Tests multiplication functionality with all combinations of single-digit integers (0-9)

Starting URL: https://nuix.github.io/SDET/senior-sdet/stagingCalc/index.html

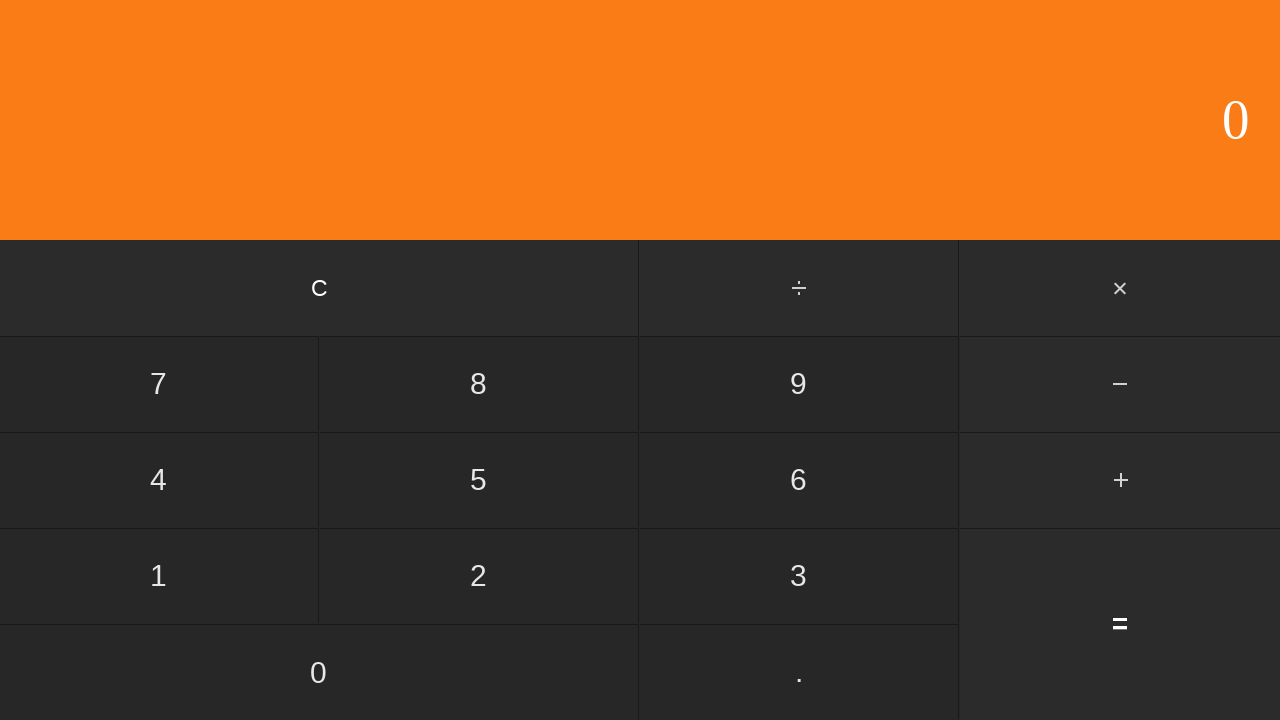

Navigated to calculator application
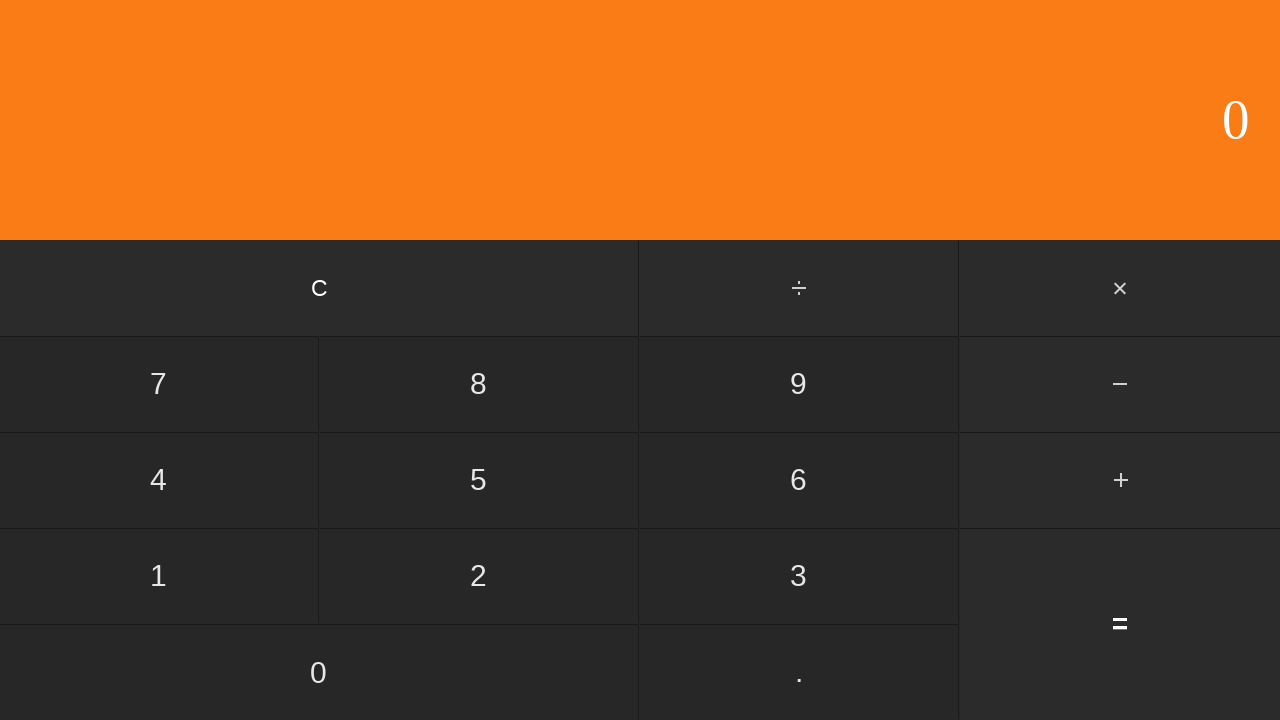

Clicked first number input: 0 at (319, 672) on input[value='0']
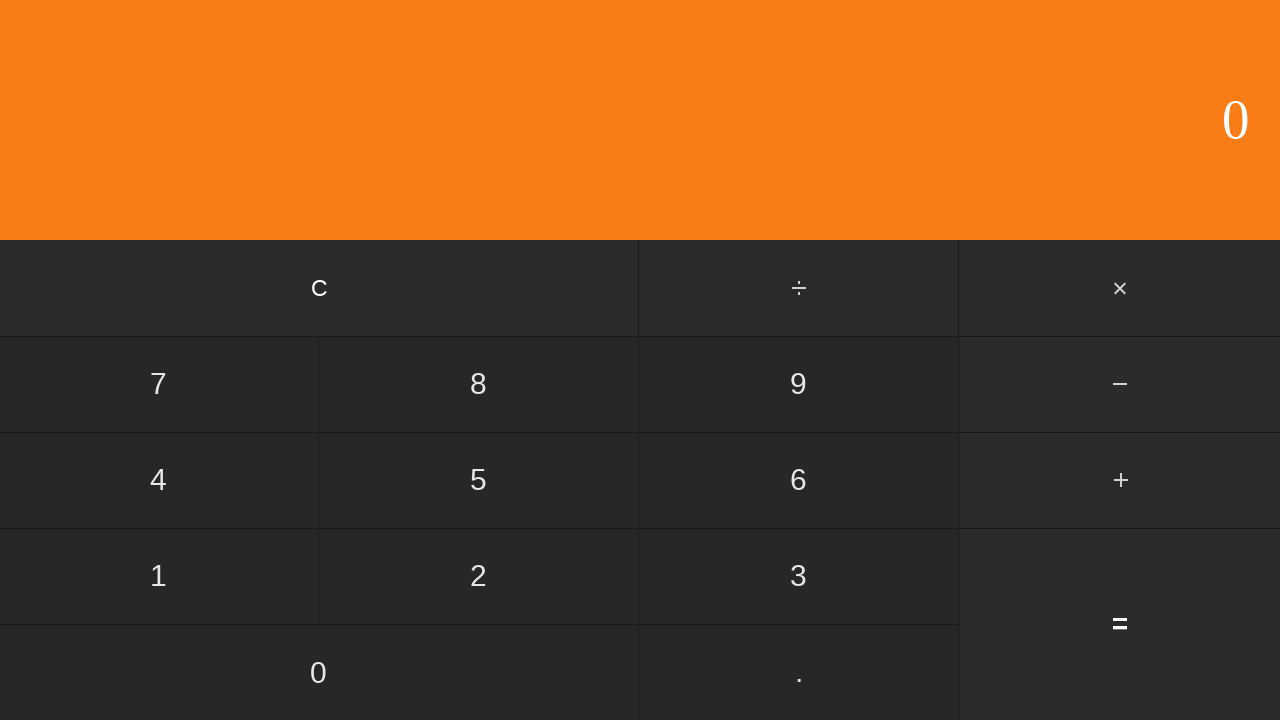

Clicked multiply button at (1120, 288) on #multiply
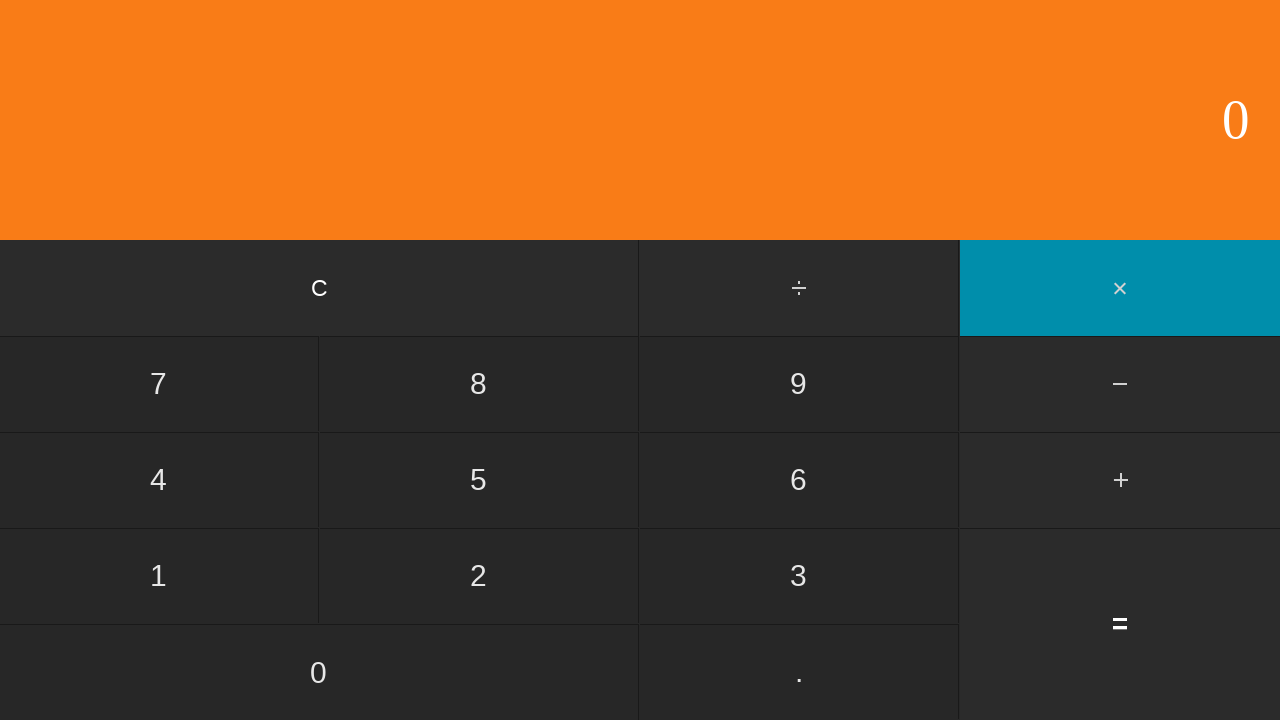

Clicked second number input: 0 at (319, 672) on input[value='0']
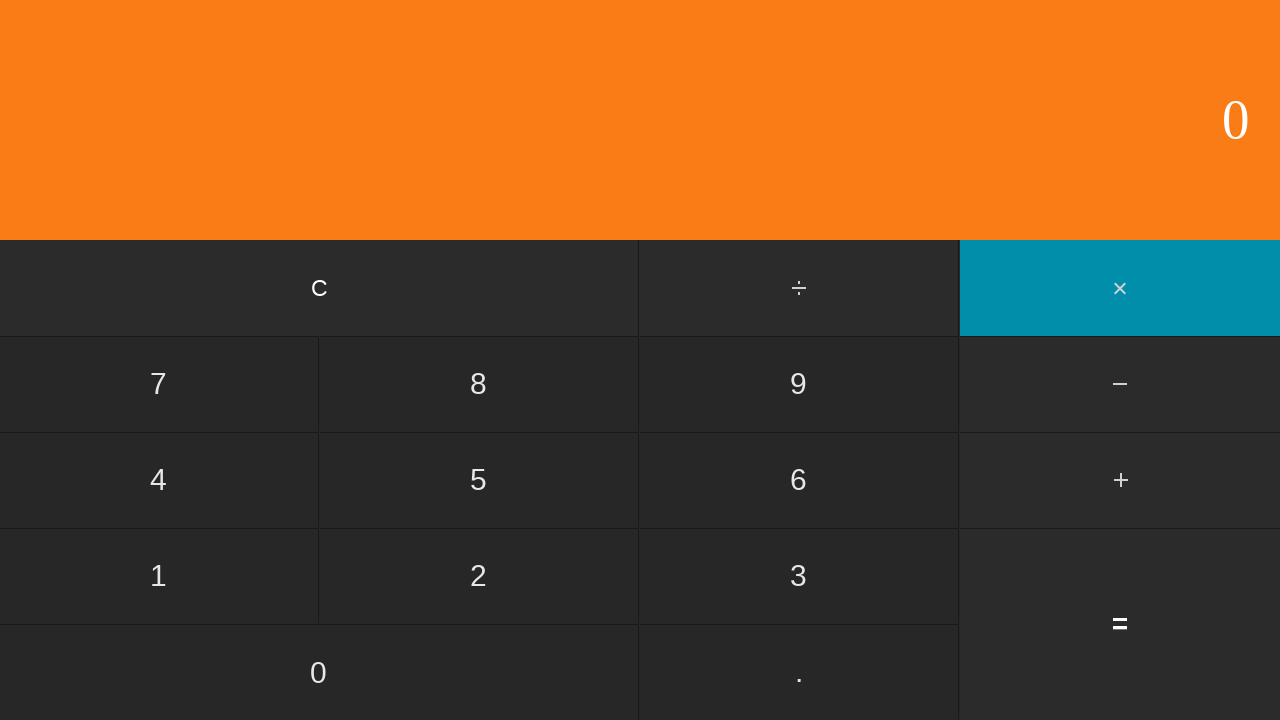

Clicked equals button to compute 0 × 0 at (1120, 624) on input[value='=']
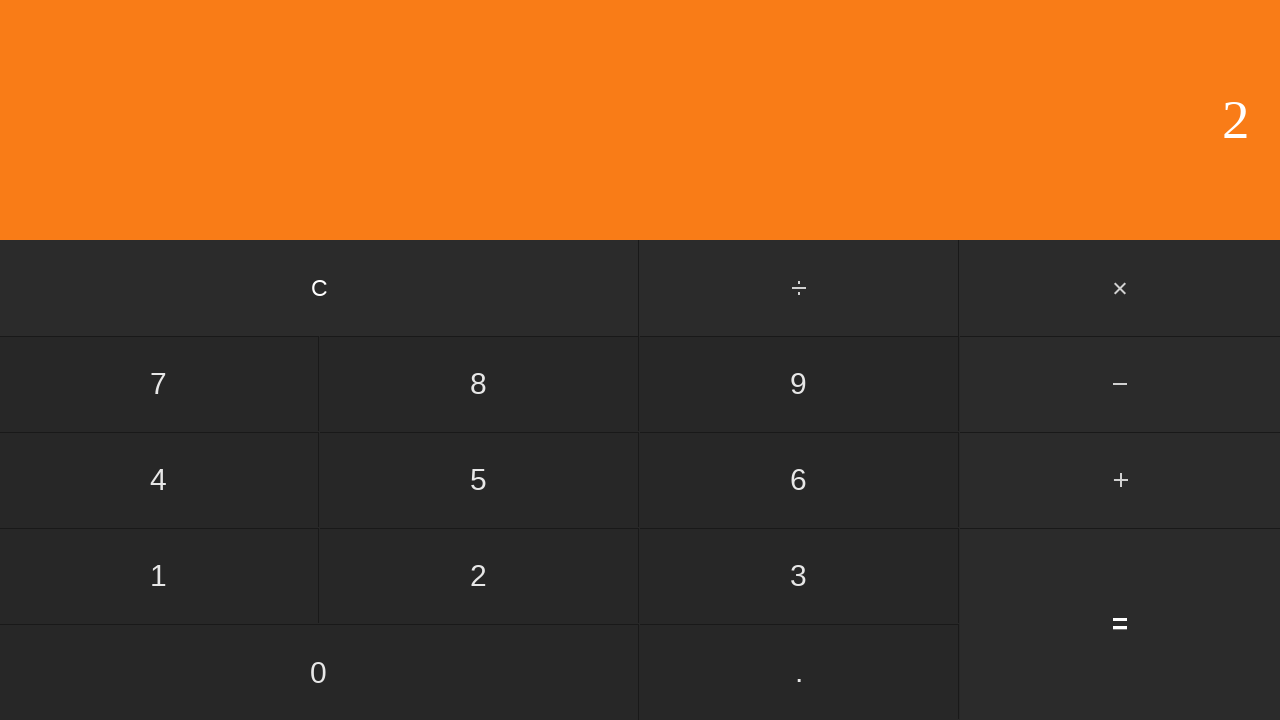

Waited for calculation result
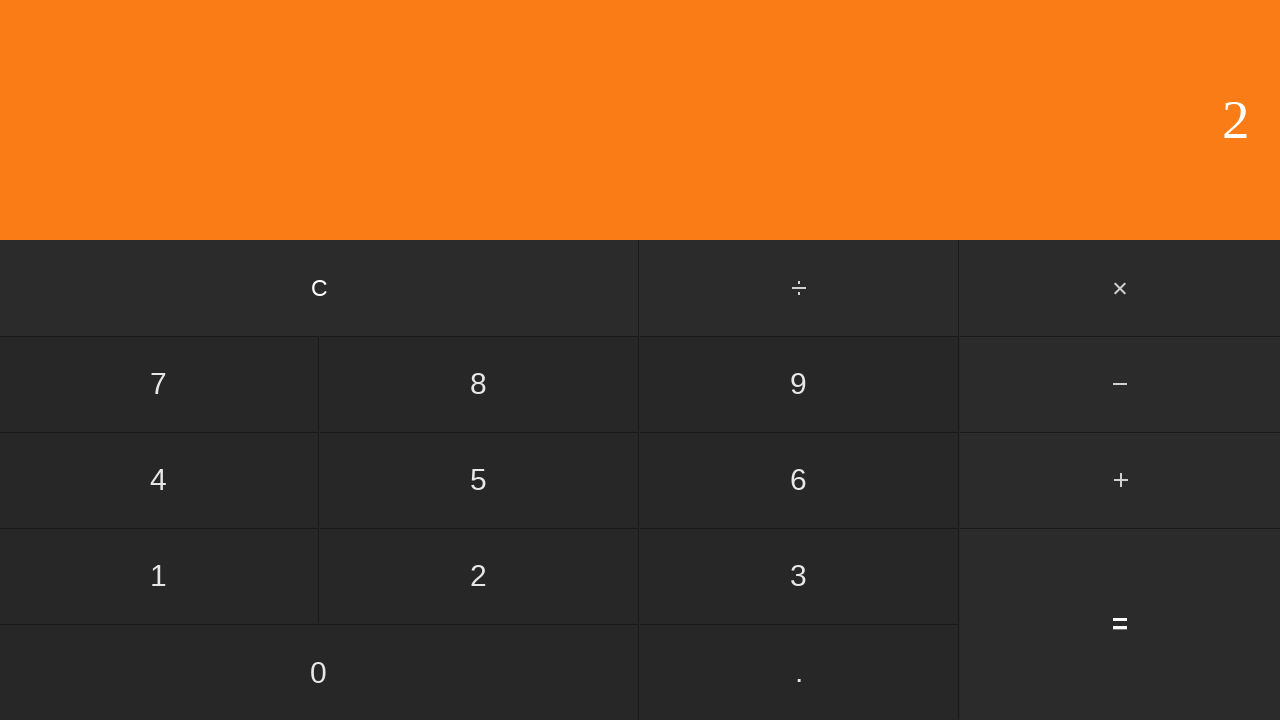

Clicked clear button to reset calculator at (320, 288) on input[value='C']
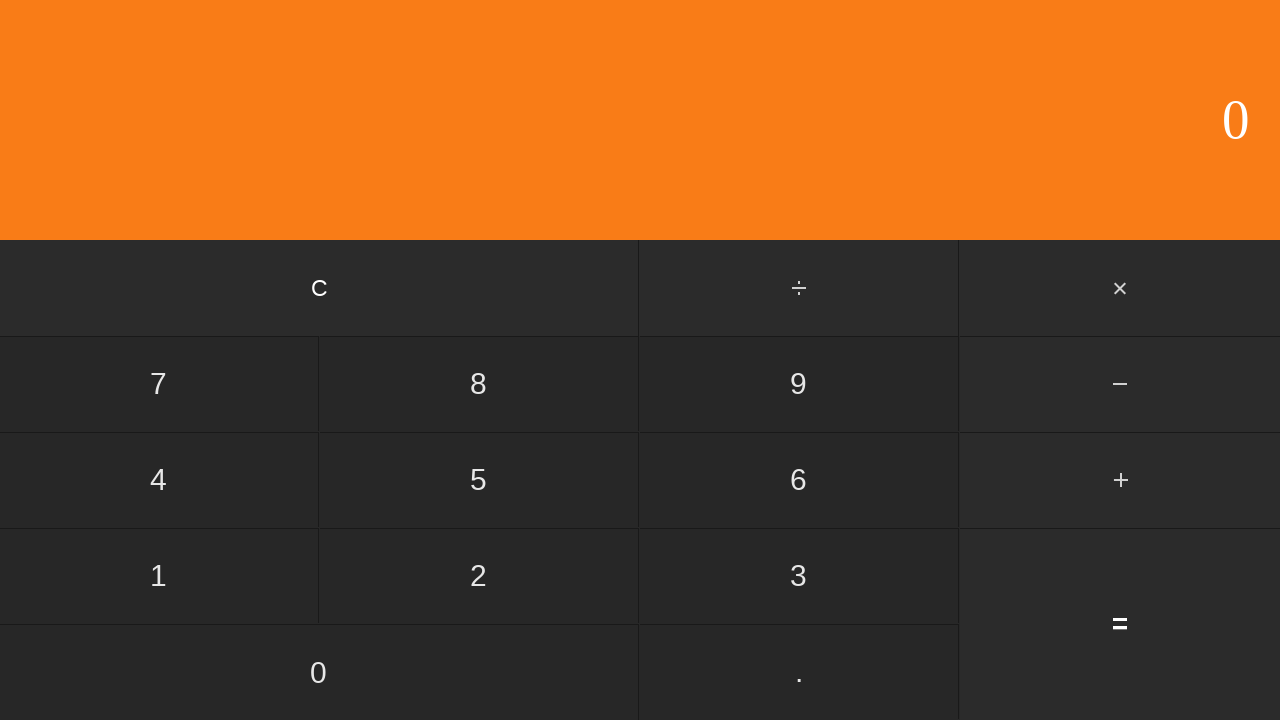

Waited after clearing calculator
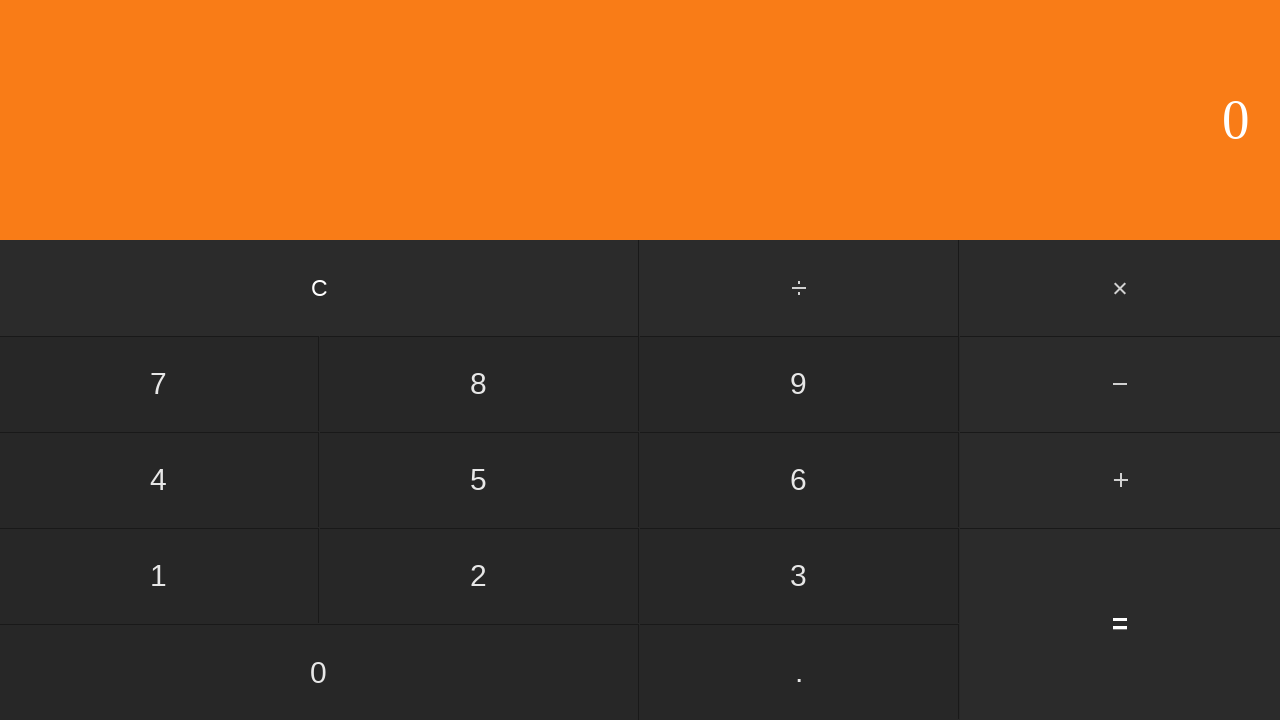

Clicked first number input: 0 at (319, 672) on input[value='0']
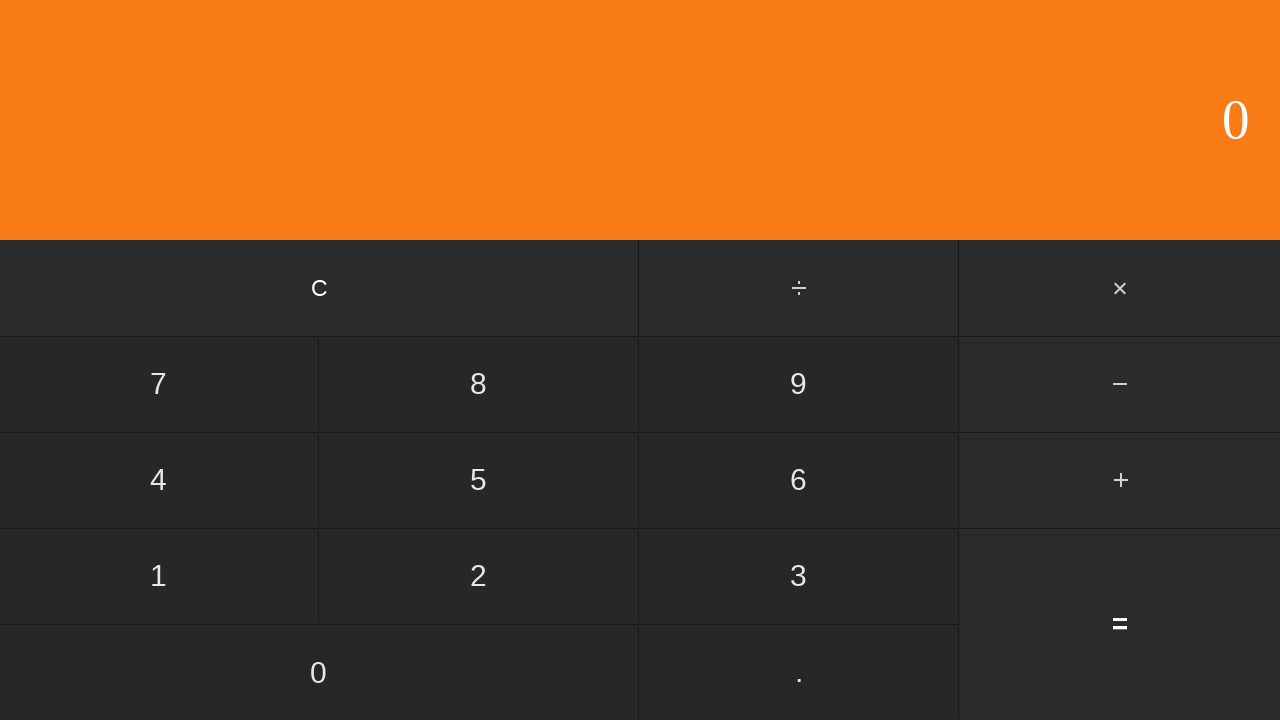

Clicked multiply button at (1120, 288) on #multiply
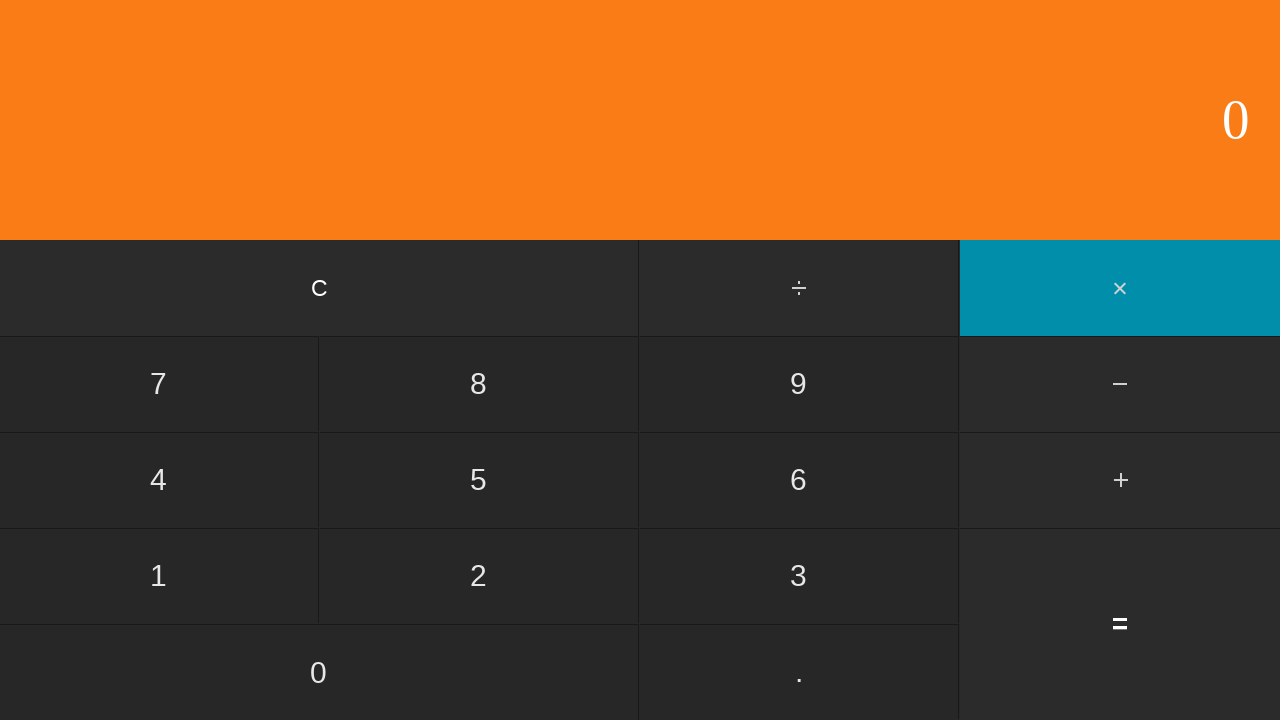

Clicked second number input: 1 at (159, 576) on input[value='1']
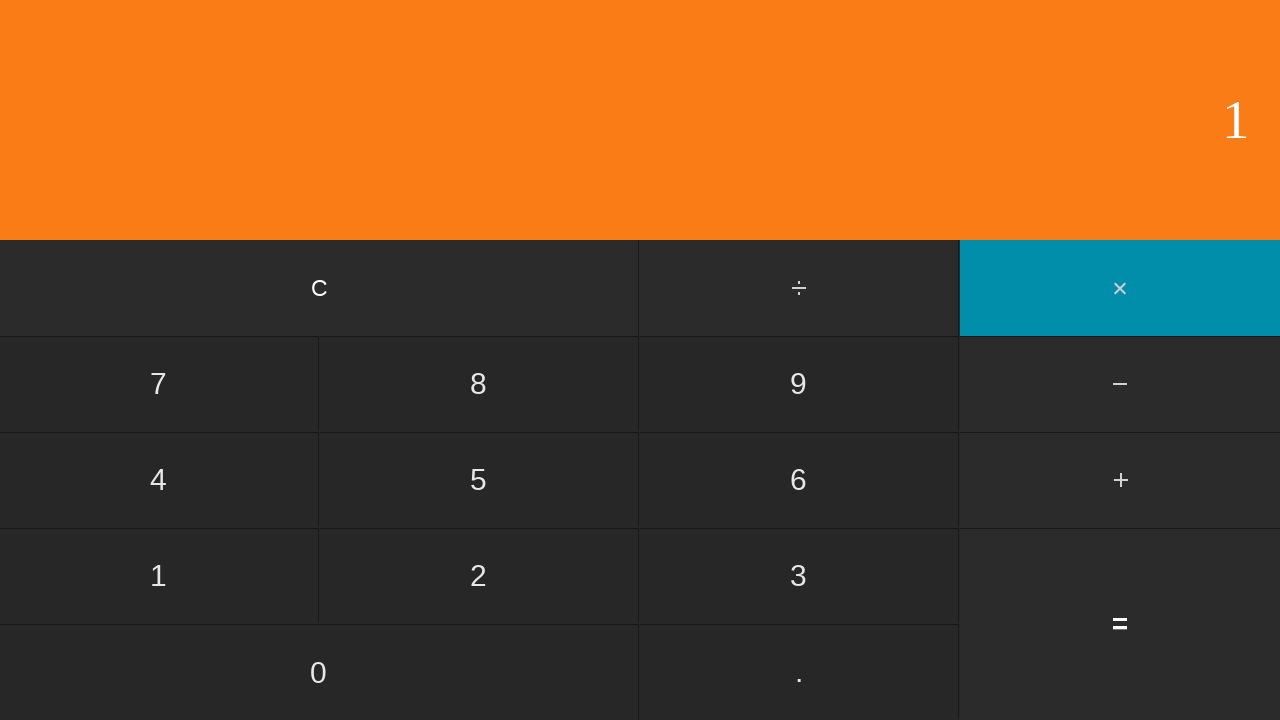

Clicked equals button to compute 0 × 1 at (1120, 624) on input[value='=']
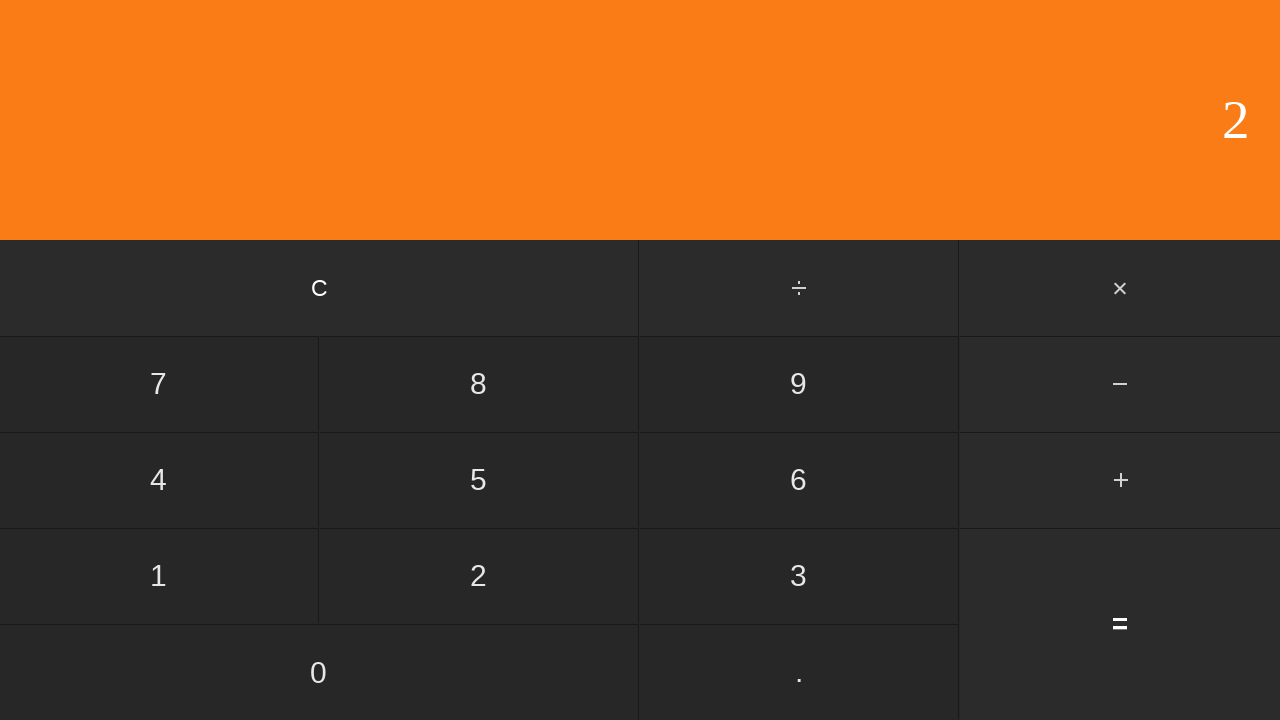

Waited for calculation result
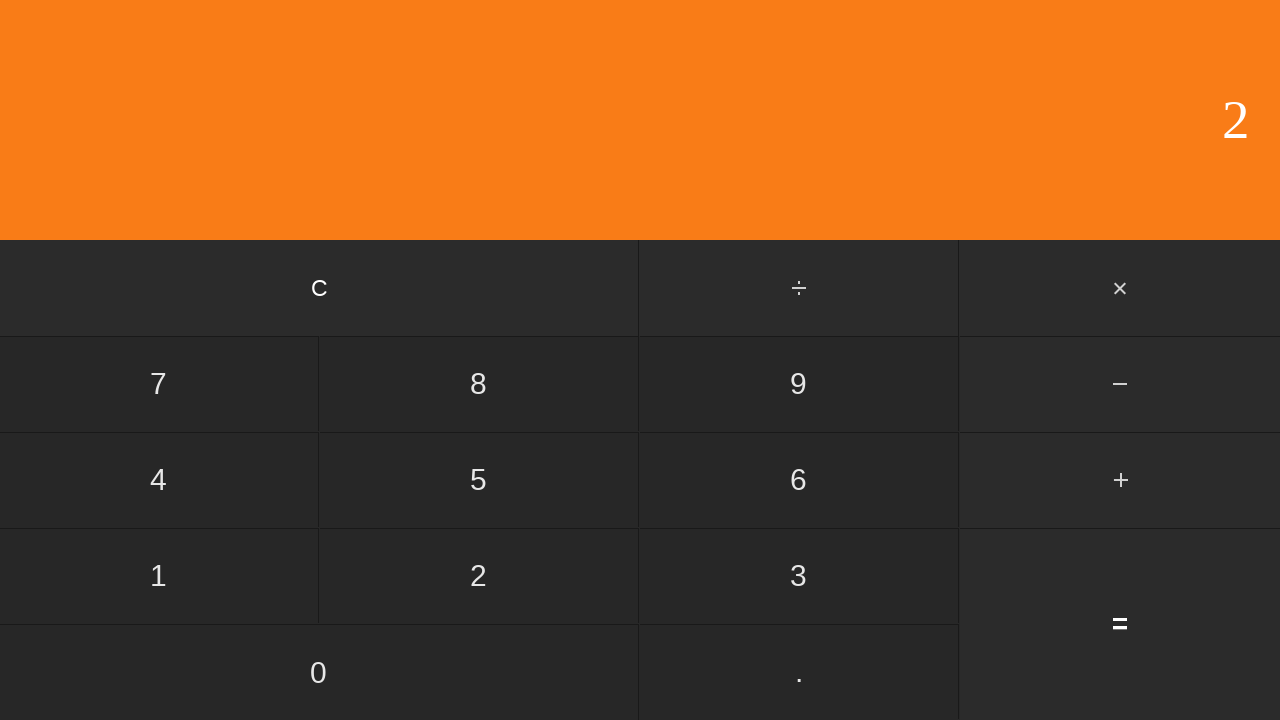

Clicked clear button to reset calculator at (320, 288) on input[value='C']
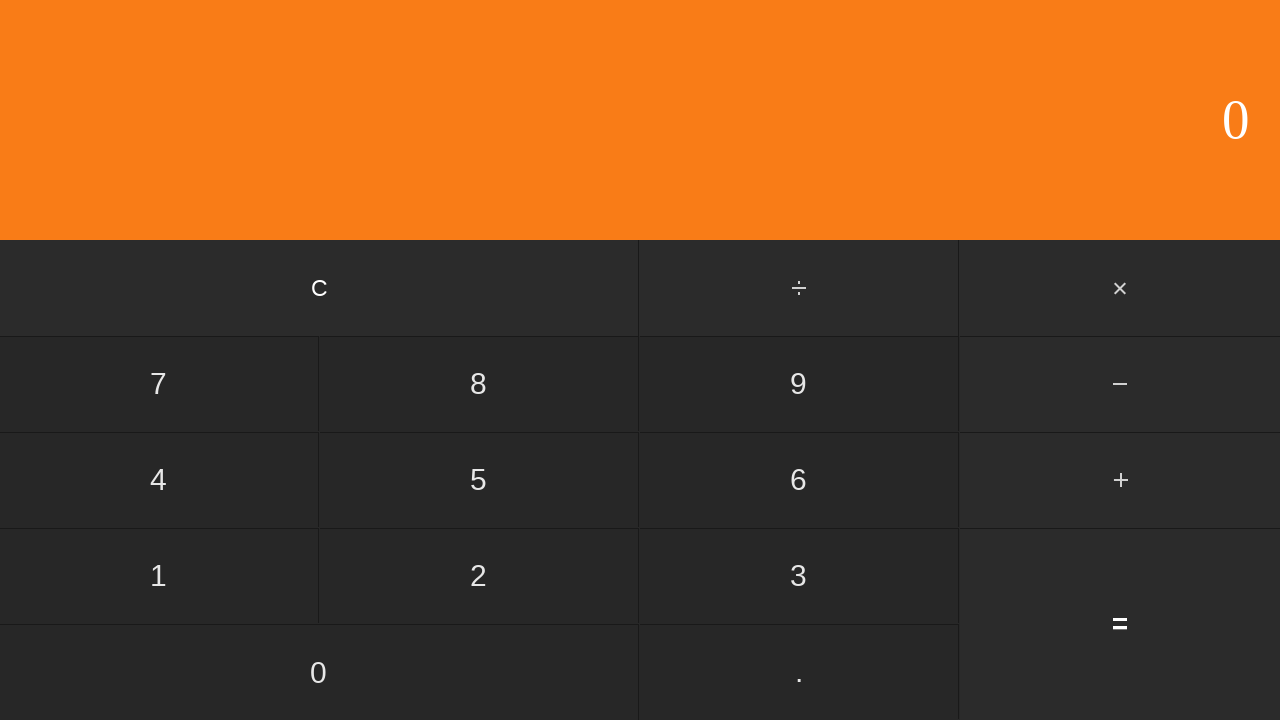

Waited after clearing calculator
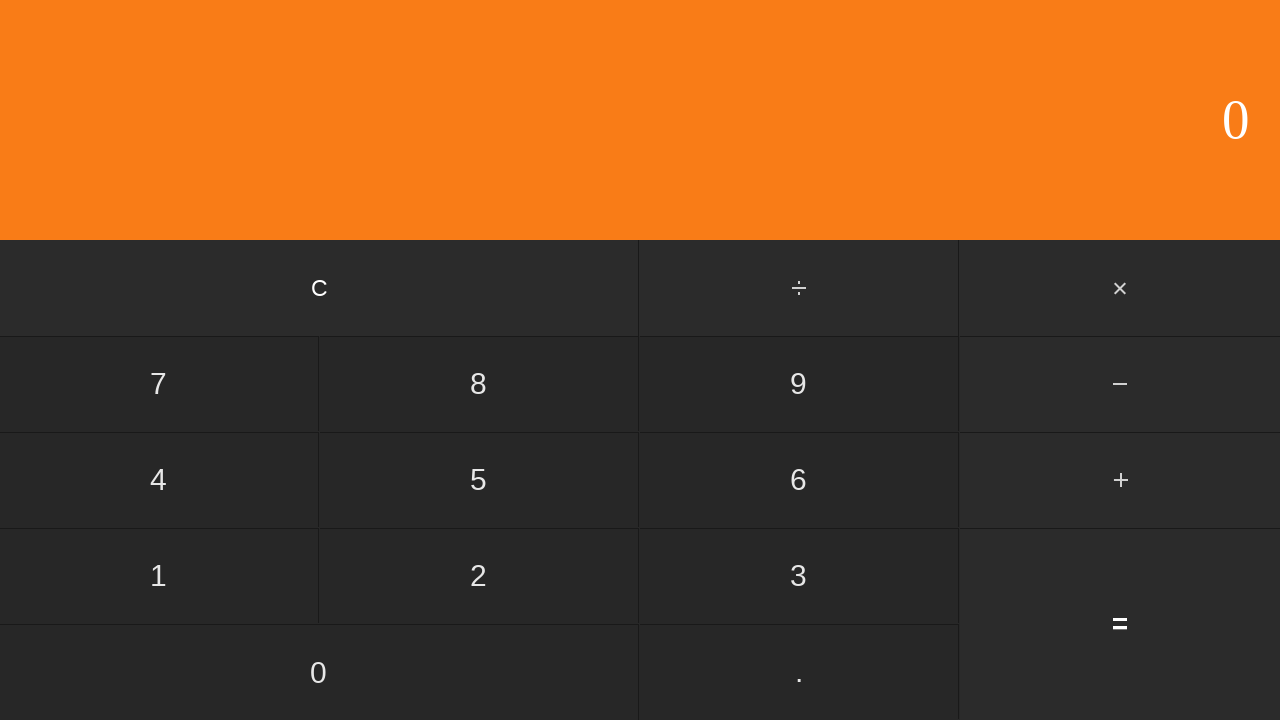

Clicked first number input: 0 at (319, 672) on input[value='0']
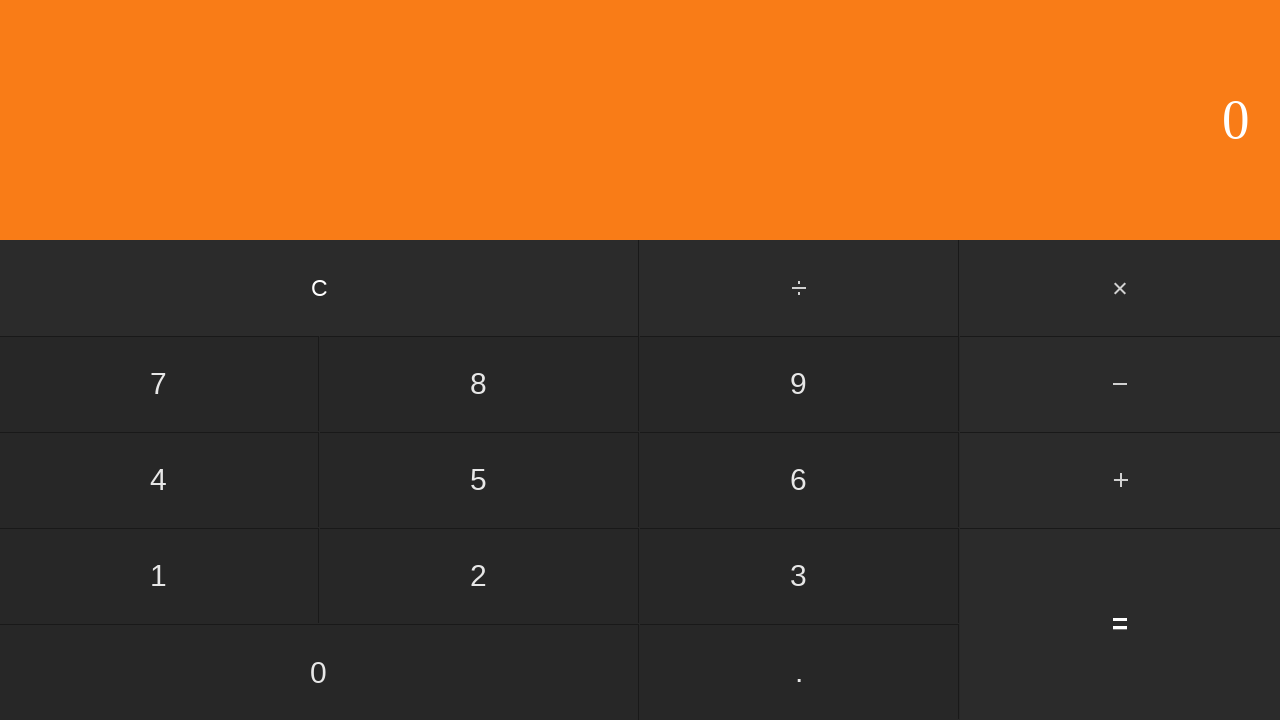

Clicked multiply button at (1120, 288) on #multiply
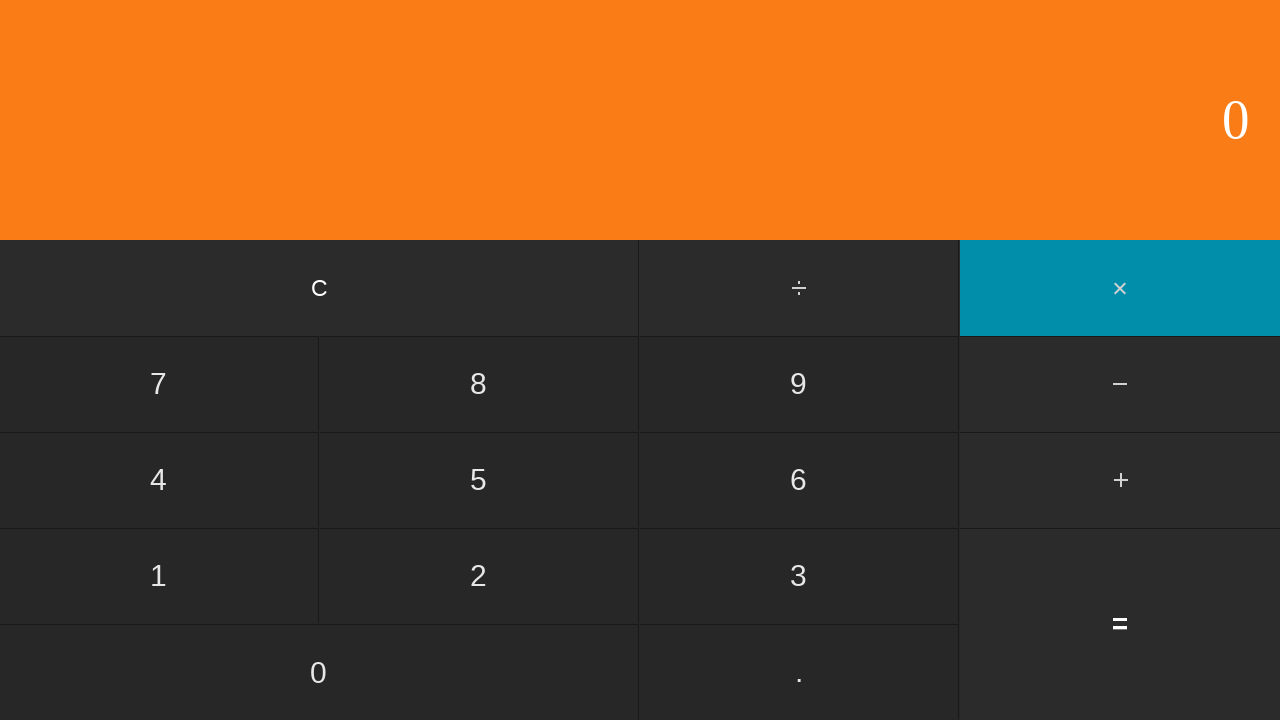

Clicked second number input: 2 at (479, 576) on input[value='2']
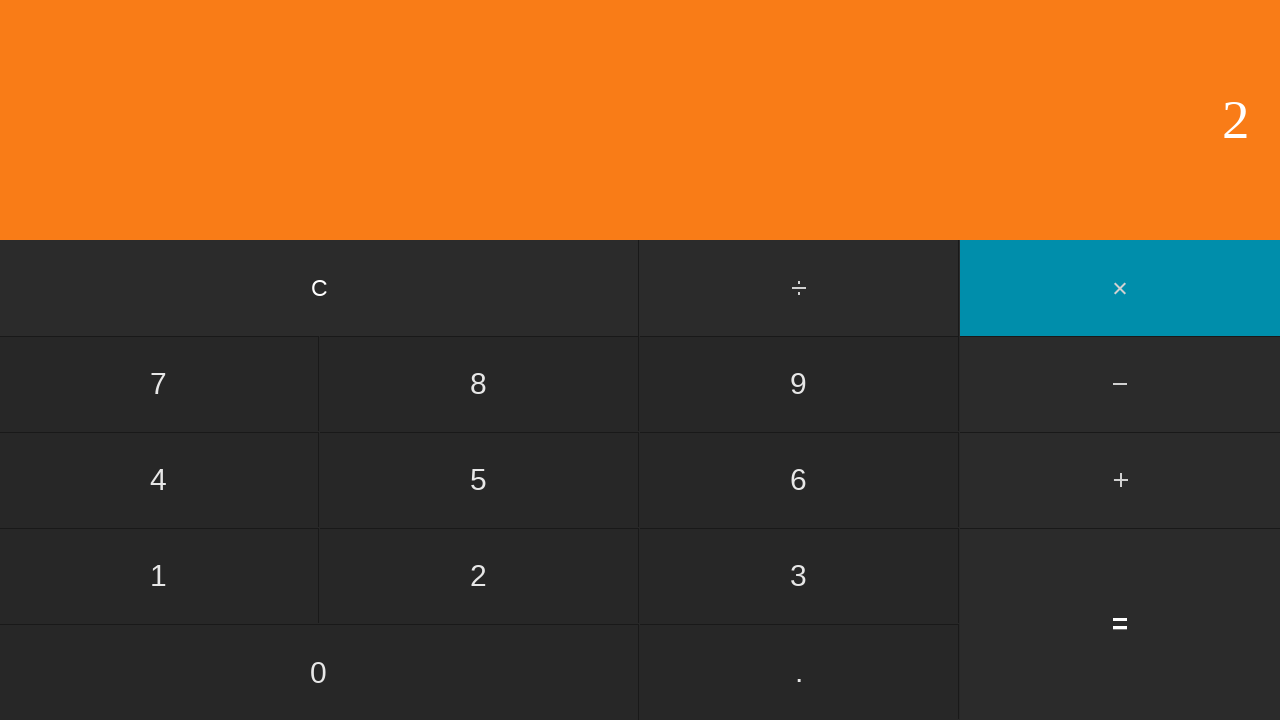

Clicked equals button to compute 0 × 2 at (1120, 624) on input[value='=']
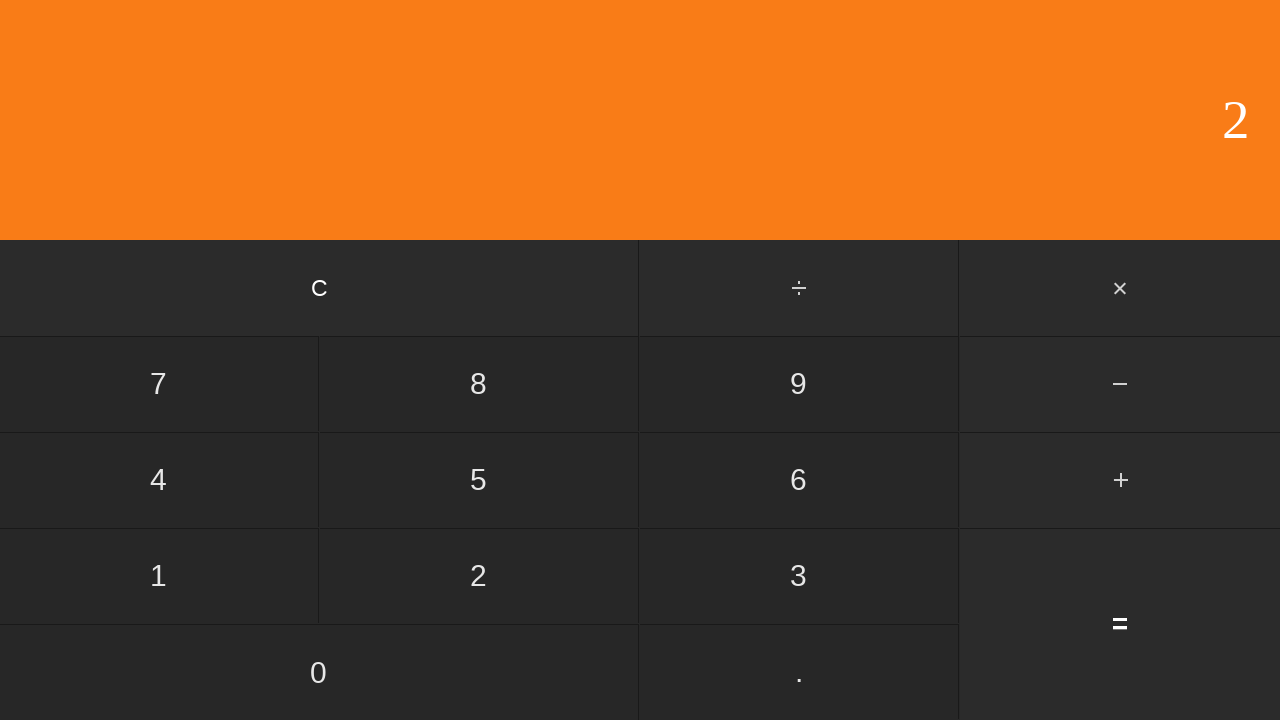

Waited for calculation result
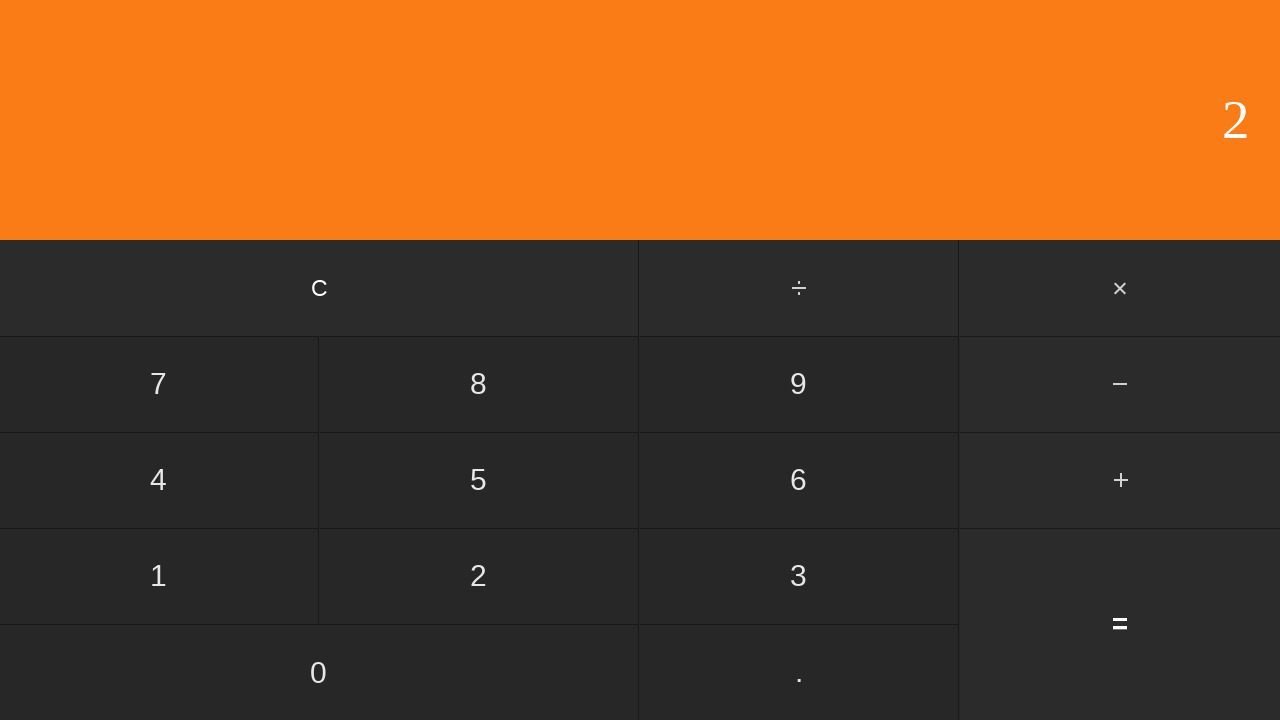

Clicked clear button to reset calculator at (320, 288) on input[value='C']
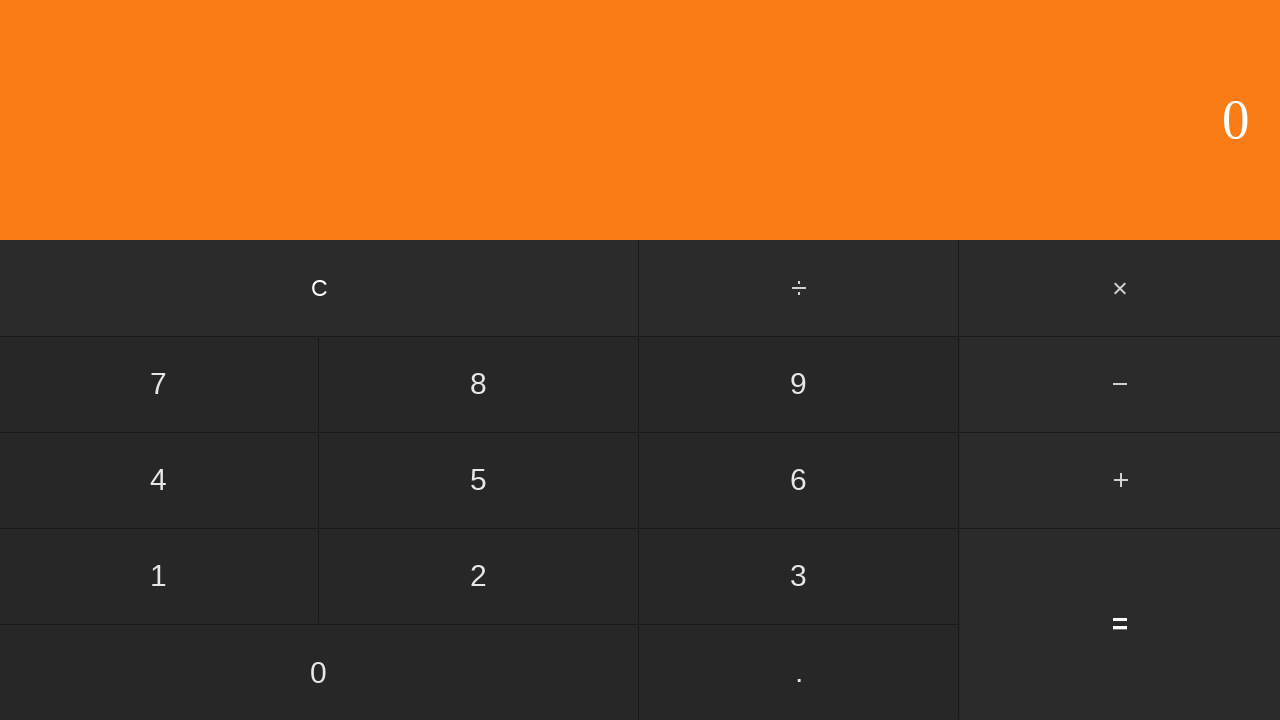

Waited after clearing calculator
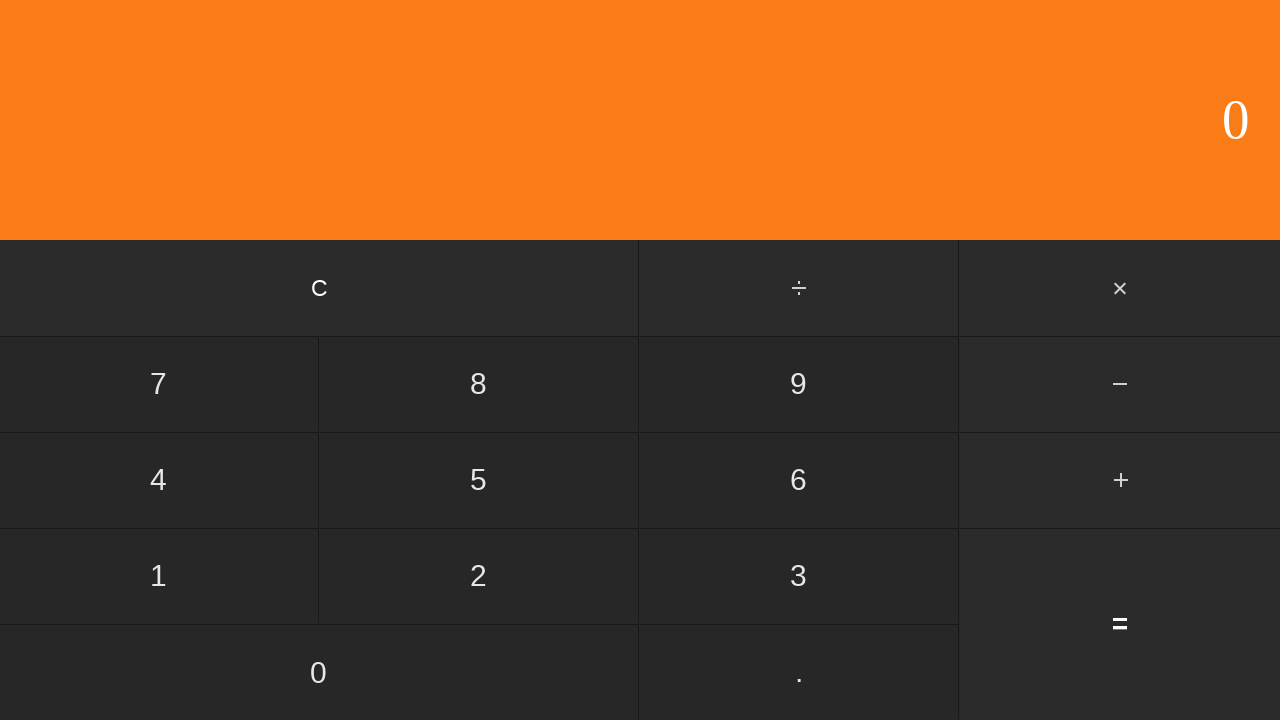

Clicked first number input: 0 at (319, 672) on input[value='0']
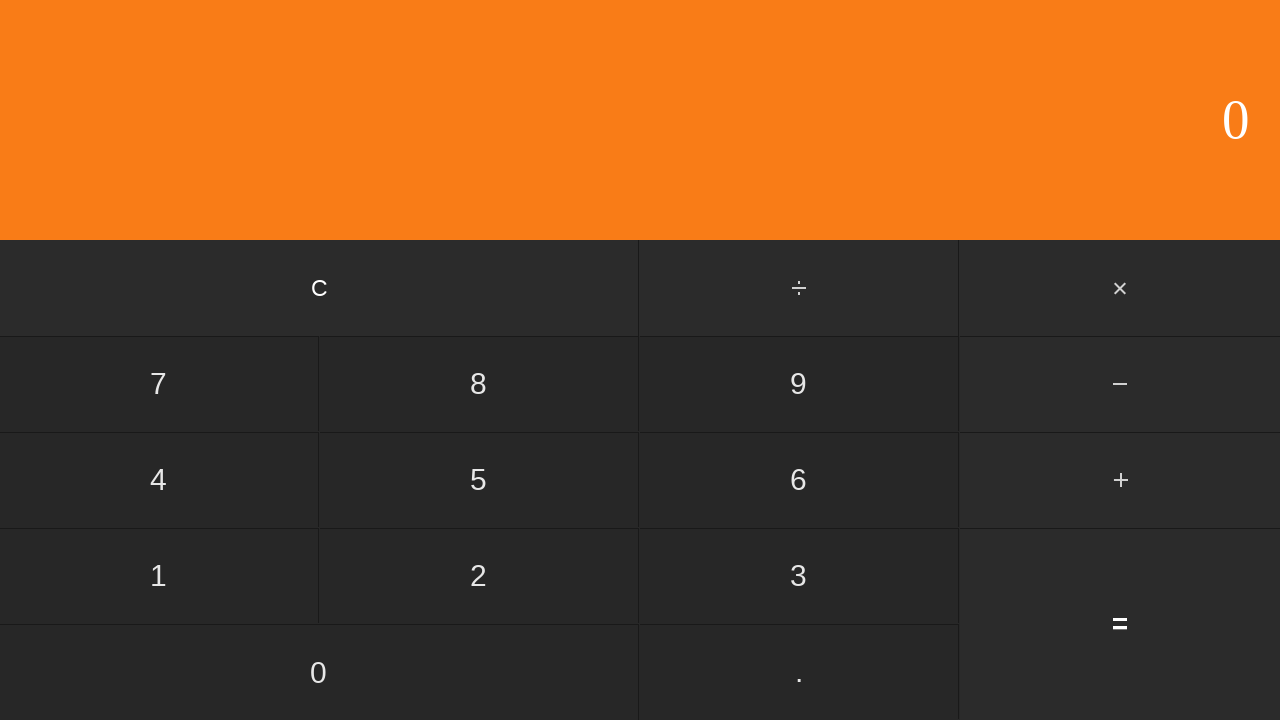

Clicked multiply button at (1120, 288) on #multiply
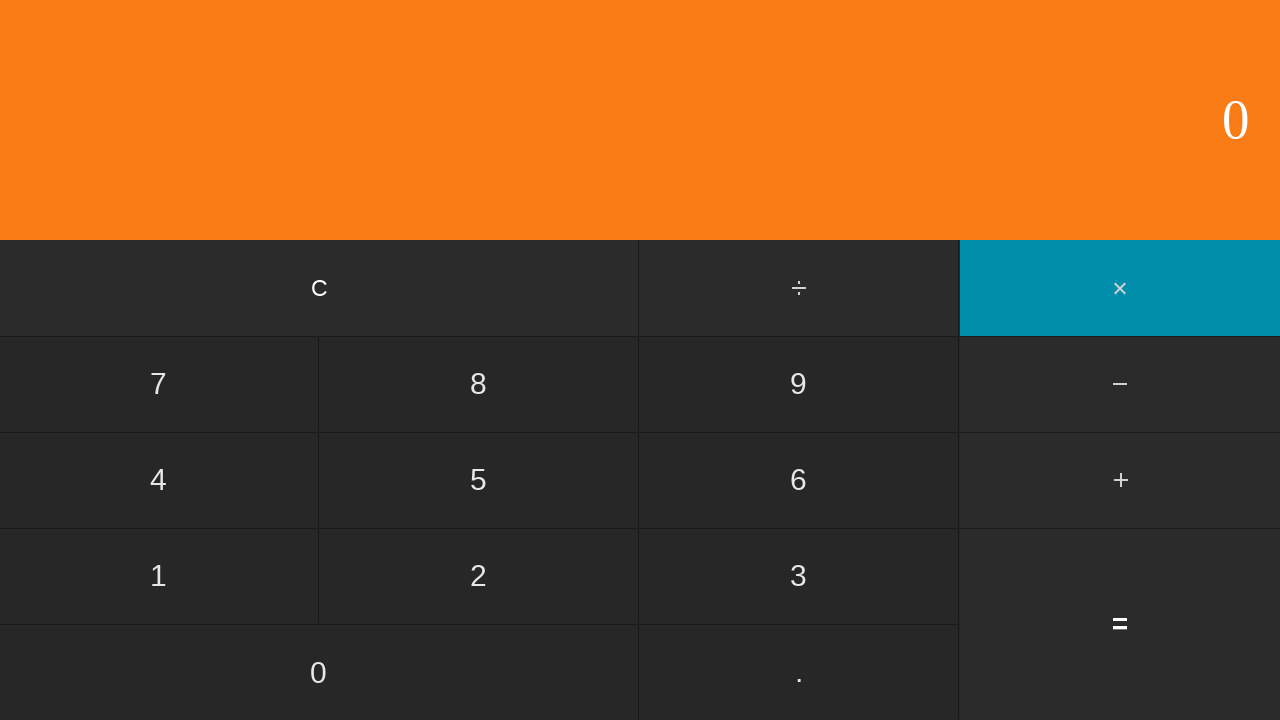

Clicked second number input: 3 at (799, 576) on input[value='3']
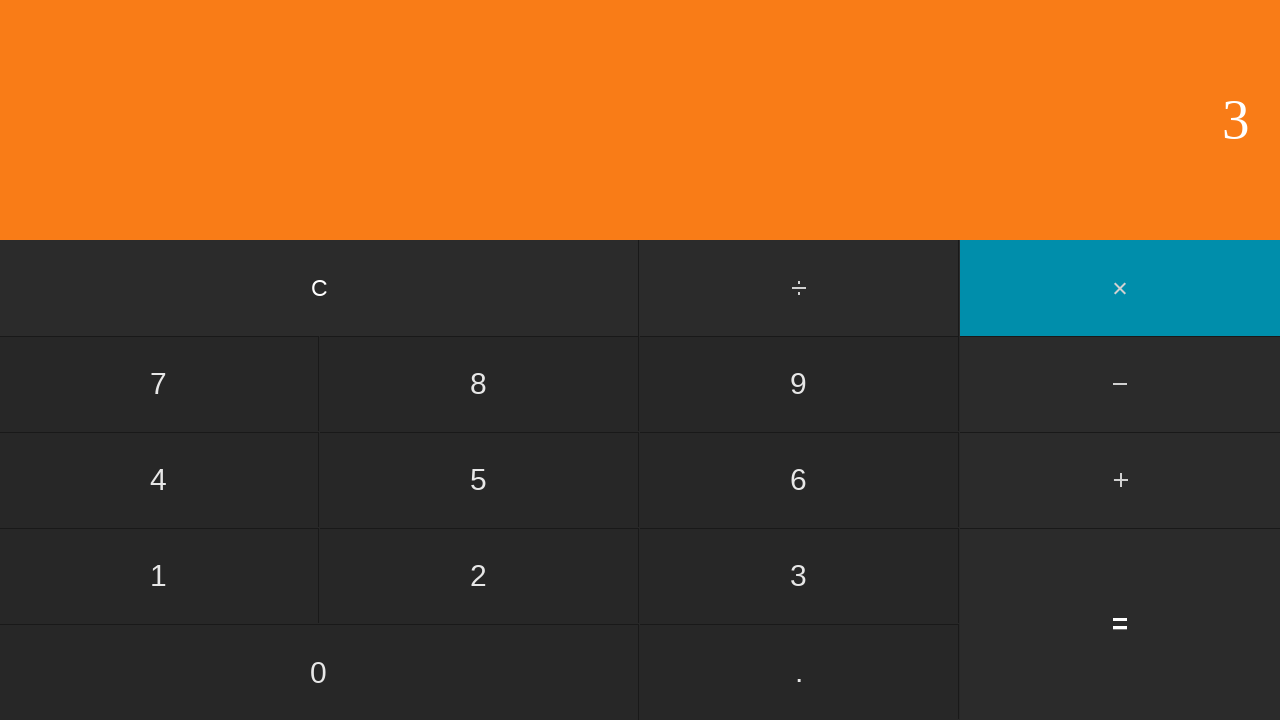

Clicked equals button to compute 0 × 3 at (1120, 624) on input[value='=']
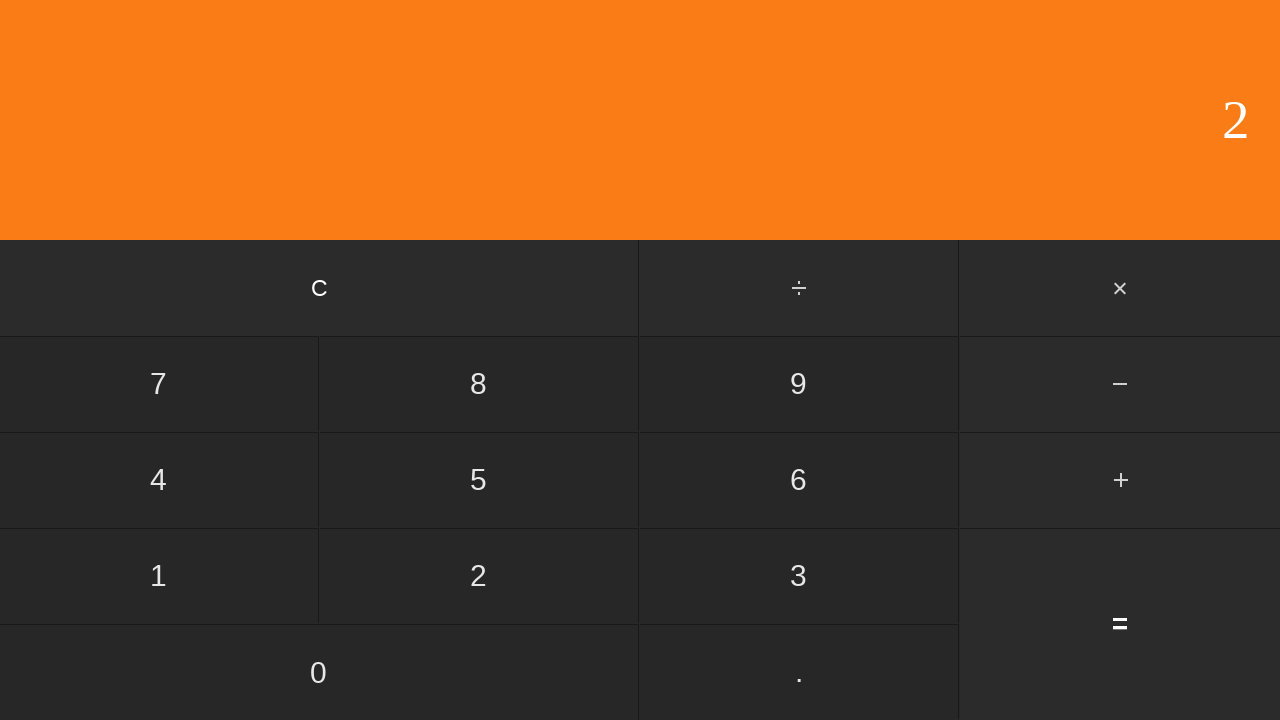

Waited for calculation result
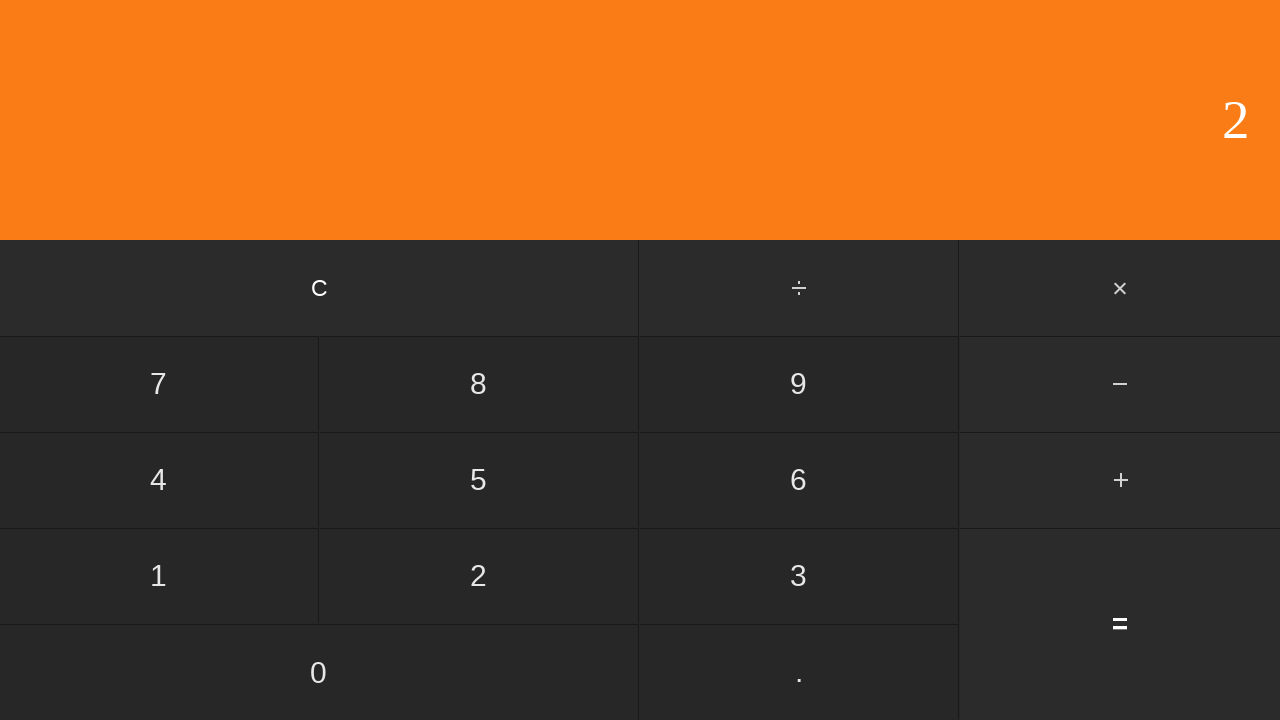

Clicked clear button to reset calculator at (320, 288) on input[value='C']
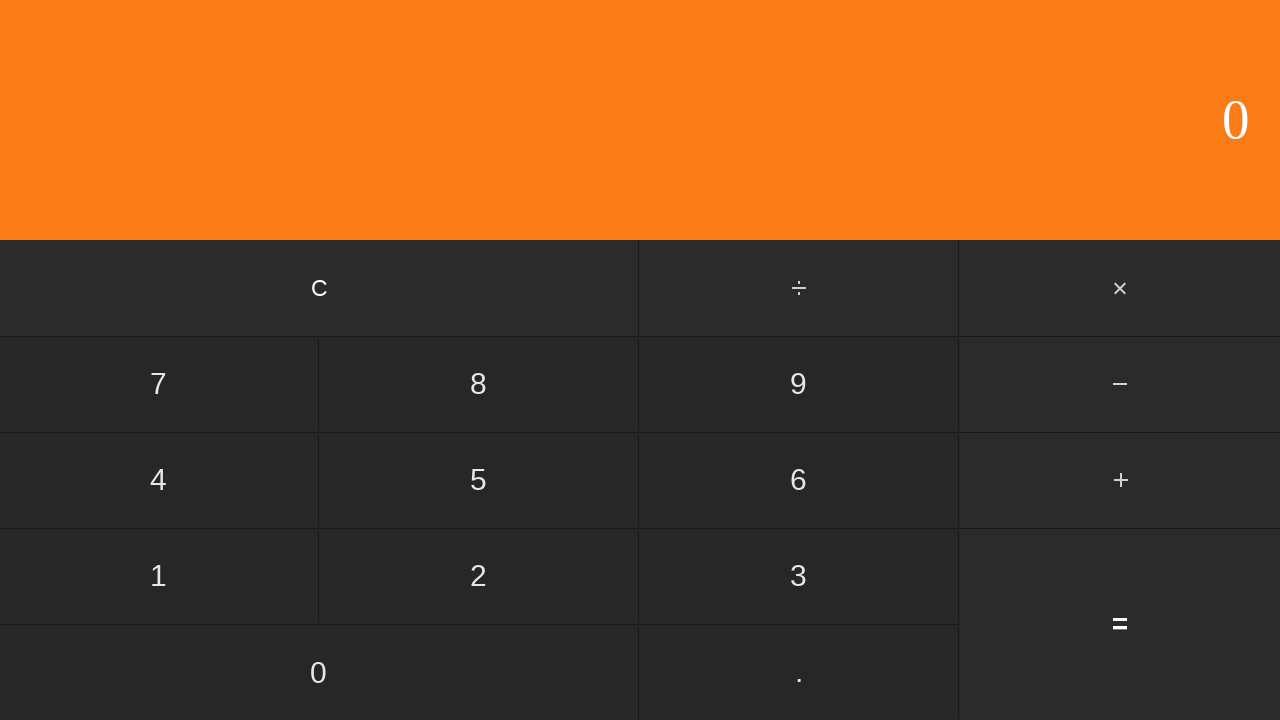

Waited after clearing calculator
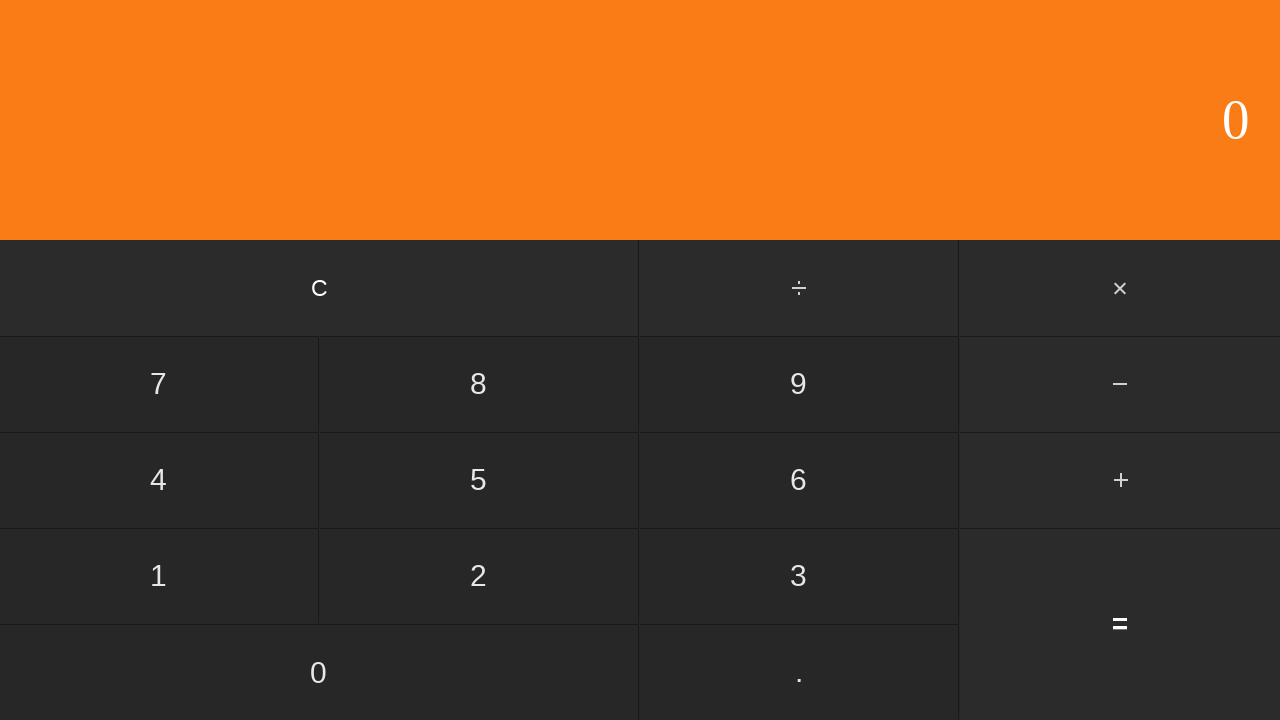

Clicked first number input: 0 at (319, 672) on input[value='0']
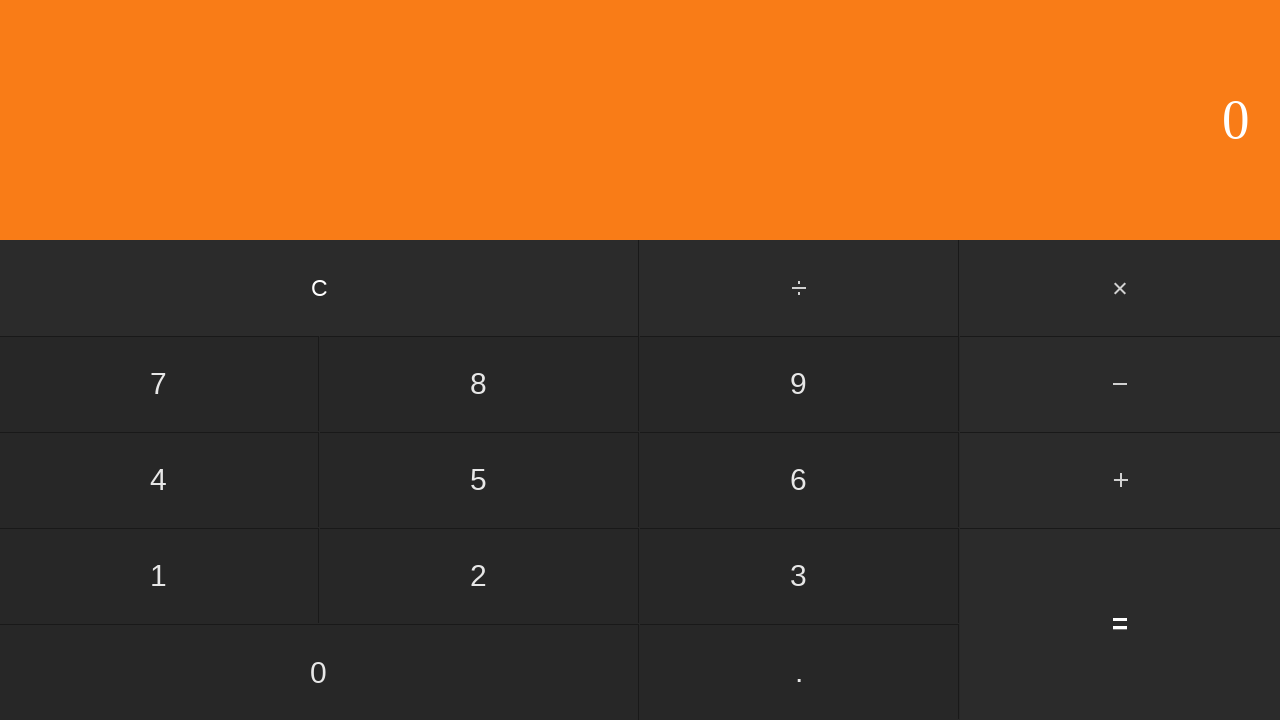

Clicked multiply button at (1120, 288) on #multiply
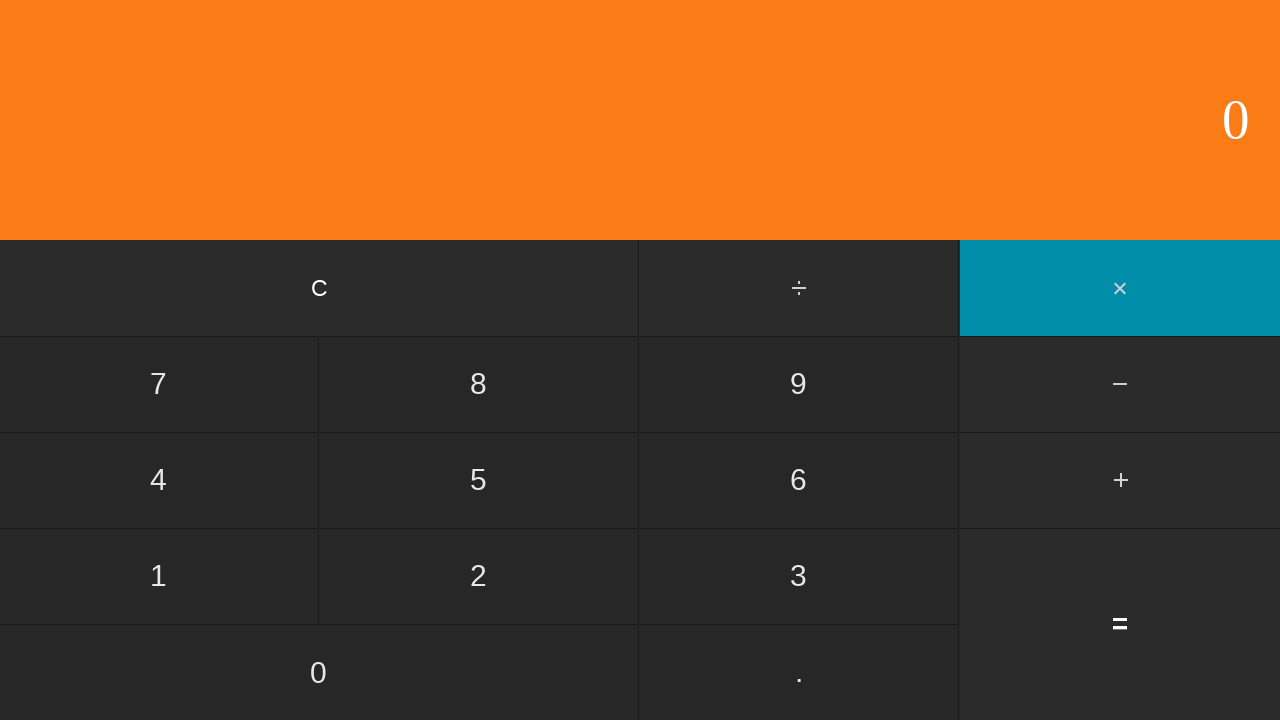

Clicked second number input: 4 at (159, 480) on input[value='4']
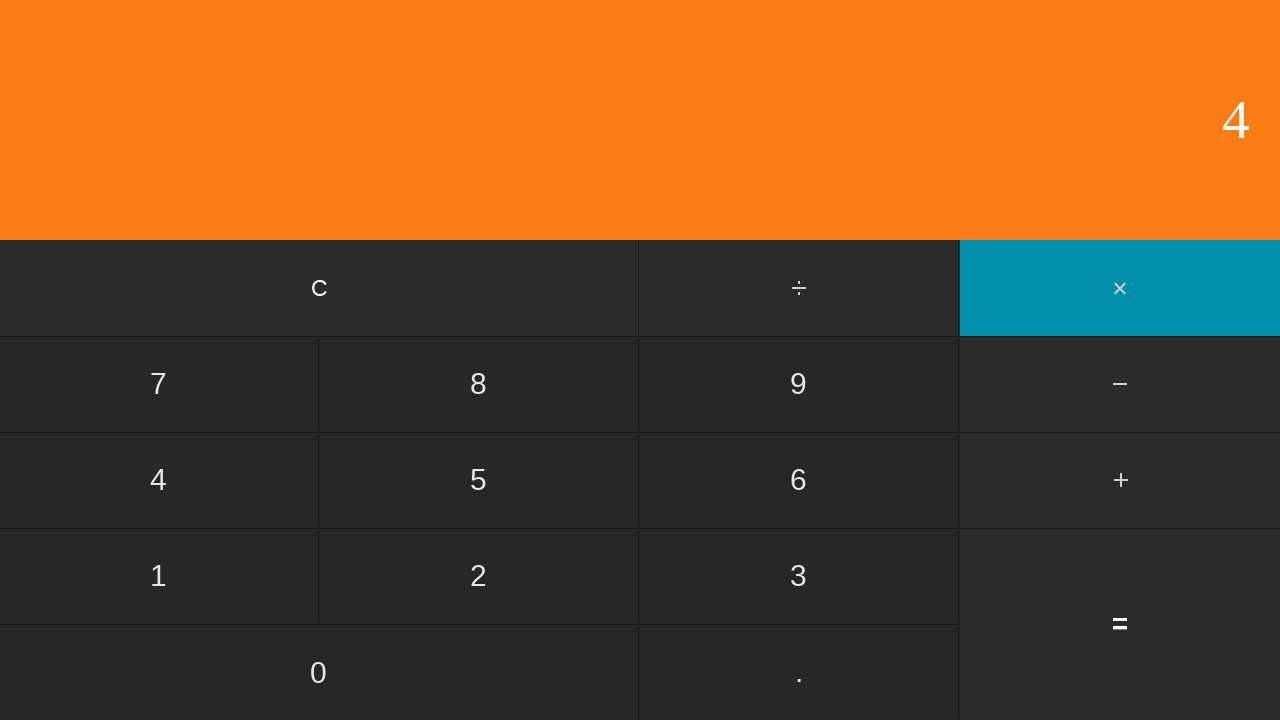

Clicked equals button to compute 0 × 4 at (1120, 624) on input[value='=']
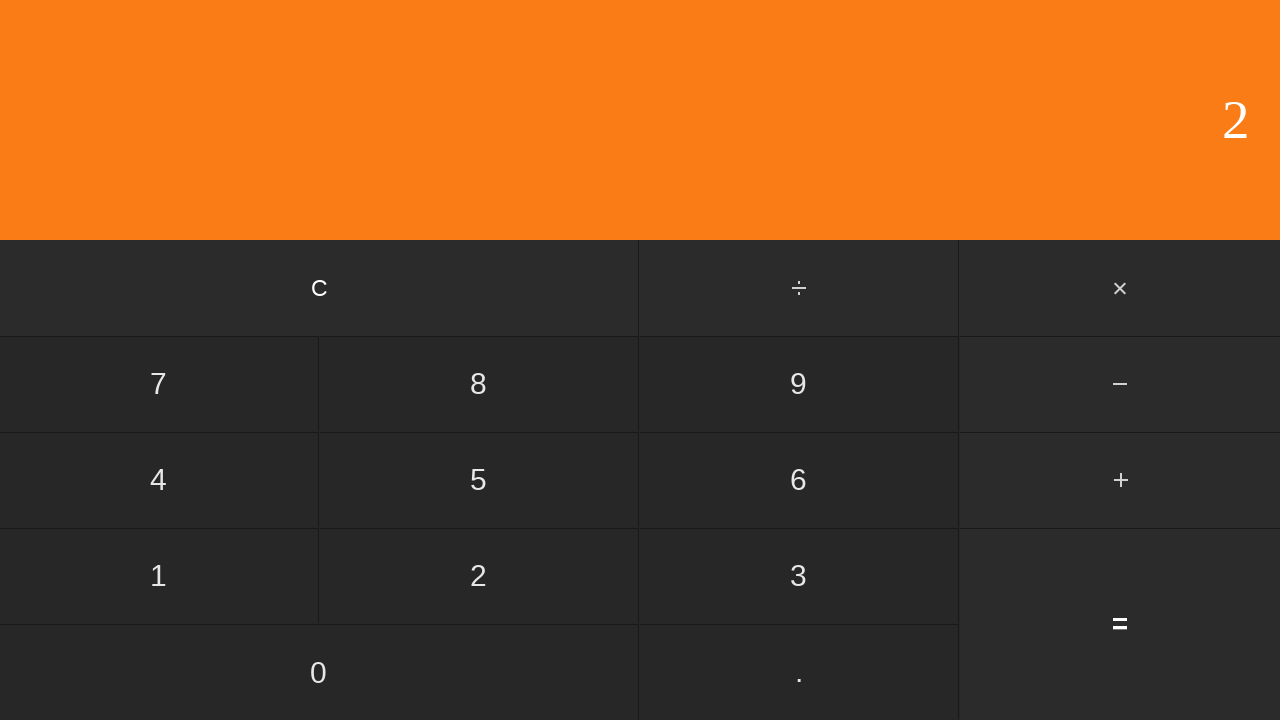

Waited for calculation result
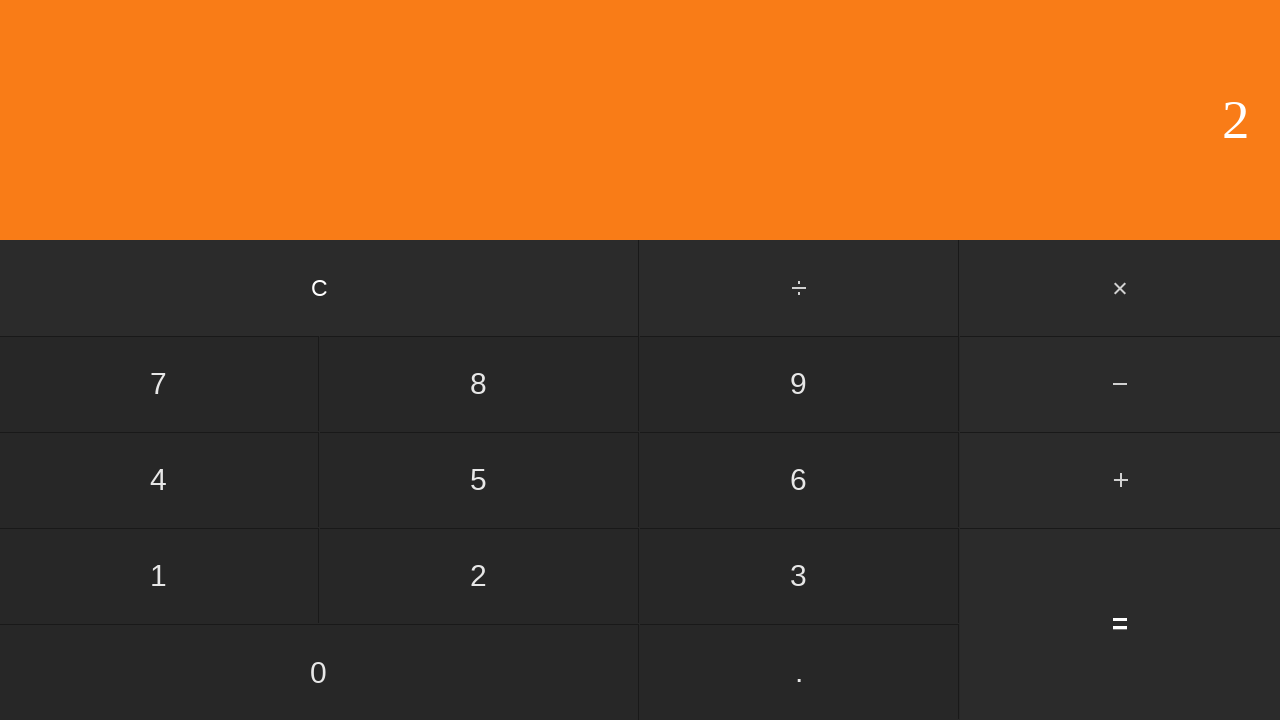

Clicked clear button to reset calculator at (320, 288) on input[value='C']
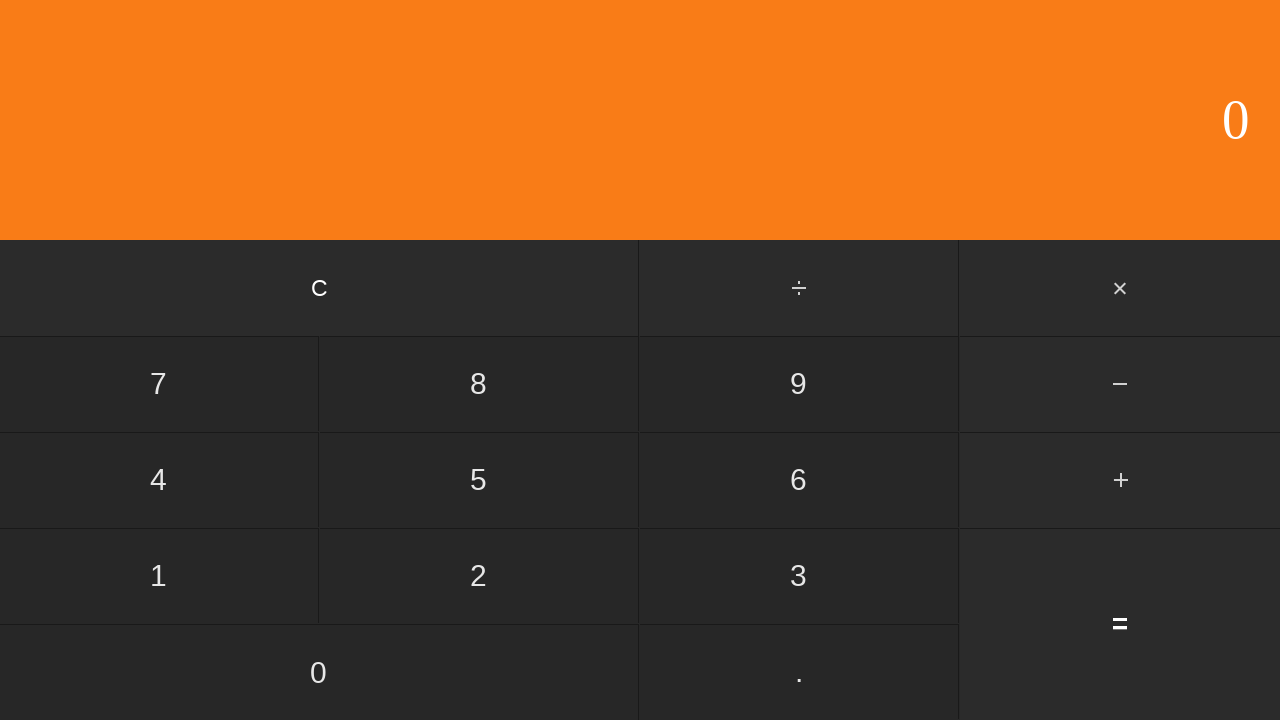

Waited after clearing calculator
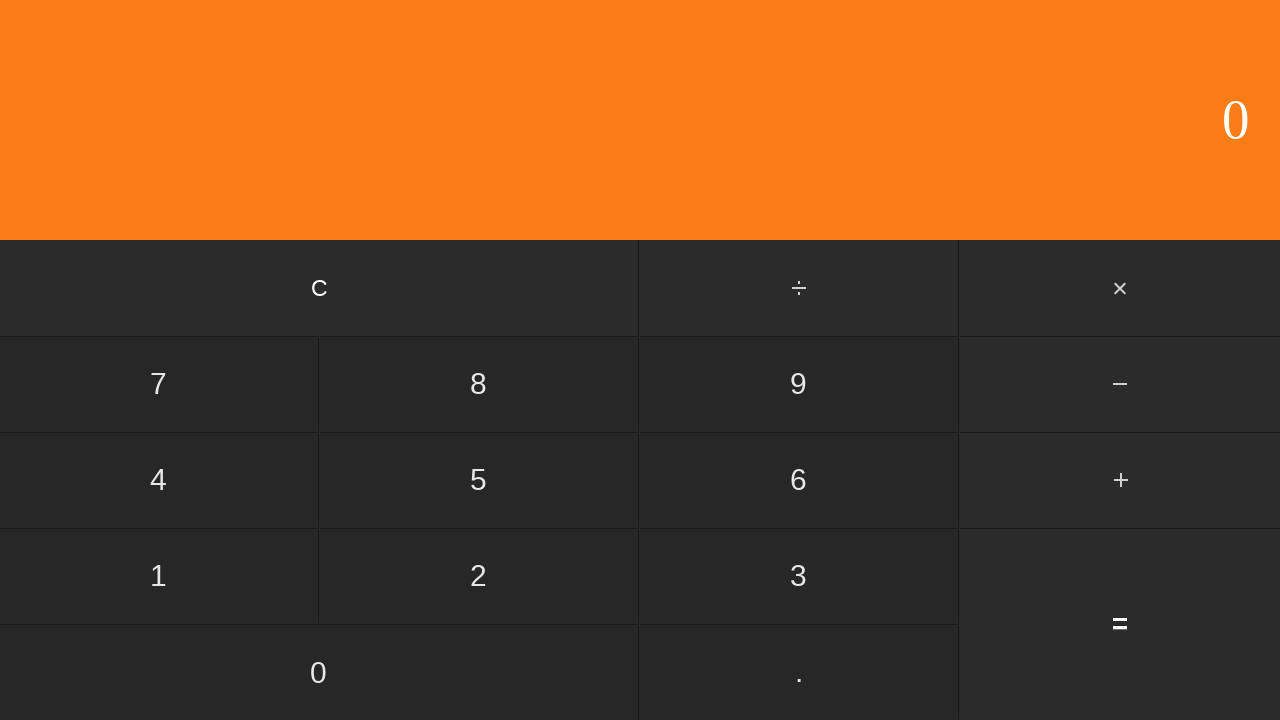

Clicked first number input: 0 at (319, 672) on input[value='0']
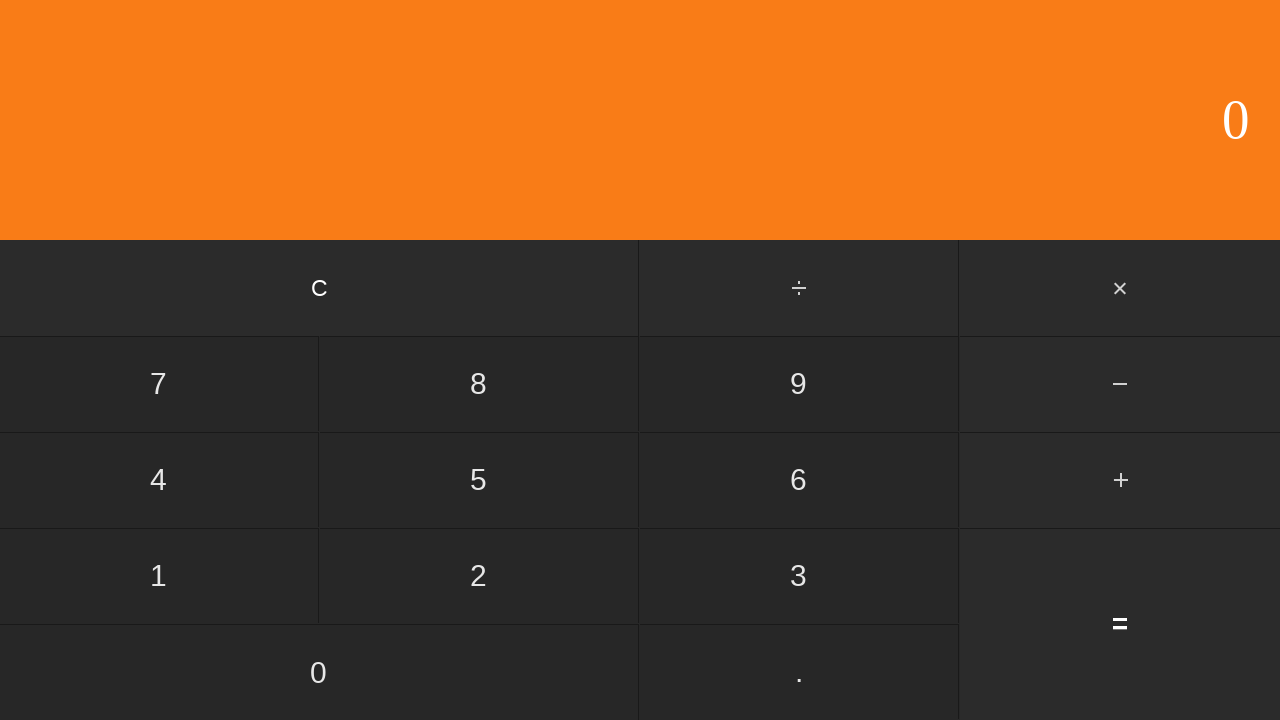

Clicked multiply button at (1120, 288) on #multiply
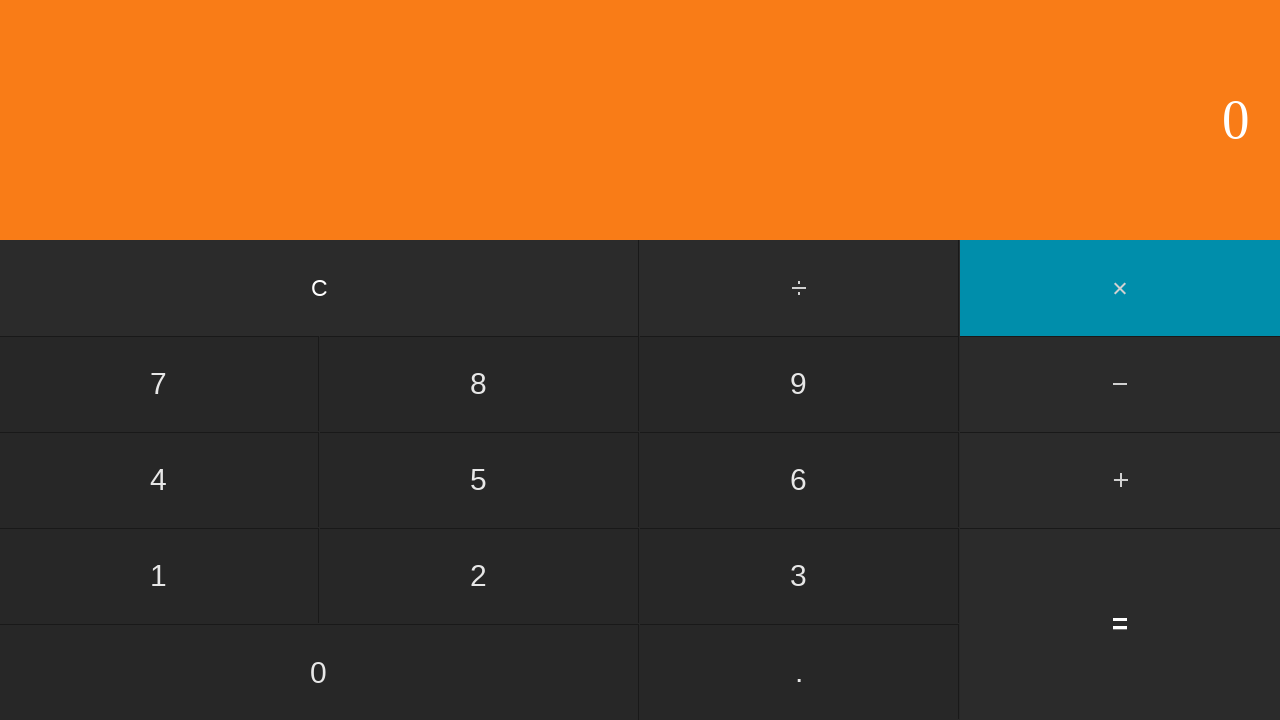

Clicked second number input: 5 at (479, 480) on input[value='5']
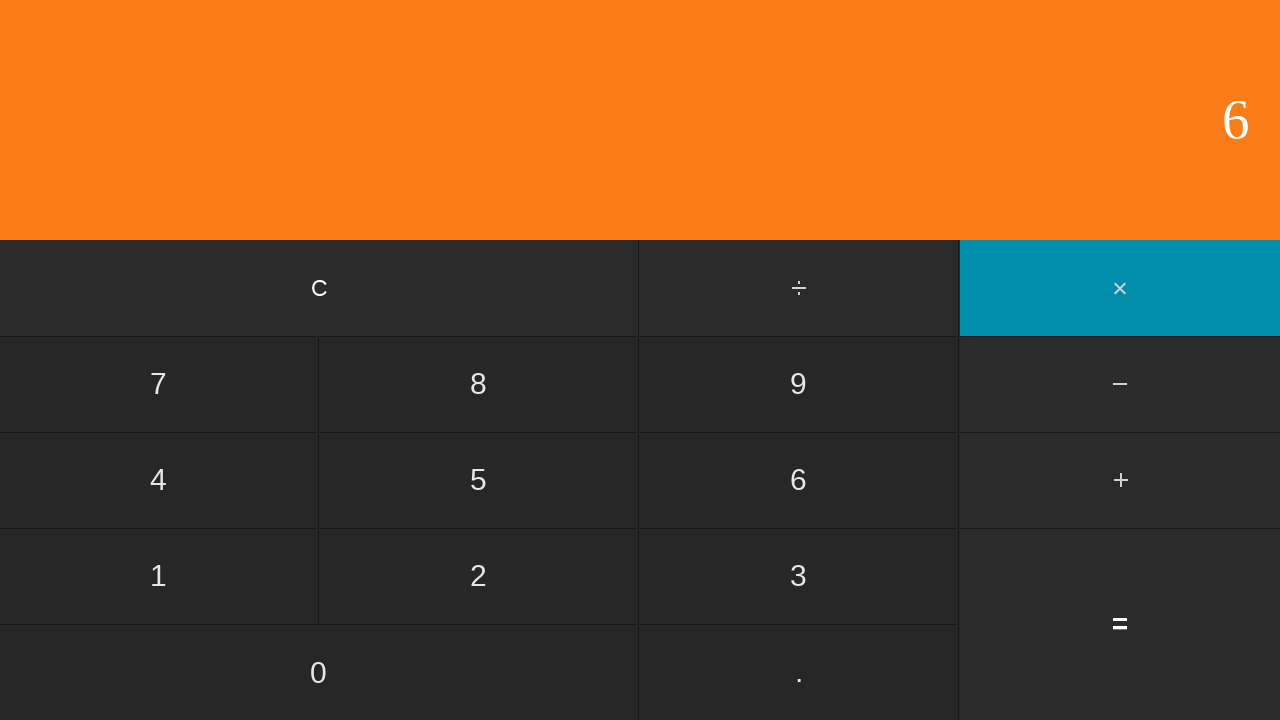

Clicked equals button to compute 0 × 5 at (1120, 624) on input[value='=']
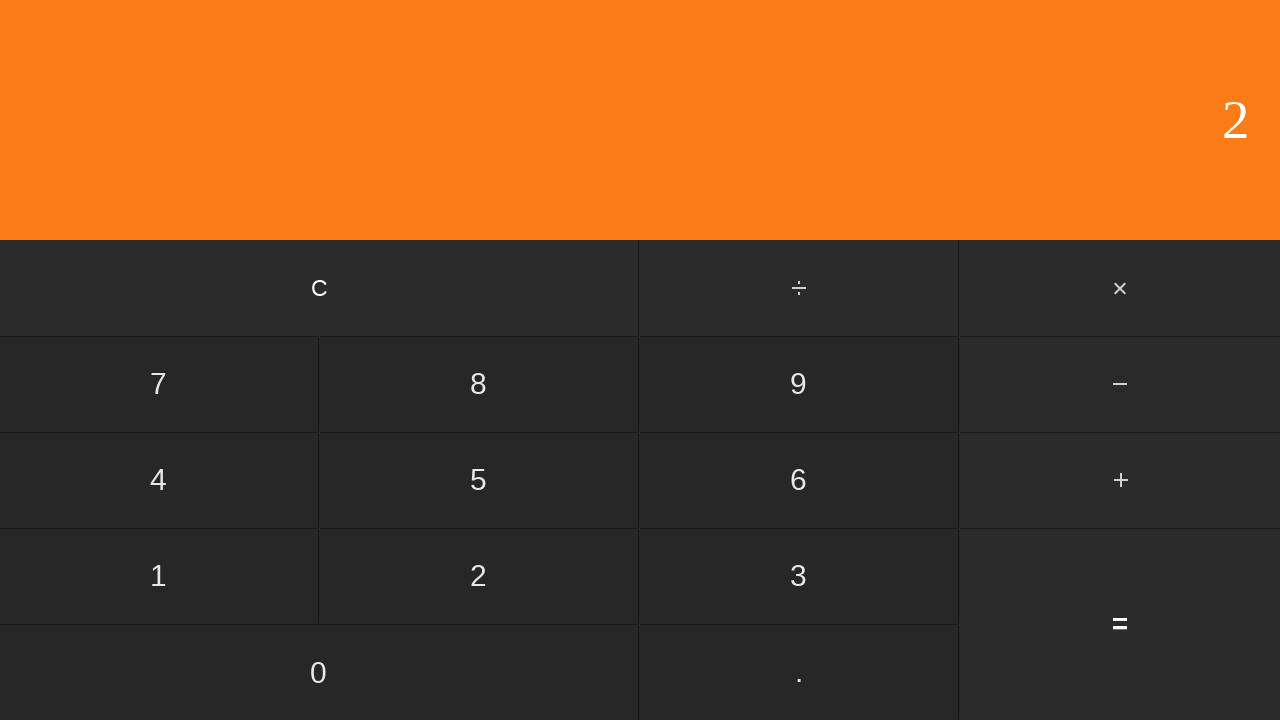

Waited for calculation result
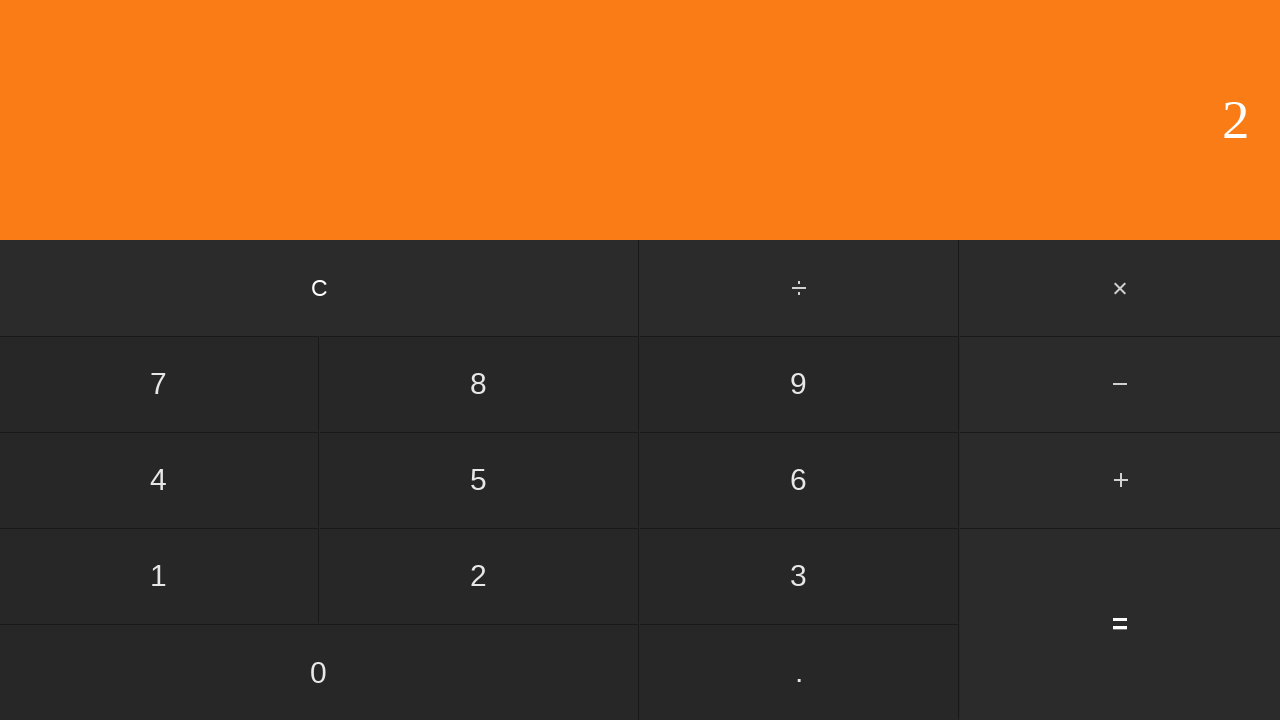

Clicked clear button to reset calculator at (320, 288) on input[value='C']
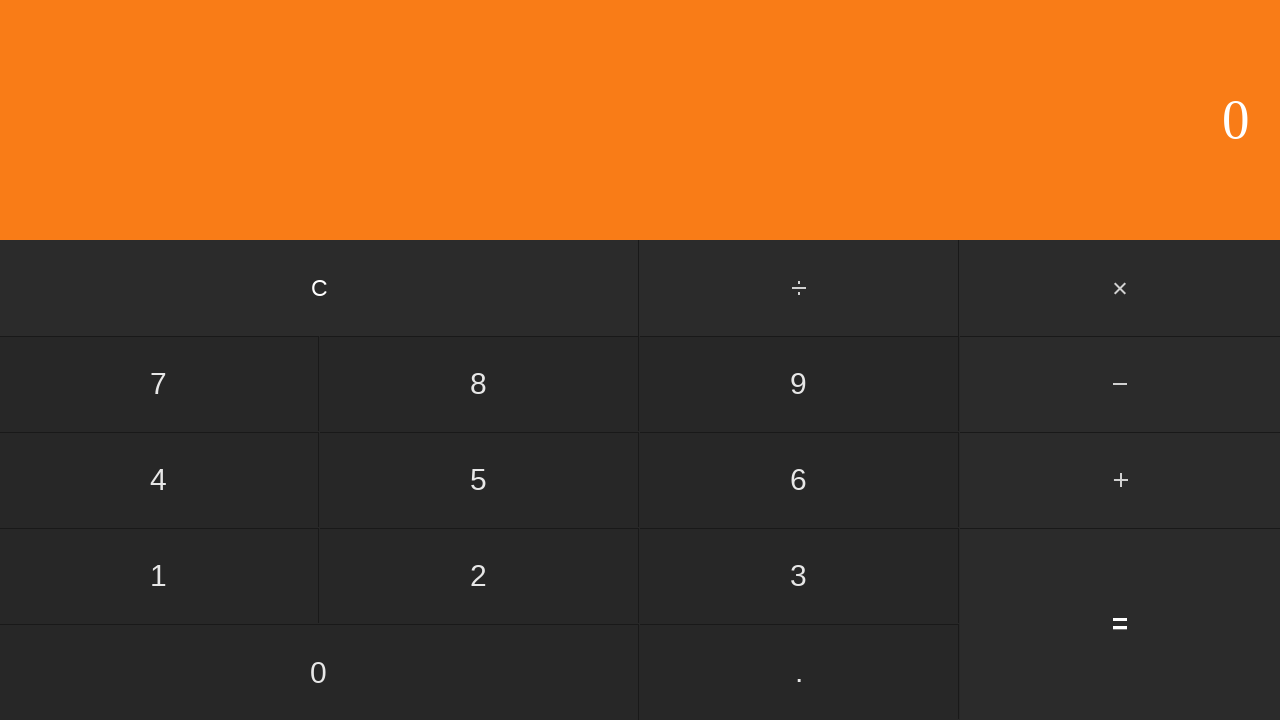

Waited after clearing calculator
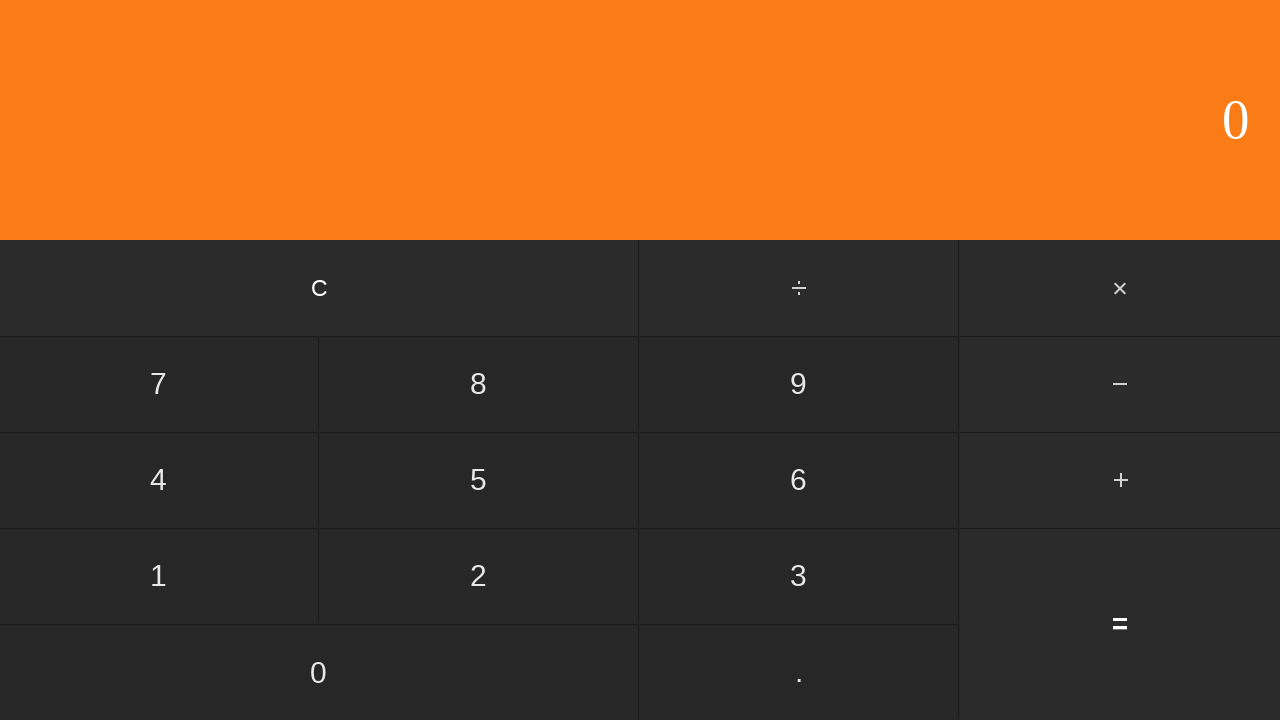

Clicked first number input: 0 at (319, 672) on input[value='0']
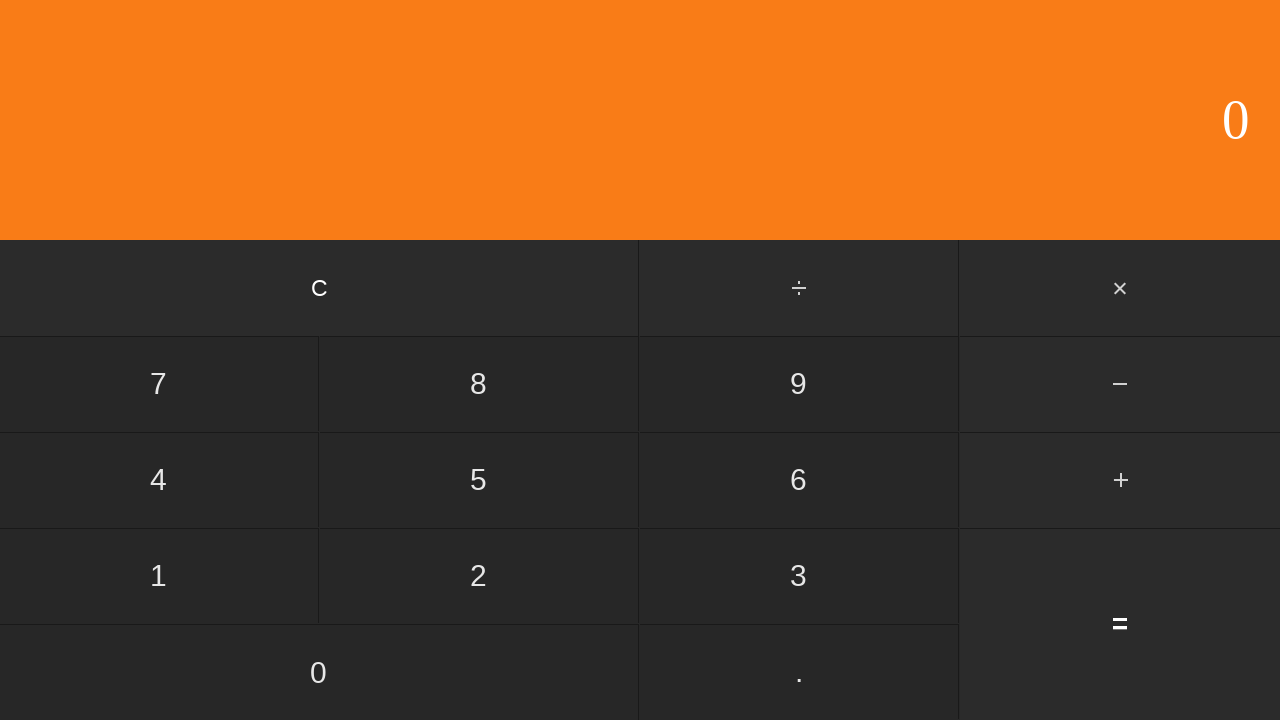

Clicked multiply button at (1120, 288) on #multiply
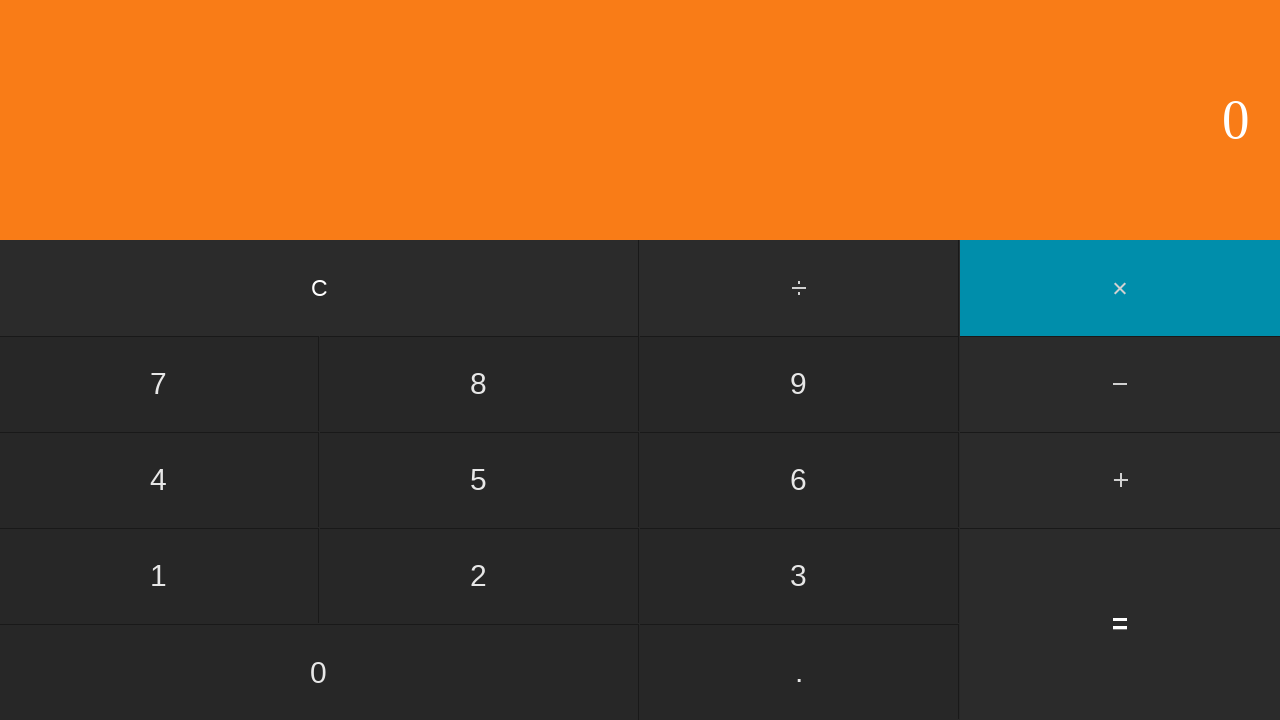

Clicked second number input: 6 at (799, 480) on input[value='6']
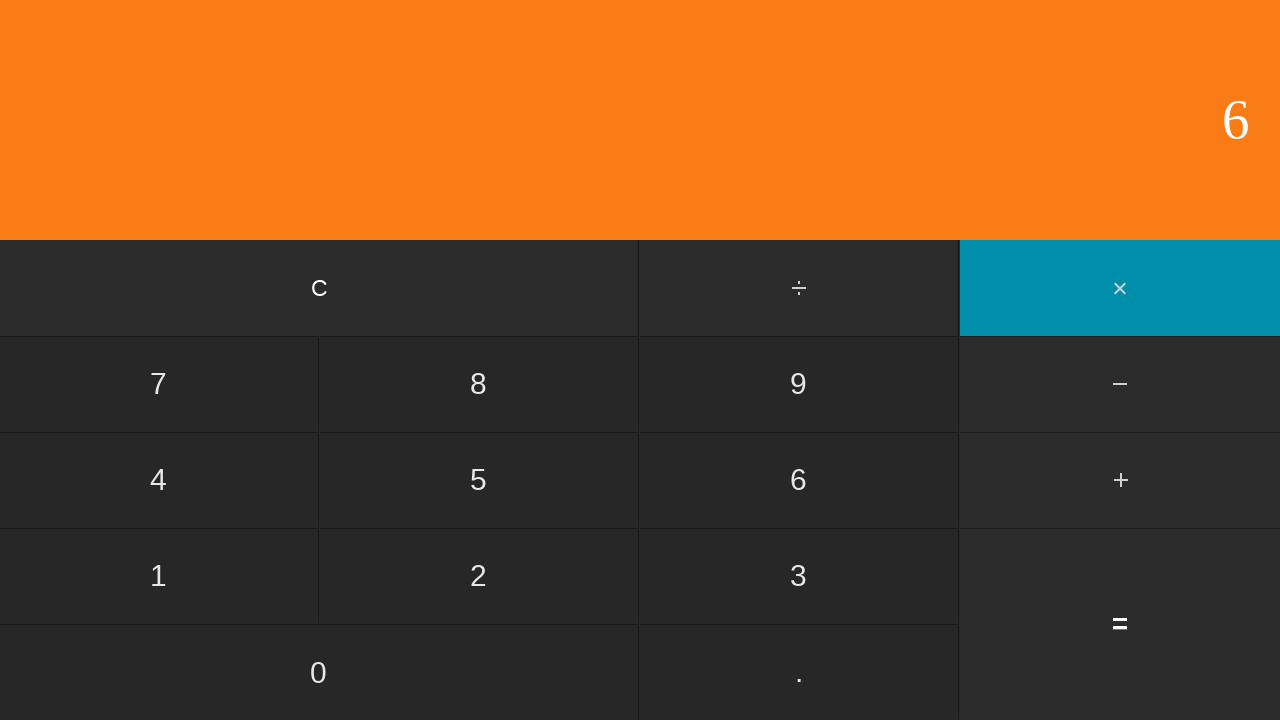

Clicked equals button to compute 0 × 6 at (1120, 624) on input[value='=']
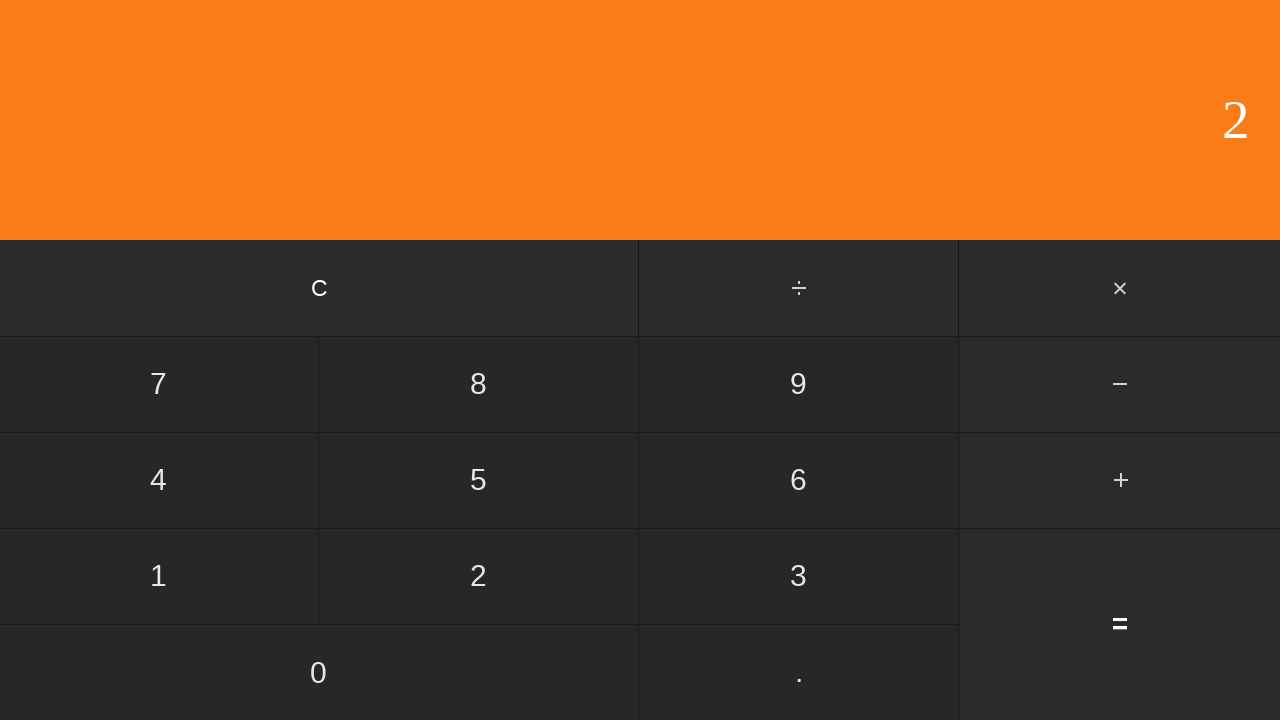

Waited for calculation result
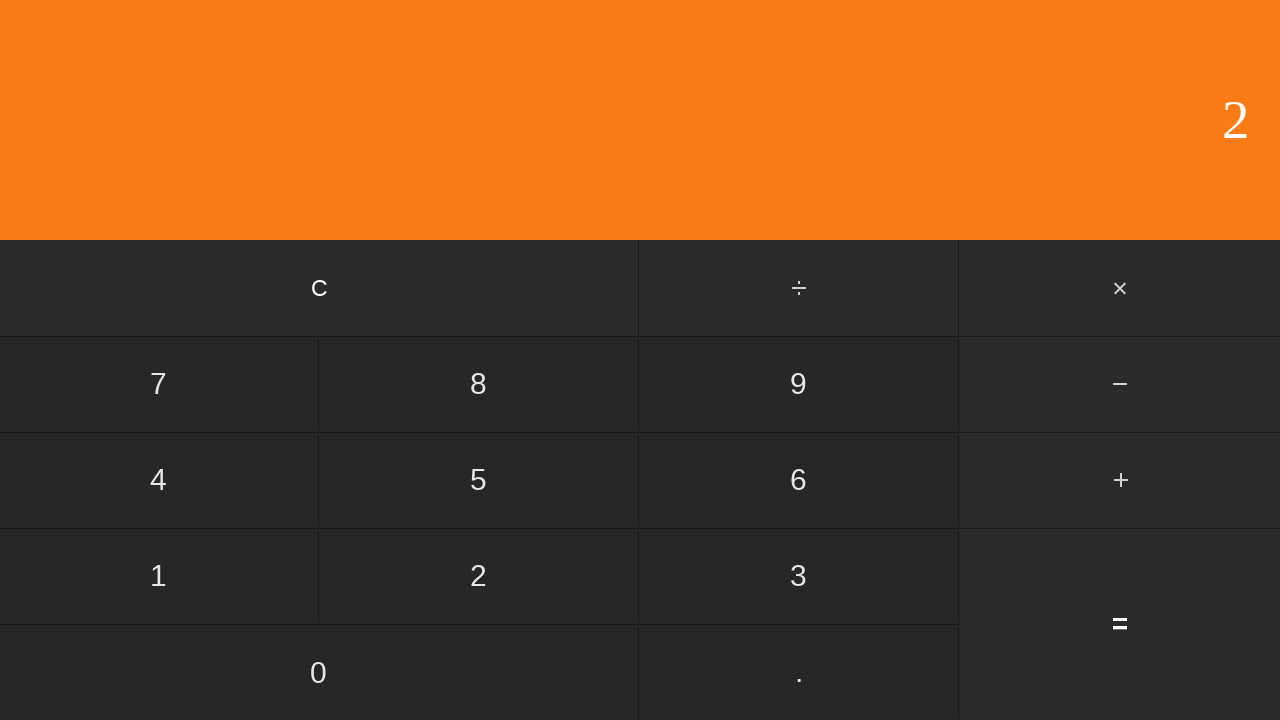

Clicked clear button to reset calculator at (320, 288) on input[value='C']
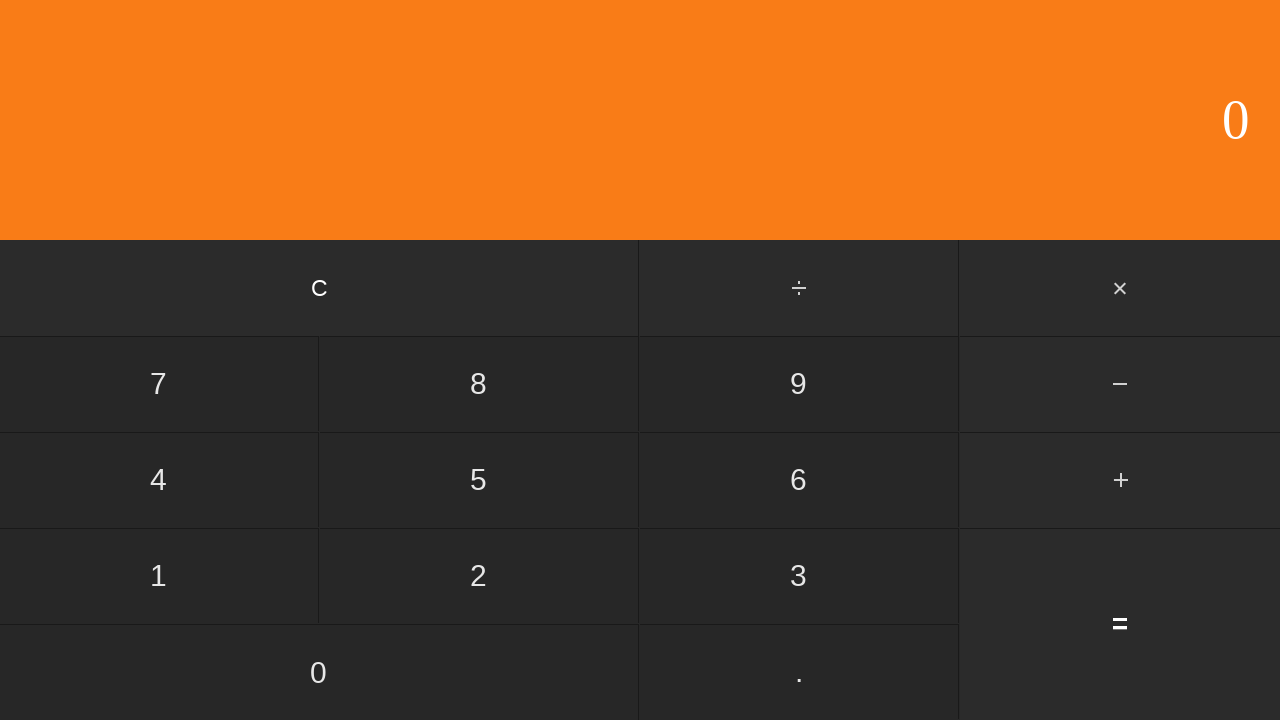

Waited after clearing calculator
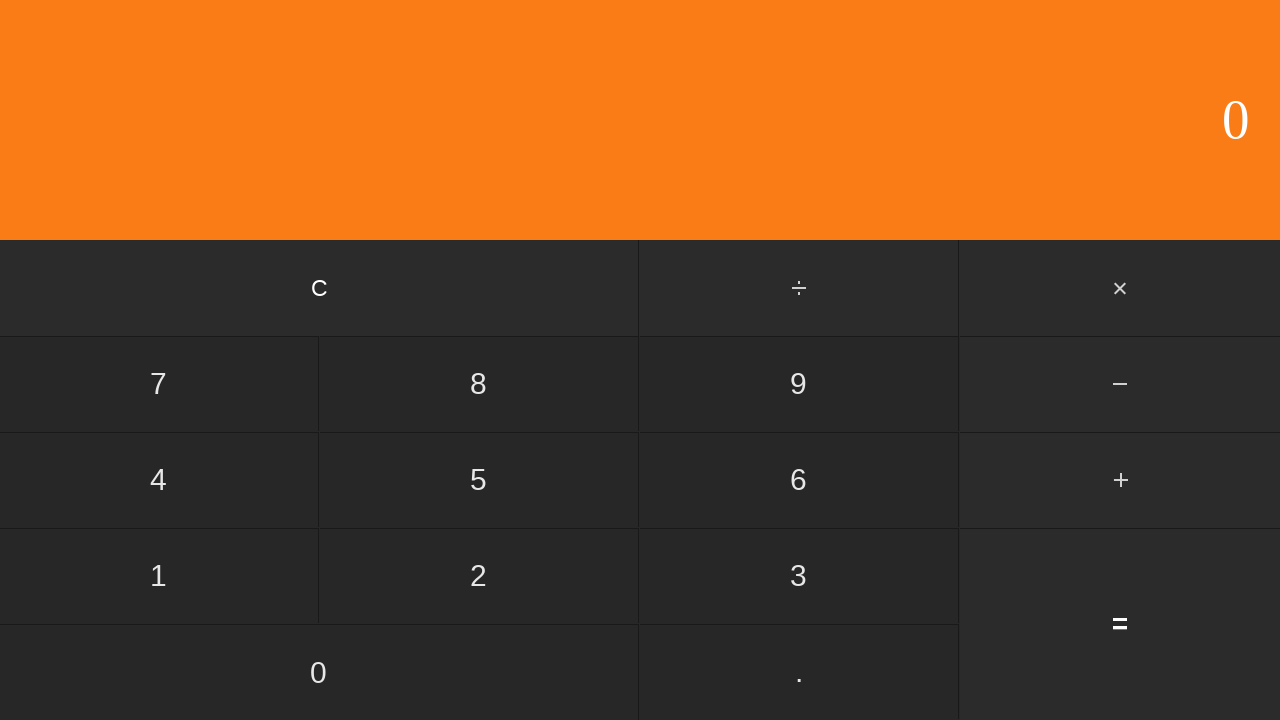

Clicked first number input: 0 at (319, 672) on input[value='0']
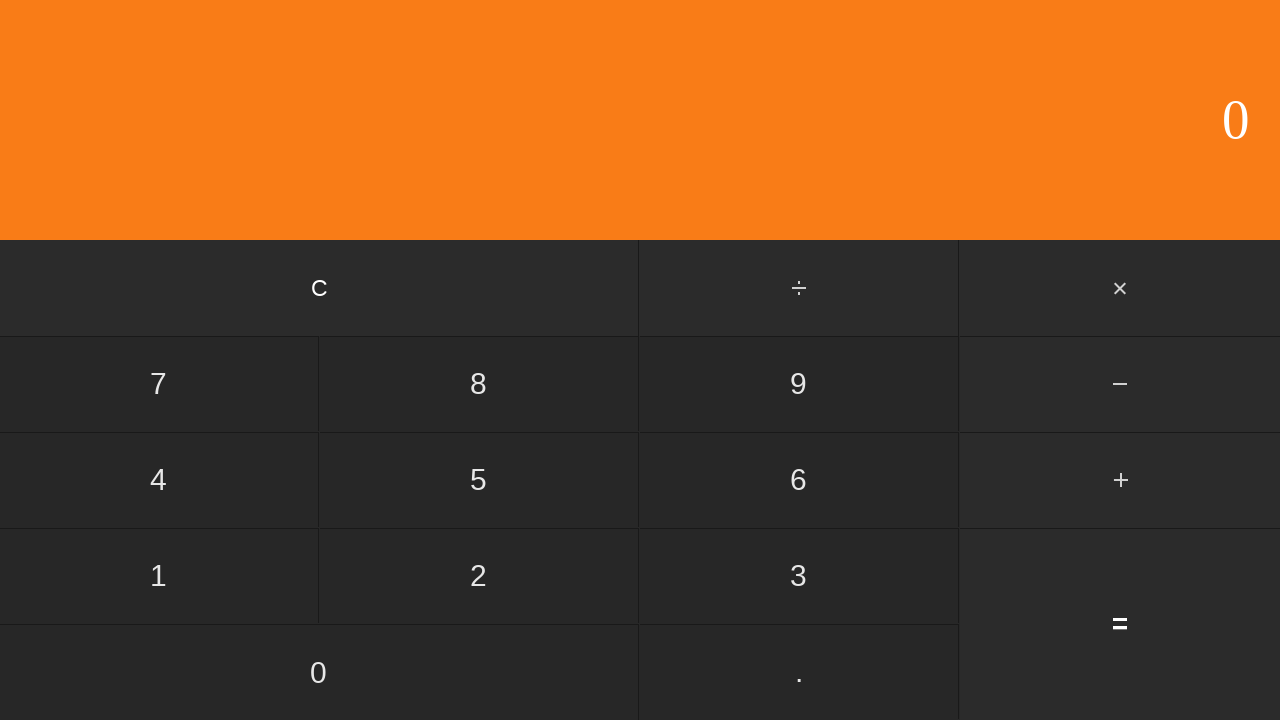

Clicked multiply button at (1120, 288) on #multiply
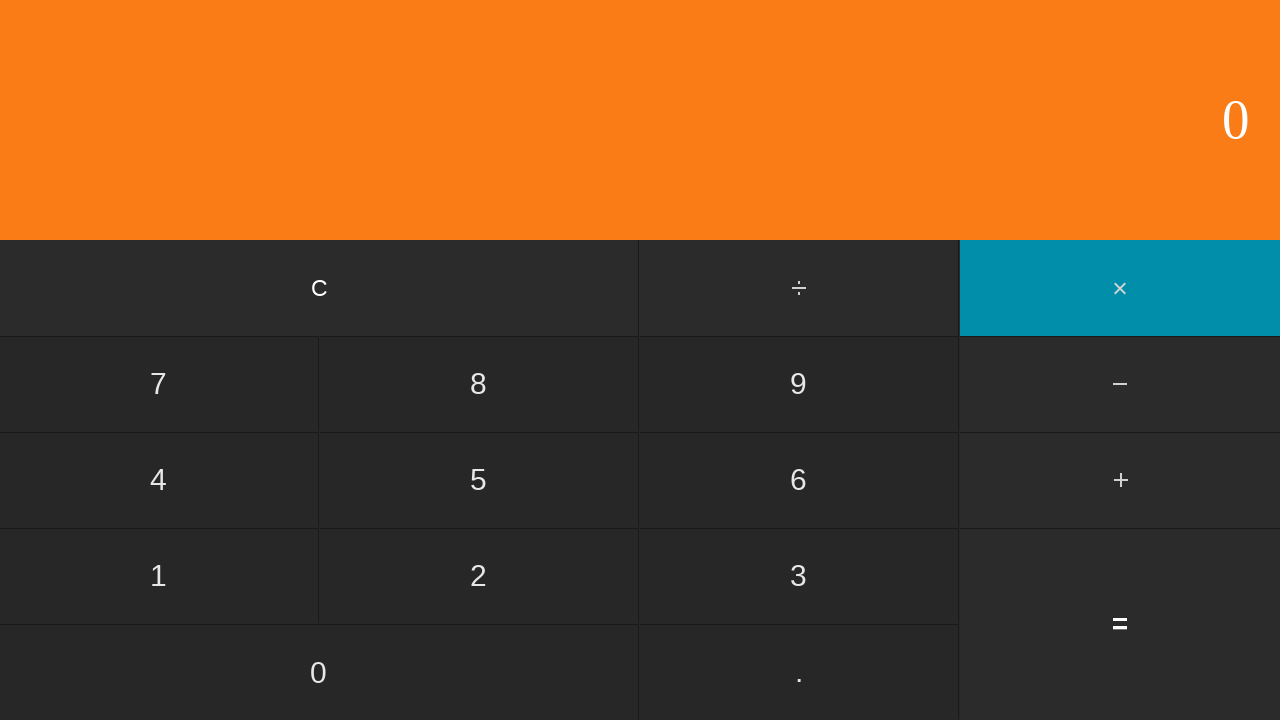

Clicked second number input: 7 at (159, 384) on input[value='7']
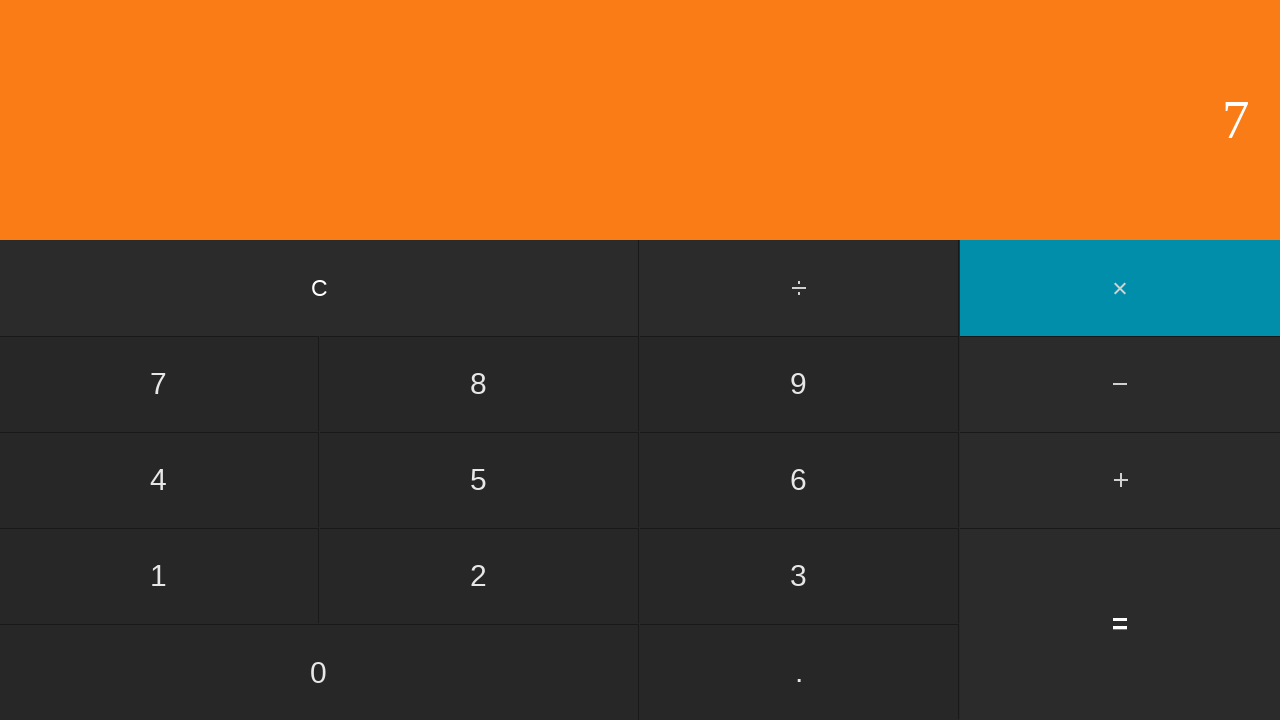

Clicked equals button to compute 0 × 7 at (1120, 624) on input[value='=']
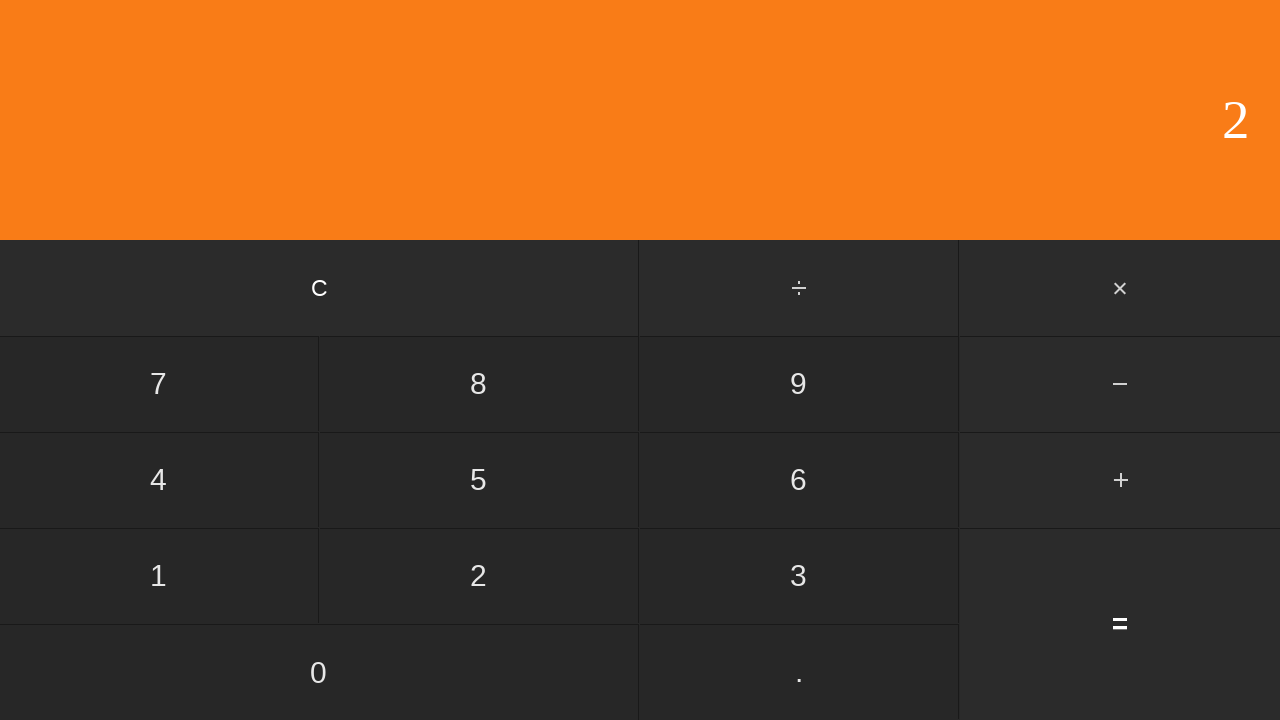

Waited for calculation result
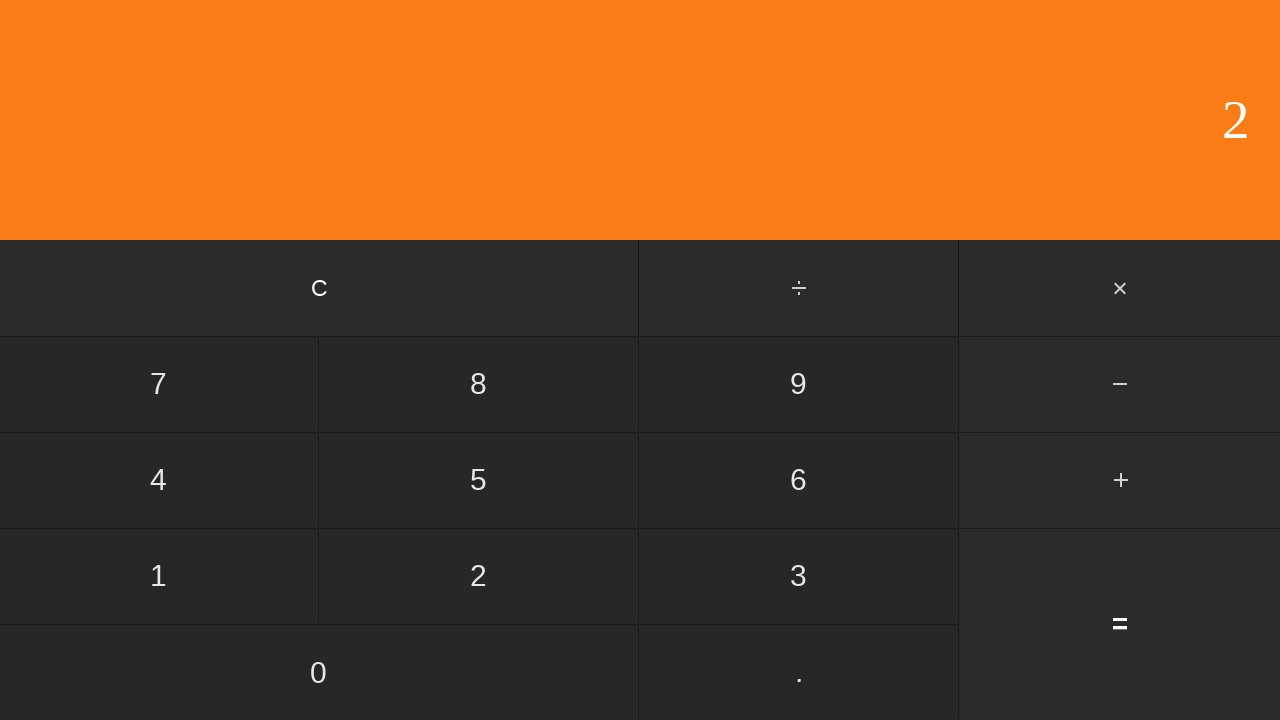

Clicked clear button to reset calculator at (320, 288) on input[value='C']
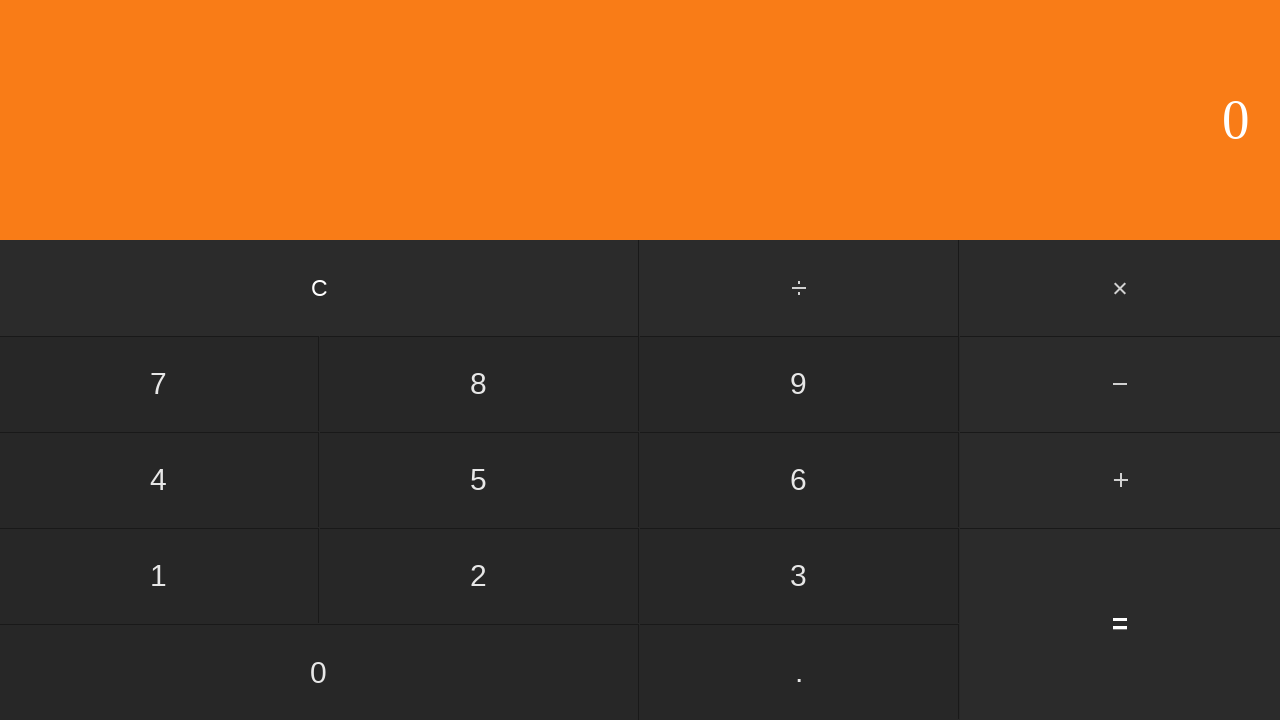

Waited after clearing calculator
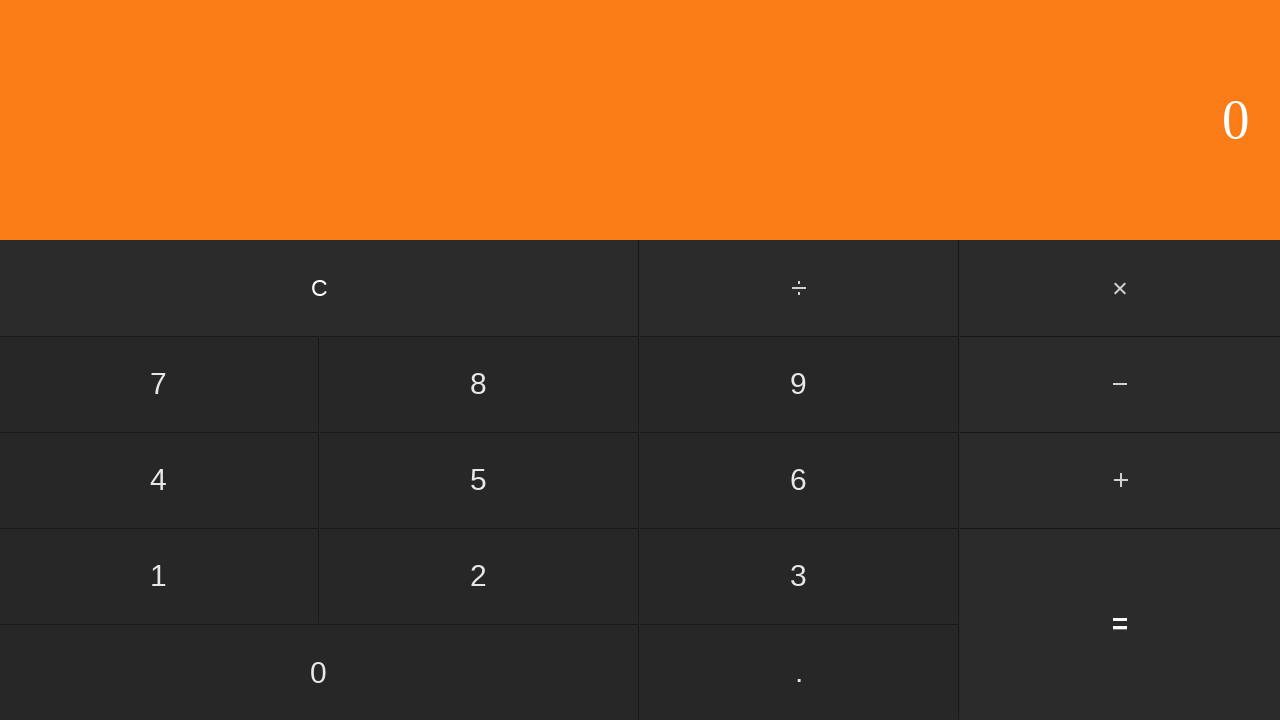

Clicked first number input: 0 at (319, 672) on input[value='0']
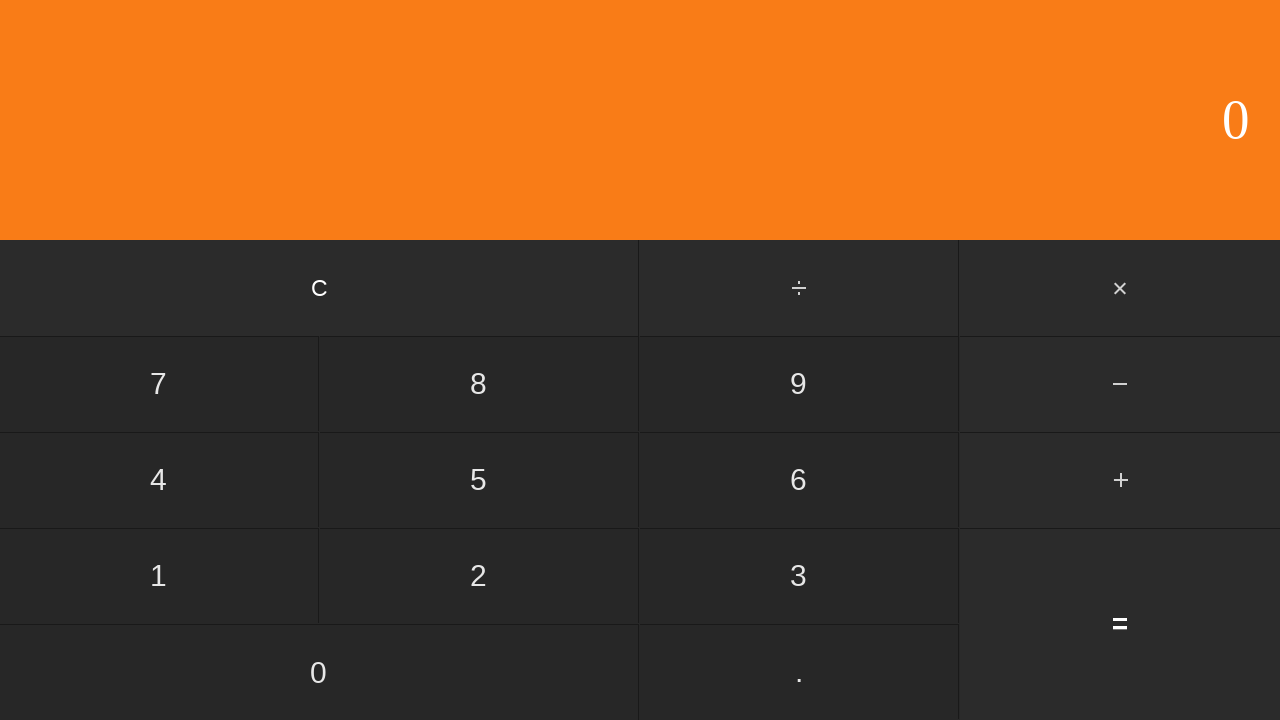

Clicked multiply button at (1120, 288) on #multiply
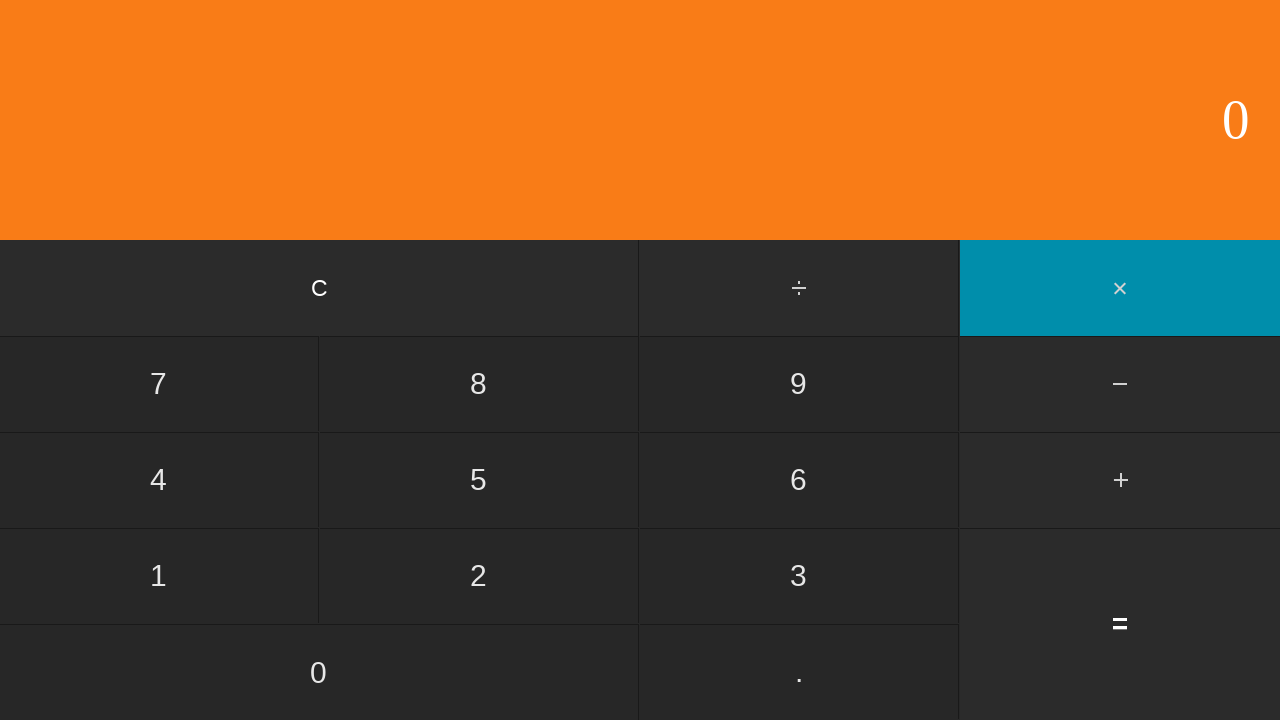

Clicked second number input: 8 at (479, 384) on input[value='8']
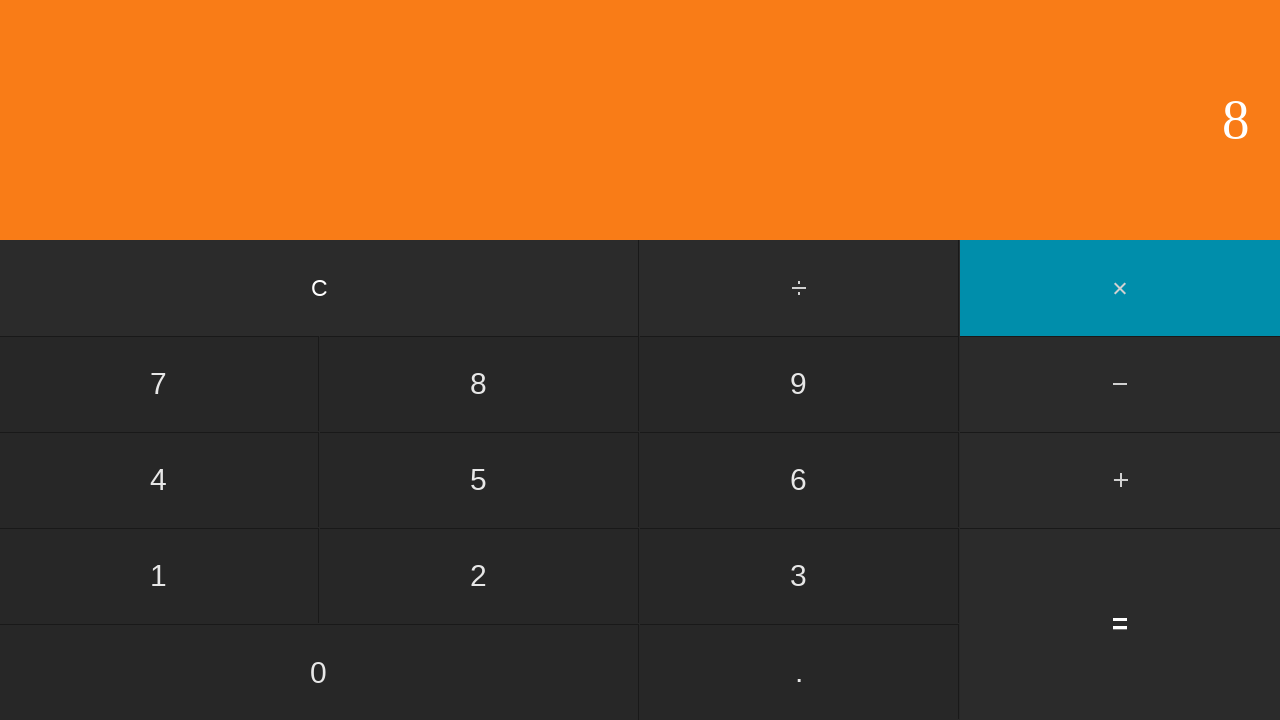

Clicked equals button to compute 0 × 8 at (1120, 624) on input[value='=']
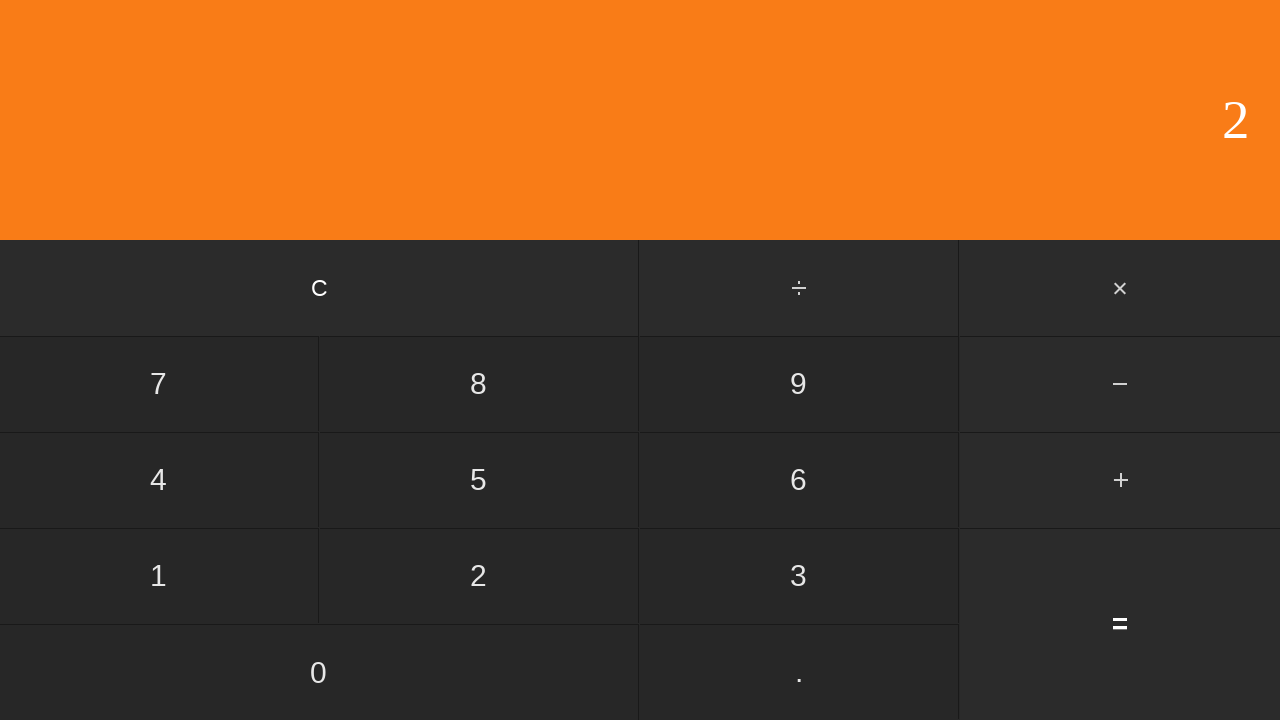

Waited for calculation result
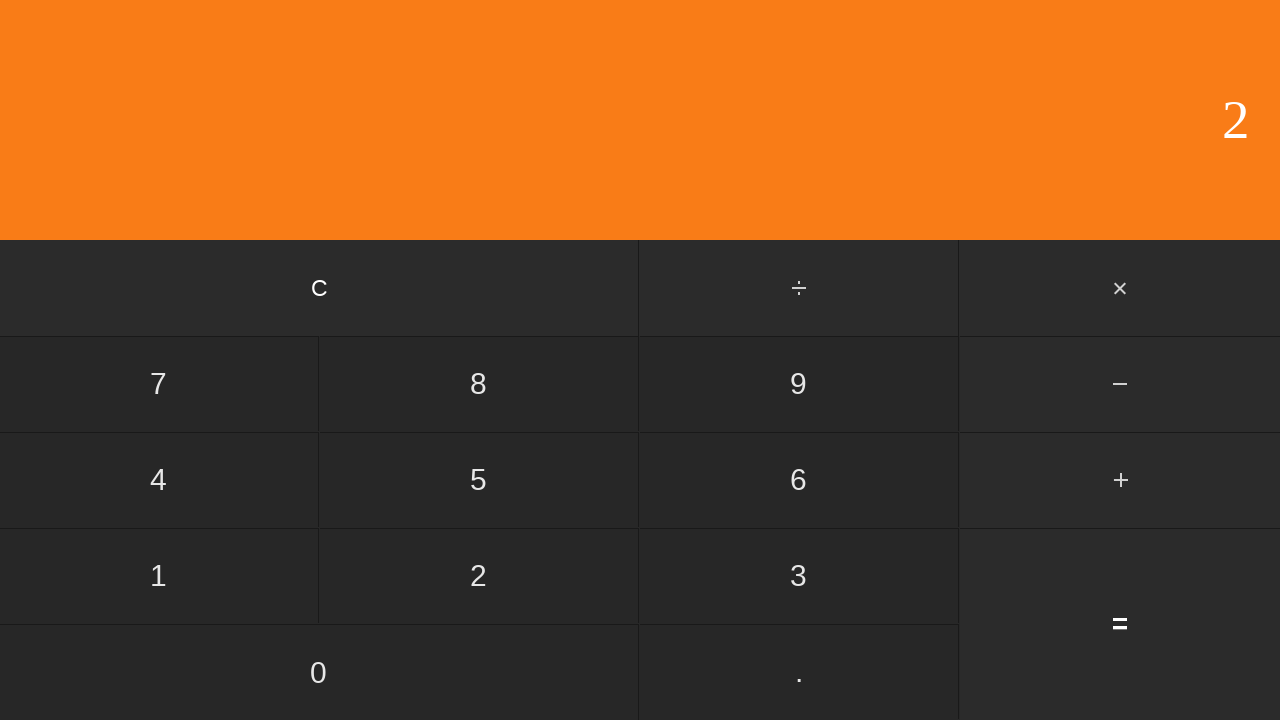

Clicked clear button to reset calculator at (320, 288) on input[value='C']
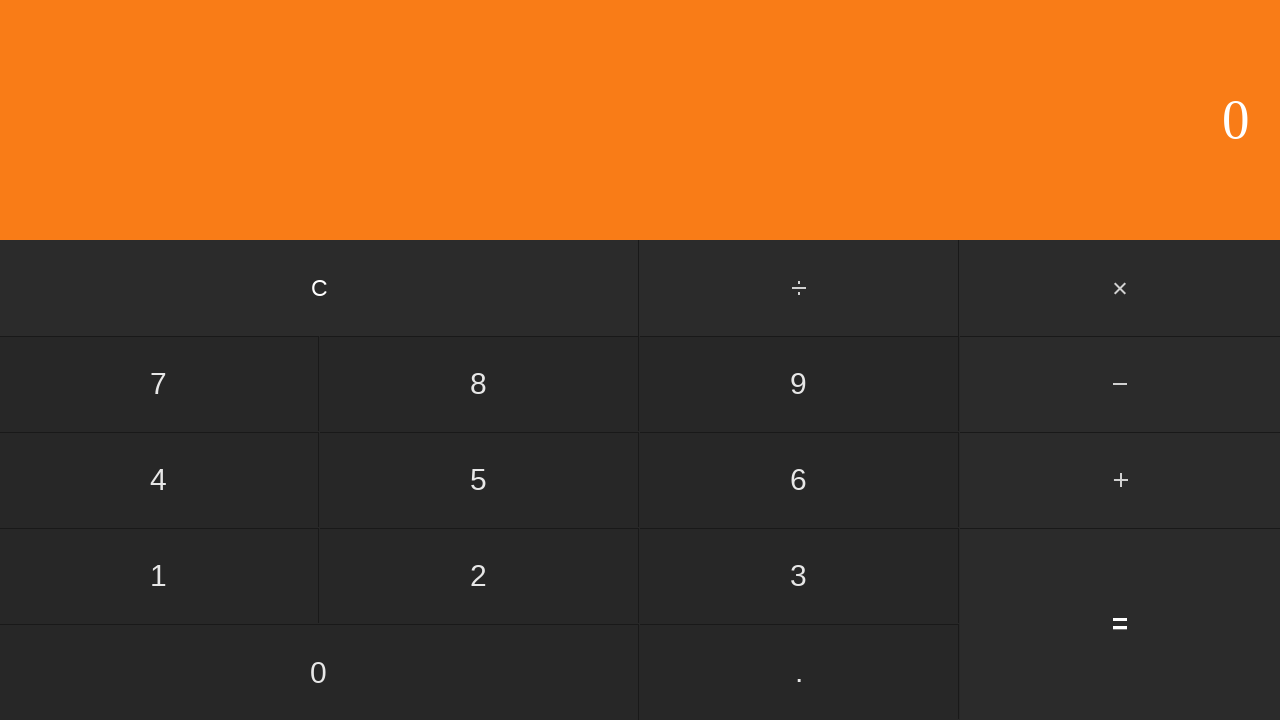

Waited after clearing calculator
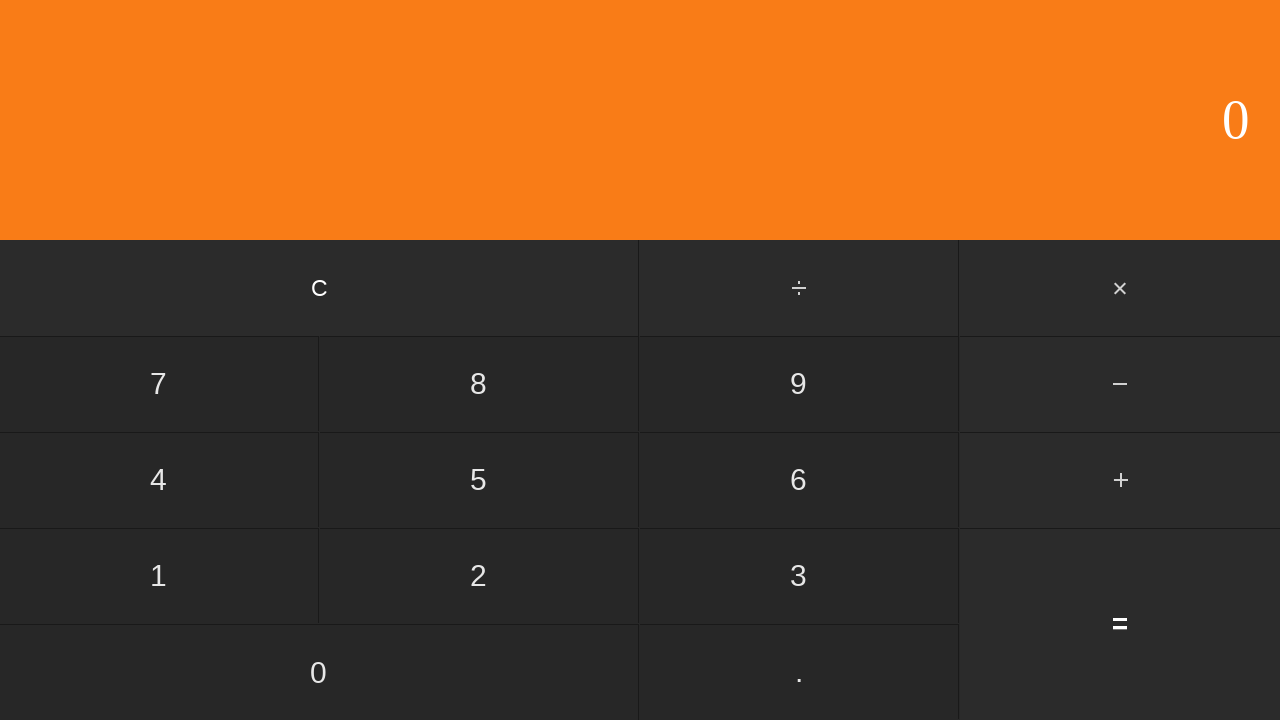

Clicked first number input: 0 at (319, 672) on input[value='0']
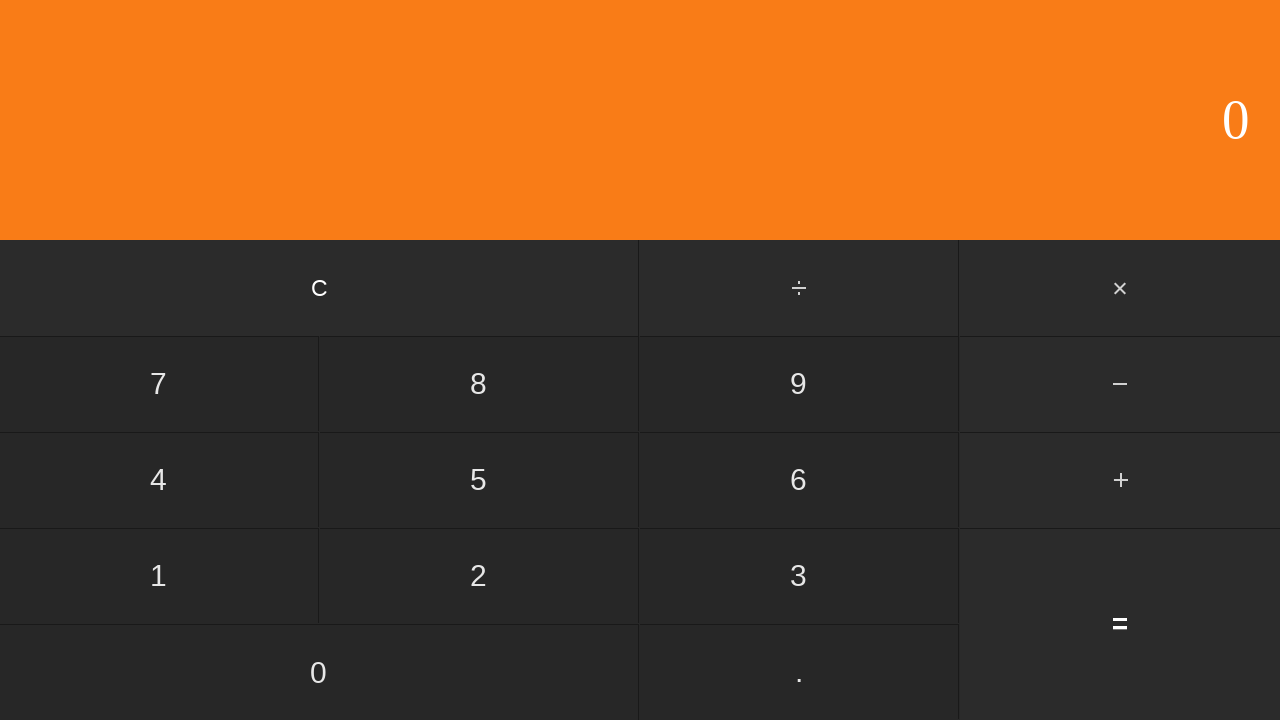

Clicked multiply button at (1120, 288) on #multiply
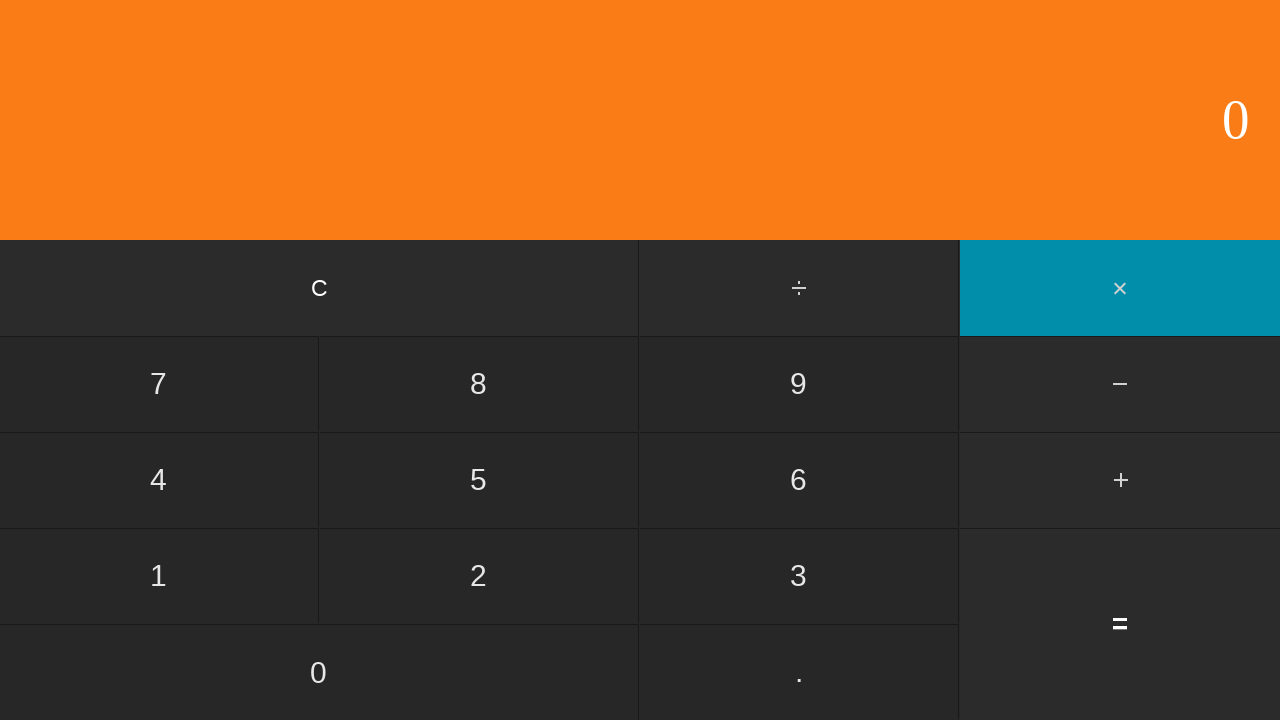

Clicked second number input: 9 at (799, 384) on input[value='9']
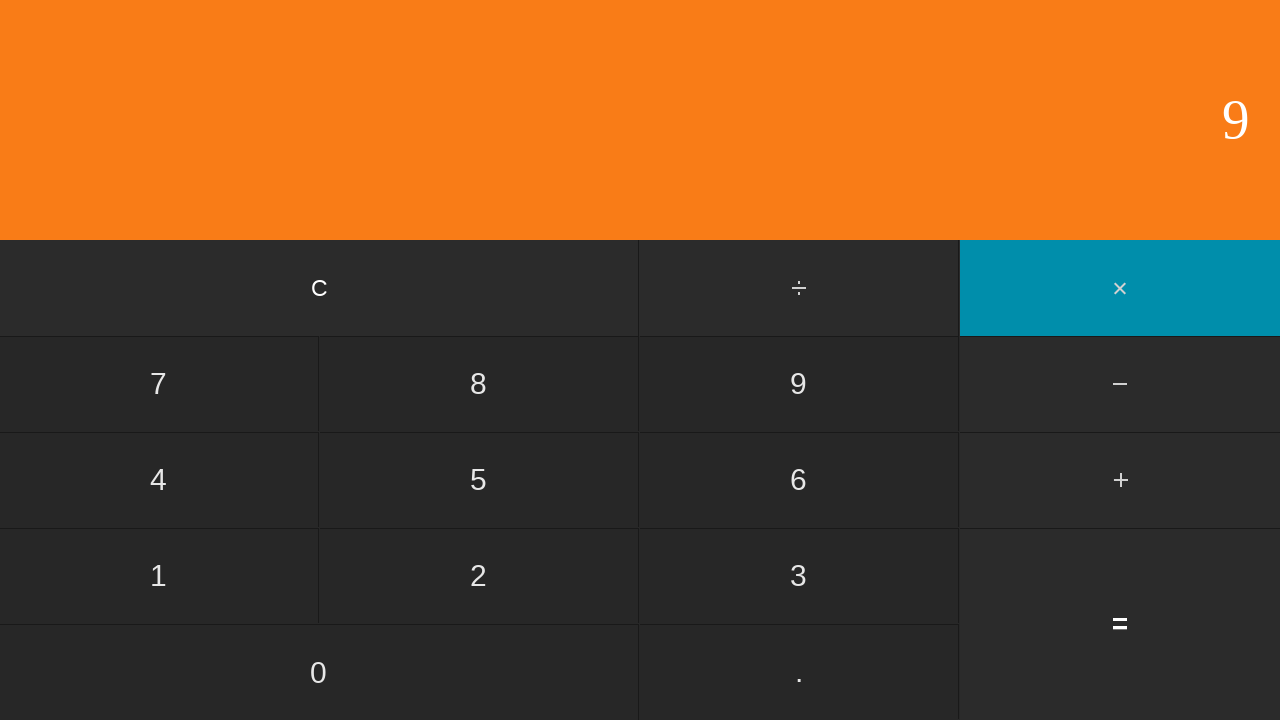

Clicked equals button to compute 0 × 9 at (1120, 624) on input[value='=']
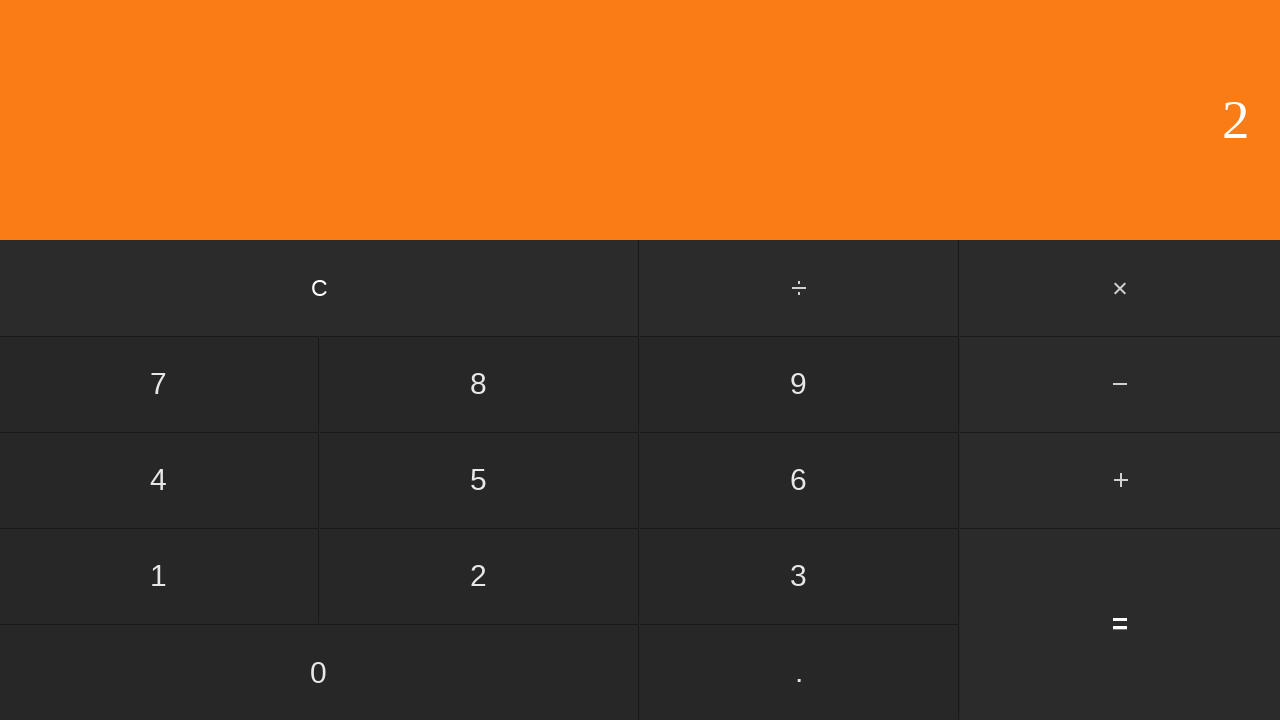

Waited for calculation result
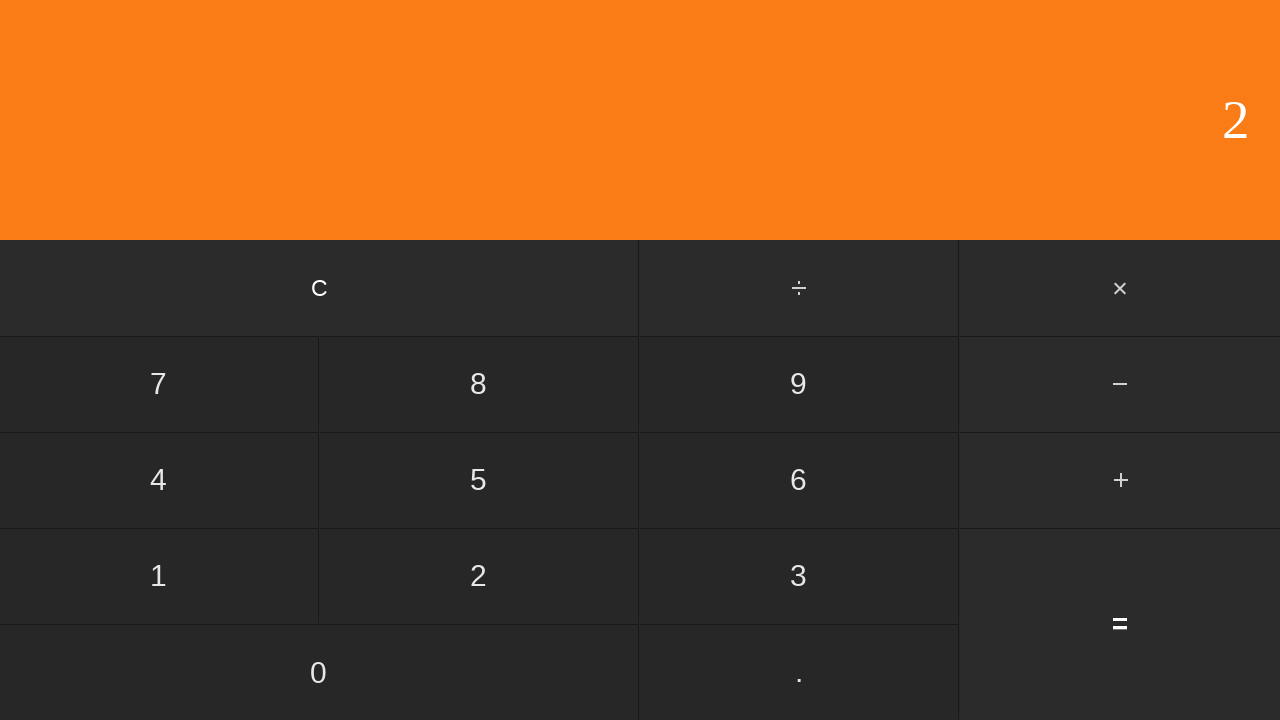

Clicked clear button to reset calculator at (320, 288) on input[value='C']
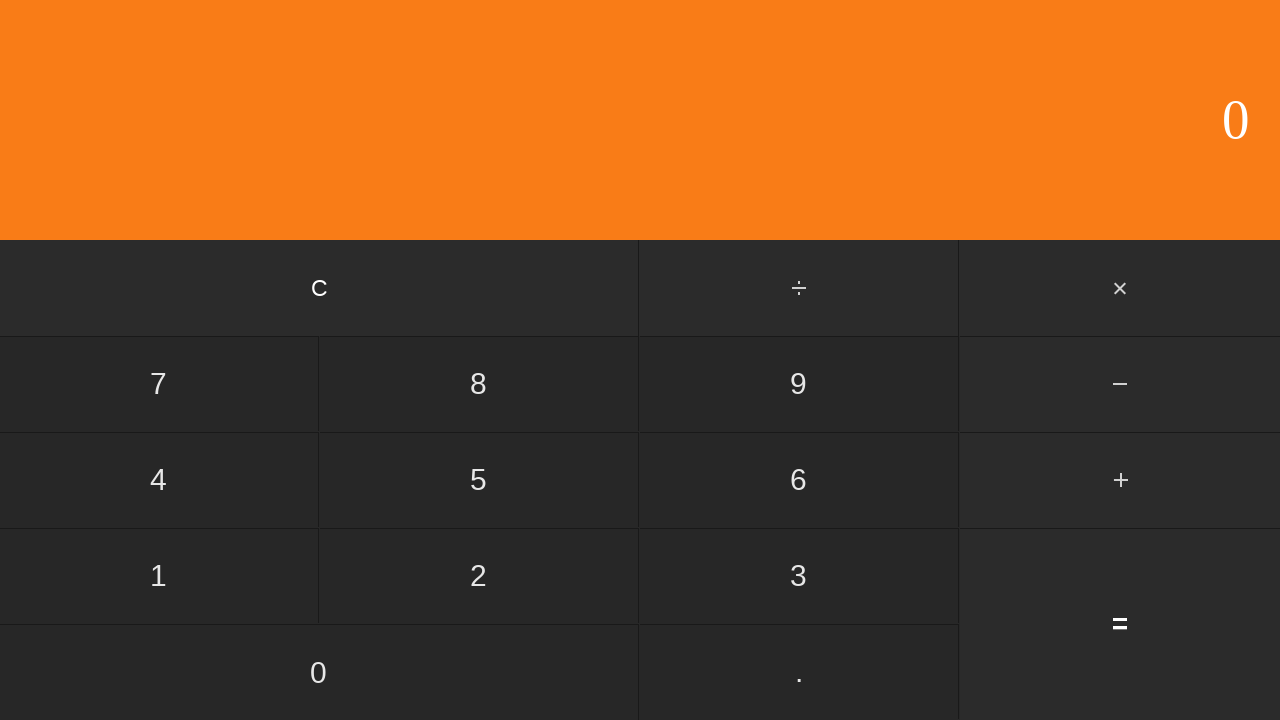

Waited after clearing calculator
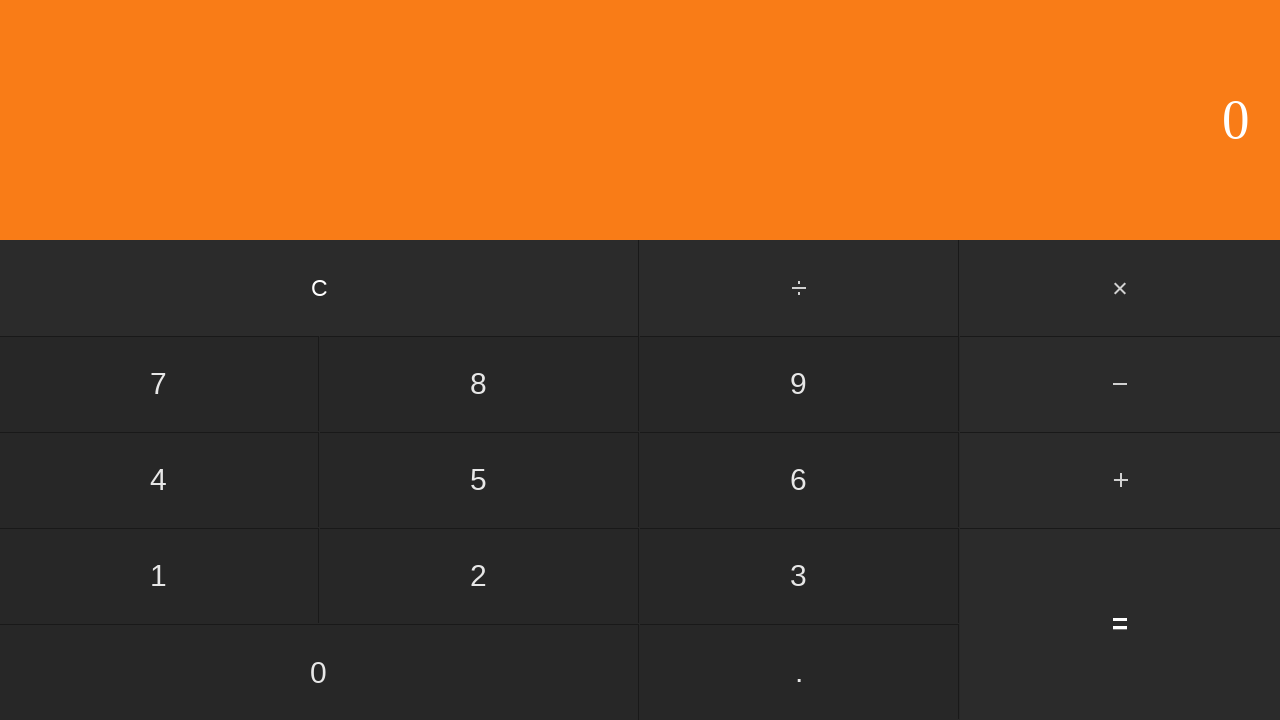

Clicked first number input: 1 at (159, 576) on input[value='1']
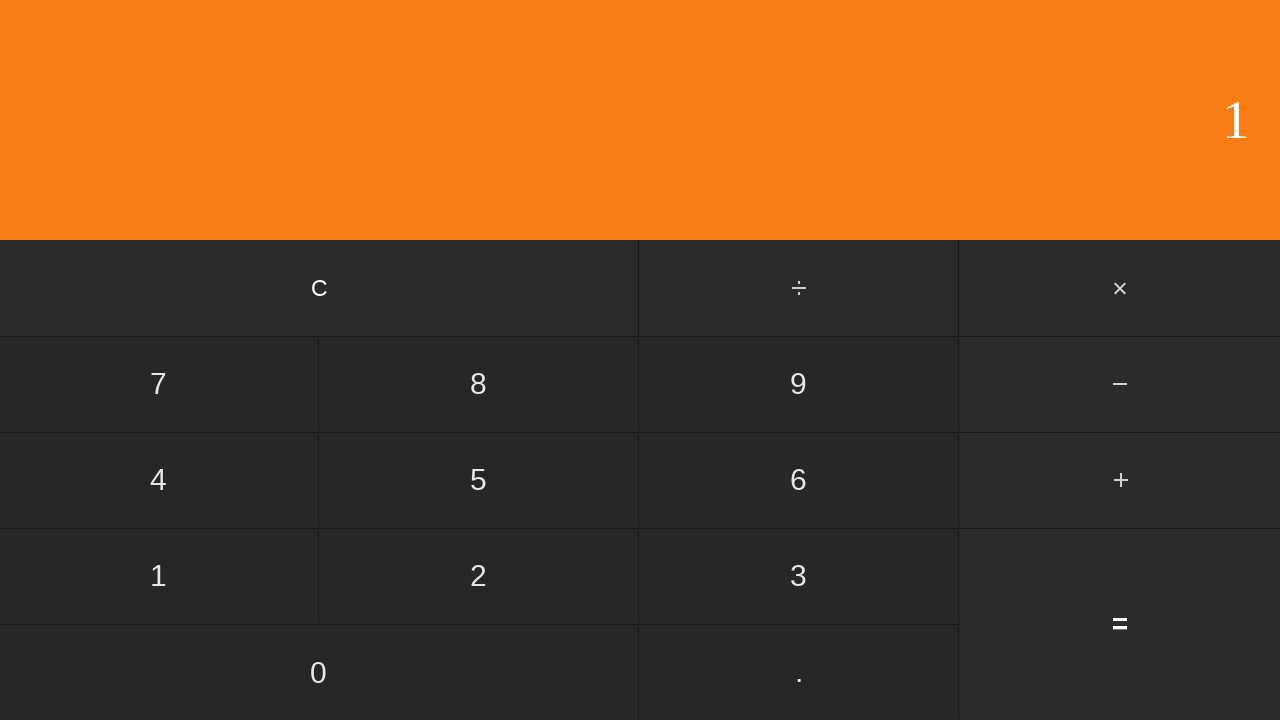

Clicked multiply button at (1120, 288) on #multiply
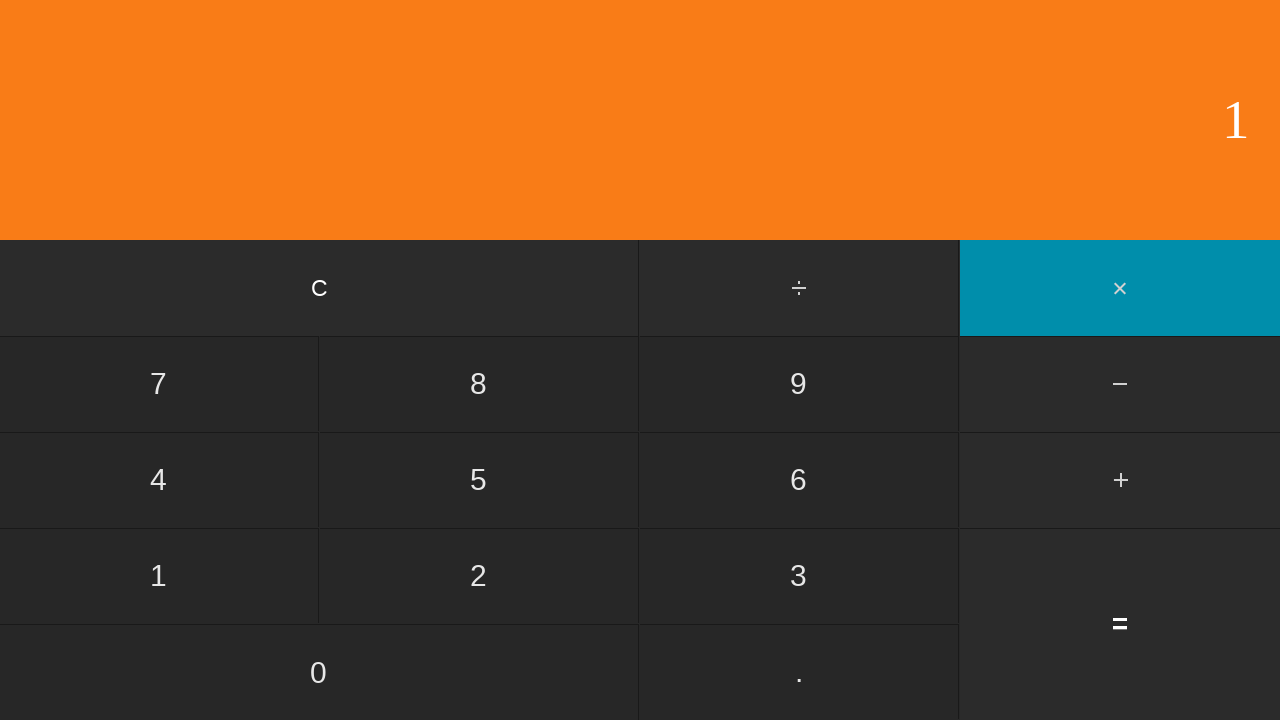

Clicked second number input: 0 at (319, 672) on input[value='0']
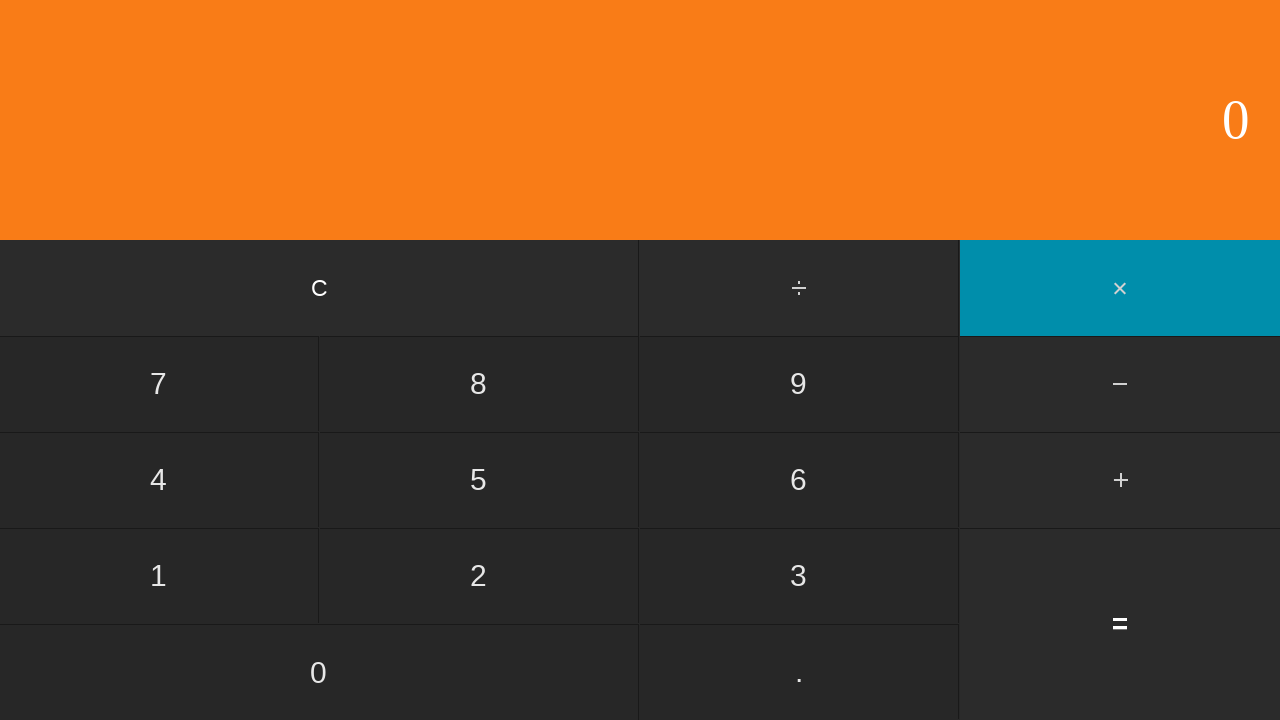

Clicked equals button to compute 1 × 0 at (1120, 624) on input[value='=']
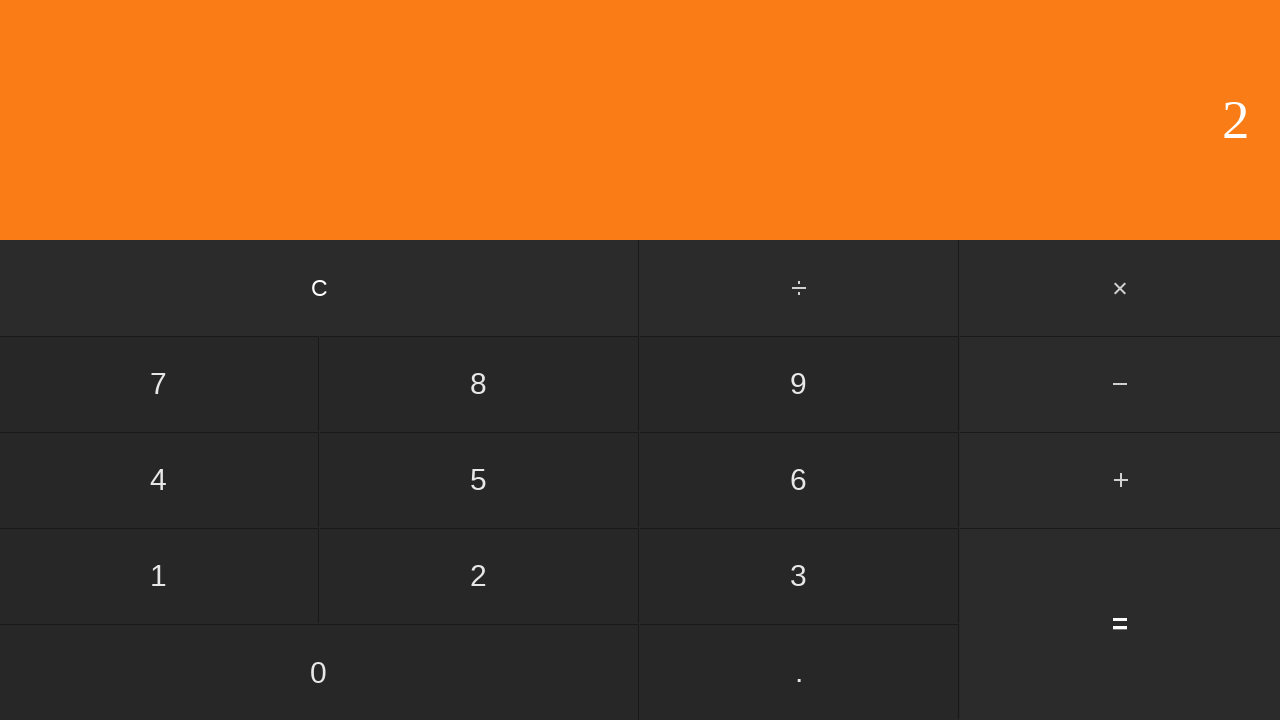

Waited for calculation result
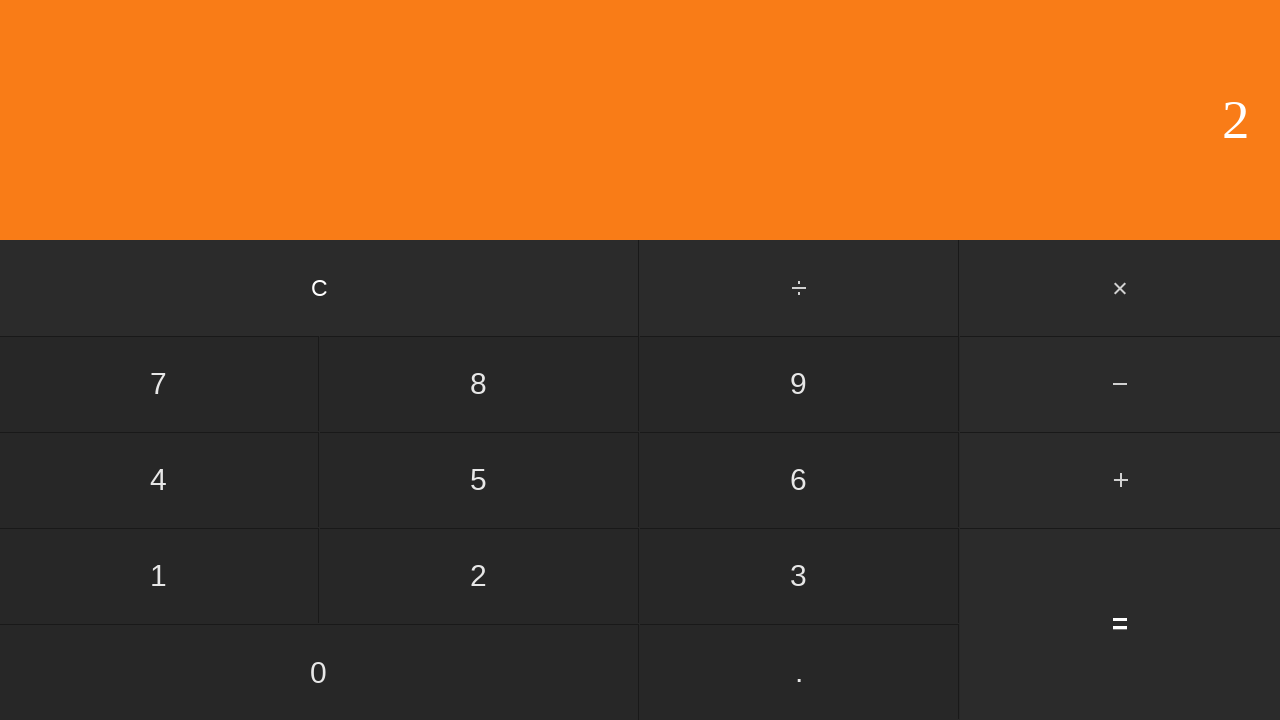

Clicked clear button to reset calculator at (320, 288) on input[value='C']
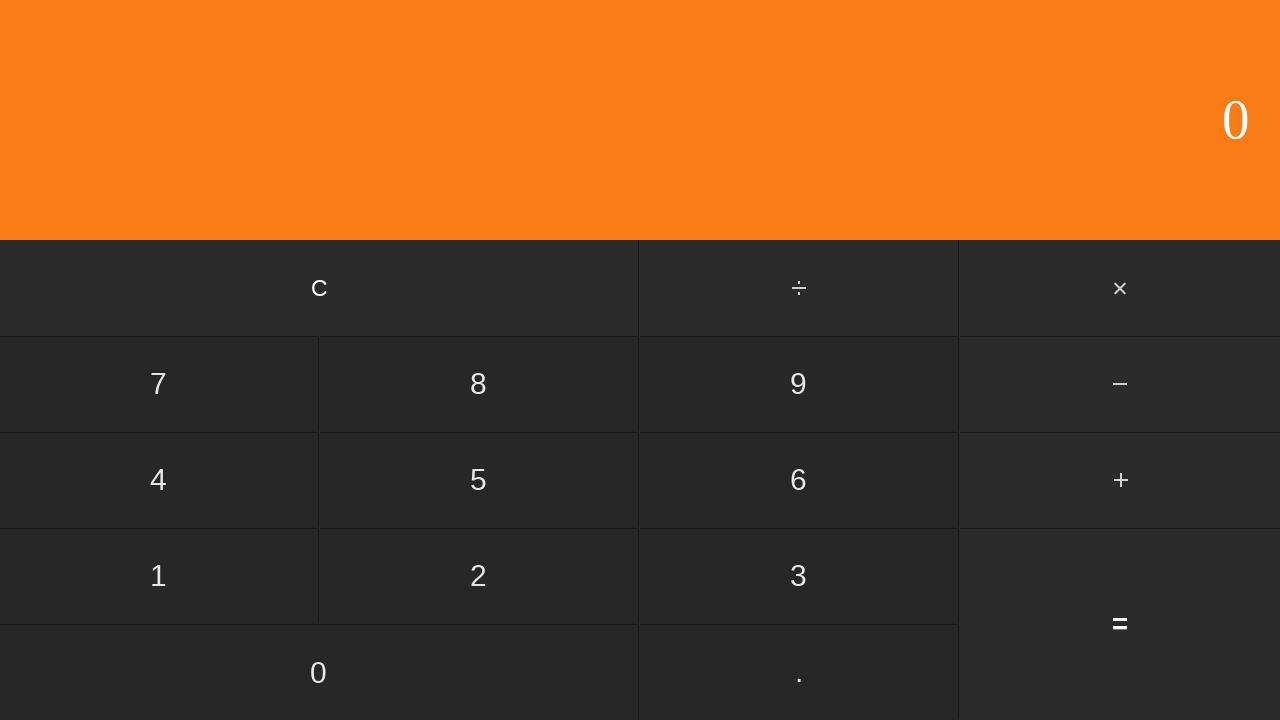

Waited after clearing calculator
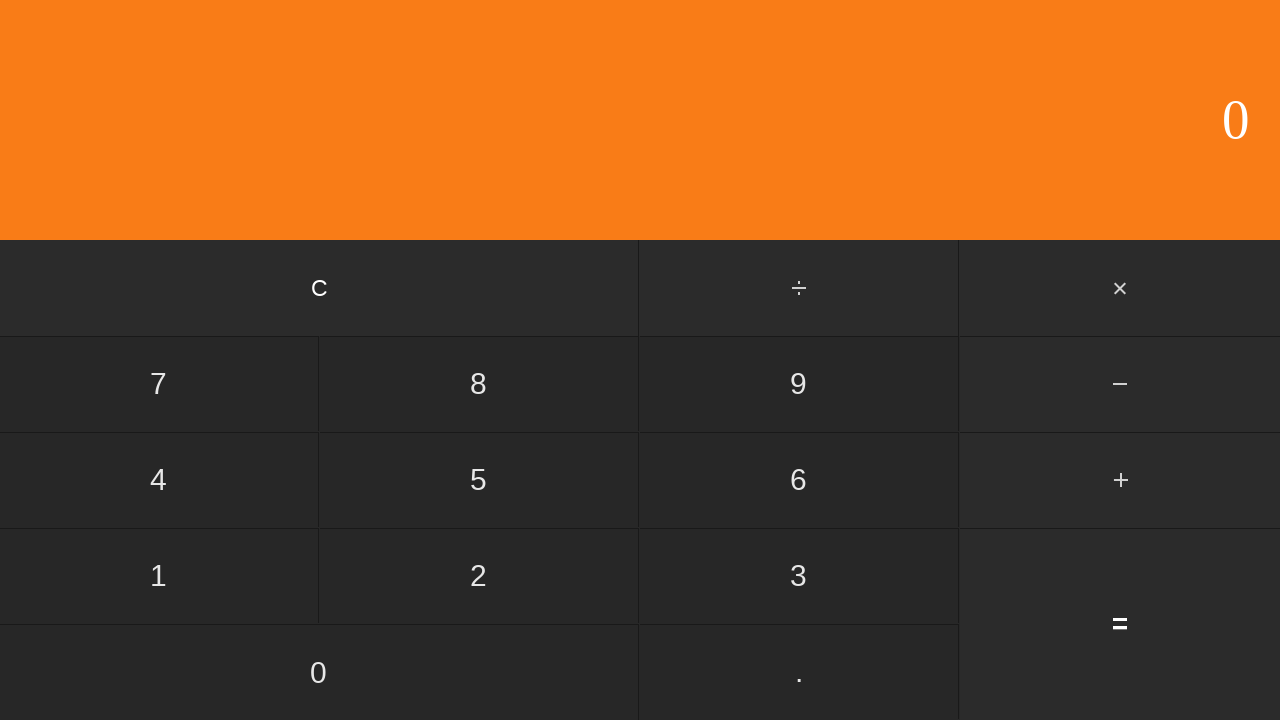

Clicked first number input: 1 at (159, 576) on input[value='1']
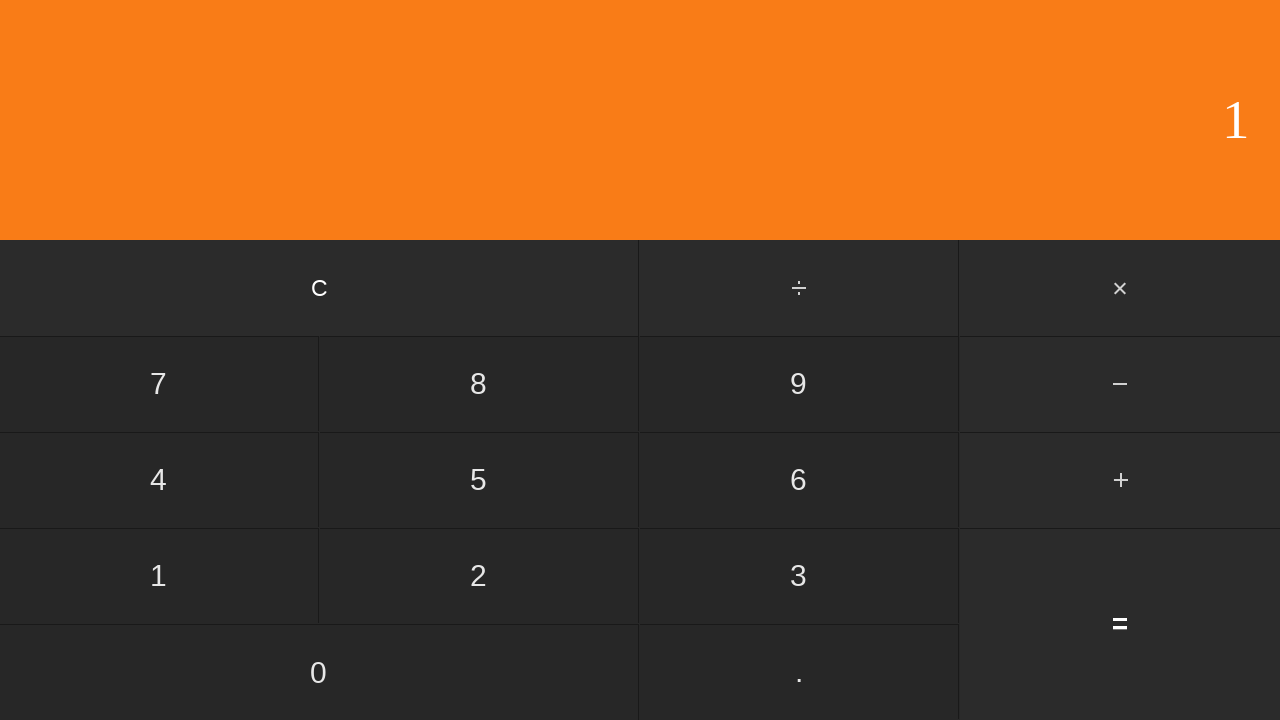

Clicked multiply button at (1120, 288) on #multiply
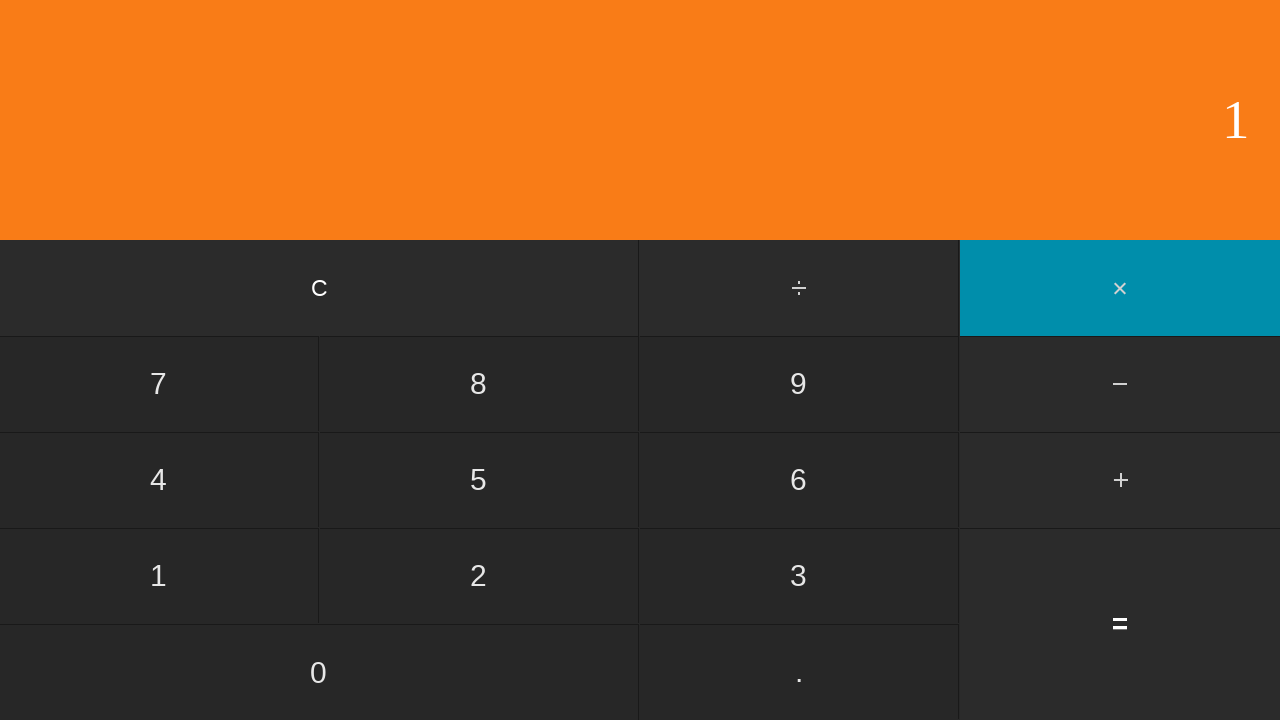

Clicked second number input: 1 at (159, 576) on input[value='1']
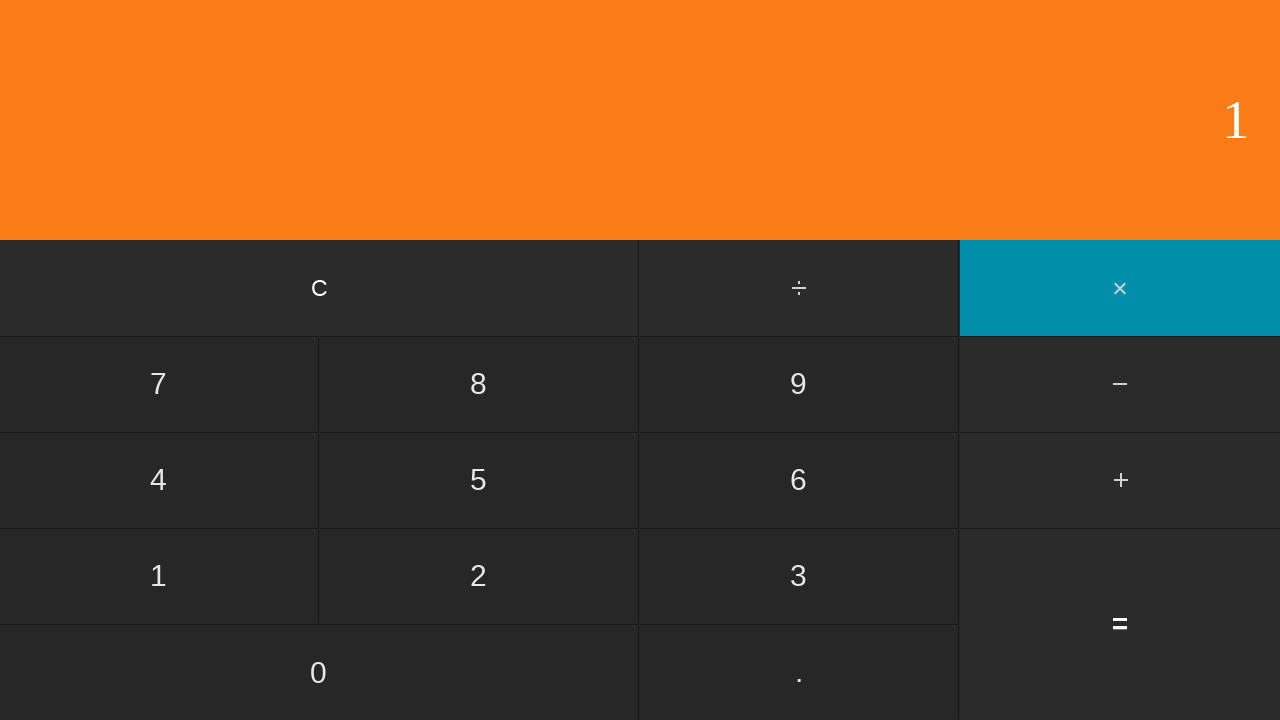

Clicked equals button to compute 1 × 1 at (1120, 624) on input[value='=']
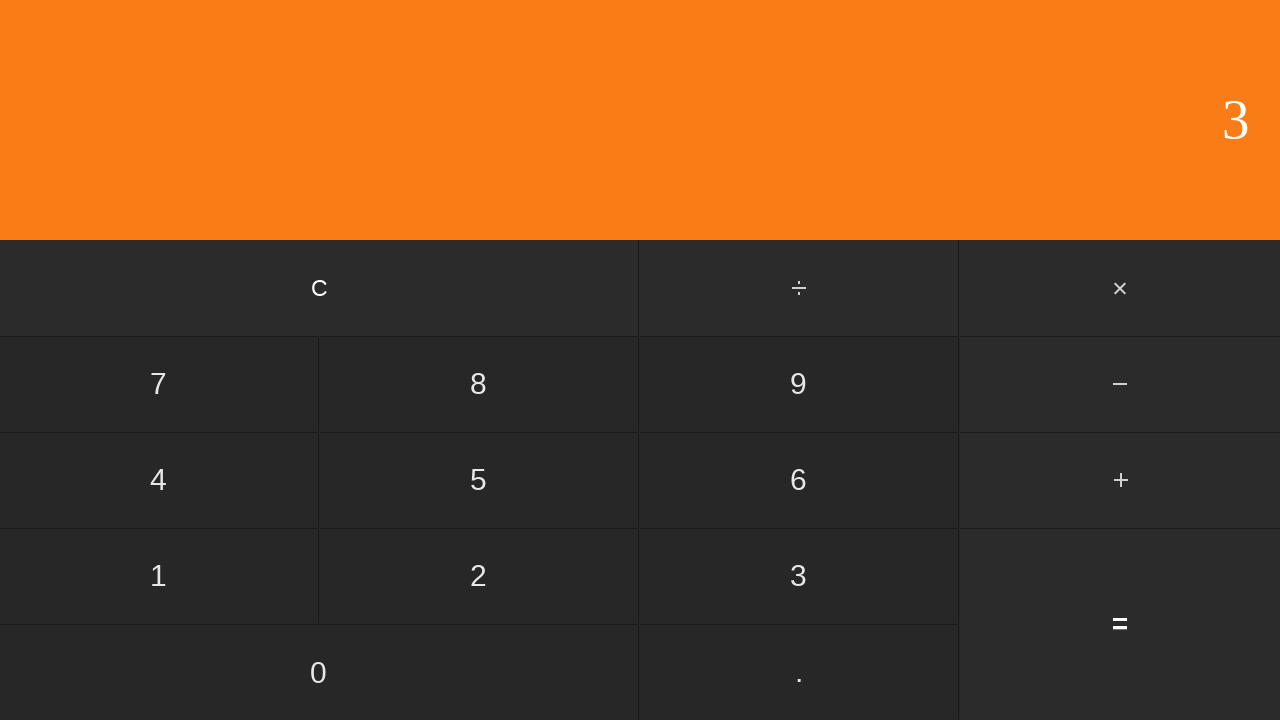

Waited for calculation result
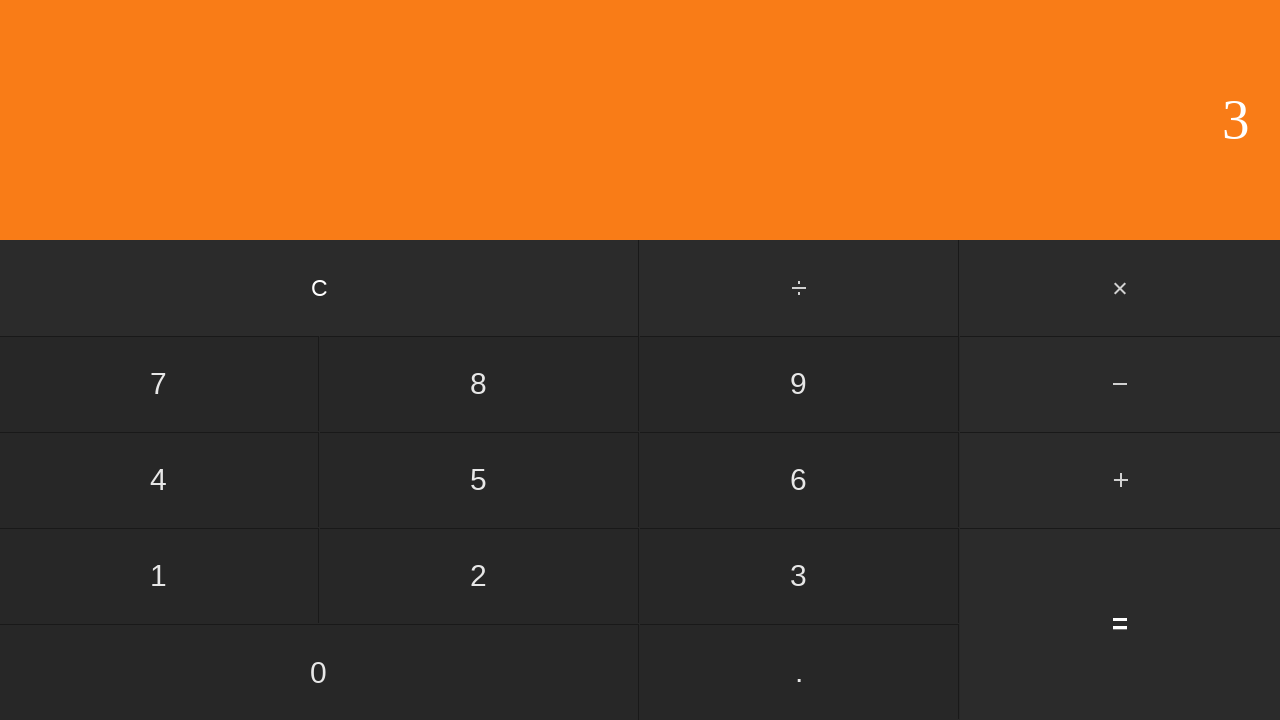

Clicked clear button to reset calculator at (320, 288) on input[value='C']
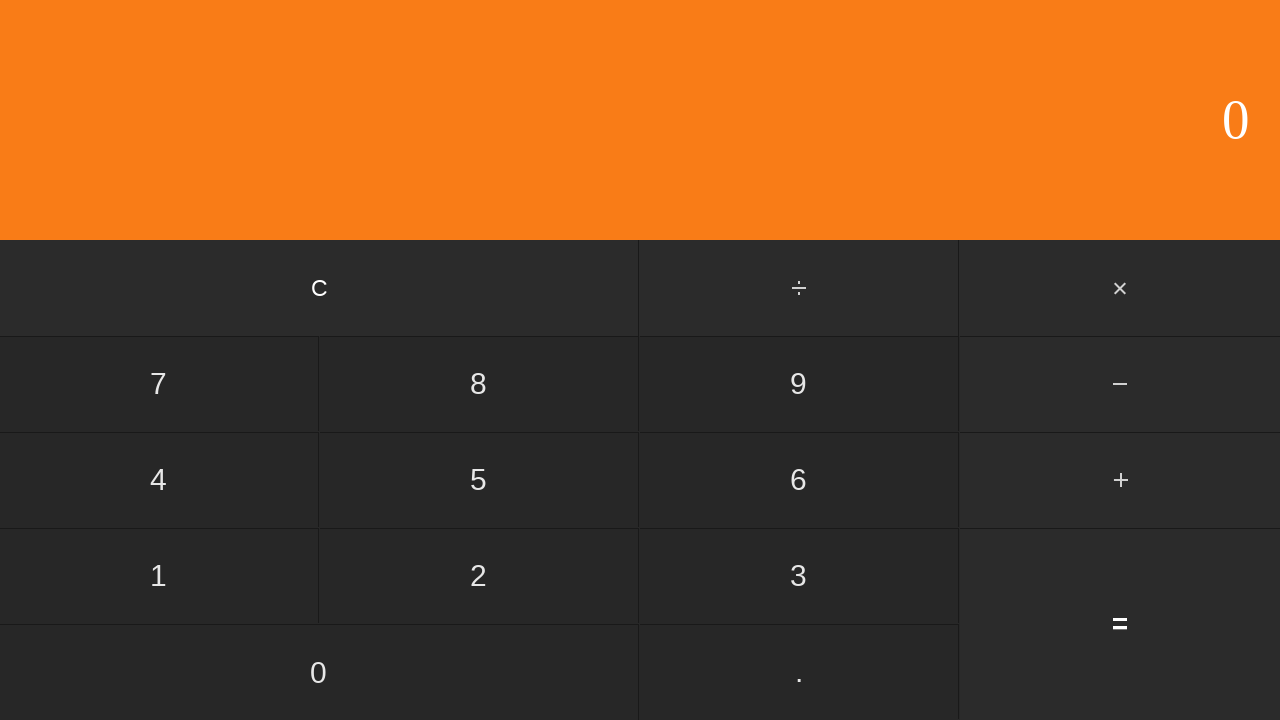

Waited after clearing calculator
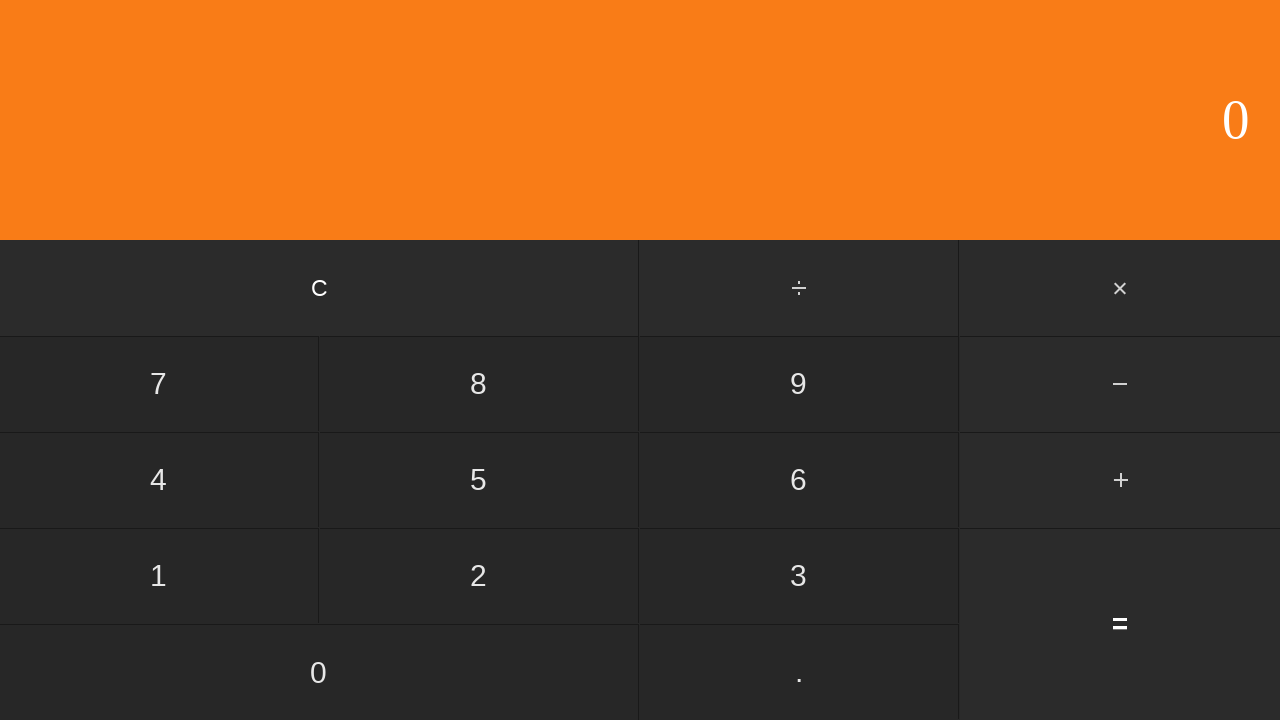

Clicked first number input: 1 at (159, 576) on input[value='1']
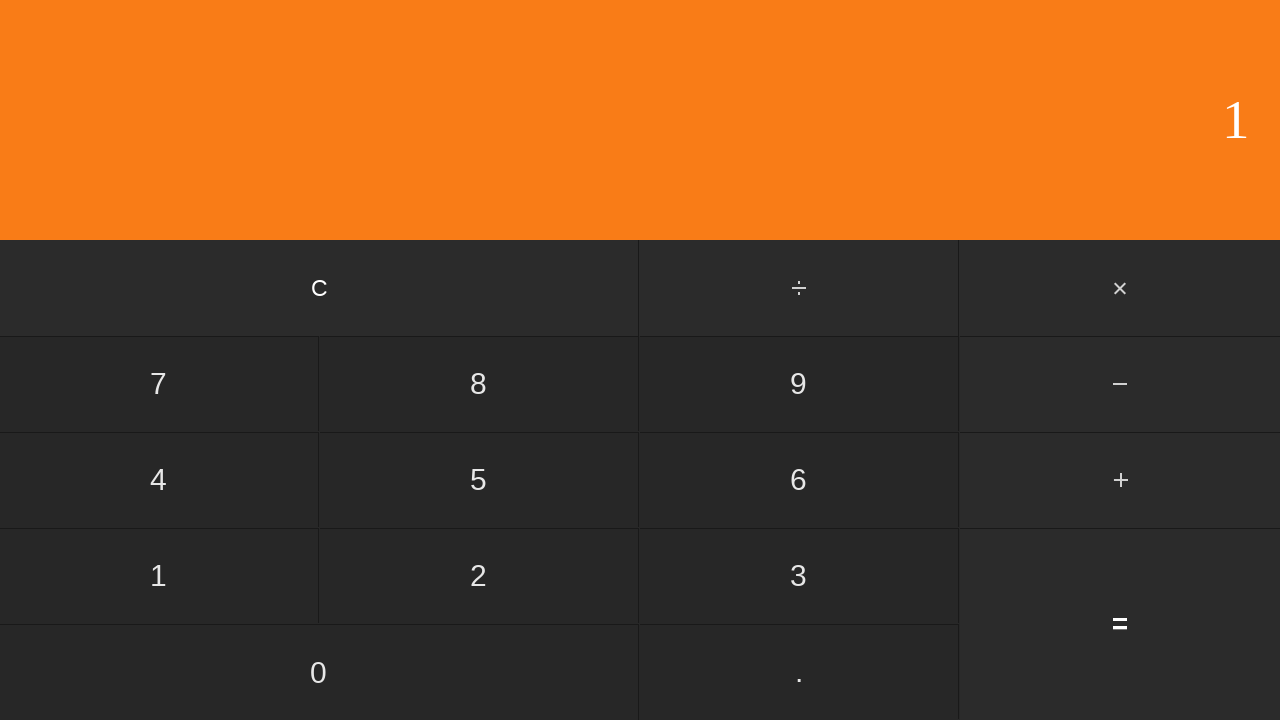

Clicked multiply button at (1120, 288) on #multiply
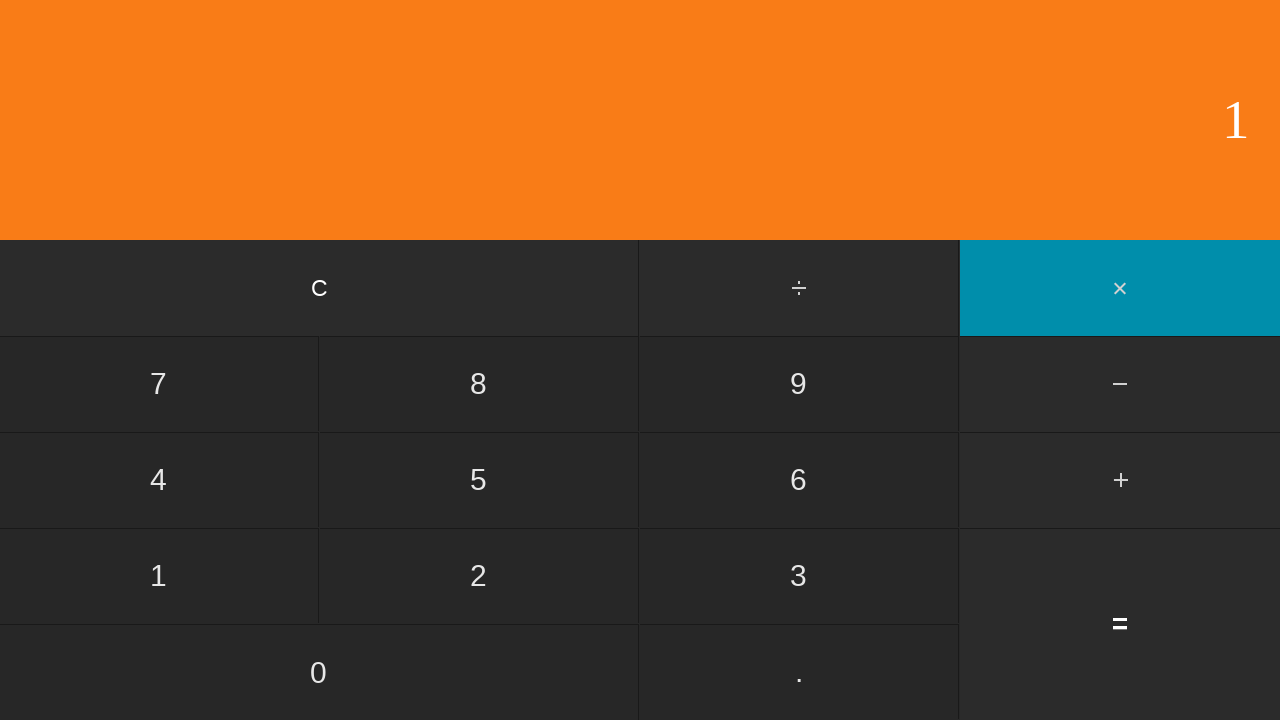

Clicked second number input: 2 at (479, 576) on input[value='2']
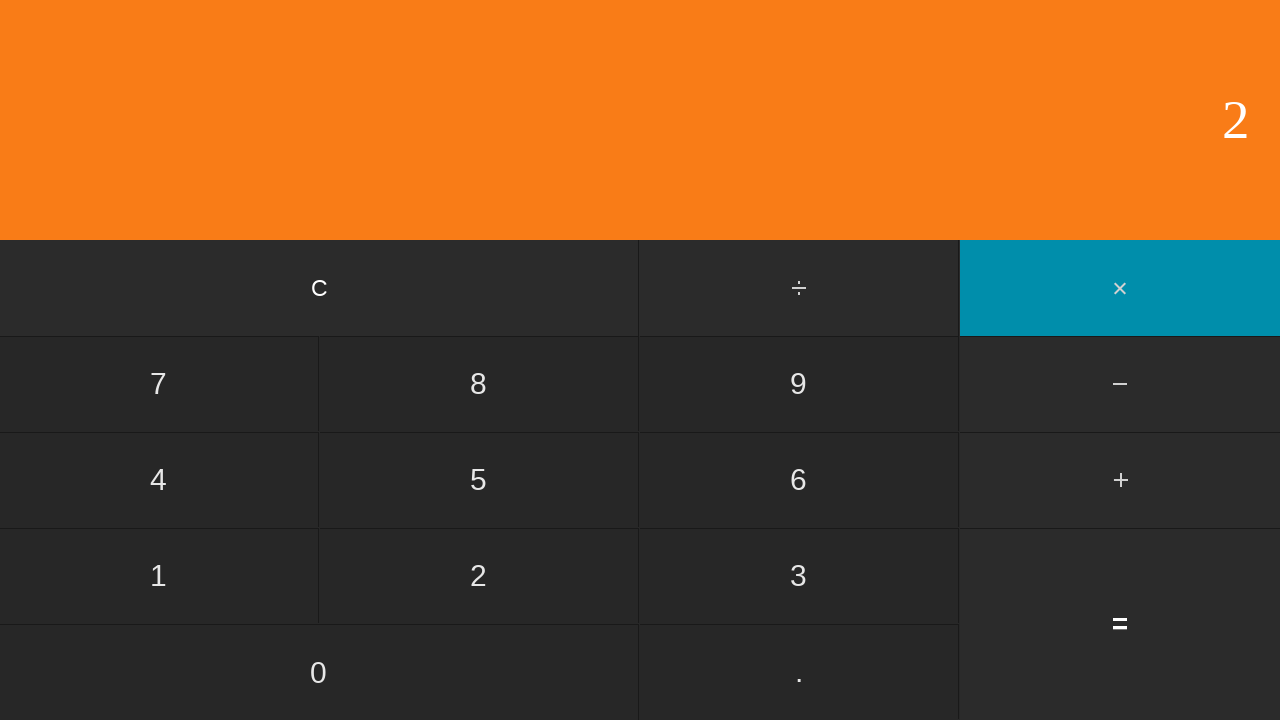

Clicked equals button to compute 1 × 2 at (1120, 624) on input[value='=']
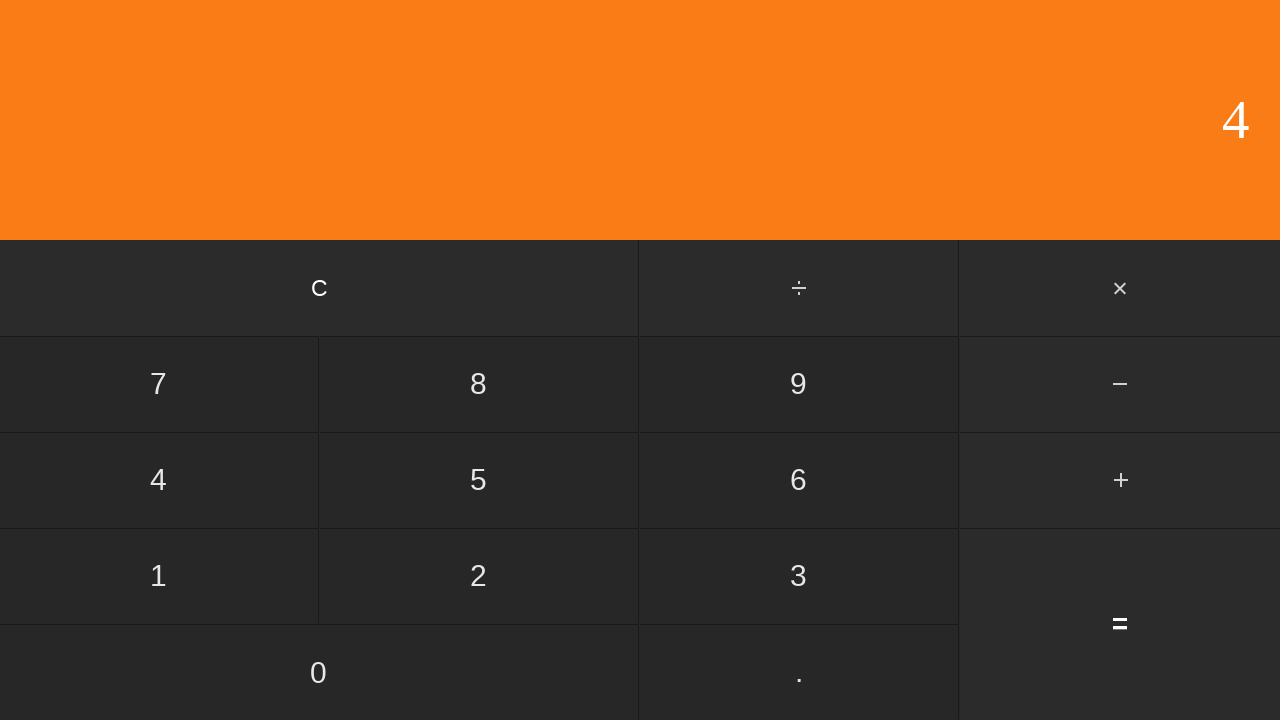

Waited for calculation result
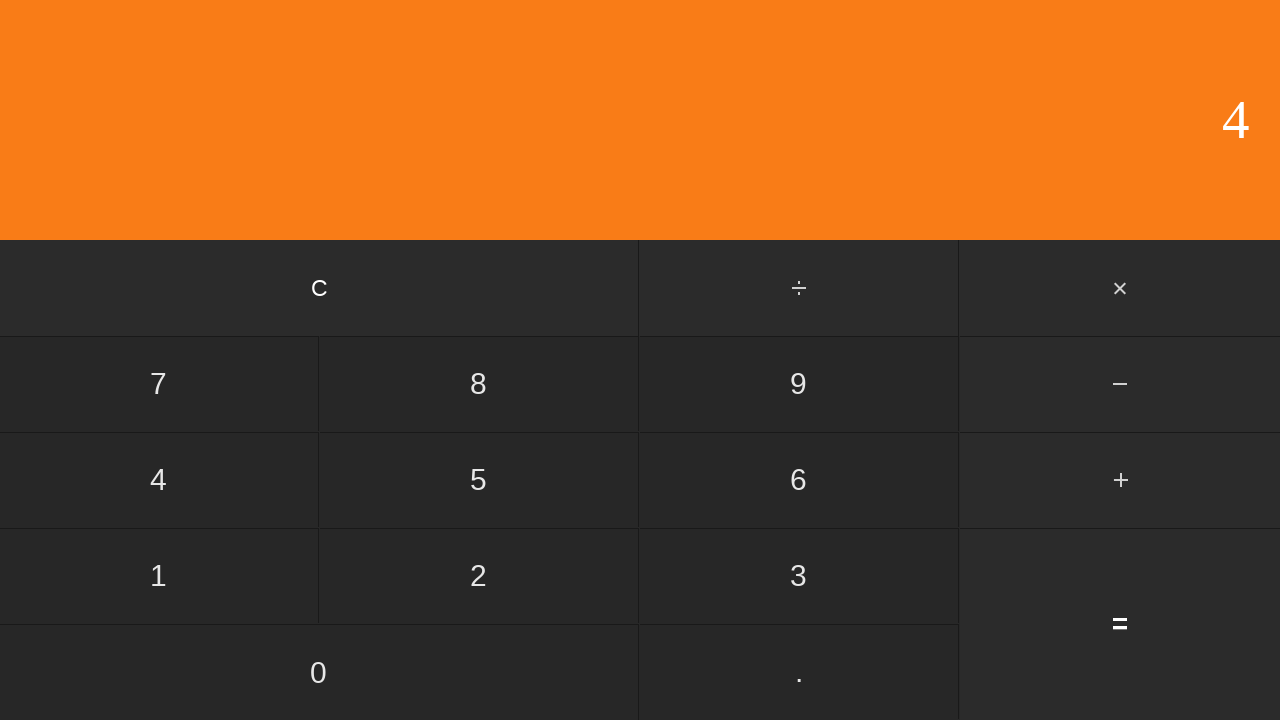

Clicked clear button to reset calculator at (320, 288) on input[value='C']
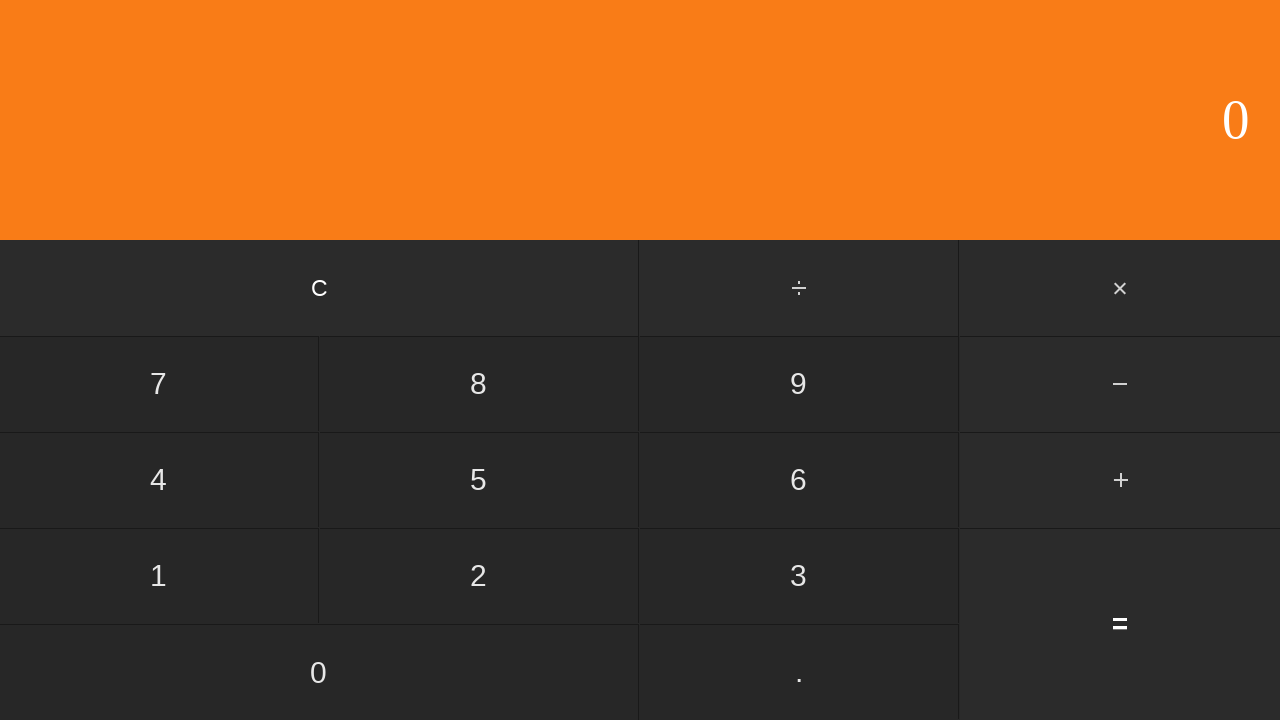

Waited after clearing calculator
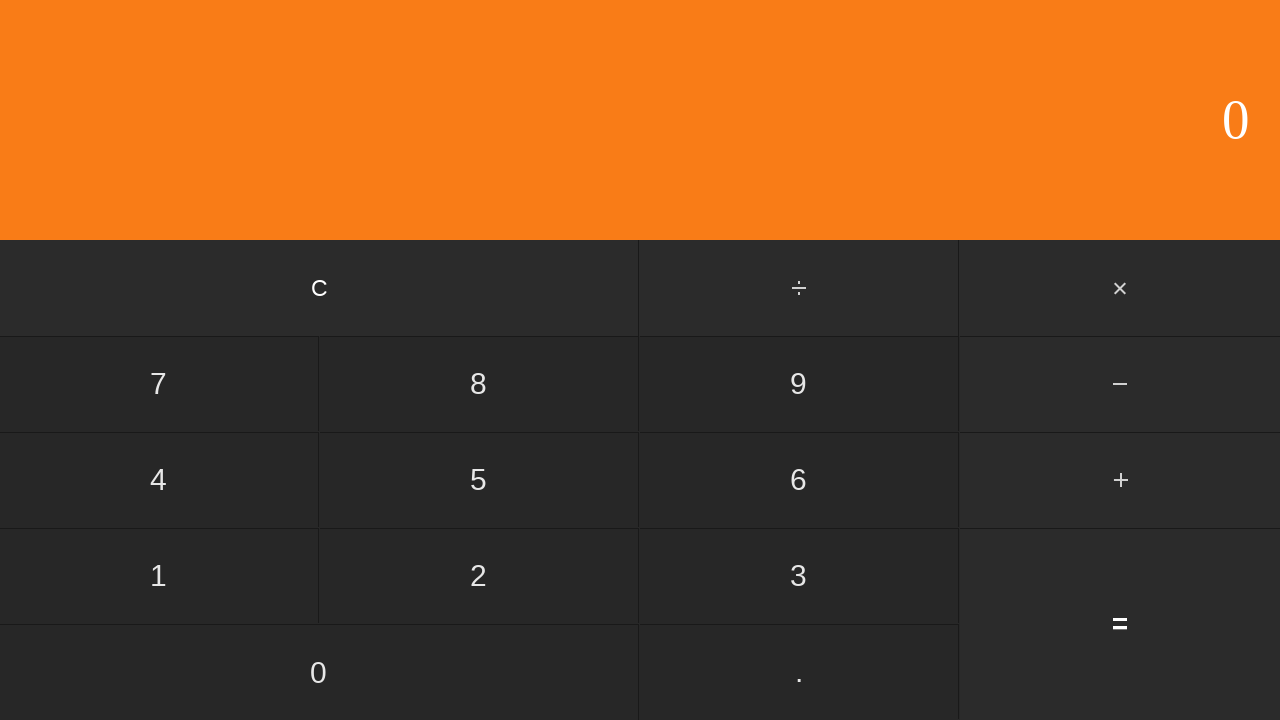

Clicked first number input: 1 at (159, 576) on input[value='1']
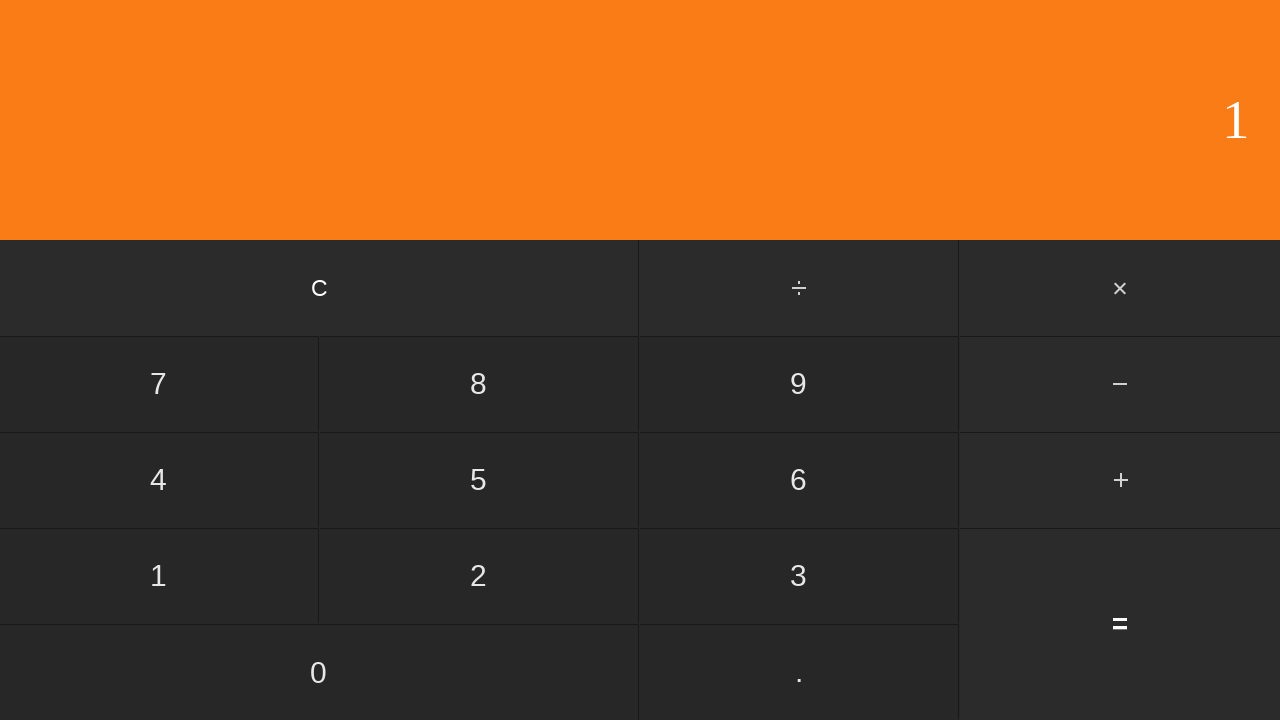

Clicked multiply button at (1120, 288) on #multiply
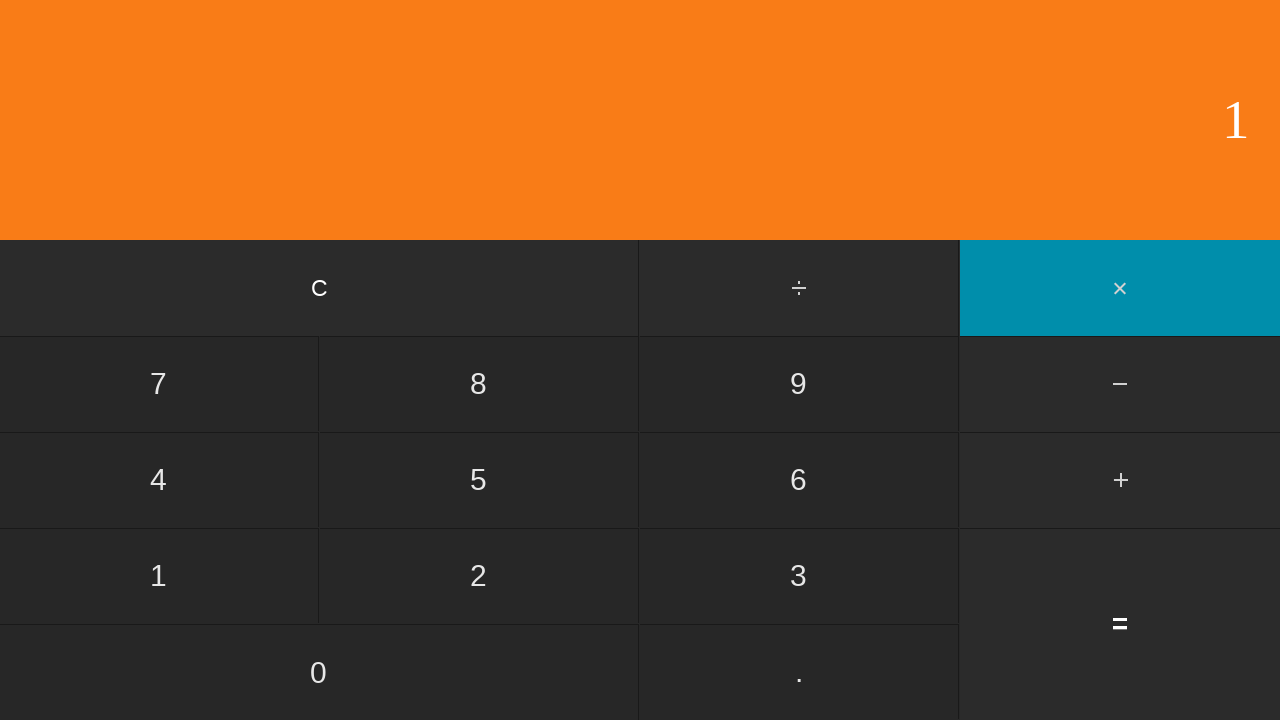

Clicked second number input: 3 at (799, 576) on input[value='3']
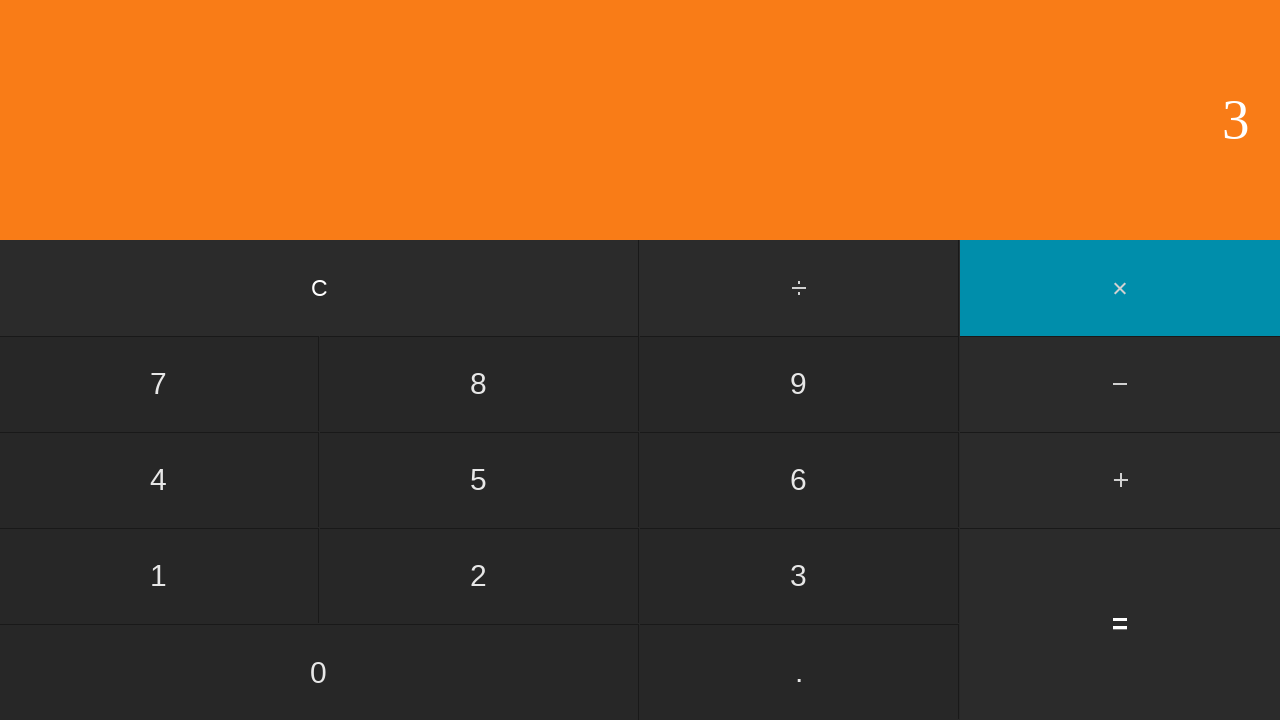

Clicked equals button to compute 1 × 3 at (1120, 624) on input[value='=']
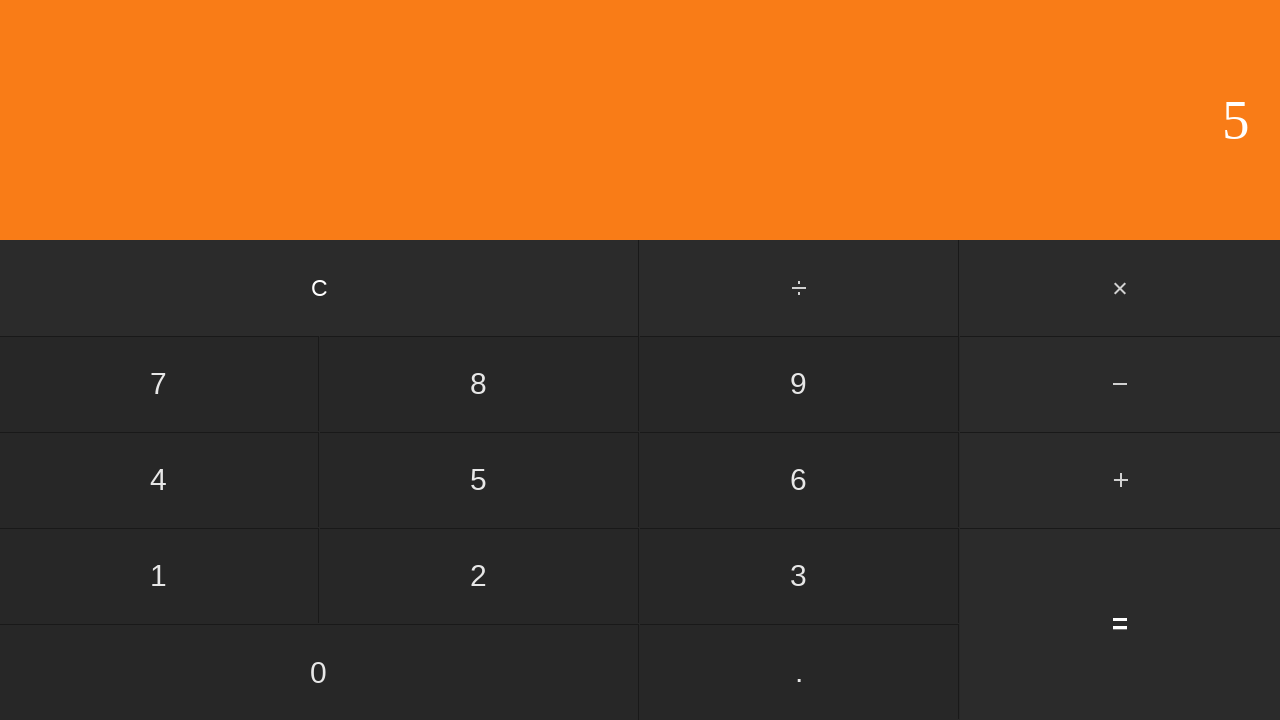

Waited for calculation result
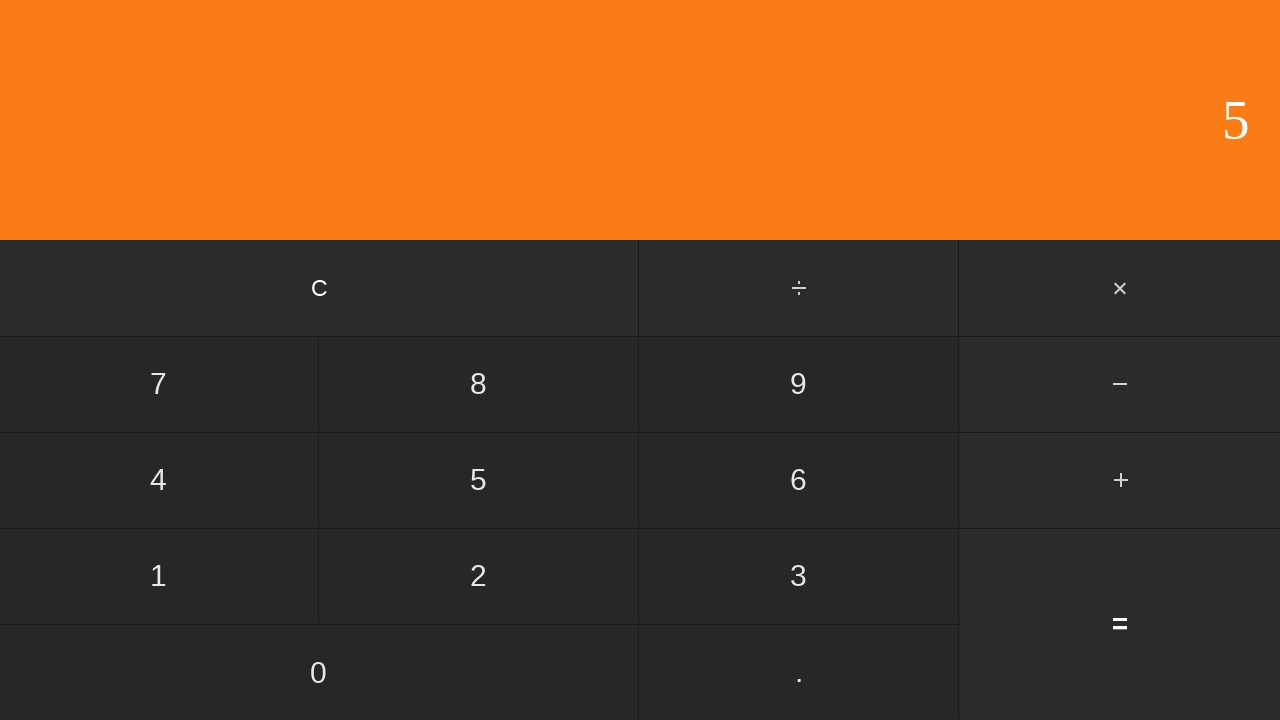

Clicked clear button to reset calculator at (320, 288) on input[value='C']
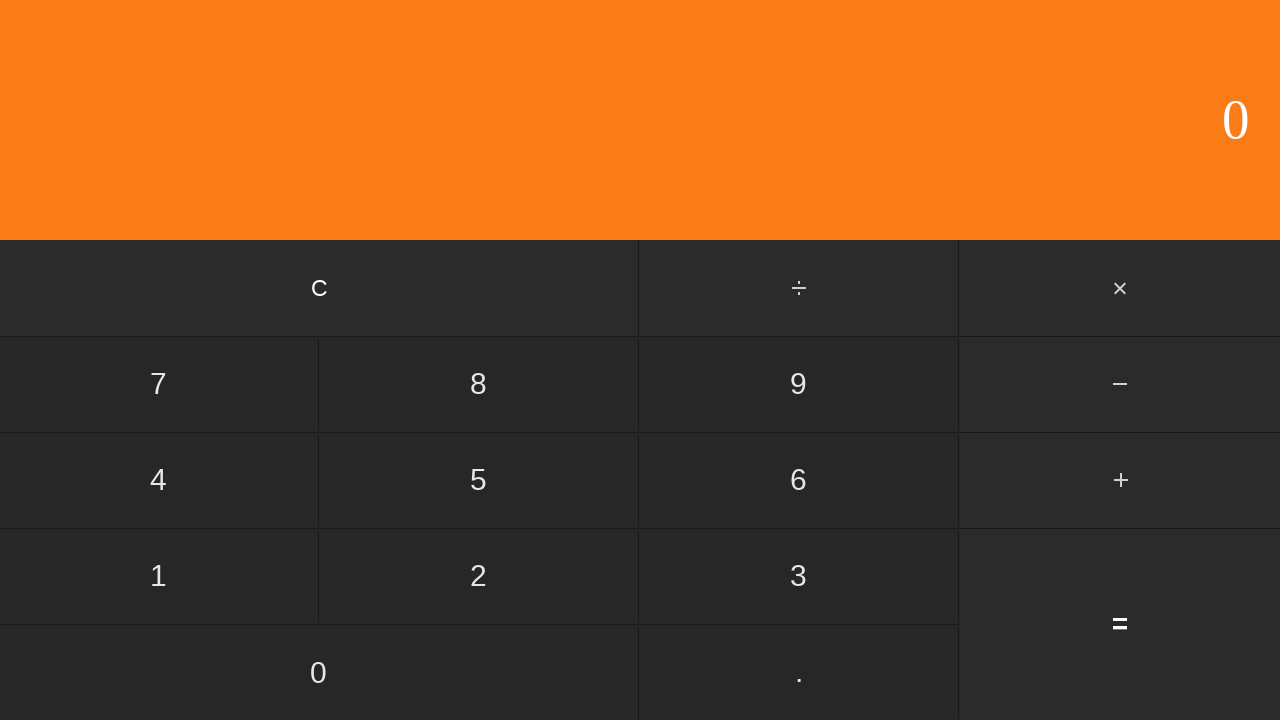

Waited after clearing calculator
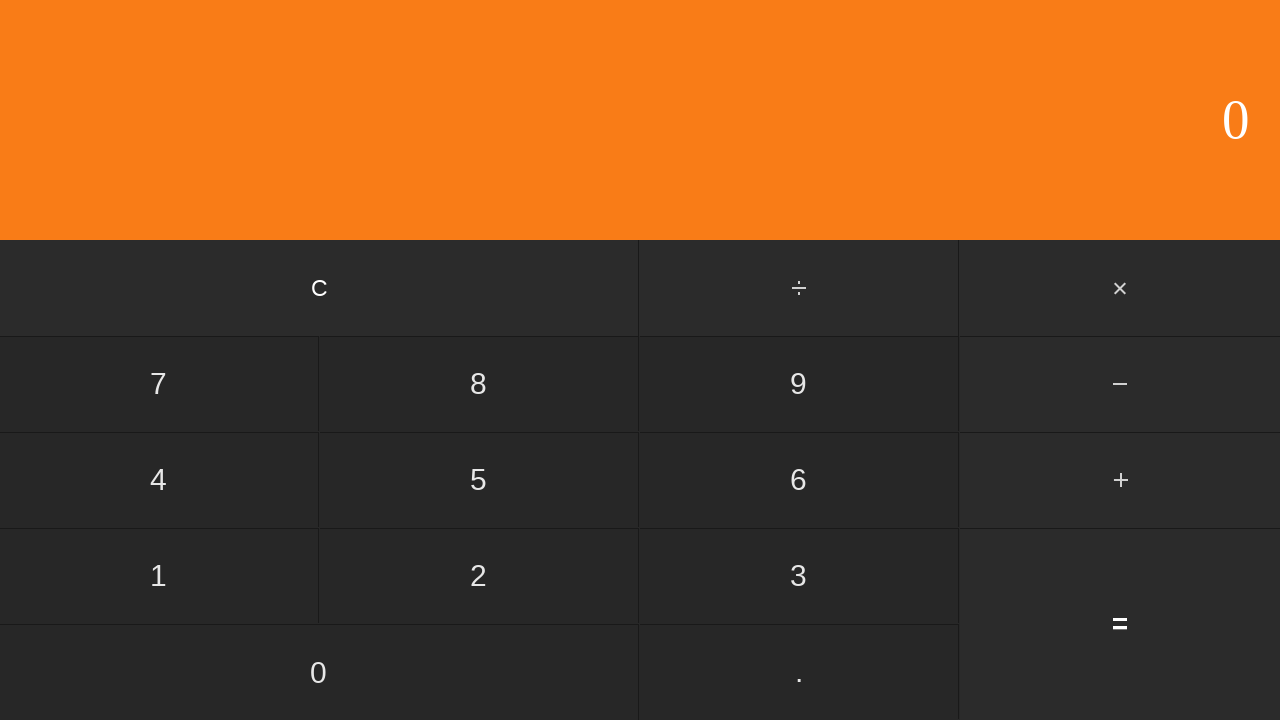

Clicked first number input: 1 at (159, 576) on input[value='1']
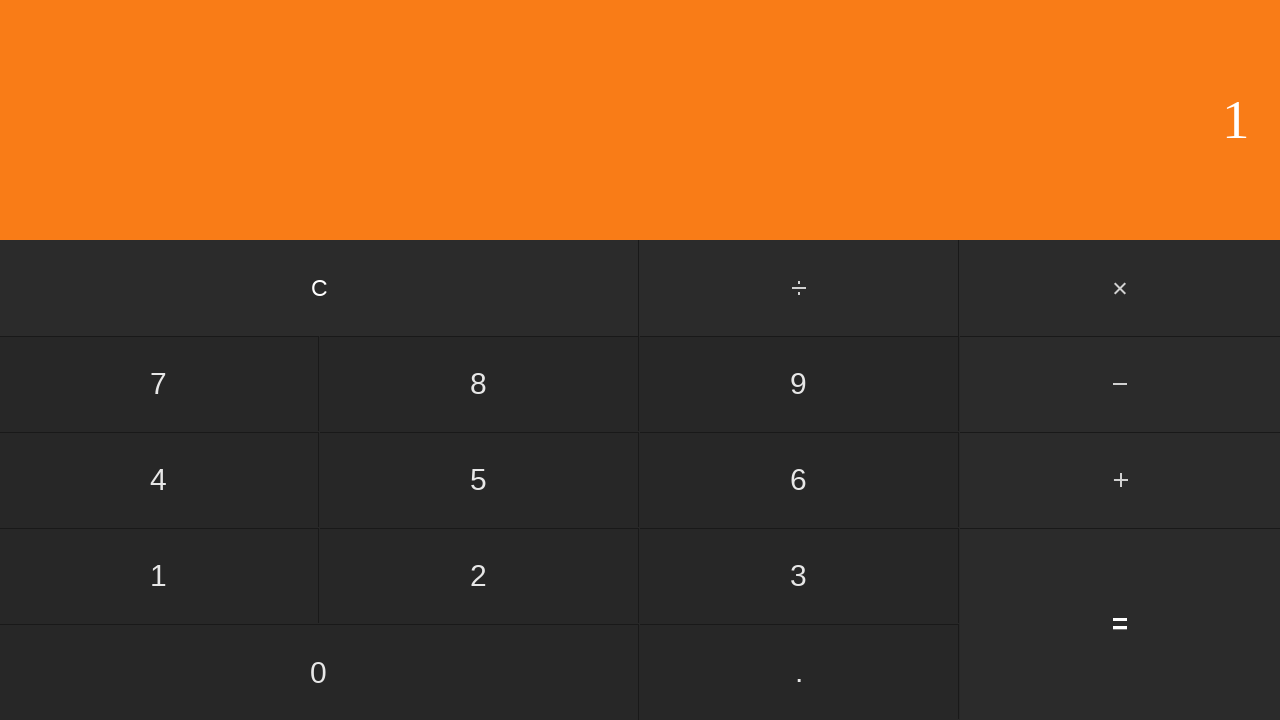

Clicked multiply button at (1120, 288) on #multiply
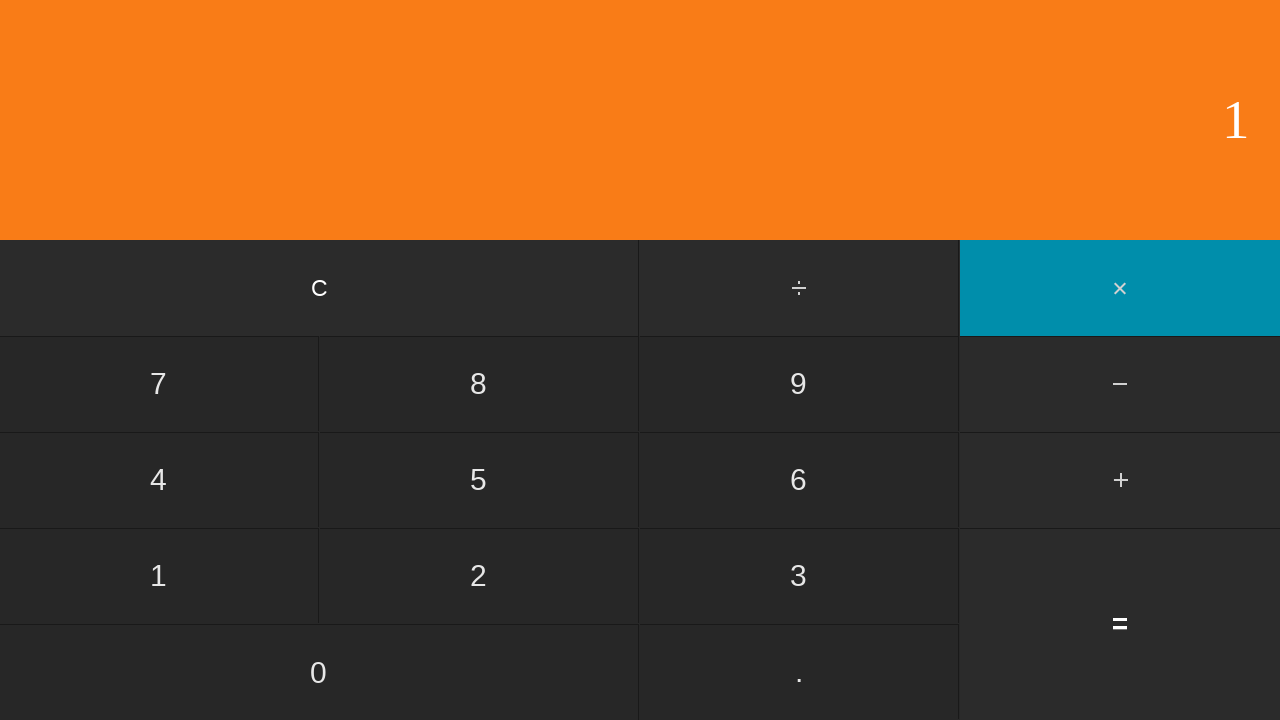

Clicked second number input: 4 at (159, 480) on input[value='4']
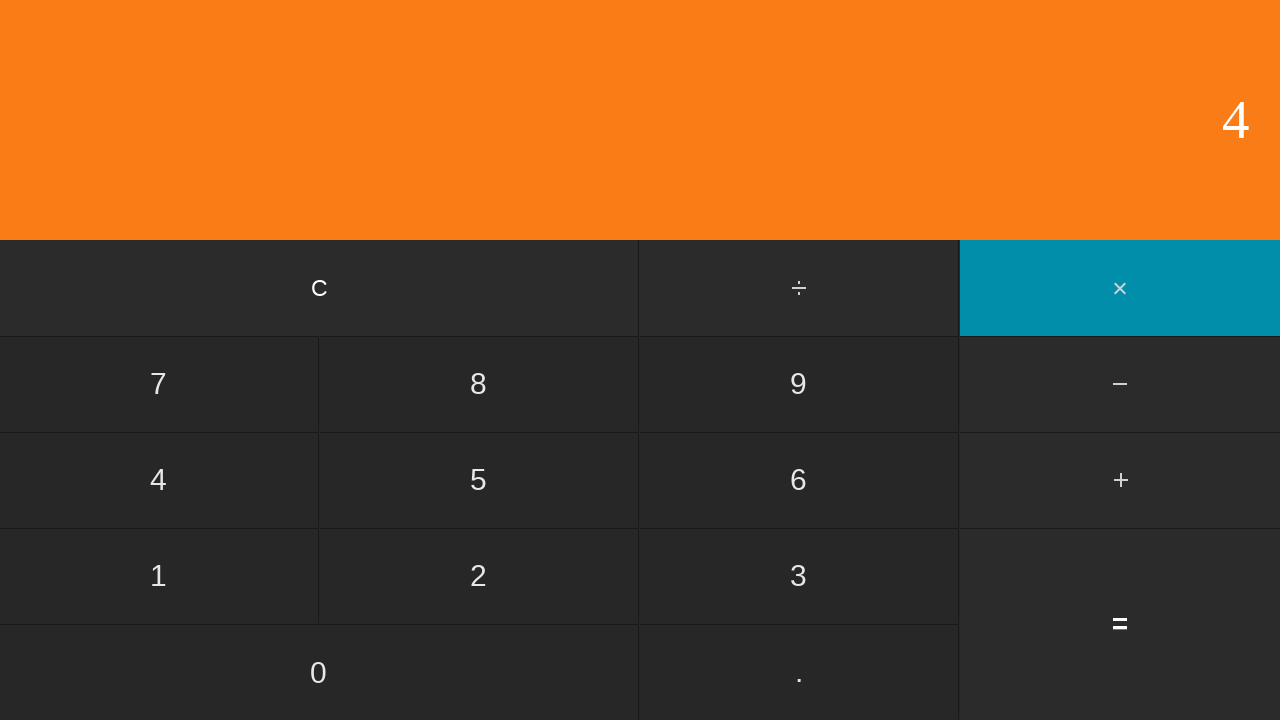

Clicked equals button to compute 1 × 4 at (1120, 624) on input[value='=']
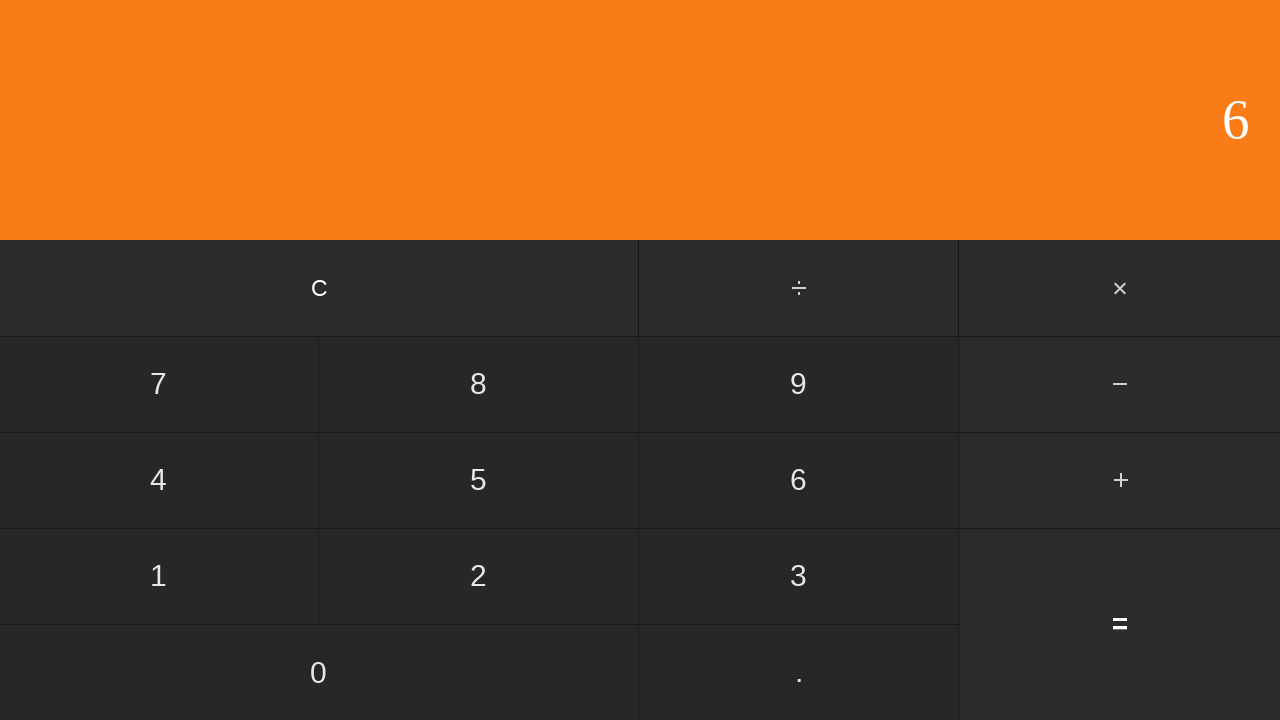

Waited for calculation result
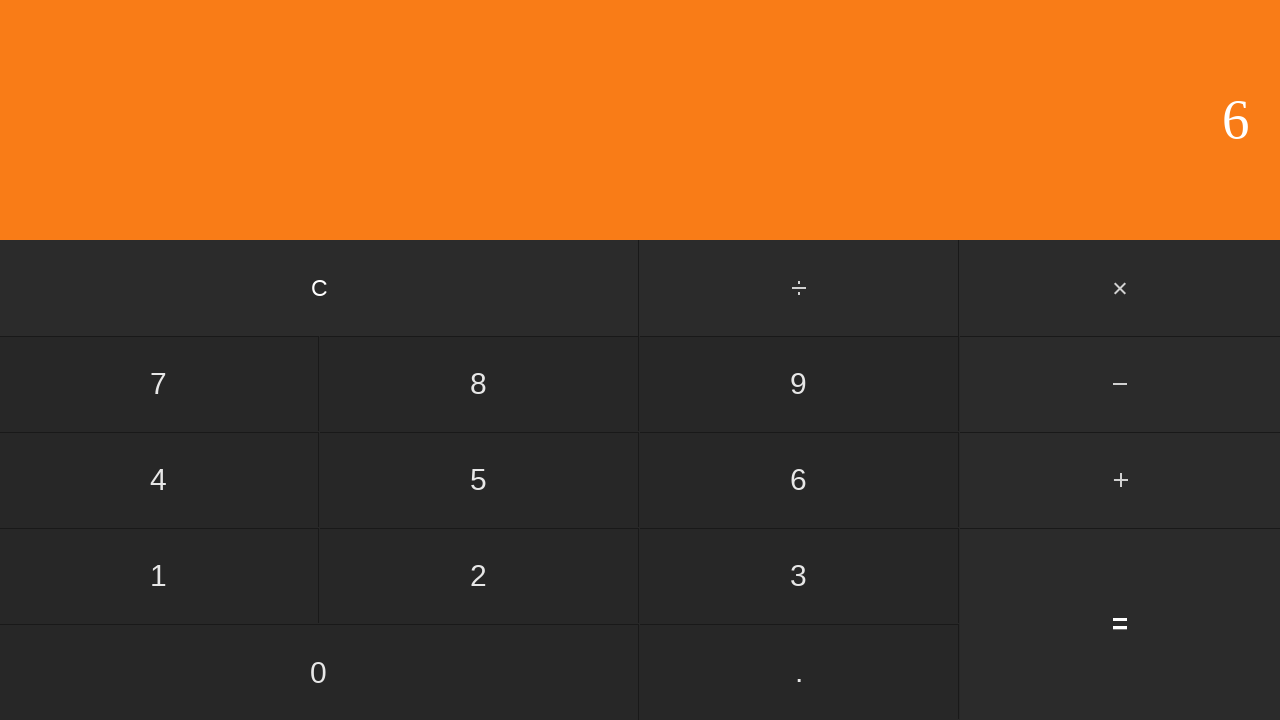

Clicked clear button to reset calculator at (320, 288) on input[value='C']
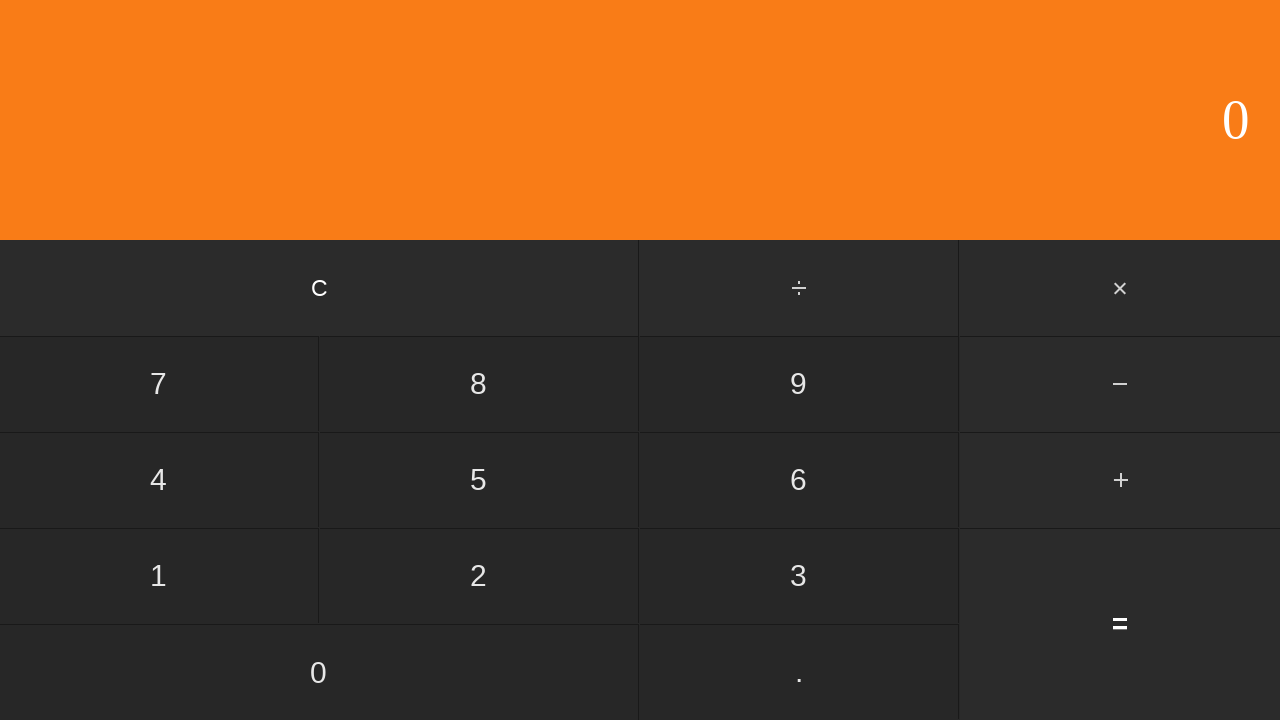

Waited after clearing calculator
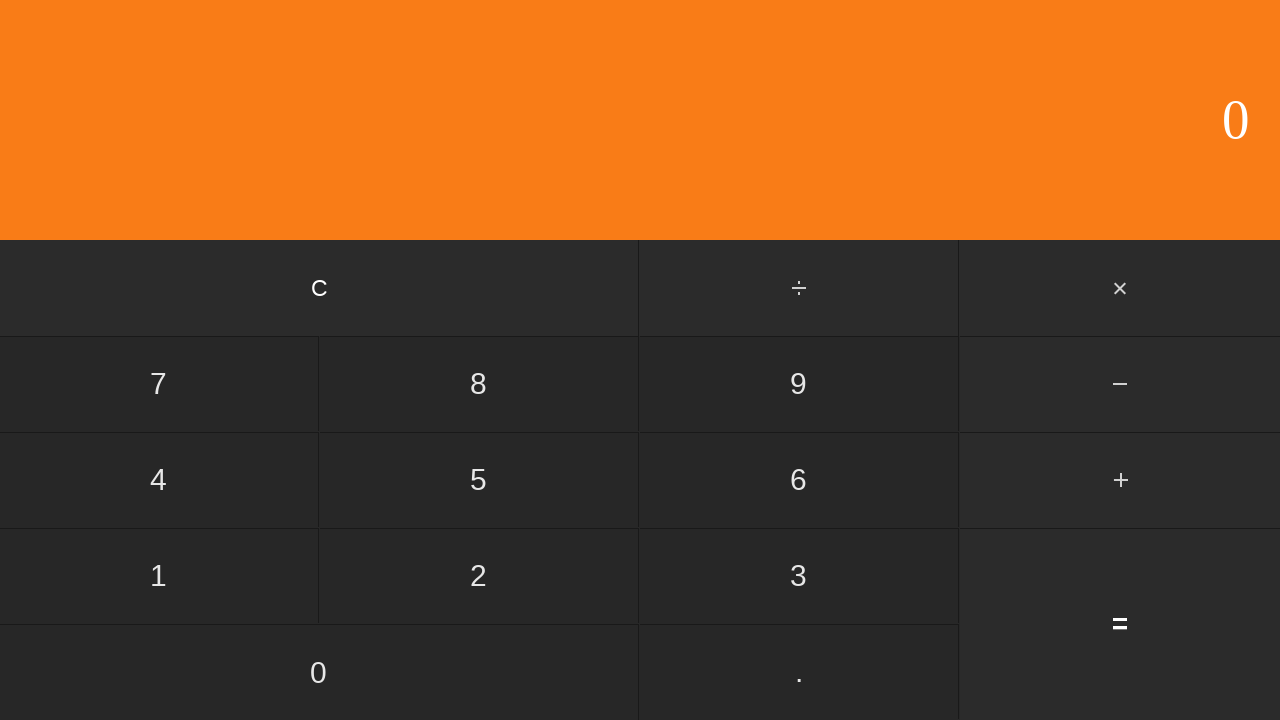

Clicked first number input: 1 at (159, 576) on input[value='1']
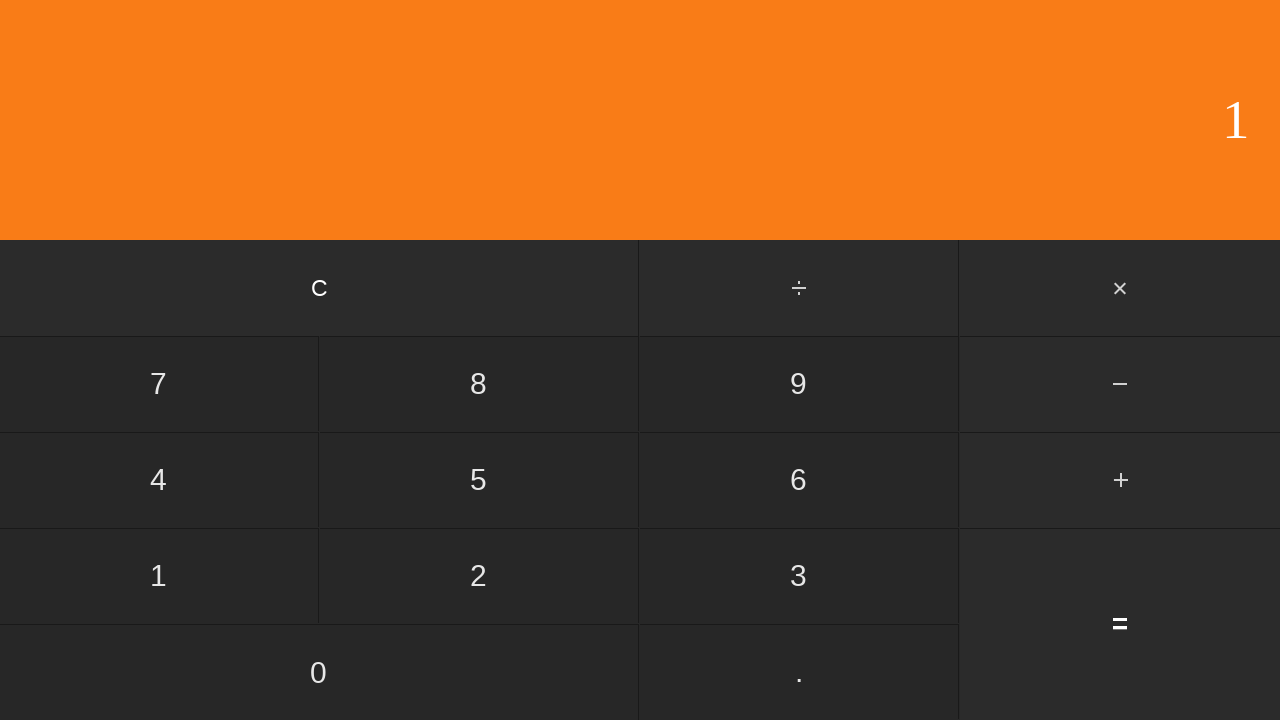

Clicked multiply button at (1120, 288) on #multiply
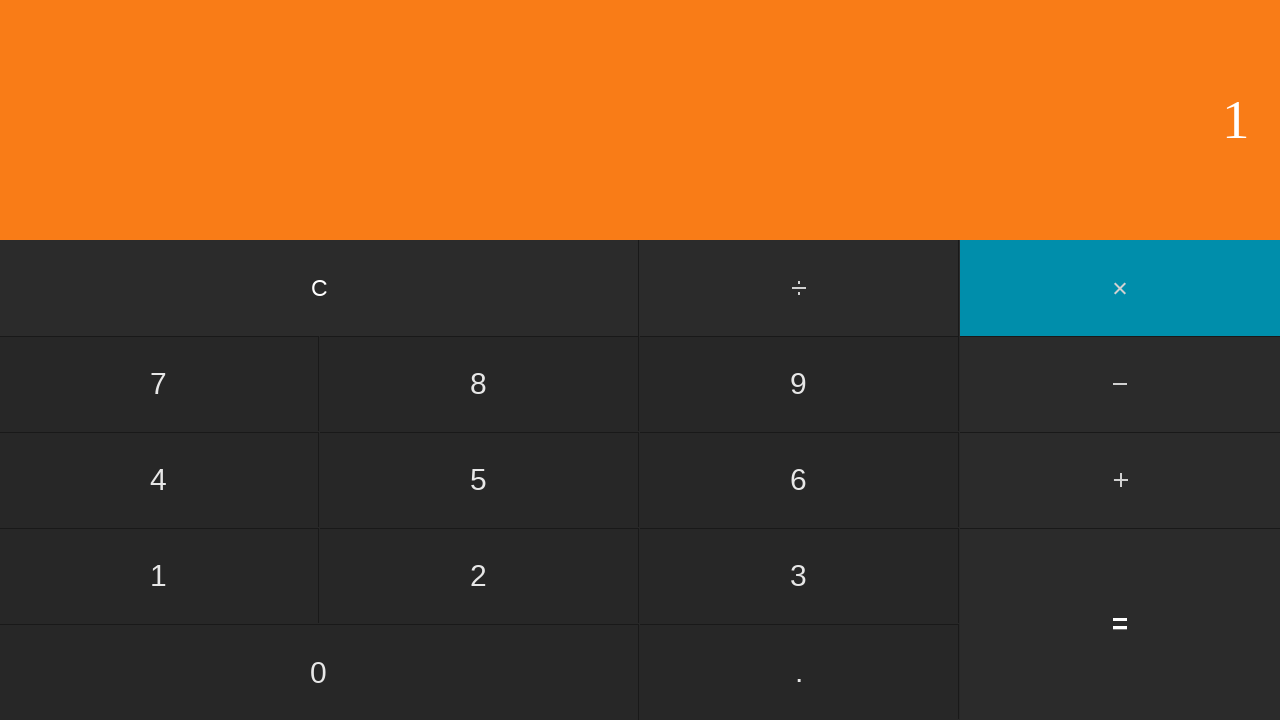

Clicked second number input: 5 at (479, 480) on input[value='5']
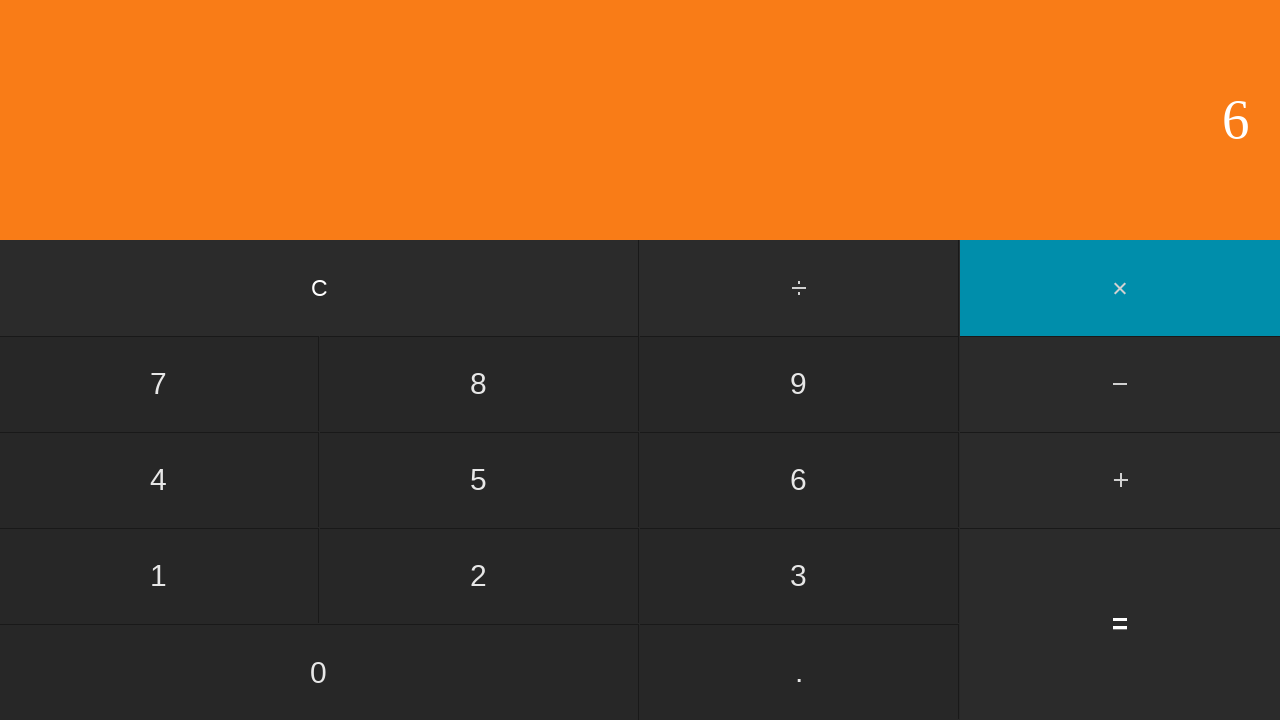

Clicked equals button to compute 1 × 5 at (1120, 624) on input[value='=']
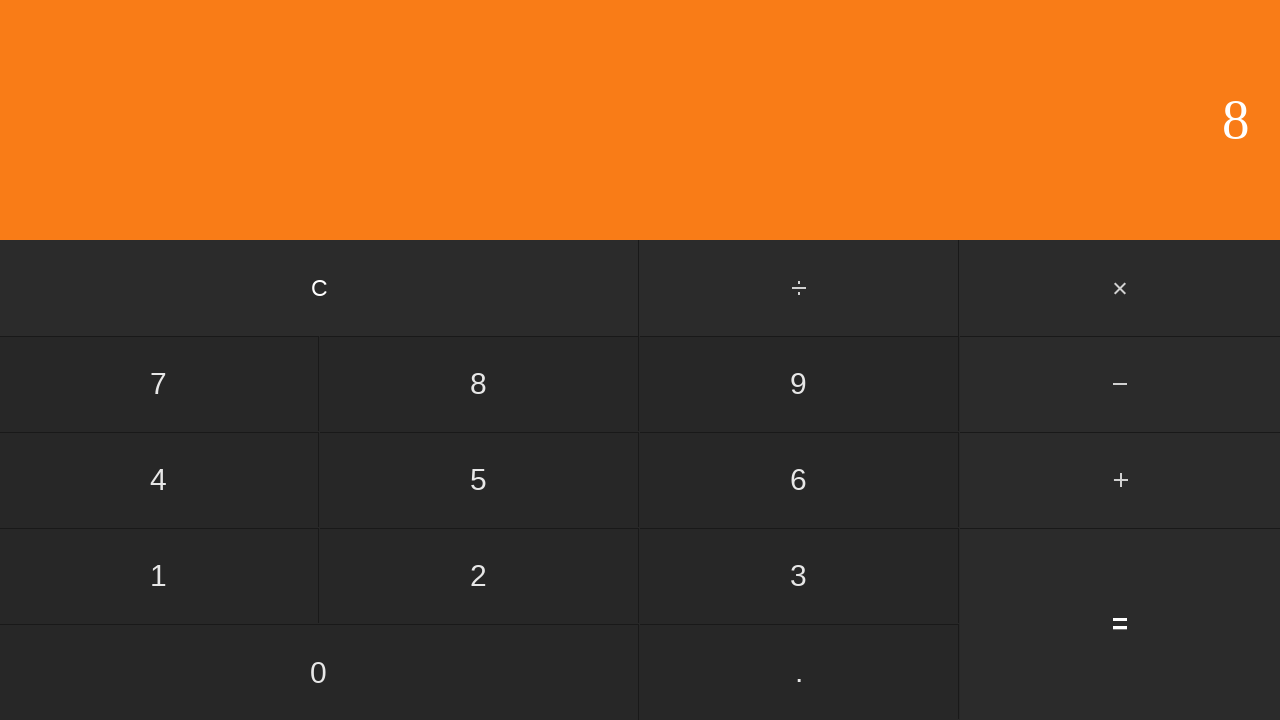

Waited for calculation result
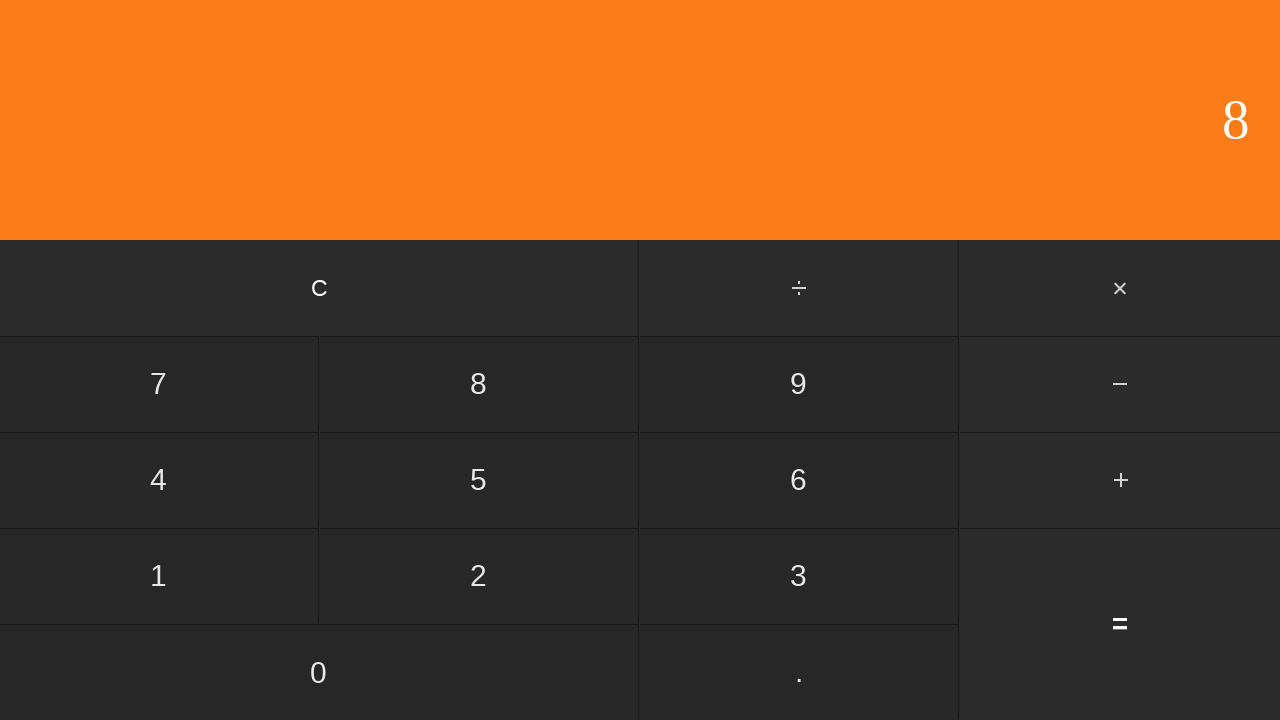

Clicked clear button to reset calculator at (320, 288) on input[value='C']
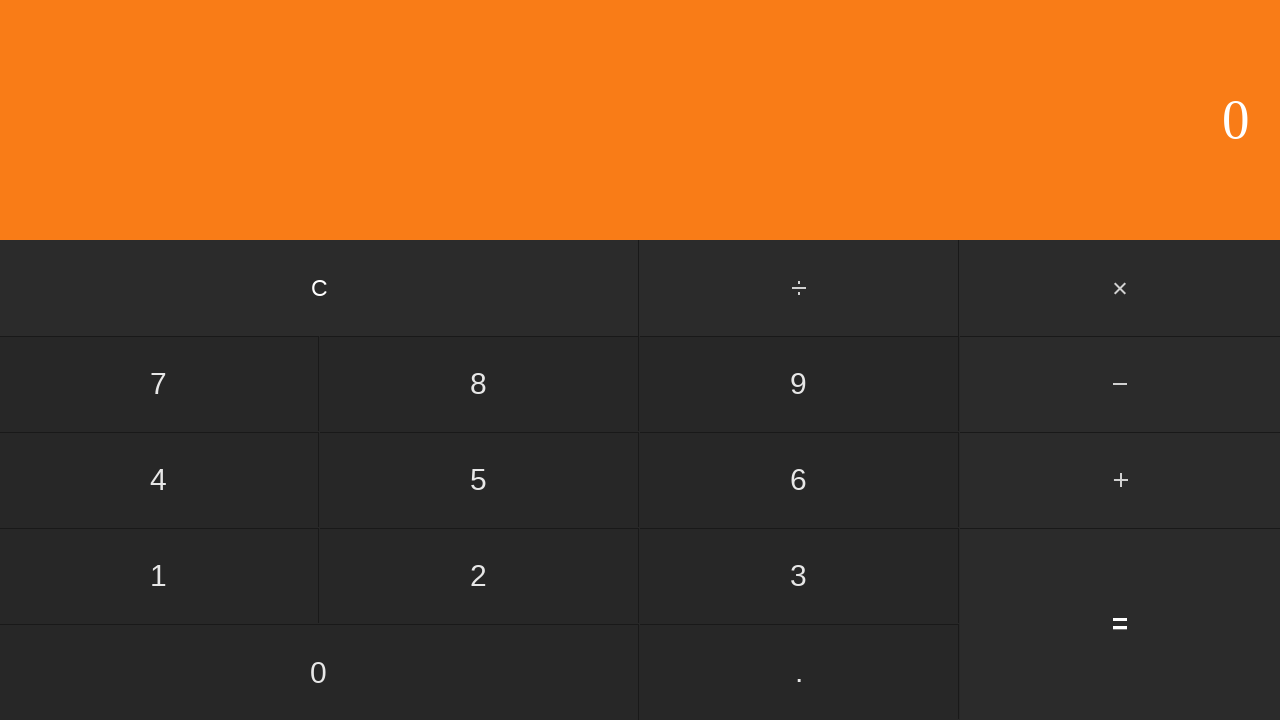

Waited after clearing calculator
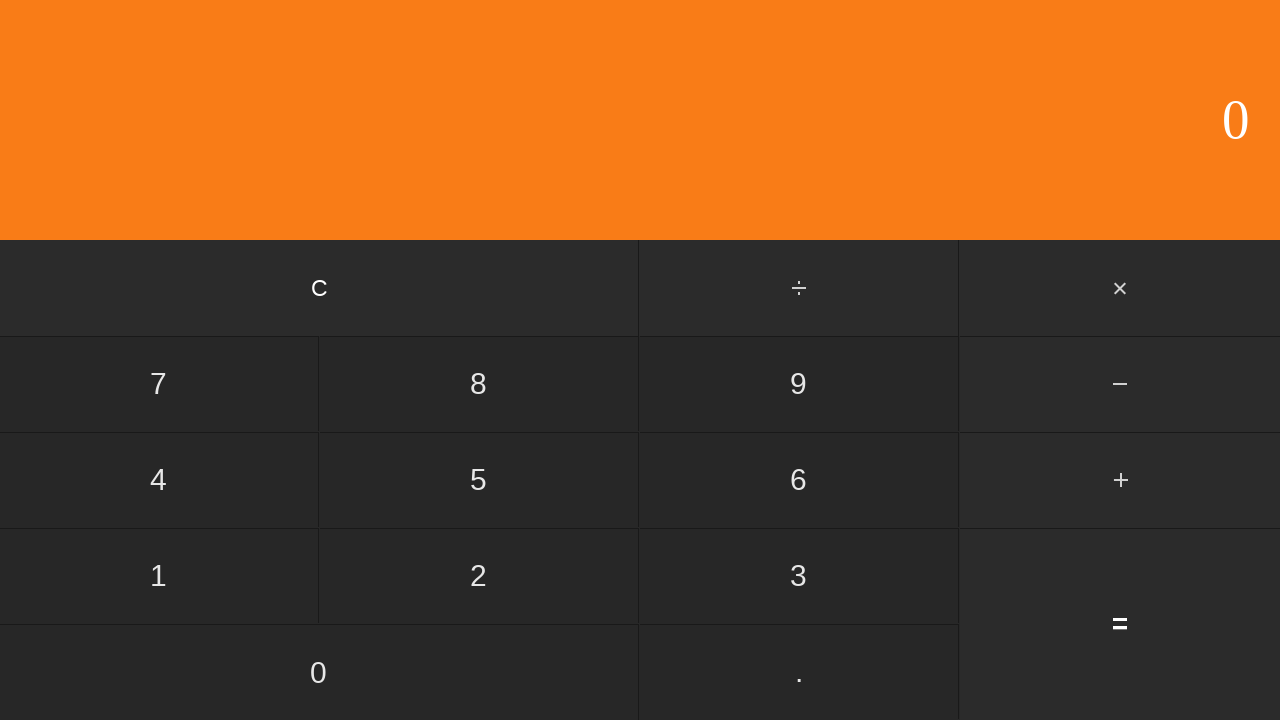

Clicked first number input: 1 at (159, 576) on input[value='1']
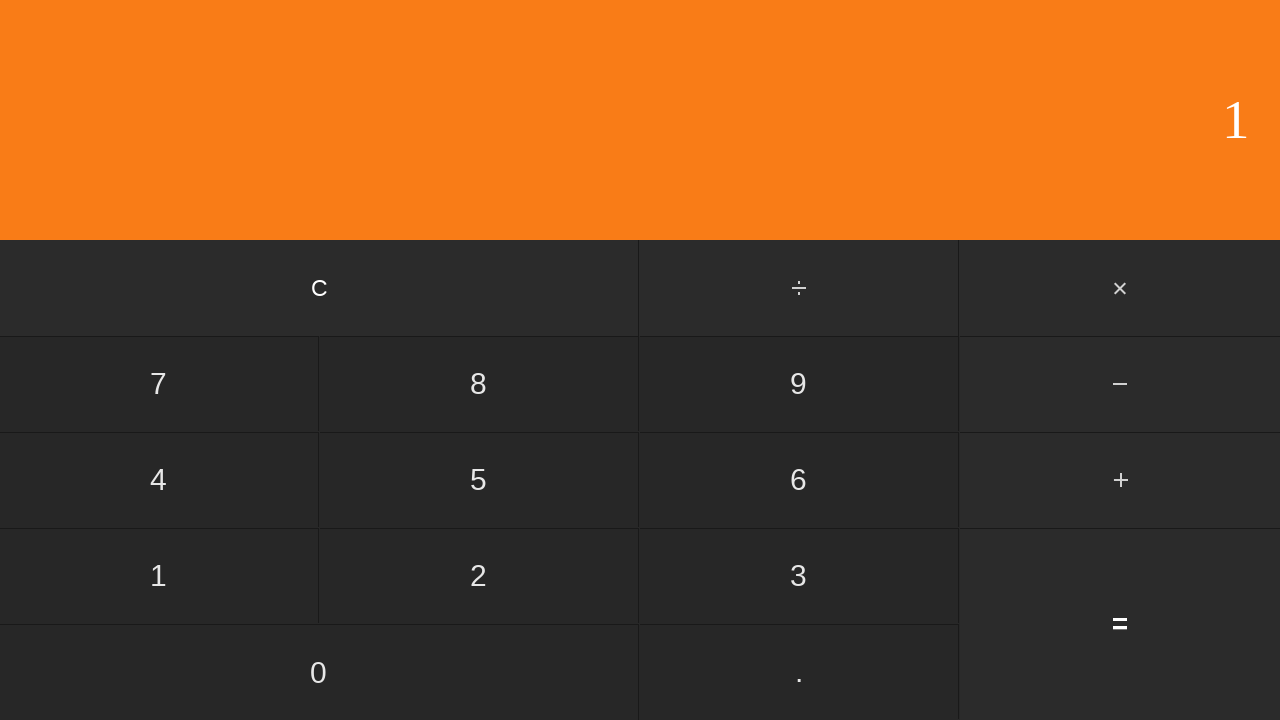

Clicked multiply button at (1120, 288) on #multiply
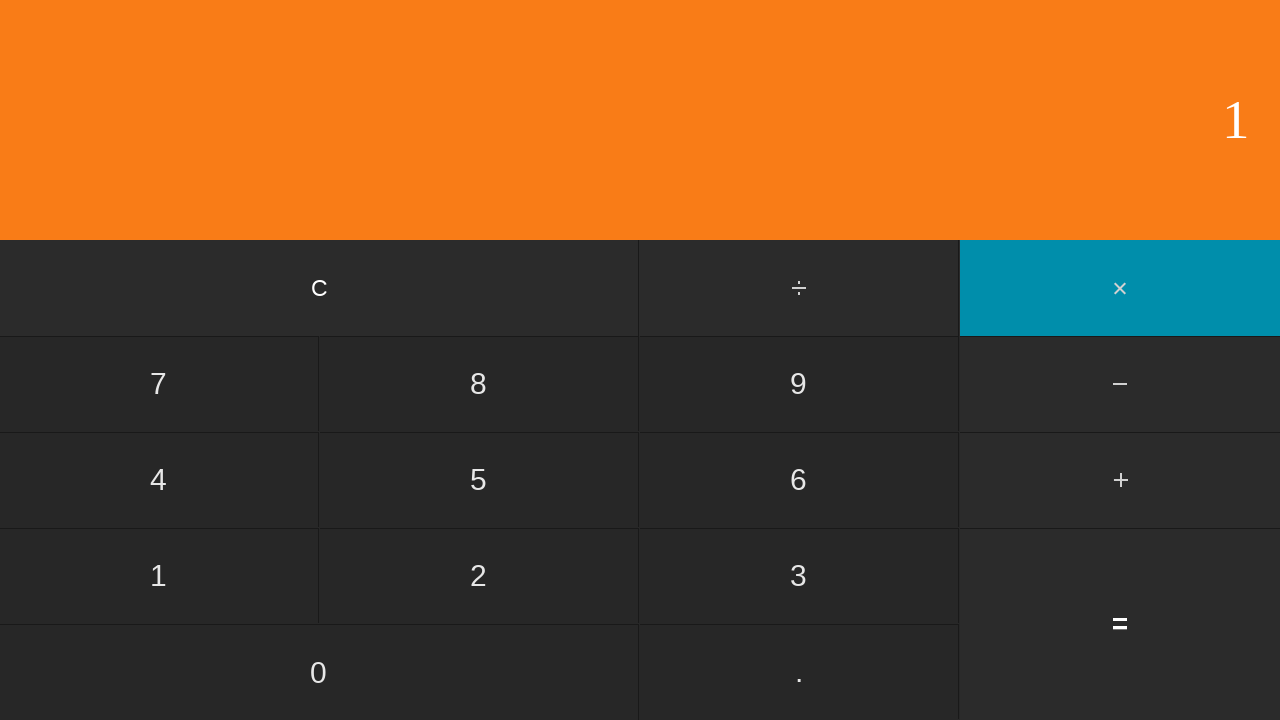

Clicked second number input: 6 at (799, 480) on input[value='6']
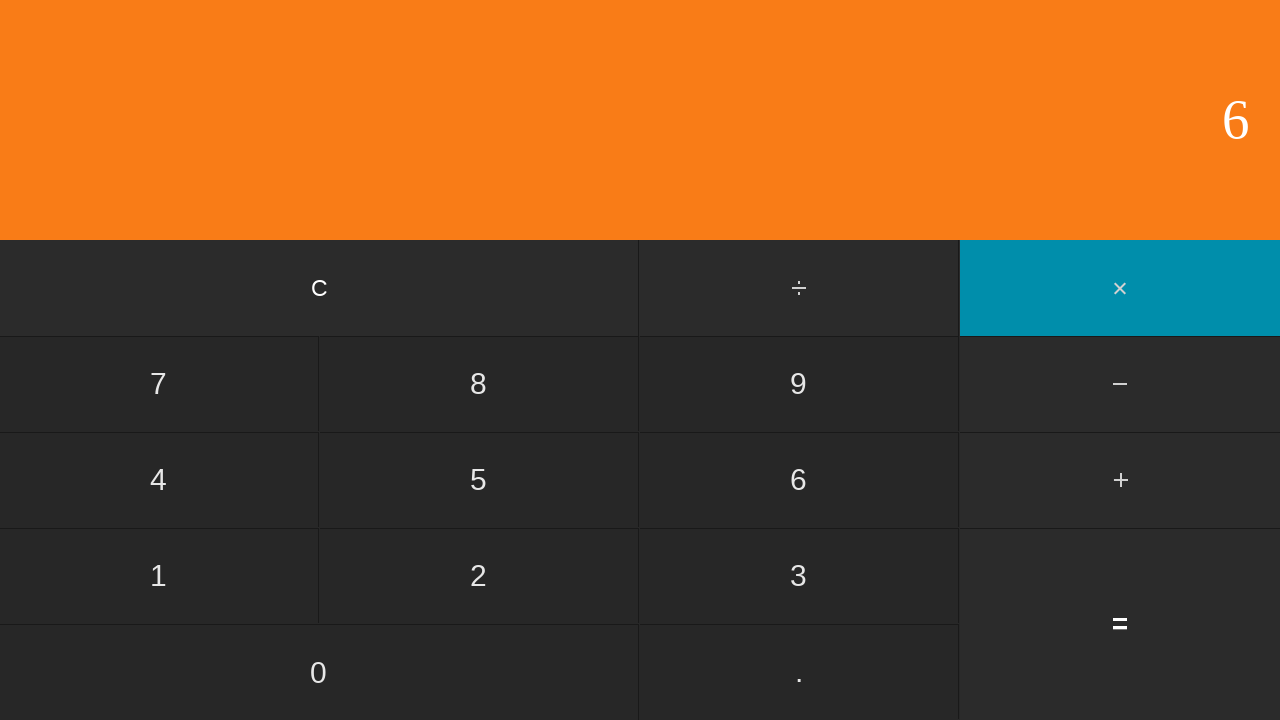

Clicked equals button to compute 1 × 6 at (1120, 624) on input[value='=']
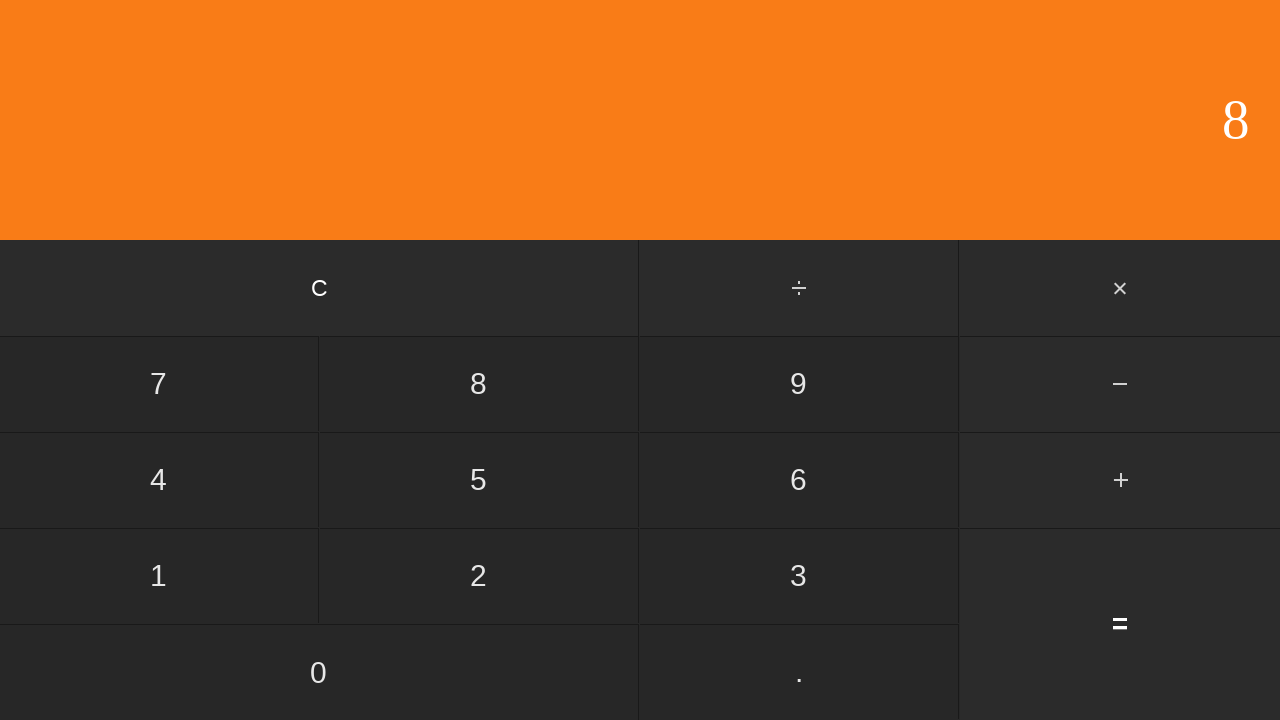

Waited for calculation result
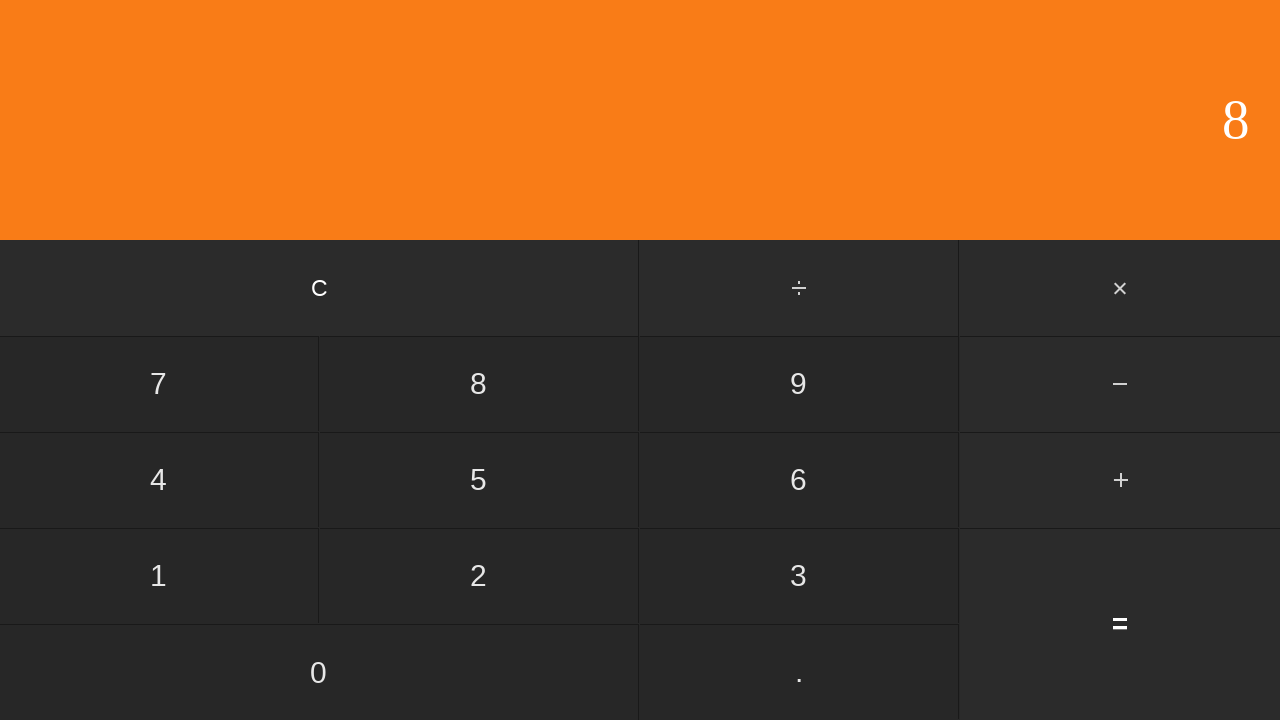

Clicked clear button to reset calculator at (320, 288) on input[value='C']
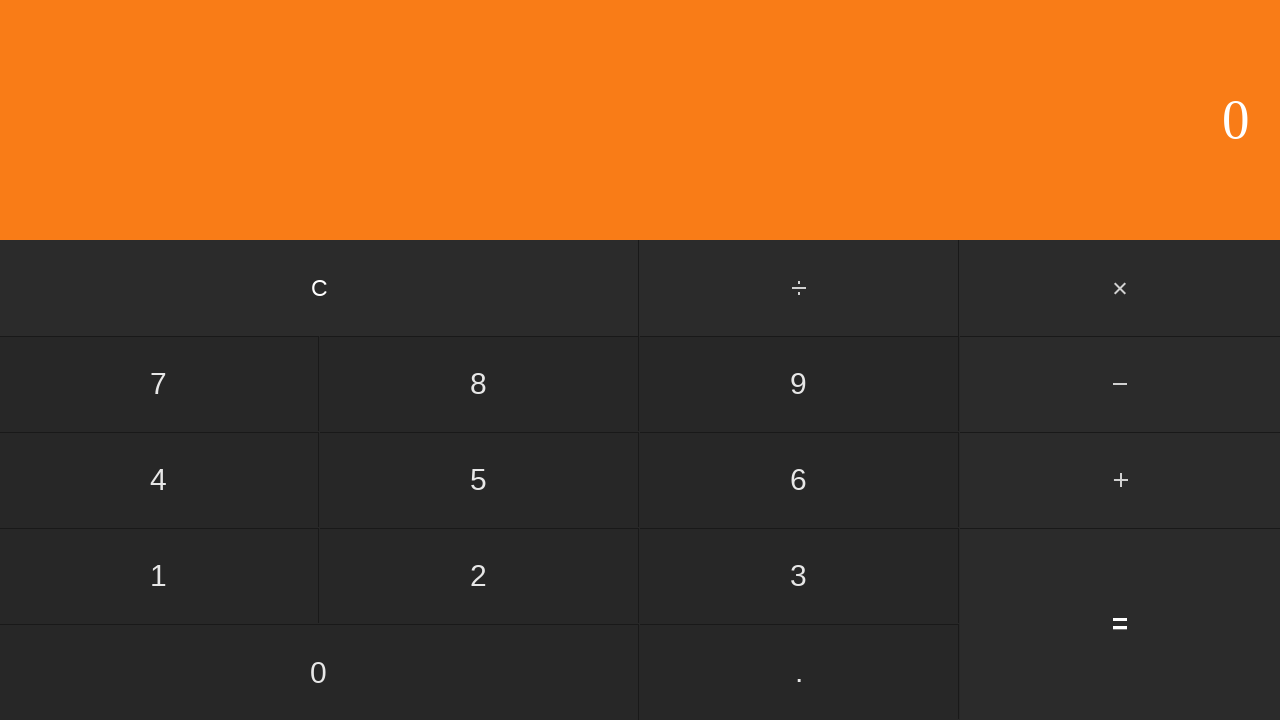

Waited after clearing calculator
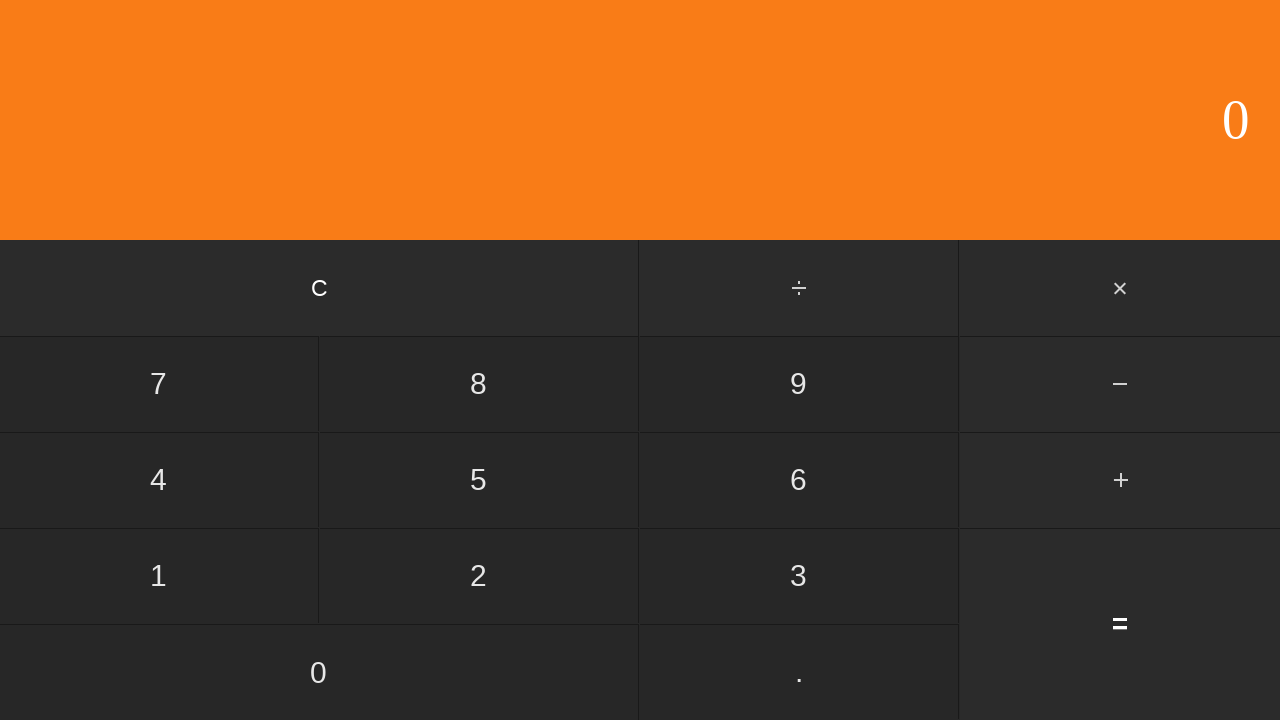

Clicked first number input: 1 at (159, 576) on input[value='1']
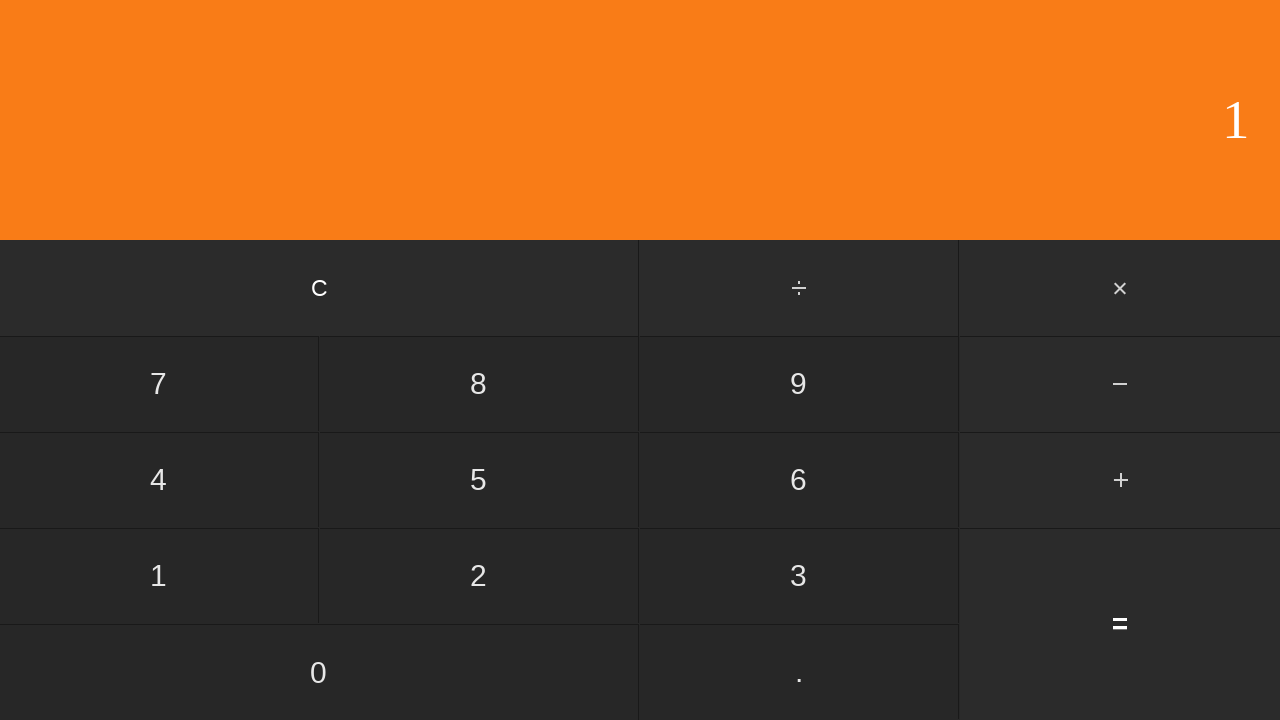

Clicked multiply button at (1120, 288) on #multiply
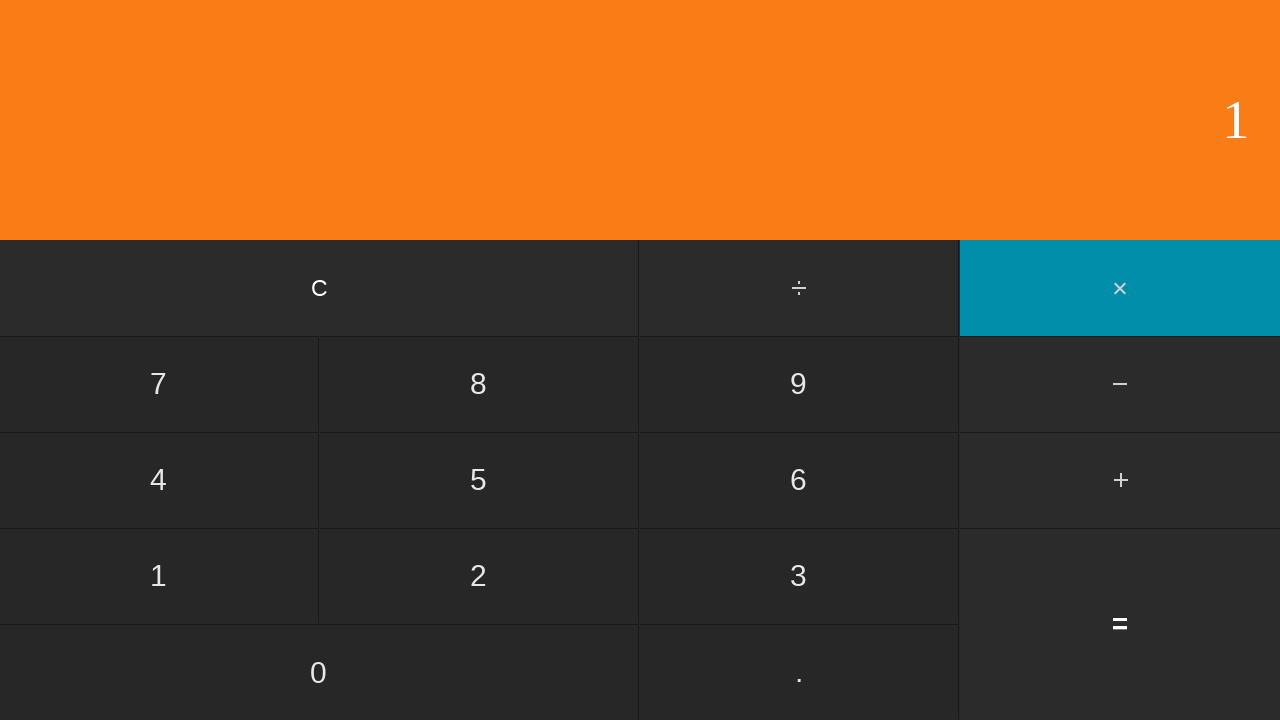

Clicked second number input: 7 at (159, 384) on input[value='7']
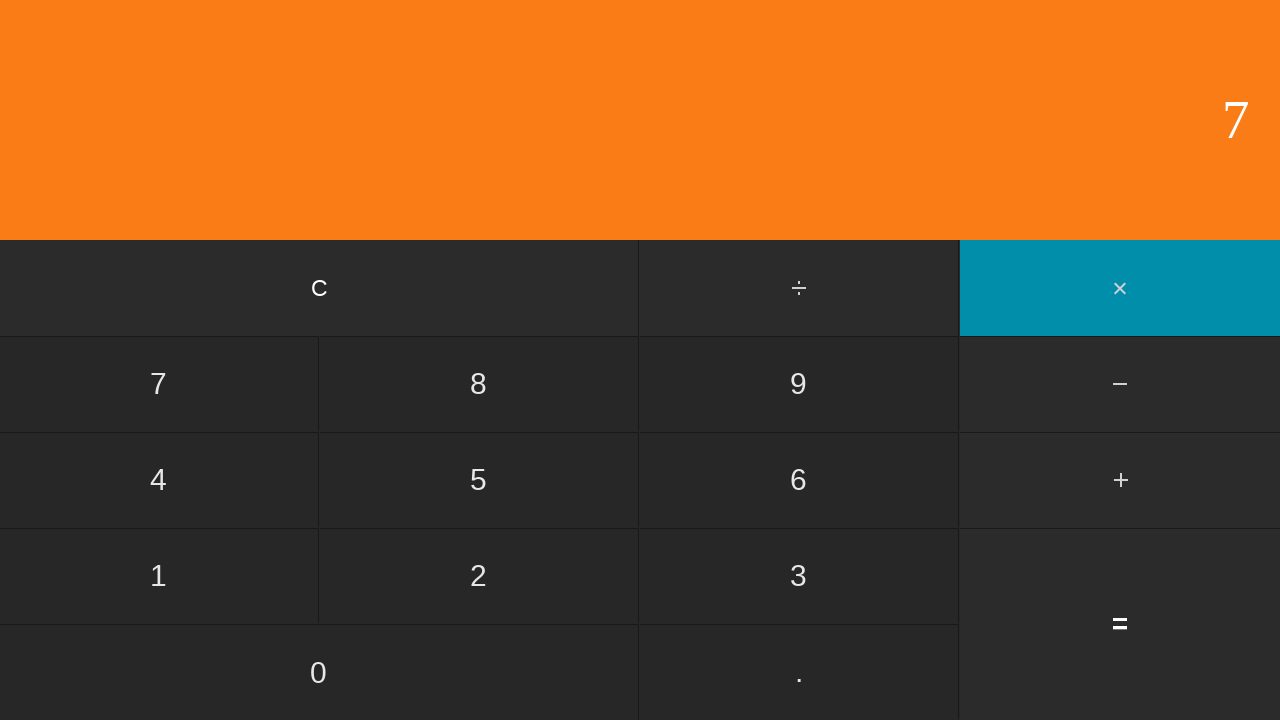

Clicked equals button to compute 1 × 7 at (1120, 624) on input[value='=']
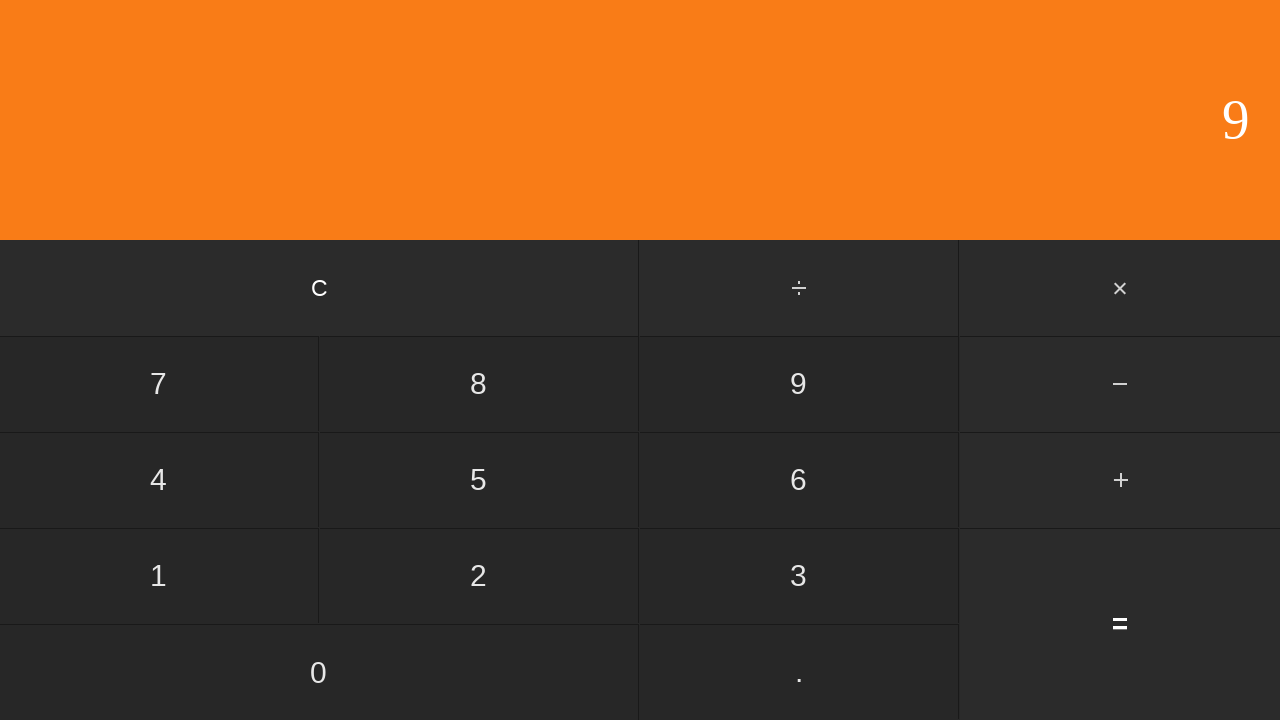

Waited for calculation result
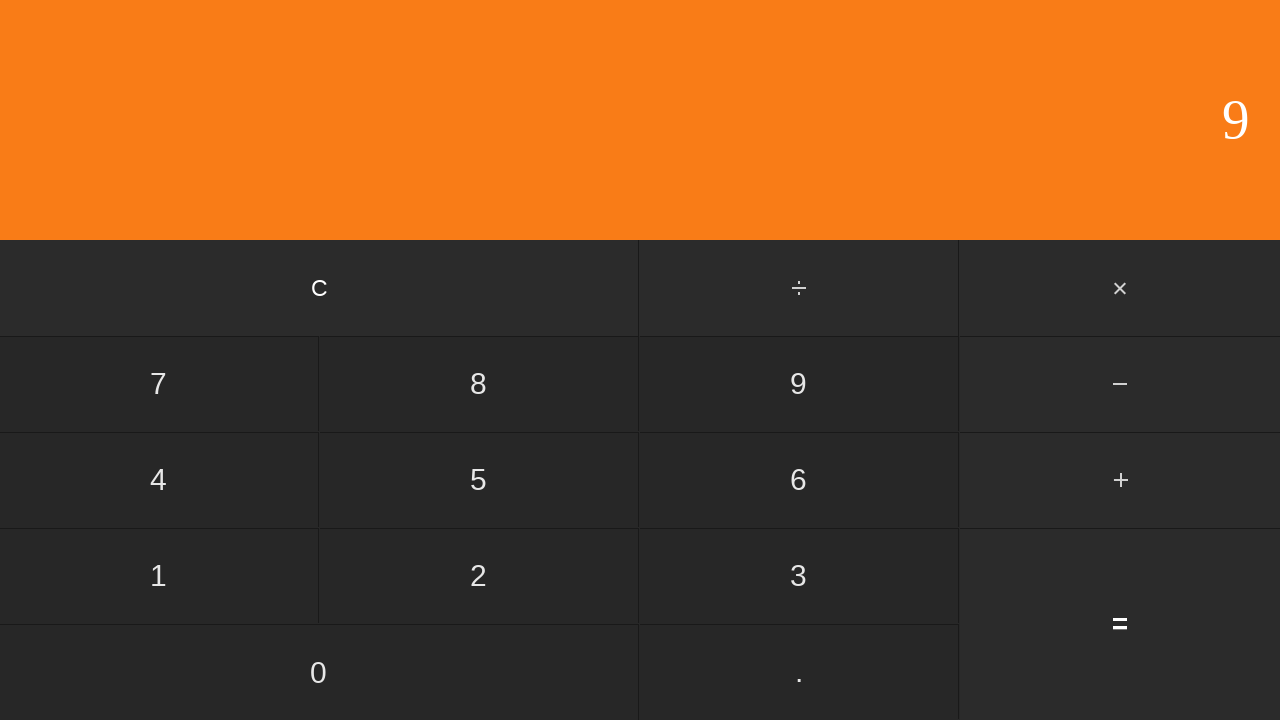

Clicked clear button to reset calculator at (320, 288) on input[value='C']
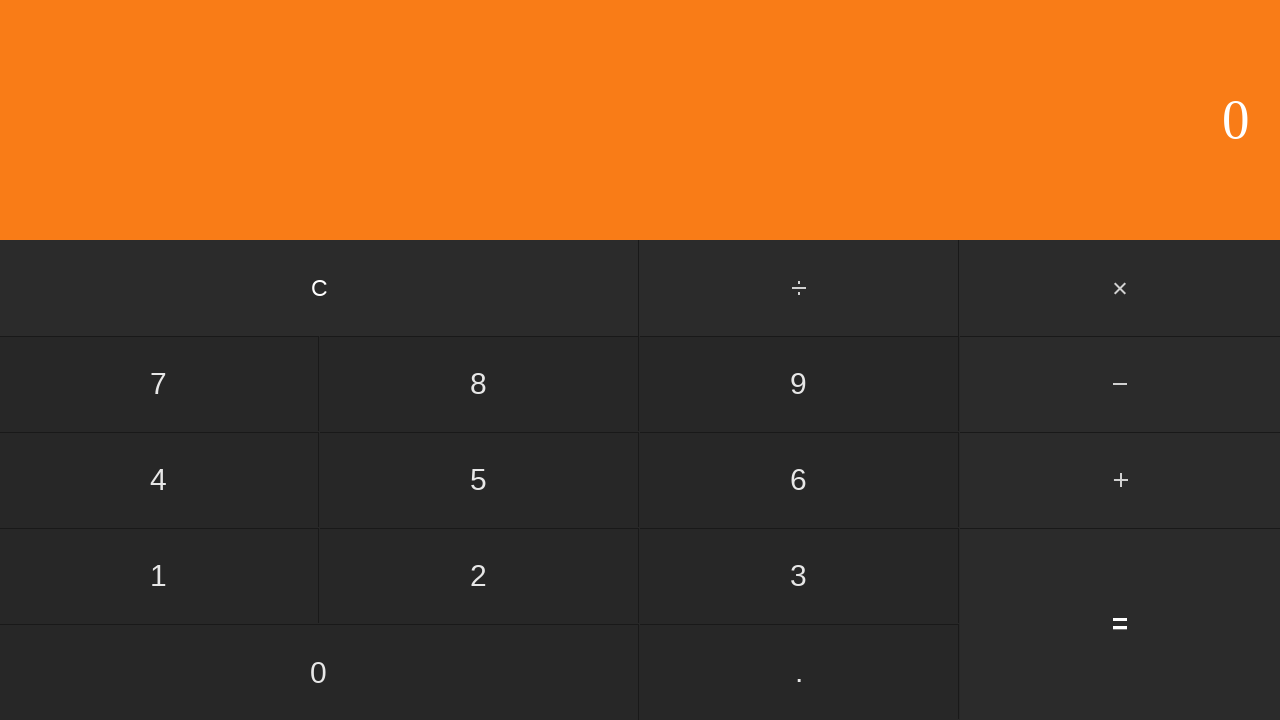

Waited after clearing calculator
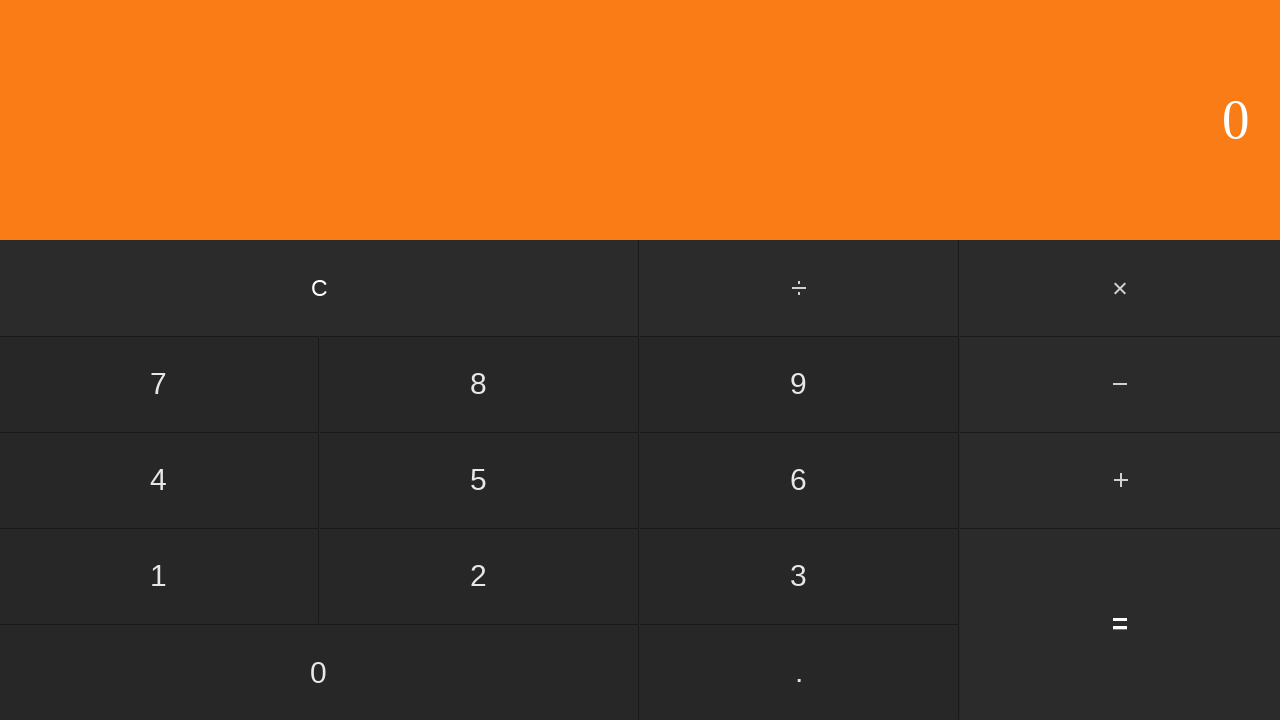

Clicked first number input: 1 at (159, 576) on input[value='1']
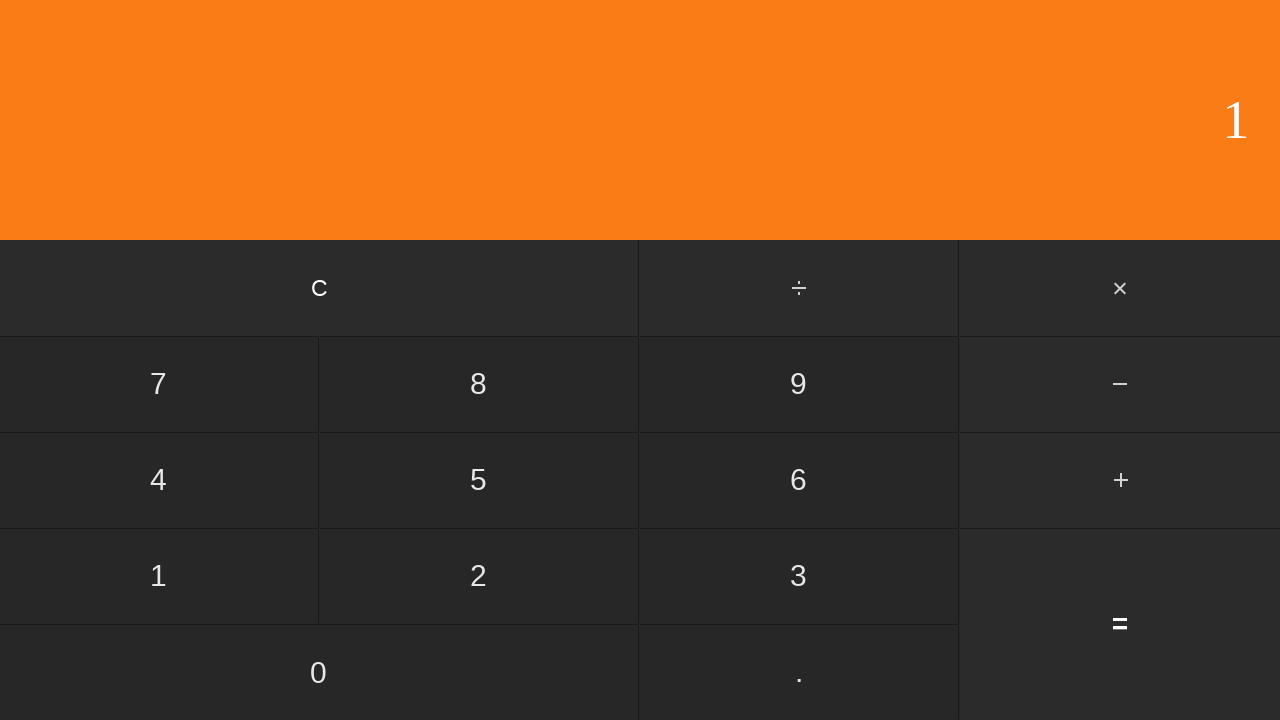

Clicked multiply button at (1120, 288) on #multiply
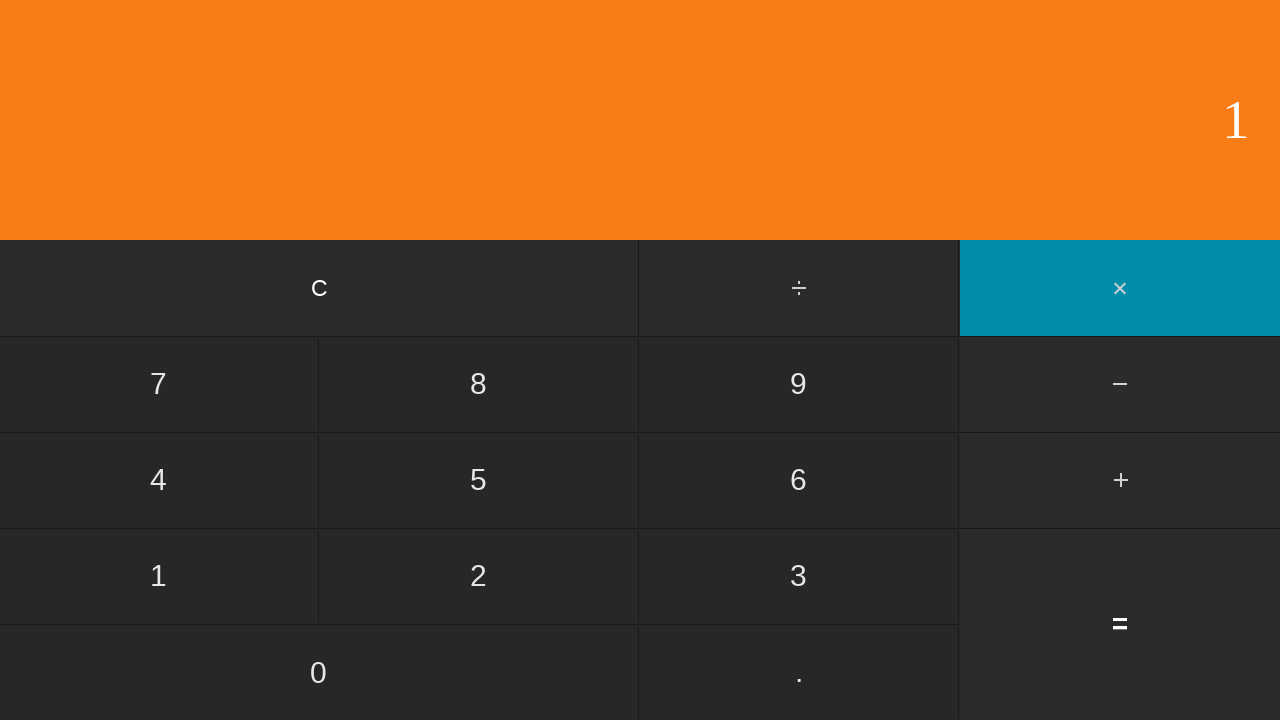

Clicked second number input: 8 at (479, 384) on input[value='8']
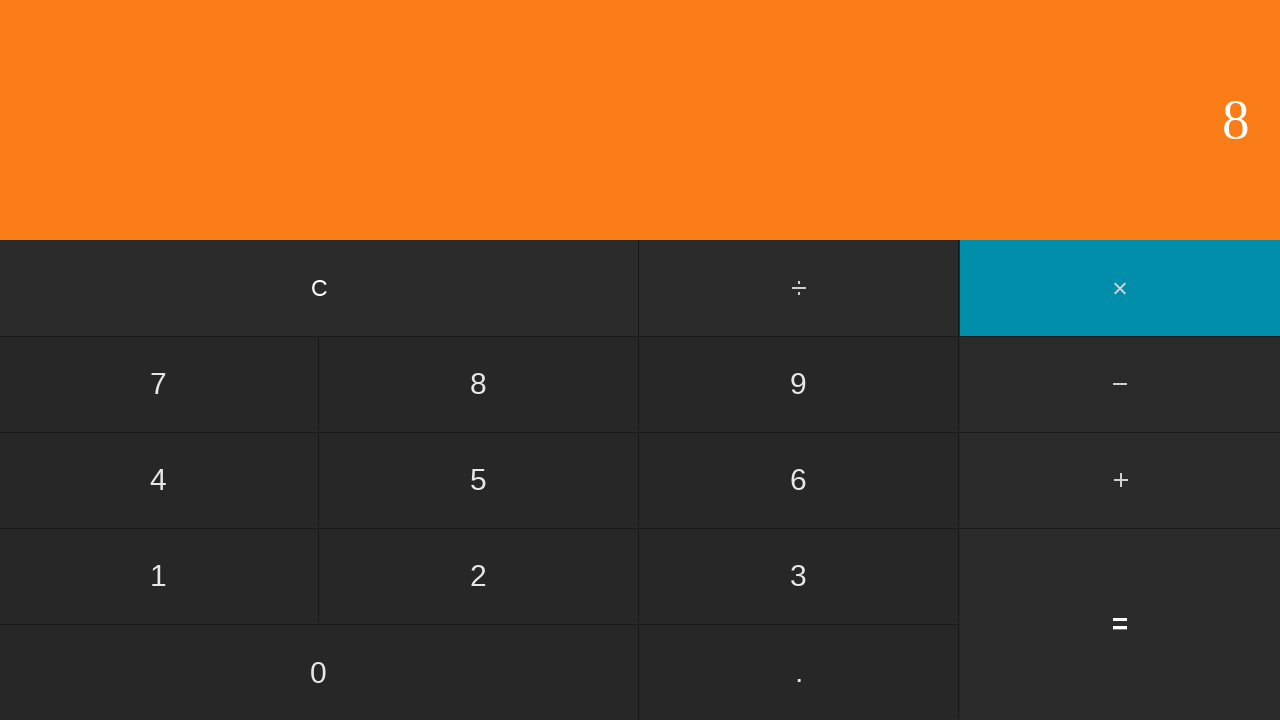

Clicked equals button to compute 1 × 8 at (1120, 624) on input[value='=']
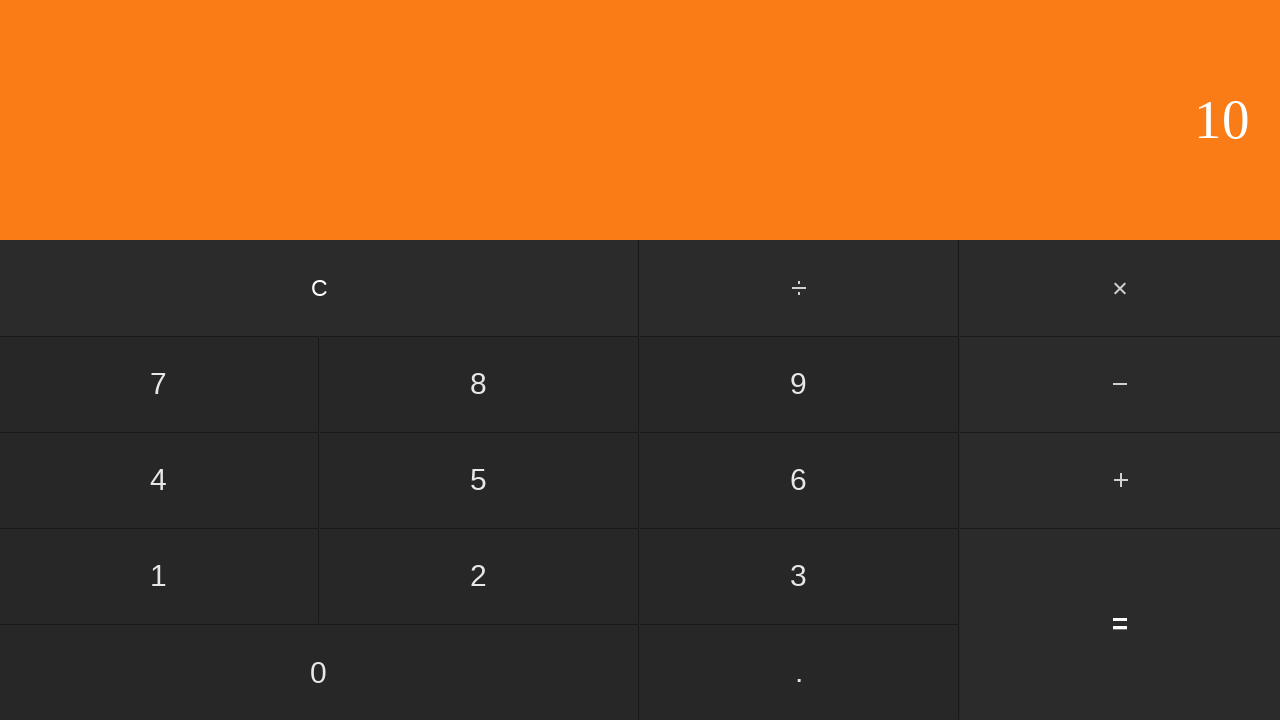

Waited for calculation result
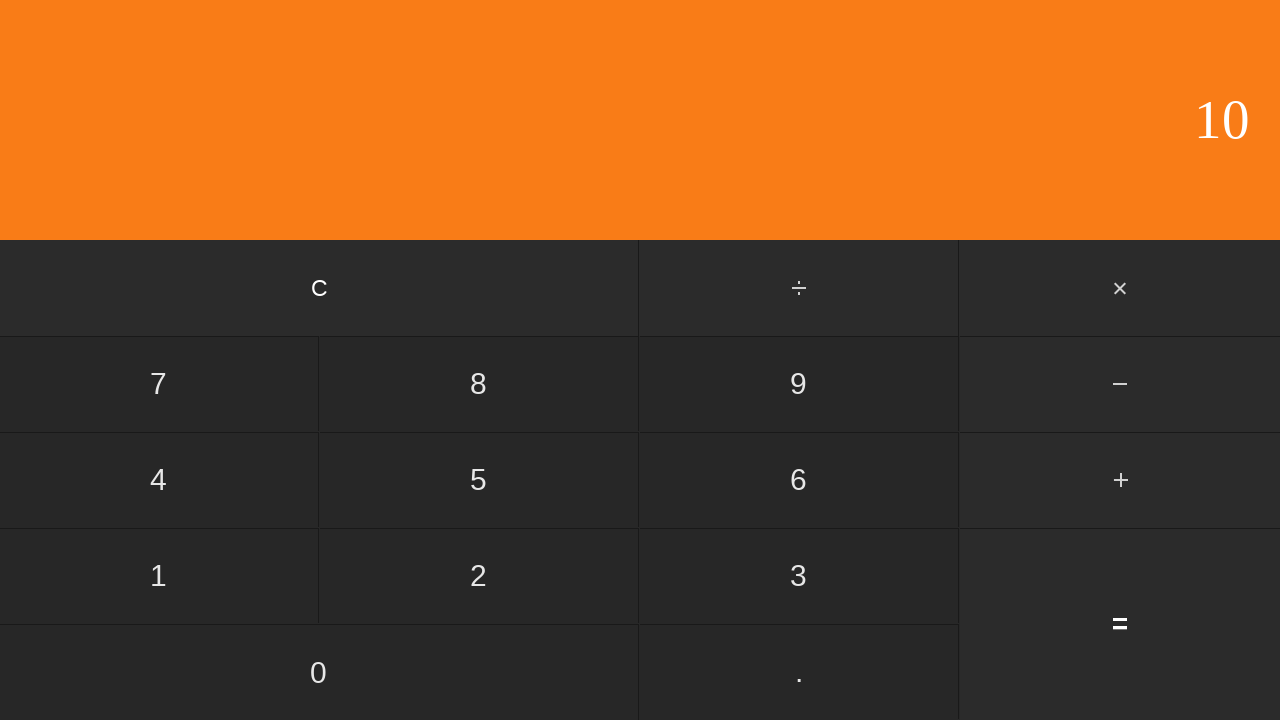

Clicked clear button to reset calculator at (320, 288) on input[value='C']
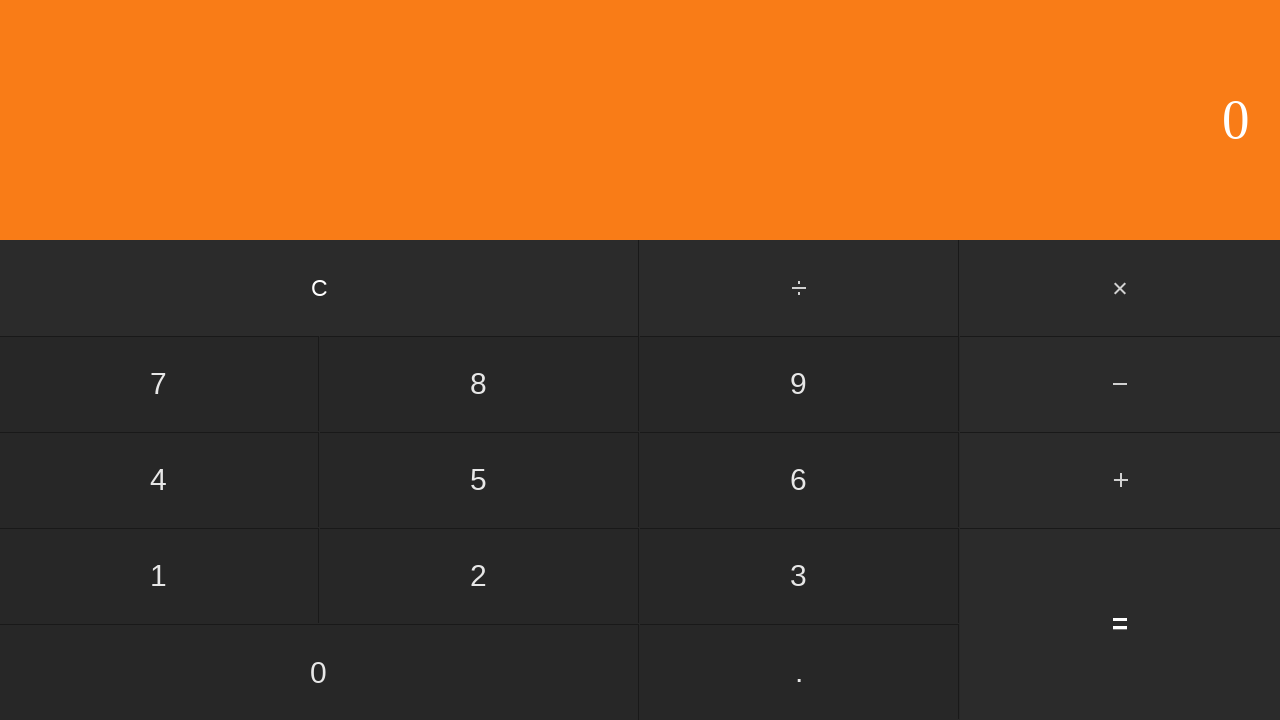

Waited after clearing calculator
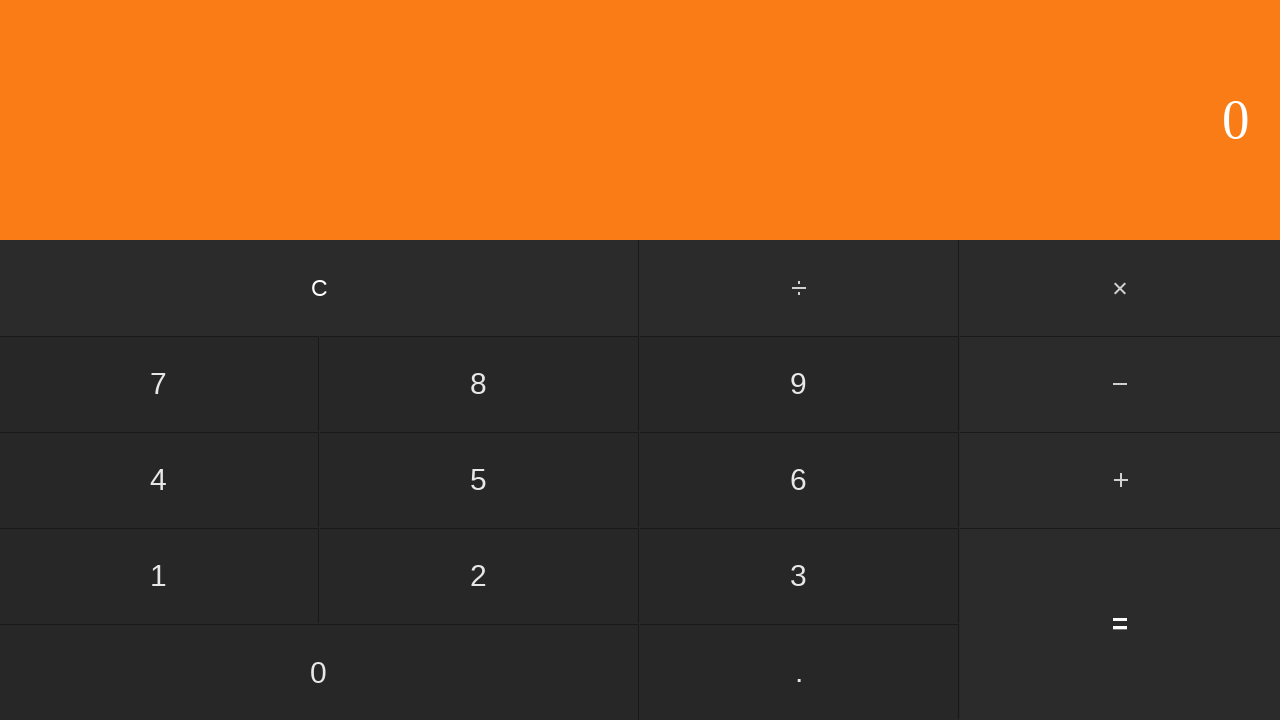

Clicked first number input: 1 at (159, 576) on input[value='1']
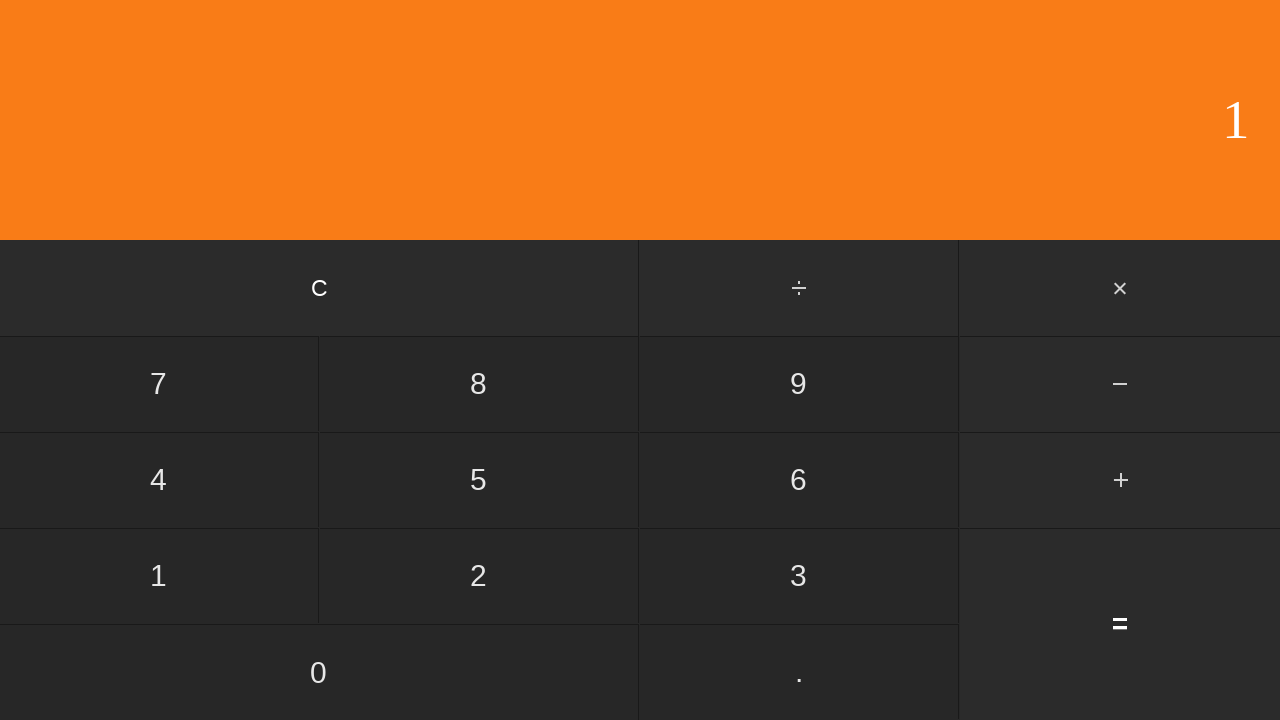

Clicked multiply button at (1120, 288) on #multiply
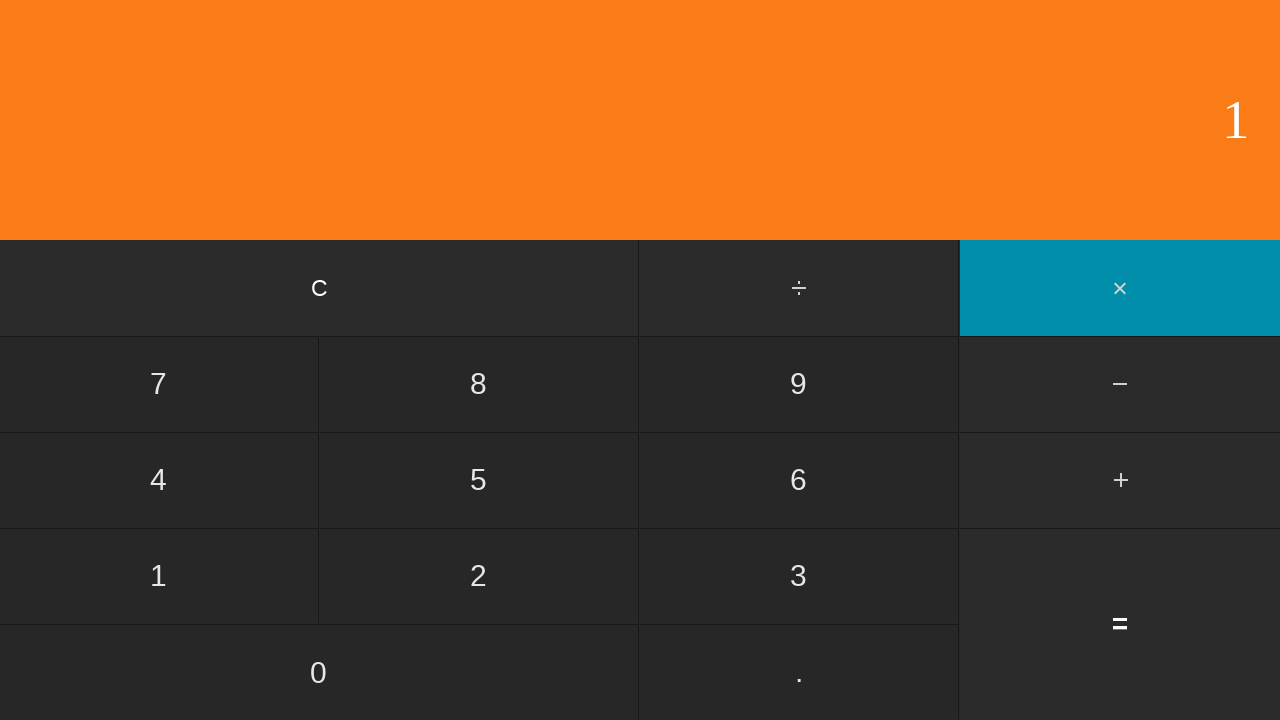

Clicked second number input: 9 at (799, 384) on input[value='9']
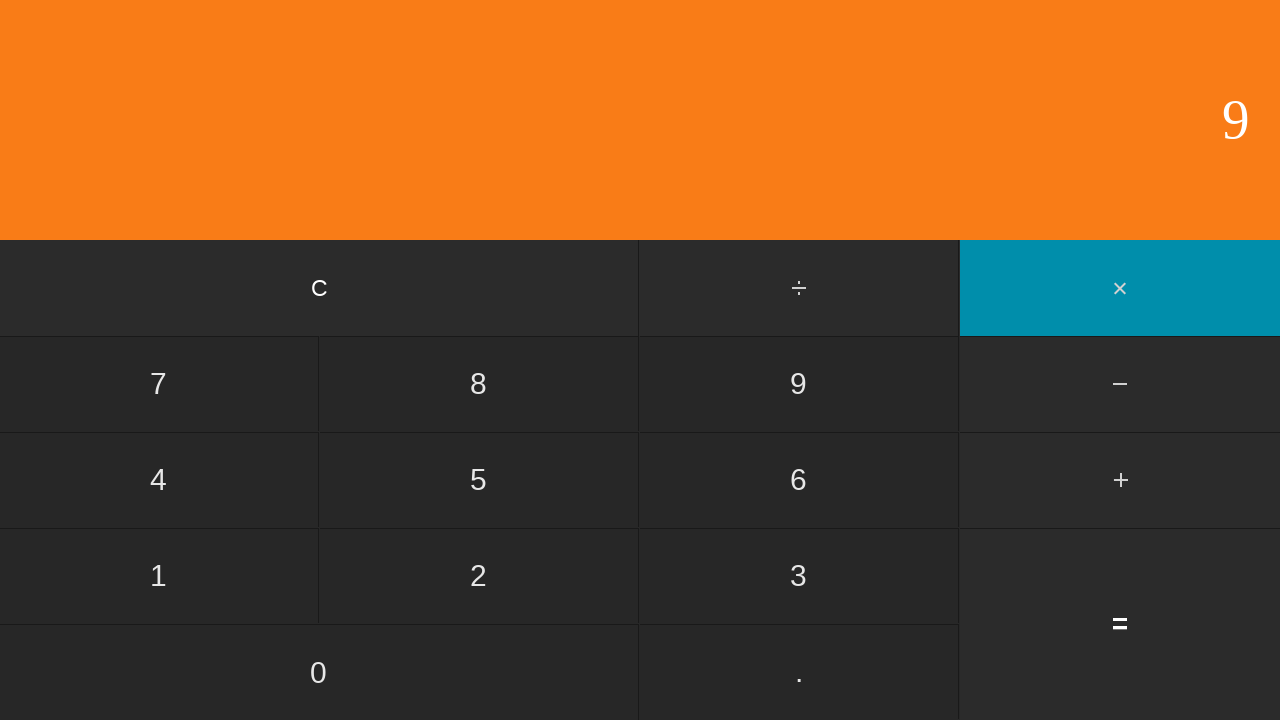

Clicked equals button to compute 1 × 9 at (1120, 624) on input[value='=']
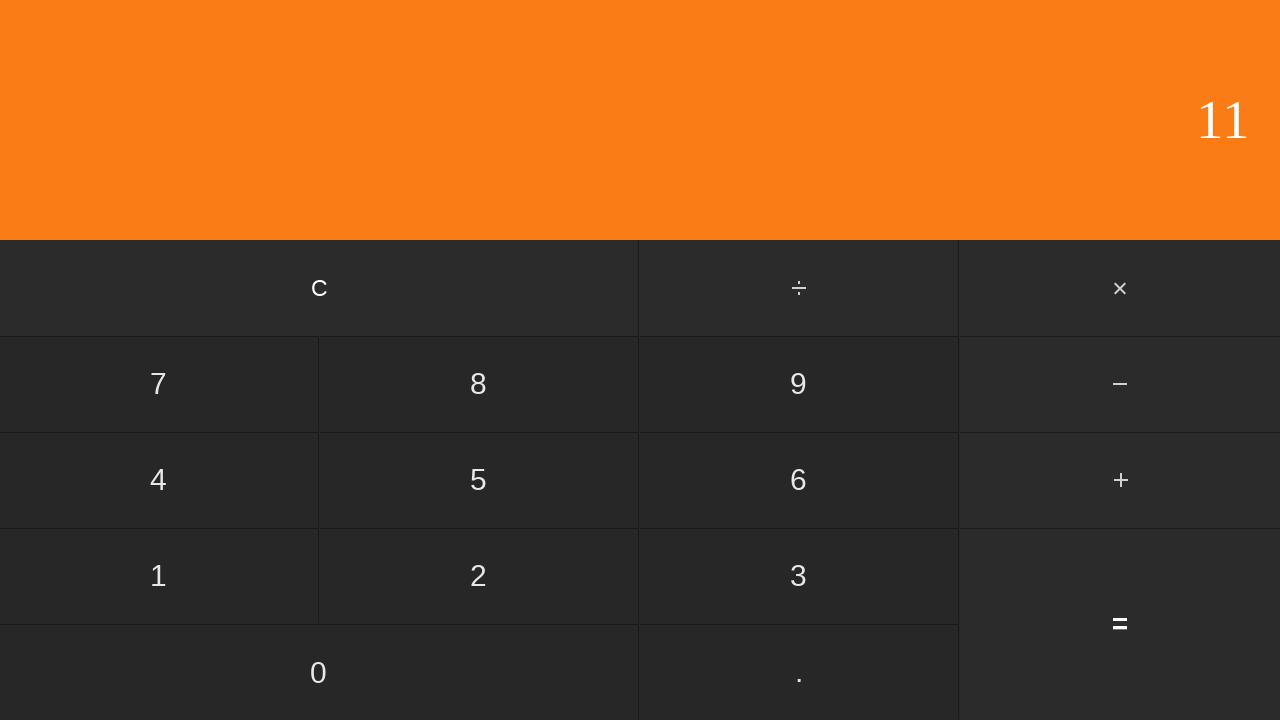

Waited for calculation result
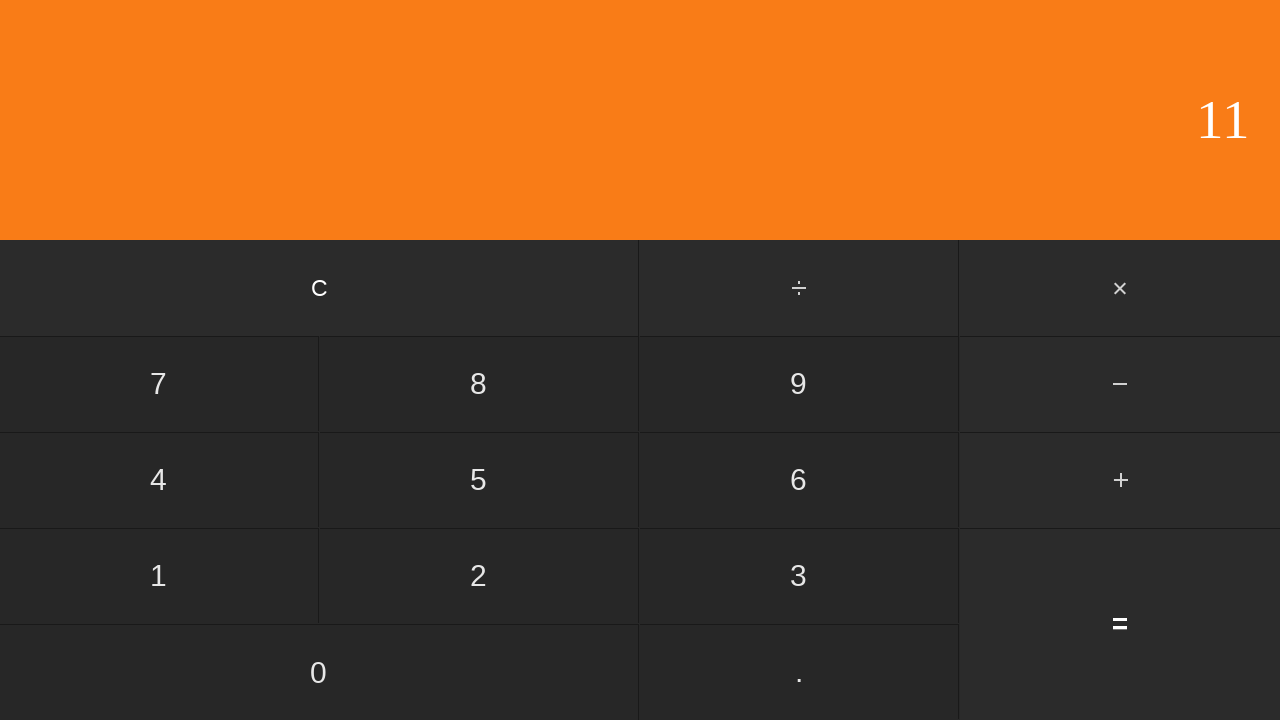

Clicked clear button to reset calculator at (320, 288) on input[value='C']
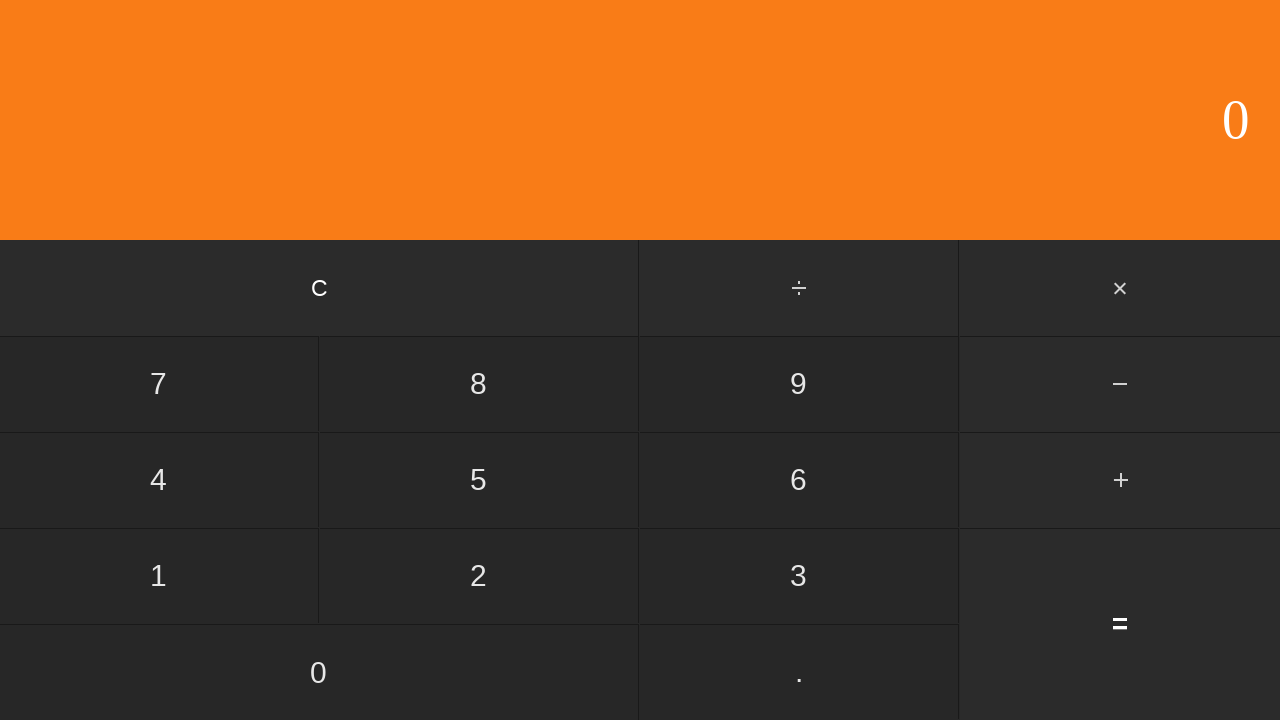

Waited after clearing calculator
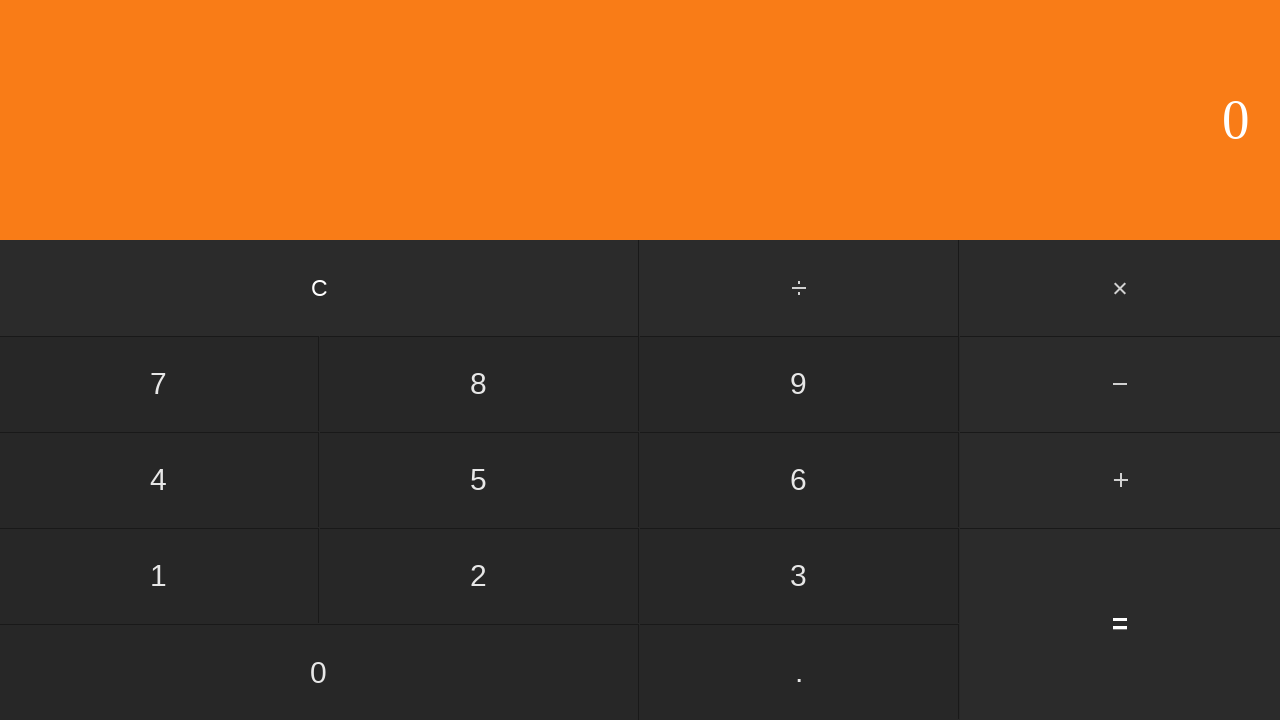

Clicked first number input: 2 at (479, 576) on input[value='2']
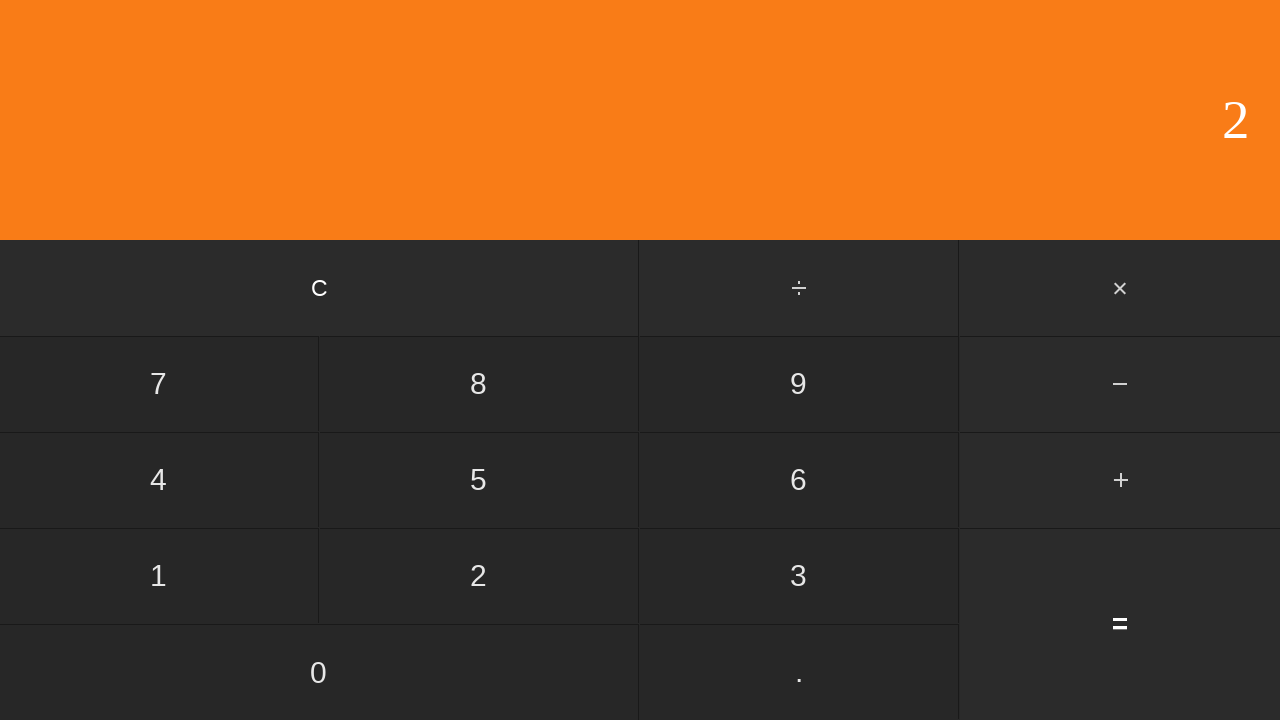

Clicked multiply button at (1120, 288) on #multiply
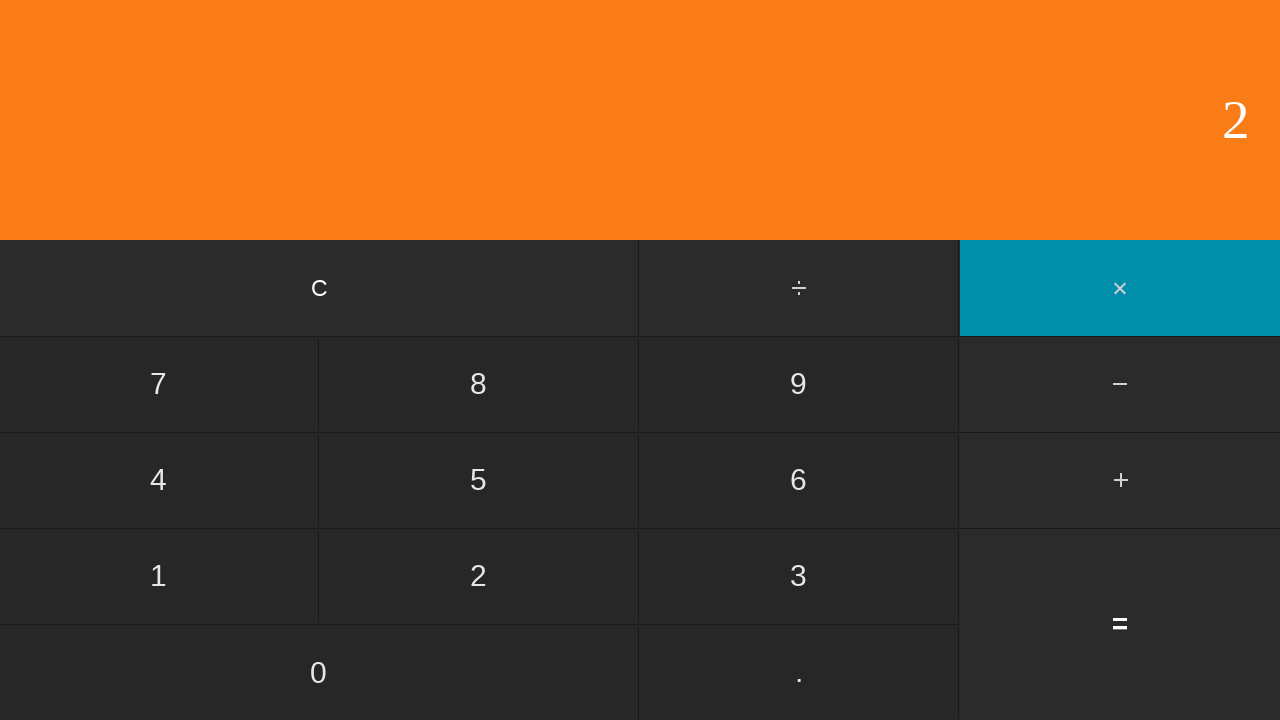

Clicked second number input: 0 at (319, 672) on input[value='0']
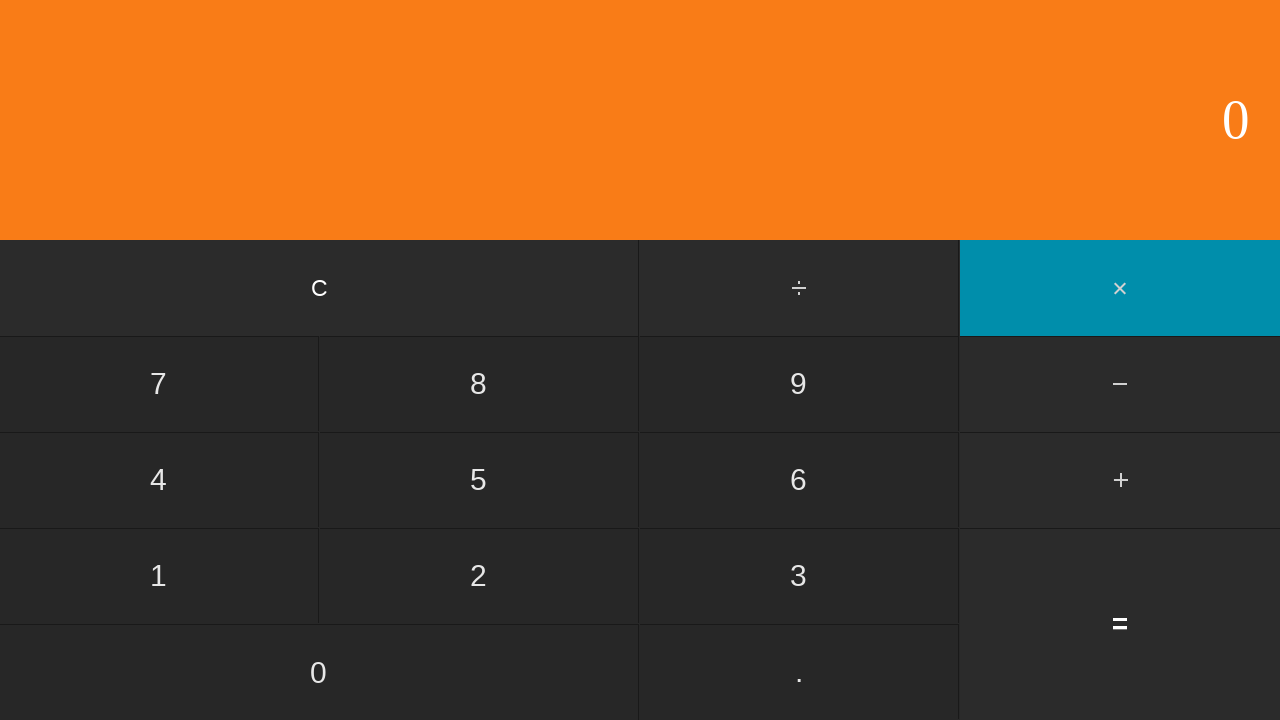

Clicked equals button to compute 2 × 0 at (1120, 624) on input[value='=']
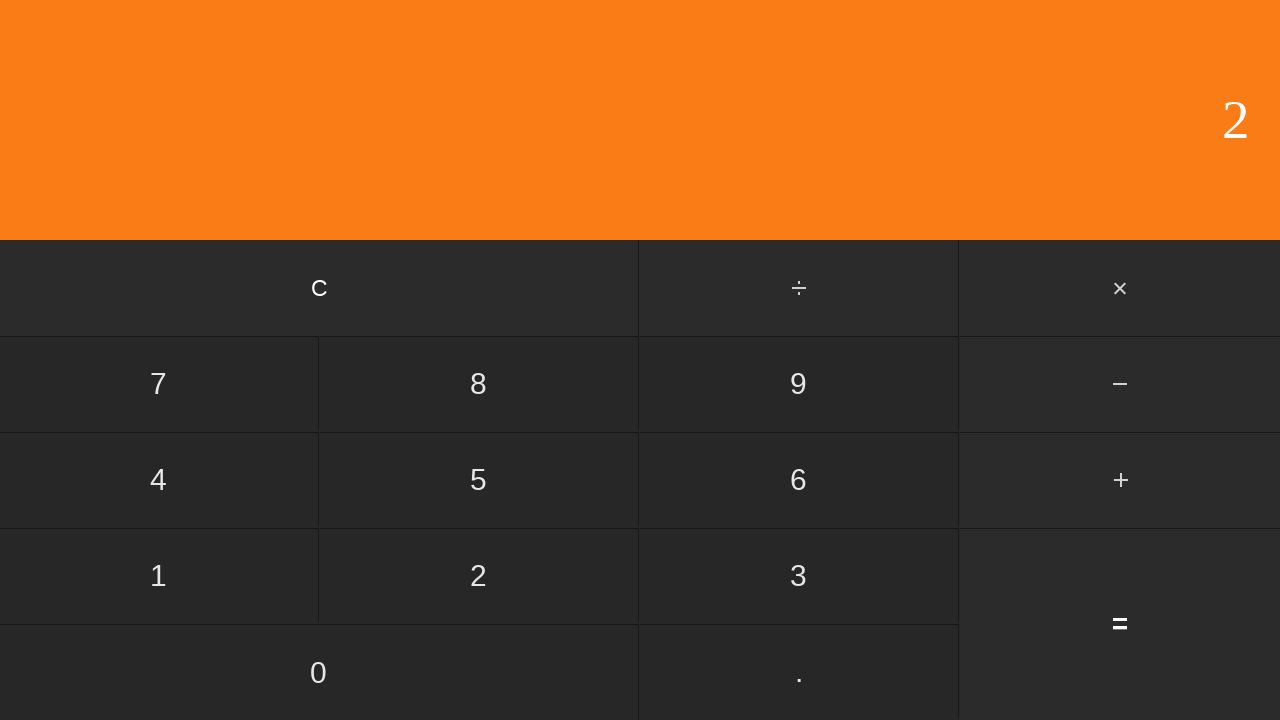

Waited for calculation result
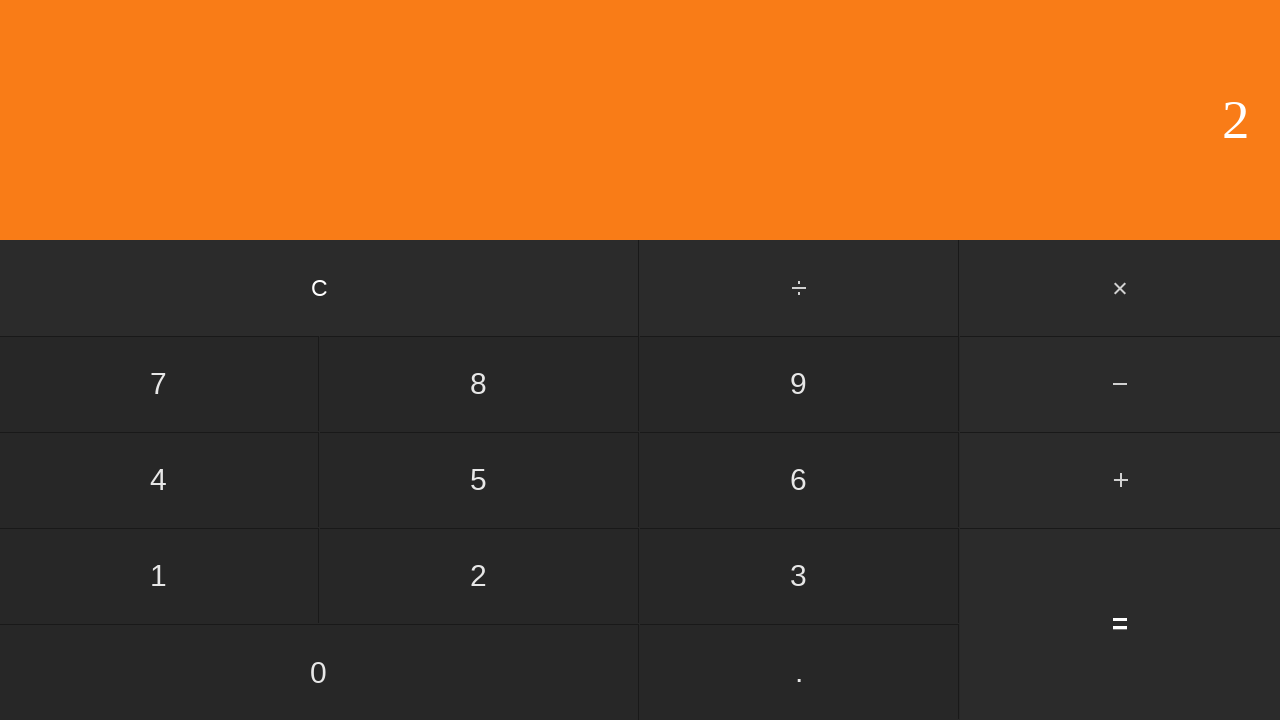

Clicked clear button to reset calculator at (320, 288) on input[value='C']
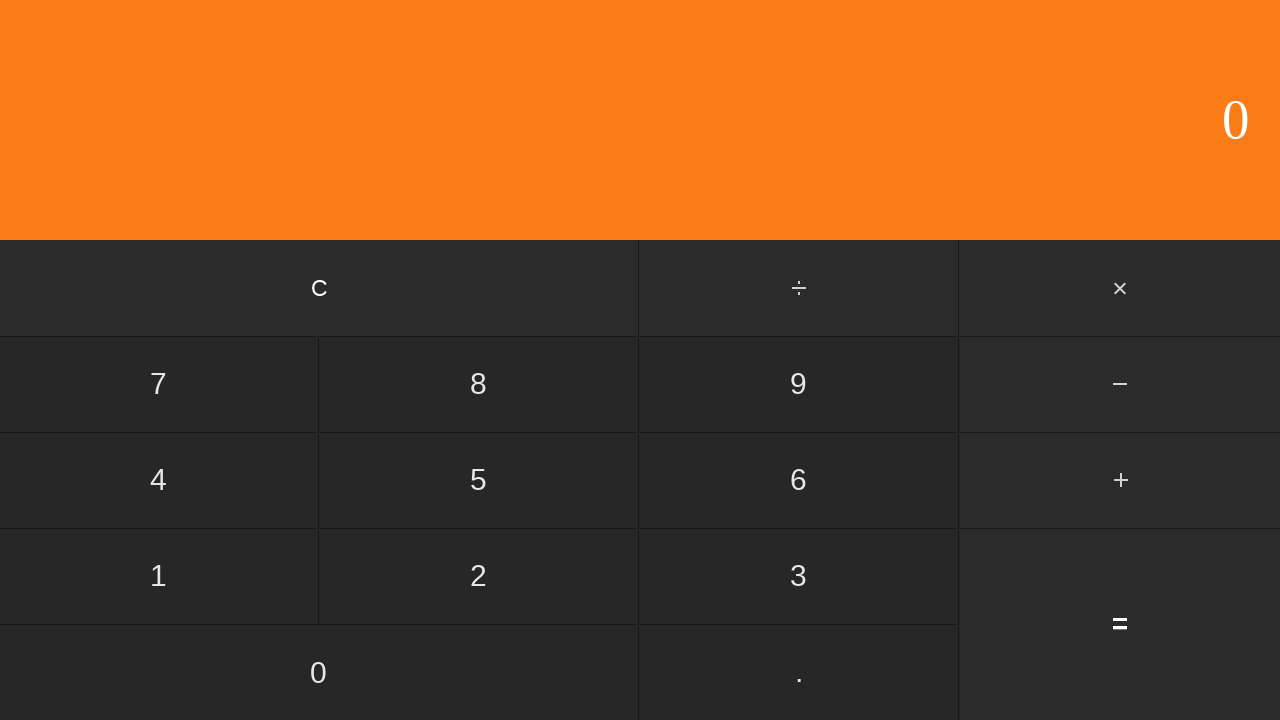

Waited after clearing calculator
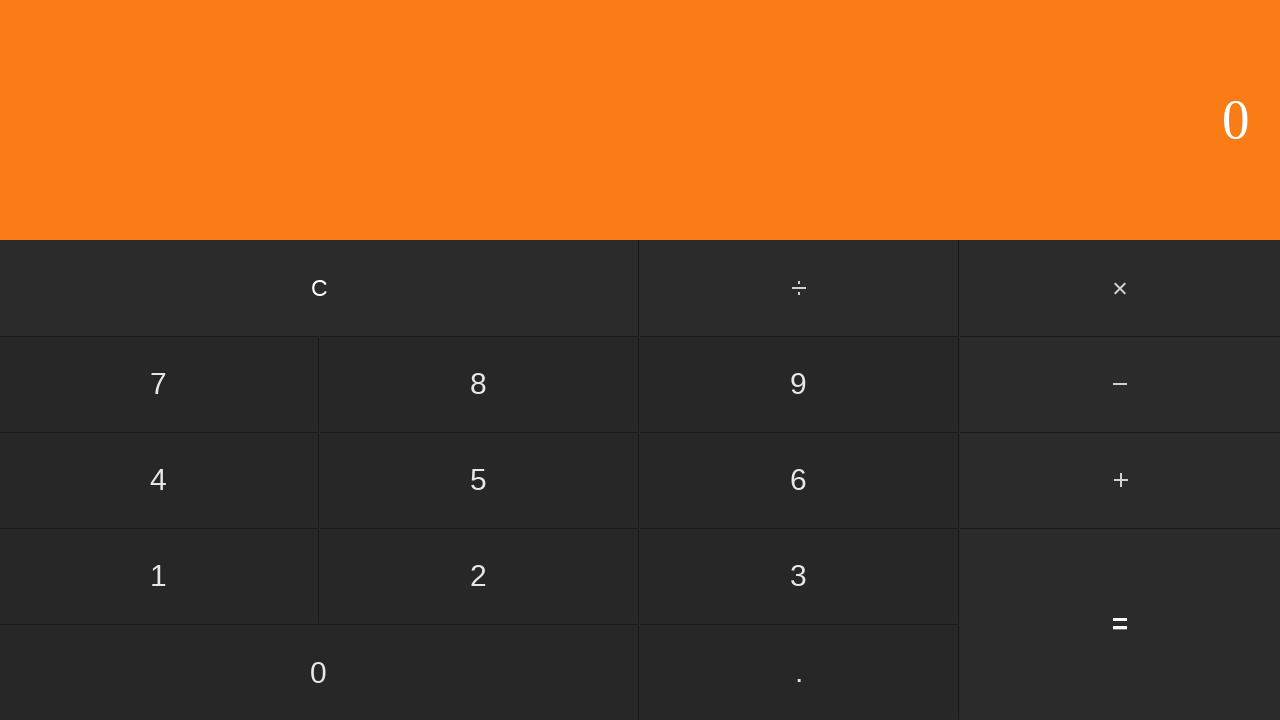

Clicked first number input: 2 at (479, 576) on input[value='2']
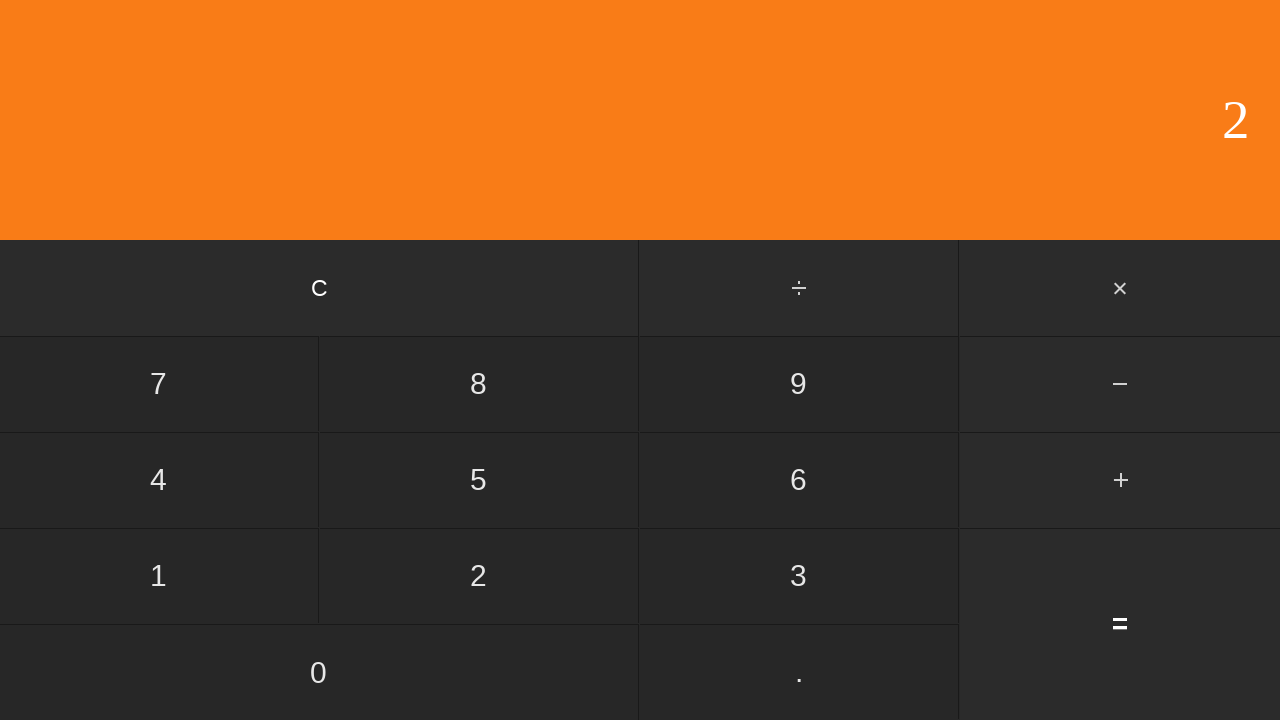

Clicked multiply button at (1120, 288) on #multiply
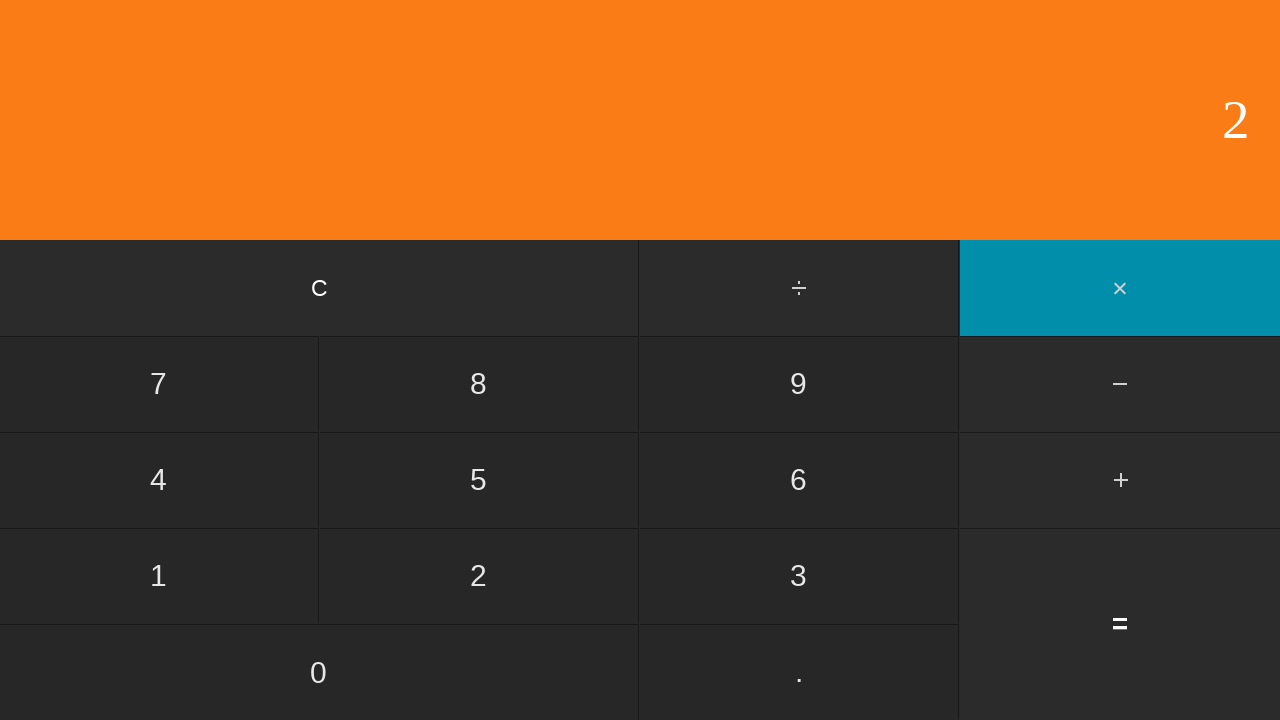

Clicked second number input: 1 at (159, 576) on input[value='1']
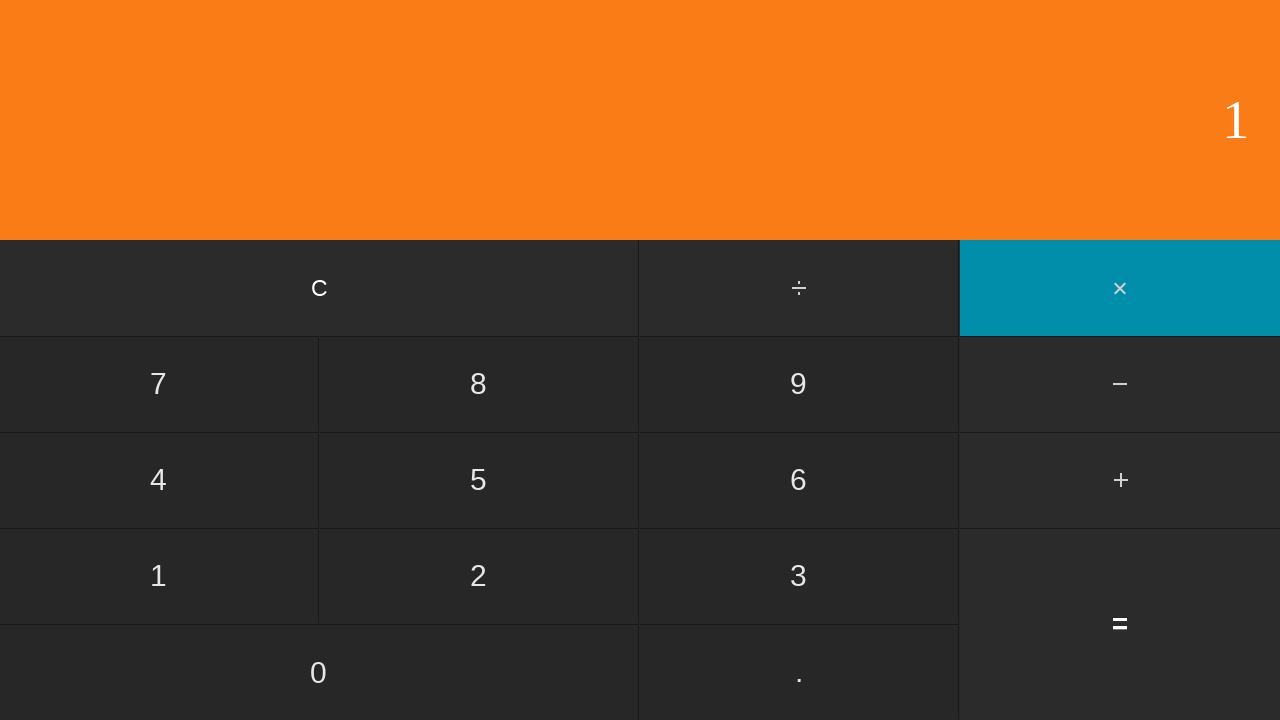

Clicked equals button to compute 2 × 1 at (1120, 624) on input[value='=']
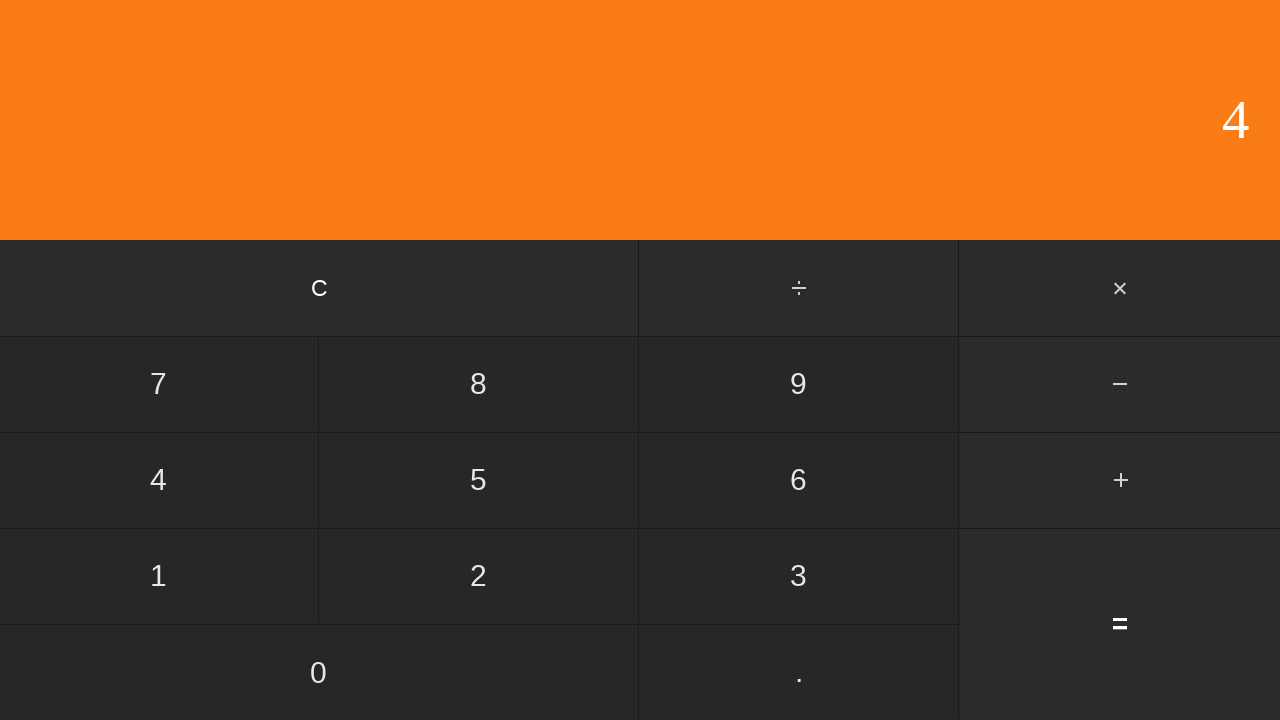

Waited for calculation result
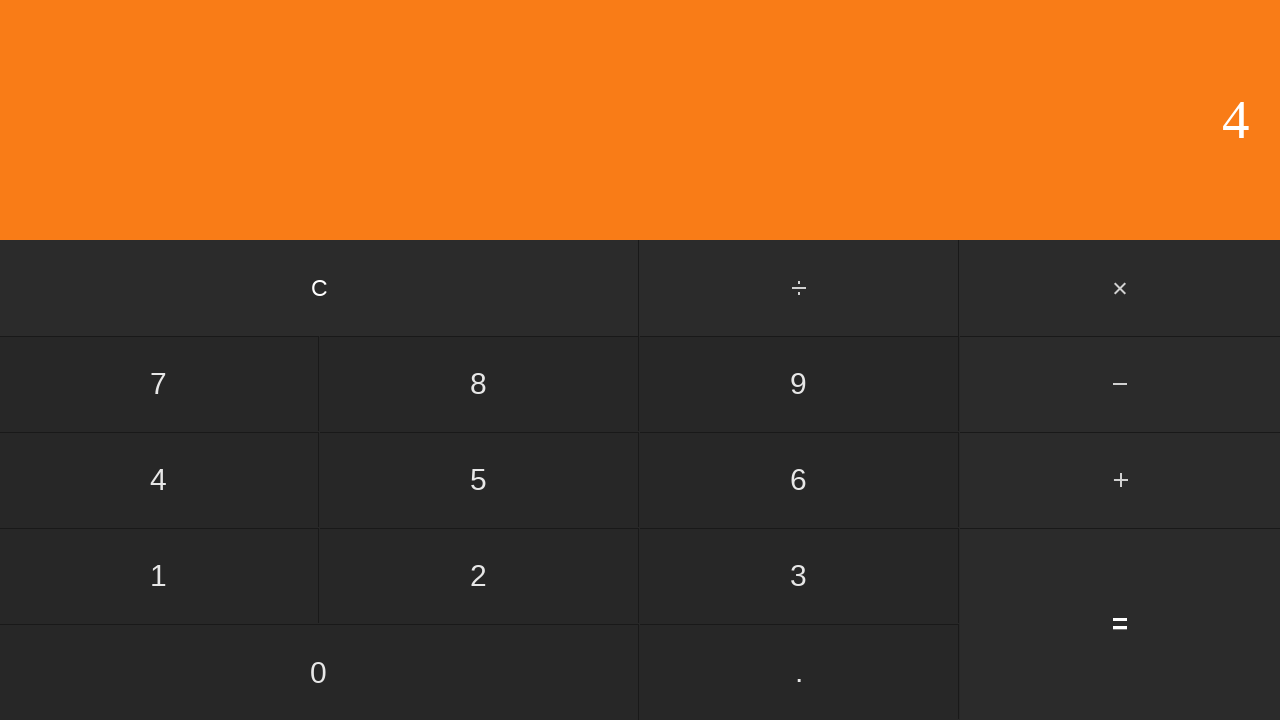

Clicked clear button to reset calculator at (320, 288) on input[value='C']
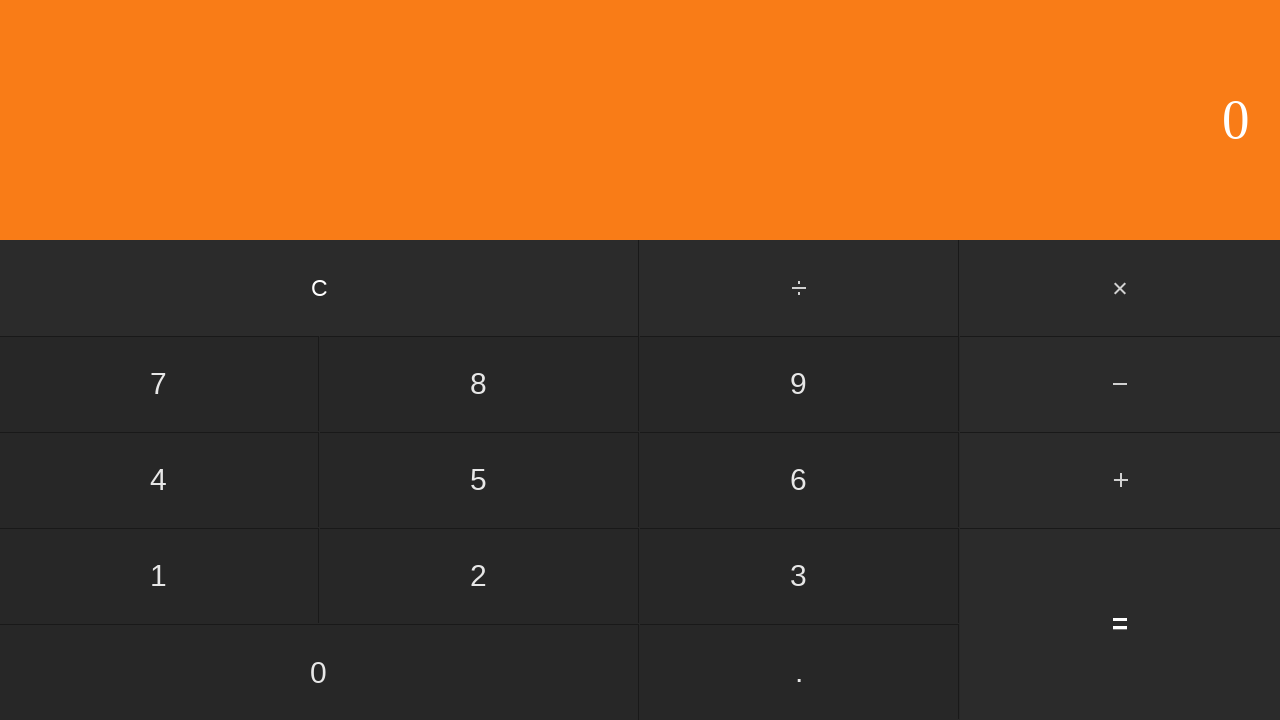

Waited after clearing calculator
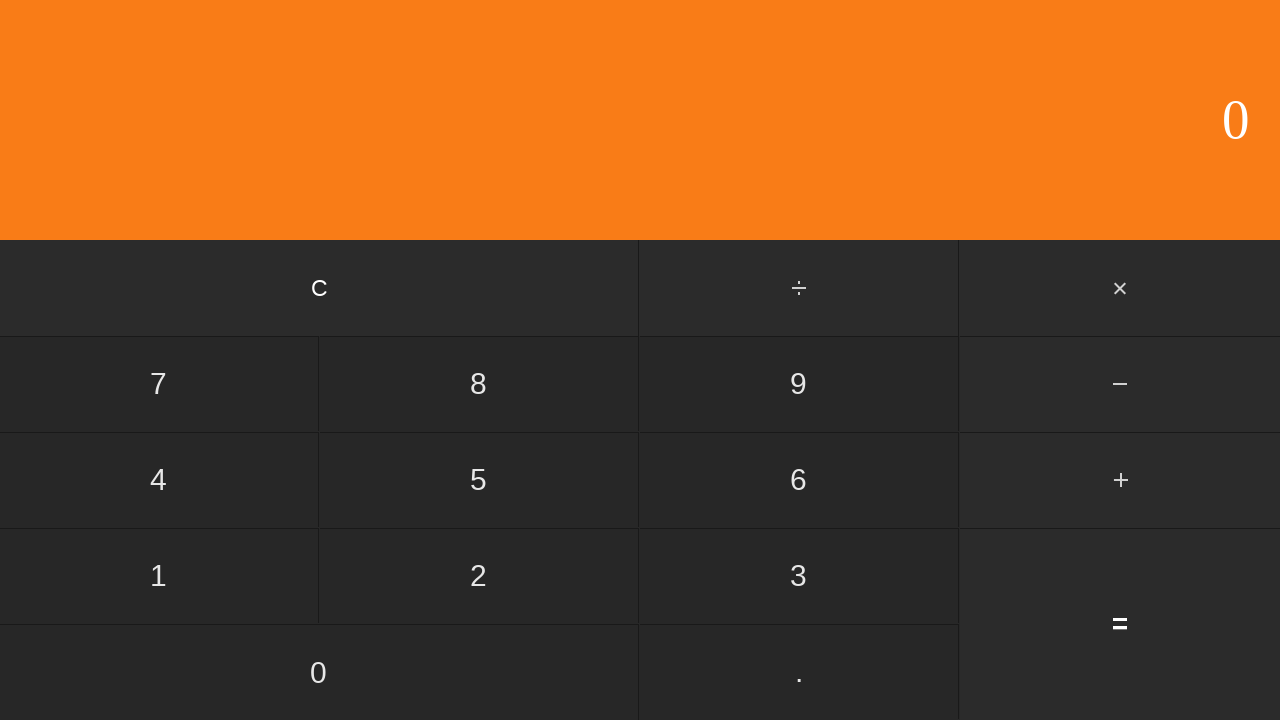

Clicked first number input: 2 at (479, 576) on input[value='2']
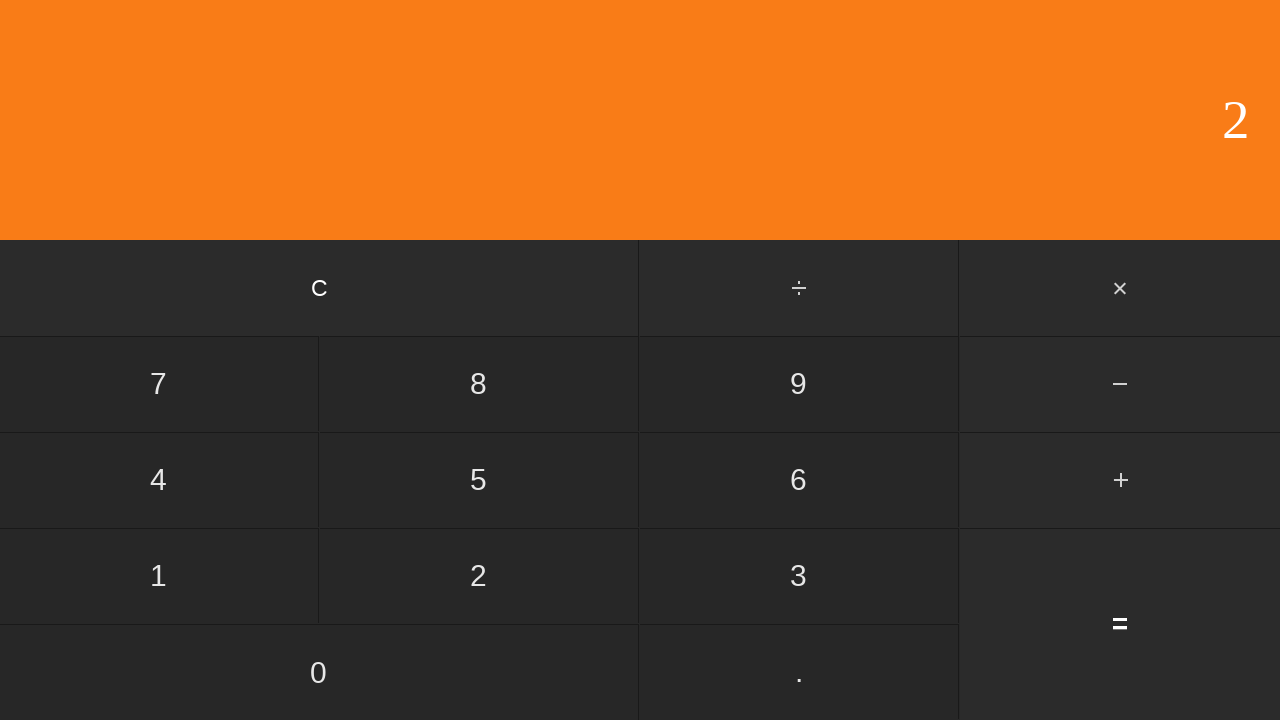

Clicked multiply button at (1120, 288) on #multiply
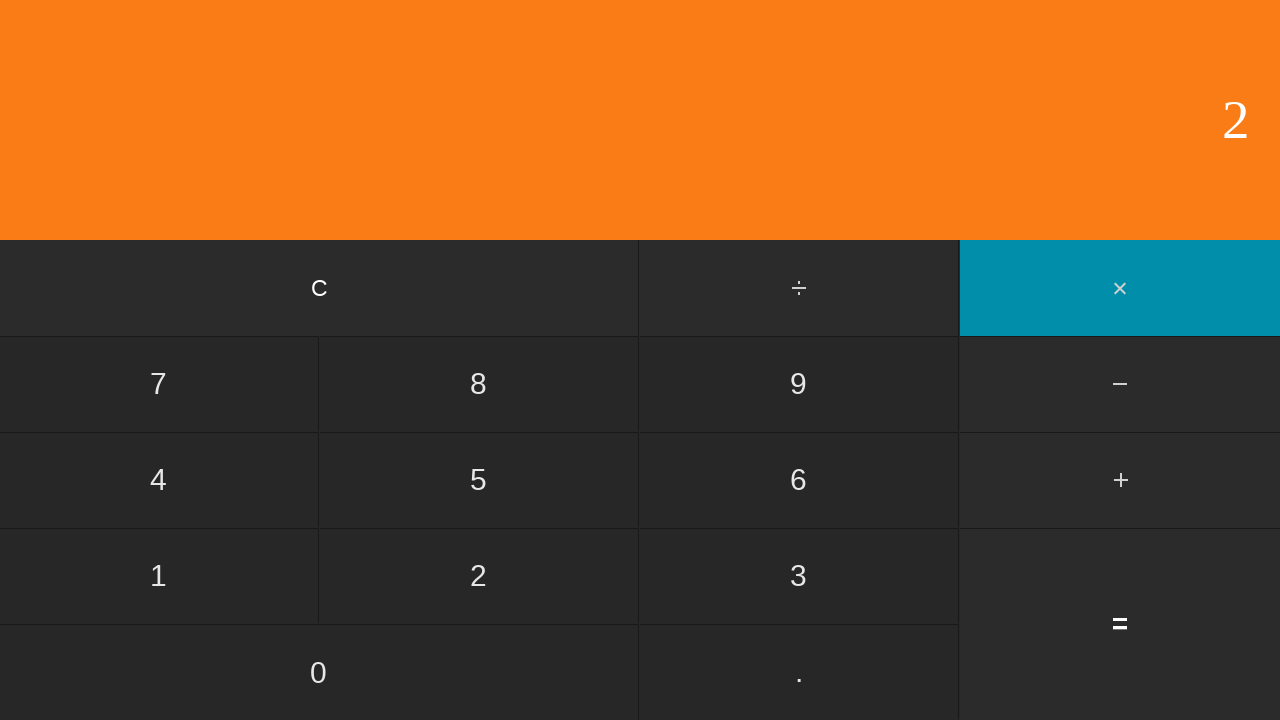

Clicked second number input: 2 at (479, 576) on input[value='2']
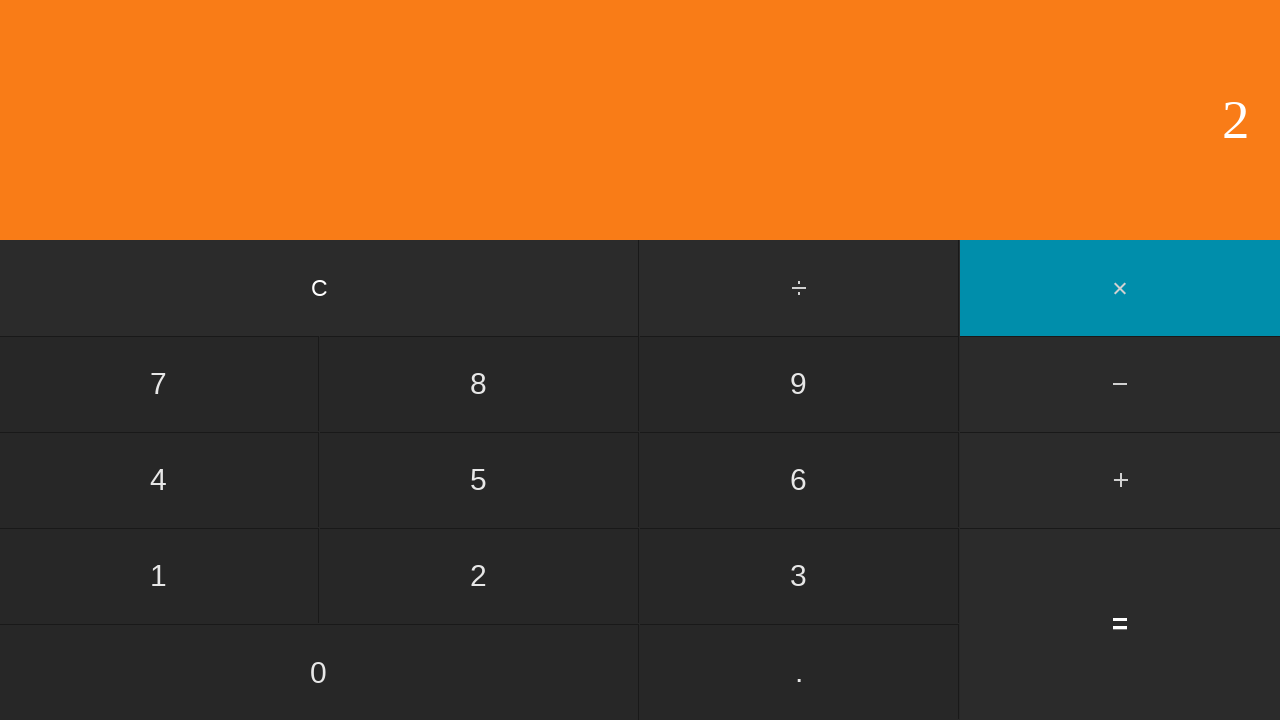

Clicked equals button to compute 2 × 2 at (1120, 624) on input[value='=']
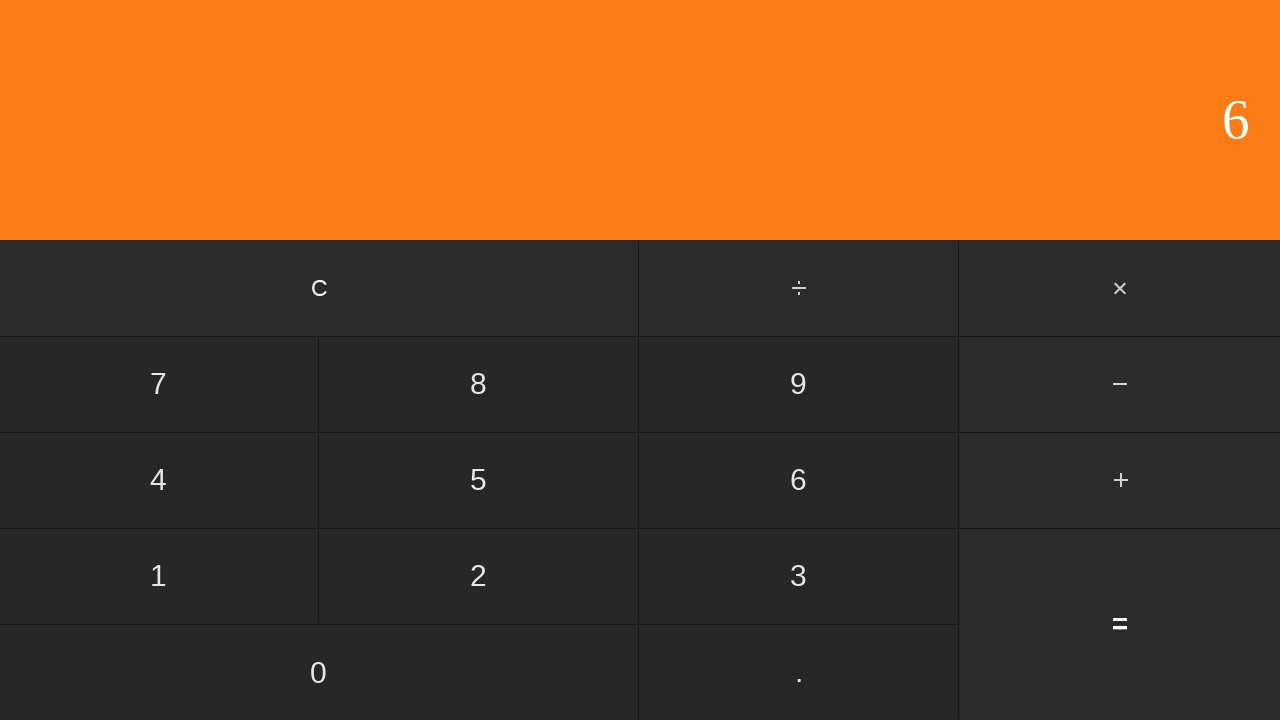

Waited for calculation result
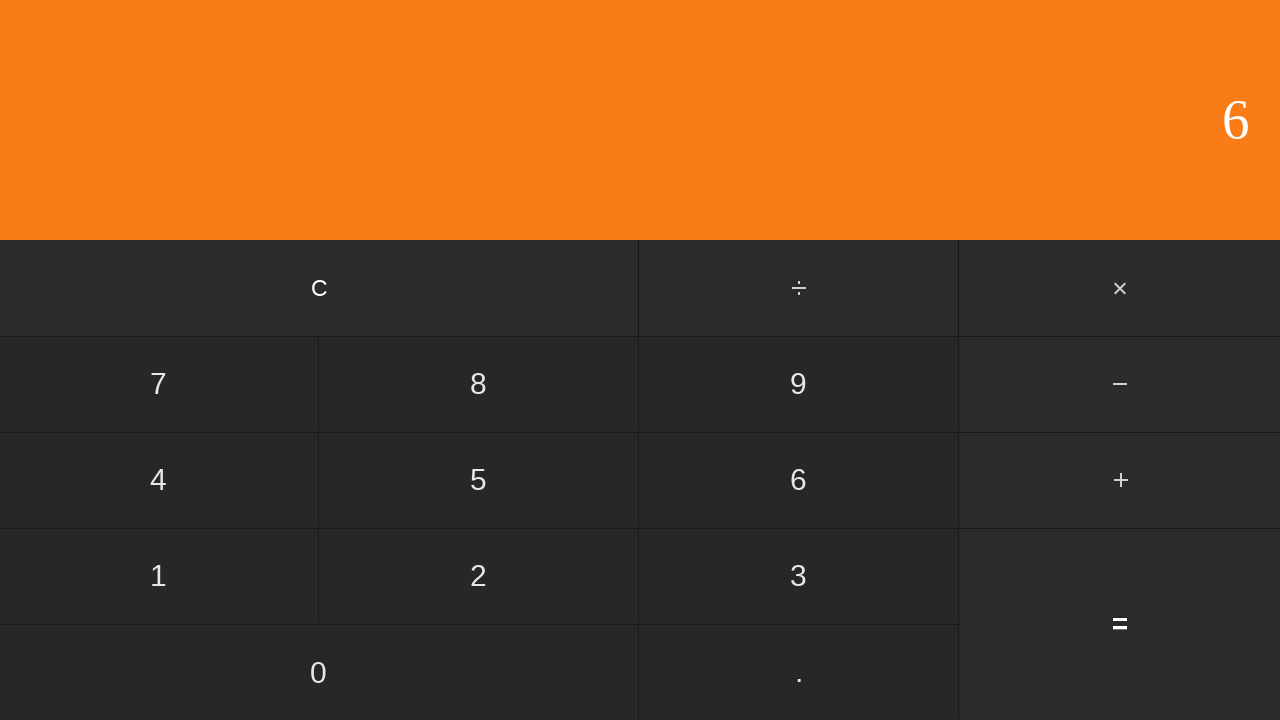

Clicked clear button to reset calculator at (320, 288) on input[value='C']
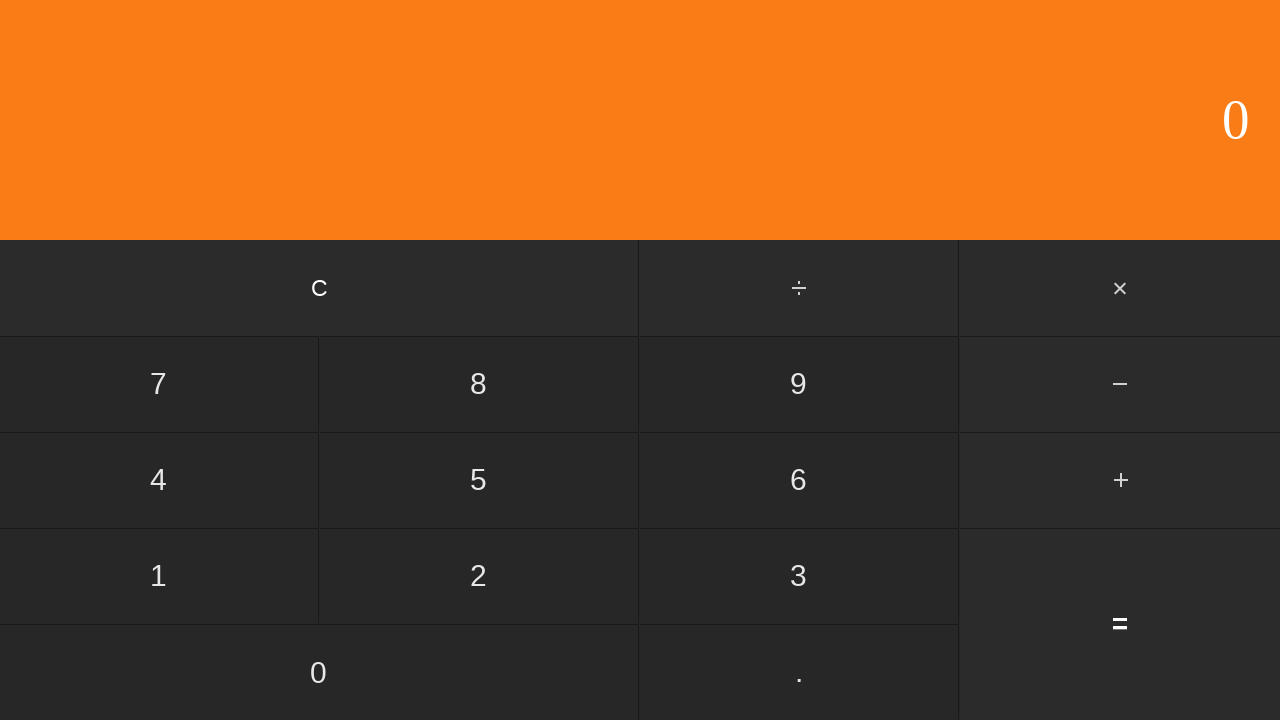

Waited after clearing calculator
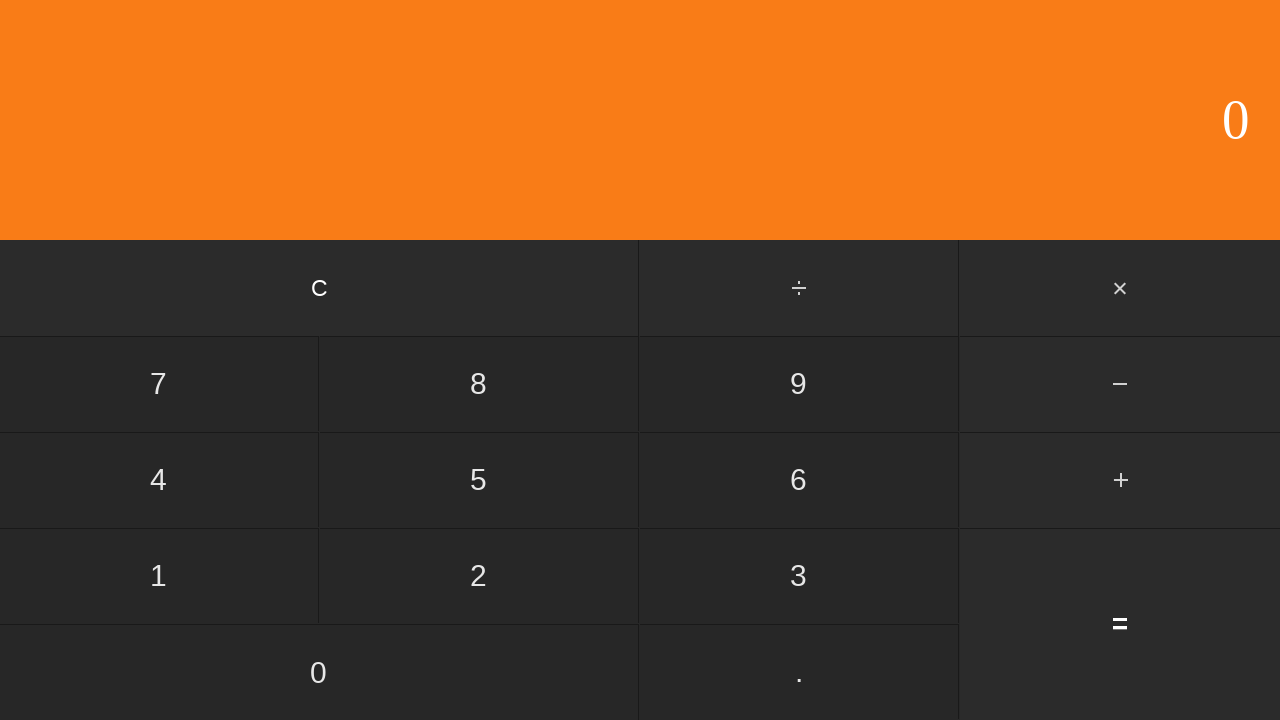

Clicked first number input: 2 at (479, 576) on input[value='2']
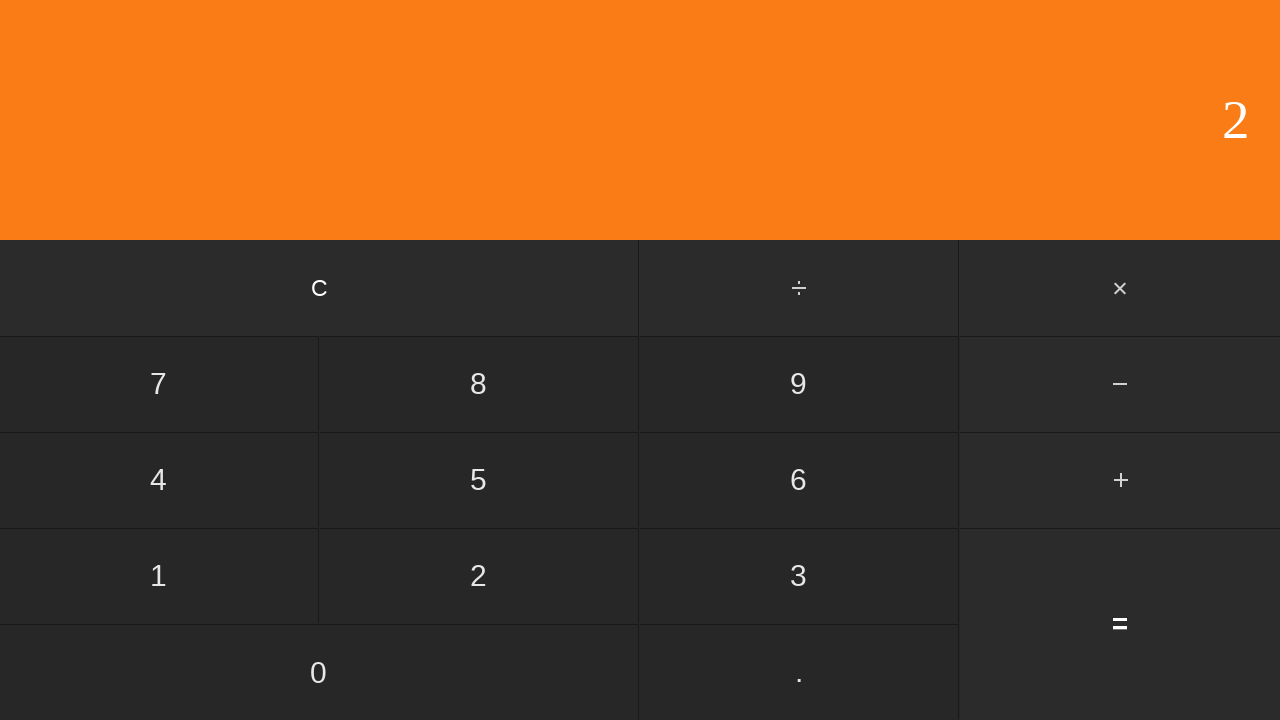

Clicked multiply button at (1120, 288) on #multiply
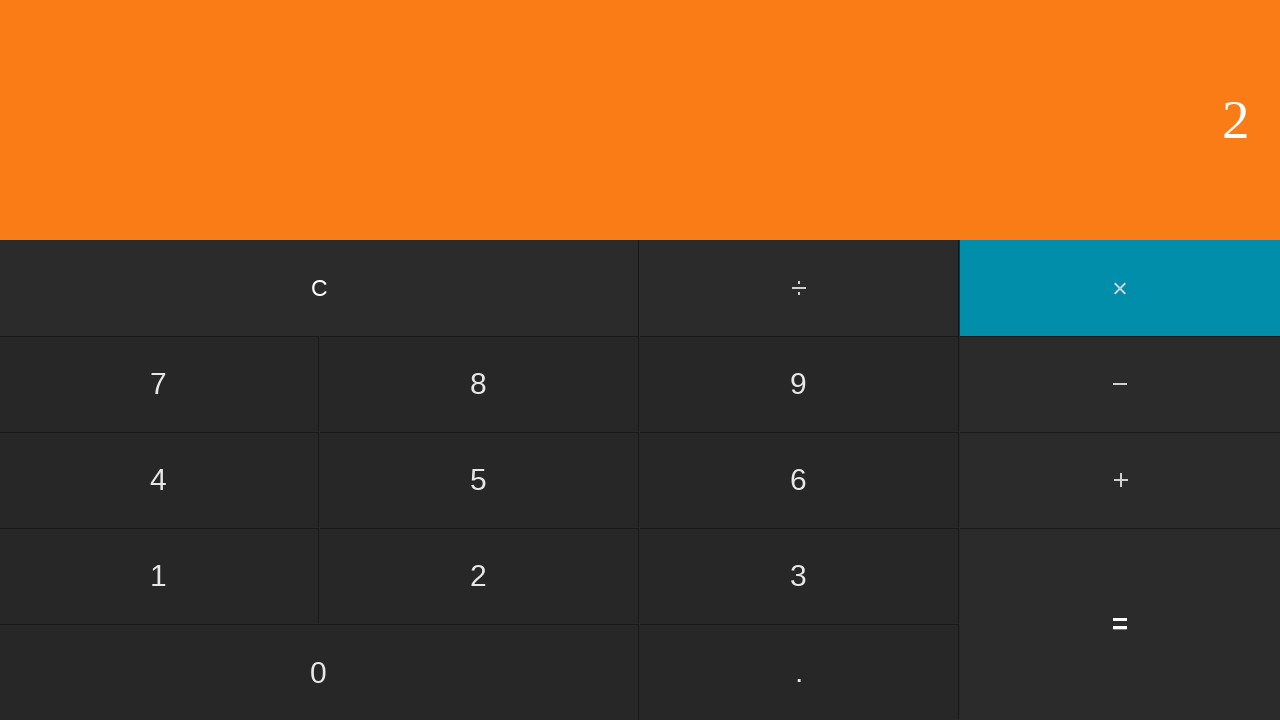

Clicked second number input: 3 at (799, 576) on input[value='3']
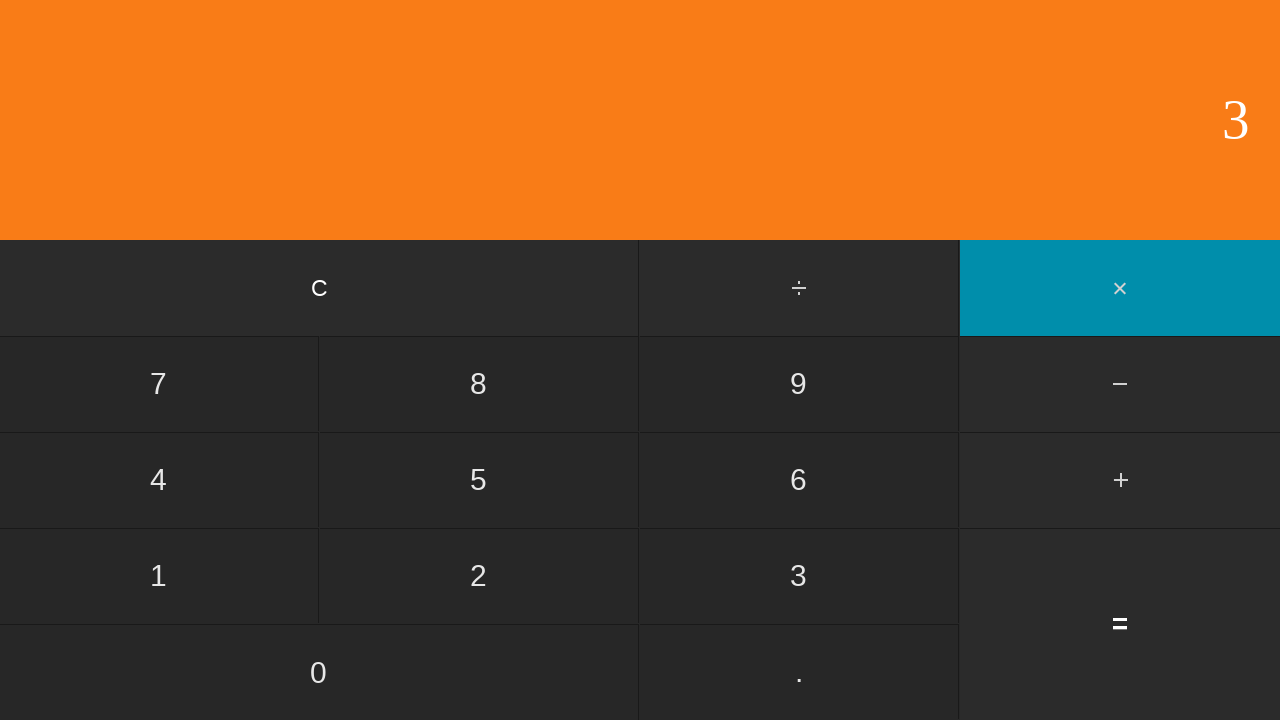

Clicked equals button to compute 2 × 3 at (1120, 624) on input[value='=']
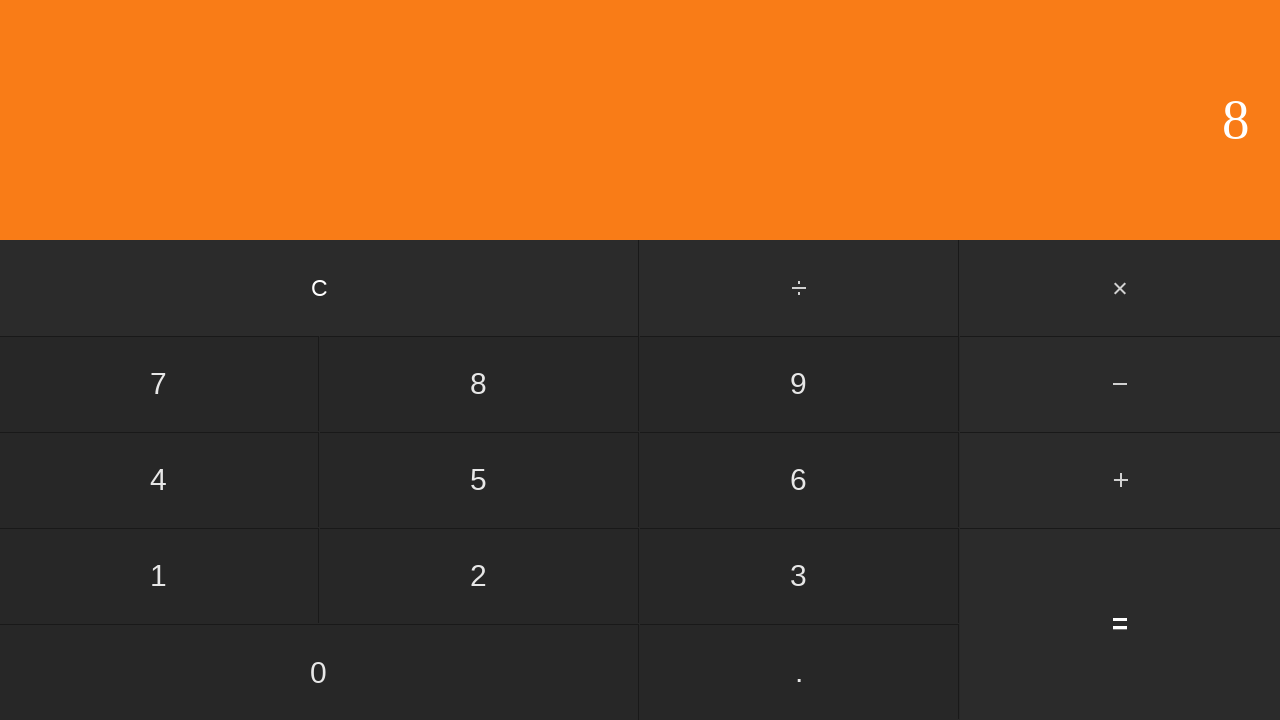

Waited for calculation result
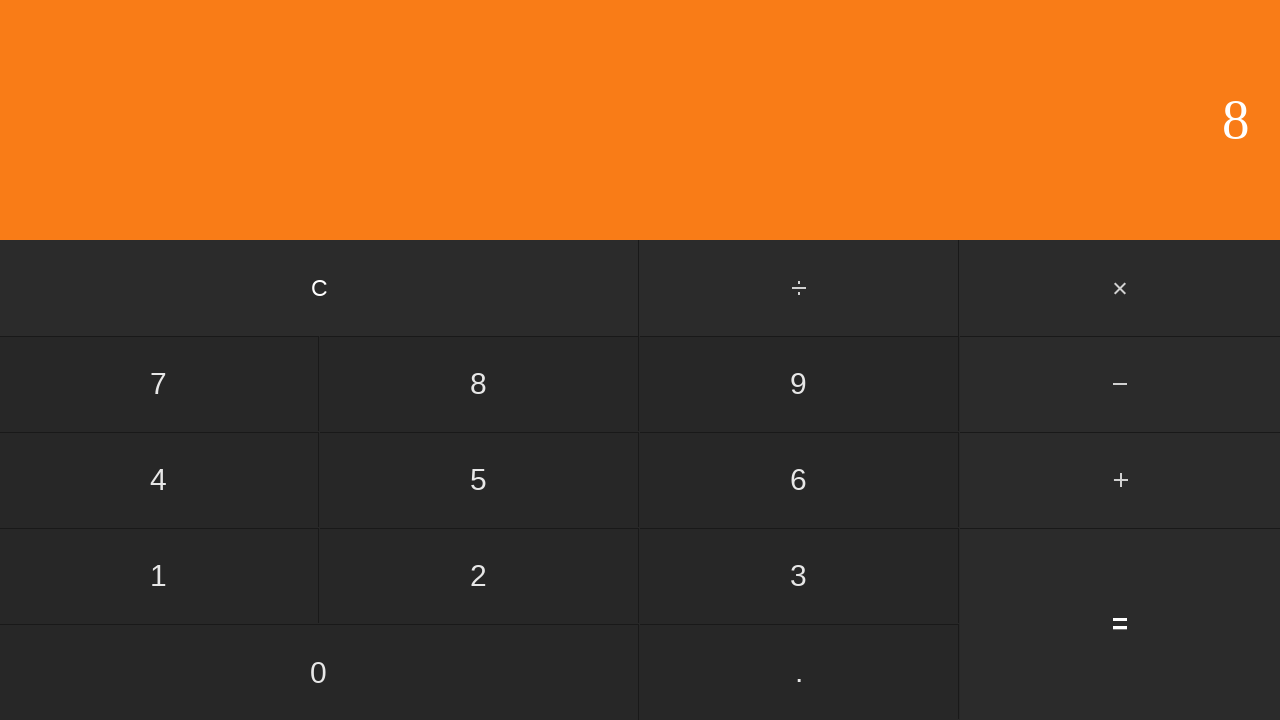

Clicked clear button to reset calculator at (320, 288) on input[value='C']
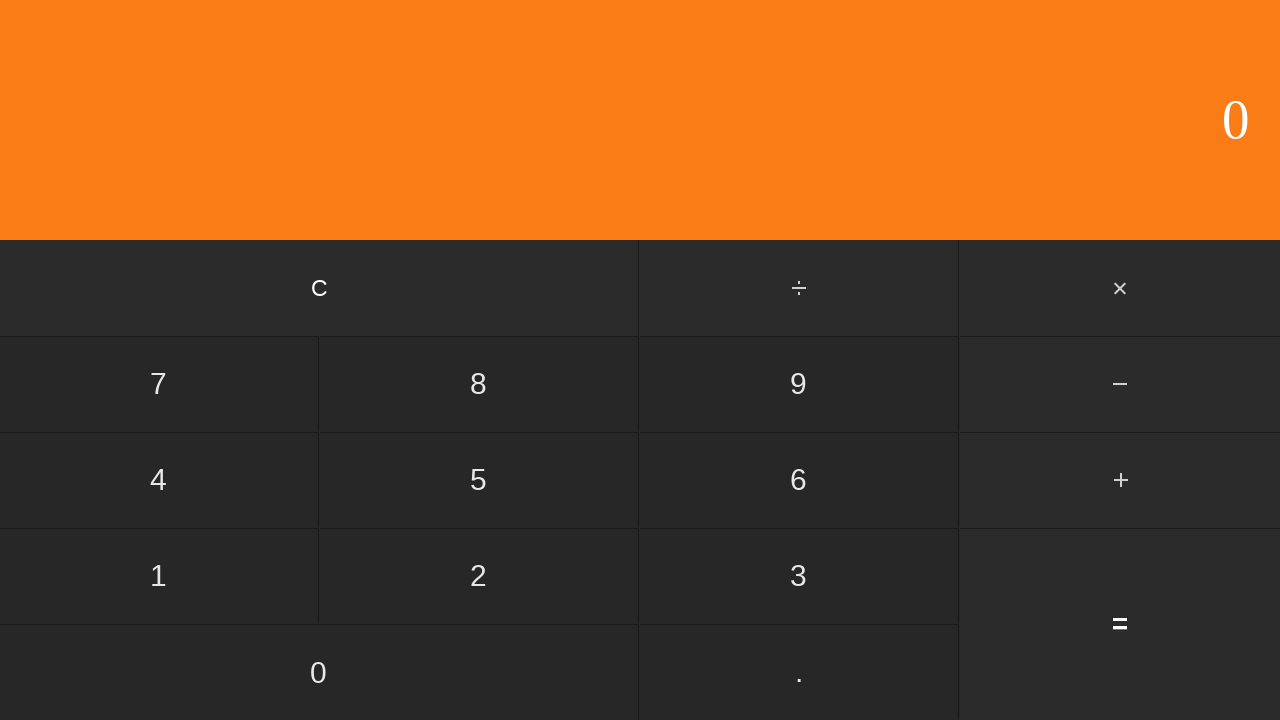

Waited after clearing calculator
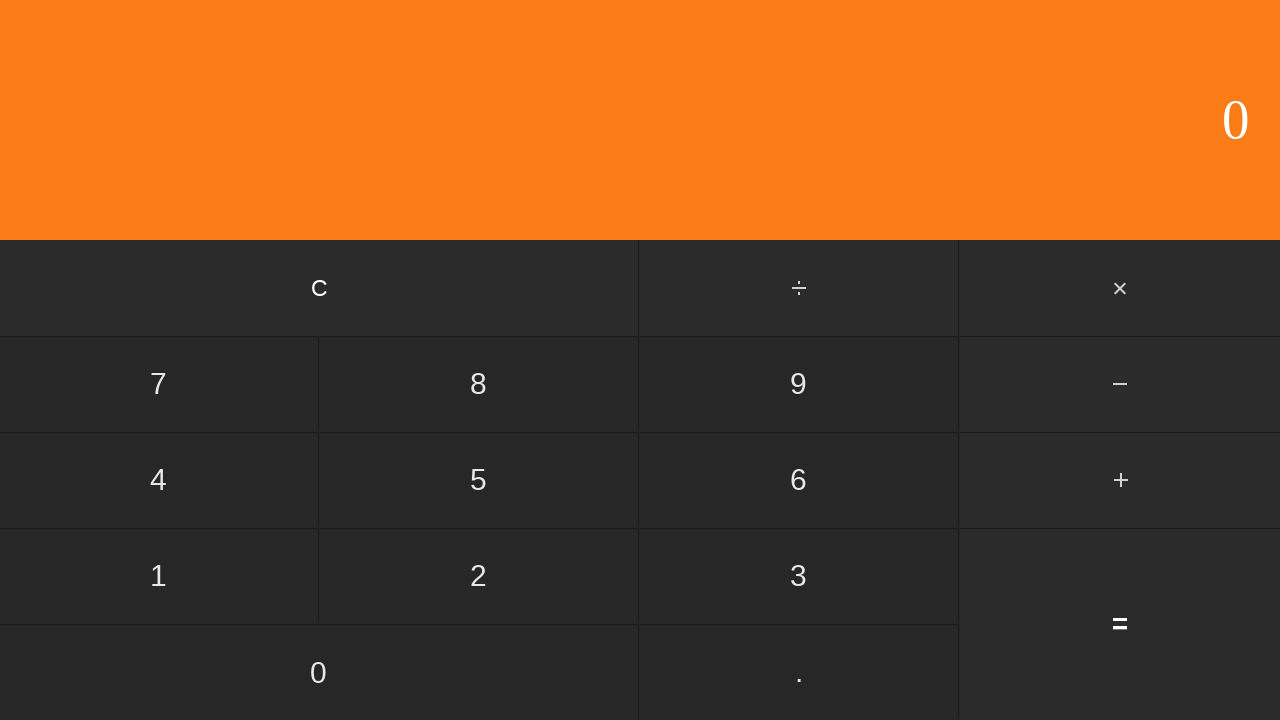

Clicked first number input: 2 at (479, 576) on input[value='2']
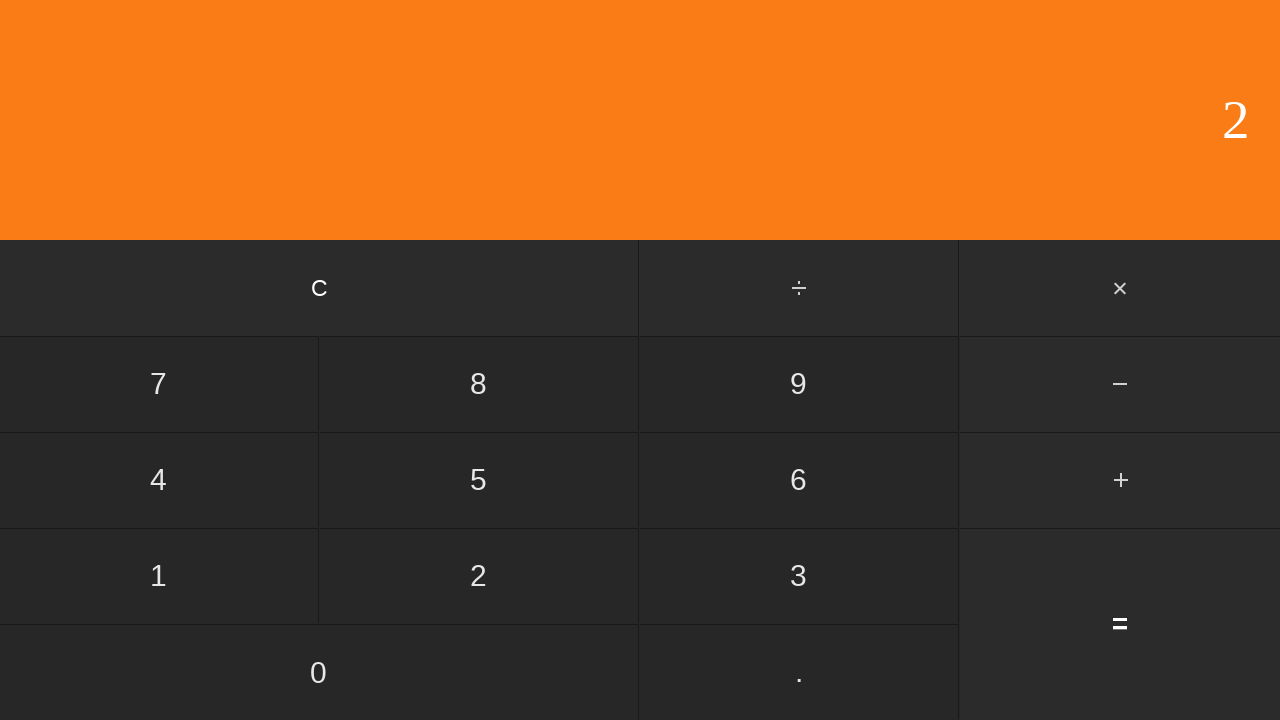

Clicked multiply button at (1120, 288) on #multiply
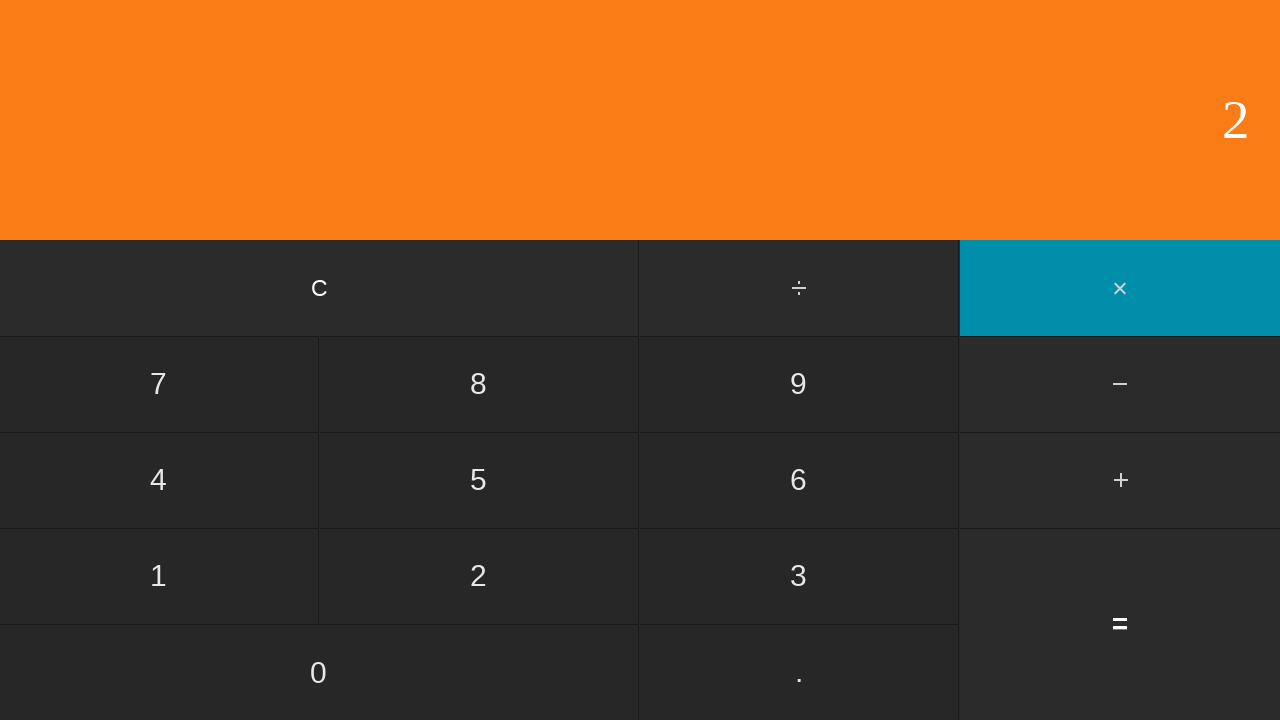

Clicked second number input: 4 at (159, 480) on input[value='4']
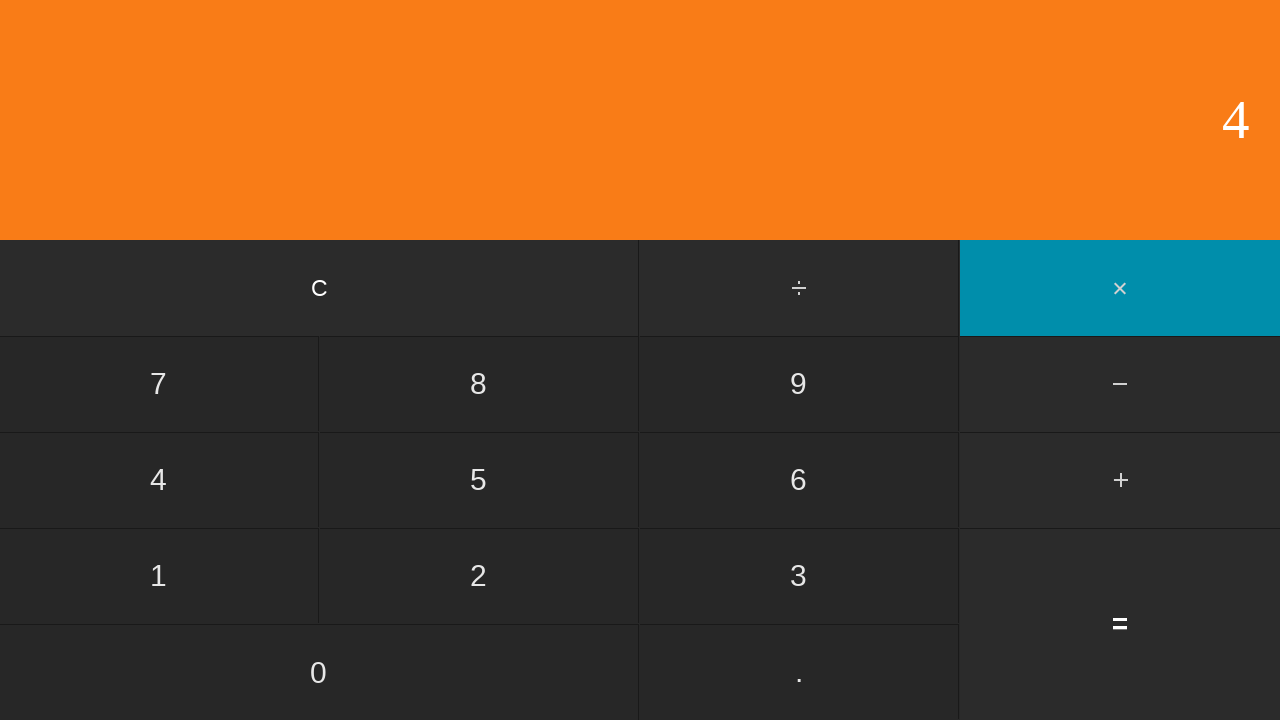

Clicked equals button to compute 2 × 4 at (1120, 624) on input[value='=']
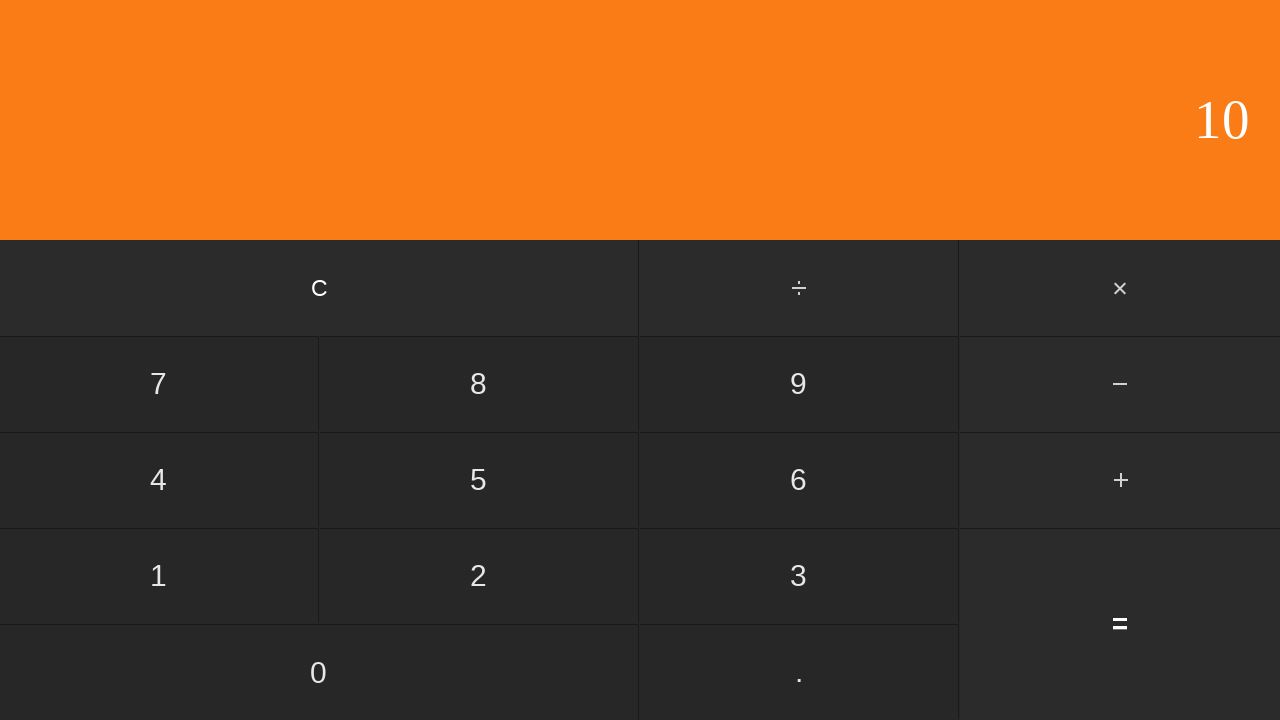

Waited for calculation result
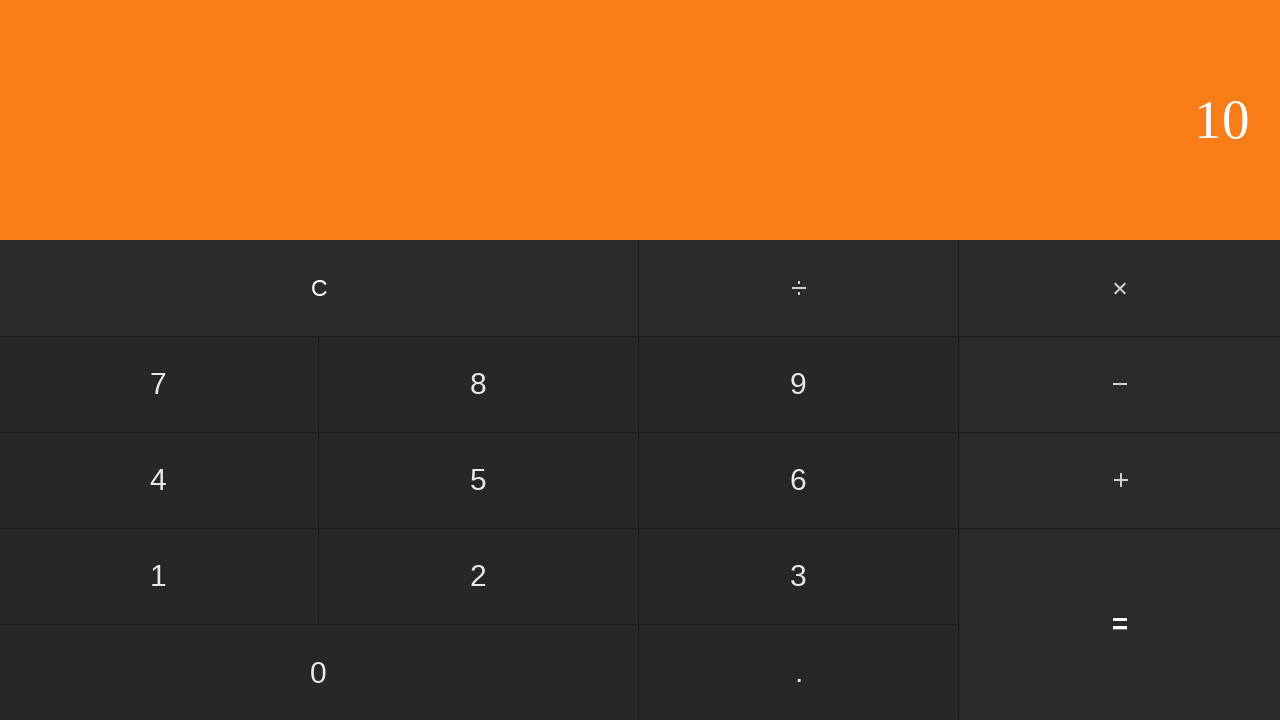

Clicked clear button to reset calculator at (320, 288) on input[value='C']
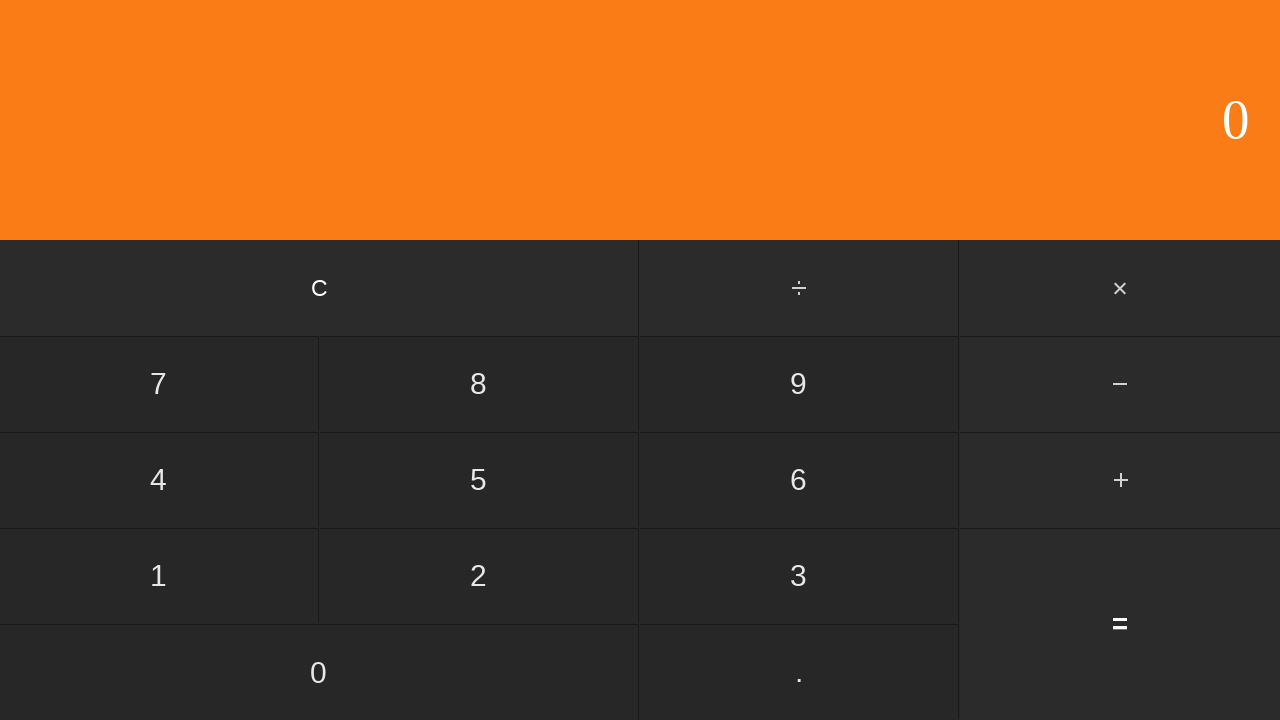

Waited after clearing calculator
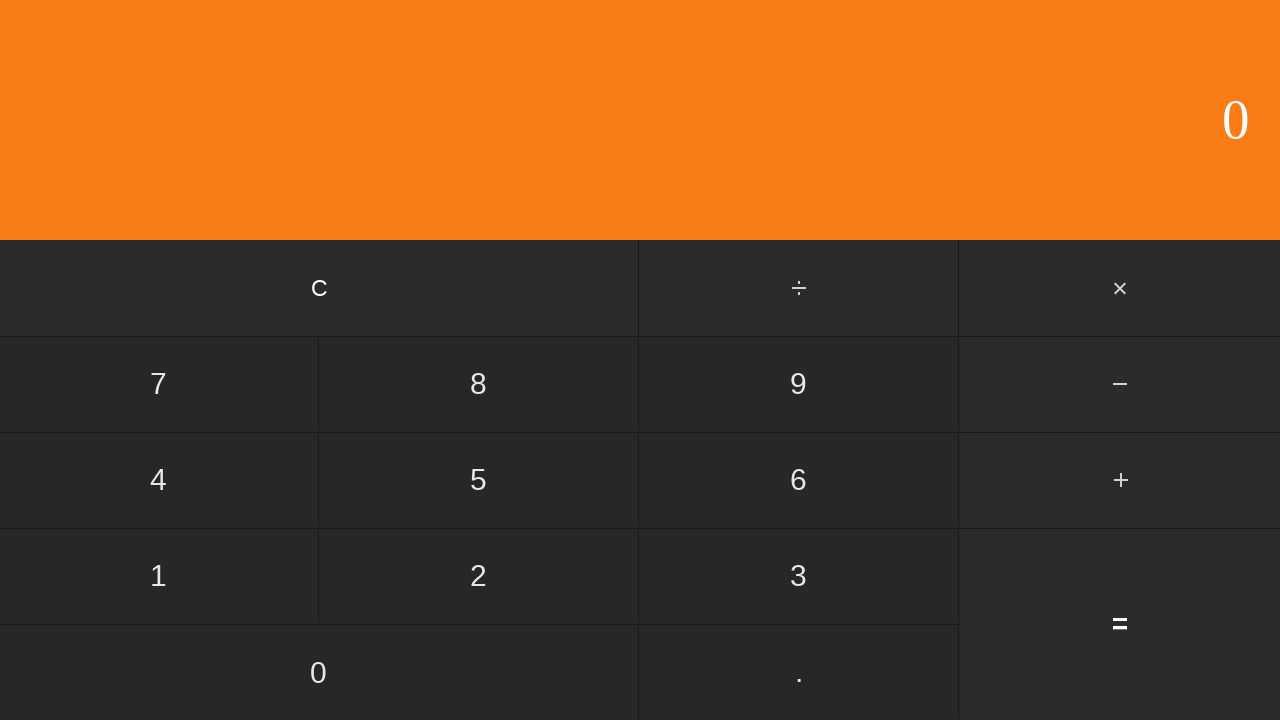

Clicked first number input: 2 at (479, 576) on input[value='2']
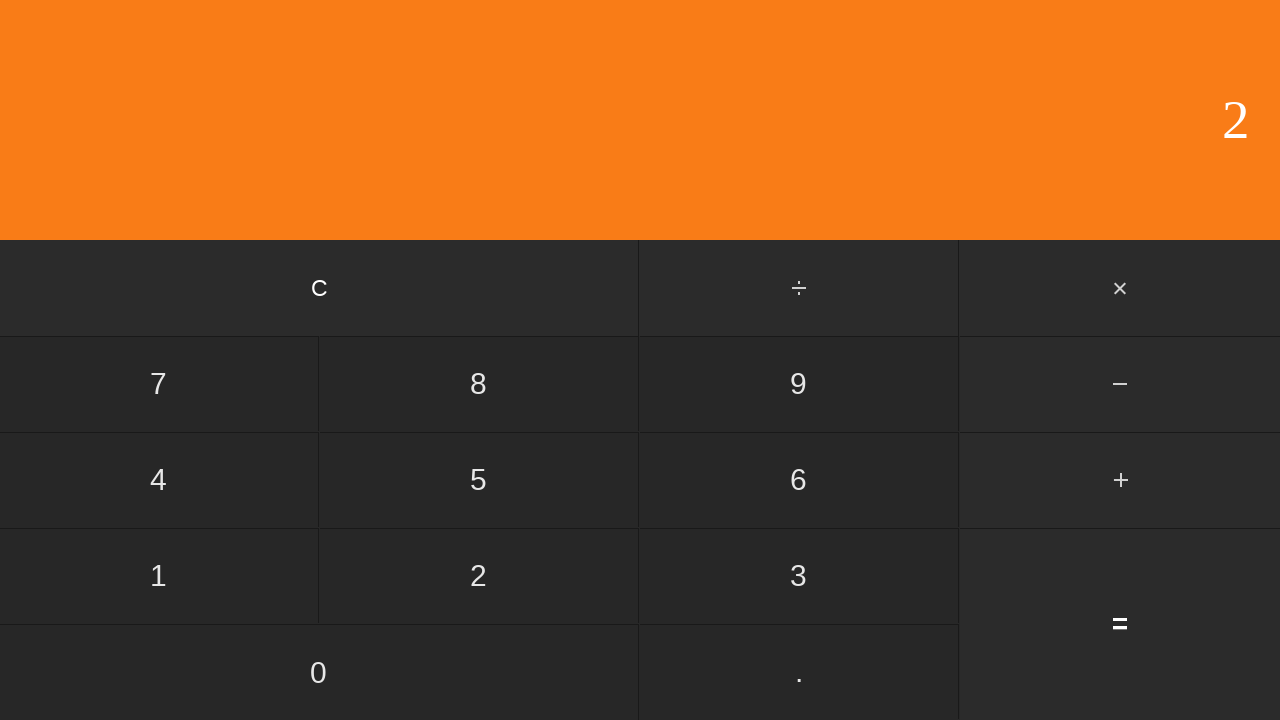

Clicked multiply button at (1120, 288) on #multiply
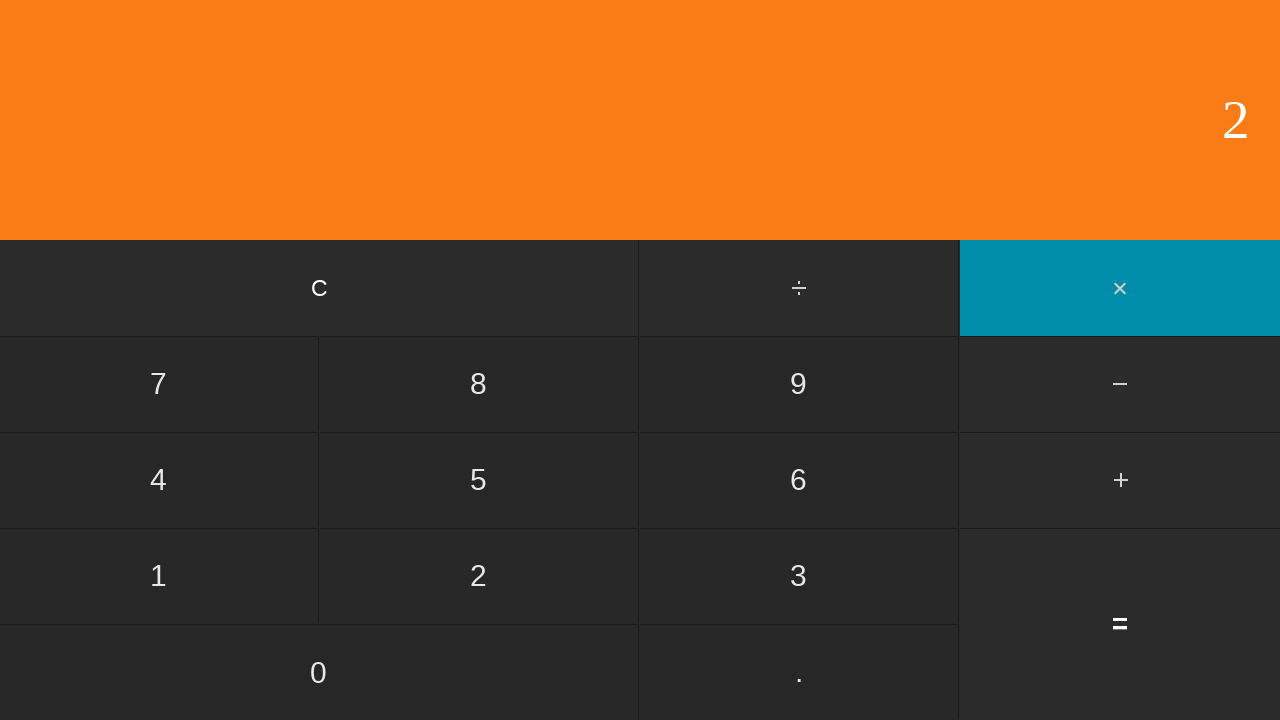

Clicked second number input: 5 at (479, 480) on input[value='5']
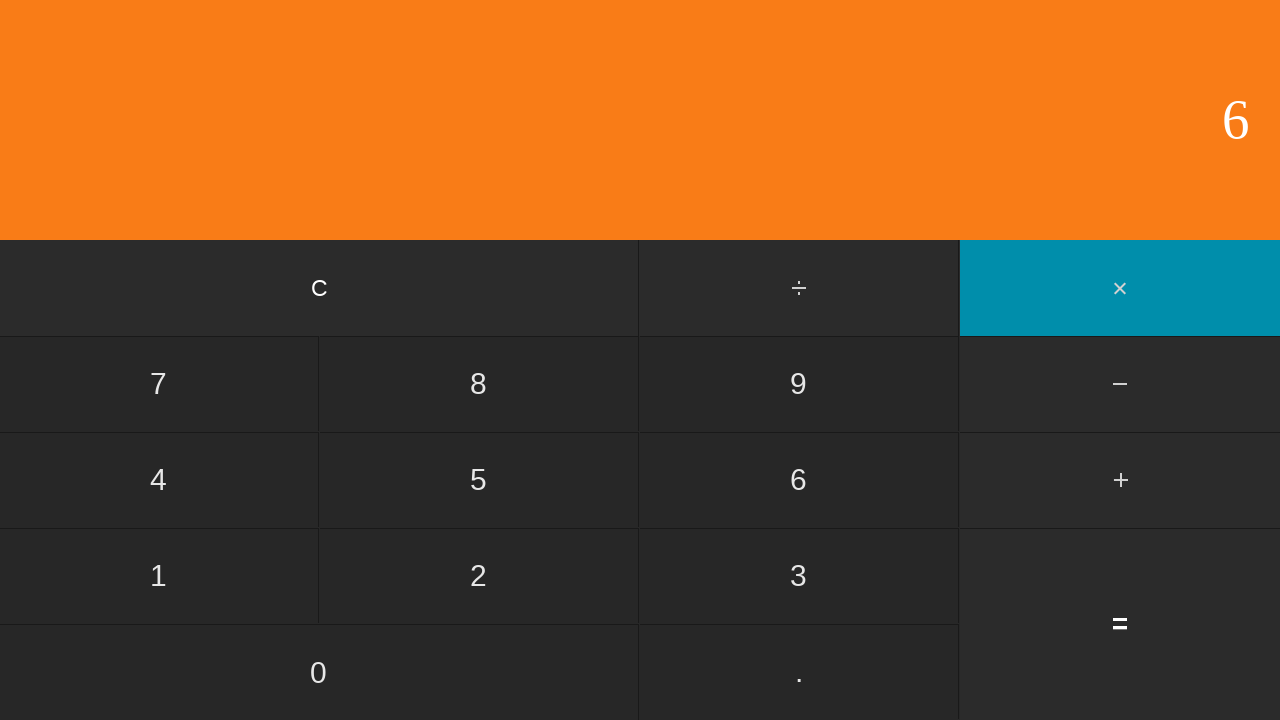

Clicked equals button to compute 2 × 5 at (1120, 624) on input[value='=']
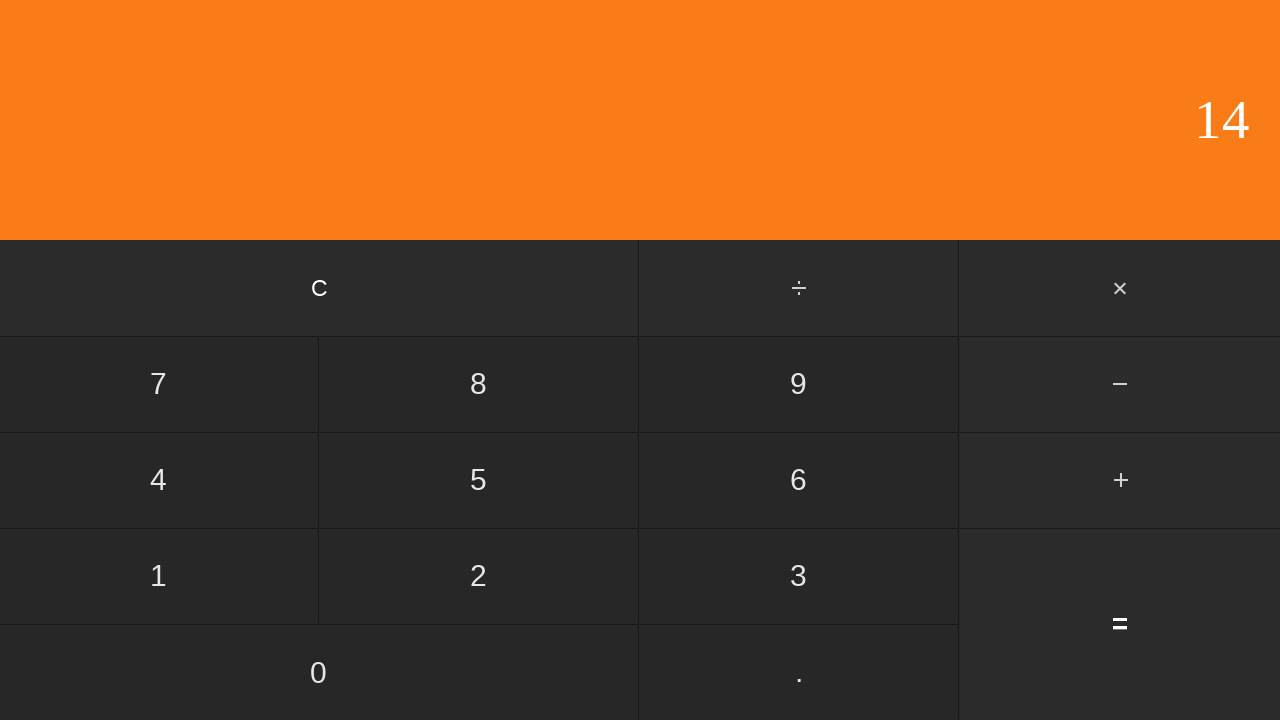

Waited for calculation result
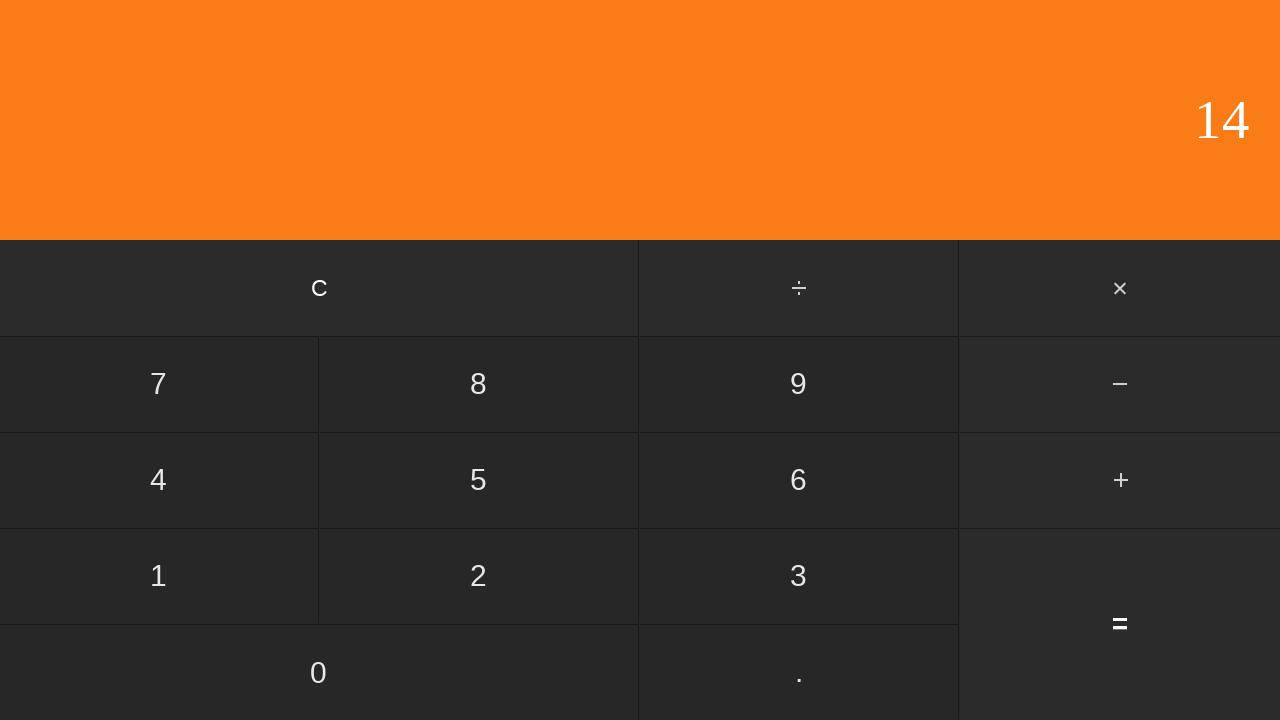

Clicked clear button to reset calculator at (320, 288) on input[value='C']
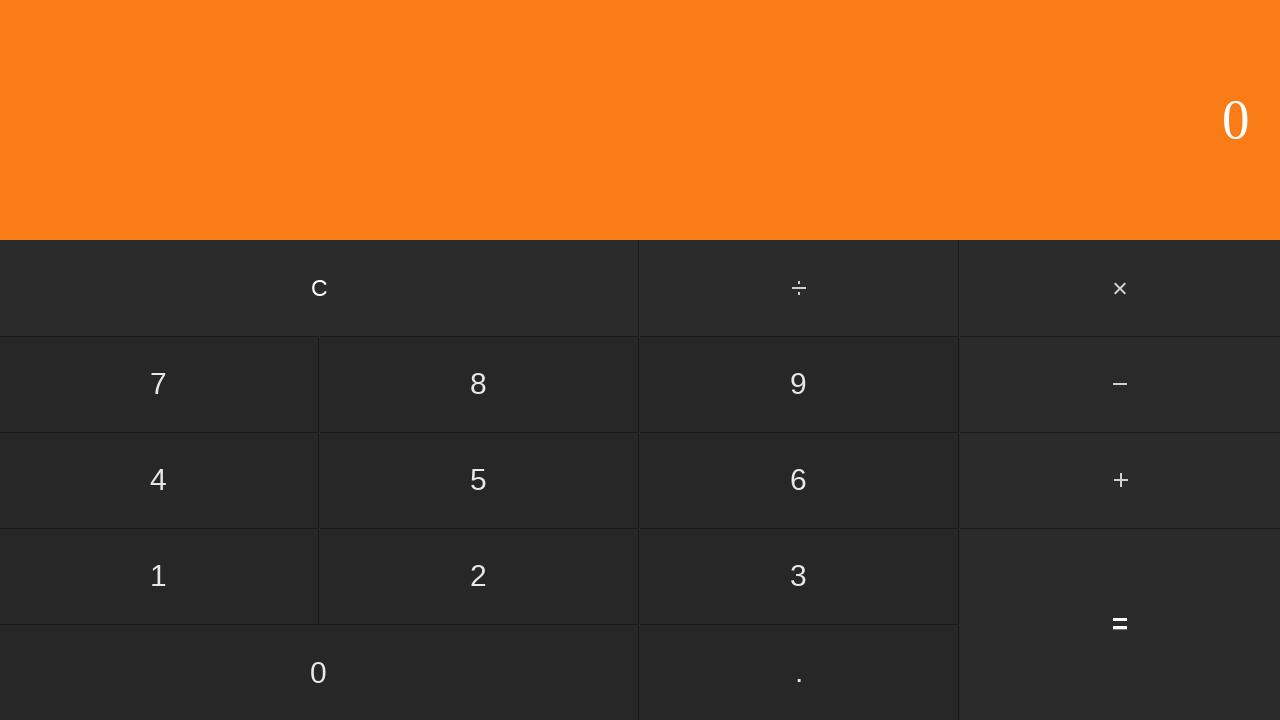

Waited after clearing calculator
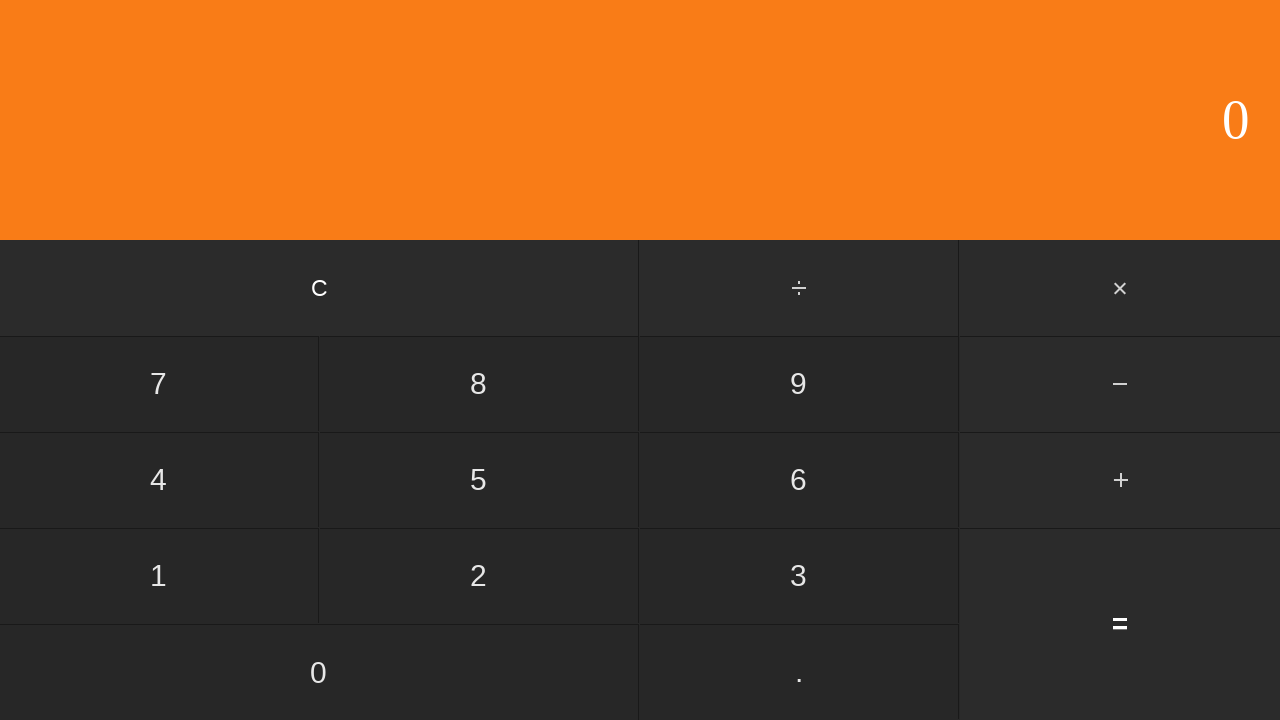

Clicked first number input: 2 at (479, 576) on input[value='2']
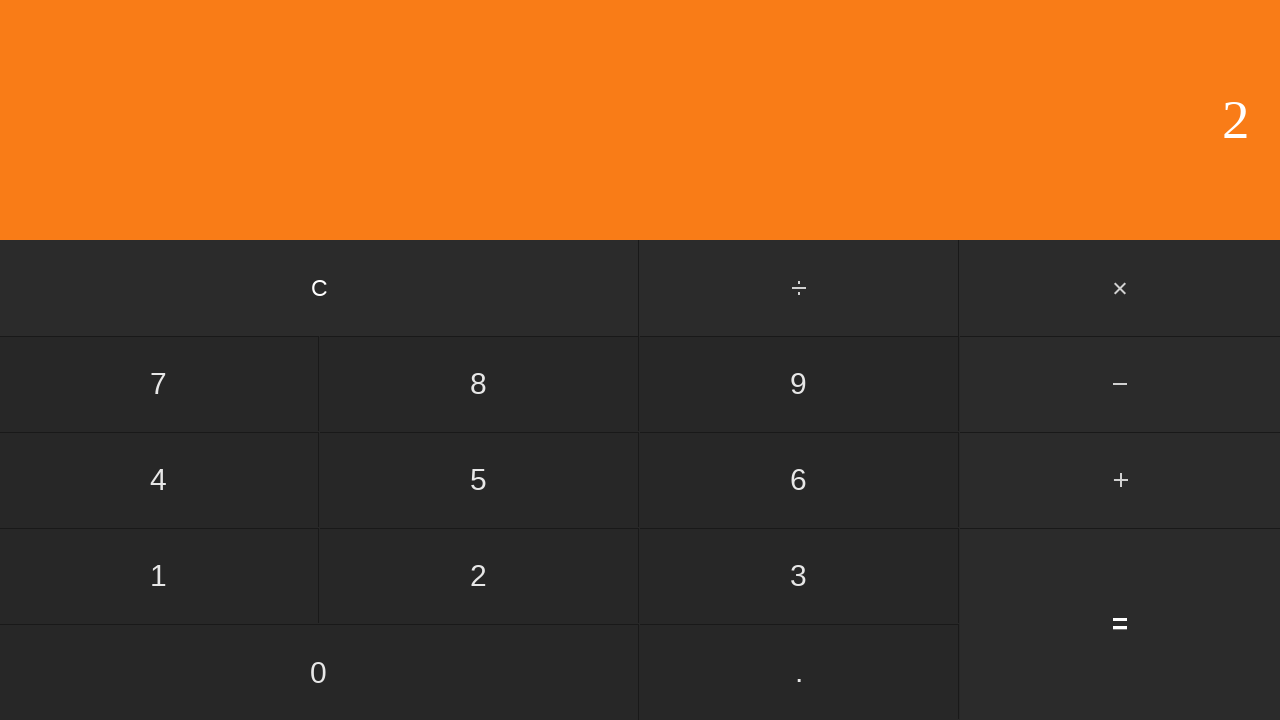

Clicked multiply button at (1120, 288) on #multiply
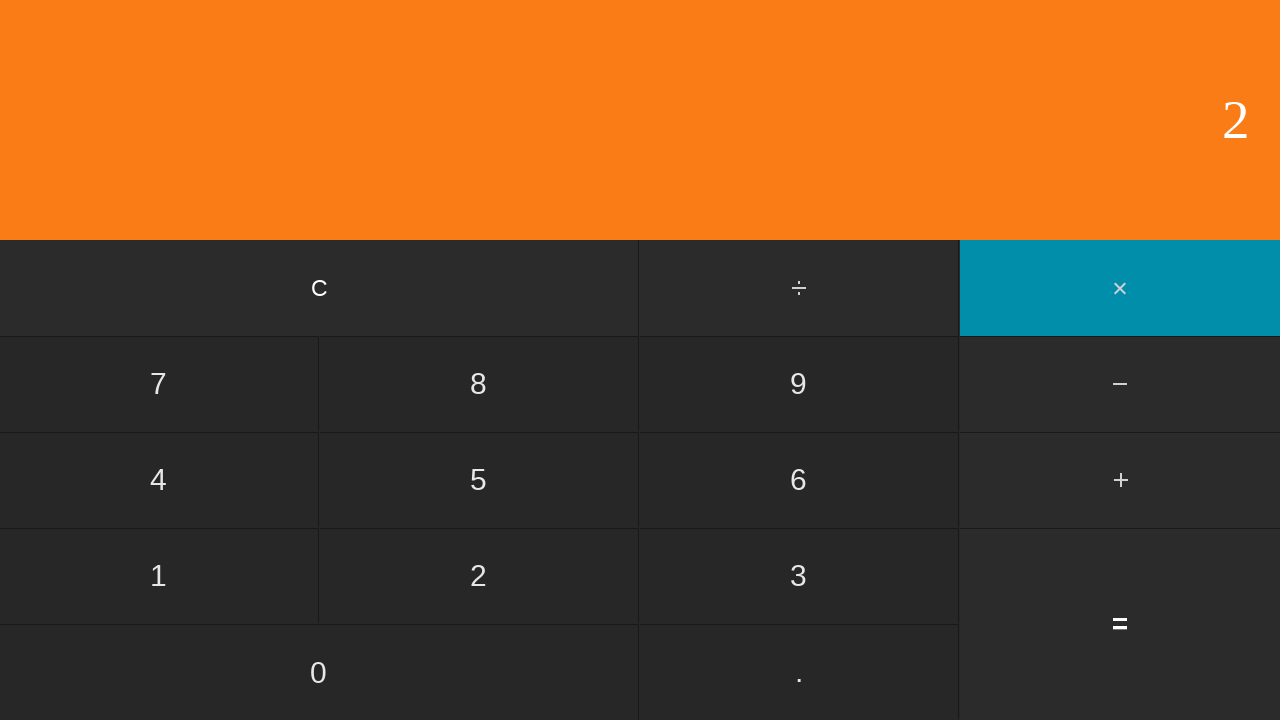

Clicked second number input: 6 at (799, 480) on input[value='6']
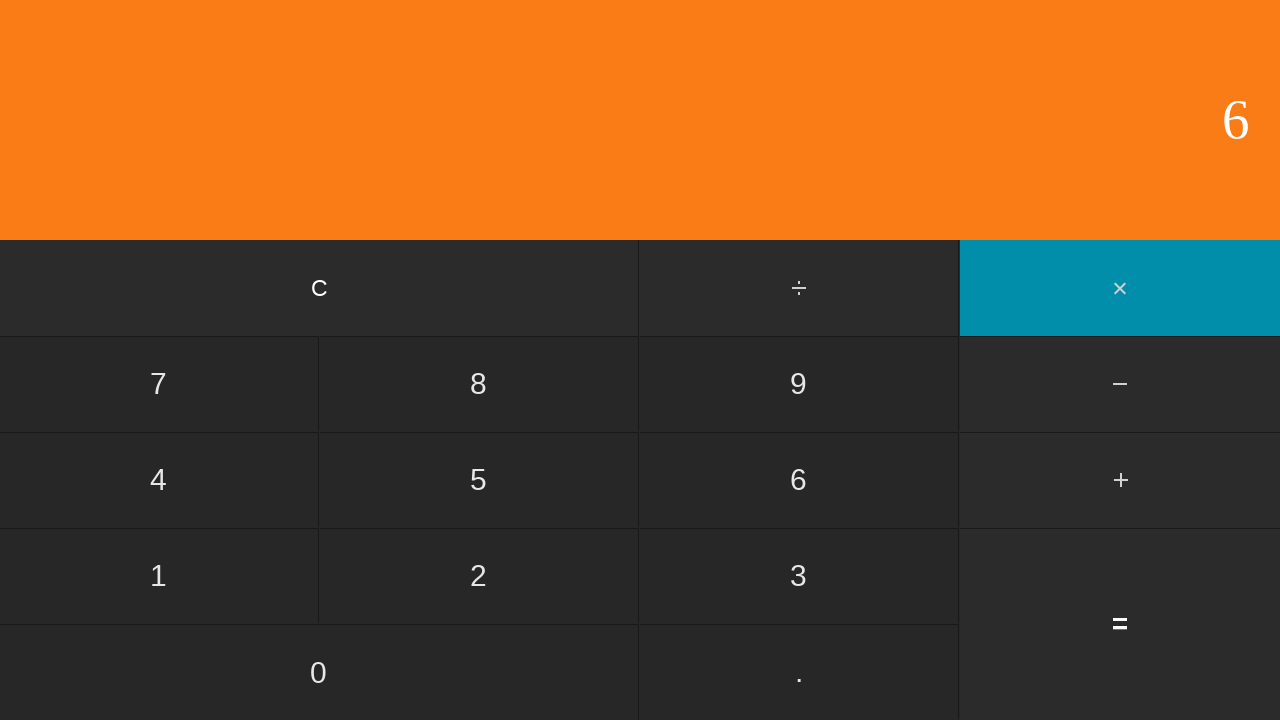

Clicked equals button to compute 2 × 6 at (1120, 624) on input[value='=']
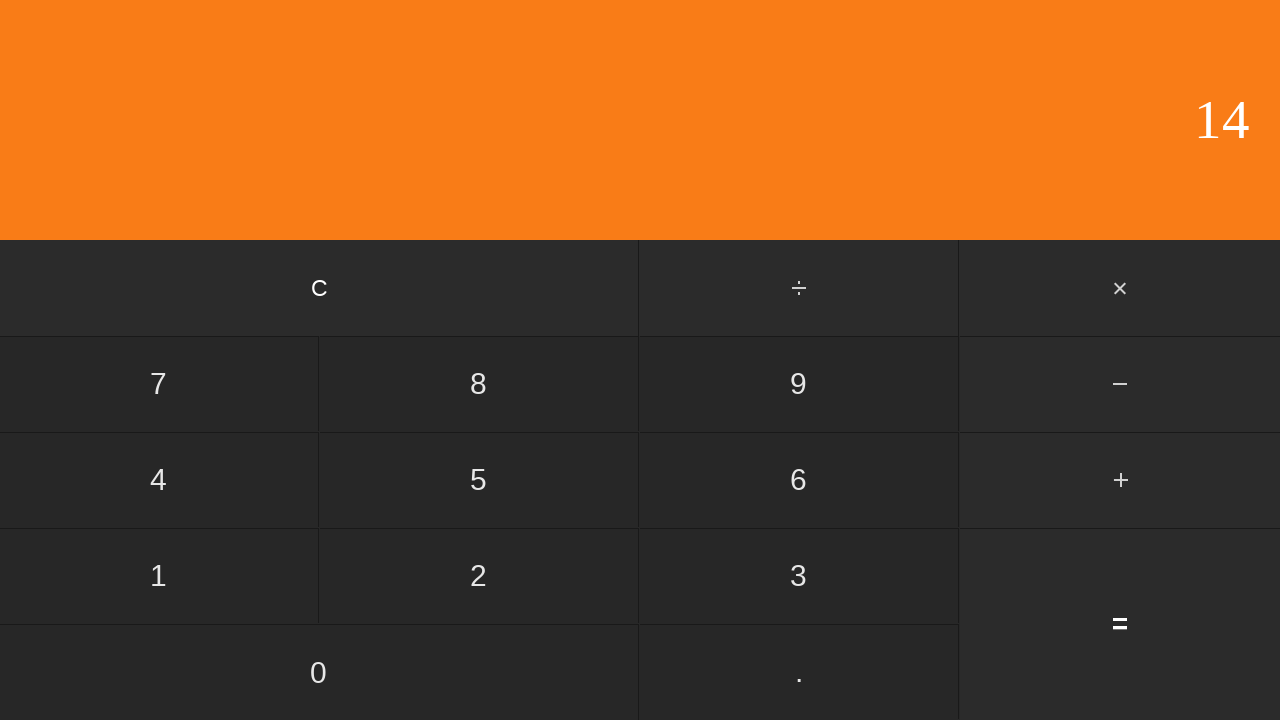

Waited for calculation result
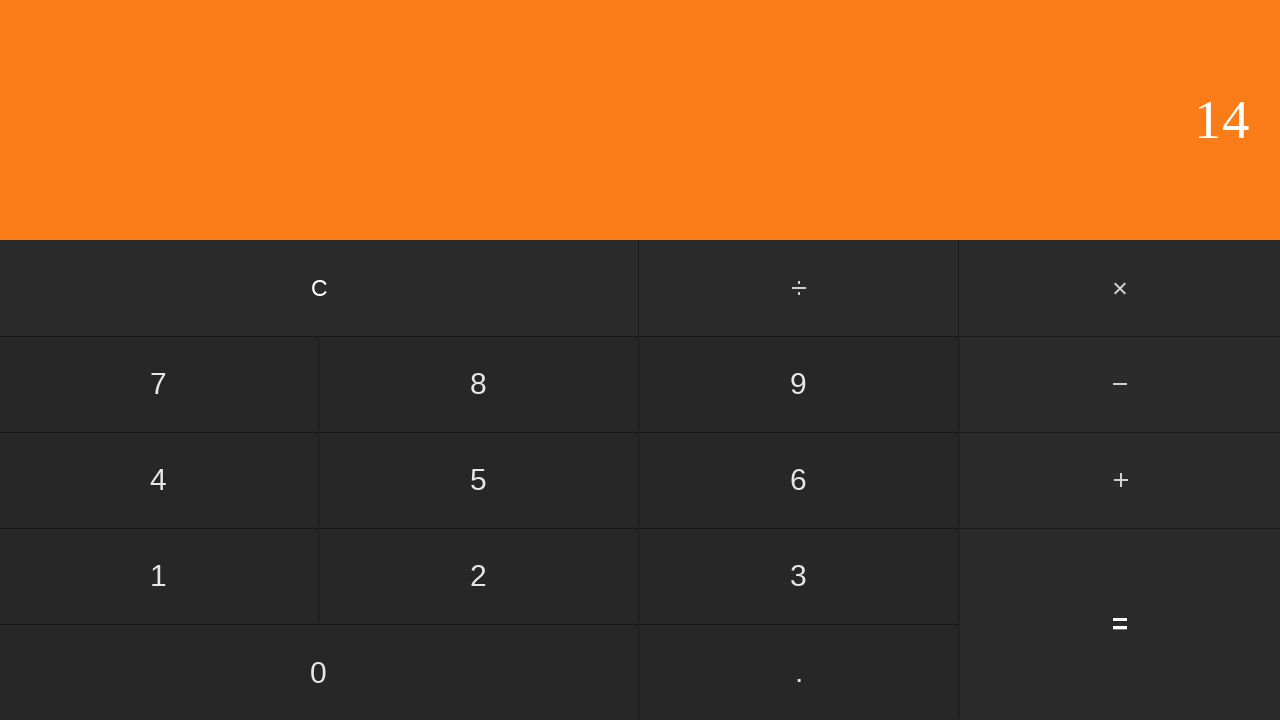

Clicked clear button to reset calculator at (320, 288) on input[value='C']
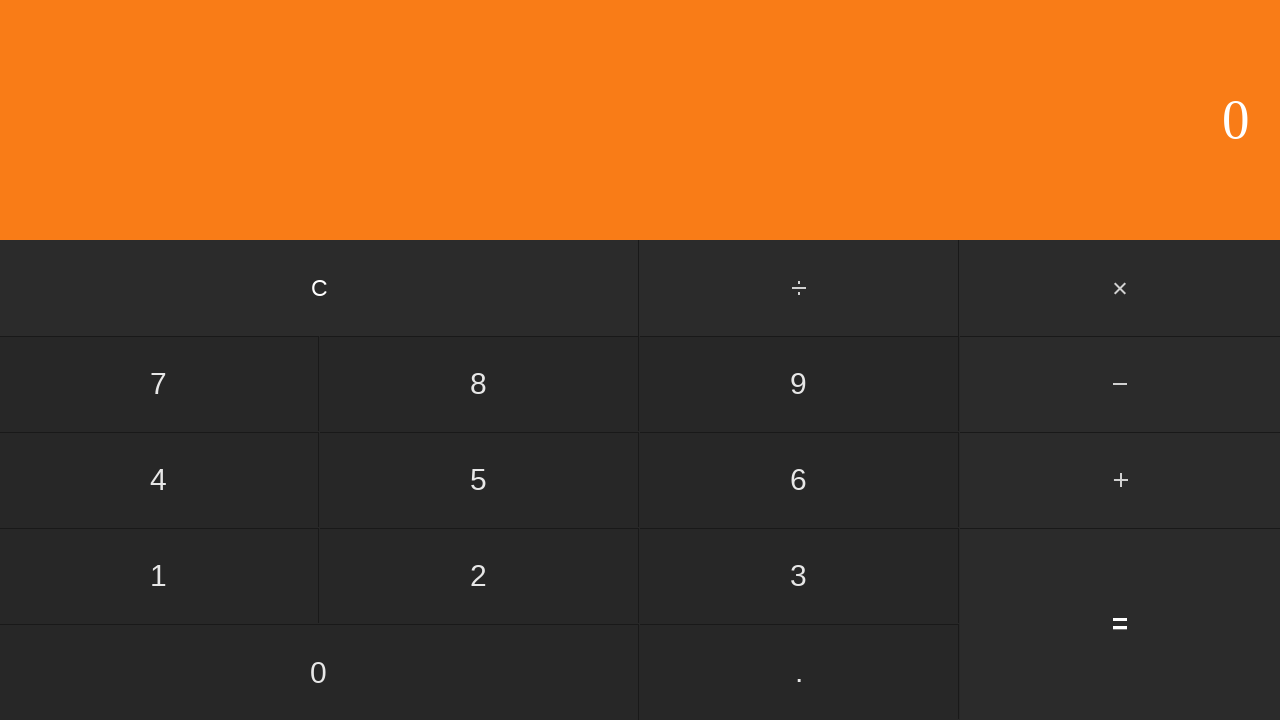

Waited after clearing calculator
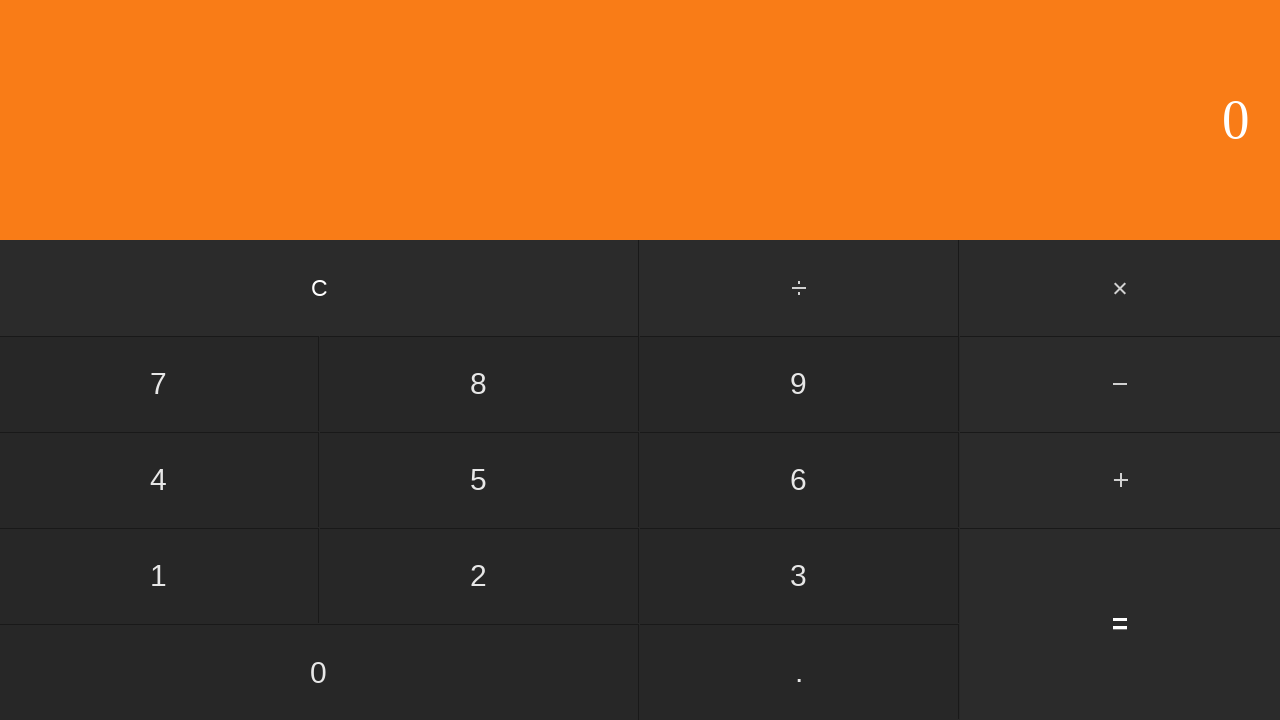

Clicked first number input: 2 at (479, 576) on input[value='2']
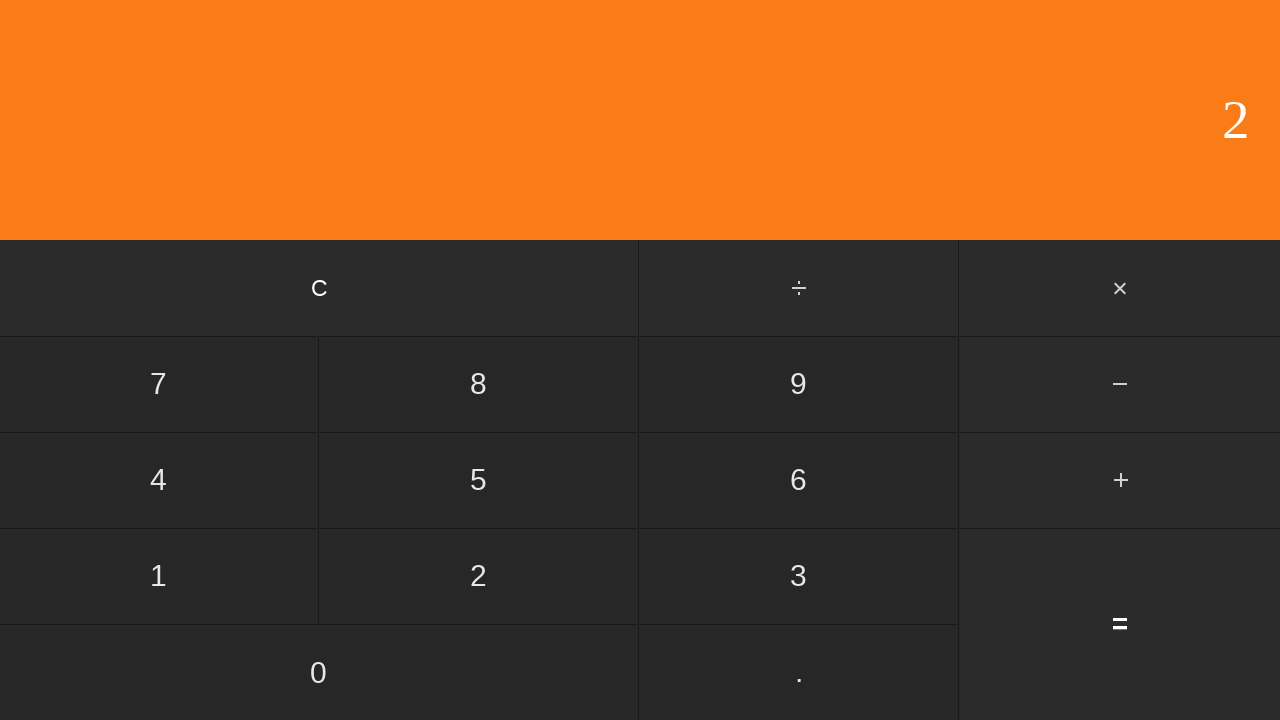

Clicked multiply button at (1120, 288) on #multiply
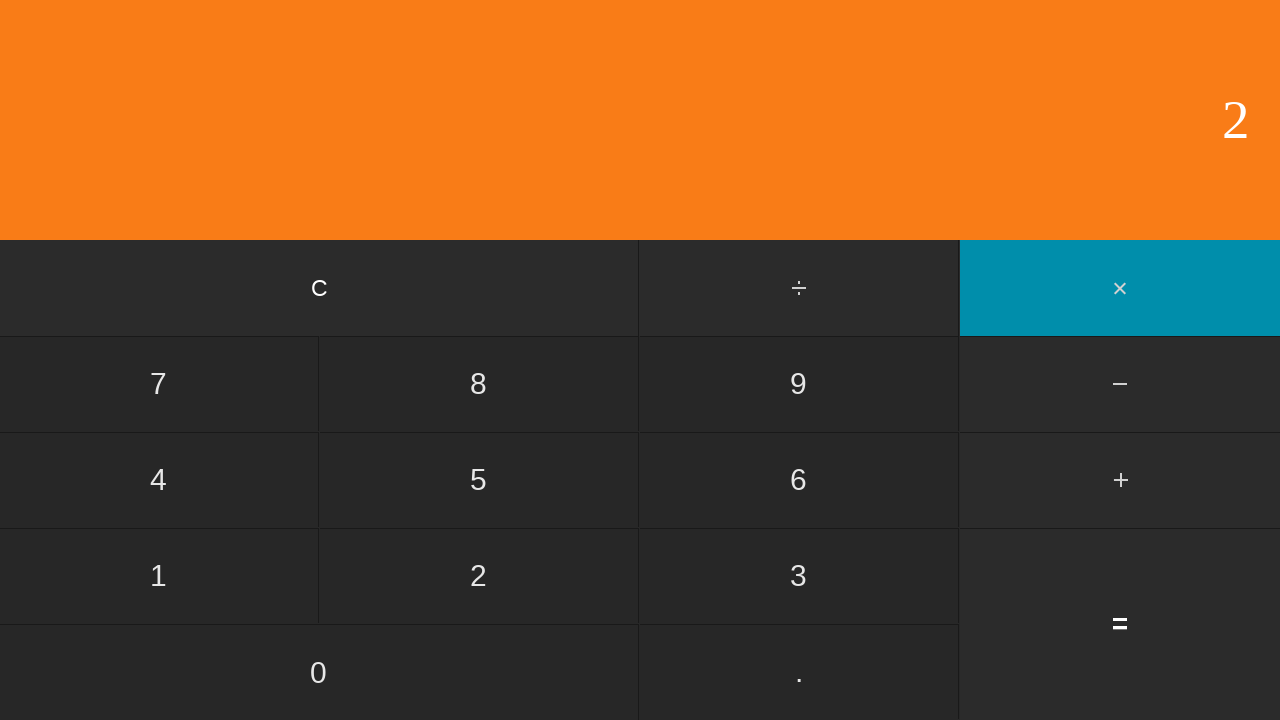

Clicked second number input: 7 at (159, 384) on input[value='7']
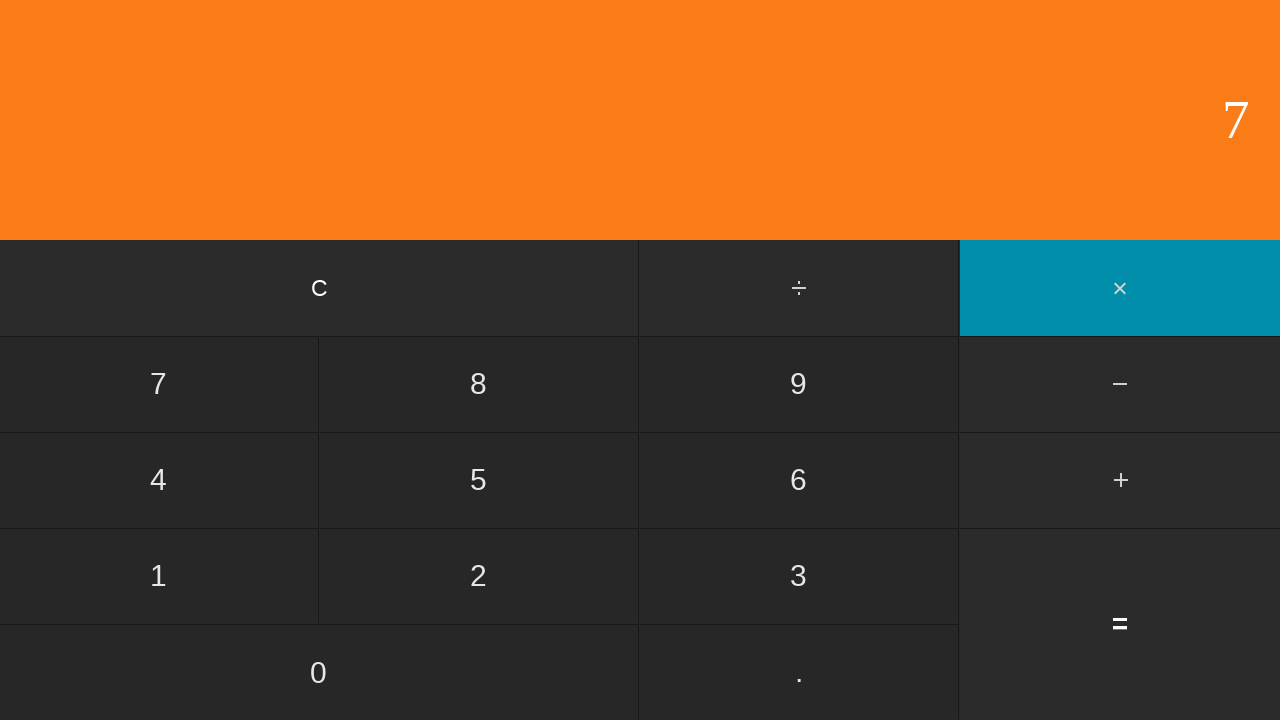

Clicked equals button to compute 2 × 7 at (1120, 624) on input[value='=']
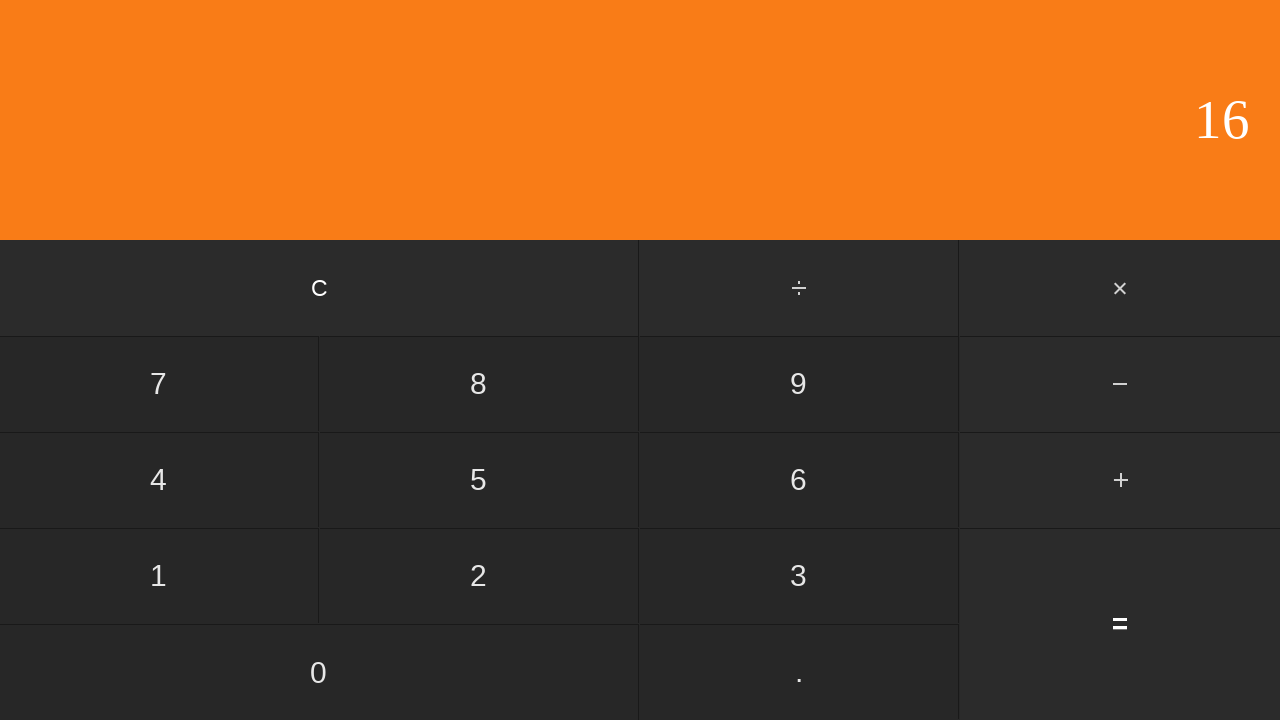

Waited for calculation result
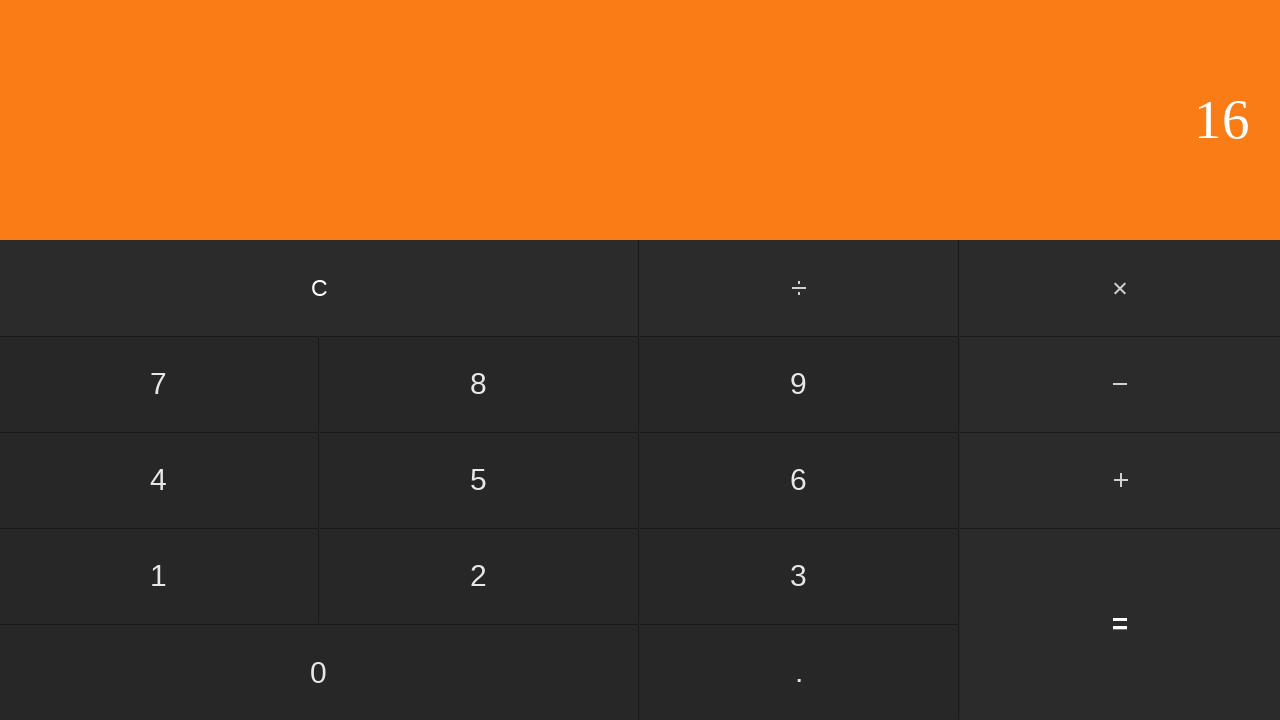

Clicked clear button to reset calculator at (320, 288) on input[value='C']
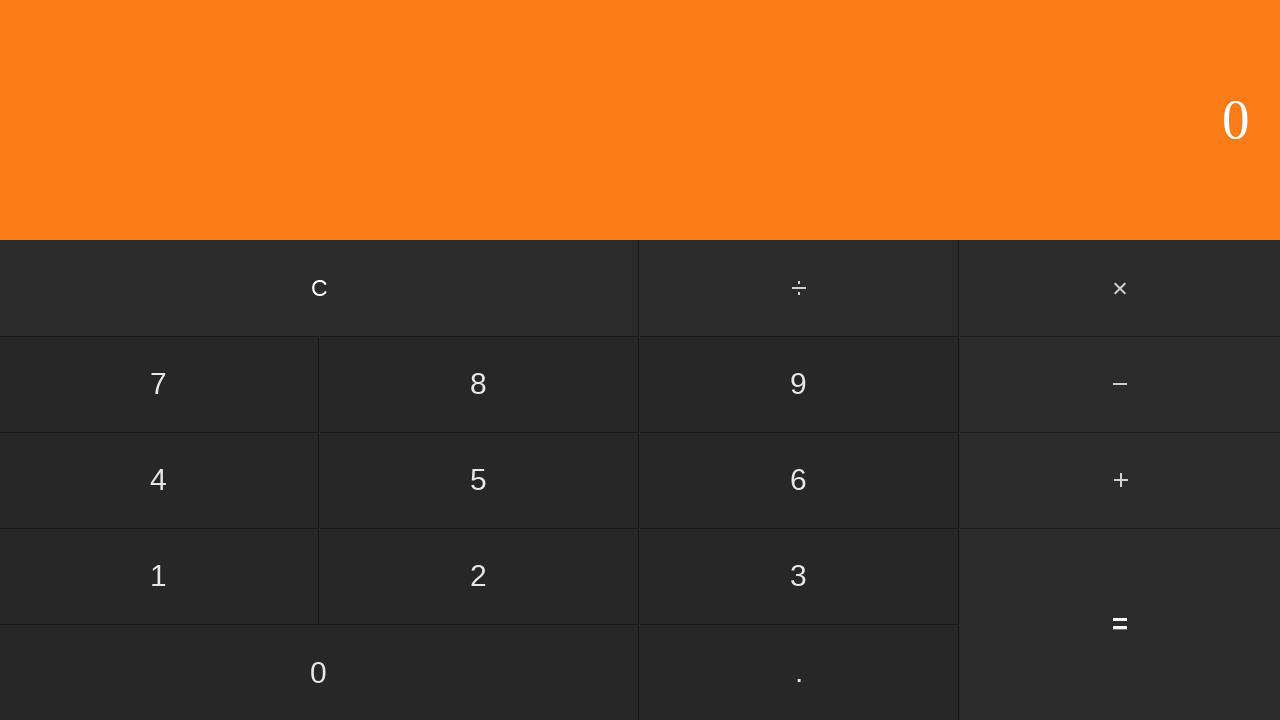

Waited after clearing calculator
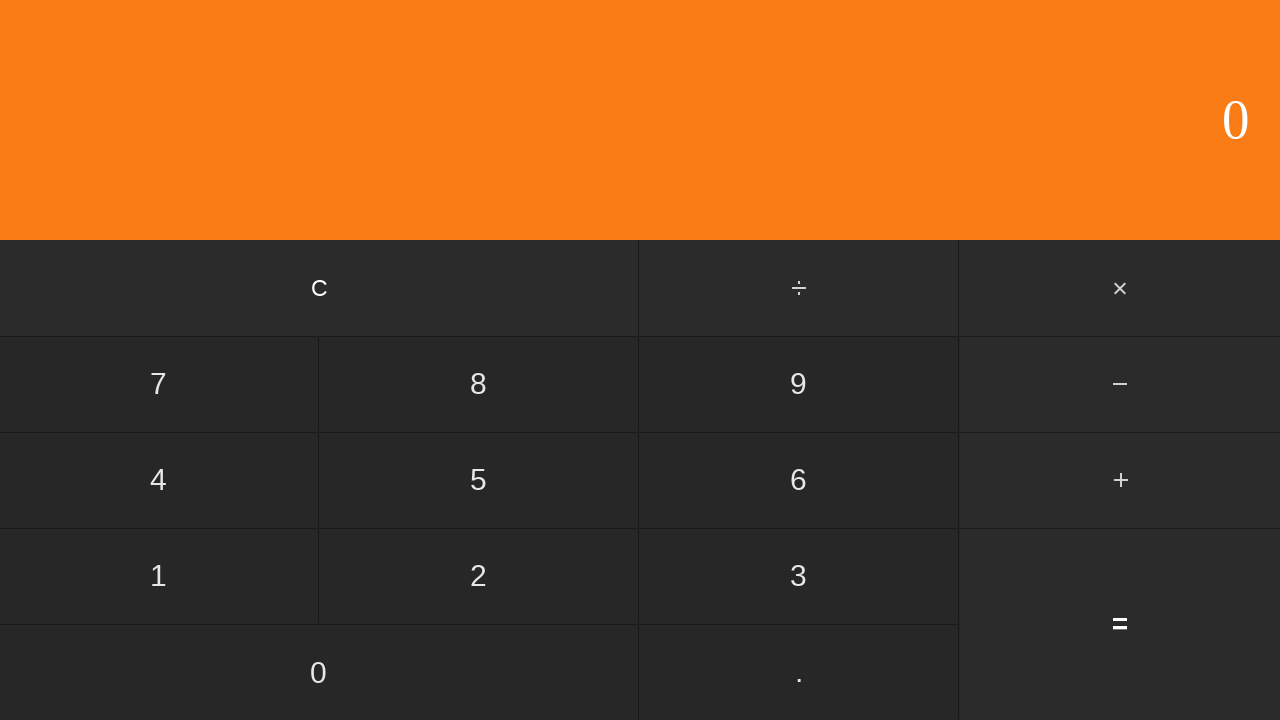

Clicked first number input: 2 at (479, 576) on input[value='2']
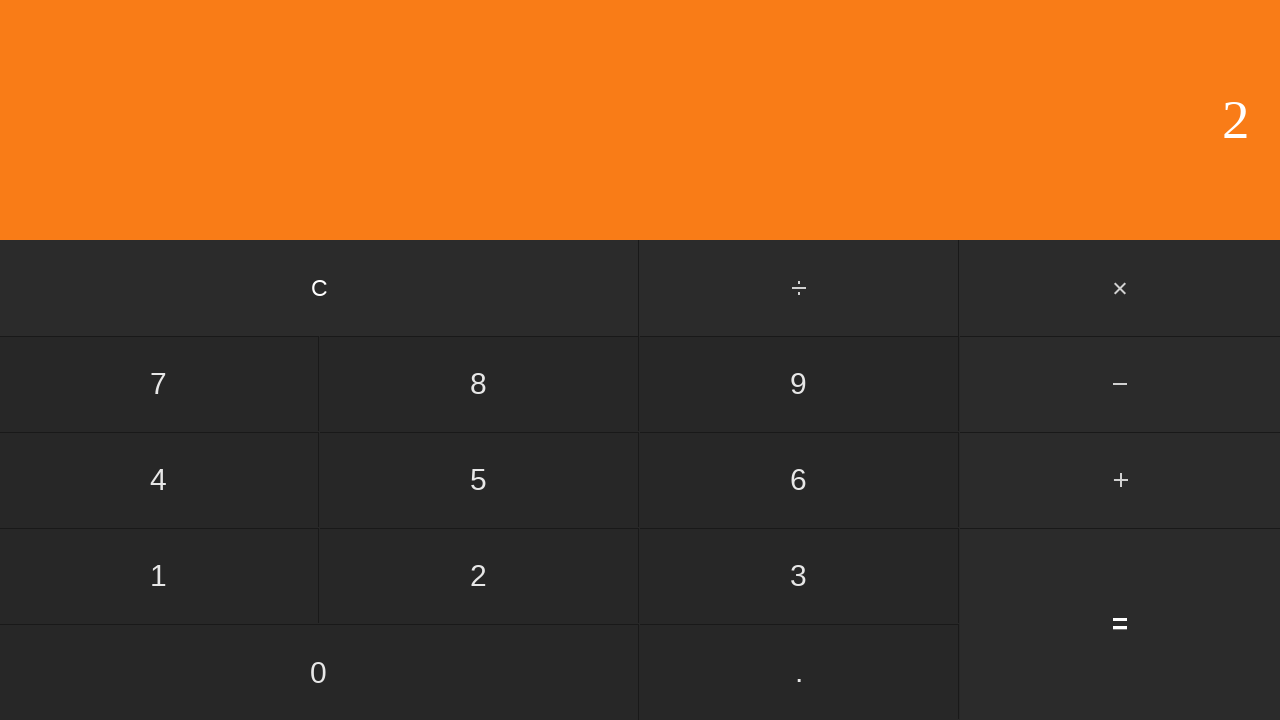

Clicked multiply button at (1120, 288) on #multiply
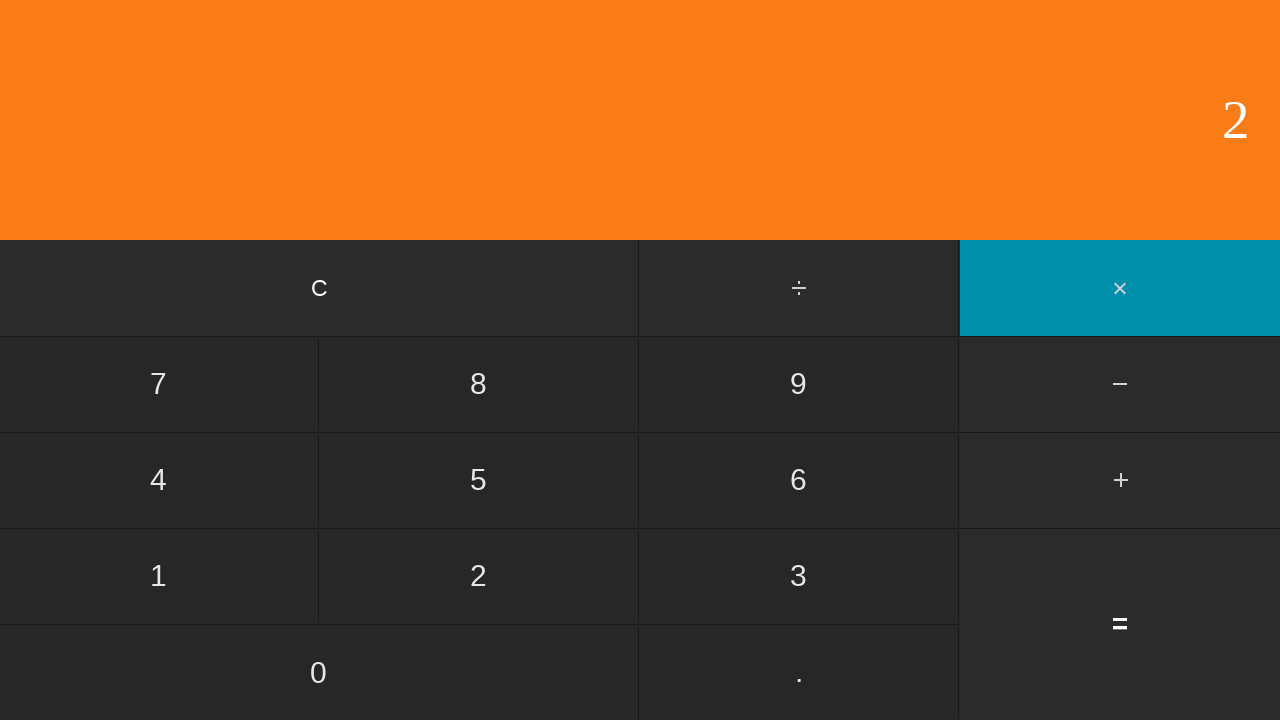

Clicked second number input: 8 at (479, 384) on input[value='8']
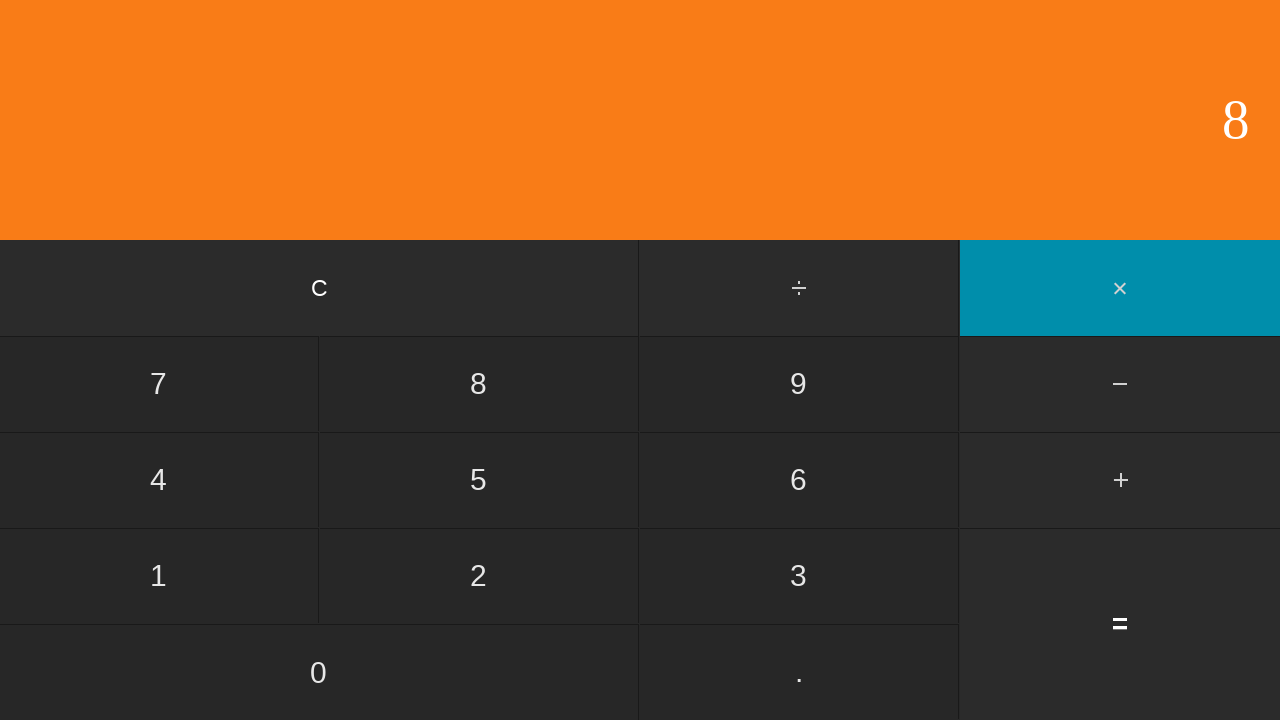

Clicked equals button to compute 2 × 8 at (1120, 624) on input[value='=']
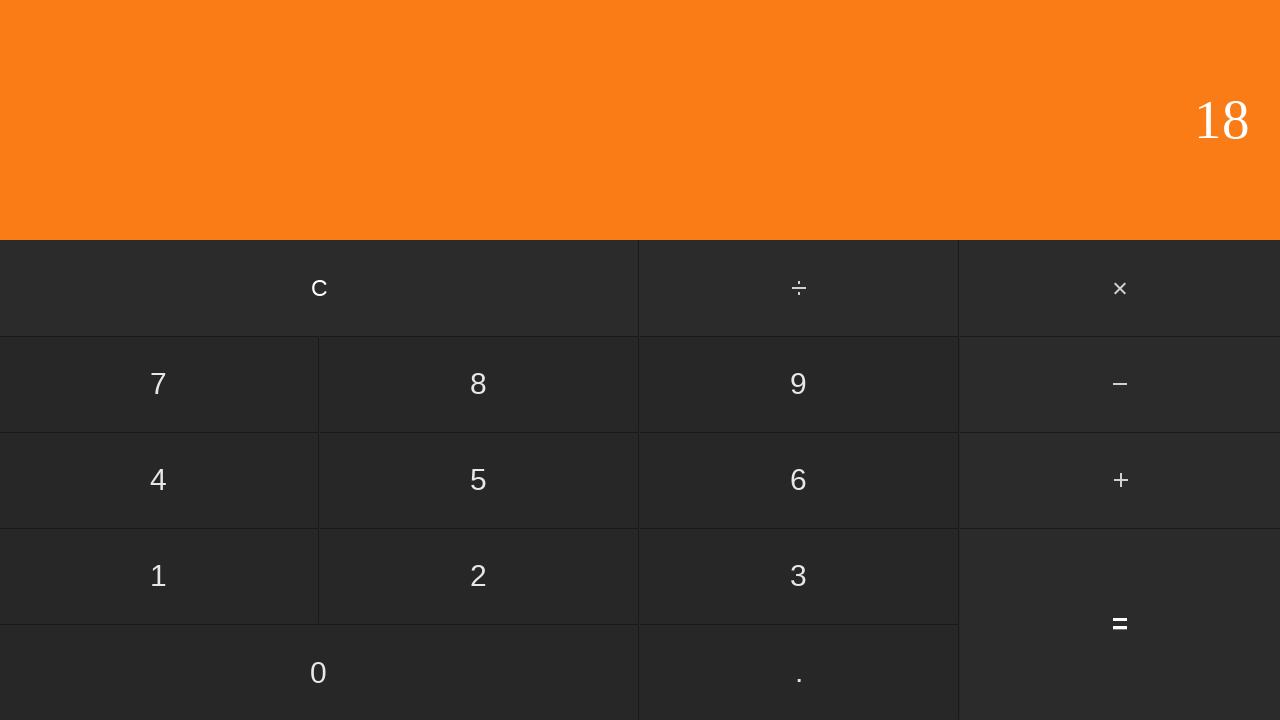

Waited for calculation result
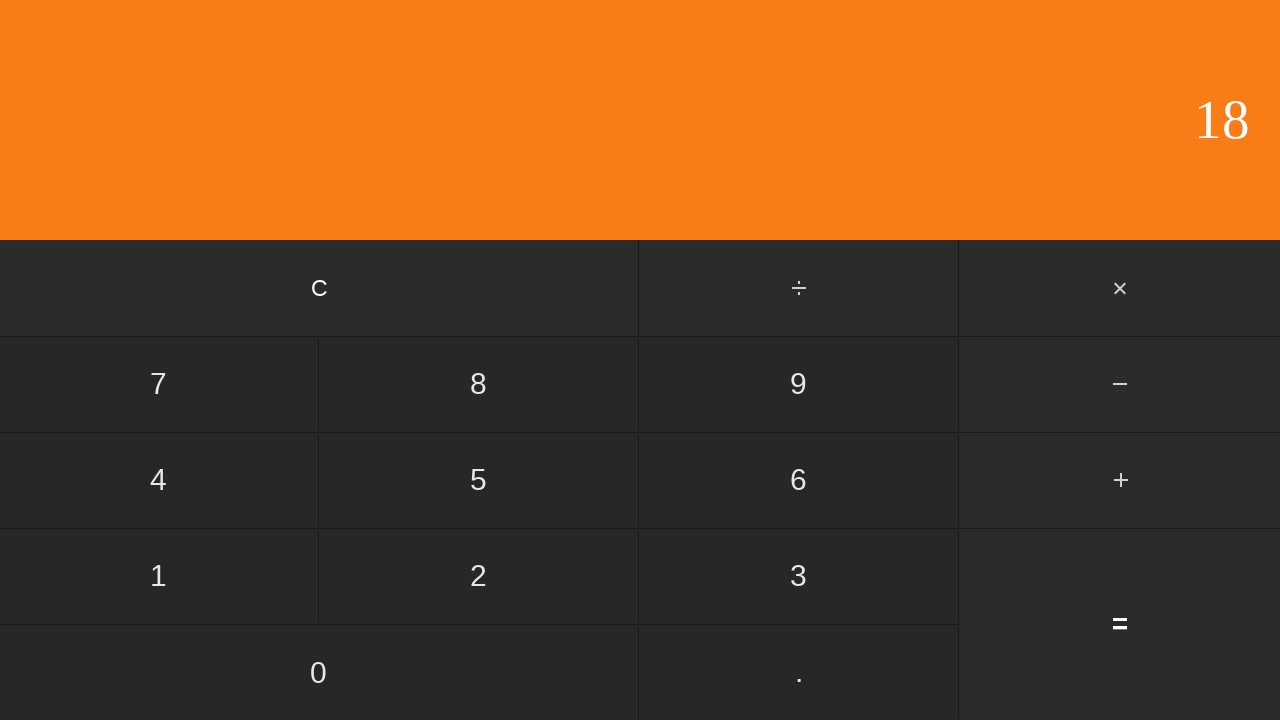

Clicked clear button to reset calculator at (320, 288) on input[value='C']
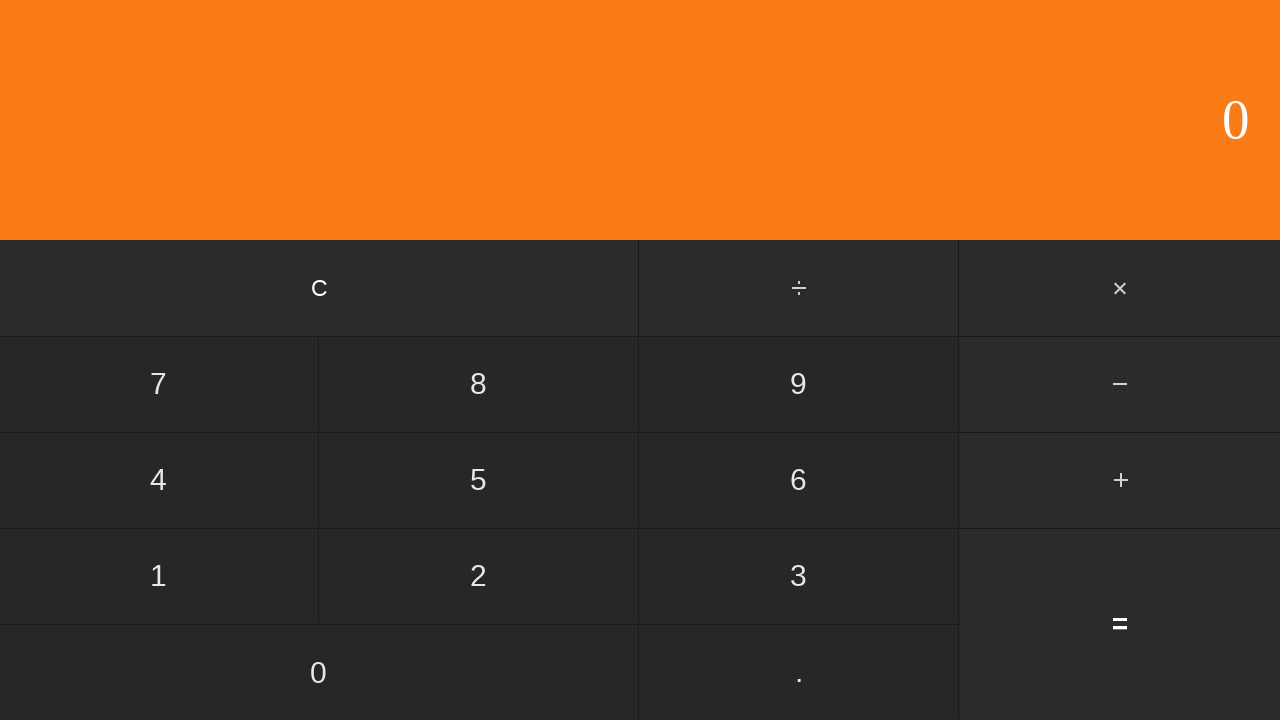

Waited after clearing calculator
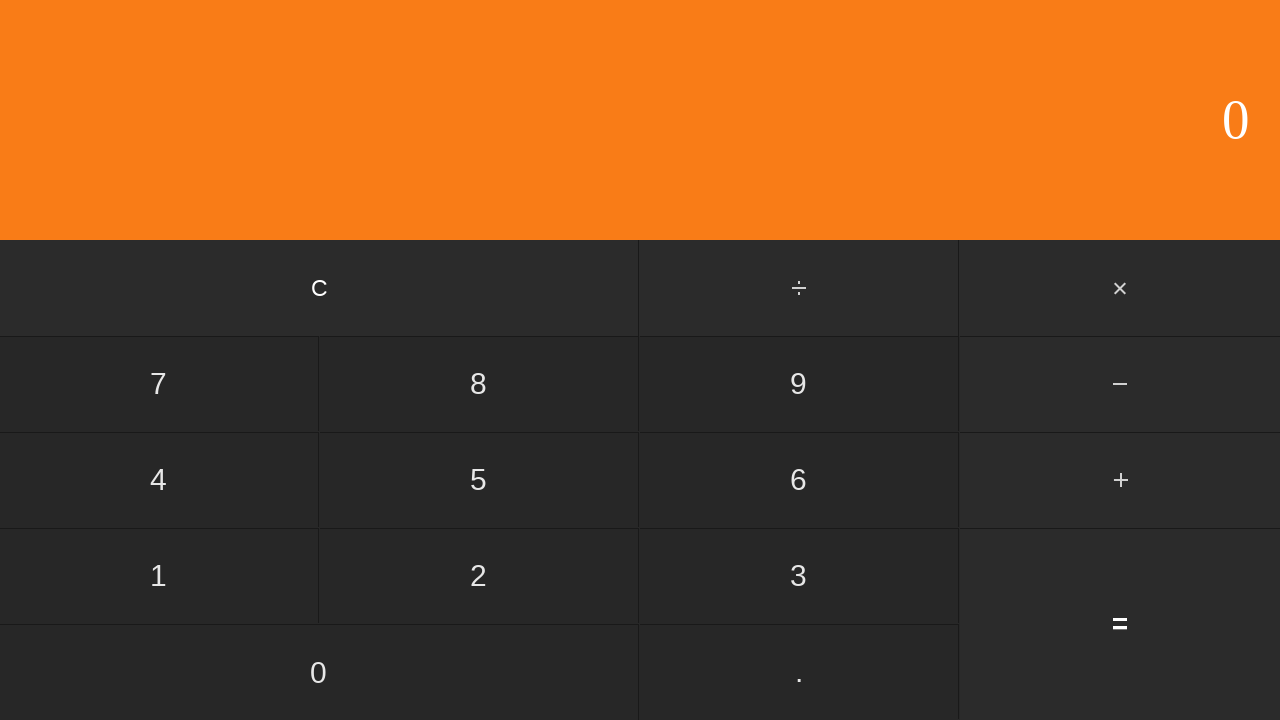

Clicked first number input: 2 at (479, 576) on input[value='2']
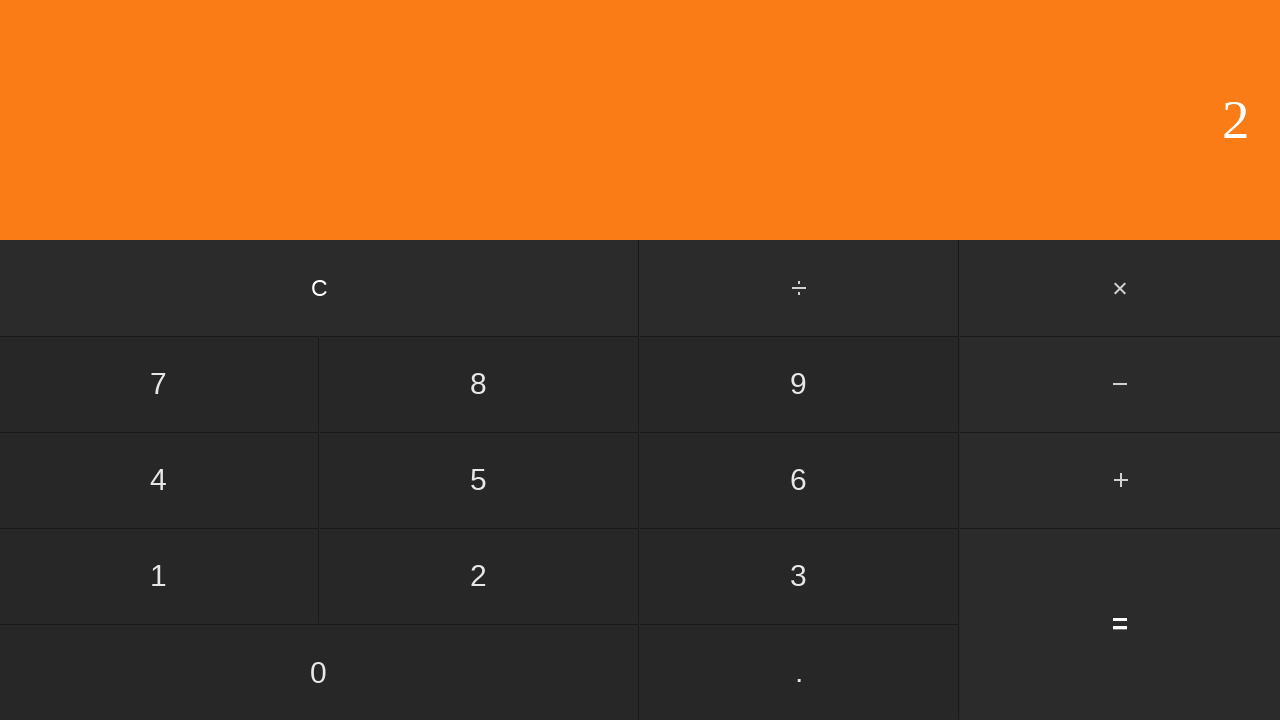

Clicked multiply button at (1120, 288) on #multiply
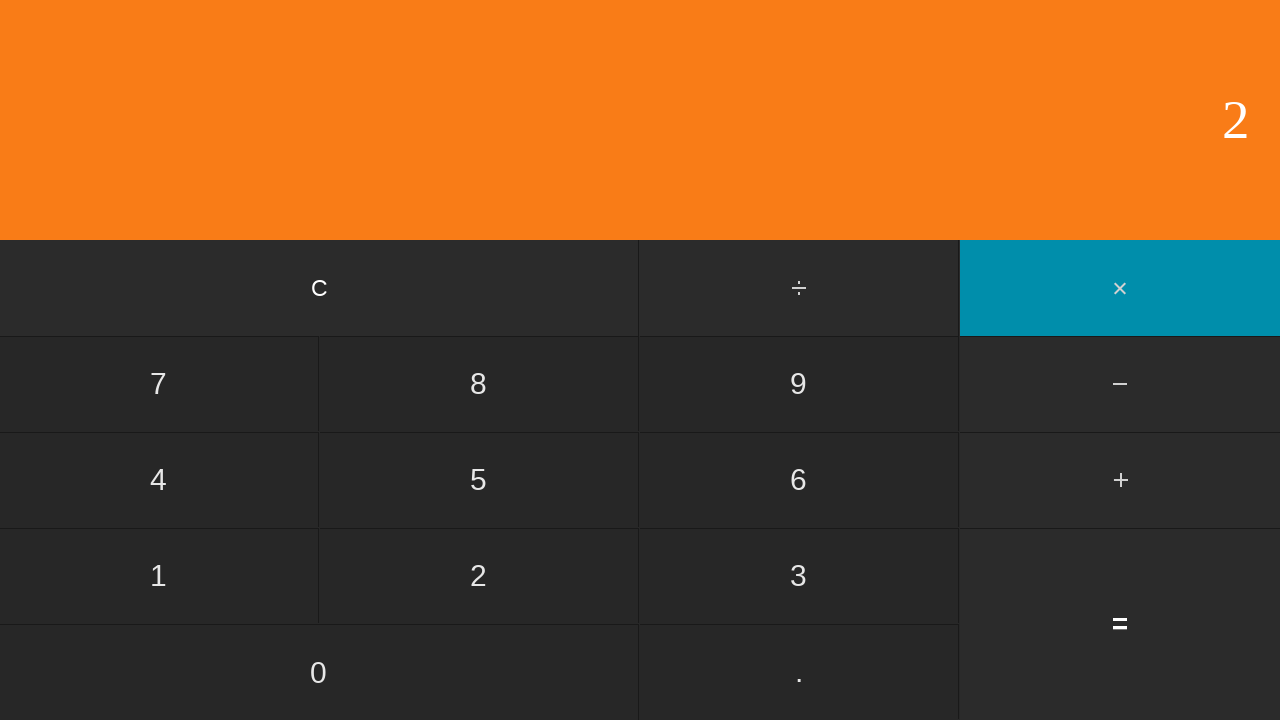

Clicked second number input: 9 at (799, 384) on input[value='9']
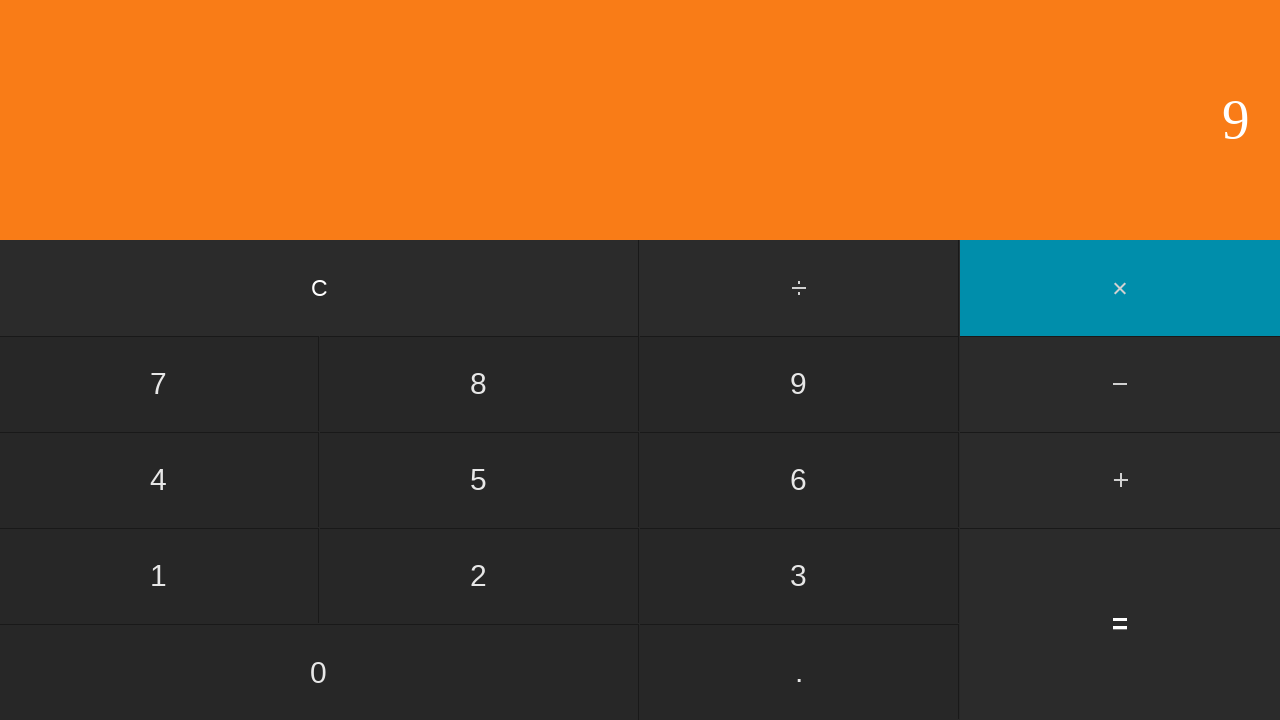

Clicked equals button to compute 2 × 9 at (1120, 624) on input[value='=']
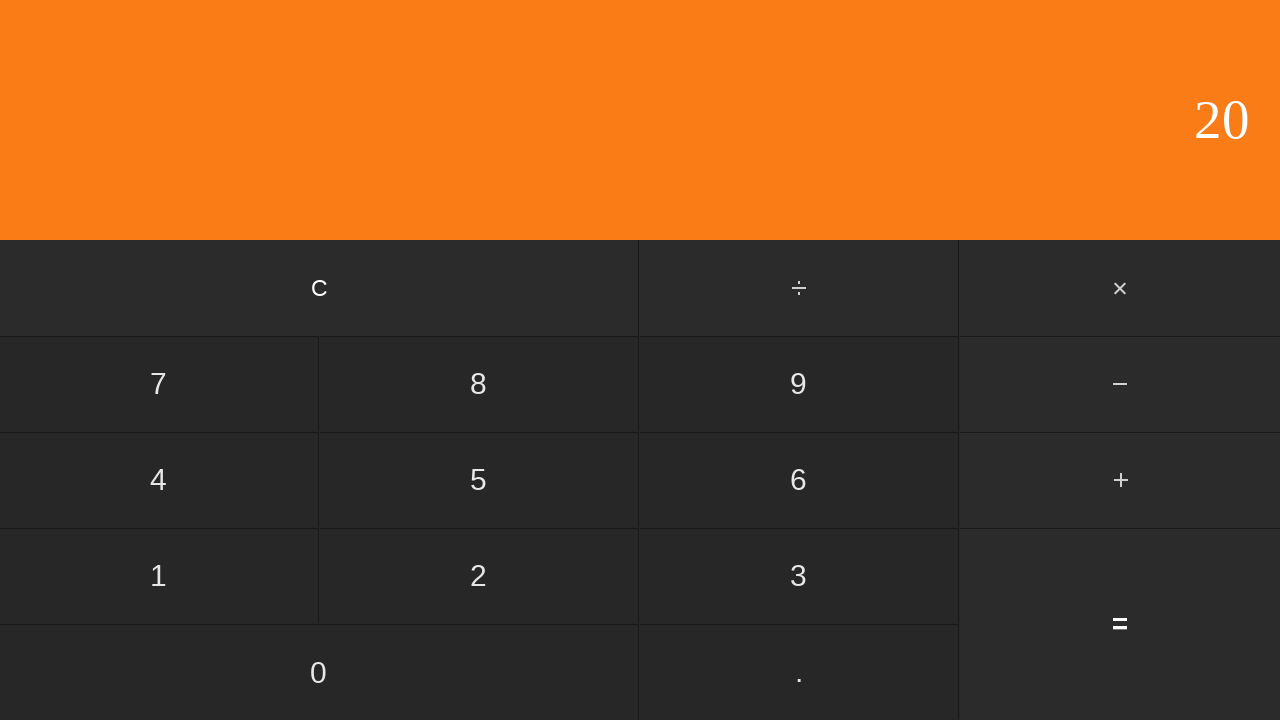

Waited for calculation result
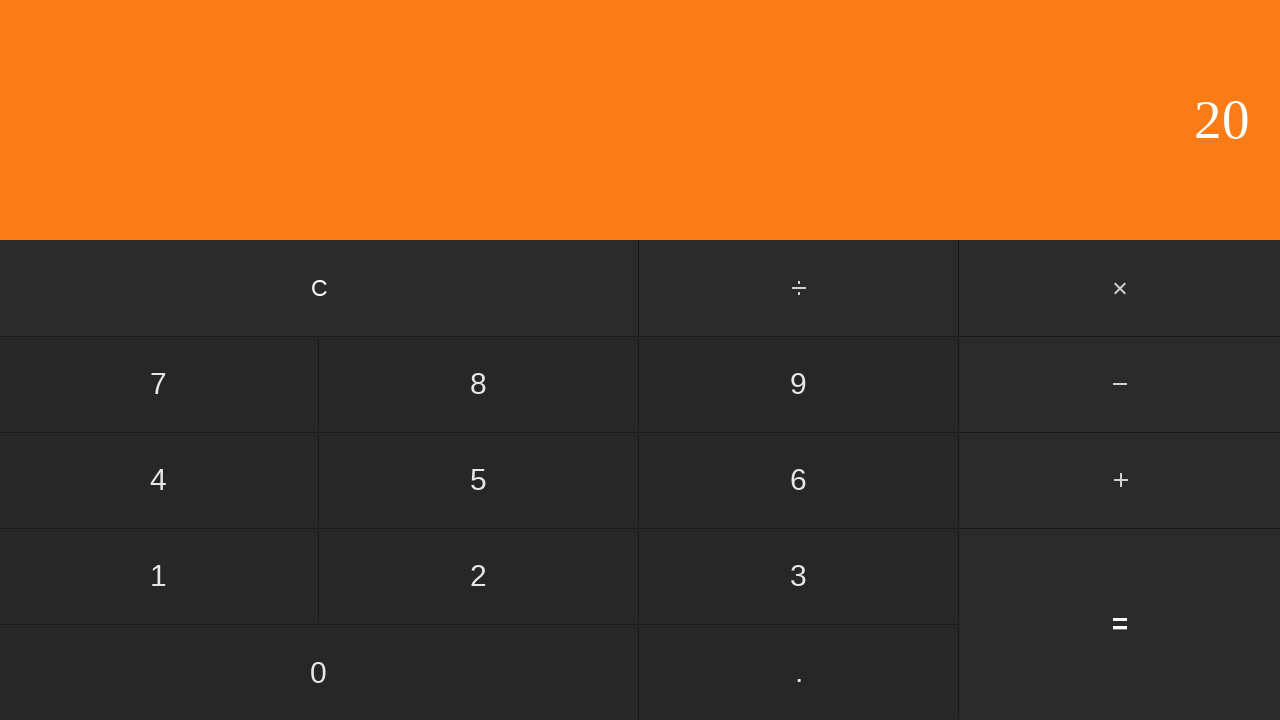

Clicked clear button to reset calculator at (320, 288) on input[value='C']
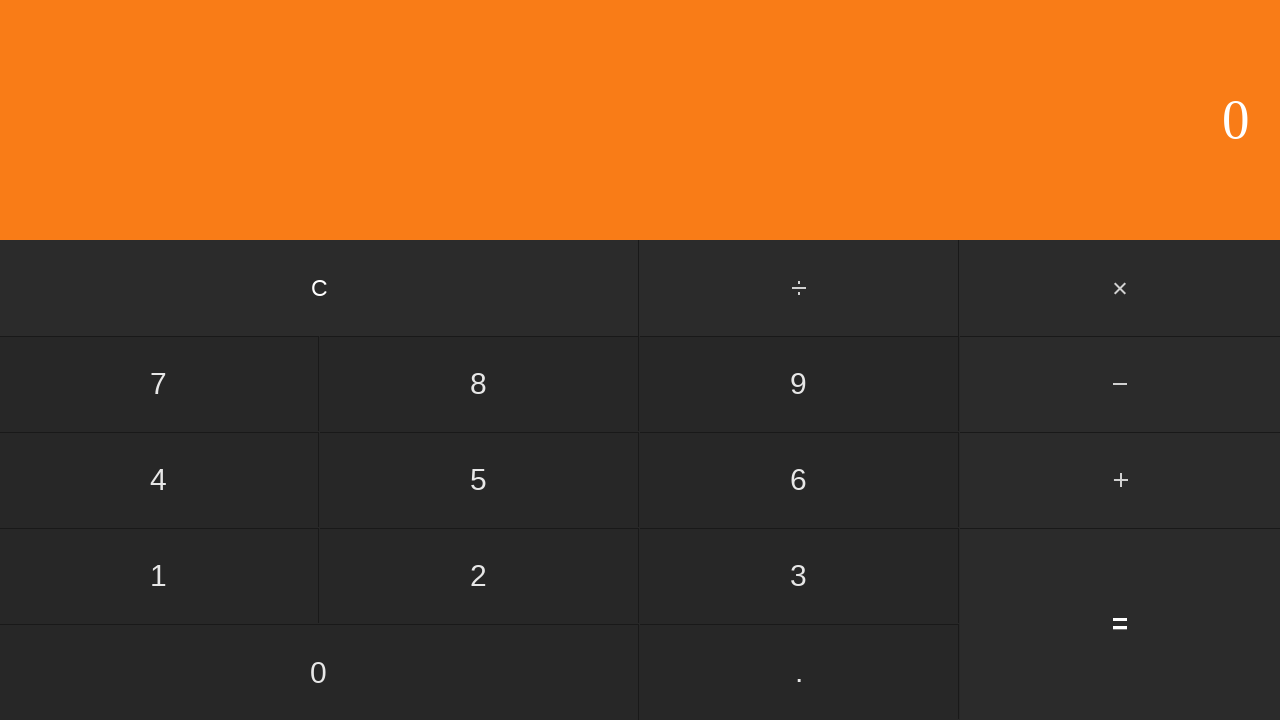

Waited after clearing calculator
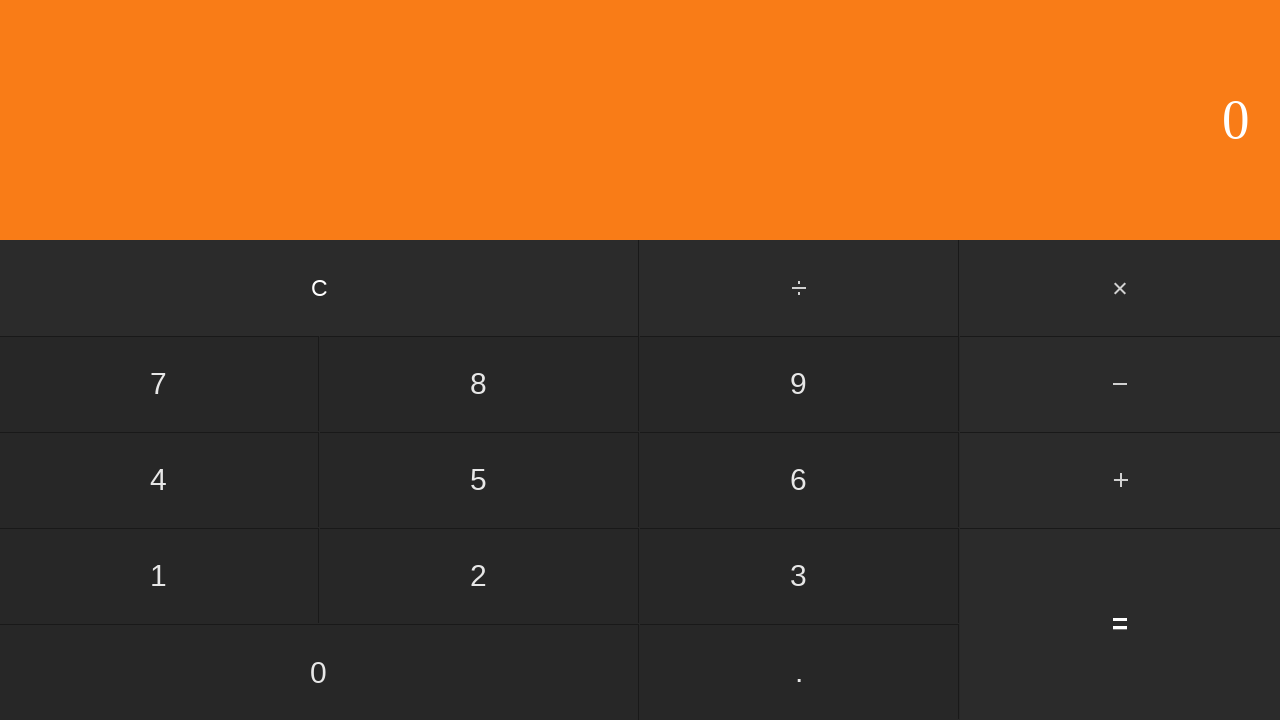

Clicked first number input: 3 at (799, 576) on input[value='3']
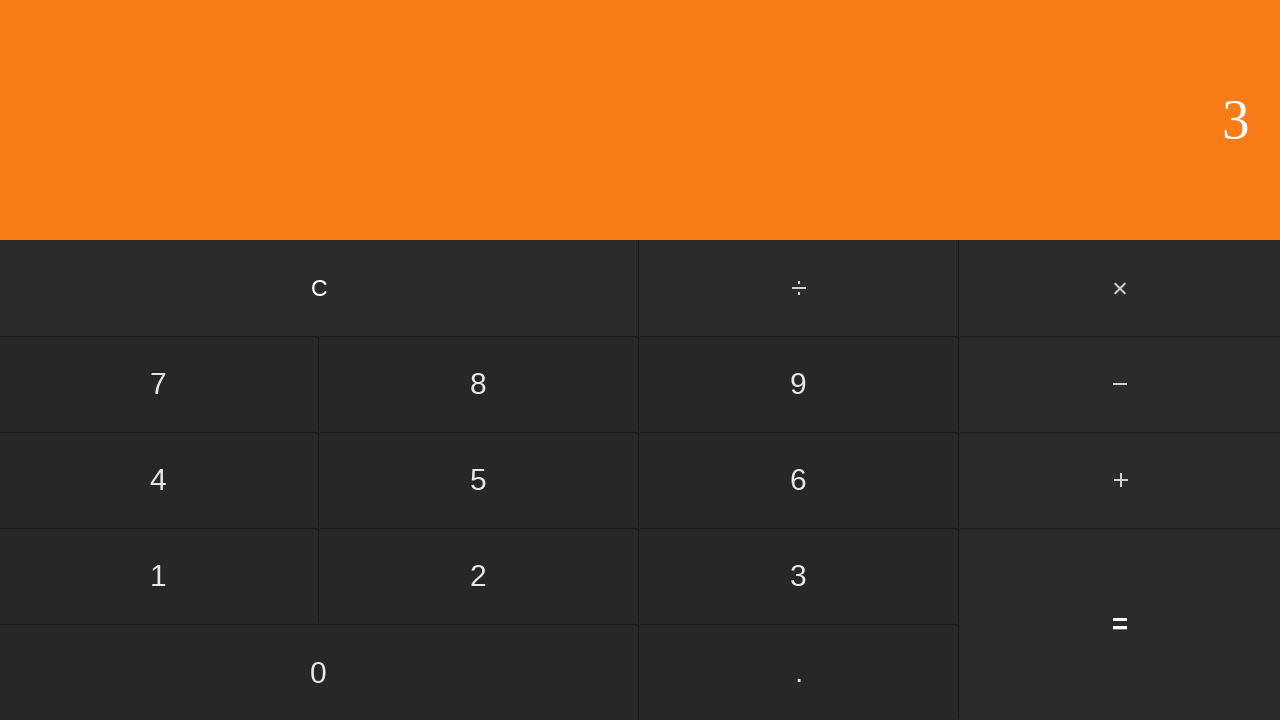

Clicked multiply button at (1120, 288) on #multiply
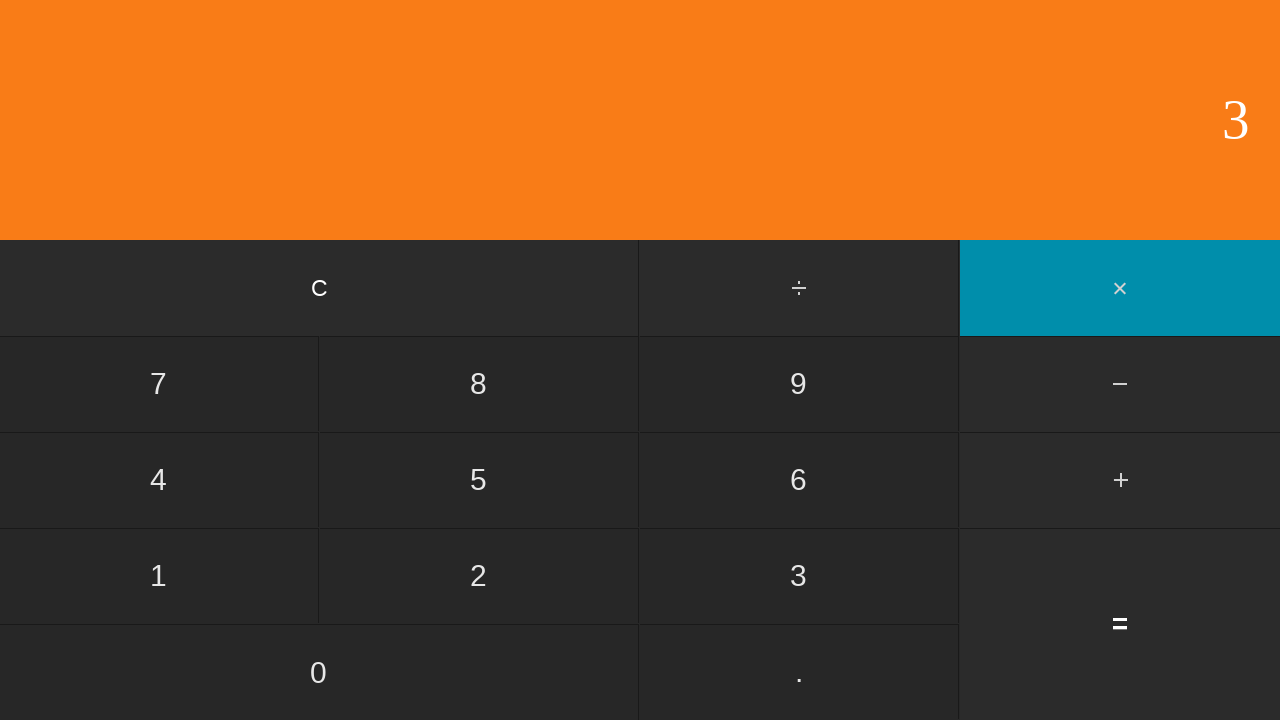

Clicked second number input: 0 at (319, 672) on input[value='0']
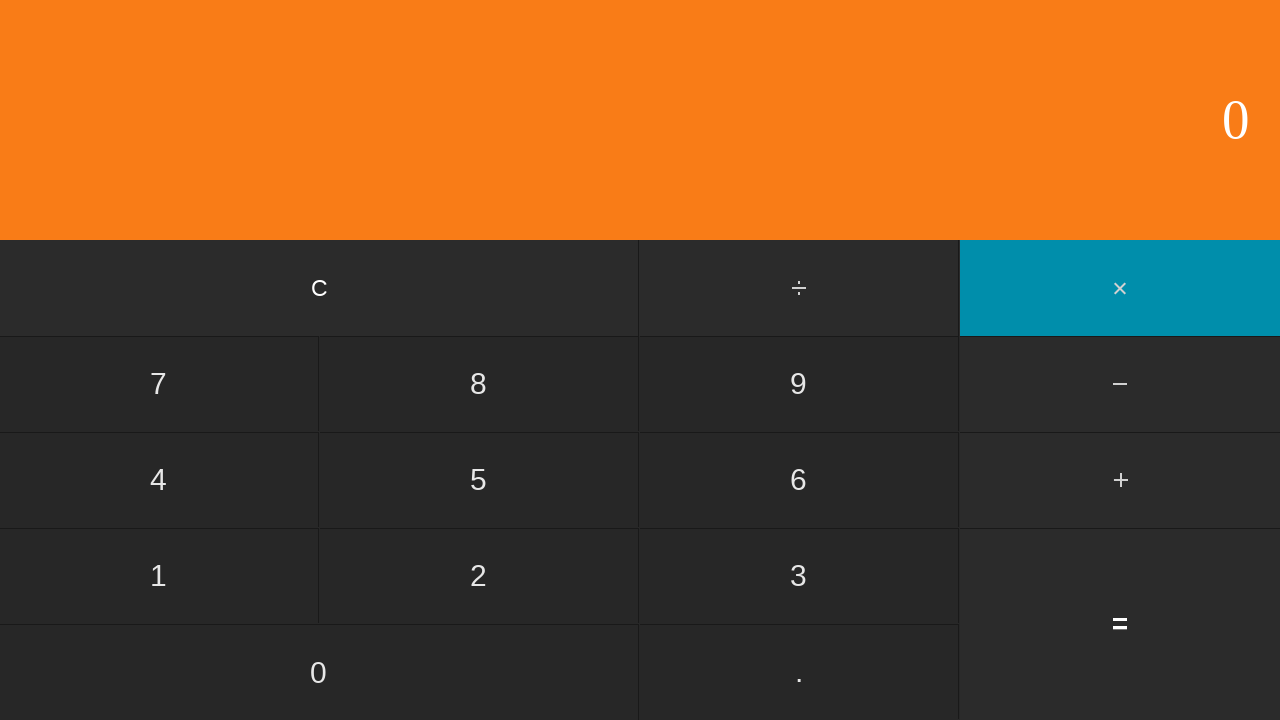

Clicked equals button to compute 3 × 0 at (1120, 624) on input[value='=']
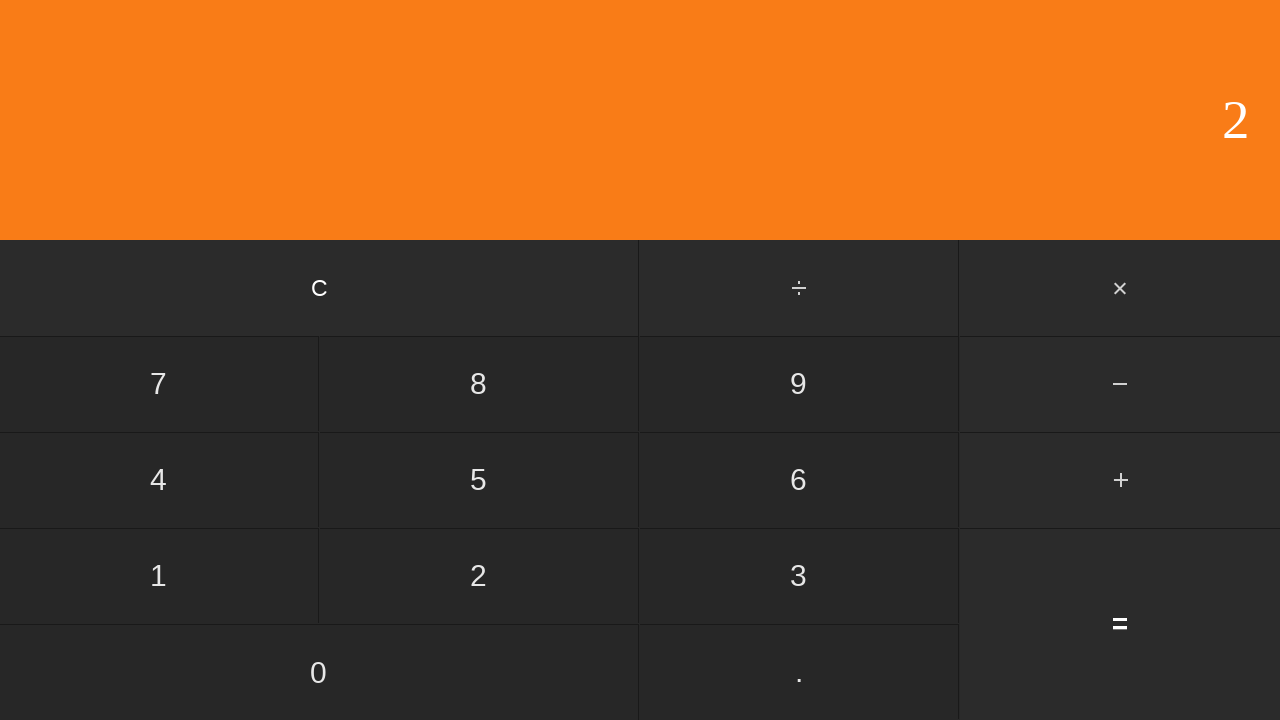

Waited for calculation result
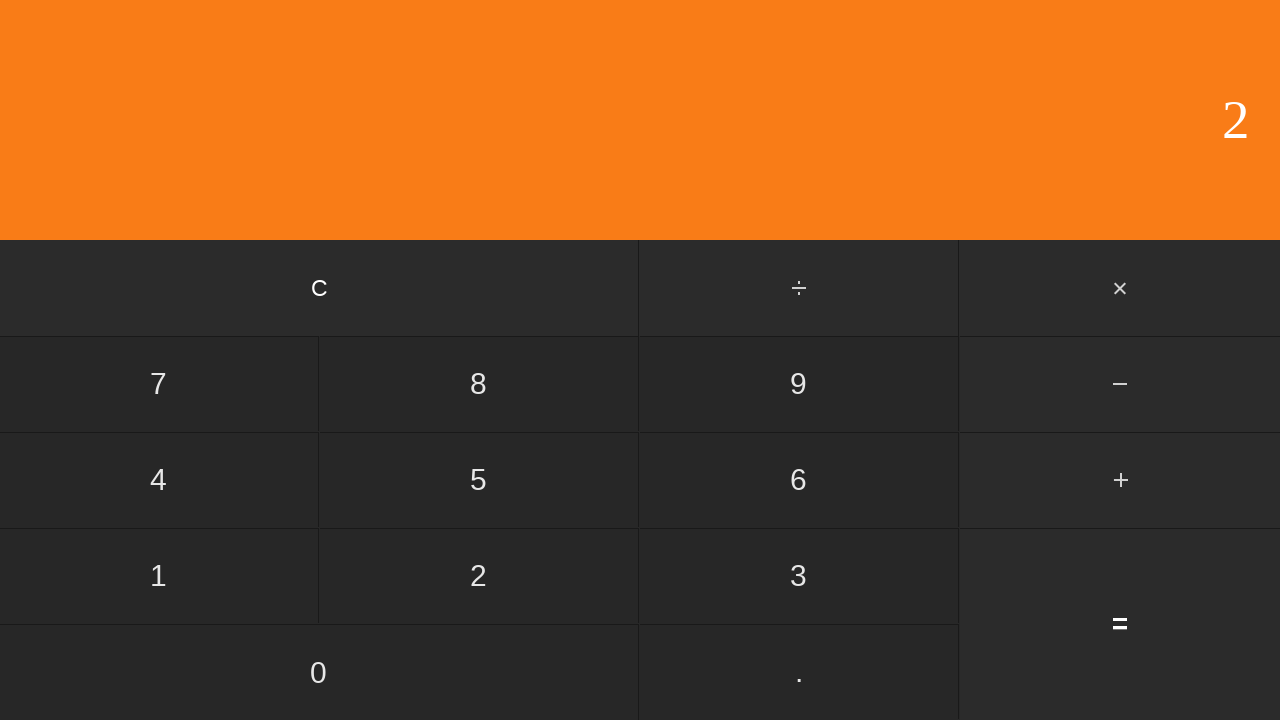

Clicked clear button to reset calculator at (320, 288) on input[value='C']
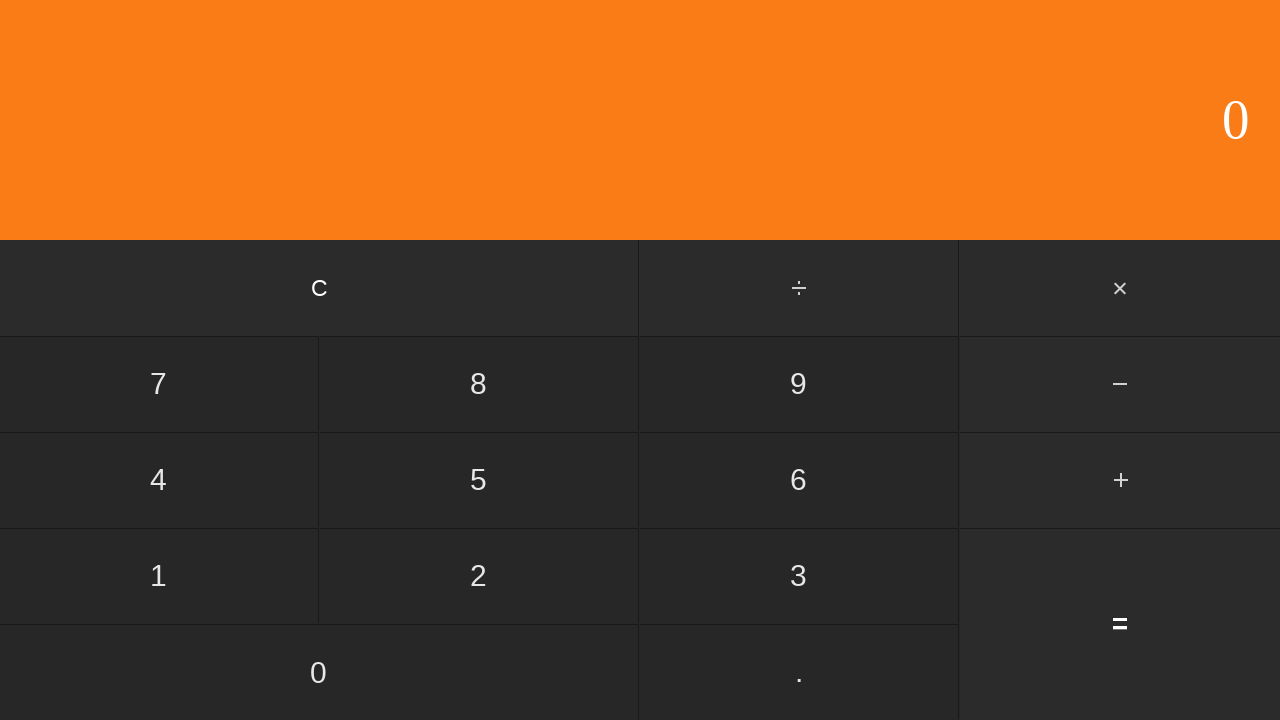

Waited after clearing calculator
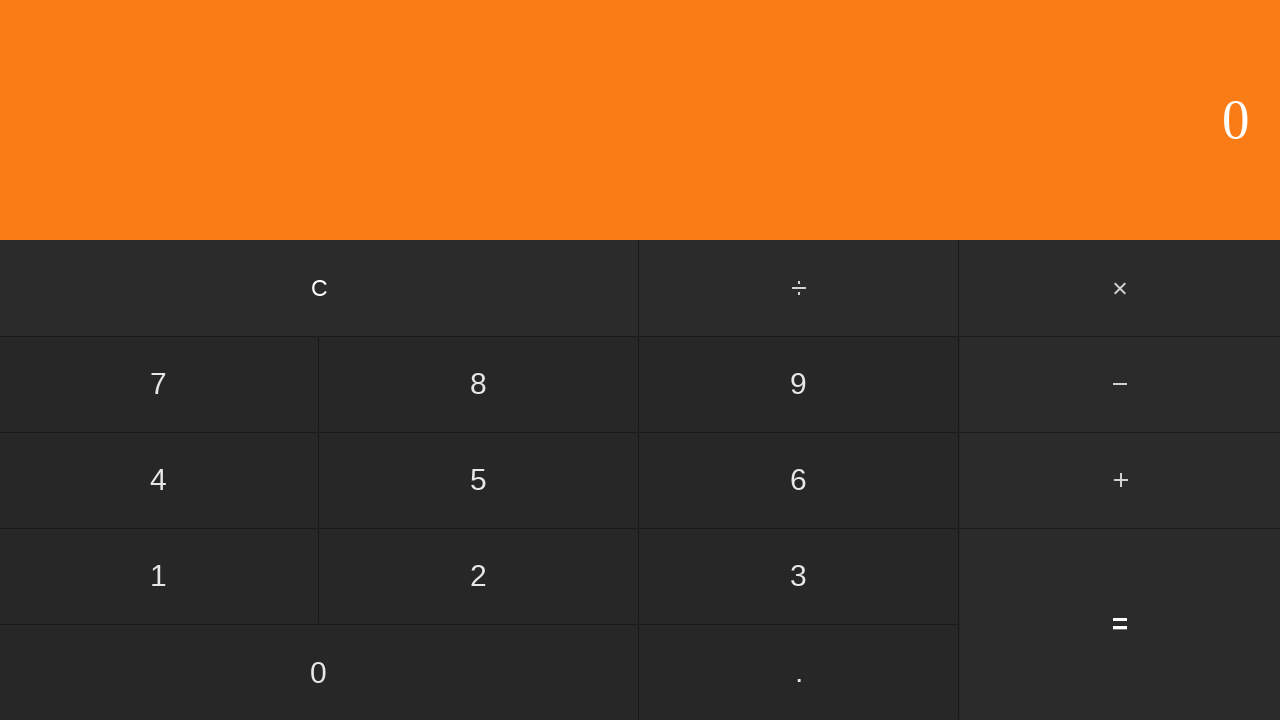

Clicked first number input: 3 at (799, 576) on input[value='3']
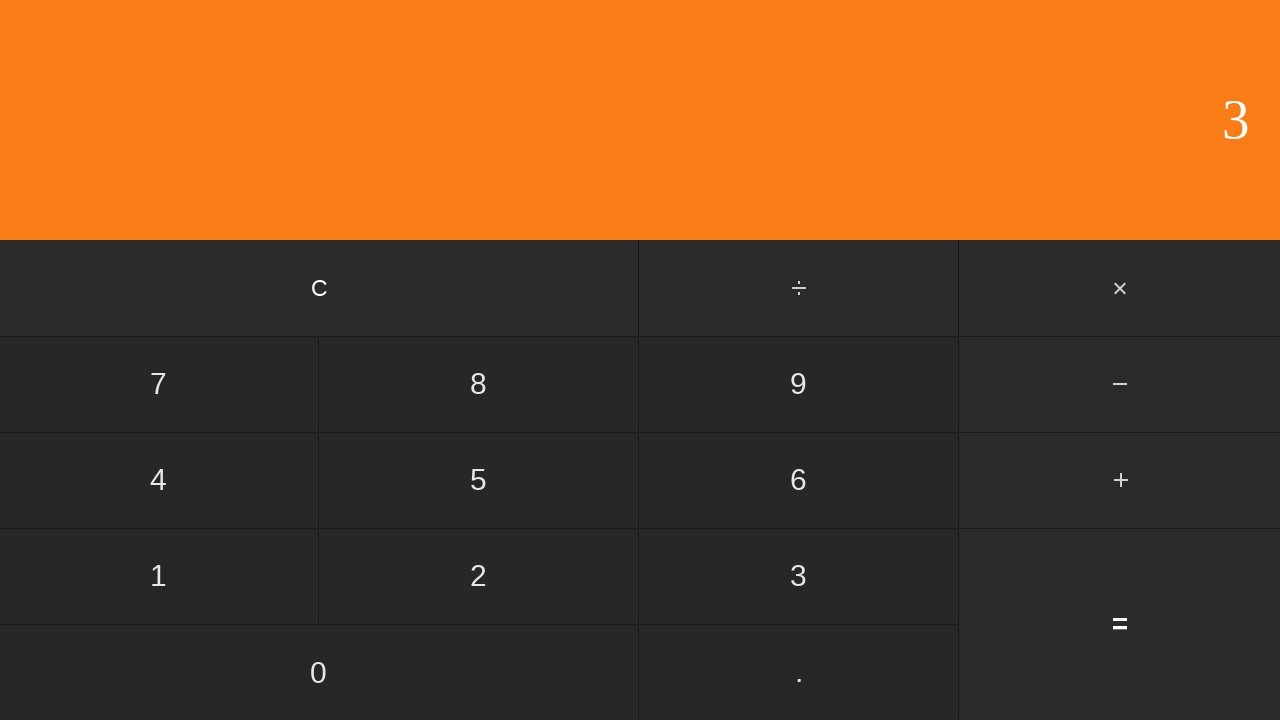

Clicked multiply button at (1120, 288) on #multiply
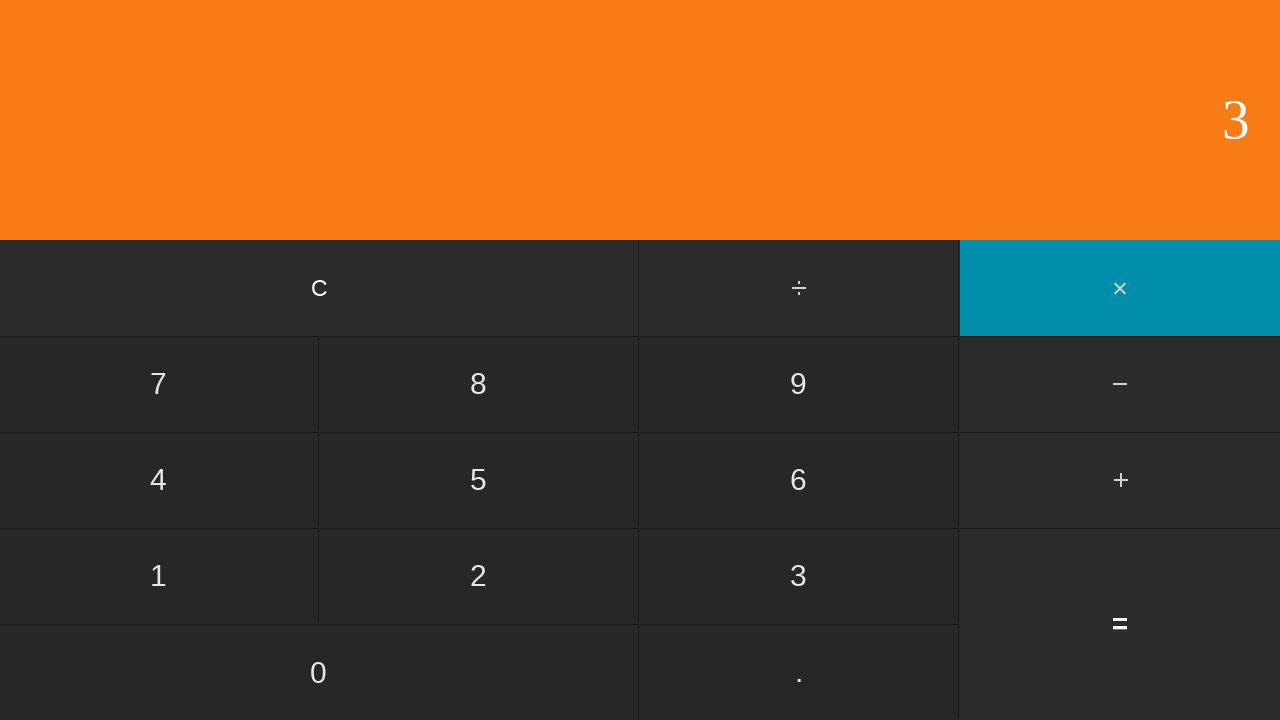

Clicked second number input: 1 at (159, 576) on input[value='1']
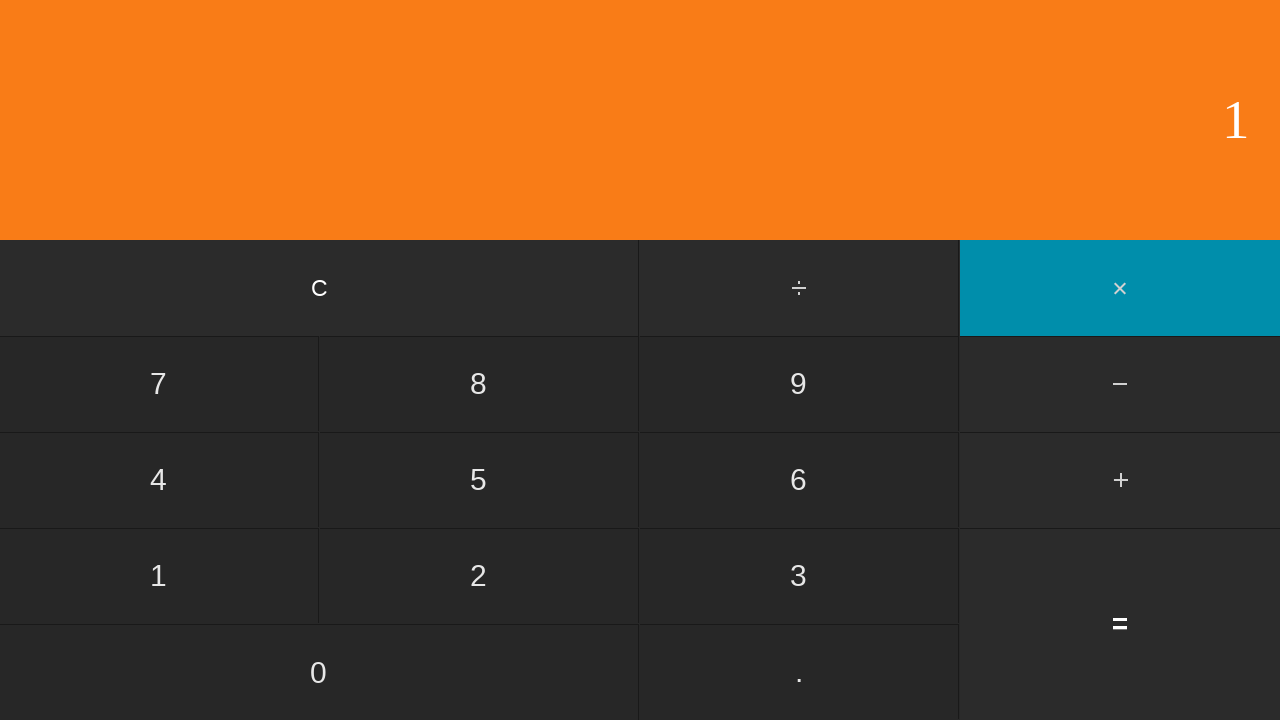

Clicked equals button to compute 3 × 1 at (1120, 624) on input[value='=']
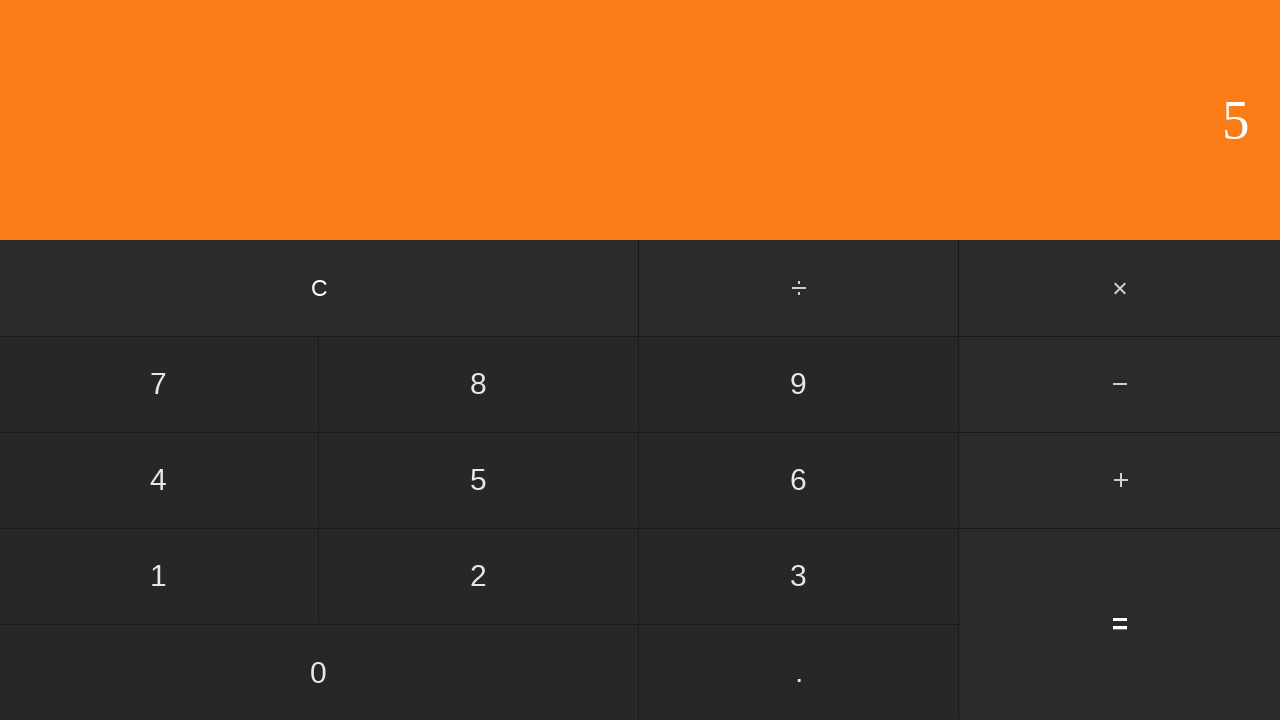

Waited for calculation result
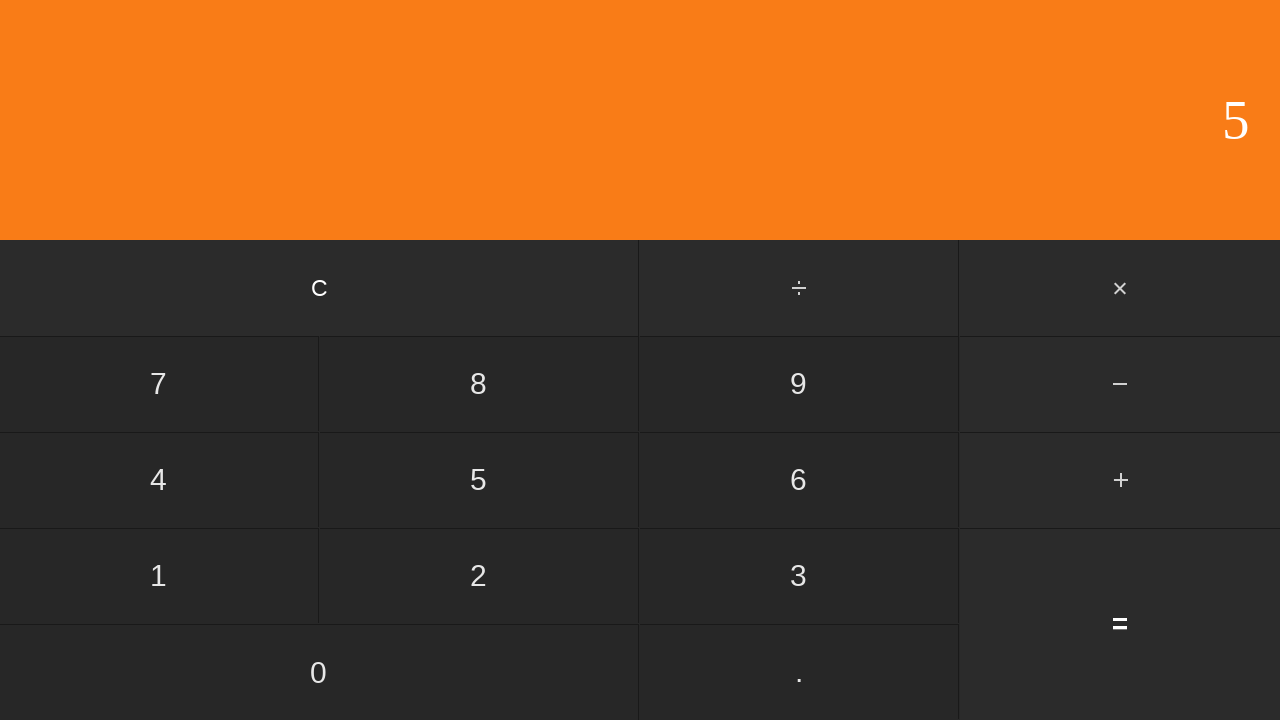

Clicked clear button to reset calculator at (320, 288) on input[value='C']
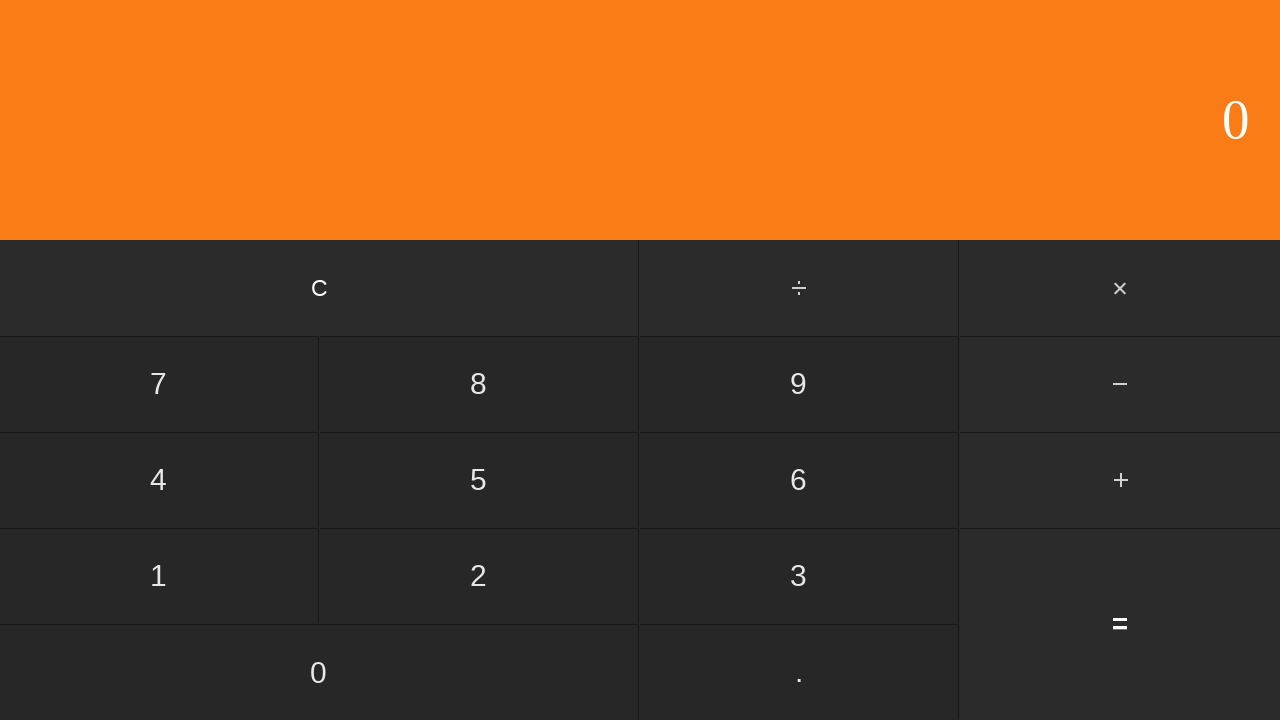

Waited after clearing calculator
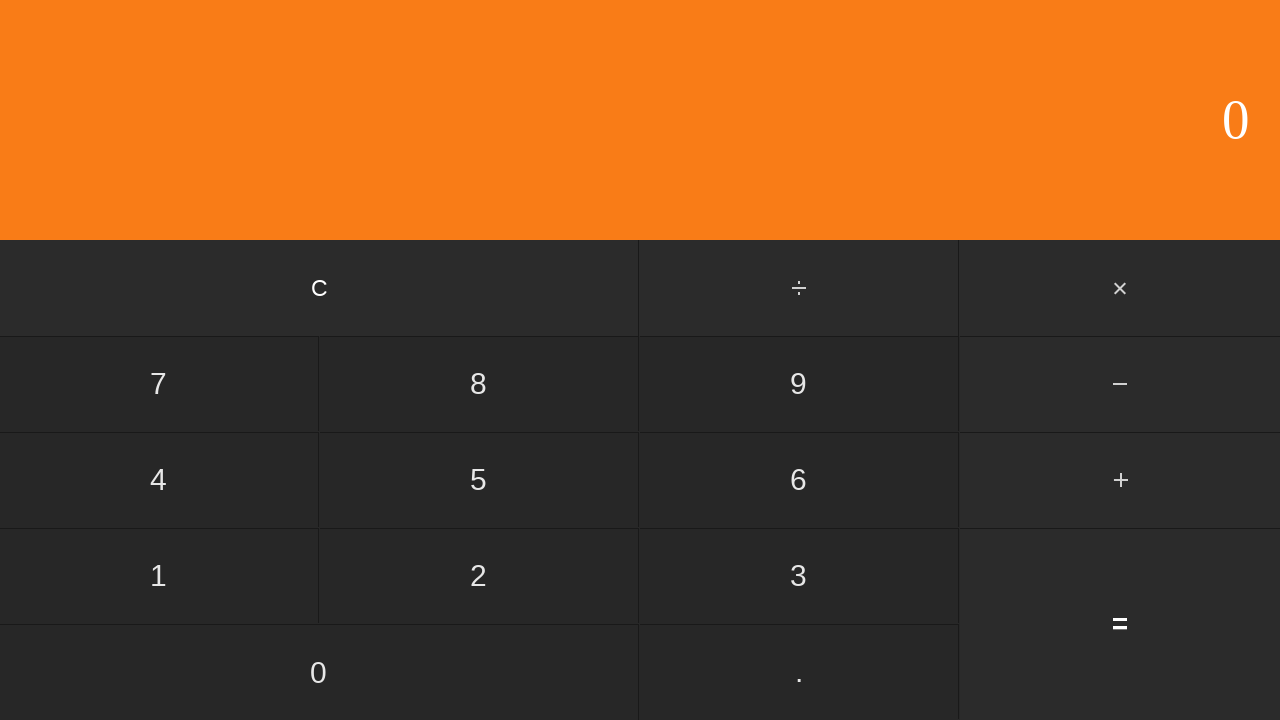

Clicked first number input: 3 at (799, 576) on input[value='3']
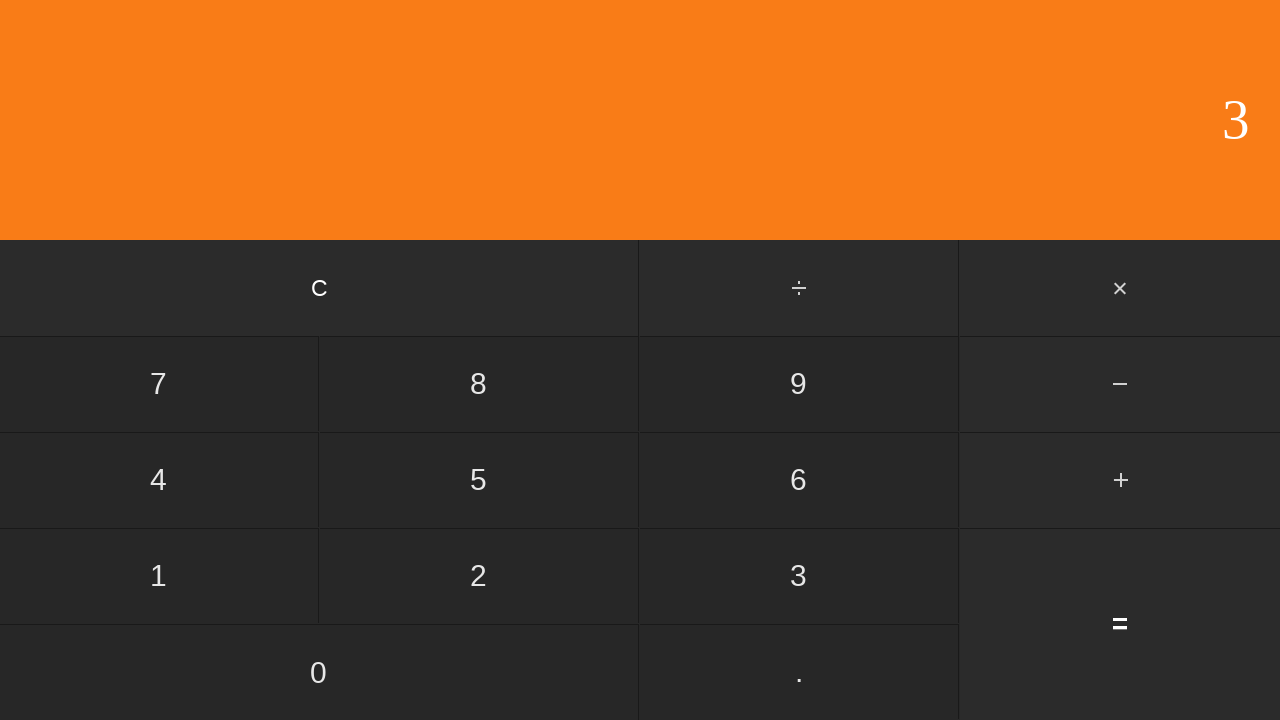

Clicked multiply button at (1120, 288) on #multiply
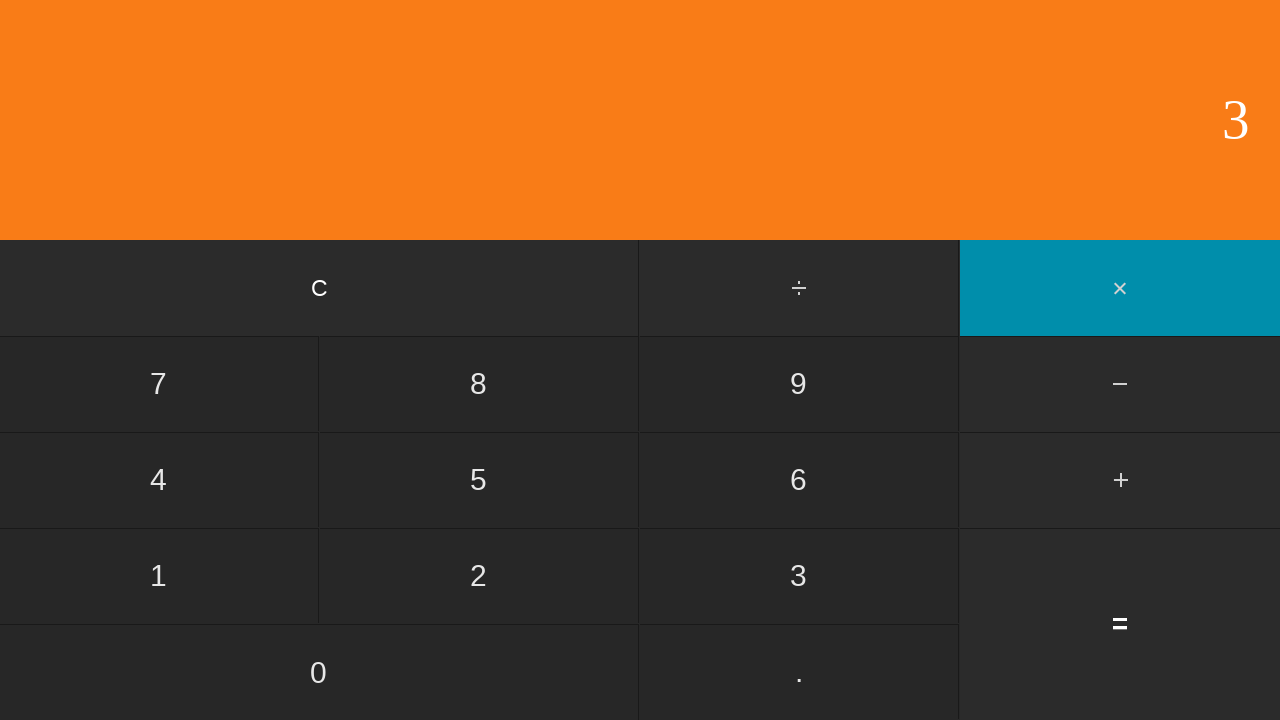

Clicked second number input: 2 at (479, 576) on input[value='2']
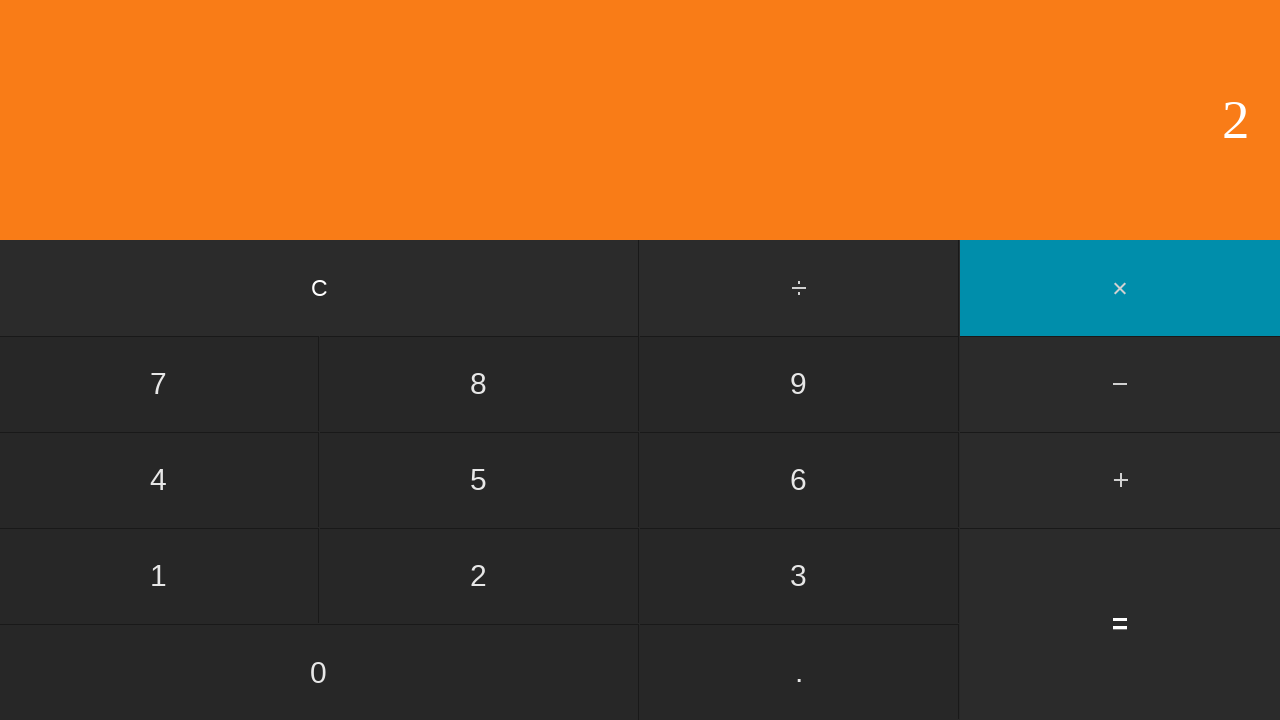

Clicked equals button to compute 3 × 2 at (1120, 624) on input[value='=']
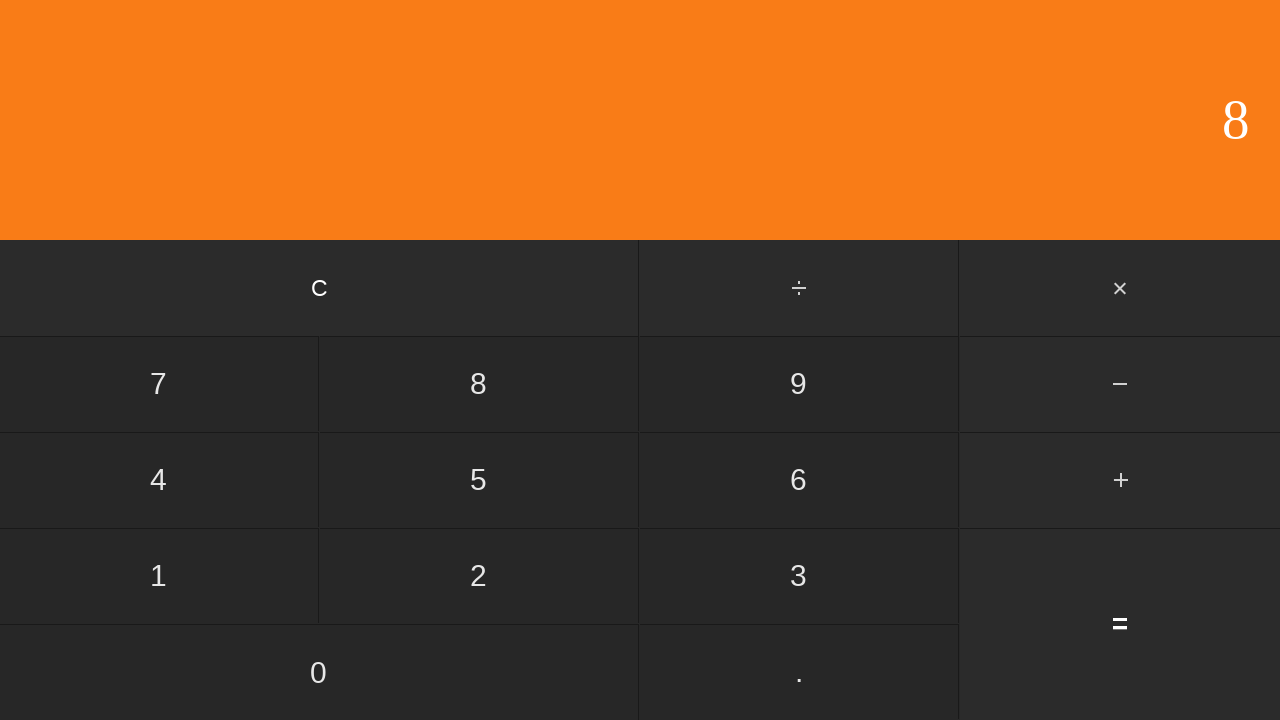

Waited for calculation result
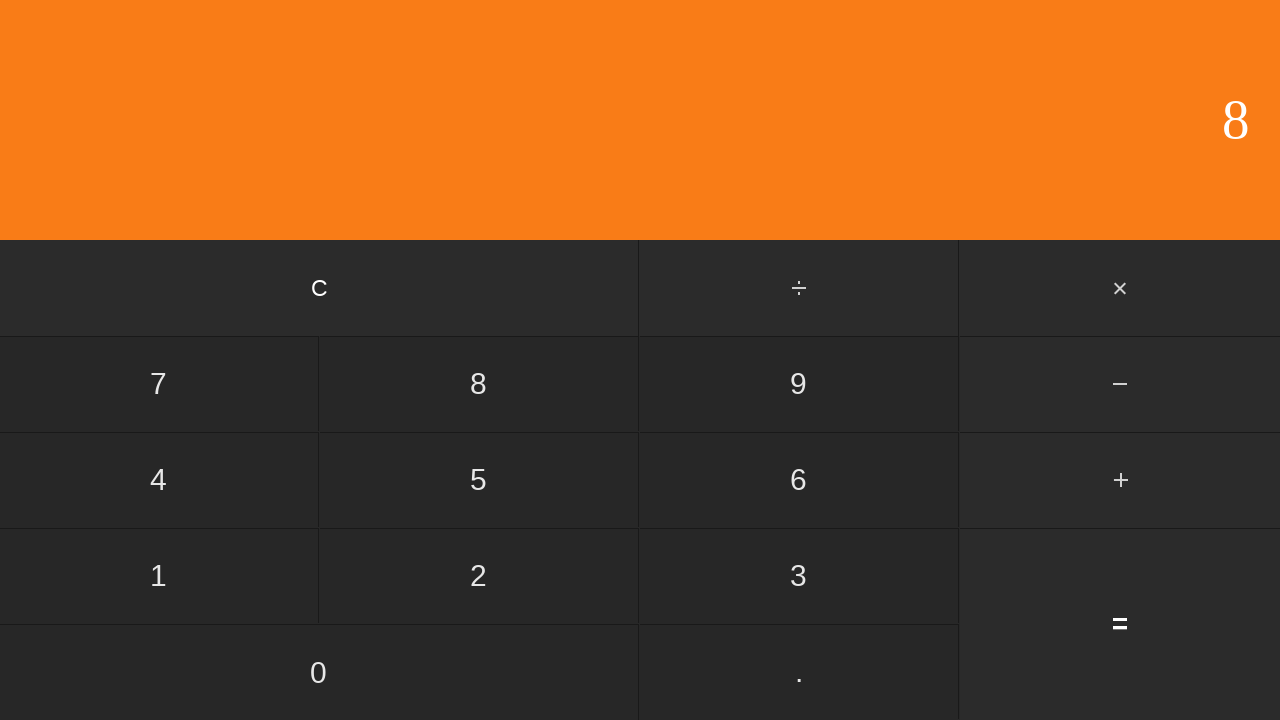

Clicked clear button to reset calculator at (320, 288) on input[value='C']
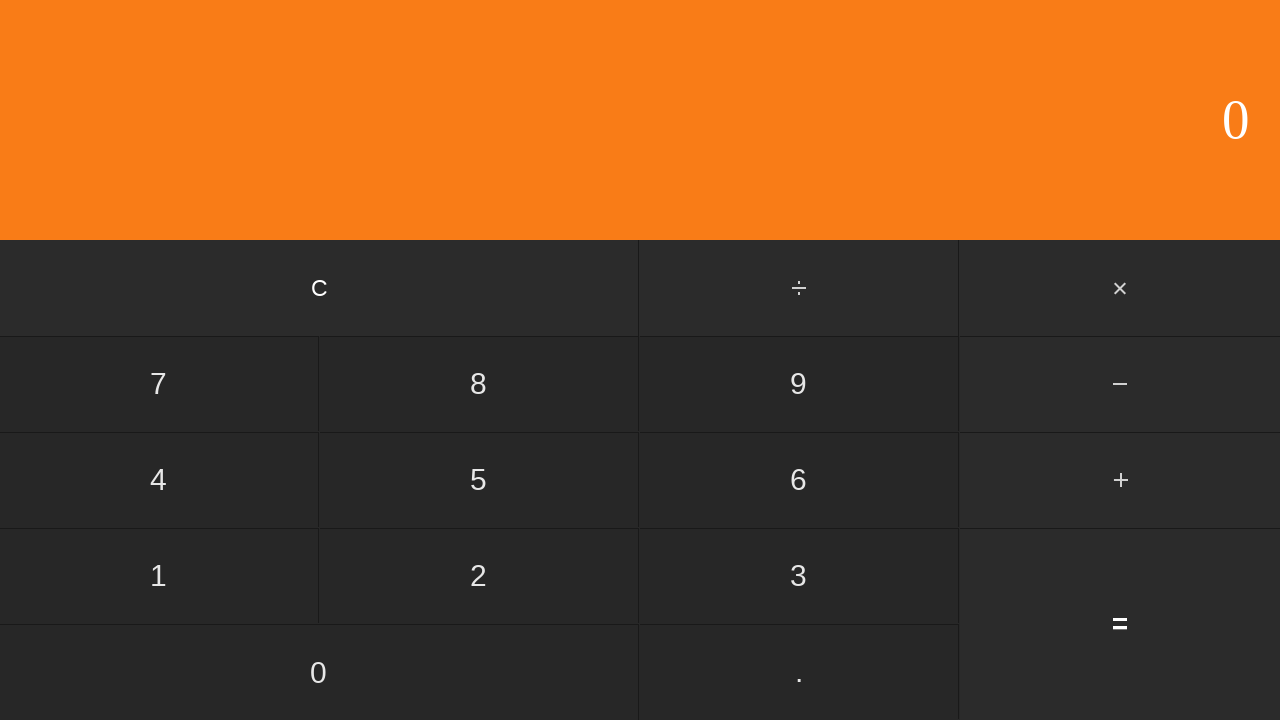

Waited after clearing calculator
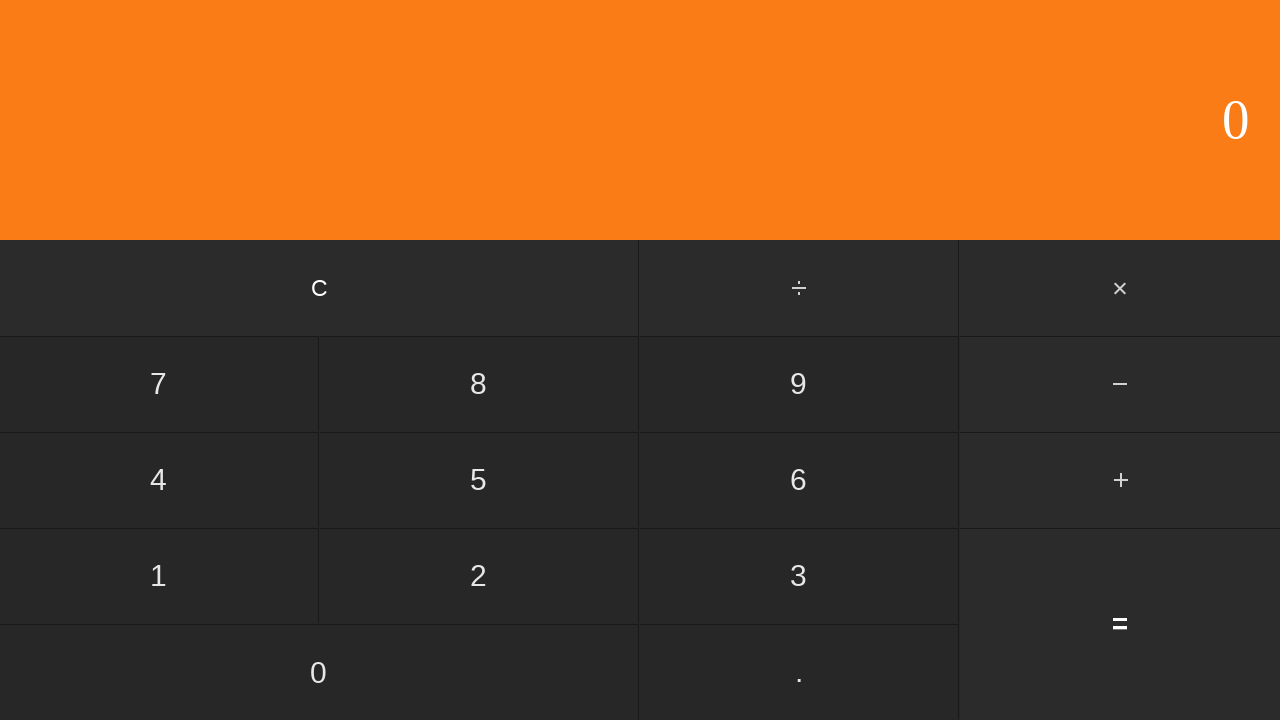

Clicked first number input: 3 at (799, 576) on input[value='3']
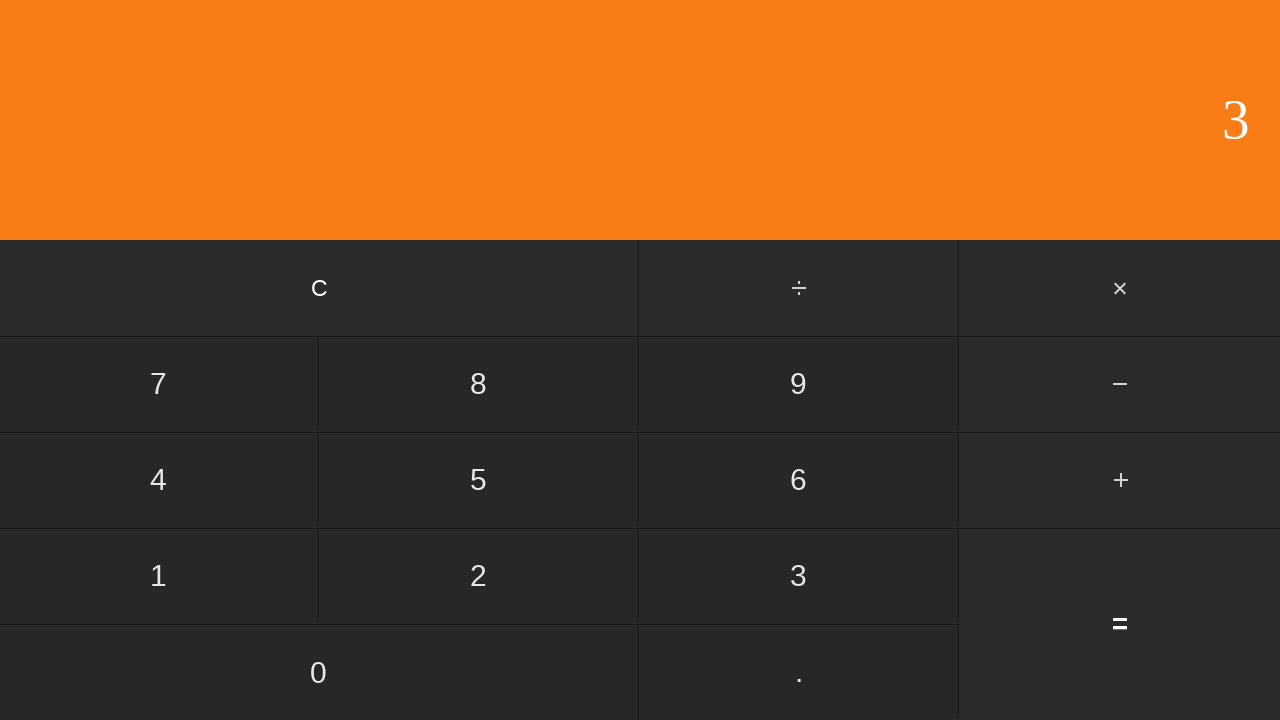

Clicked multiply button at (1120, 288) on #multiply
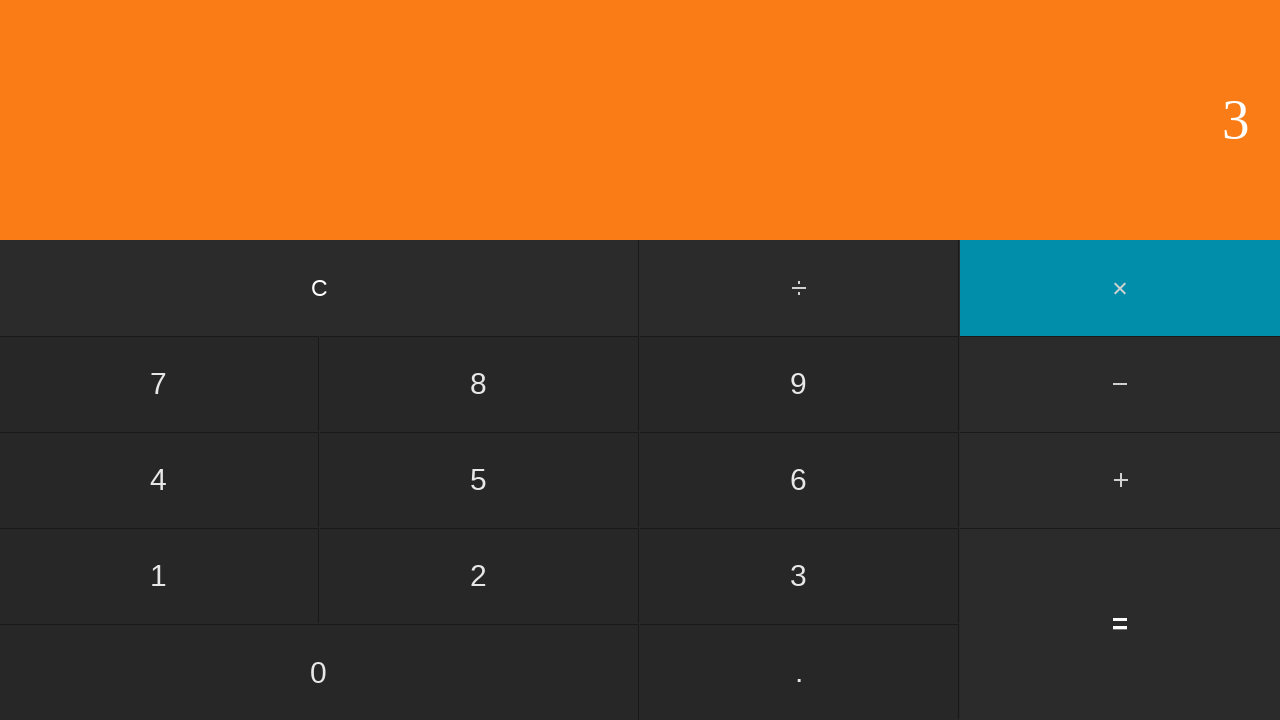

Clicked second number input: 3 at (799, 576) on input[value='3']
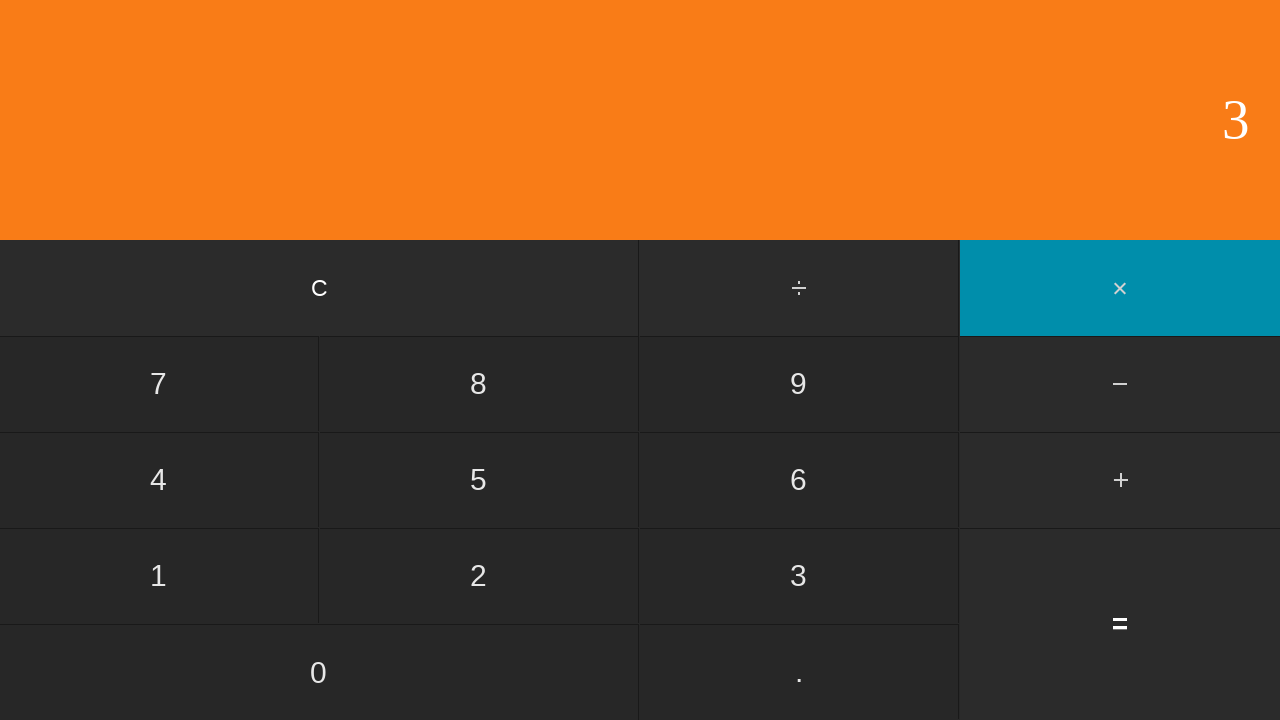

Clicked equals button to compute 3 × 3 at (1120, 624) on input[value='=']
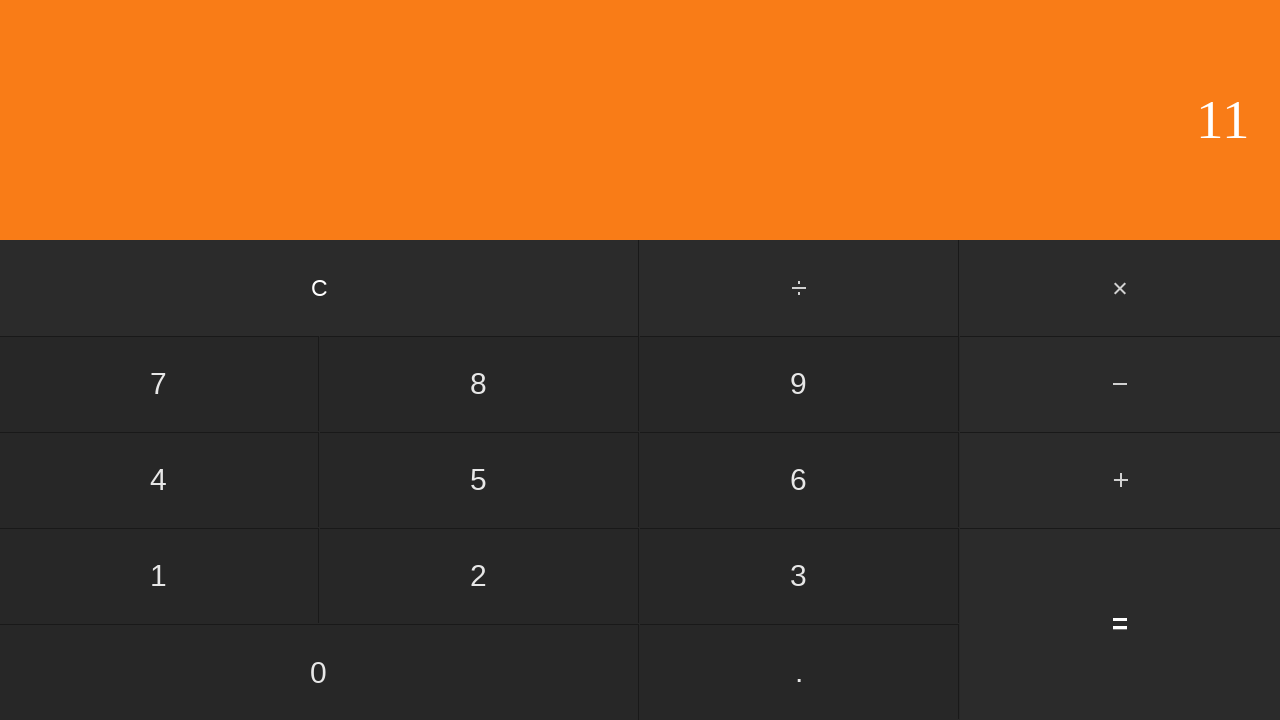

Waited for calculation result
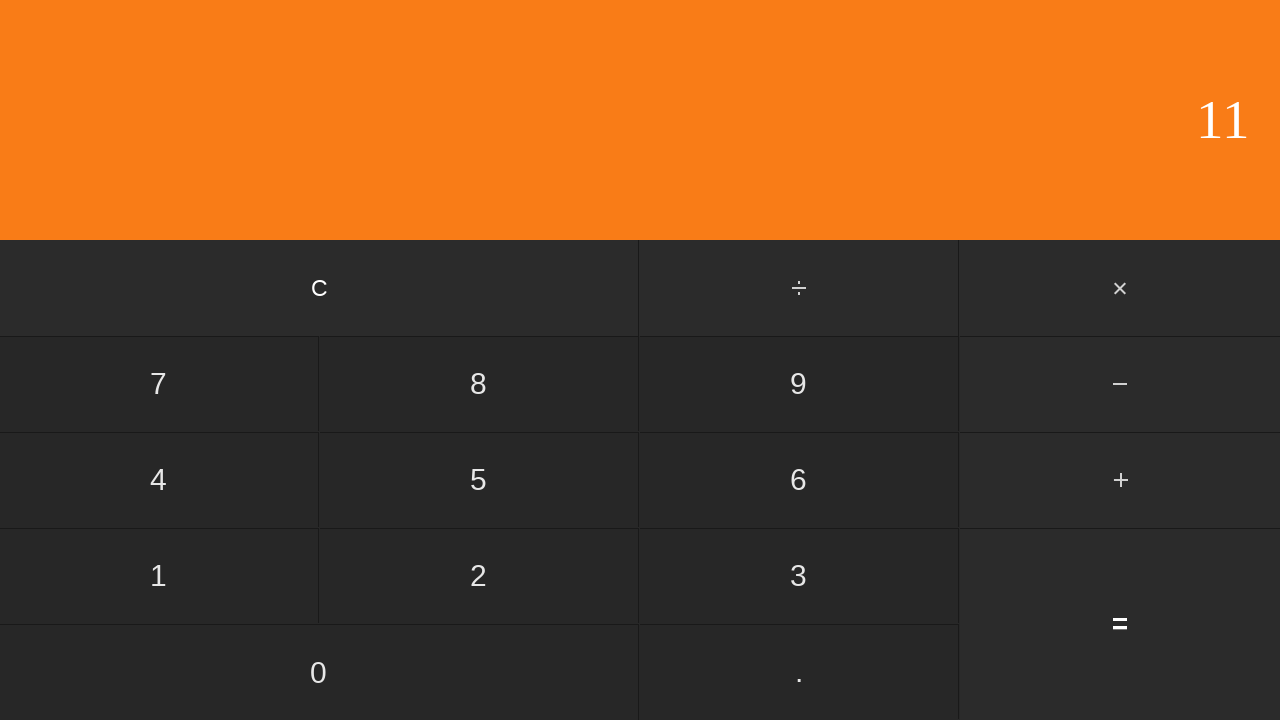

Clicked clear button to reset calculator at (320, 288) on input[value='C']
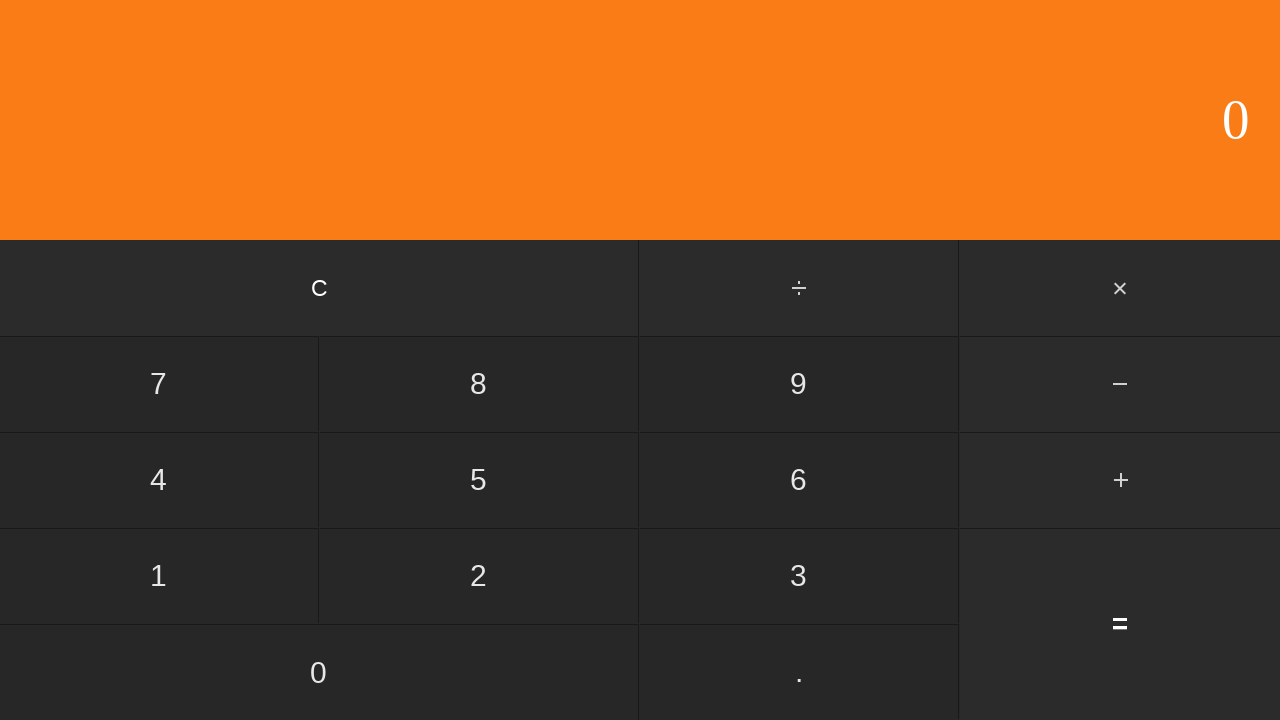

Waited after clearing calculator
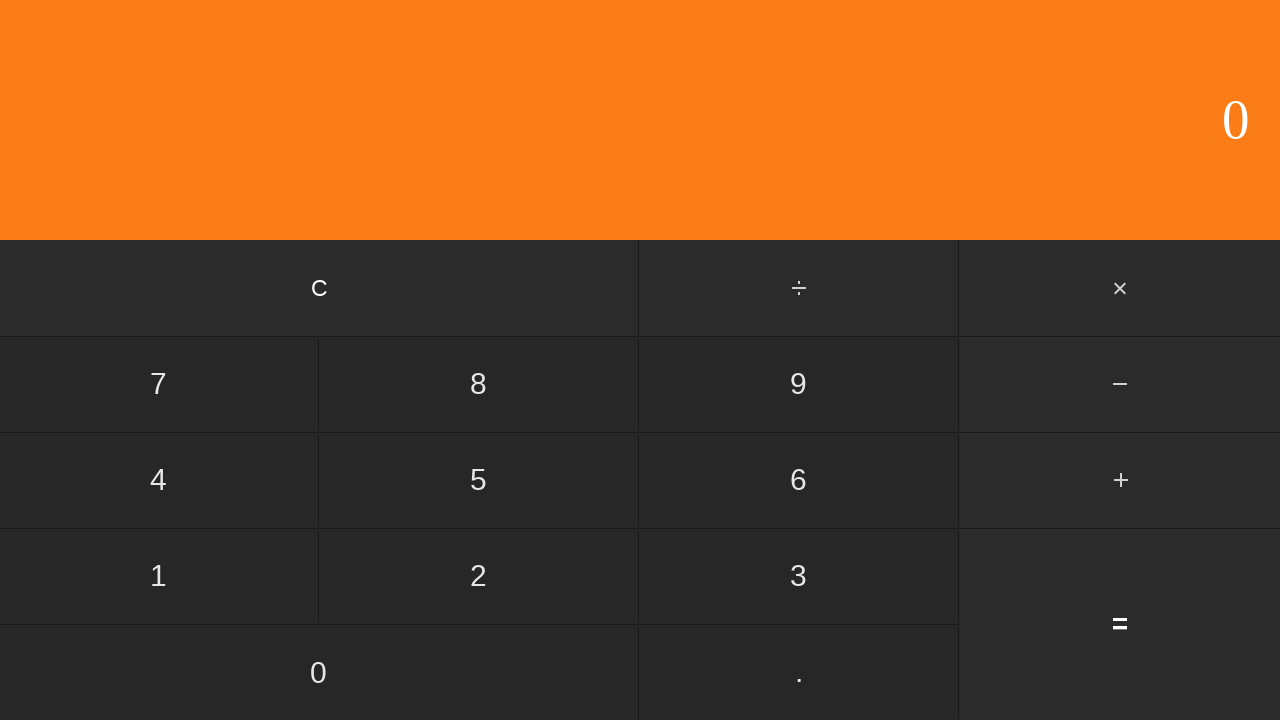

Clicked first number input: 3 at (799, 576) on input[value='3']
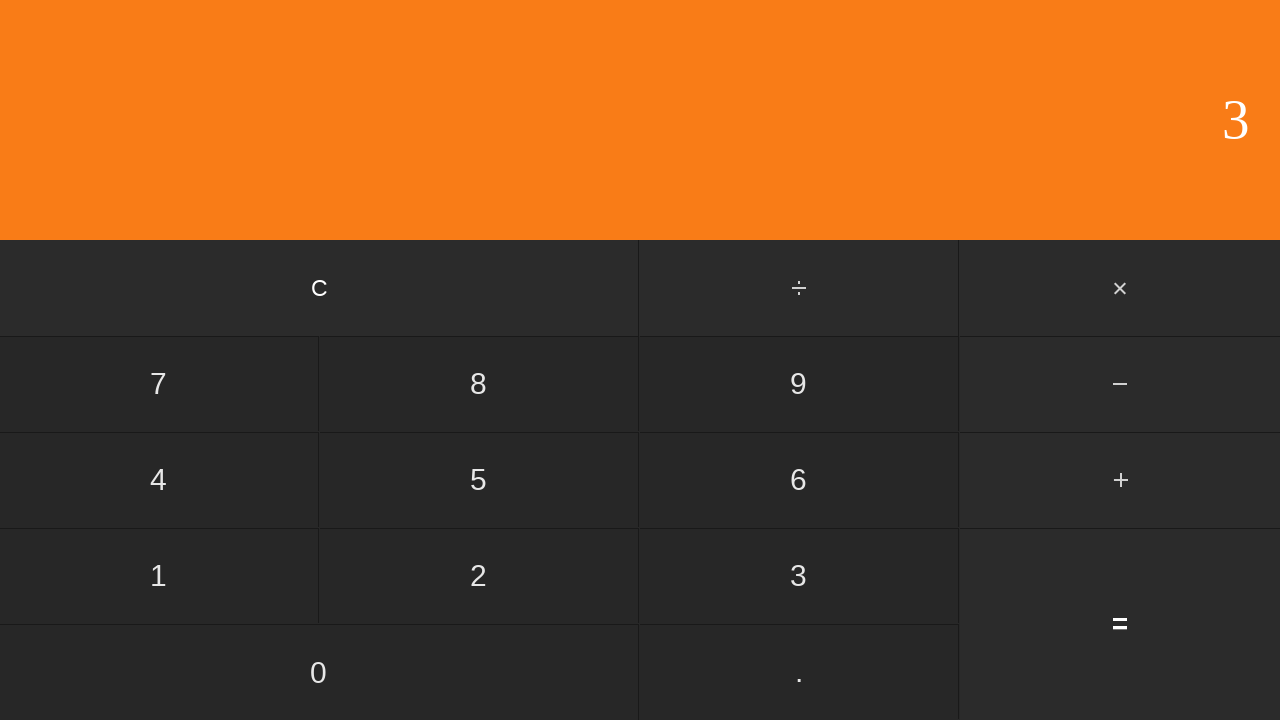

Clicked multiply button at (1120, 288) on #multiply
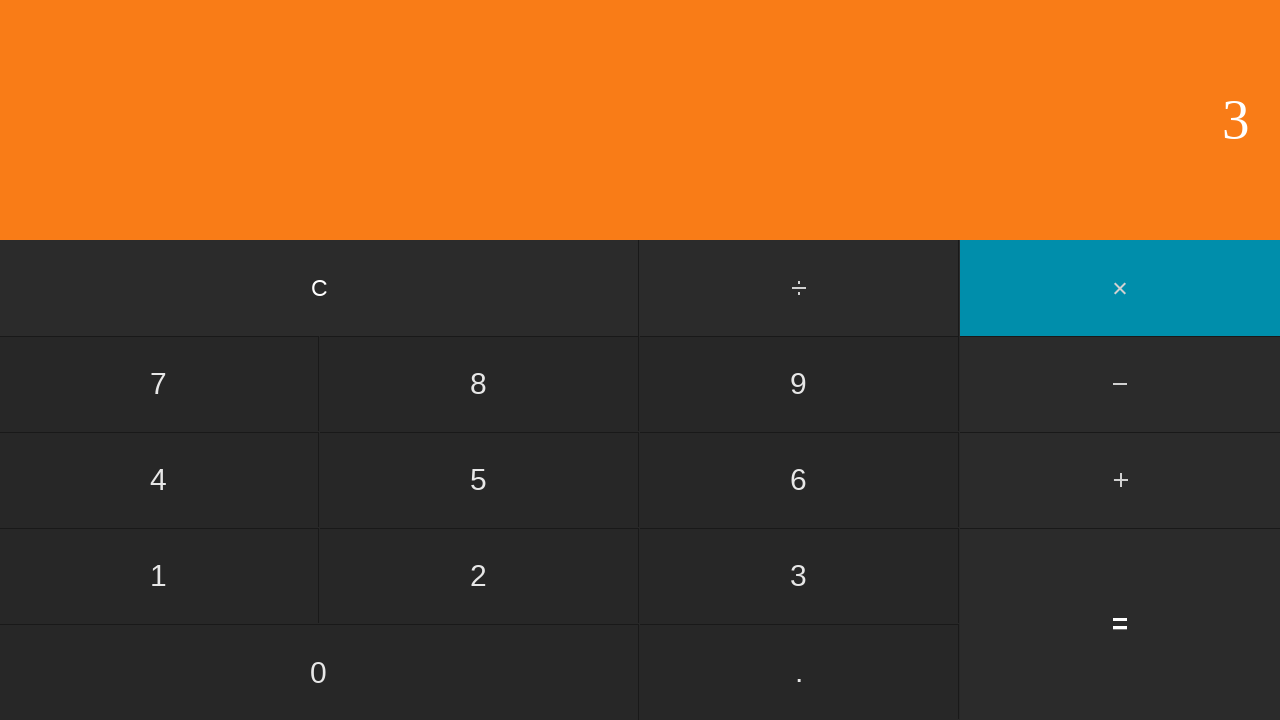

Clicked second number input: 4 at (159, 480) on input[value='4']
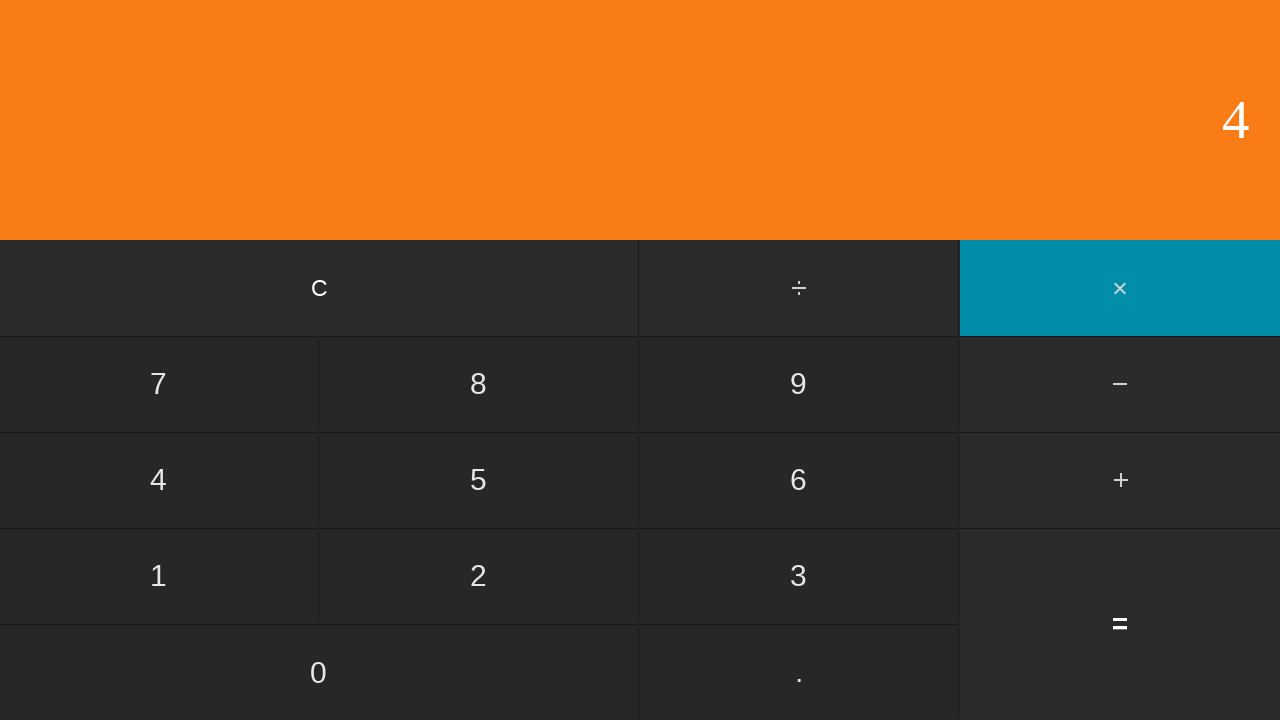

Clicked equals button to compute 3 × 4 at (1120, 624) on input[value='=']
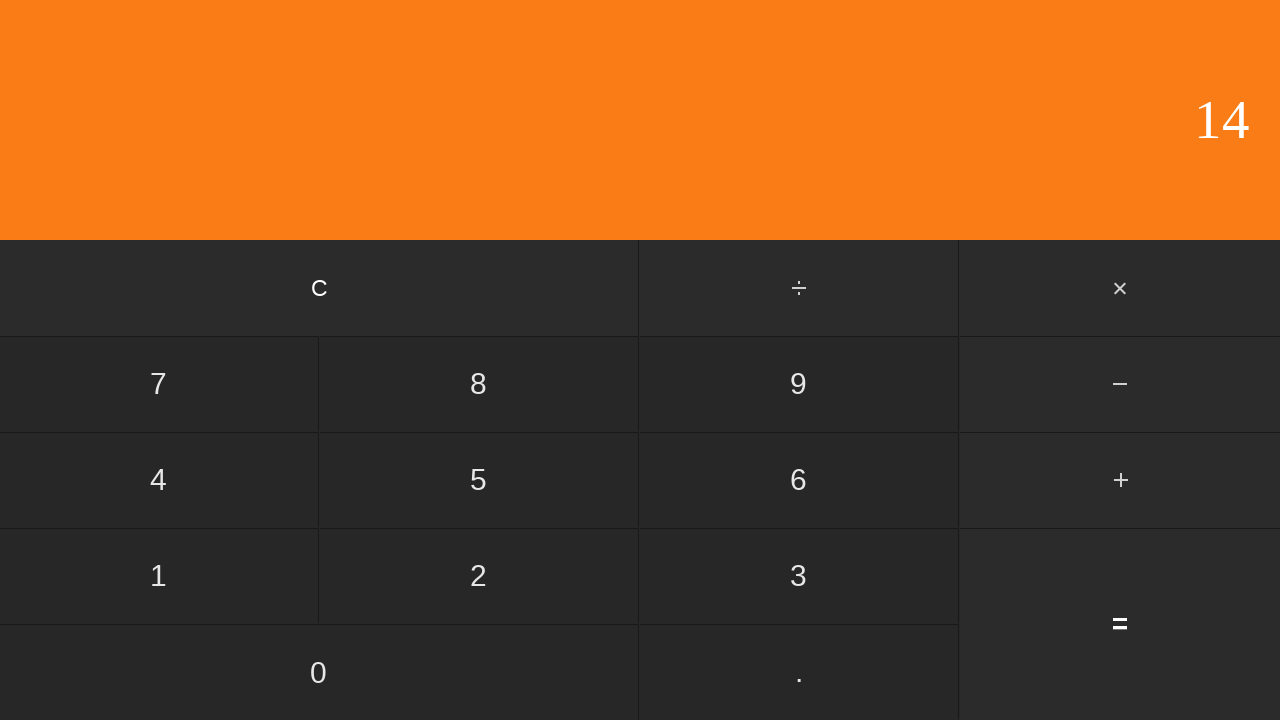

Waited for calculation result
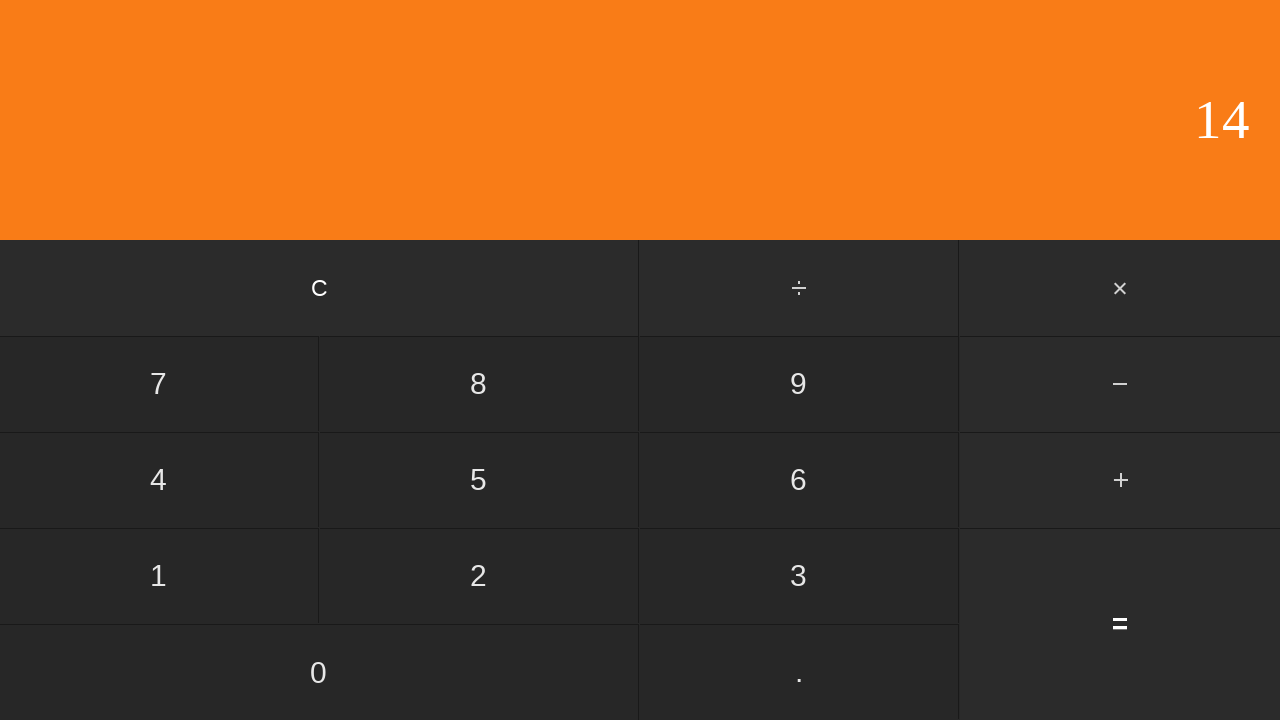

Clicked clear button to reset calculator at (320, 288) on input[value='C']
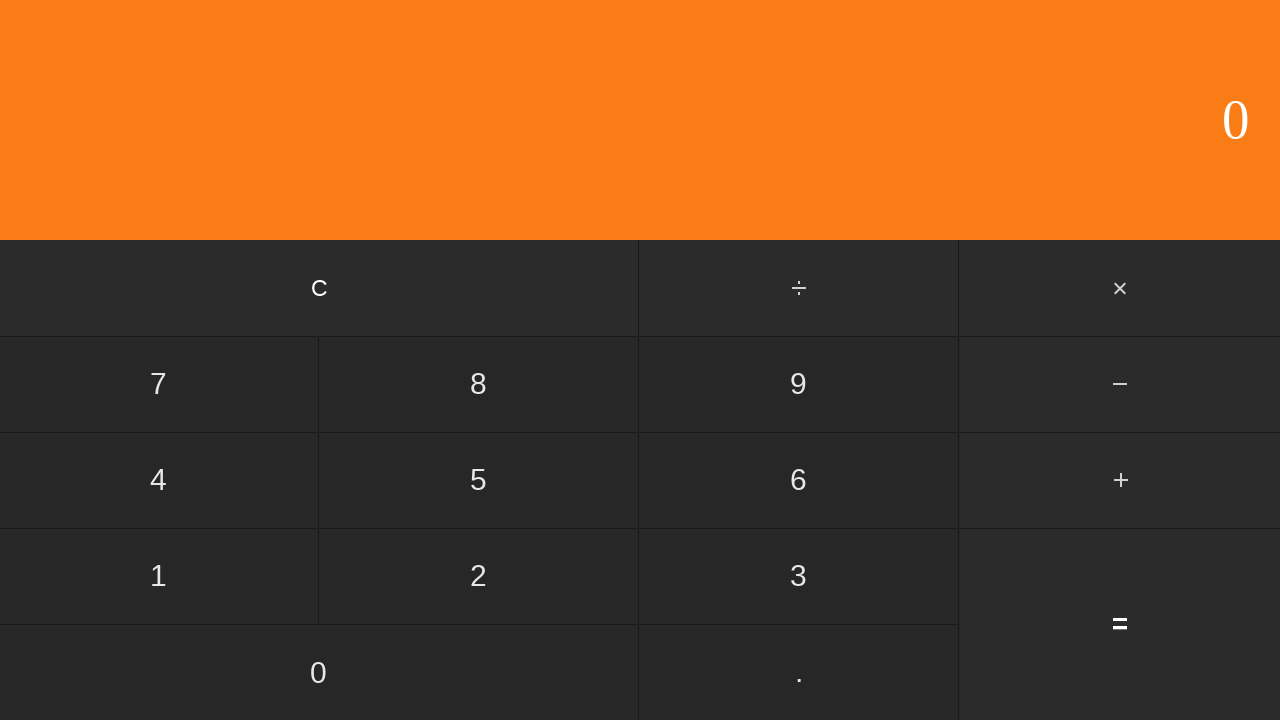

Waited after clearing calculator
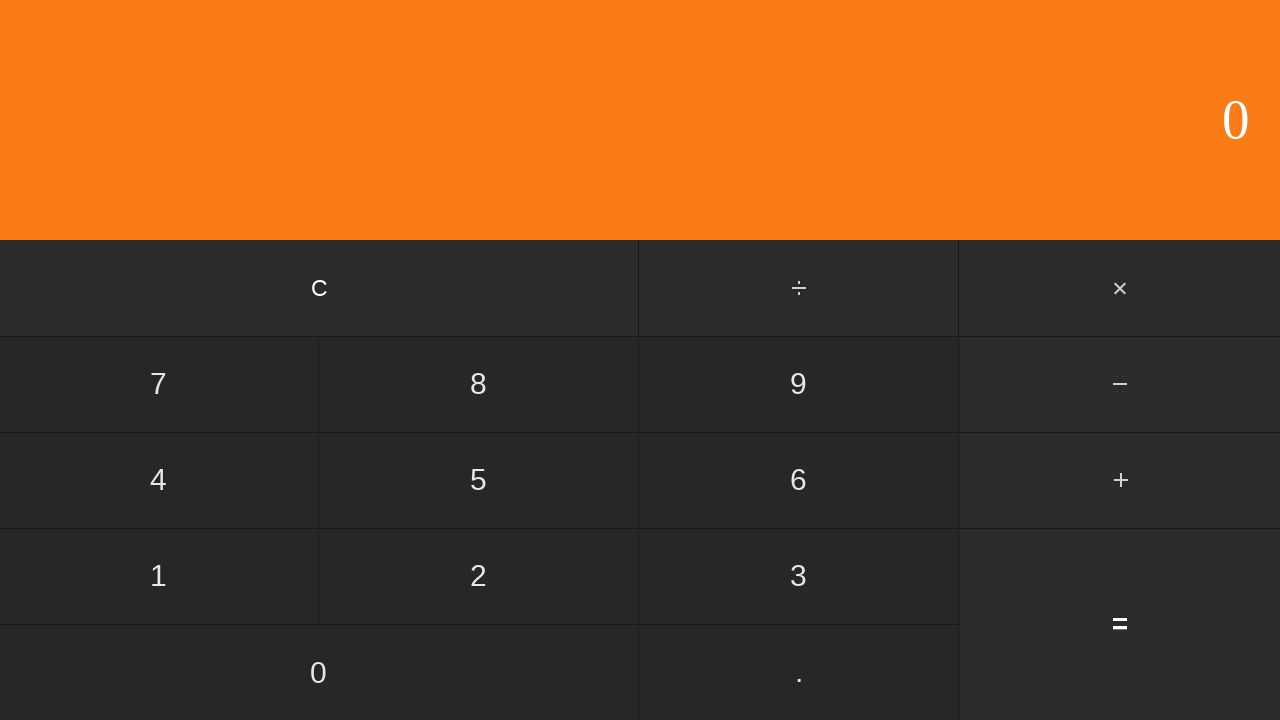

Clicked first number input: 3 at (799, 576) on input[value='3']
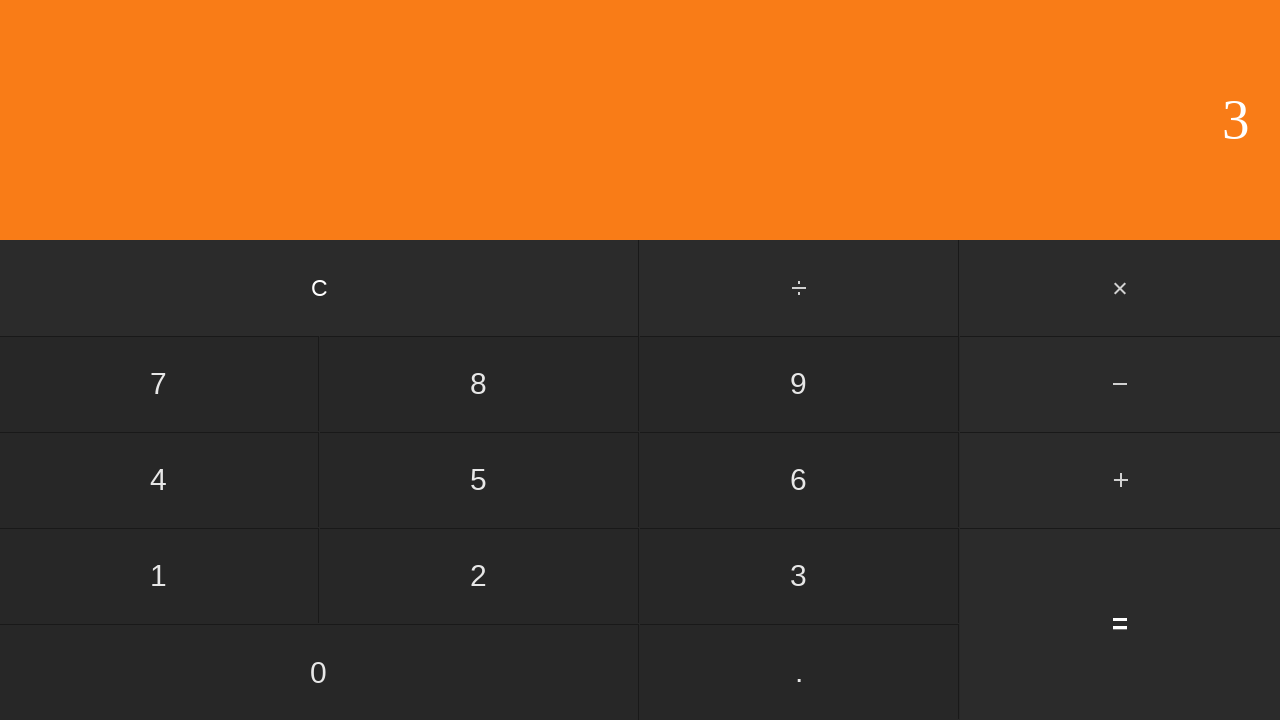

Clicked multiply button at (1120, 288) on #multiply
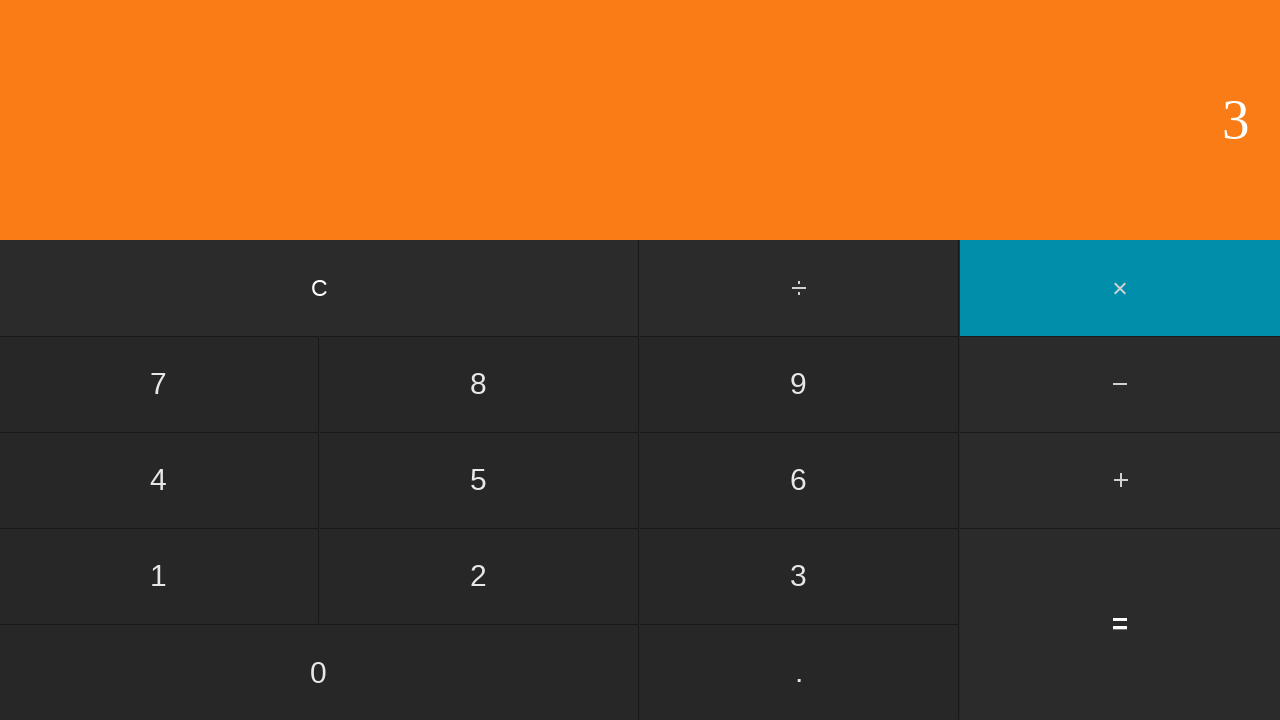

Clicked second number input: 5 at (479, 480) on input[value='5']
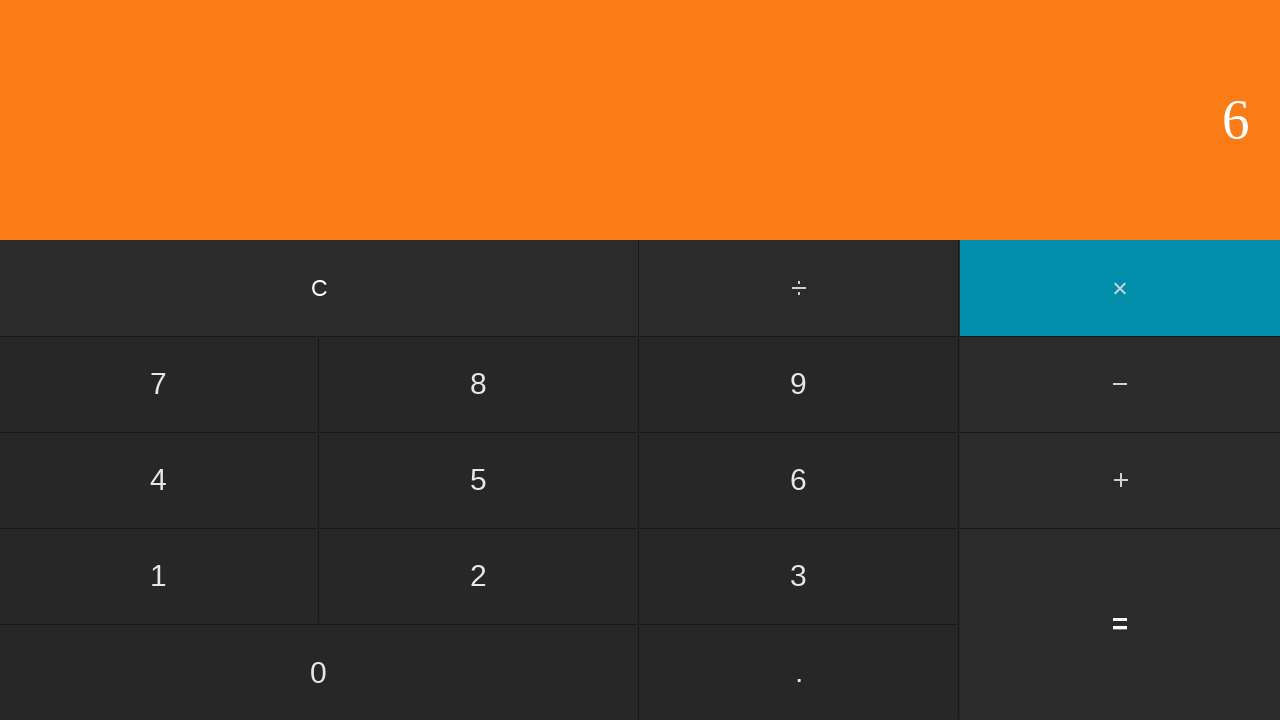

Clicked equals button to compute 3 × 5 at (1120, 624) on input[value='=']
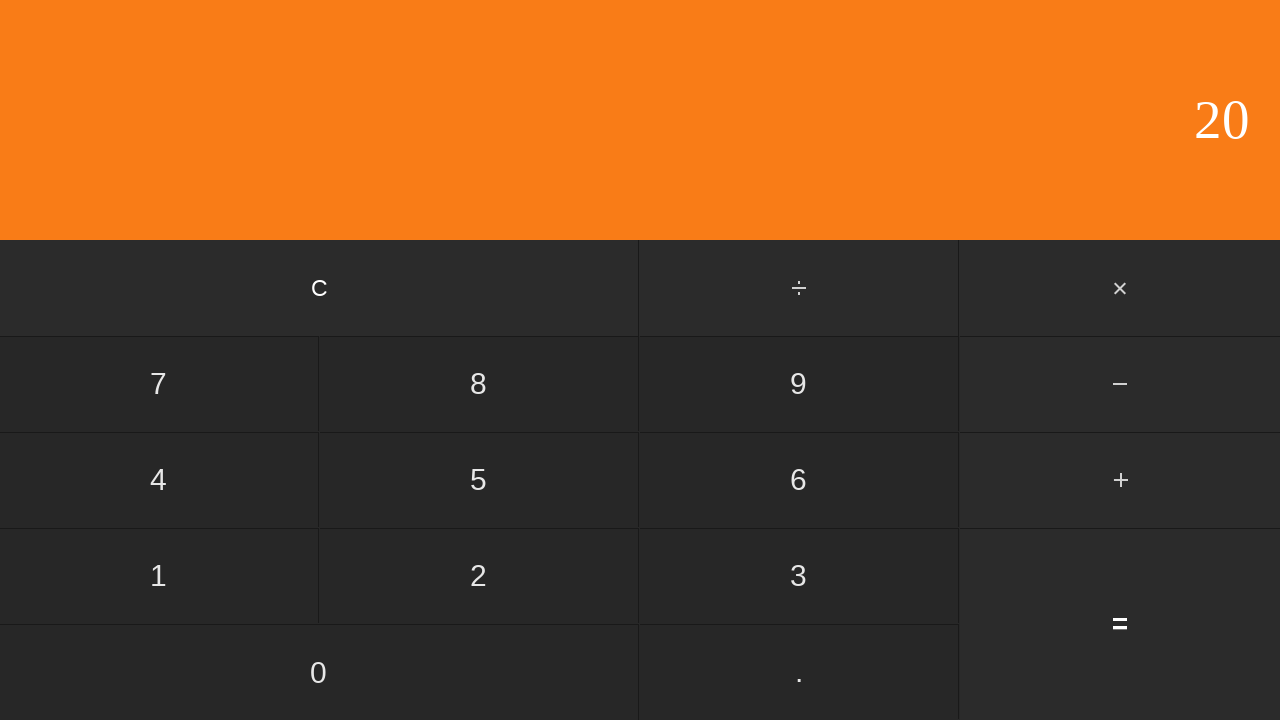

Waited for calculation result
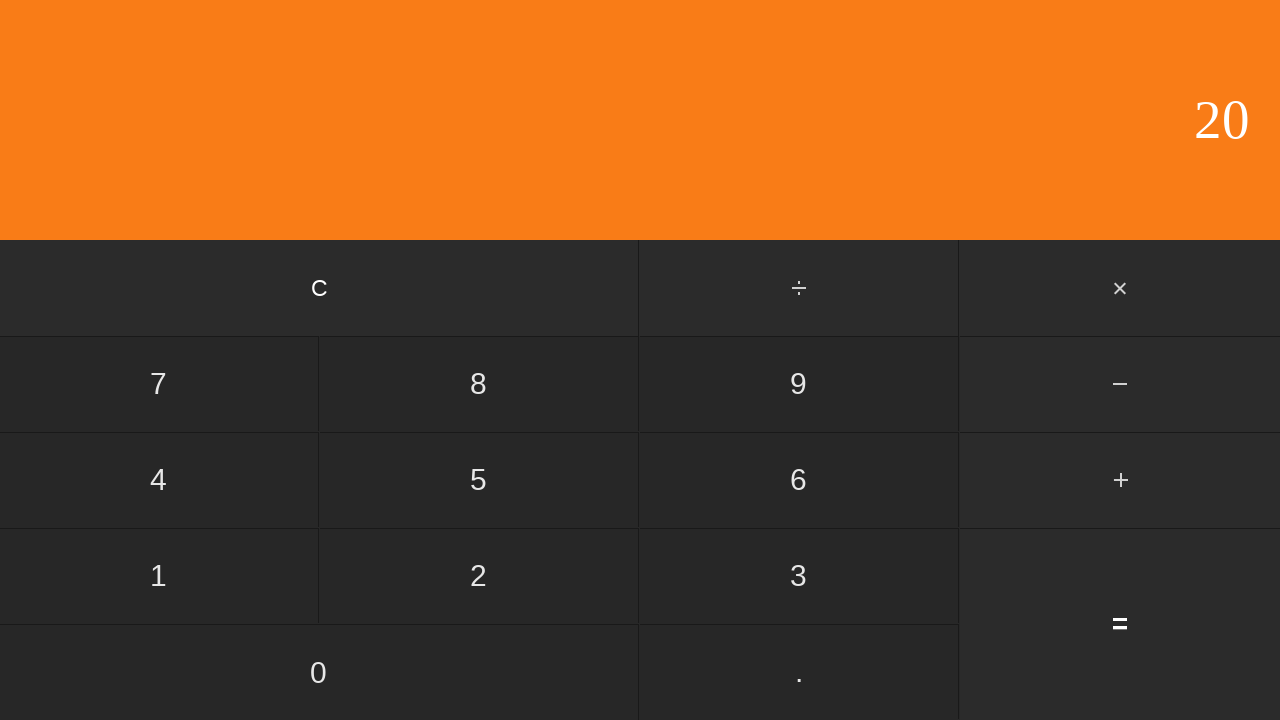

Clicked clear button to reset calculator at (320, 288) on input[value='C']
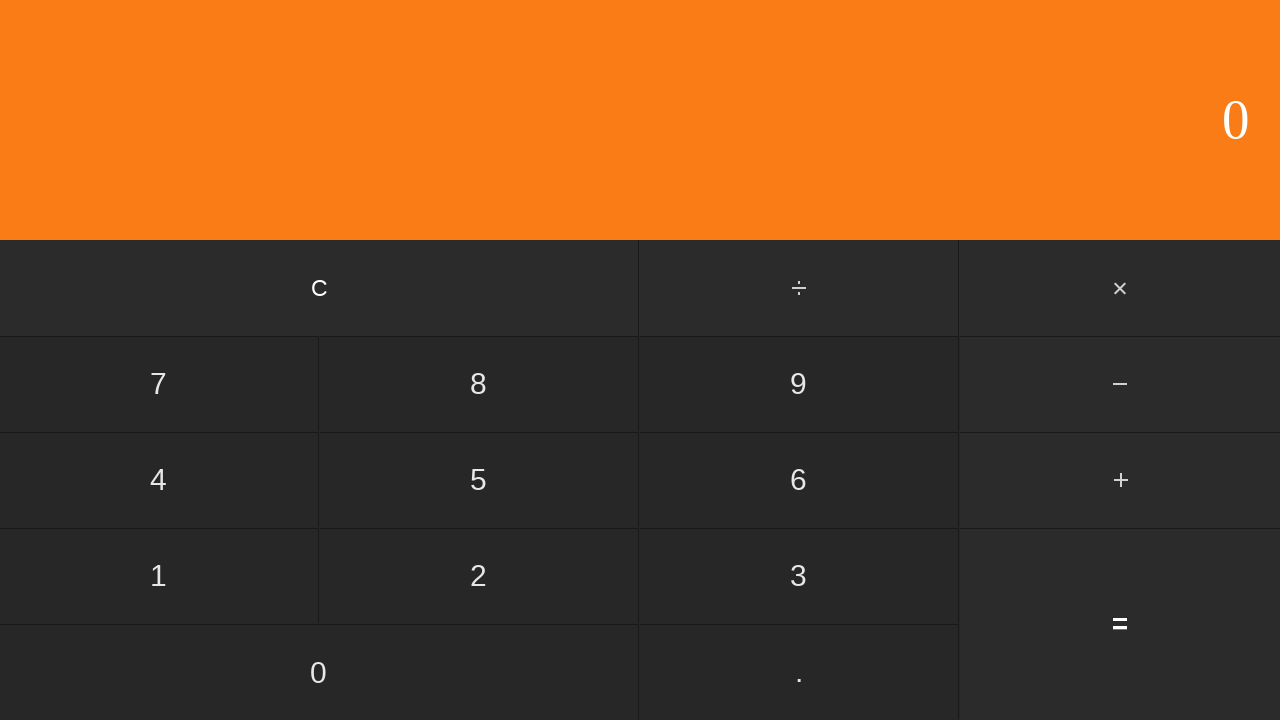

Waited after clearing calculator
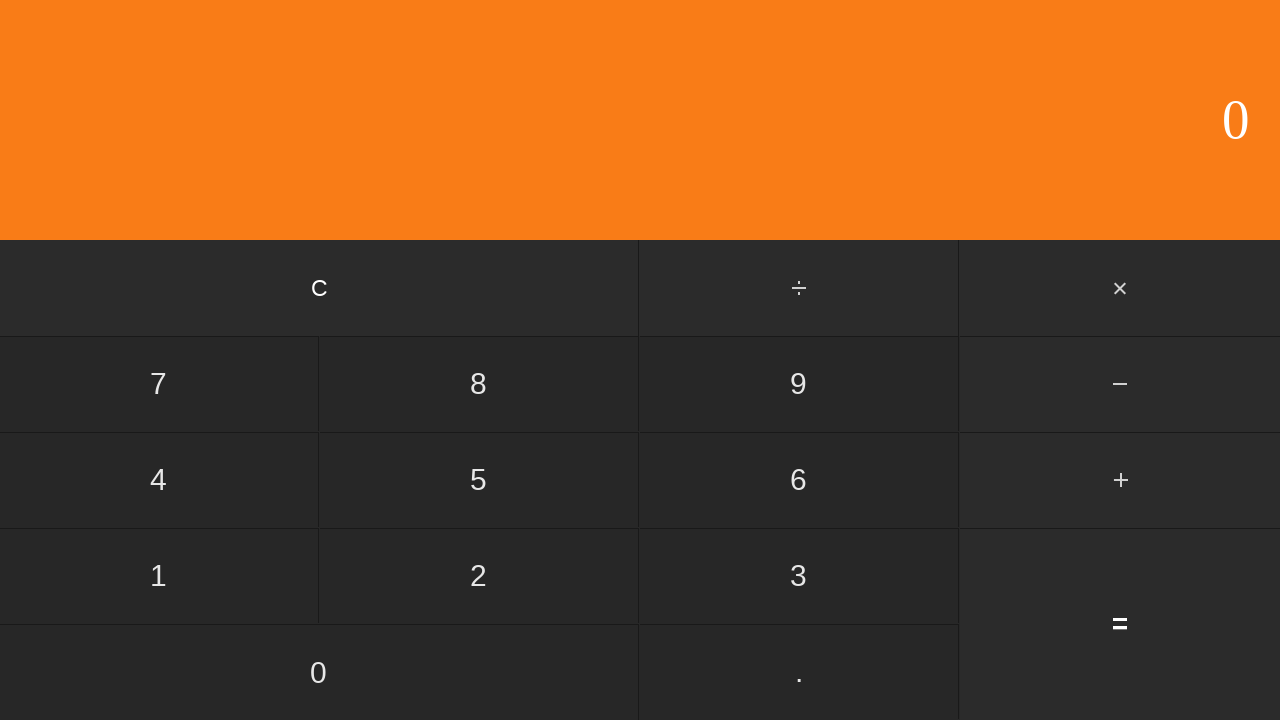

Clicked first number input: 3 at (799, 576) on input[value='3']
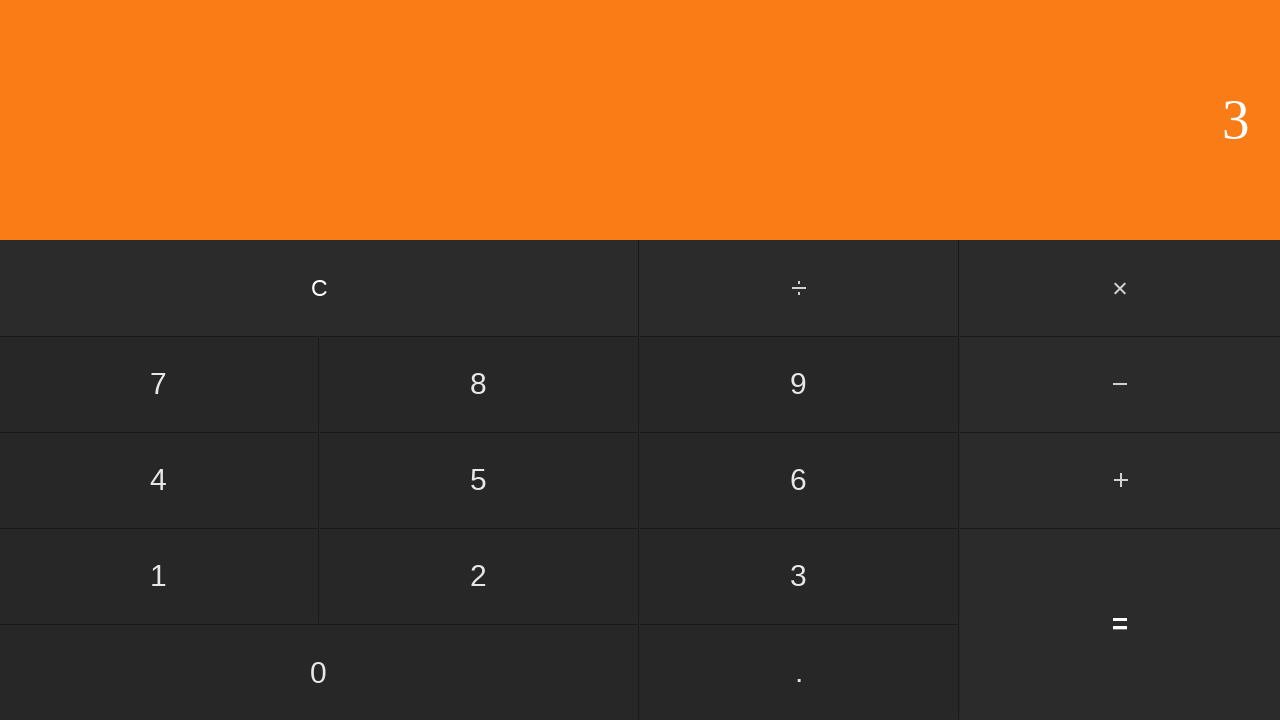

Clicked multiply button at (1120, 288) on #multiply
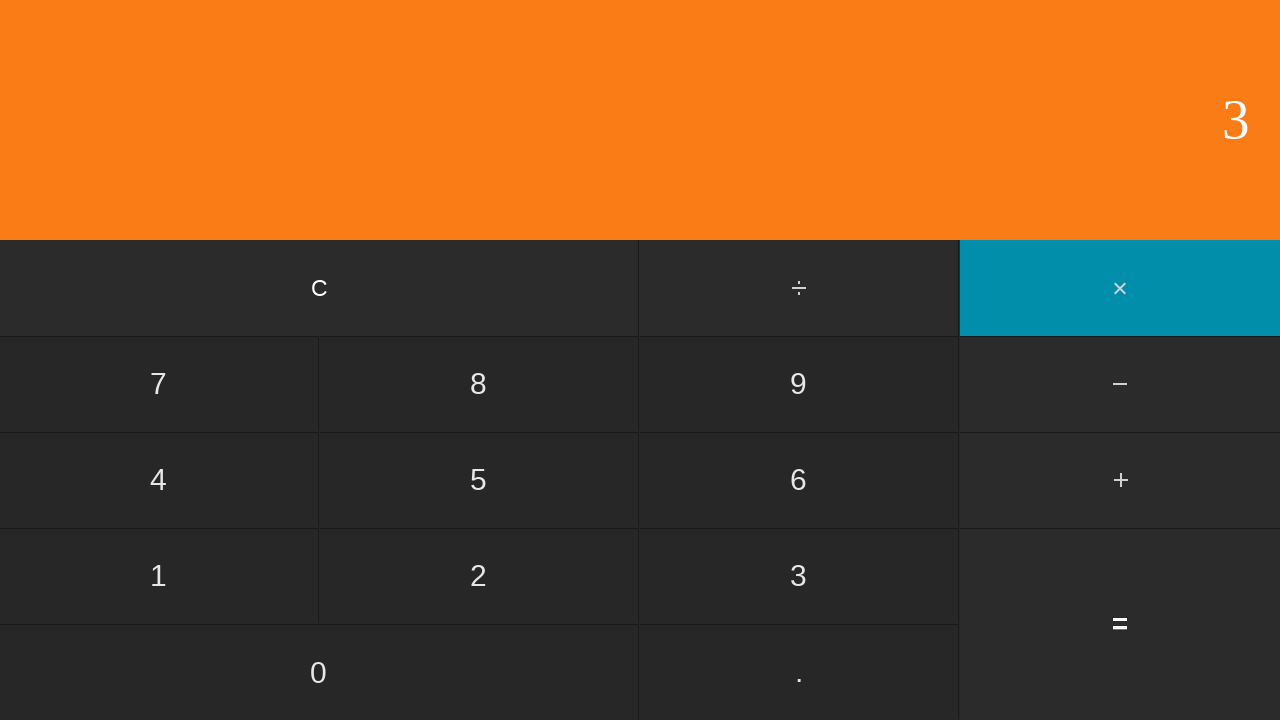

Clicked second number input: 6 at (799, 480) on input[value='6']
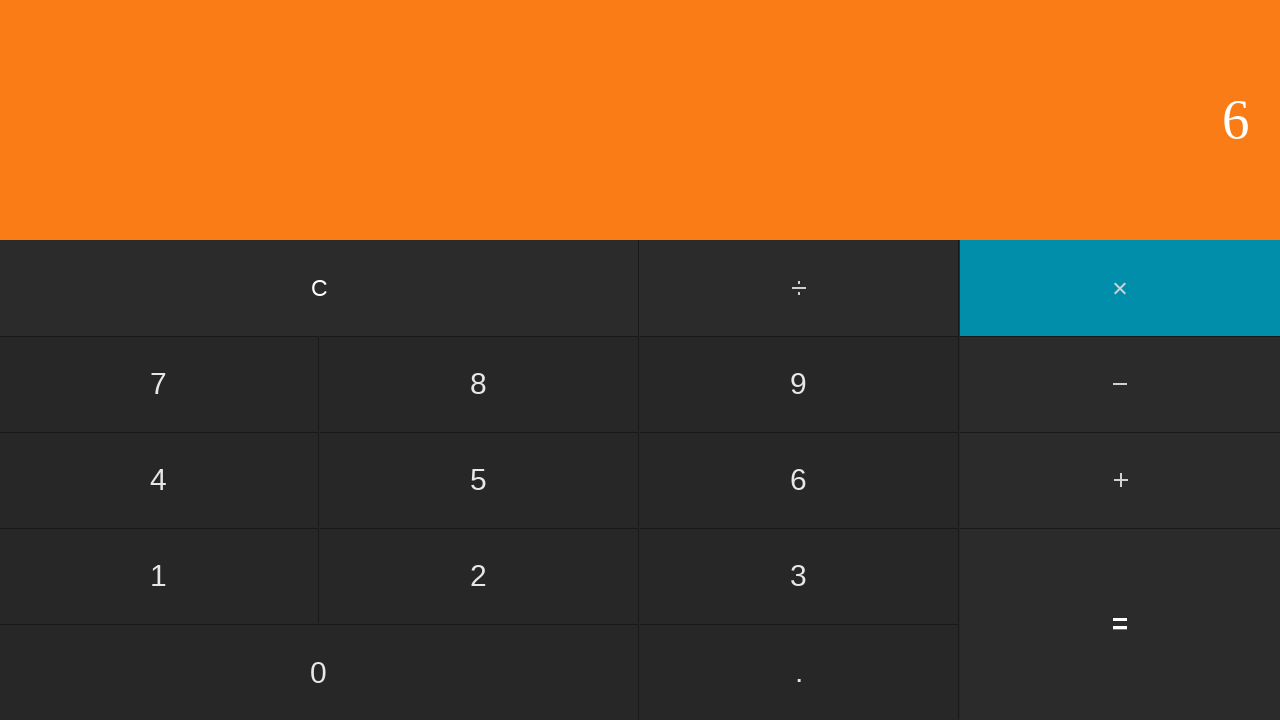

Clicked equals button to compute 3 × 6 at (1120, 624) on input[value='=']
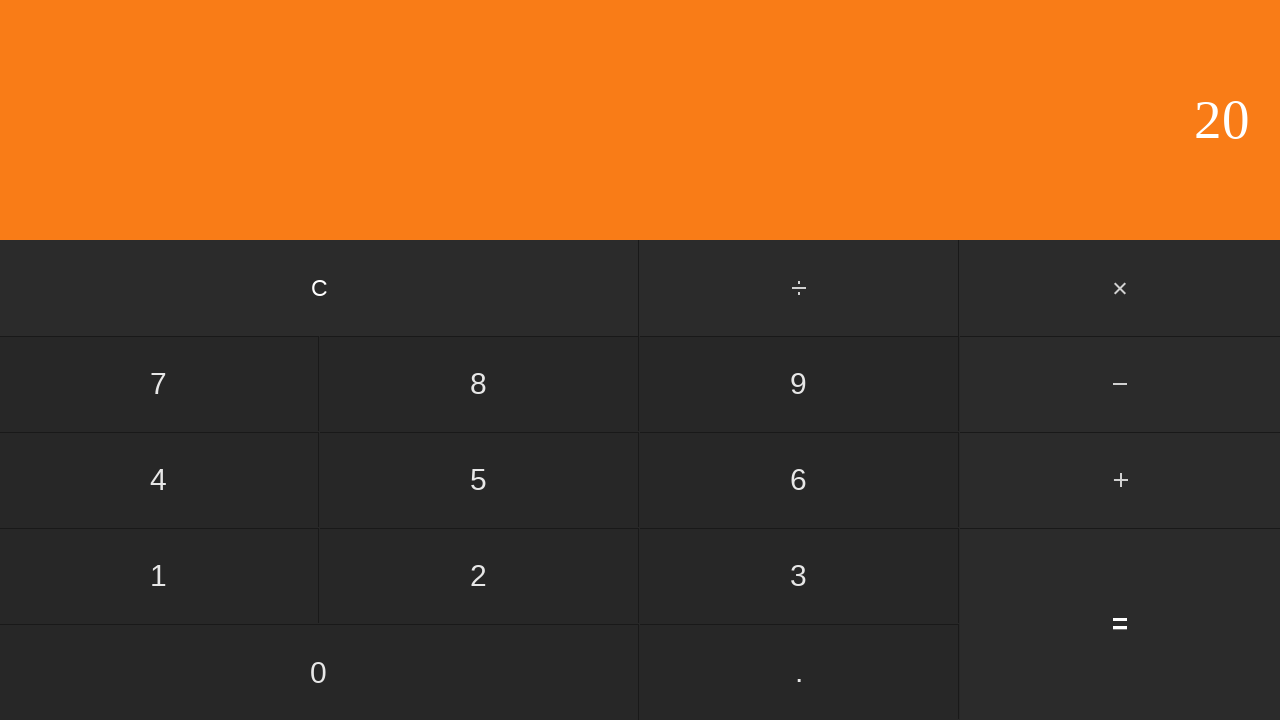

Waited for calculation result
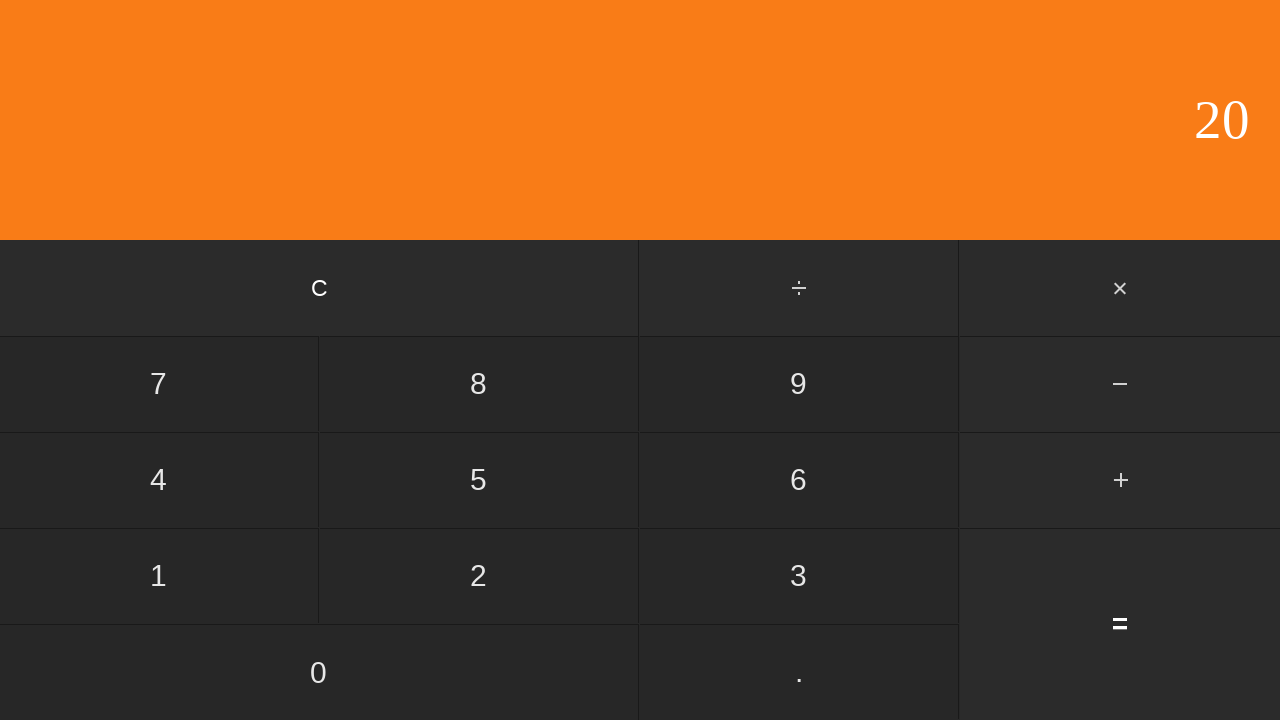

Clicked clear button to reset calculator at (320, 288) on input[value='C']
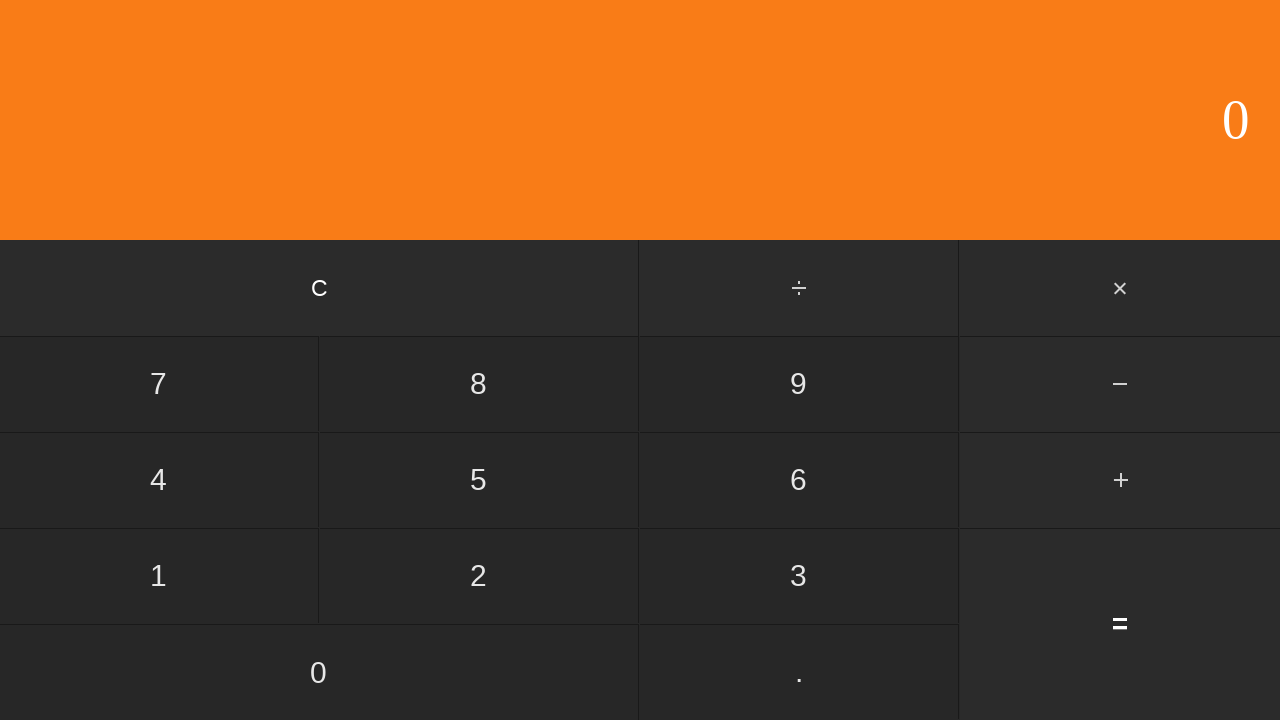

Waited after clearing calculator
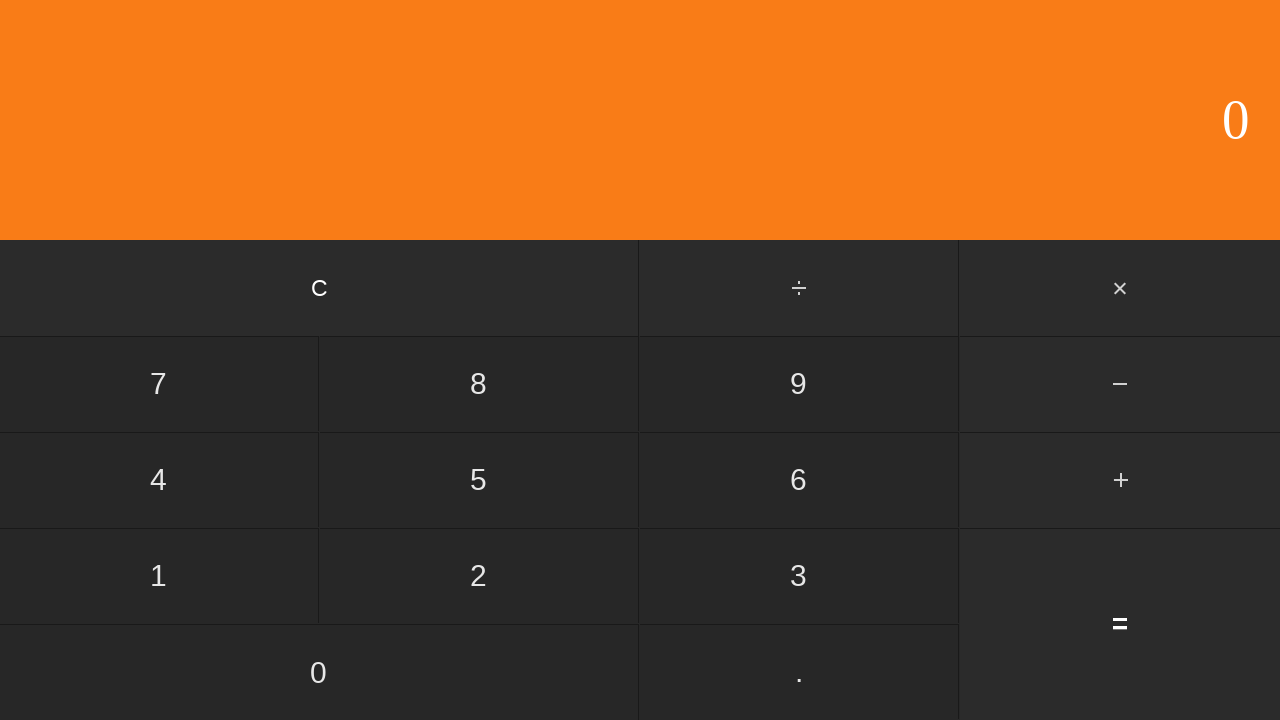

Clicked first number input: 3 at (799, 576) on input[value='3']
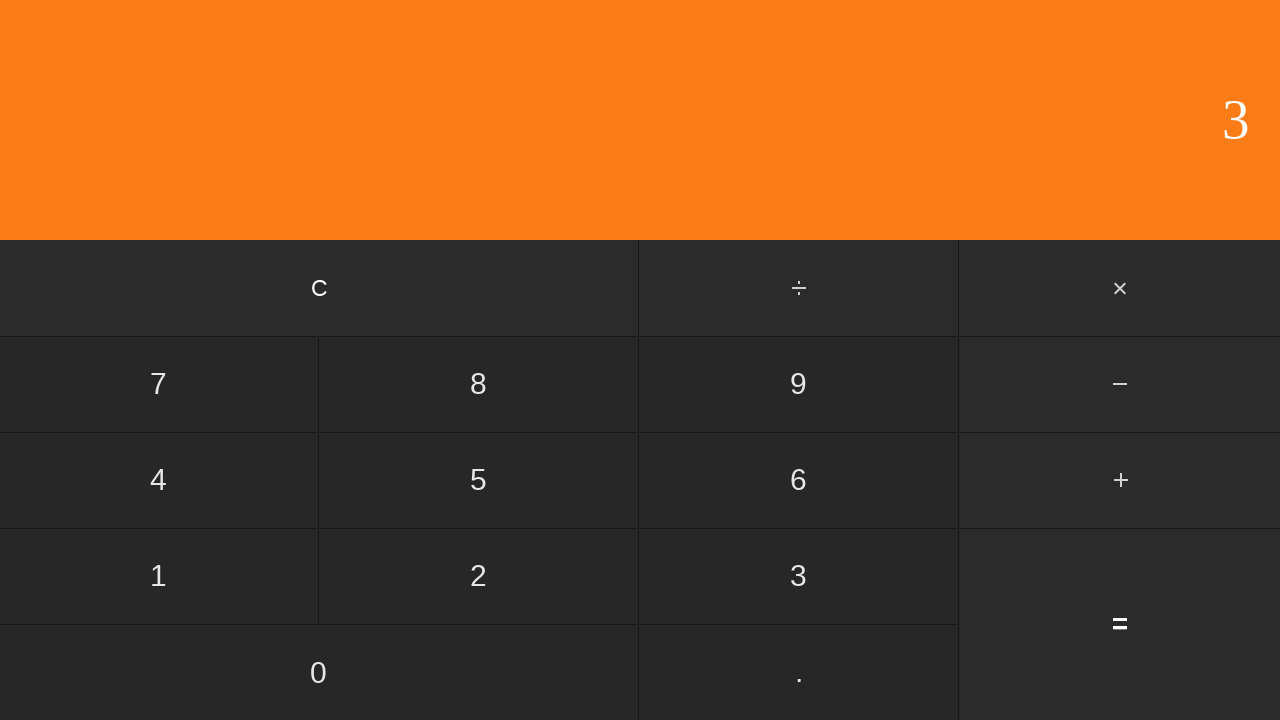

Clicked multiply button at (1120, 288) on #multiply
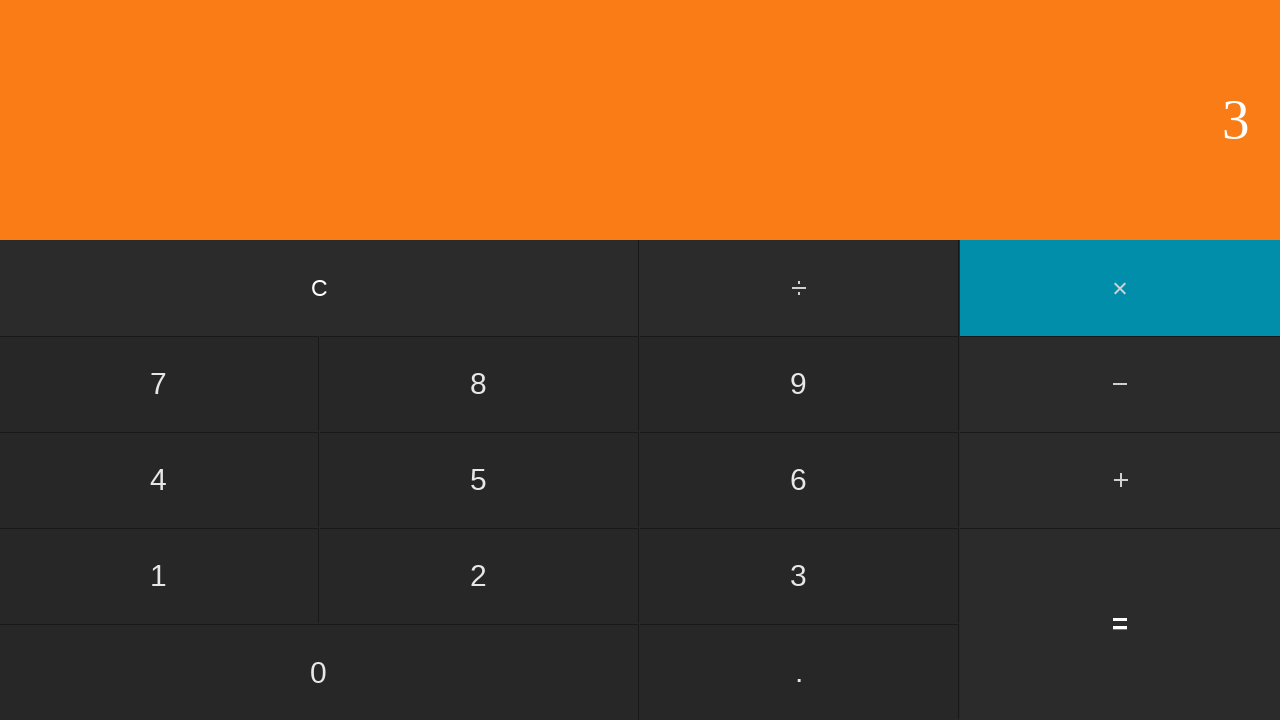

Clicked second number input: 7 at (159, 384) on input[value='7']
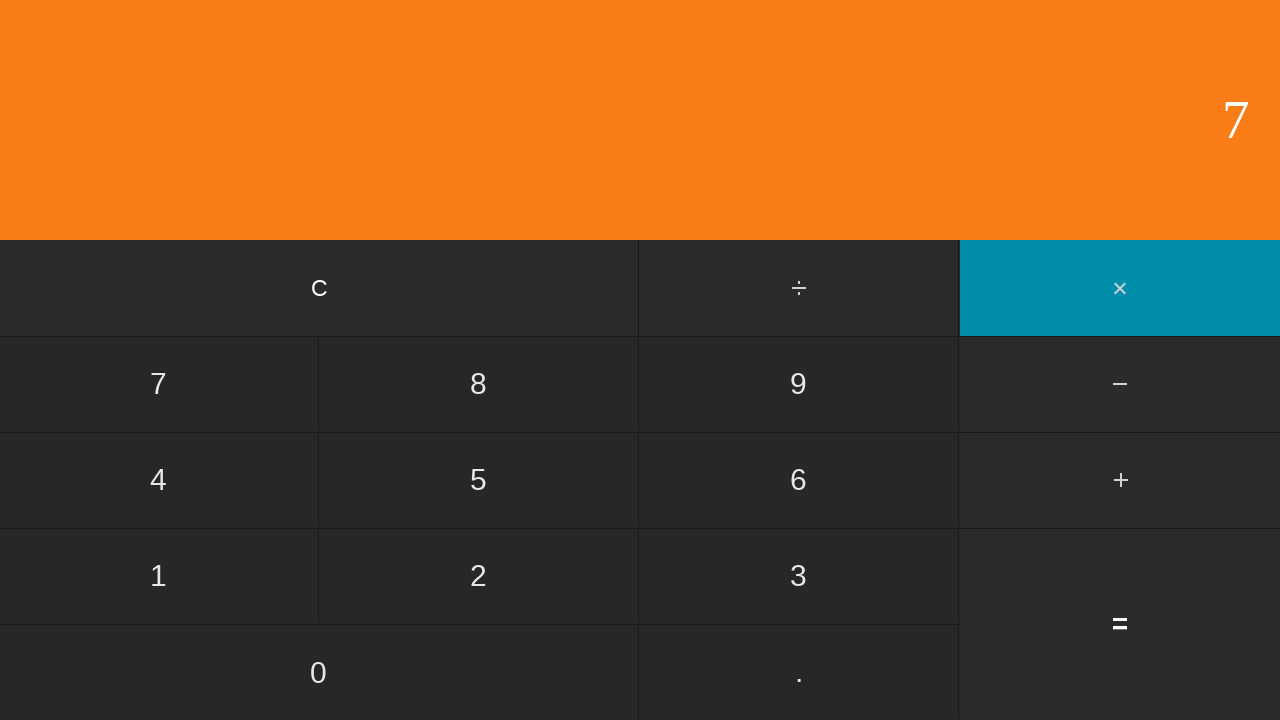

Clicked equals button to compute 3 × 7 at (1120, 624) on input[value='=']
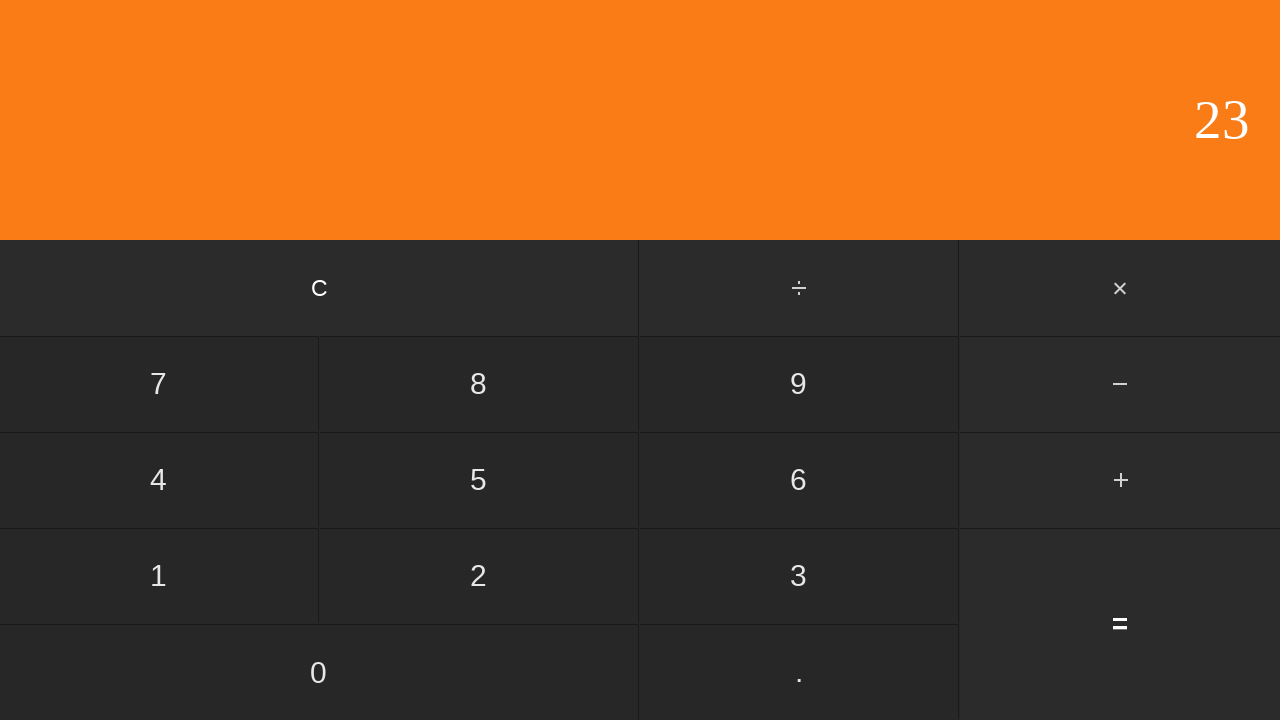

Waited for calculation result
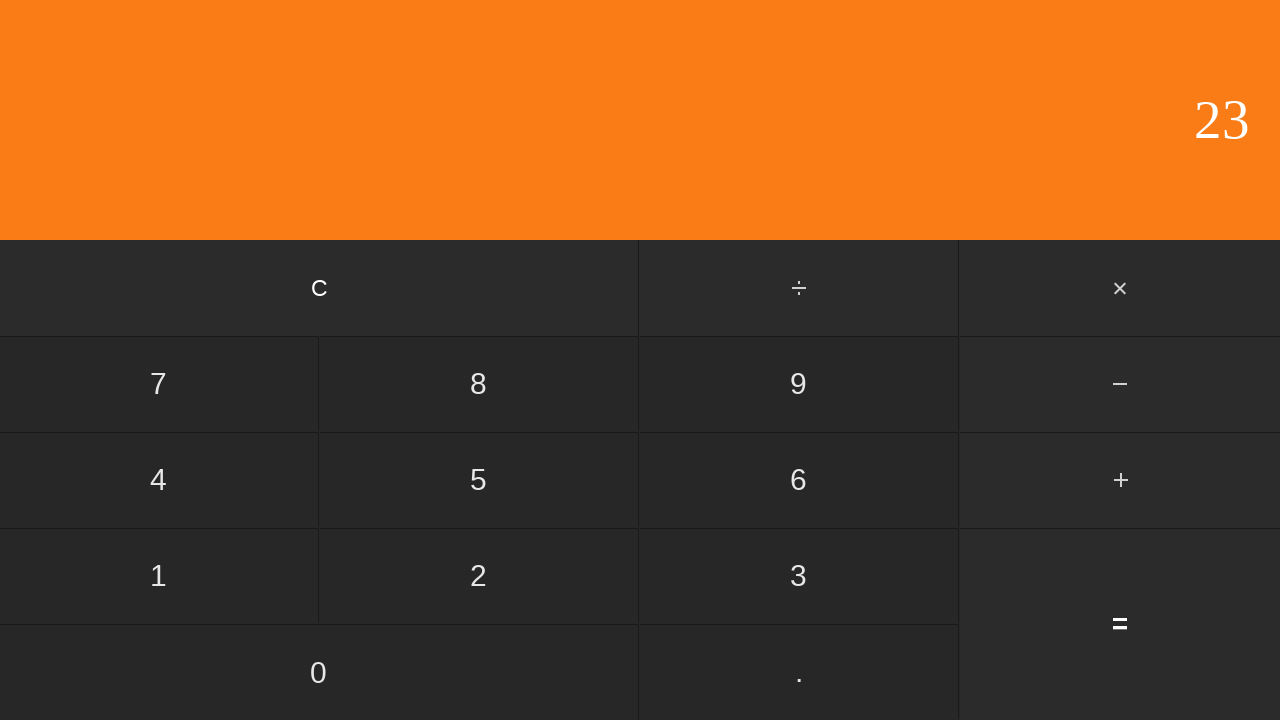

Clicked clear button to reset calculator at (320, 288) on input[value='C']
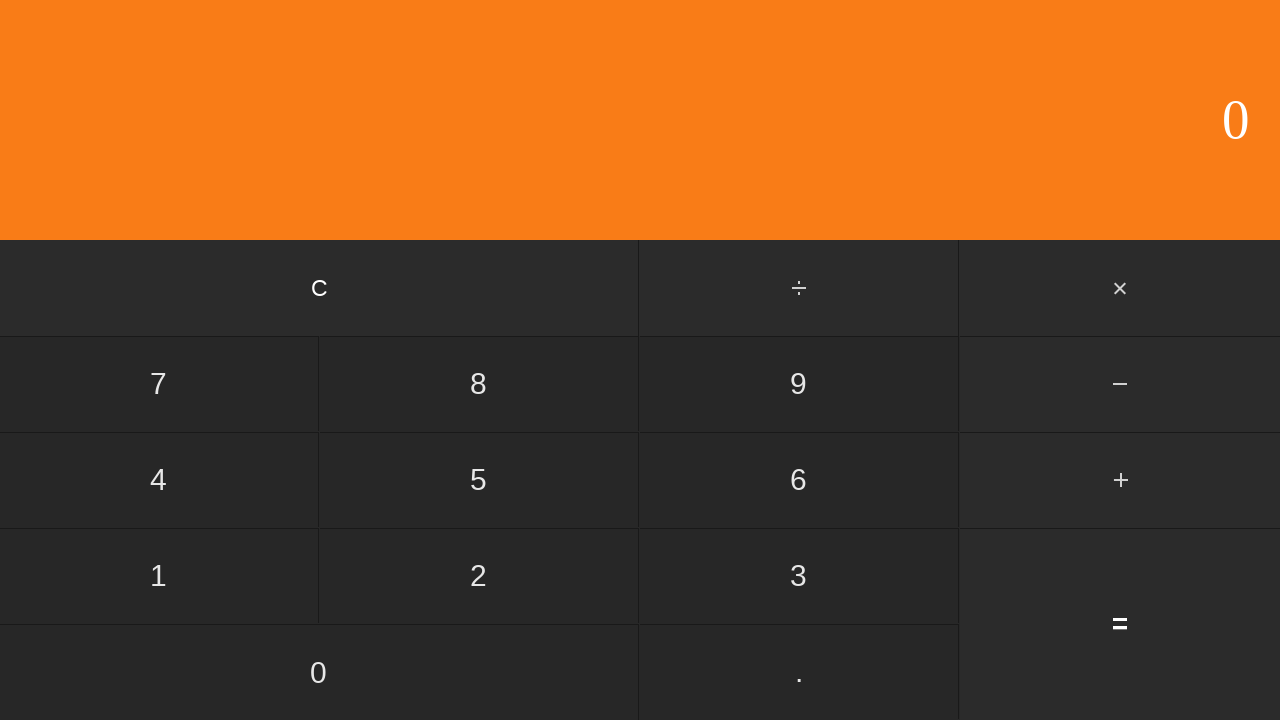

Waited after clearing calculator
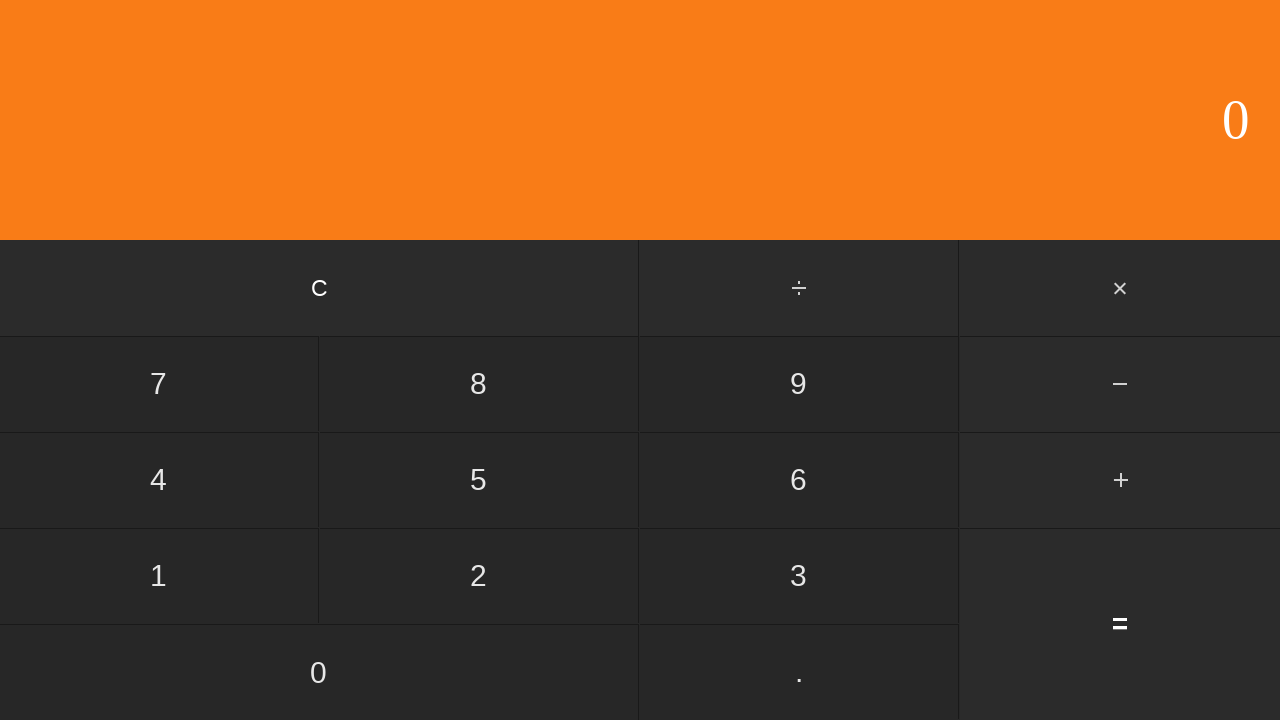

Clicked first number input: 3 at (799, 576) on input[value='3']
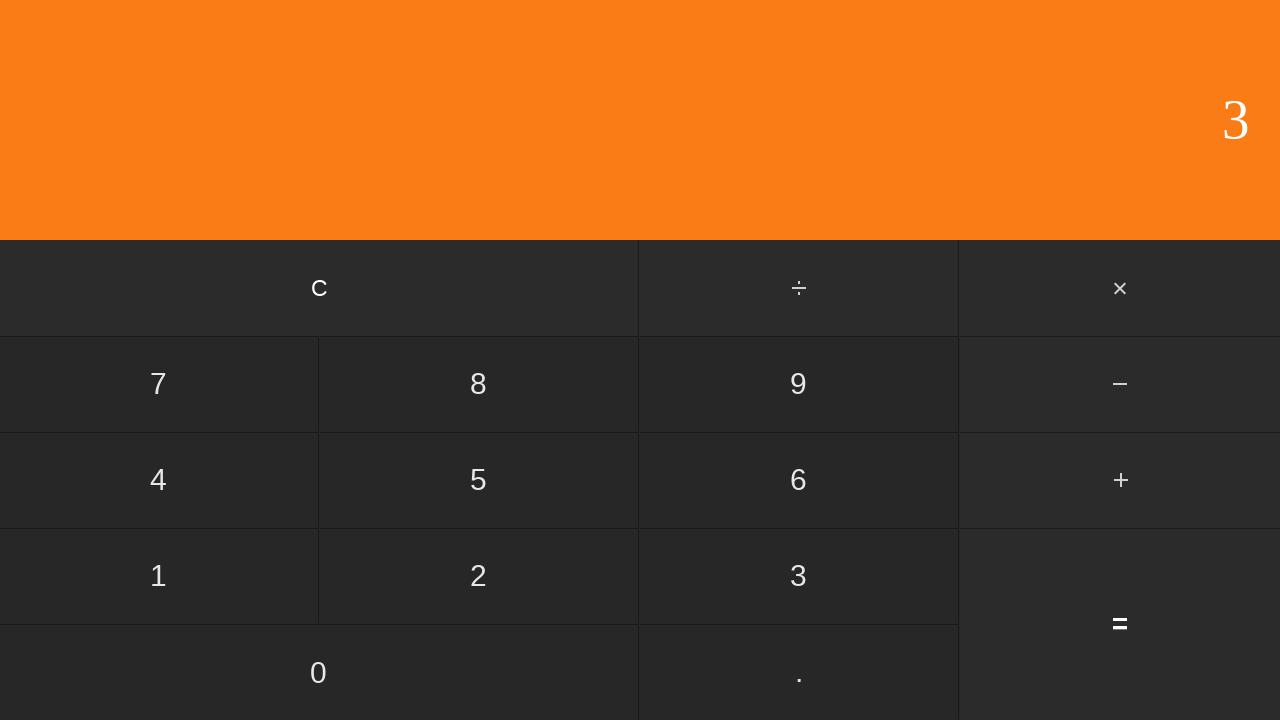

Clicked multiply button at (1120, 288) on #multiply
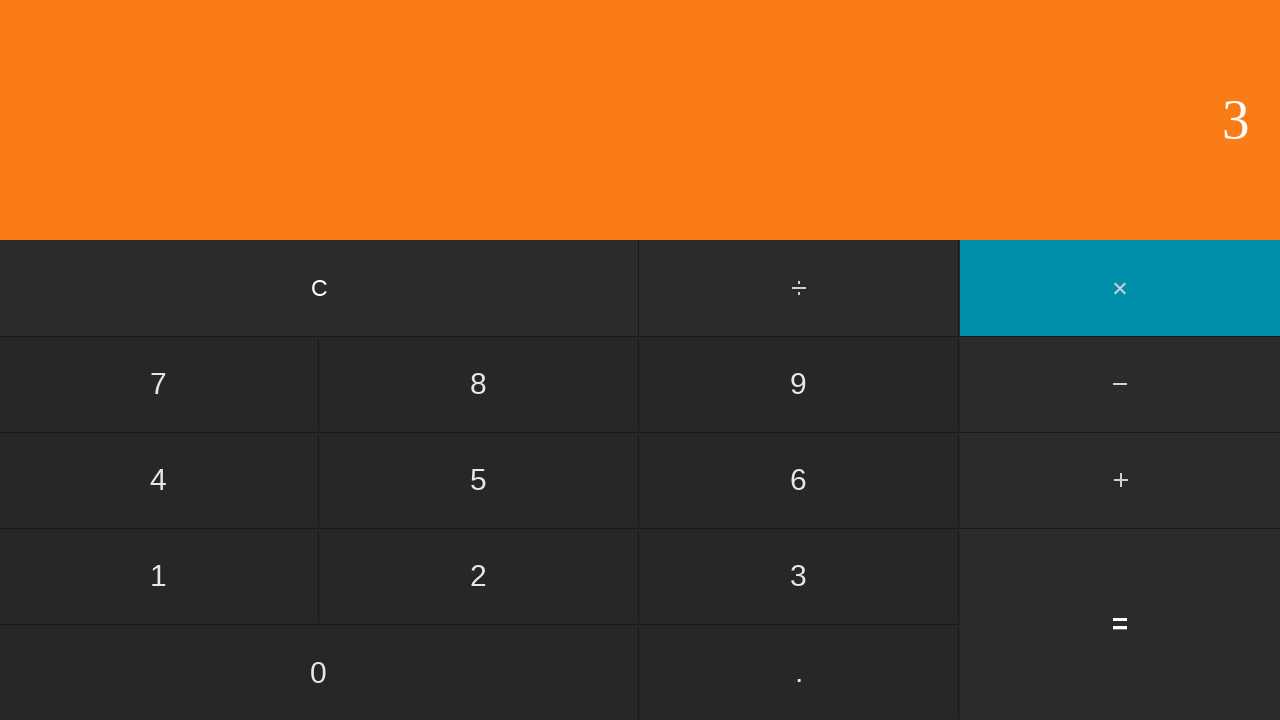

Clicked second number input: 8 at (479, 384) on input[value='8']
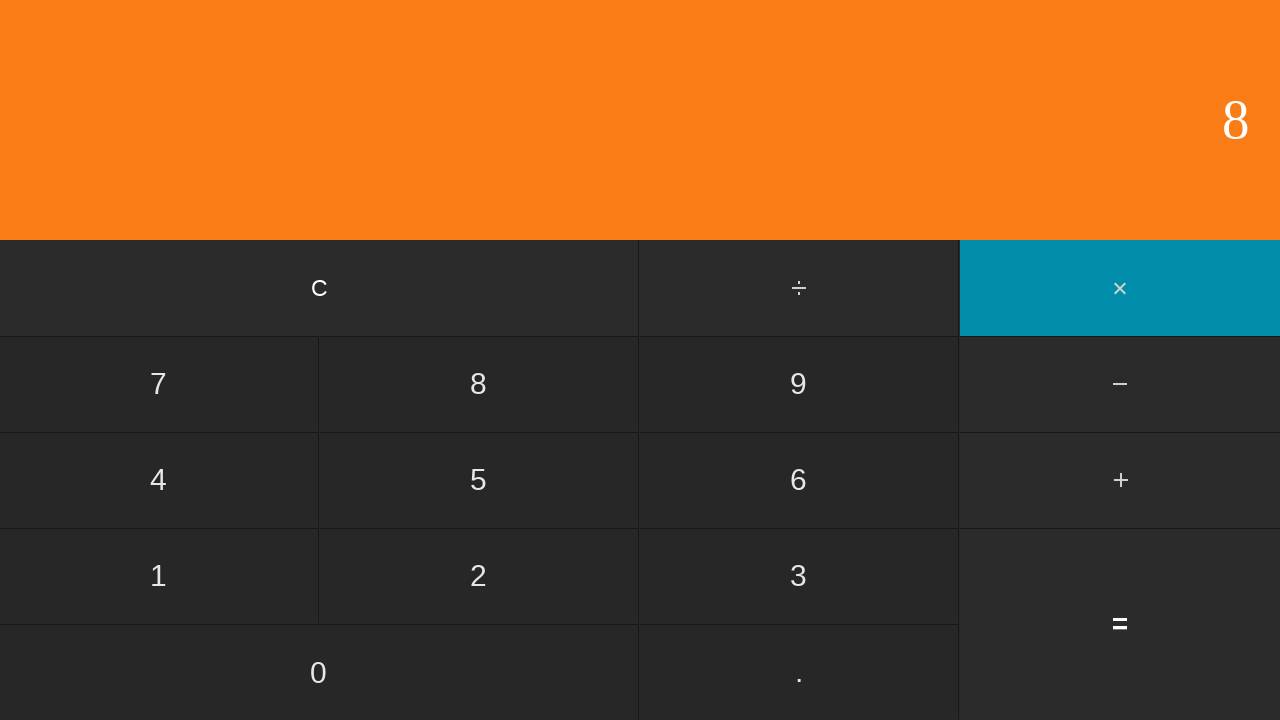

Clicked equals button to compute 3 × 8 at (1120, 624) on input[value='=']
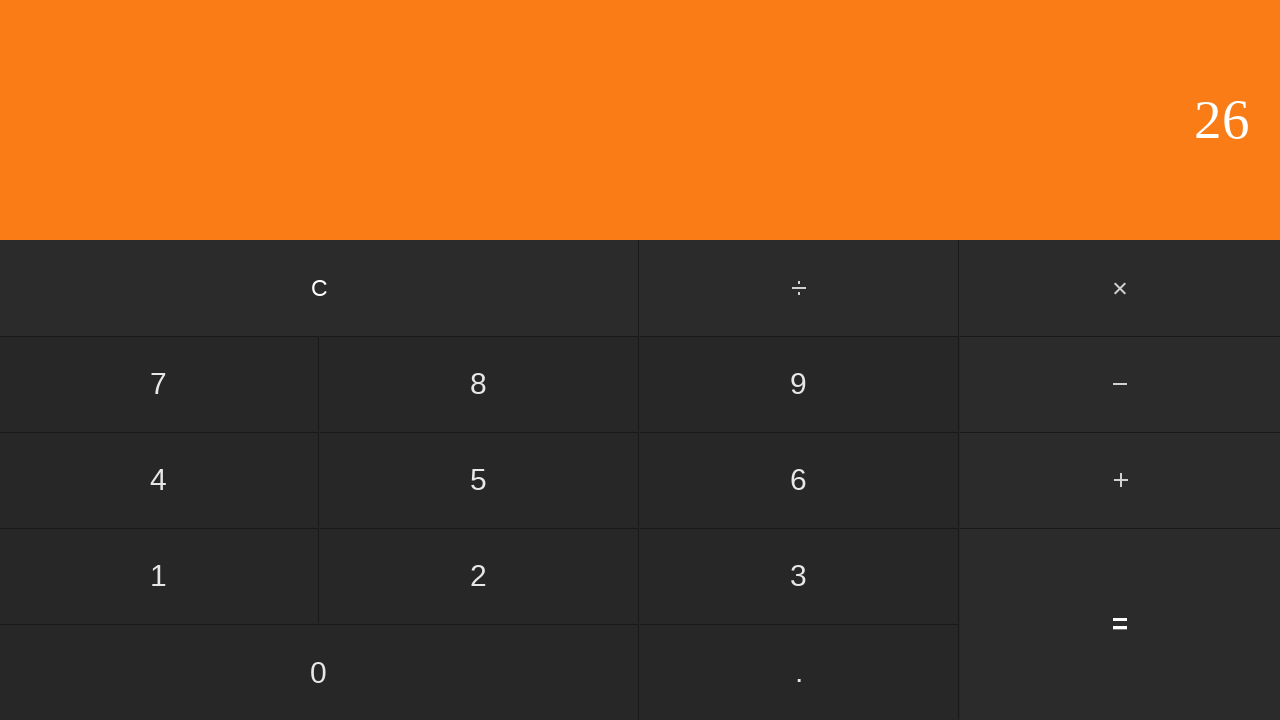

Waited for calculation result
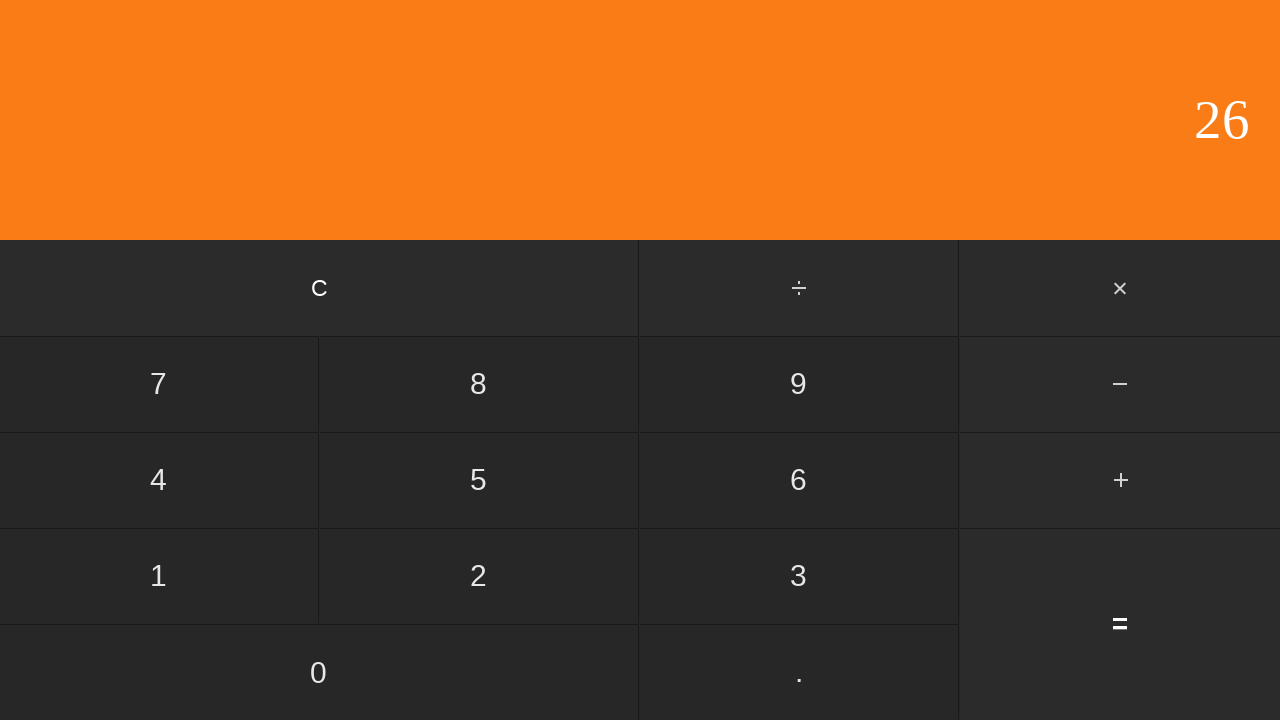

Clicked clear button to reset calculator at (320, 288) on input[value='C']
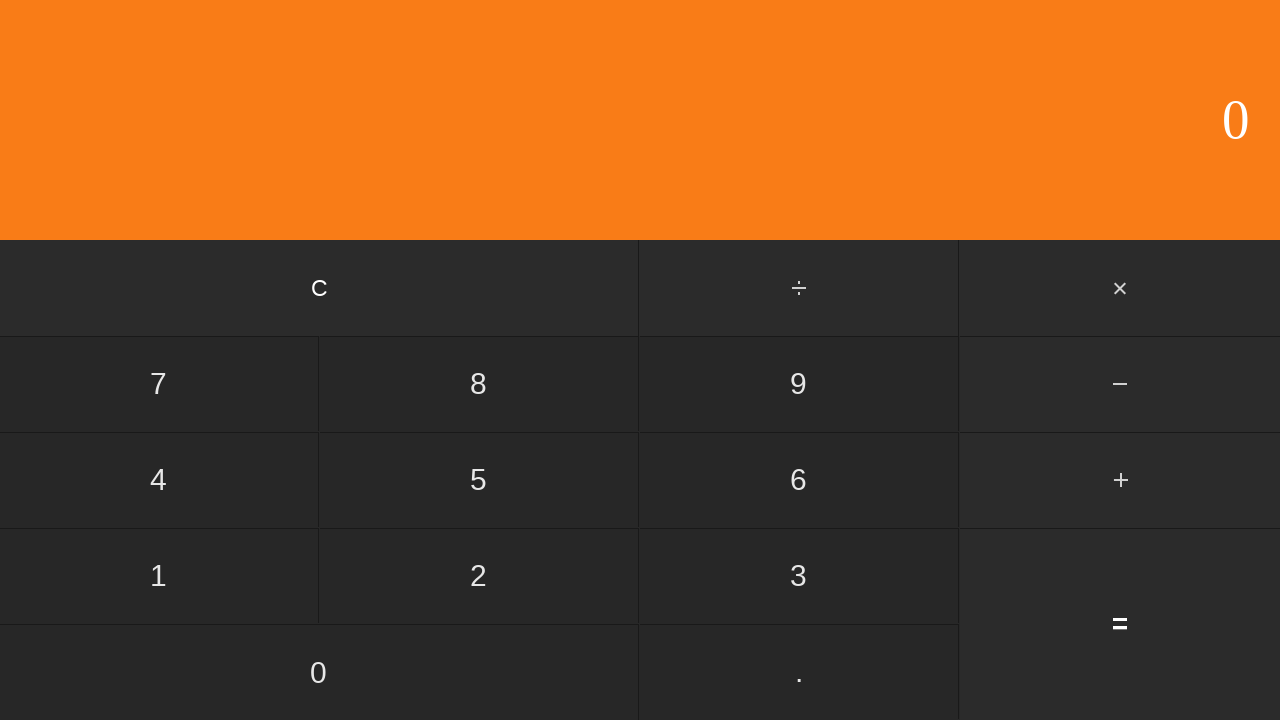

Waited after clearing calculator
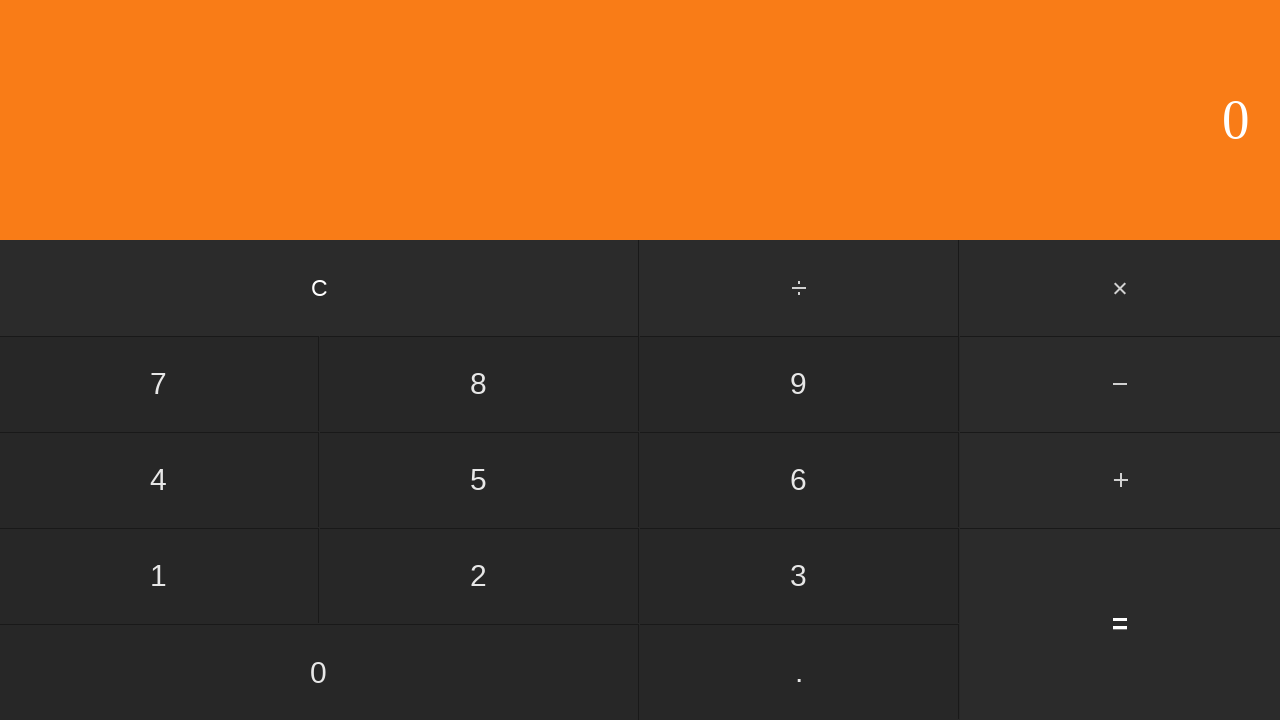

Clicked first number input: 3 at (799, 576) on input[value='3']
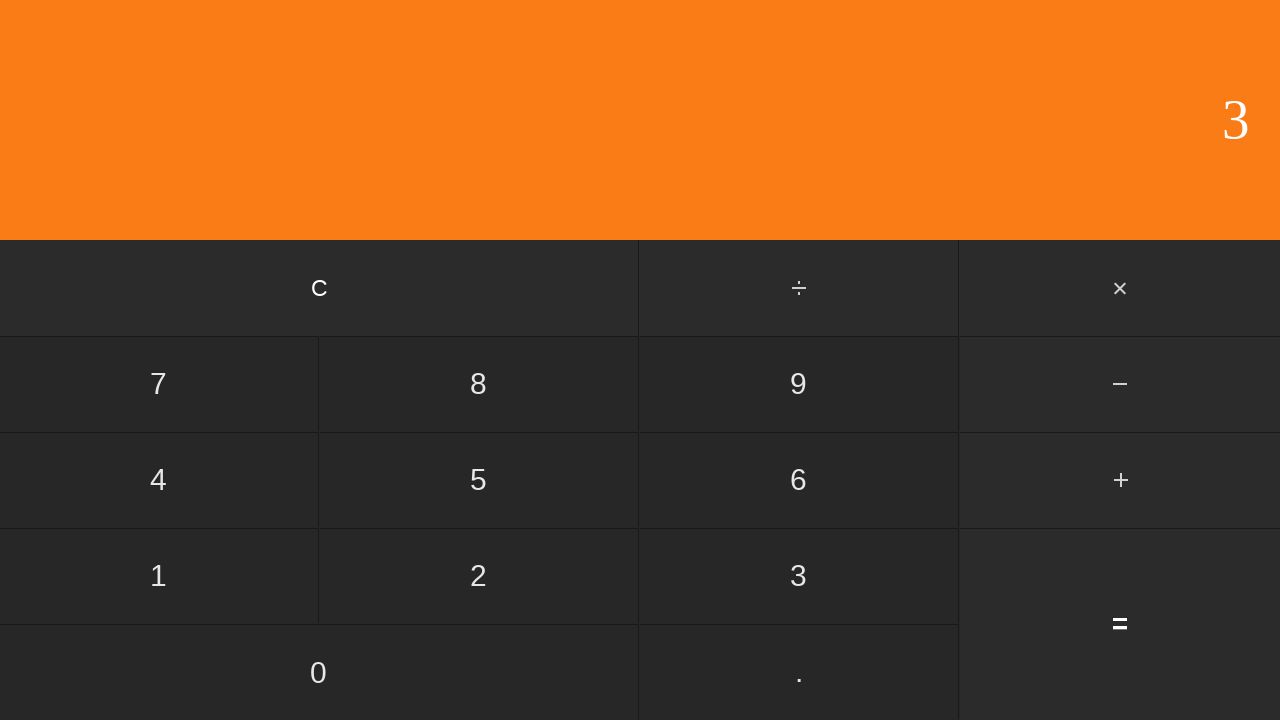

Clicked multiply button at (1120, 288) on #multiply
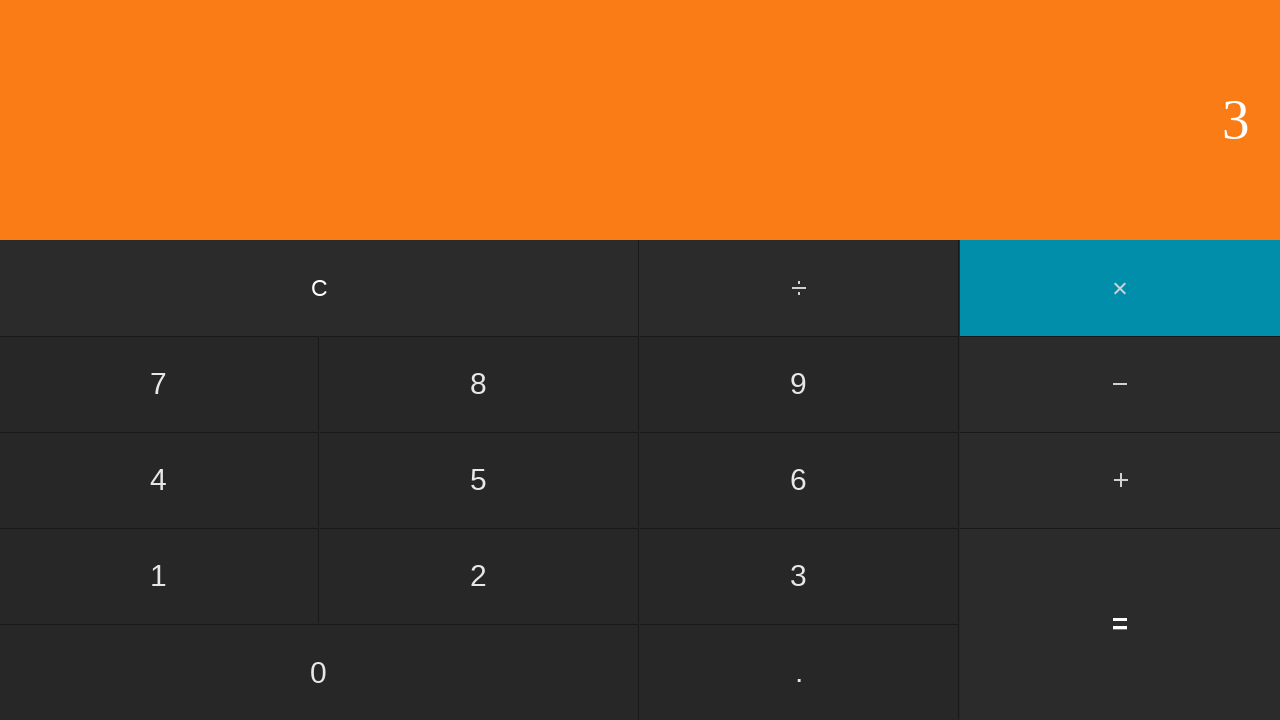

Clicked second number input: 9 at (799, 384) on input[value='9']
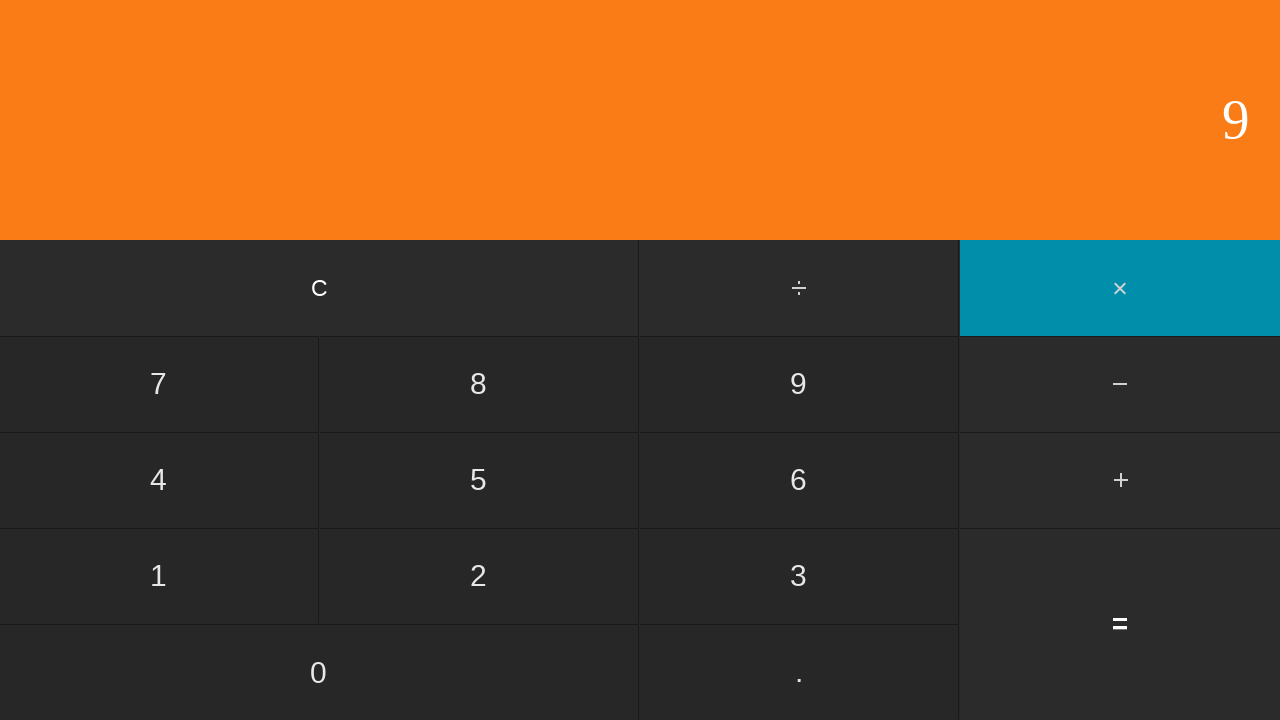

Clicked equals button to compute 3 × 9 at (1120, 624) on input[value='=']
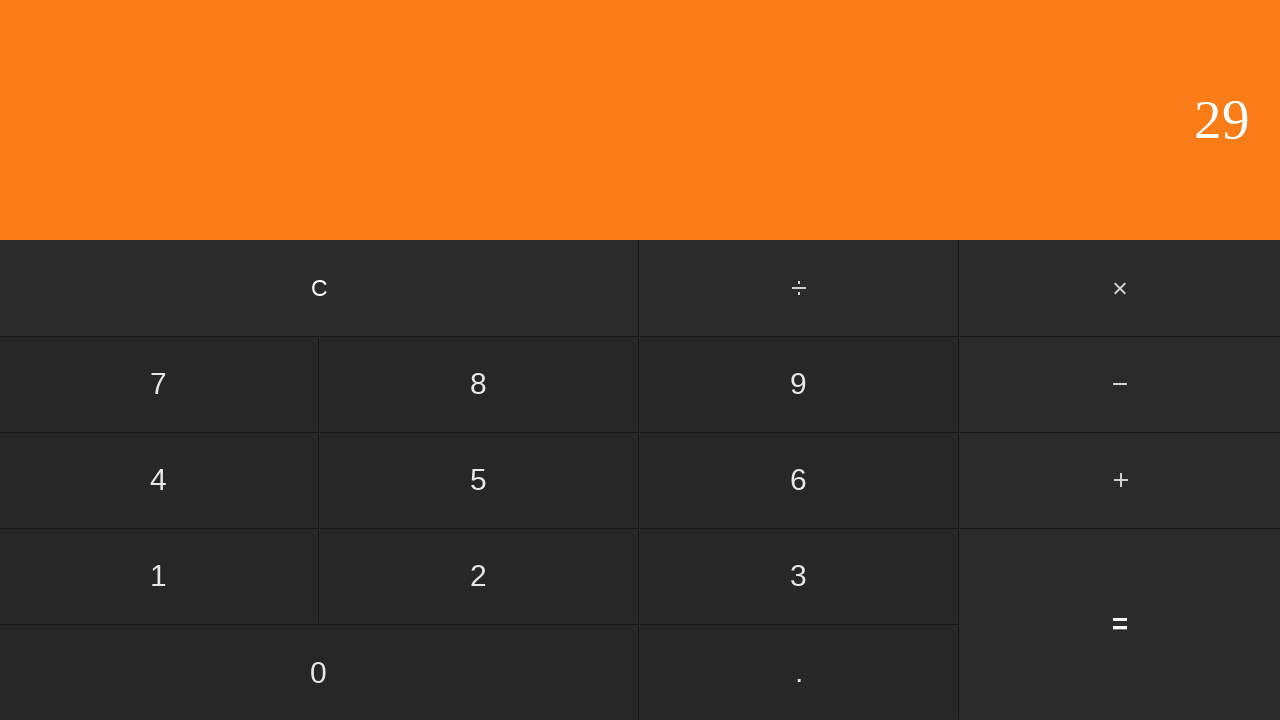

Waited for calculation result
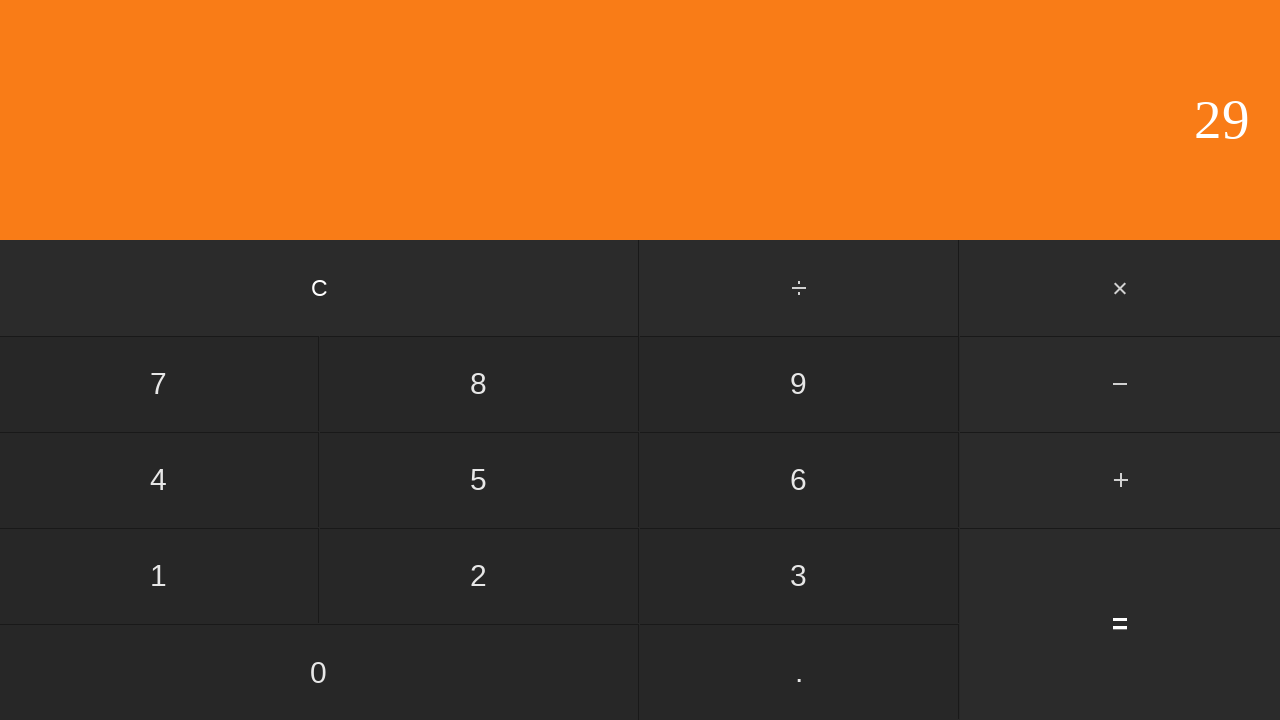

Clicked clear button to reset calculator at (320, 288) on input[value='C']
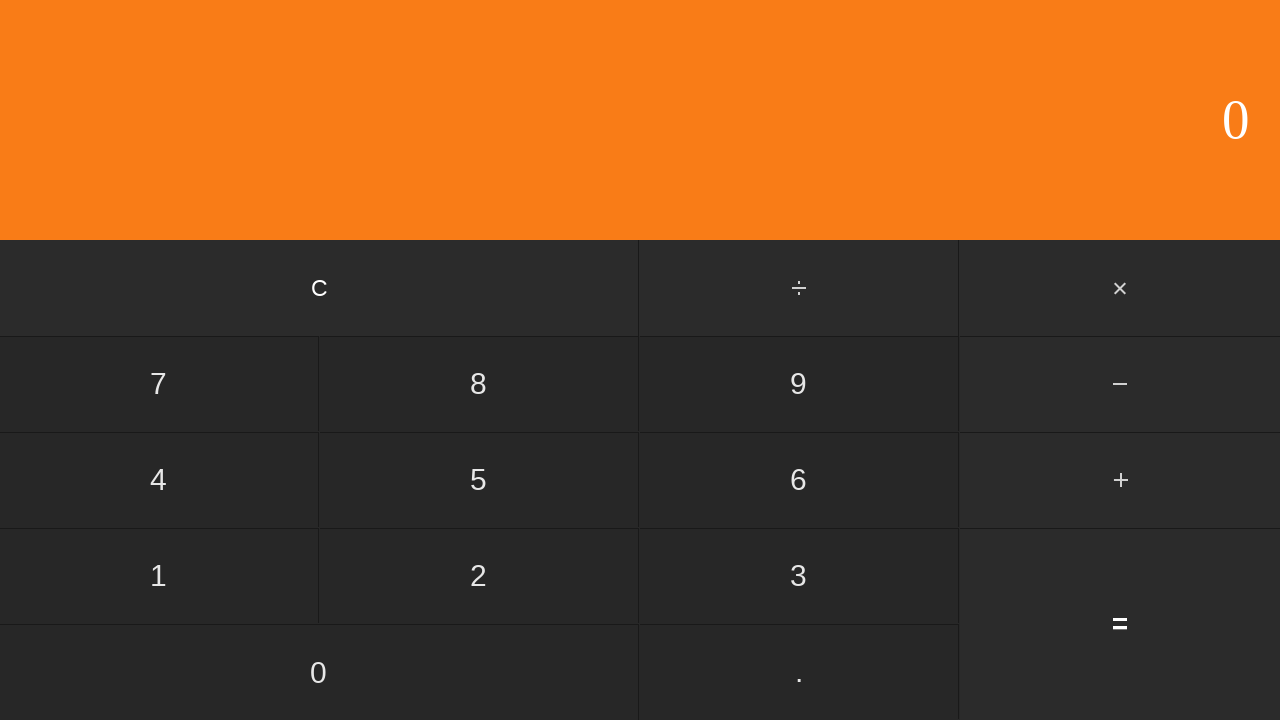

Waited after clearing calculator
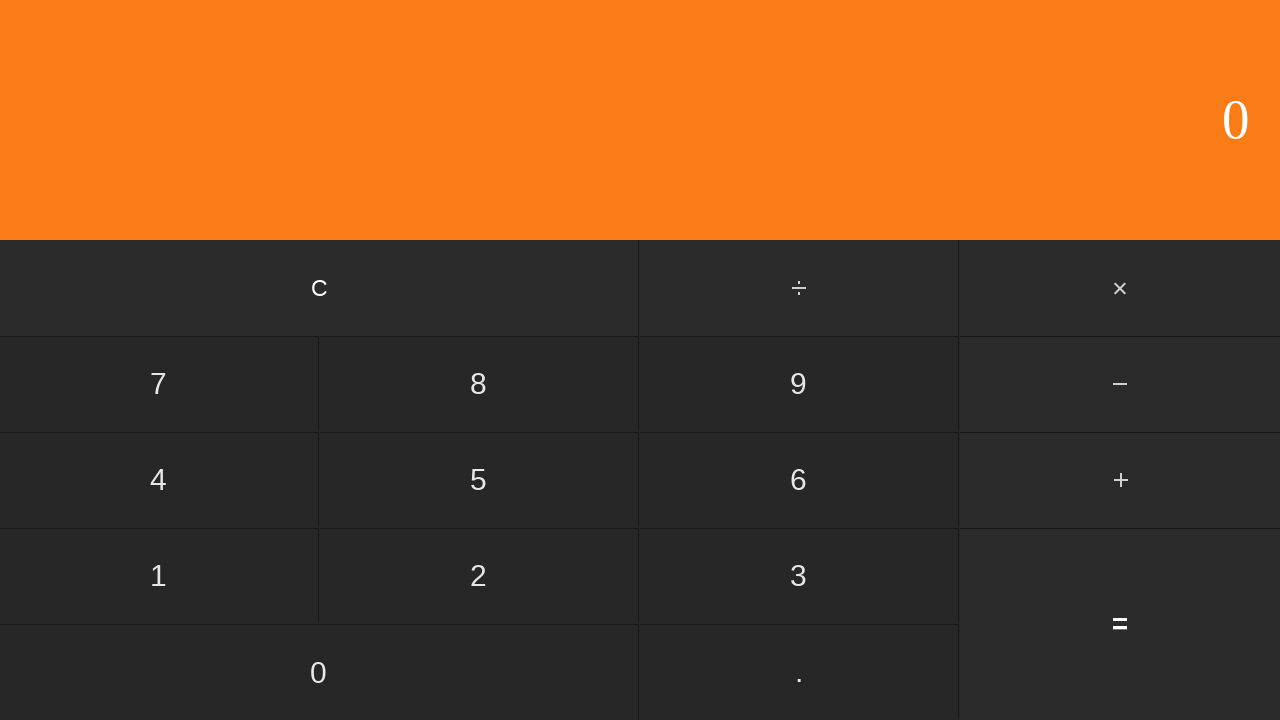

Clicked first number input: 4 at (159, 480) on input[value='4']
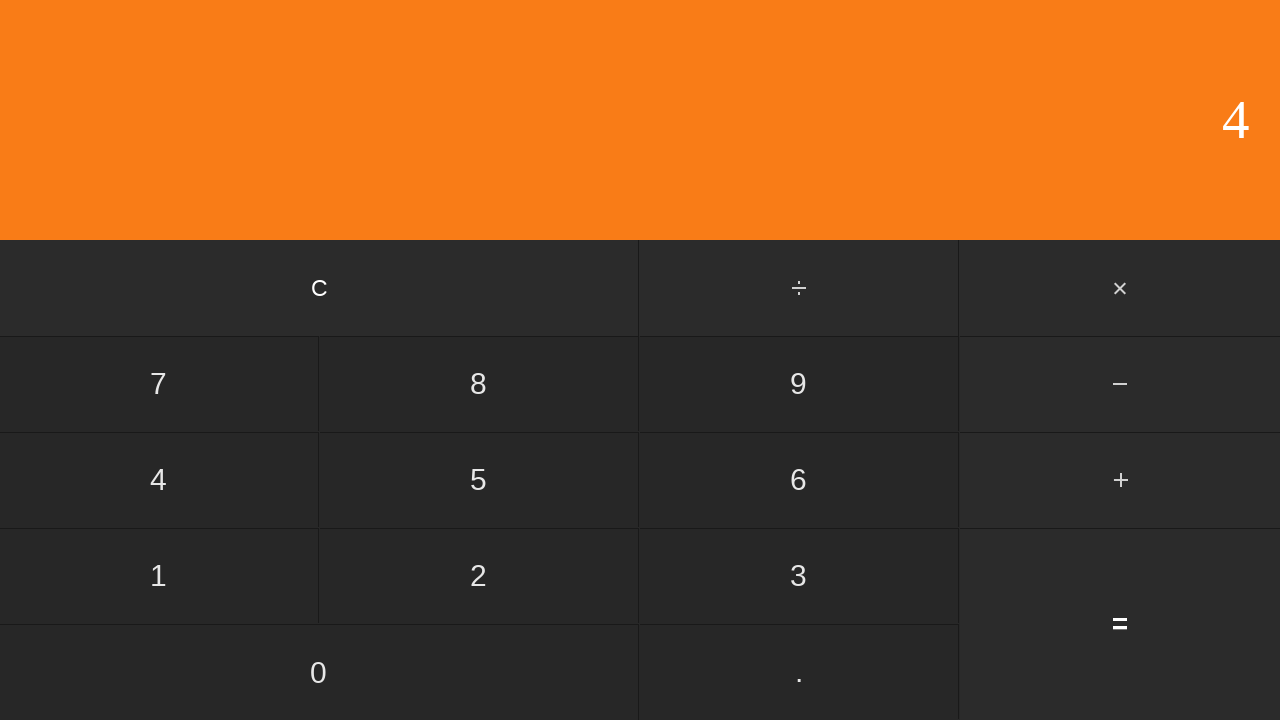

Clicked multiply button at (1120, 288) on #multiply
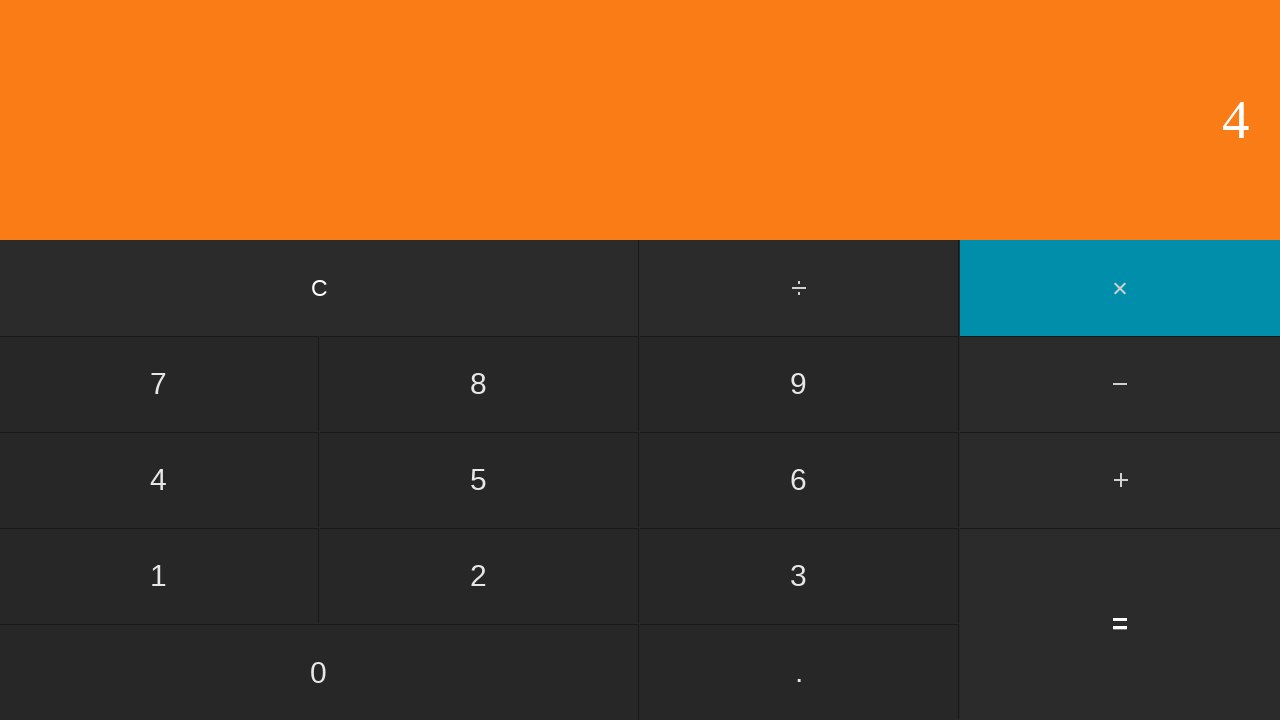

Clicked second number input: 0 at (319, 672) on input[value='0']
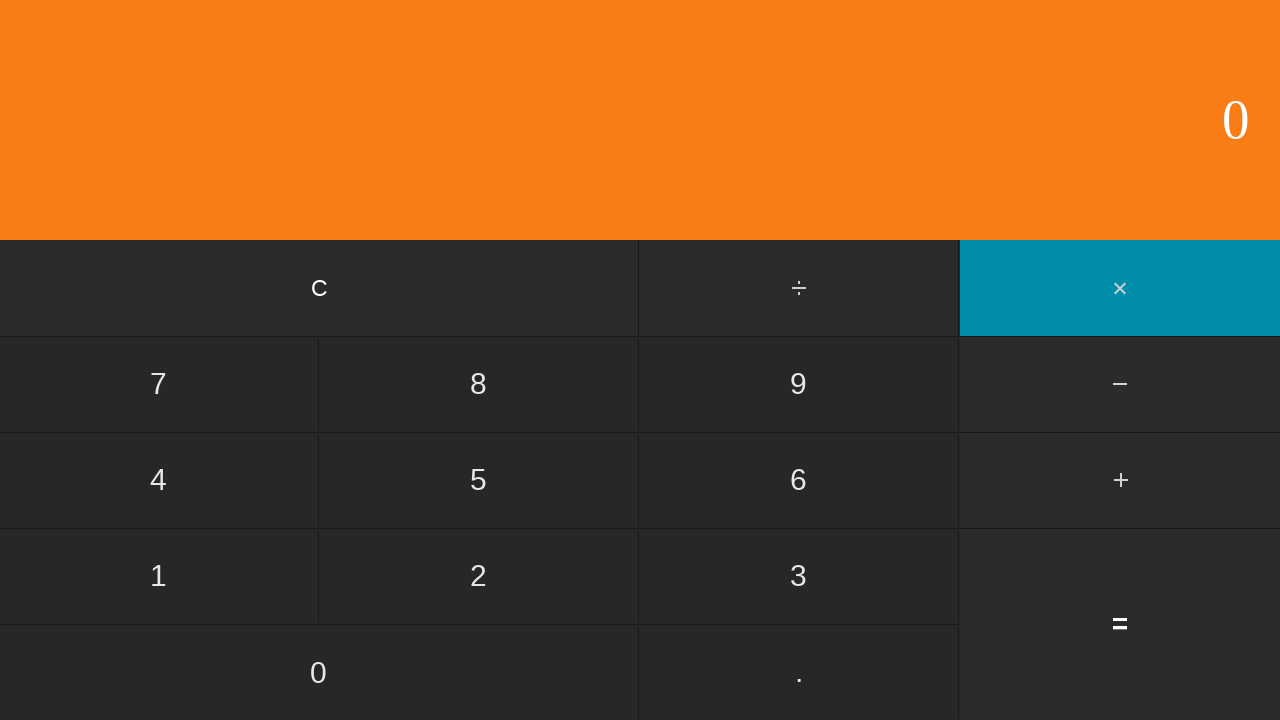

Clicked equals button to compute 4 × 0 at (1120, 624) on input[value='=']
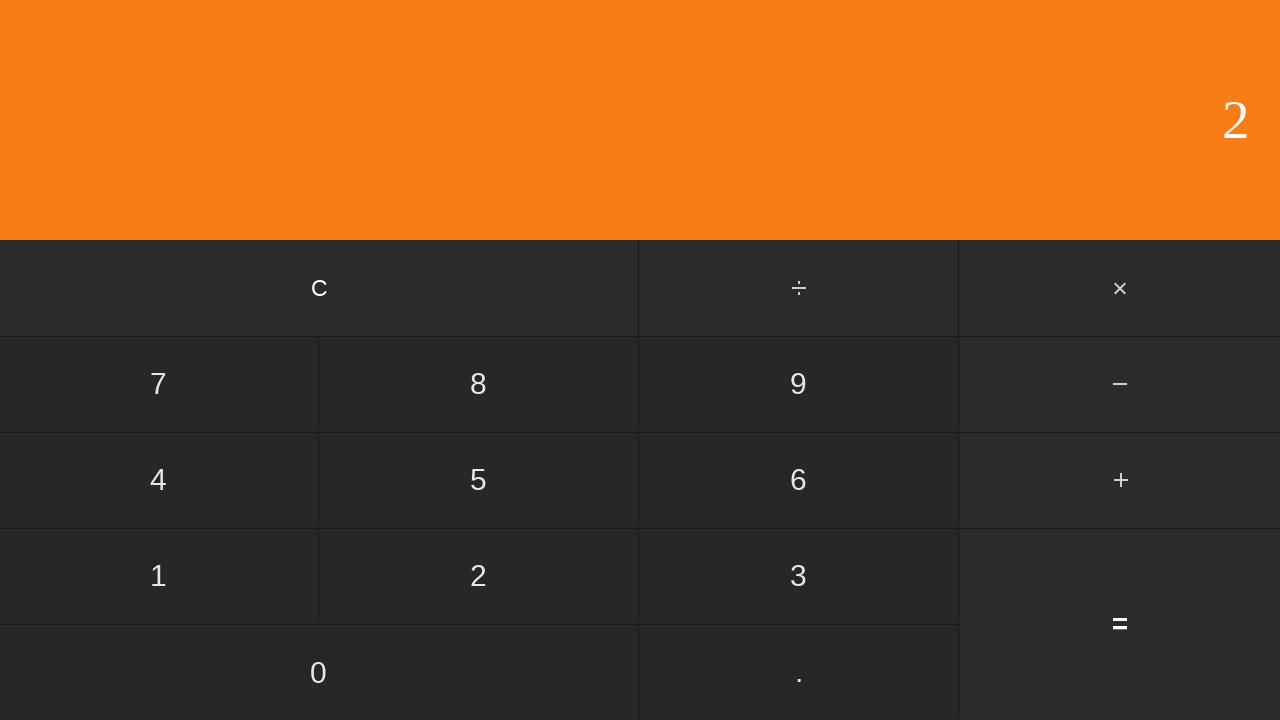

Waited for calculation result
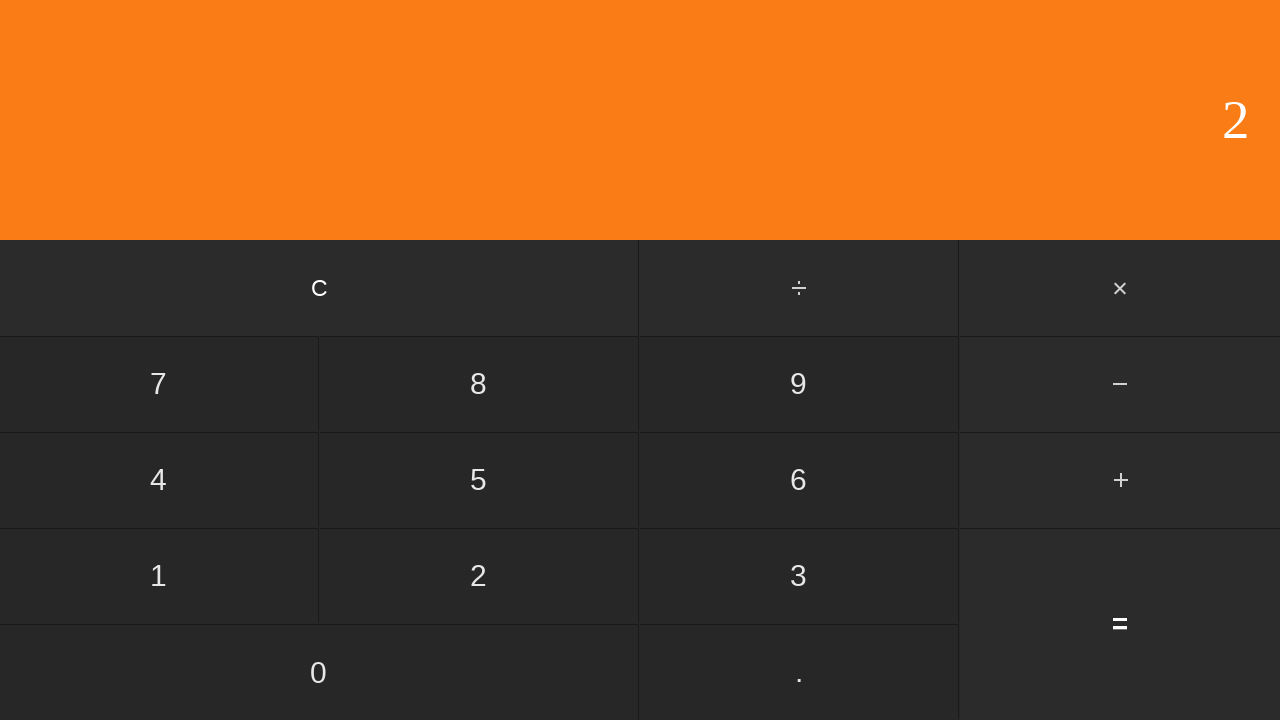

Clicked clear button to reset calculator at (320, 288) on input[value='C']
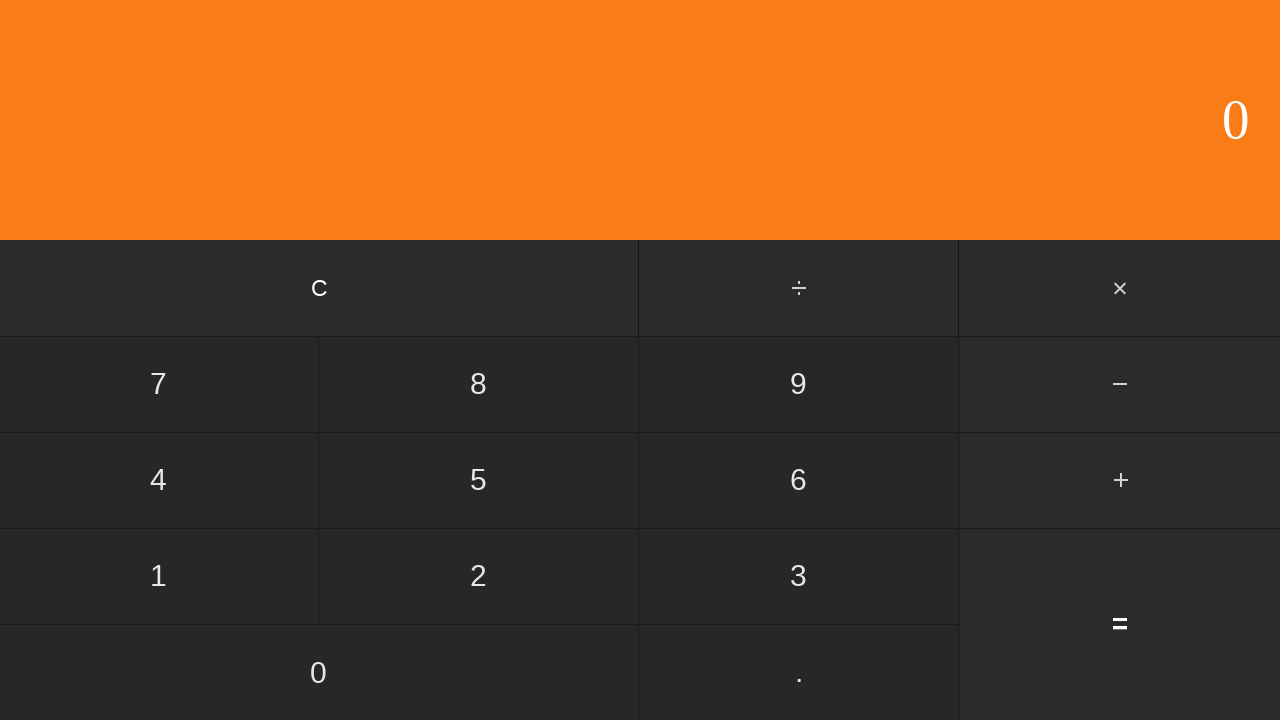

Waited after clearing calculator
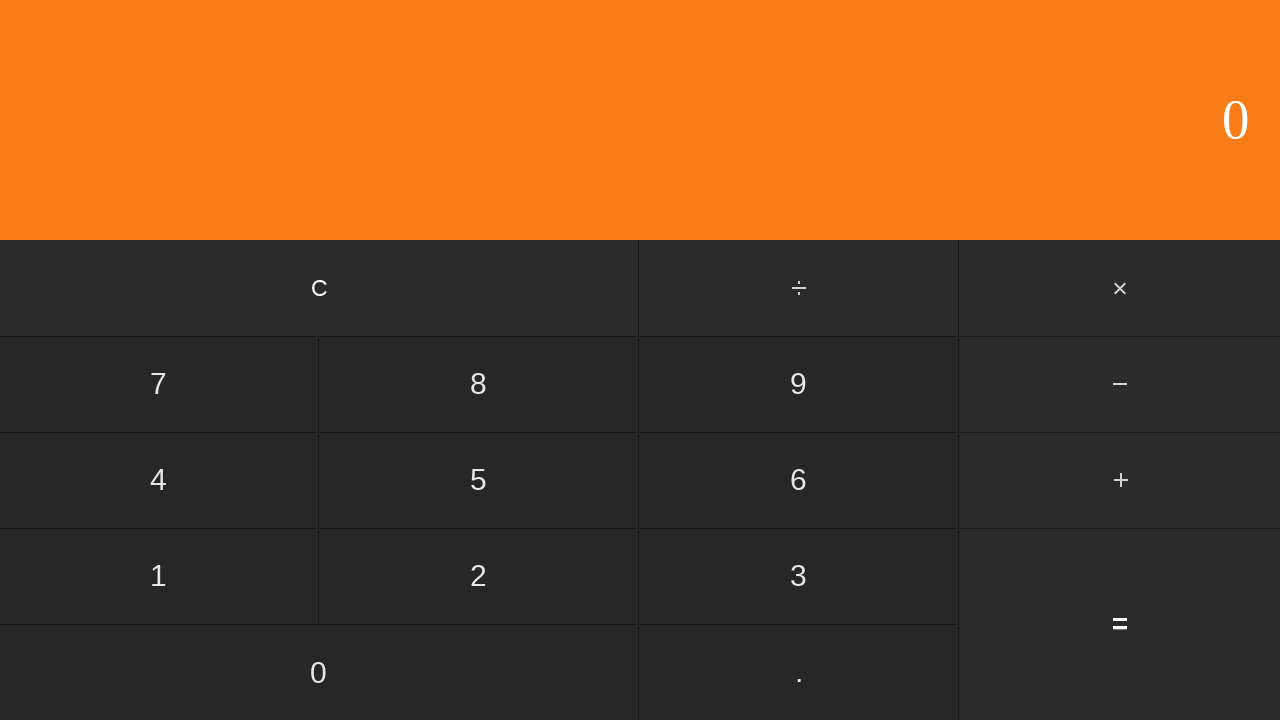

Clicked first number input: 4 at (159, 480) on input[value='4']
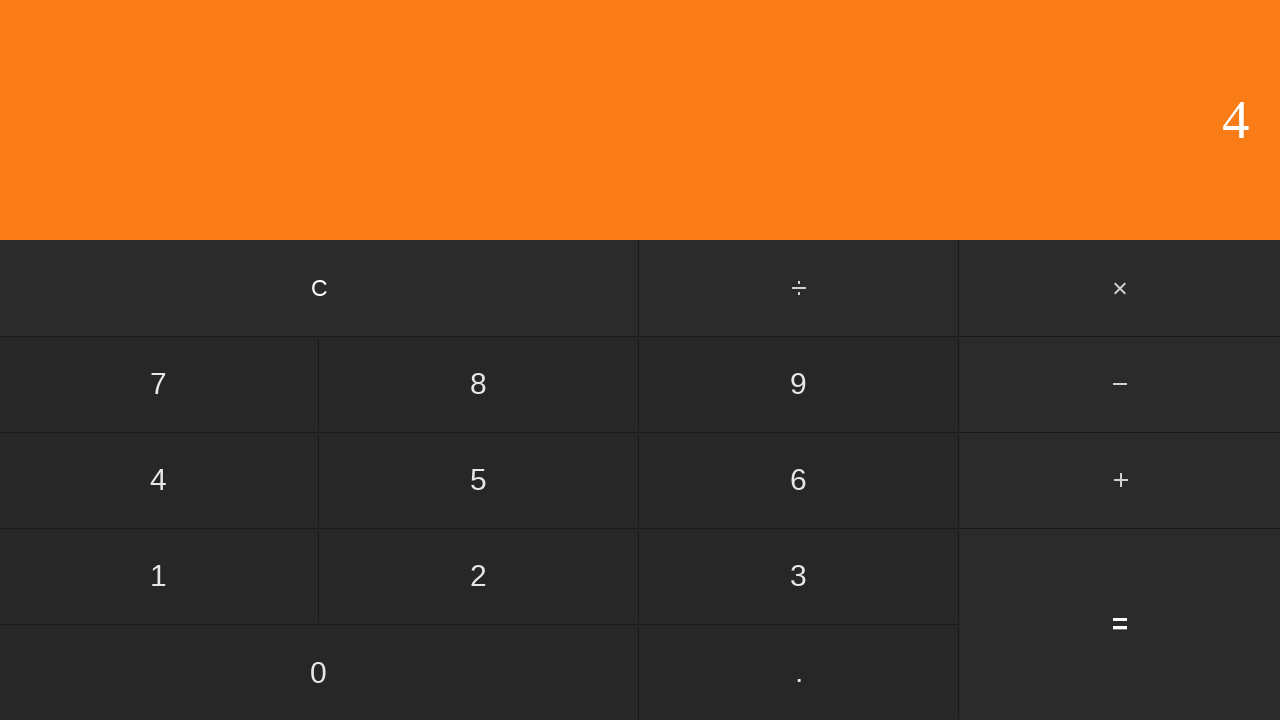

Clicked multiply button at (1120, 288) on #multiply
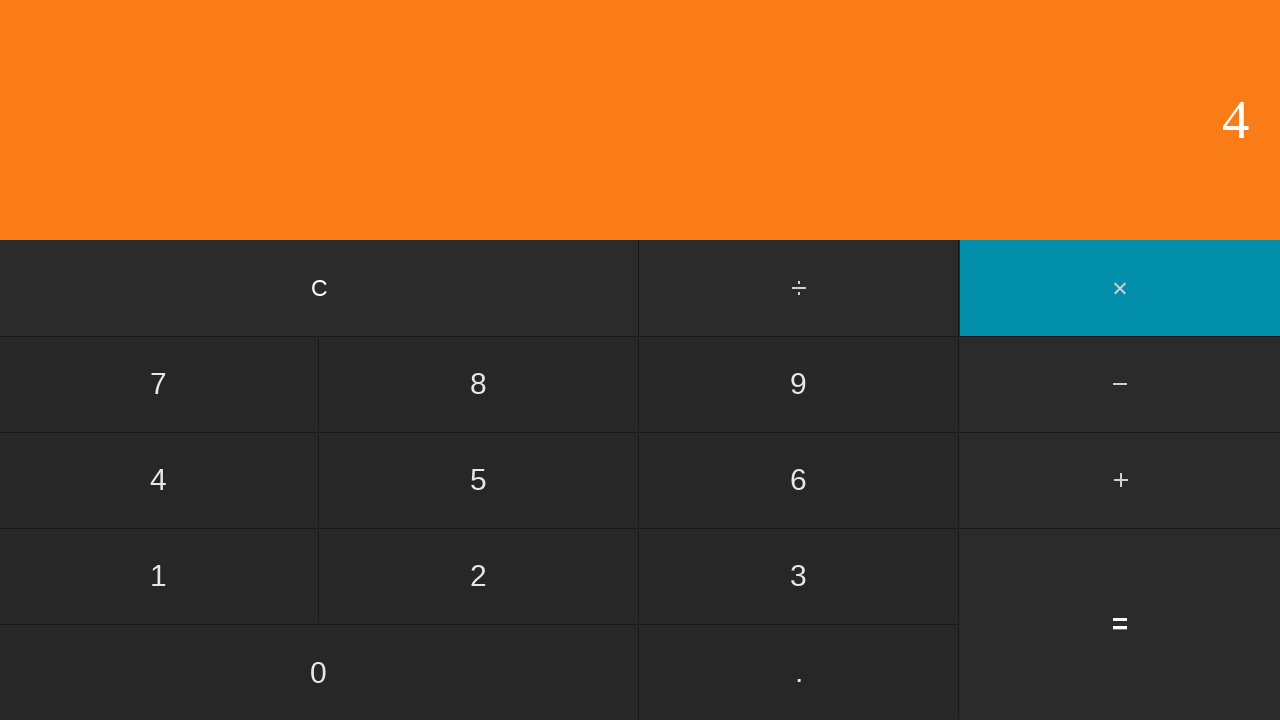

Clicked second number input: 1 at (159, 576) on input[value='1']
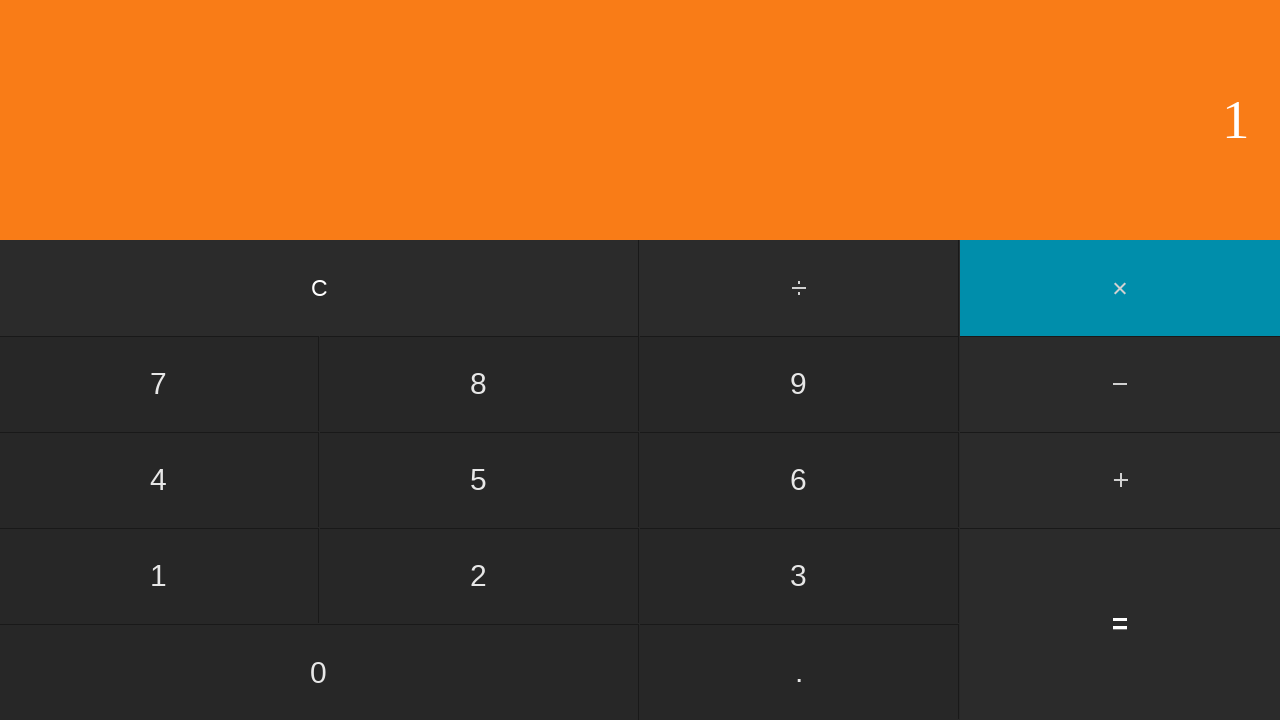

Clicked equals button to compute 4 × 1 at (1120, 624) on input[value='=']
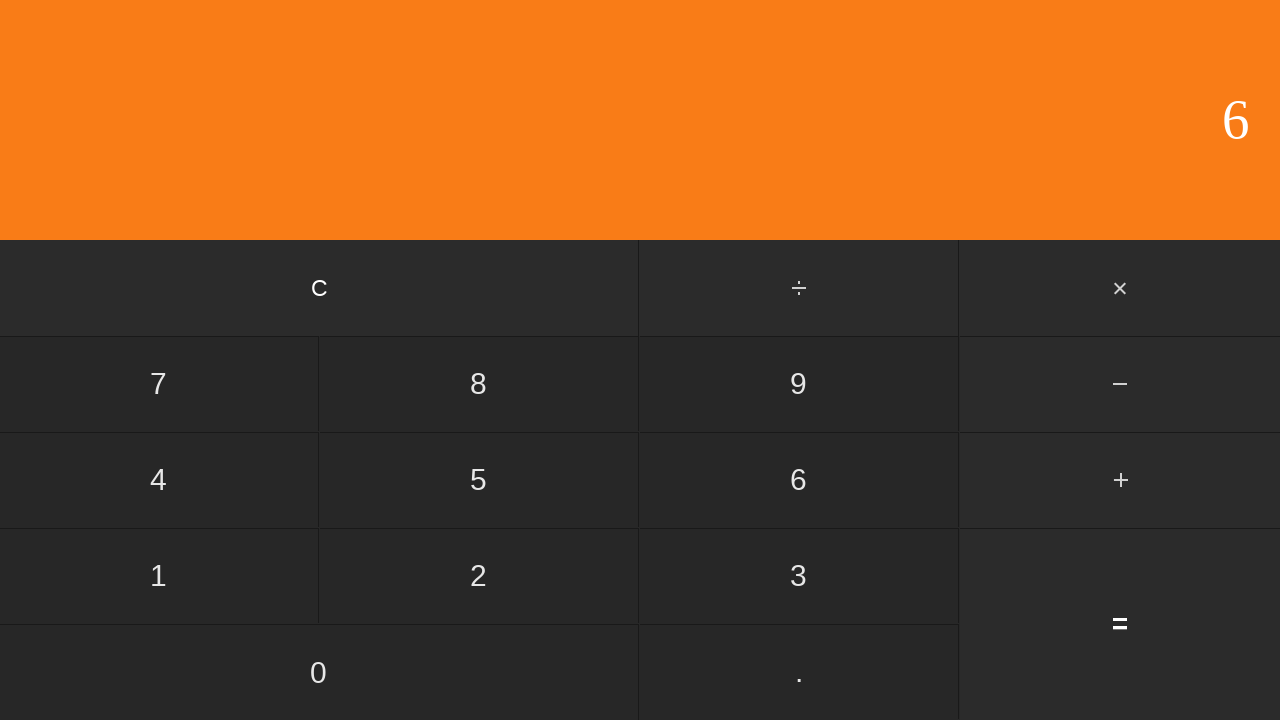

Waited for calculation result
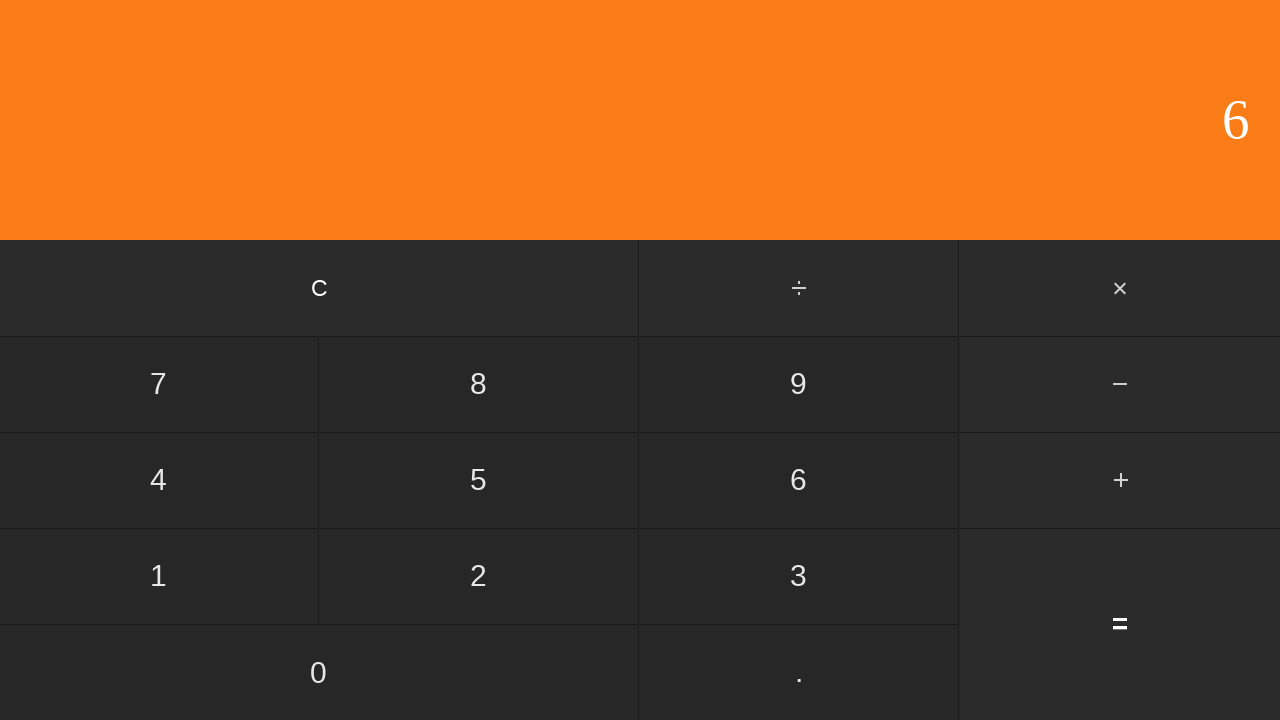

Clicked clear button to reset calculator at (320, 288) on input[value='C']
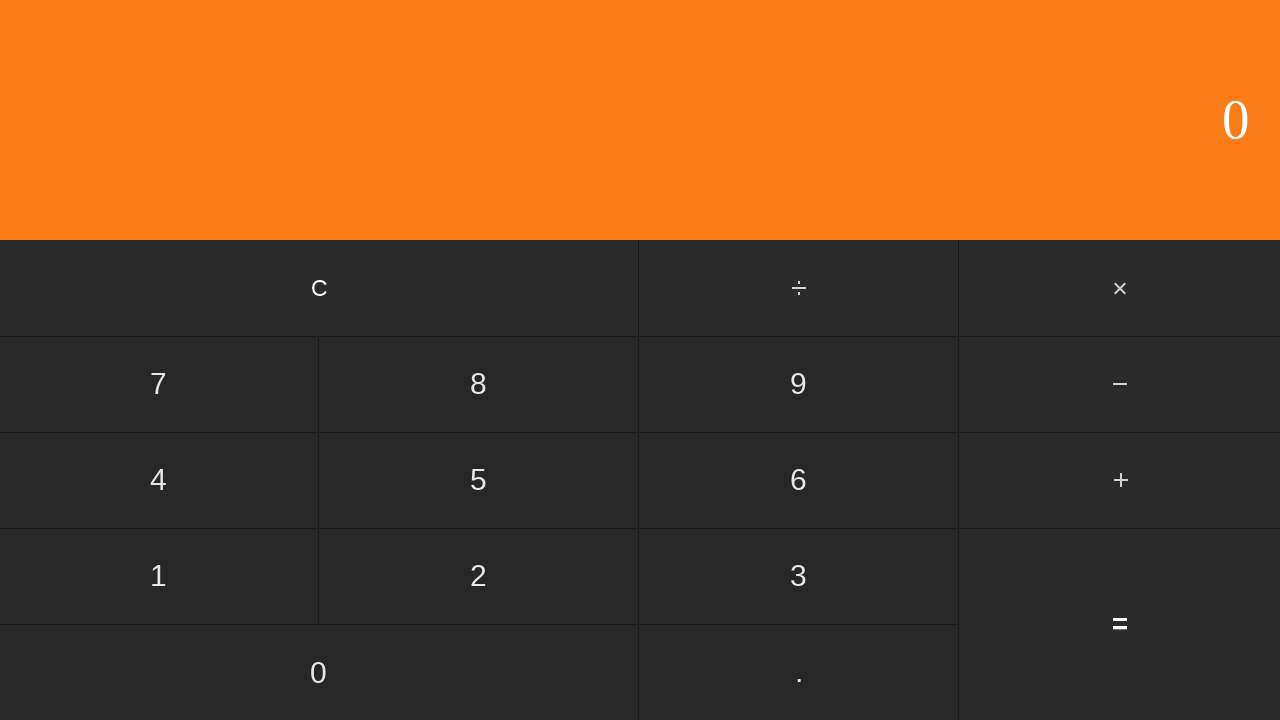

Waited after clearing calculator
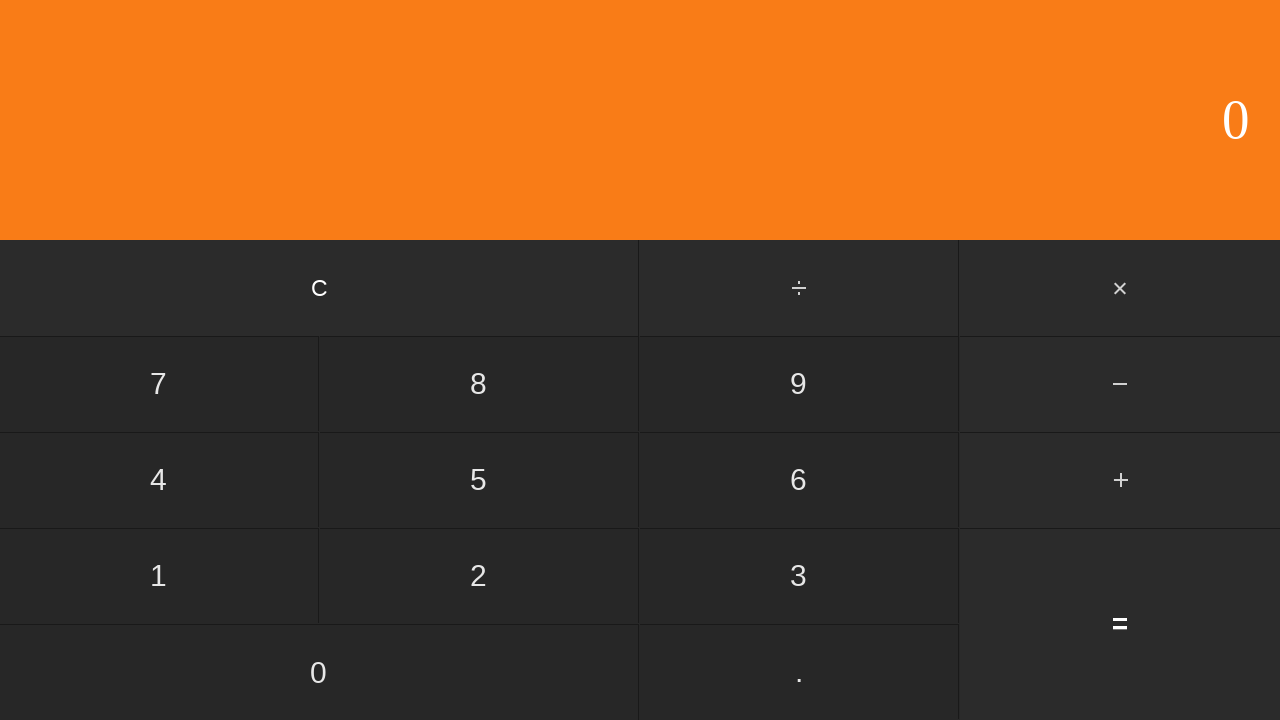

Clicked first number input: 4 at (159, 480) on input[value='4']
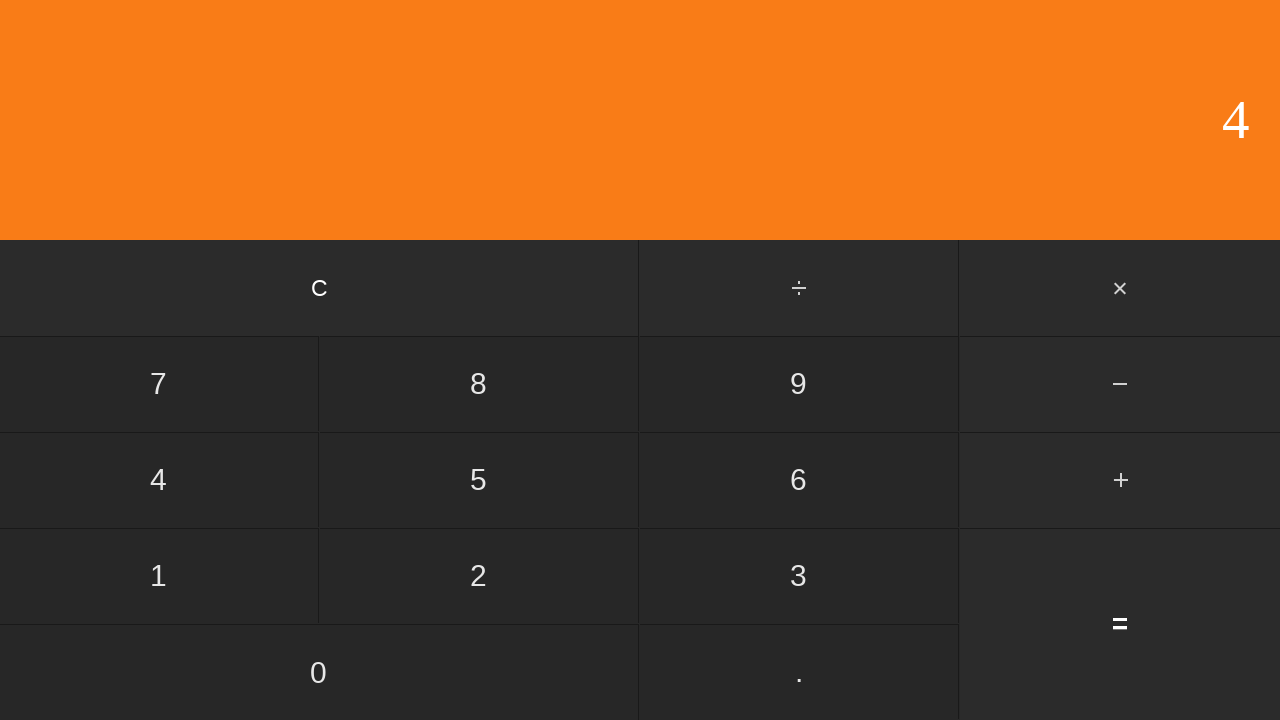

Clicked multiply button at (1120, 288) on #multiply
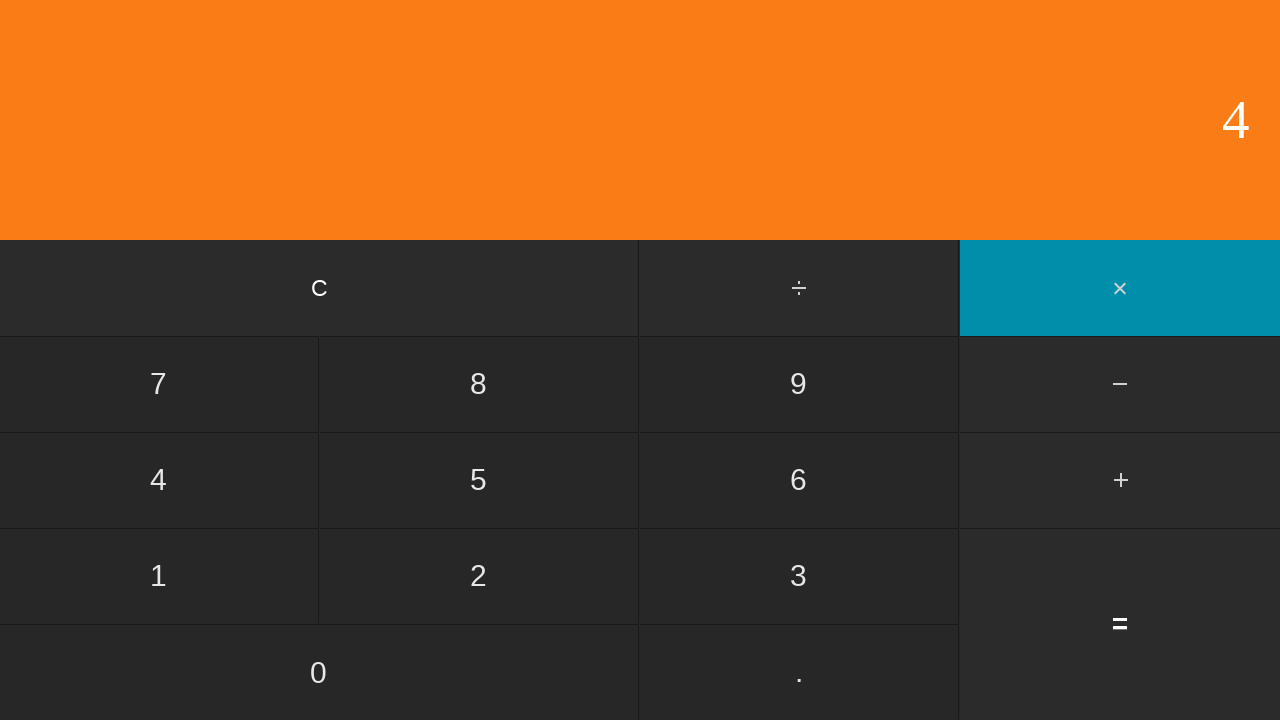

Clicked second number input: 2 at (479, 576) on input[value='2']
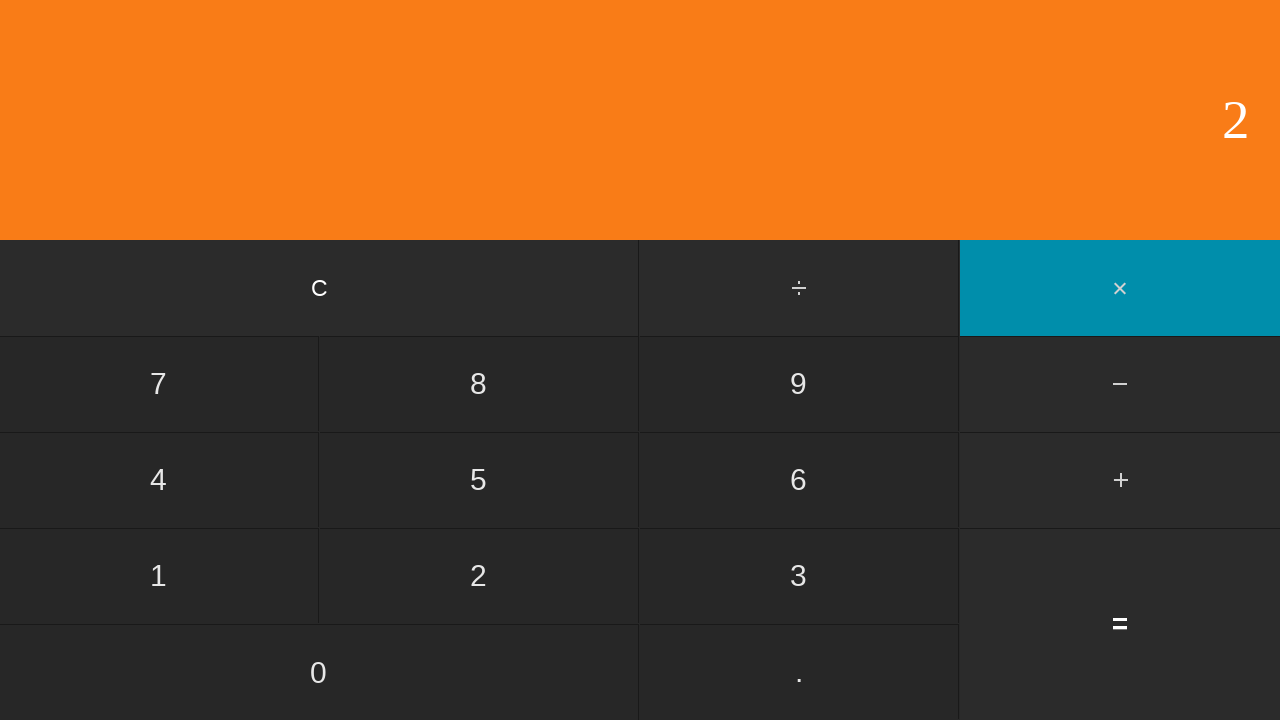

Clicked equals button to compute 4 × 2 at (1120, 624) on input[value='=']
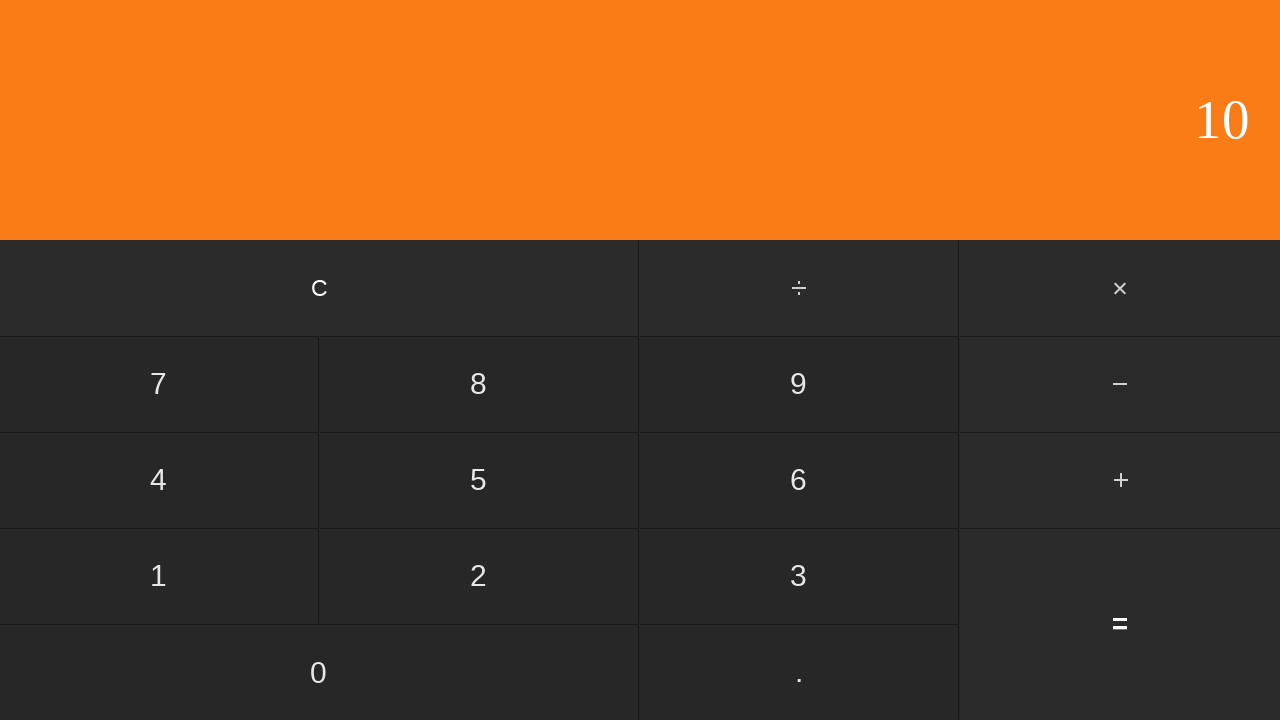

Waited for calculation result
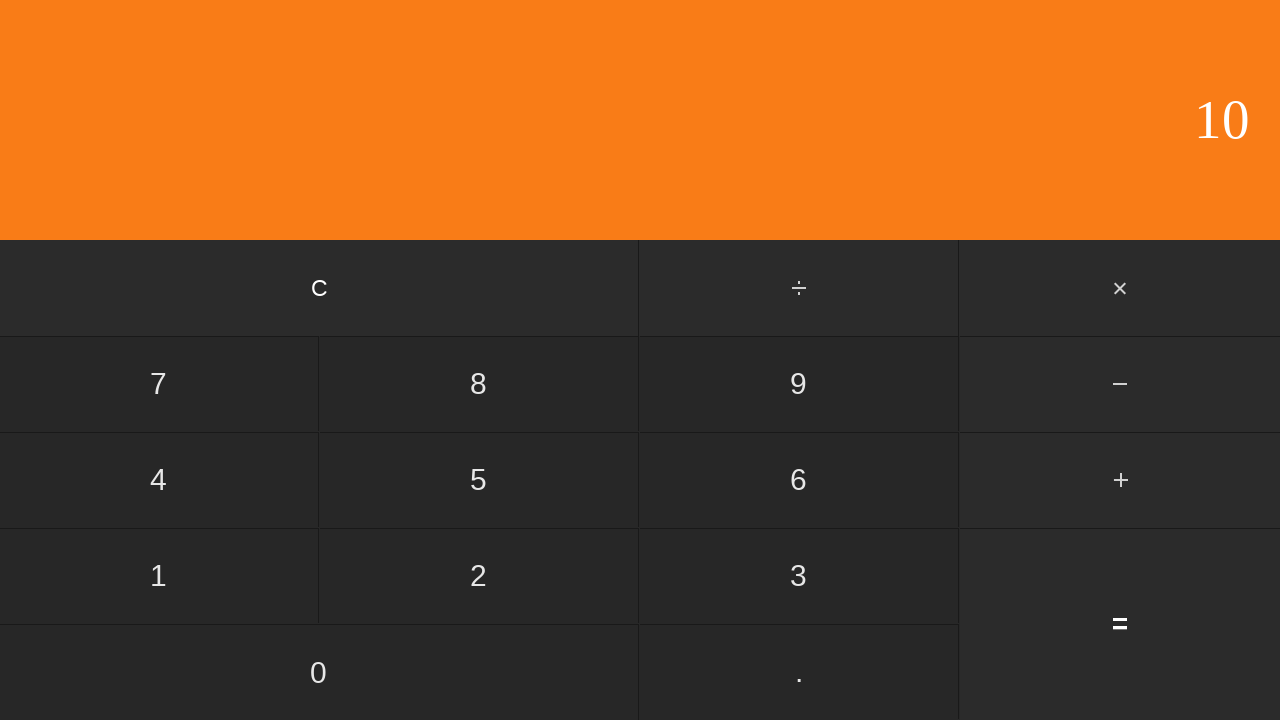

Clicked clear button to reset calculator at (320, 288) on input[value='C']
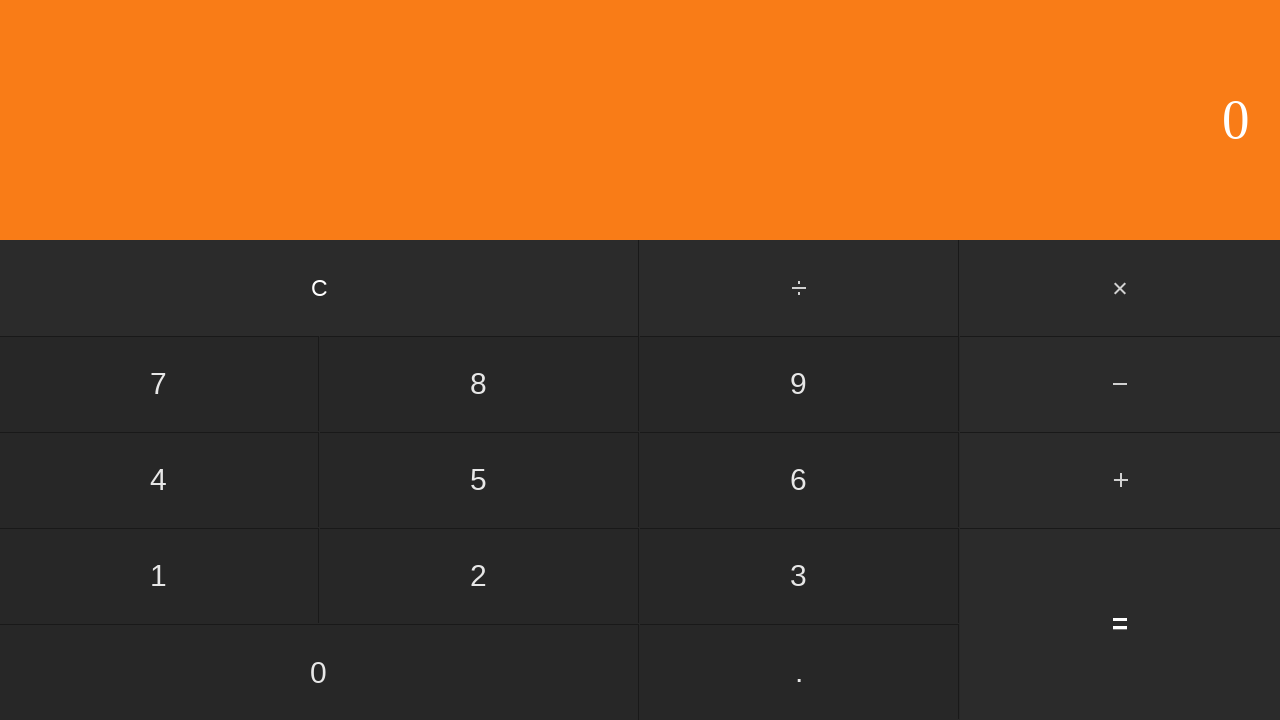

Waited after clearing calculator
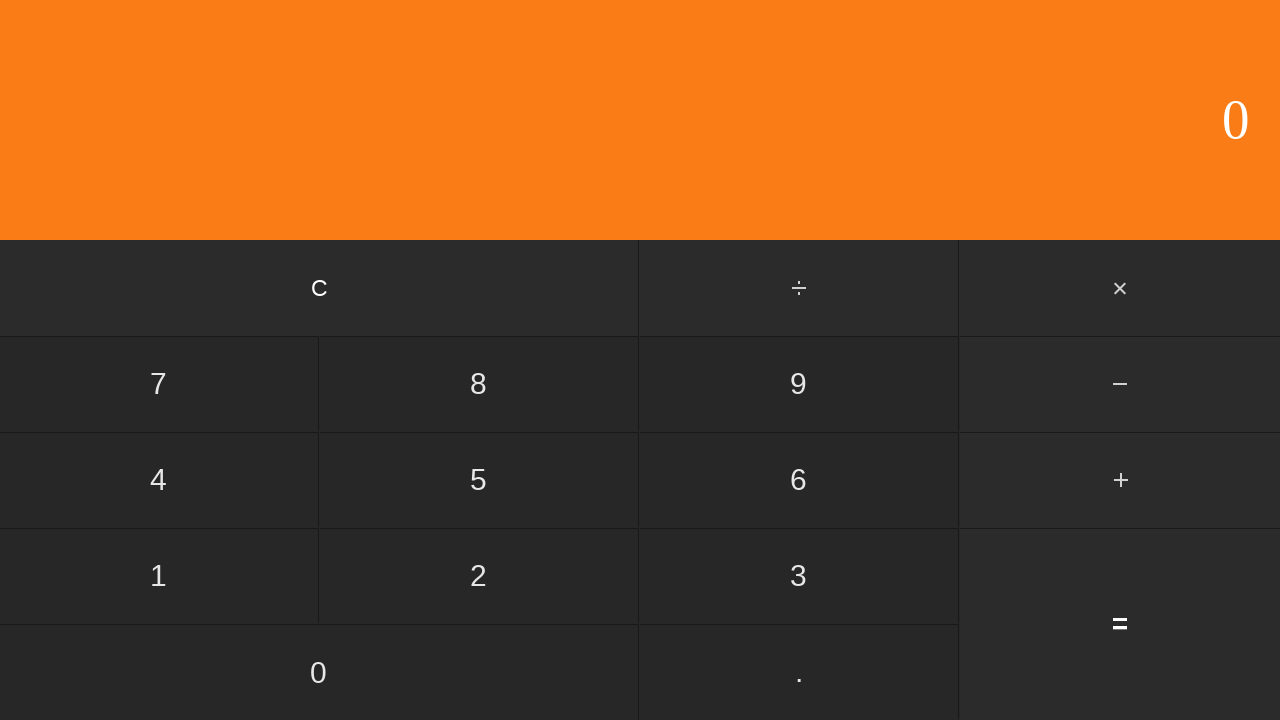

Clicked first number input: 4 at (159, 480) on input[value='4']
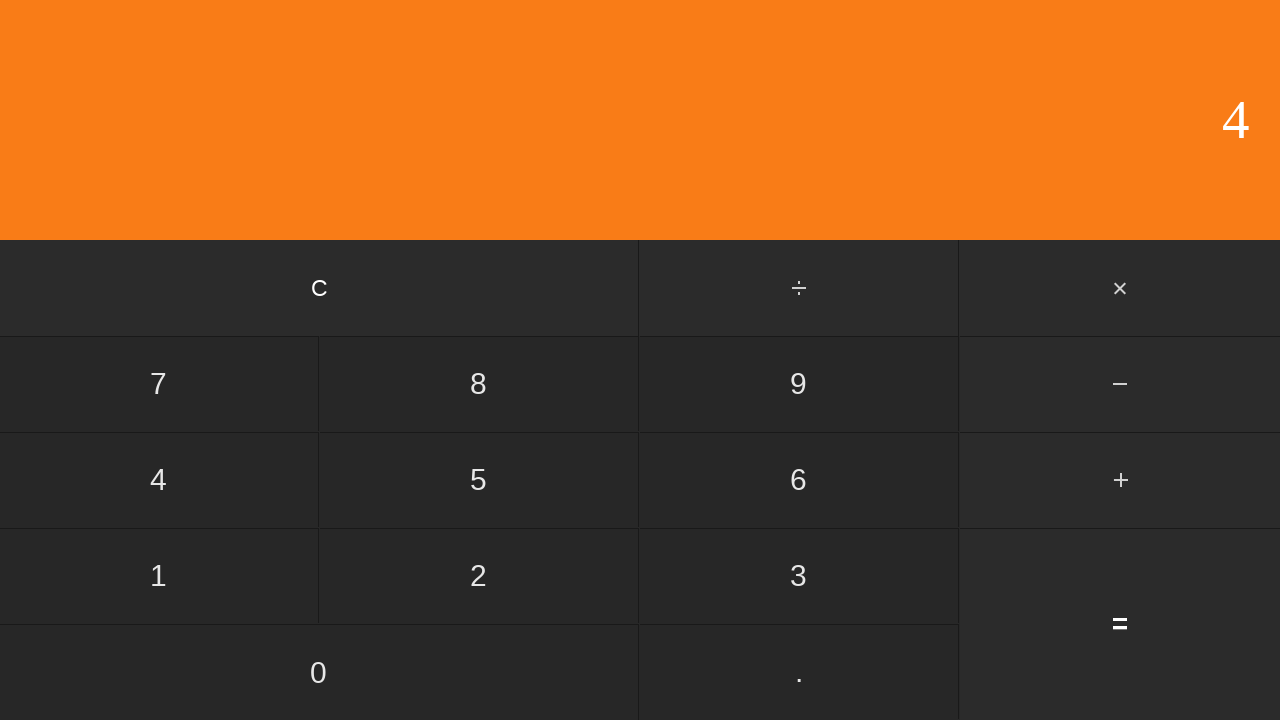

Clicked multiply button at (1120, 288) on #multiply
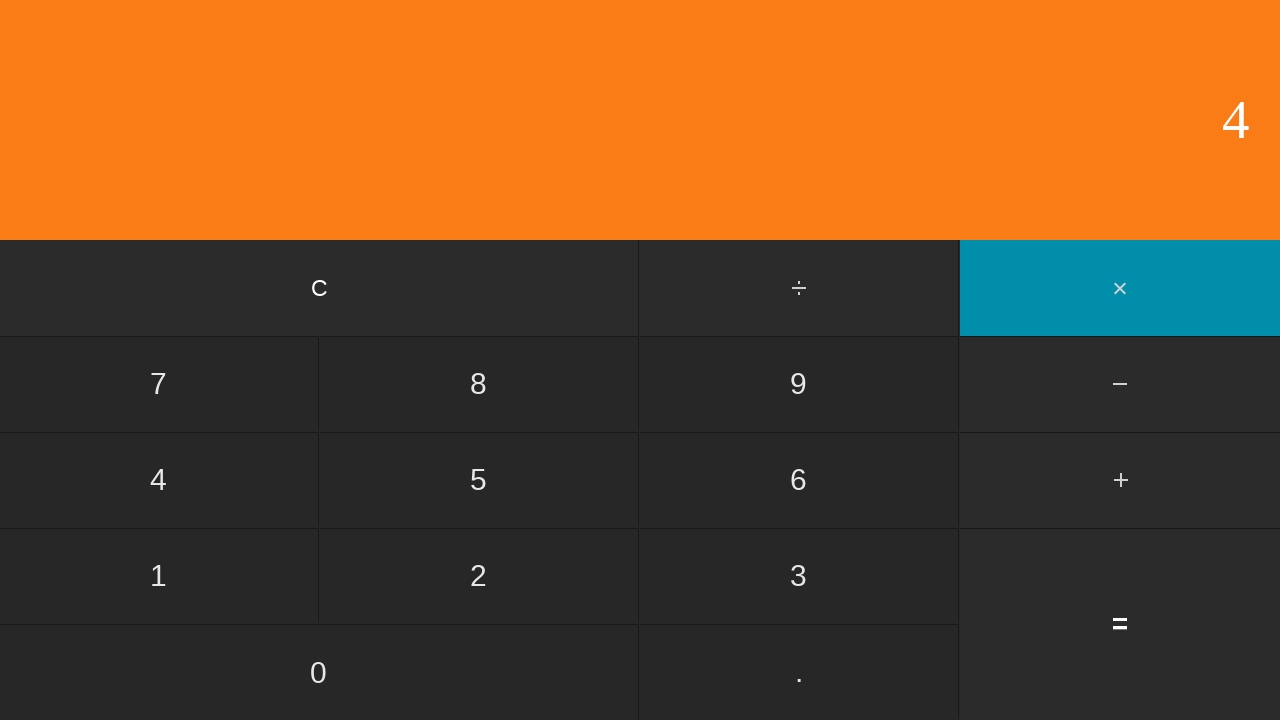

Clicked second number input: 3 at (799, 576) on input[value='3']
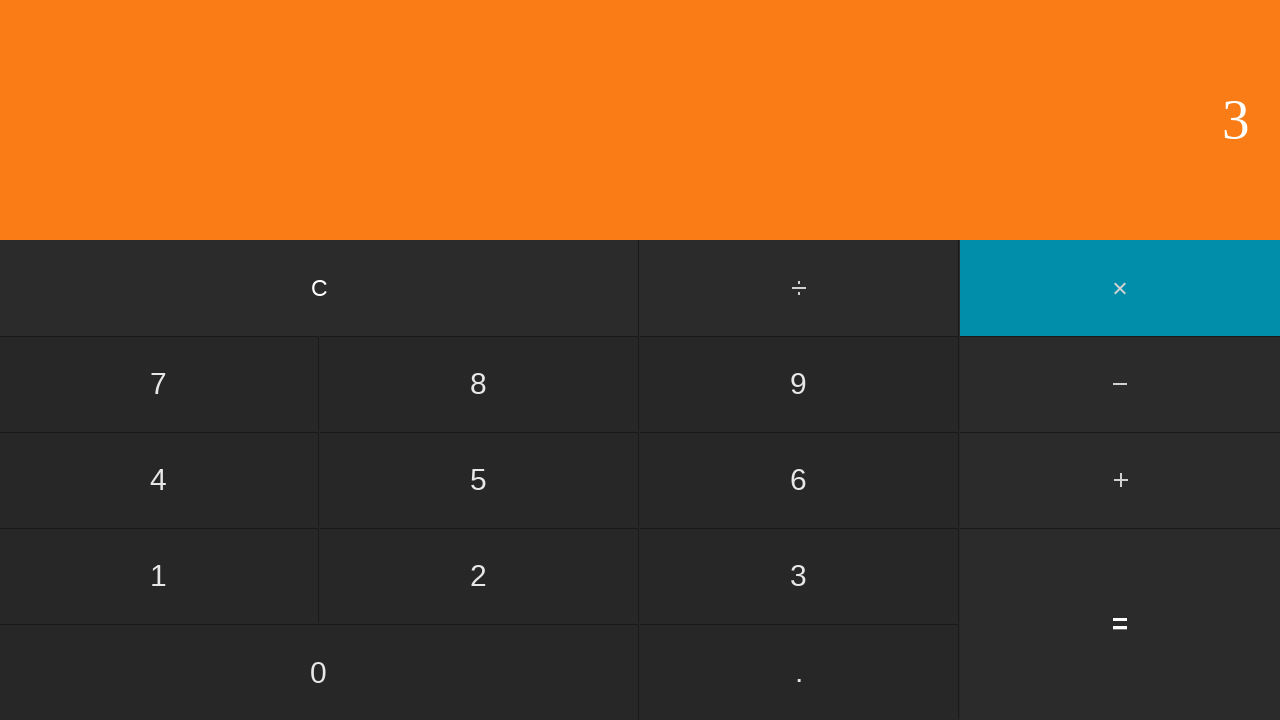

Clicked equals button to compute 4 × 3 at (1120, 624) on input[value='=']
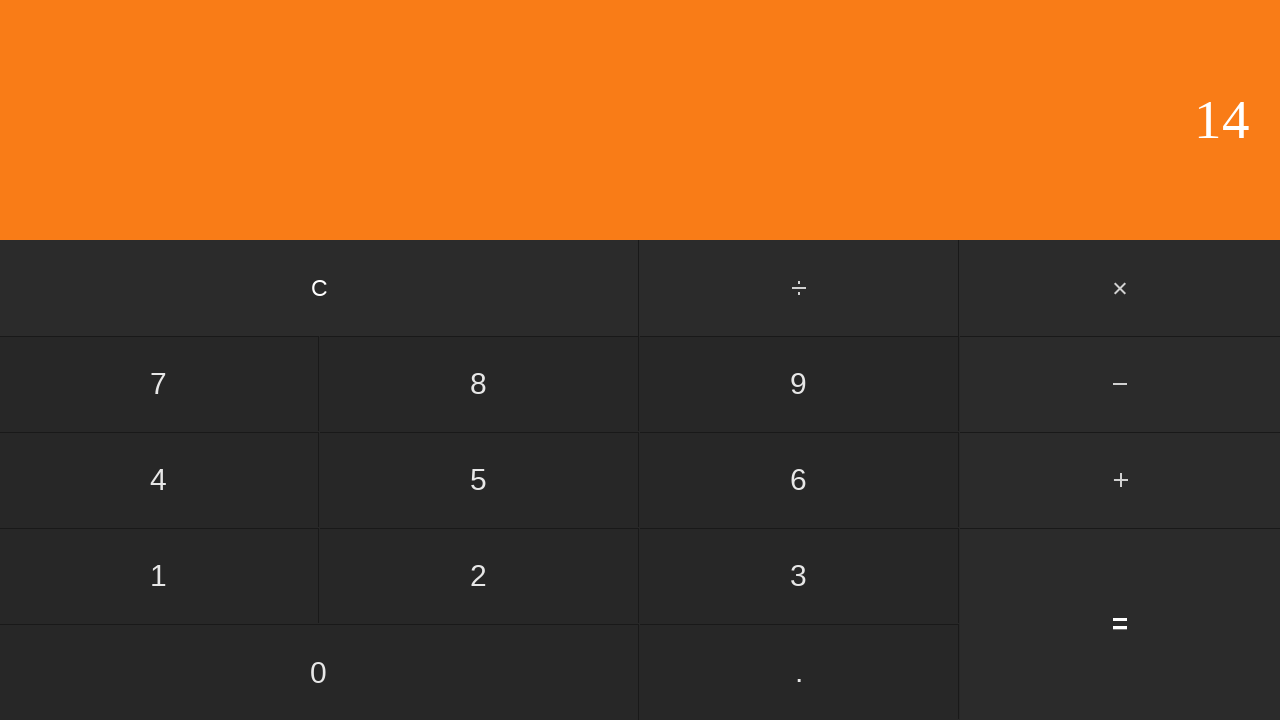

Waited for calculation result
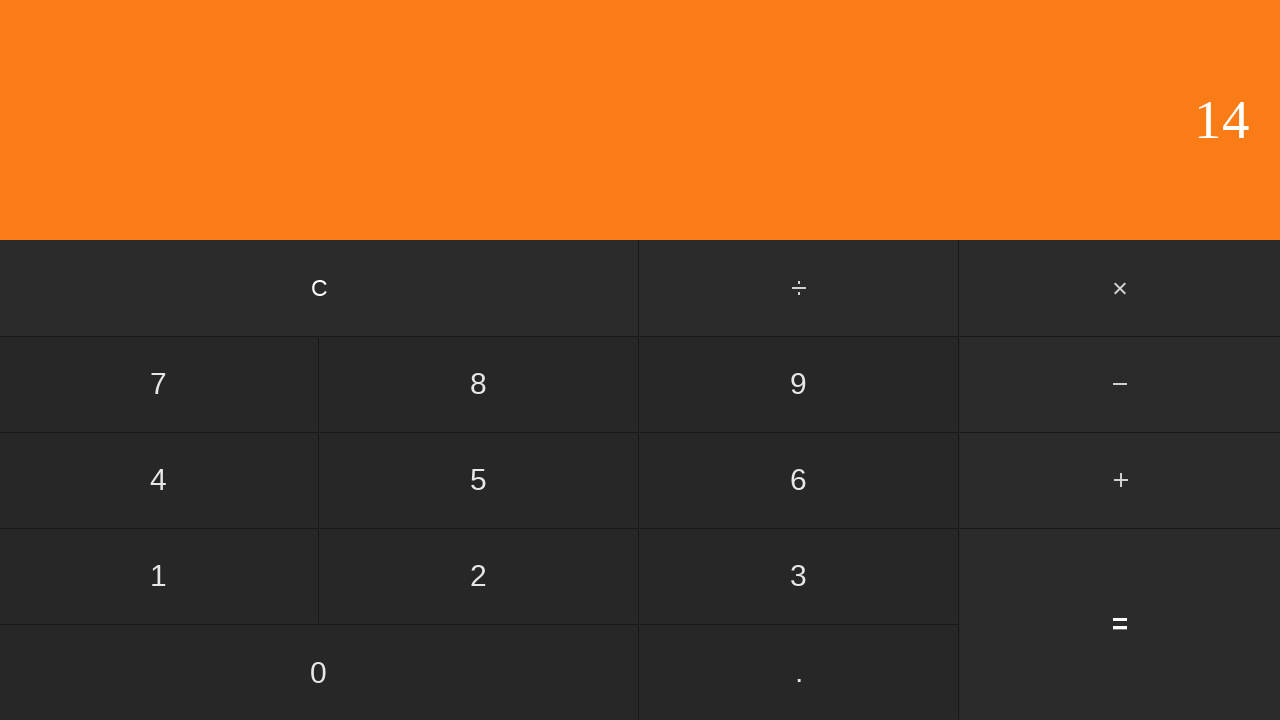

Clicked clear button to reset calculator at (320, 288) on input[value='C']
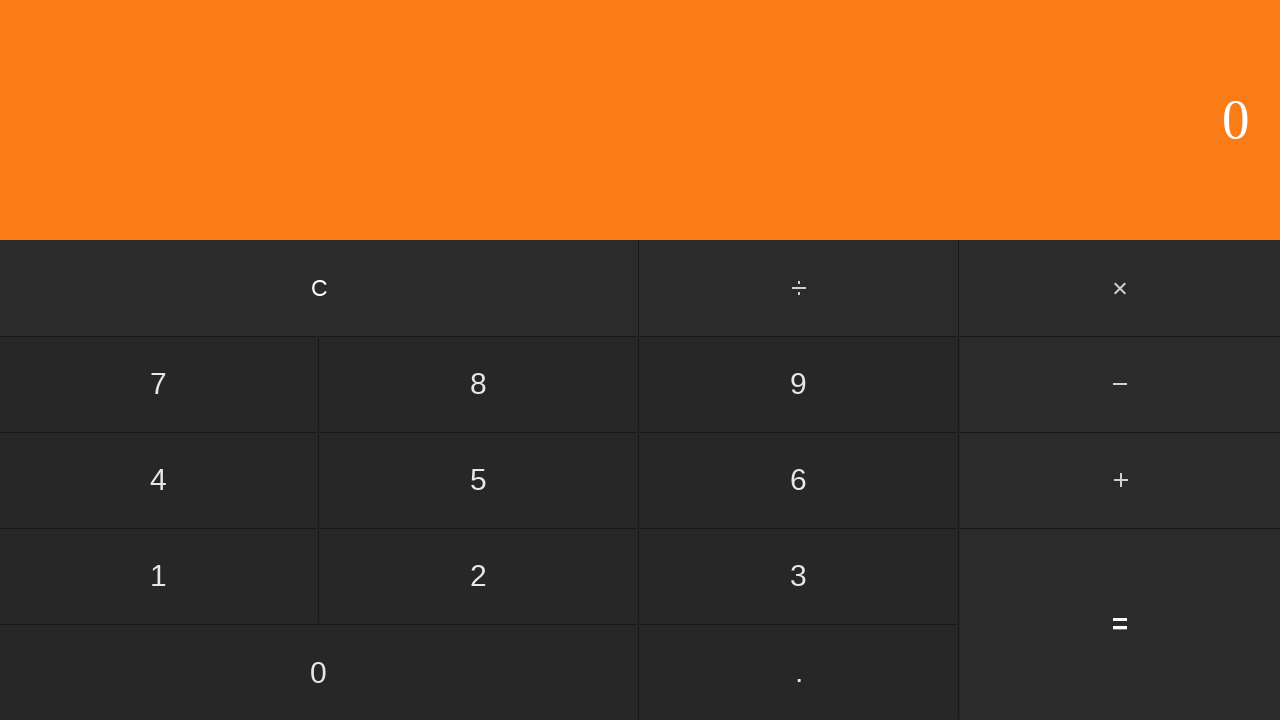

Waited after clearing calculator
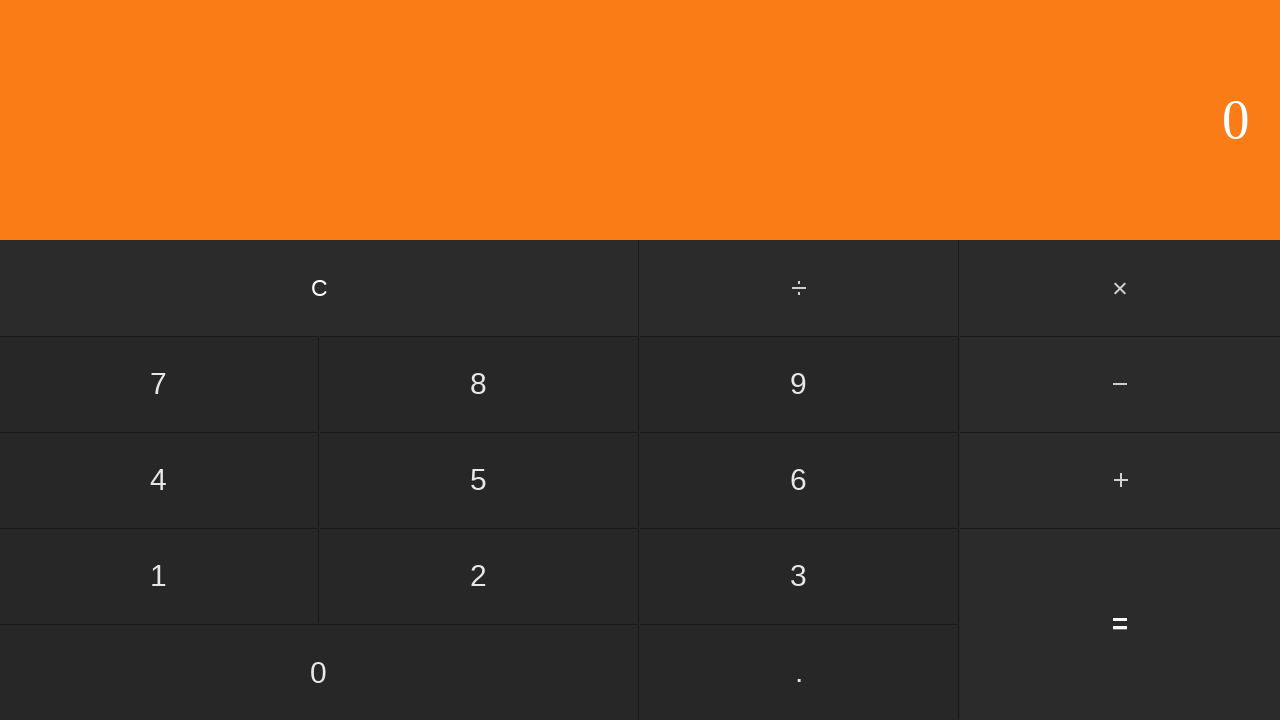

Clicked first number input: 4 at (159, 480) on input[value='4']
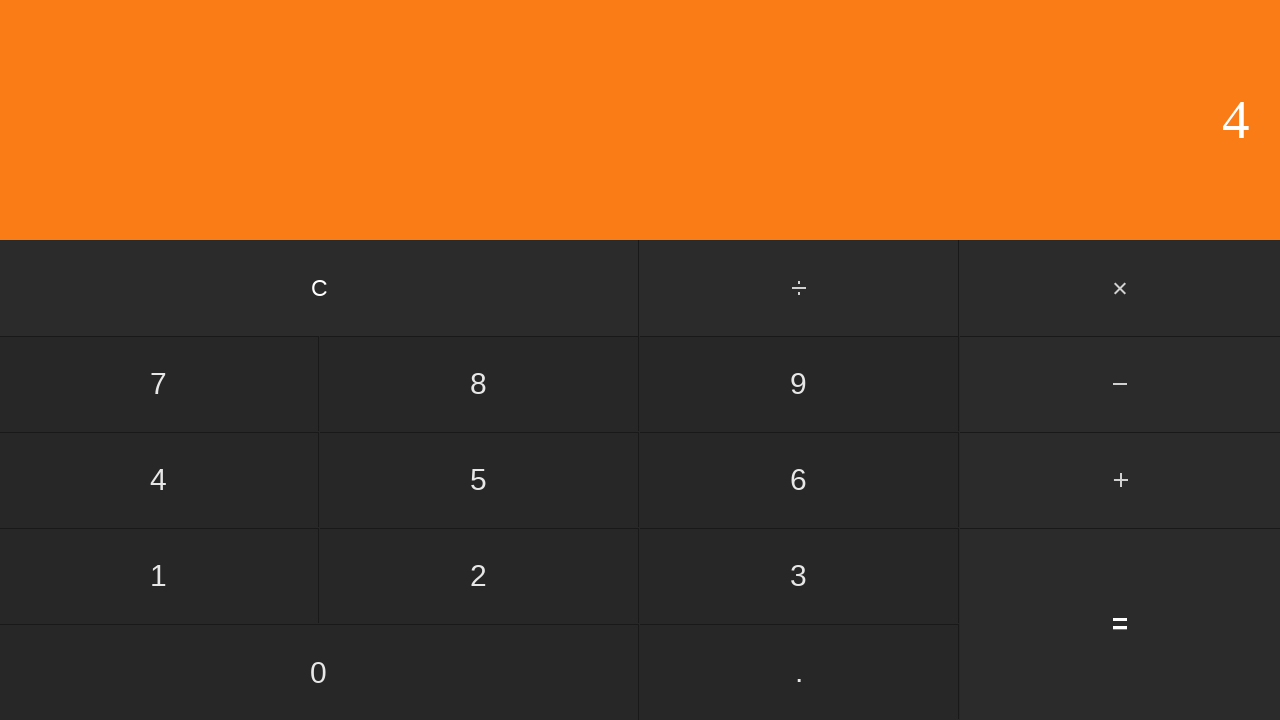

Clicked multiply button at (1120, 288) on #multiply
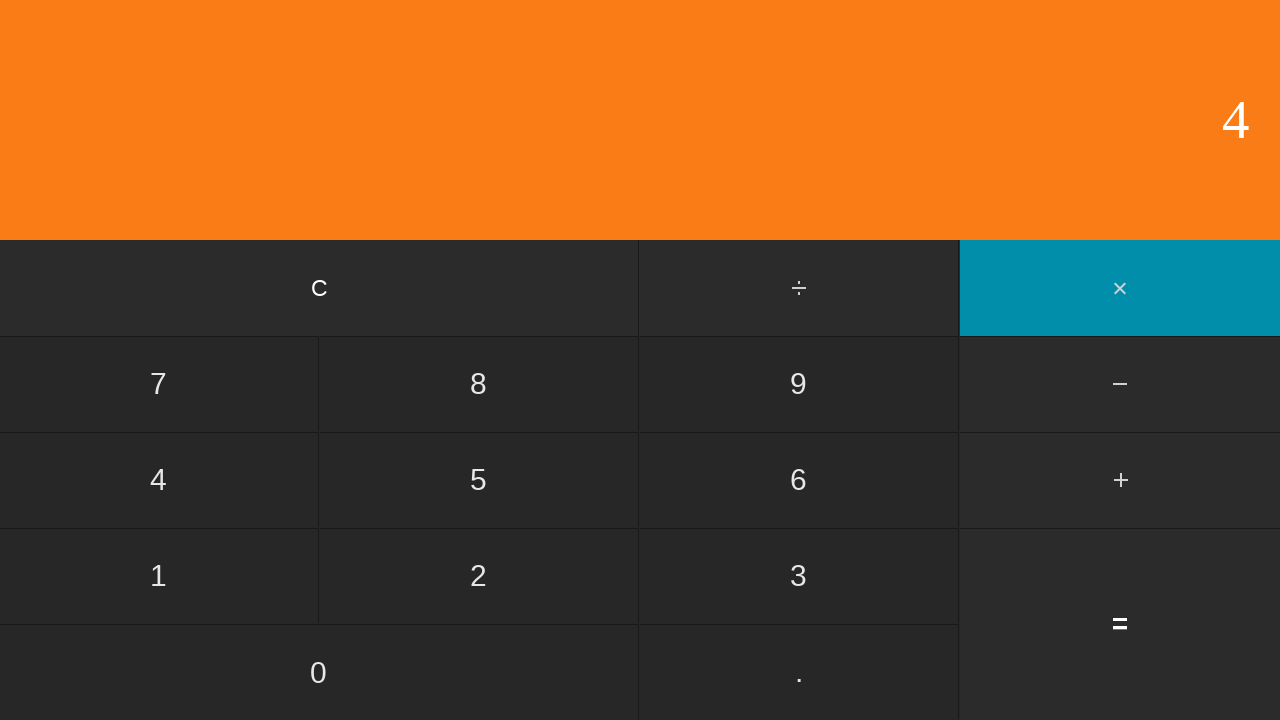

Clicked second number input: 4 at (159, 480) on input[value='4']
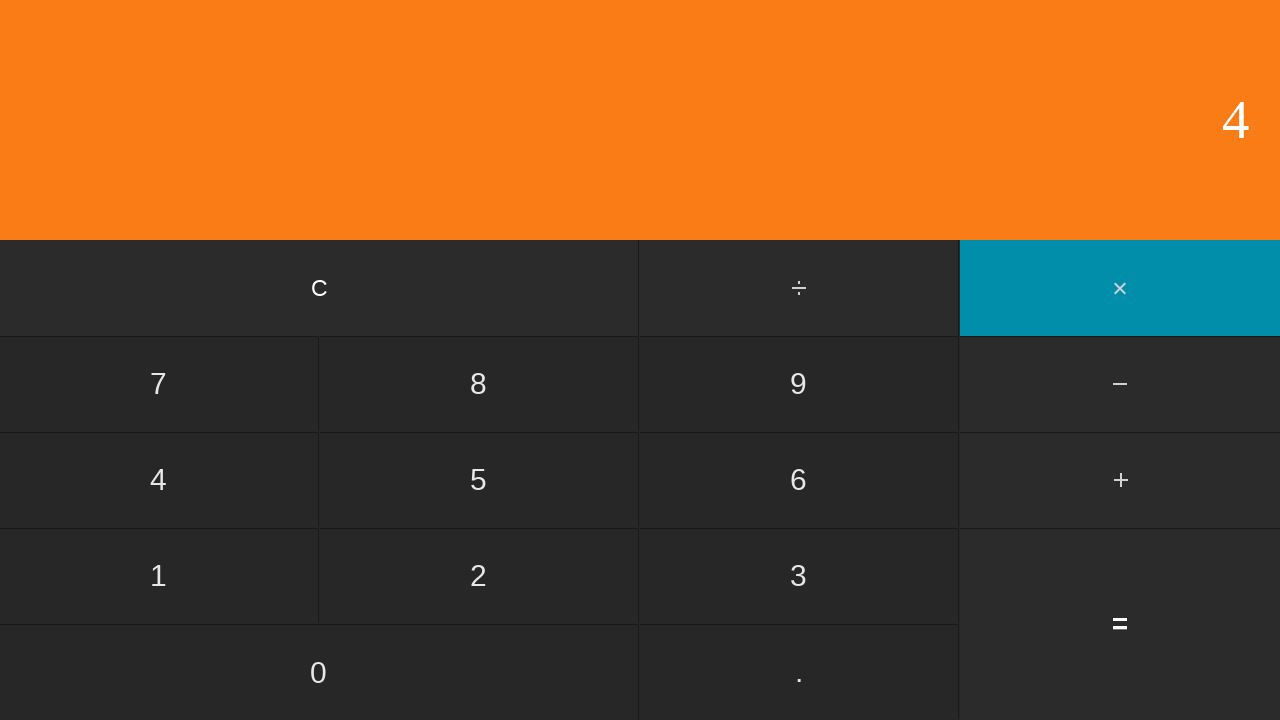

Clicked equals button to compute 4 × 4 at (1120, 624) on input[value='=']
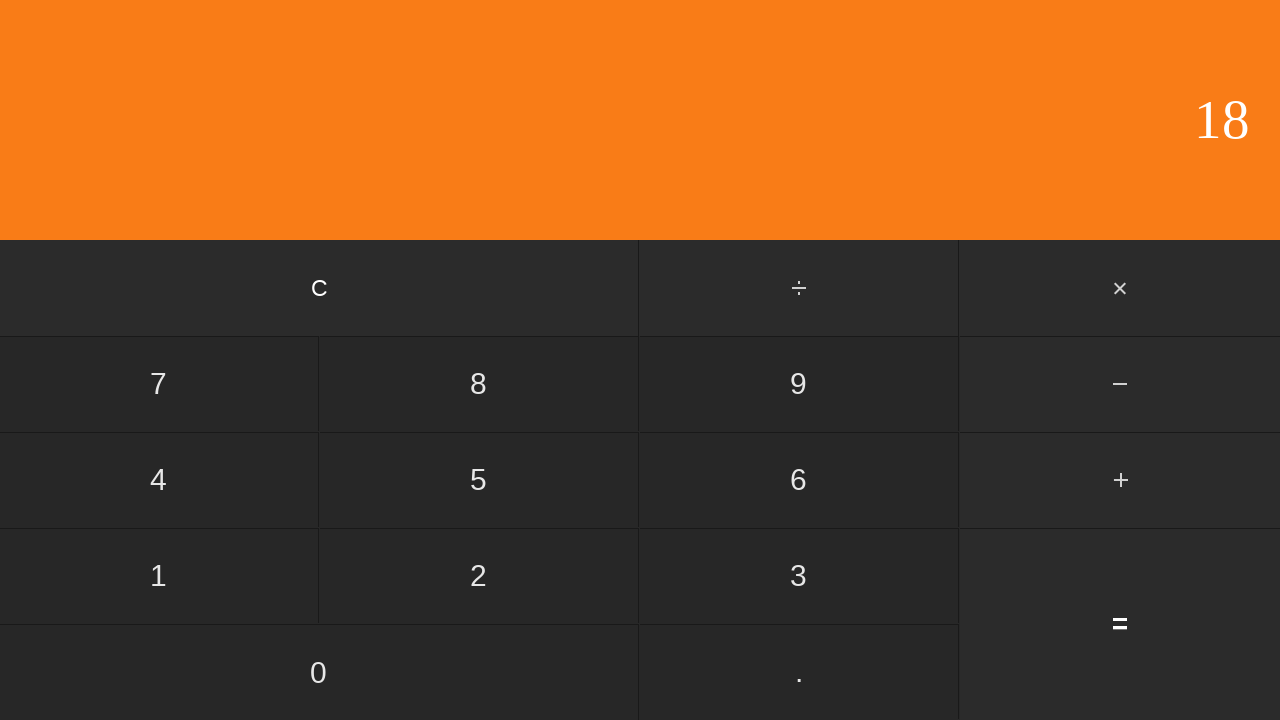

Waited for calculation result
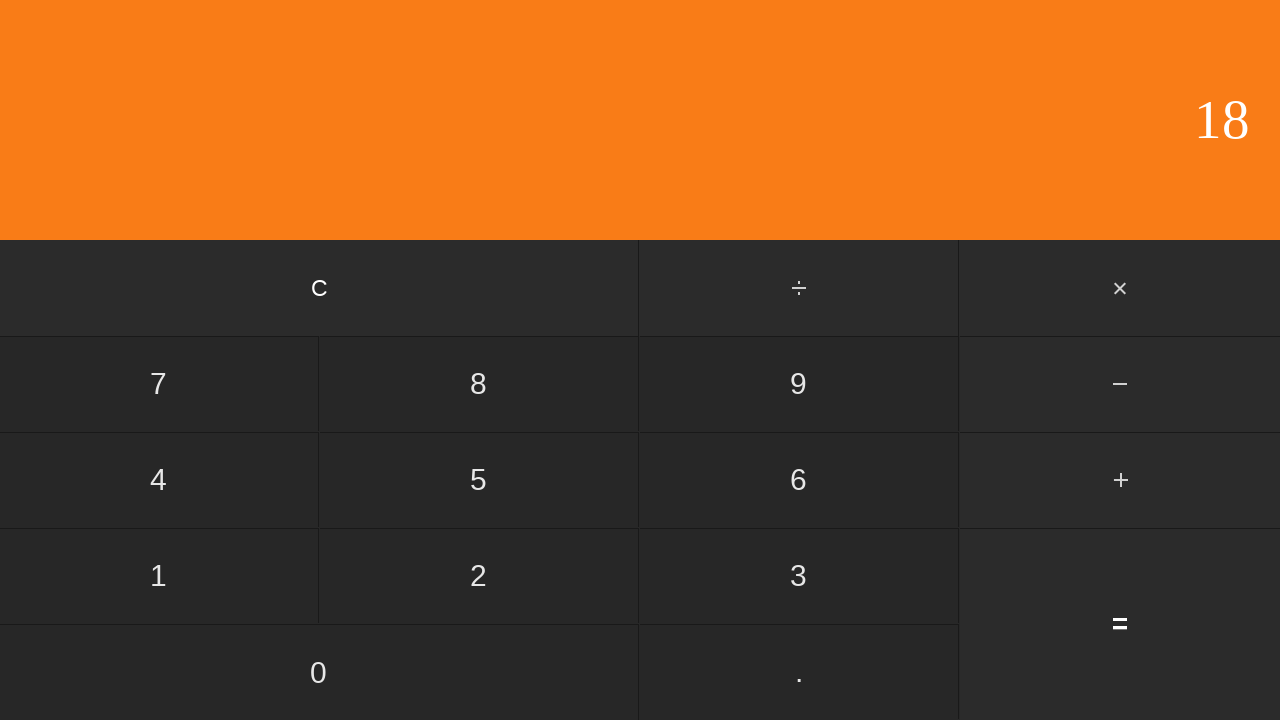

Clicked clear button to reset calculator at (320, 288) on input[value='C']
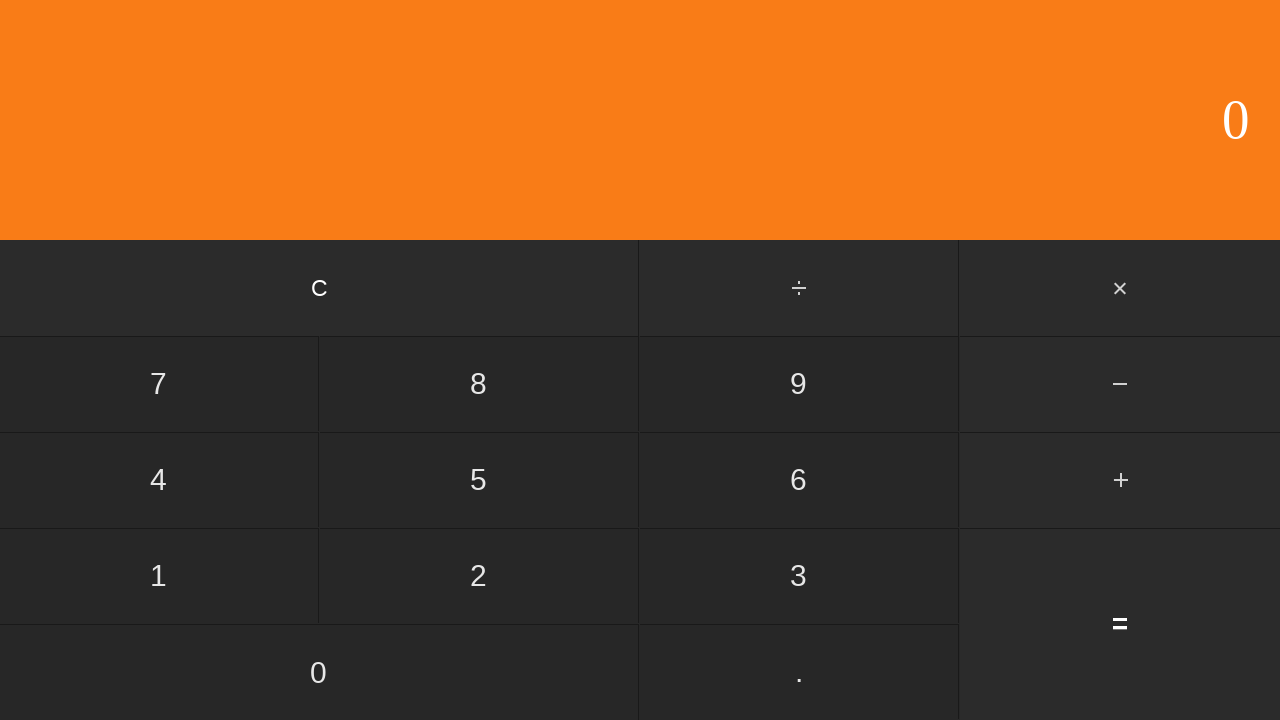

Waited after clearing calculator
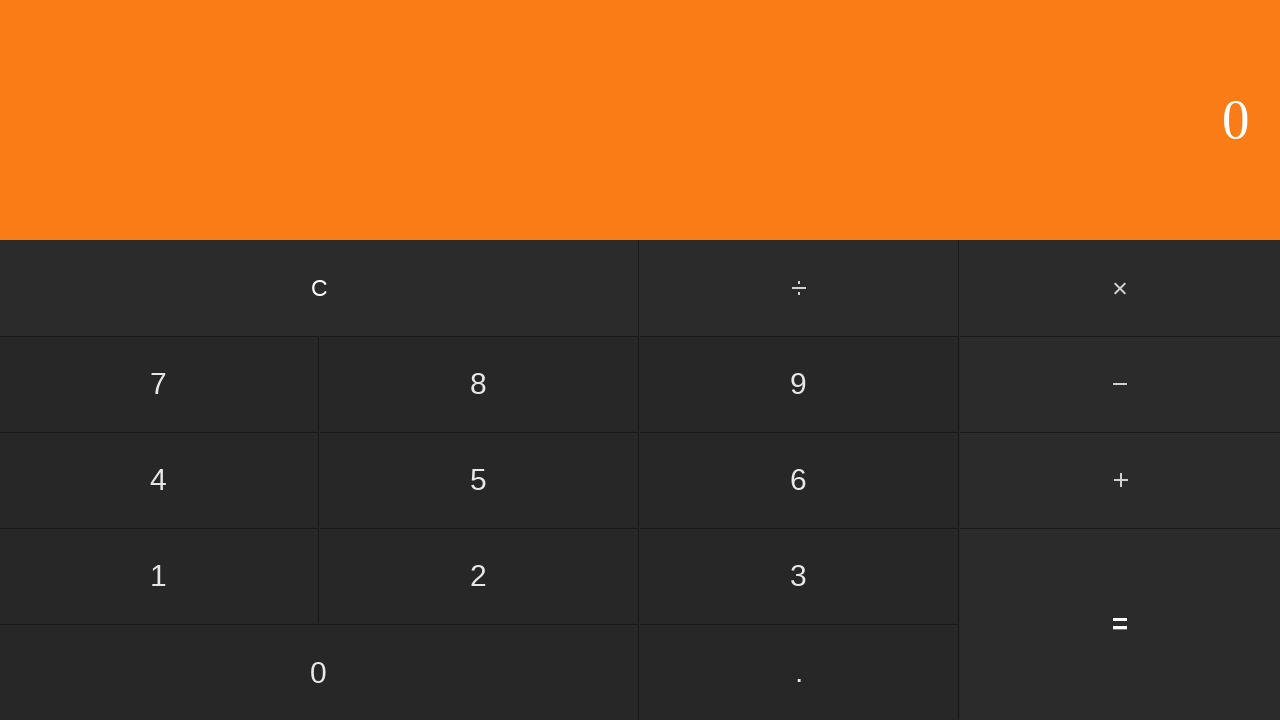

Clicked first number input: 4 at (159, 480) on input[value='4']
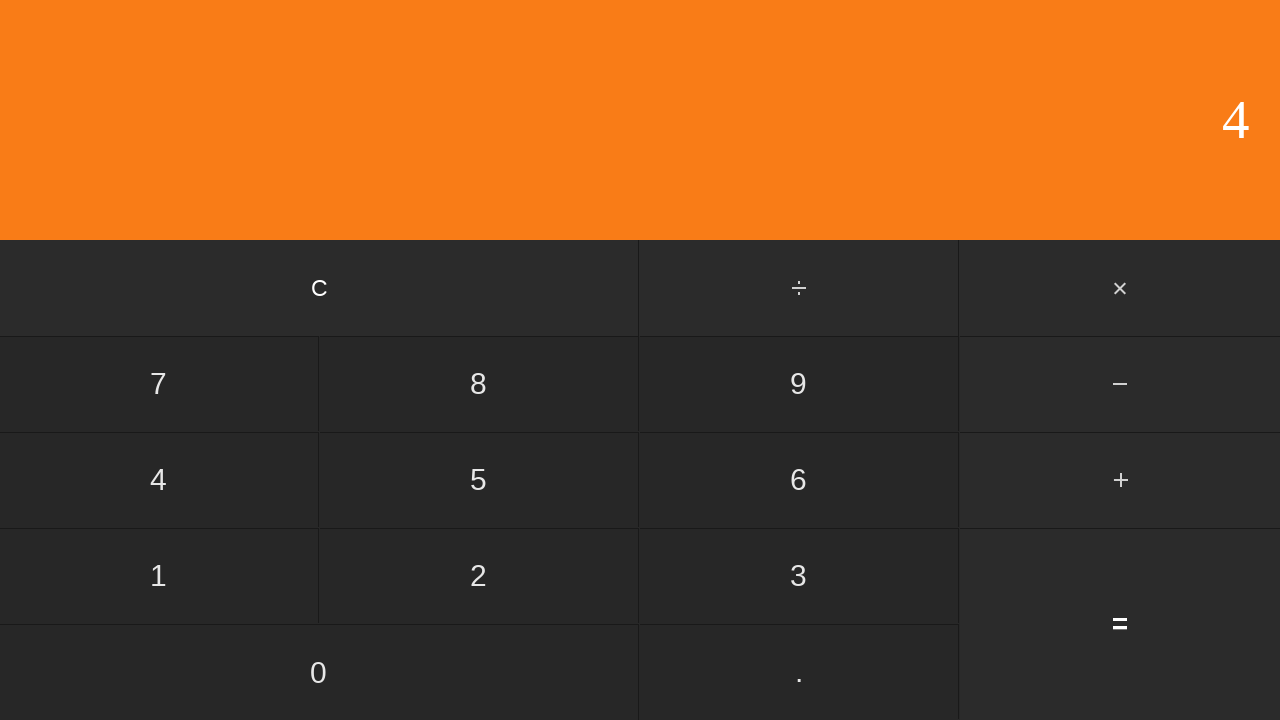

Clicked multiply button at (1120, 288) on #multiply
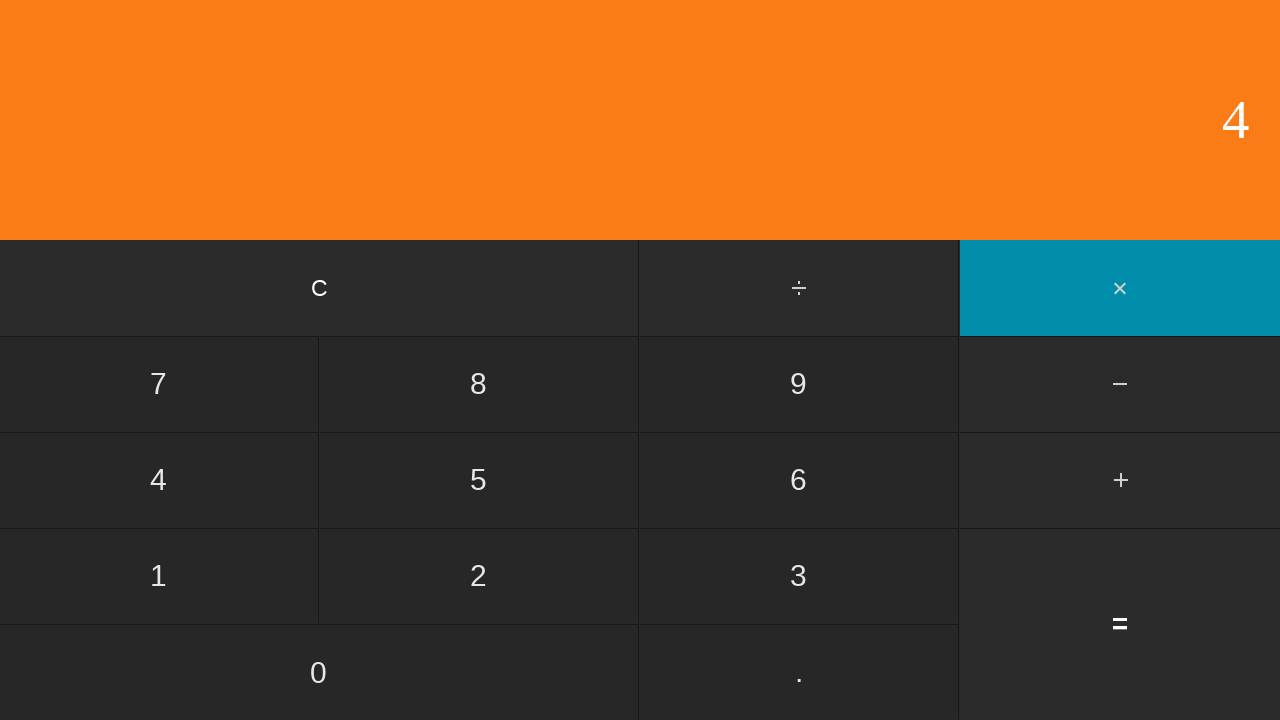

Clicked second number input: 5 at (479, 480) on input[value='5']
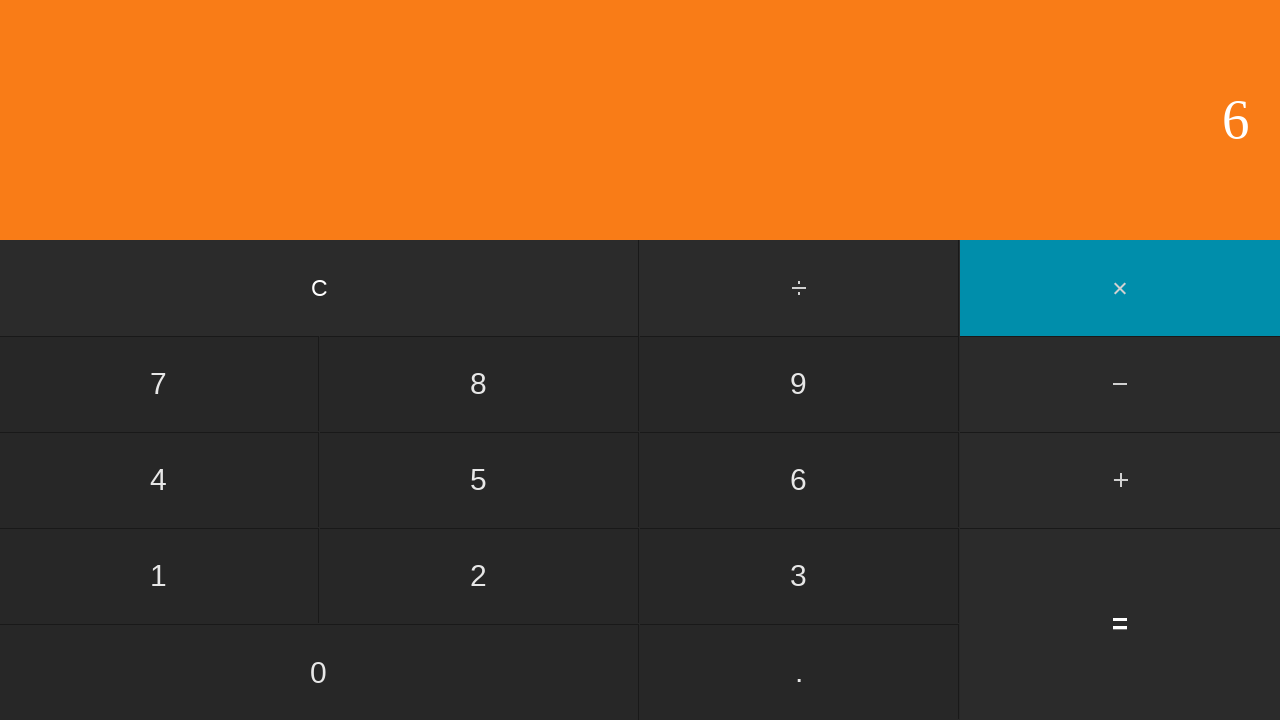

Clicked equals button to compute 4 × 5 at (1120, 624) on input[value='=']
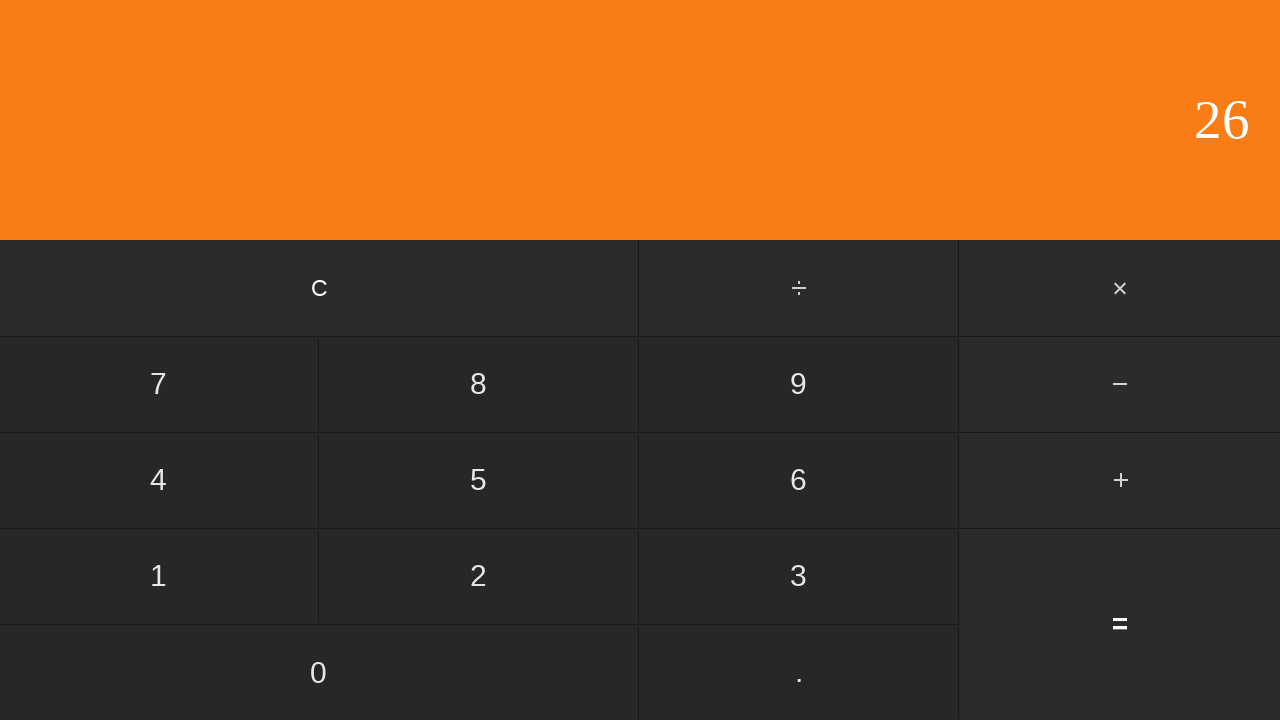

Waited for calculation result
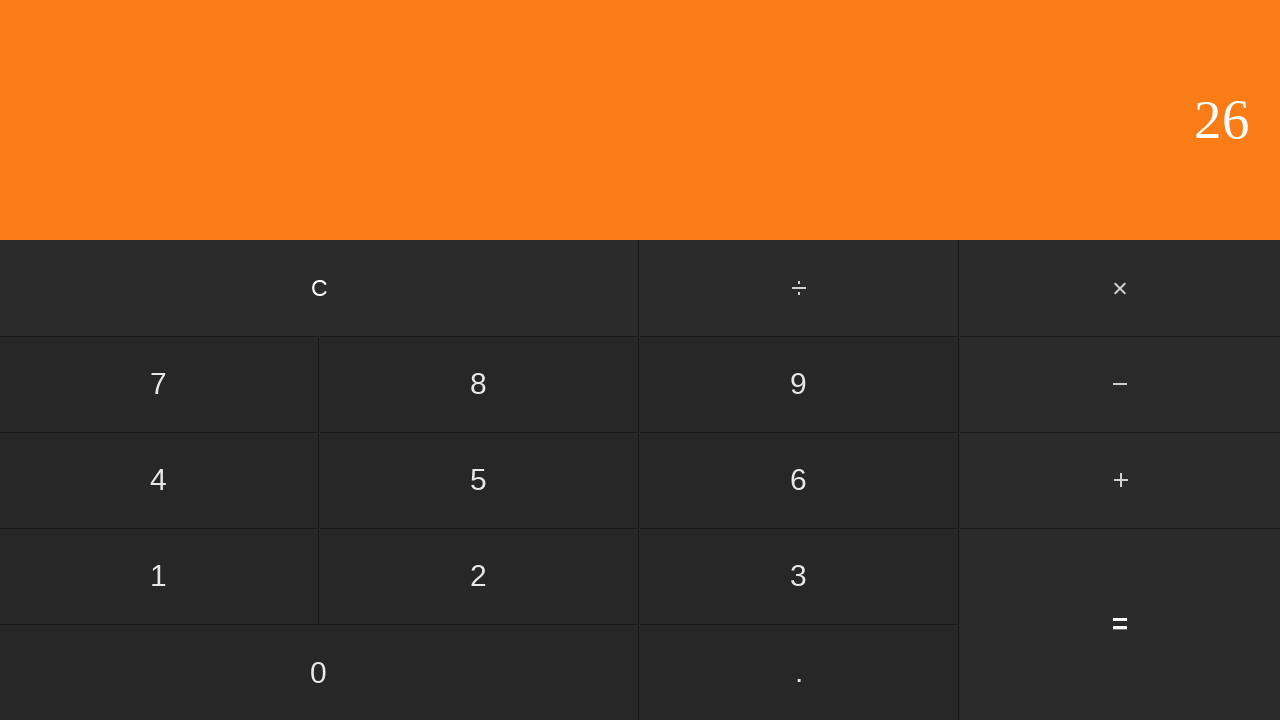

Clicked clear button to reset calculator at (320, 288) on input[value='C']
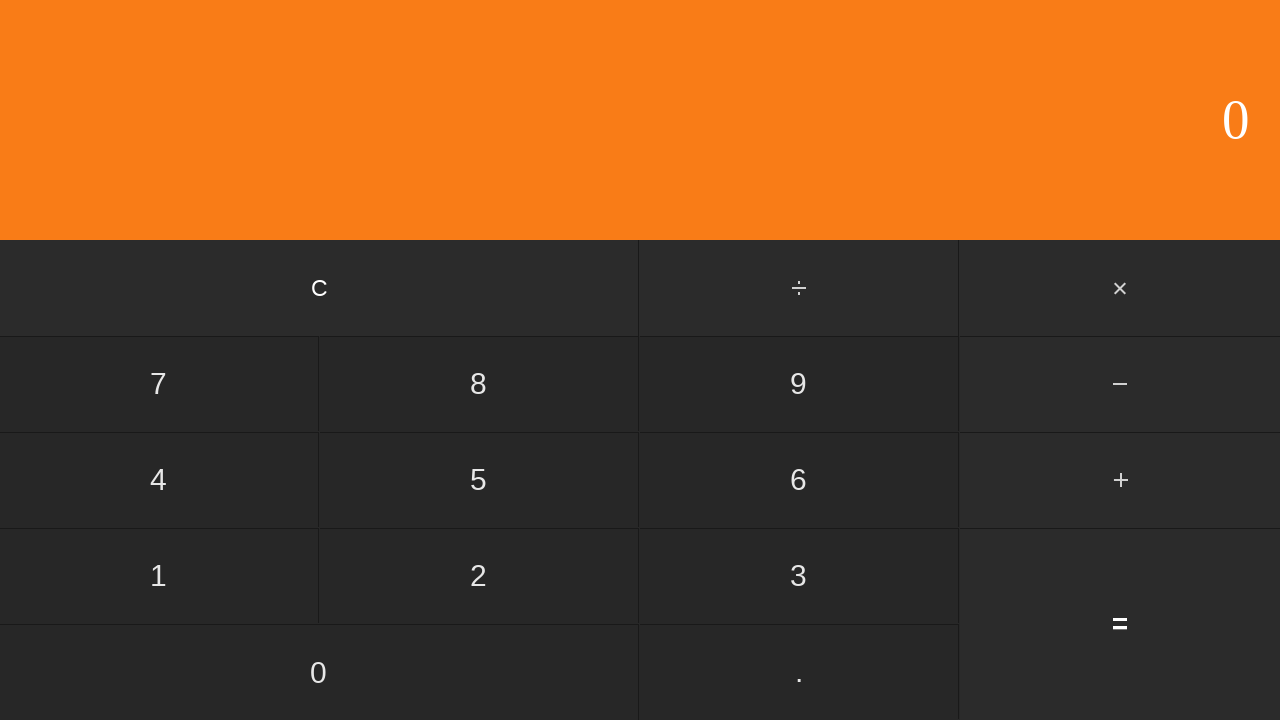

Waited after clearing calculator
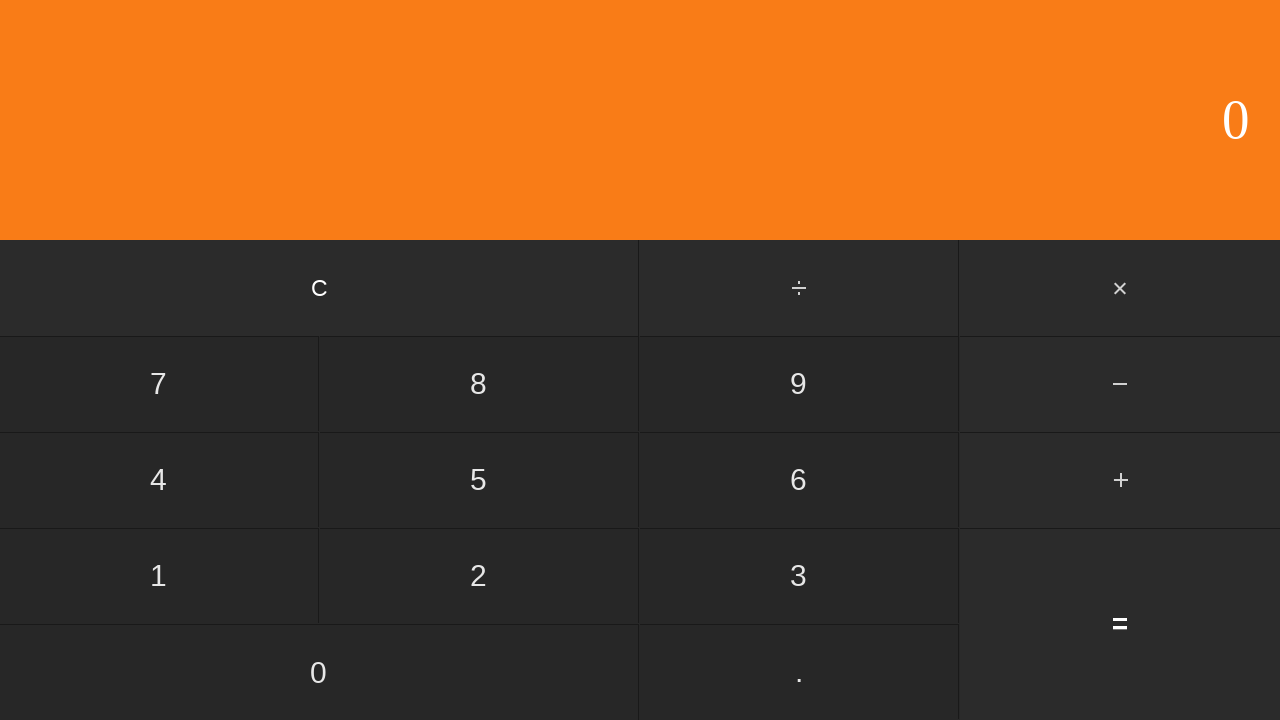

Clicked first number input: 4 at (159, 480) on input[value='4']
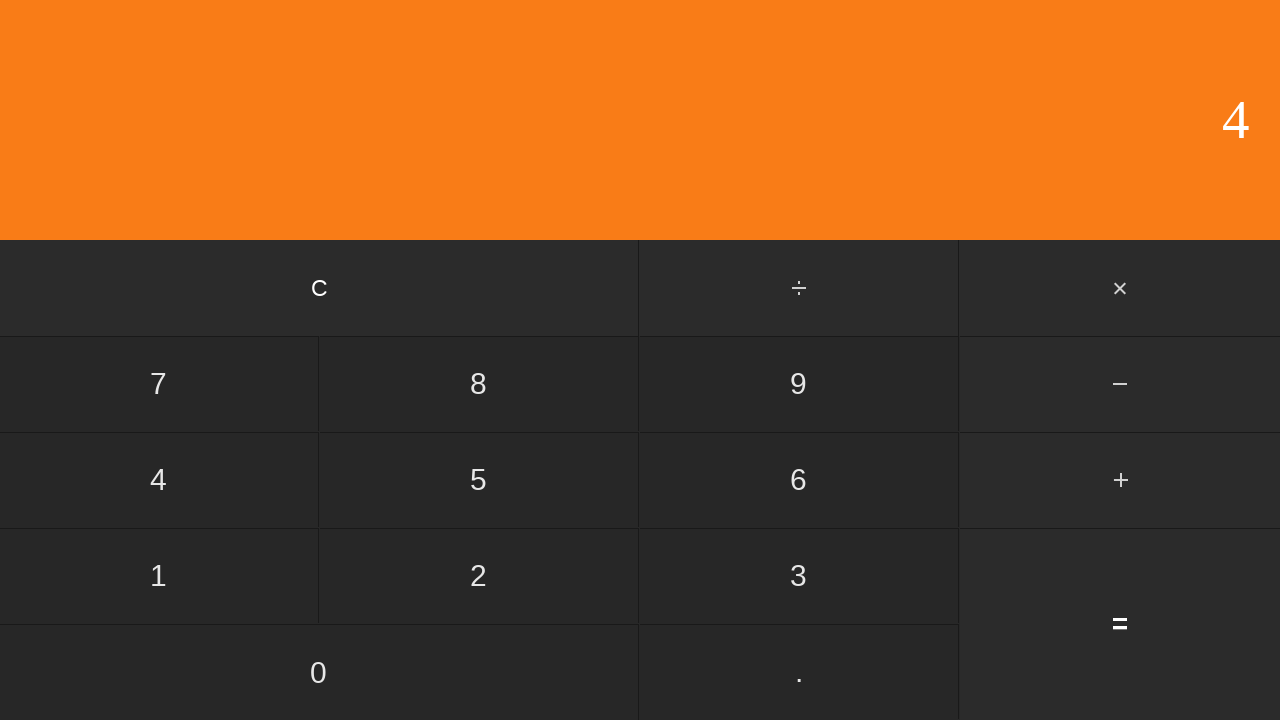

Clicked multiply button at (1120, 288) on #multiply
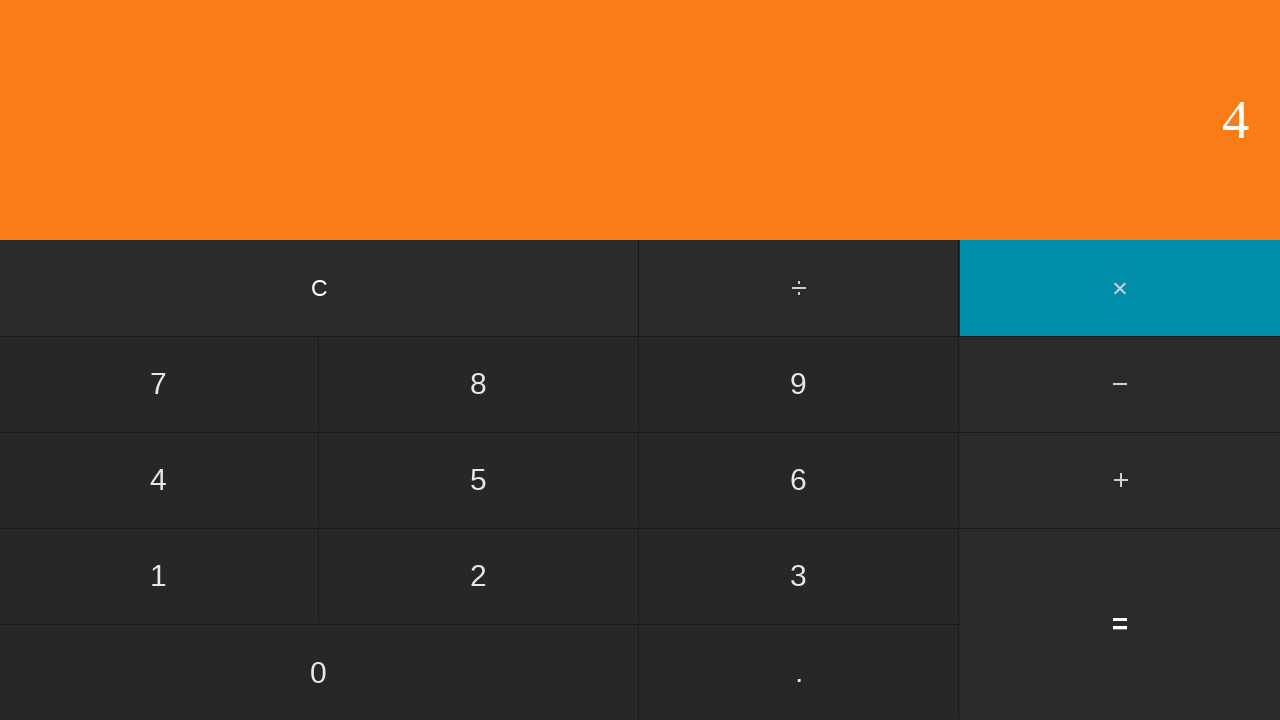

Clicked second number input: 6 at (799, 480) on input[value='6']
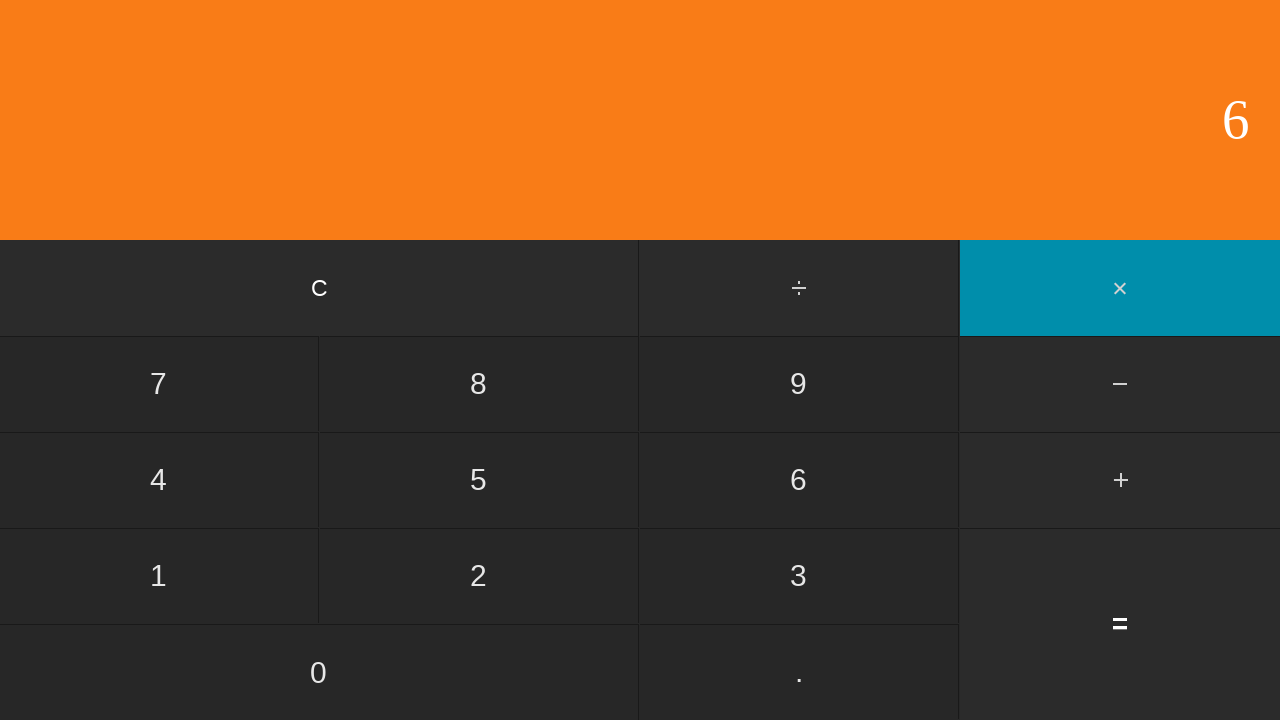

Clicked equals button to compute 4 × 6 at (1120, 624) on input[value='=']
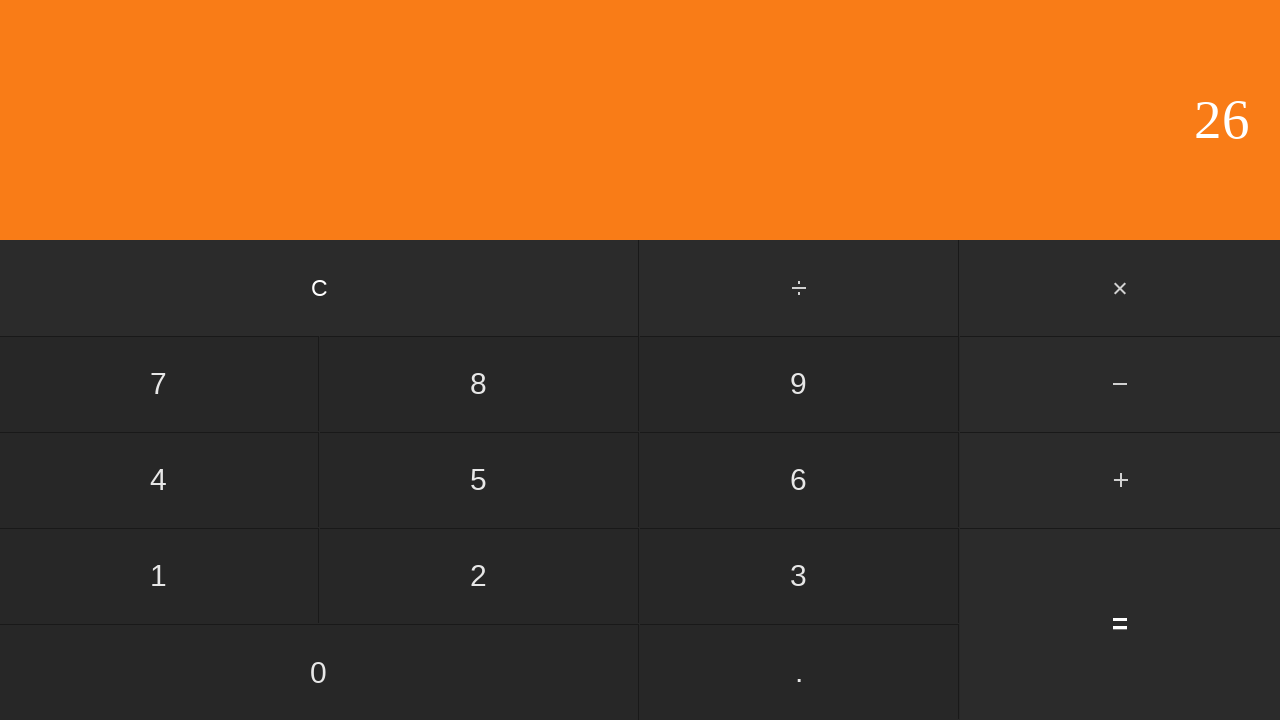

Waited for calculation result
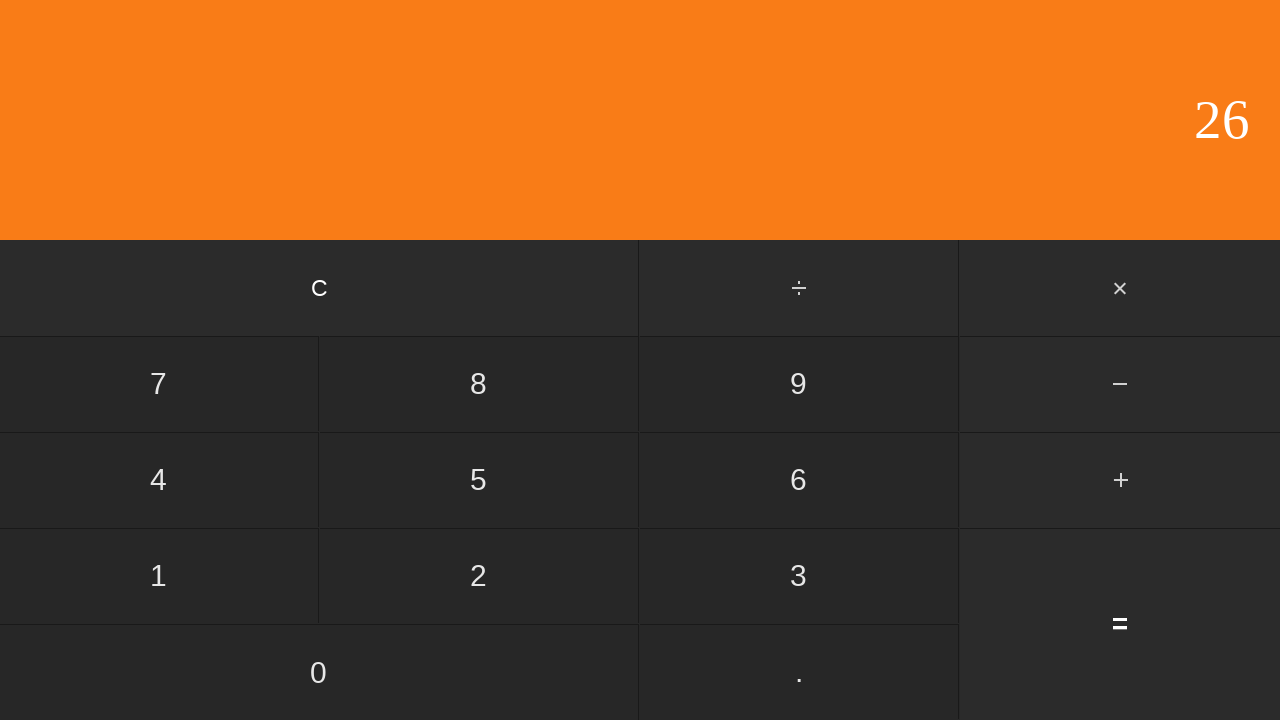

Clicked clear button to reset calculator at (320, 288) on input[value='C']
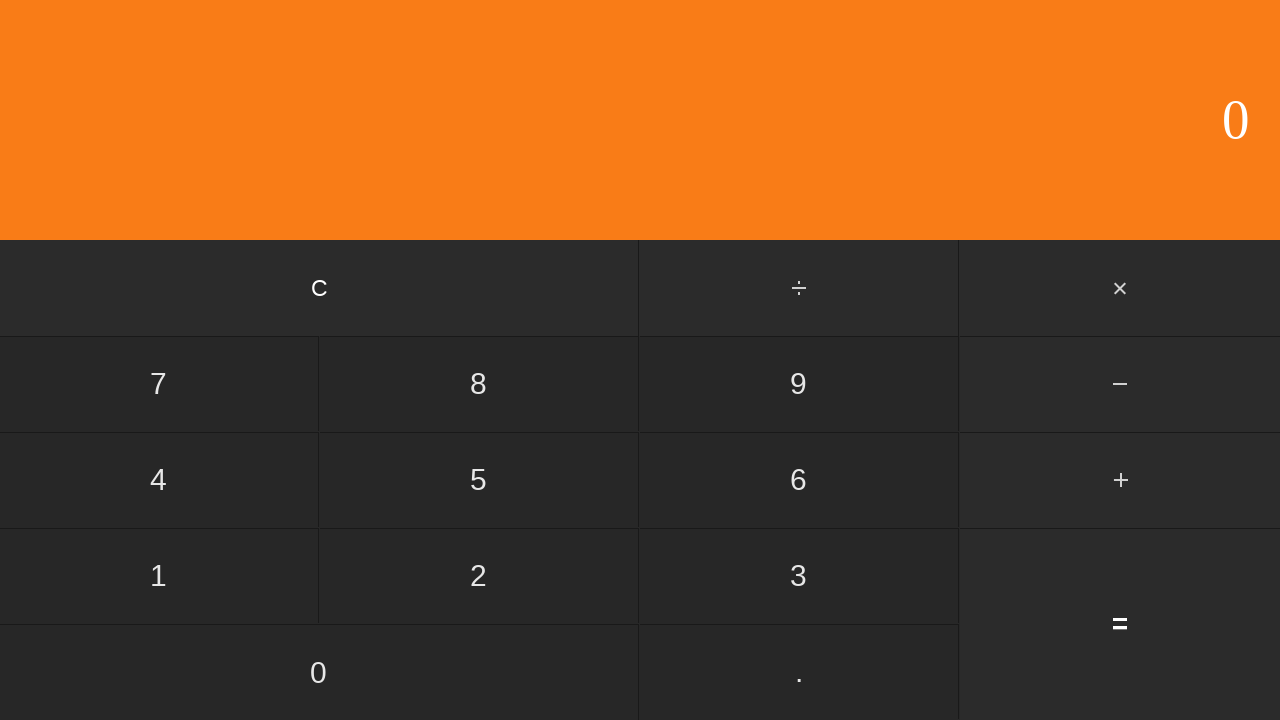

Waited after clearing calculator
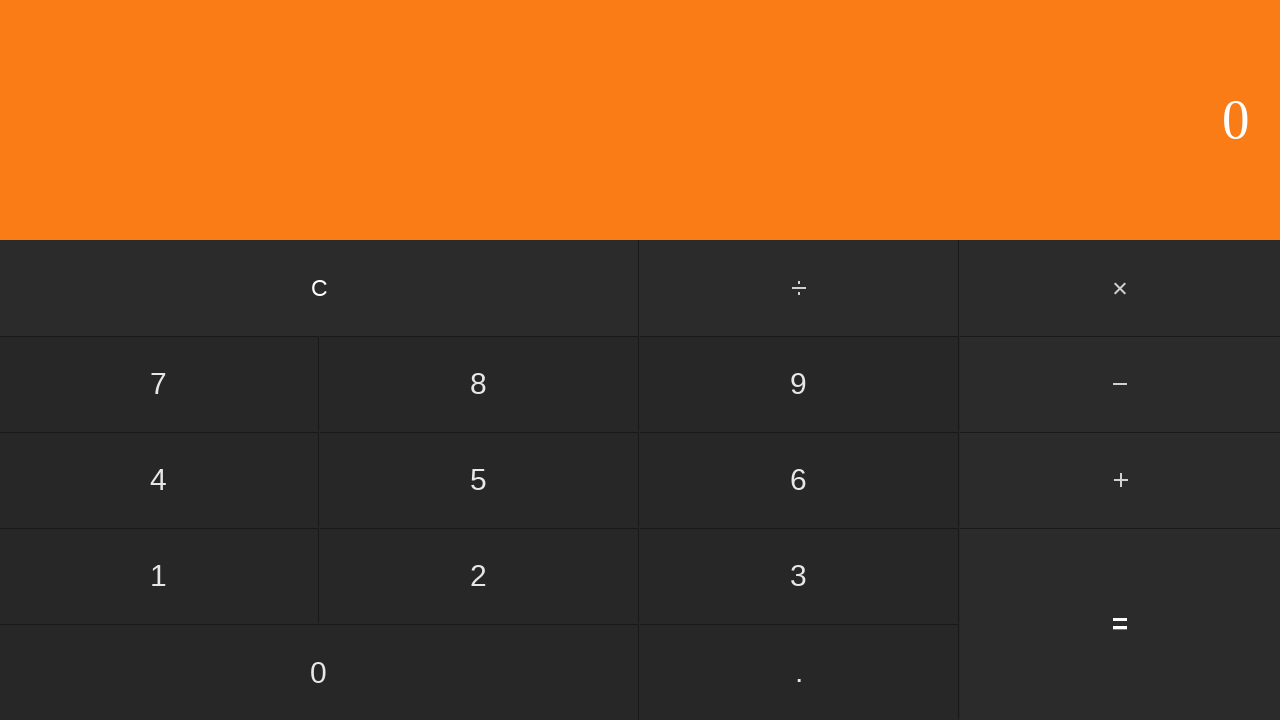

Clicked first number input: 4 at (159, 480) on input[value='4']
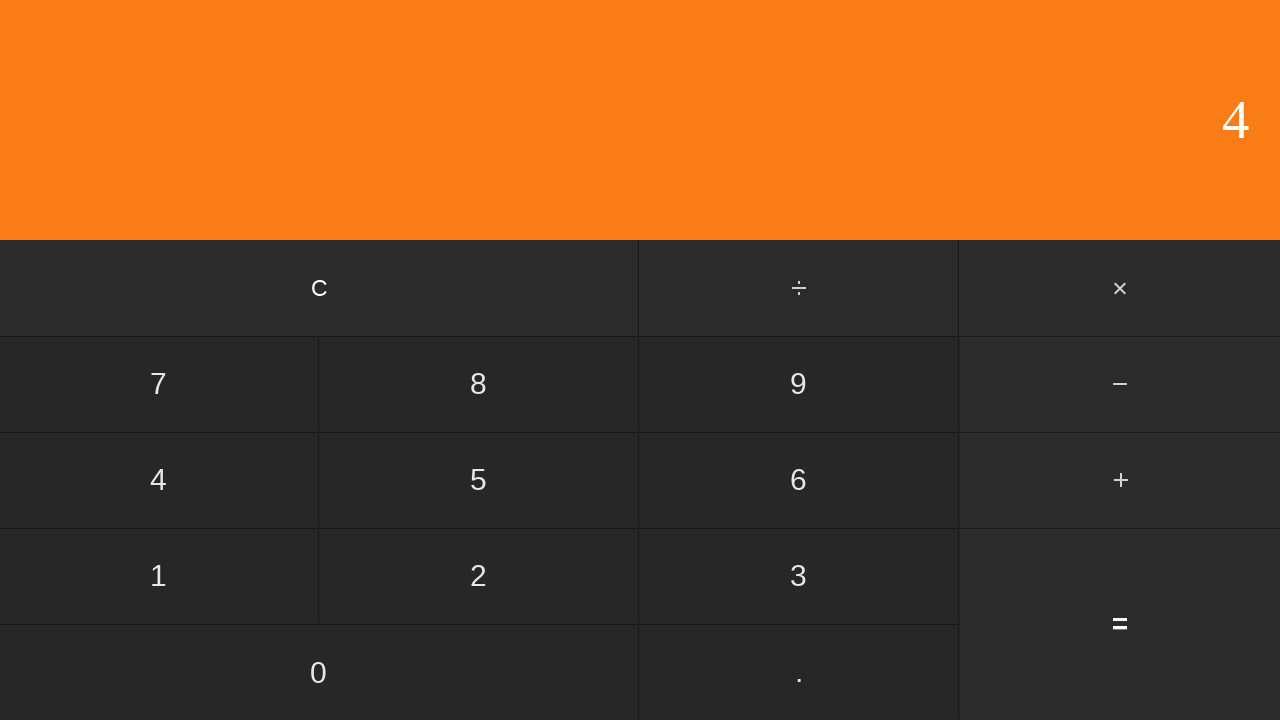

Clicked multiply button at (1120, 288) on #multiply
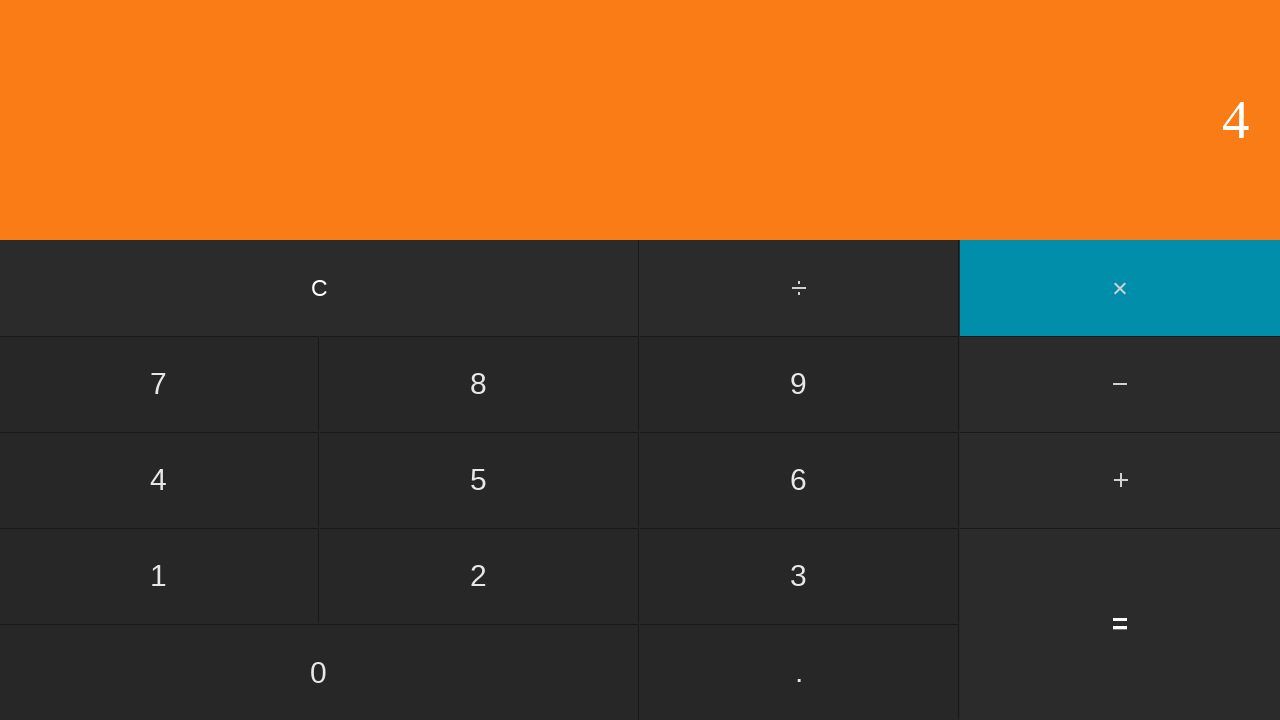

Clicked second number input: 7 at (159, 384) on input[value='7']
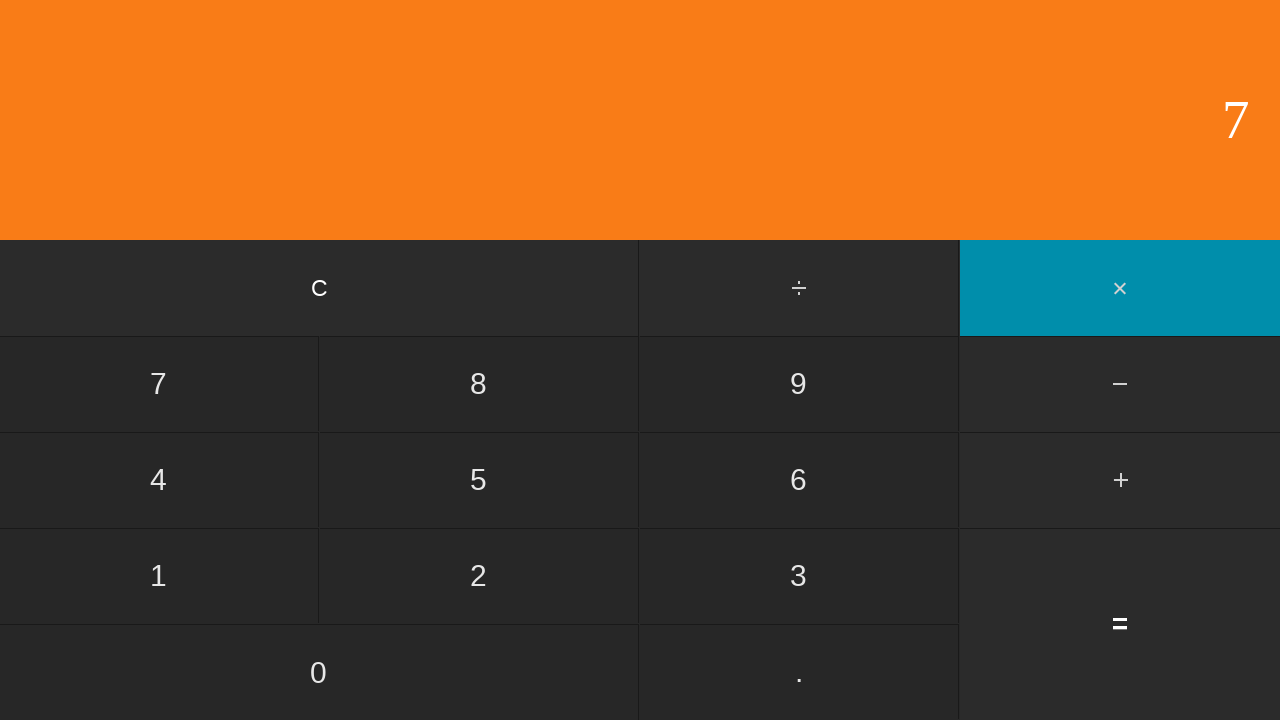

Clicked equals button to compute 4 × 7 at (1120, 624) on input[value='=']
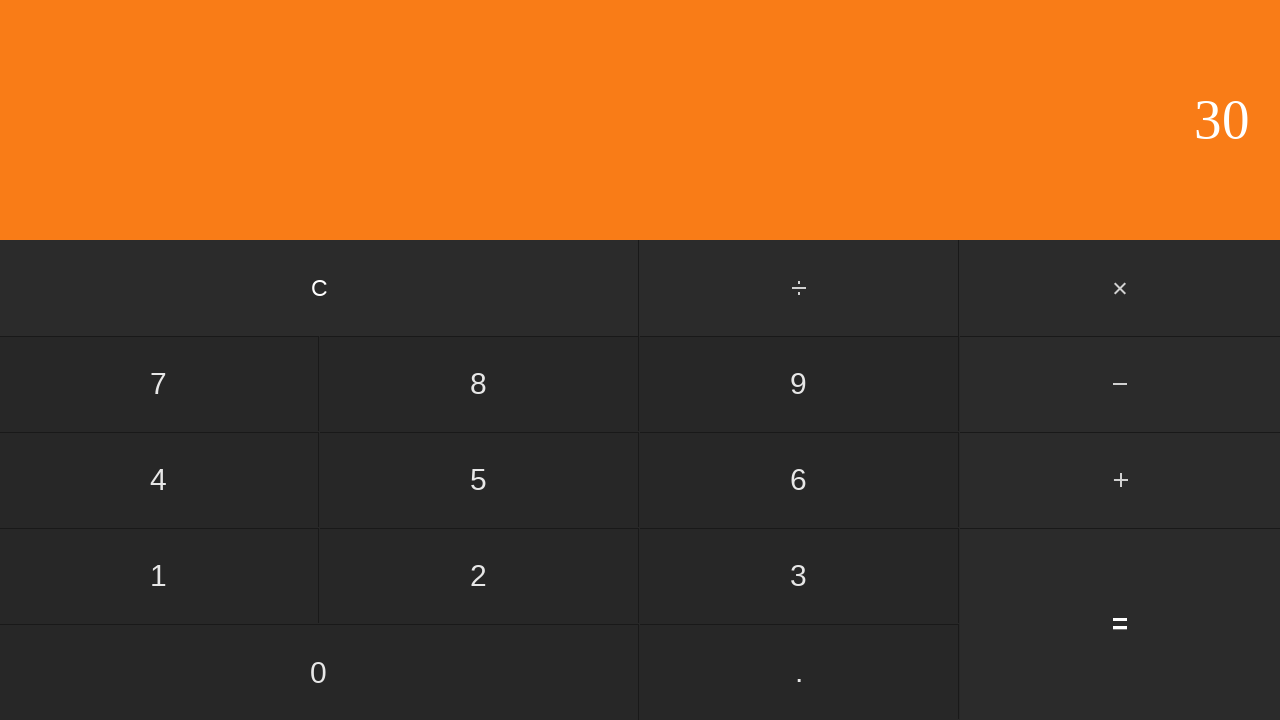

Waited for calculation result
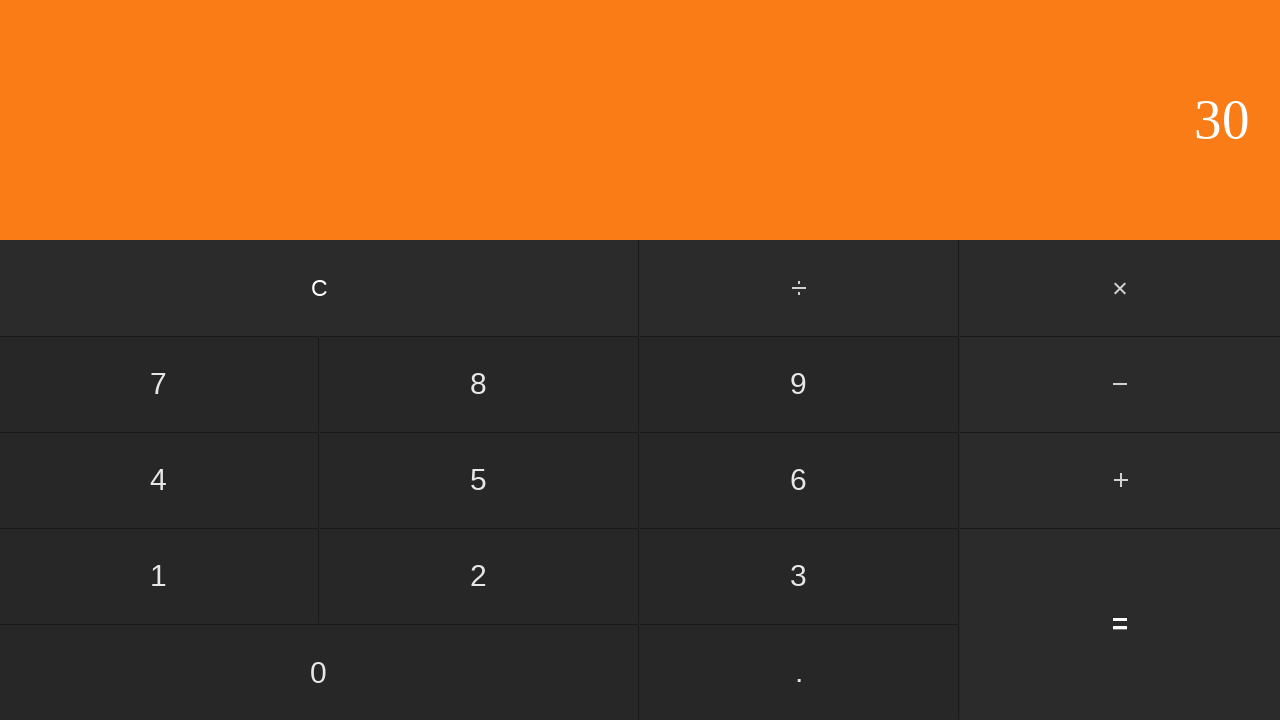

Clicked clear button to reset calculator at (320, 288) on input[value='C']
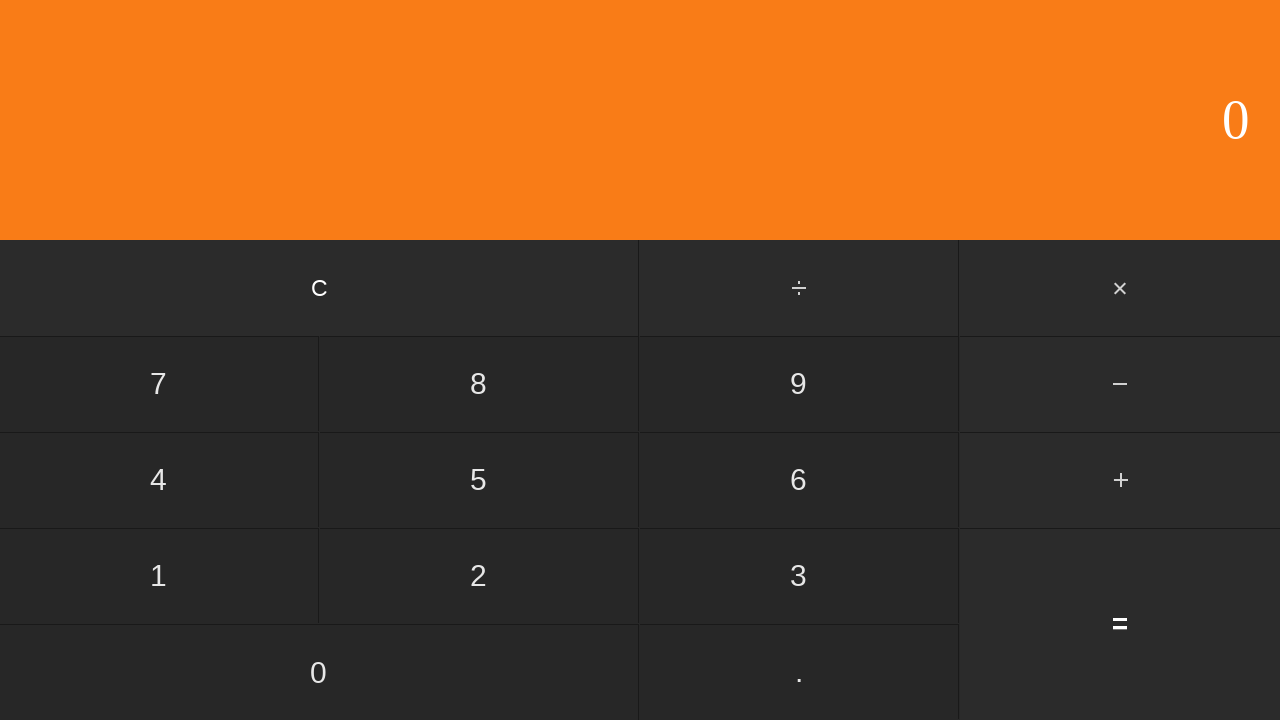

Waited after clearing calculator
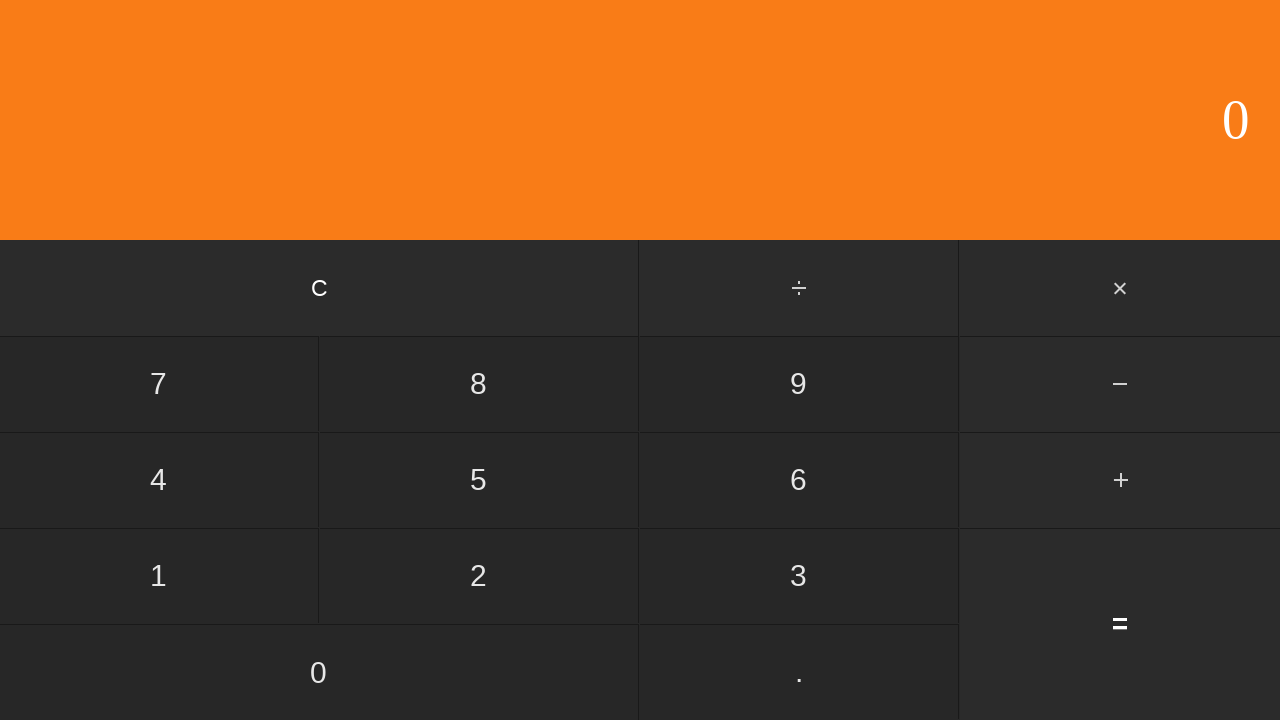

Clicked first number input: 4 at (159, 480) on input[value='4']
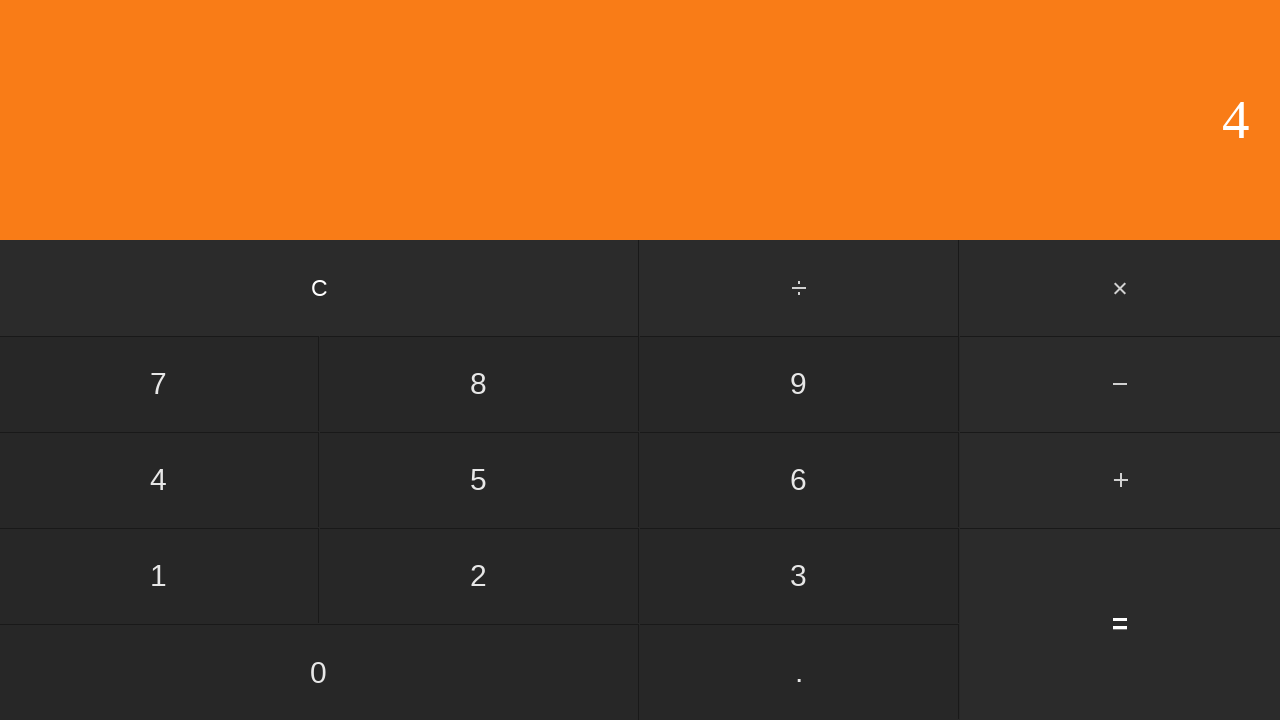

Clicked multiply button at (1120, 288) on #multiply
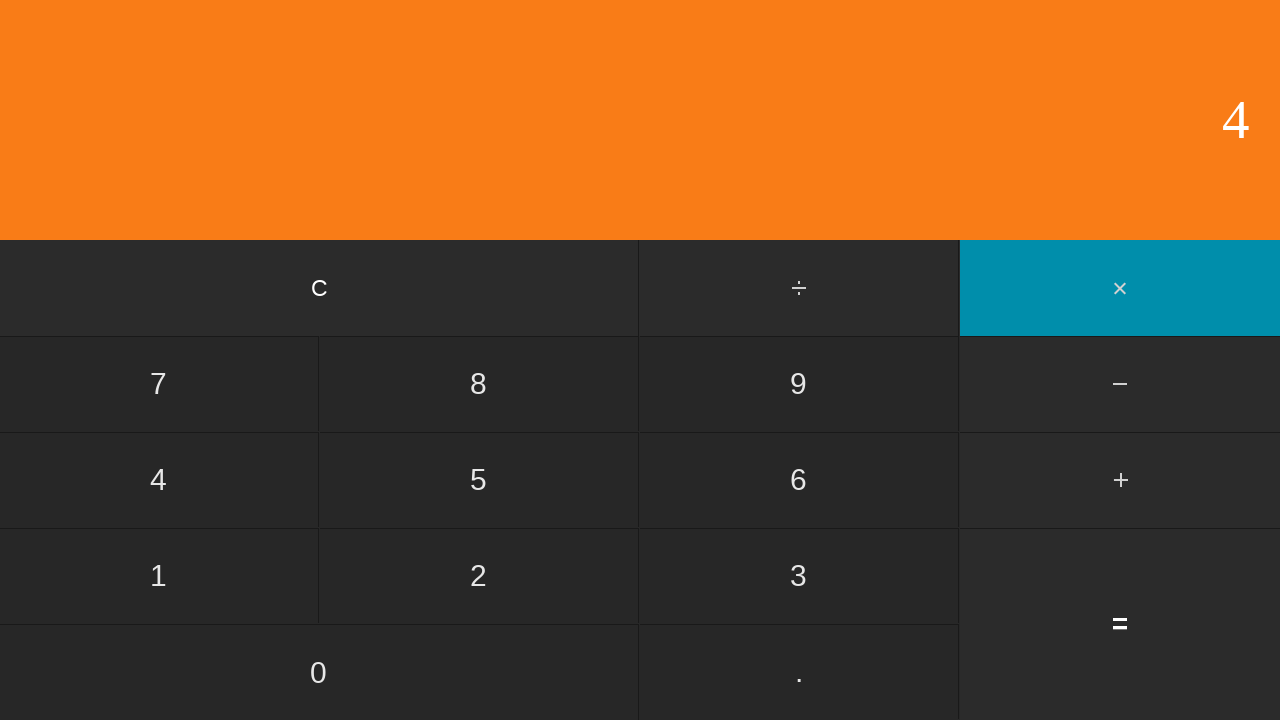

Clicked second number input: 8 at (479, 384) on input[value='8']
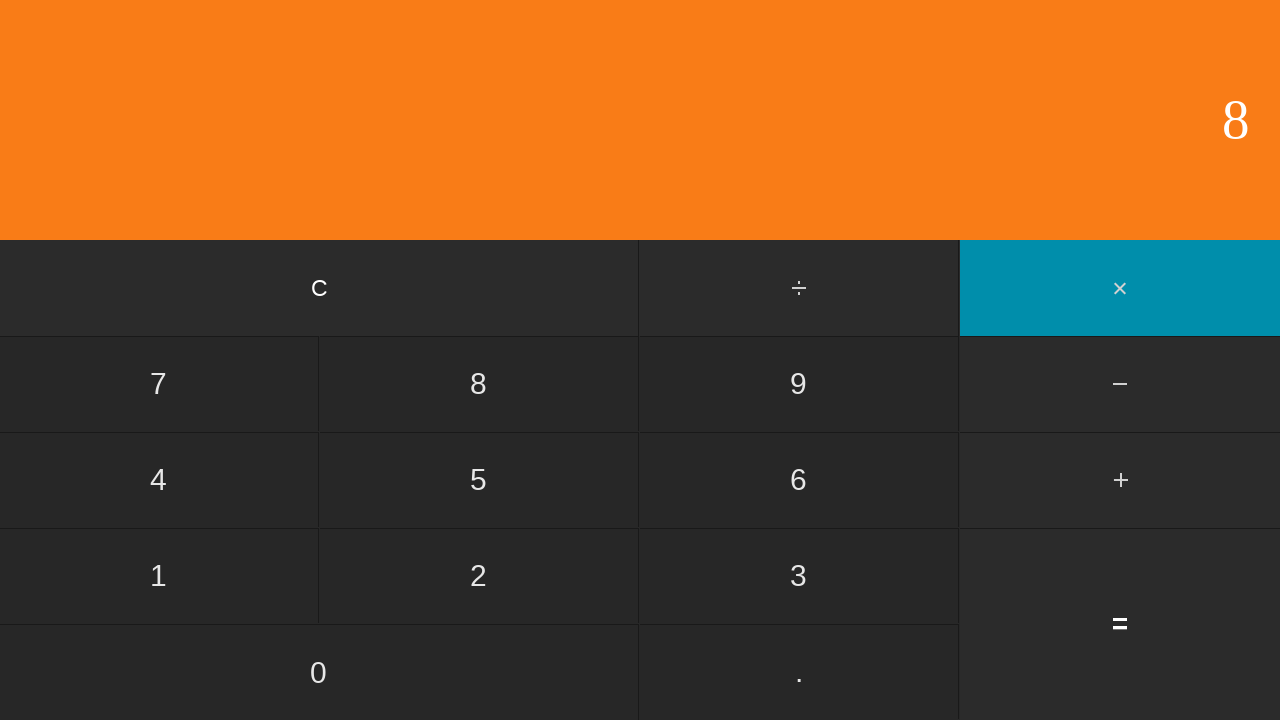

Clicked equals button to compute 4 × 8 at (1120, 624) on input[value='=']
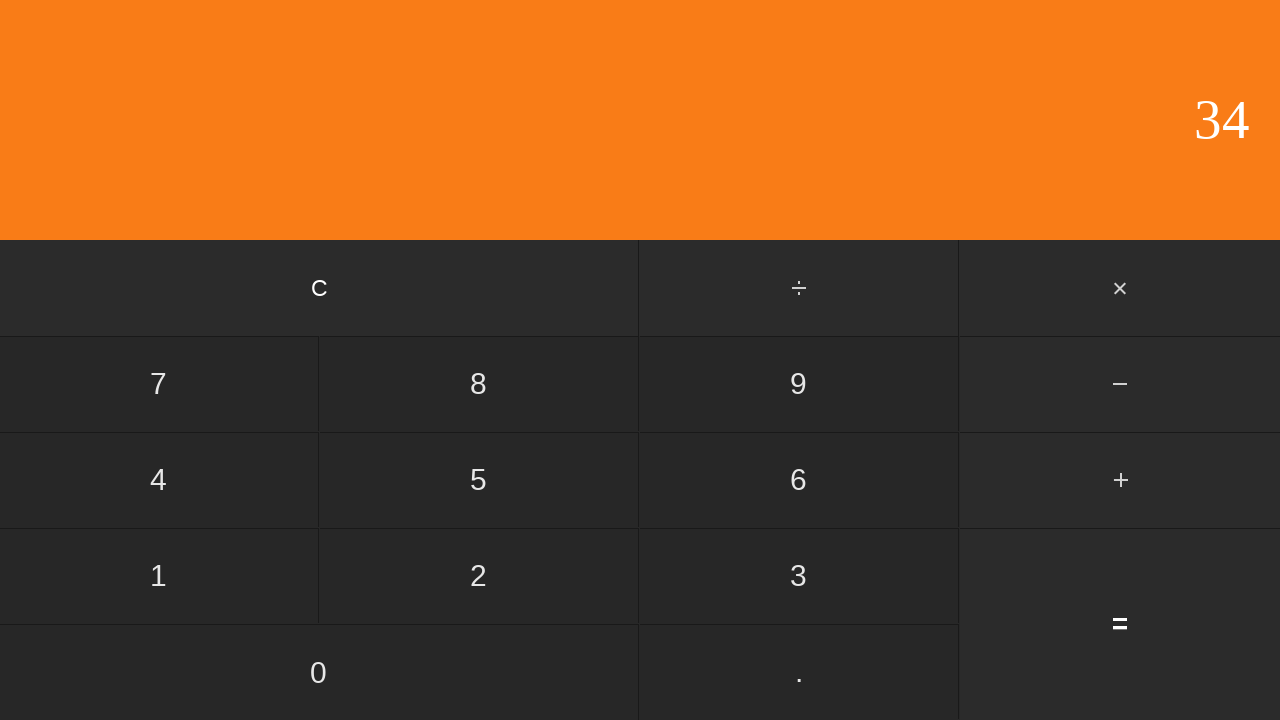

Waited for calculation result
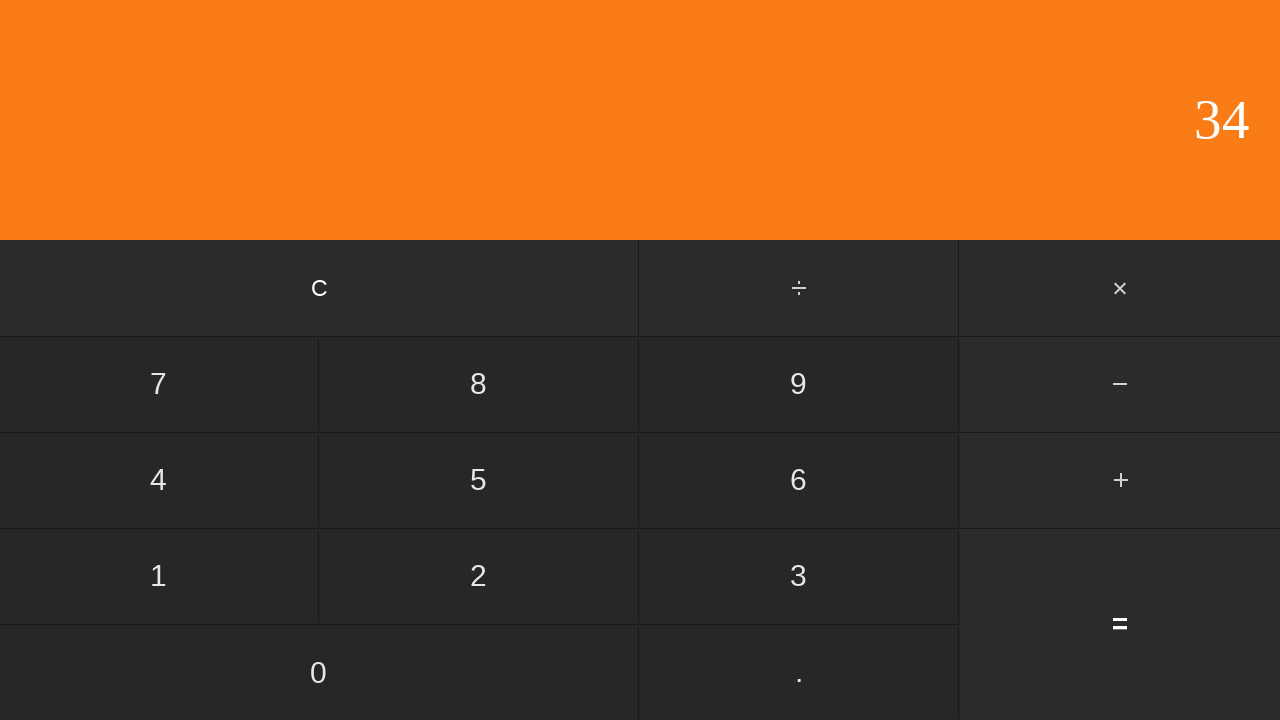

Clicked clear button to reset calculator at (320, 288) on input[value='C']
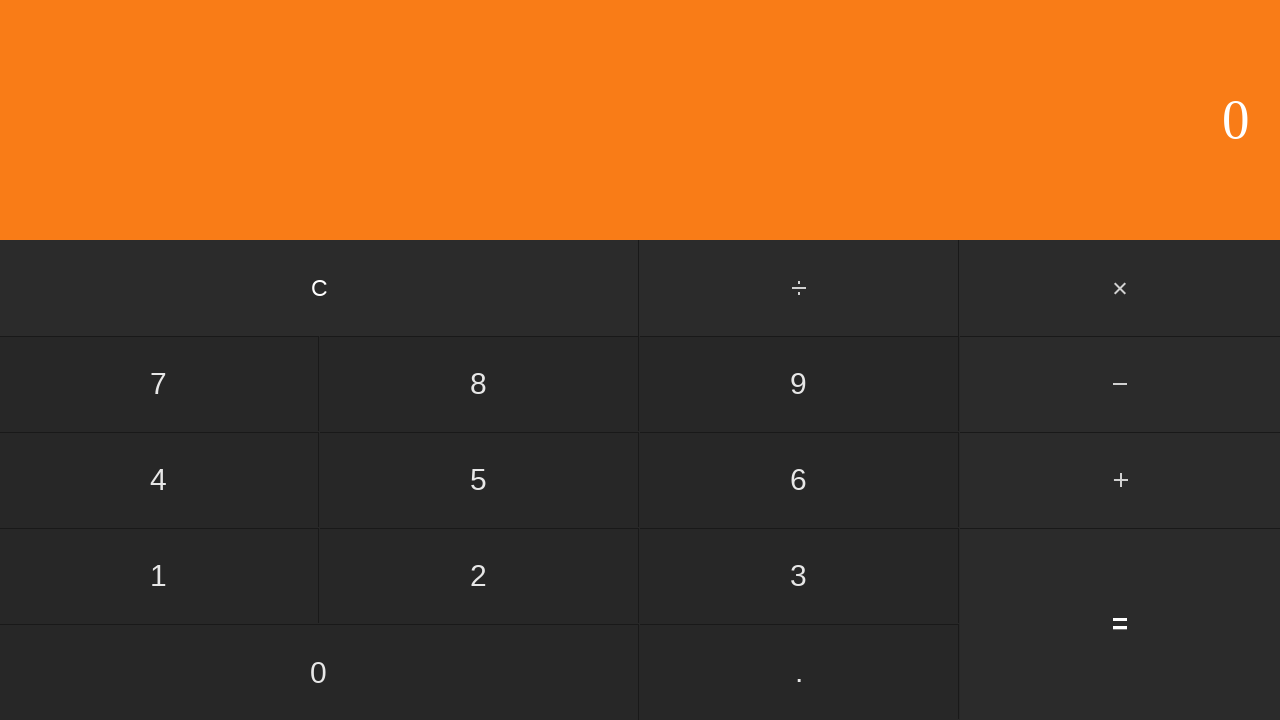

Waited after clearing calculator
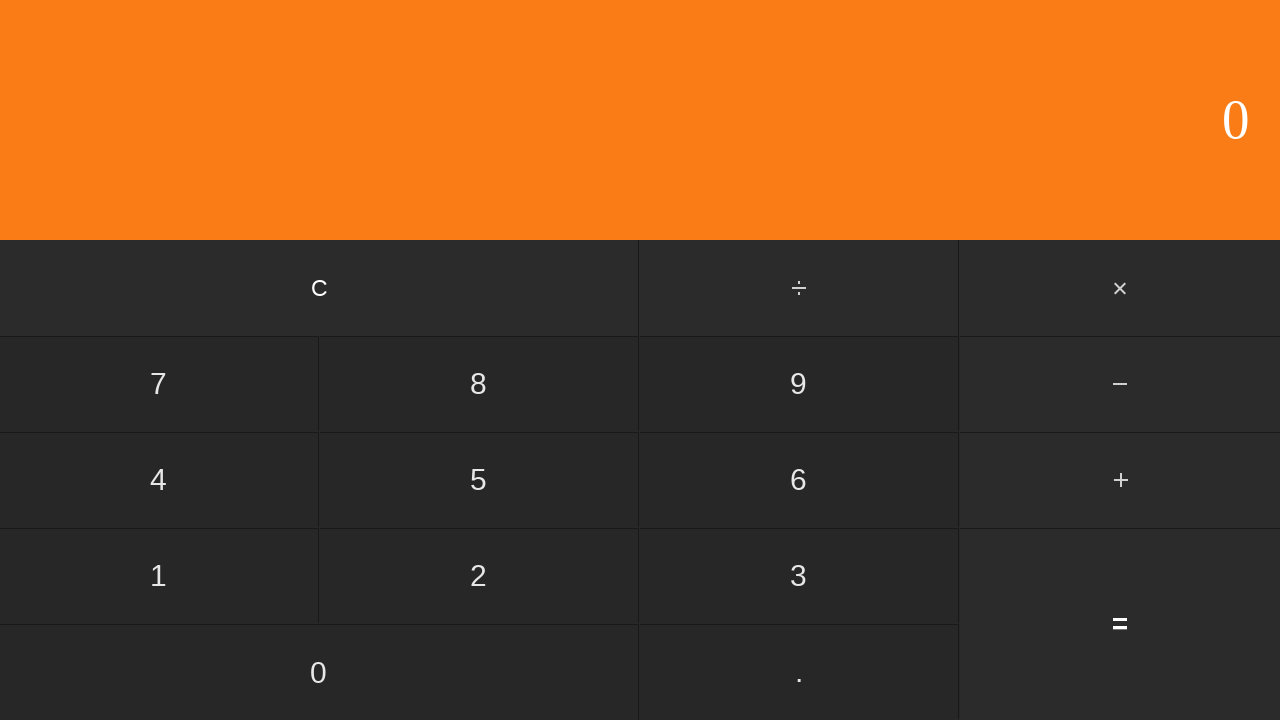

Clicked first number input: 4 at (159, 480) on input[value='4']
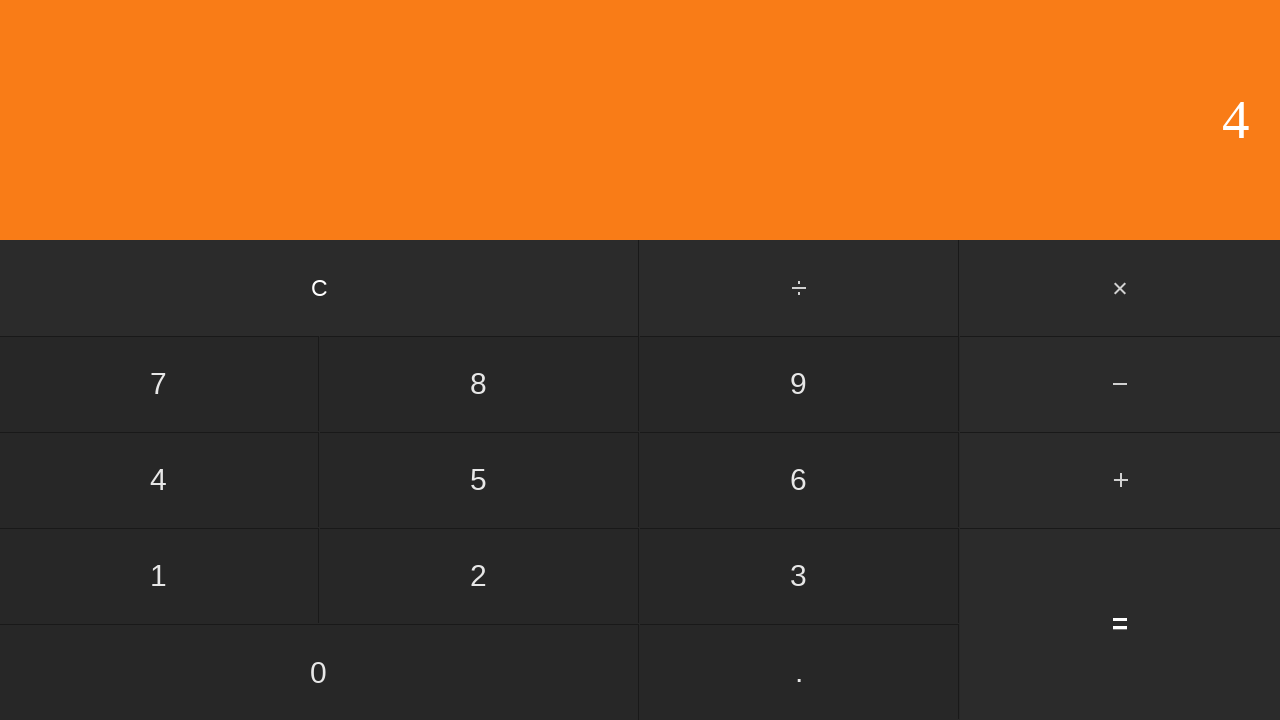

Clicked multiply button at (1120, 288) on #multiply
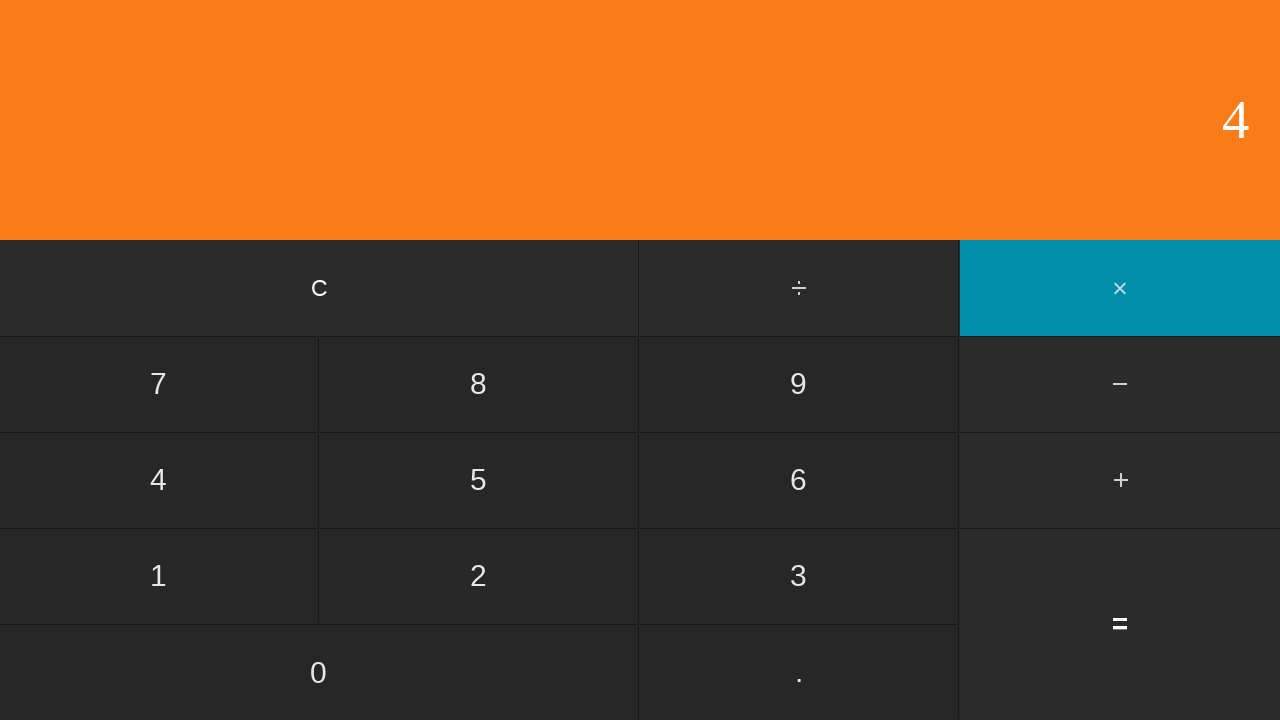

Clicked second number input: 9 at (799, 384) on input[value='9']
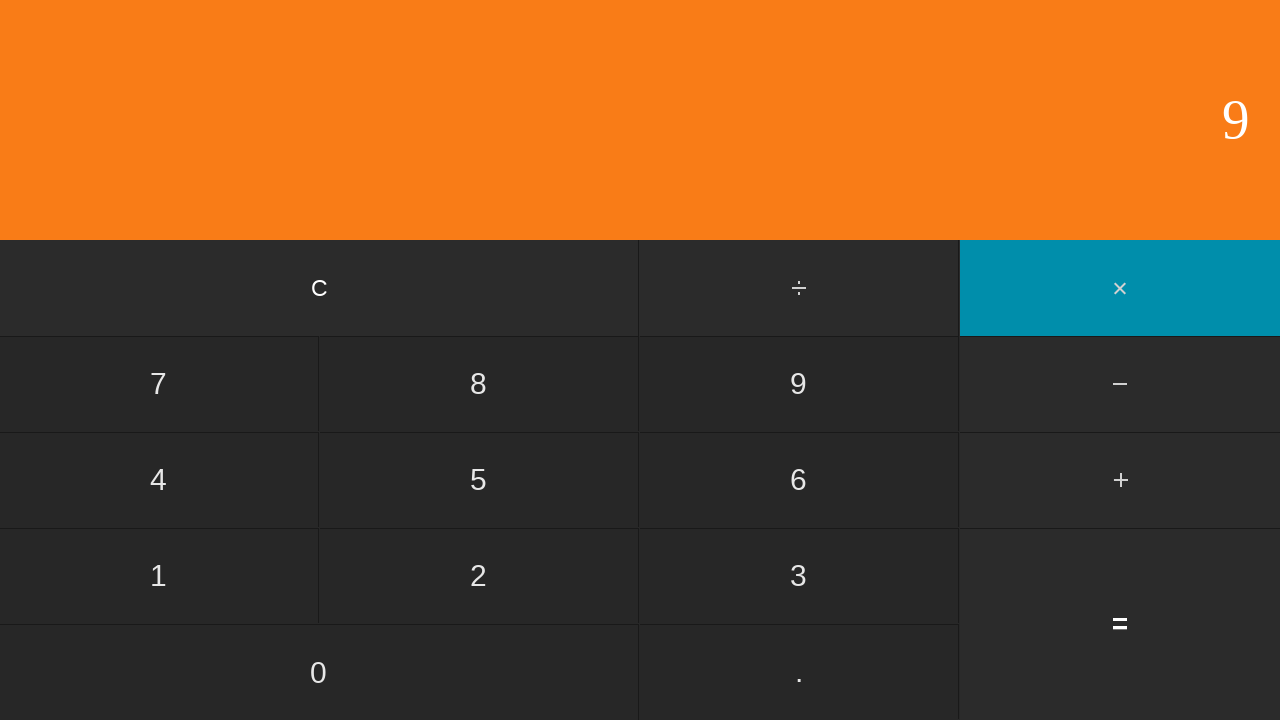

Clicked equals button to compute 4 × 9 at (1120, 624) on input[value='=']
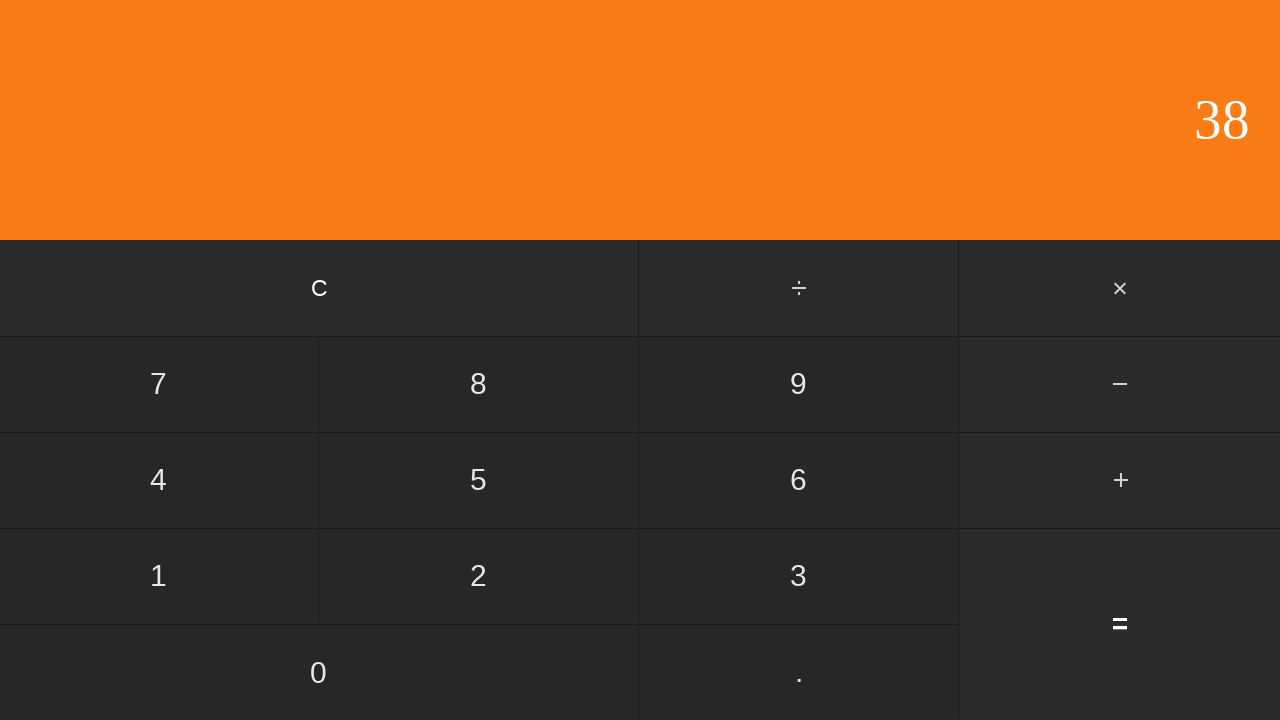

Waited for calculation result
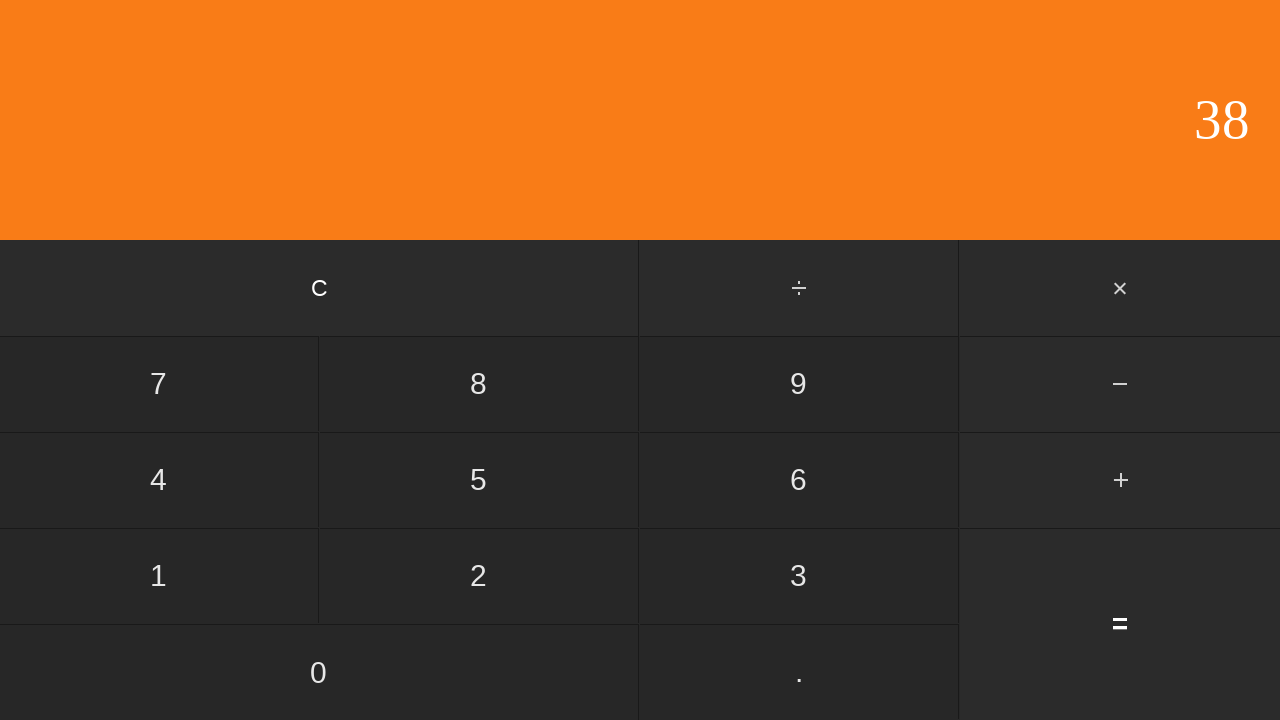

Clicked clear button to reset calculator at (320, 288) on input[value='C']
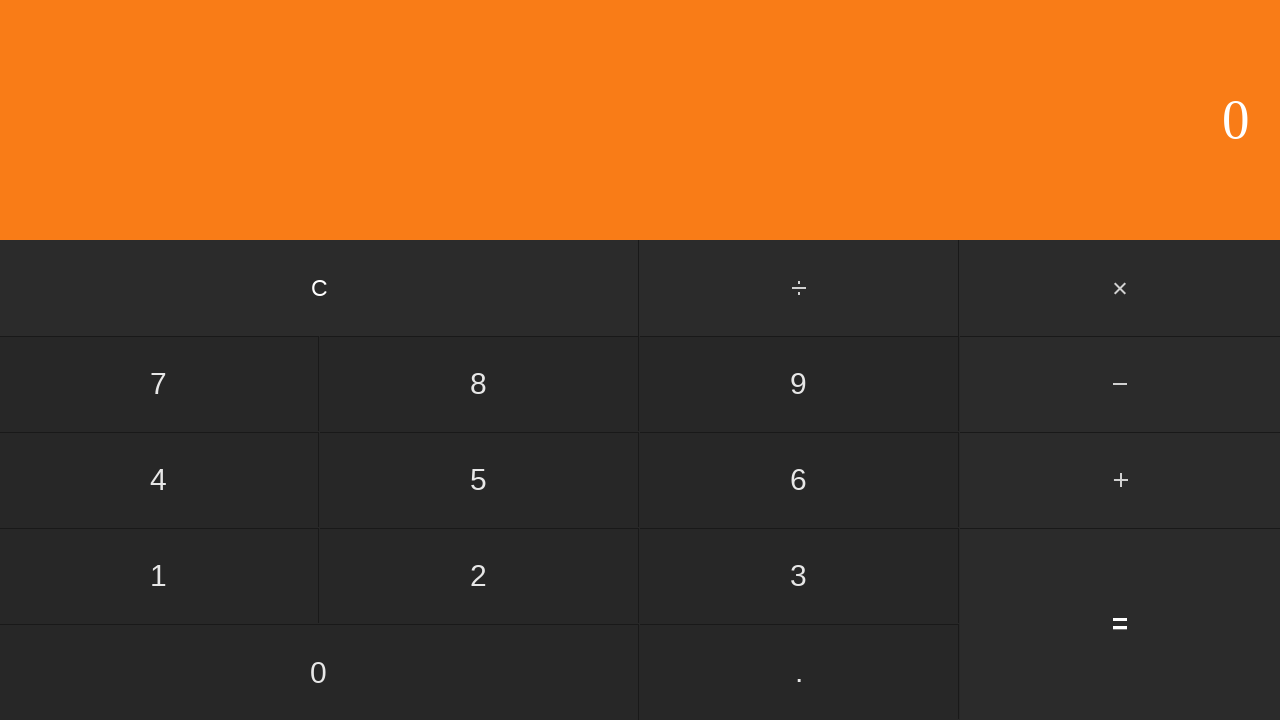

Waited after clearing calculator
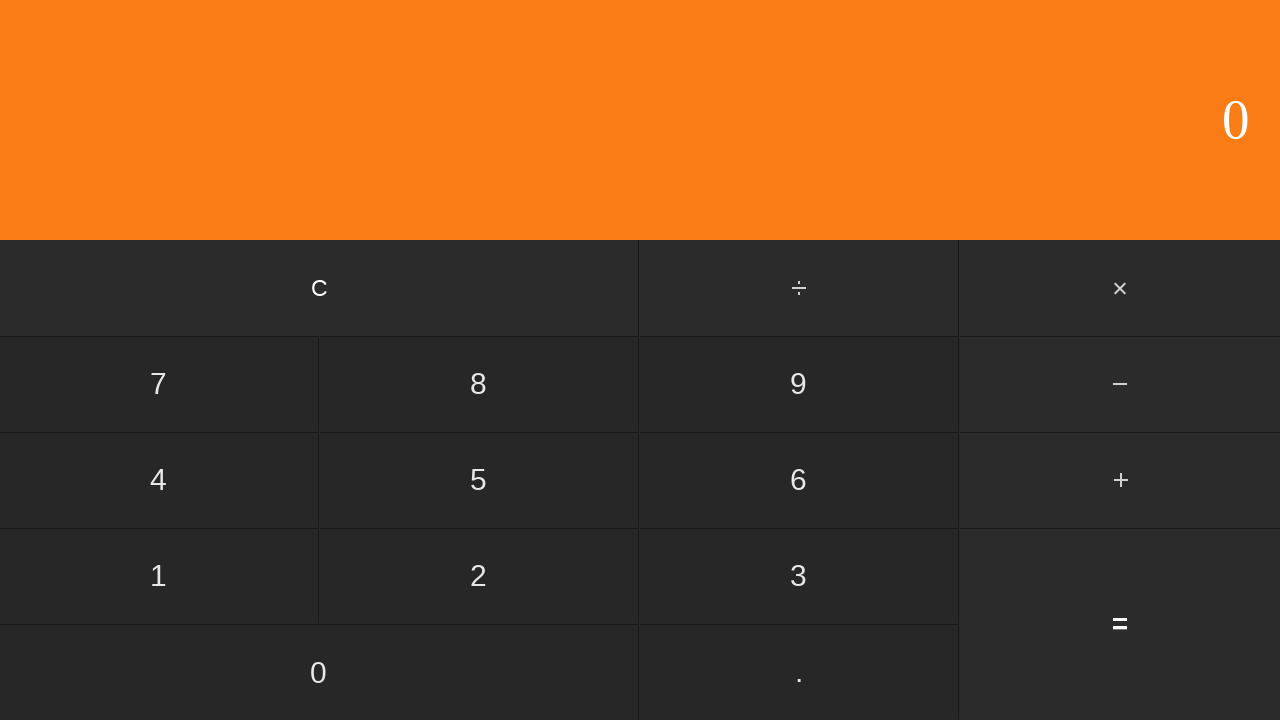

Clicked first number input: 5 at (479, 480) on input[value='5']
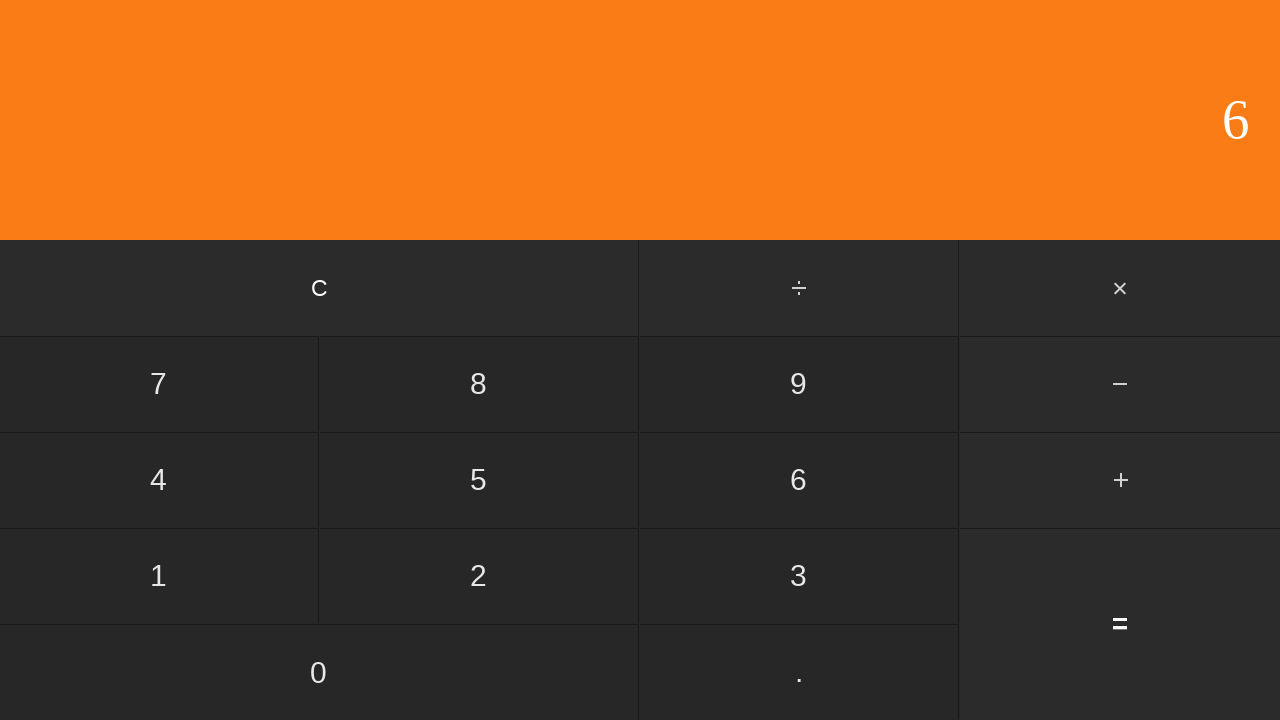

Clicked multiply button at (1120, 288) on #multiply
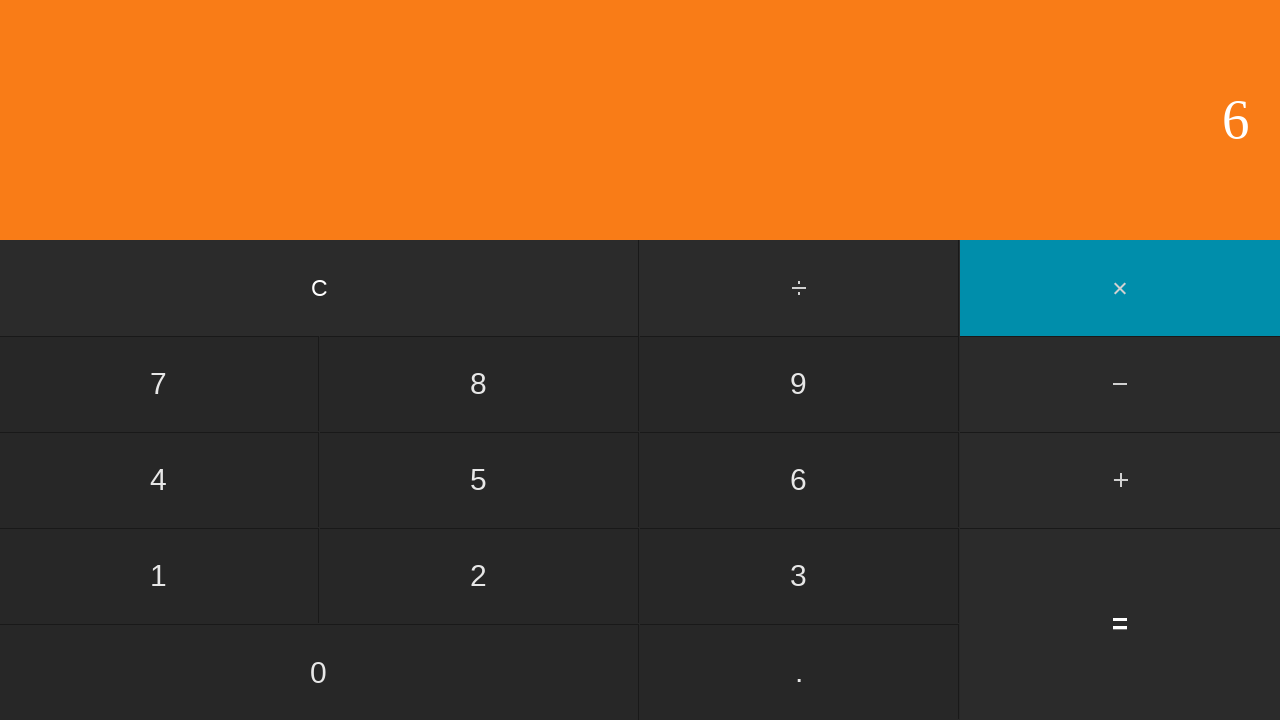

Clicked second number input: 0 at (319, 672) on input[value='0']
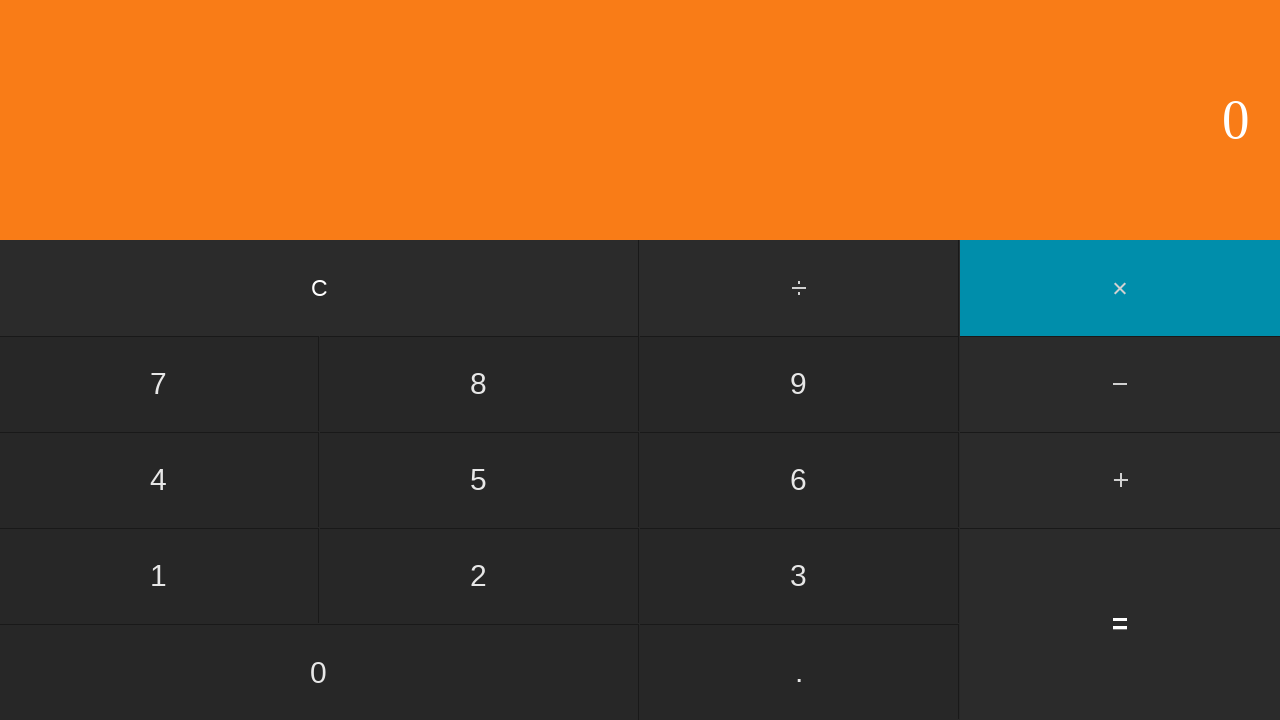

Clicked equals button to compute 5 × 0 at (1120, 624) on input[value='=']
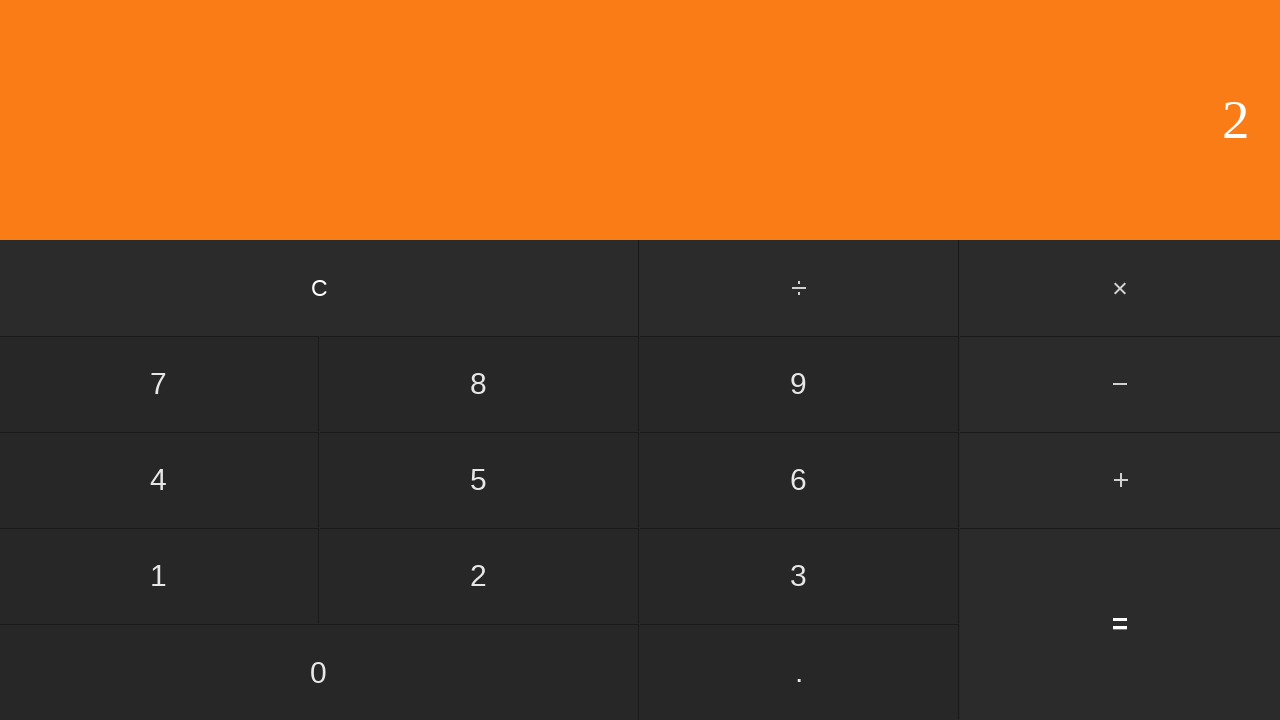

Waited for calculation result
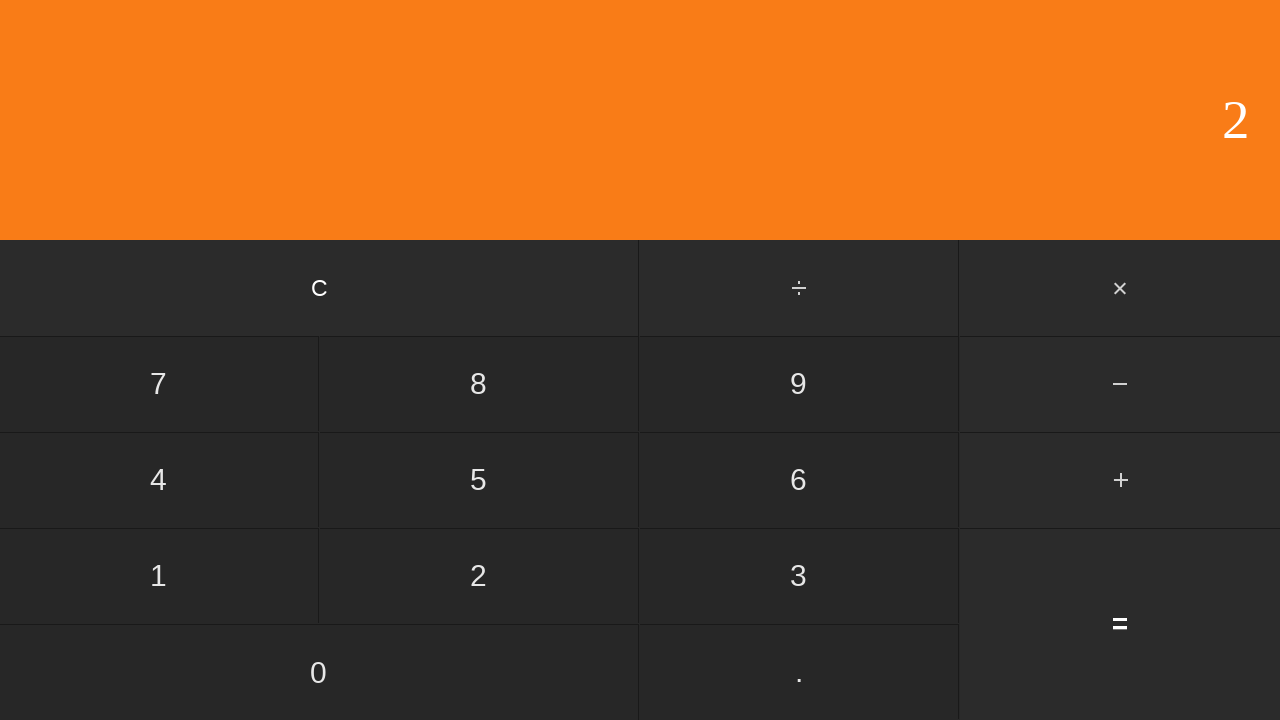

Clicked clear button to reset calculator at (320, 288) on input[value='C']
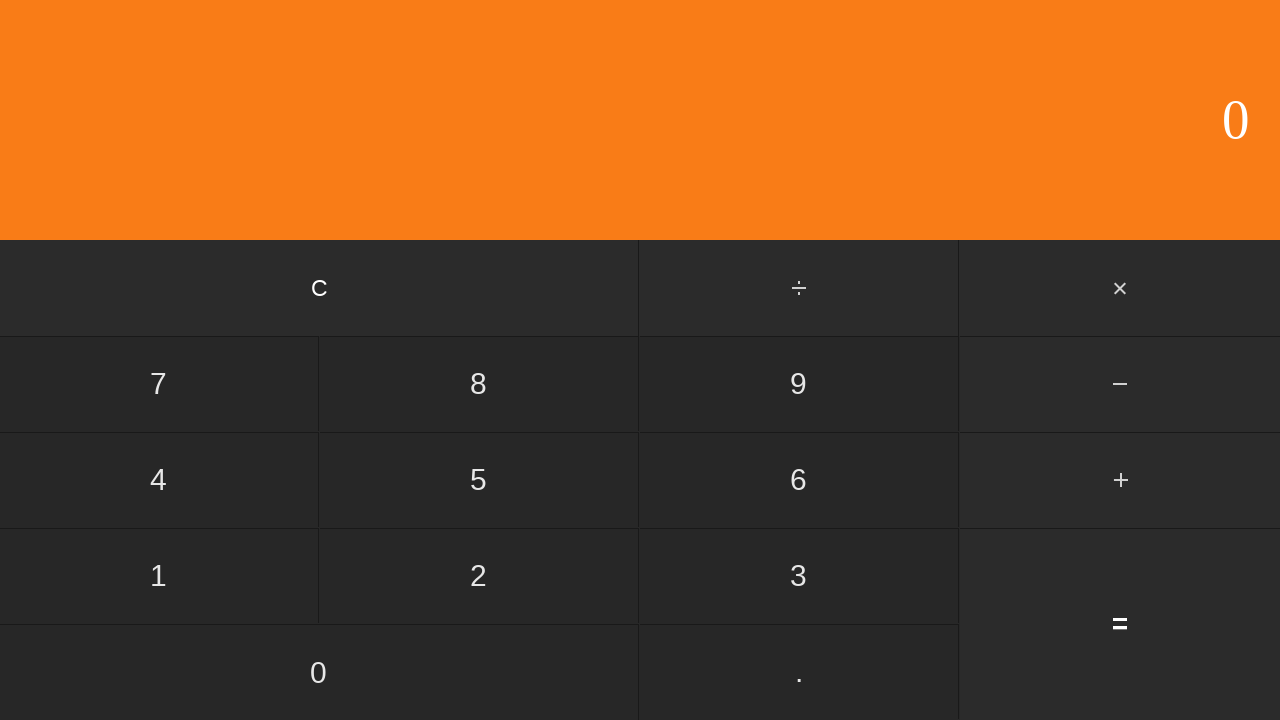

Waited after clearing calculator
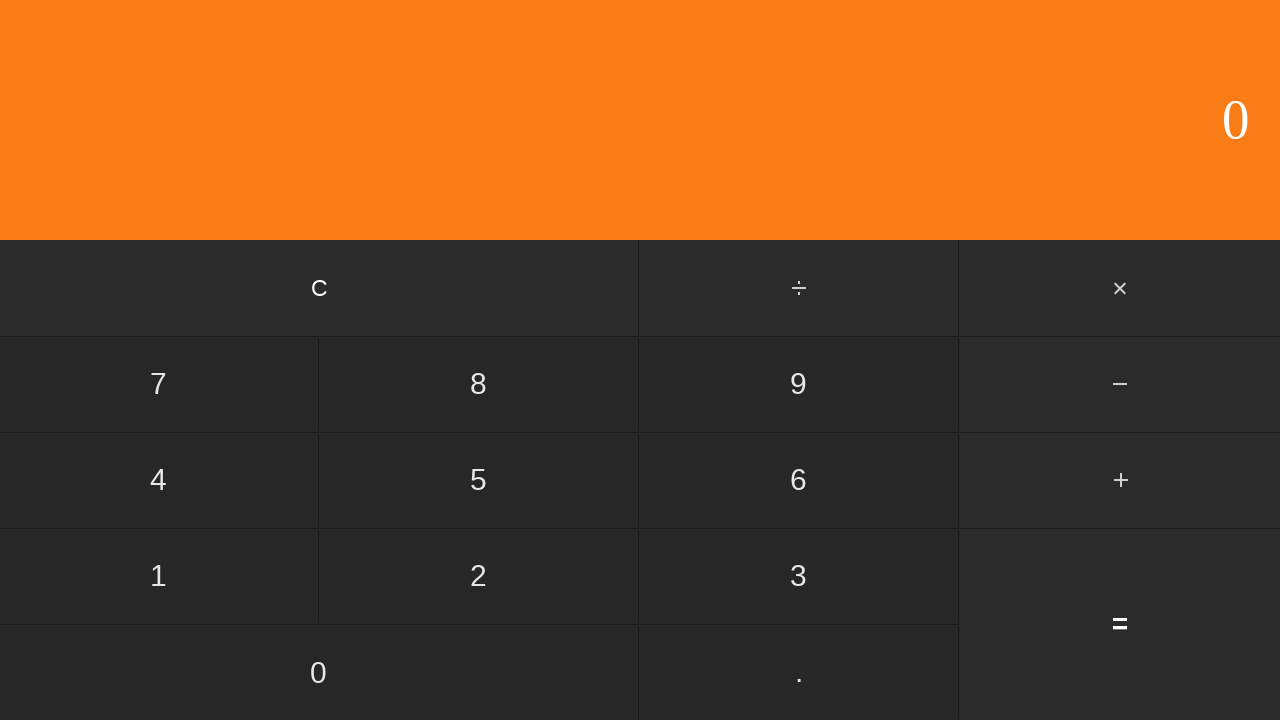

Clicked first number input: 5 at (479, 480) on input[value='5']
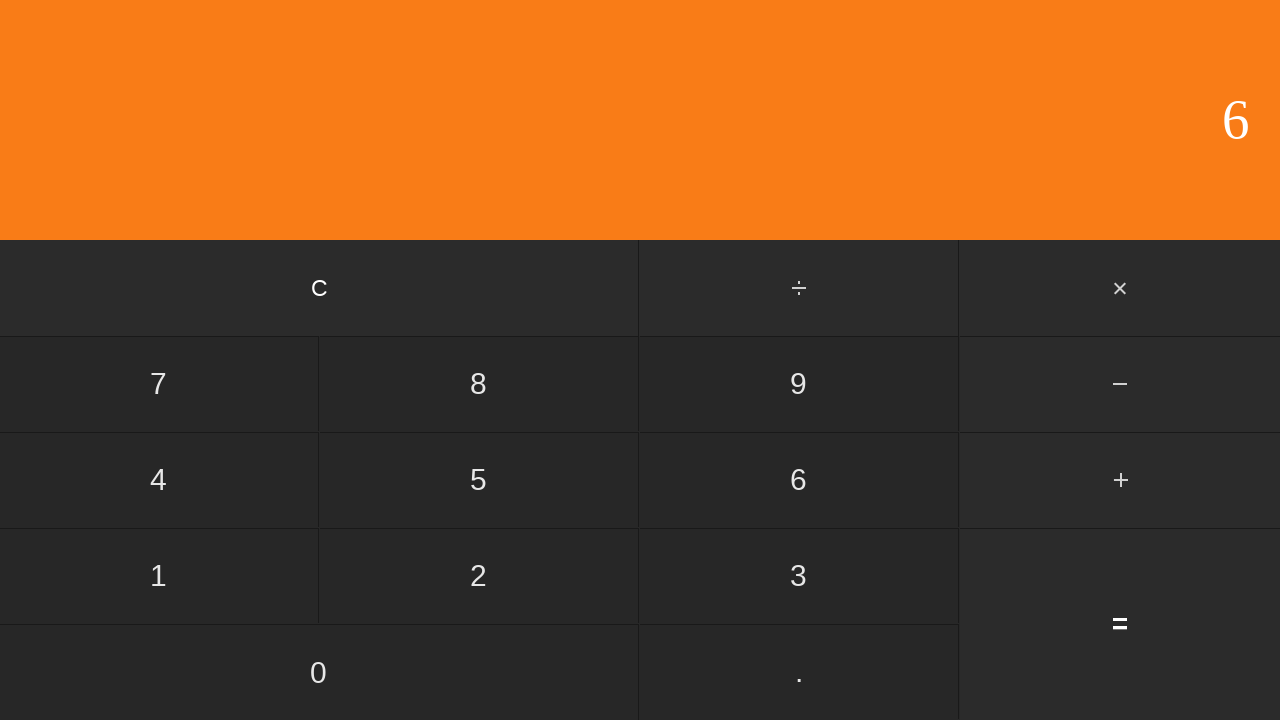

Clicked multiply button at (1120, 288) on #multiply
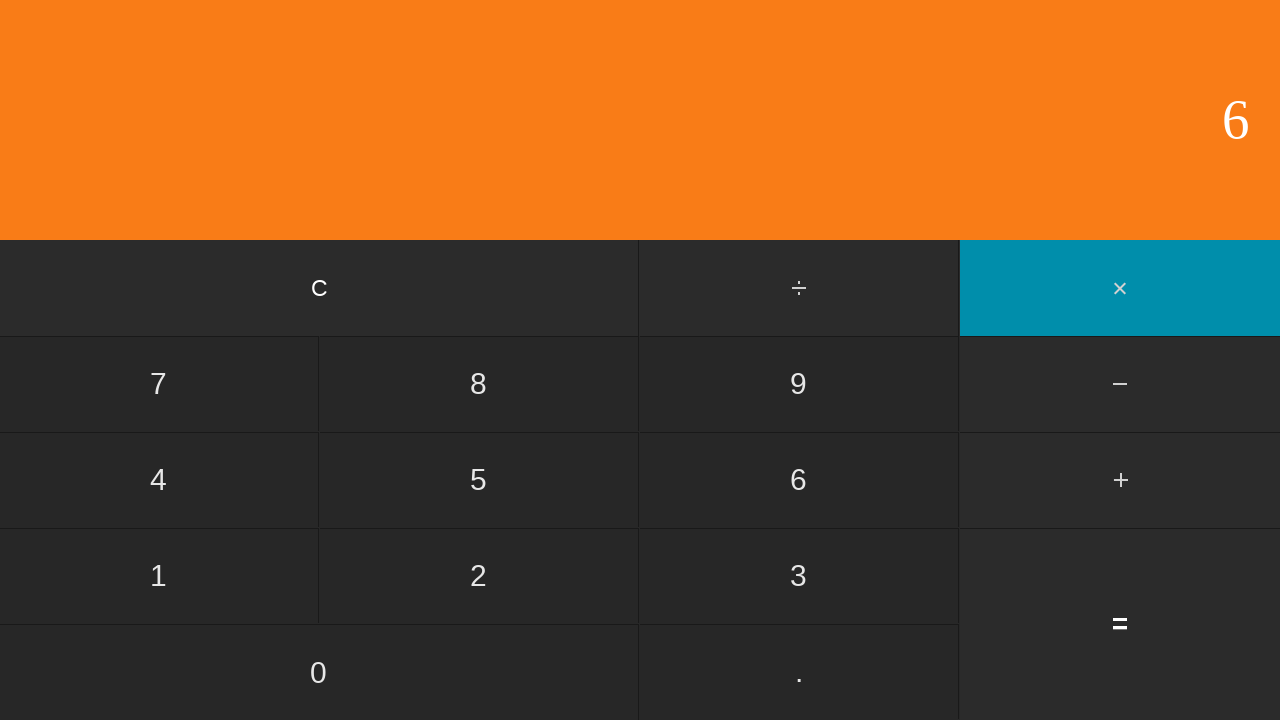

Clicked second number input: 1 at (159, 576) on input[value='1']
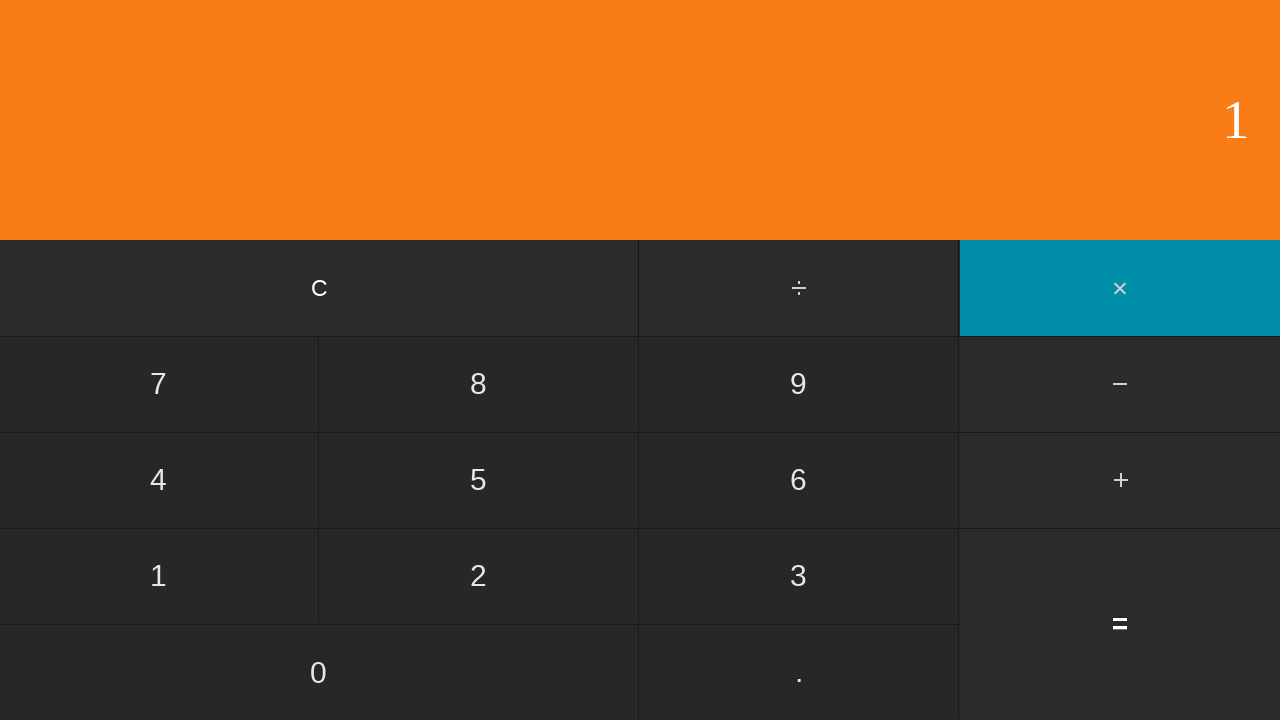

Clicked equals button to compute 5 × 1 at (1120, 624) on input[value='=']
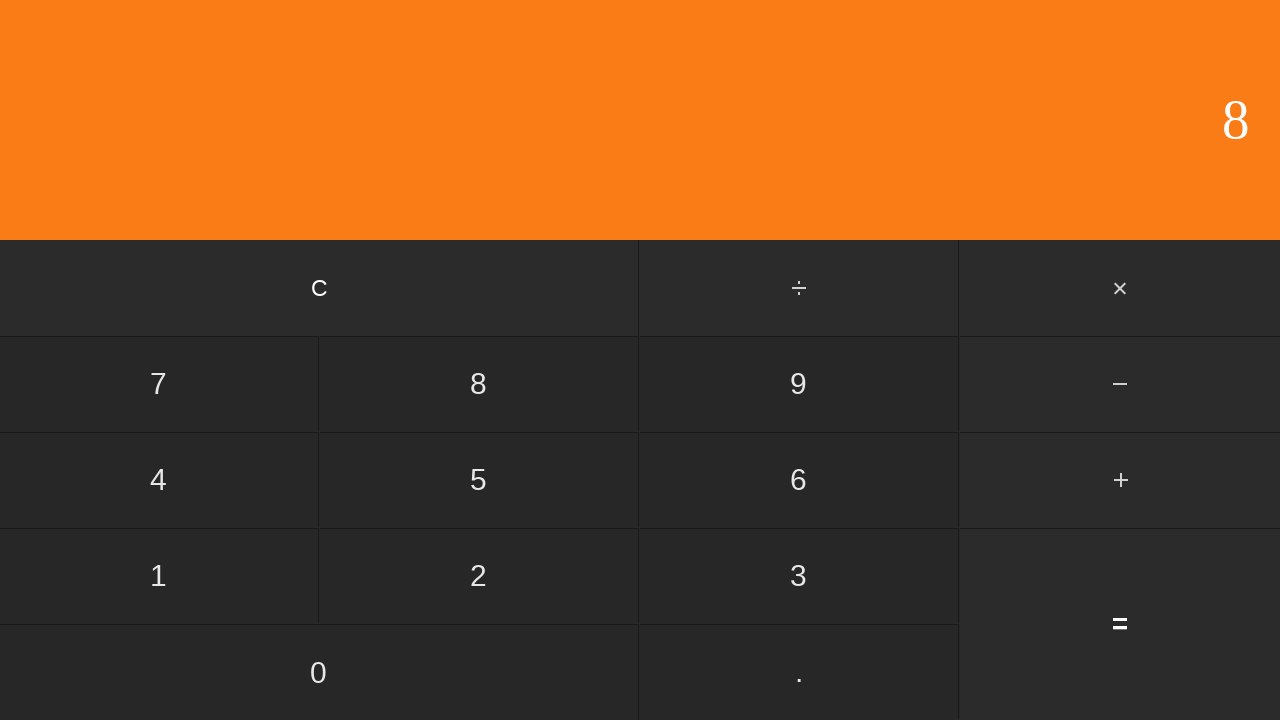

Waited for calculation result
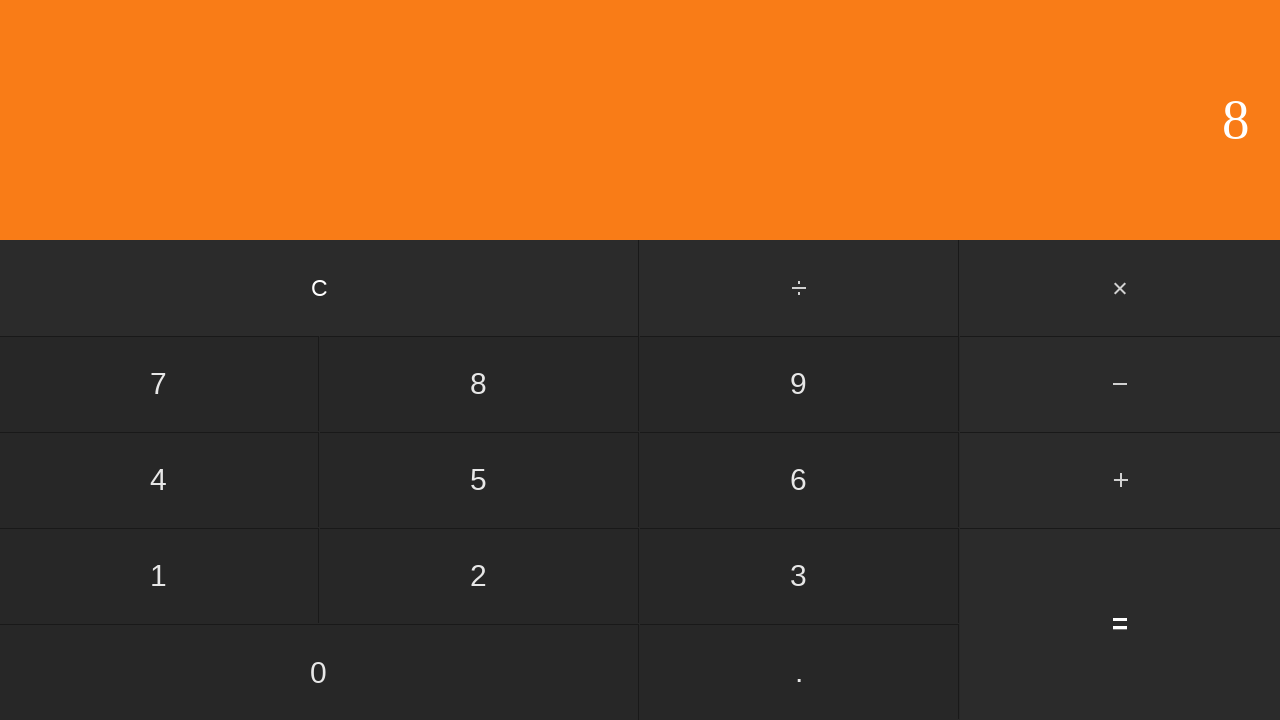

Clicked clear button to reset calculator at (320, 288) on input[value='C']
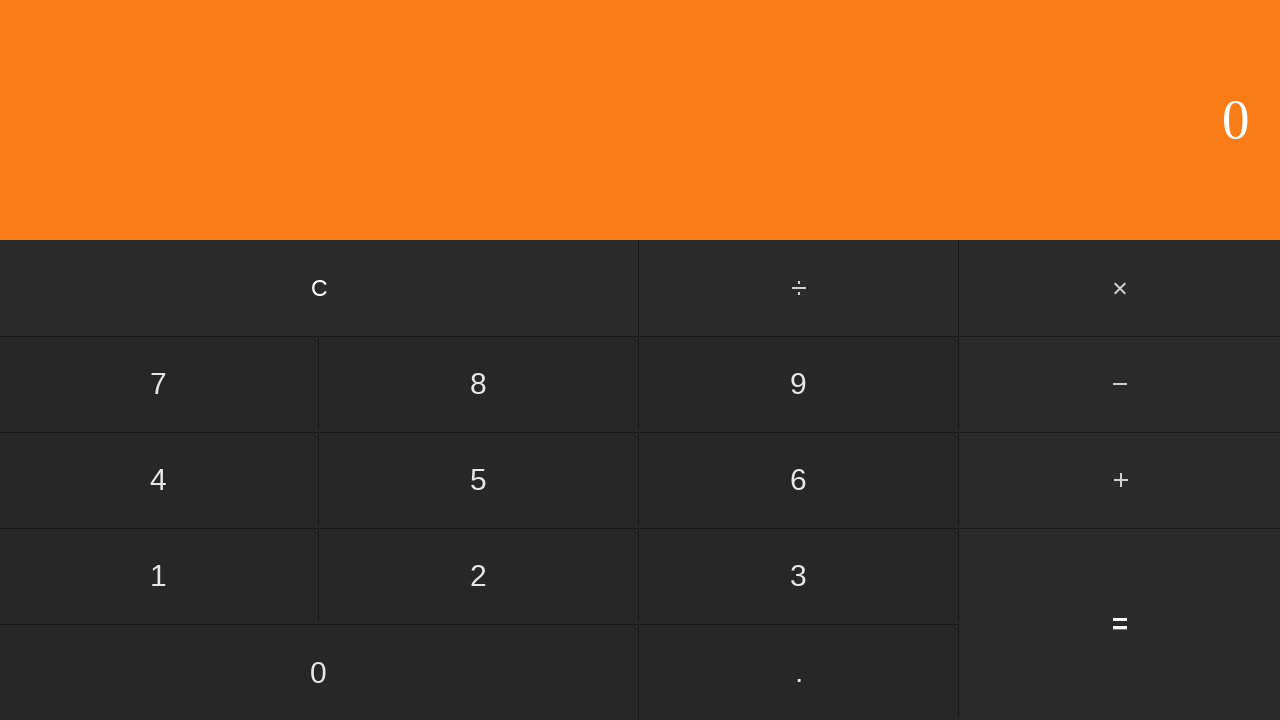

Waited after clearing calculator
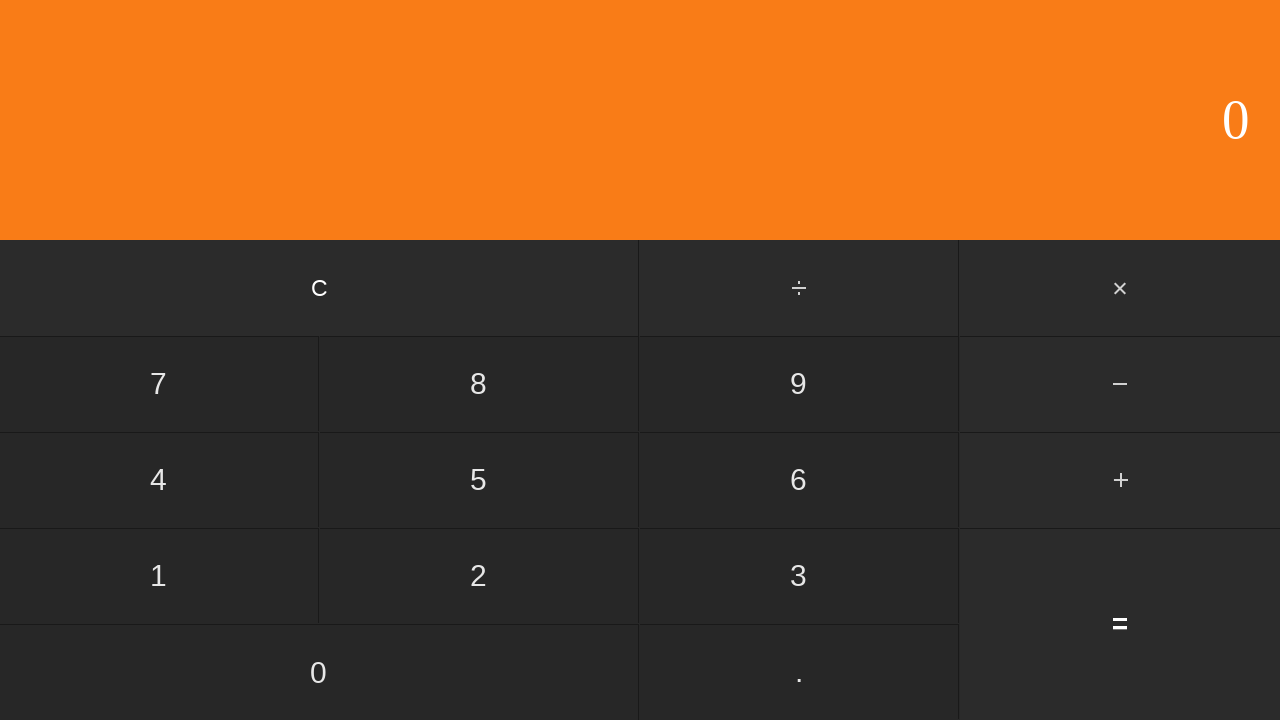

Clicked first number input: 5 at (479, 480) on input[value='5']
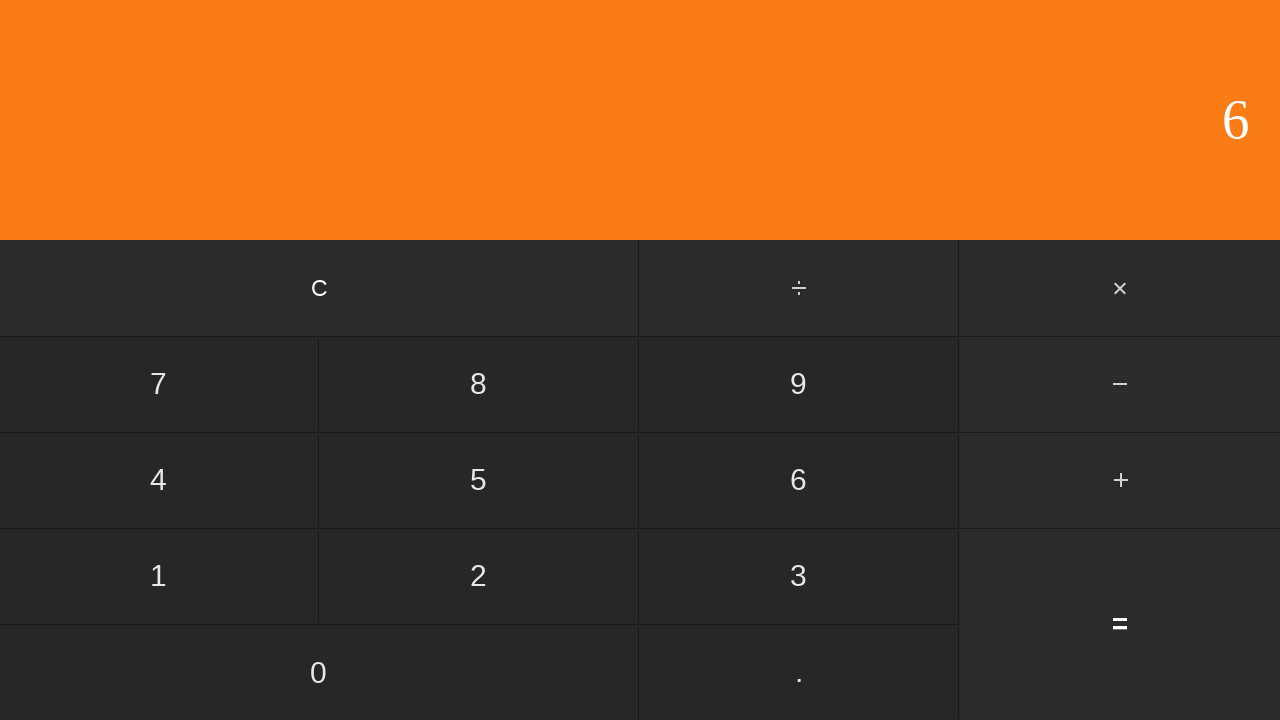

Clicked multiply button at (1120, 288) on #multiply
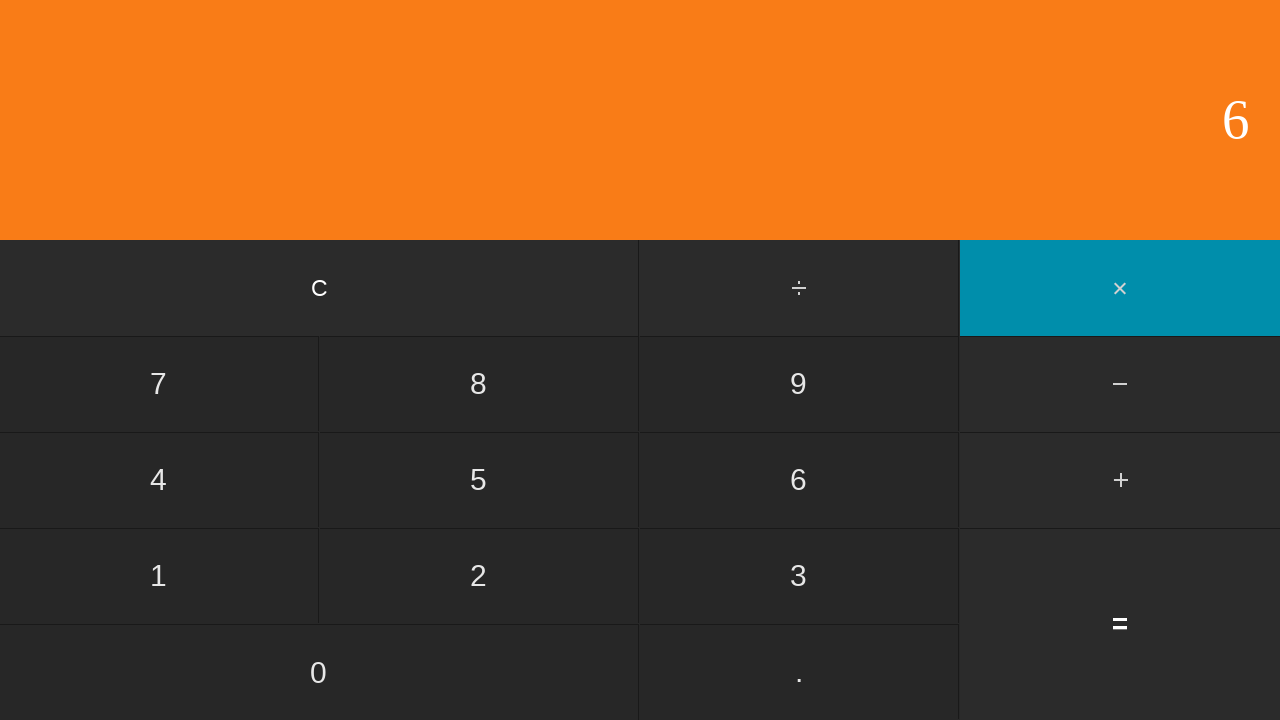

Clicked second number input: 2 at (479, 576) on input[value='2']
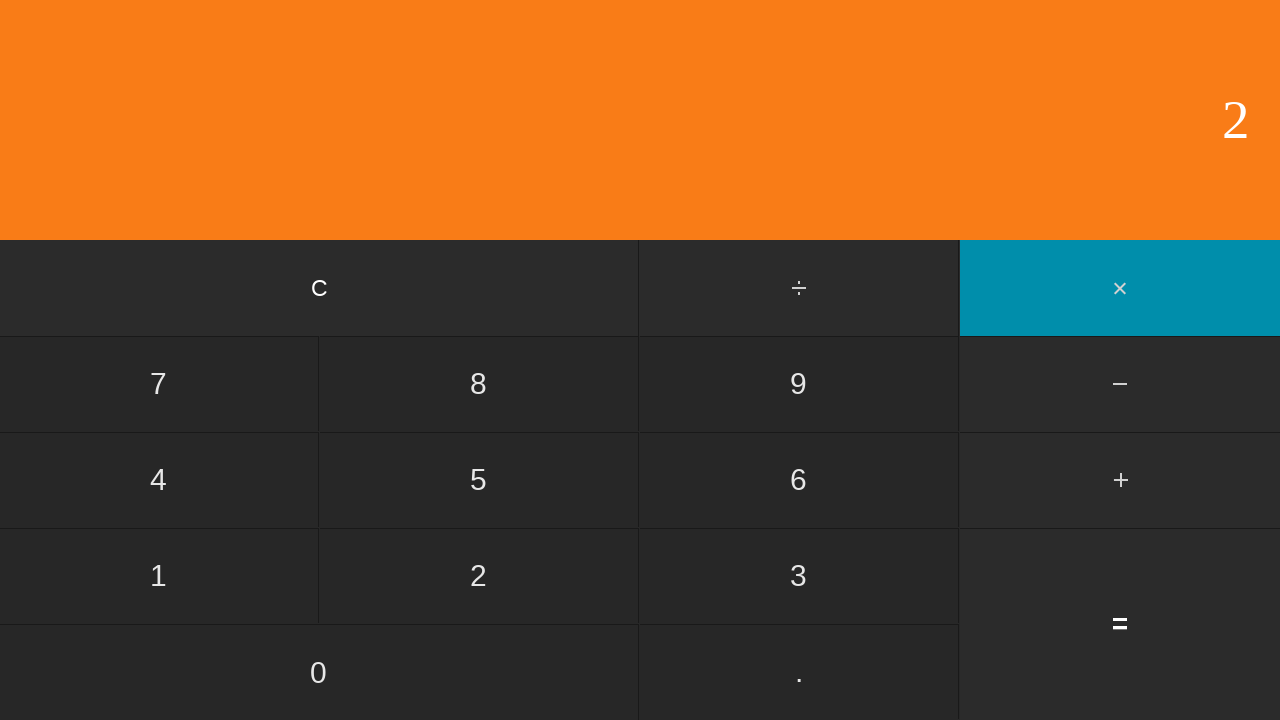

Clicked equals button to compute 5 × 2 at (1120, 624) on input[value='=']
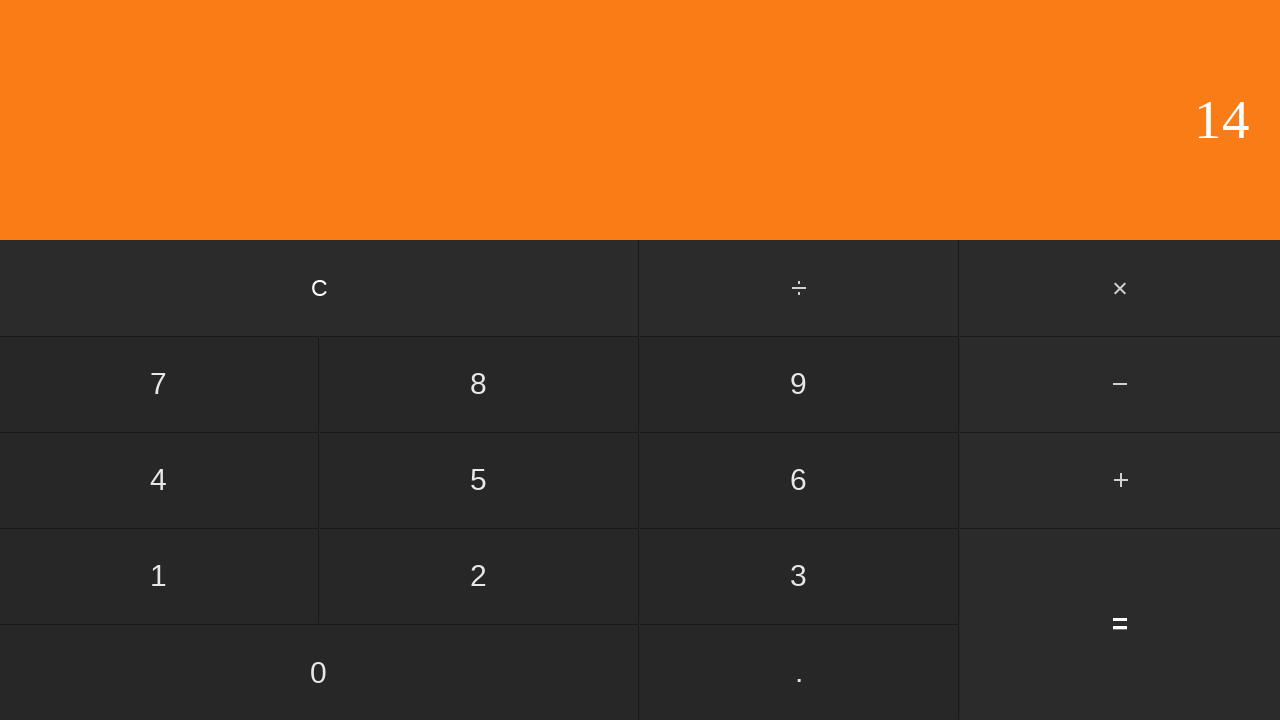

Waited for calculation result
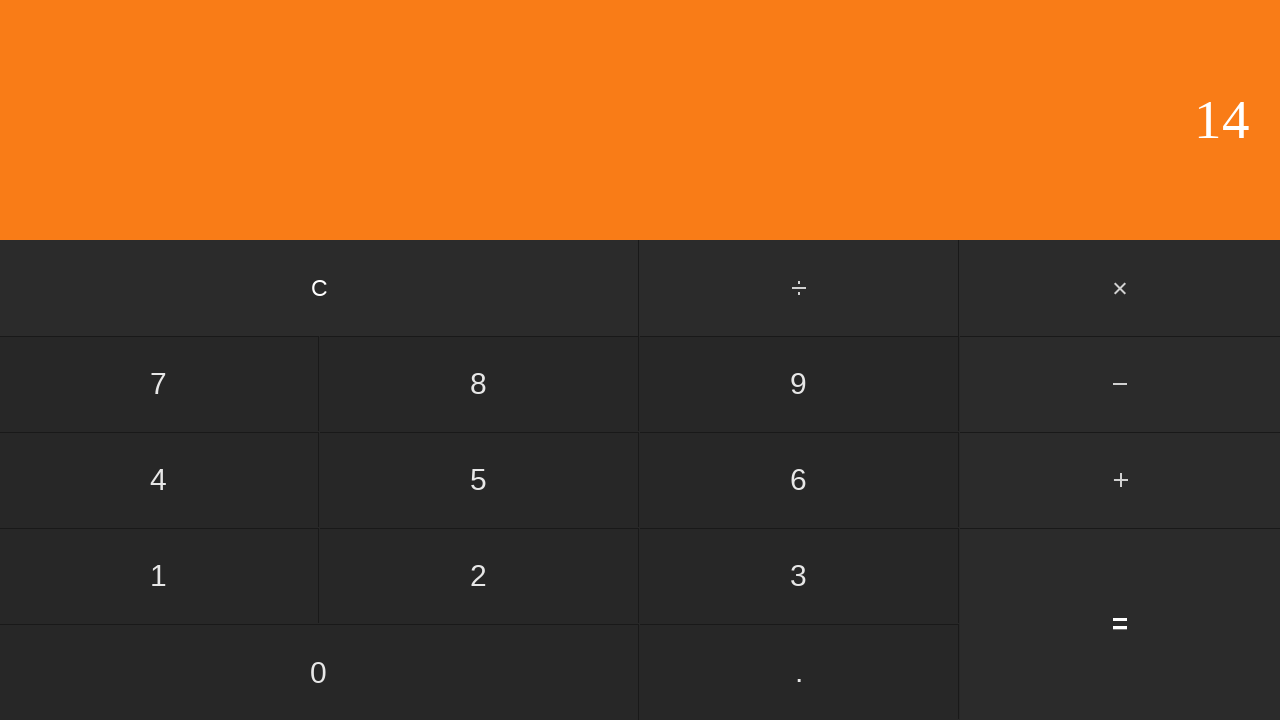

Clicked clear button to reset calculator at (320, 288) on input[value='C']
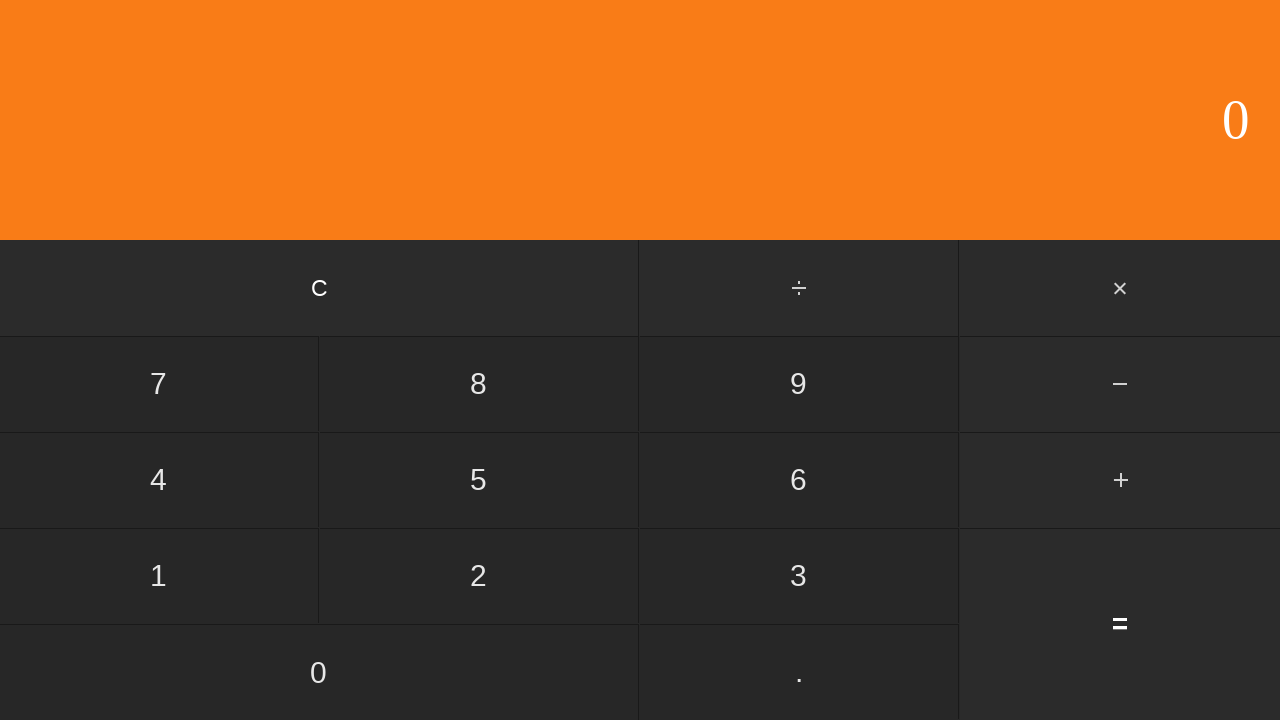

Waited after clearing calculator
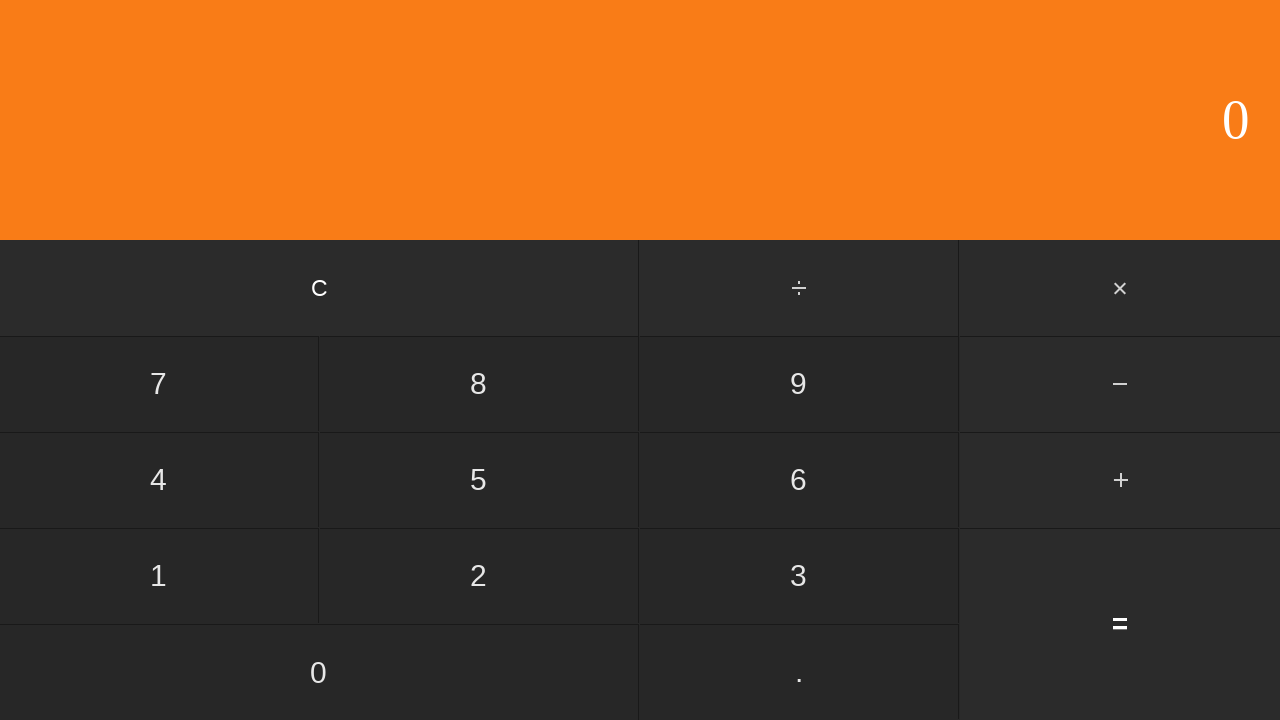

Clicked first number input: 5 at (479, 480) on input[value='5']
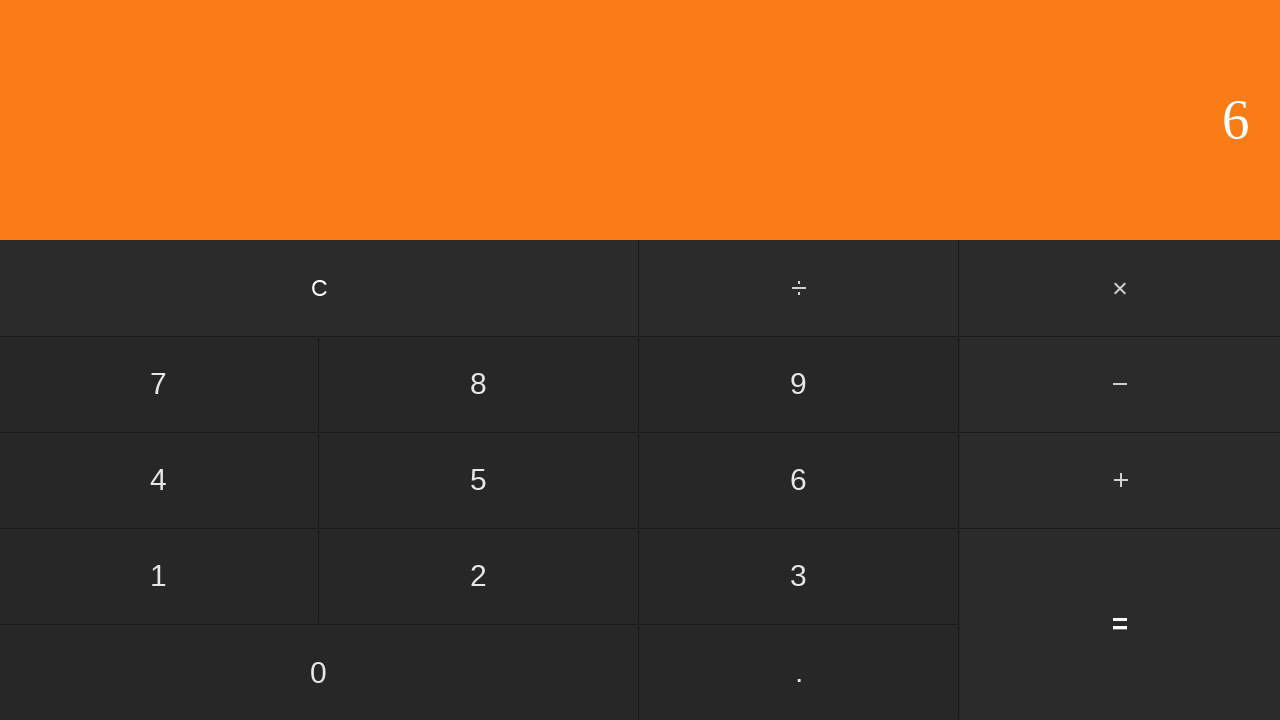

Clicked multiply button at (1120, 288) on #multiply
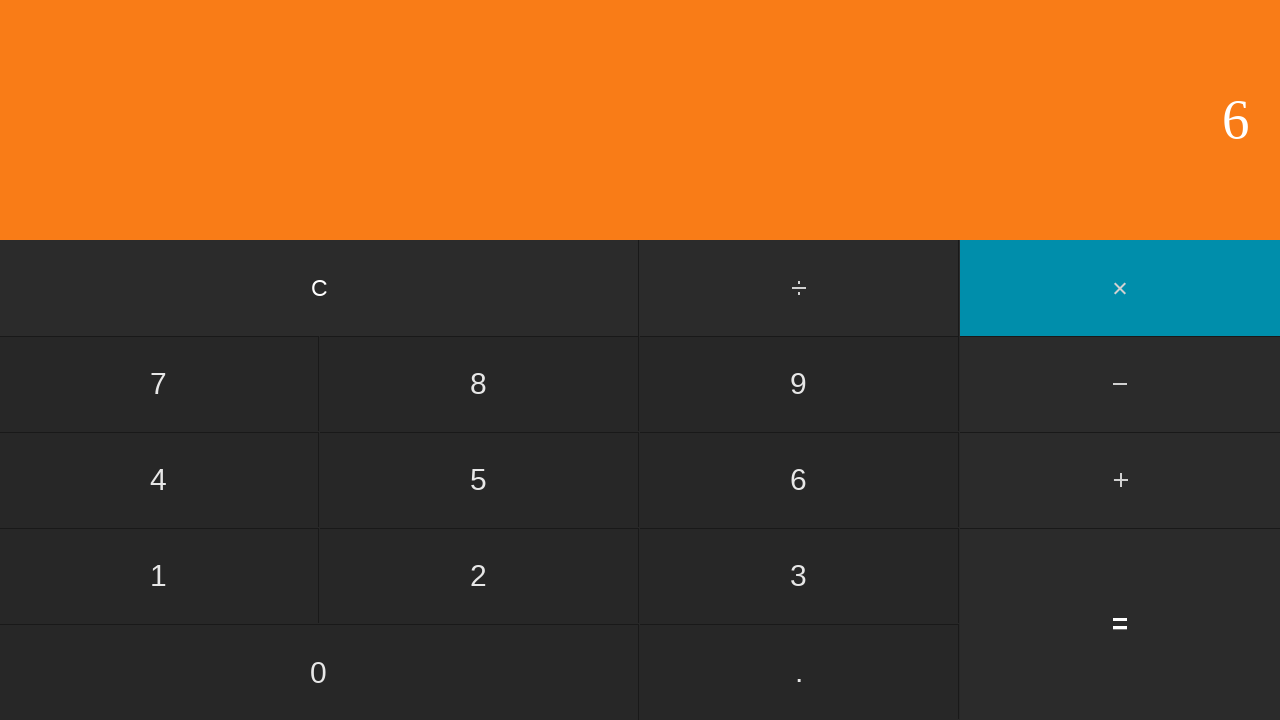

Clicked second number input: 3 at (799, 576) on input[value='3']
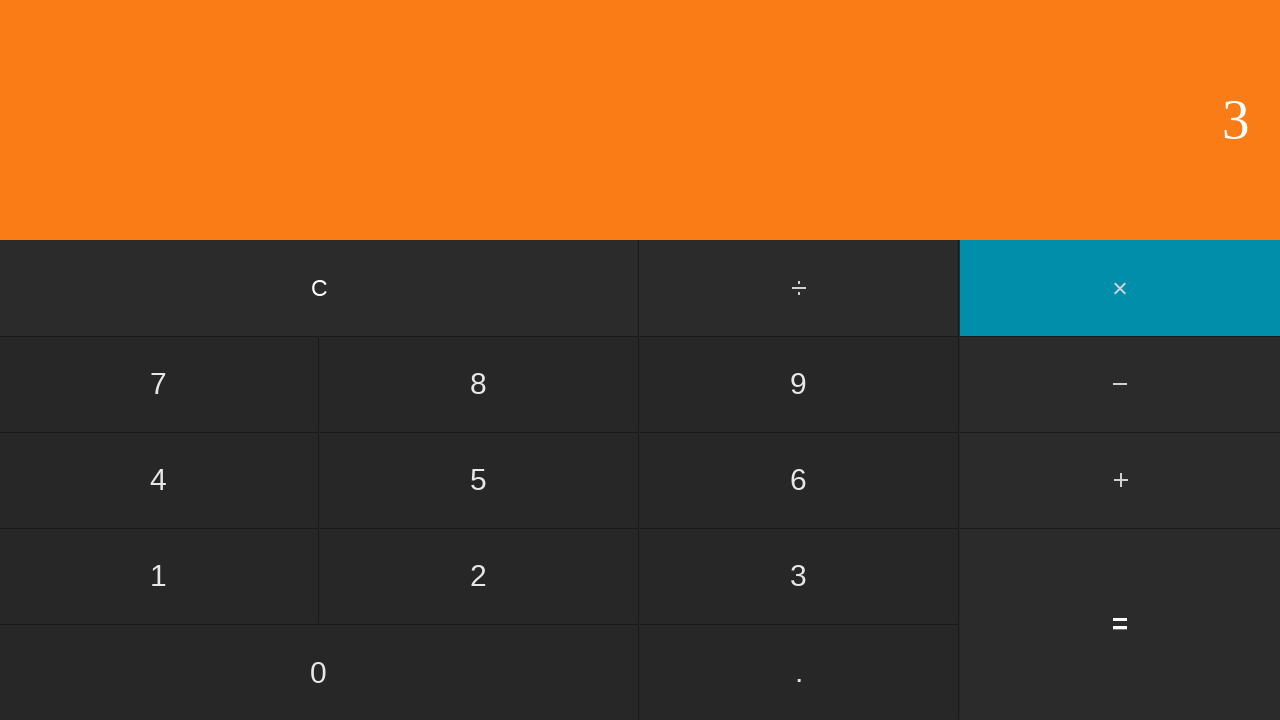

Clicked equals button to compute 5 × 3 at (1120, 624) on input[value='=']
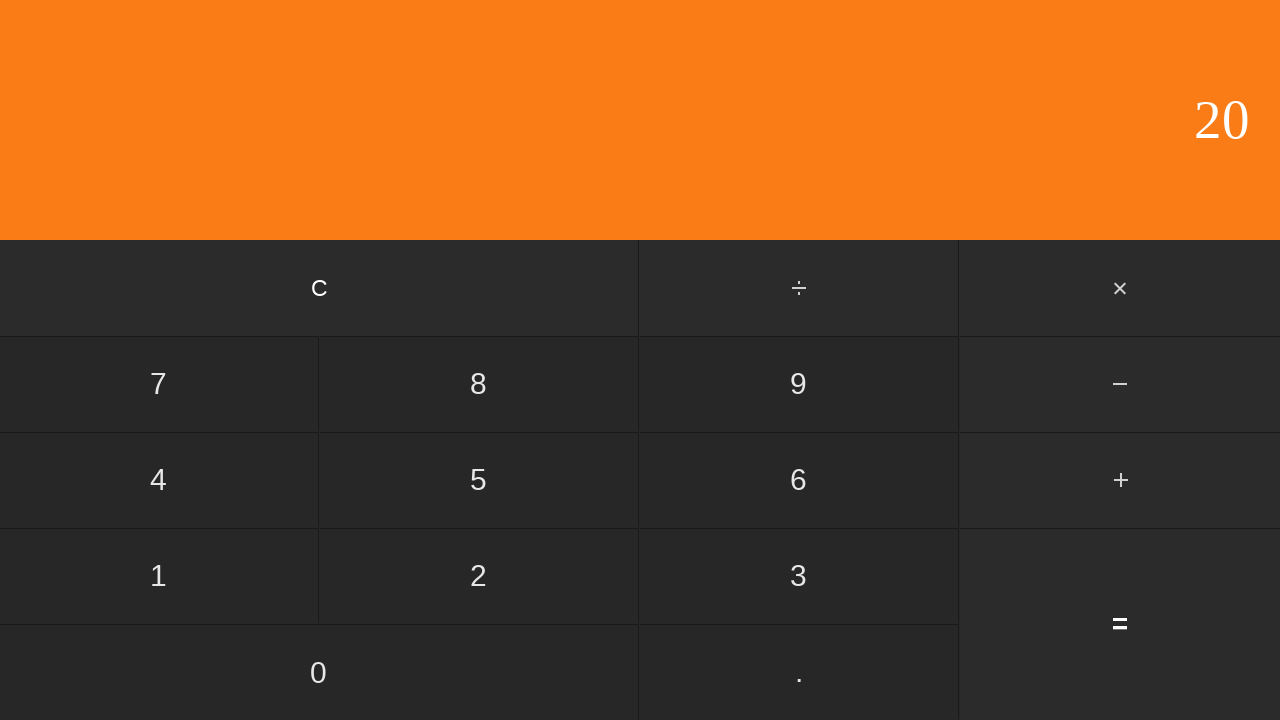

Waited for calculation result
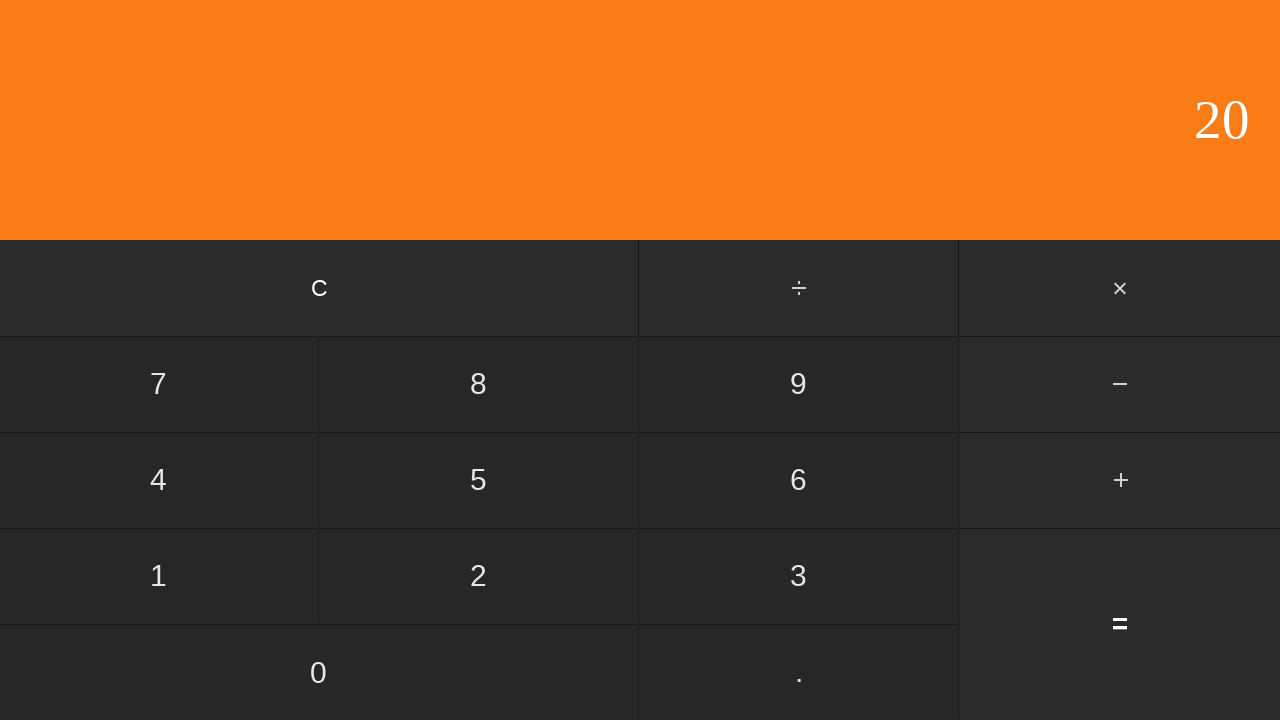

Clicked clear button to reset calculator at (320, 288) on input[value='C']
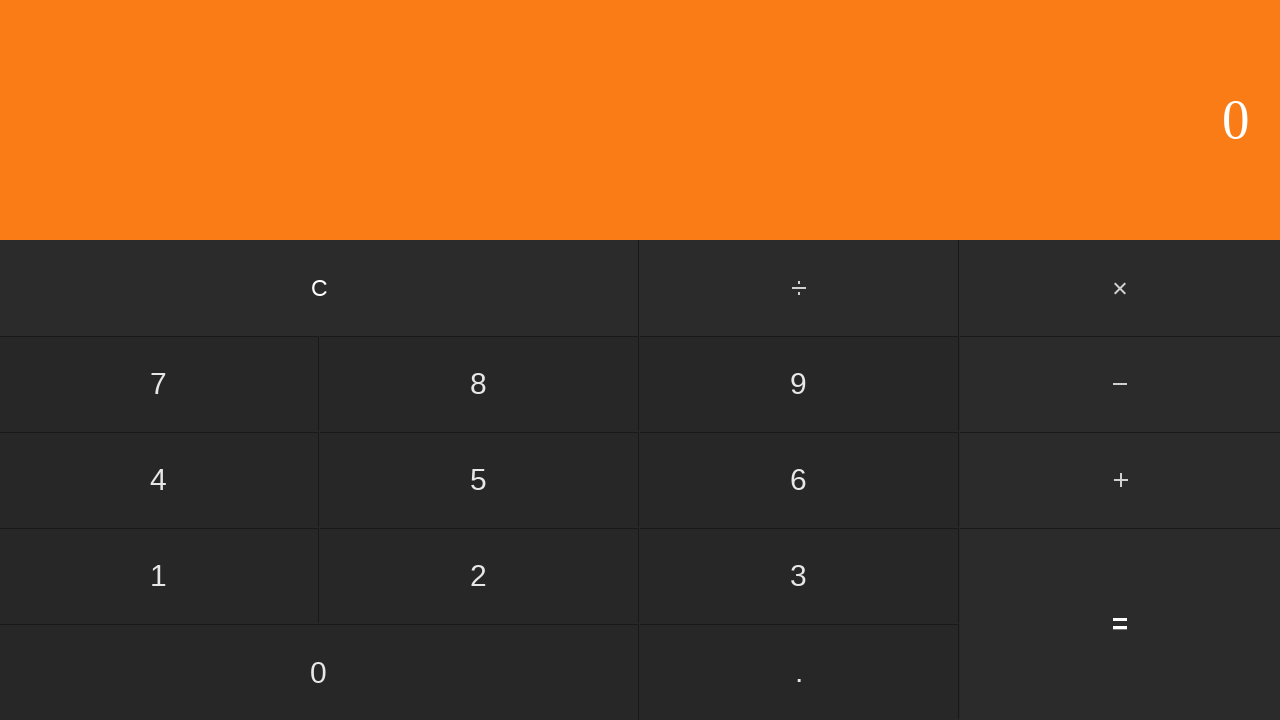

Waited after clearing calculator
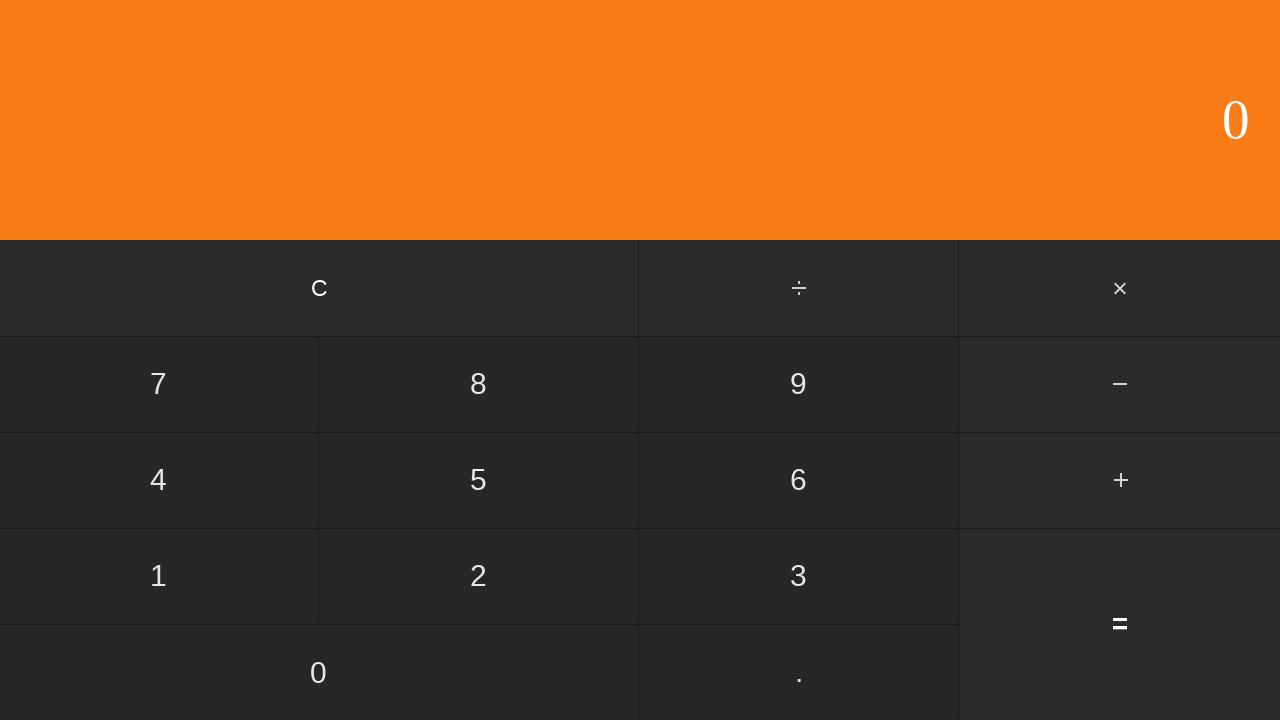

Clicked first number input: 5 at (479, 480) on input[value='5']
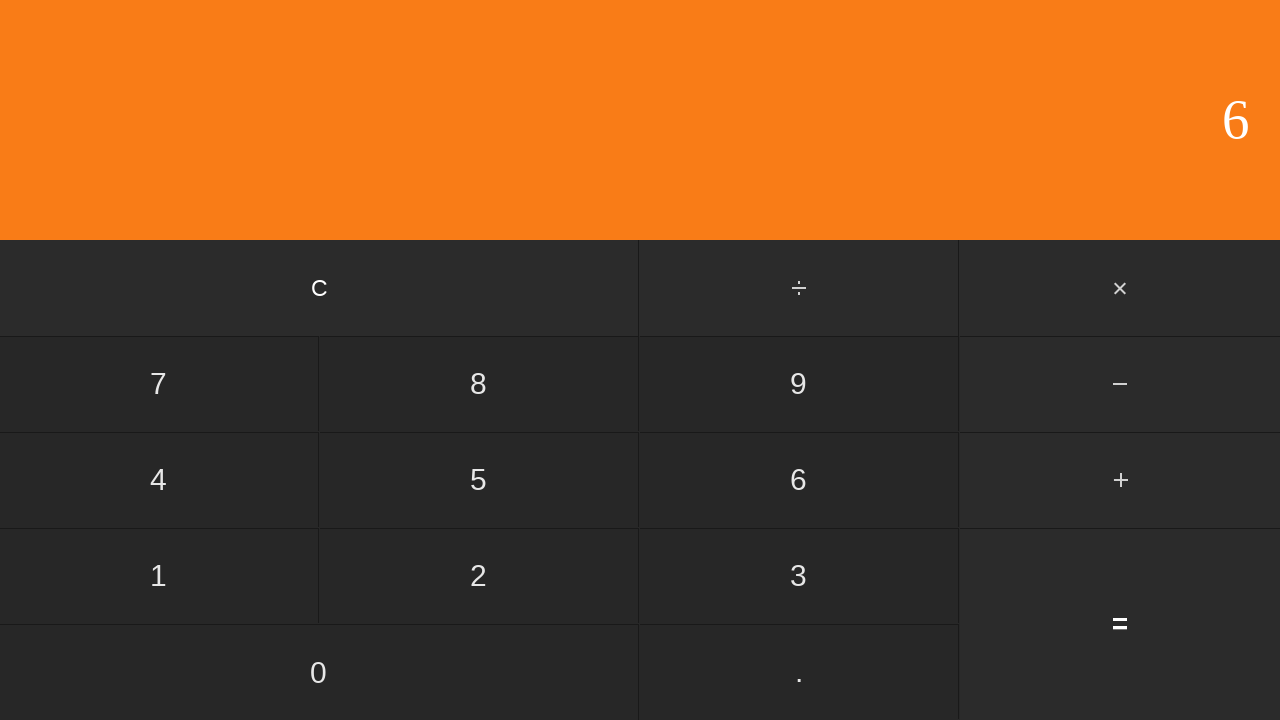

Clicked multiply button at (1120, 288) on #multiply
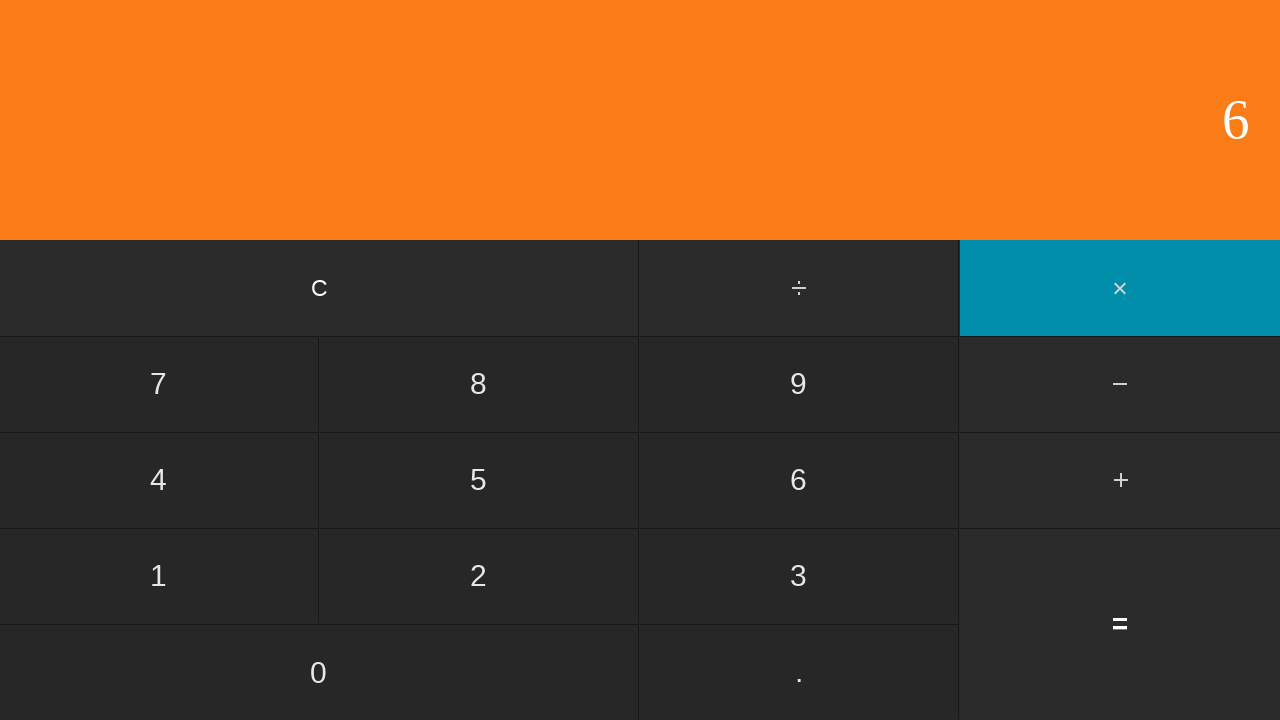

Clicked second number input: 4 at (159, 480) on input[value='4']
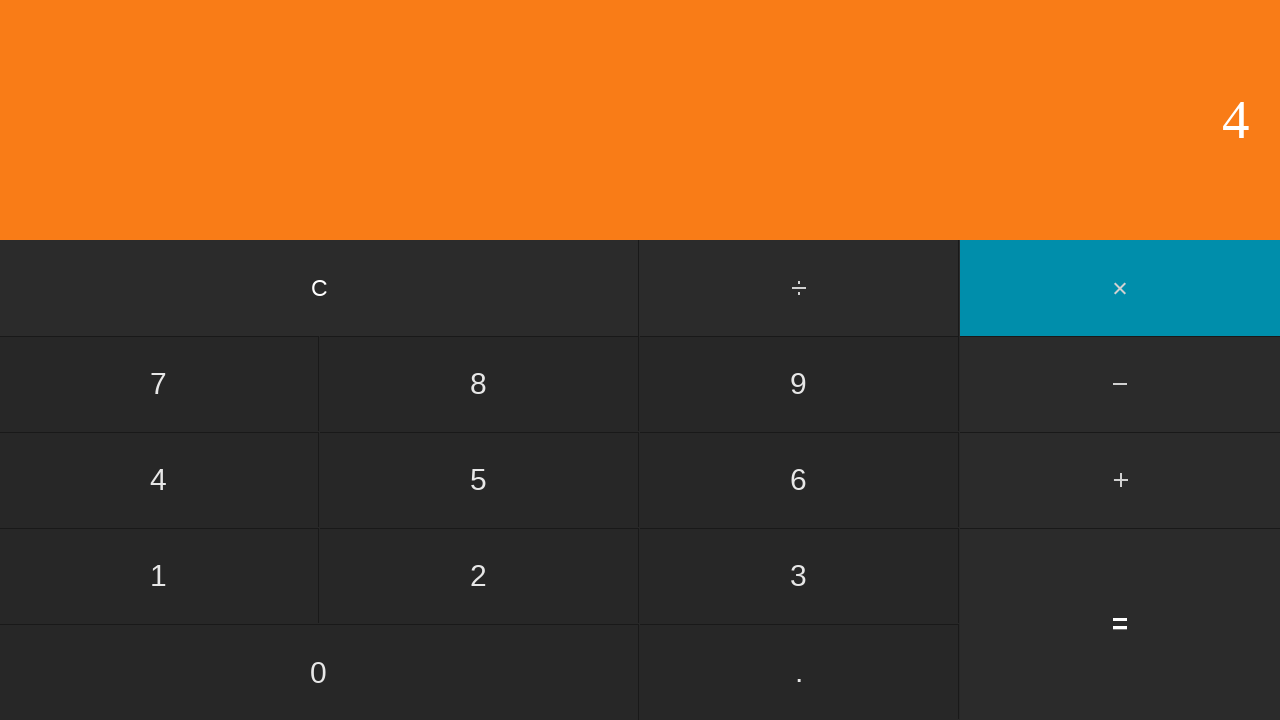

Clicked equals button to compute 5 × 4 at (1120, 624) on input[value='=']
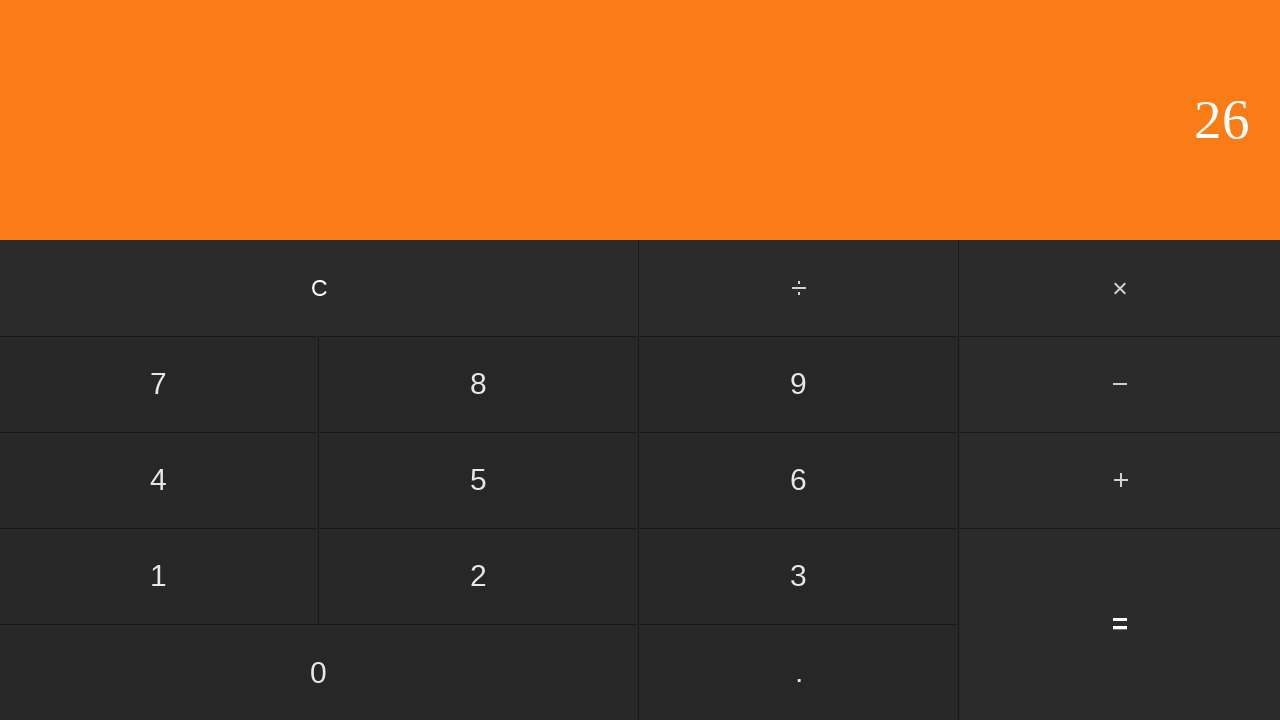

Waited for calculation result
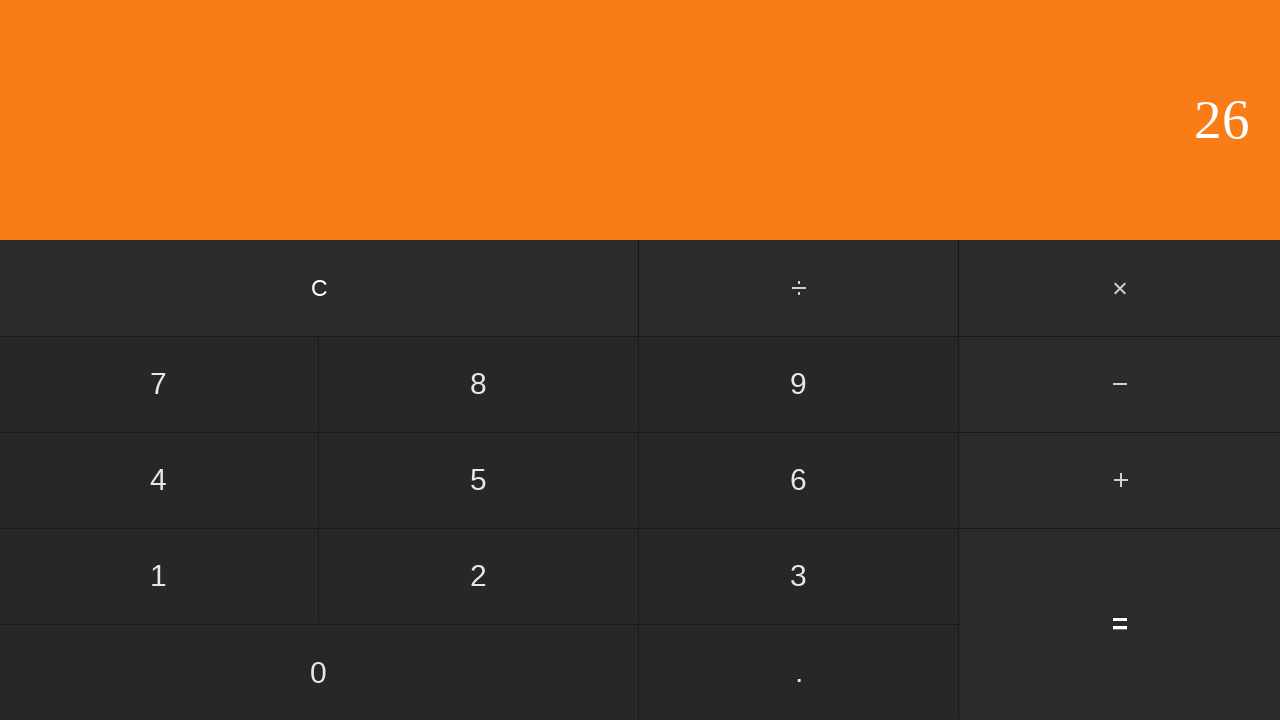

Clicked clear button to reset calculator at (320, 288) on input[value='C']
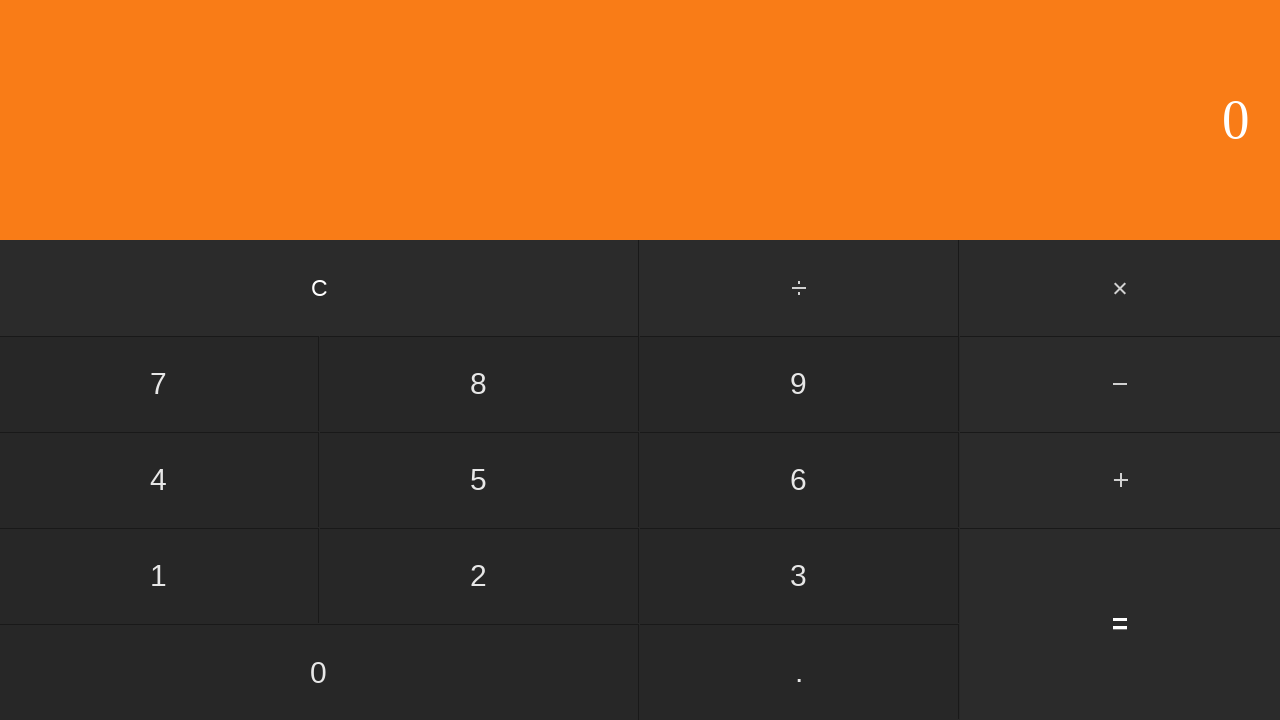

Waited after clearing calculator
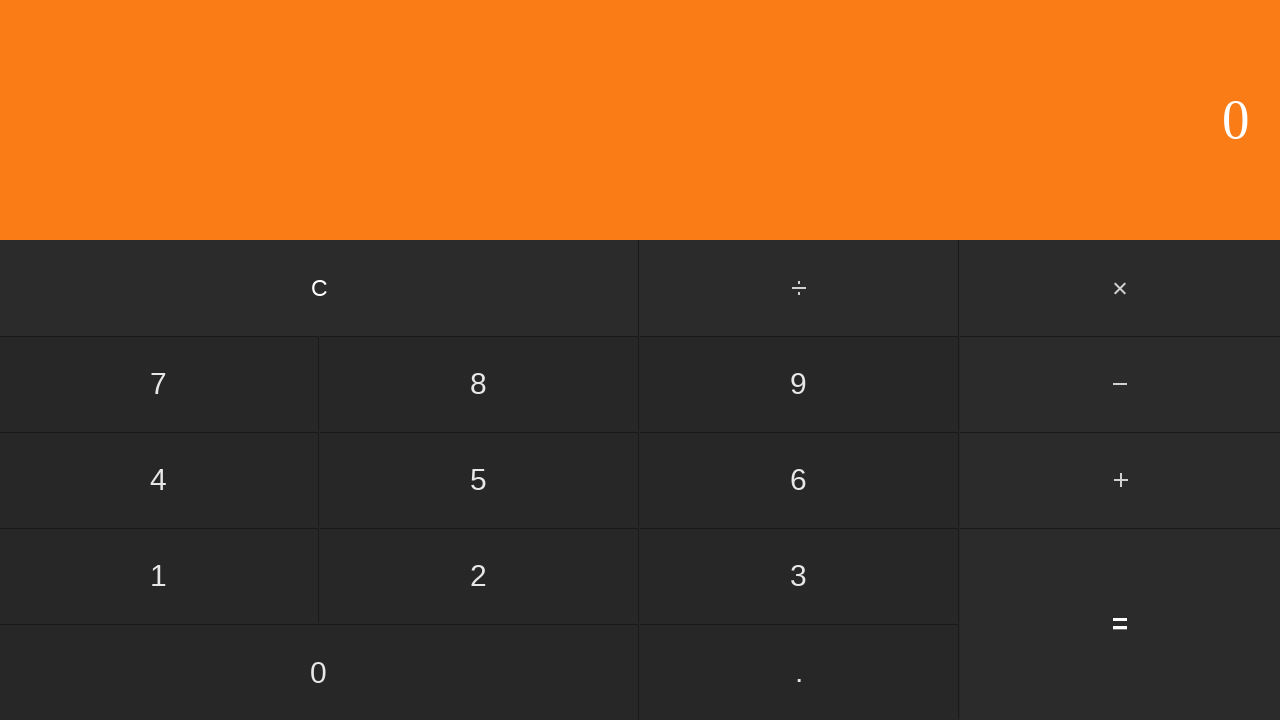

Clicked first number input: 5 at (479, 480) on input[value='5']
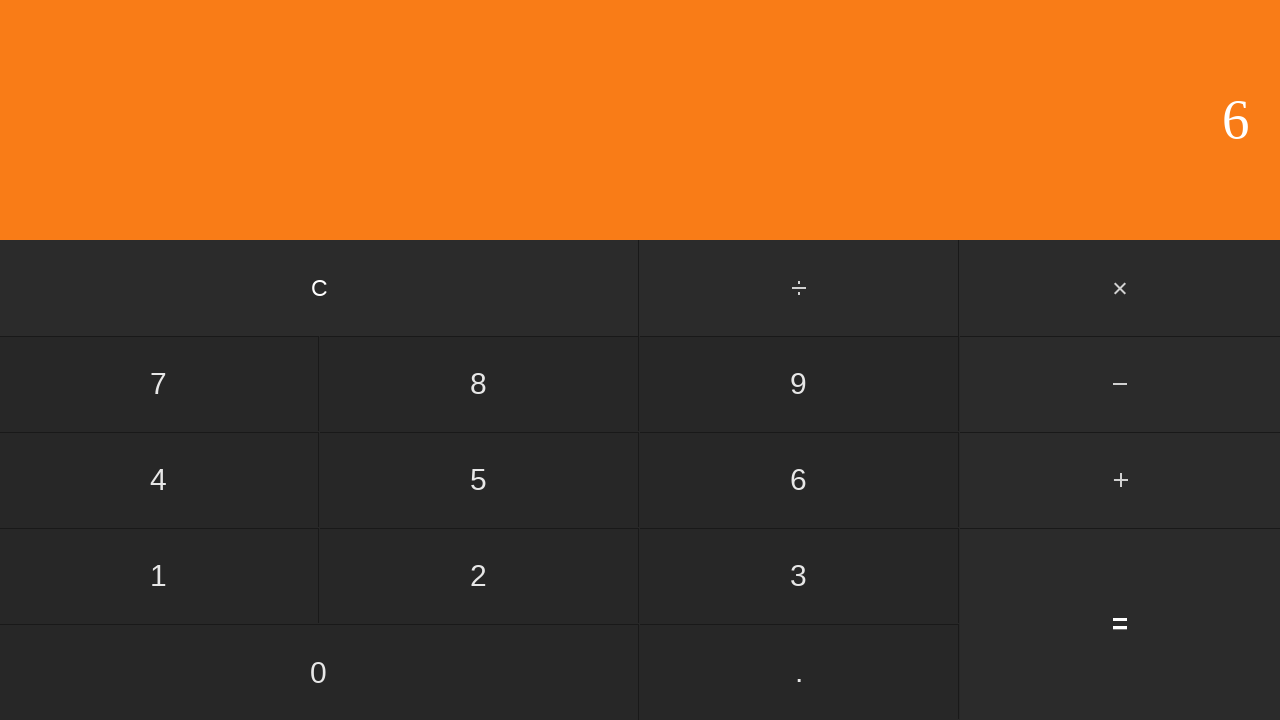

Clicked multiply button at (1120, 288) on #multiply
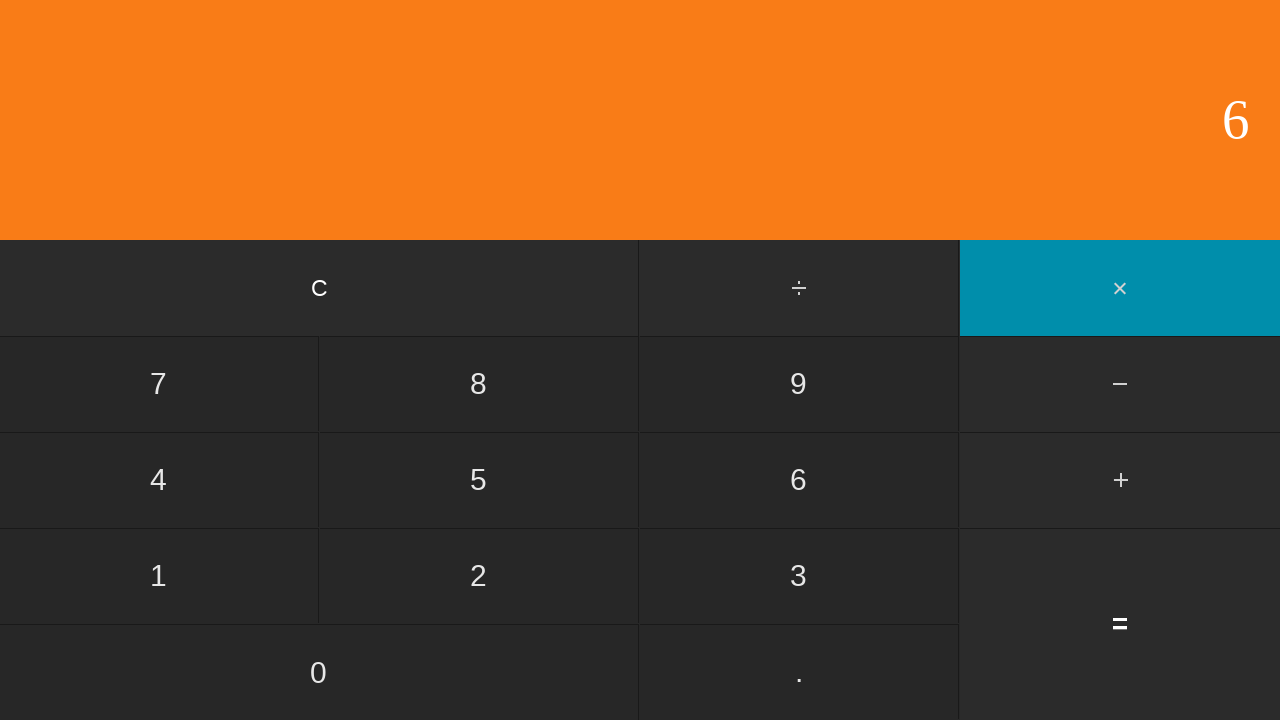

Clicked second number input: 5 at (479, 480) on input[value='5']
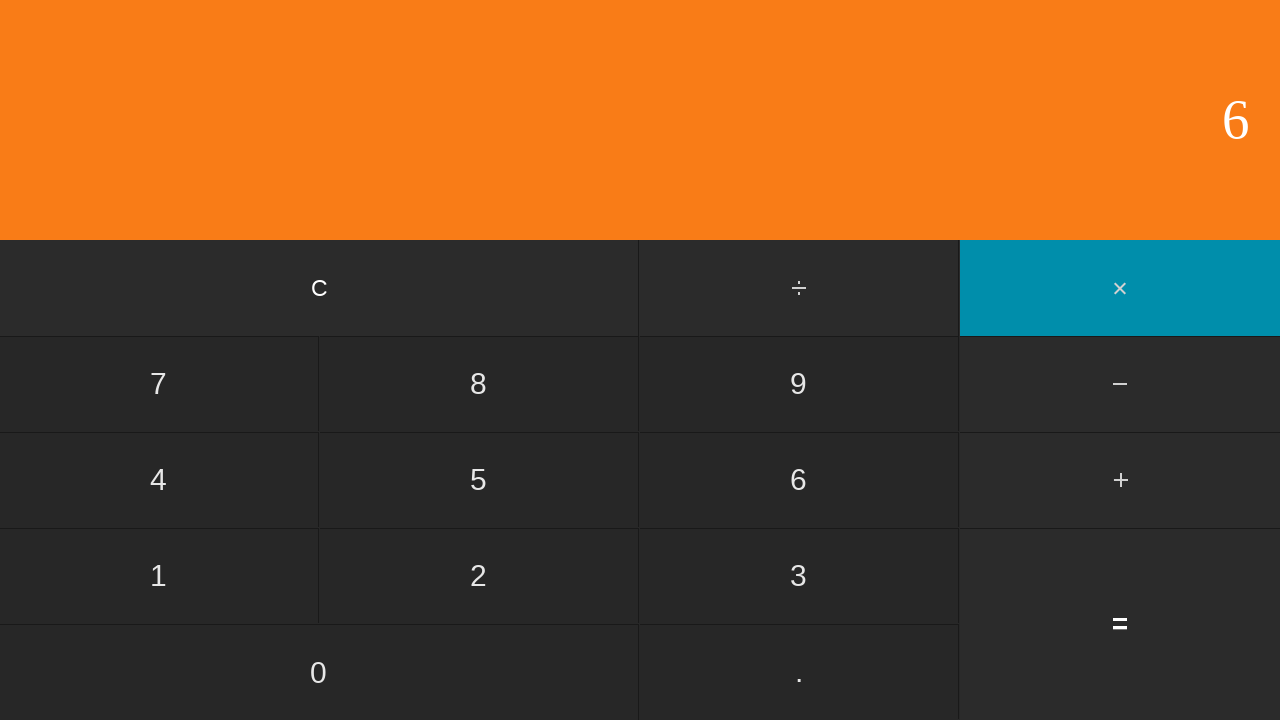

Clicked equals button to compute 5 × 5 at (1120, 624) on input[value='=']
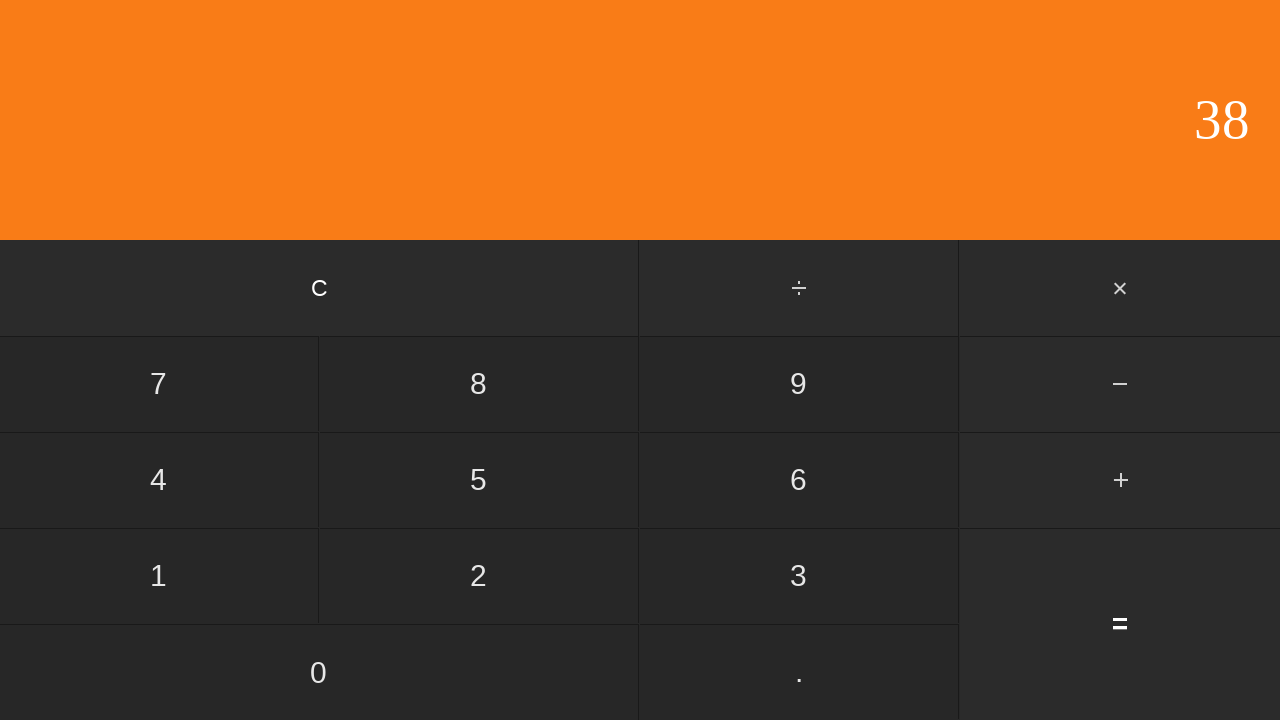

Waited for calculation result
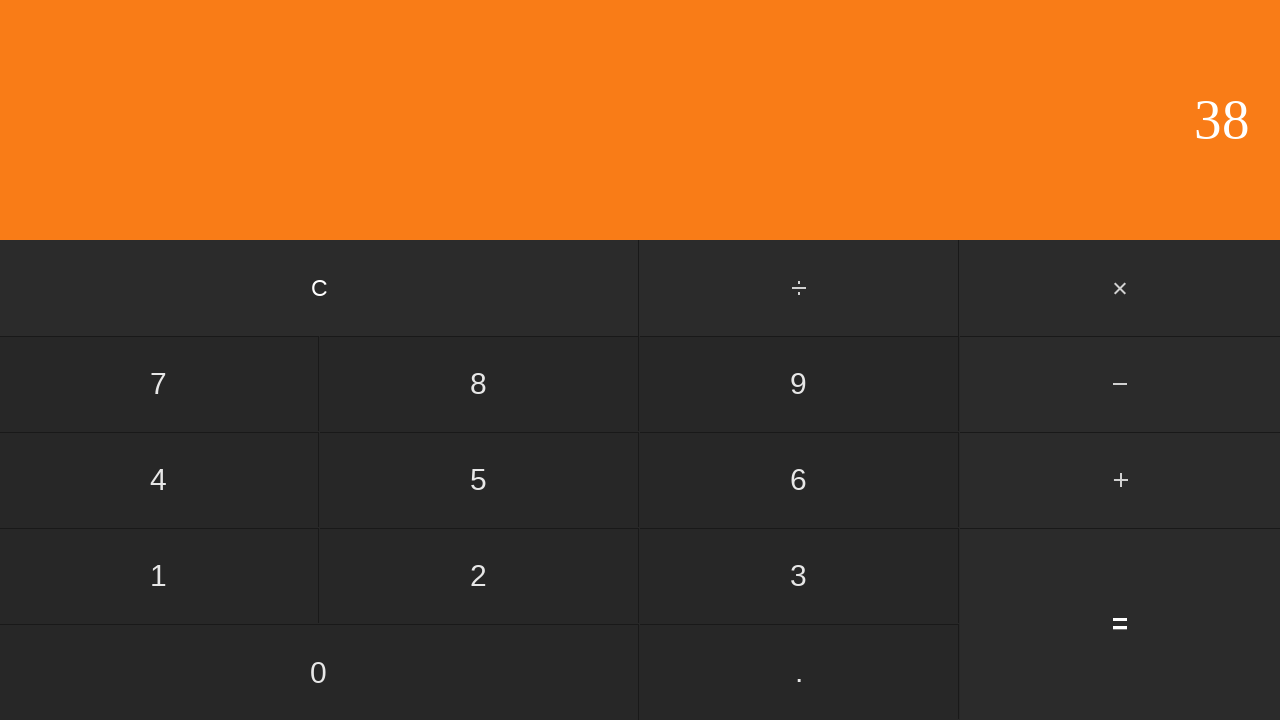

Clicked clear button to reset calculator at (320, 288) on input[value='C']
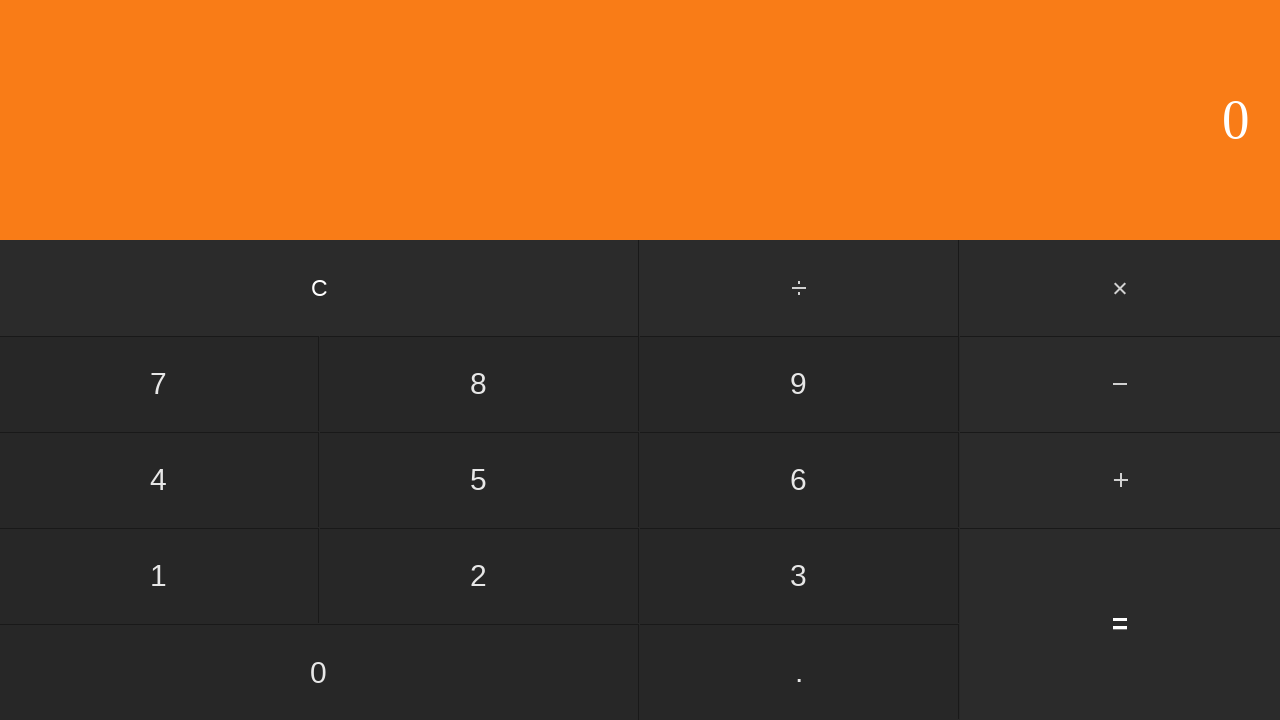

Waited after clearing calculator
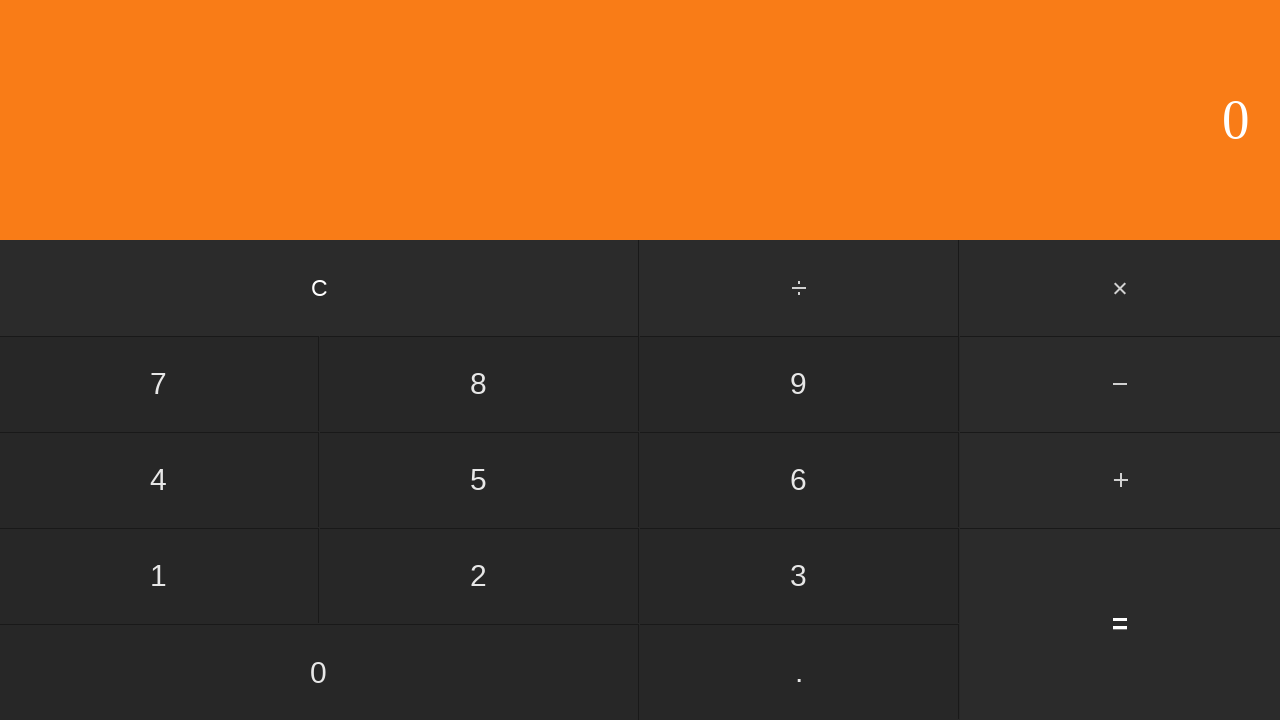

Clicked first number input: 5 at (479, 480) on input[value='5']
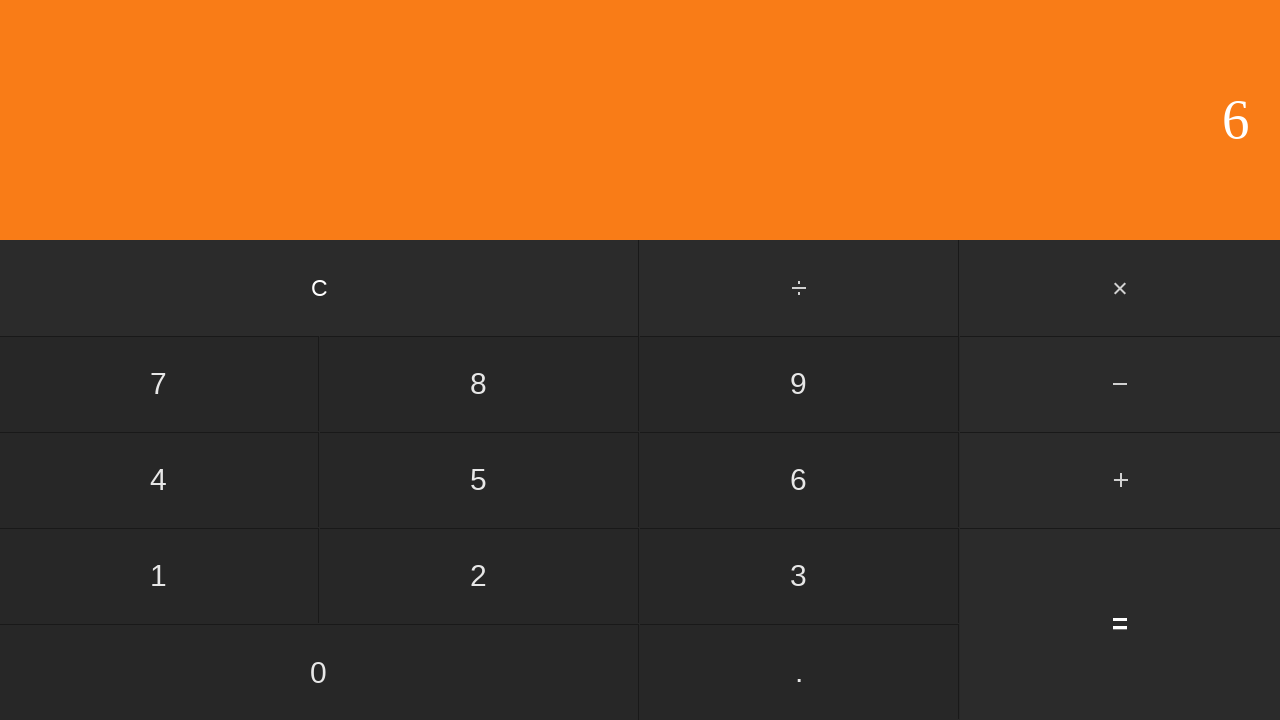

Clicked multiply button at (1120, 288) on #multiply
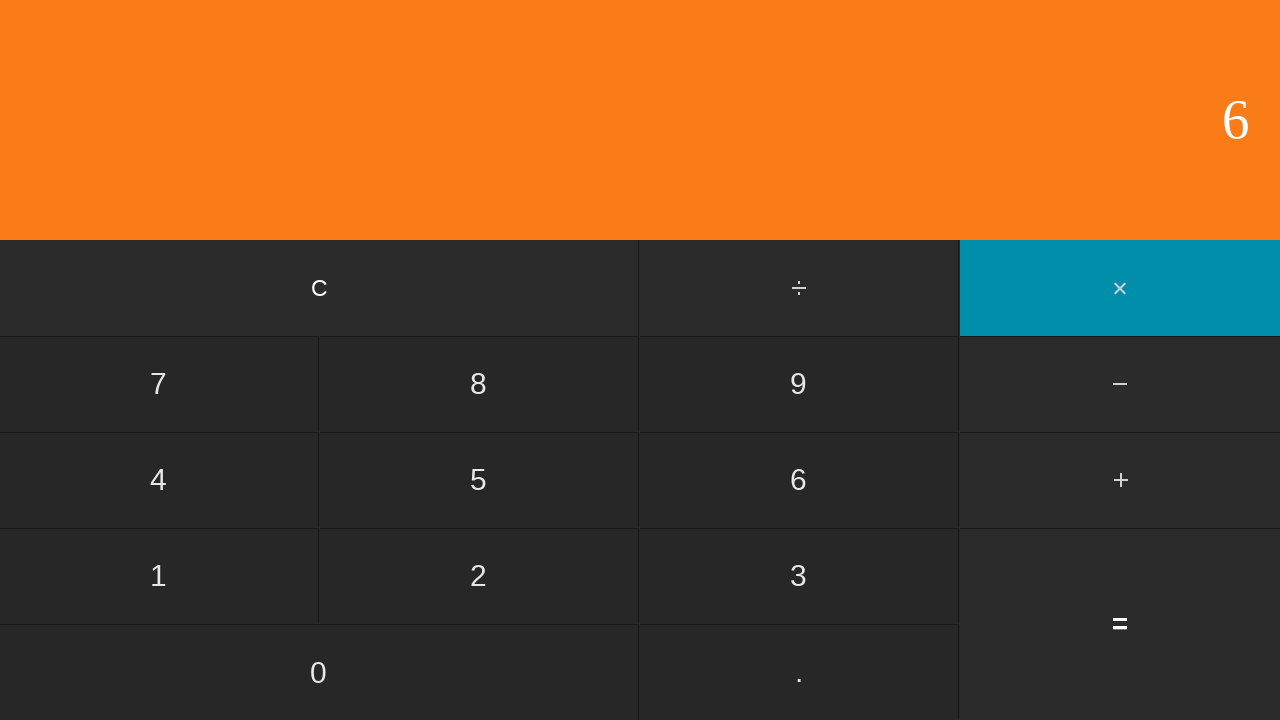

Clicked second number input: 6 at (799, 480) on input[value='6']
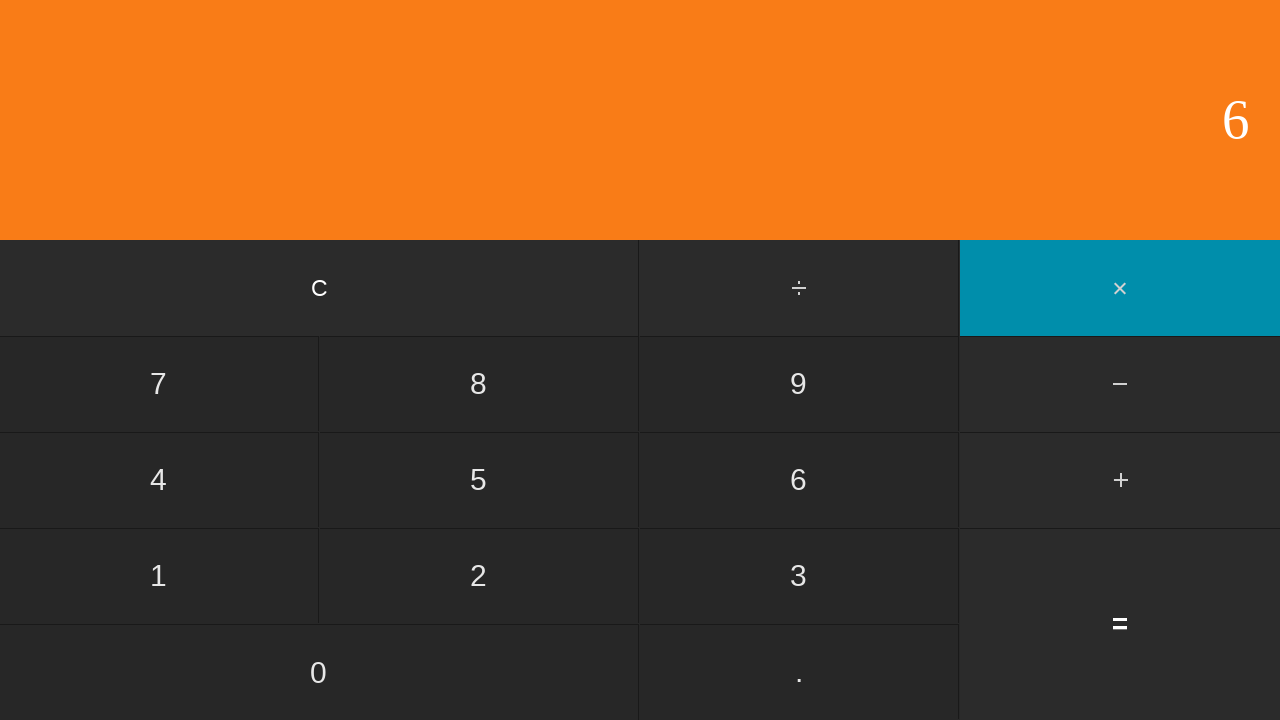

Clicked equals button to compute 5 × 6 at (1120, 624) on input[value='=']
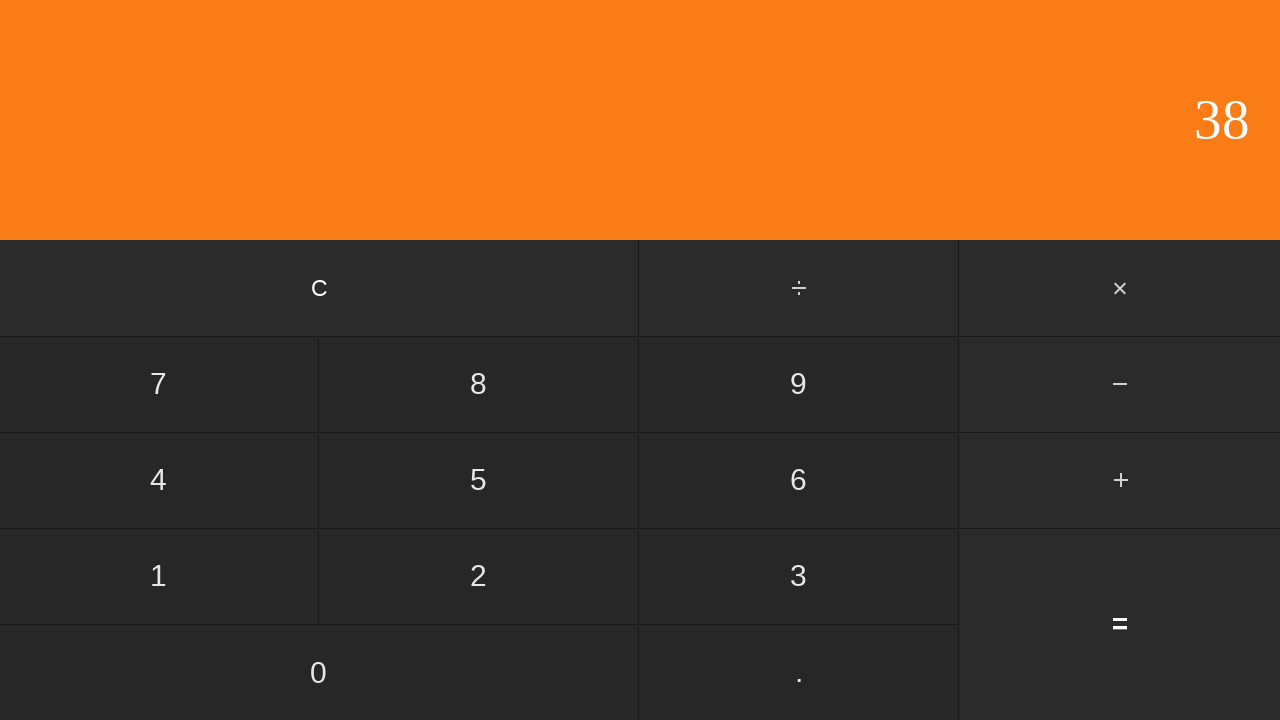

Waited for calculation result
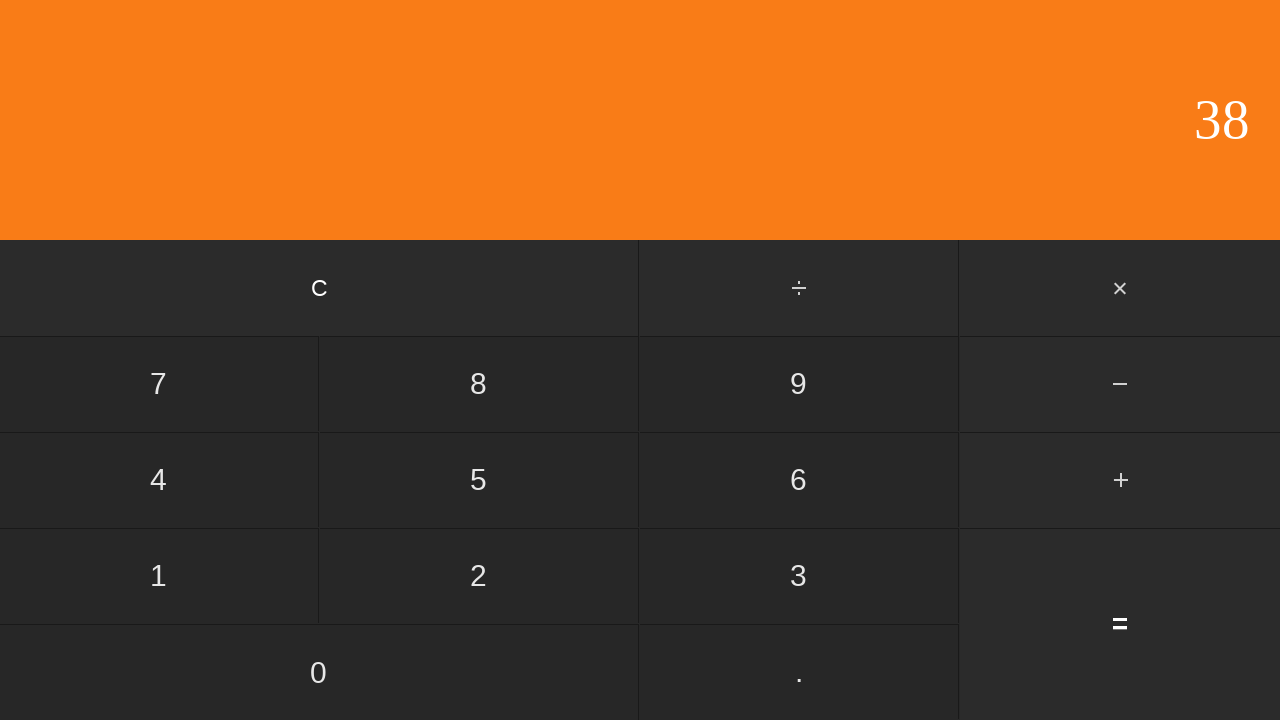

Clicked clear button to reset calculator at (320, 288) on input[value='C']
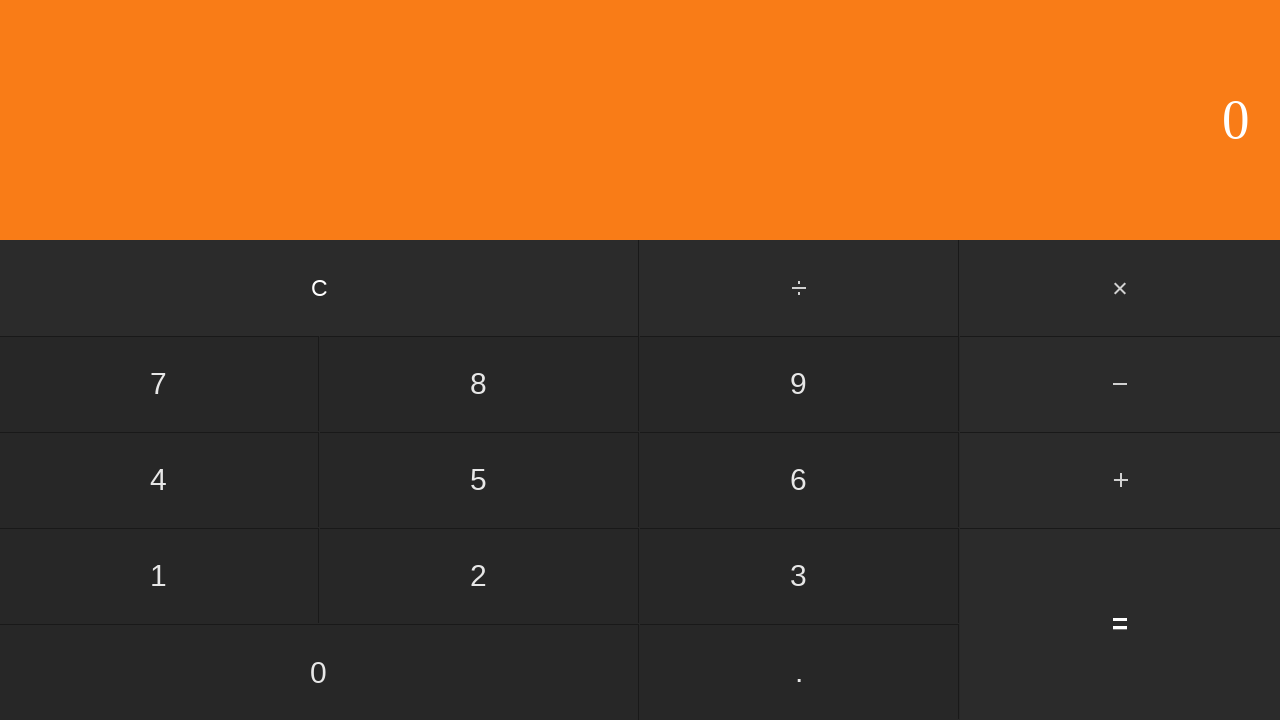

Waited after clearing calculator
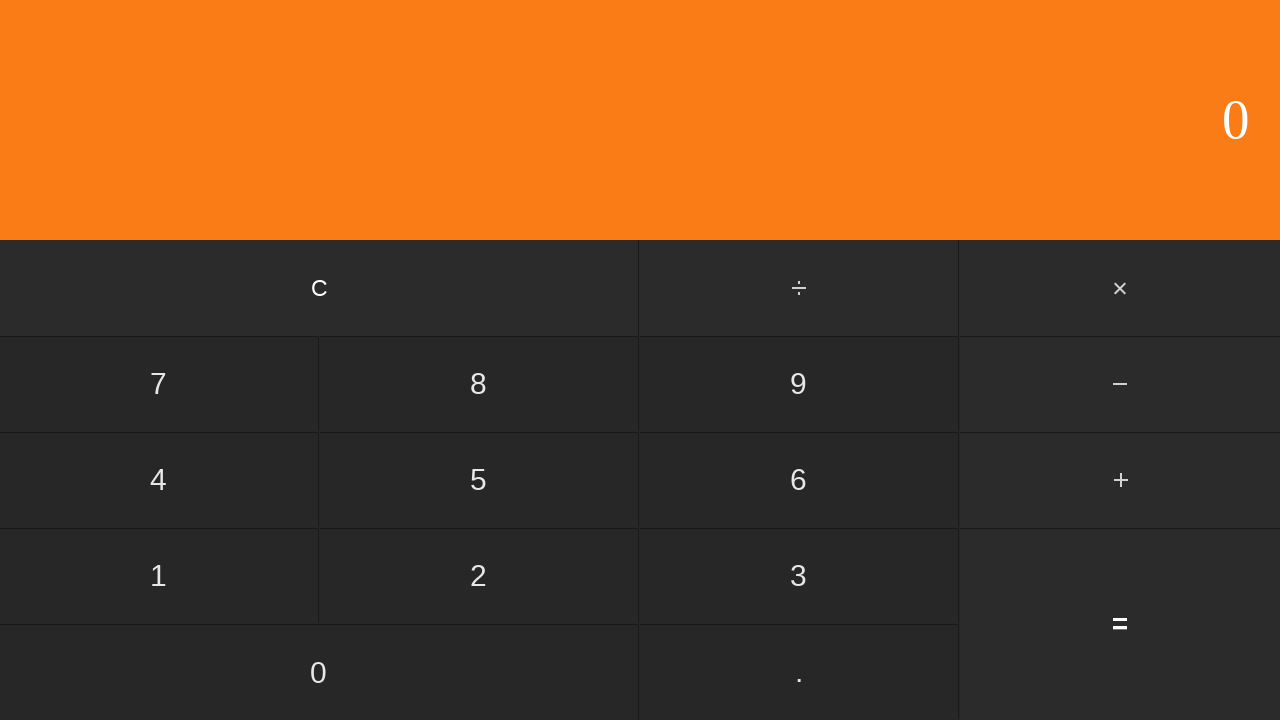

Clicked first number input: 5 at (479, 480) on input[value='5']
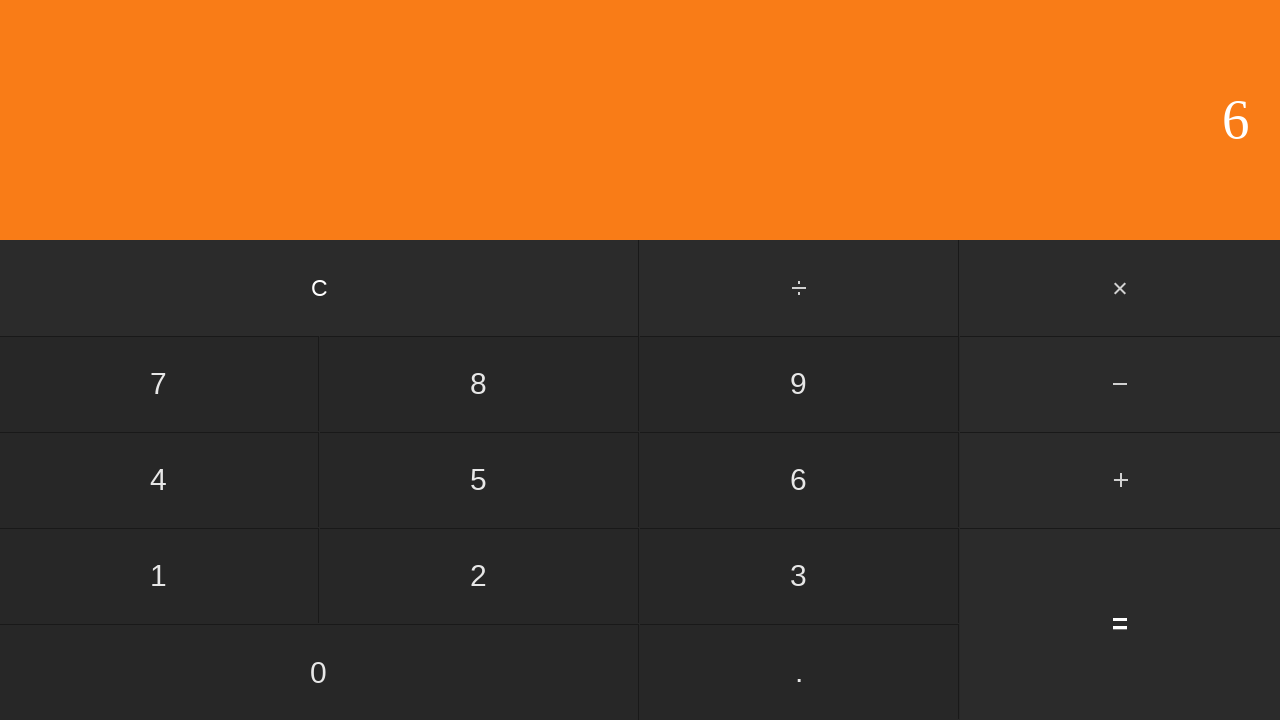

Clicked multiply button at (1120, 288) on #multiply
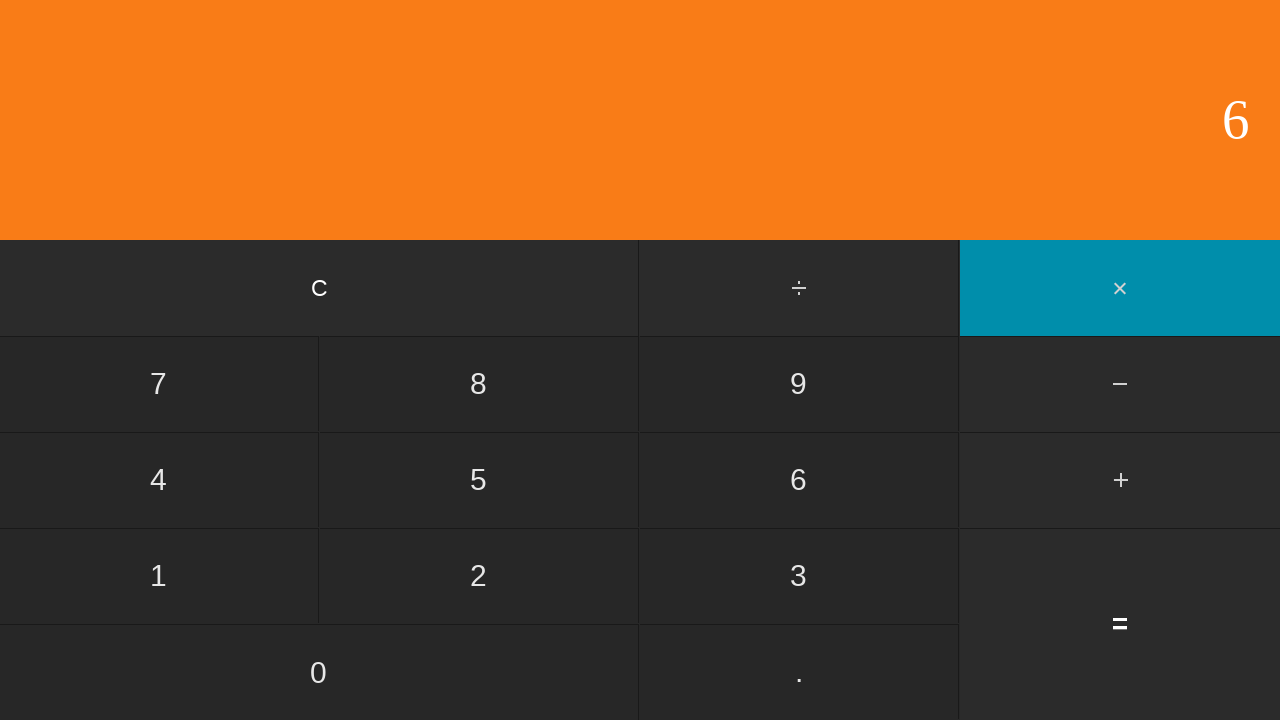

Clicked second number input: 7 at (159, 384) on input[value='7']
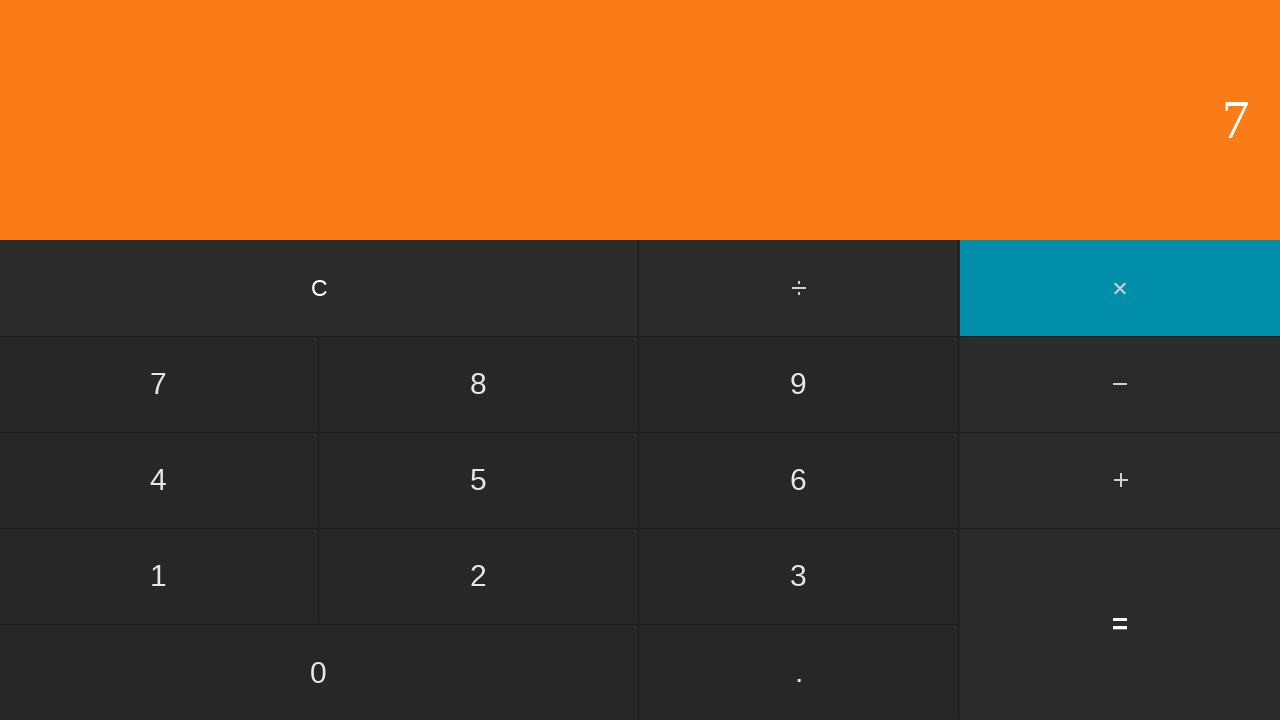

Clicked equals button to compute 5 × 7 at (1120, 624) on input[value='=']
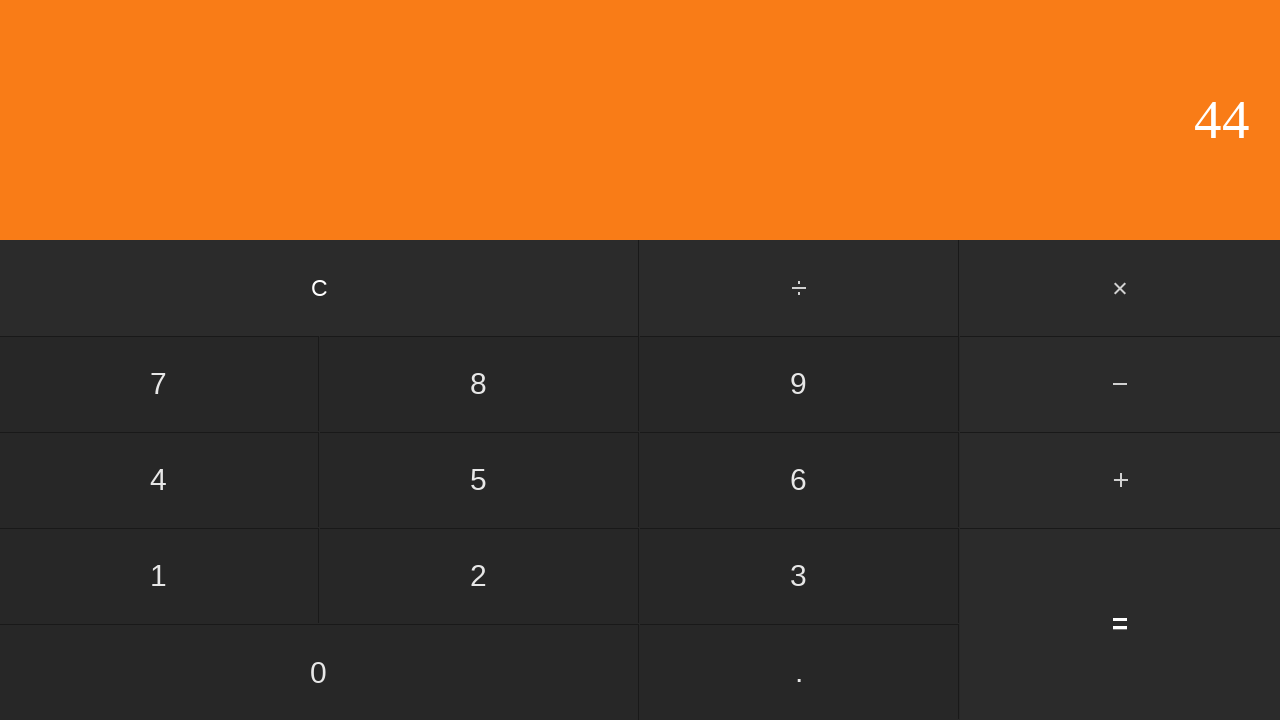

Waited for calculation result
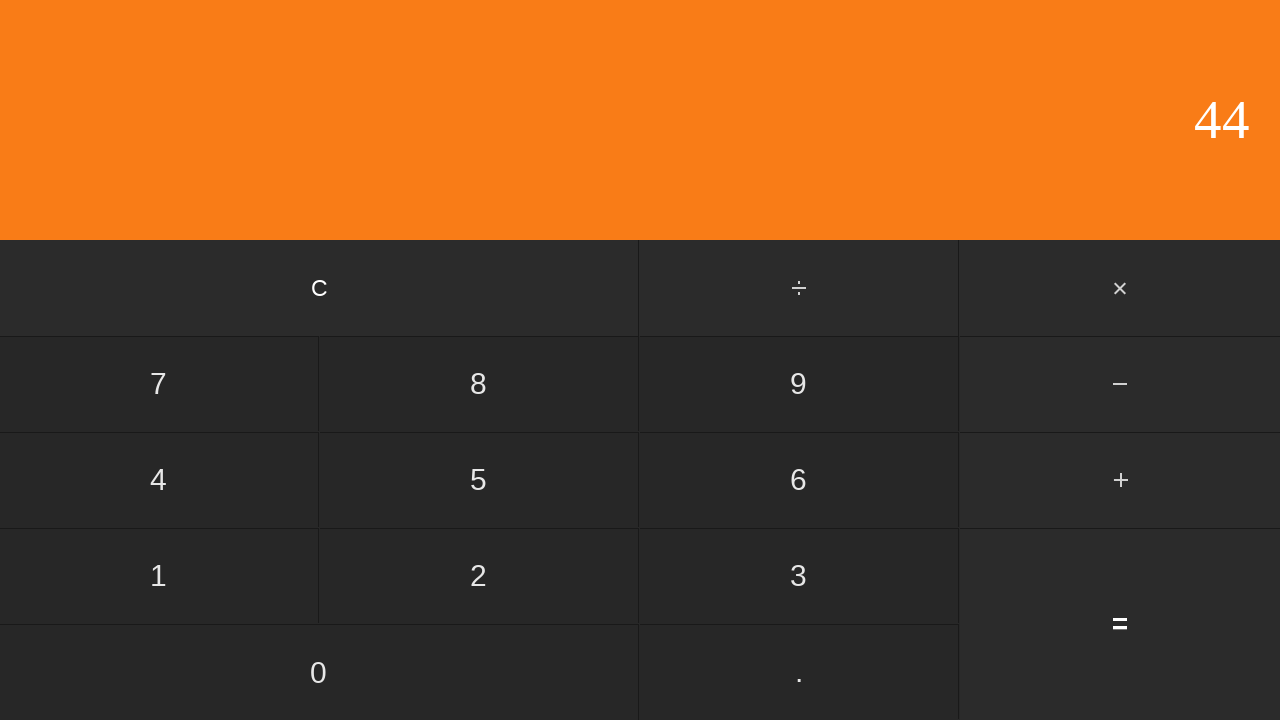

Clicked clear button to reset calculator at (320, 288) on input[value='C']
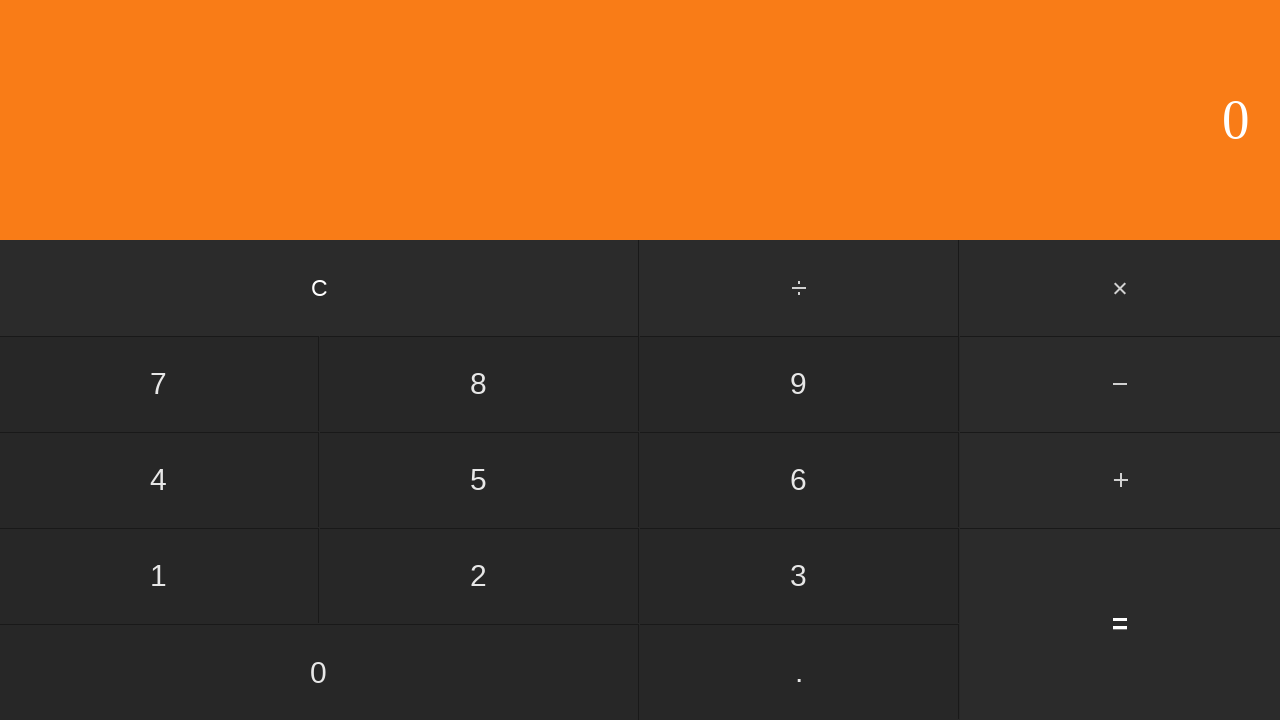

Waited after clearing calculator
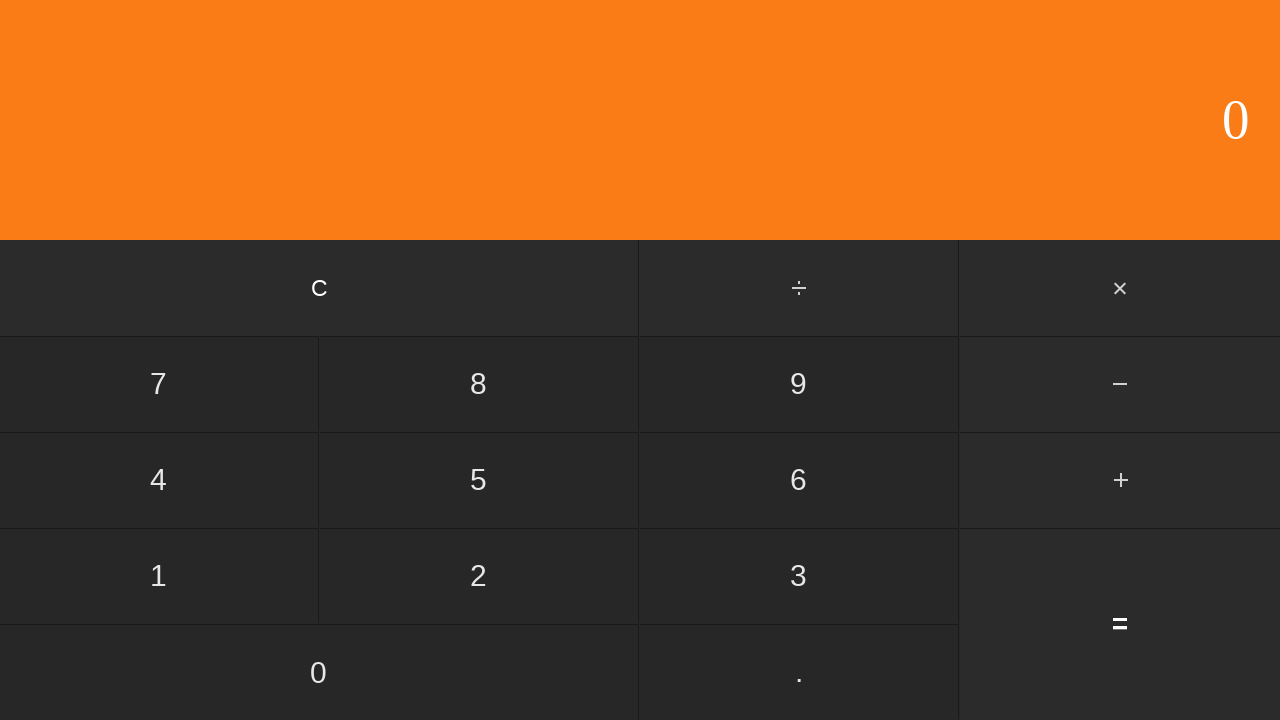

Clicked first number input: 5 at (479, 480) on input[value='5']
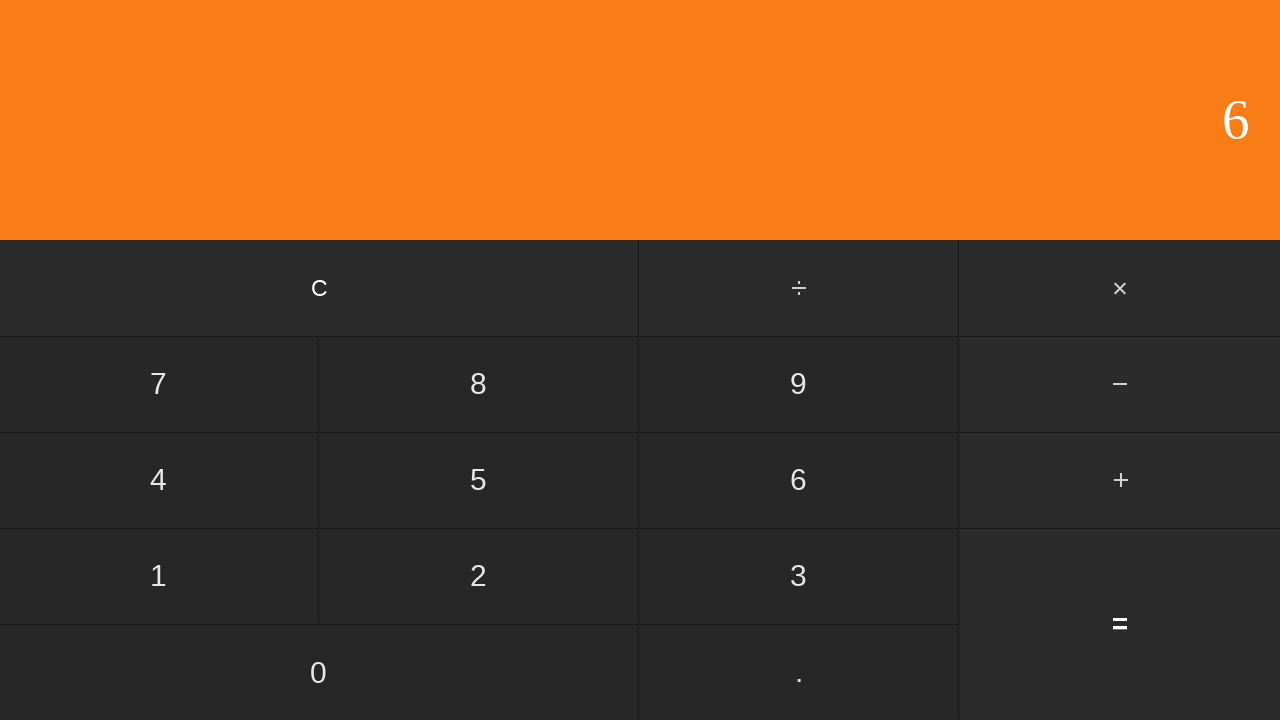

Clicked multiply button at (1120, 288) on #multiply
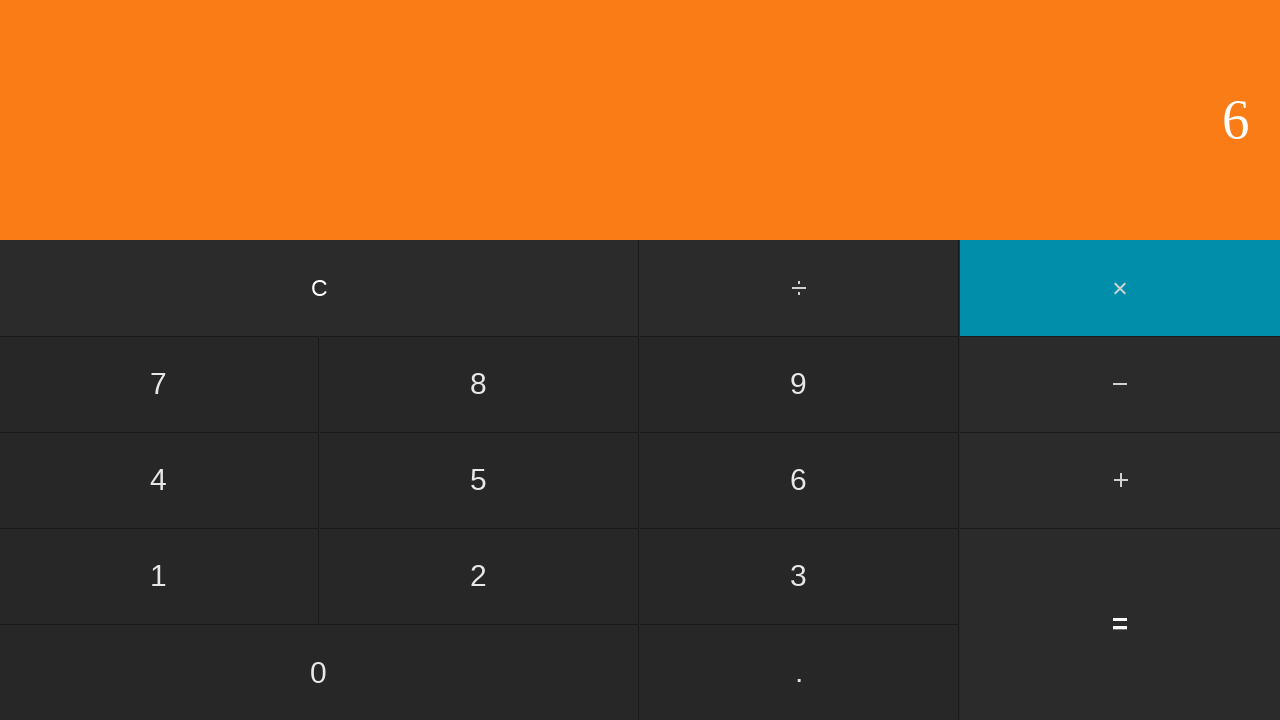

Clicked second number input: 8 at (479, 384) on input[value='8']
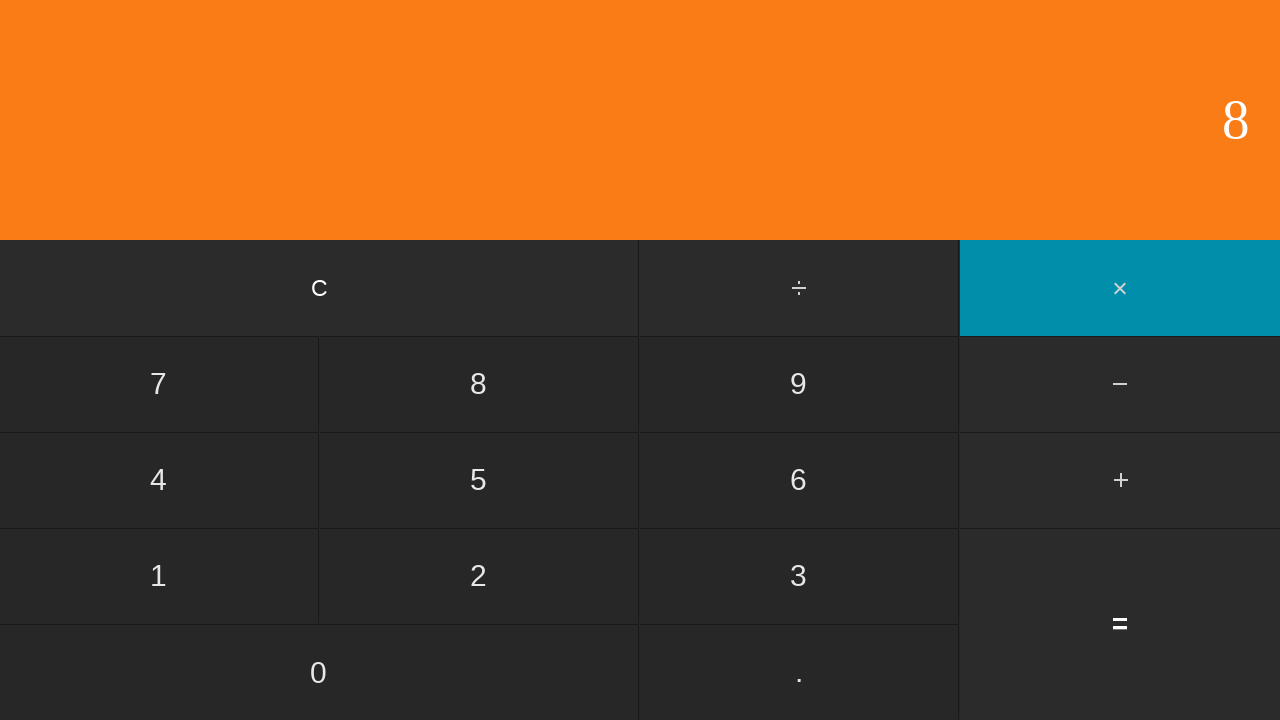

Clicked equals button to compute 5 × 8 at (1120, 624) on input[value='=']
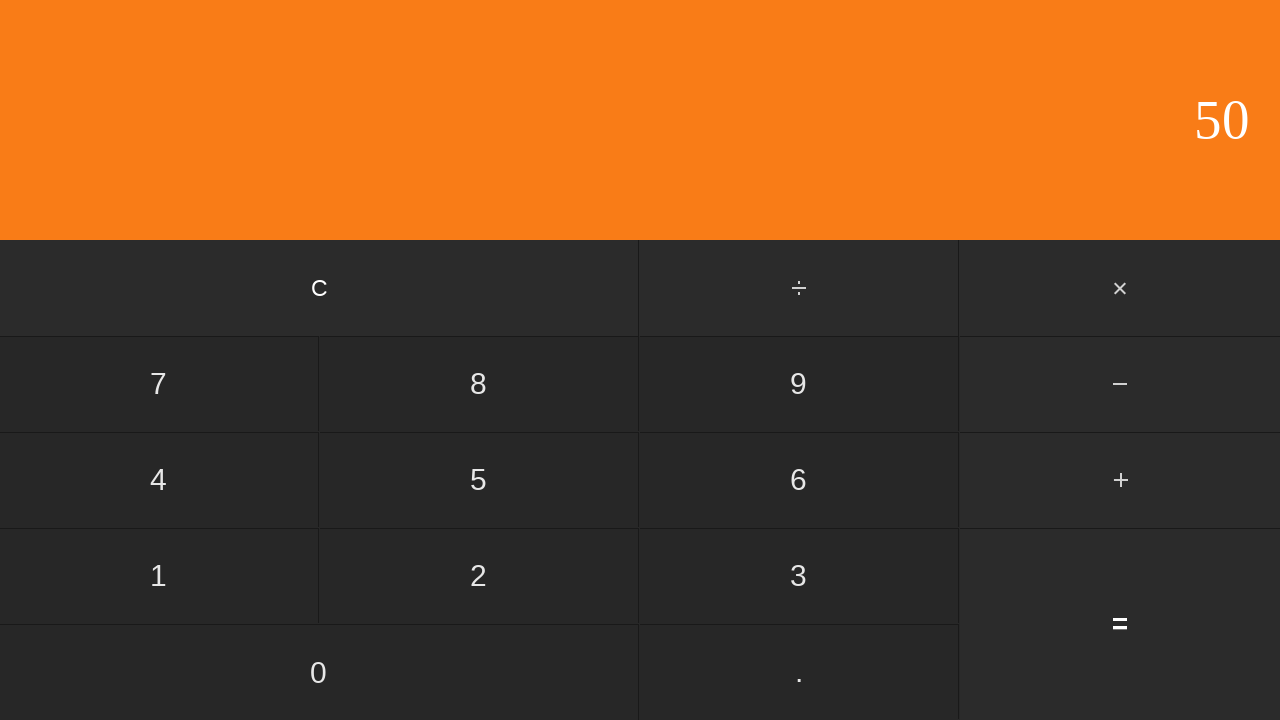

Waited for calculation result
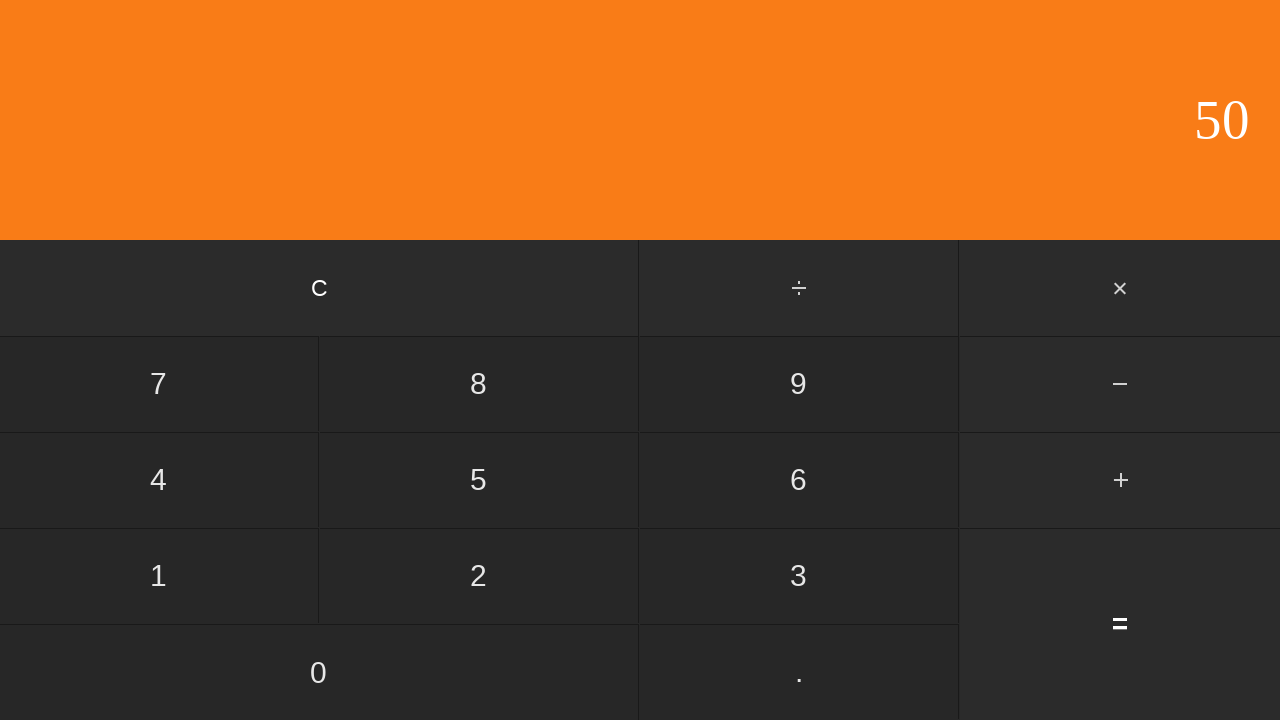

Clicked clear button to reset calculator at (320, 288) on input[value='C']
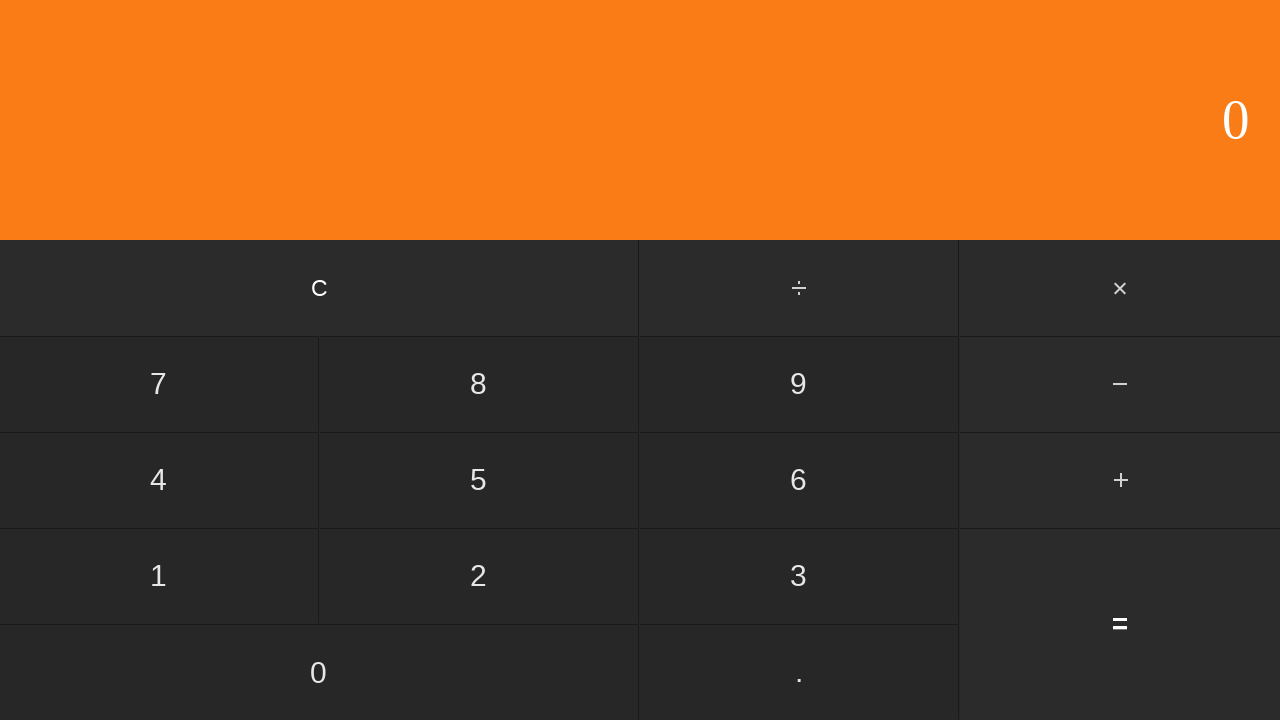

Waited after clearing calculator
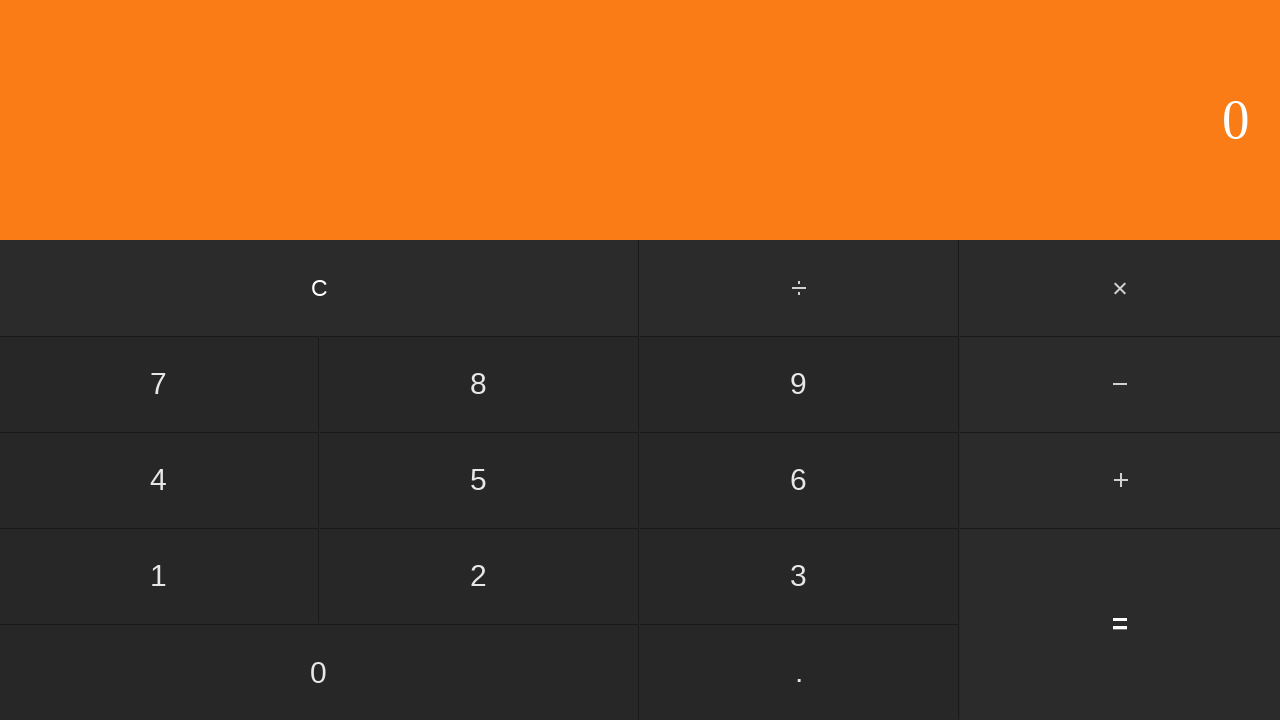

Clicked first number input: 5 at (479, 480) on input[value='5']
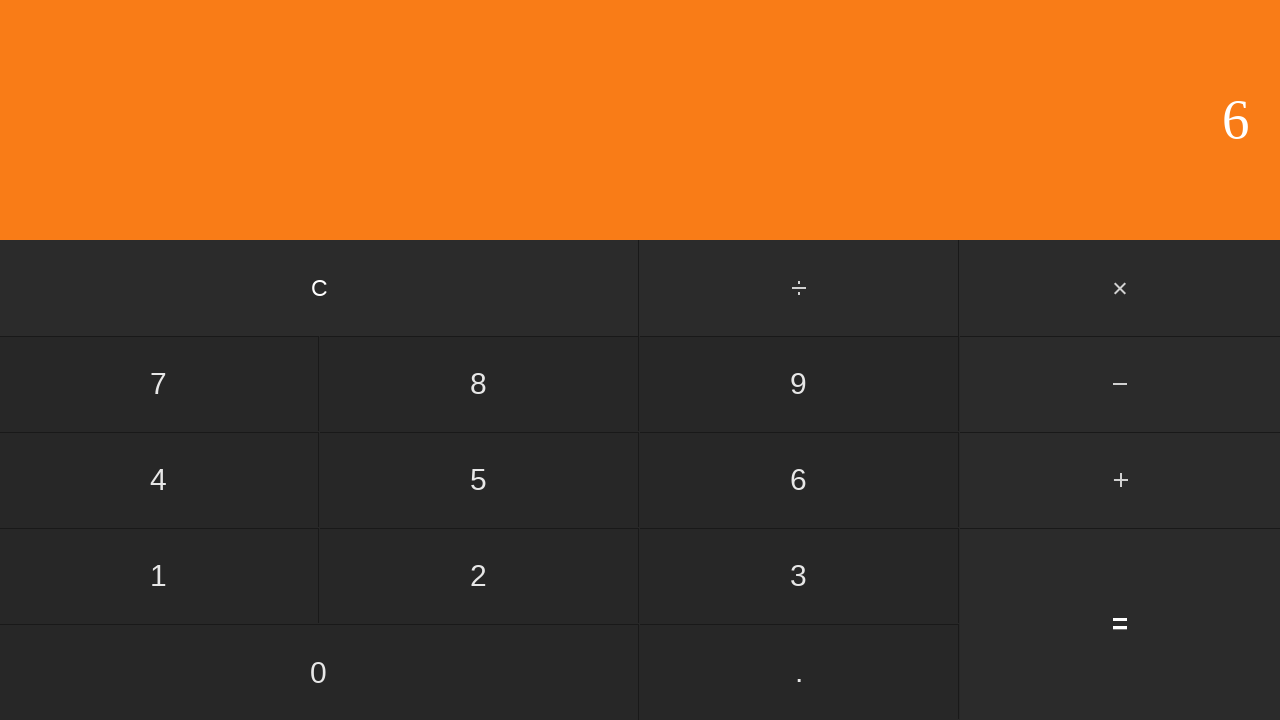

Clicked multiply button at (1120, 288) on #multiply
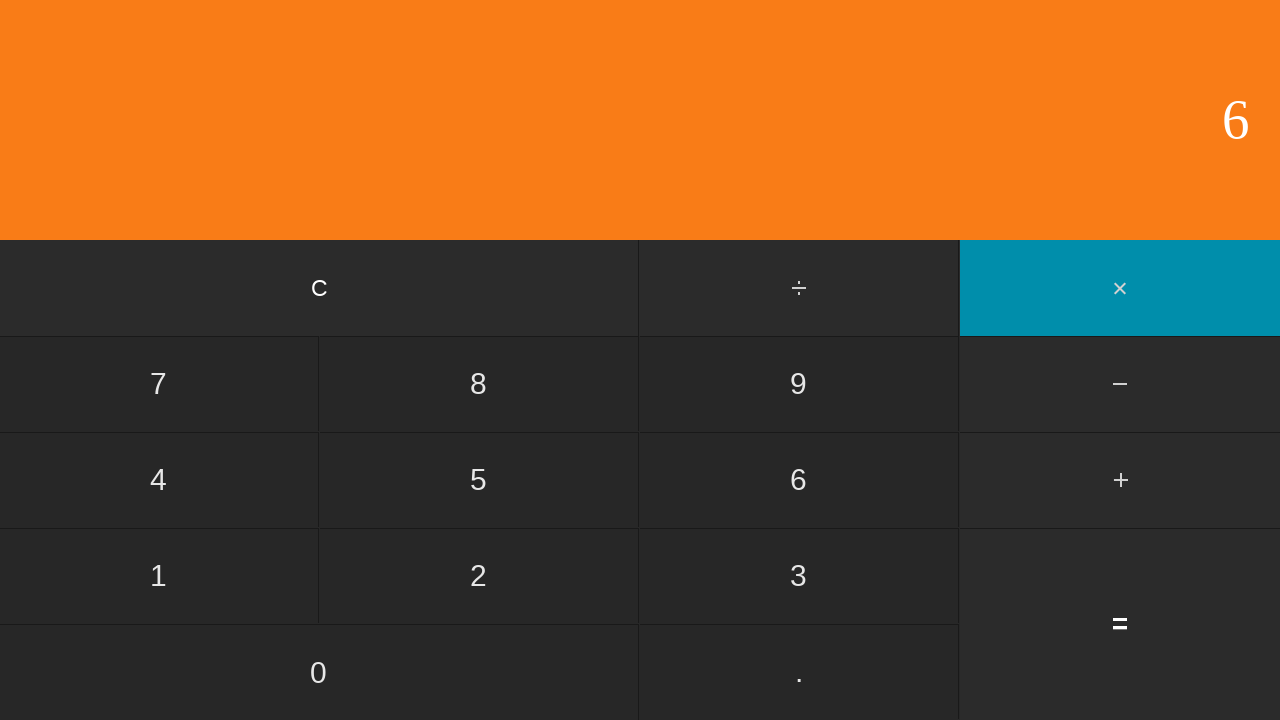

Clicked second number input: 9 at (799, 384) on input[value='9']
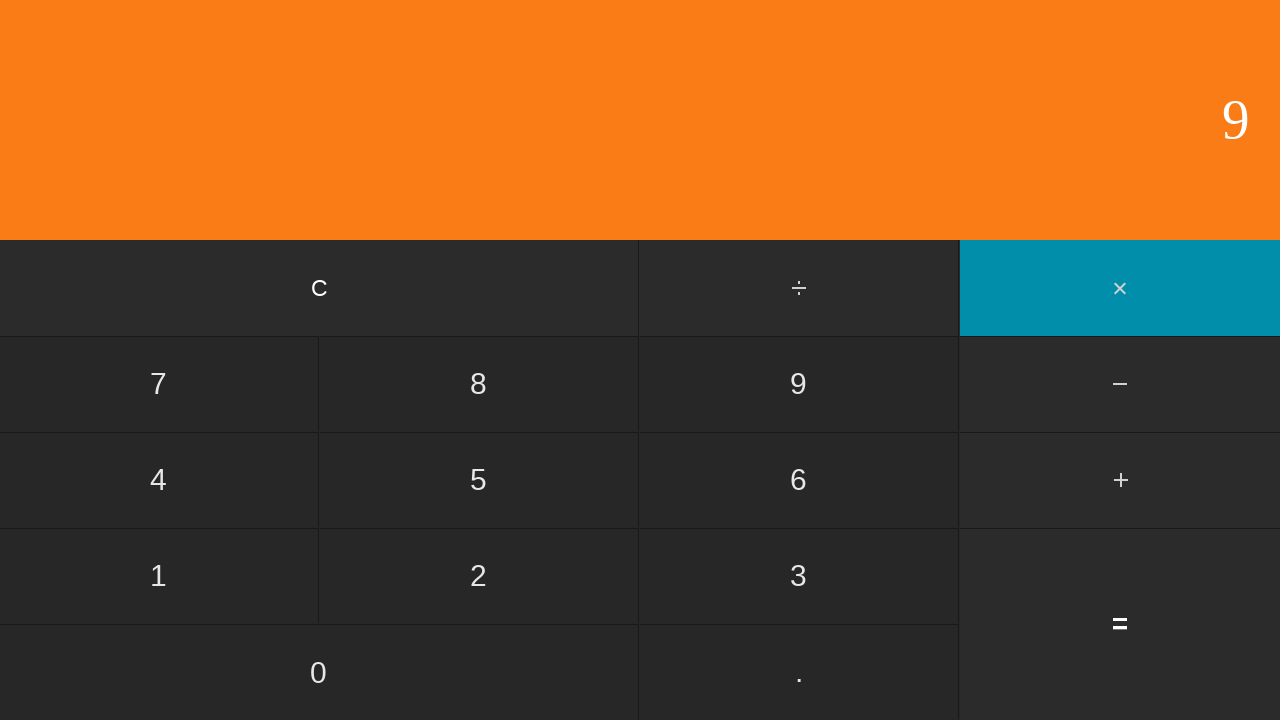

Clicked equals button to compute 5 × 9 at (1120, 624) on input[value='=']
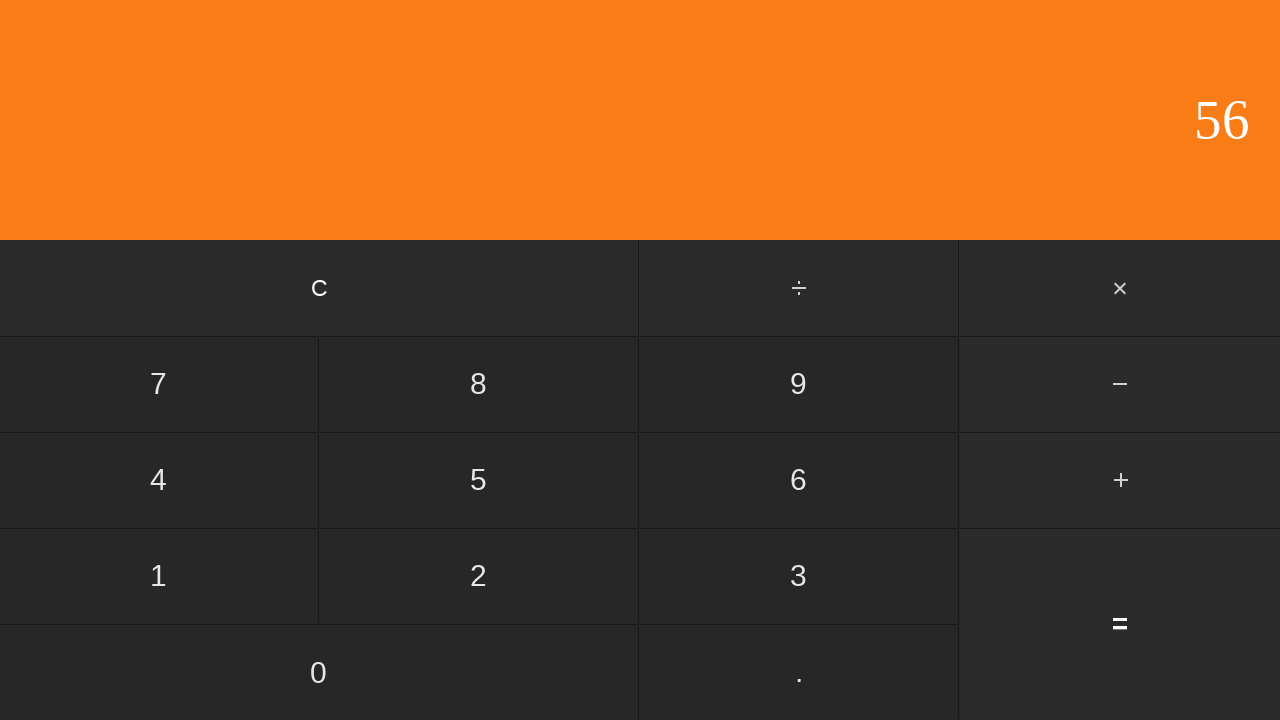

Waited for calculation result
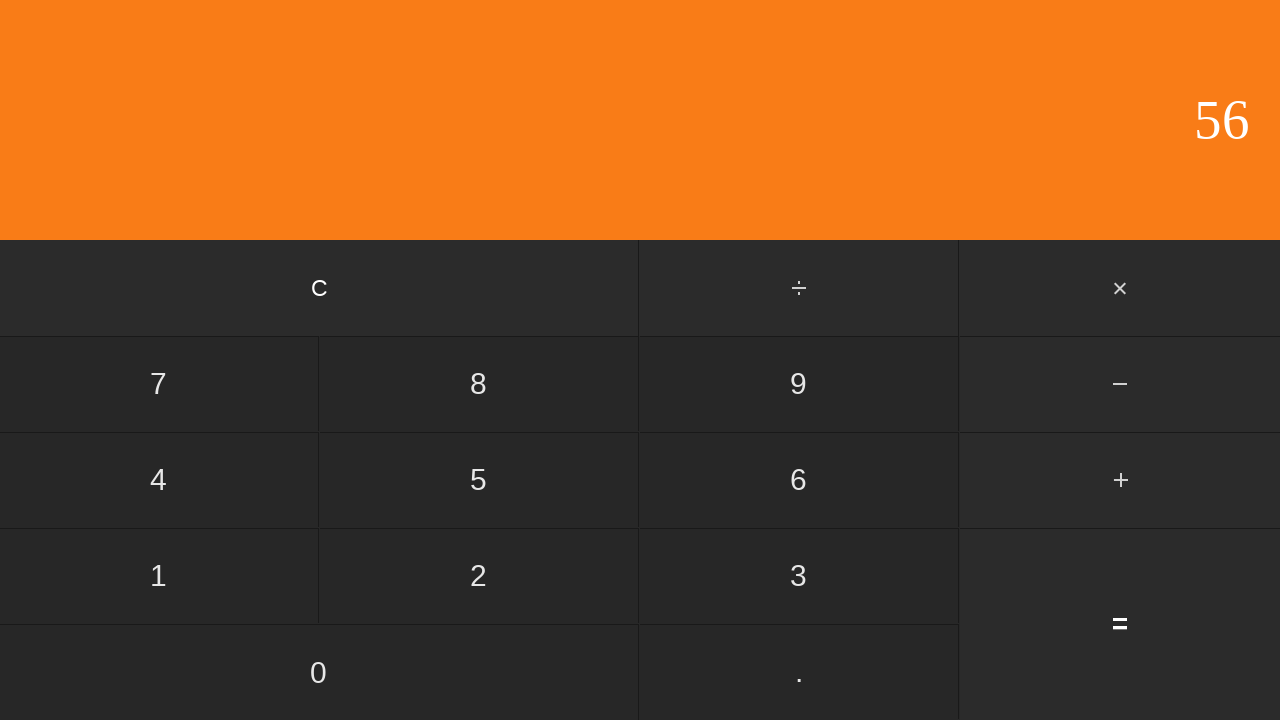

Clicked clear button to reset calculator at (320, 288) on input[value='C']
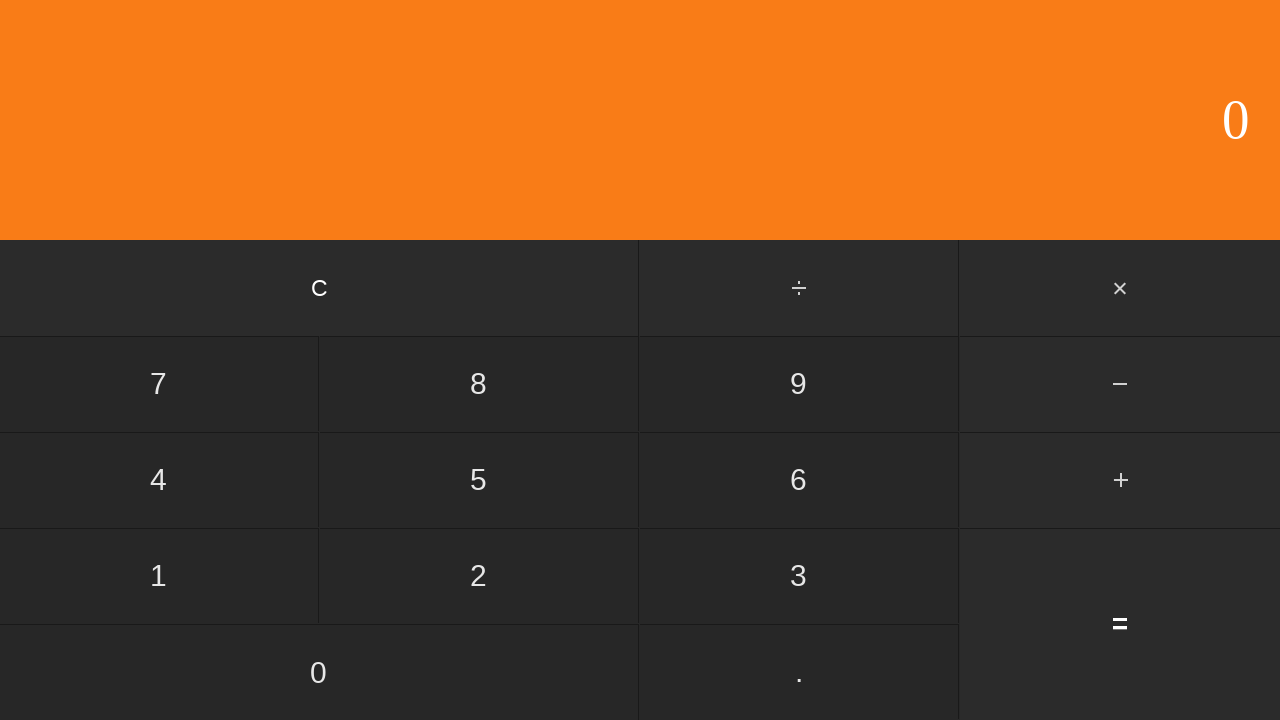

Waited after clearing calculator
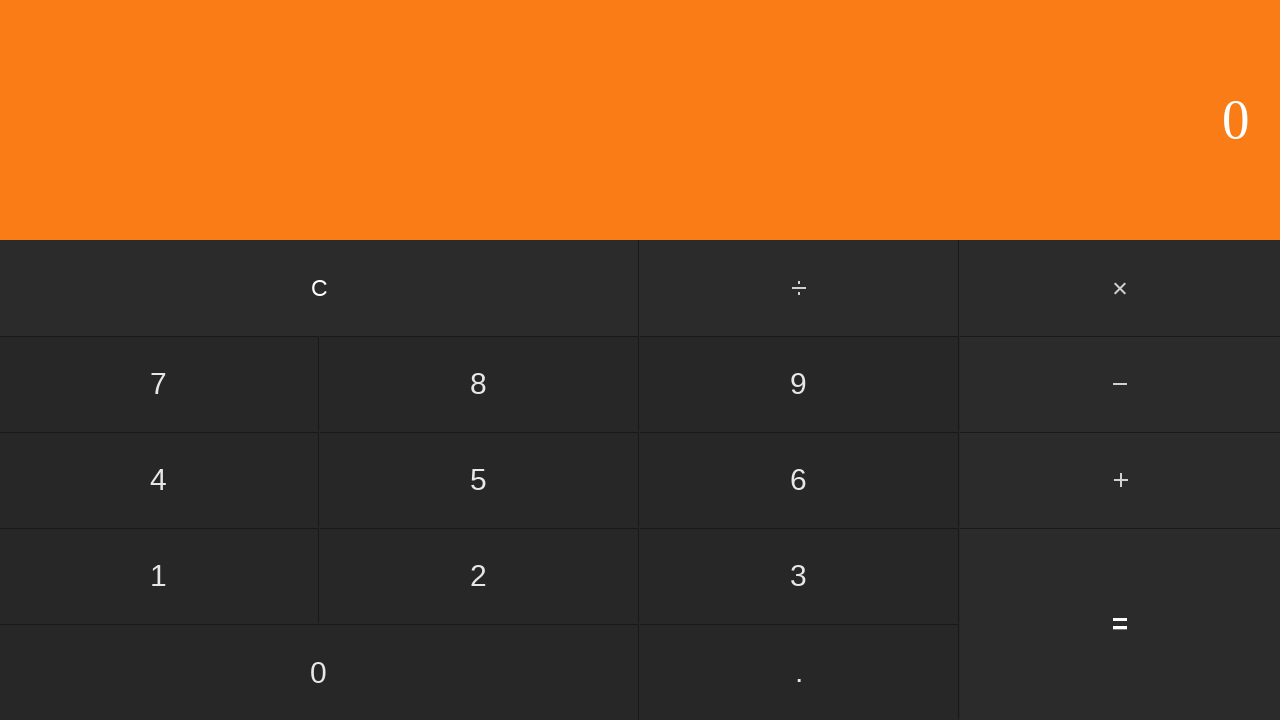

Clicked first number input: 6 at (799, 480) on input[value='6']
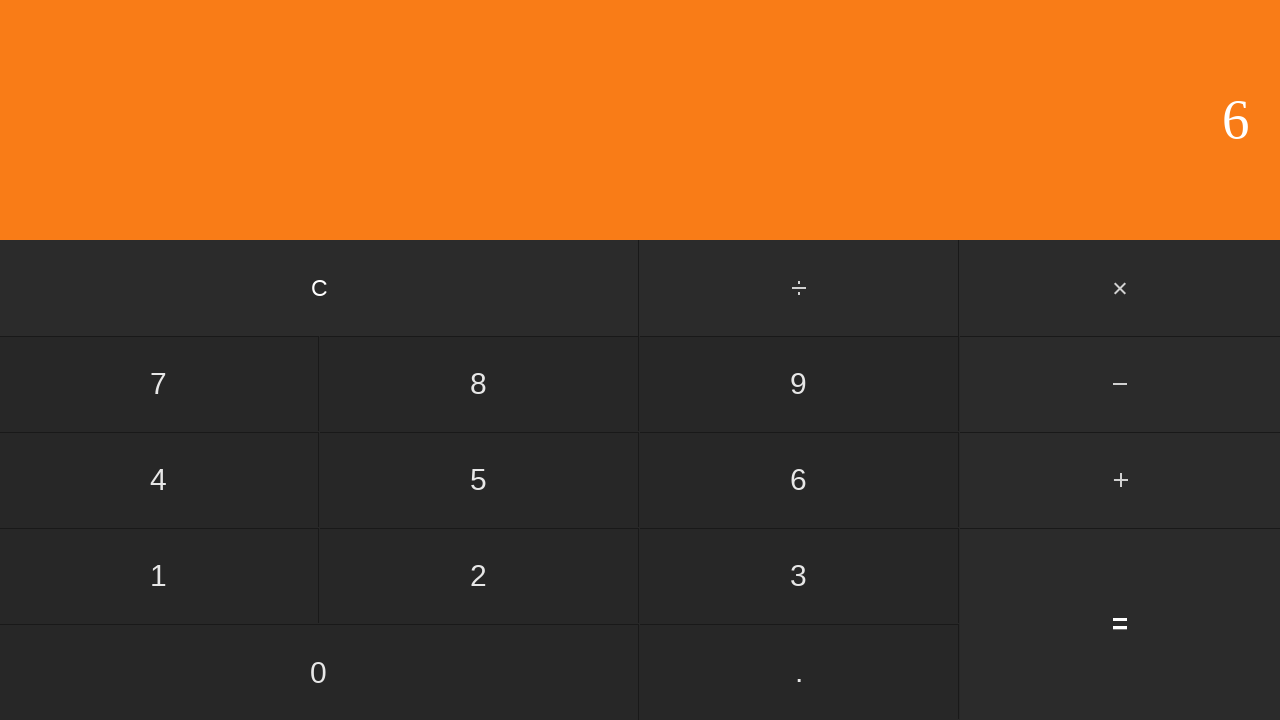

Clicked multiply button at (1120, 288) on #multiply
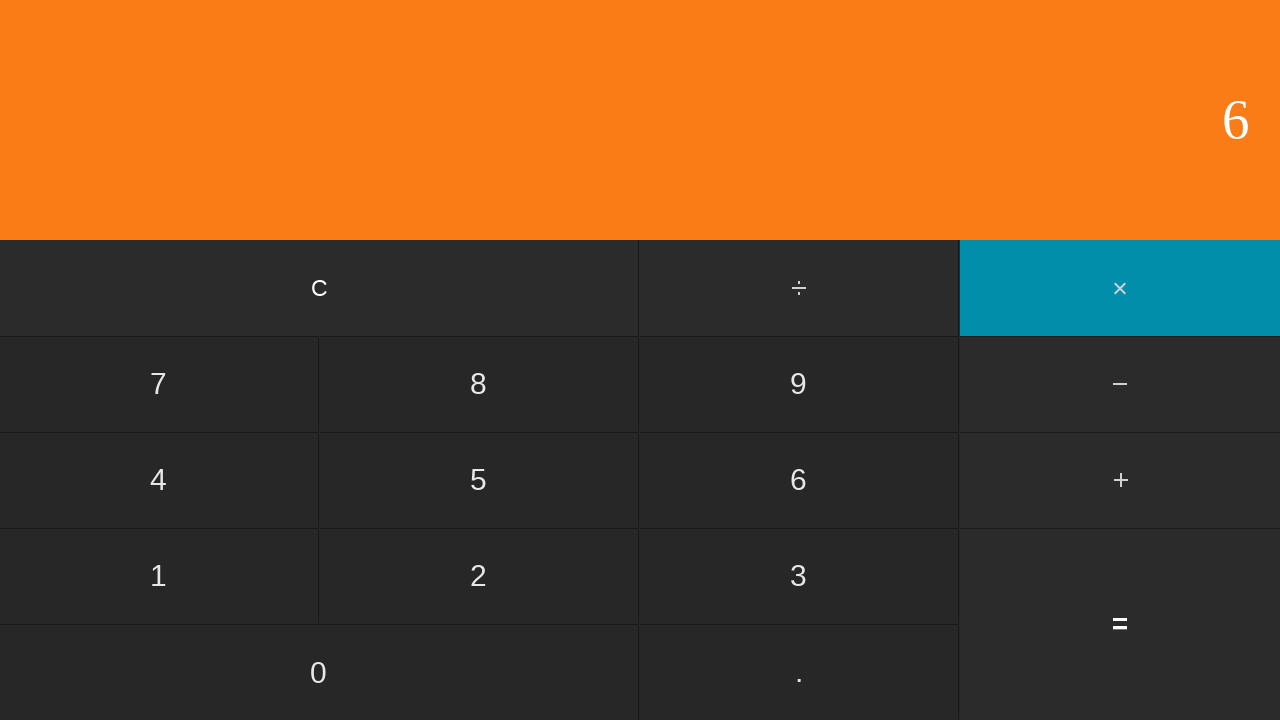

Clicked second number input: 0 at (319, 672) on input[value='0']
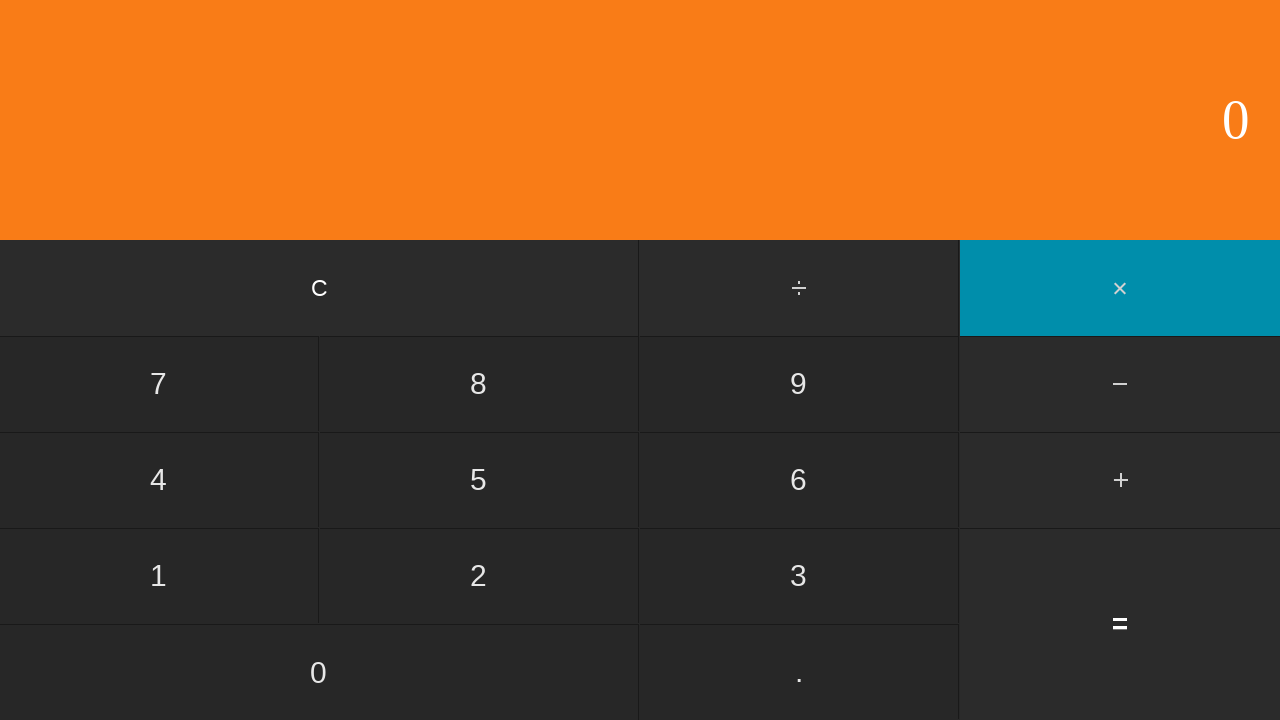

Clicked equals button to compute 6 × 0 at (1120, 624) on input[value='=']
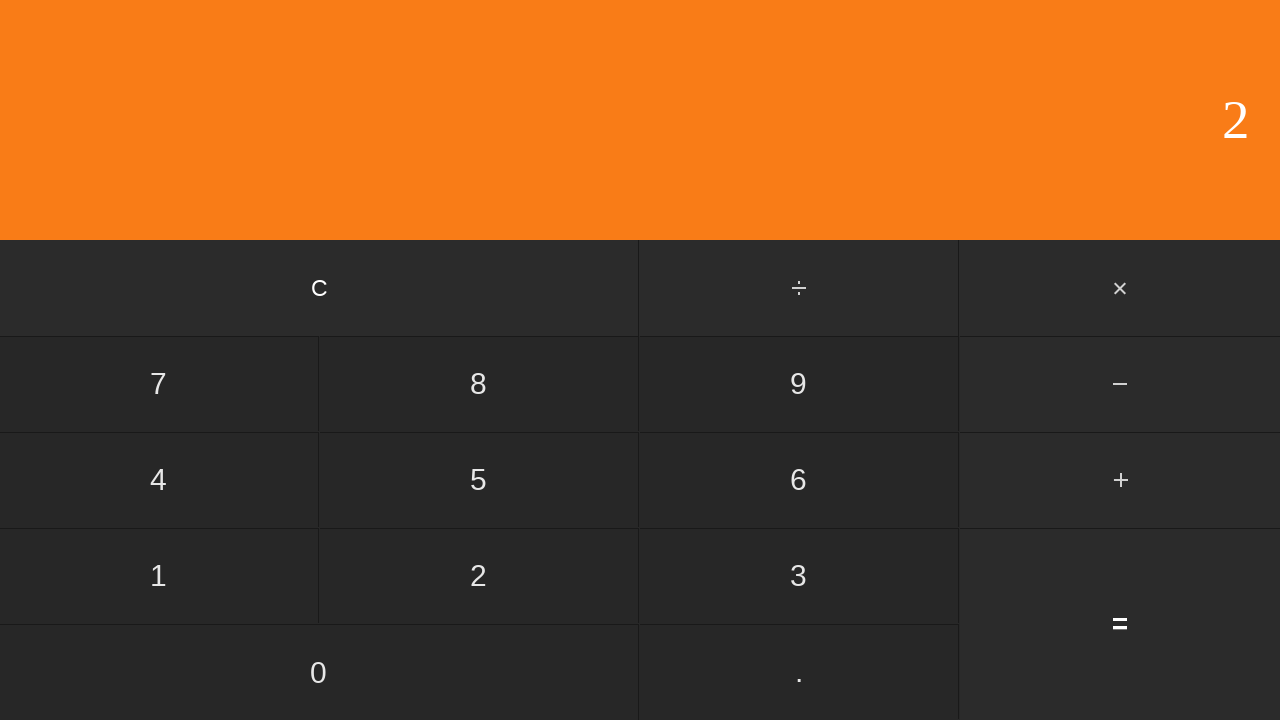

Waited for calculation result
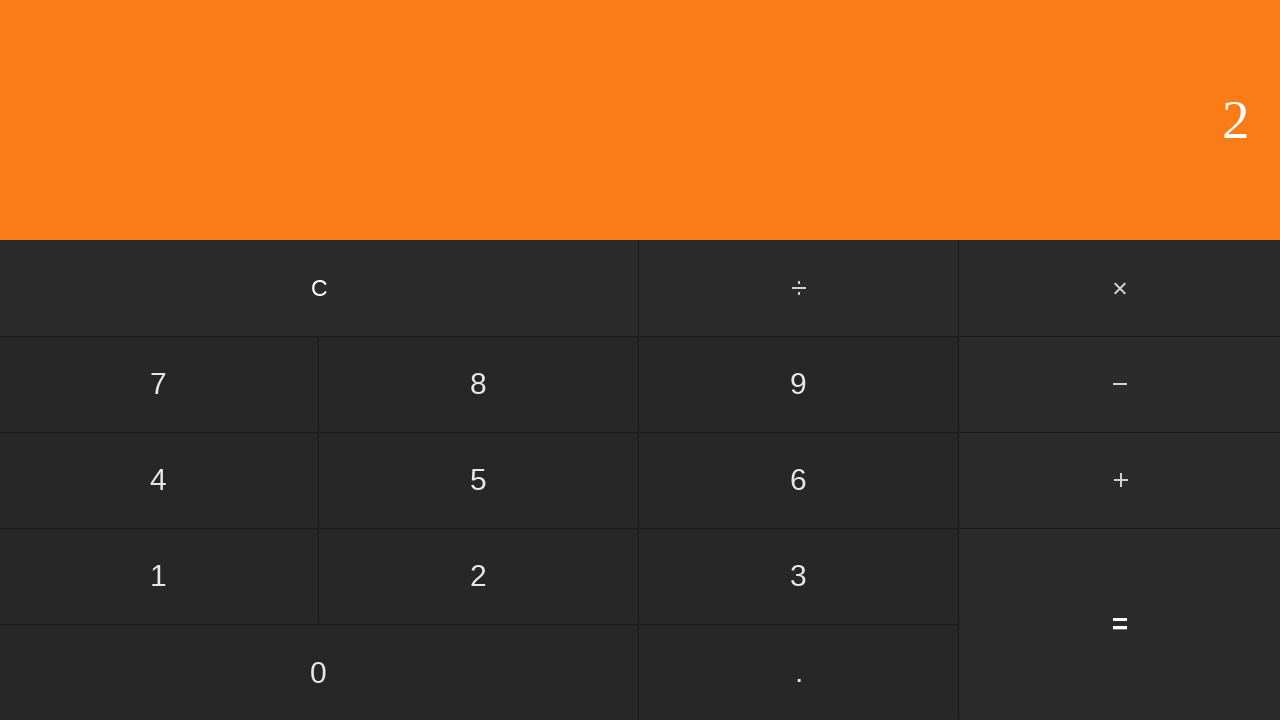

Clicked clear button to reset calculator at (320, 288) on input[value='C']
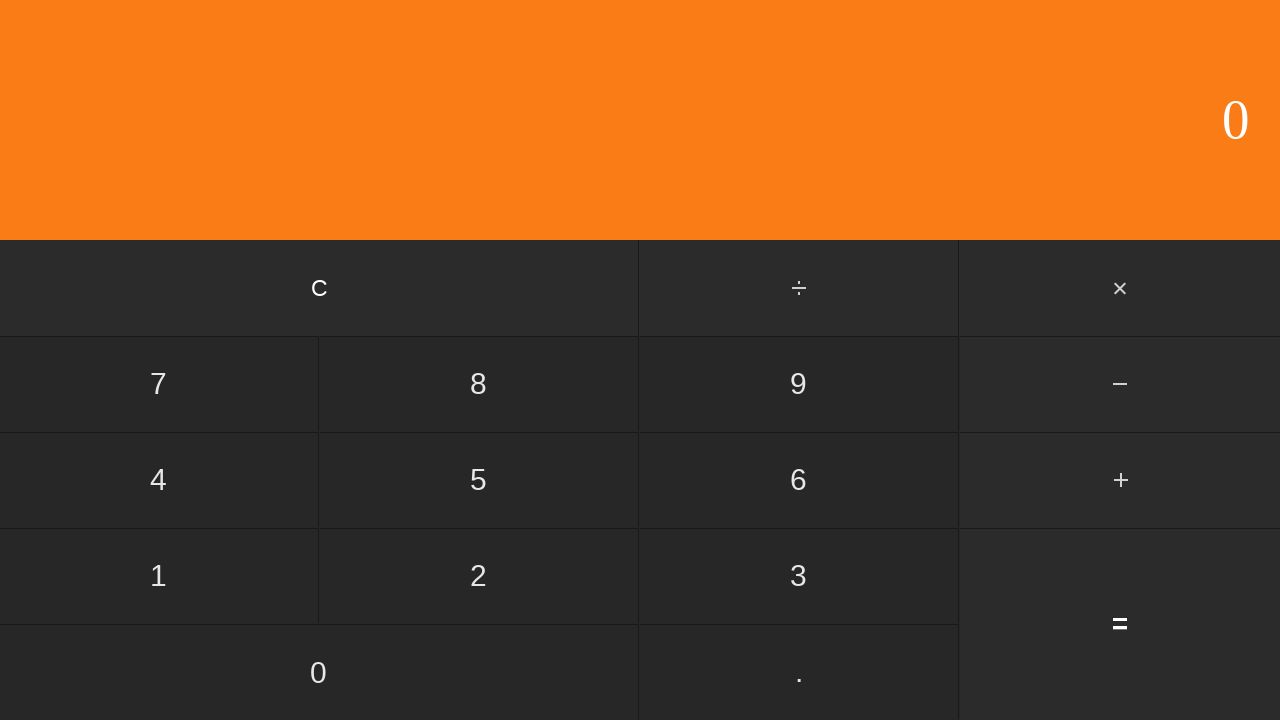

Waited after clearing calculator
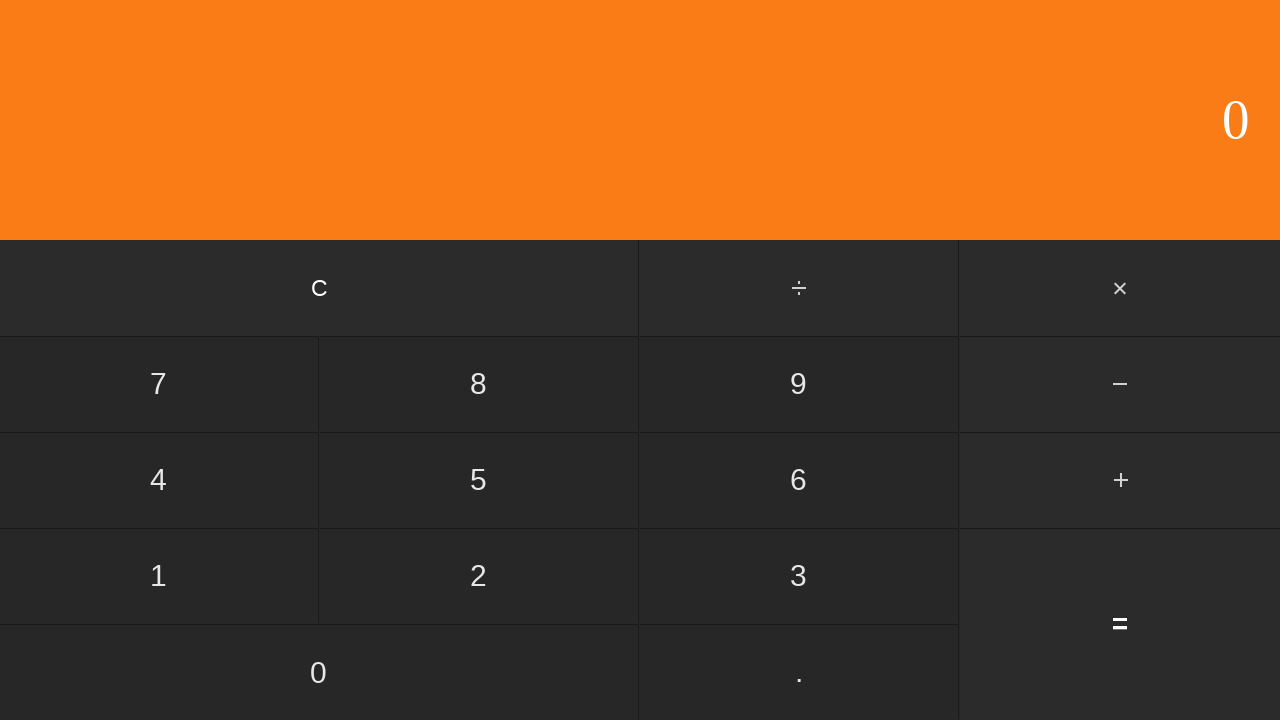

Clicked first number input: 6 at (799, 480) on input[value='6']
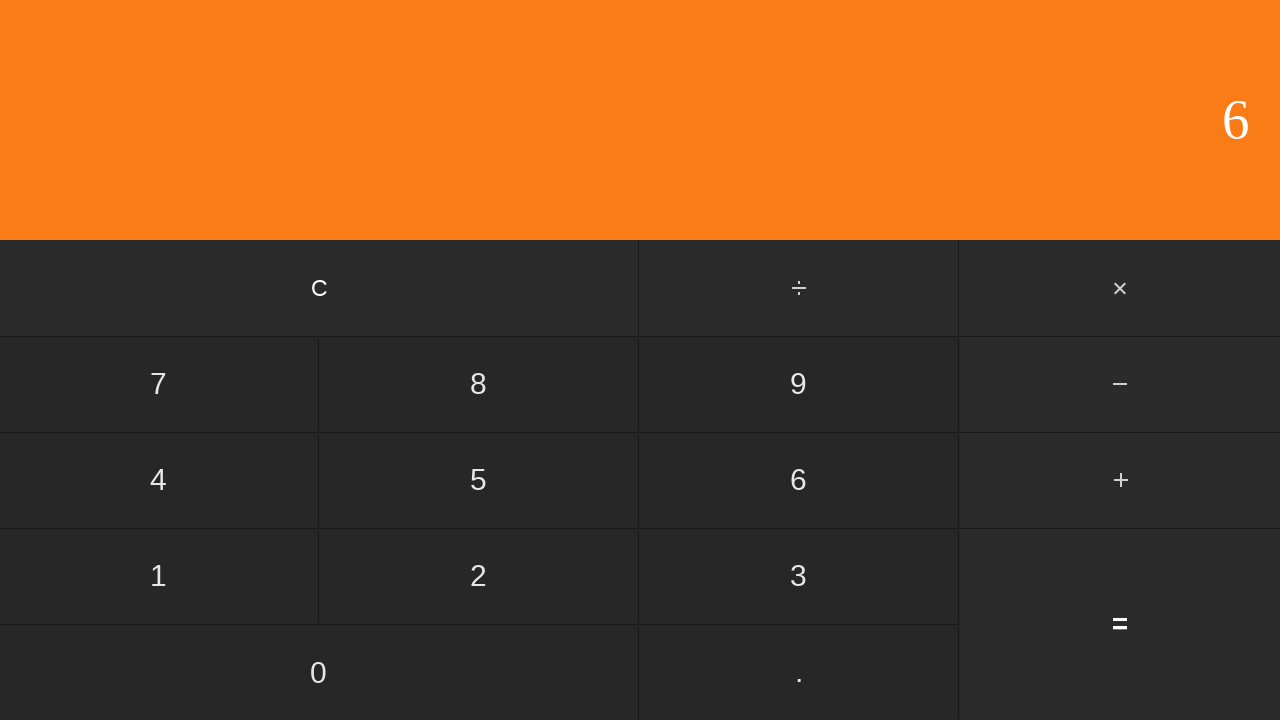

Clicked multiply button at (1120, 288) on #multiply
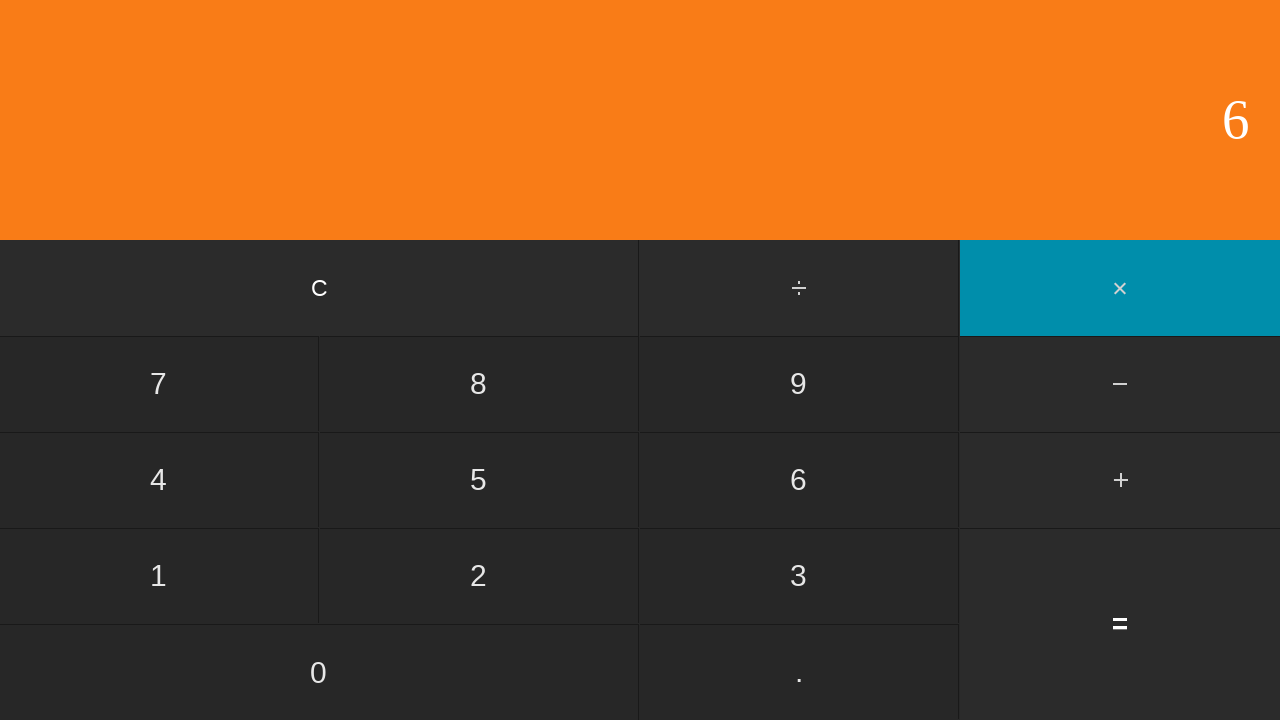

Clicked second number input: 1 at (159, 576) on input[value='1']
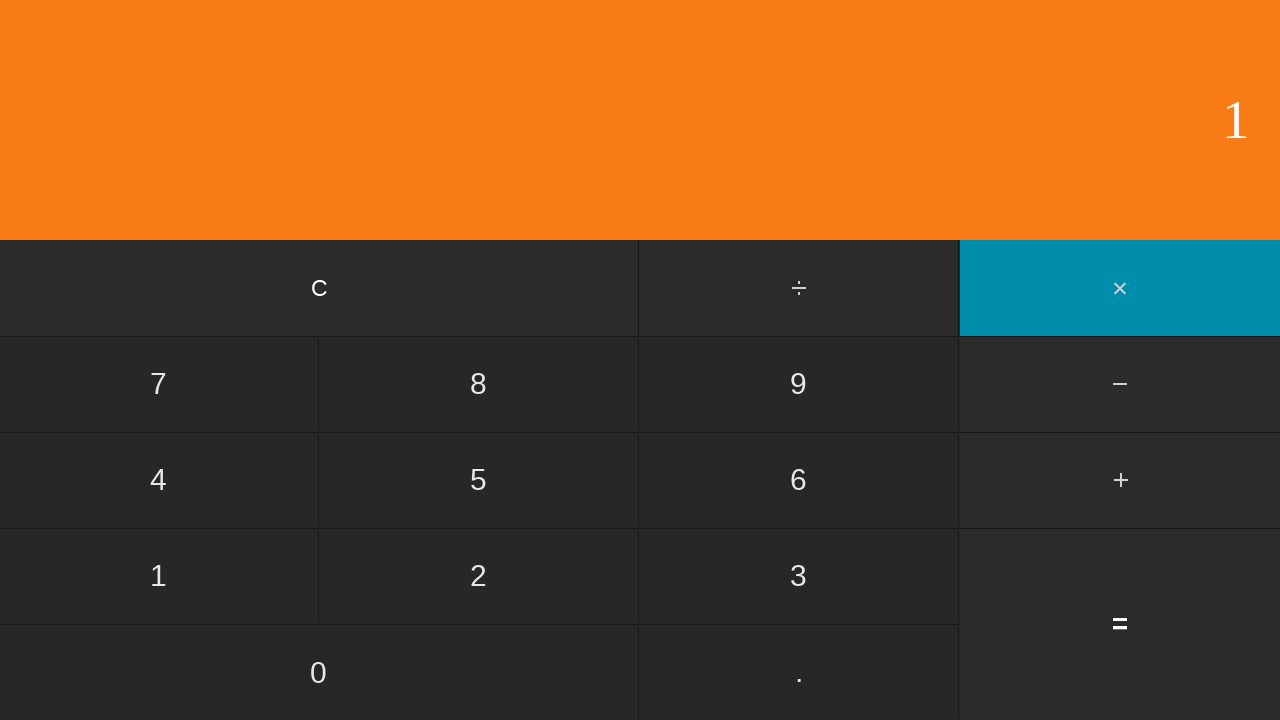

Clicked equals button to compute 6 × 1 at (1120, 624) on input[value='=']
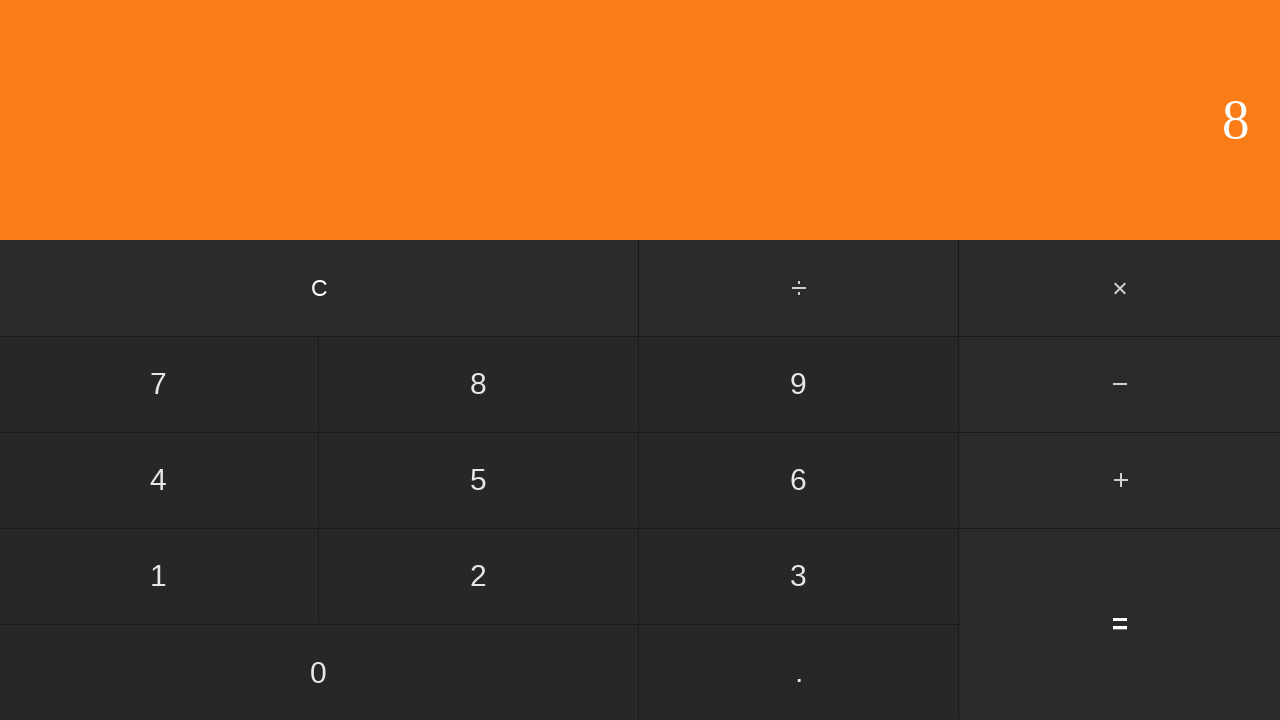

Waited for calculation result
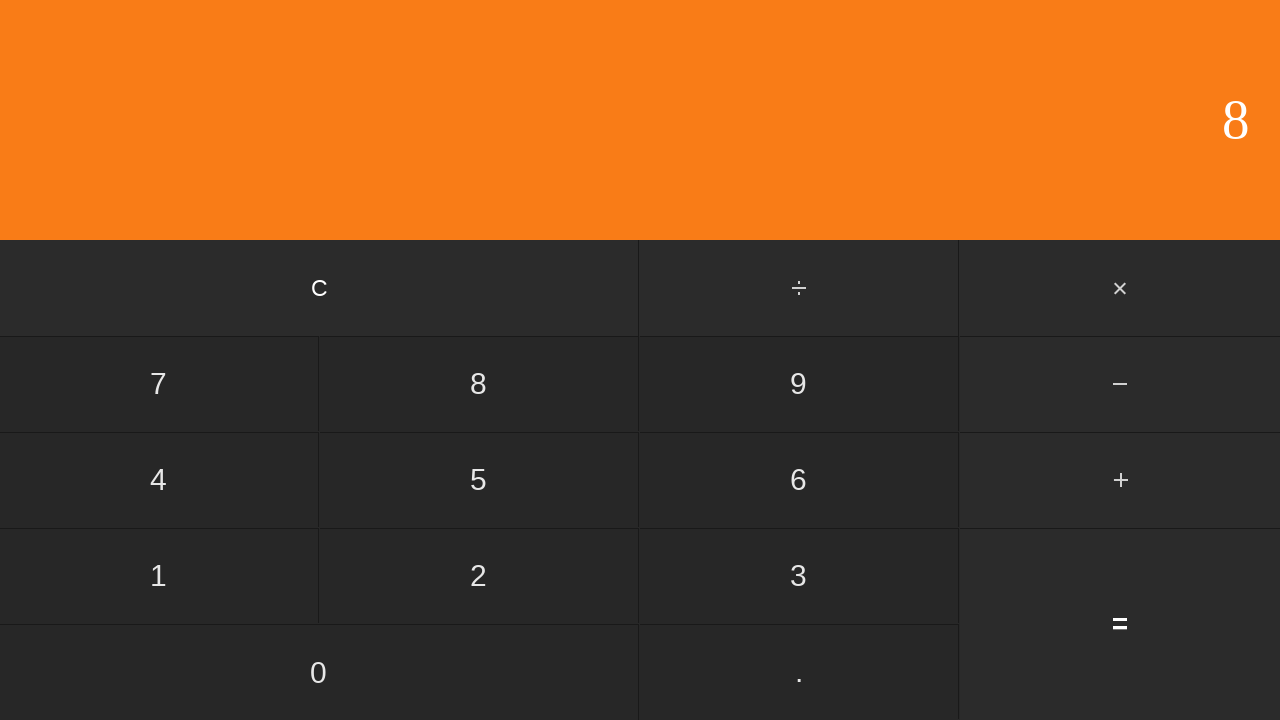

Clicked clear button to reset calculator at (320, 288) on input[value='C']
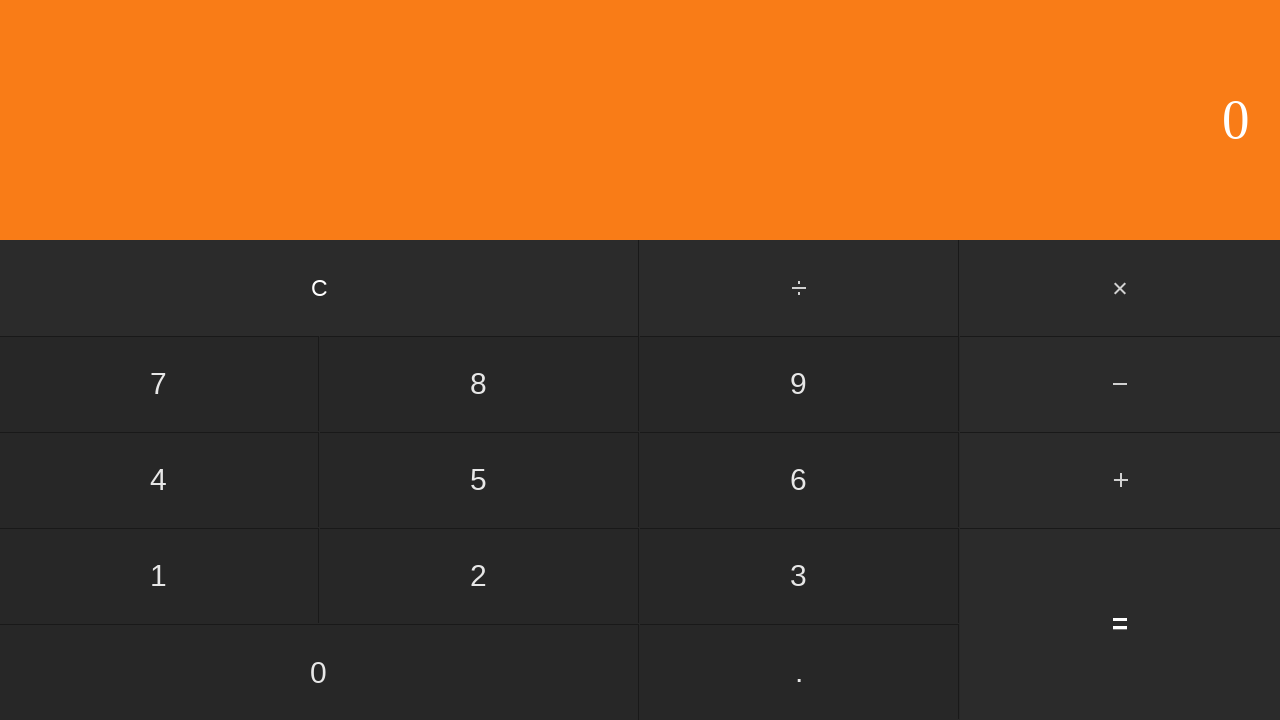

Waited after clearing calculator
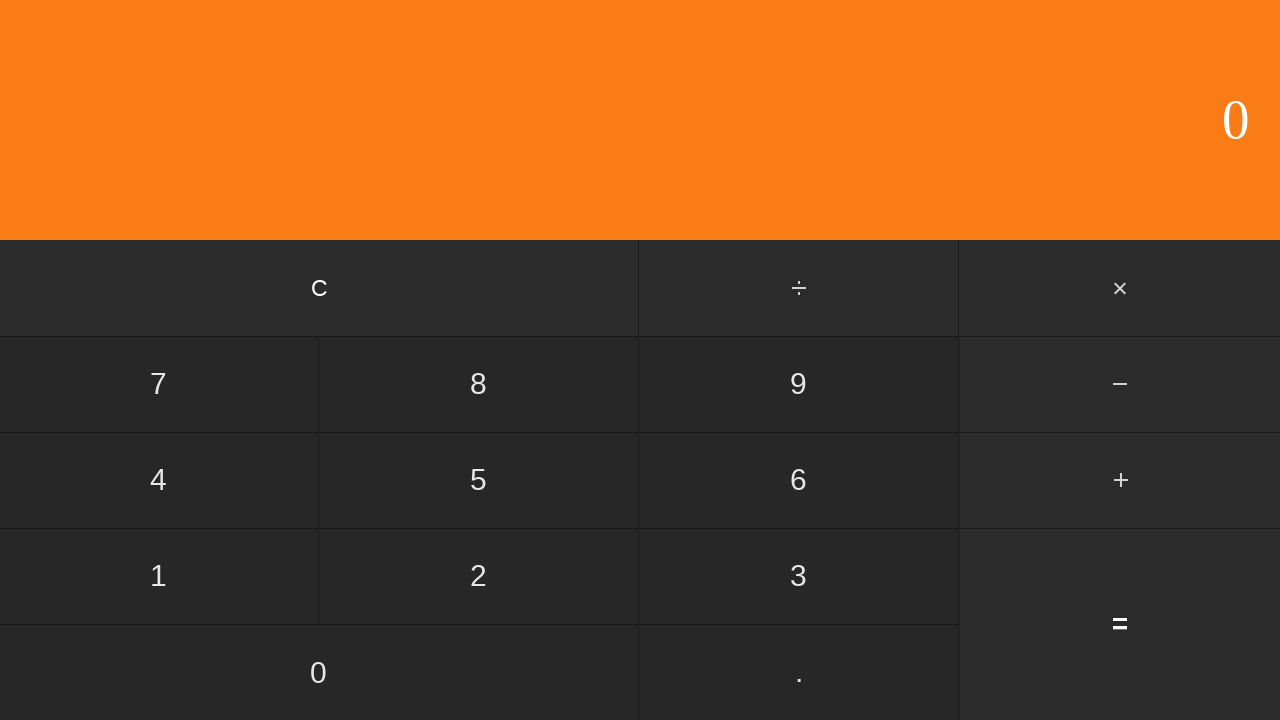

Clicked first number input: 6 at (799, 480) on input[value='6']
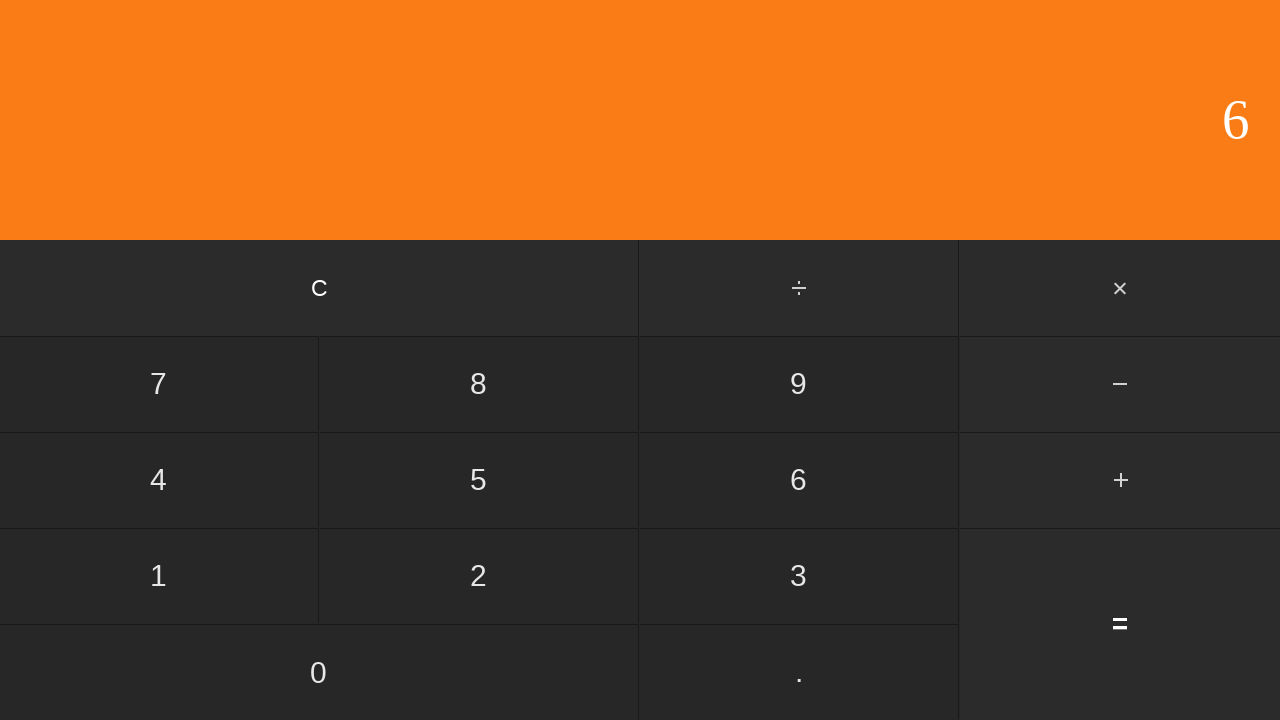

Clicked multiply button at (1120, 288) on #multiply
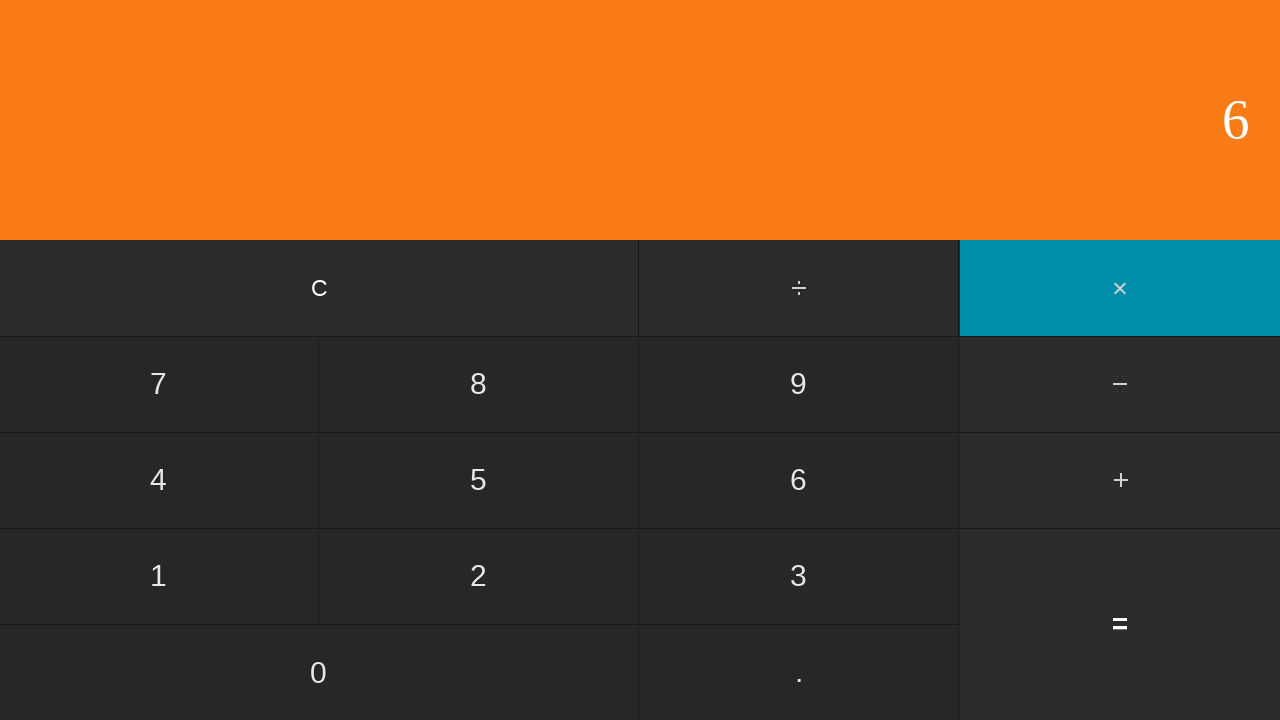

Clicked second number input: 2 at (479, 576) on input[value='2']
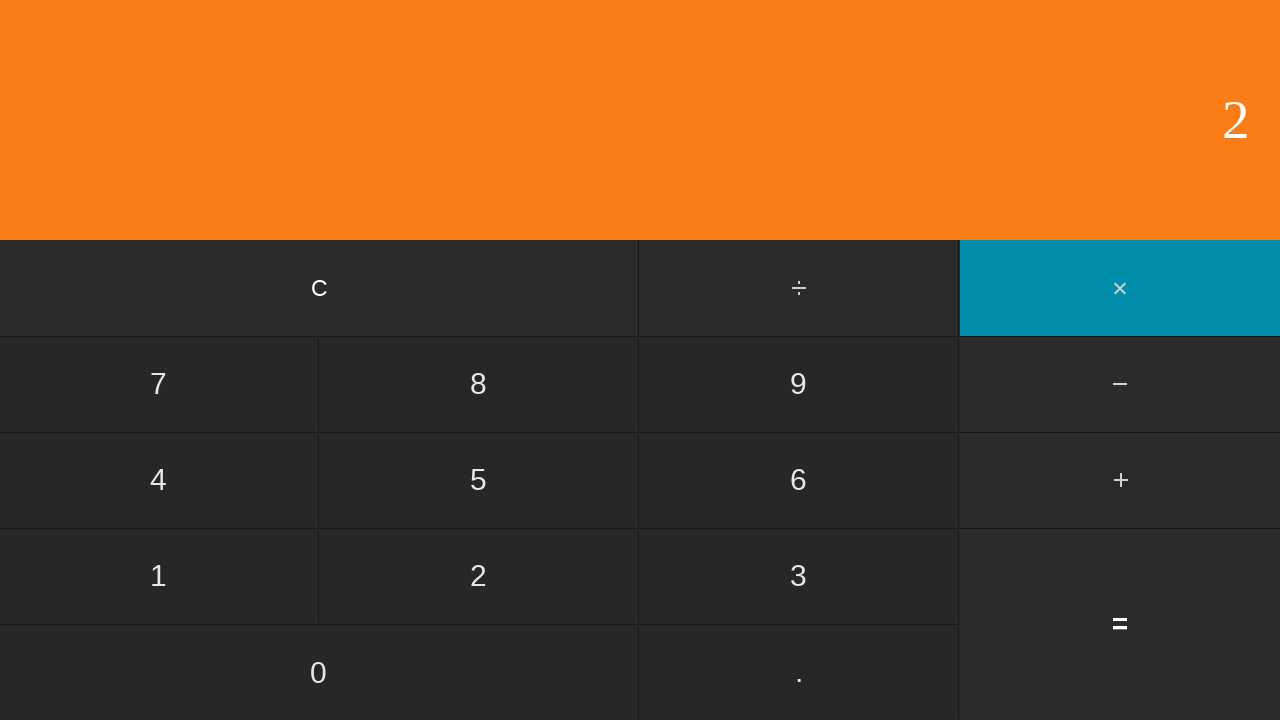

Clicked equals button to compute 6 × 2 at (1120, 624) on input[value='=']
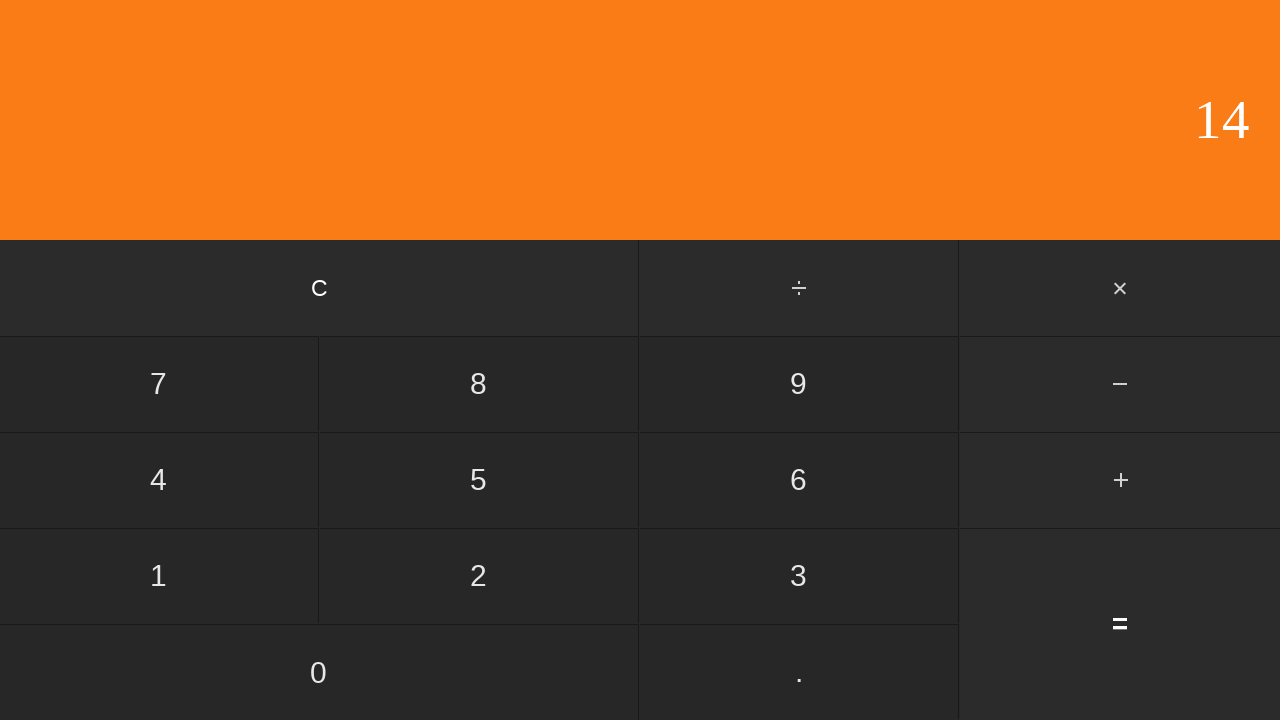

Waited for calculation result
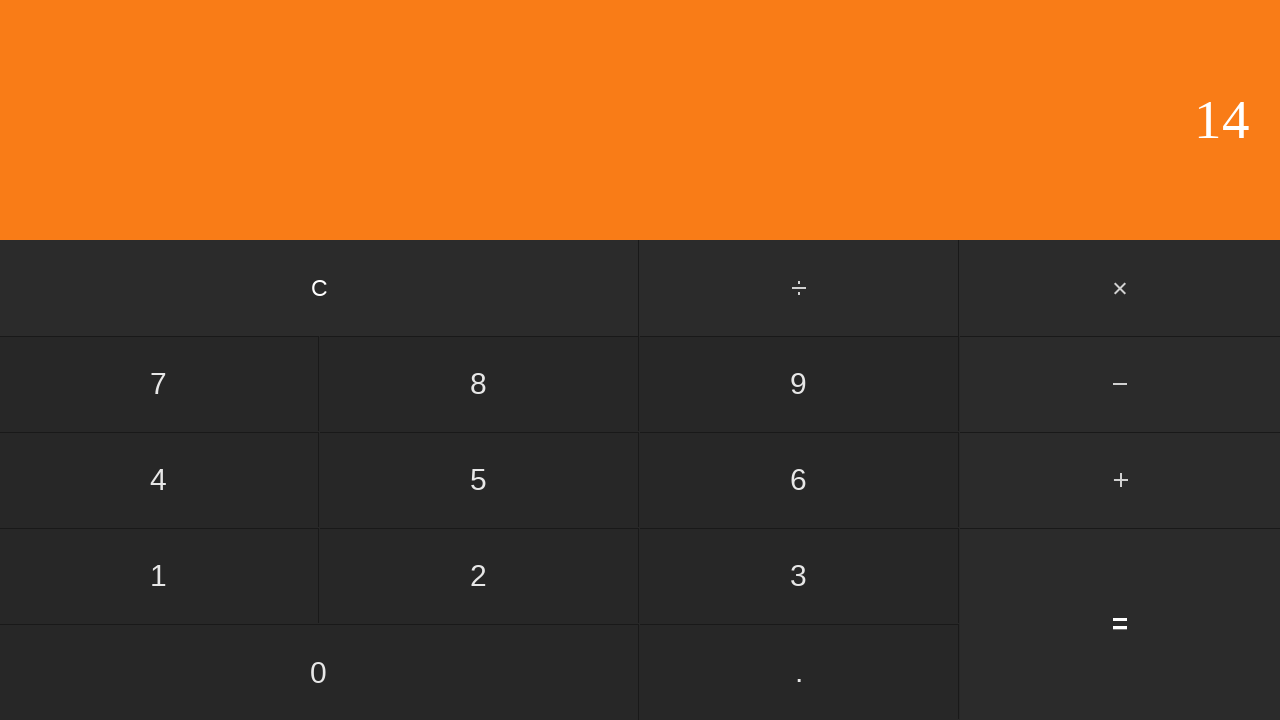

Clicked clear button to reset calculator at (320, 288) on input[value='C']
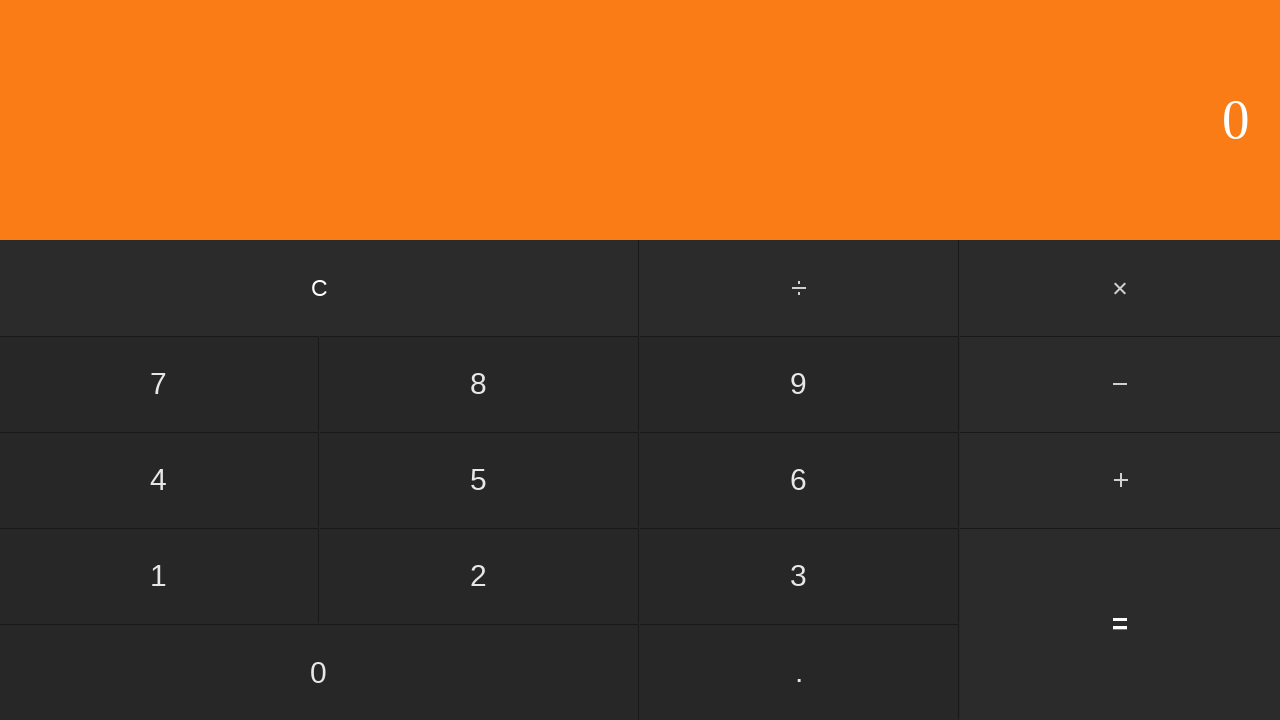

Waited after clearing calculator
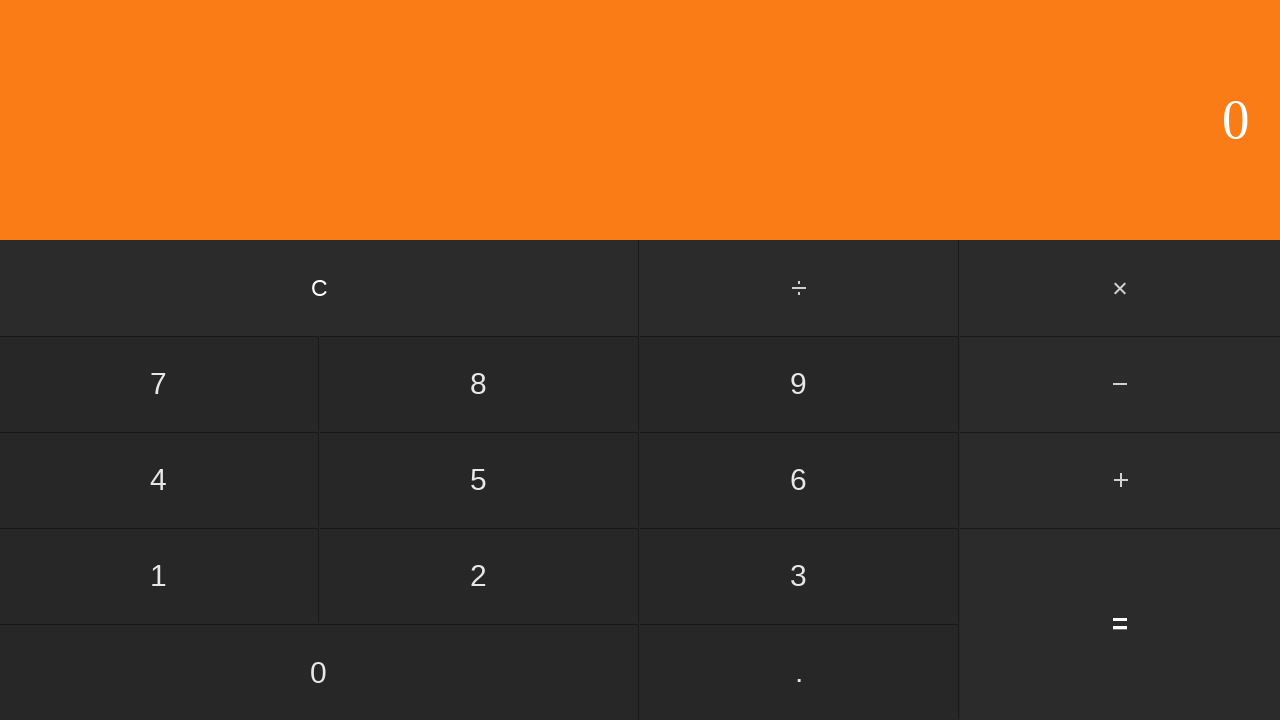

Clicked first number input: 6 at (799, 480) on input[value='6']
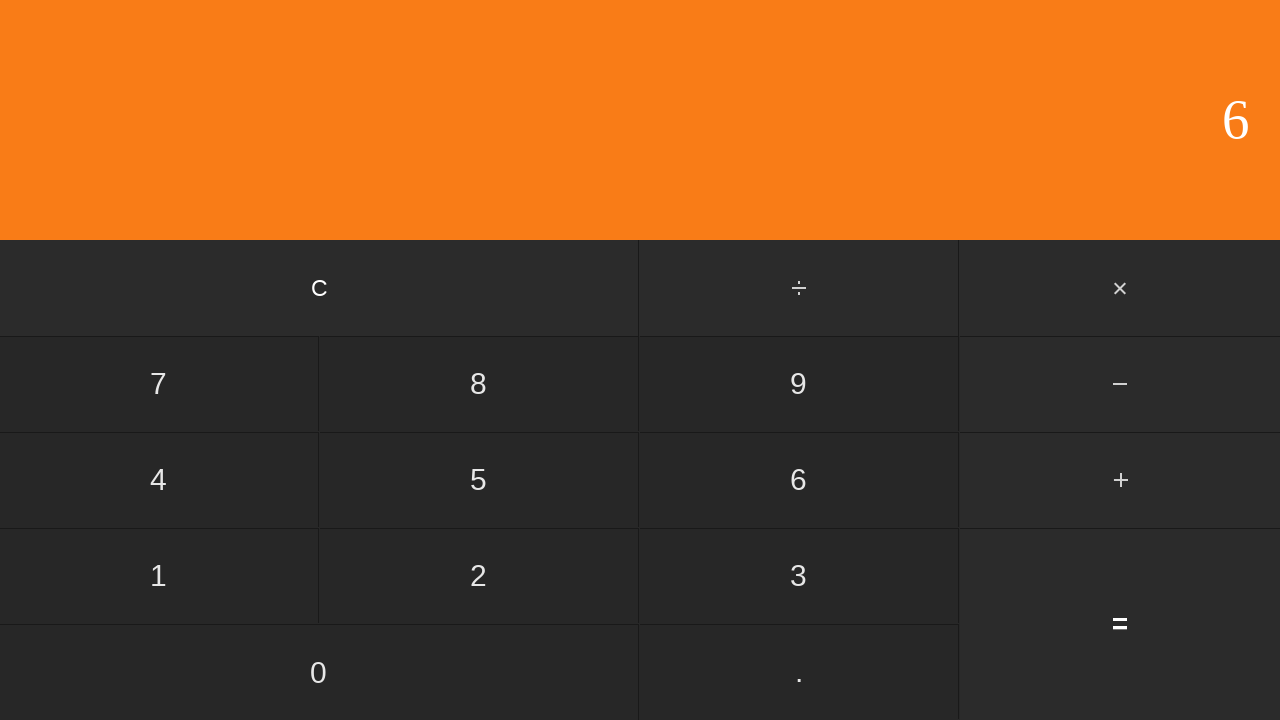

Clicked multiply button at (1120, 288) on #multiply
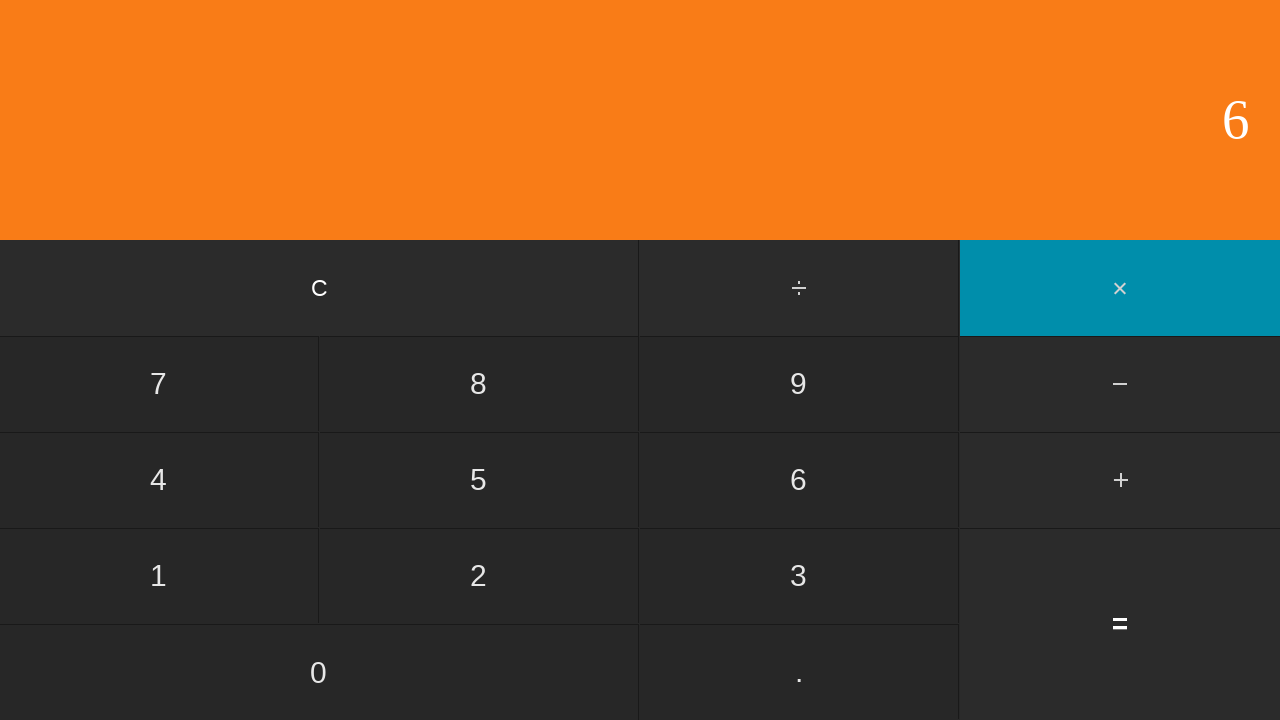

Clicked second number input: 3 at (799, 576) on input[value='3']
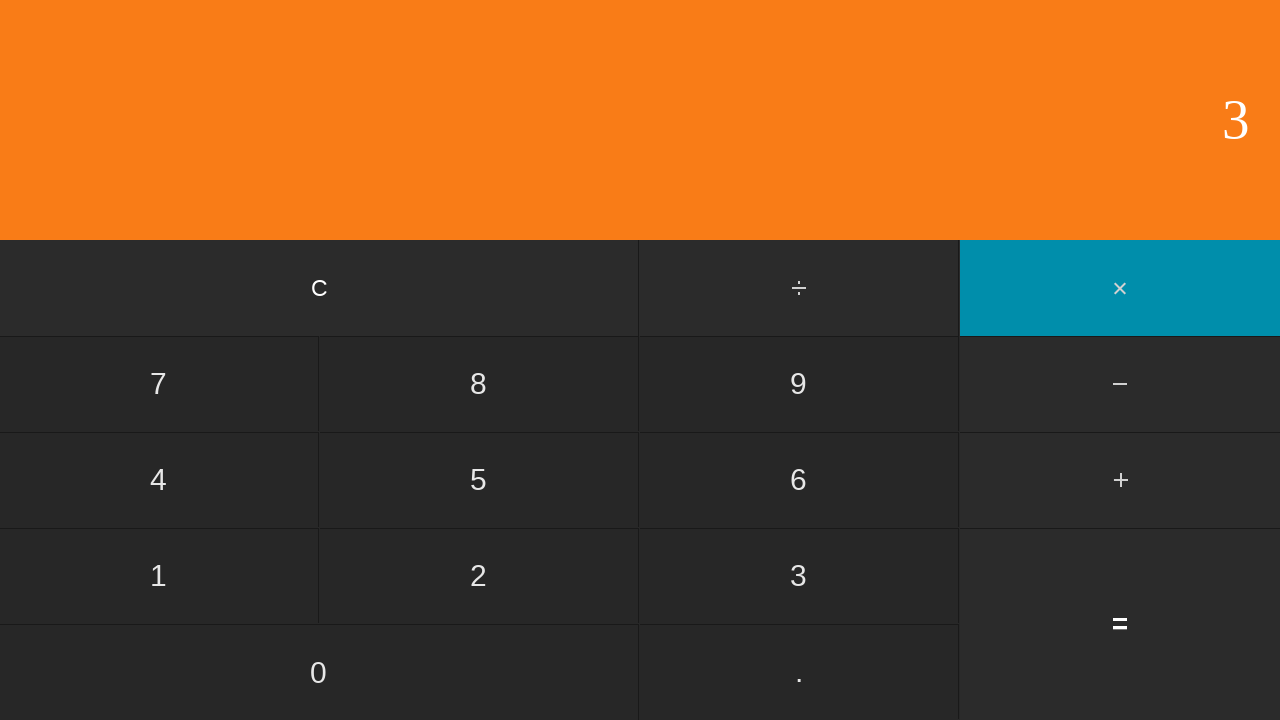

Clicked equals button to compute 6 × 3 at (1120, 624) on input[value='=']
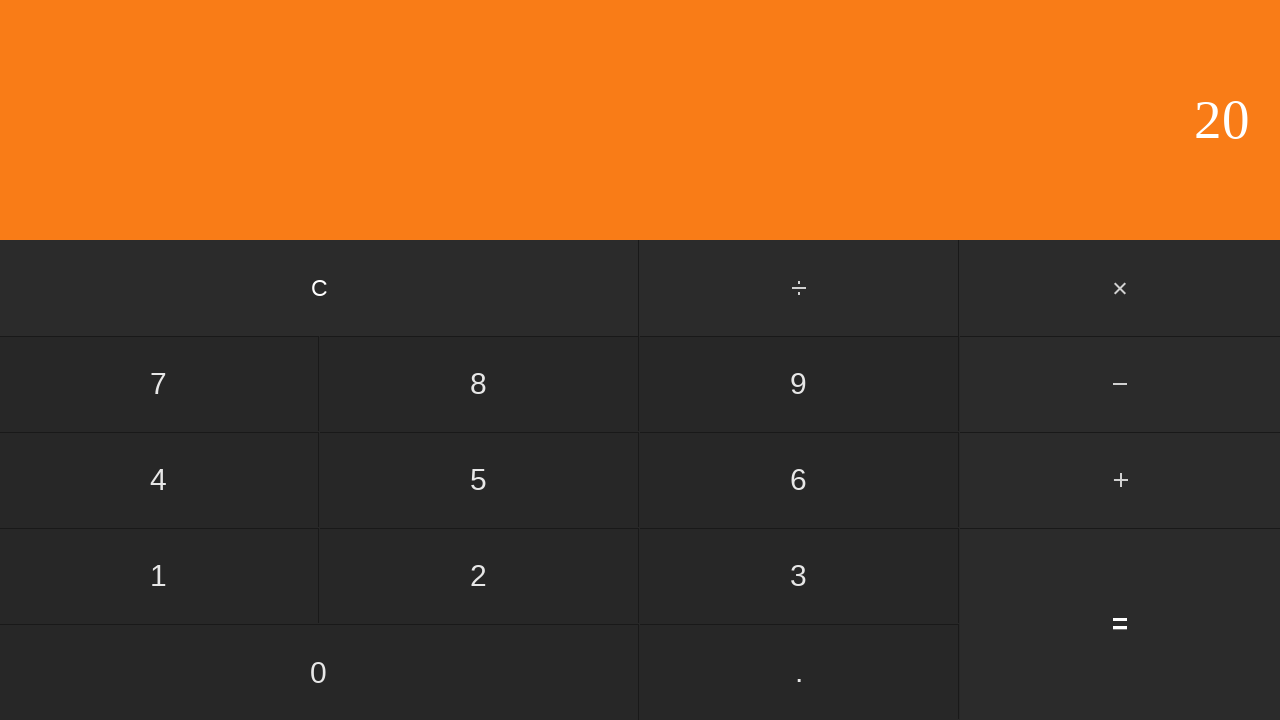

Waited for calculation result
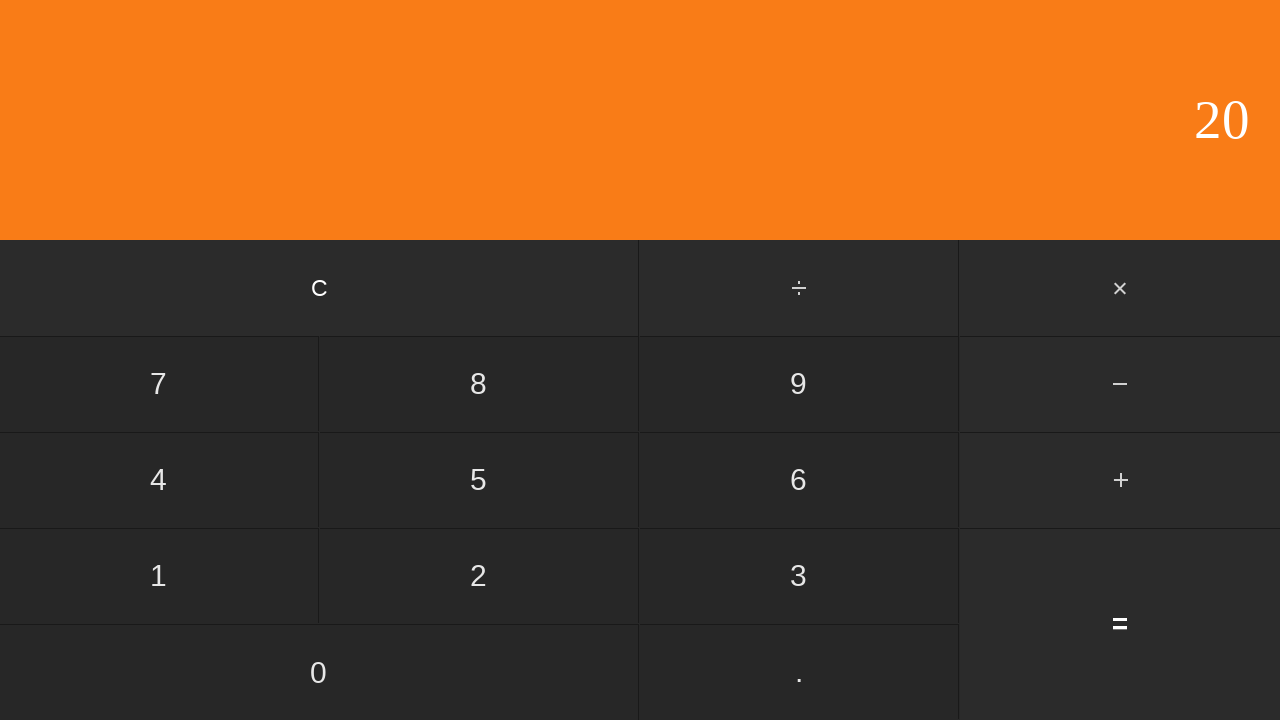

Clicked clear button to reset calculator at (320, 288) on input[value='C']
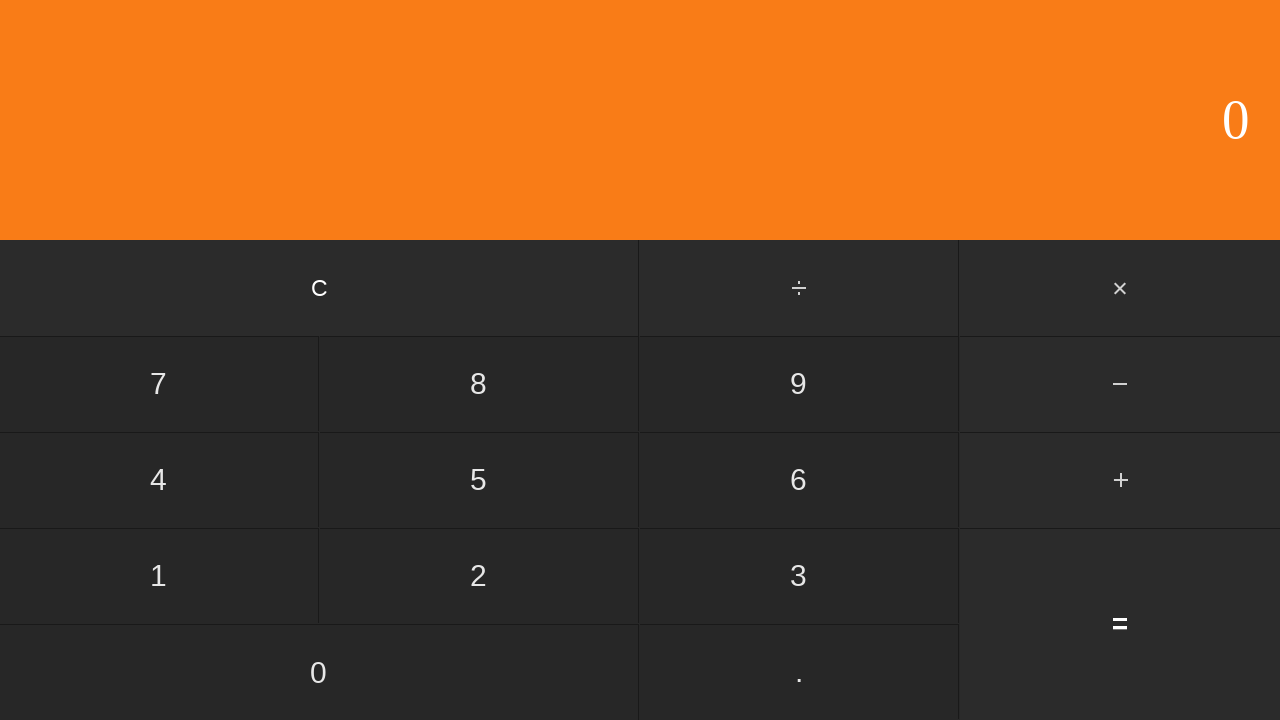

Waited after clearing calculator
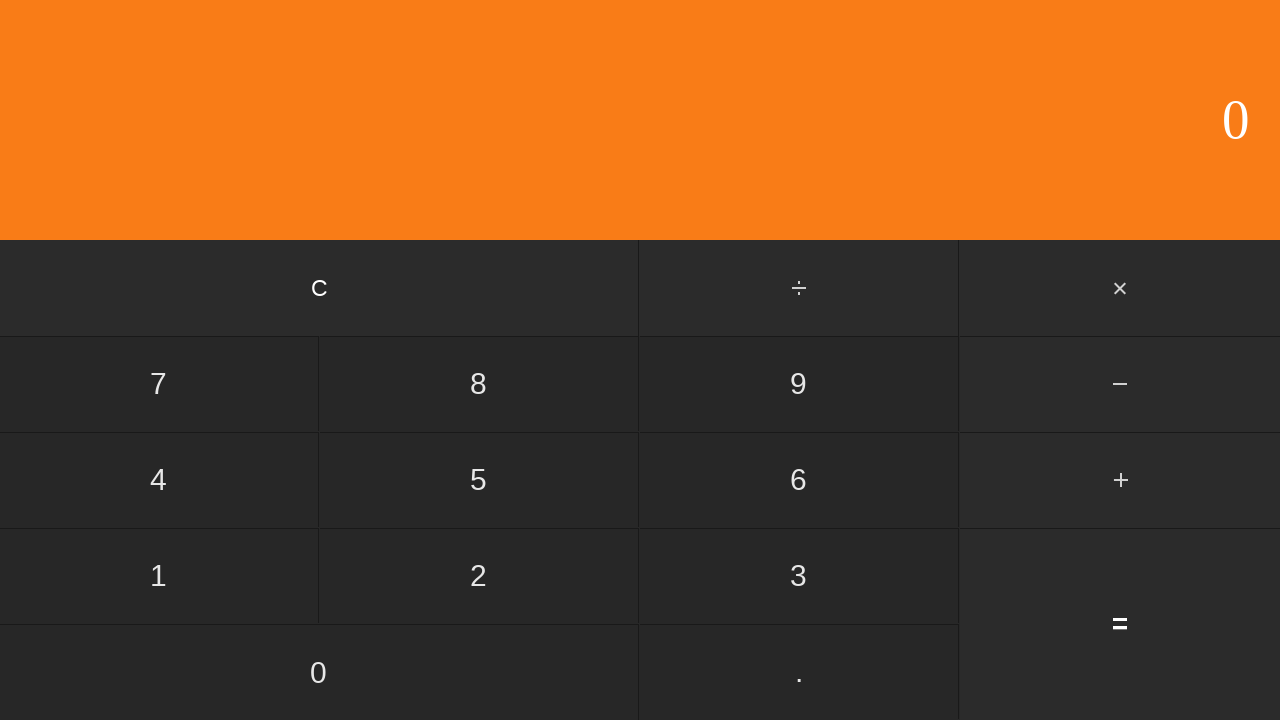

Clicked first number input: 6 at (799, 480) on input[value='6']
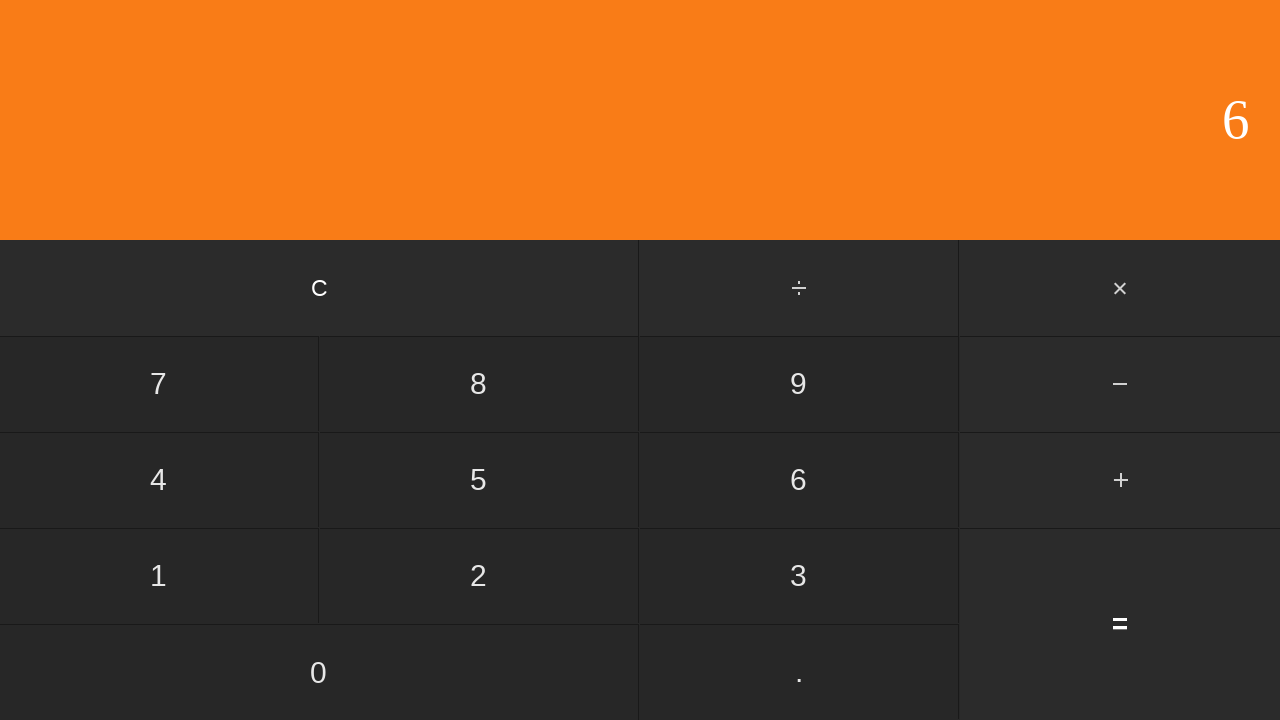

Clicked multiply button at (1120, 288) on #multiply
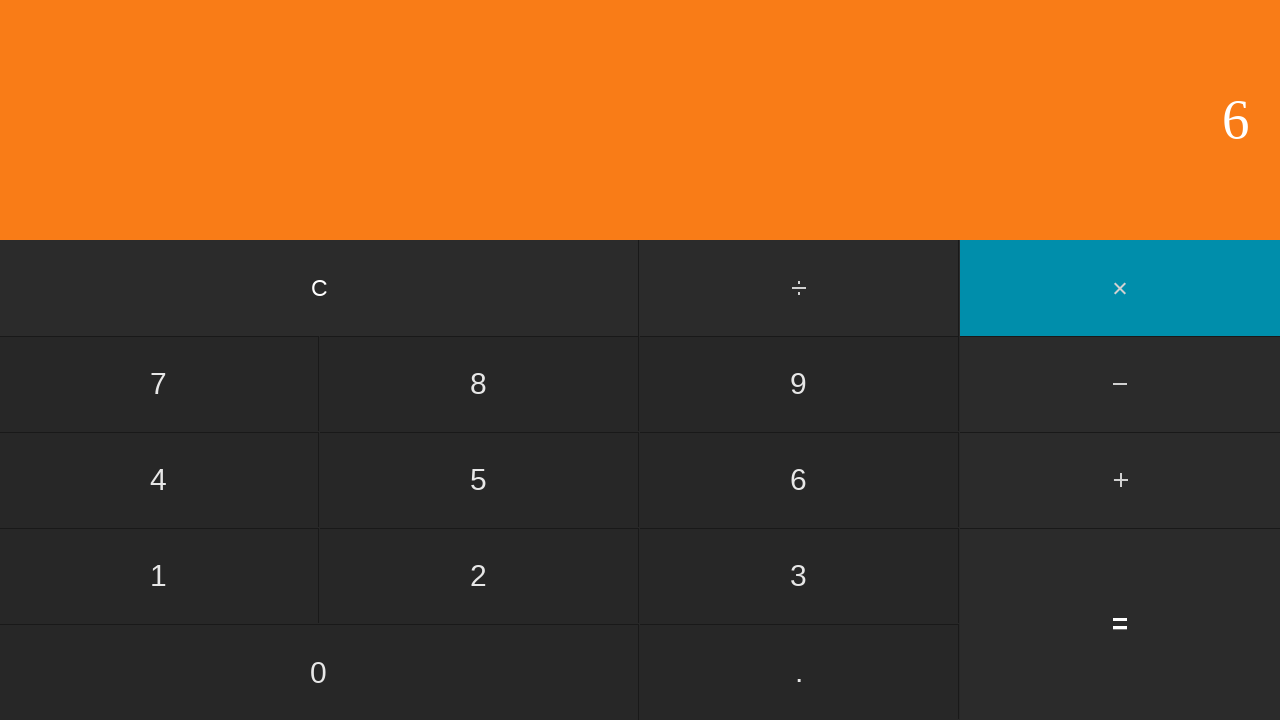

Clicked second number input: 4 at (159, 480) on input[value='4']
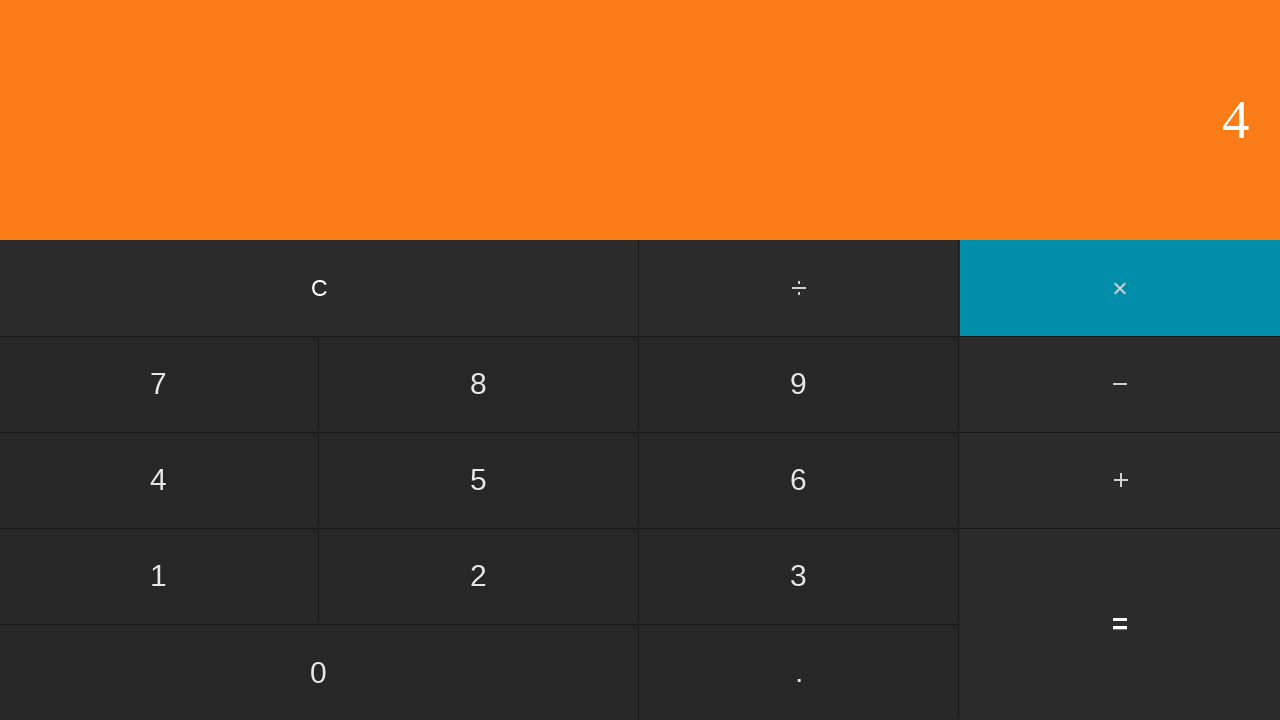

Clicked equals button to compute 6 × 4 at (1120, 624) on input[value='=']
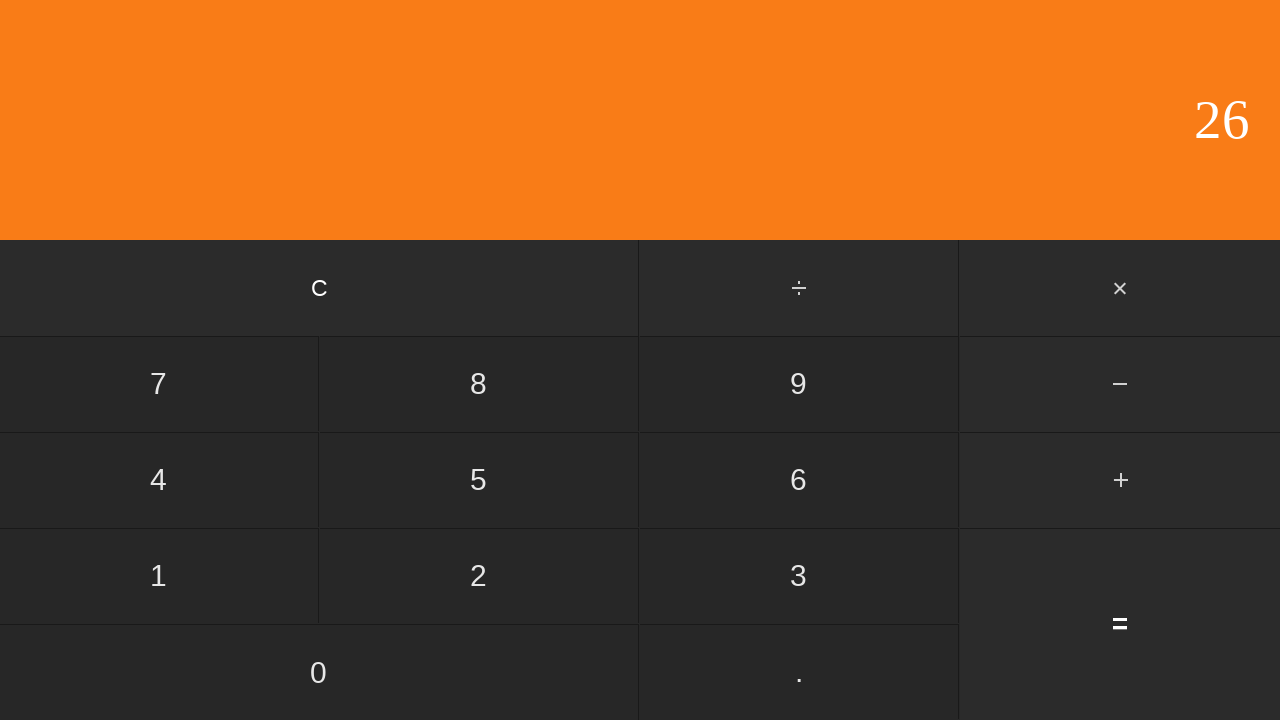

Waited for calculation result
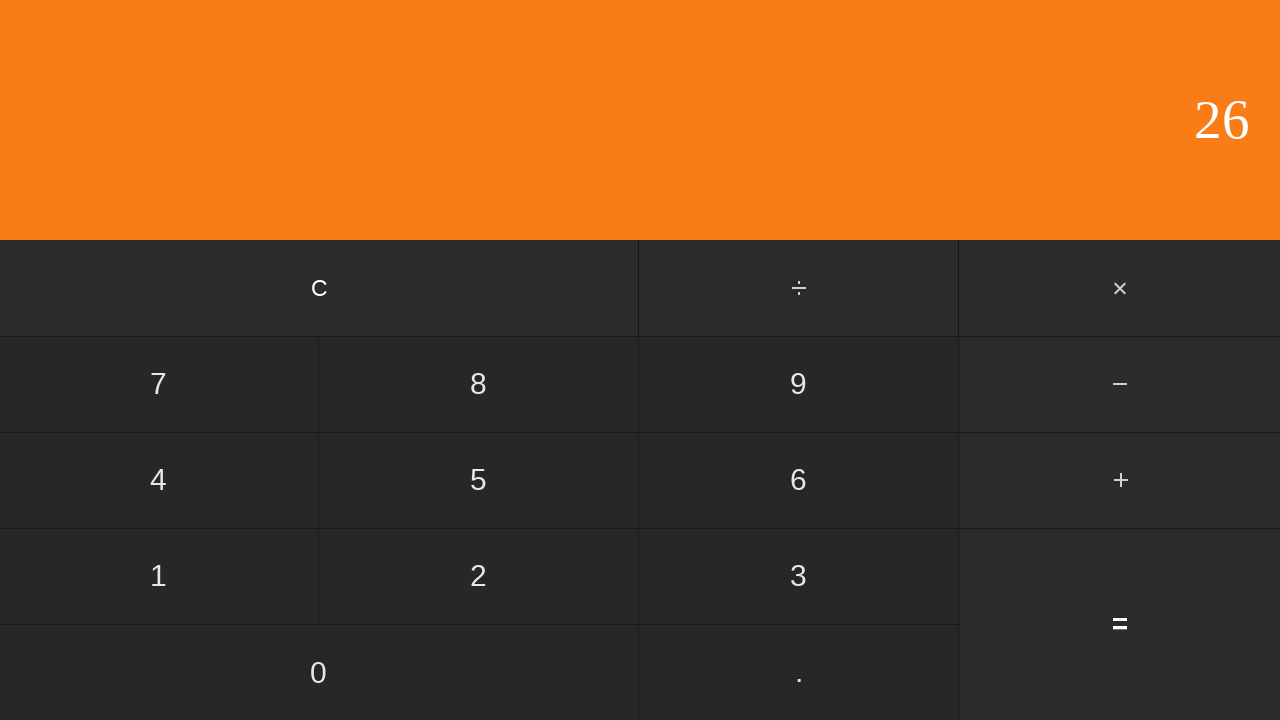

Clicked clear button to reset calculator at (320, 288) on input[value='C']
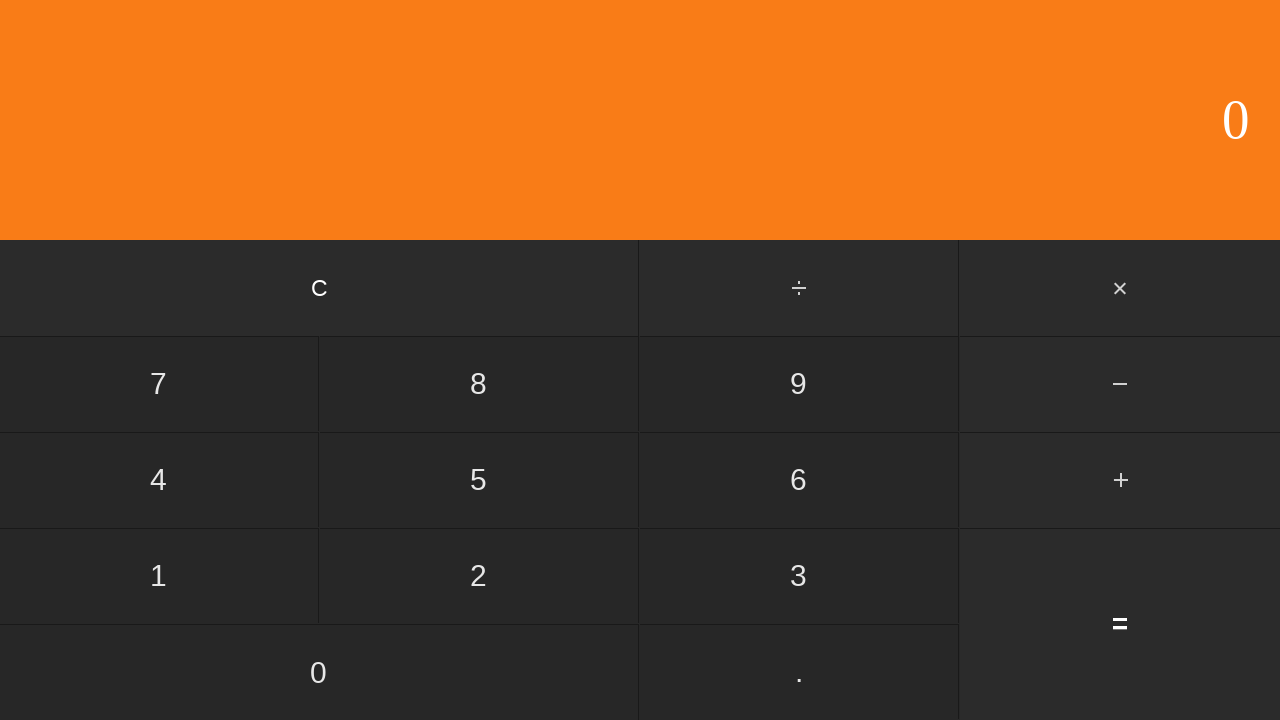

Waited after clearing calculator
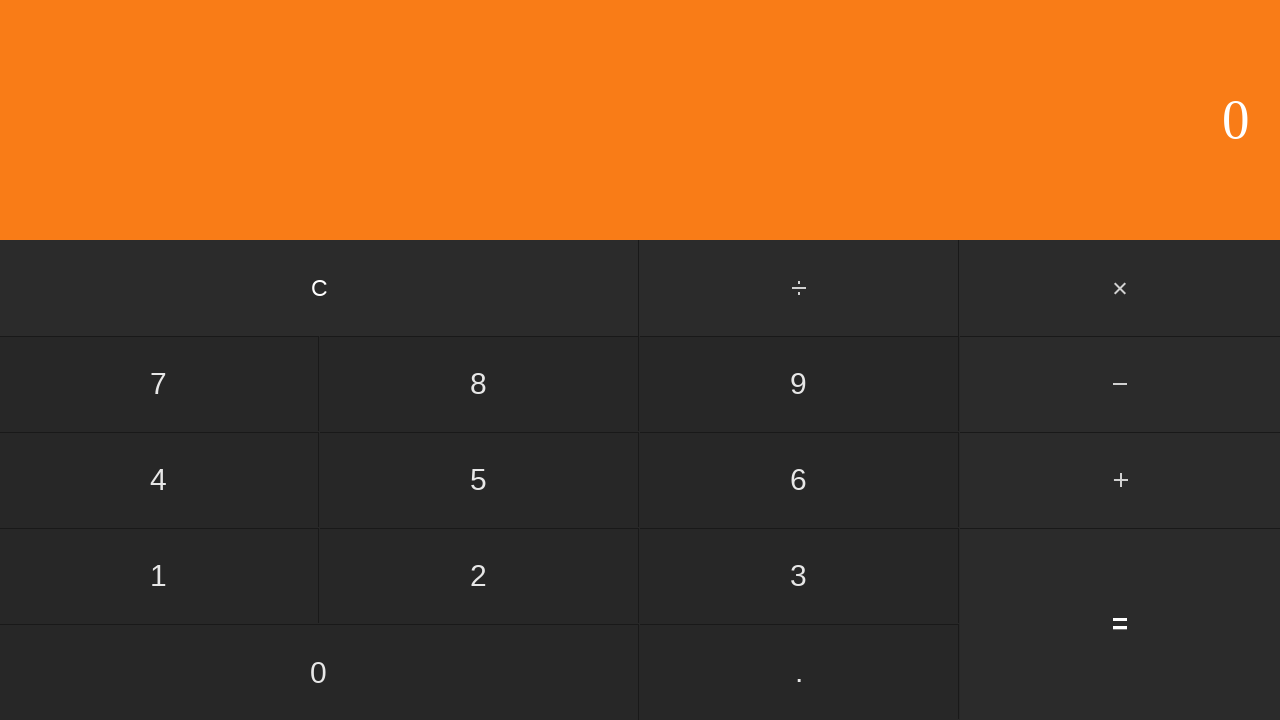

Clicked first number input: 6 at (799, 480) on input[value='6']
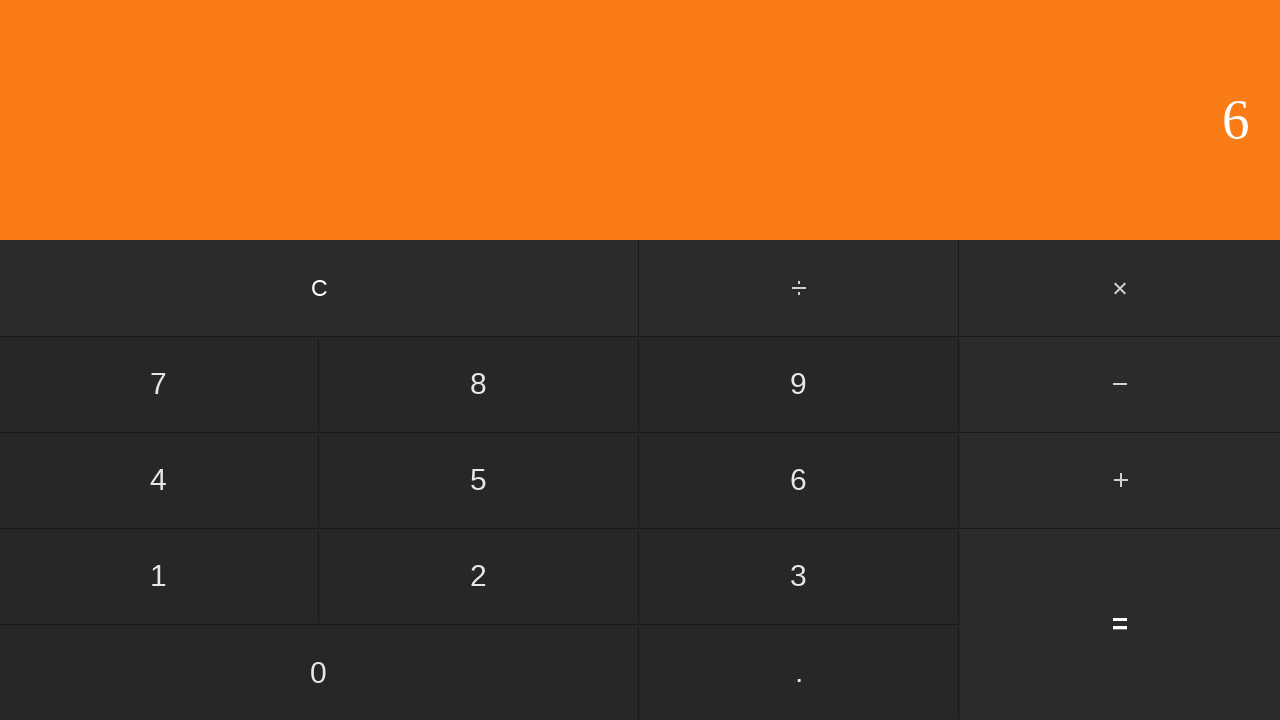

Clicked multiply button at (1120, 288) on #multiply
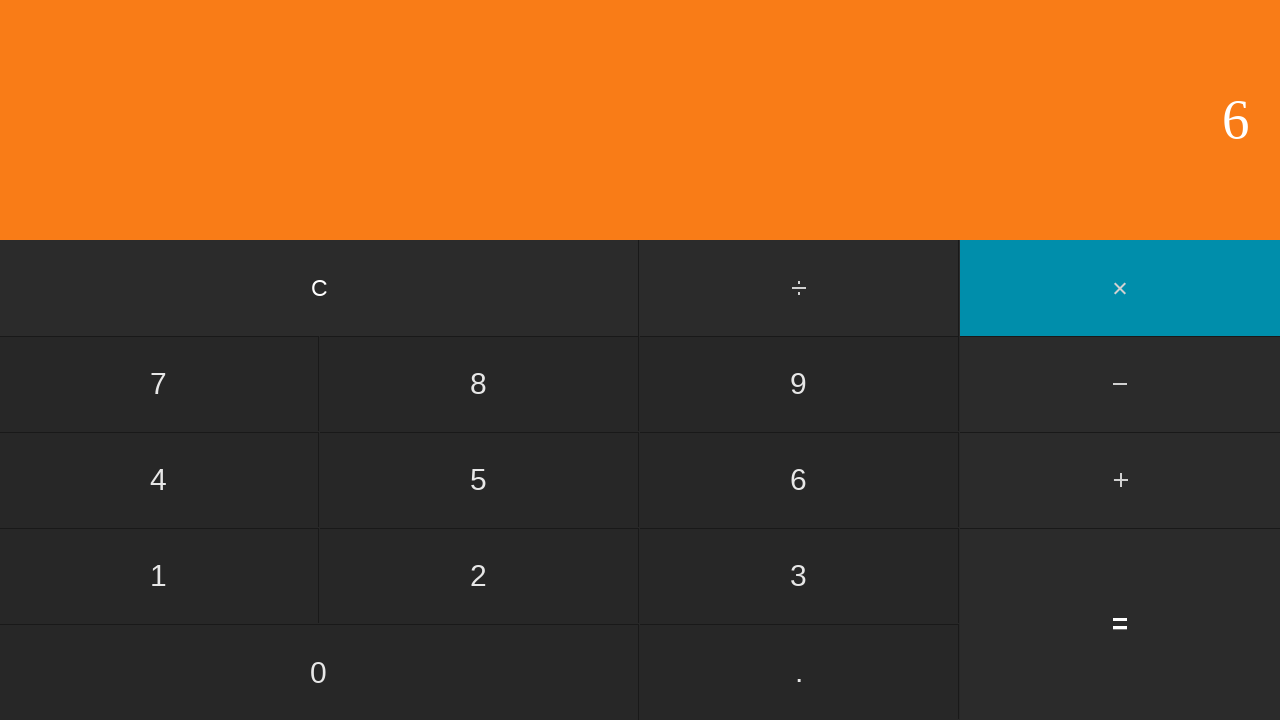

Clicked second number input: 5 at (479, 480) on input[value='5']
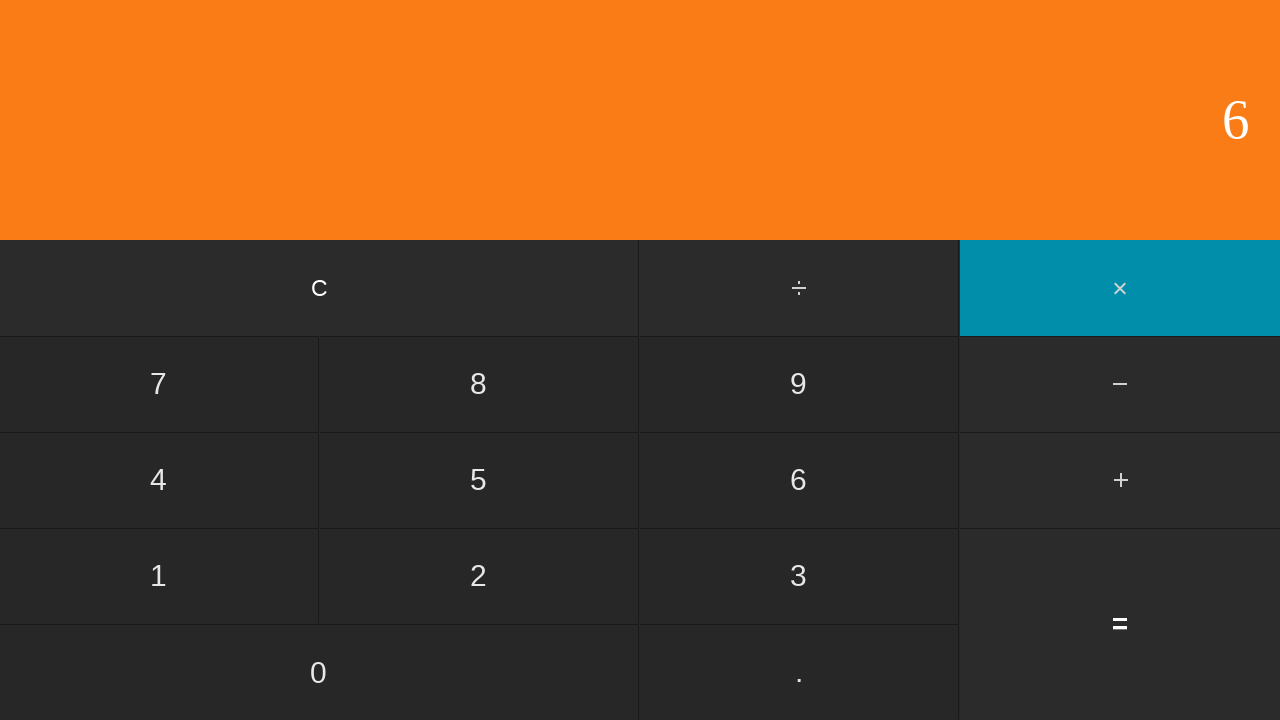

Clicked equals button to compute 6 × 5 at (1120, 624) on input[value='=']
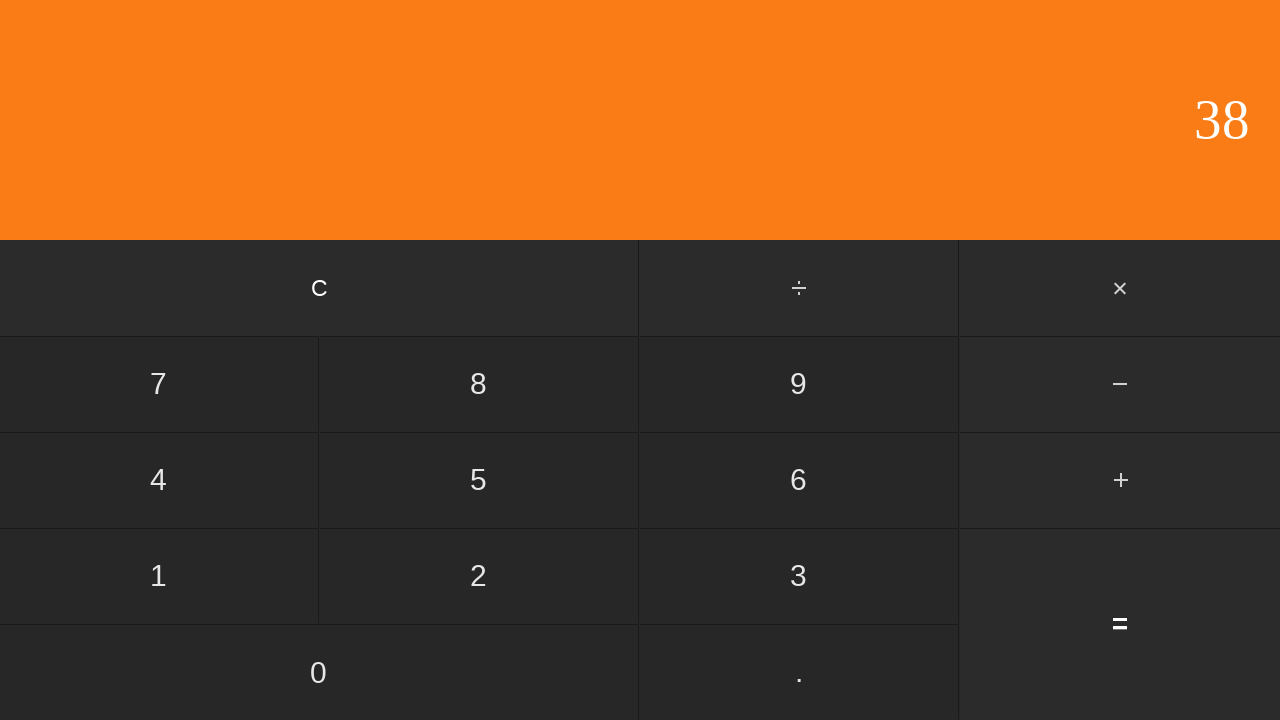

Waited for calculation result
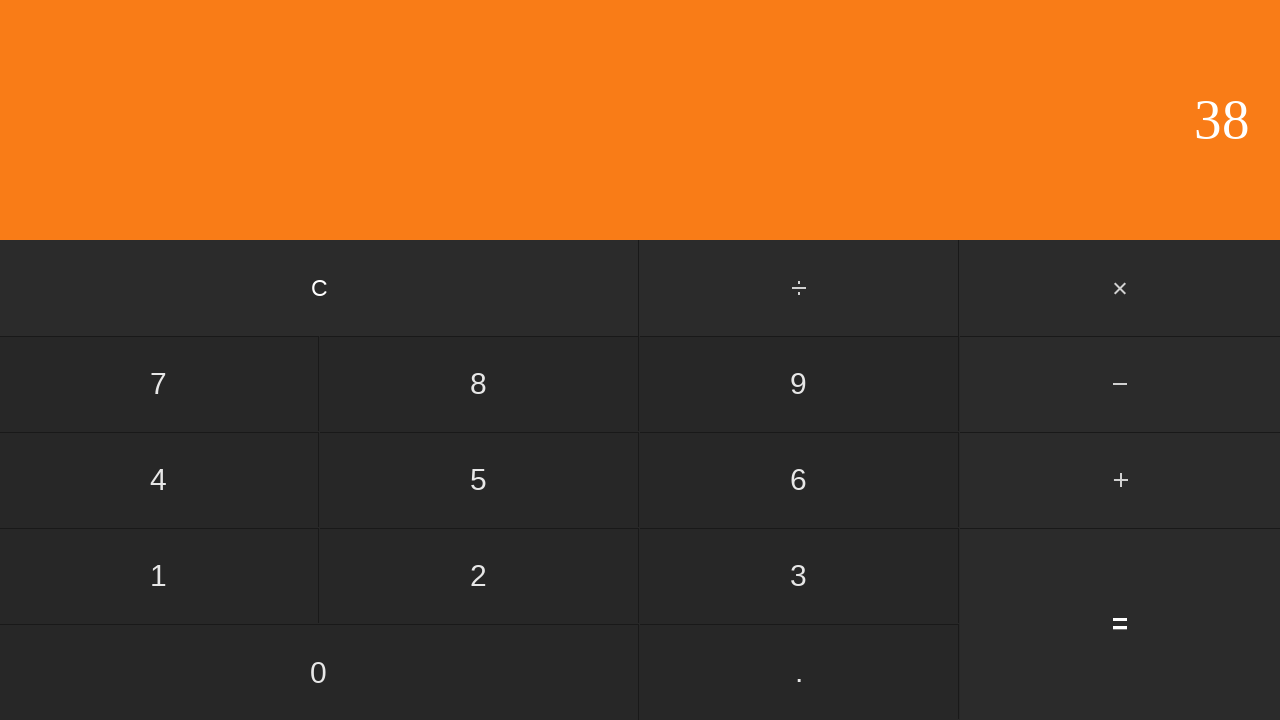

Clicked clear button to reset calculator at (320, 288) on input[value='C']
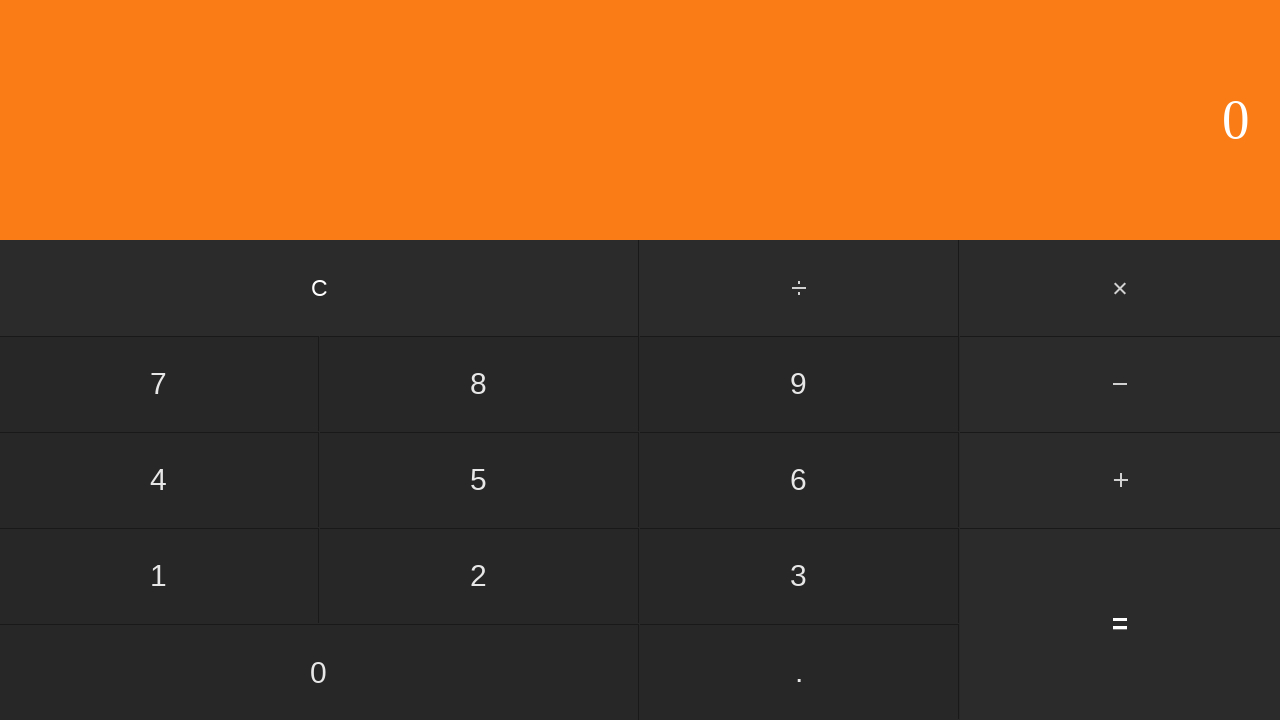

Waited after clearing calculator
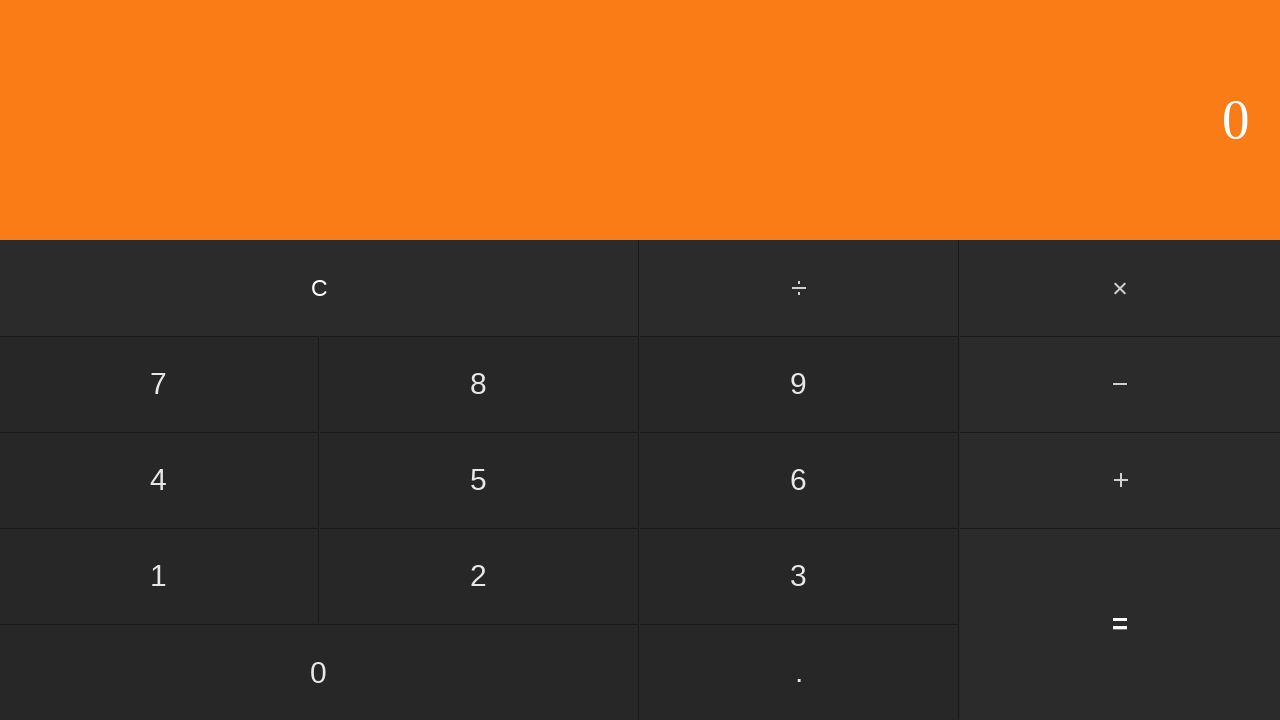

Clicked first number input: 6 at (799, 480) on input[value='6']
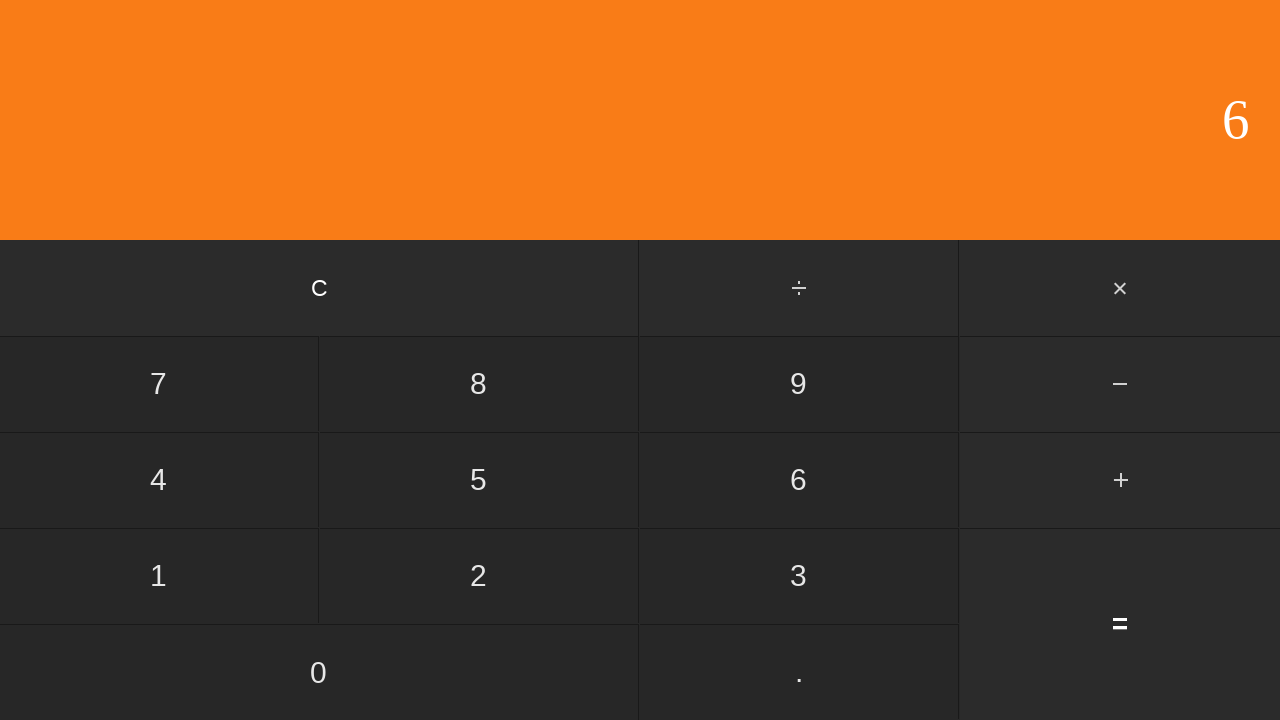

Clicked multiply button at (1120, 288) on #multiply
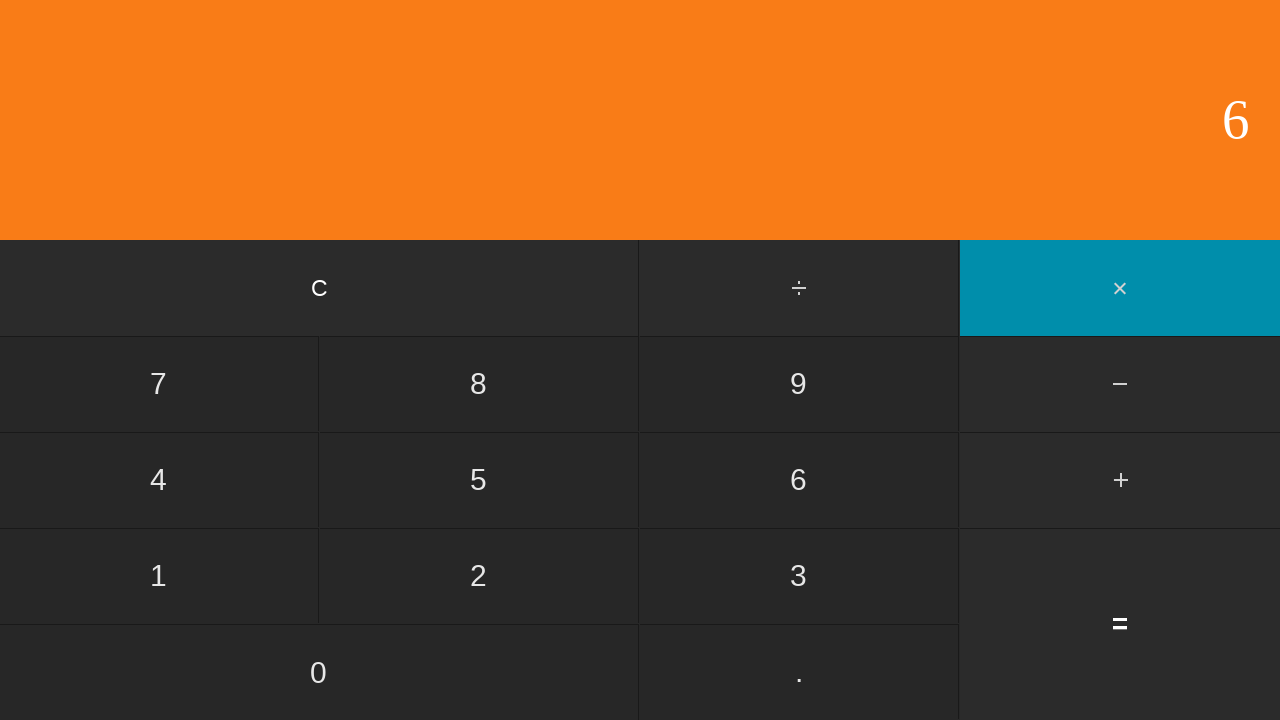

Clicked second number input: 6 at (799, 480) on input[value='6']
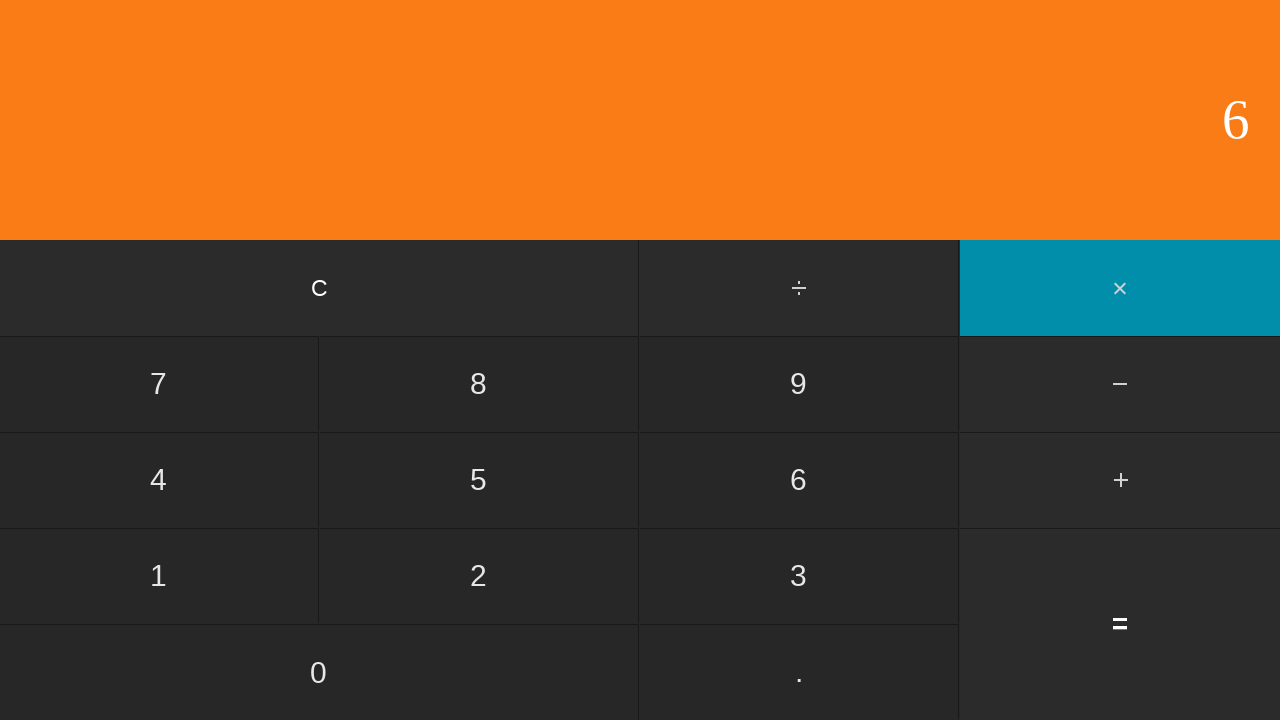

Clicked equals button to compute 6 × 6 at (1120, 624) on input[value='=']
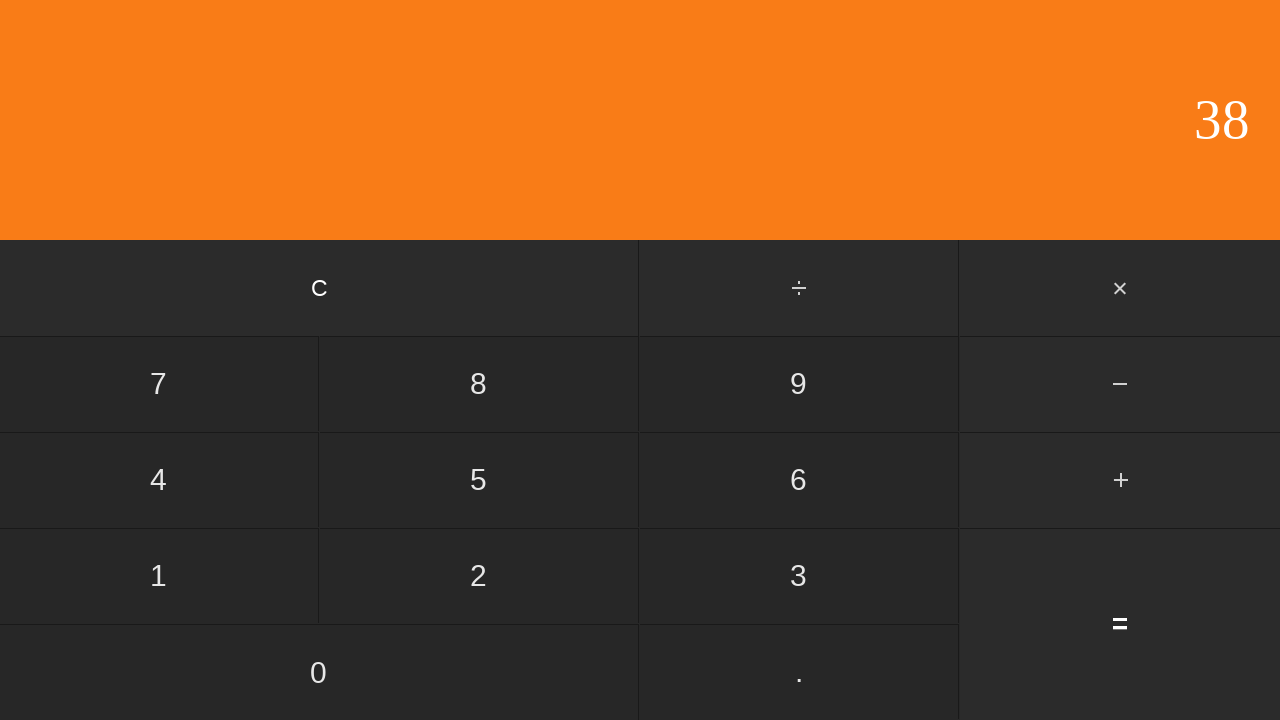

Waited for calculation result
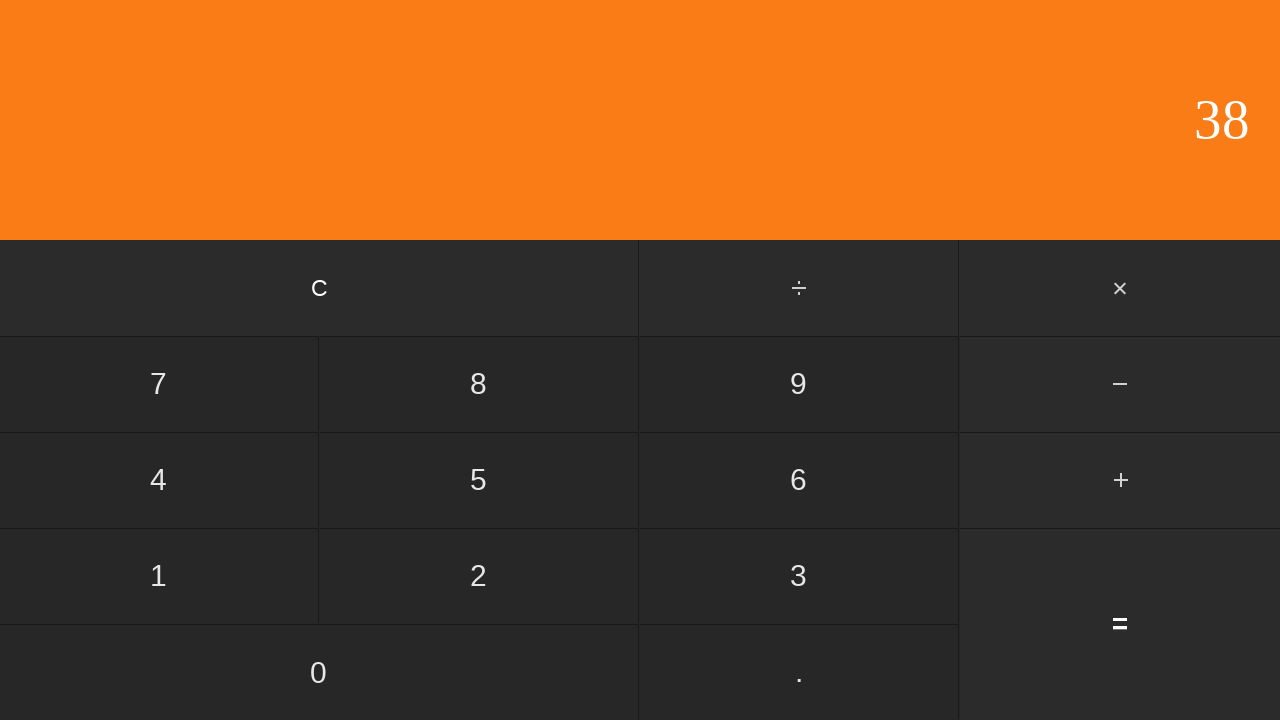

Clicked clear button to reset calculator at (320, 288) on input[value='C']
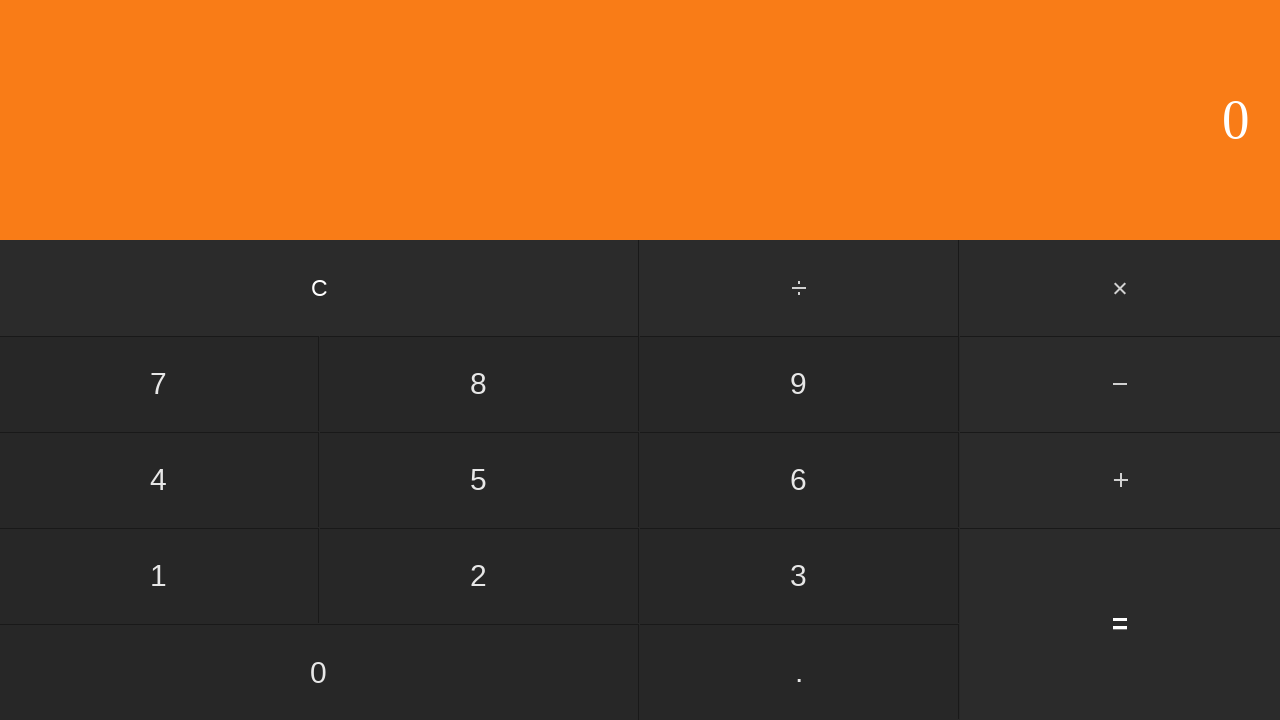

Waited after clearing calculator
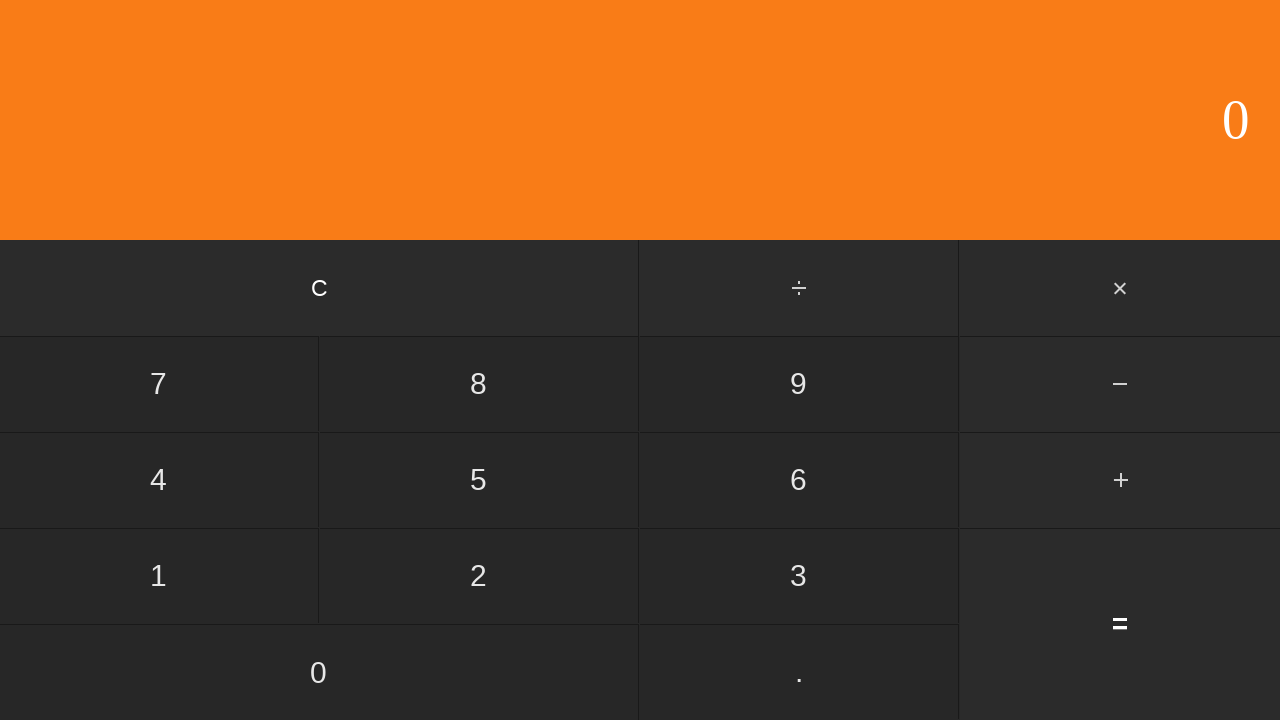

Clicked first number input: 6 at (799, 480) on input[value='6']
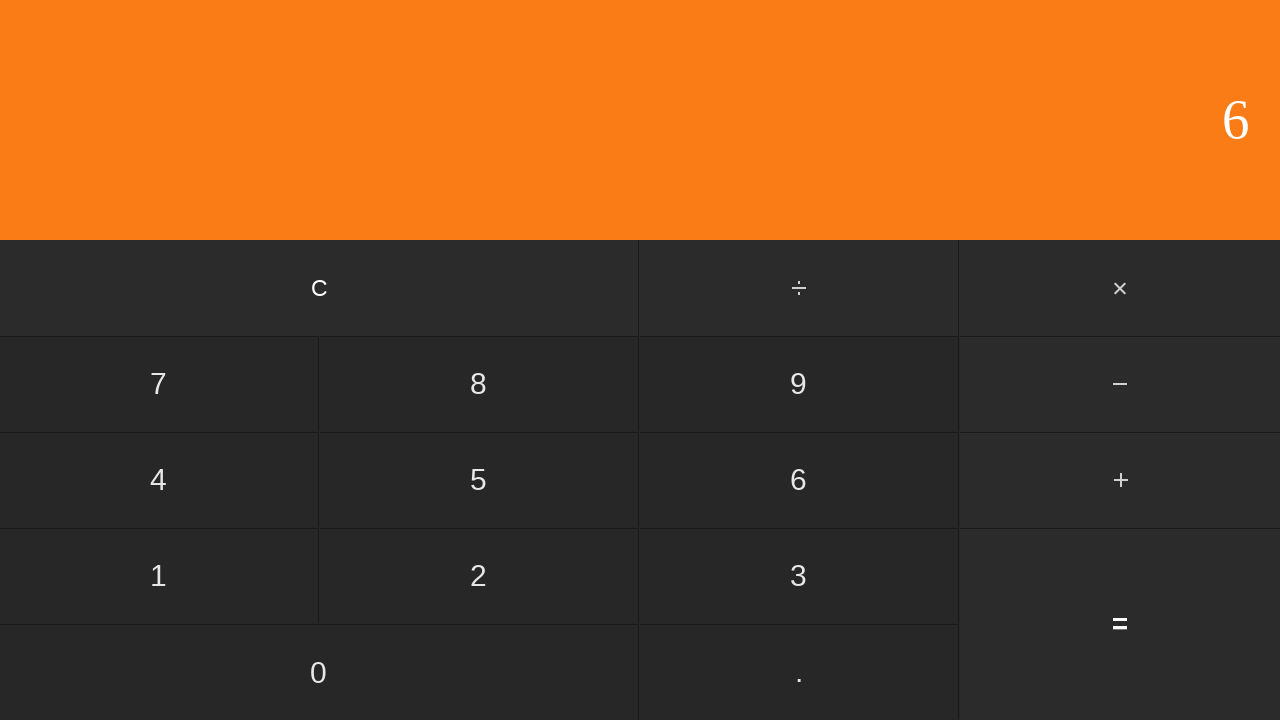

Clicked multiply button at (1120, 288) on #multiply
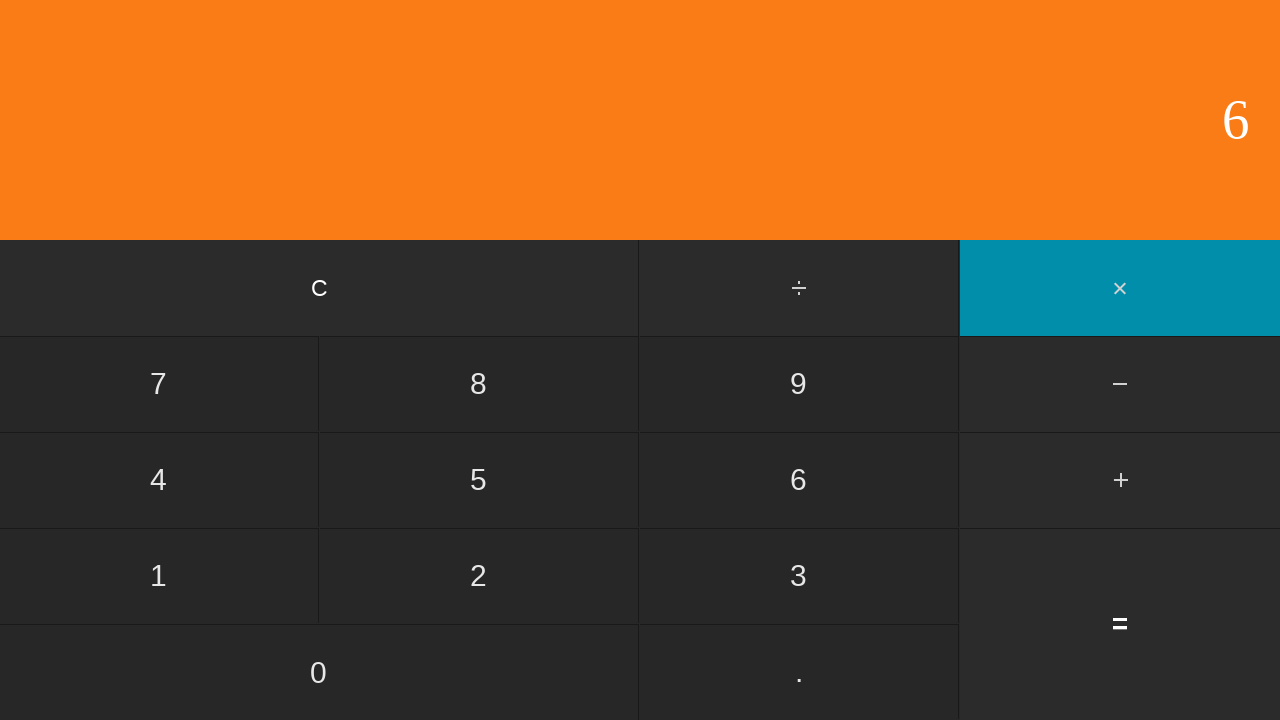

Clicked second number input: 7 at (159, 384) on input[value='7']
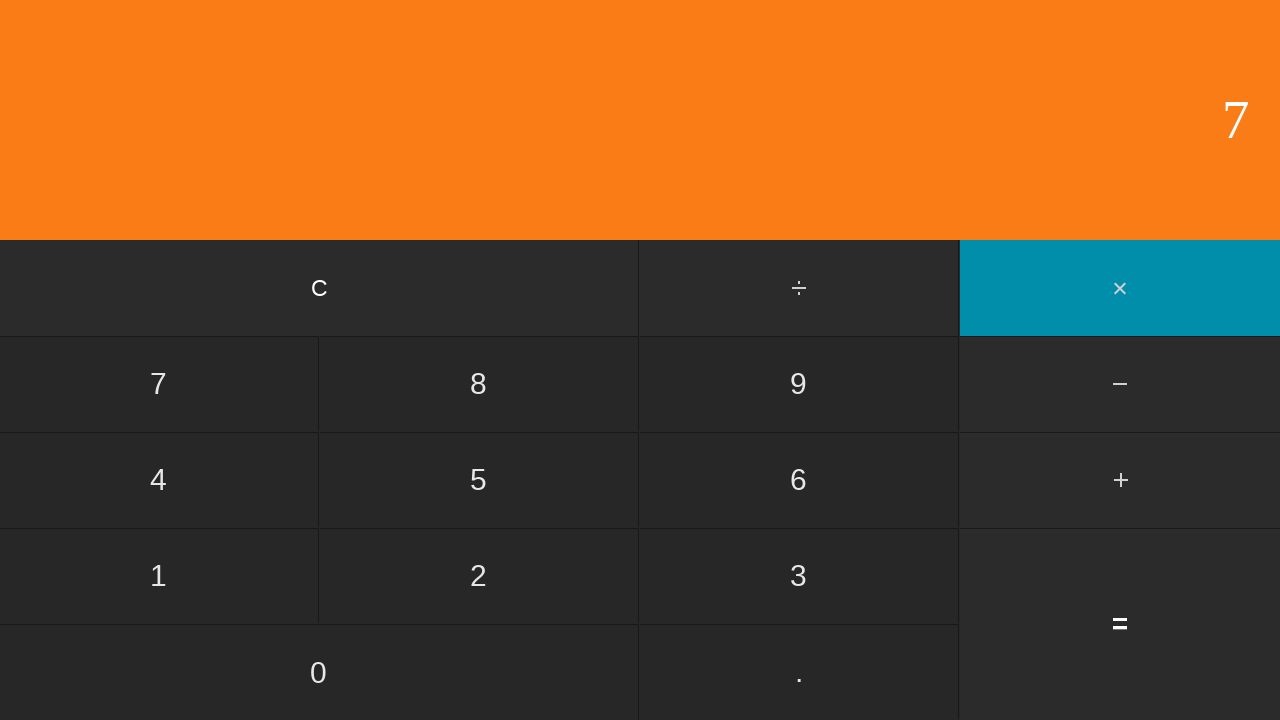

Clicked equals button to compute 6 × 7 at (1120, 624) on input[value='=']
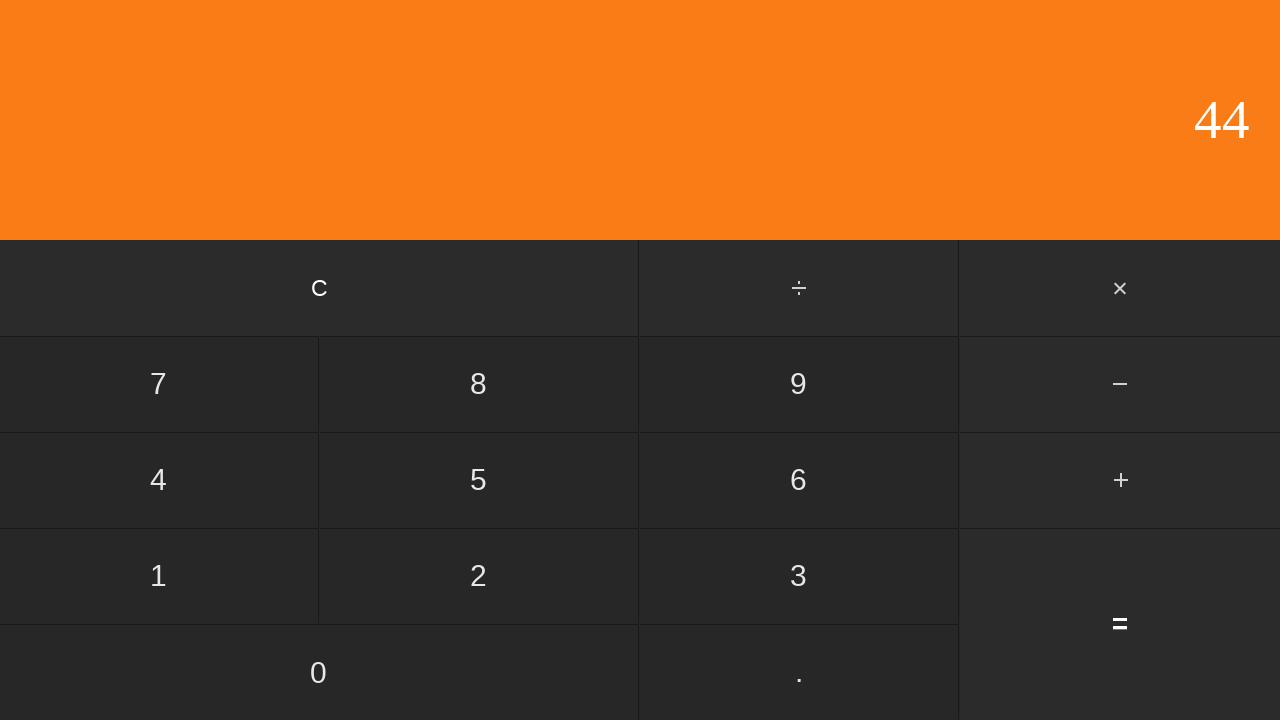

Waited for calculation result
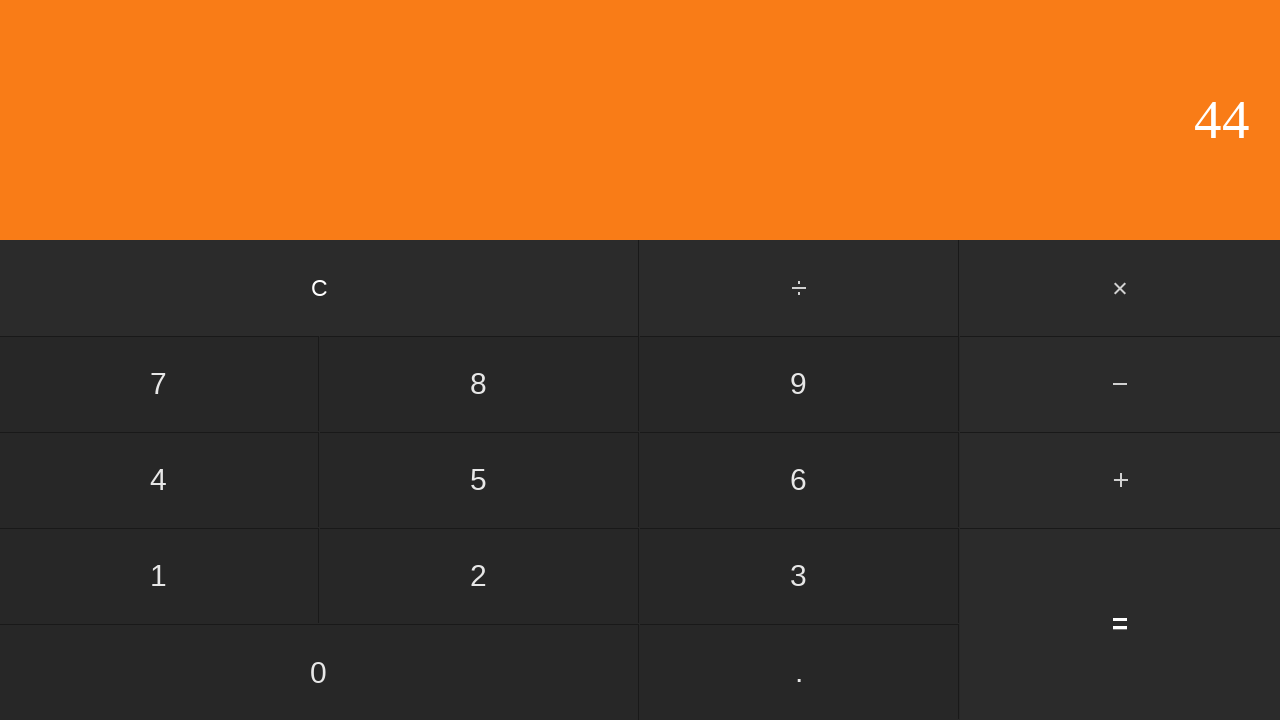

Clicked clear button to reset calculator at (320, 288) on input[value='C']
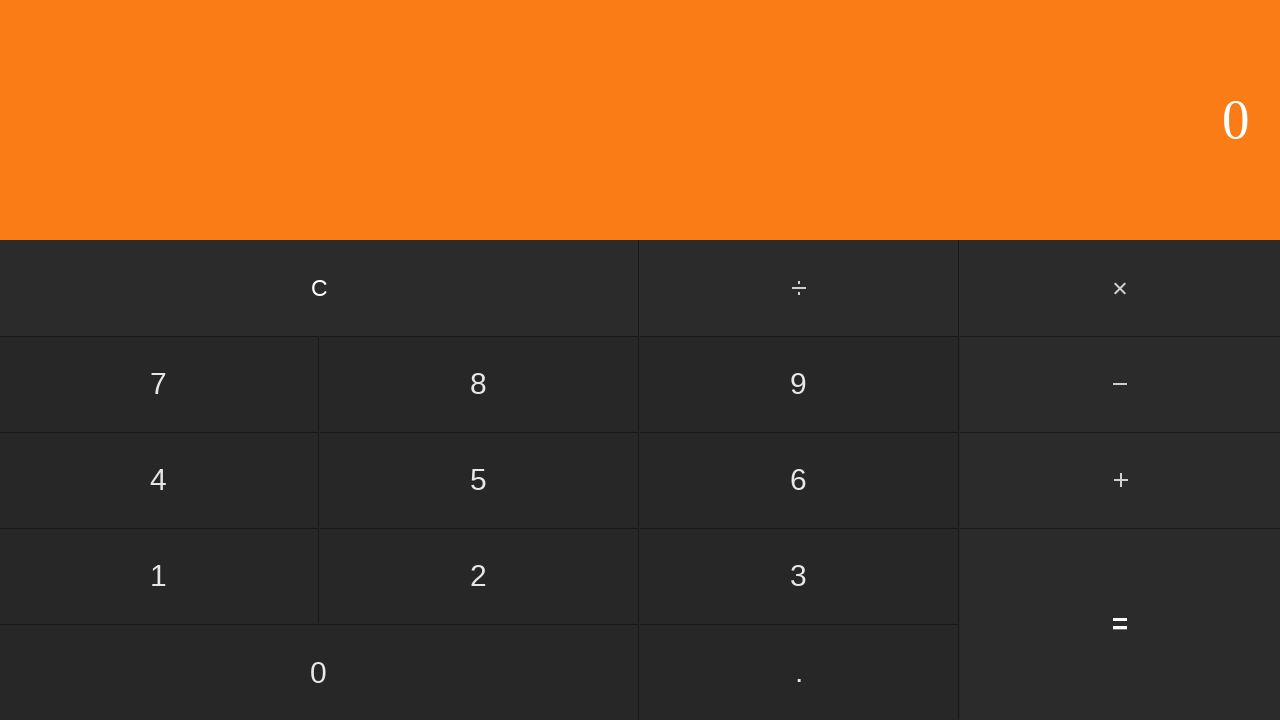

Waited after clearing calculator
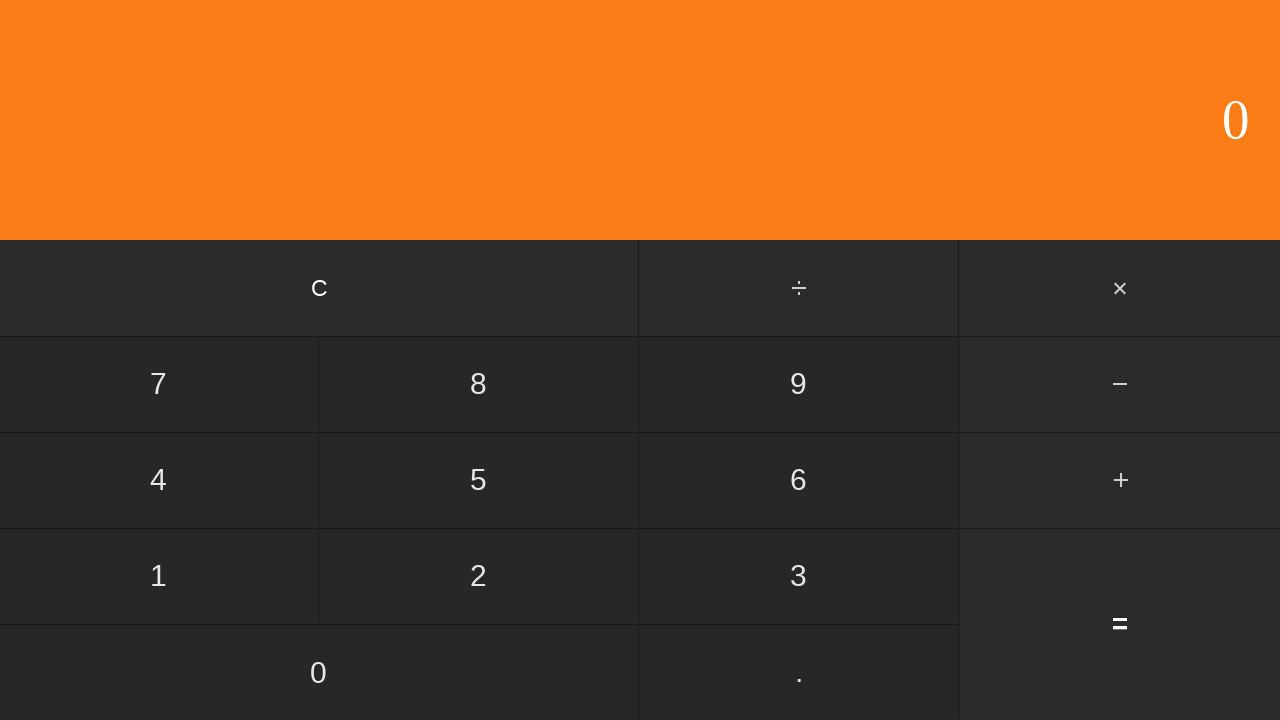

Clicked first number input: 6 at (799, 480) on input[value='6']
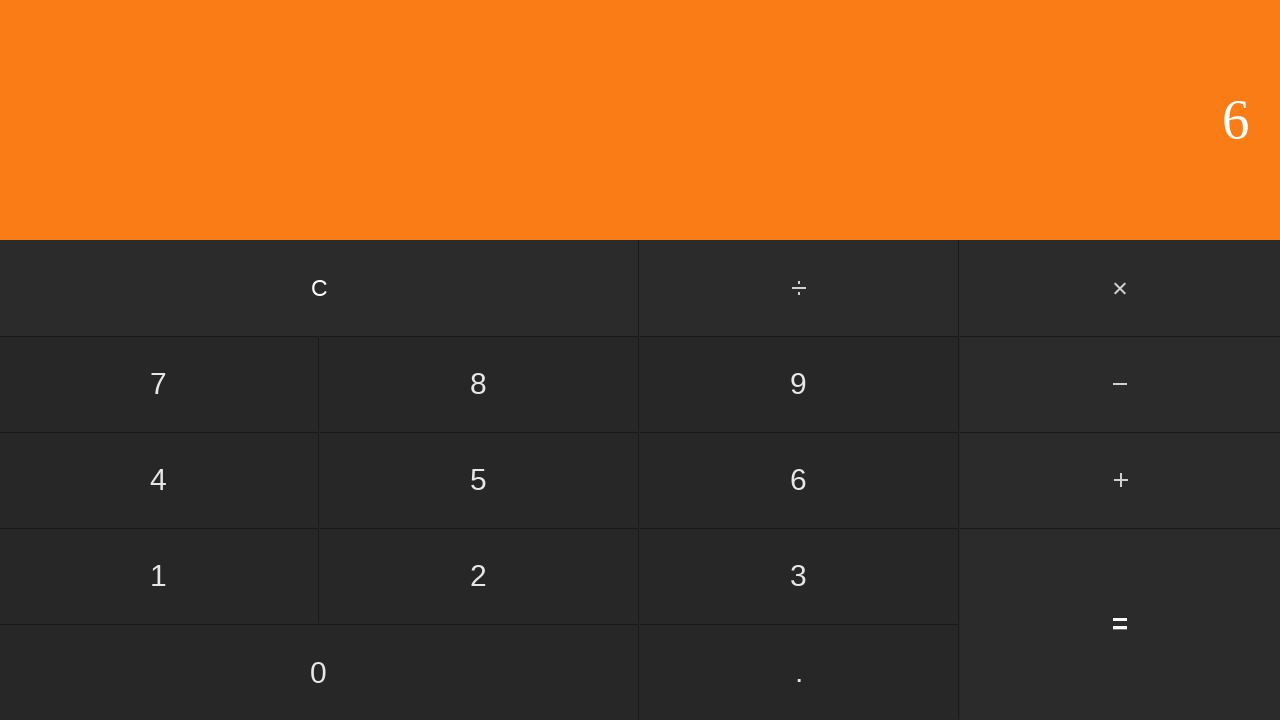

Clicked multiply button at (1120, 288) on #multiply
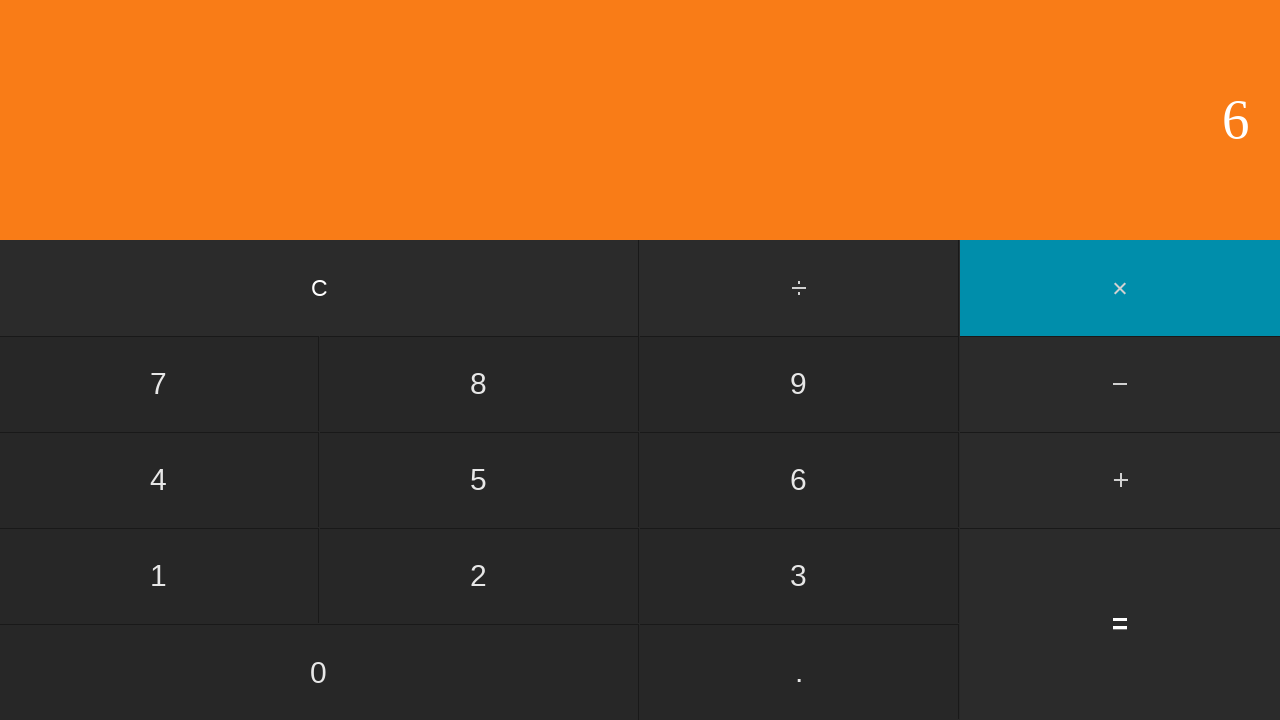

Clicked second number input: 8 at (479, 384) on input[value='8']
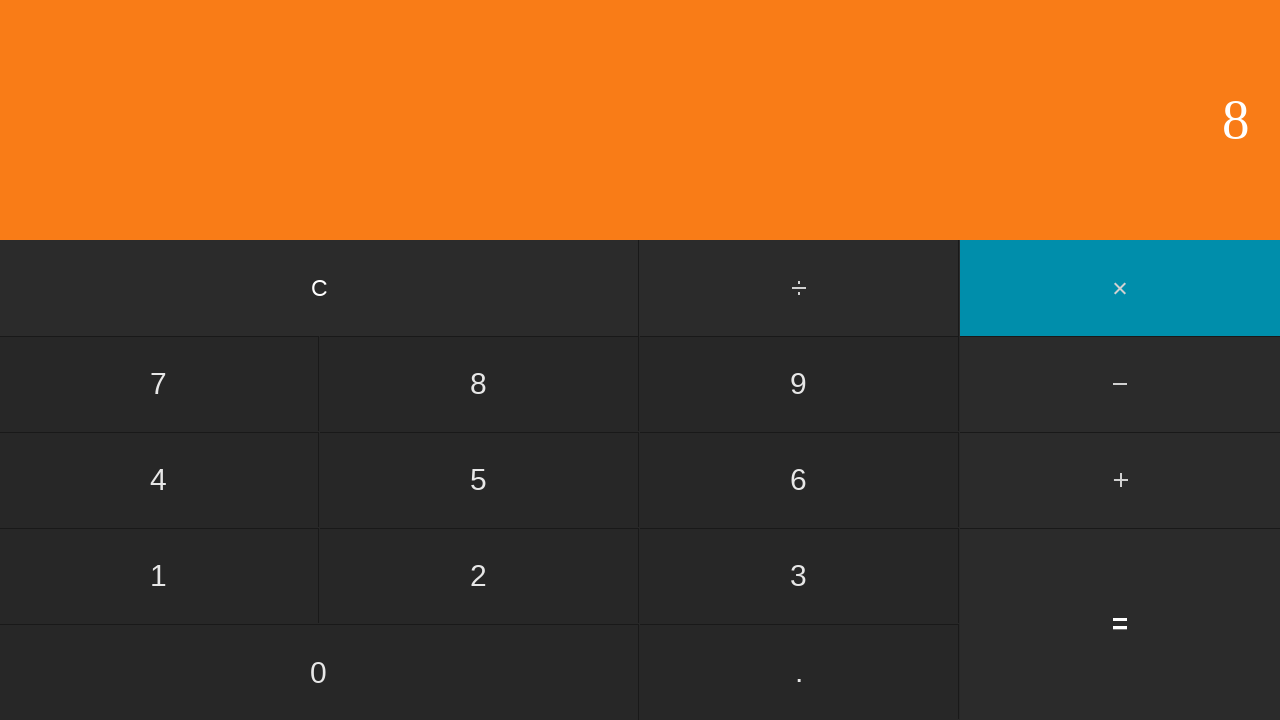

Clicked equals button to compute 6 × 8 at (1120, 624) on input[value='=']
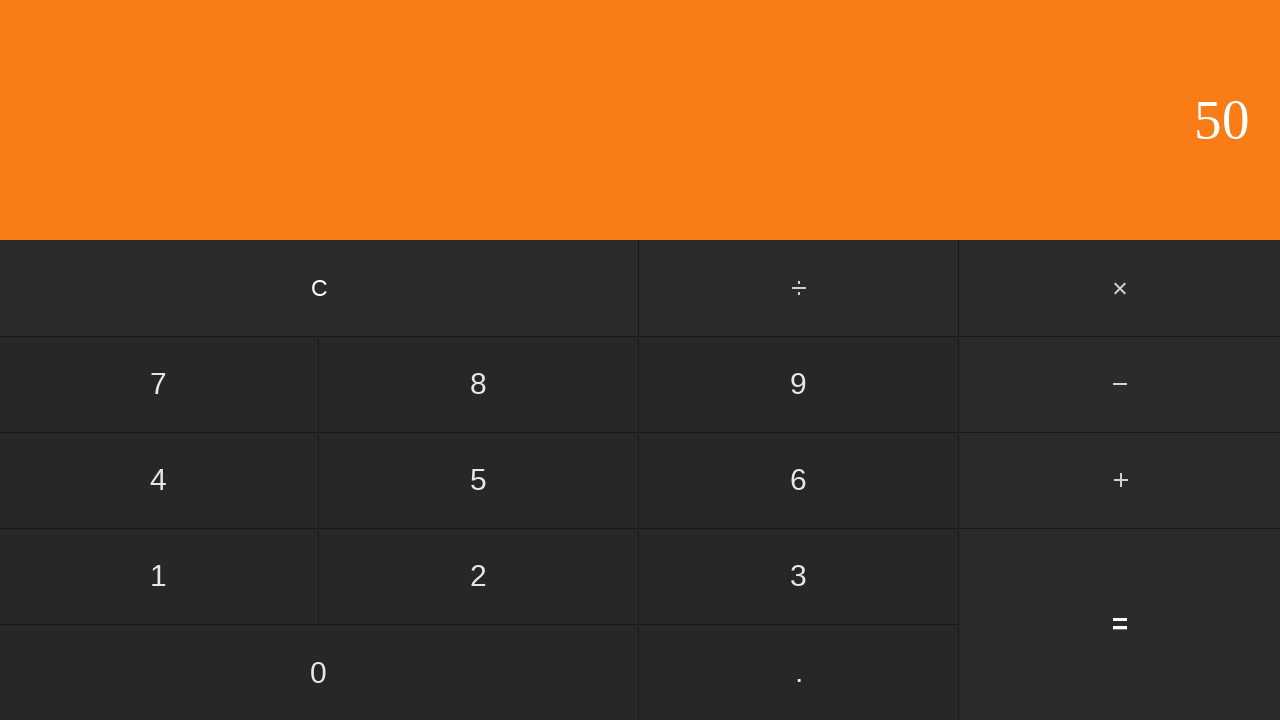

Waited for calculation result
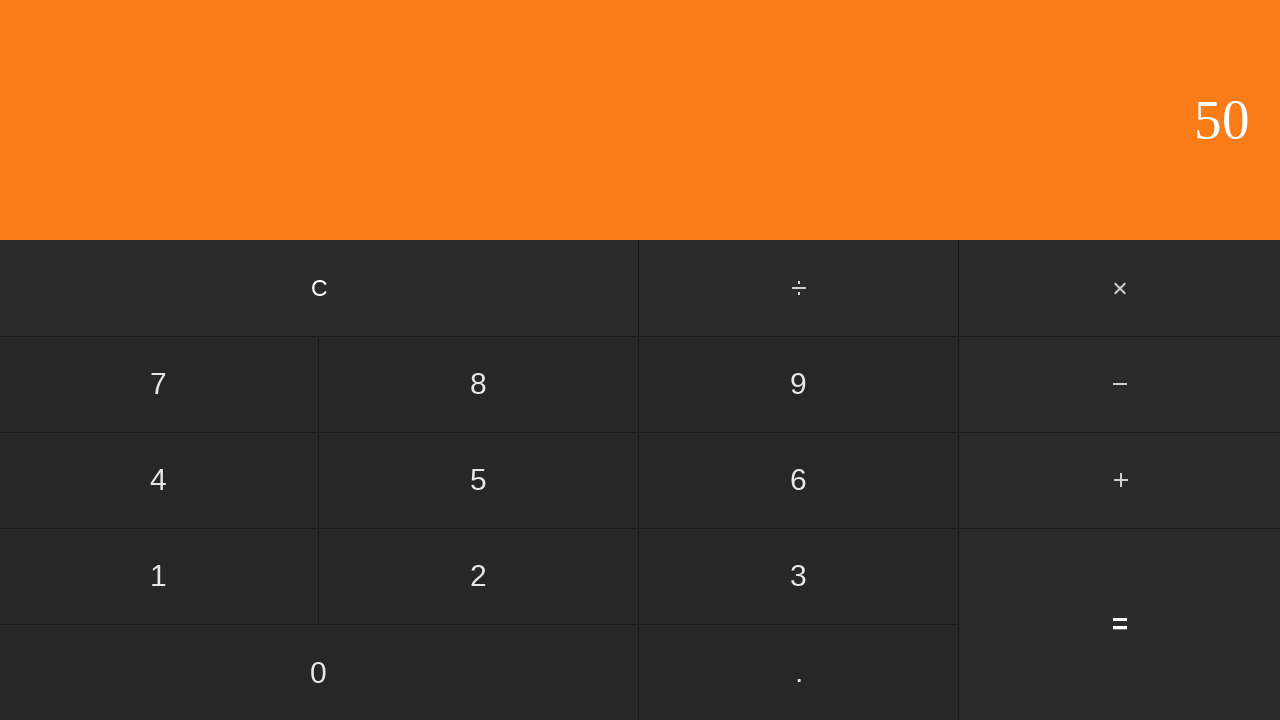

Clicked clear button to reset calculator at (320, 288) on input[value='C']
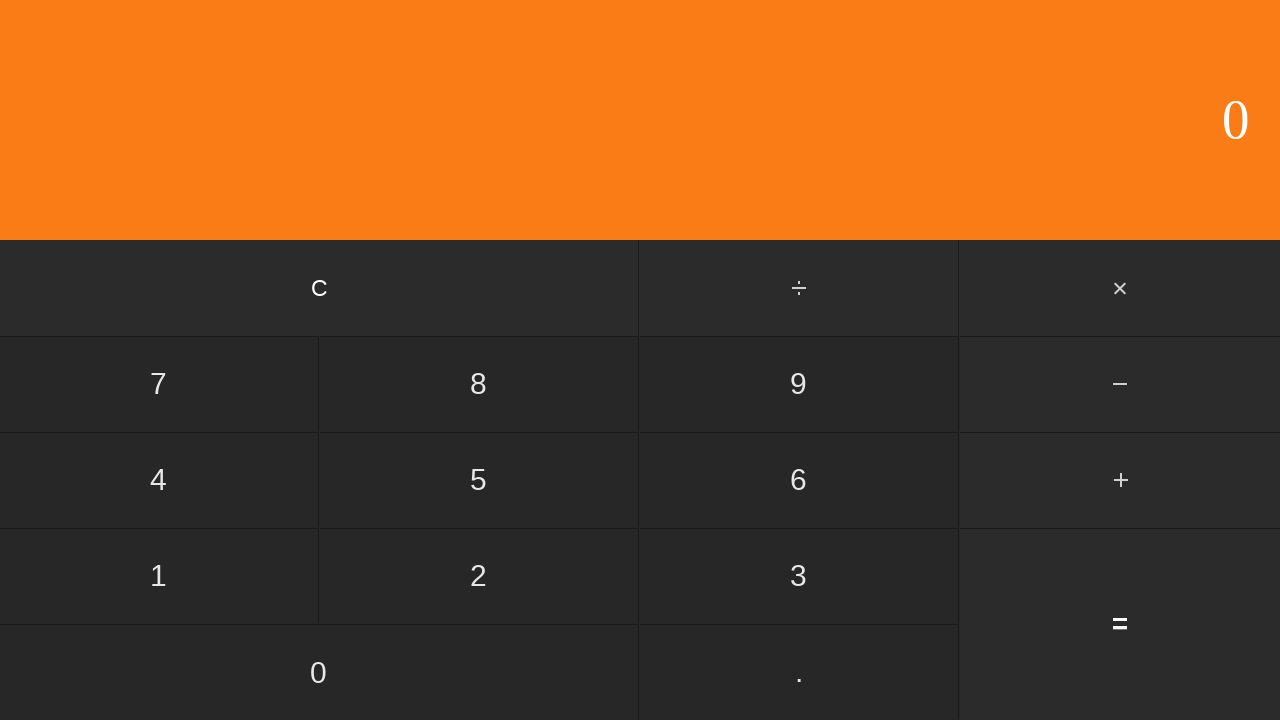

Waited after clearing calculator
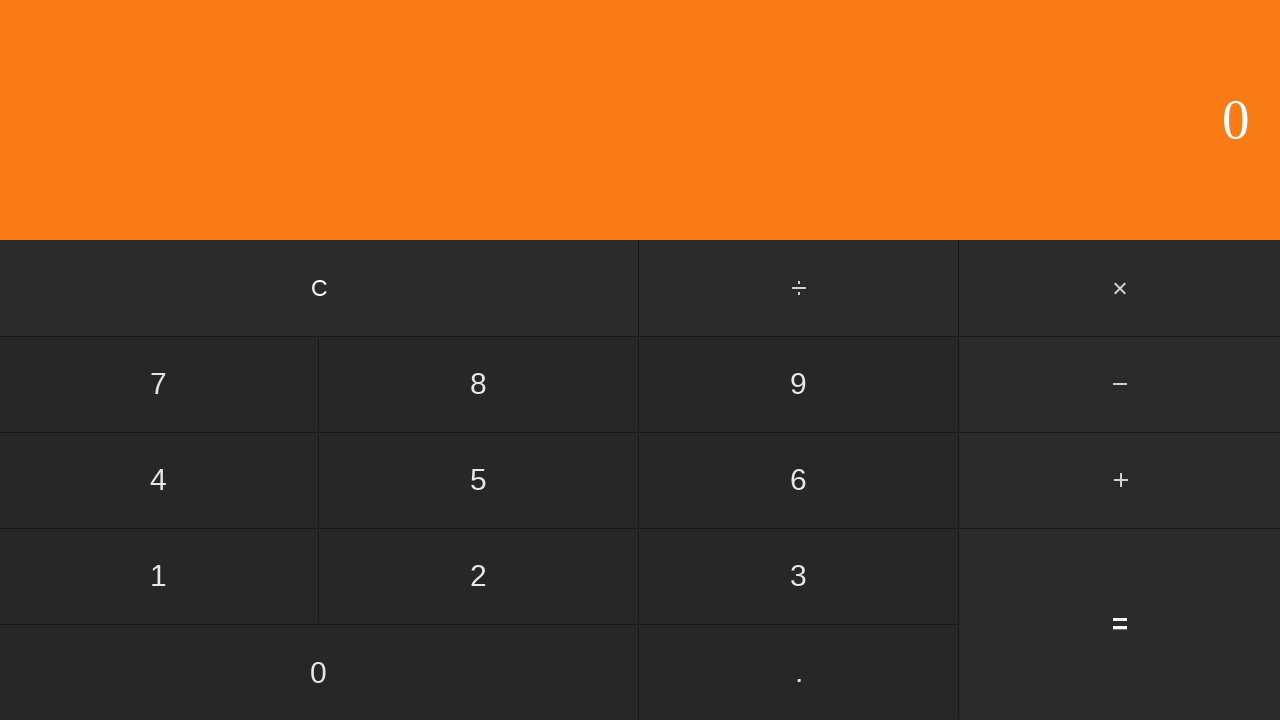

Clicked first number input: 6 at (799, 480) on input[value='6']
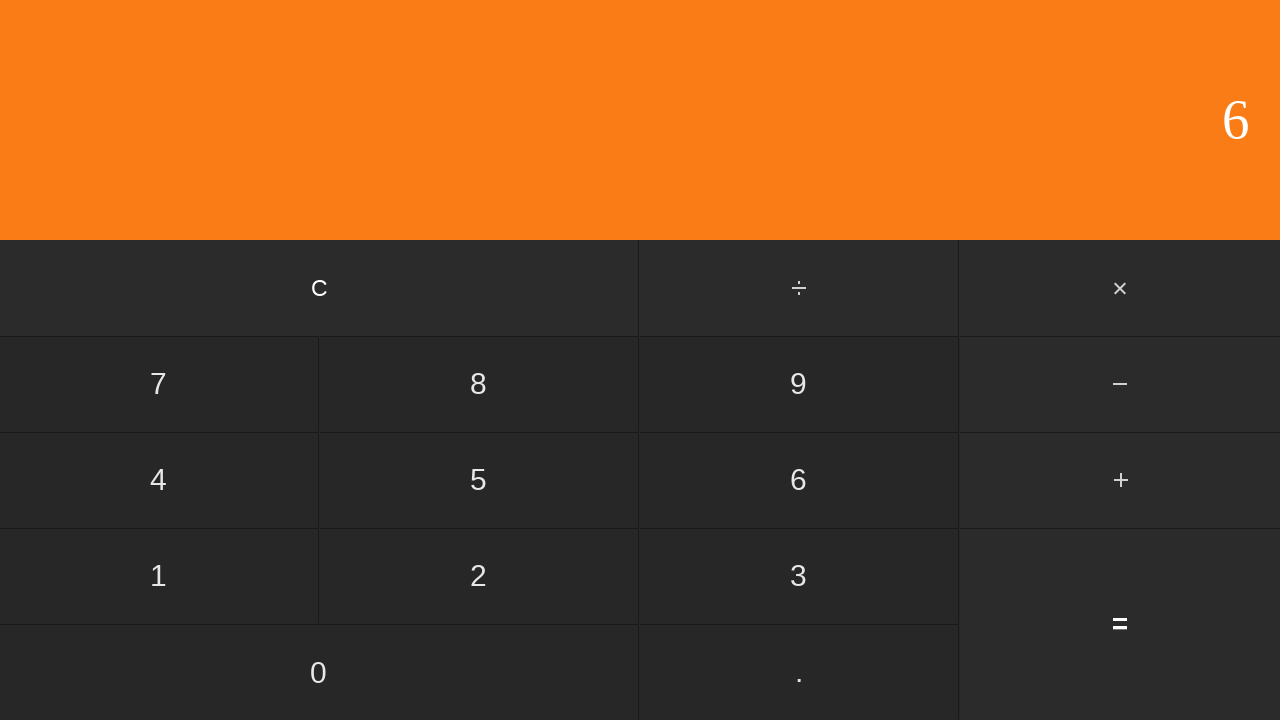

Clicked multiply button at (1120, 288) on #multiply
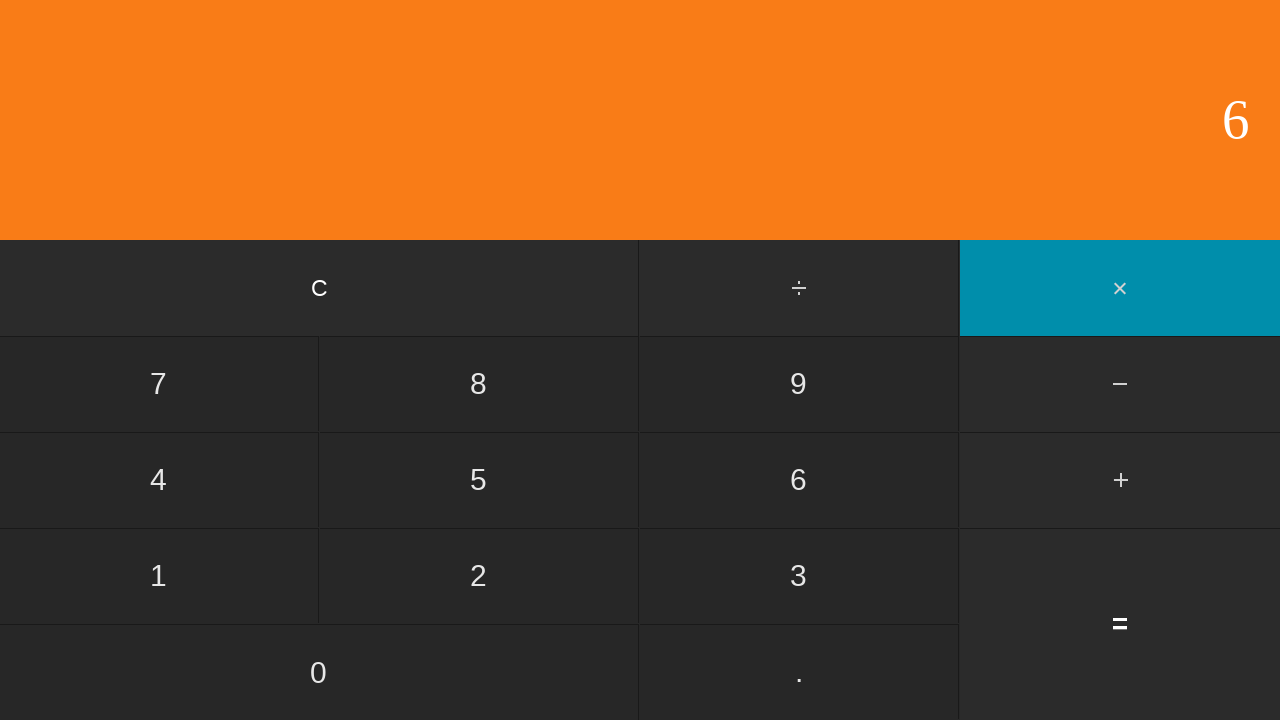

Clicked second number input: 9 at (799, 384) on input[value='9']
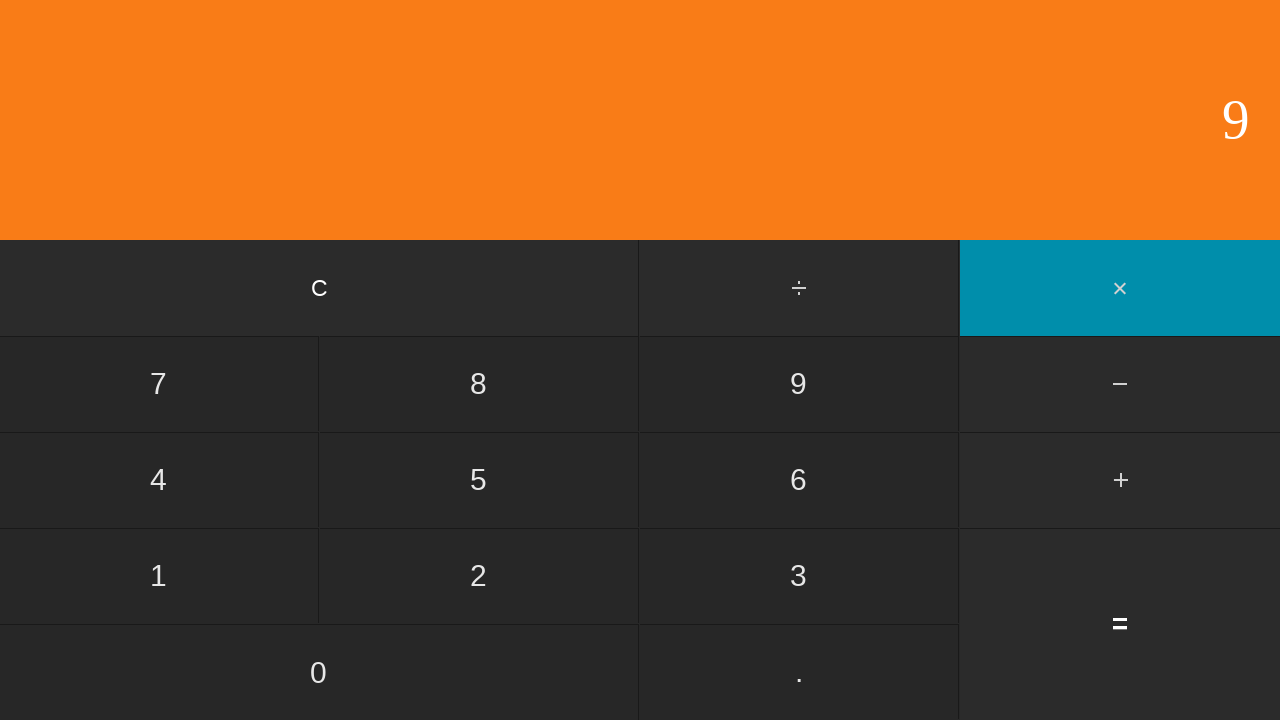

Clicked equals button to compute 6 × 9 at (1120, 624) on input[value='=']
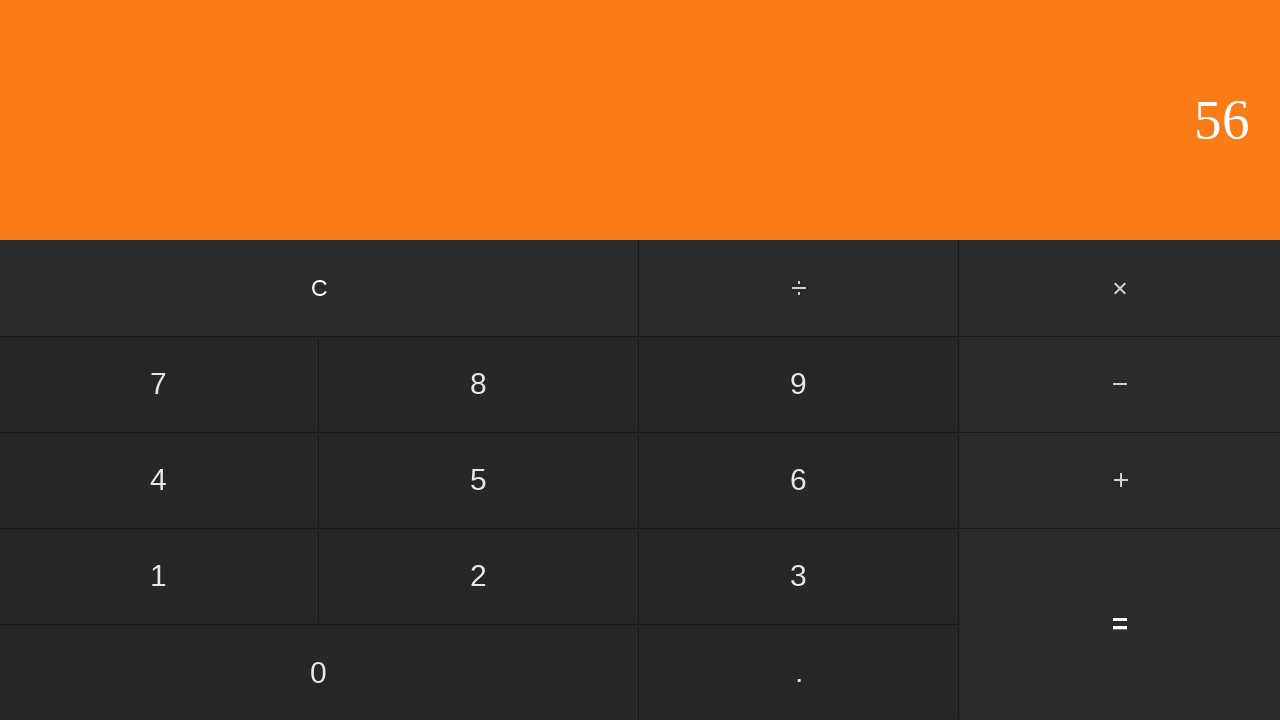

Waited for calculation result
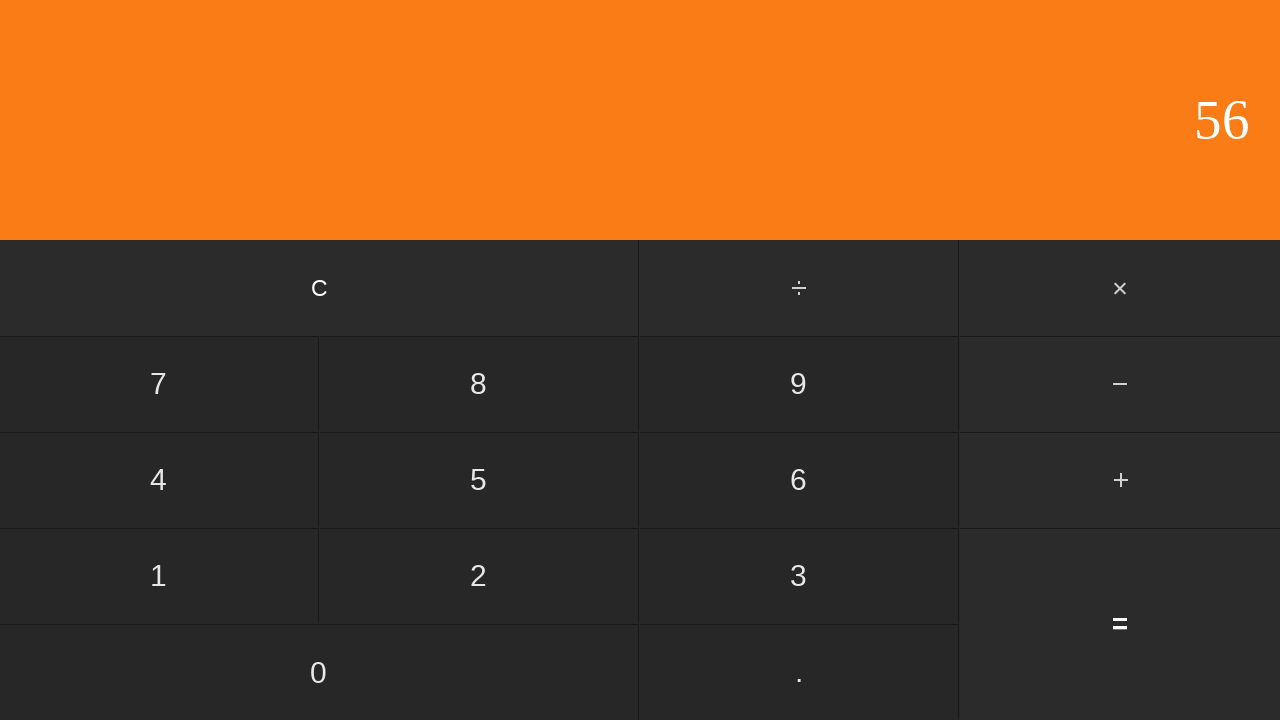

Clicked clear button to reset calculator at (320, 288) on input[value='C']
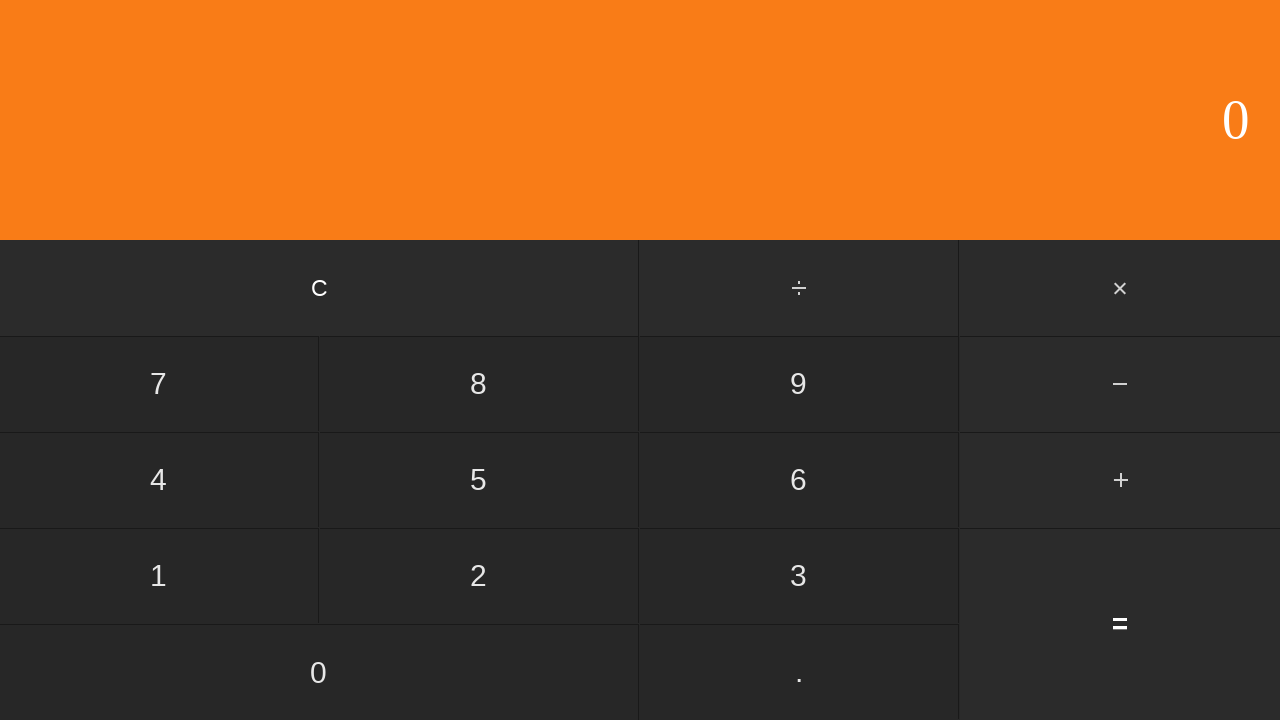

Waited after clearing calculator
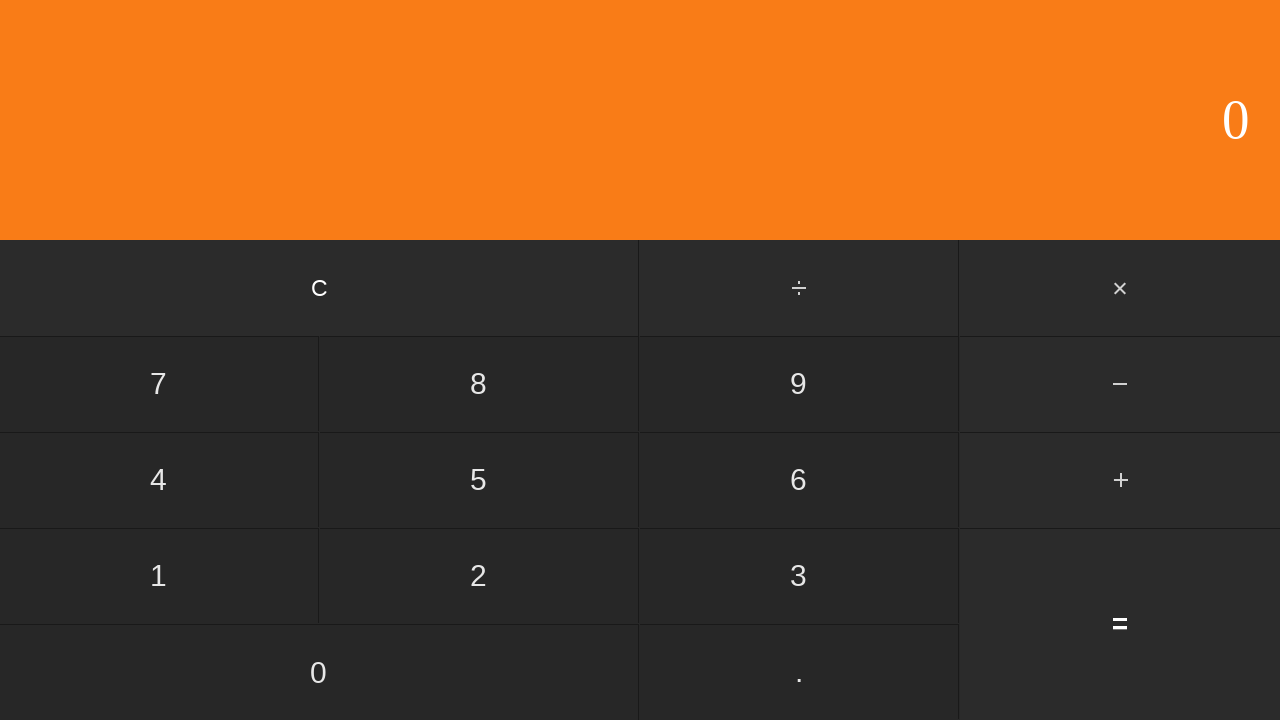

Clicked first number input: 7 at (159, 384) on input[value='7']
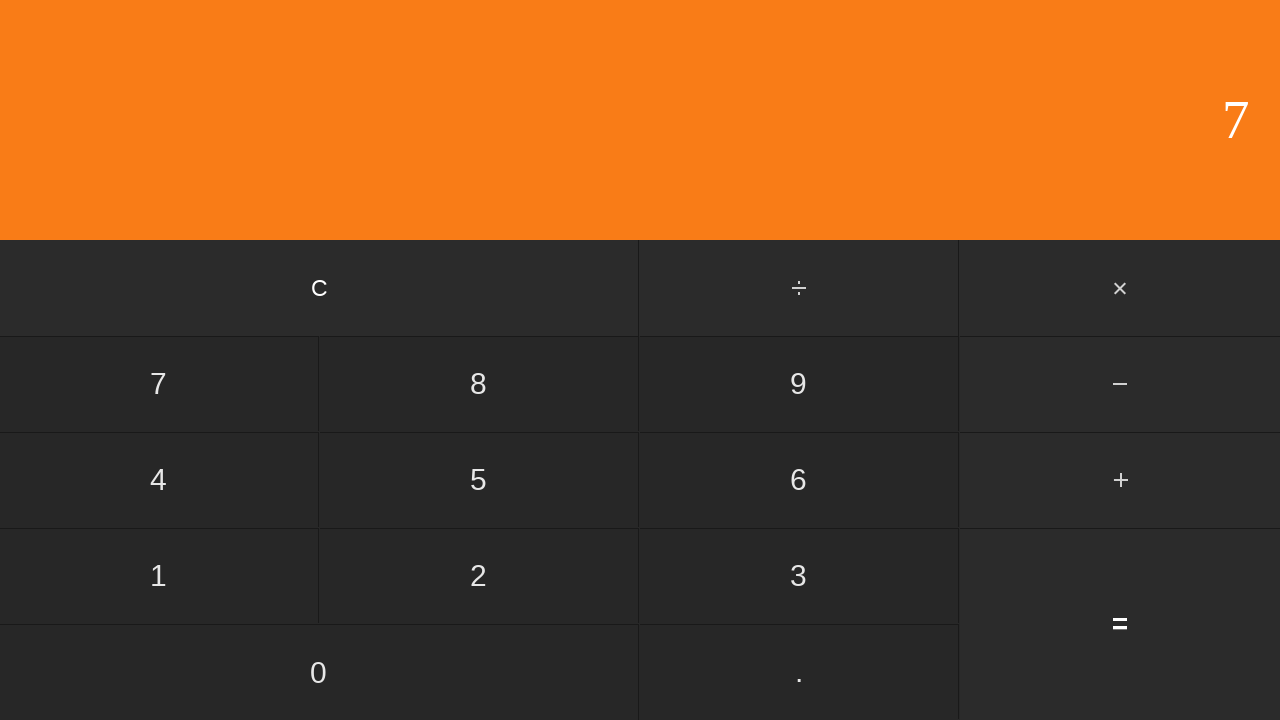

Clicked multiply button at (1120, 288) on #multiply
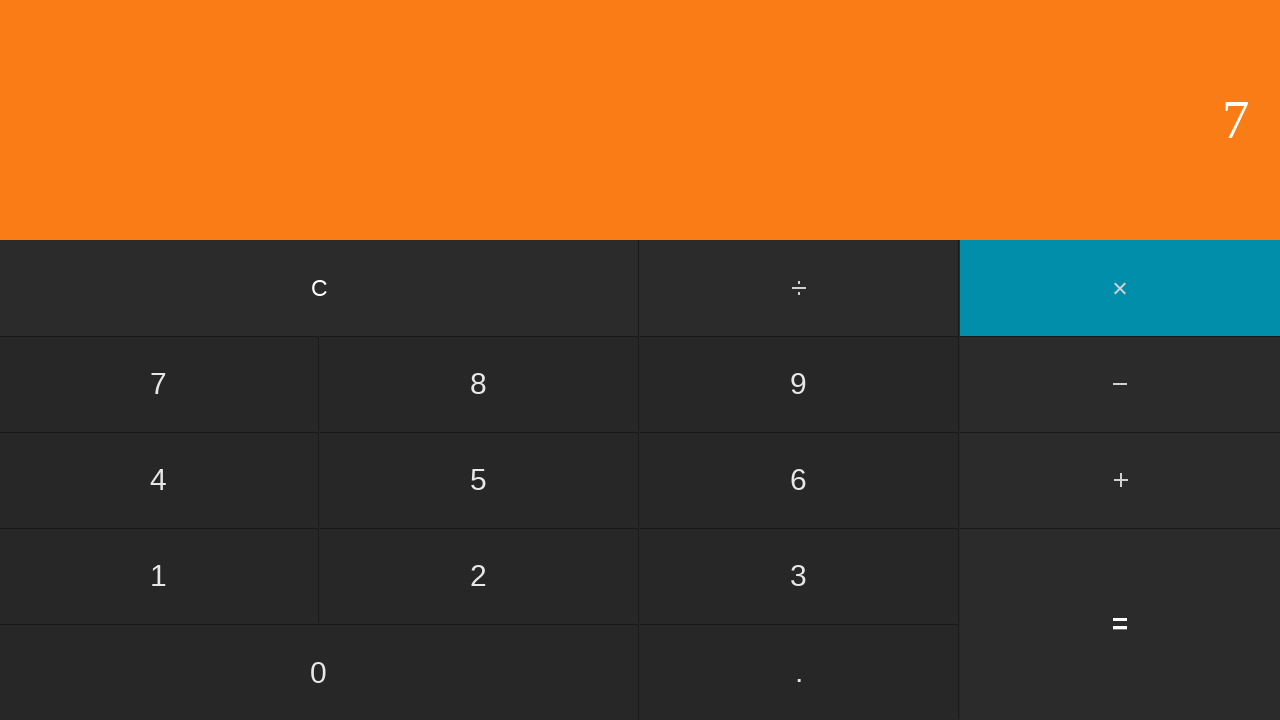

Clicked second number input: 0 at (319, 672) on input[value='0']
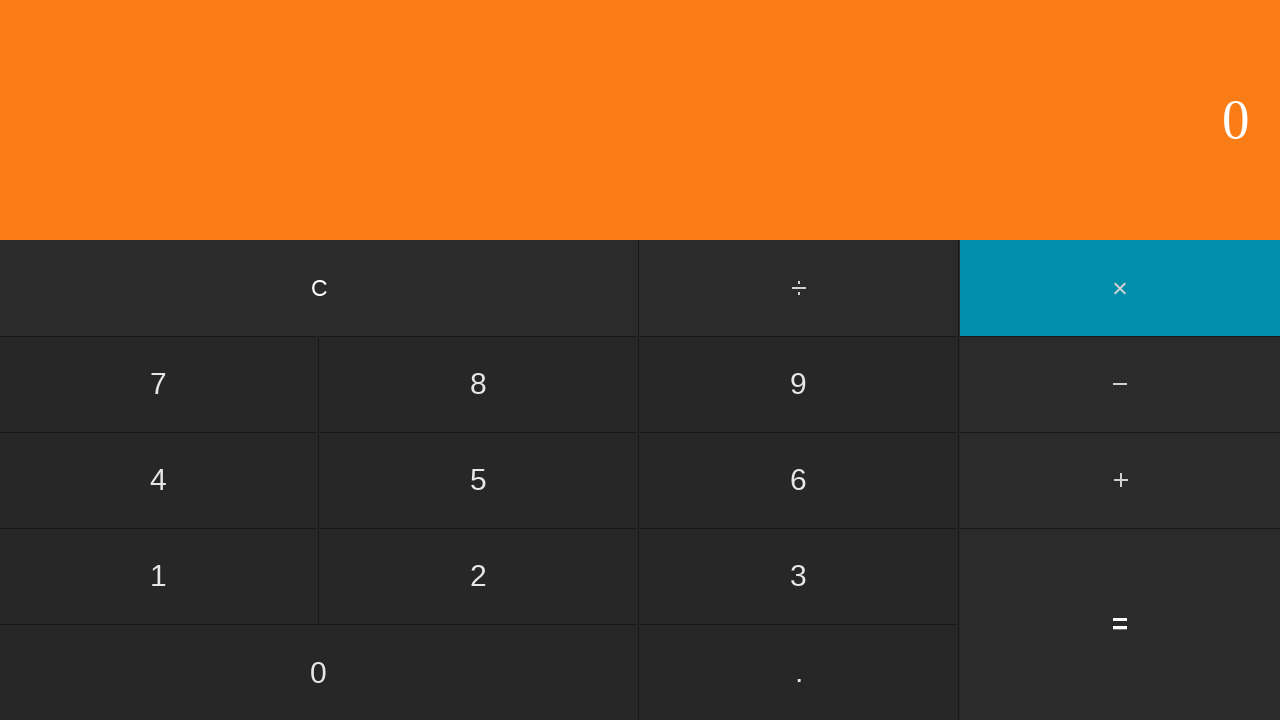

Clicked equals button to compute 7 × 0 at (1120, 624) on input[value='=']
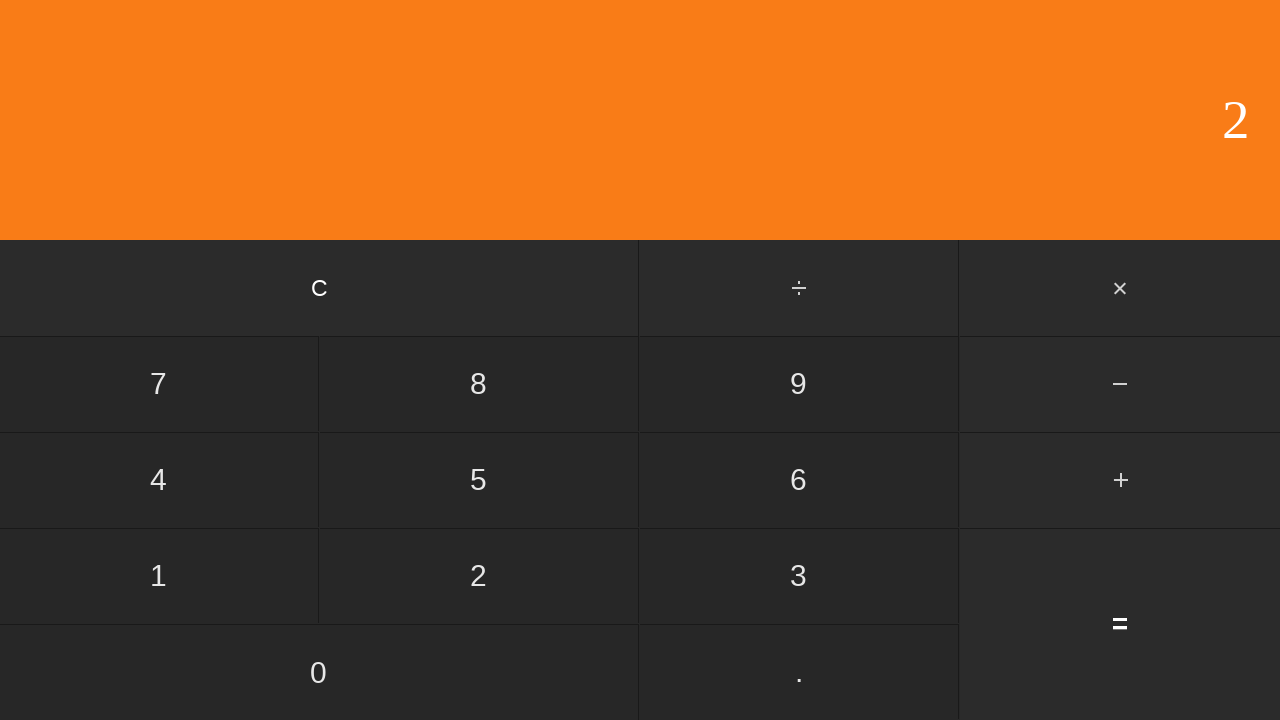

Waited for calculation result
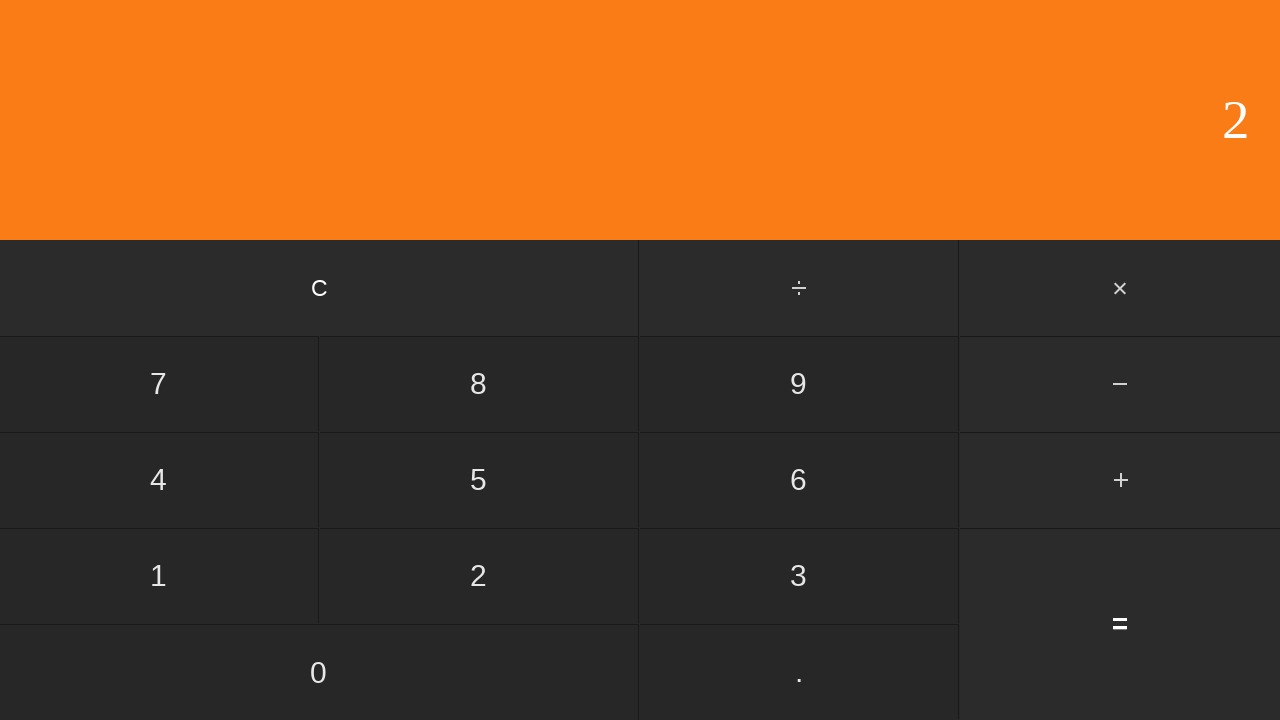

Clicked clear button to reset calculator at (320, 288) on input[value='C']
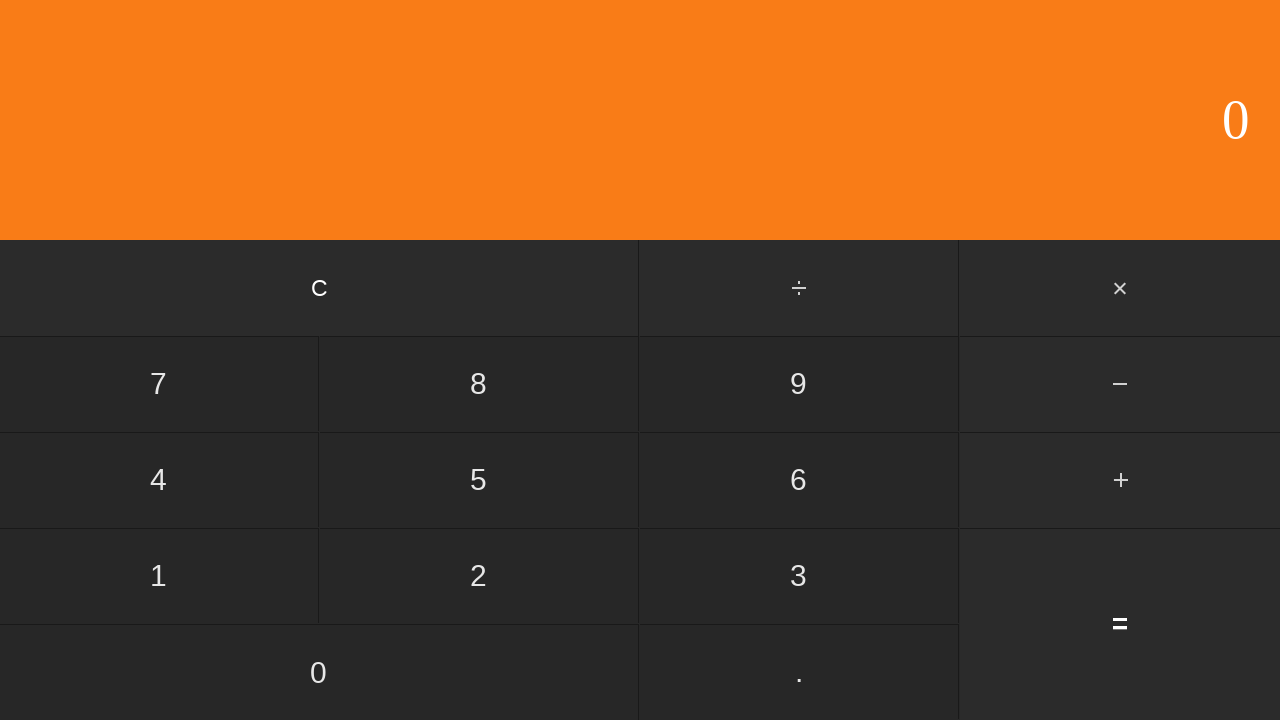

Waited after clearing calculator
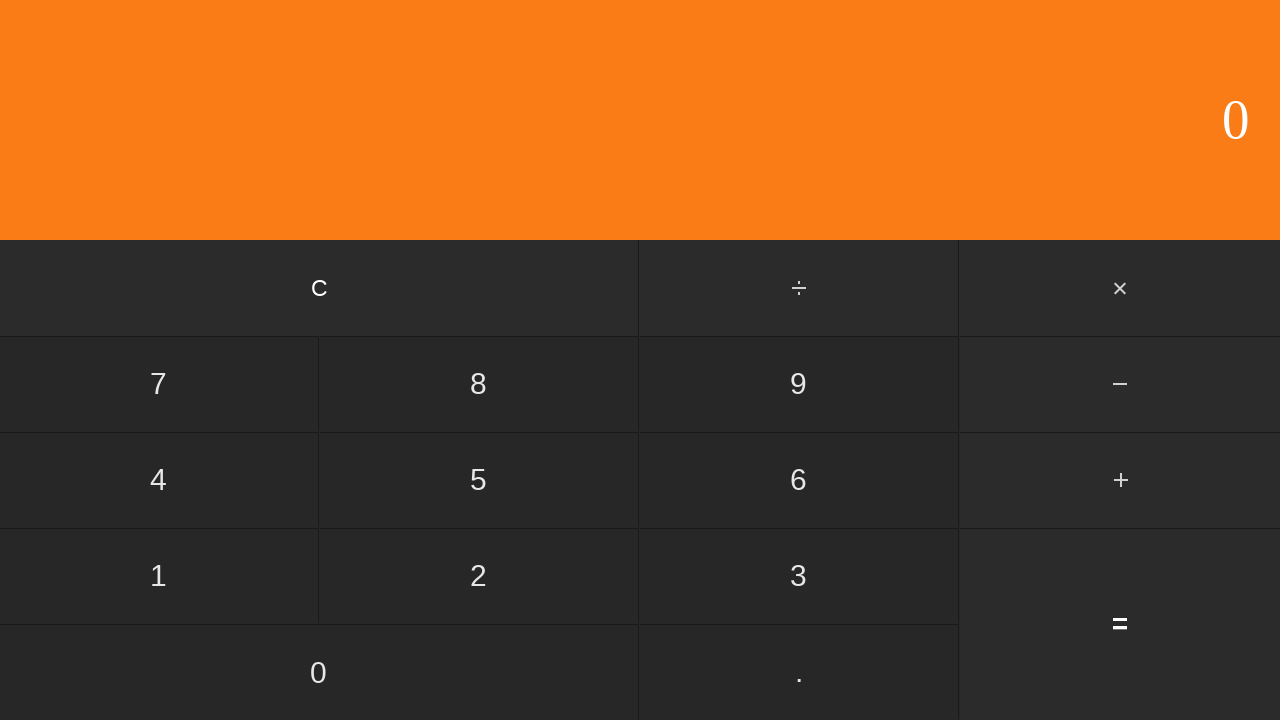

Clicked first number input: 7 at (159, 384) on input[value='7']
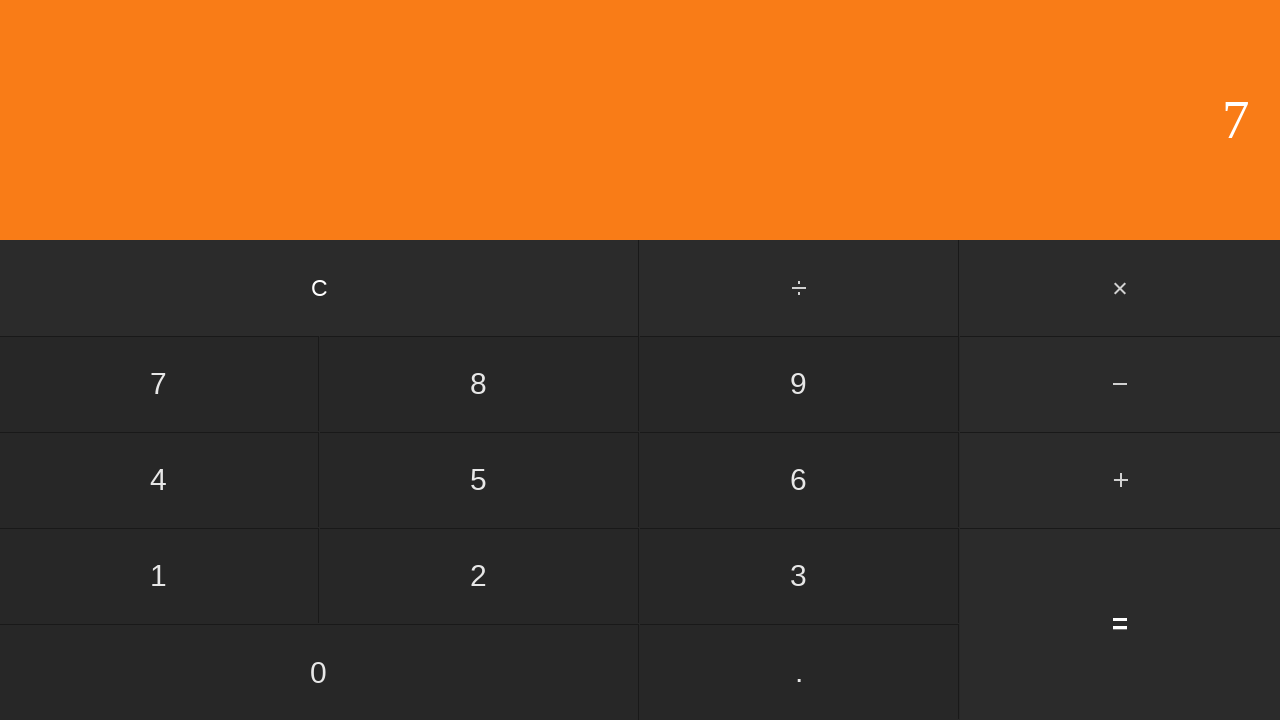

Clicked multiply button at (1120, 288) on #multiply
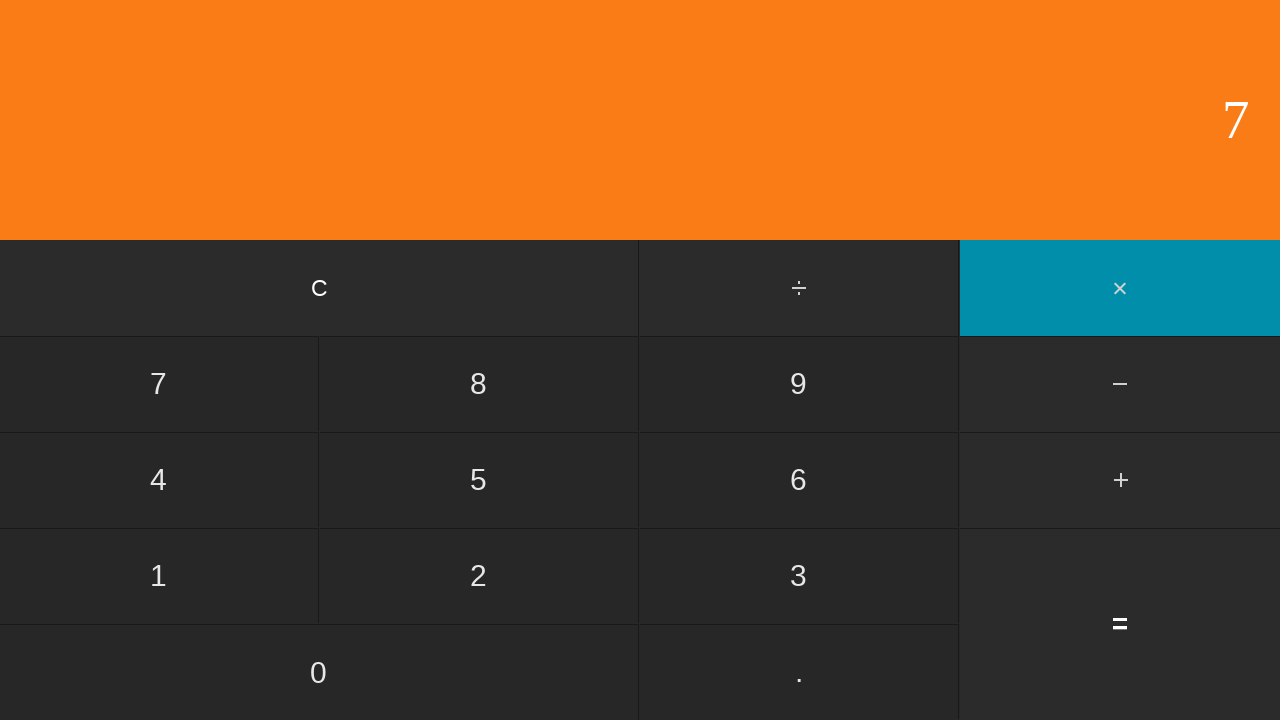

Clicked second number input: 1 at (159, 576) on input[value='1']
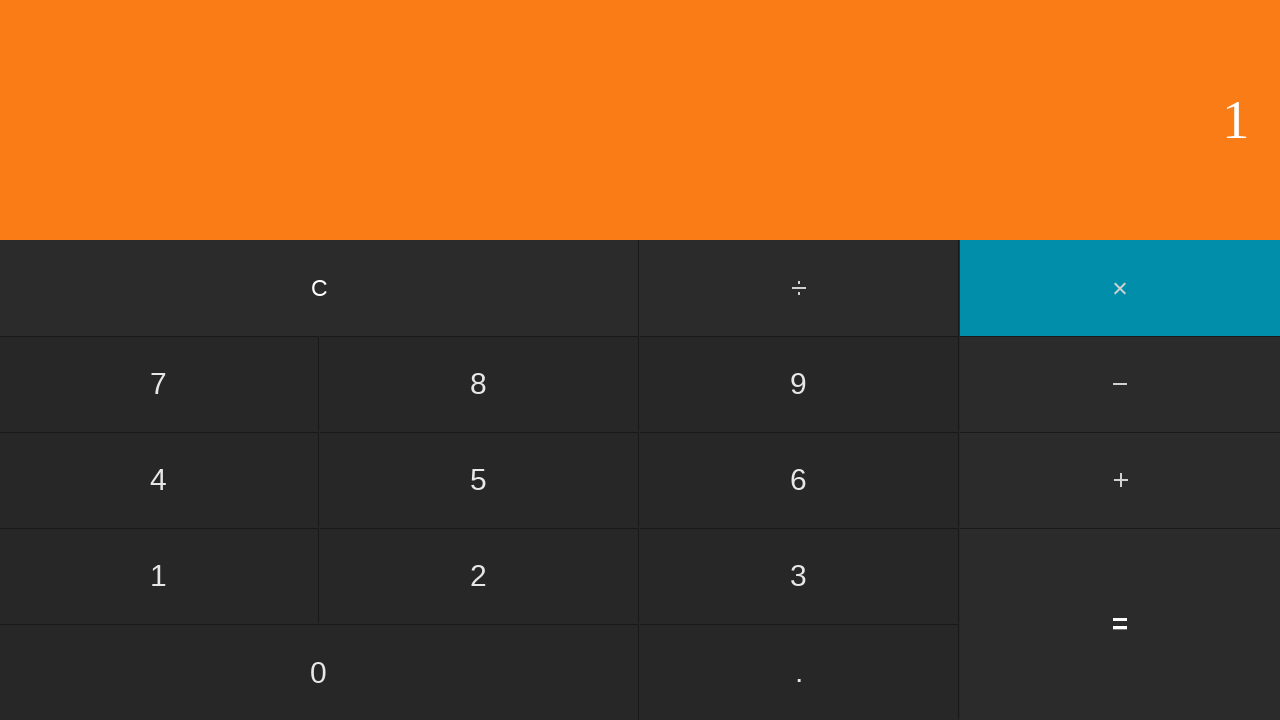

Clicked equals button to compute 7 × 1 at (1120, 624) on input[value='=']
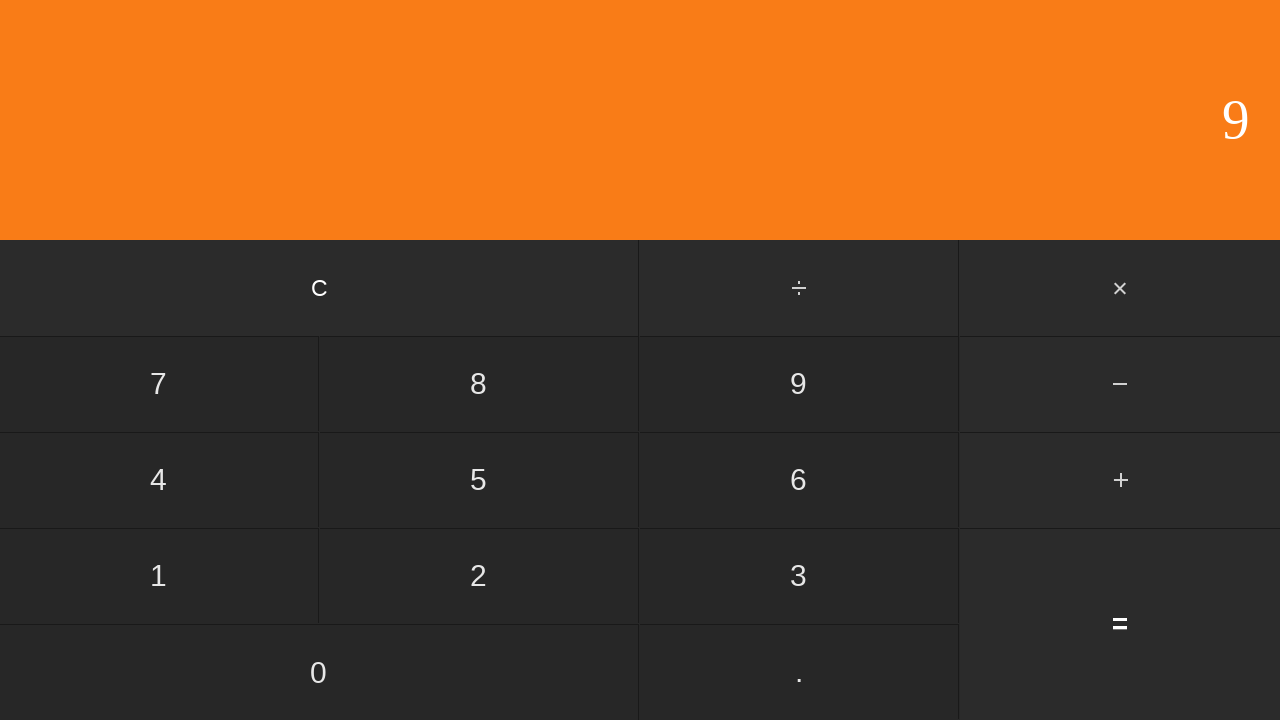

Waited for calculation result
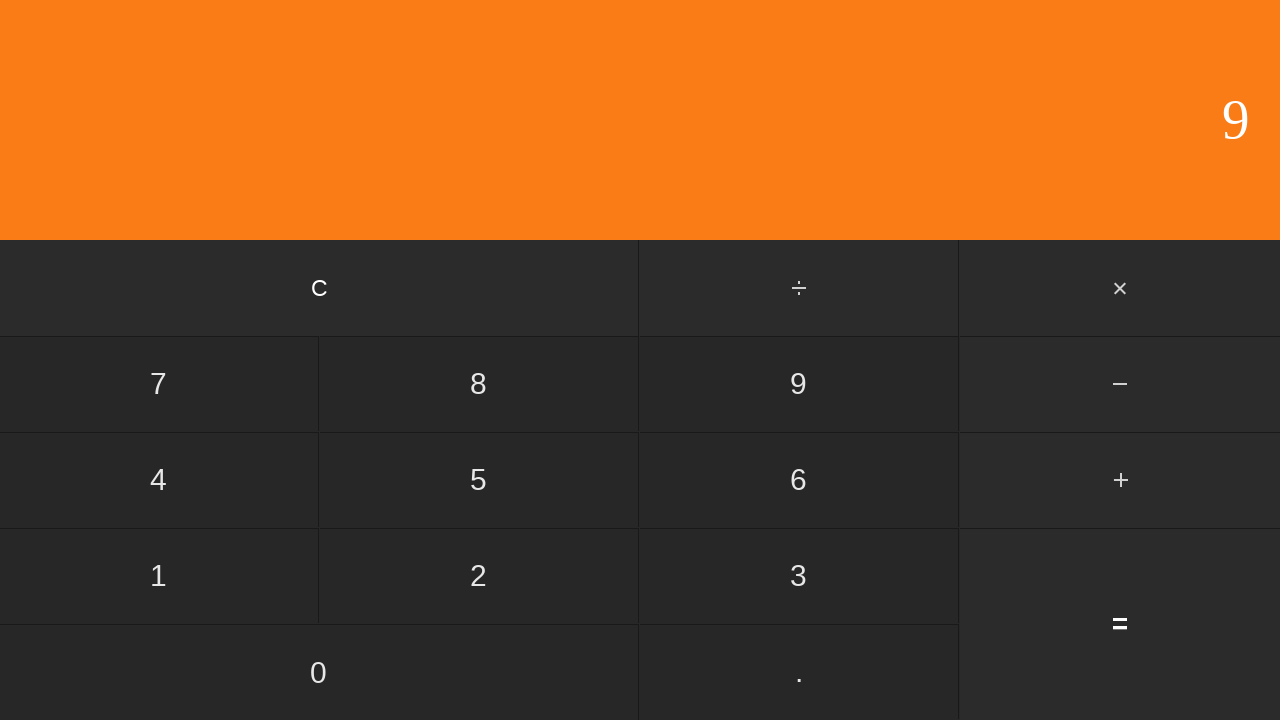

Clicked clear button to reset calculator at (320, 288) on input[value='C']
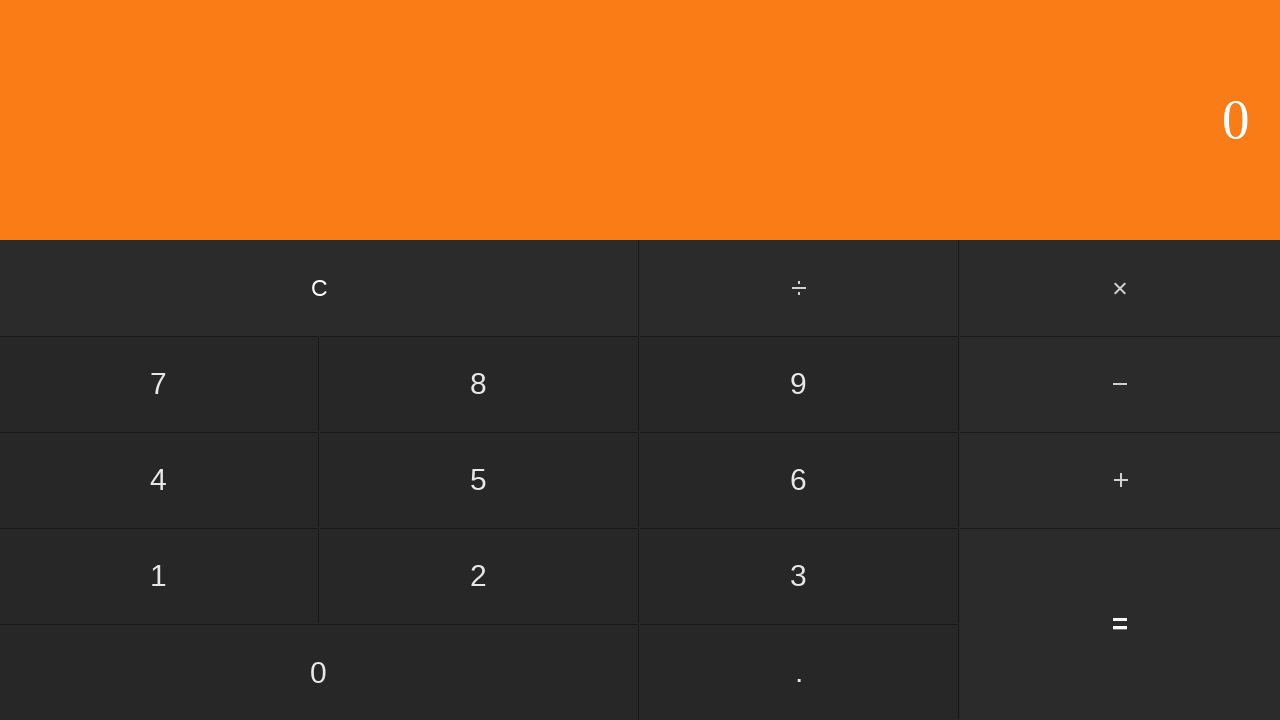

Waited after clearing calculator
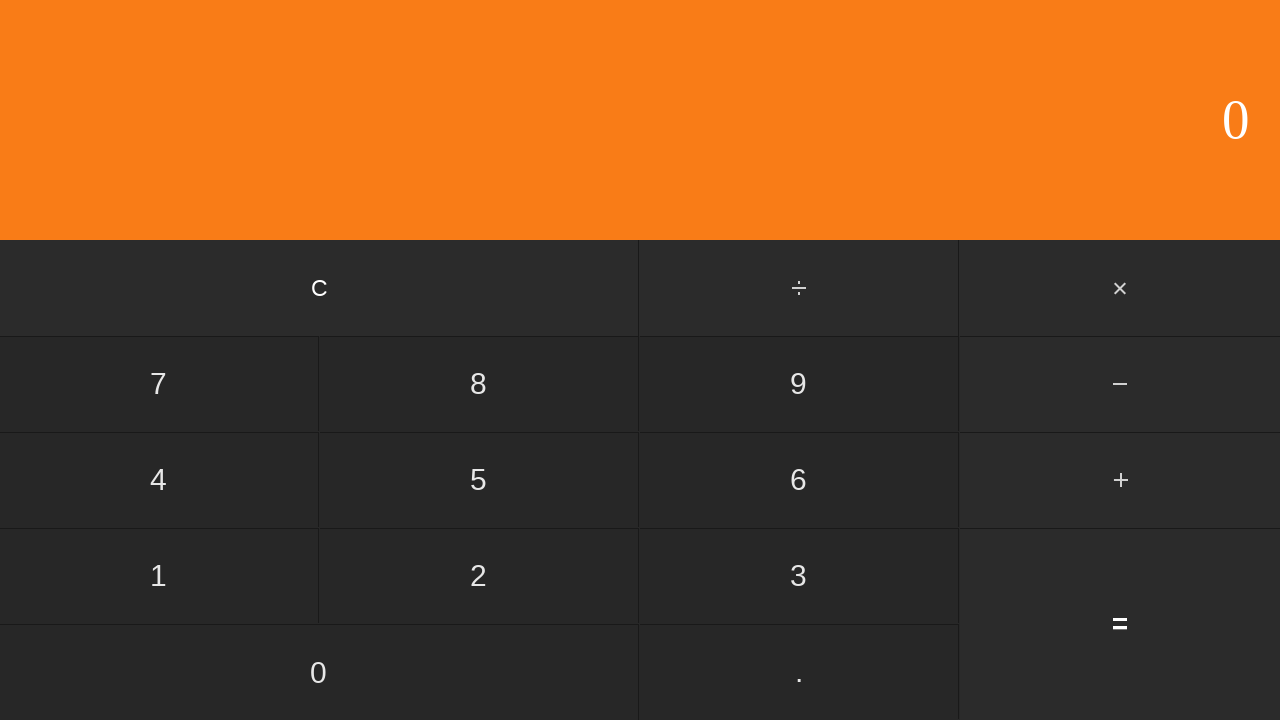

Clicked first number input: 7 at (159, 384) on input[value='7']
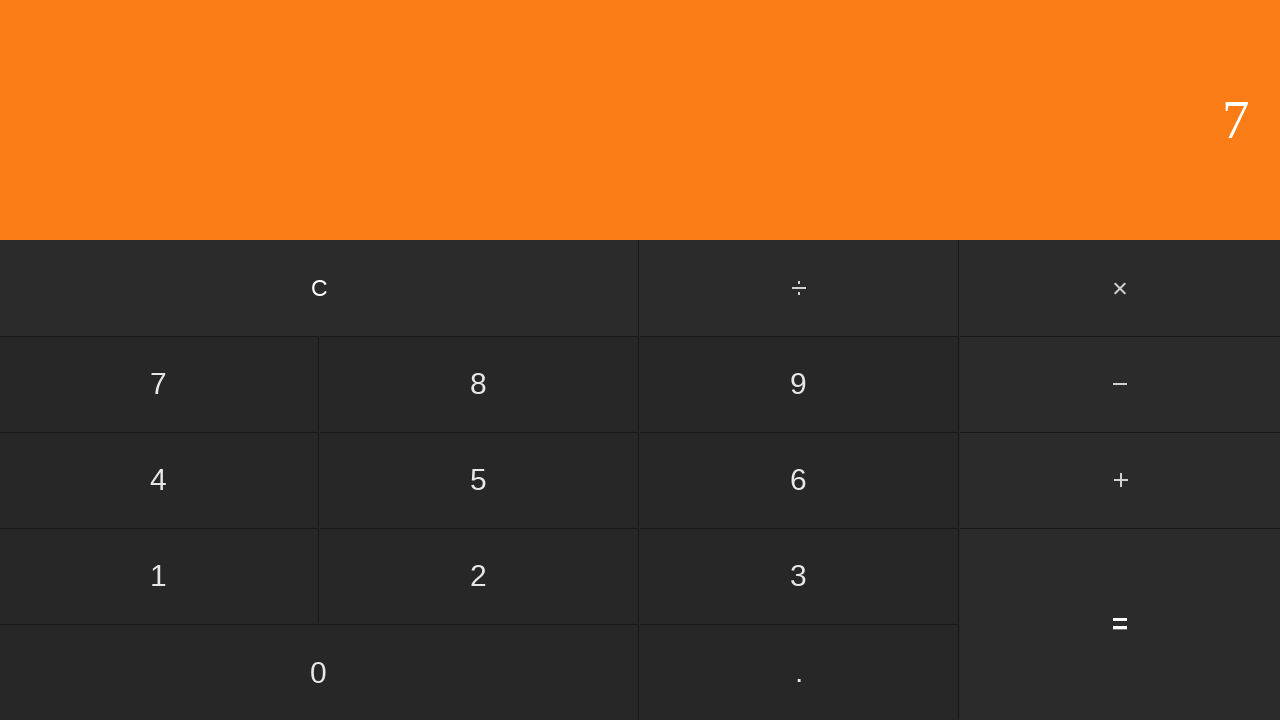

Clicked multiply button at (1120, 288) on #multiply
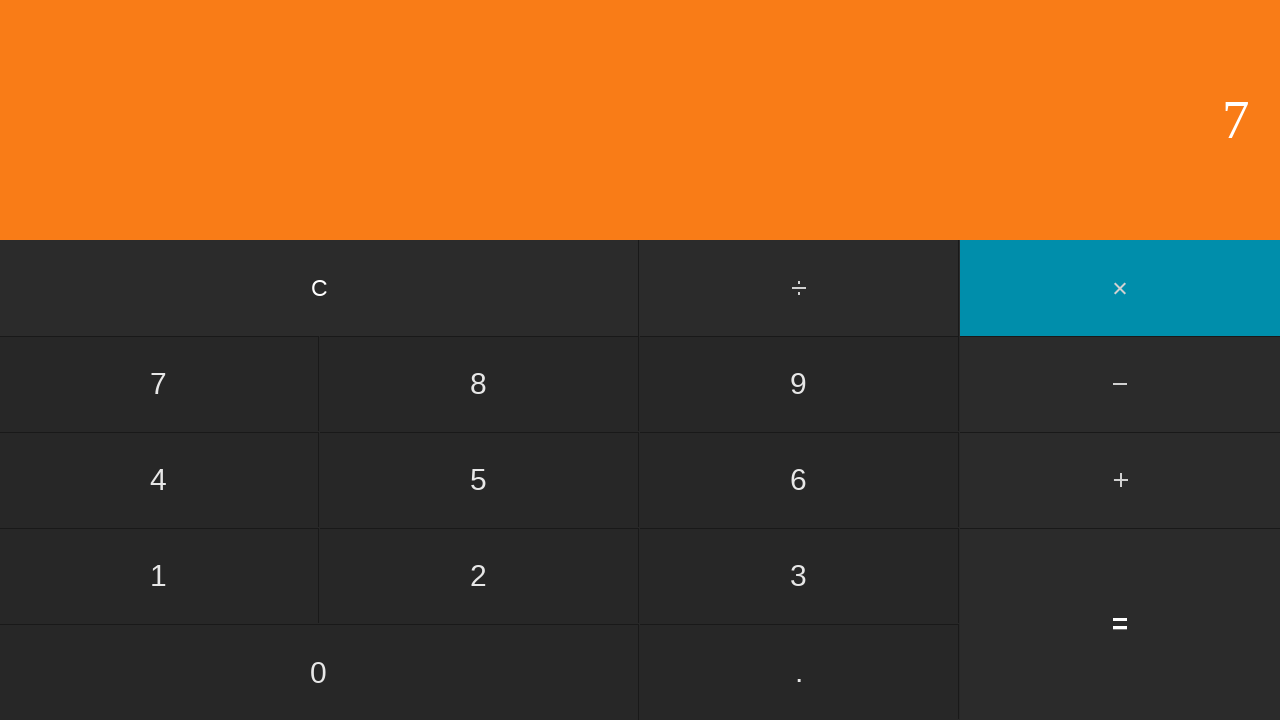

Clicked second number input: 2 at (479, 576) on input[value='2']
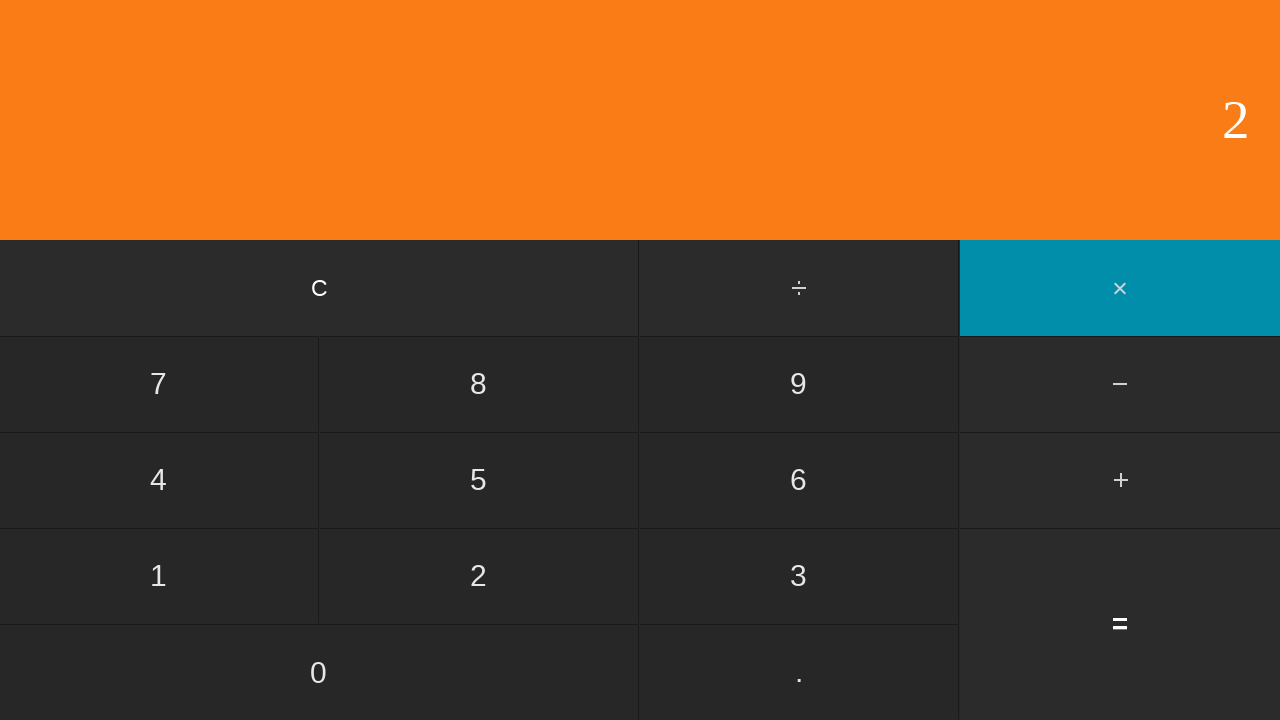

Clicked equals button to compute 7 × 2 at (1120, 624) on input[value='=']
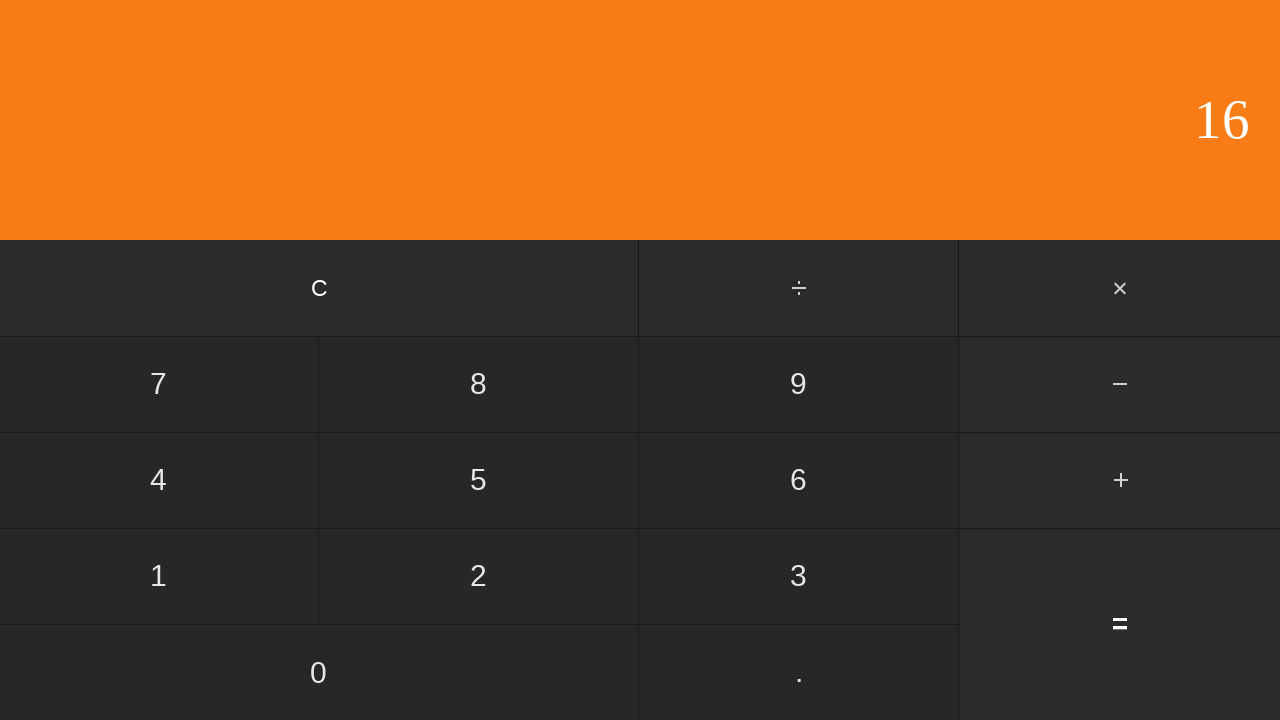

Waited for calculation result
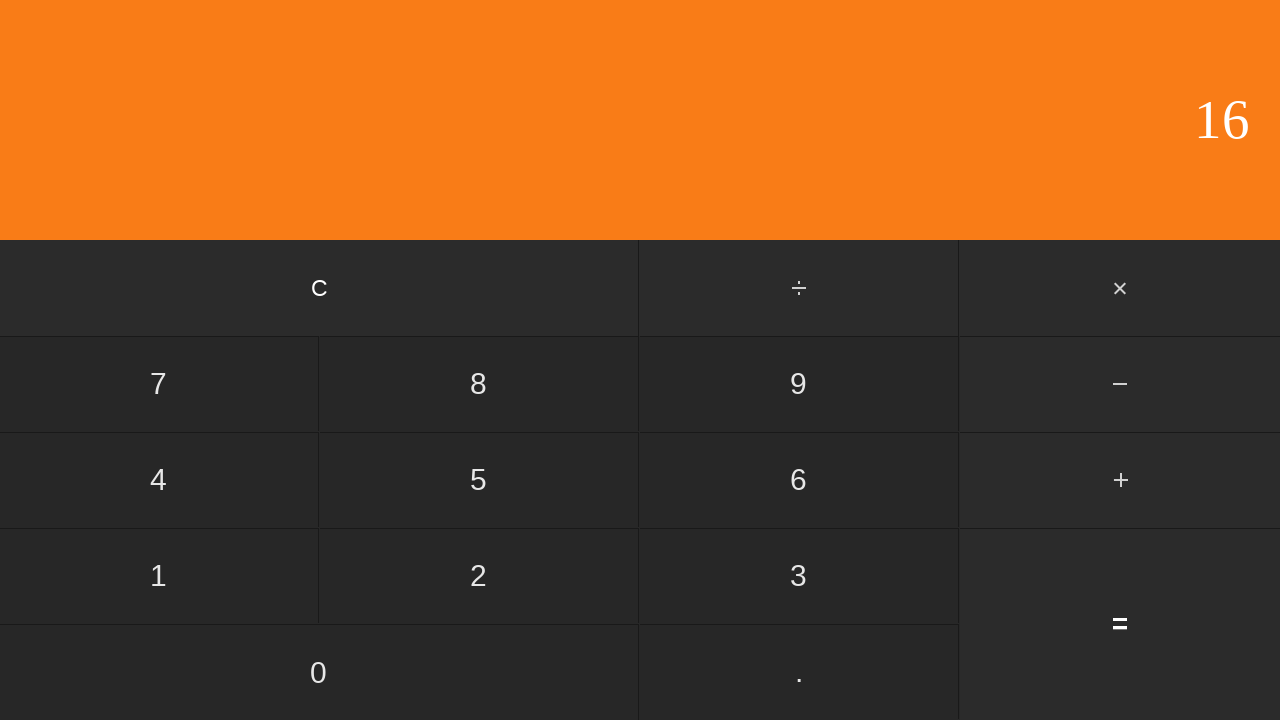

Clicked clear button to reset calculator at (320, 288) on input[value='C']
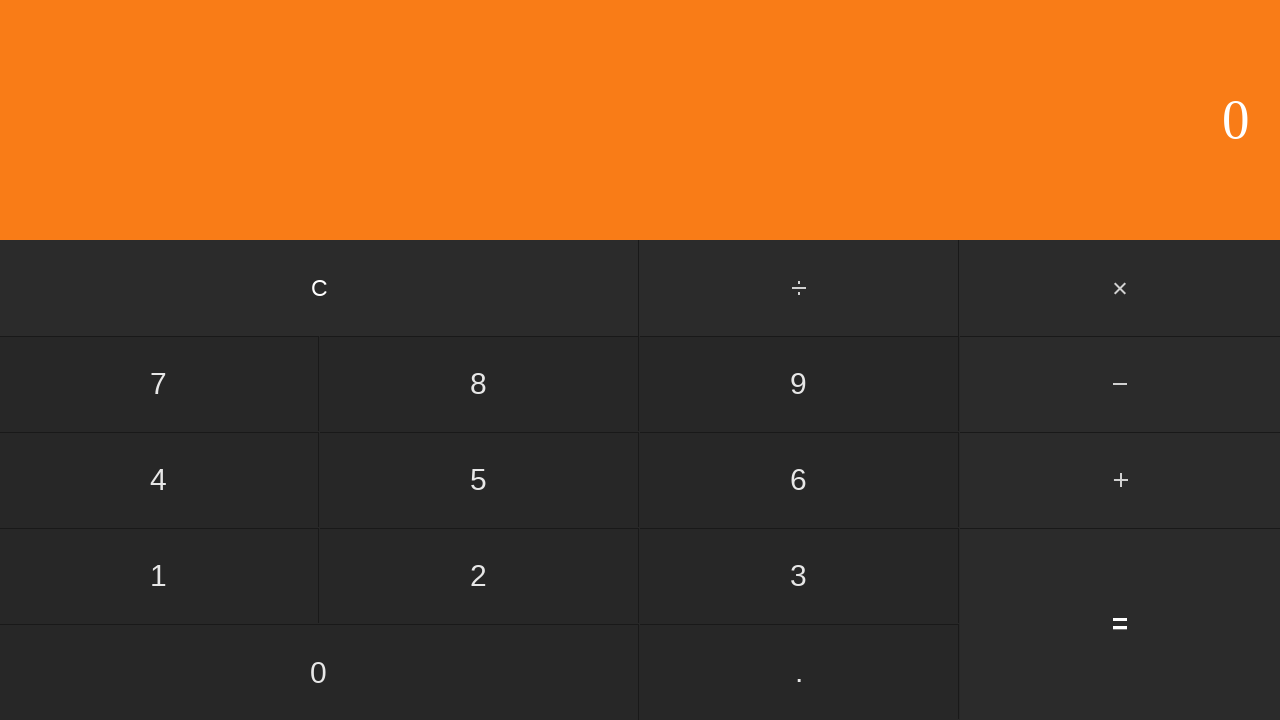

Waited after clearing calculator
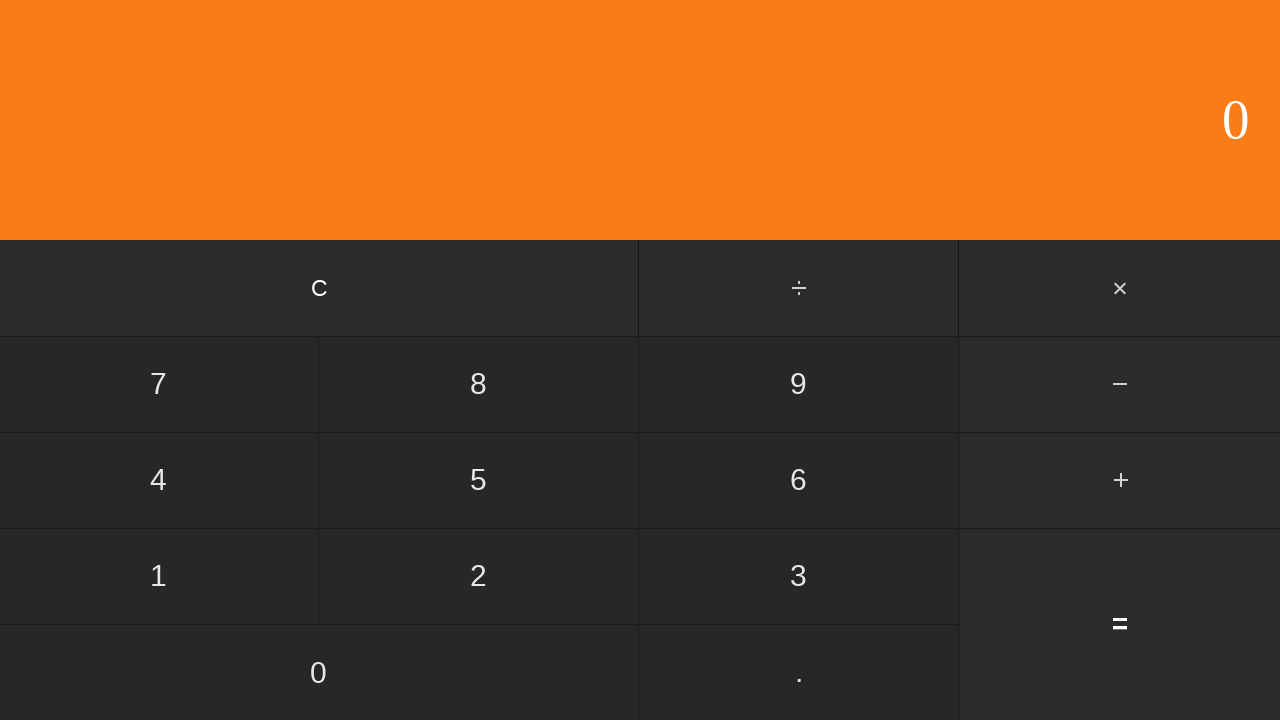

Clicked first number input: 7 at (159, 384) on input[value='7']
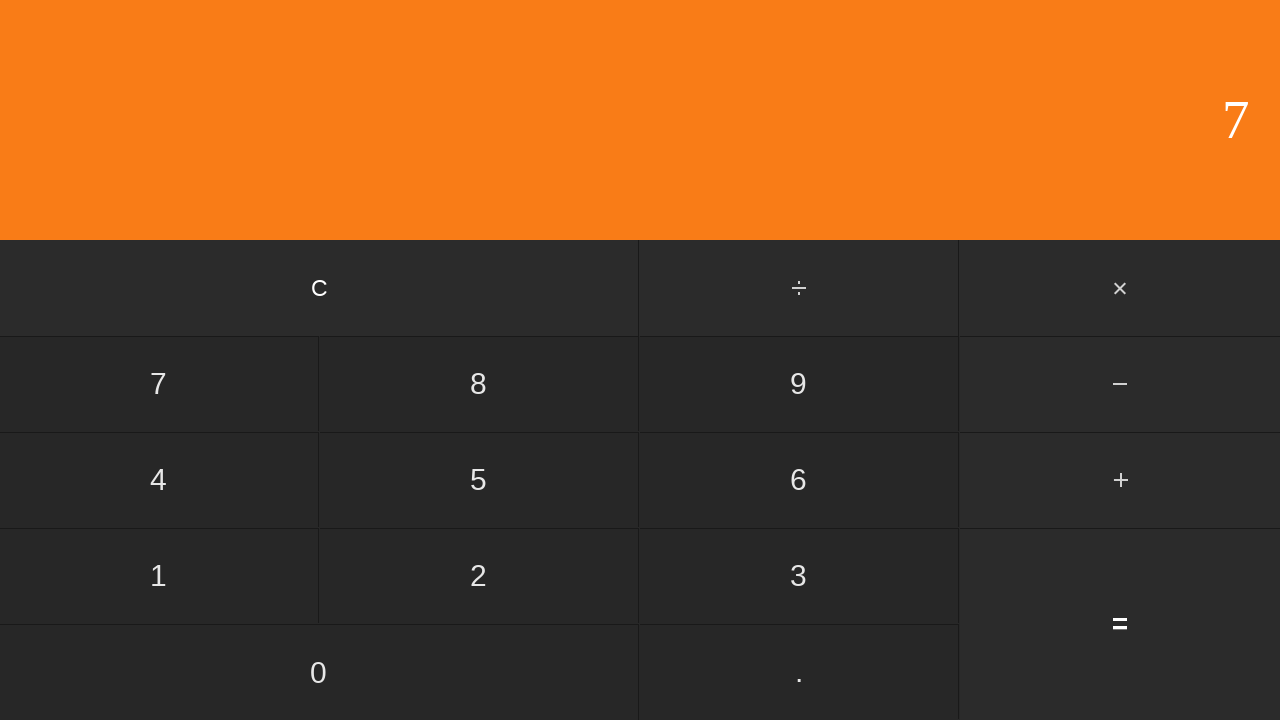

Clicked multiply button at (1120, 288) on #multiply
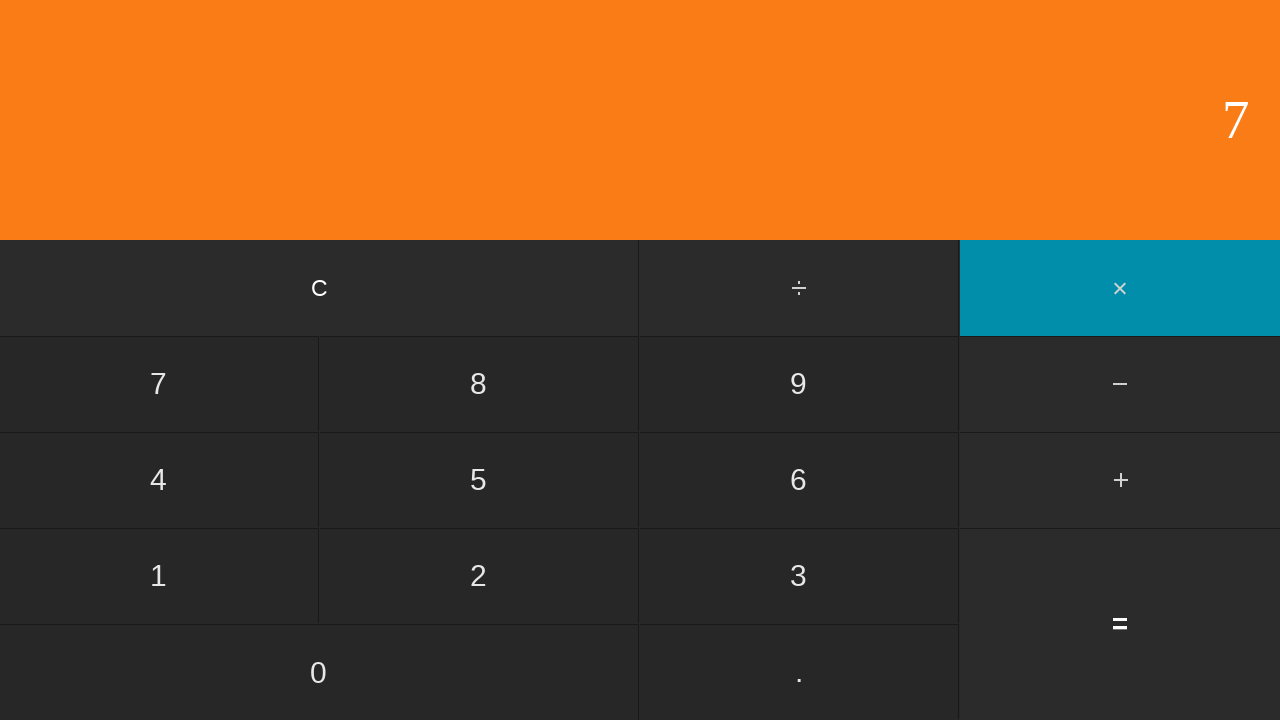

Clicked second number input: 3 at (799, 576) on input[value='3']
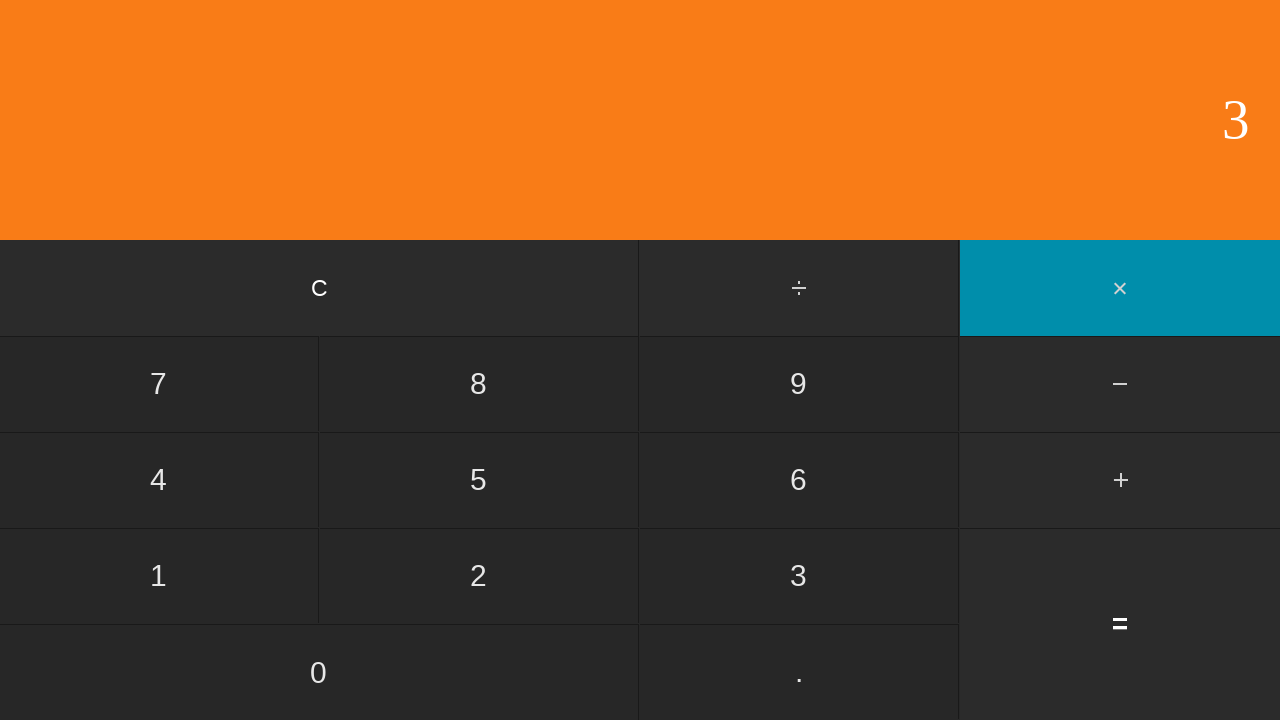

Clicked equals button to compute 7 × 3 at (1120, 624) on input[value='=']
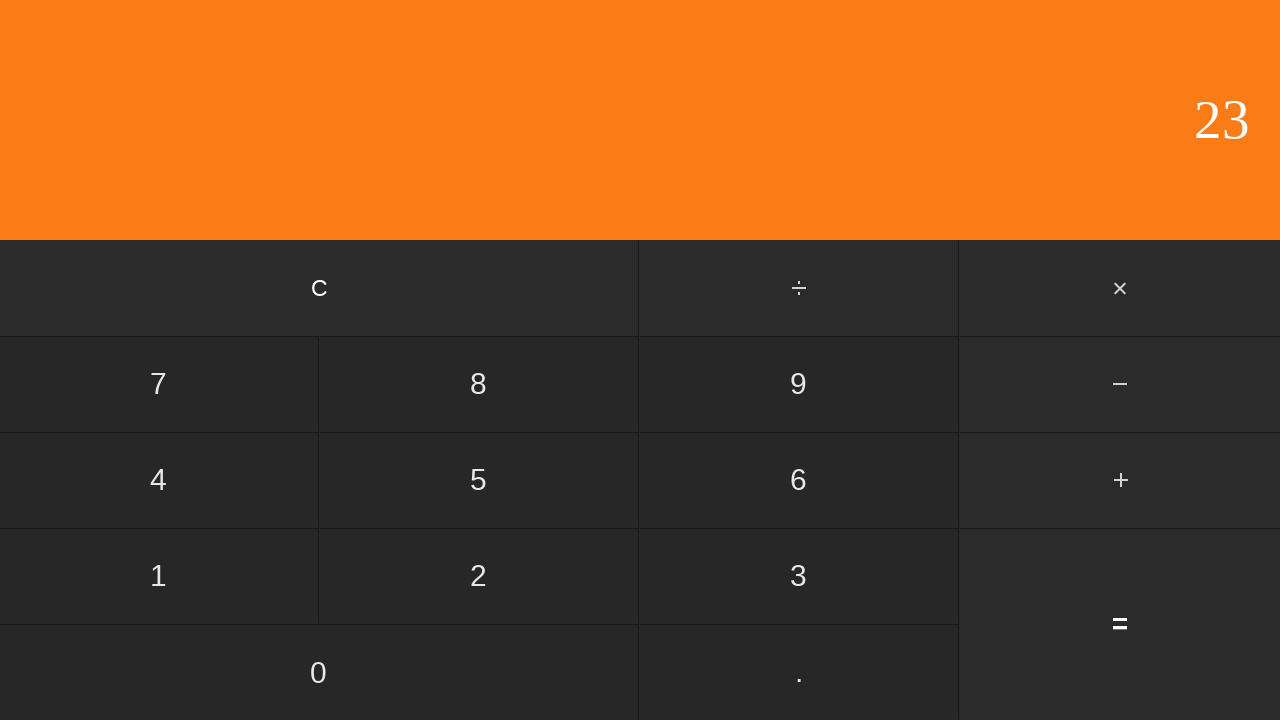

Waited for calculation result
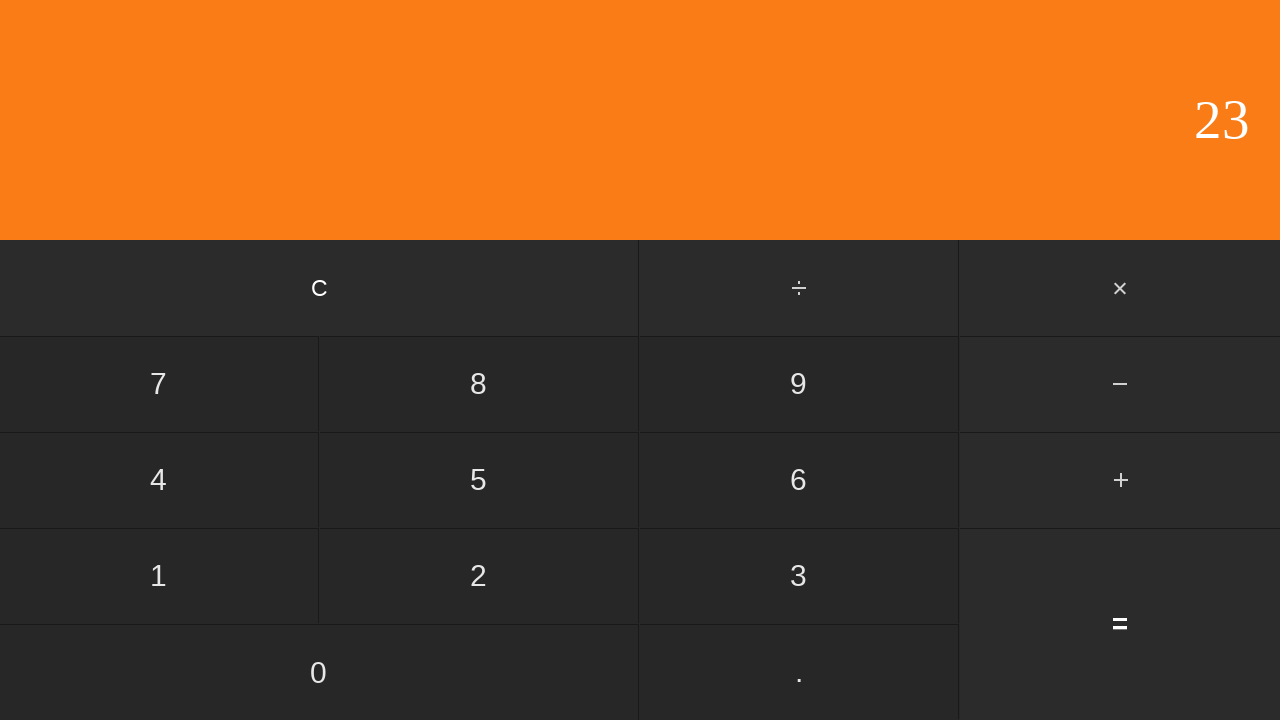

Clicked clear button to reset calculator at (320, 288) on input[value='C']
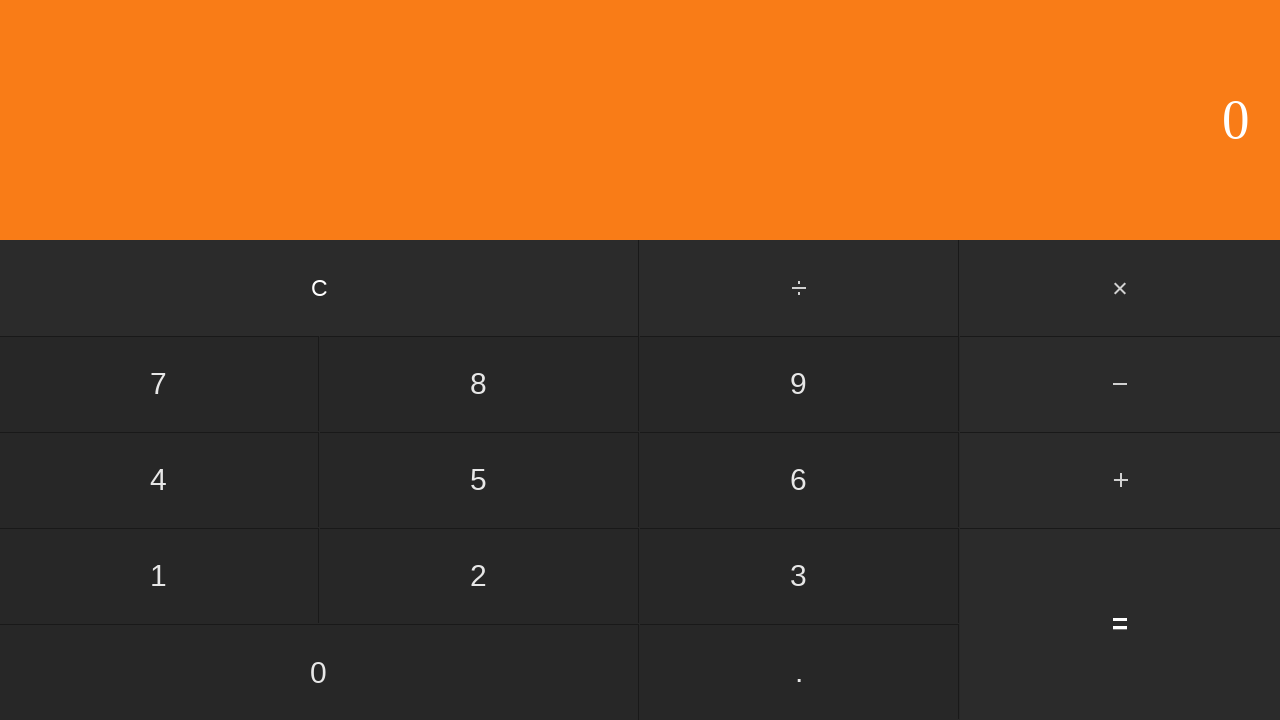

Waited after clearing calculator
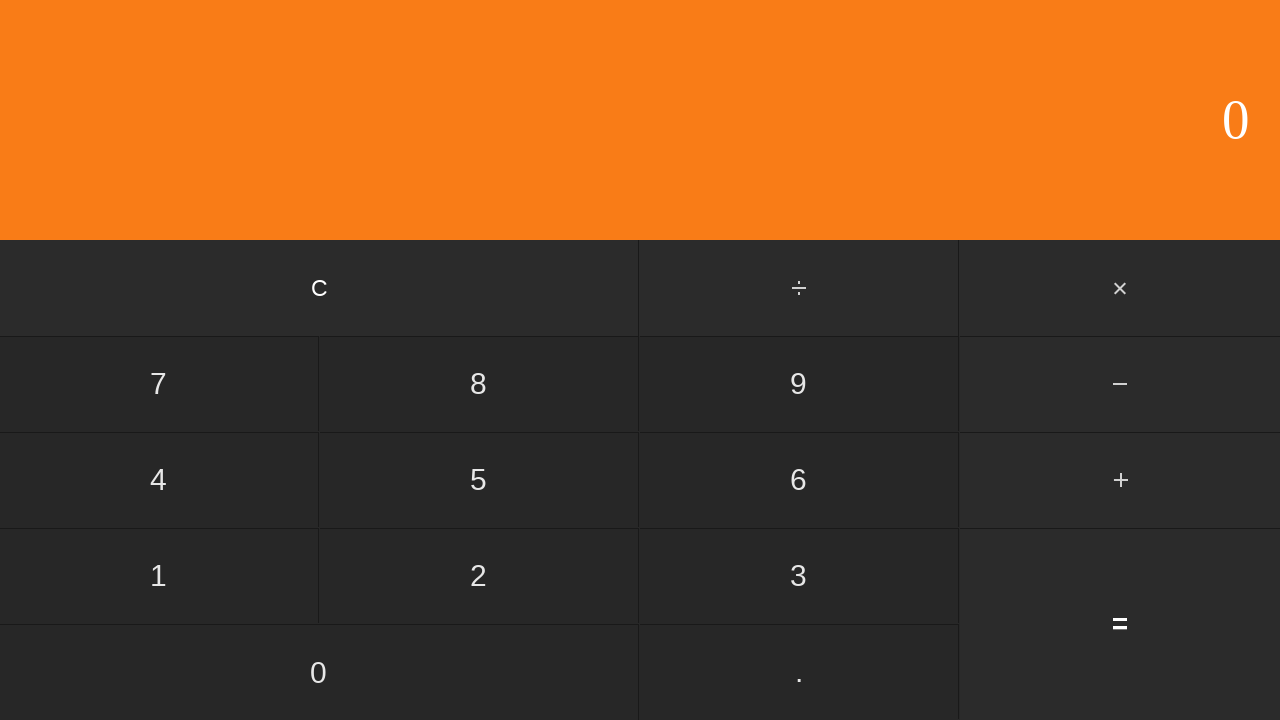

Clicked first number input: 7 at (159, 384) on input[value='7']
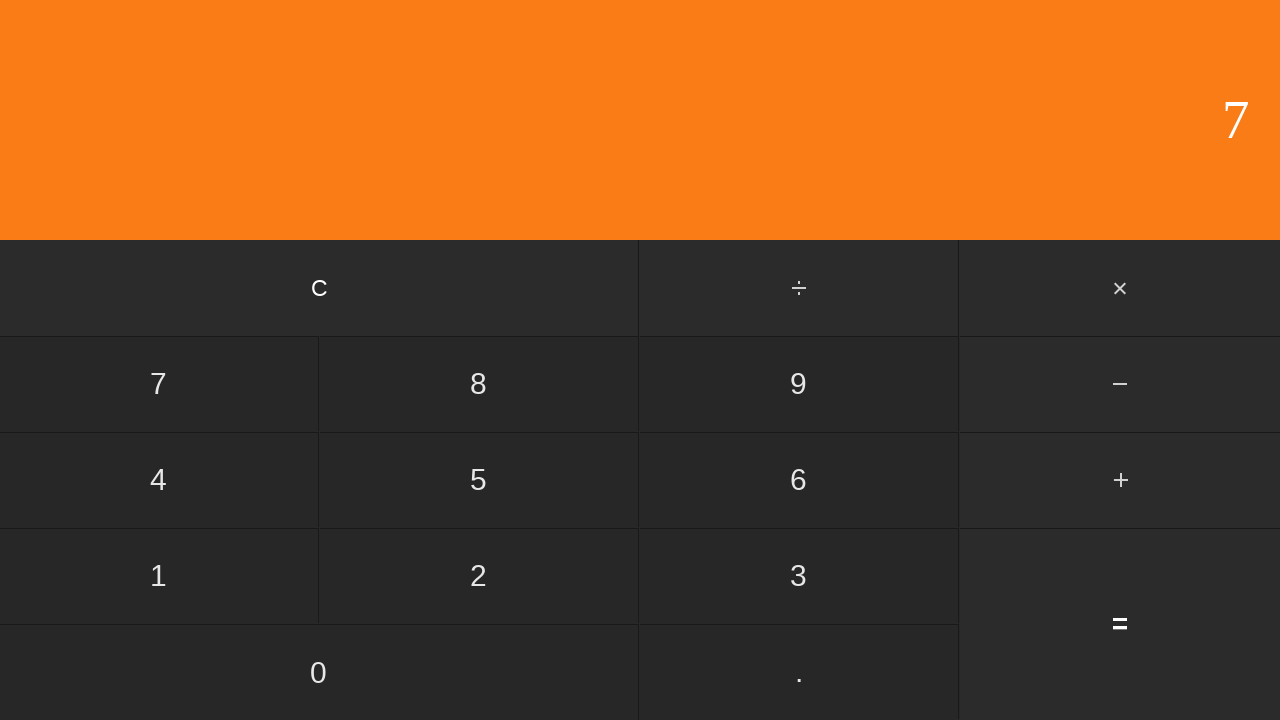

Clicked multiply button at (1120, 288) on #multiply
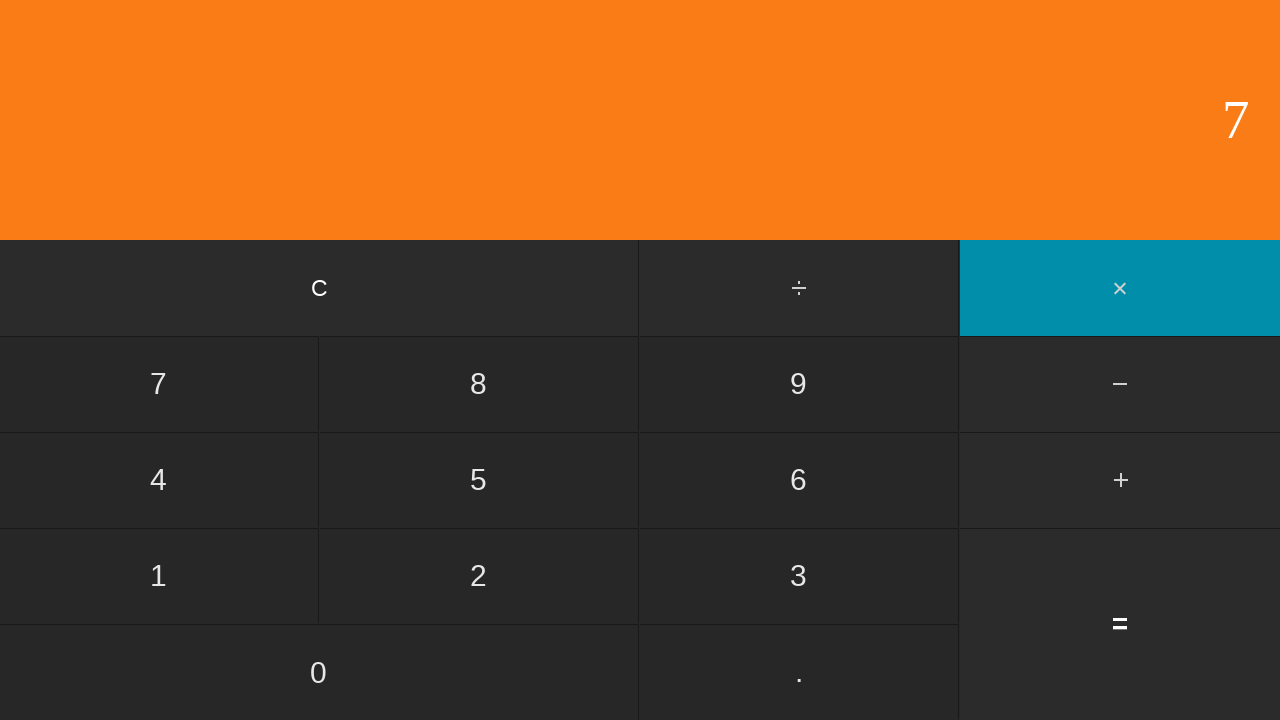

Clicked second number input: 4 at (159, 480) on input[value='4']
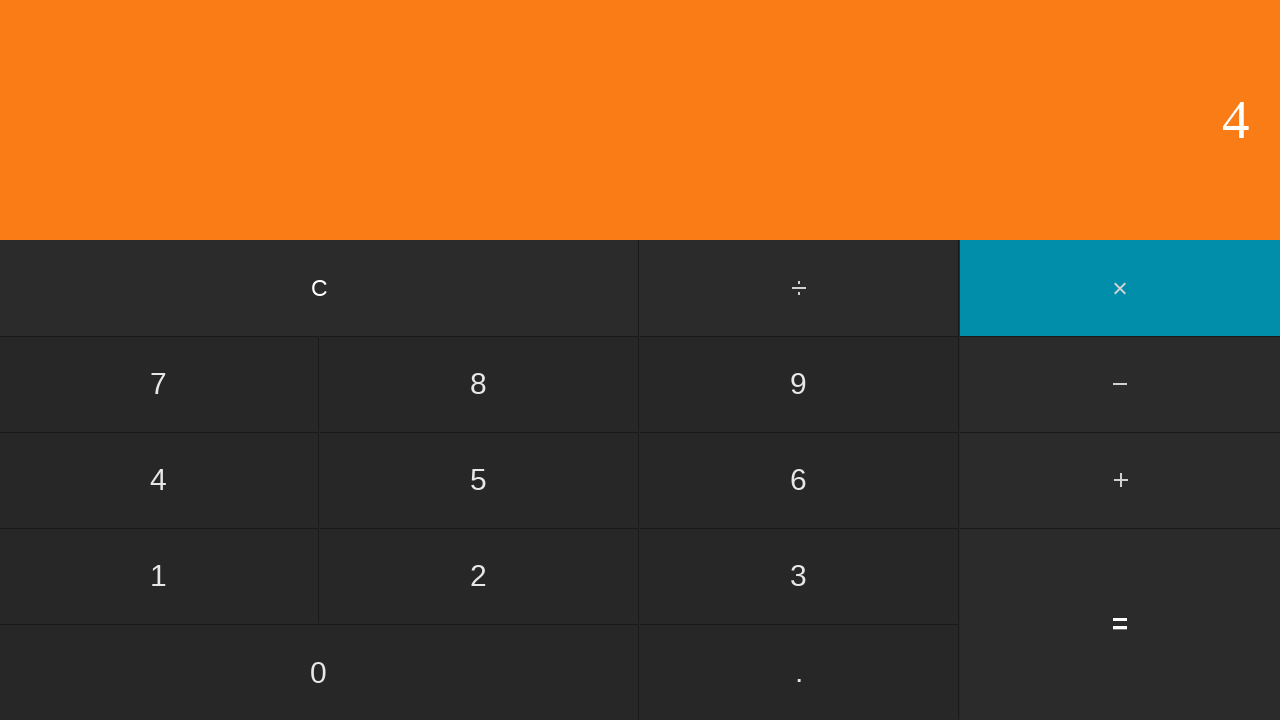

Clicked equals button to compute 7 × 4 at (1120, 624) on input[value='=']
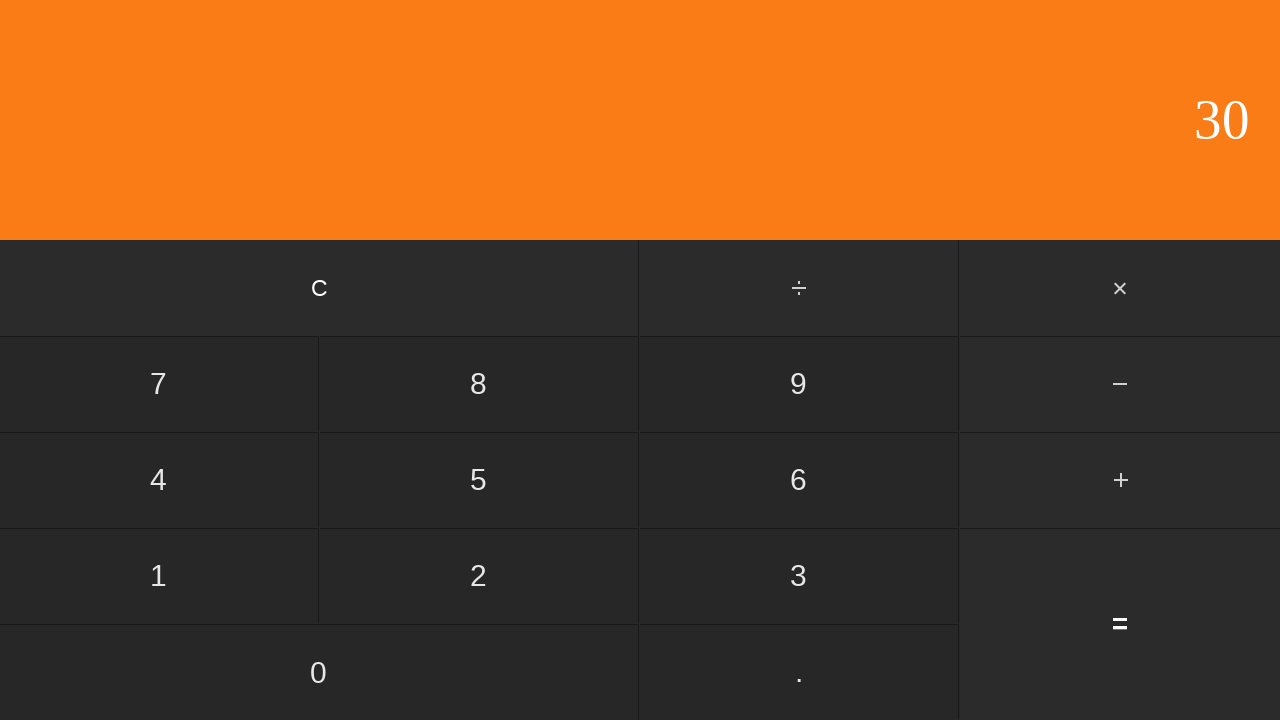

Waited for calculation result
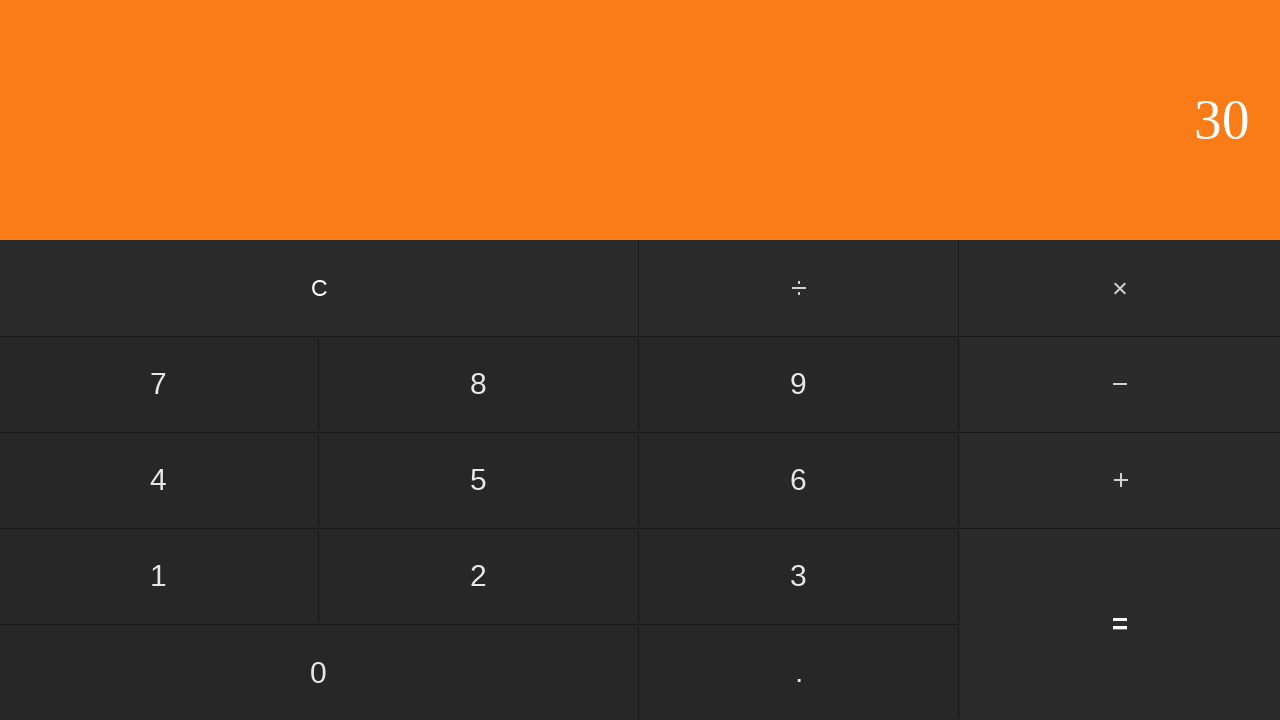

Clicked clear button to reset calculator at (320, 288) on input[value='C']
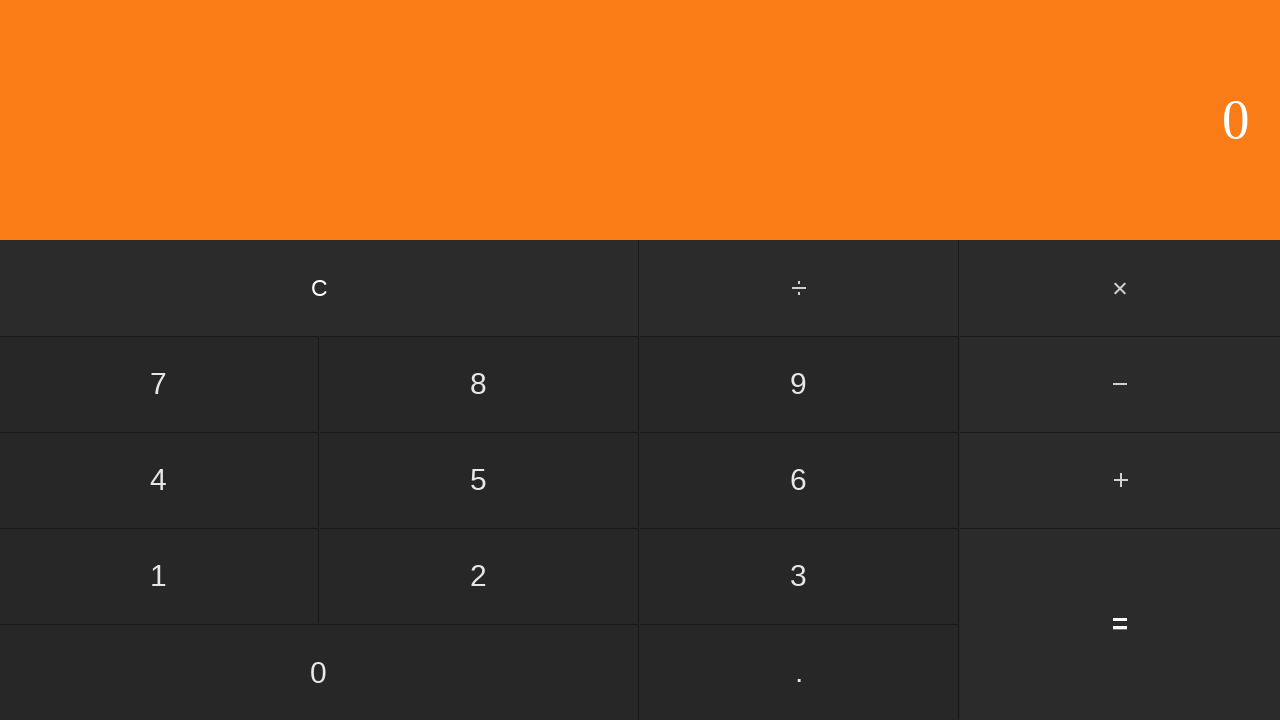

Waited after clearing calculator
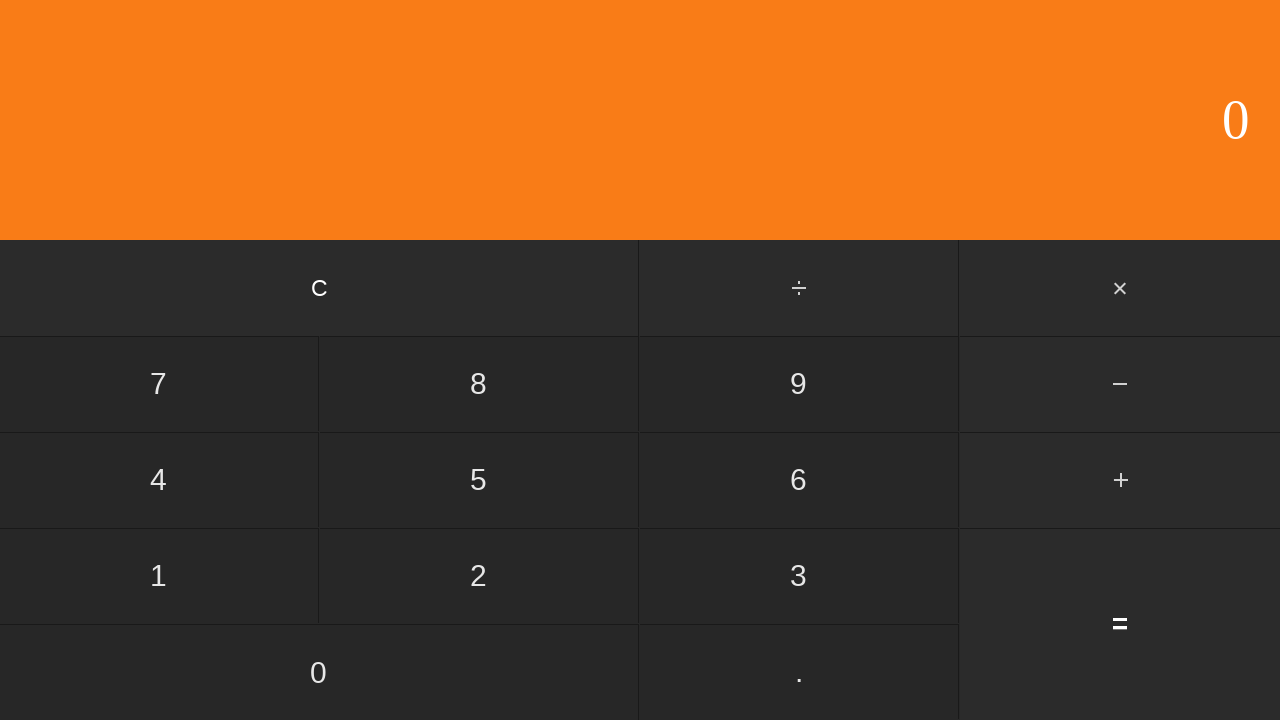

Clicked first number input: 7 at (159, 384) on input[value='7']
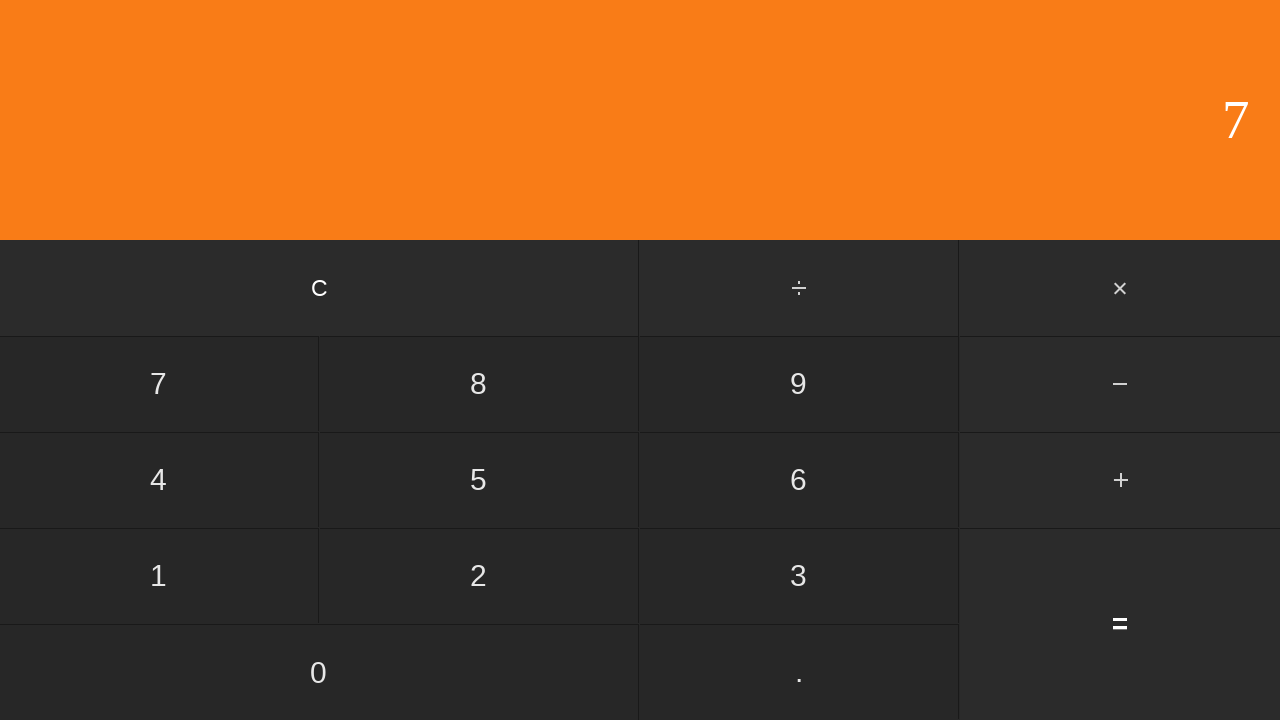

Clicked multiply button at (1120, 288) on #multiply
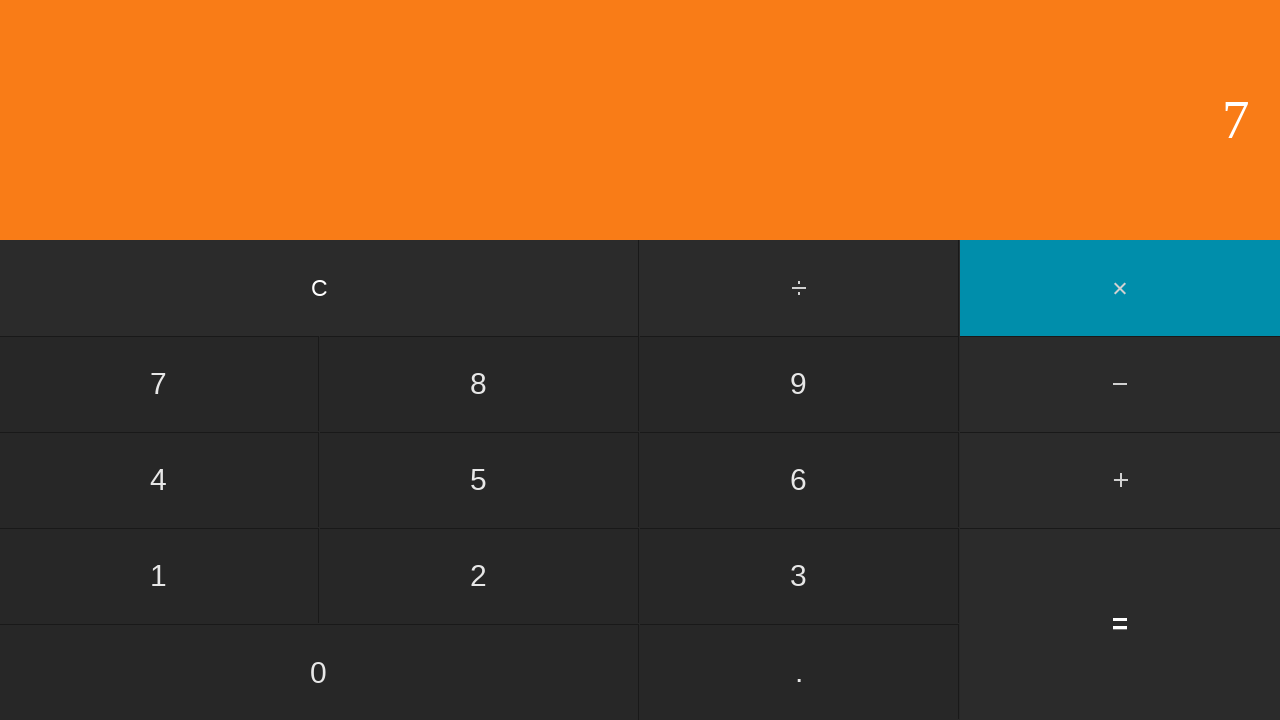

Clicked second number input: 5 at (479, 480) on input[value='5']
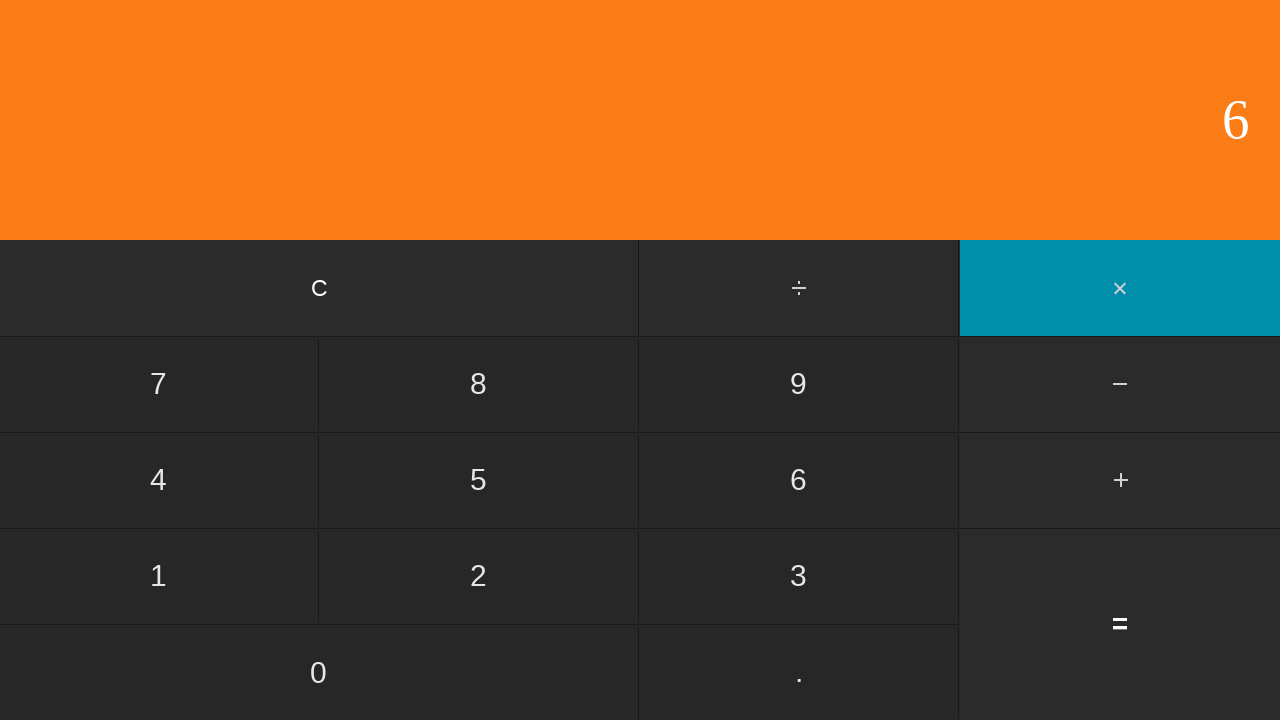

Clicked equals button to compute 7 × 5 at (1120, 624) on input[value='=']
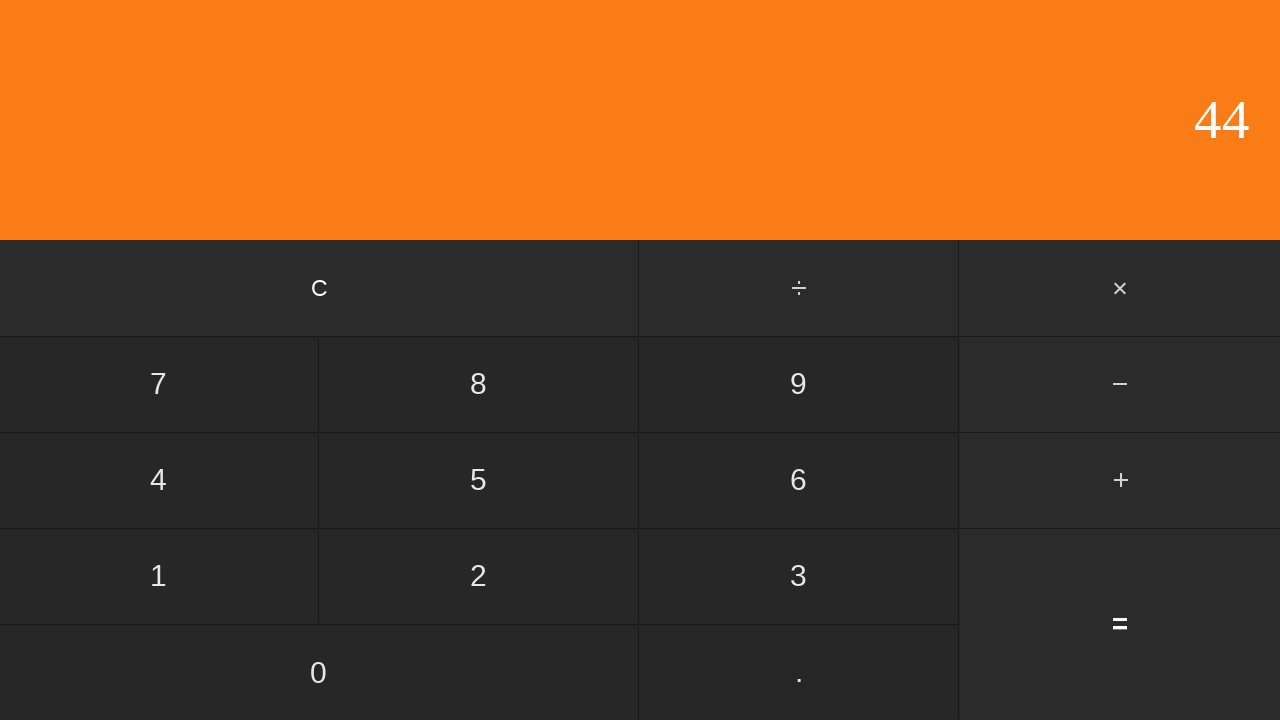

Waited for calculation result
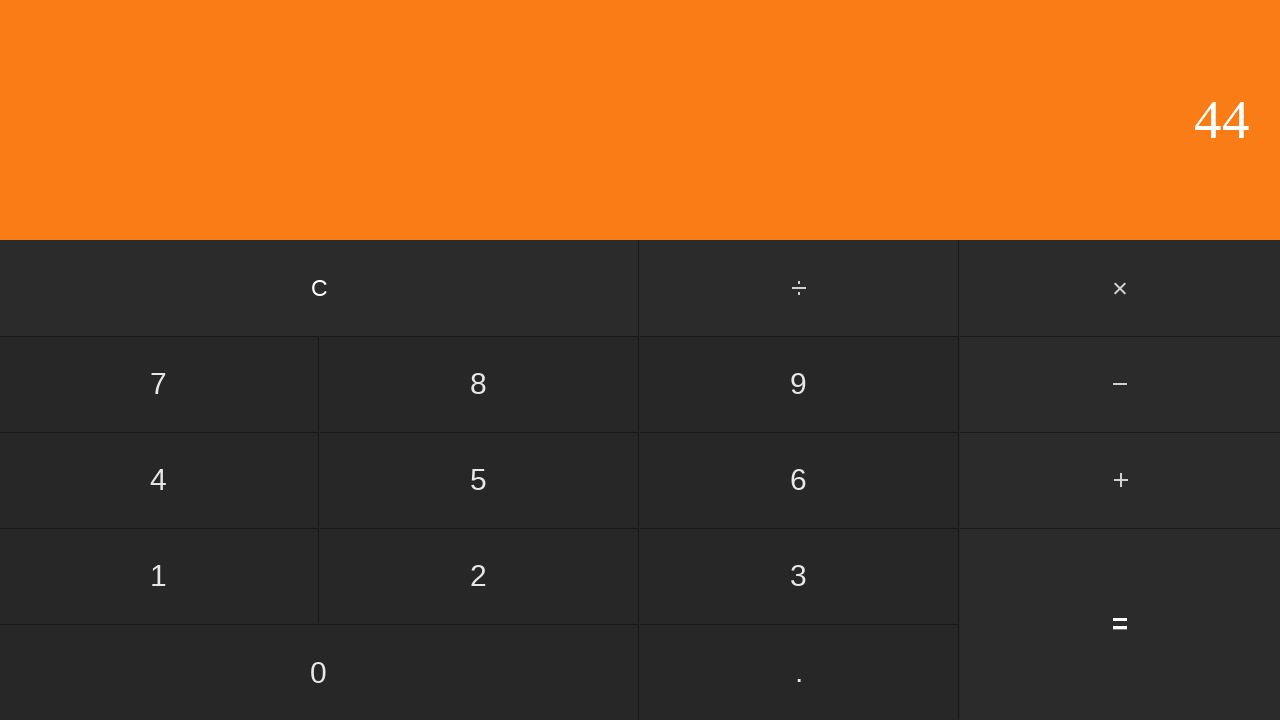

Clicked clear button to reset calculator at (320, 288) on input[value='C']
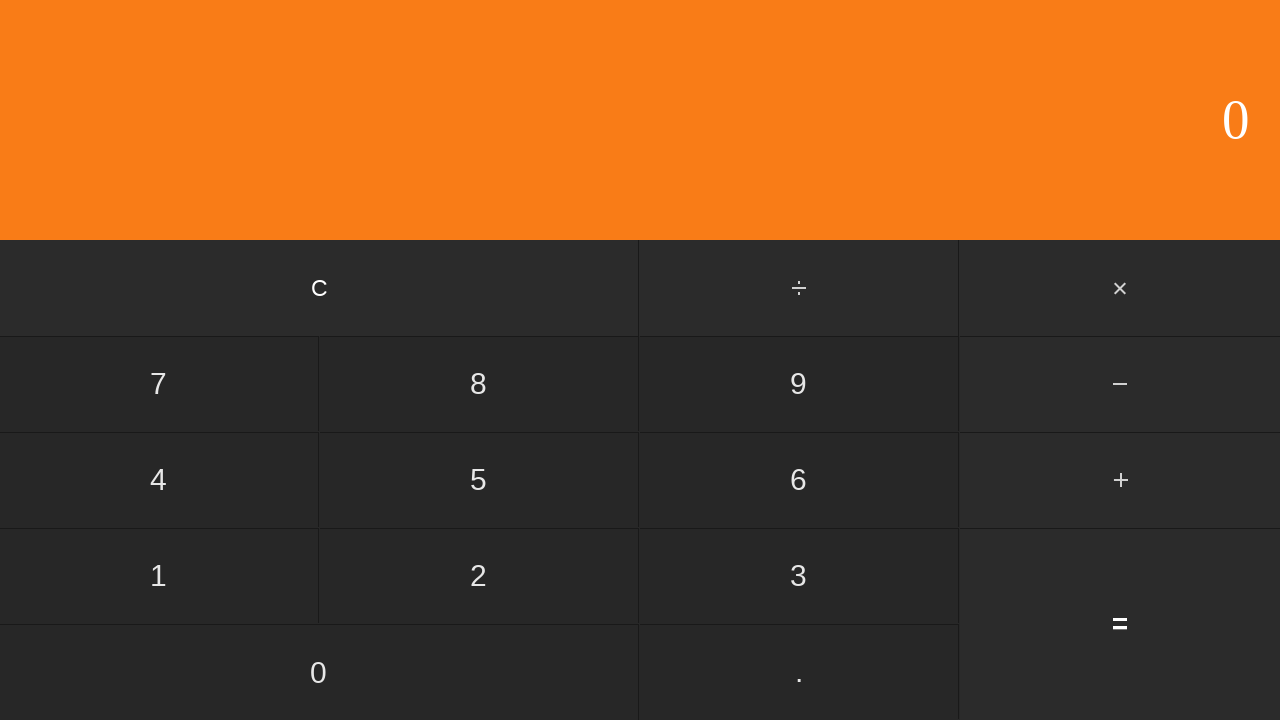

Waited after clearing calculator
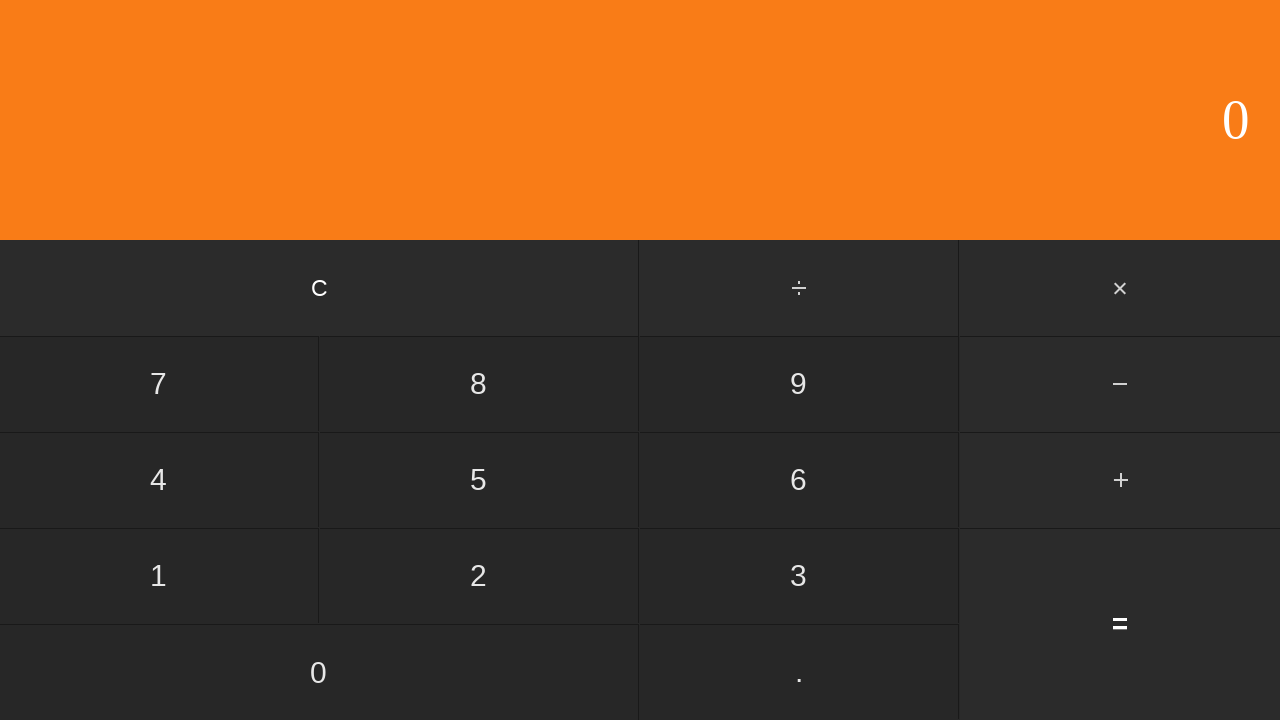

Clicked first number input: 7 at (159, 384) on input[value='7']
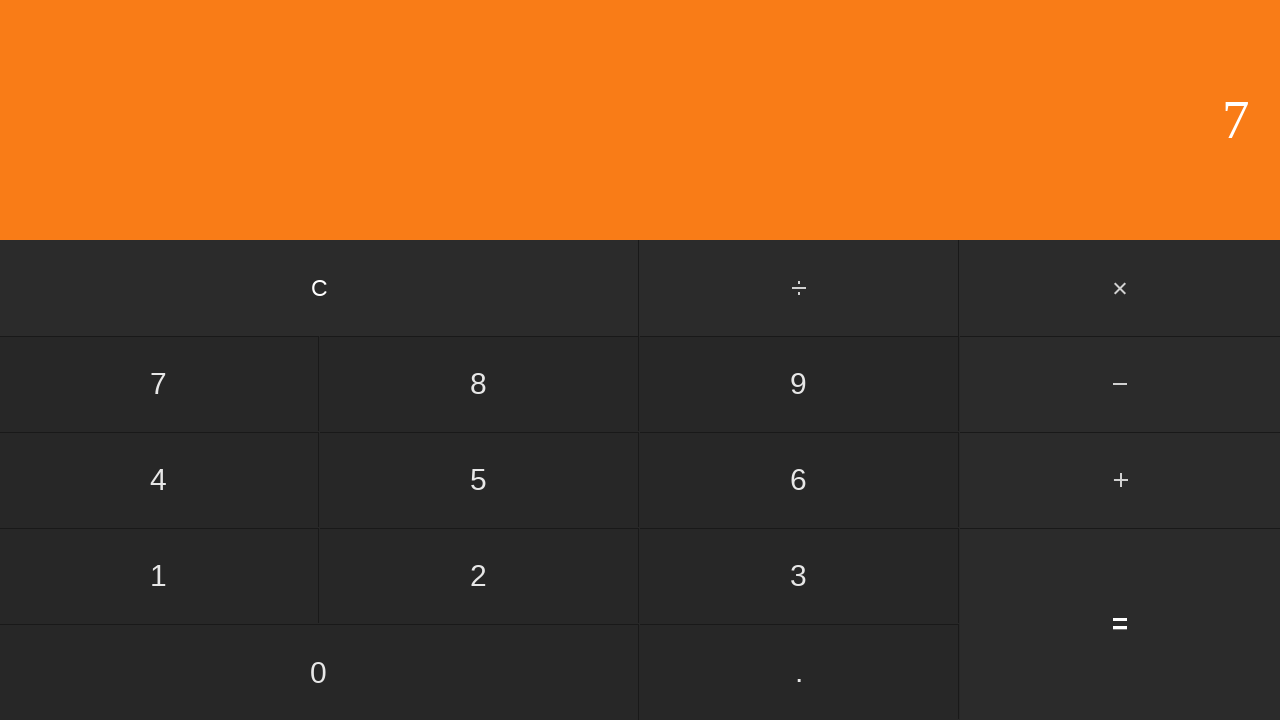

Clicked multiply button at (1120, 288) on #multiply
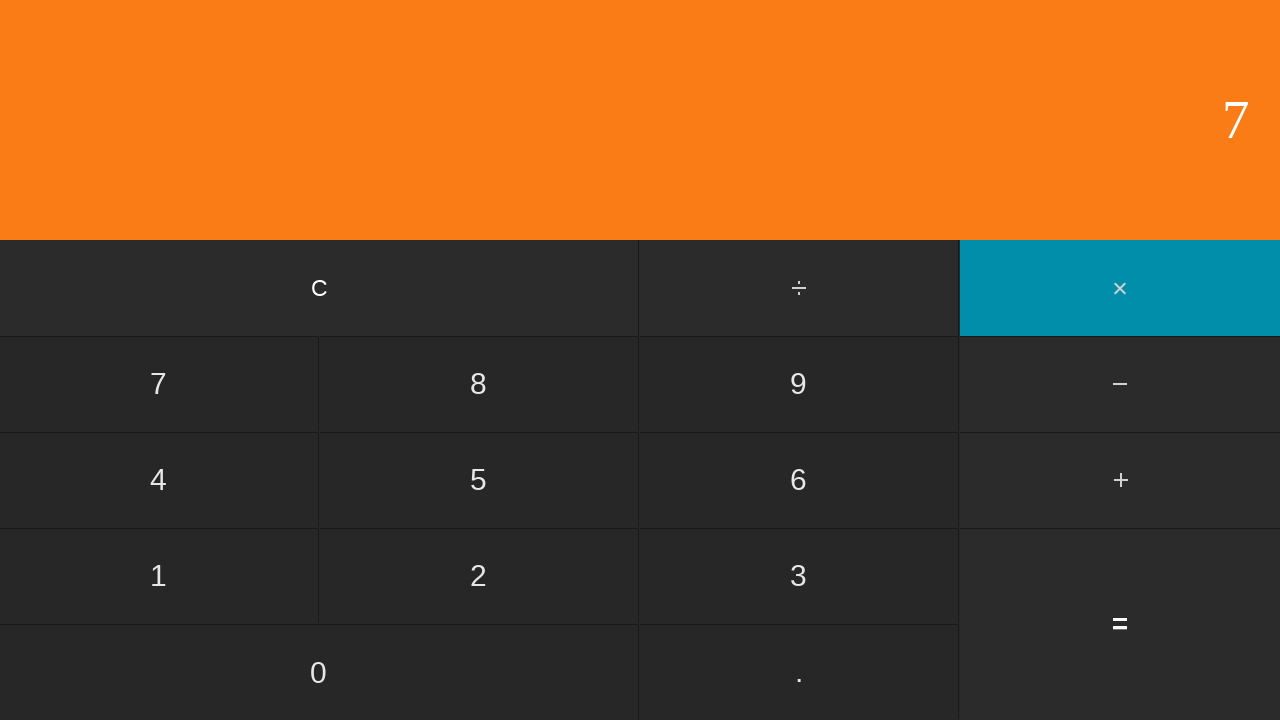

Clicked second number input: 6 at (799, 480) on input[value='6']
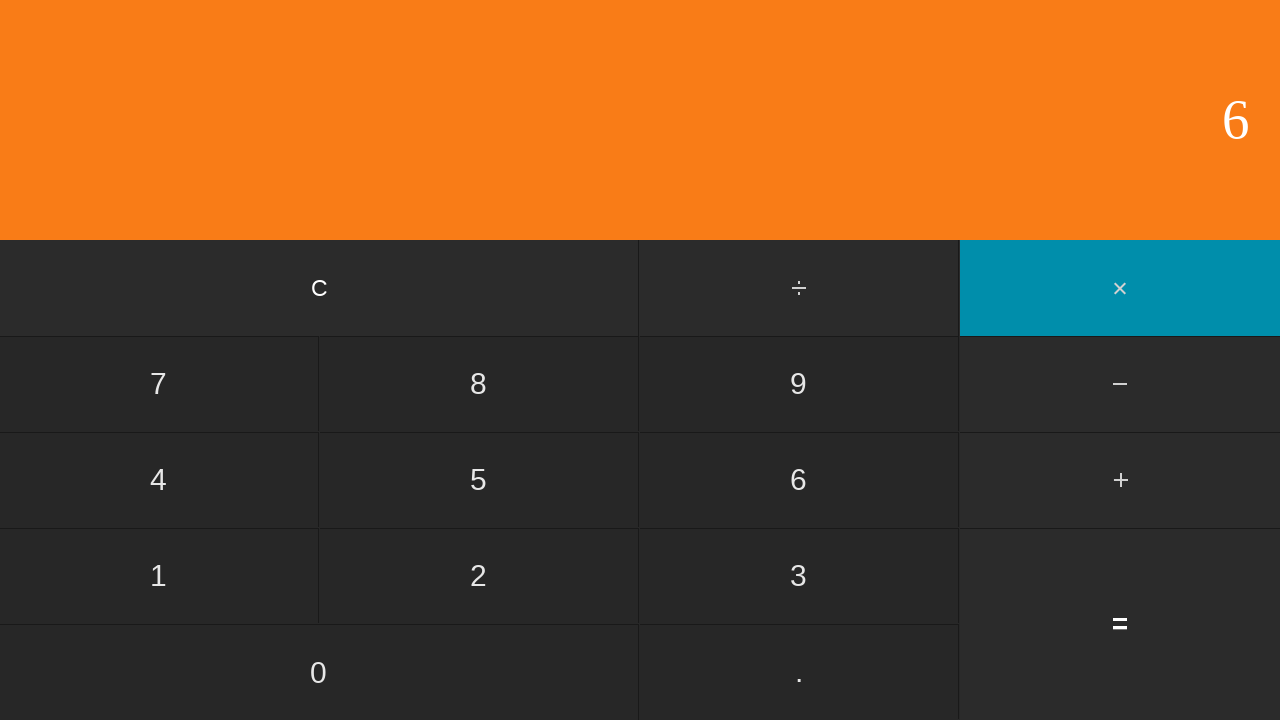

Clicked equals button to compute 7 × 6 at (1120, 624) on input[value='=']
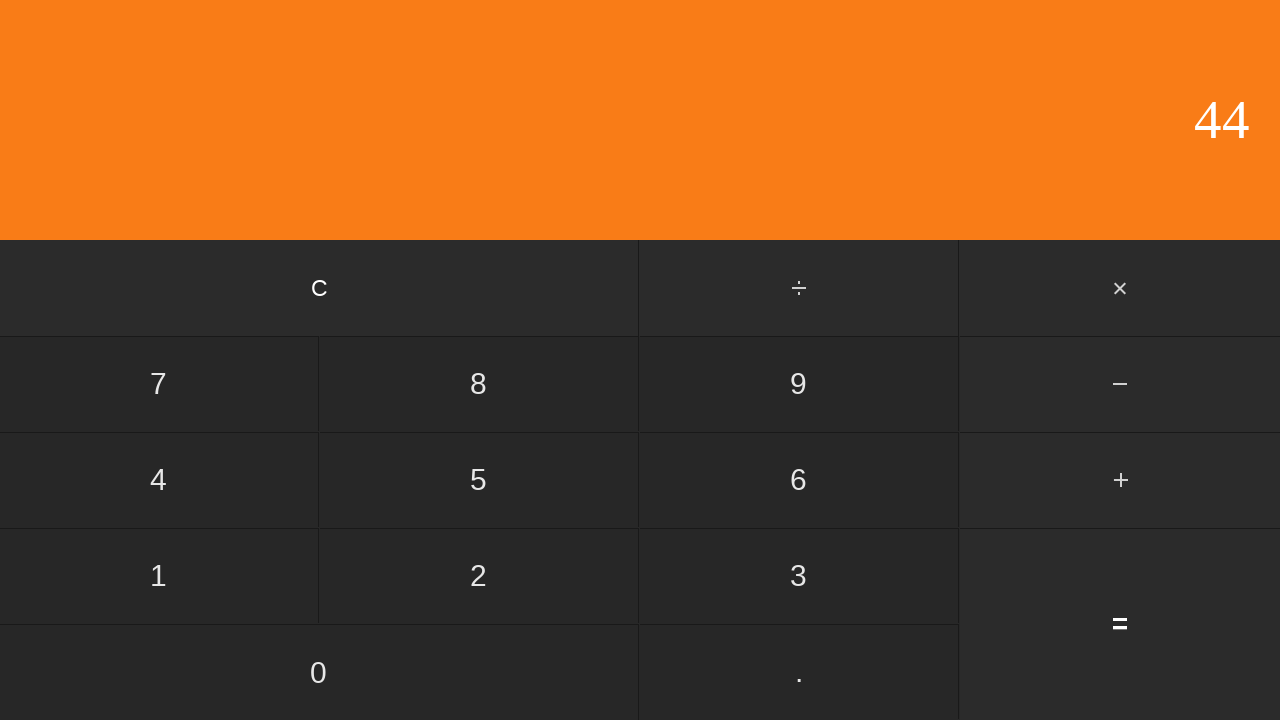

Waited for calculation result
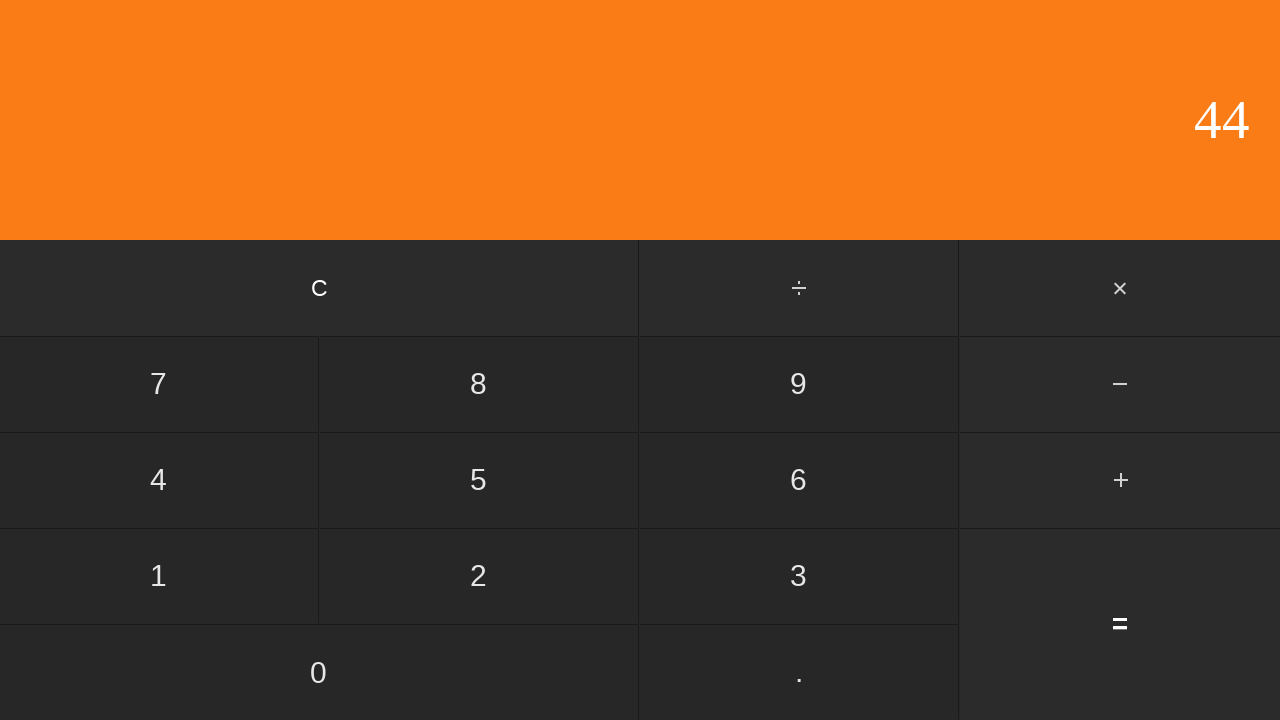

Clicked clear button to reset calculator at (320, 288) on input[value='C']
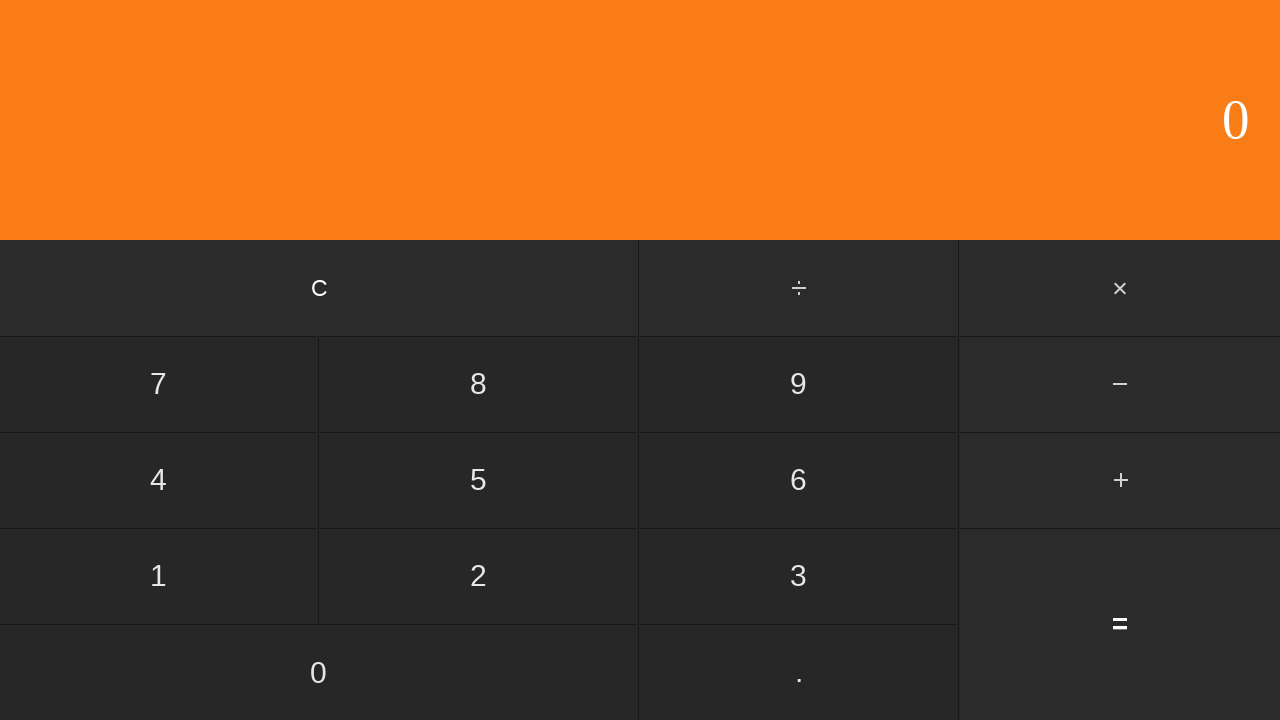

Waited after clearing calculator
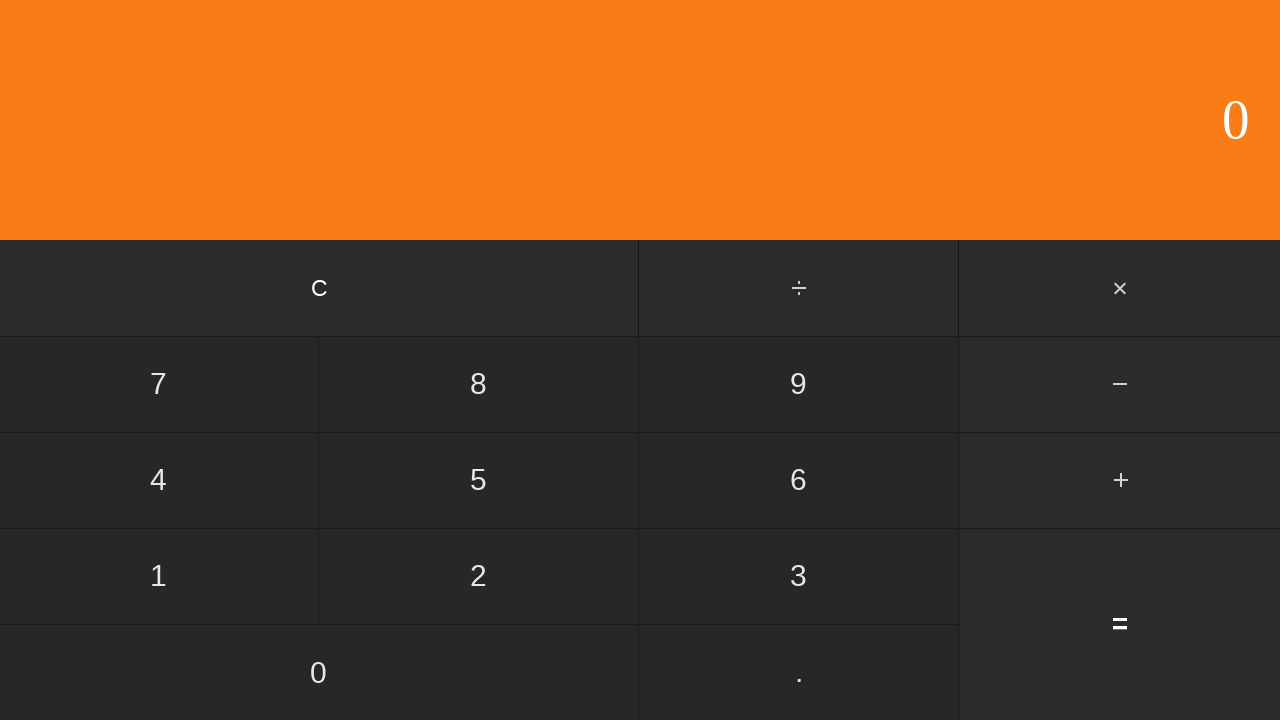

Clicked first number input: 7 at (159, 384) on input[value='7']
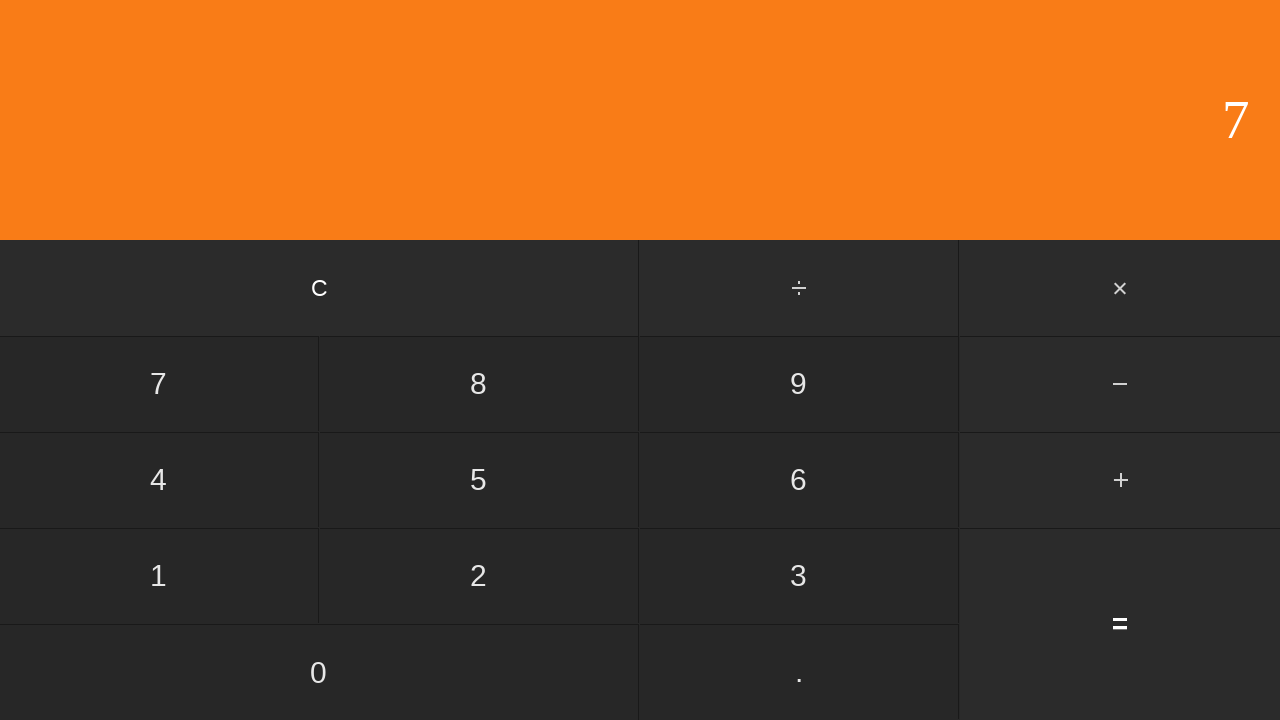

Clicked multiply button at (1120, 288) on #multiply
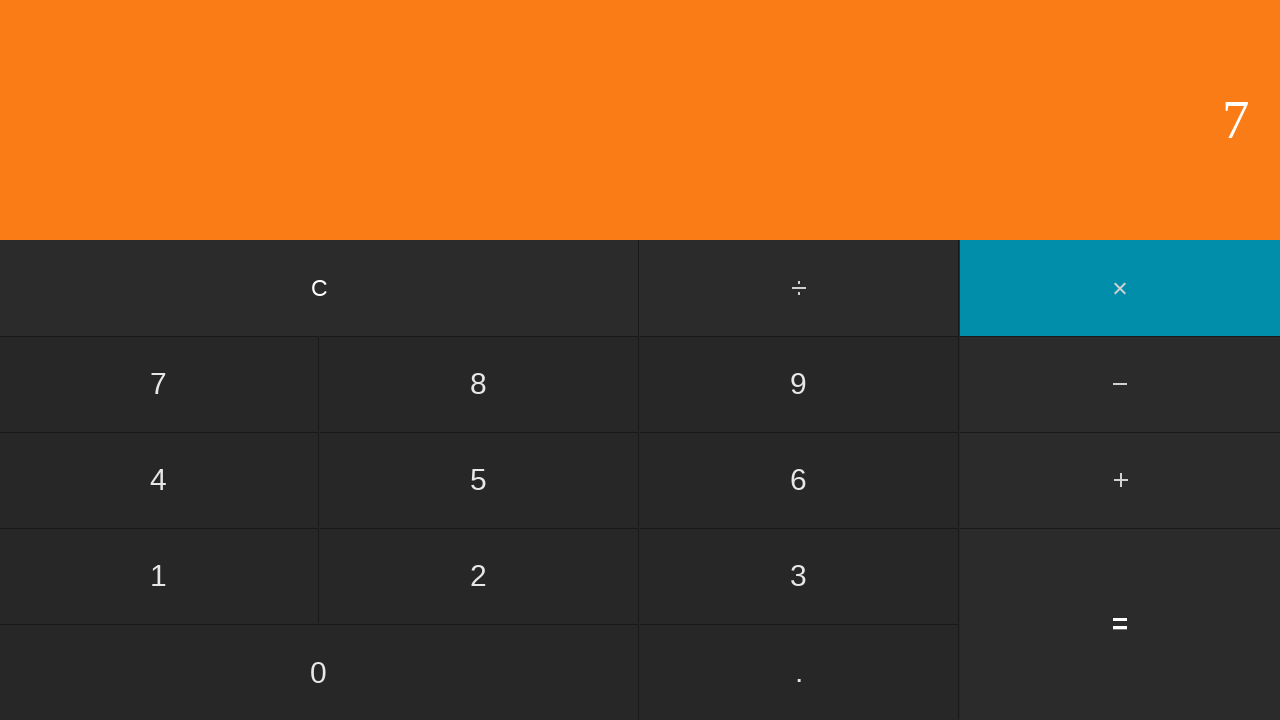

Clicked second number input: 7 at (159, 384) on input[value='7']
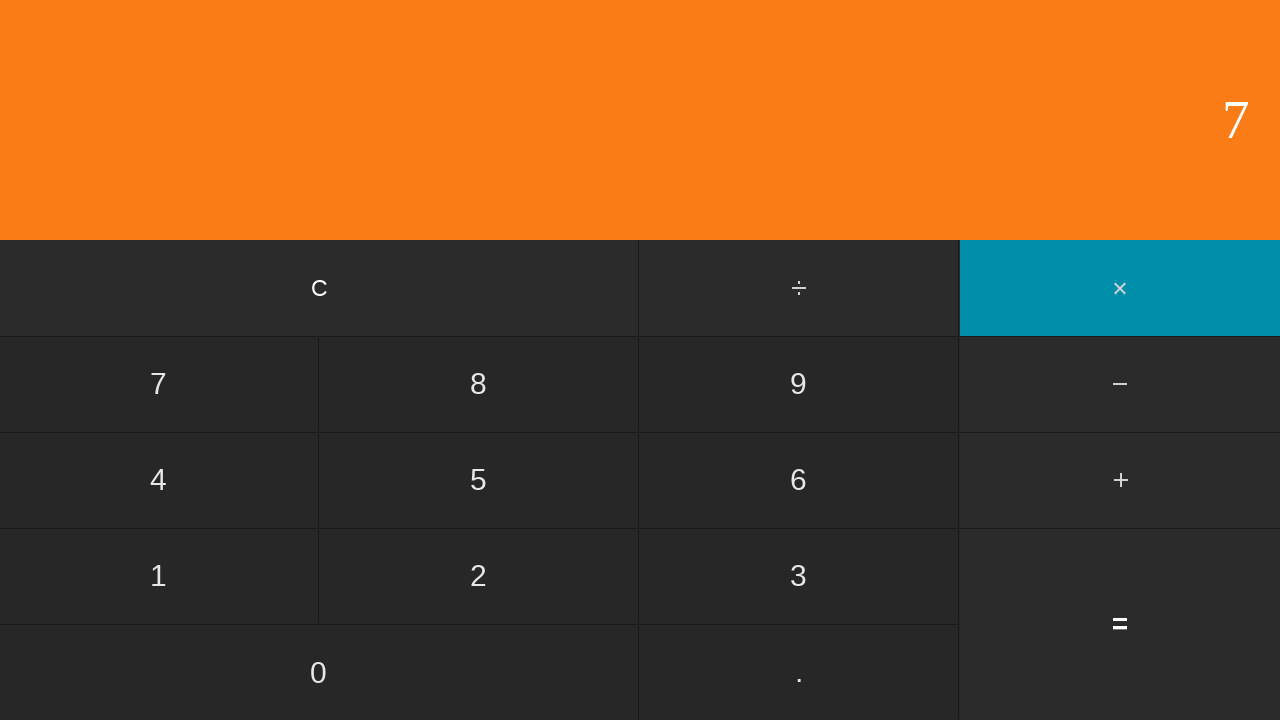

Clicked equals button to compute 7 × 7 at (1120, 624) on input[value='=']
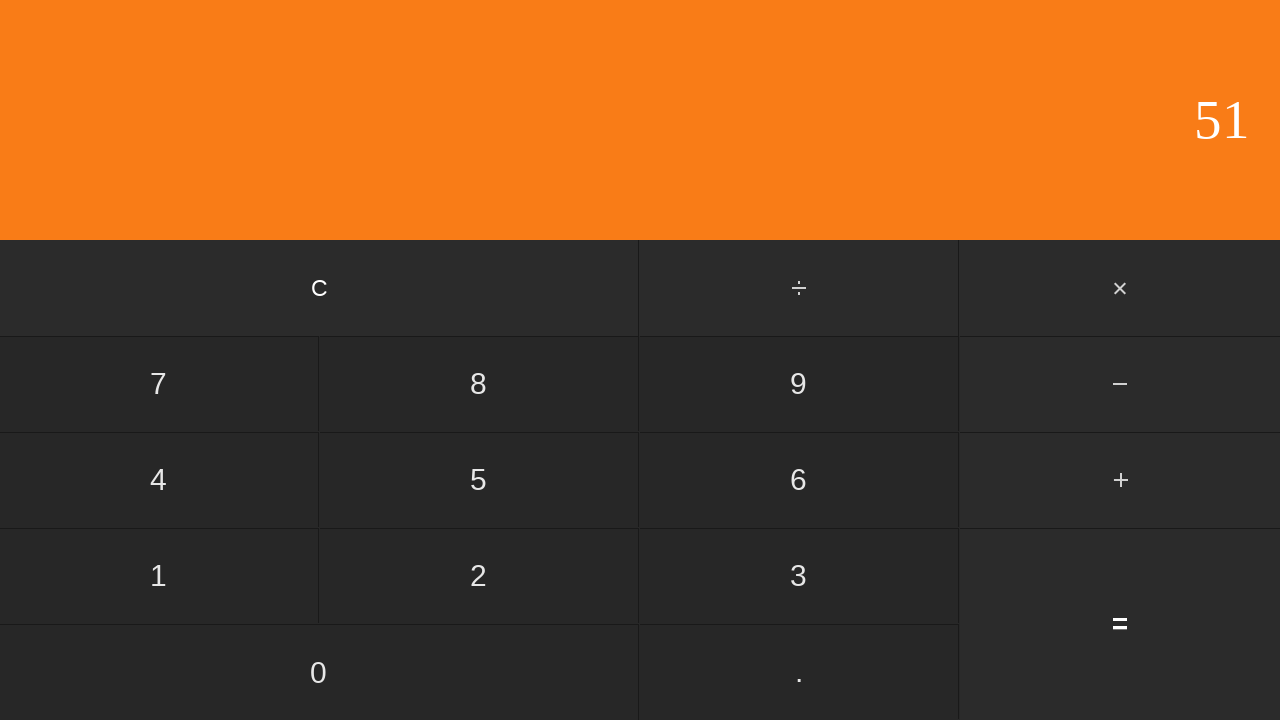

Waited for calculation result
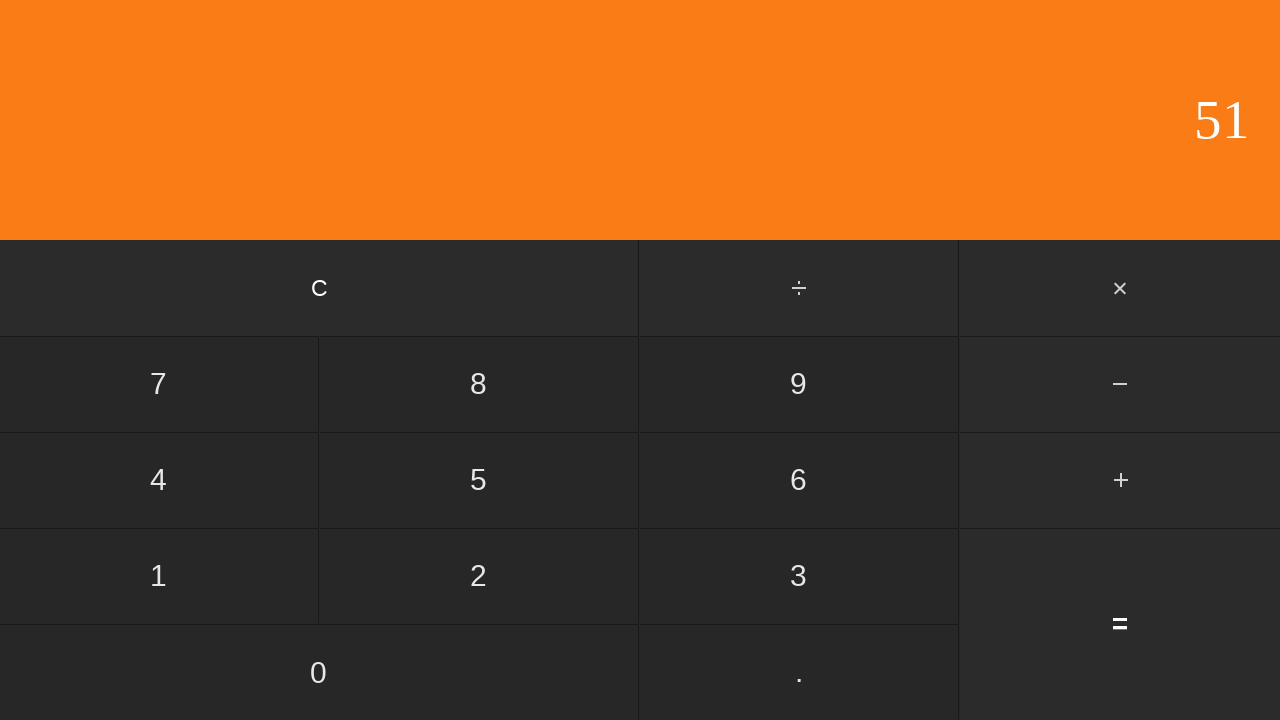

Clicked clear button to reset calculator at (320, 288) on input[value='C']
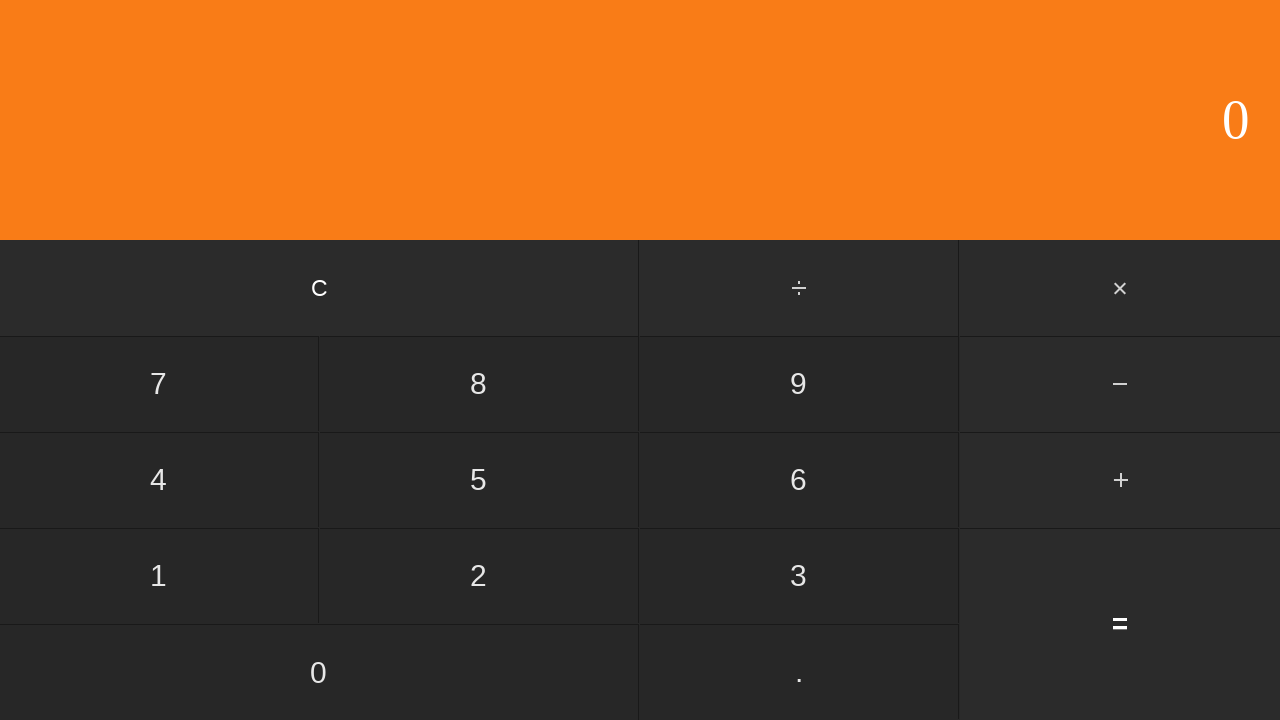

Waited after clearing calculator
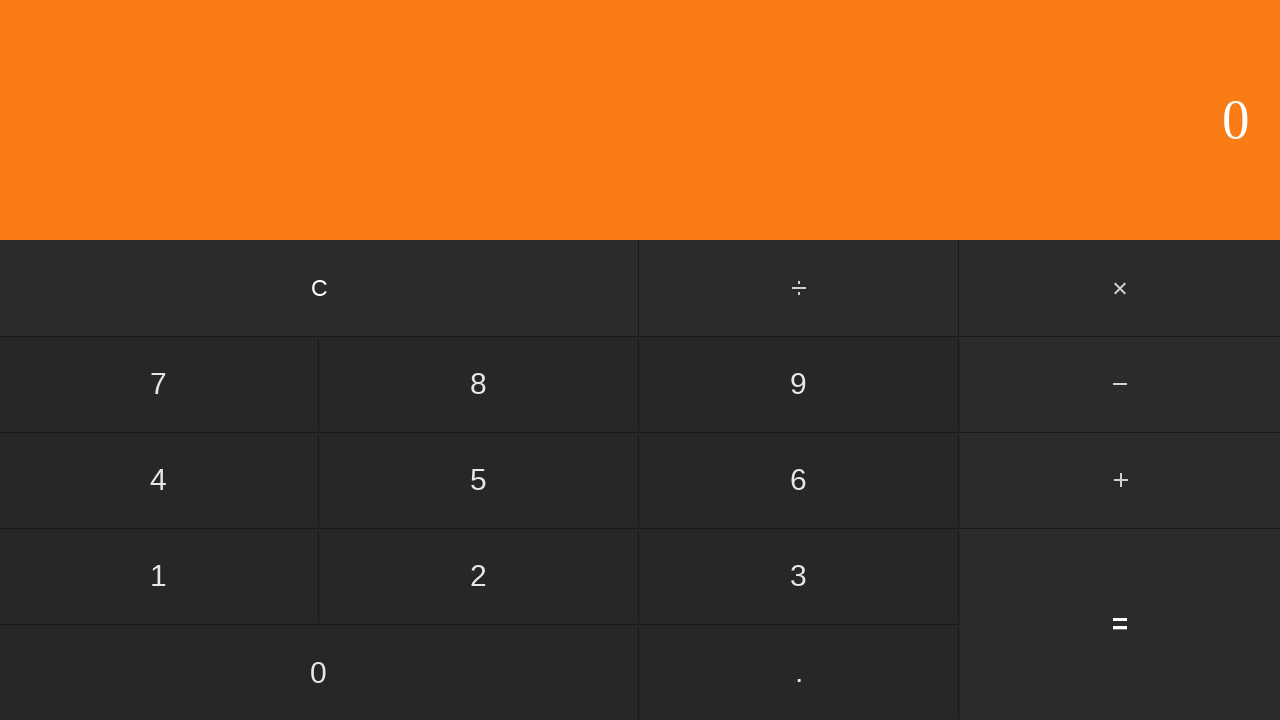

Clicked first number input: 7 at (159, 384) on input[value='7']
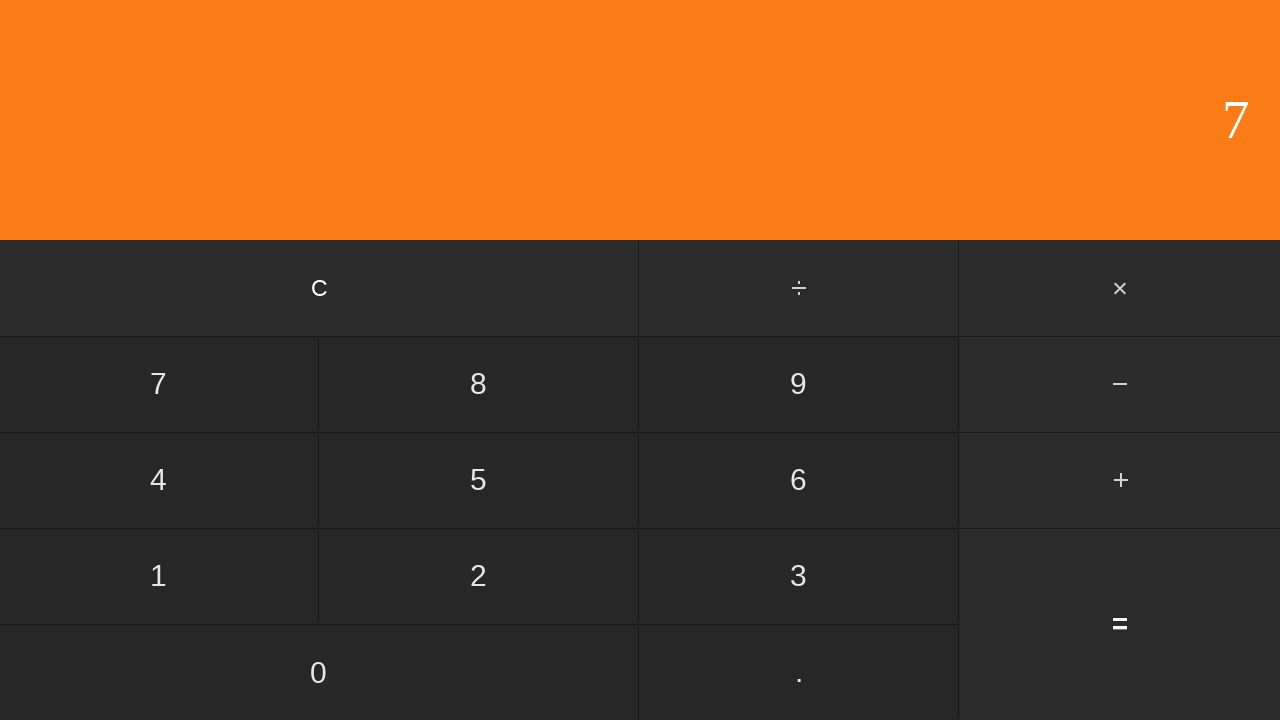

Clicked multiply button at (1120, 288) on #multiply
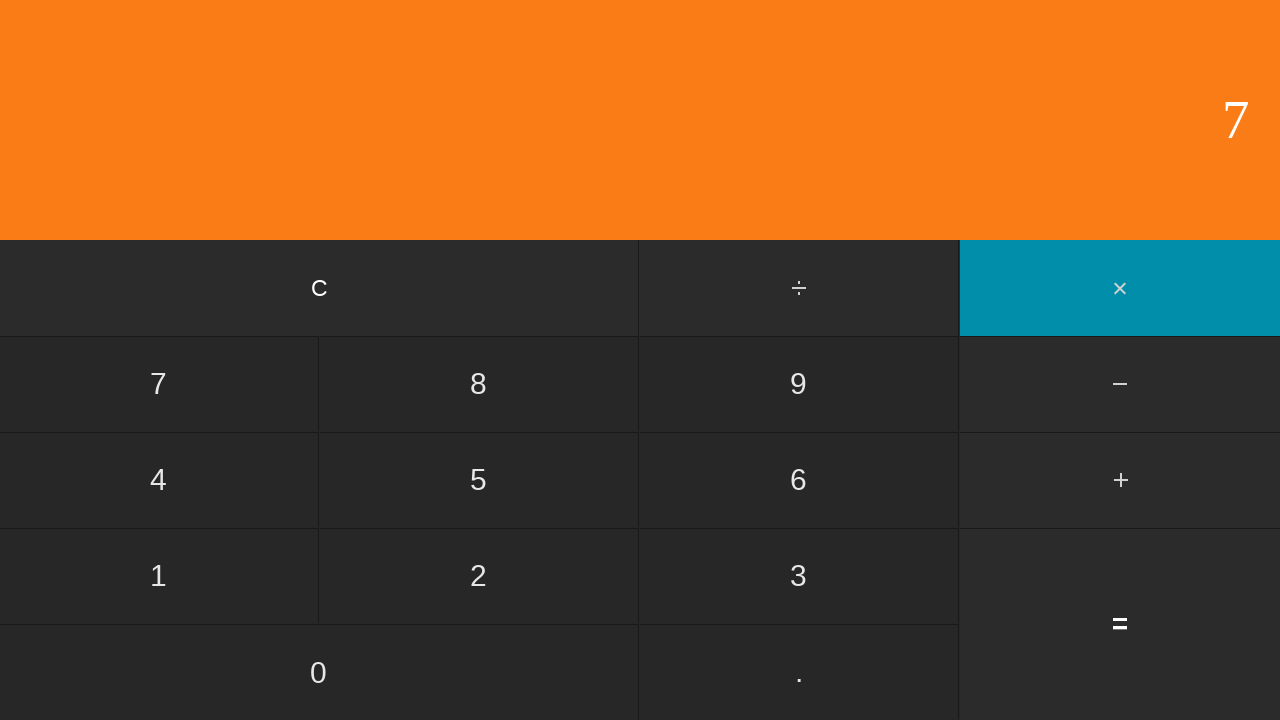

Clicked second number input: 8 at (479, 384) on input[value='8']
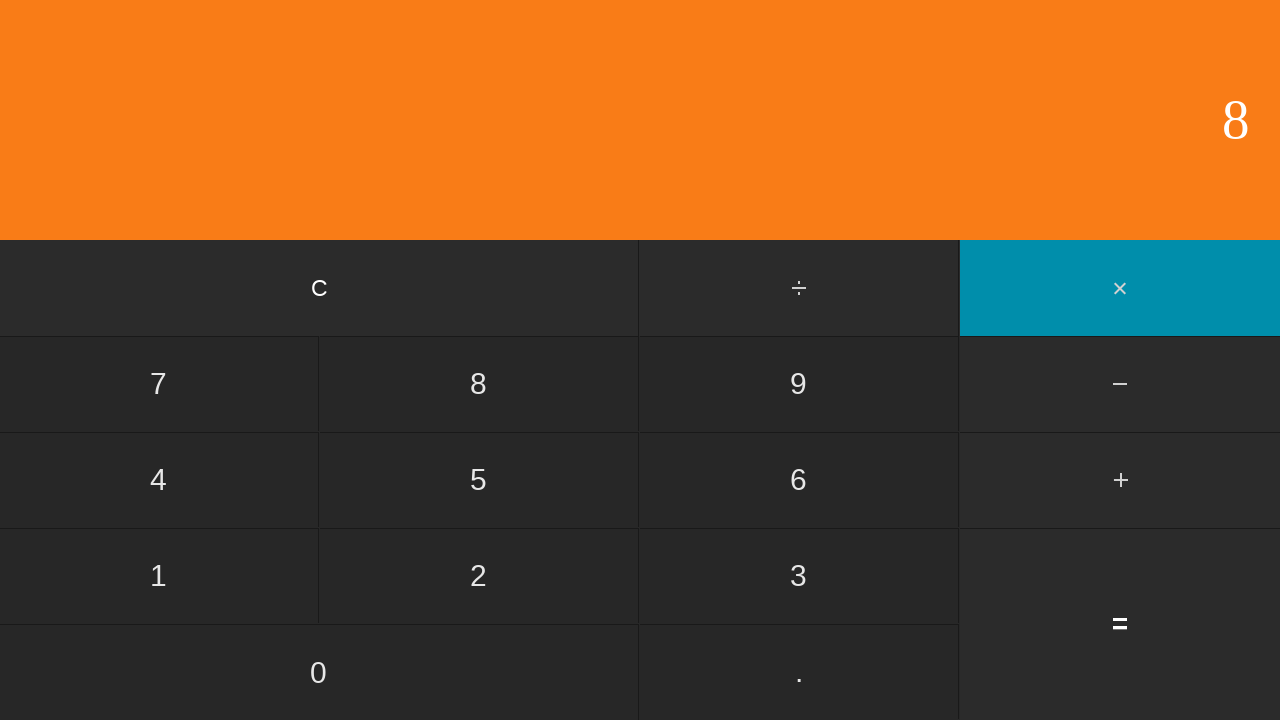

Clicked equals button to compute 7 × 8 at (1120, 624) on input[value='=']
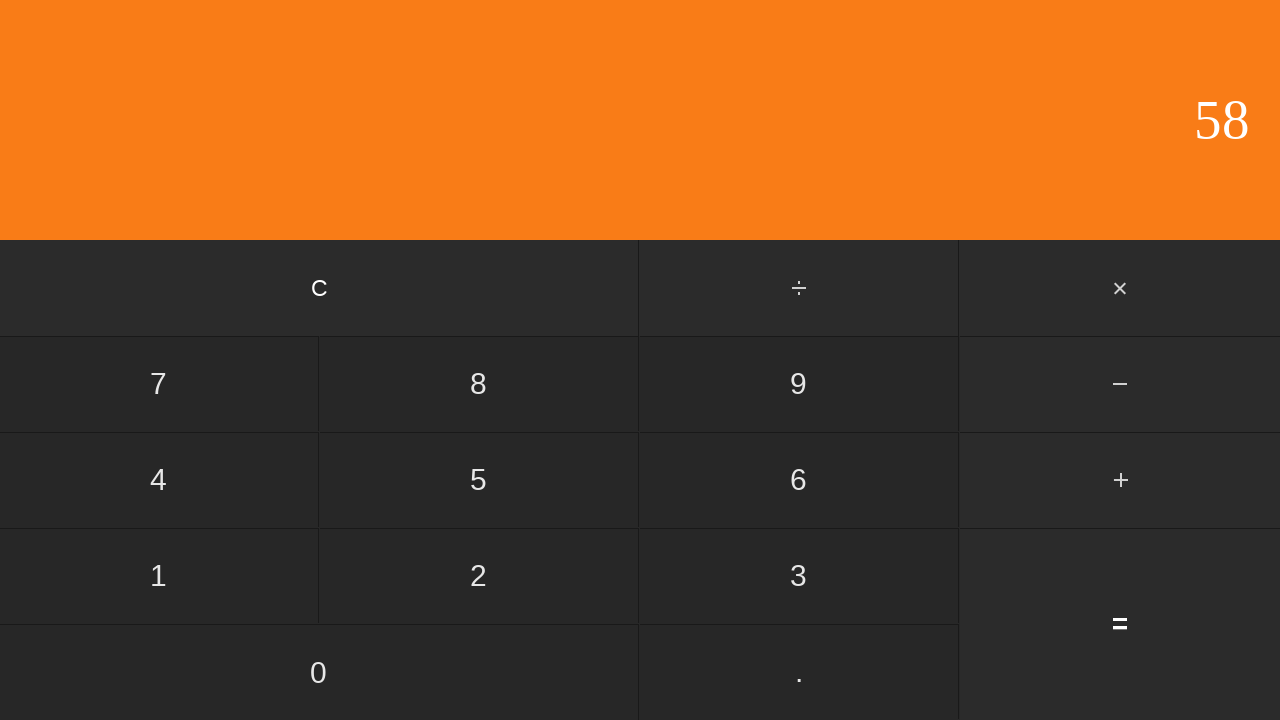

Waited for calculation result
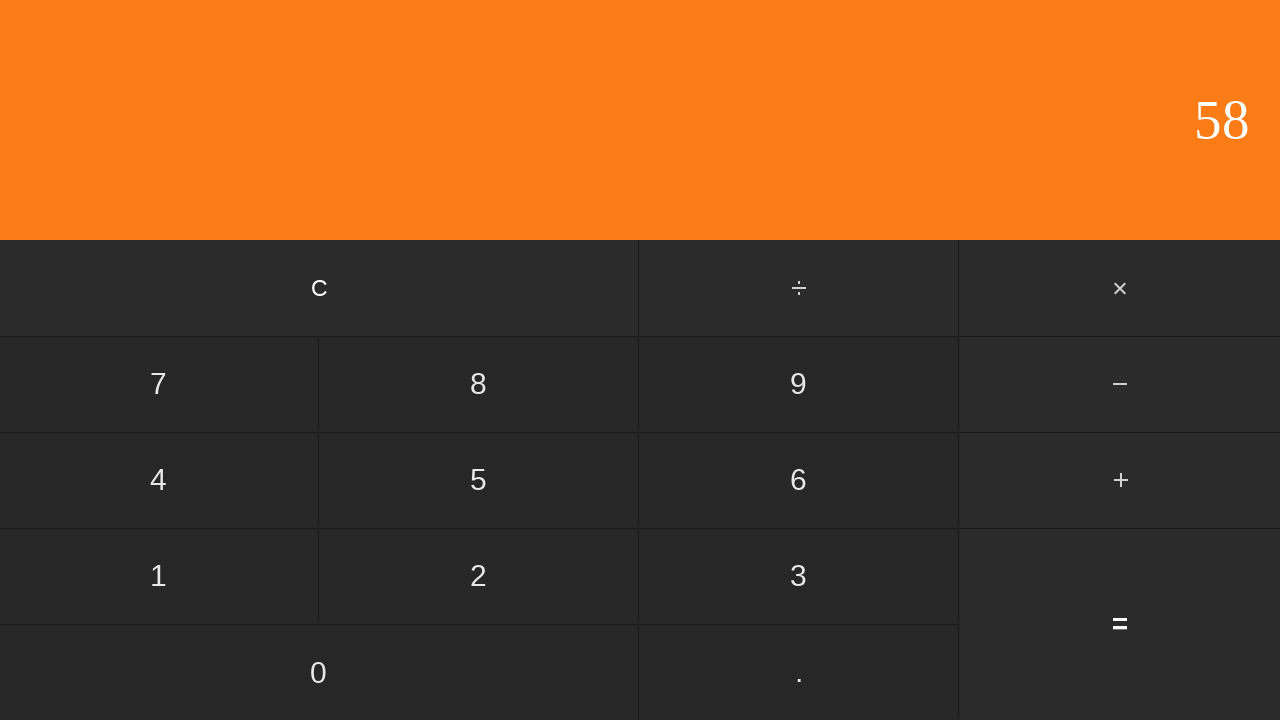

Clicked clear button to reset calculator at (320, 288) on input[value='C']
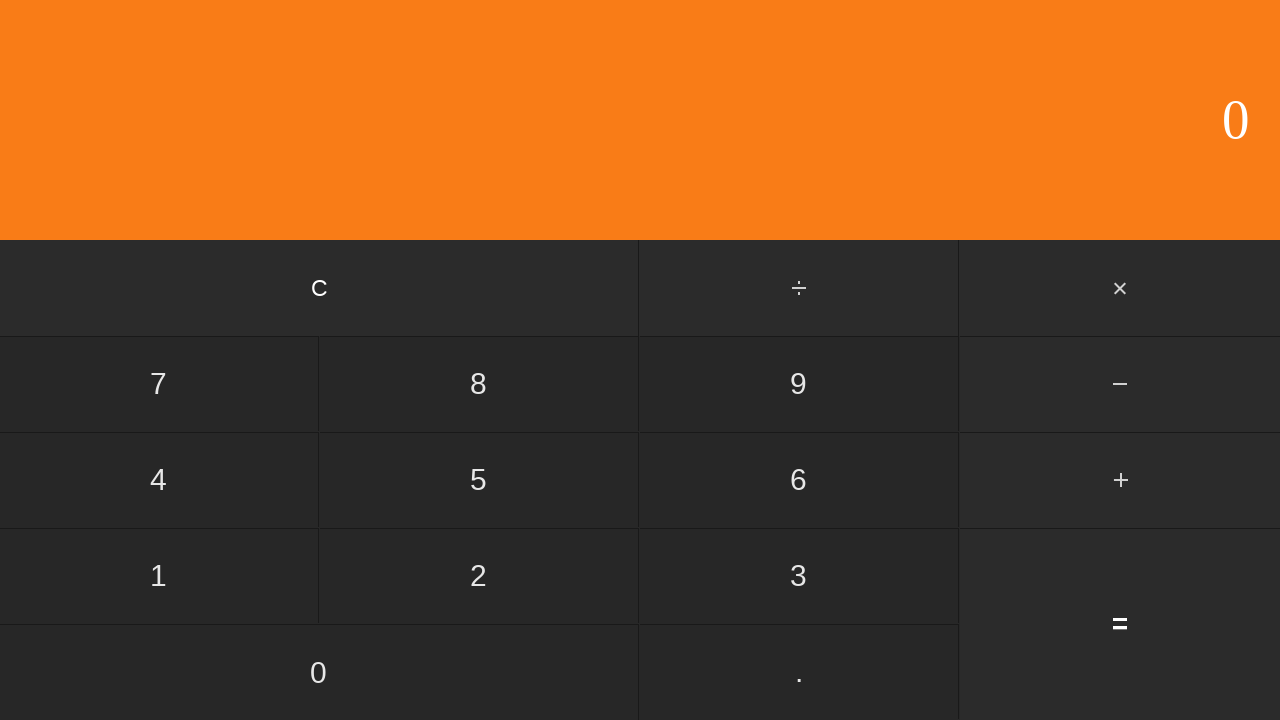

Waited after clearing calculator
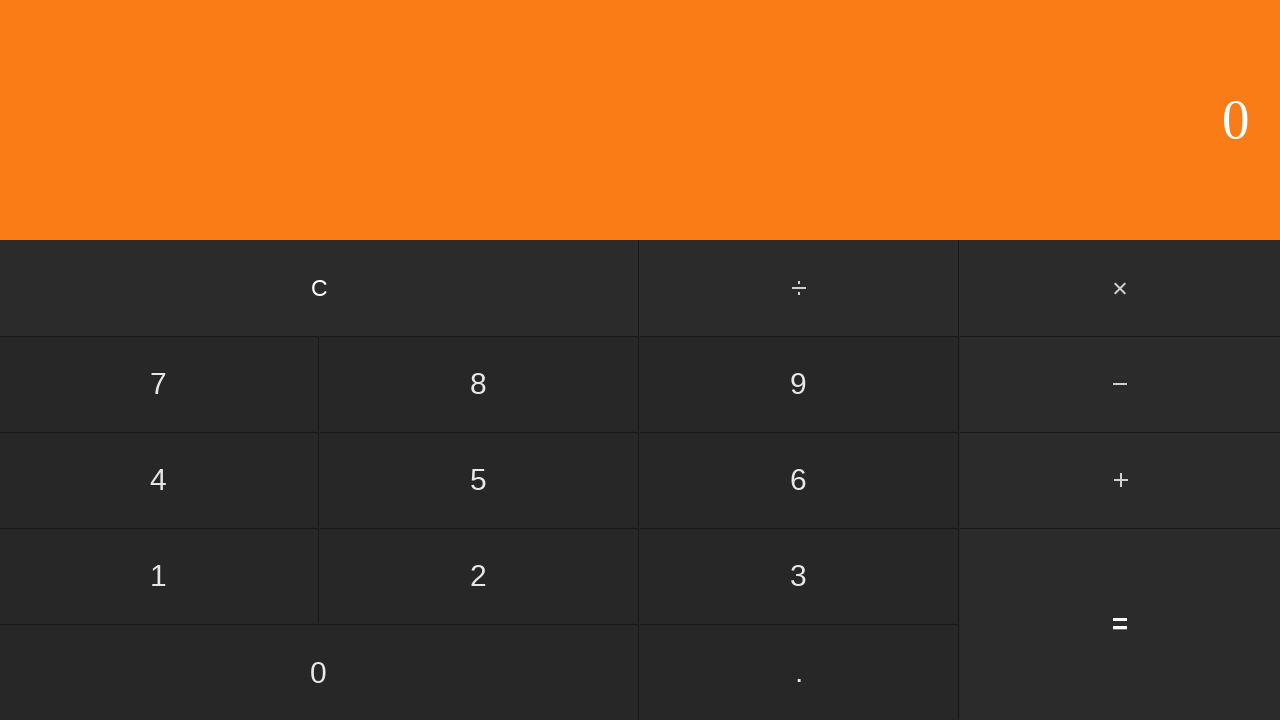

Clicked first number input: 7 at (159, 384) on input[value='7']
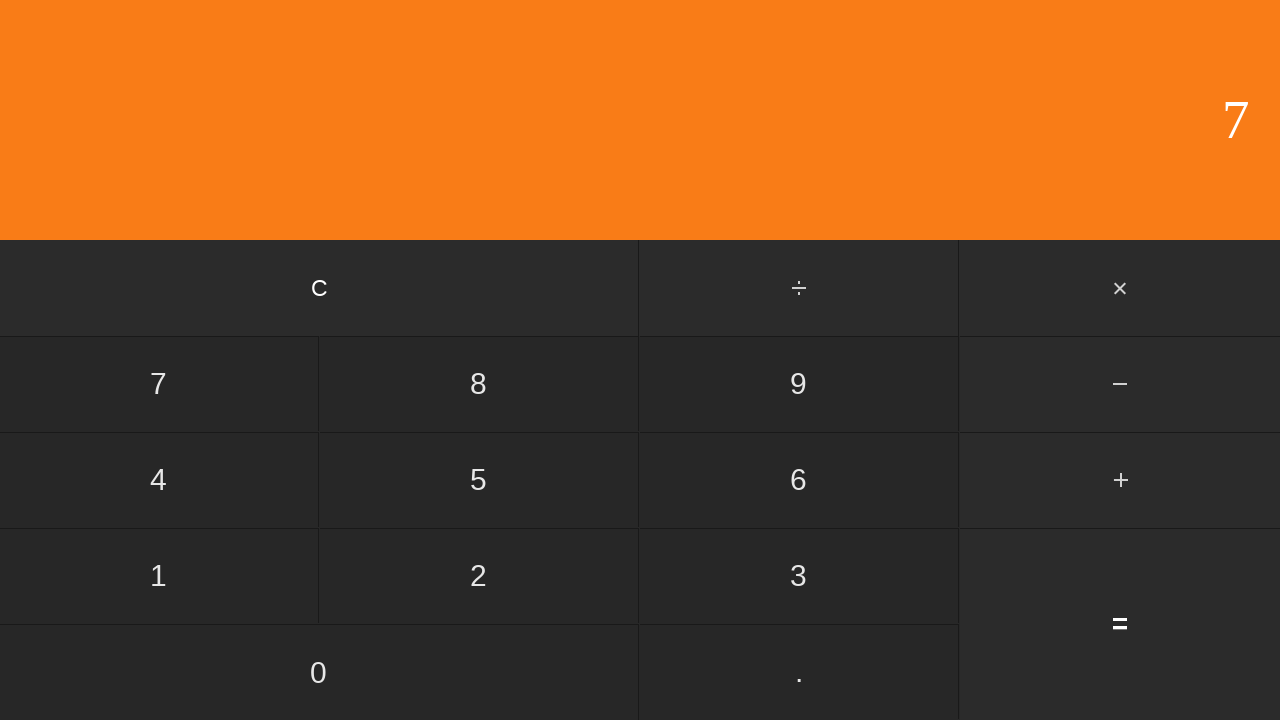

Clicked multiply button at (1120, 288) on #multiply
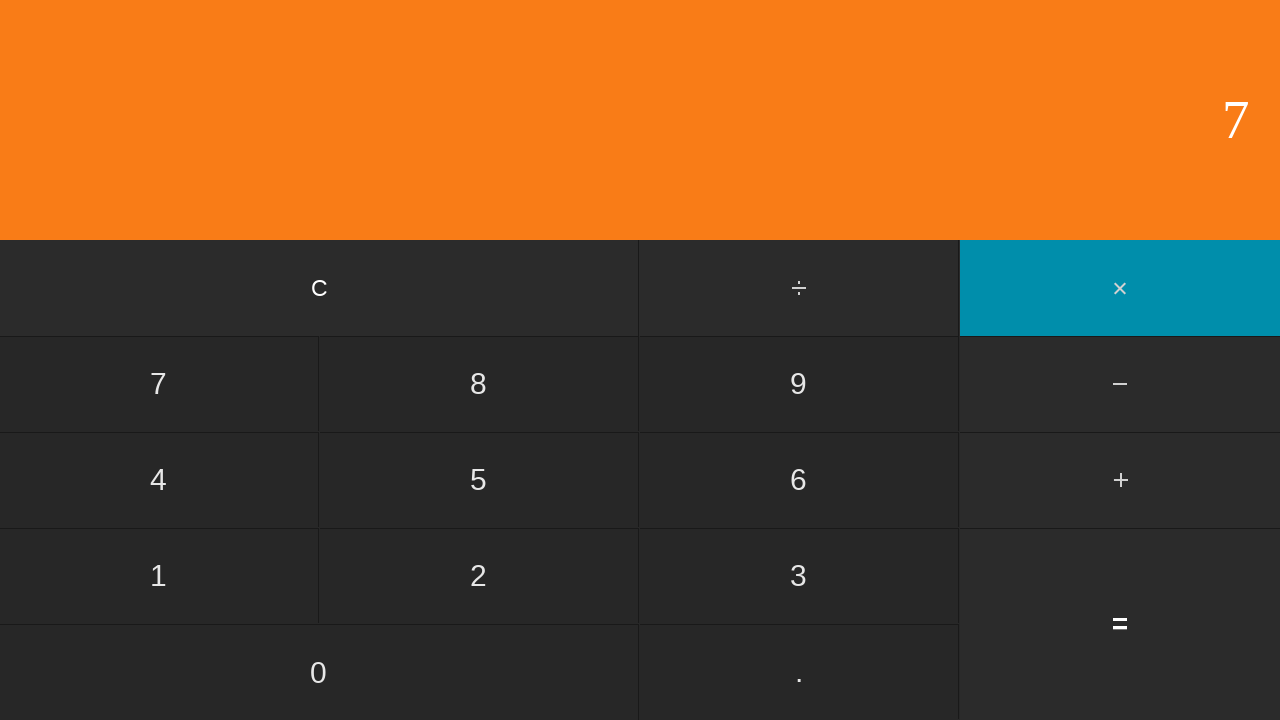

Clicked second number input: 9 at (799, 384) on input[value='9']
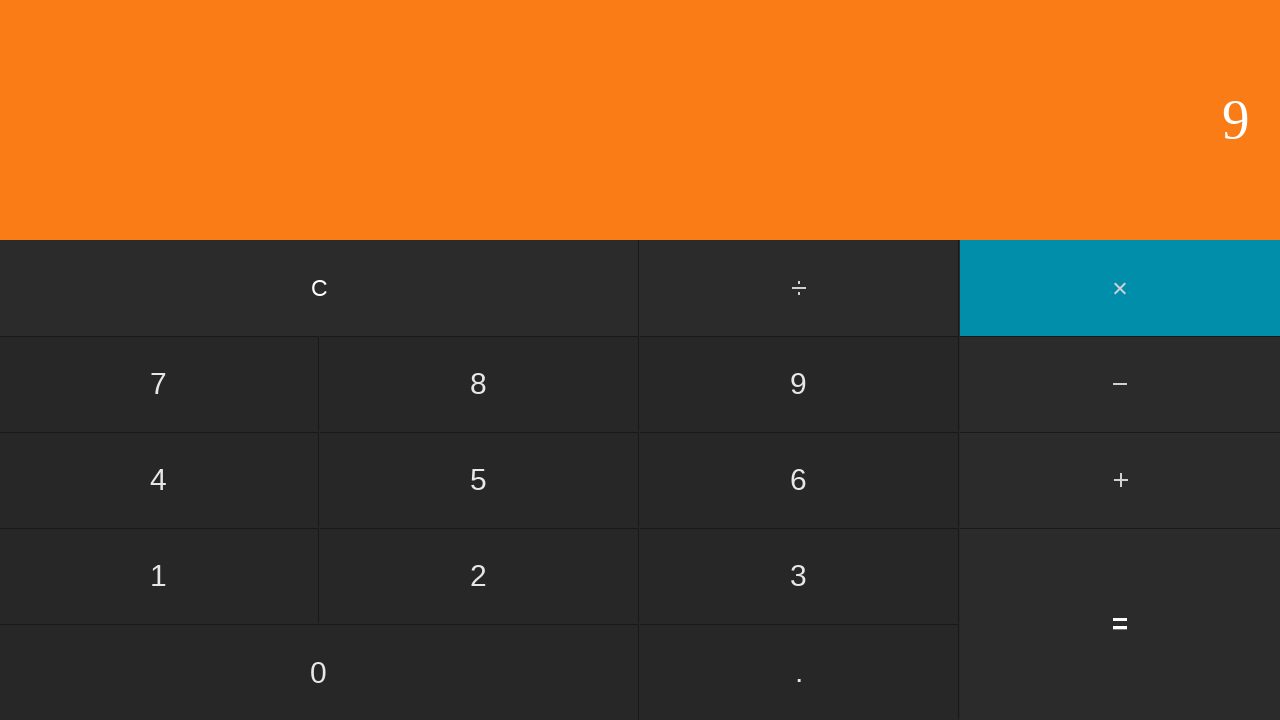

Clicked equals button to compute 7 × 9 at (1120, 624) on input[value='=']
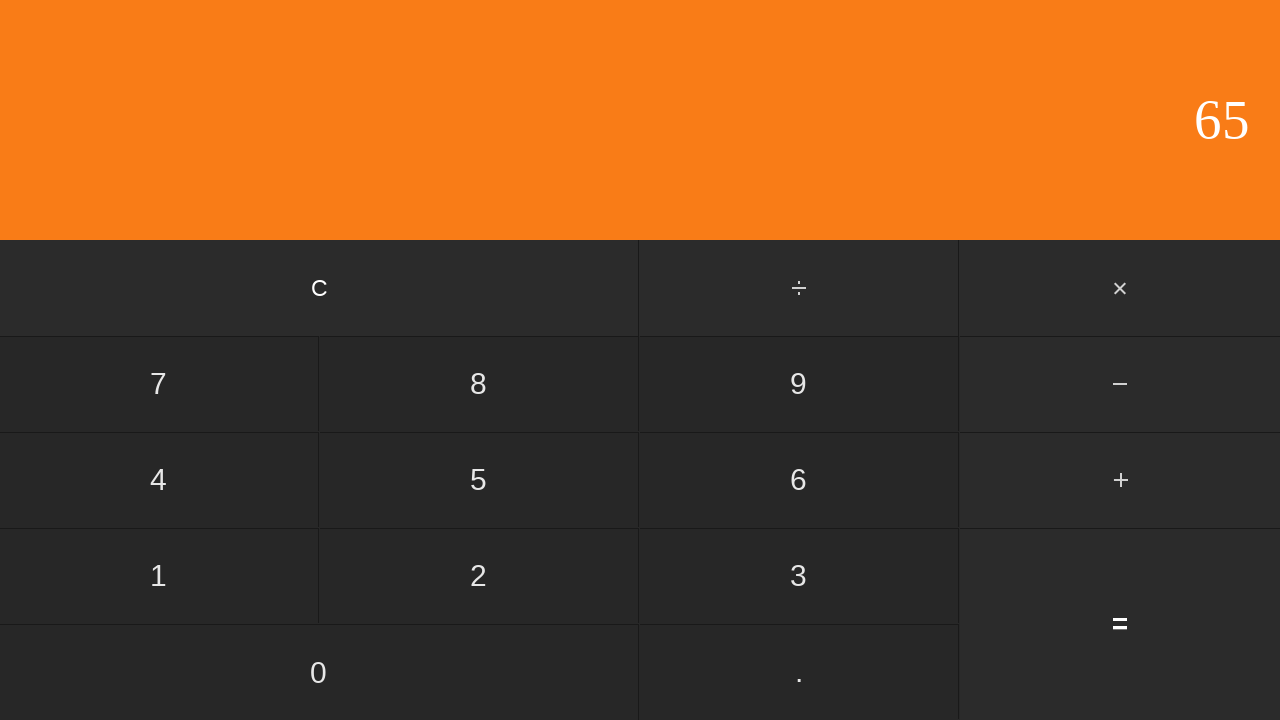

Waited for calculation result
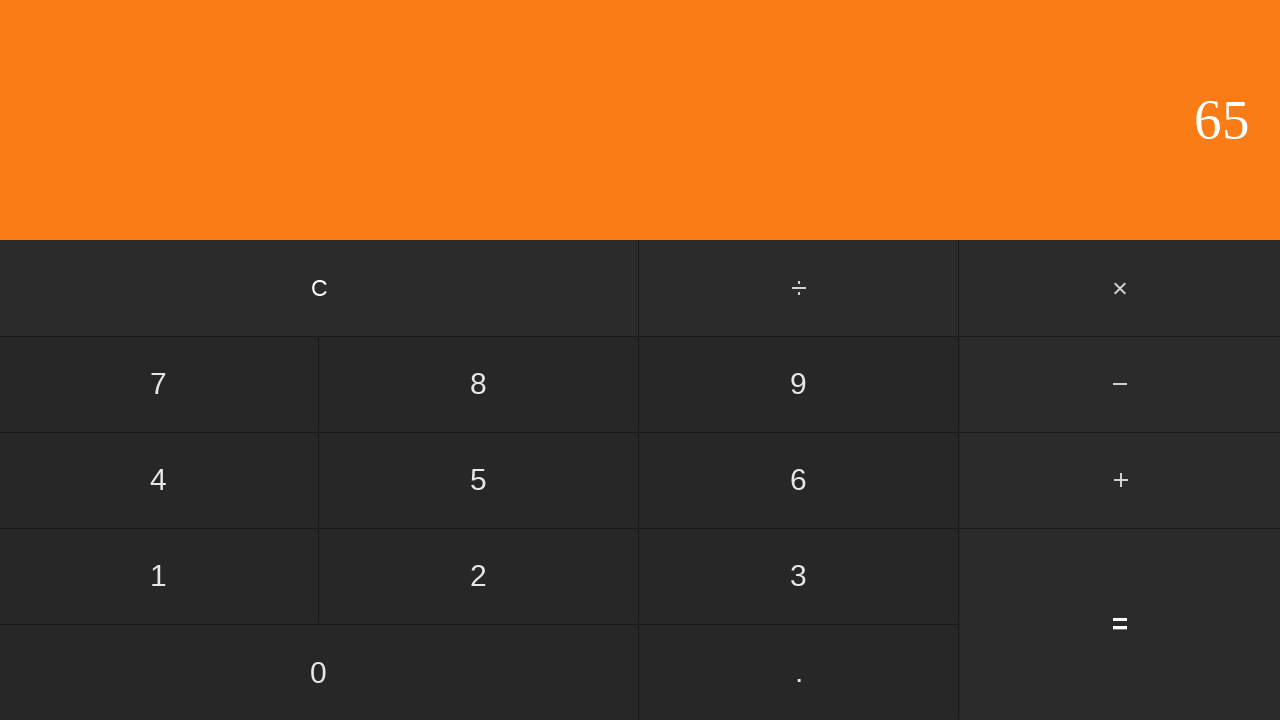

Clicked clear button to reset calculator at (320, 288) on input[value='C']
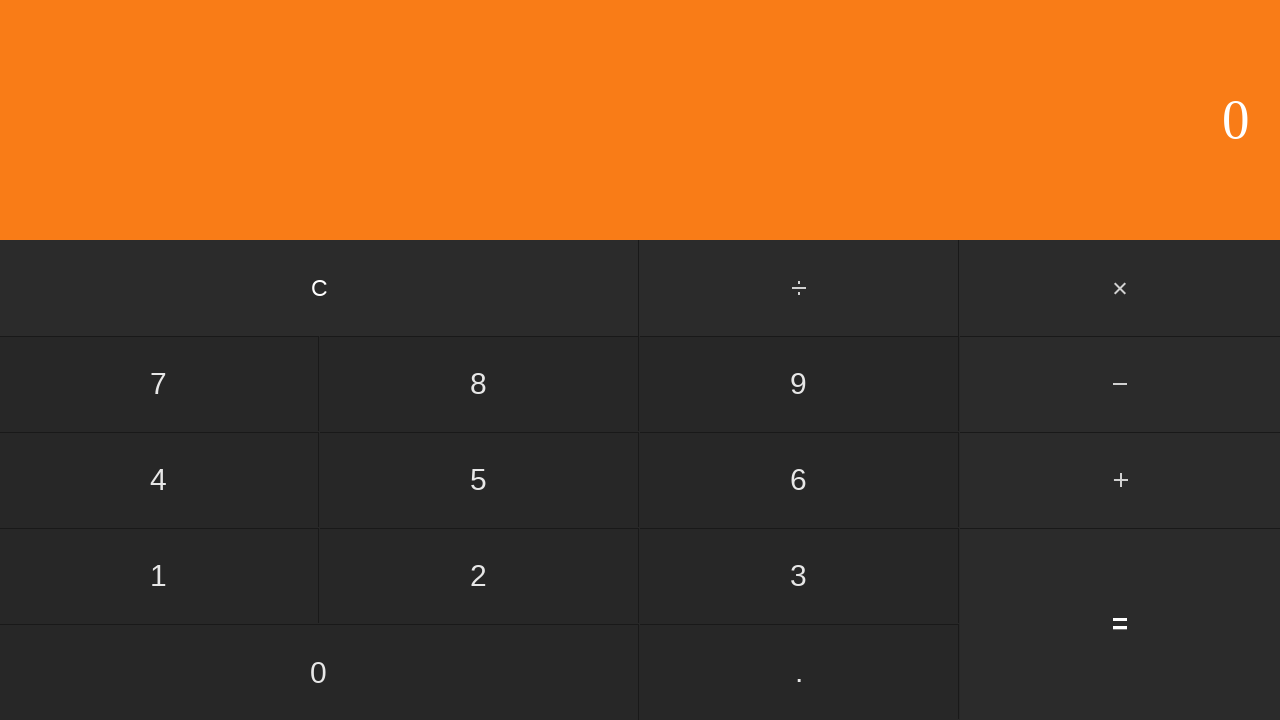

Waited after clearing calculator
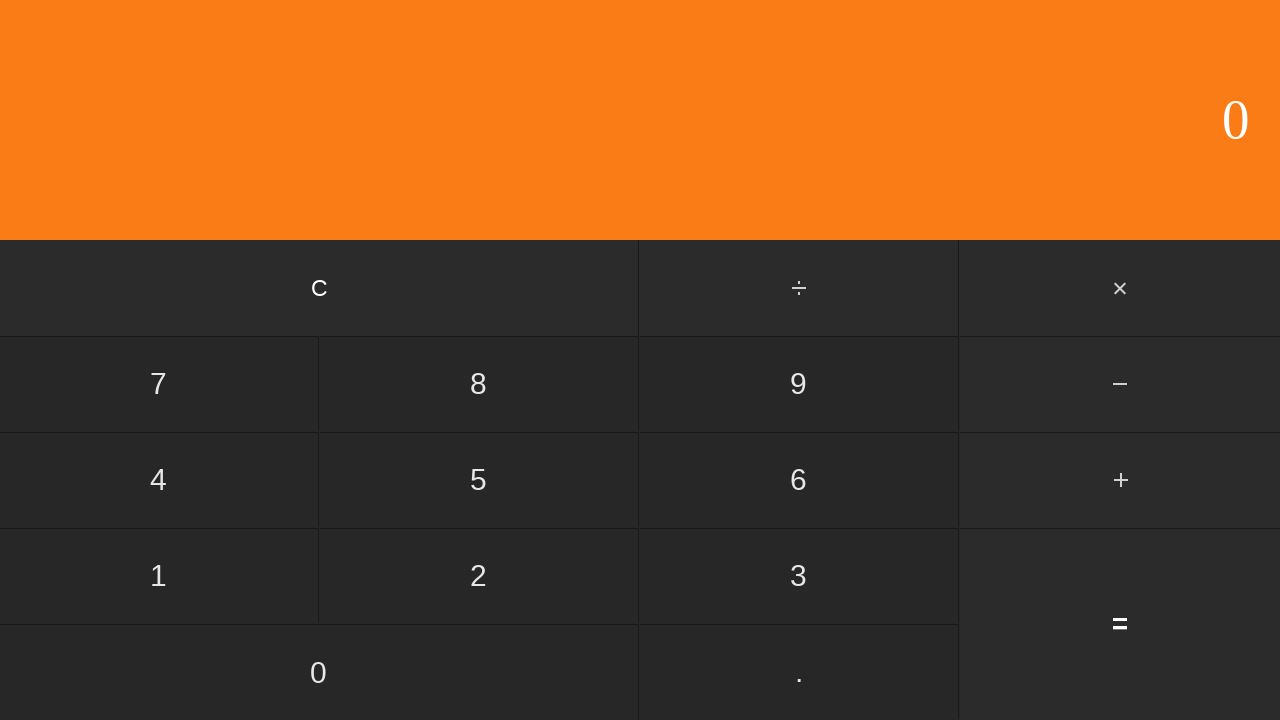

Clicked first number input: 8 at (479, 384) on input[value='8']
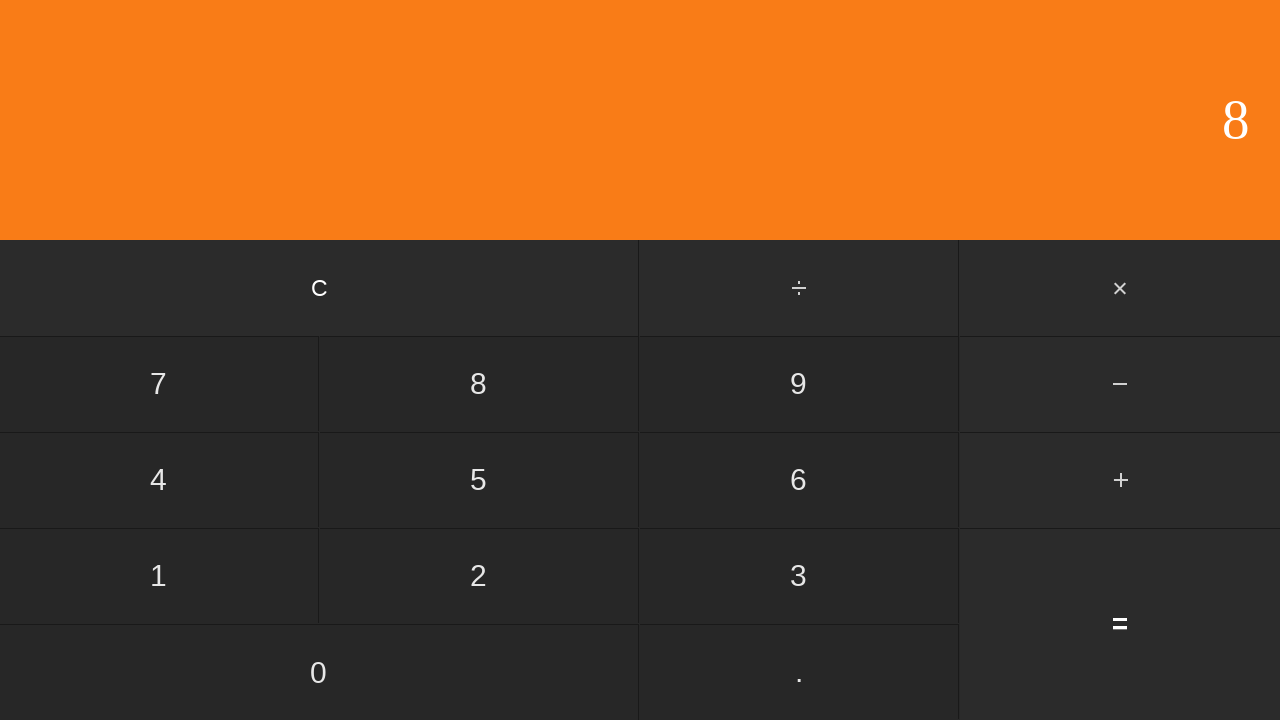

Clicked multiply button at (1120, 288) on #multiply
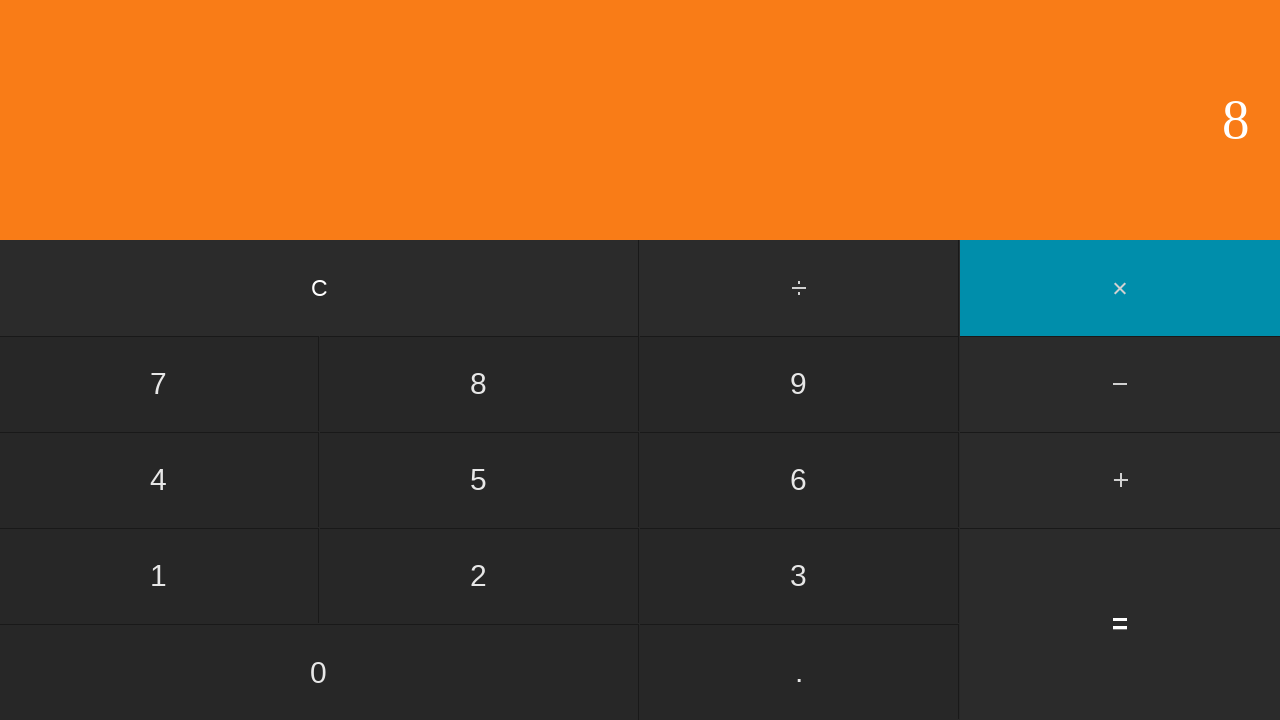

Clicked second number input: 0 at (319, 672) on input[value='0']
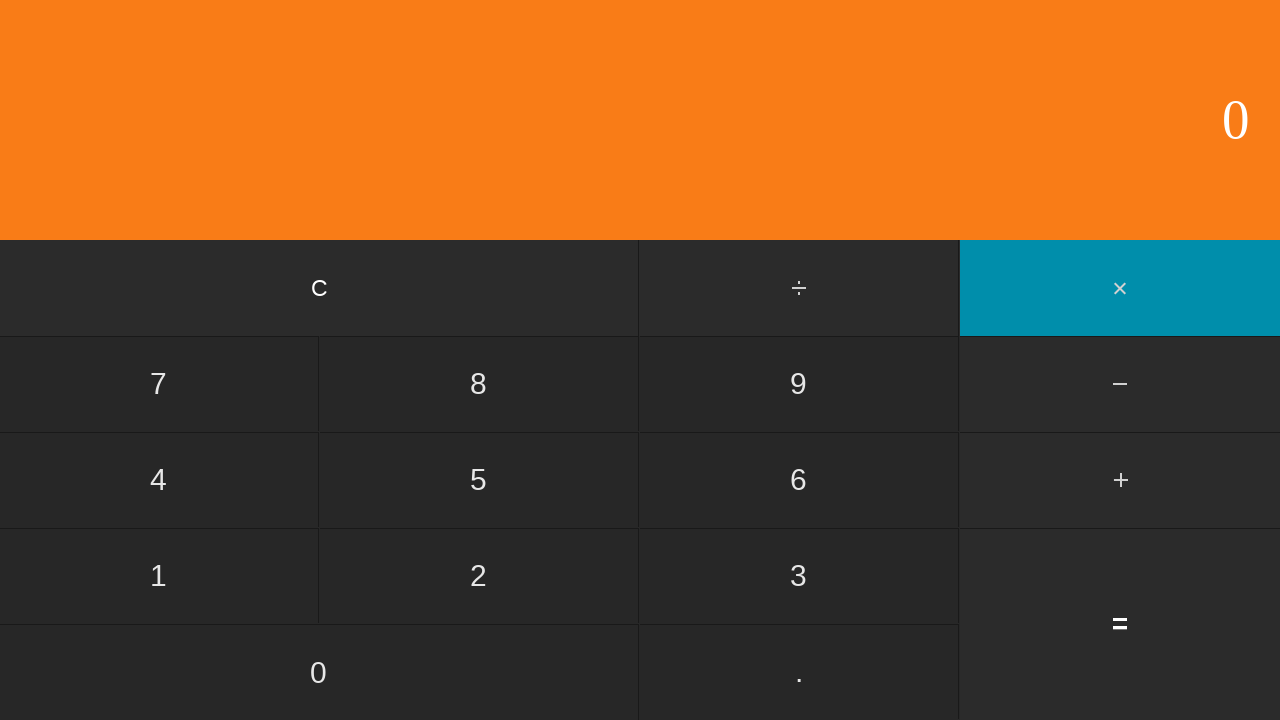

Clicked equals button to compute 8 × 0 at (1120, 624) on input[value='=']
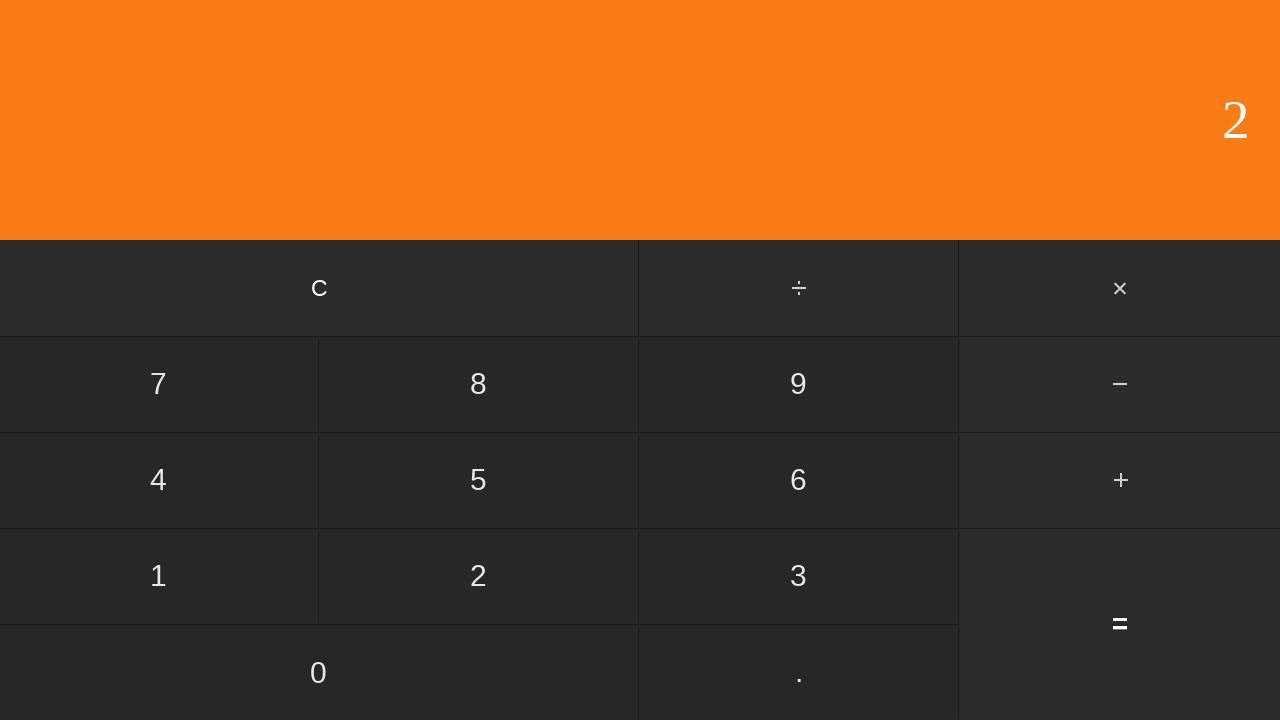

Waited for calculation result
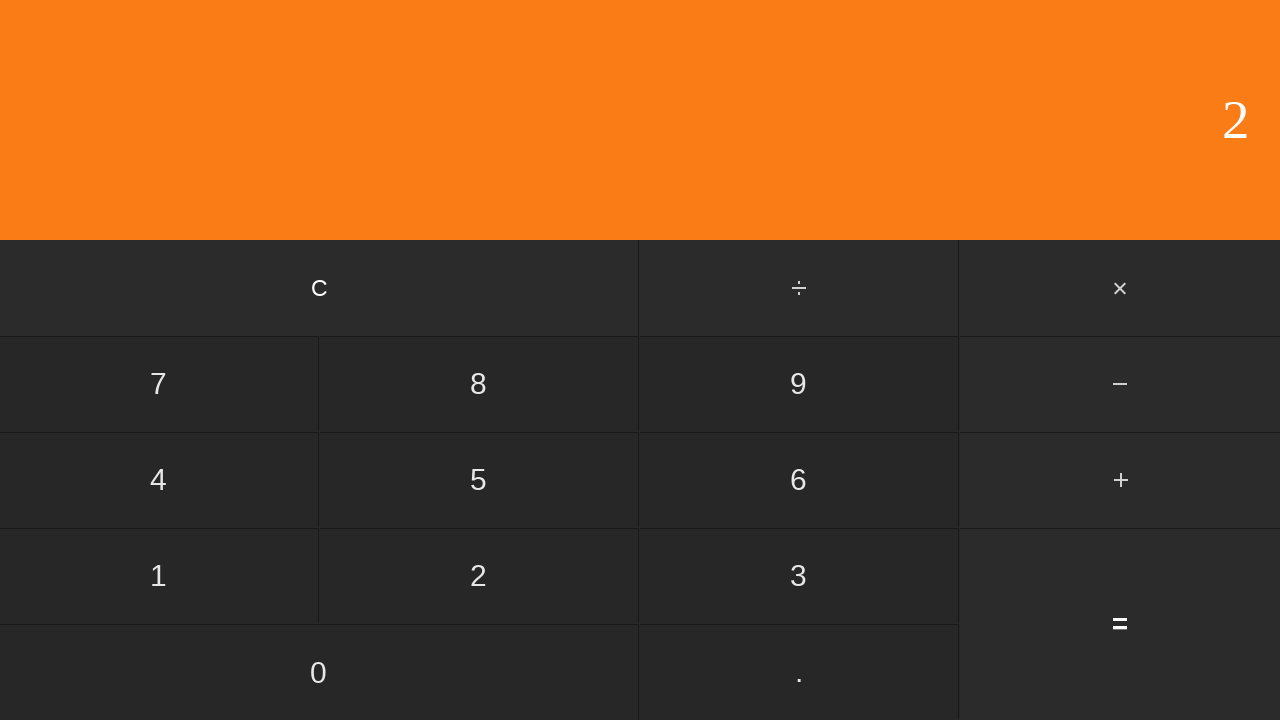

Clicked clear button to reset calculator at (320, 288) on input[value='C']
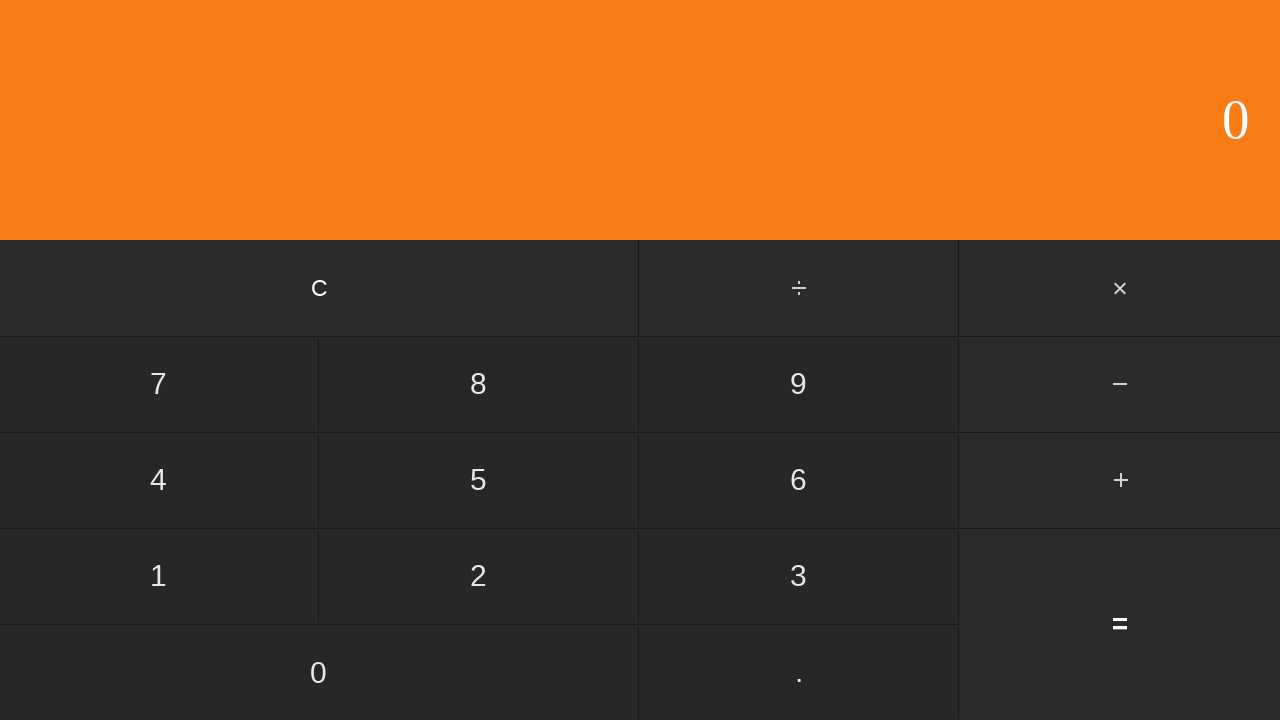

Waited after clearing calculator
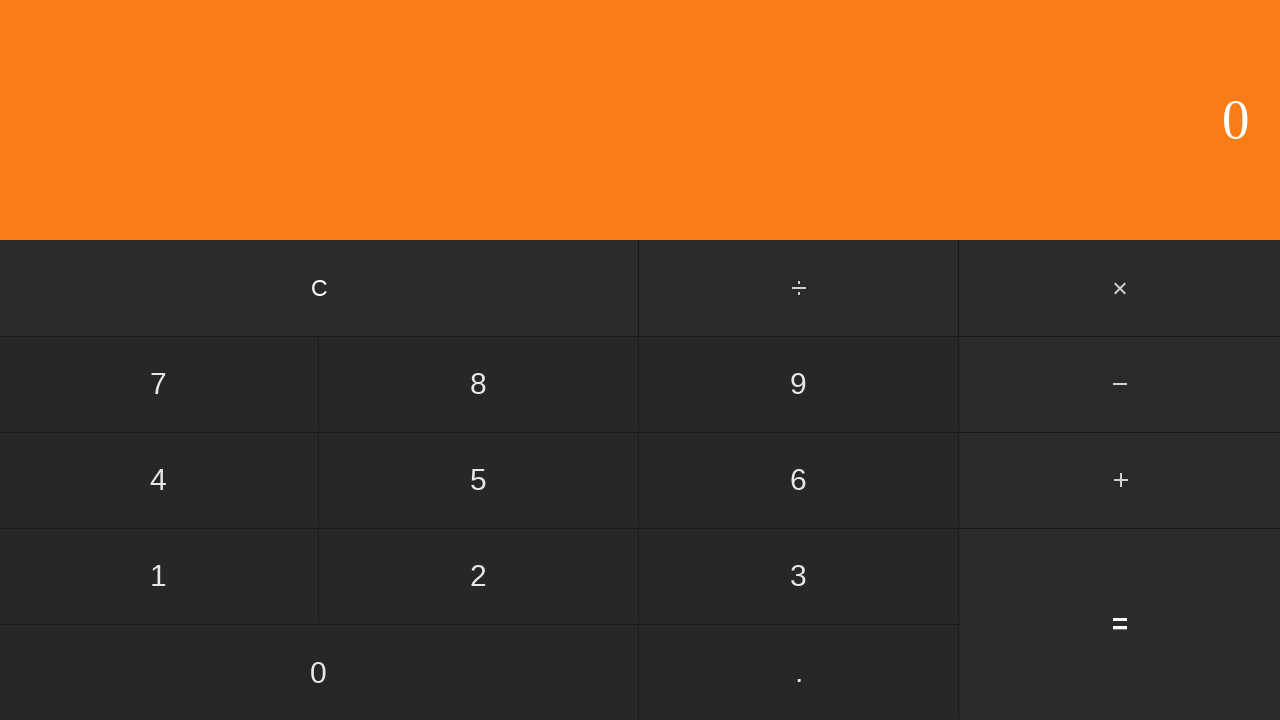

Clicked first number input: 8 at (479, 384) on input[value='8']
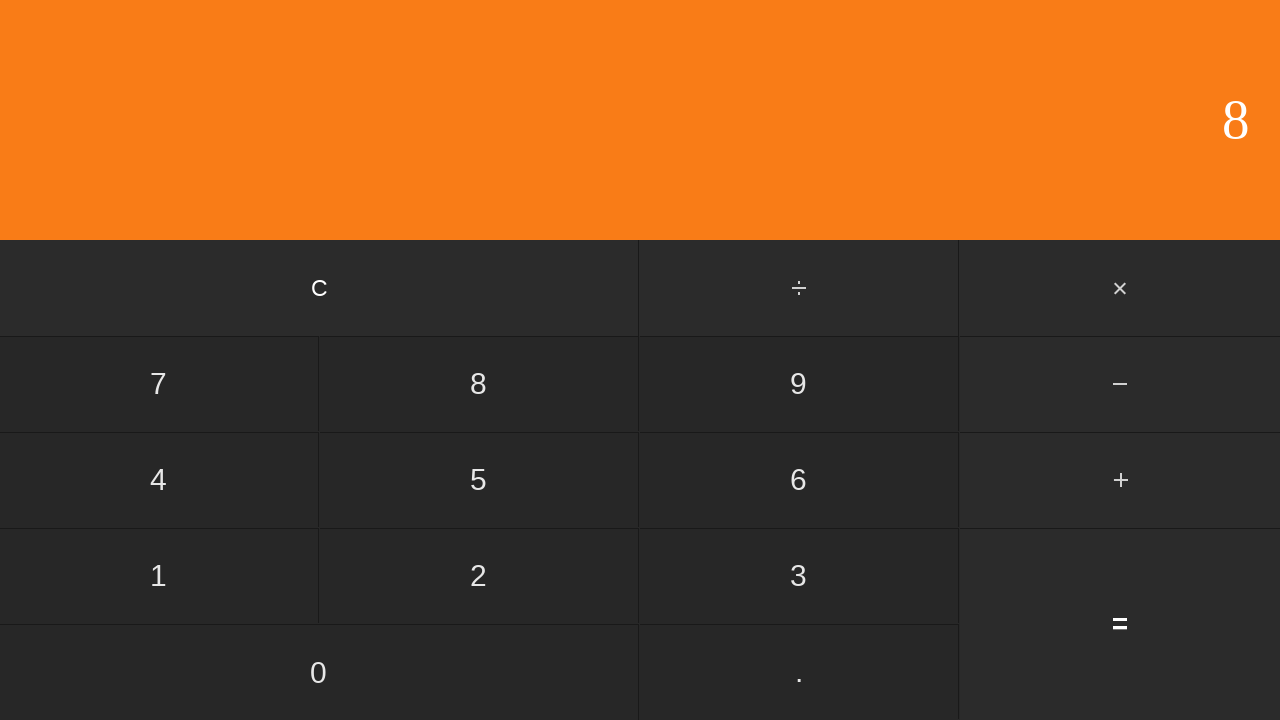

Clicked multiply button at (1120, 288) on #multiply
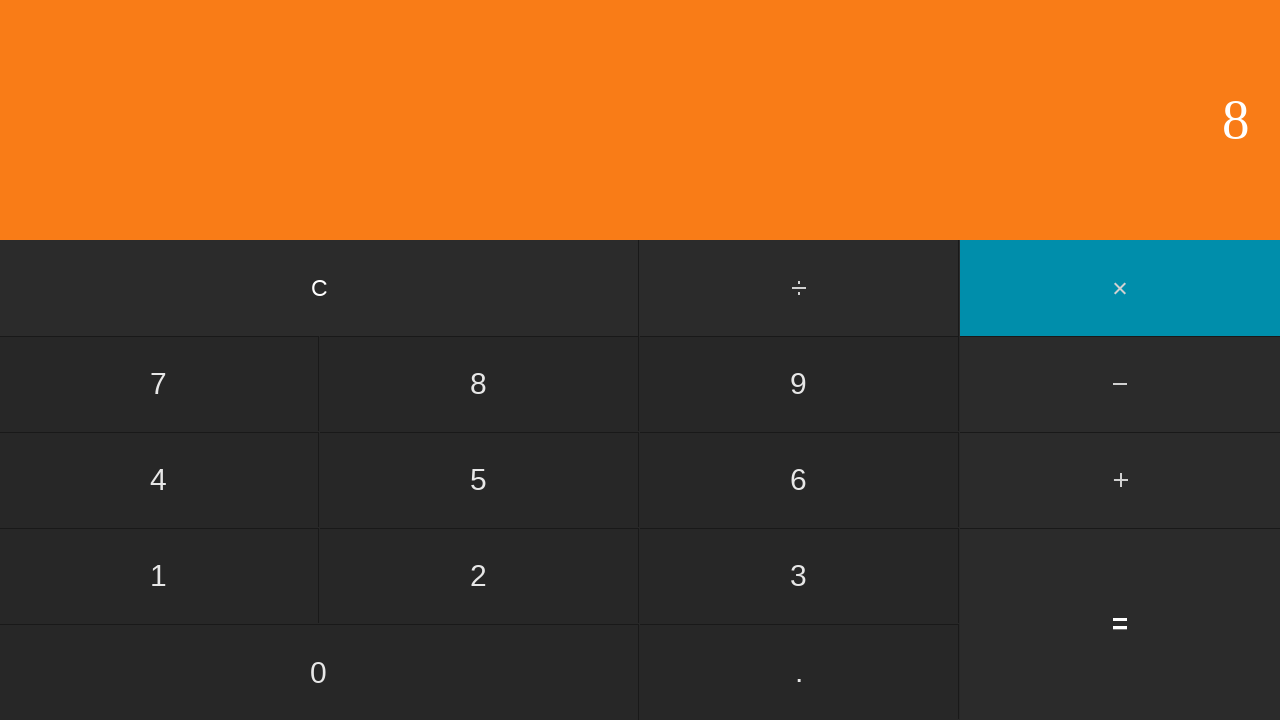

Clicked second number input: 1 at (159, 576) on input[value='1']
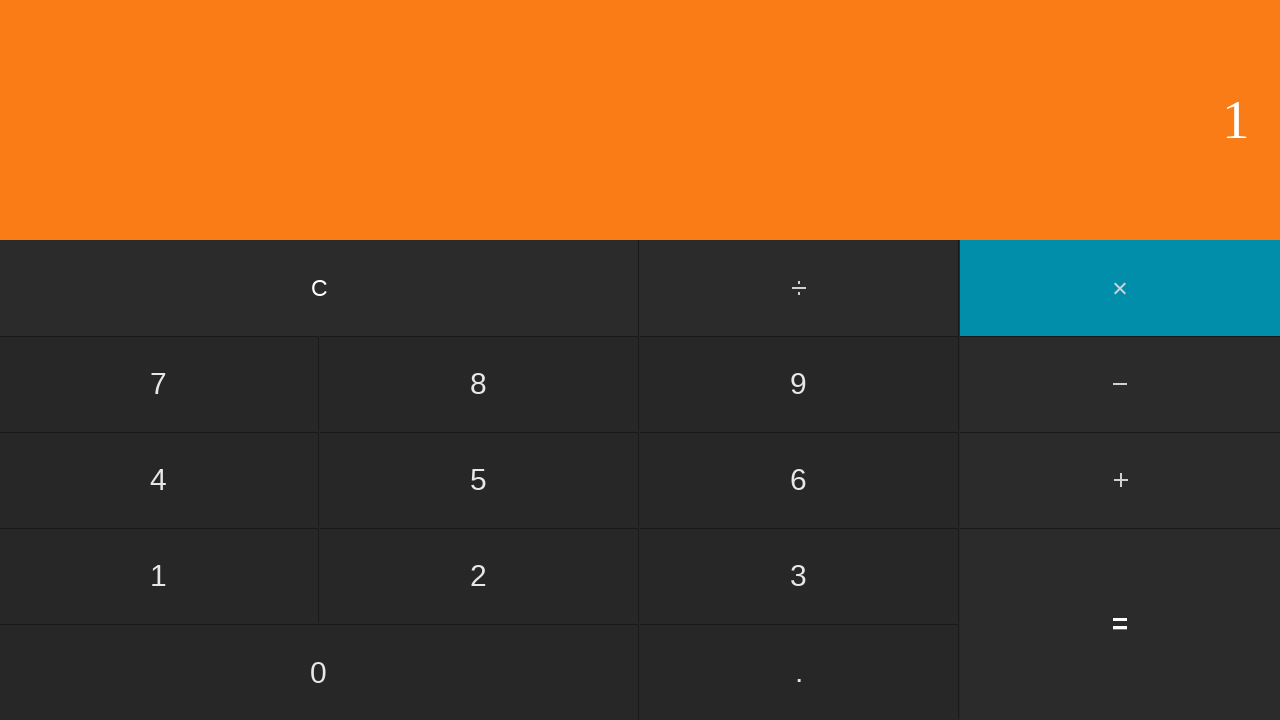

Clicked equals button to compute 8 × 1 at (1120, 624) on input[value='=']
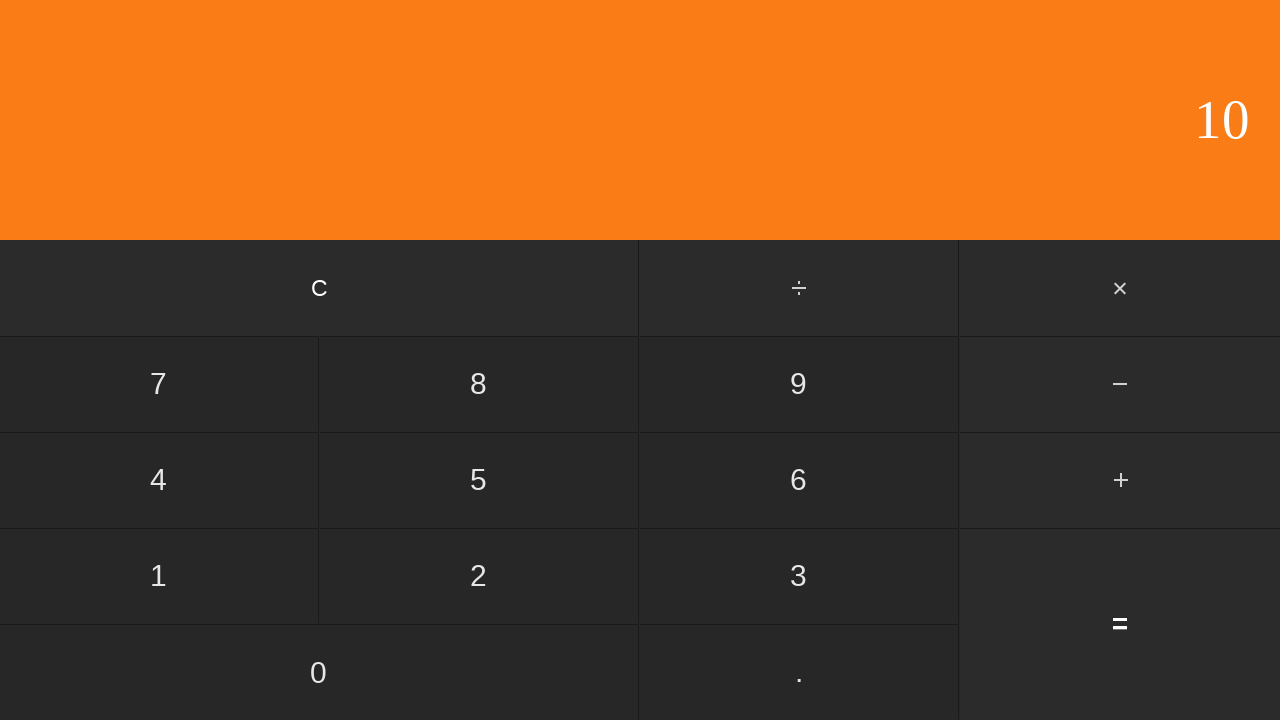

Waited for calculation result
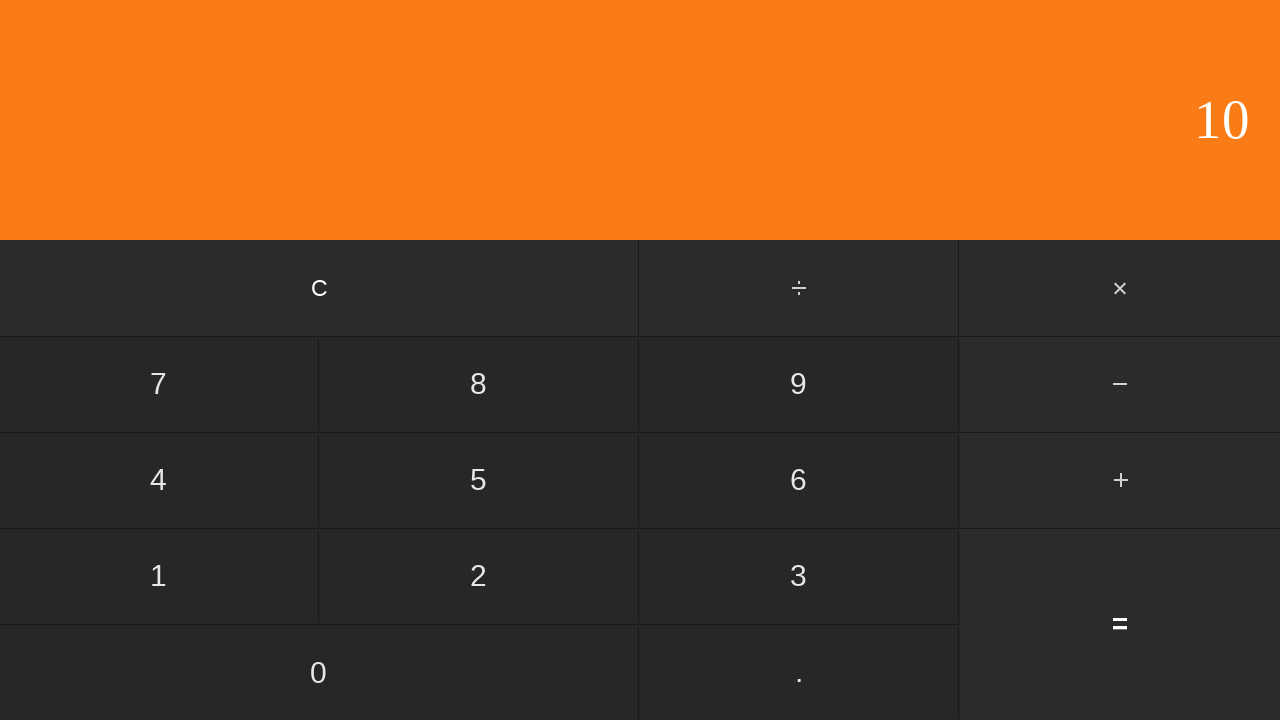

Clicked clear button to reset calculator at (320, 288) on input[value='C']
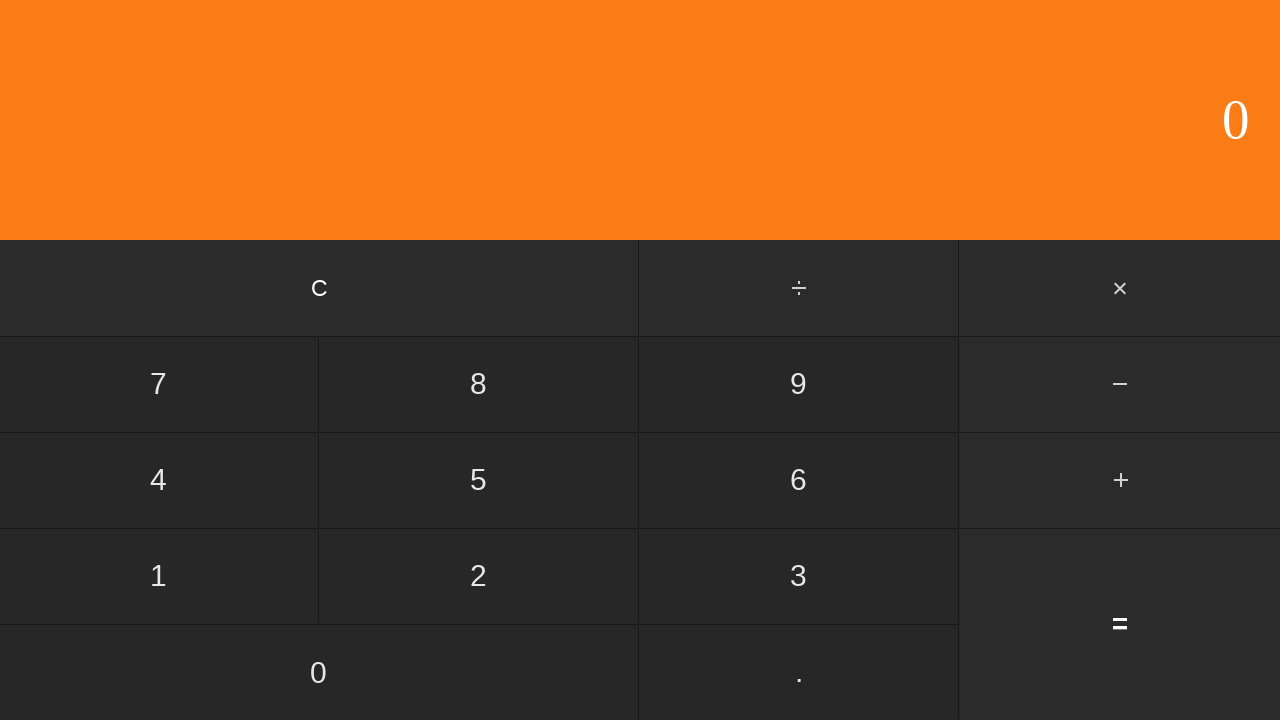

Waited after clearing calculator
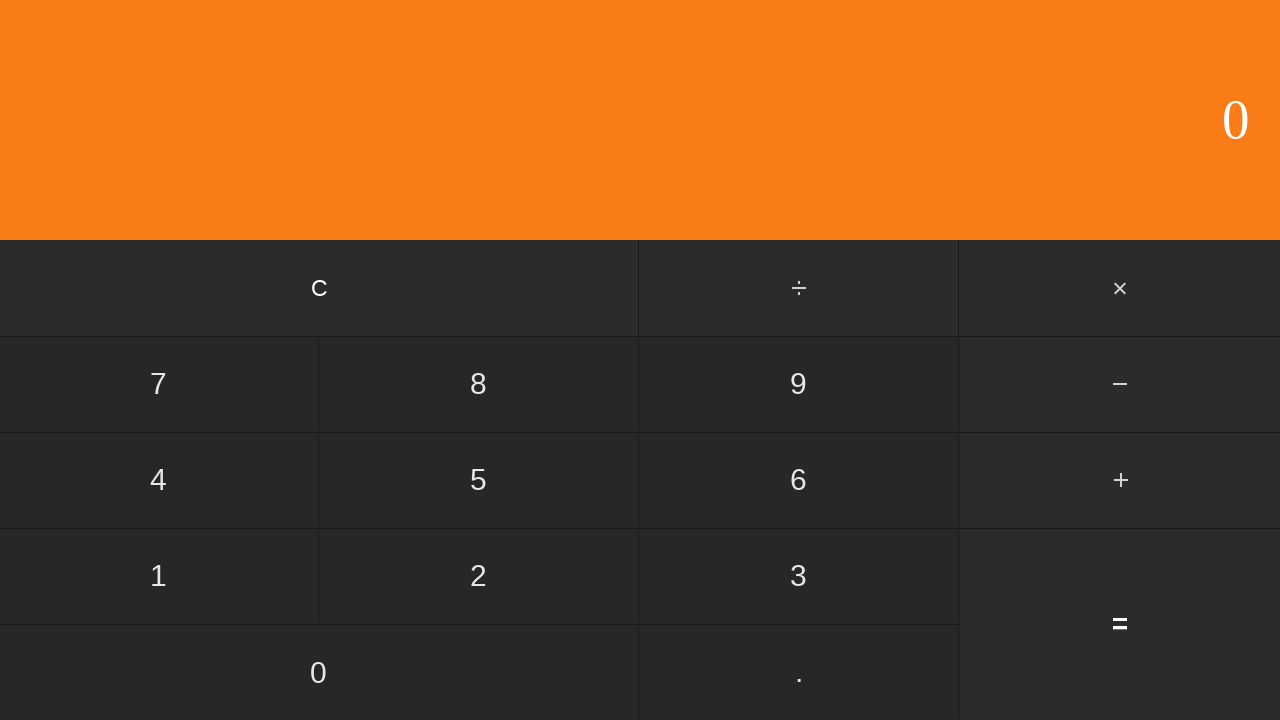

Clicked first number input: 8 at (479, 384) on input[value='8']
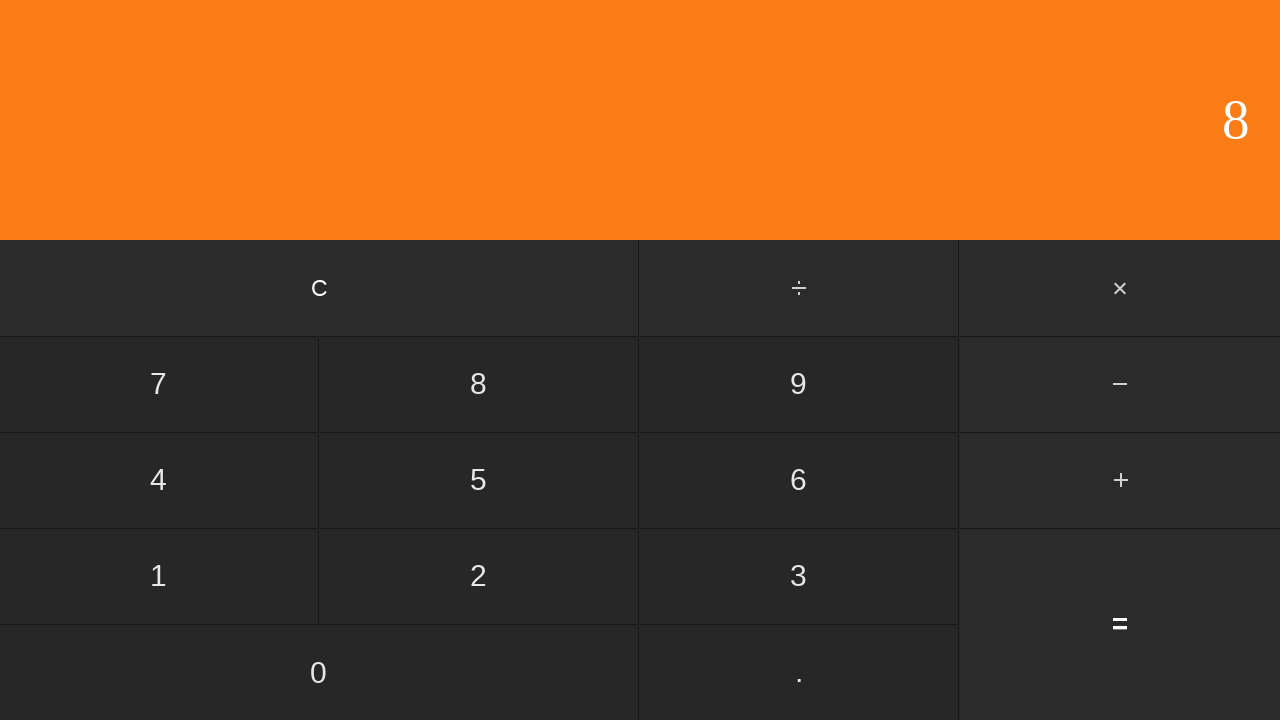

Clicked multiply button at (1120, 288) on #multiply
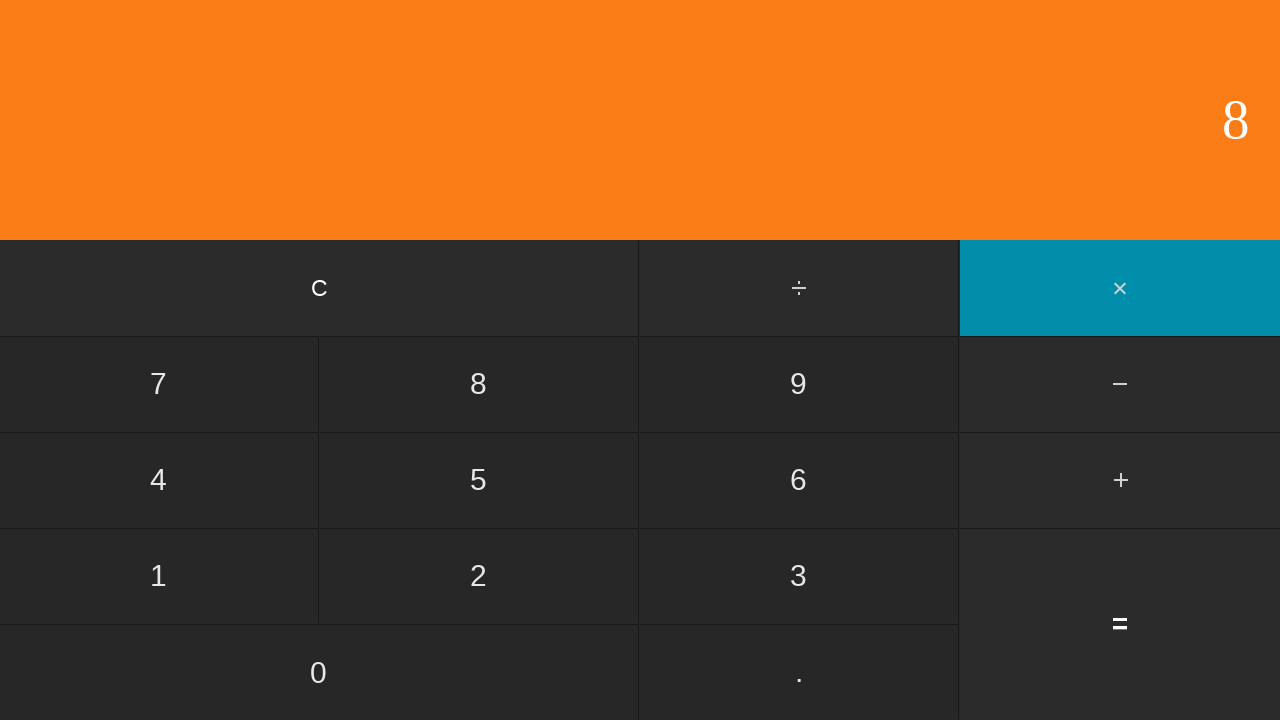

Clicked second number input: 2 at (479, 576) on input[value='2']
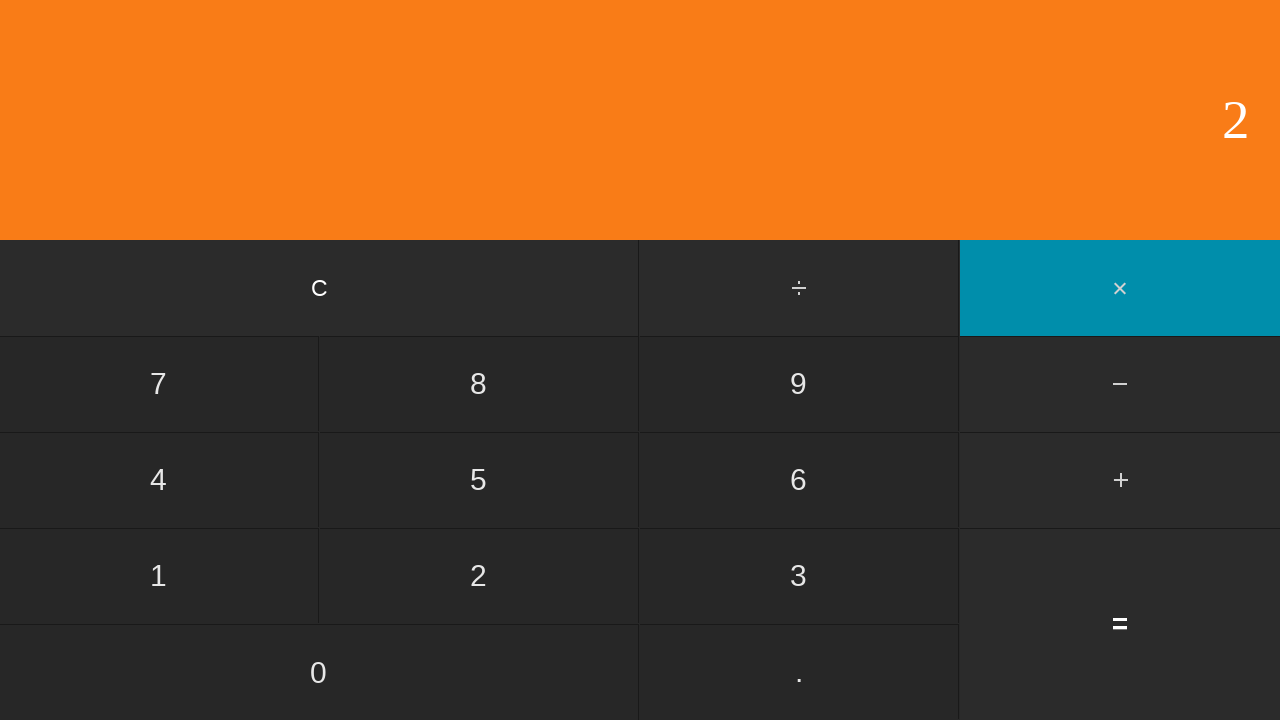

Clicked equals button to compute 8 × 2 at (1120, 624) on input[value='=']
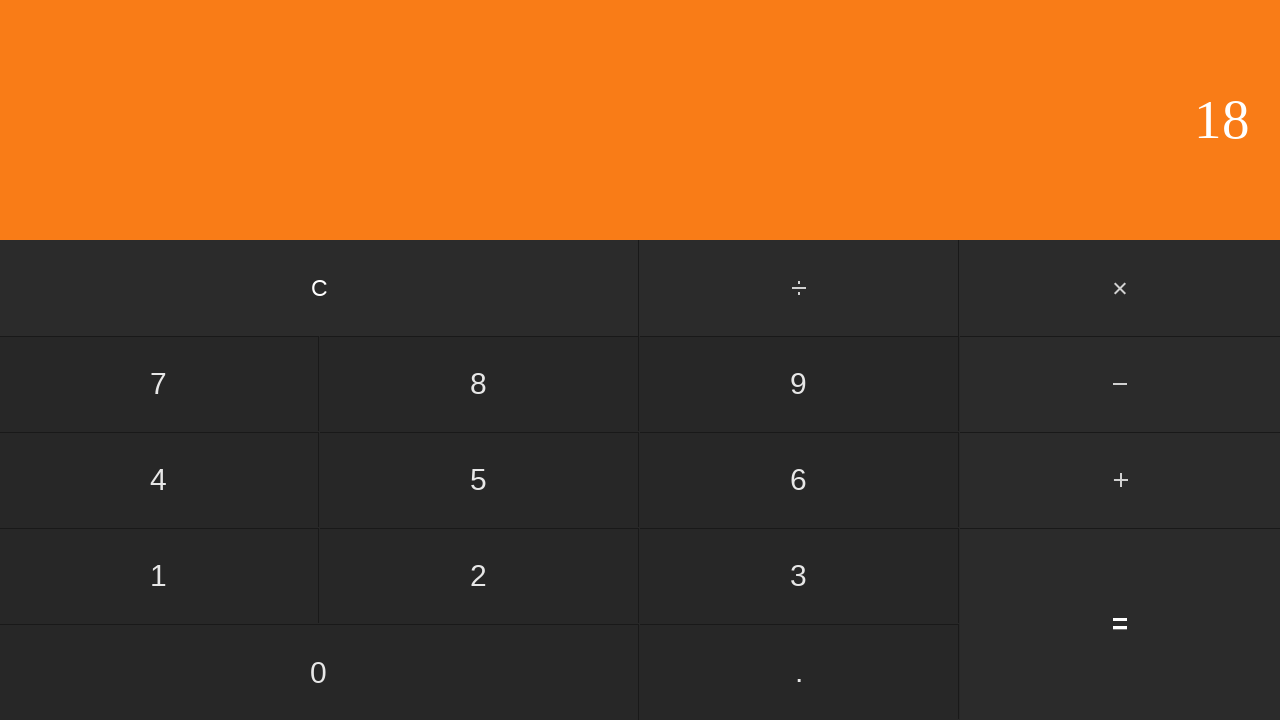

Waited for calculation result
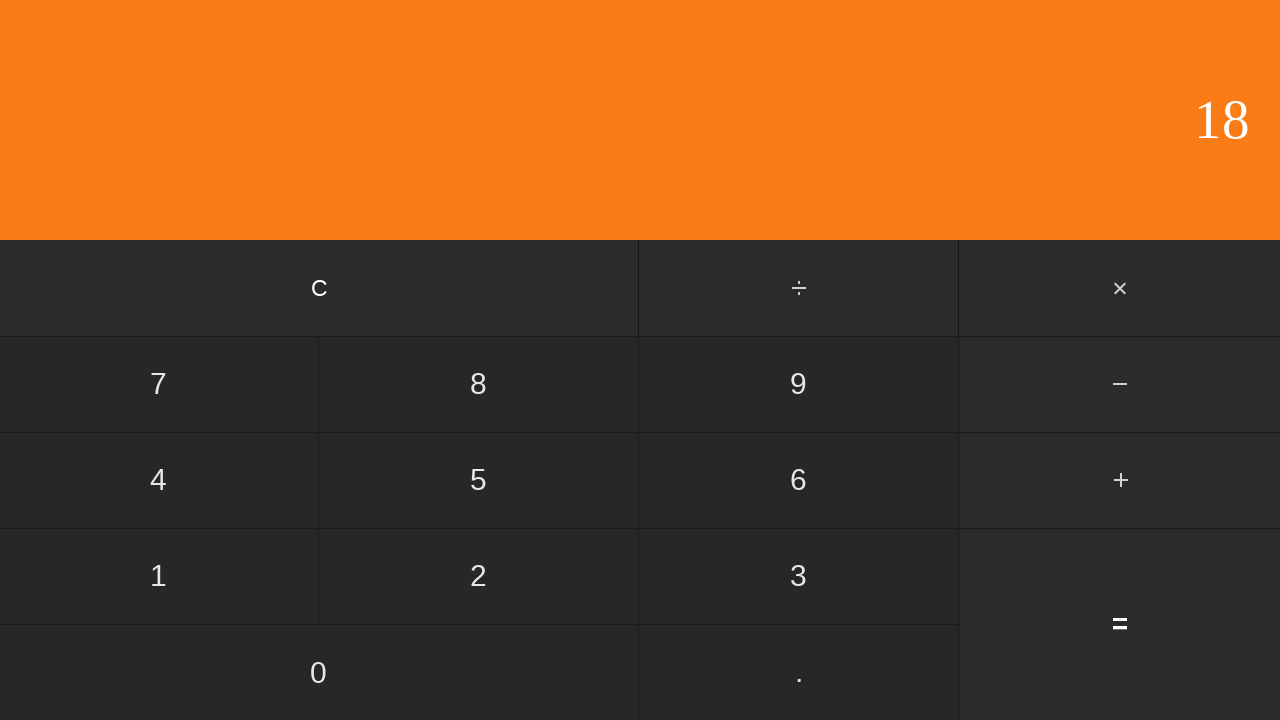

Clicked clear button to reset calculator at (320, 288) on input[value='C']
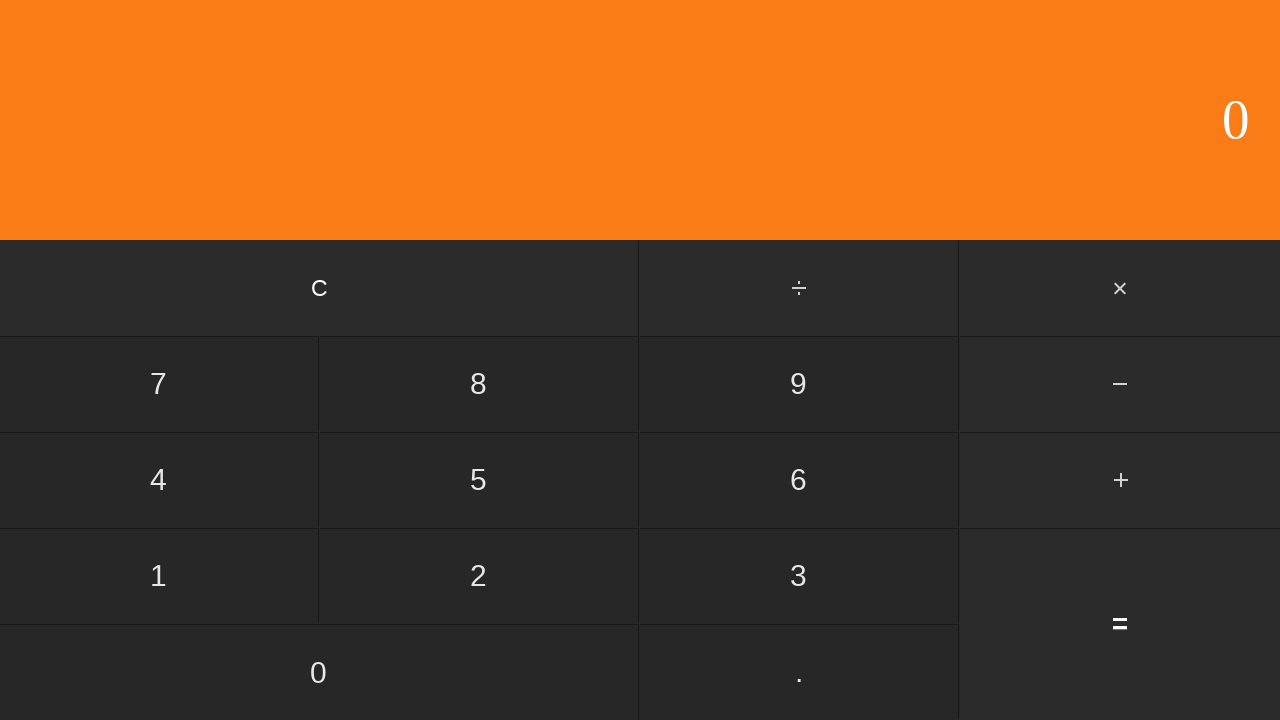

Waited after clearing calculator
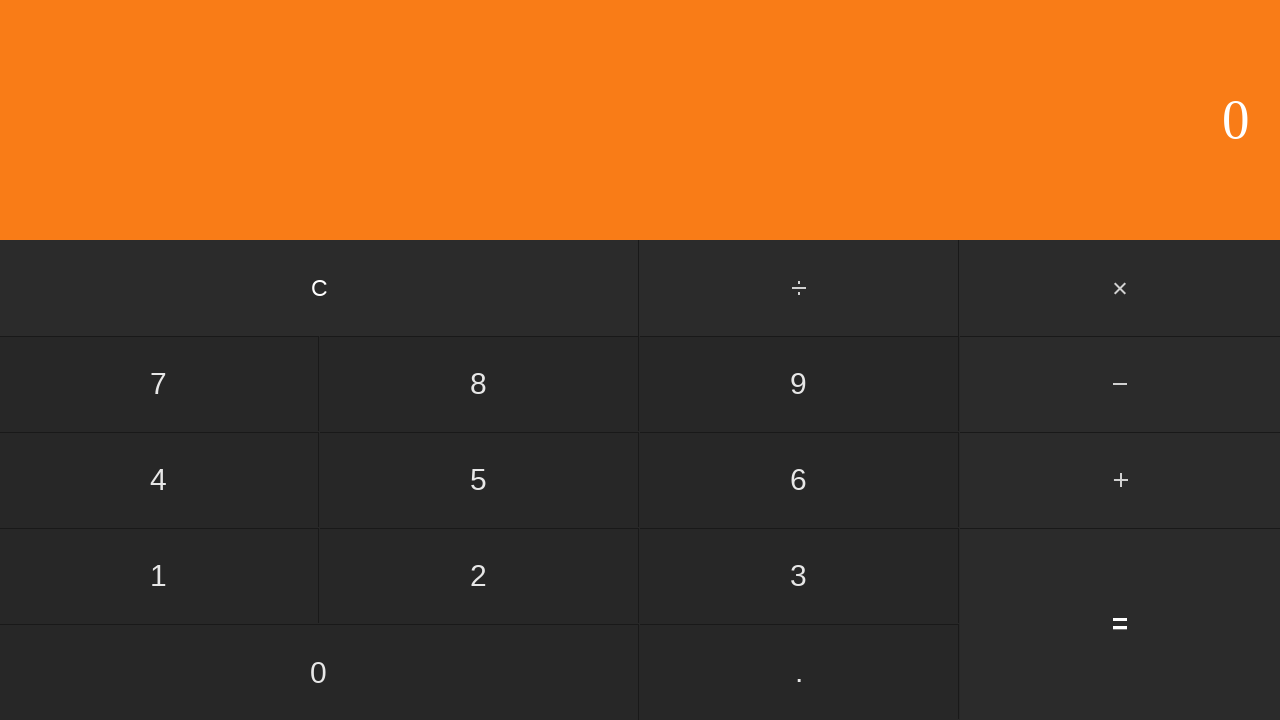

Clicked first number input: 8 at (479, 384) on input[value='8']
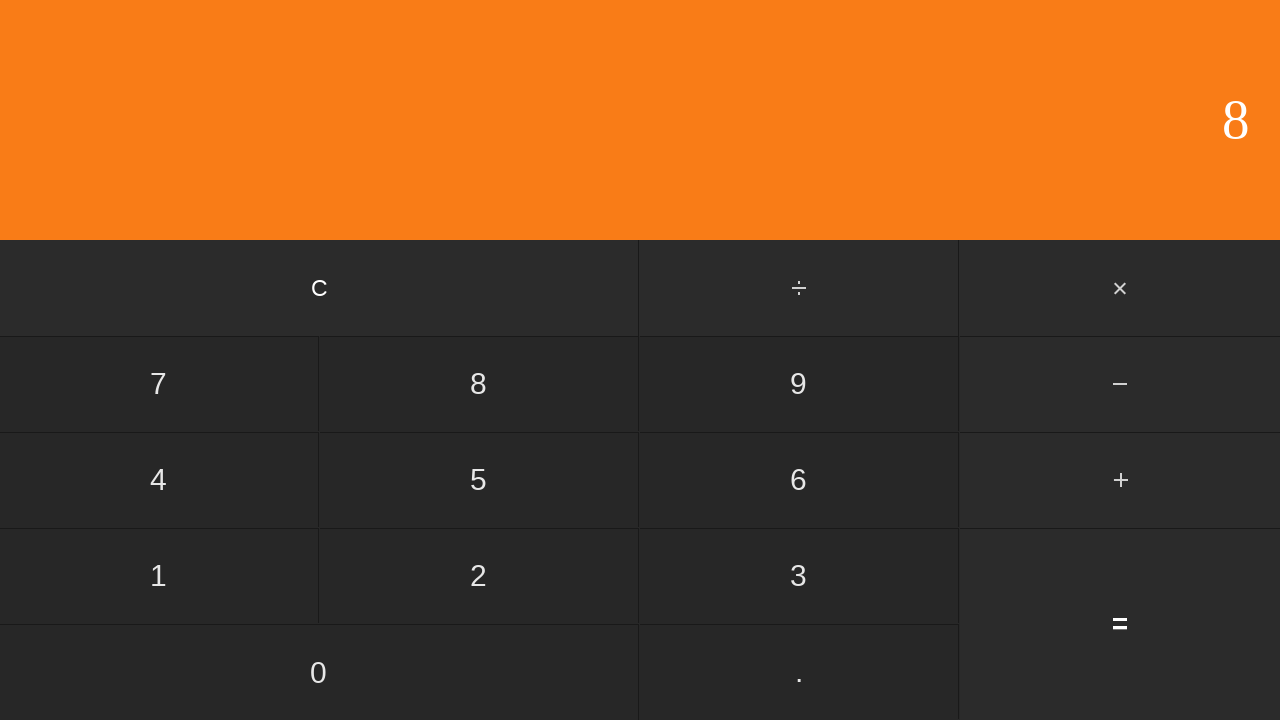

Clicked multiply button at (1120, 288) on #multiply
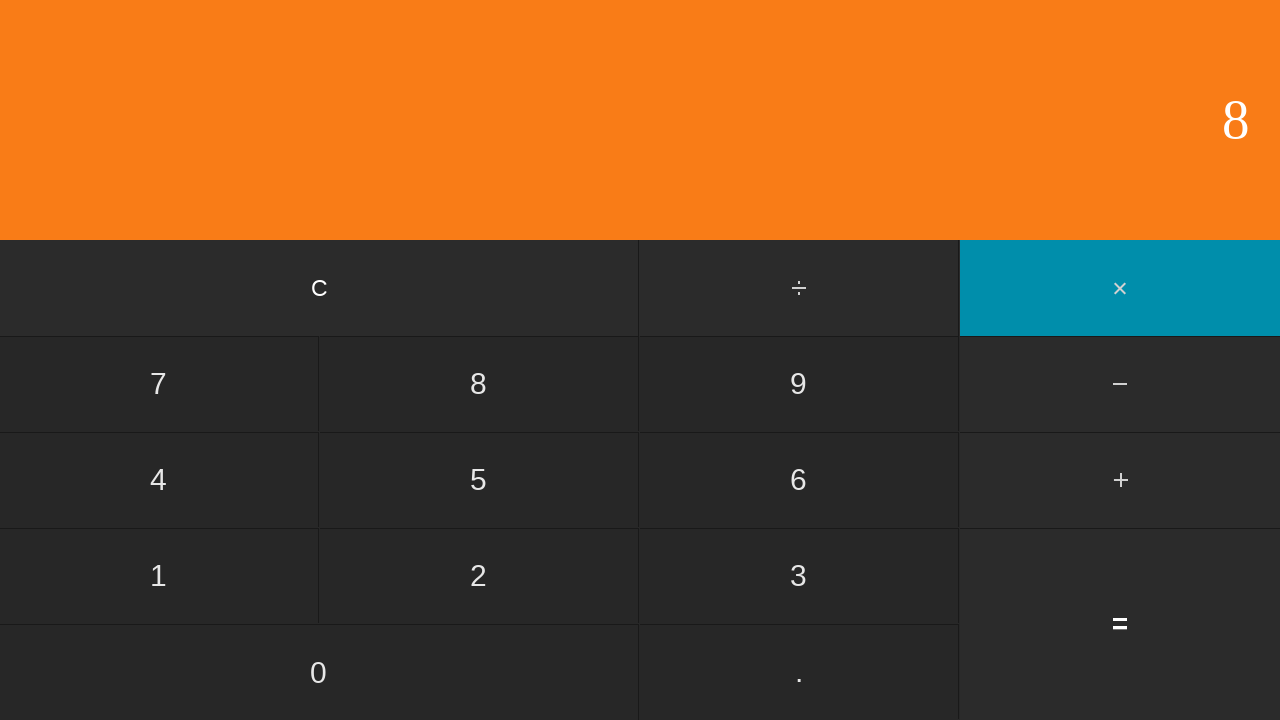

Clicked second number input: 3 at (799, 576) on input[value='3']
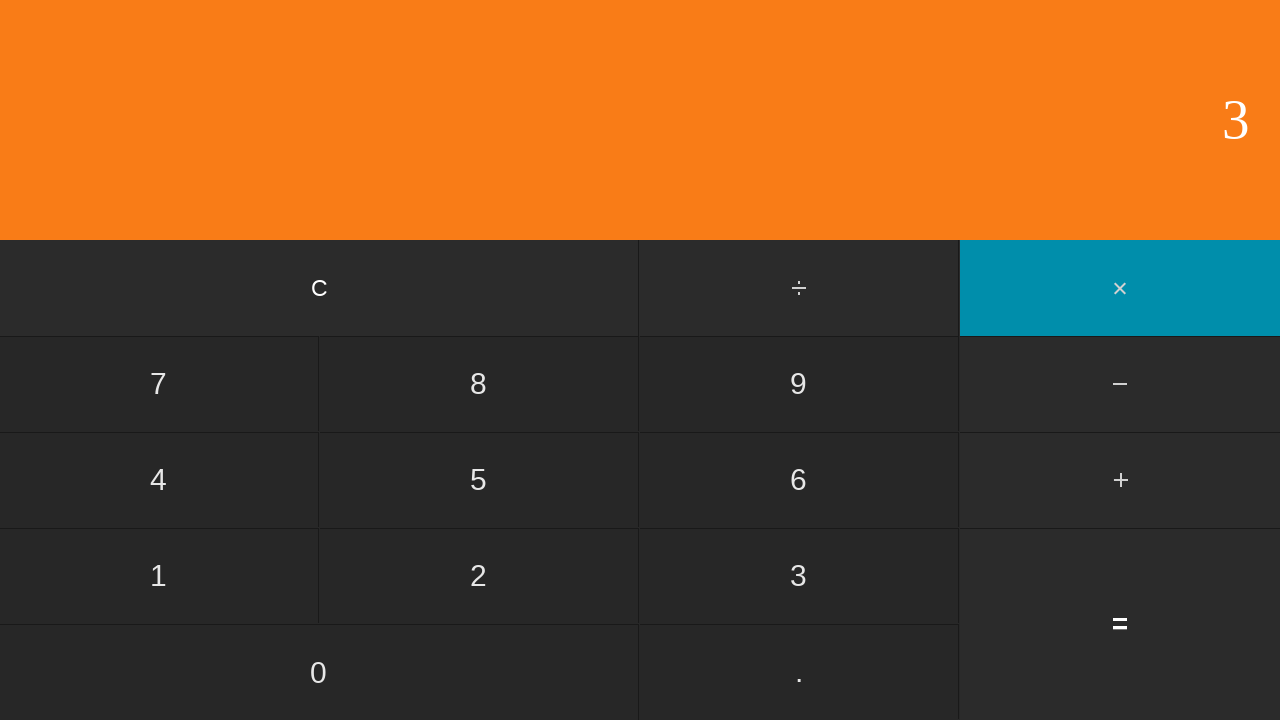

Clicked equals button to compute 8 × 3 at (1120, 624) on input[value='=']
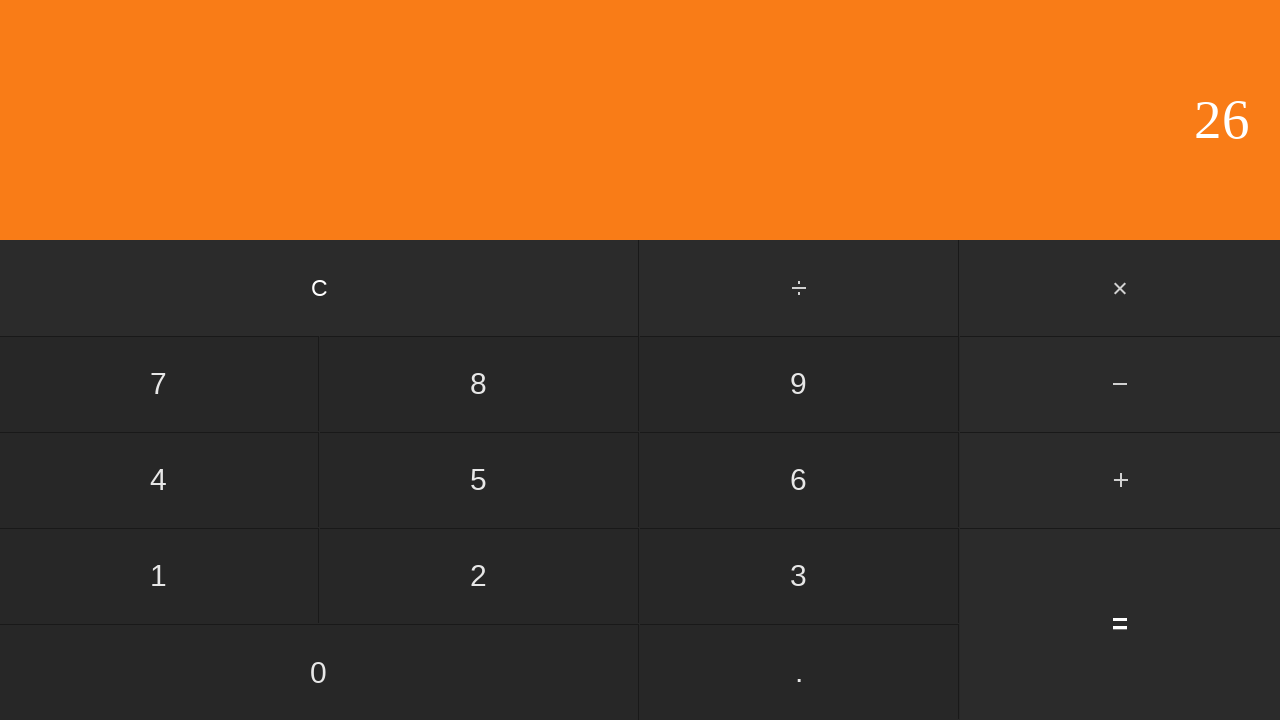

Waited for calculation result
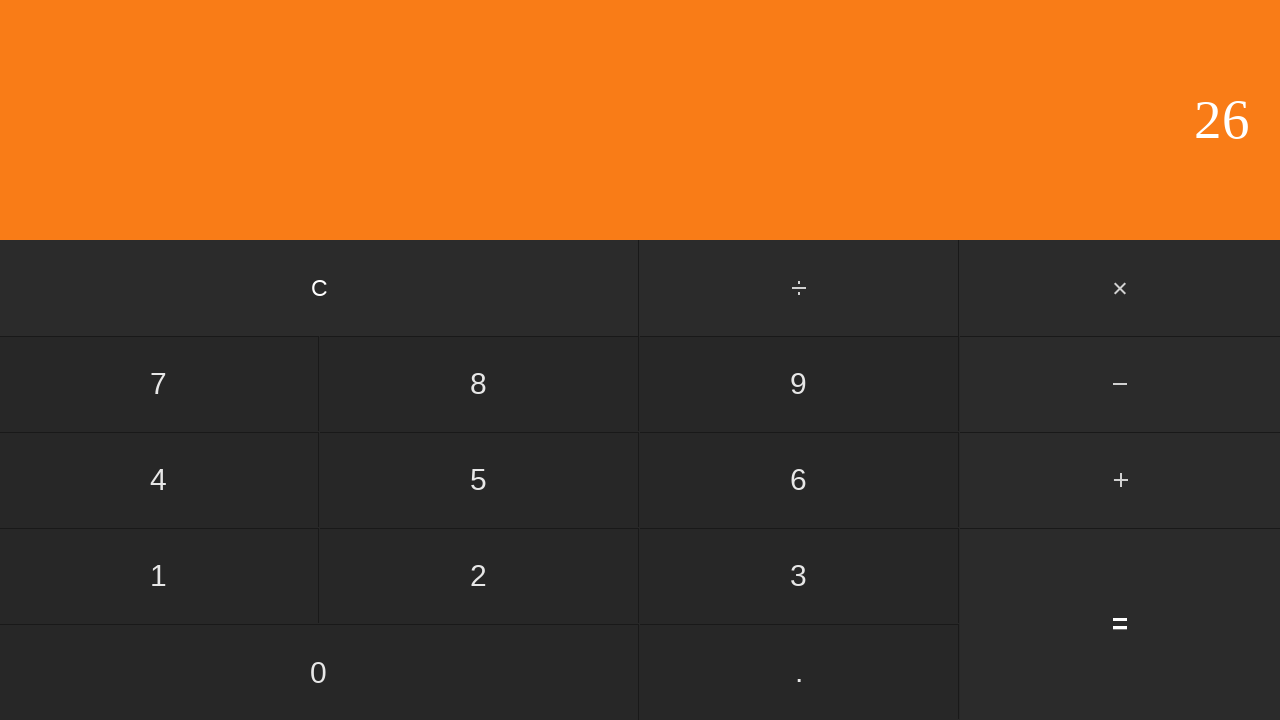

Clicked clear button to reset calculator at (320, 288) on input[value='C']
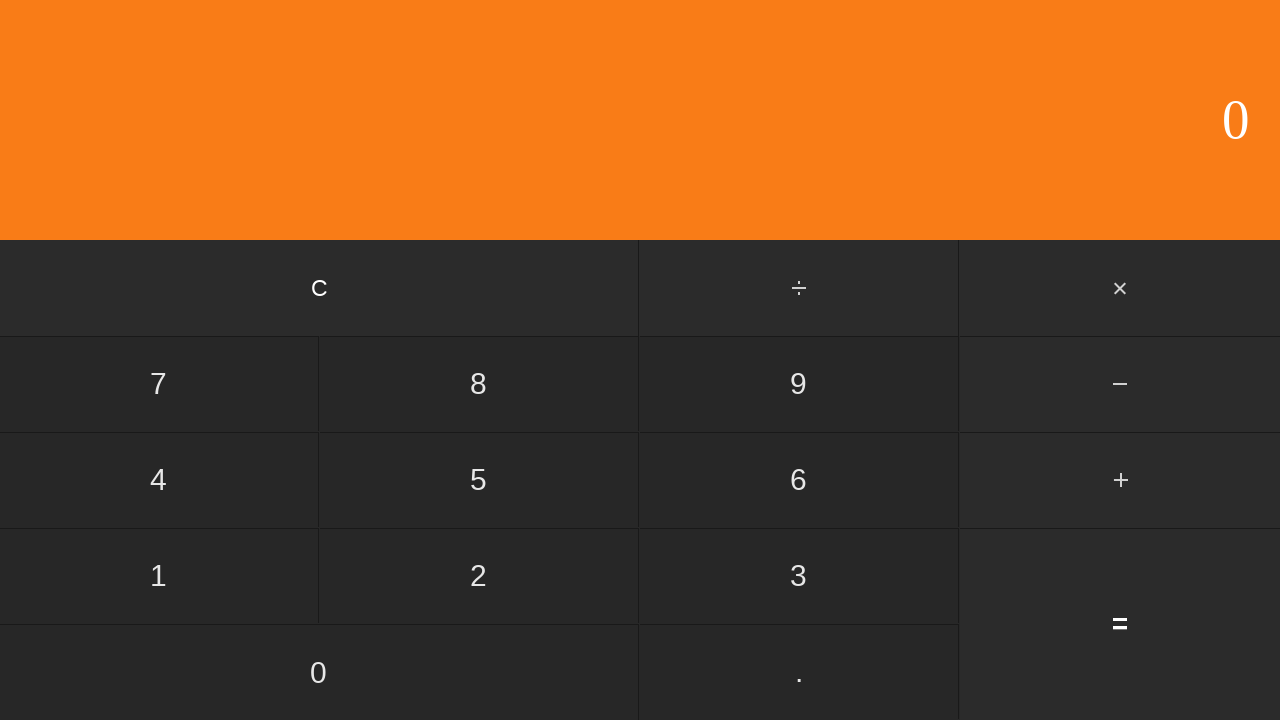

Waited after clearing calculator
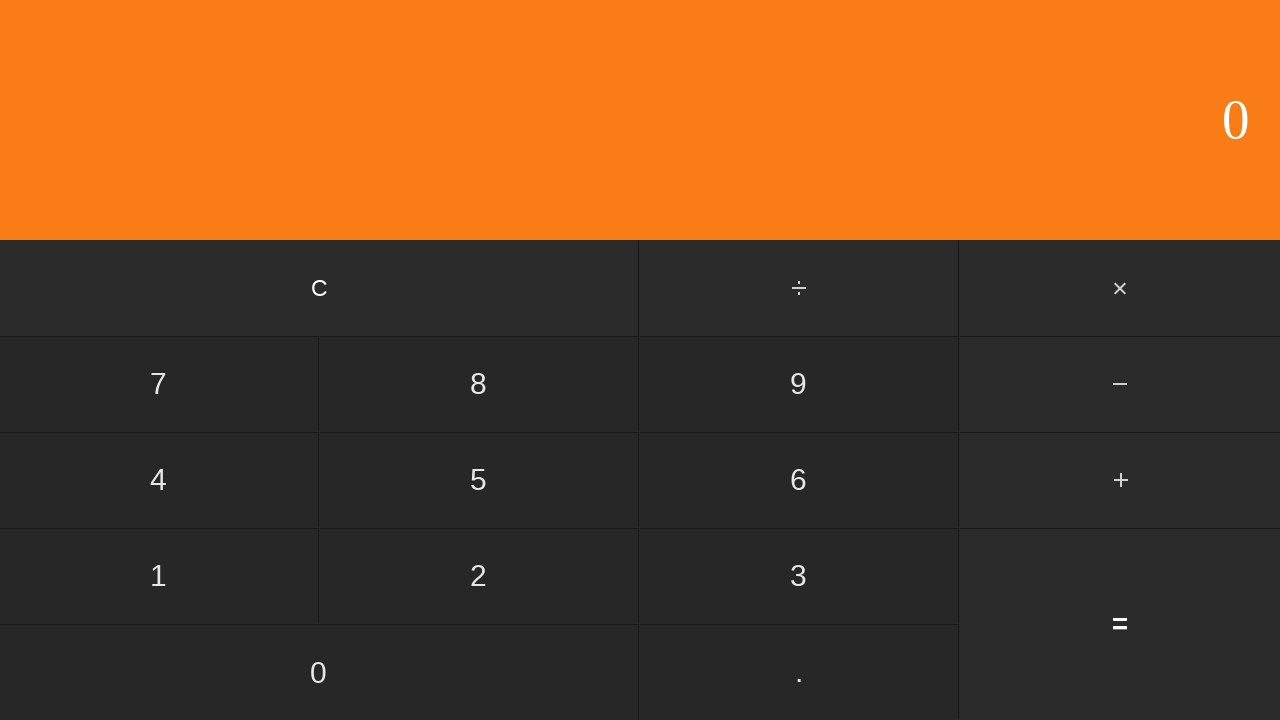

Clicked first number input: 8 at (479, 384) on input[value='8']
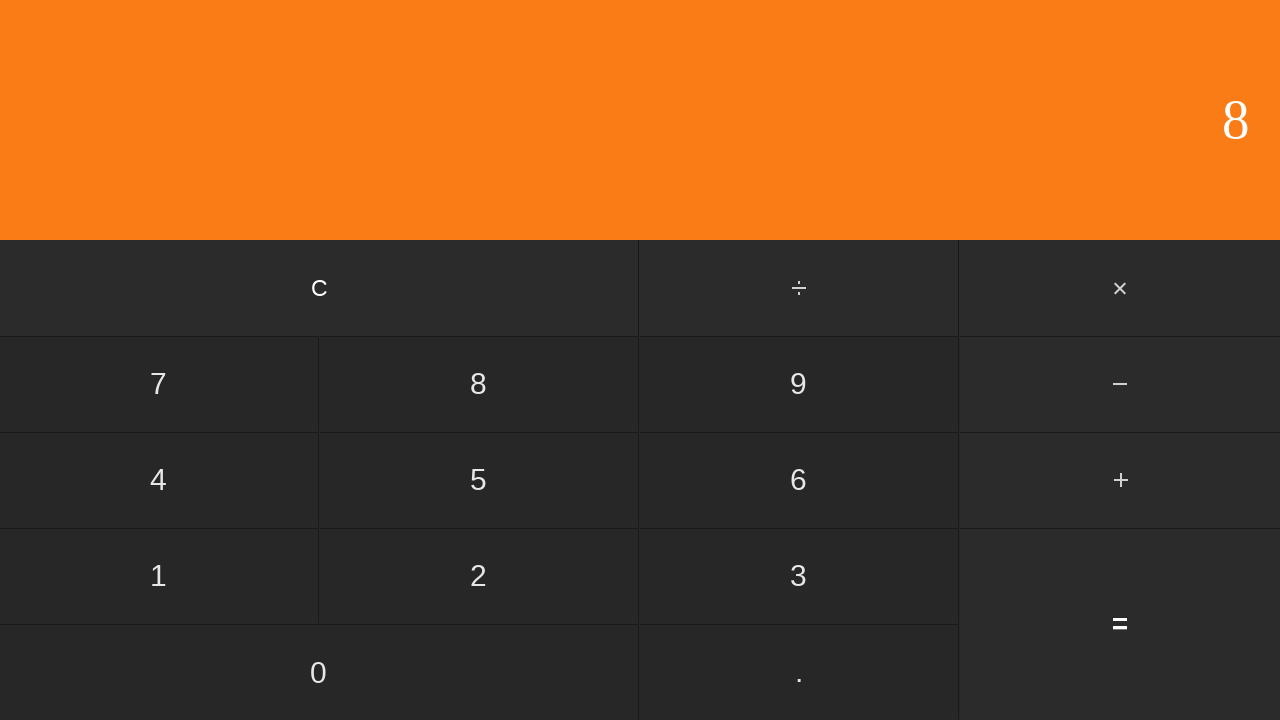

Clicked multiply button at (1120, 288) on #multiply
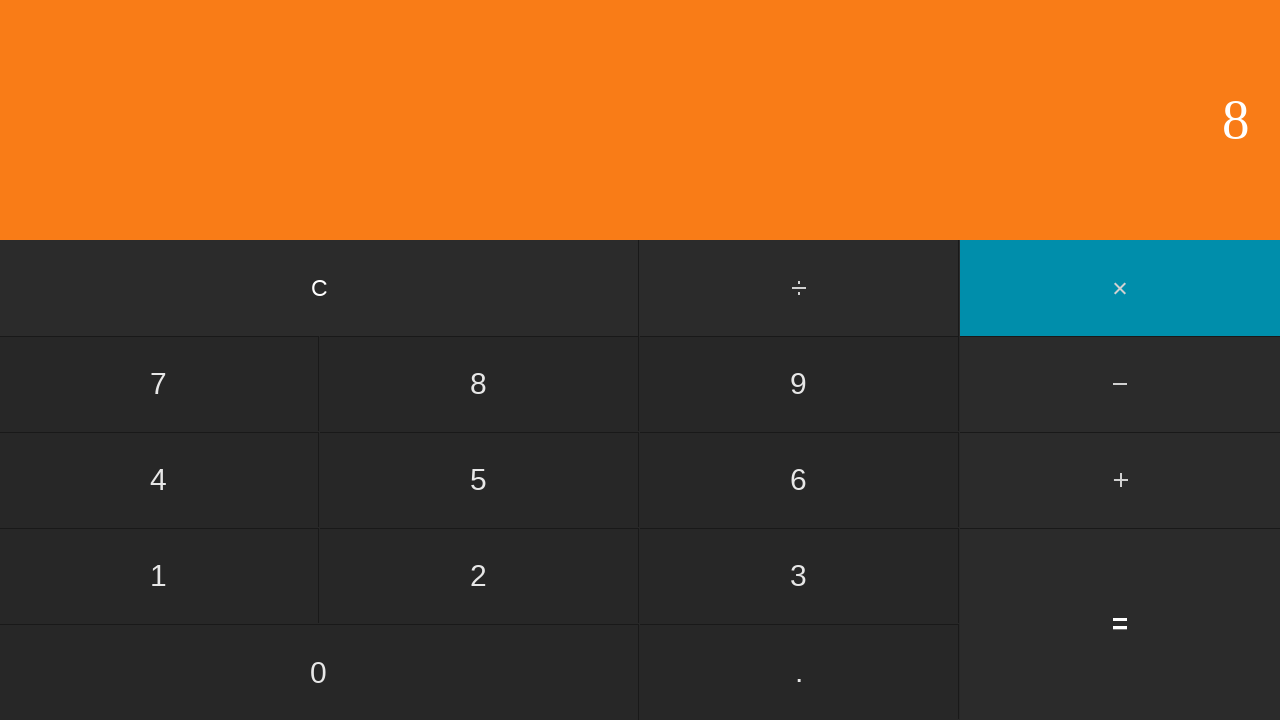

Clicked second number input: 4 at (159, 480) on input[value='4']
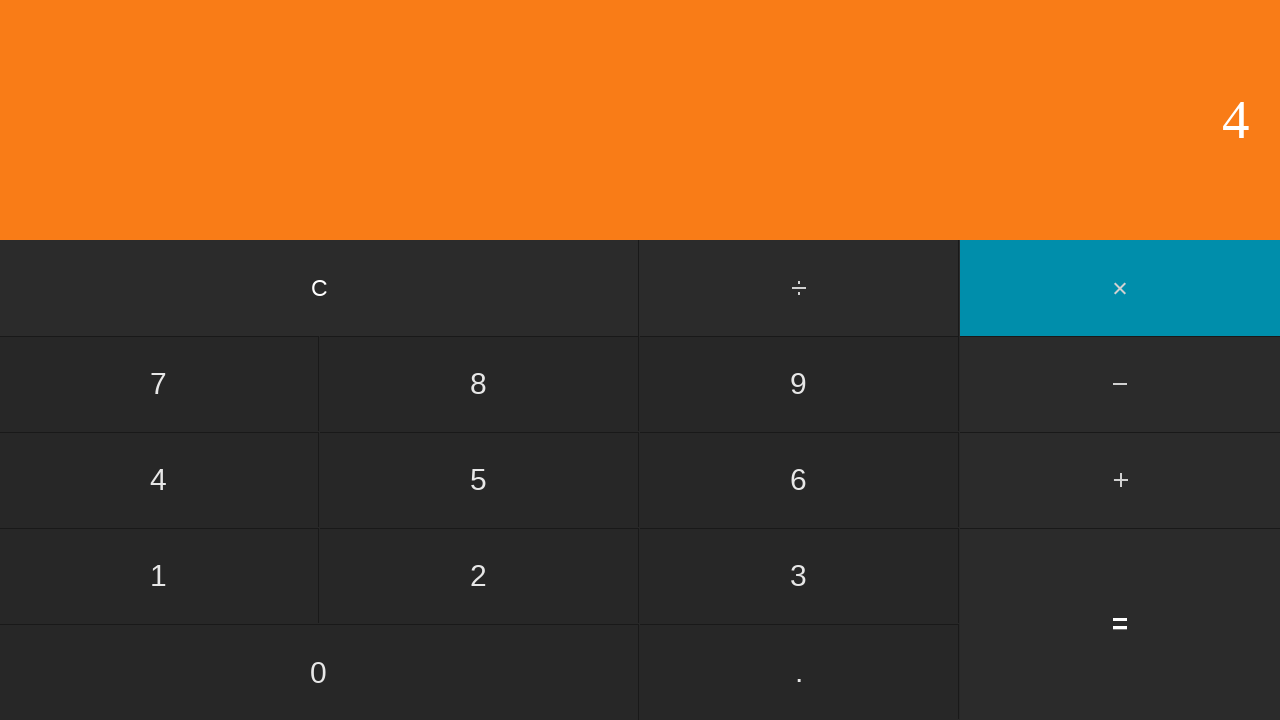

Clicked equals button to compute 8 × 4 at (1120, 624) on input[value='=']
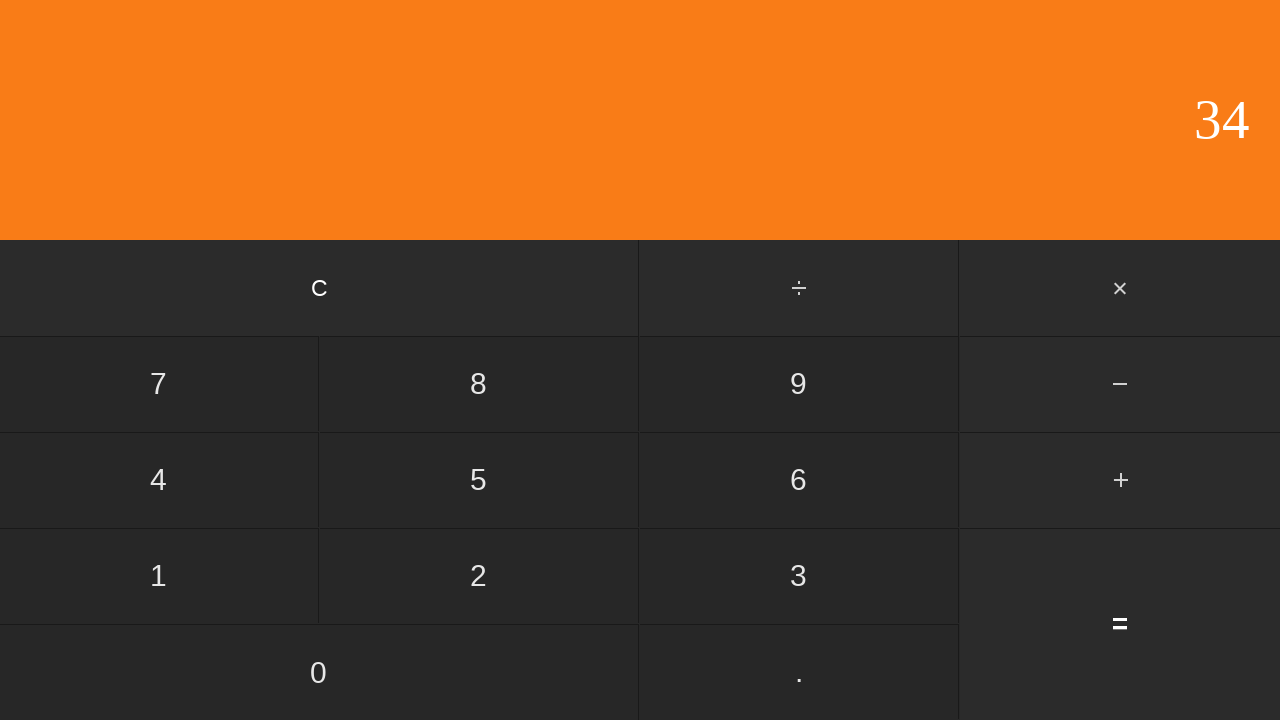

Waited for calculation result
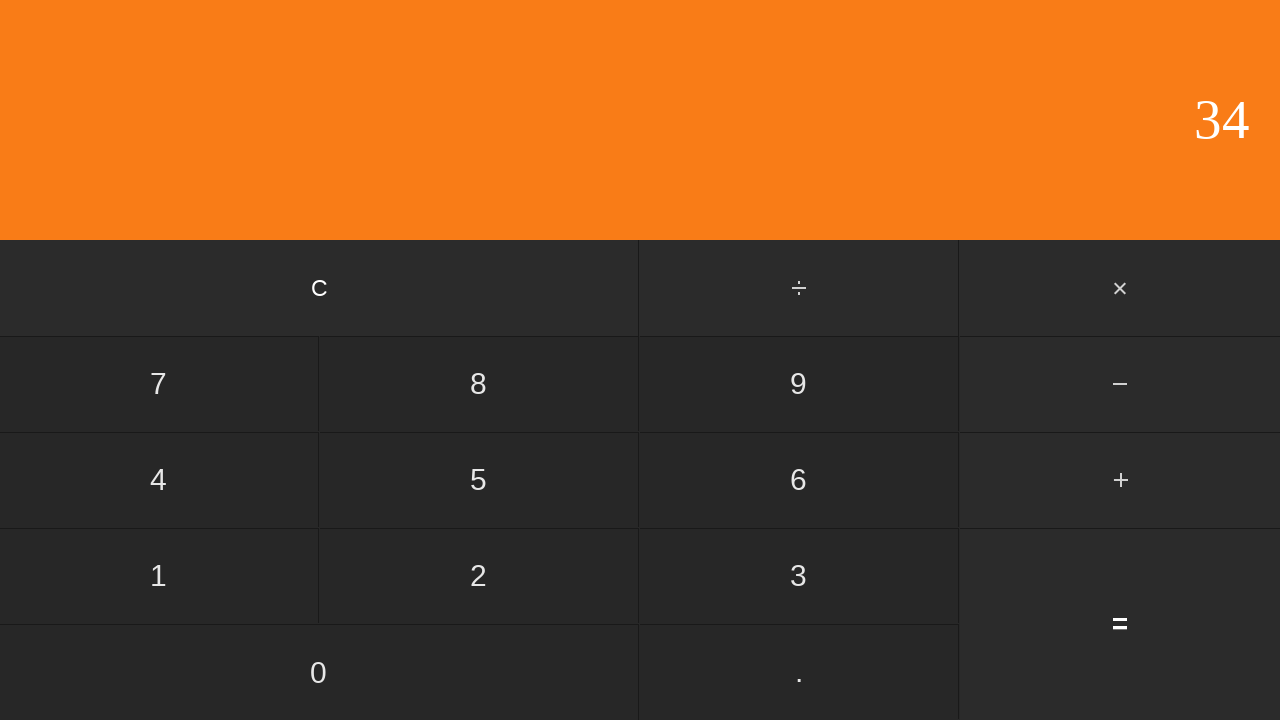

Clicked clear button to reset calculator at (320, 288) on input[value='C']
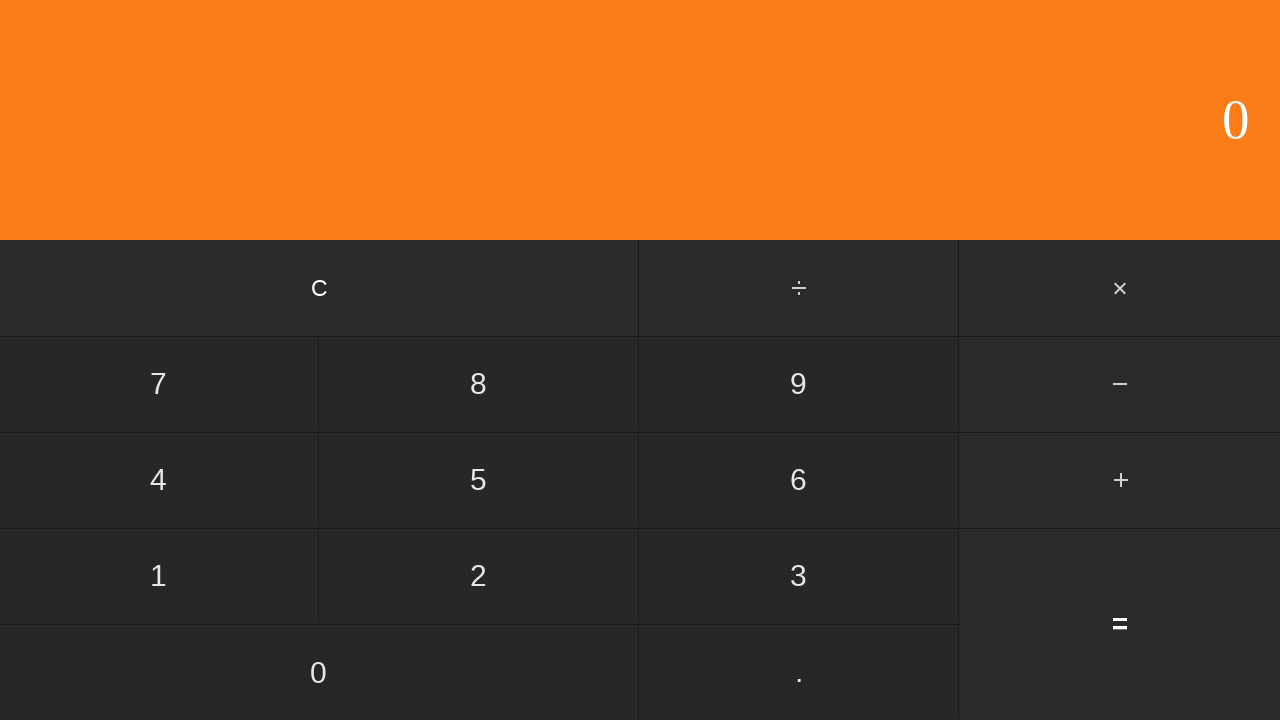

Waited after clearing calculator
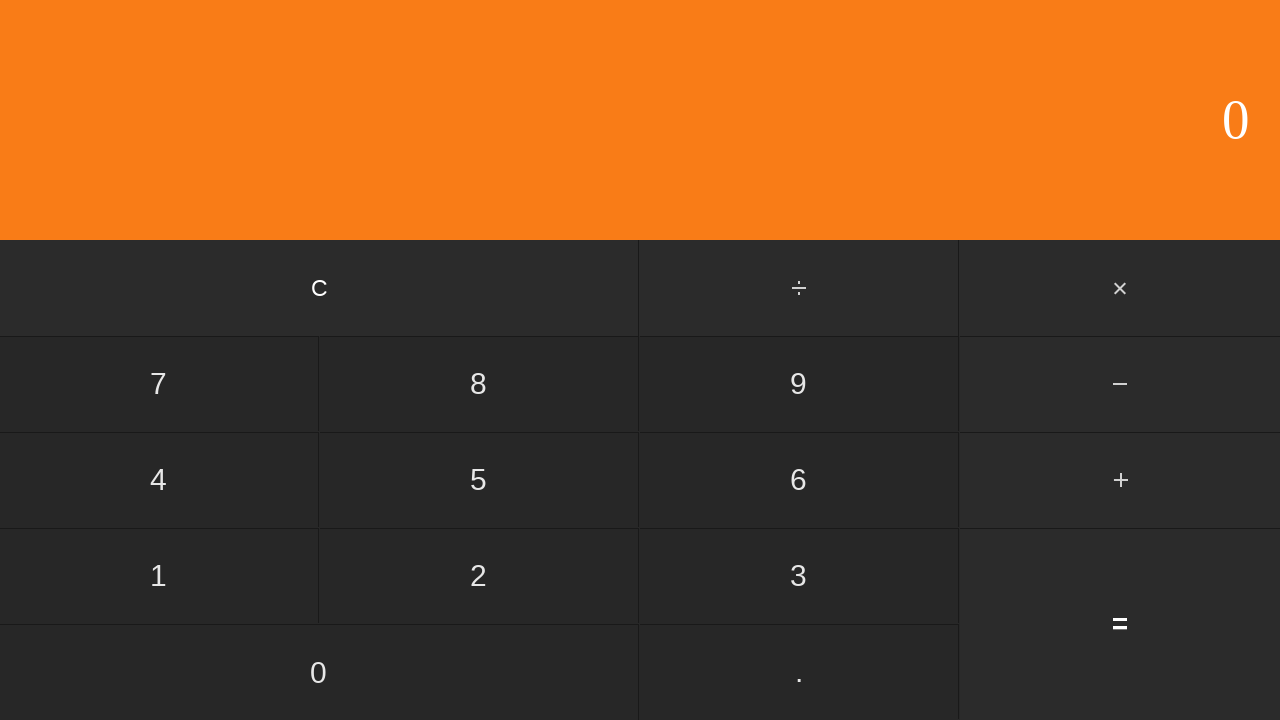

Clicked first number input: 8 at (479, 384) on input[value='8']
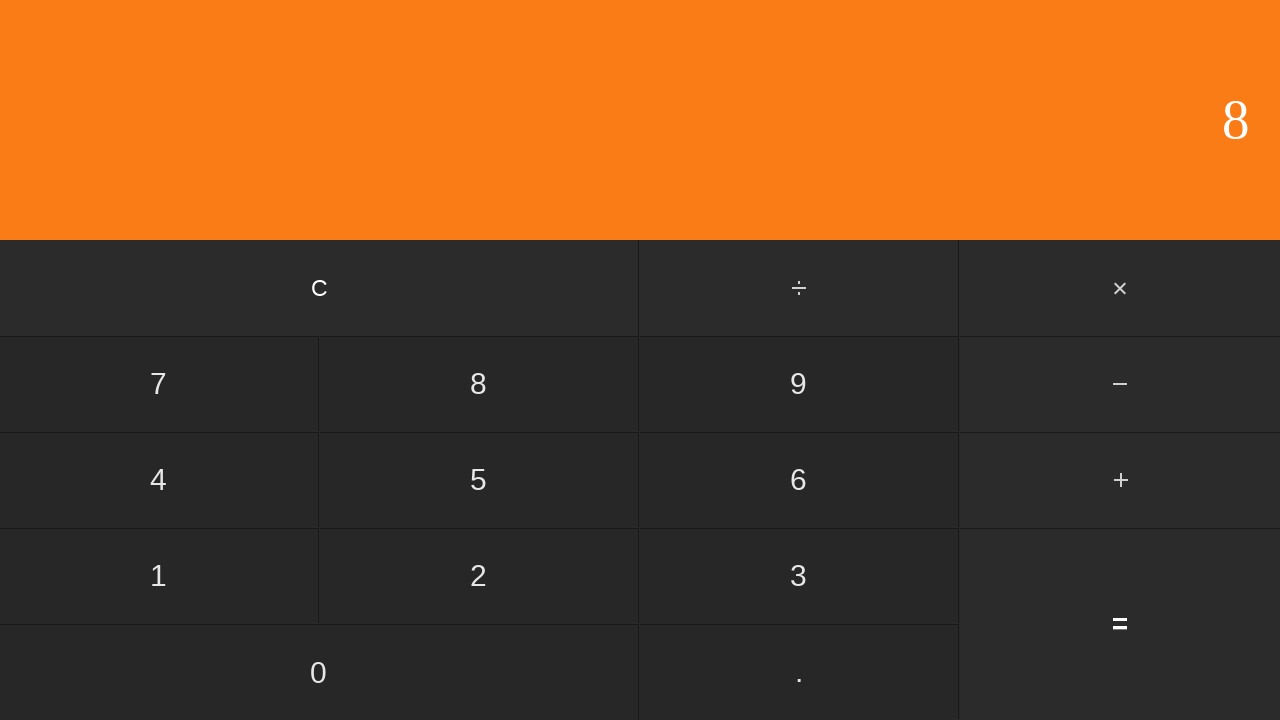

Clicked multiply button at (1120, 288) on #multiply
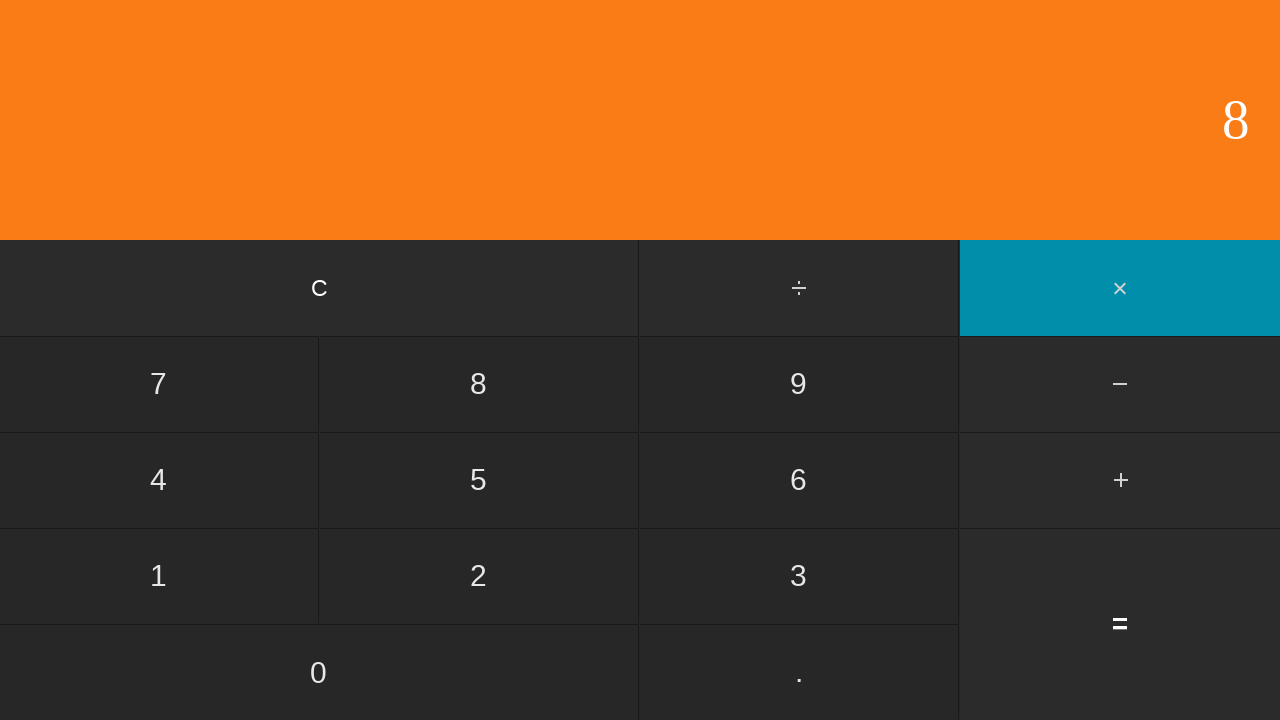

Clicked second number input: 5 at (479, 480) on input[value='5']
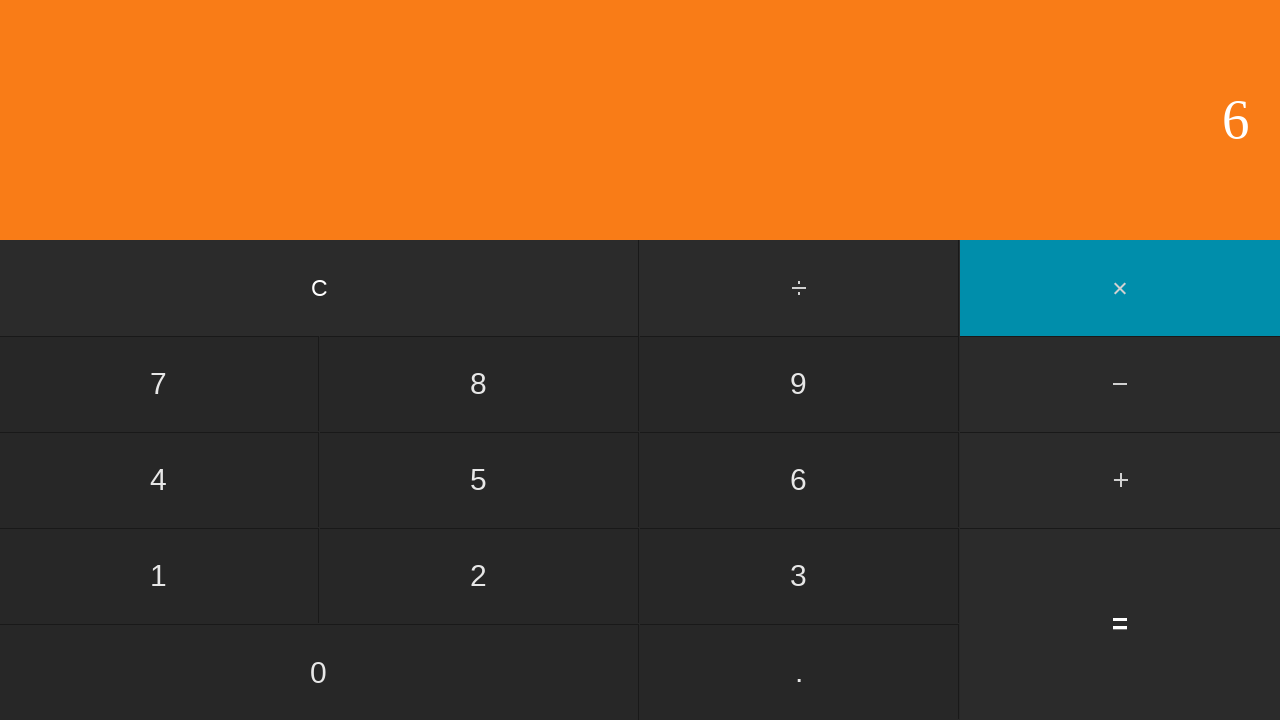

Clicked equals button to compute 8 × 5 at (1120, 624) on input[value='=']
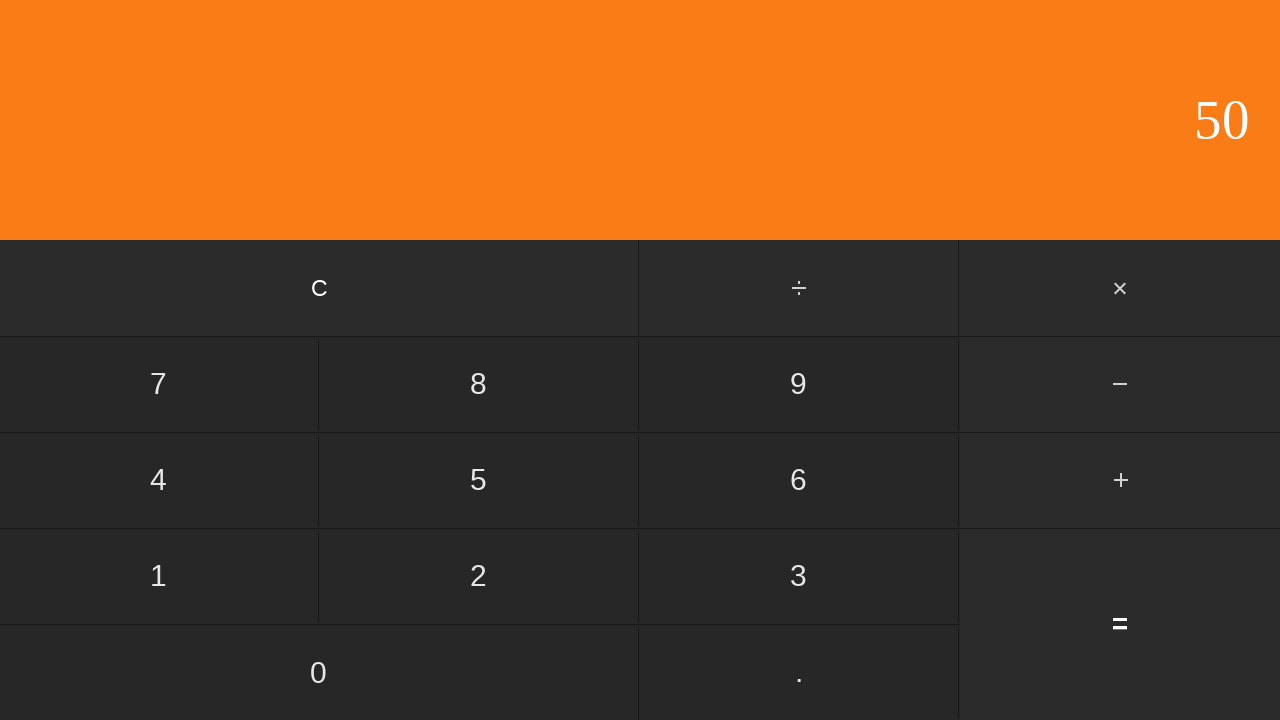

Waited for calculation result
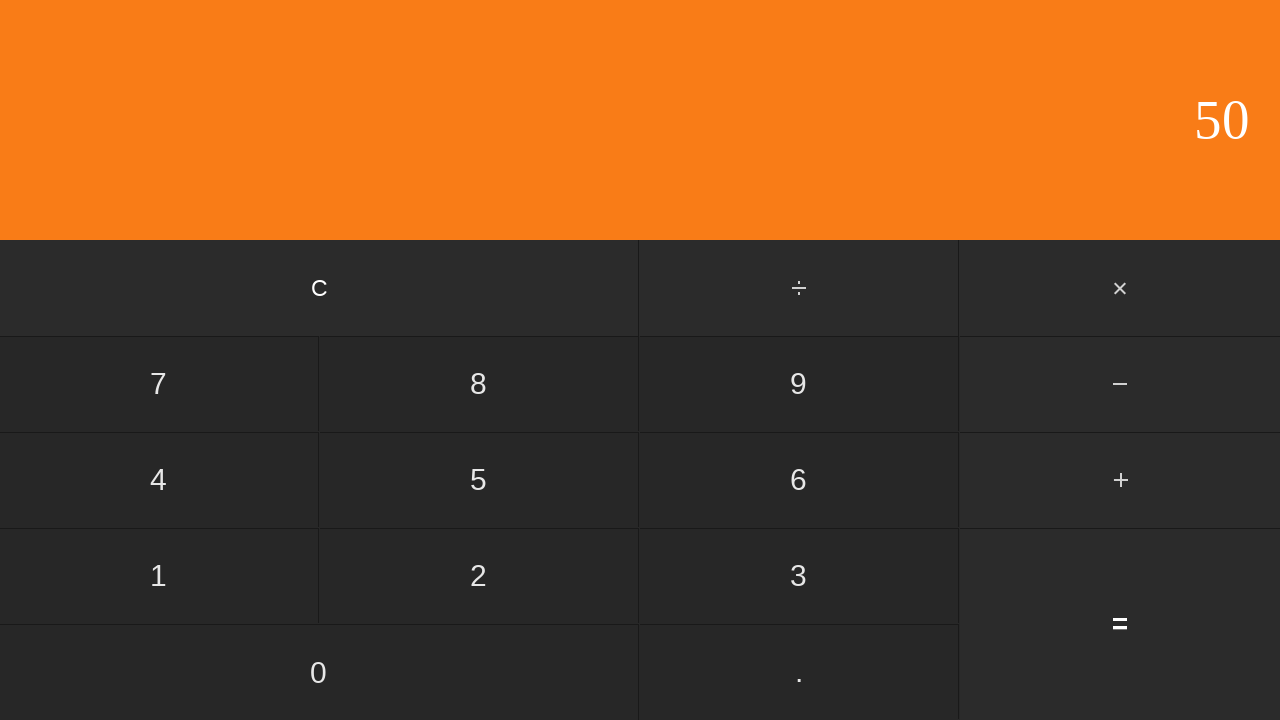

Clicked clear button to reset calculator at (320, 288) on input[value='C']
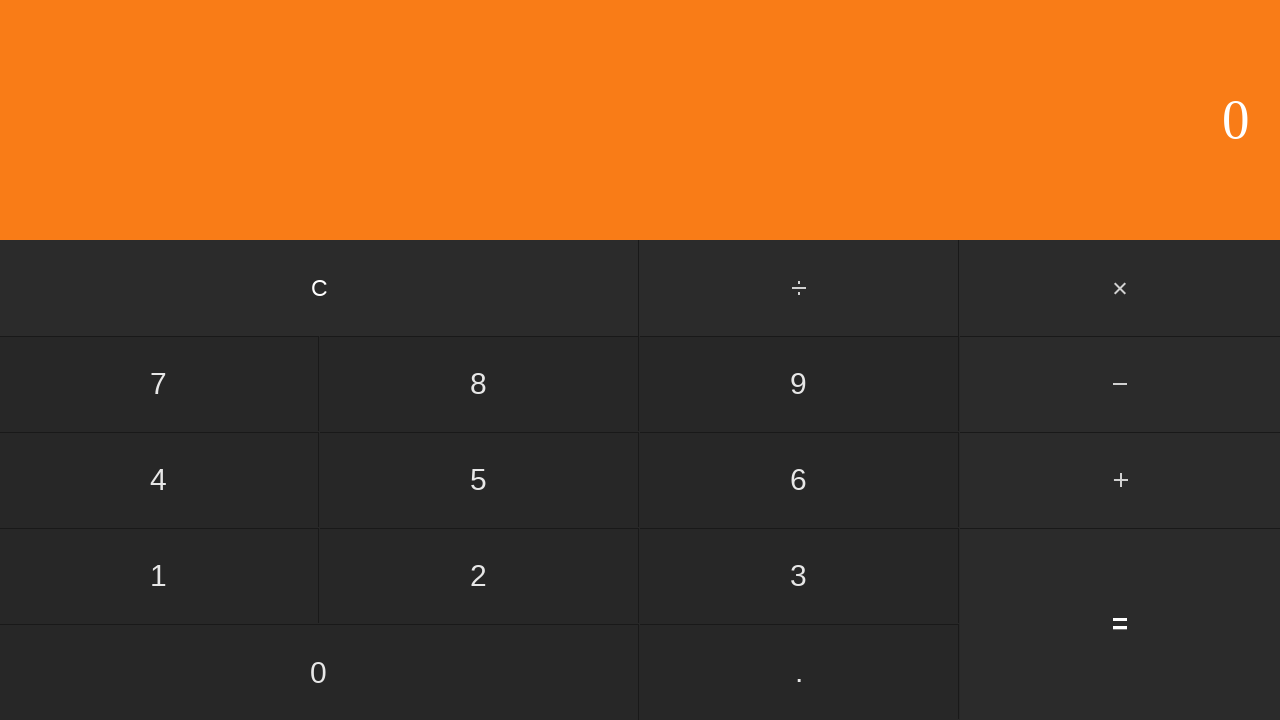

Waited after clearing calculator
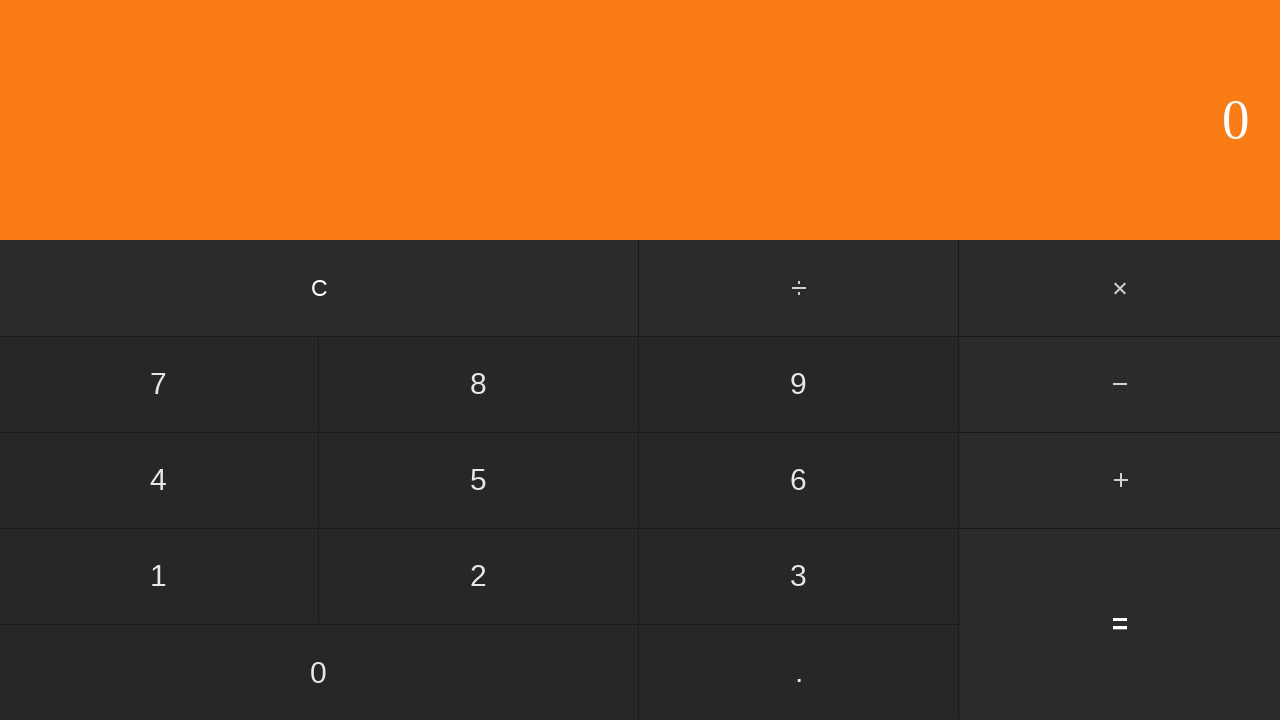

Clicked first number input: 8 at (479, 384) on input[value='8']
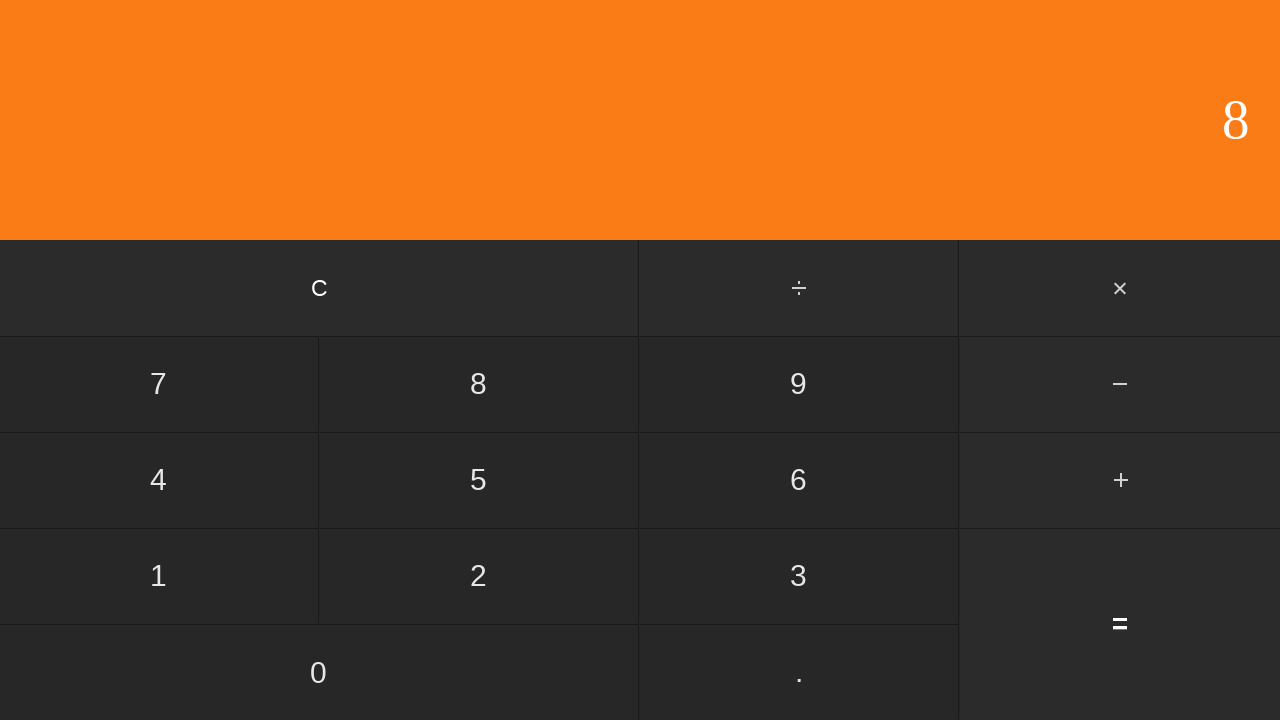

Clicked multiply button at (1120, 288) on #multiply
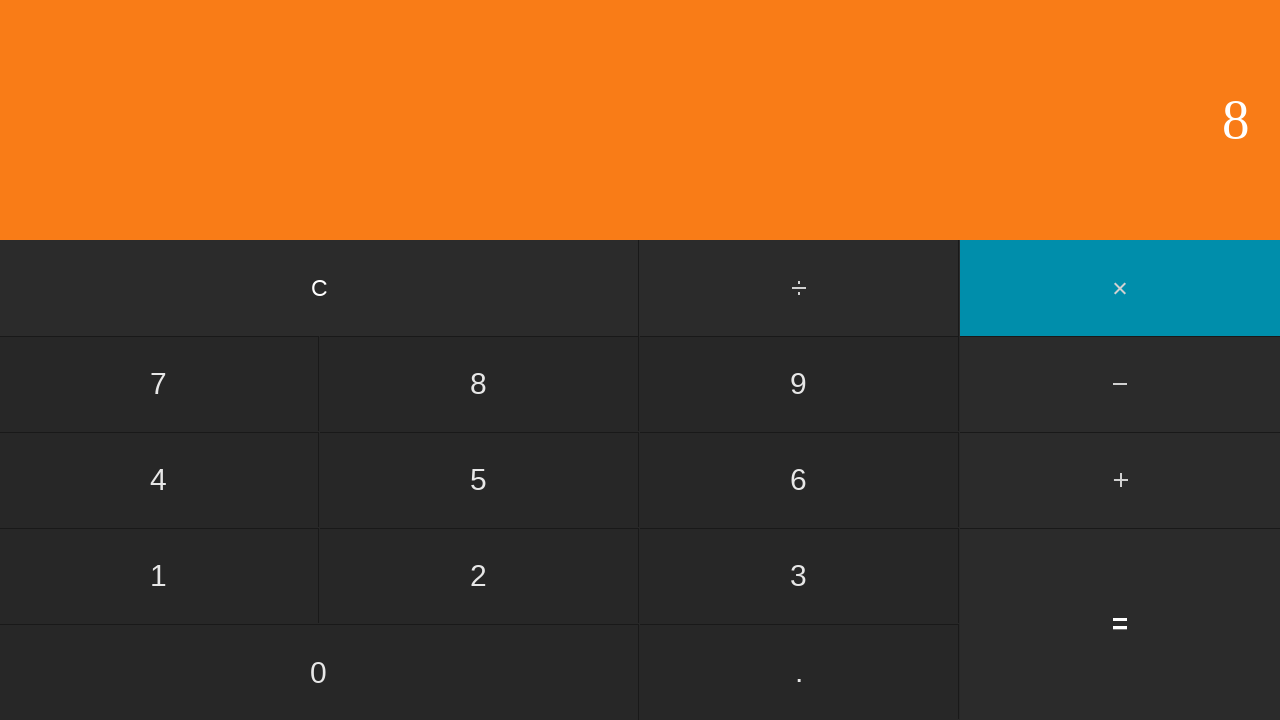

Clicked second number input: 6 at (799, 480) on input[value='6']
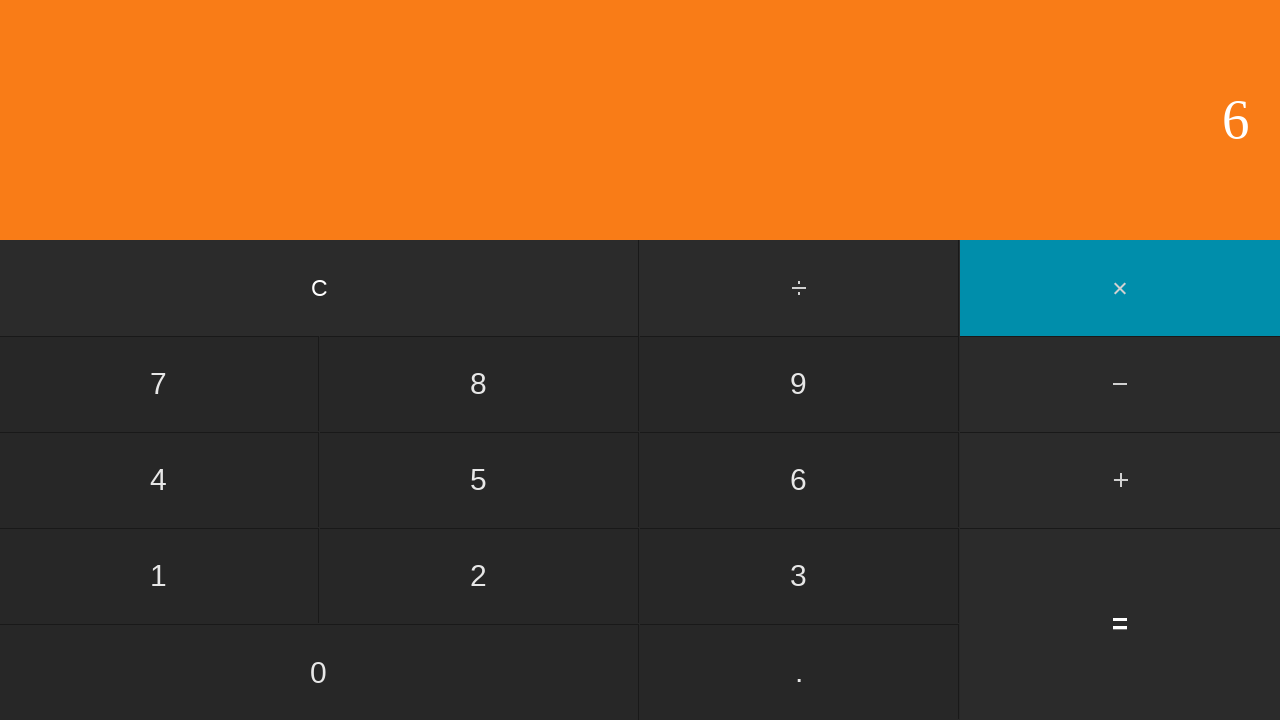

Clicked equals button to compute 8 × 6 at (1120, 624) on input[value='=']
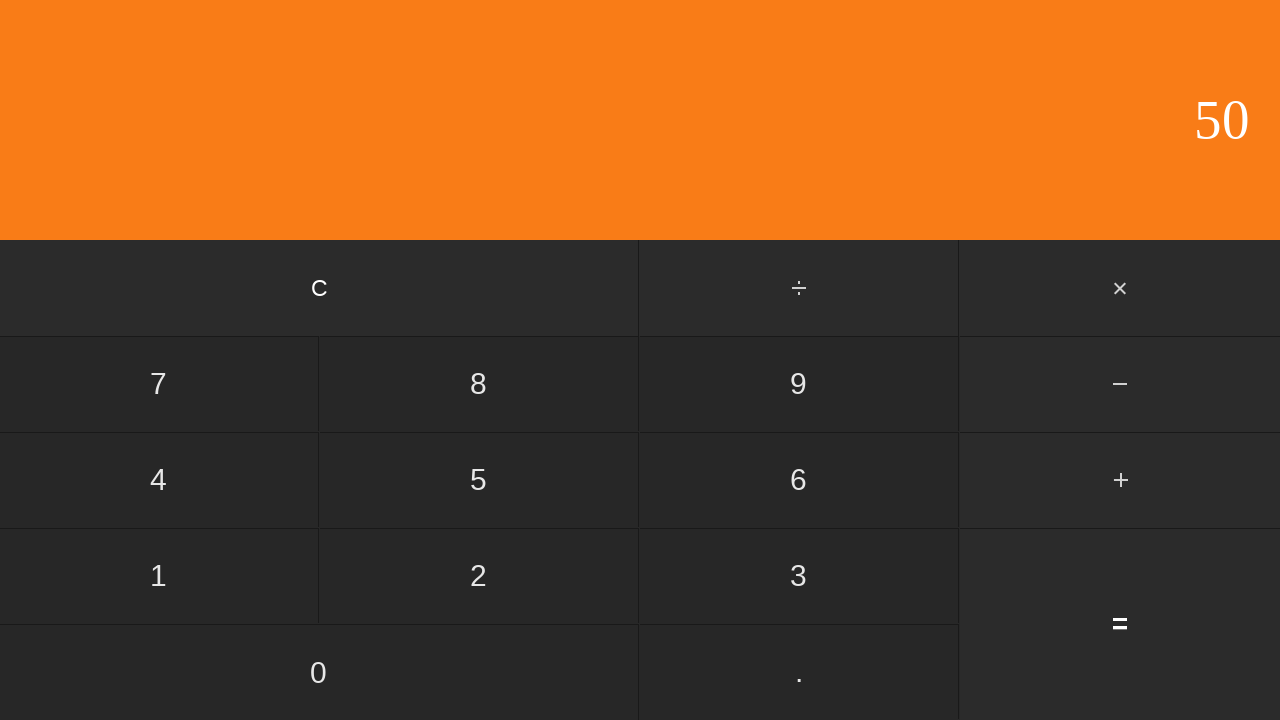

Waited for calculation result
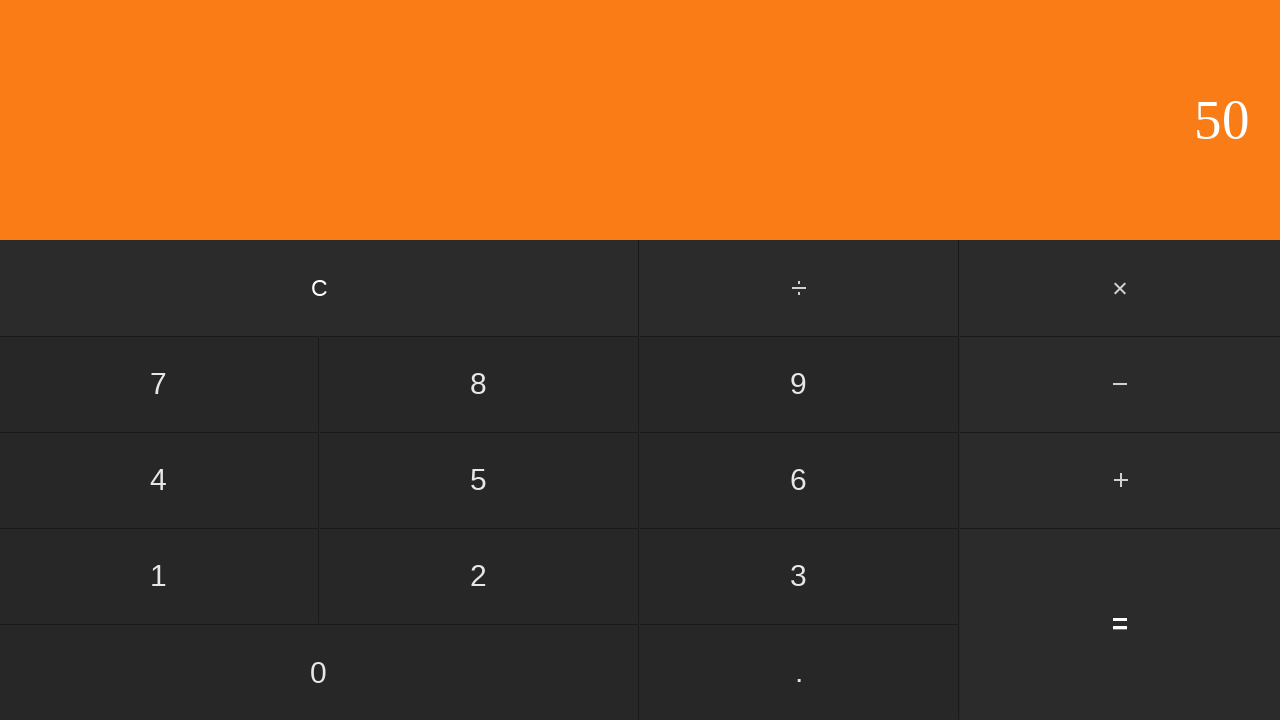

Clicked clear button to reset calculator at (320, 288) on input[value='C']
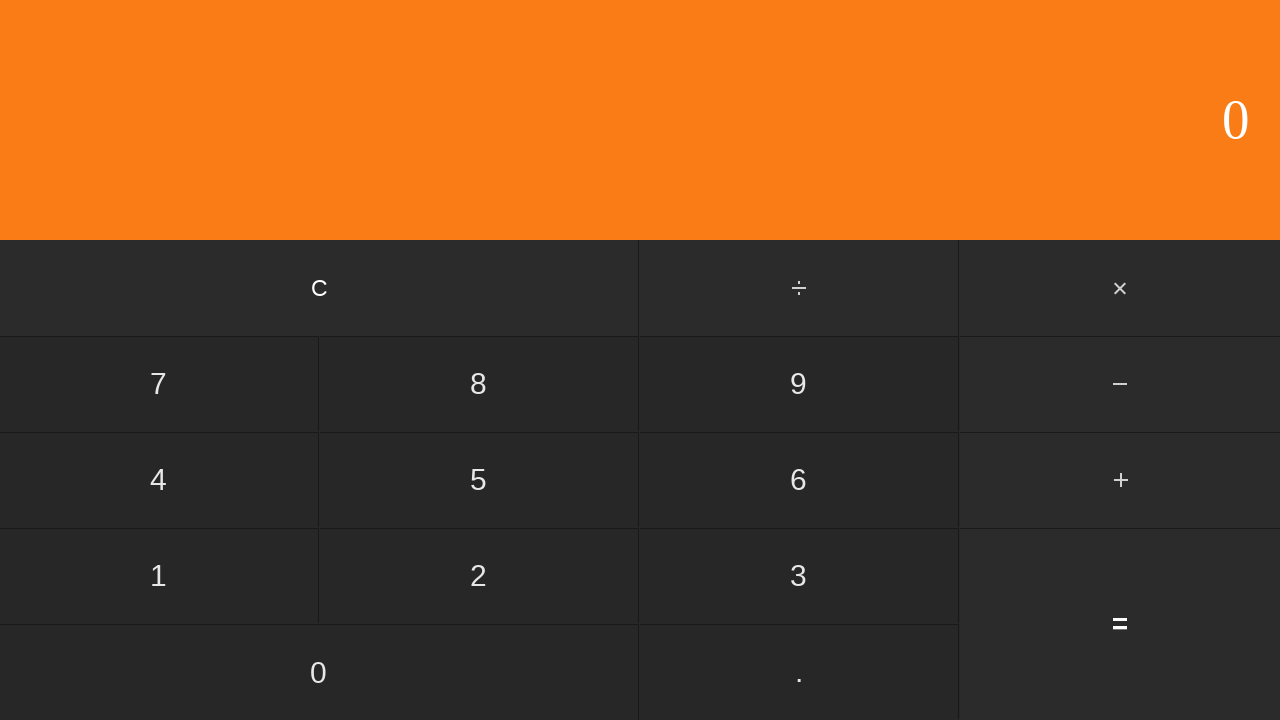

Waited after clearing calculator
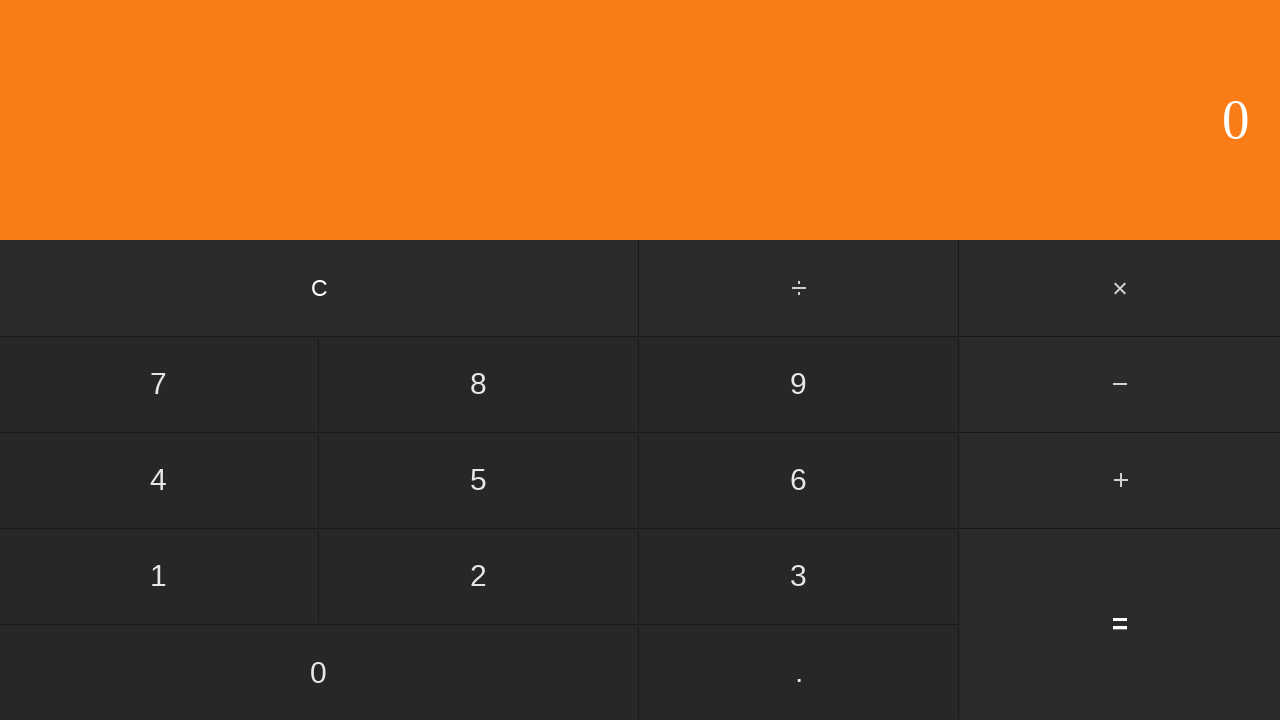

Clicked first number input: 8 at (479, 384) on input[value='8']
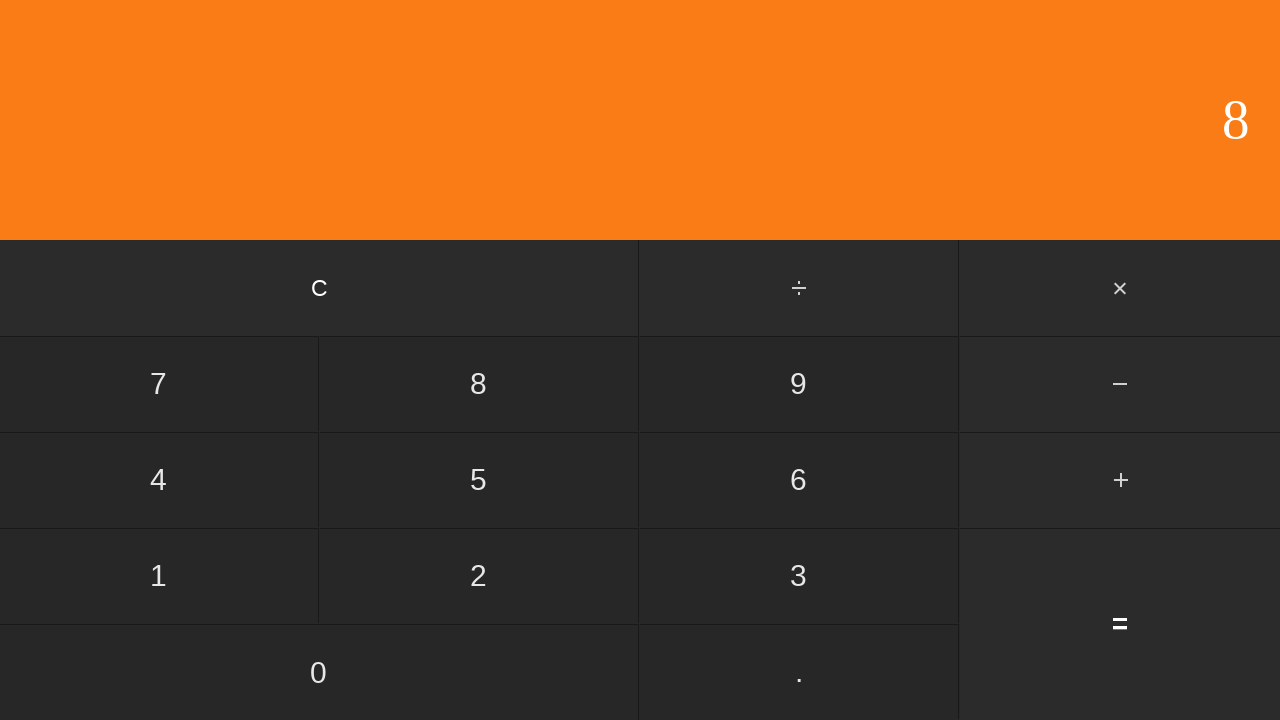

Clicked multiply button at (1120, 288) on #multiply
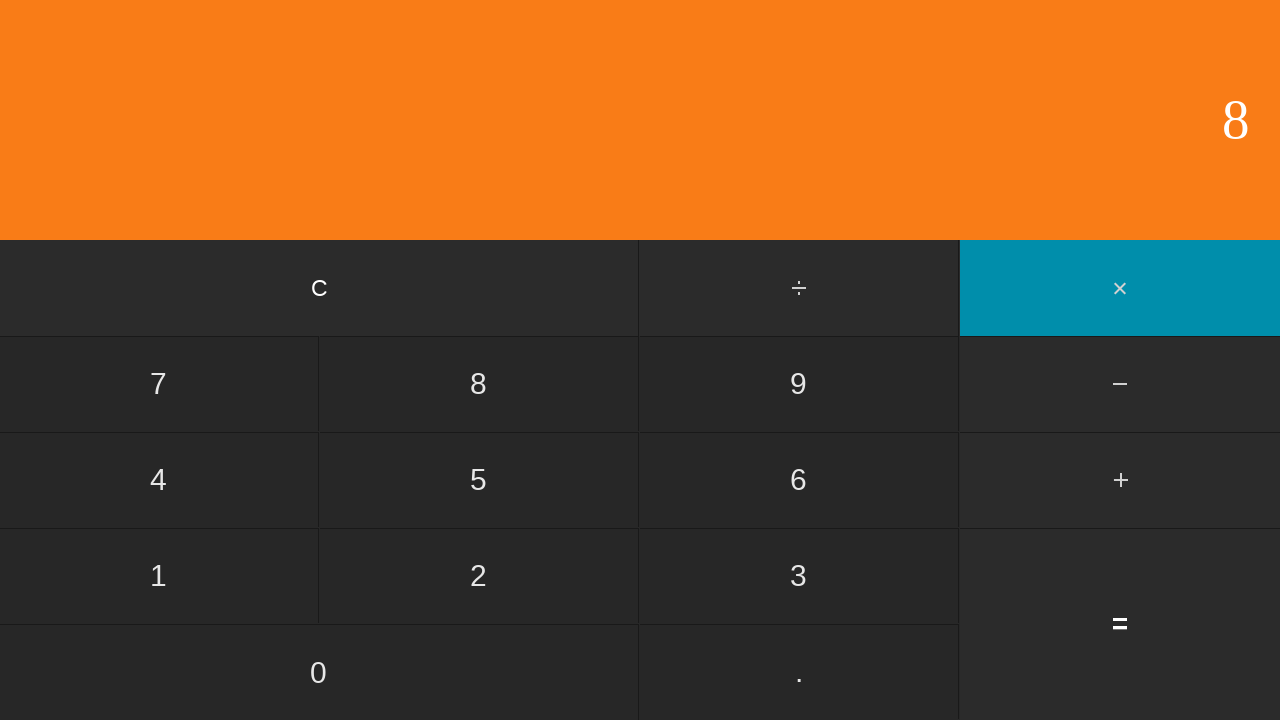

Clicked second number input: 7 at (159, 384) on input[value='7']
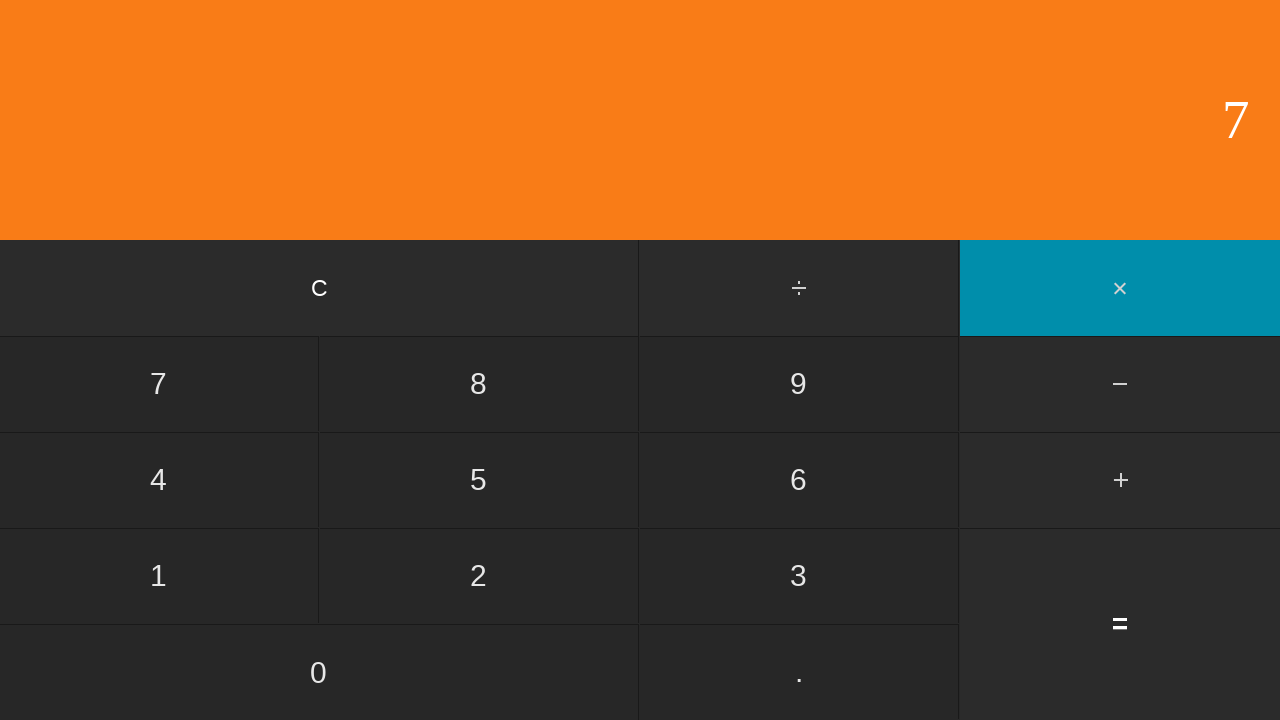

Clicked equals button to compute 8 × 7 at (1120, 624) on input[value='=']
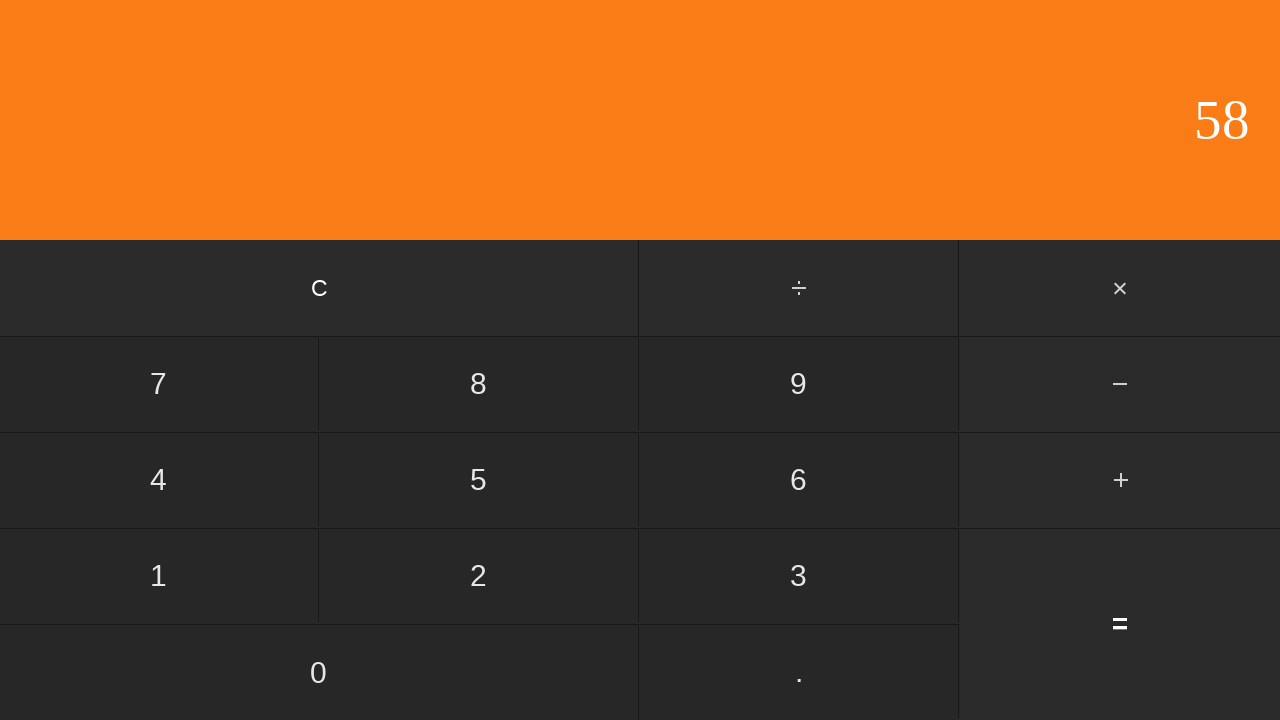

Waited for calculation result
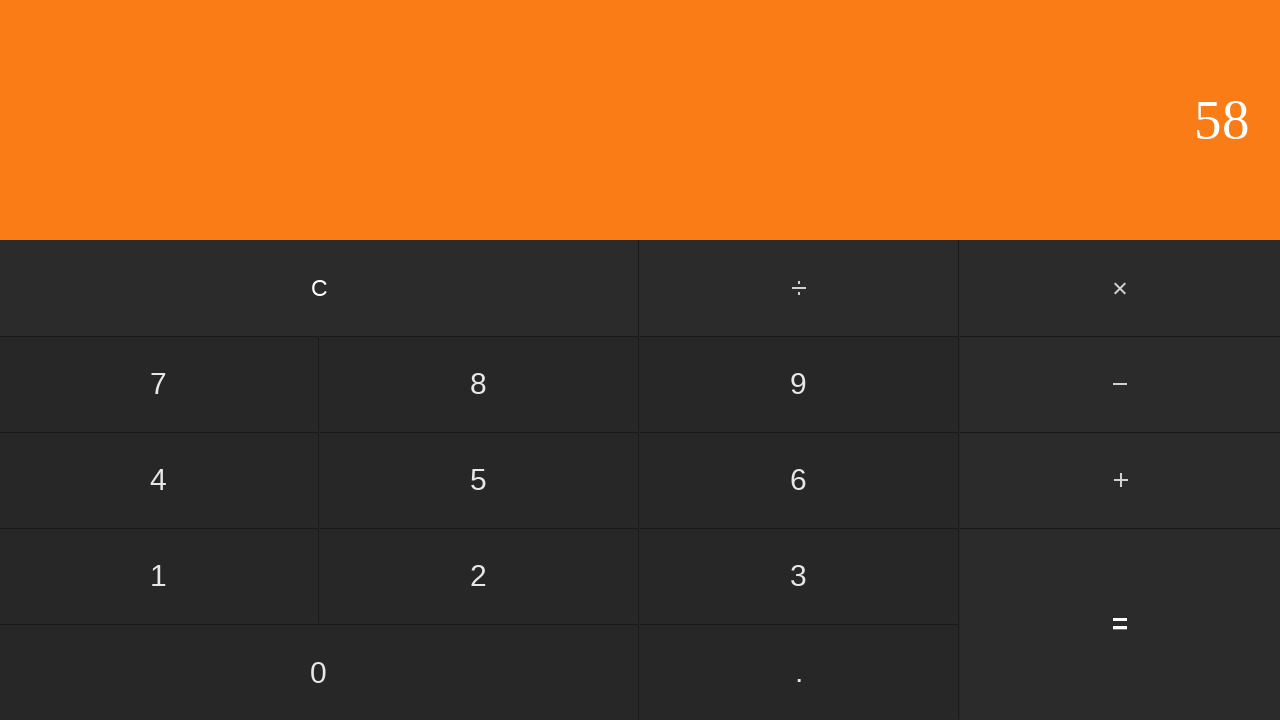

Clicked clear button to reset calculator at (320, 288) on input[value='C']
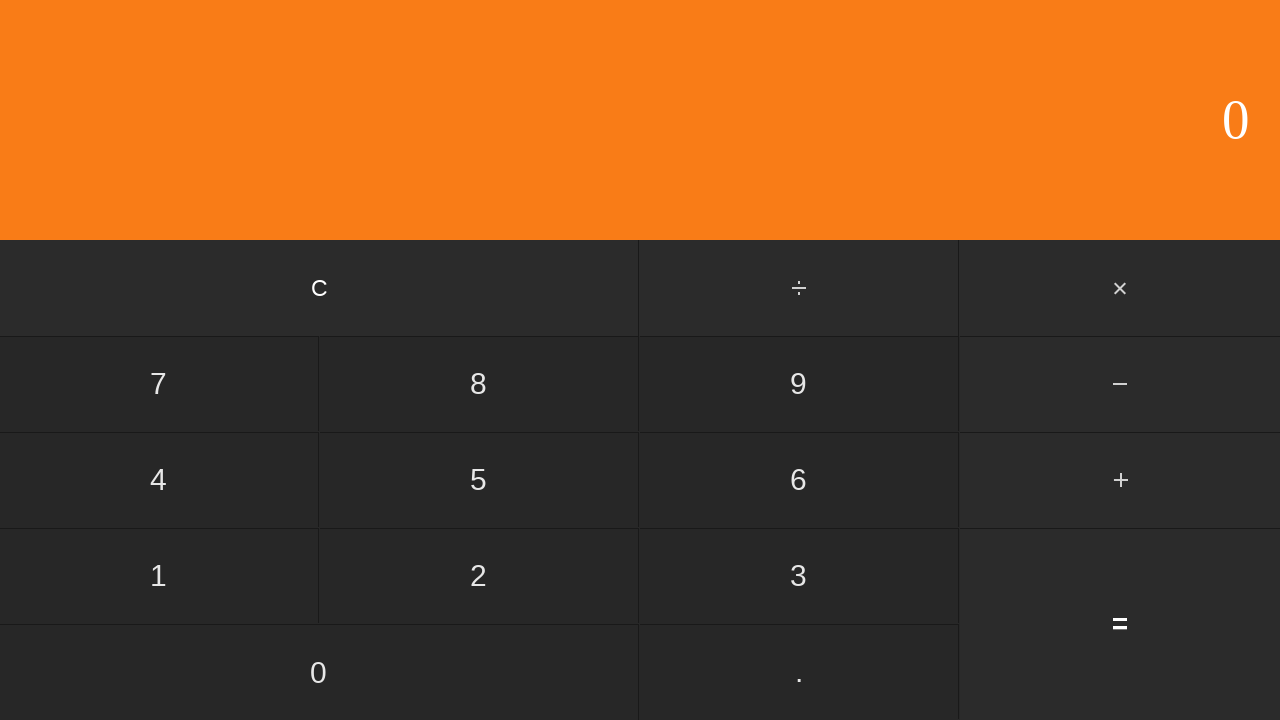

Waited after clearing calculator
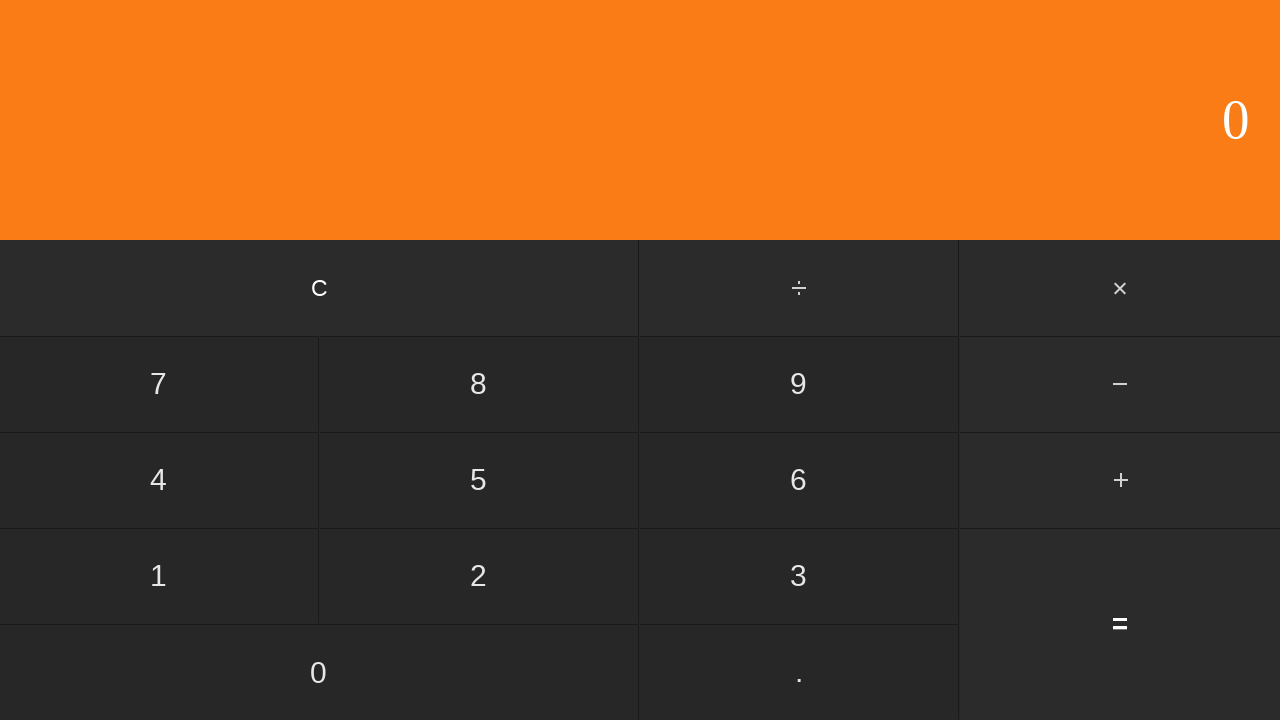

Clicked first number input: 8 at (479, 384) on input[value='8']
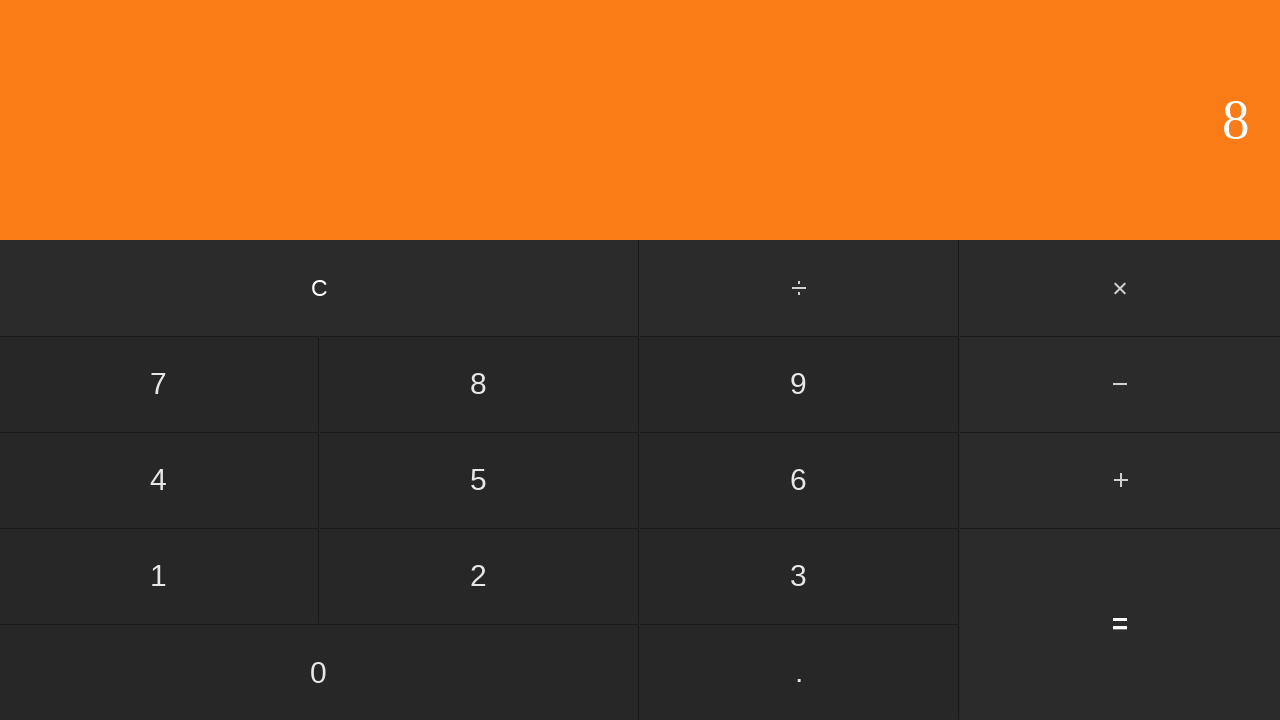

Clicked multiply button at (1120, 288) on #multiply
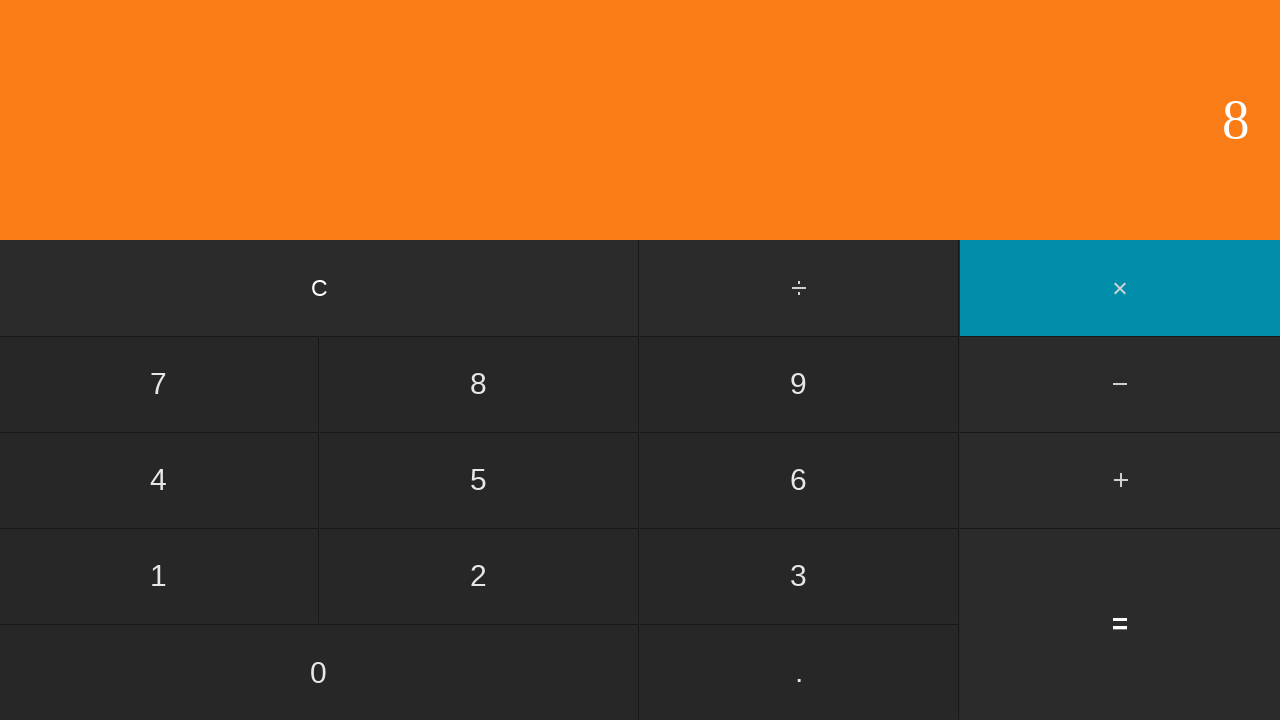

Clicked second number input: 8 at (479, 384) on input[value='8']
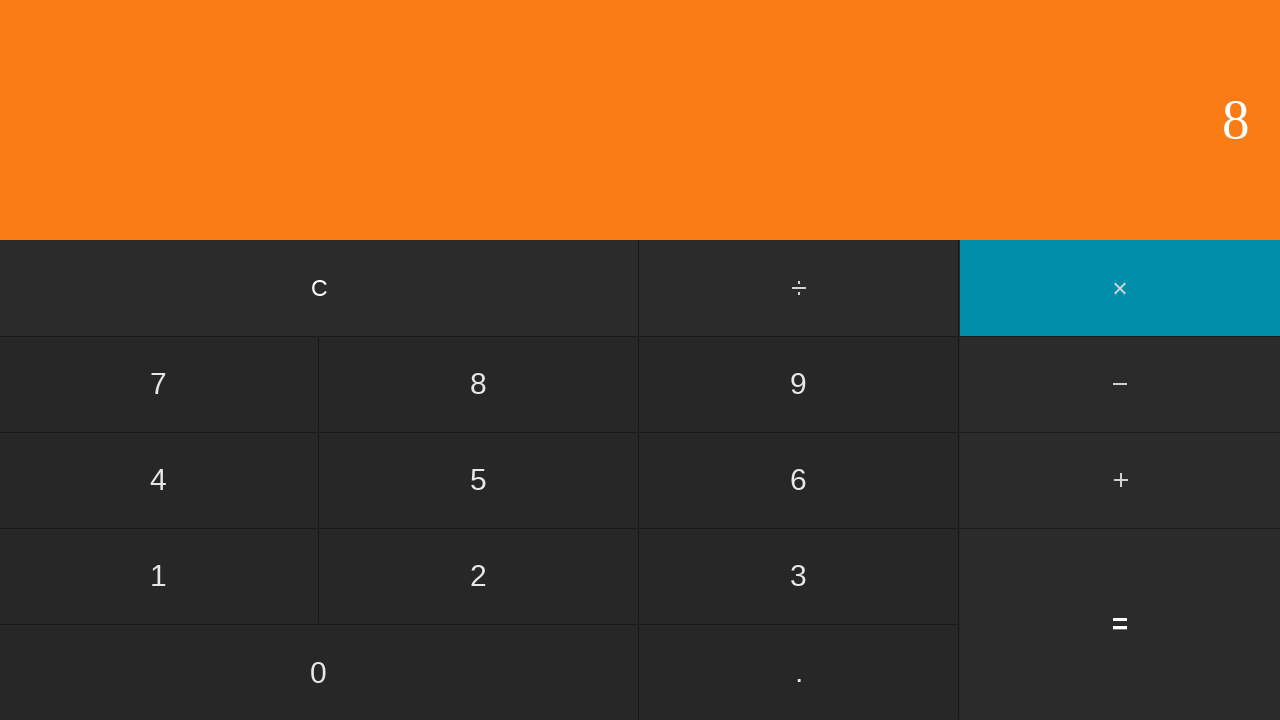

Clicked equals button to compute 8 × 8 at (1120, 624) on input[value='=']
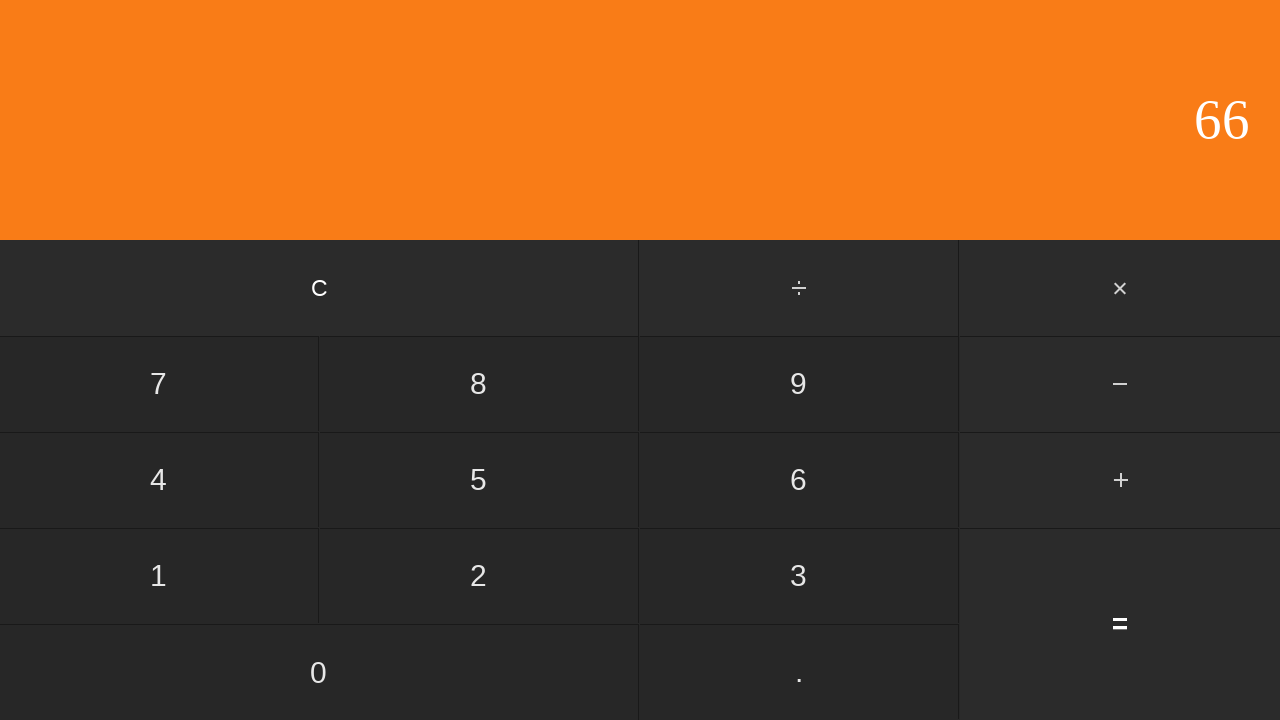

Waited for calculation result
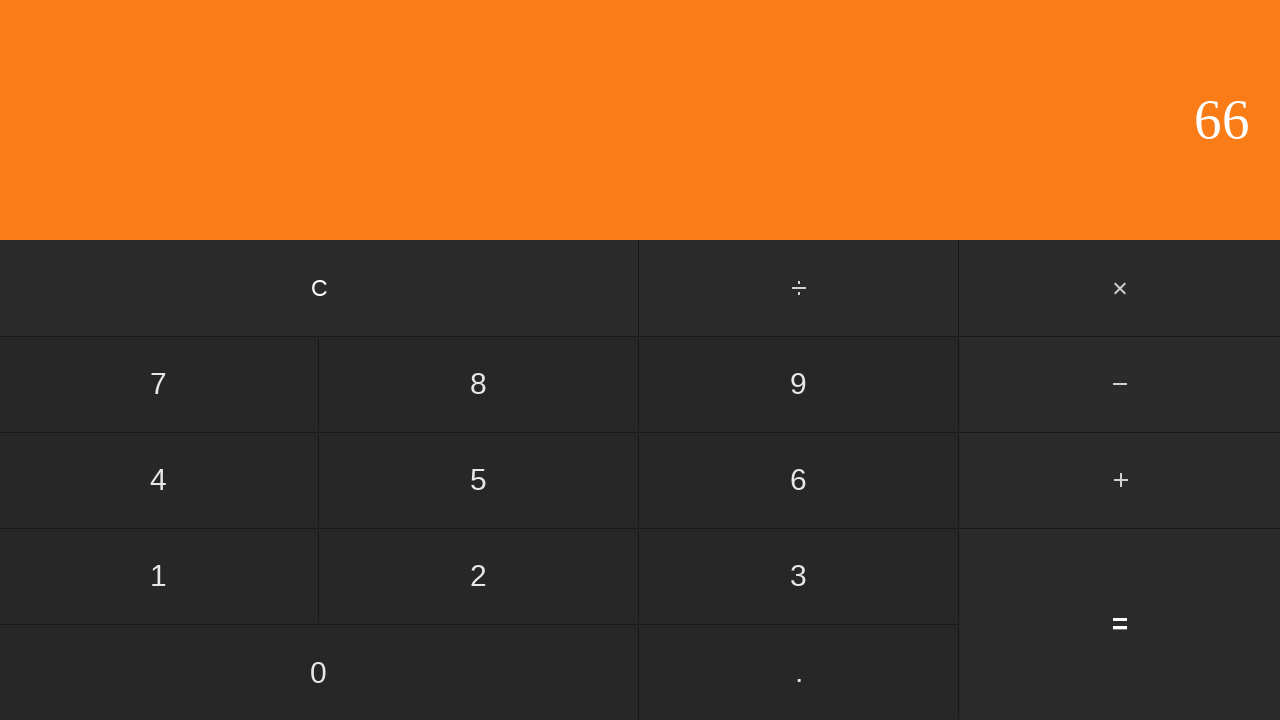

Clicked clear button to reset calculator at (320, 288) on input[value='C']
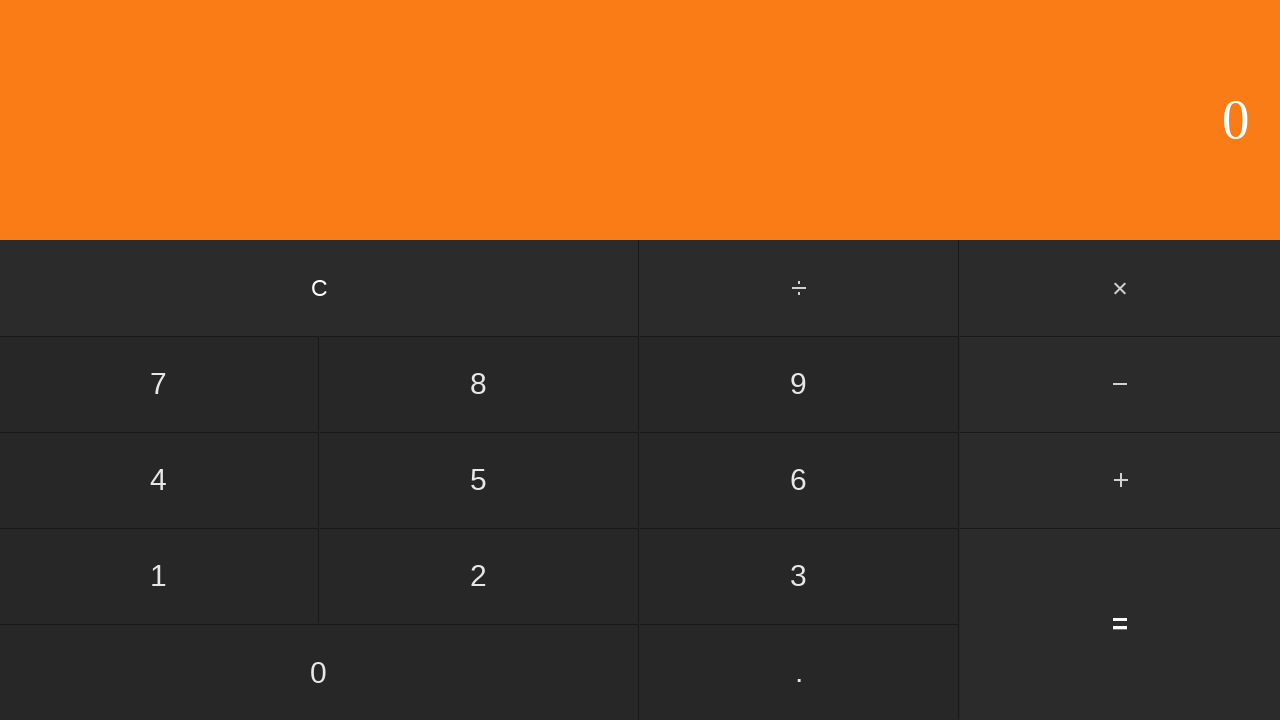

Waited after clearing calculator
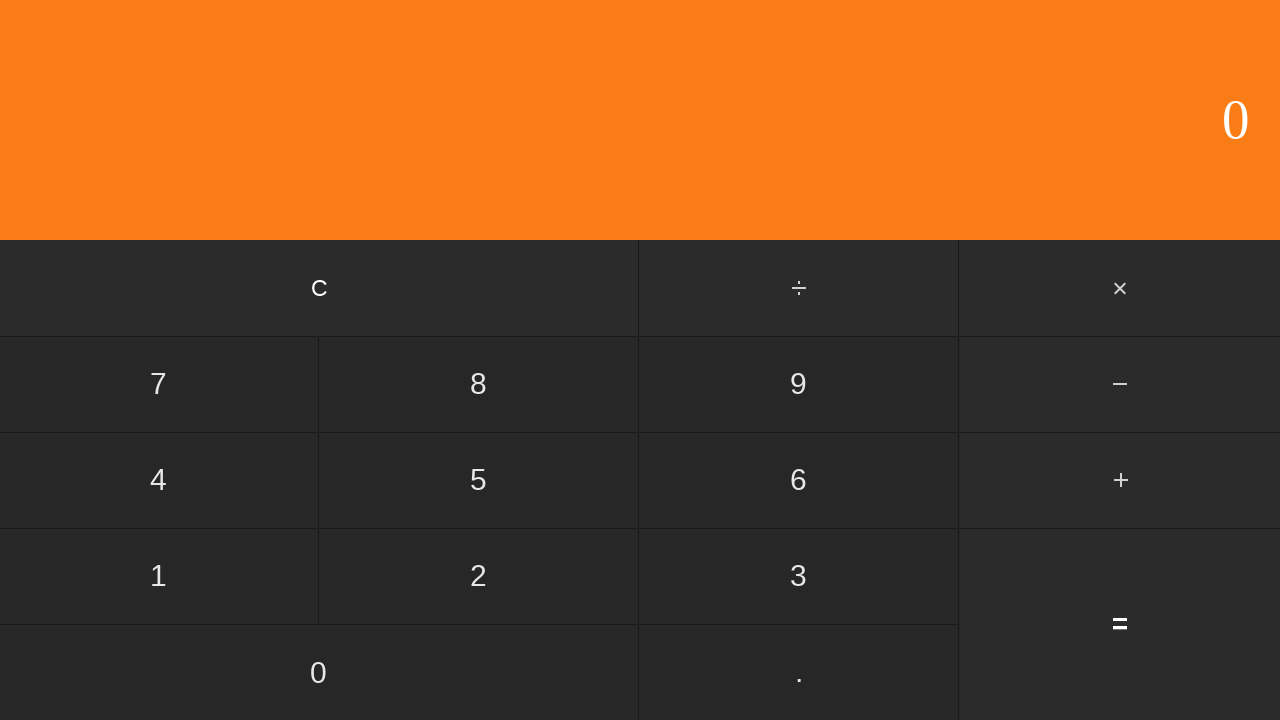

Clicked first number input: 8 at (479, 384) on input[value='8']
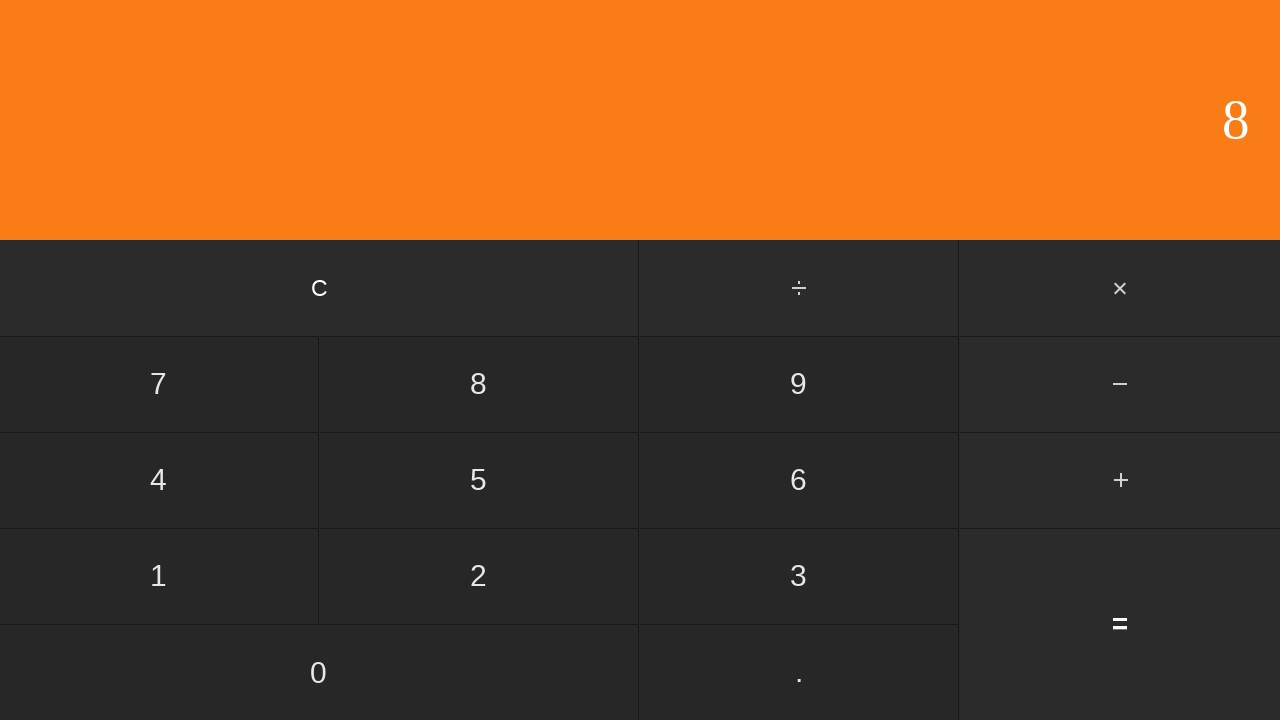

Clicked multiply button at (1120, 288) on #multiply
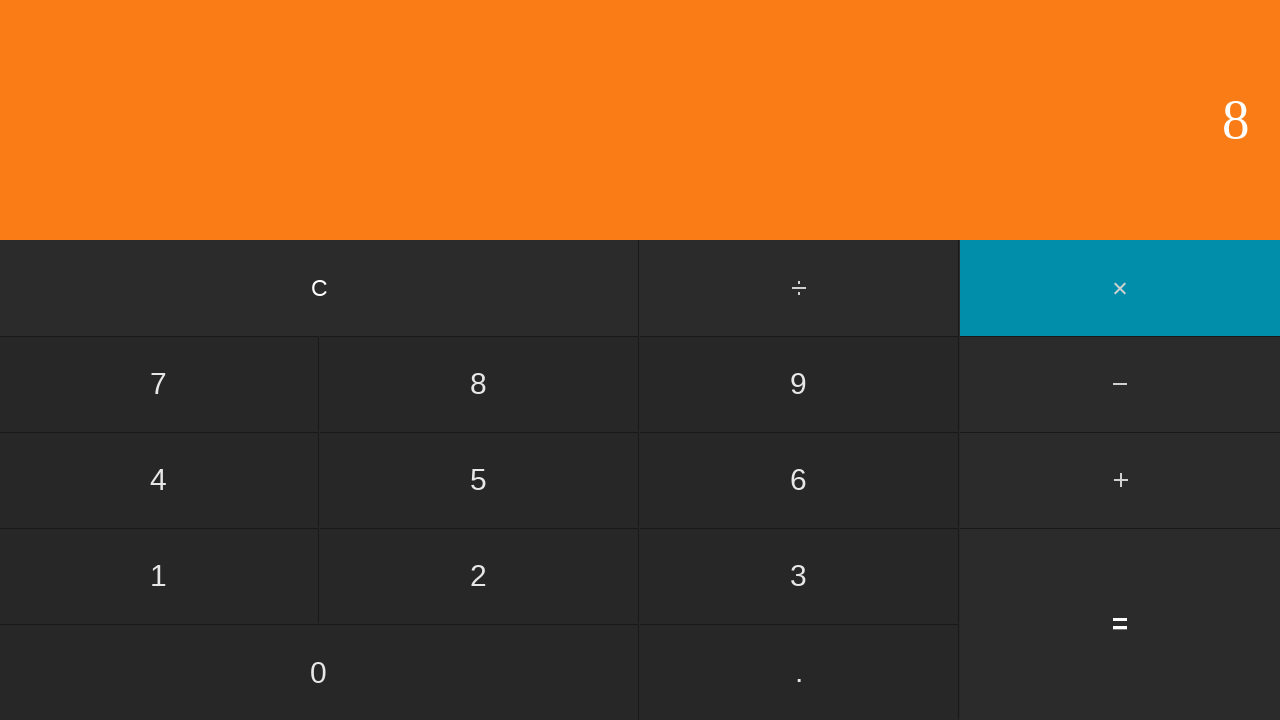

Clicked second number input: 9 at (799, 384) on input[value='9']
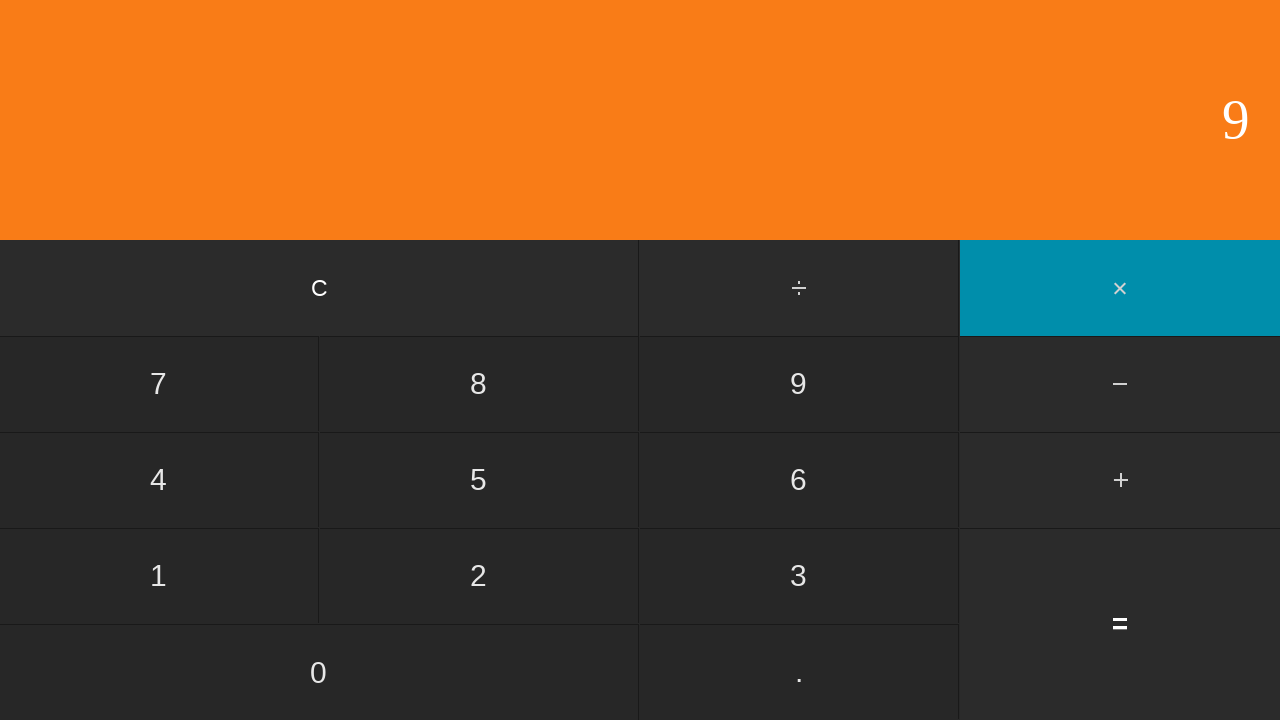

Clicked equals button to compute 8 × 9 at (1120, 624) on input[value='=']
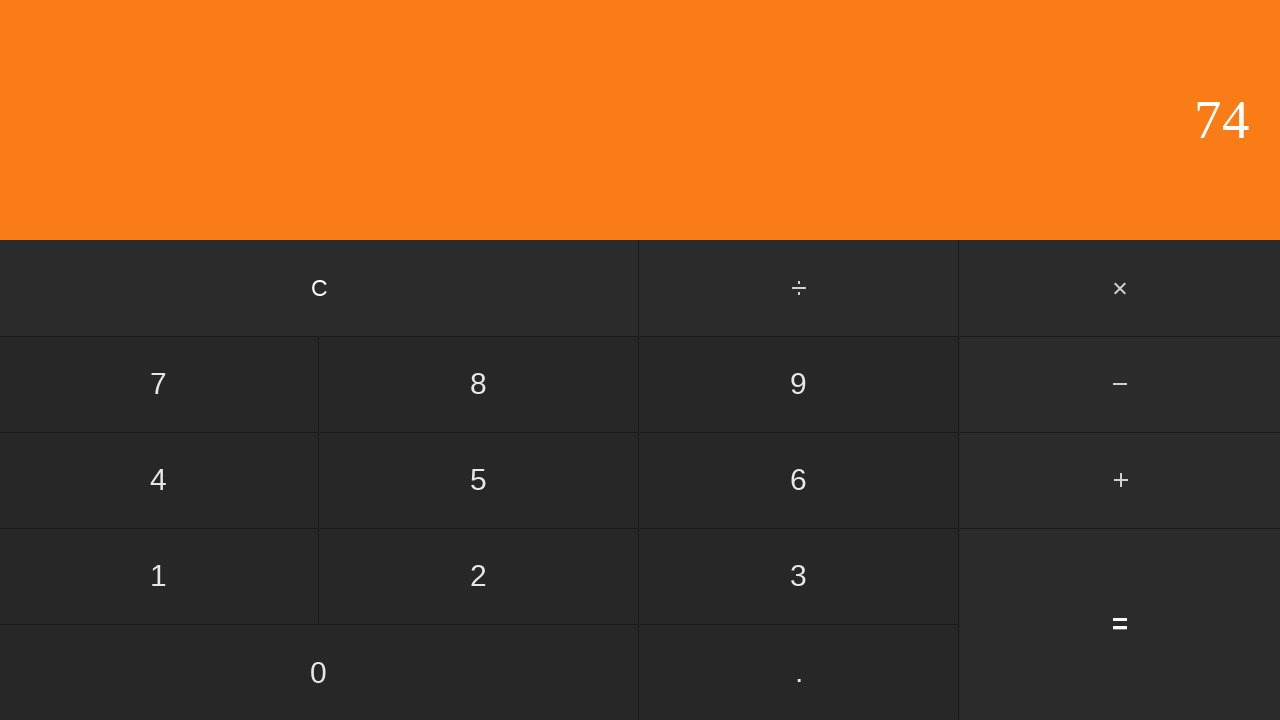

Waited for calculation result
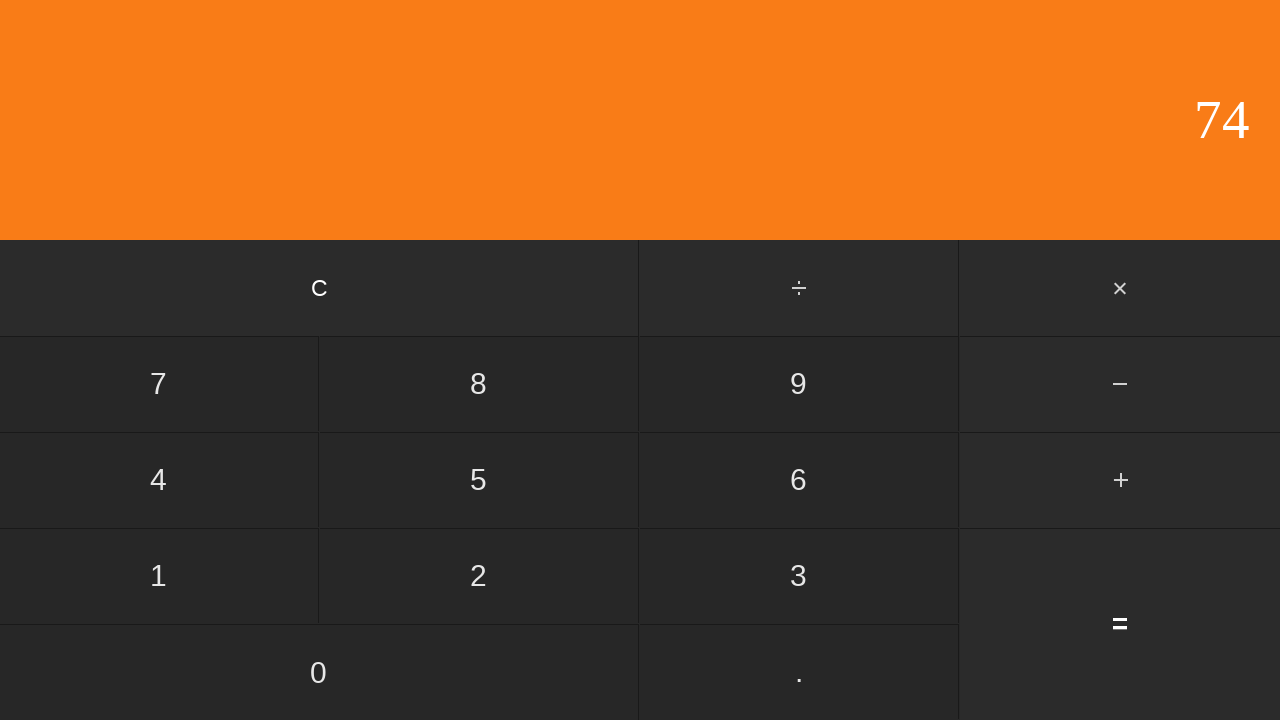

Clicked clear button to reset calculator at (320, 288) on input[value='C']
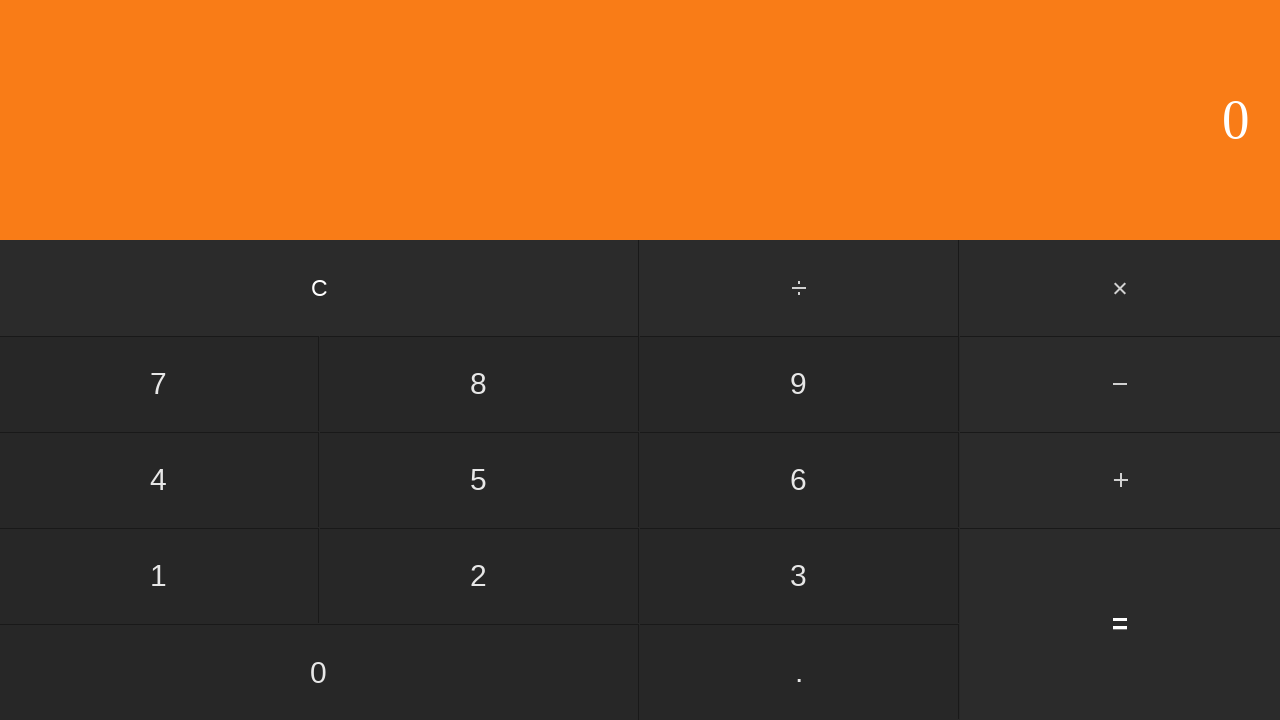

Waited after clearing calculator
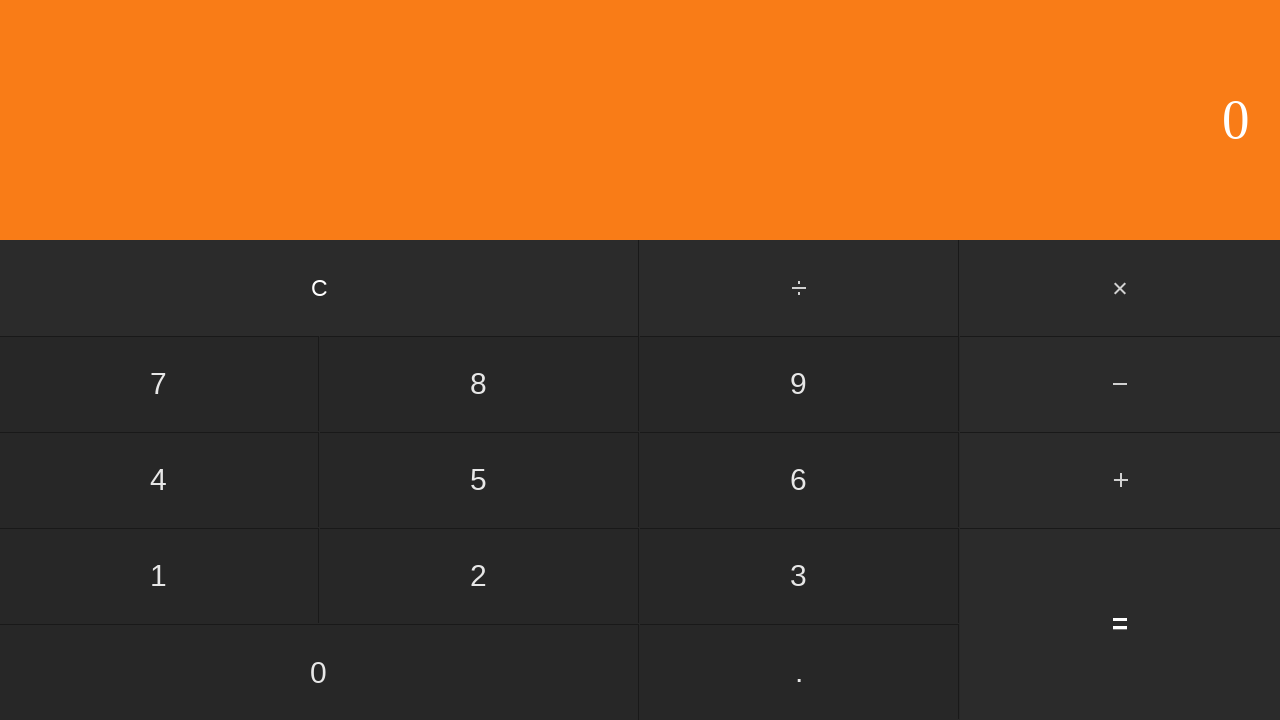

Clicked first number input: 9 at (799, 384) on input[value='9']
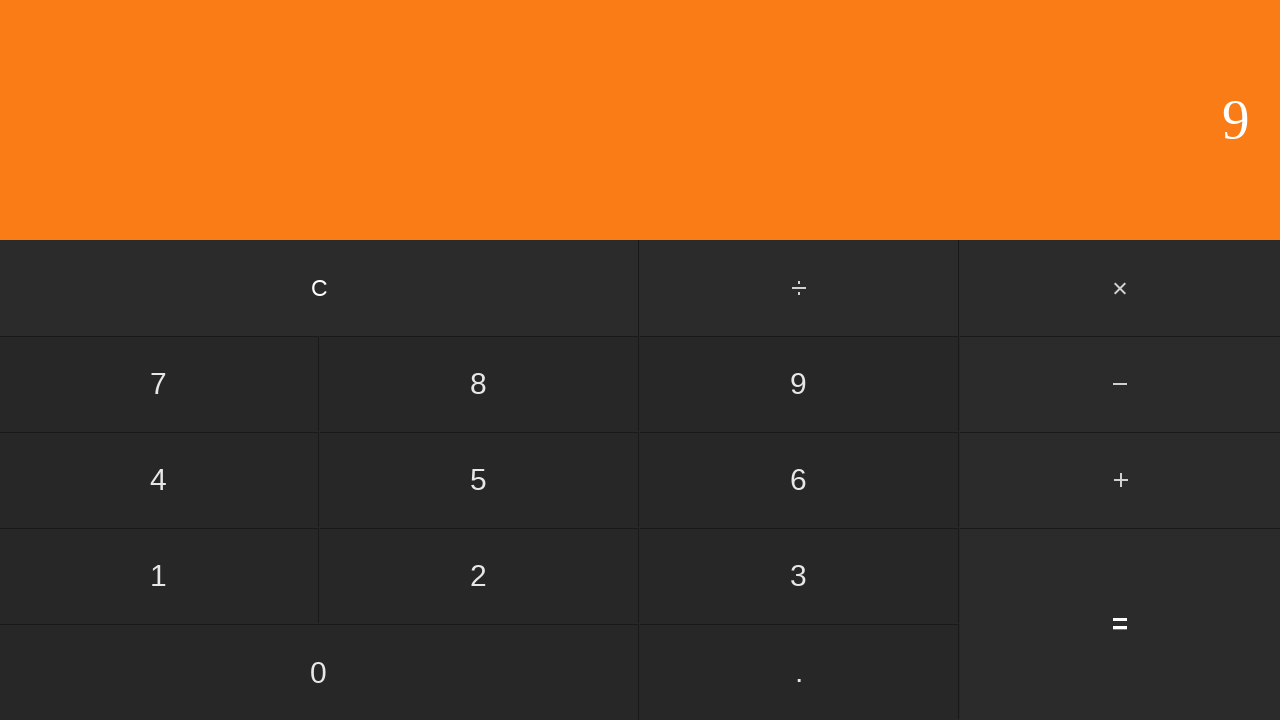

Clicked multiply button at (1120, 288) on #multiply
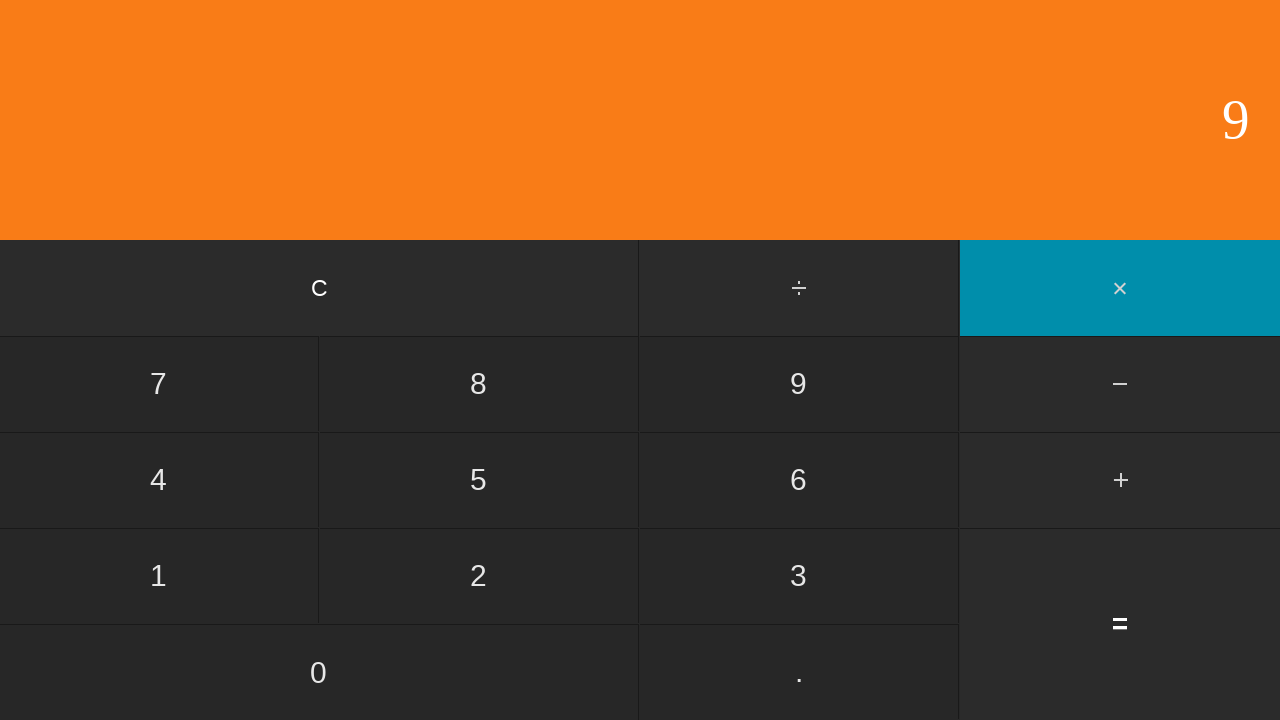

Clicked second number input: 0 at (319, 672) on input[value='0']
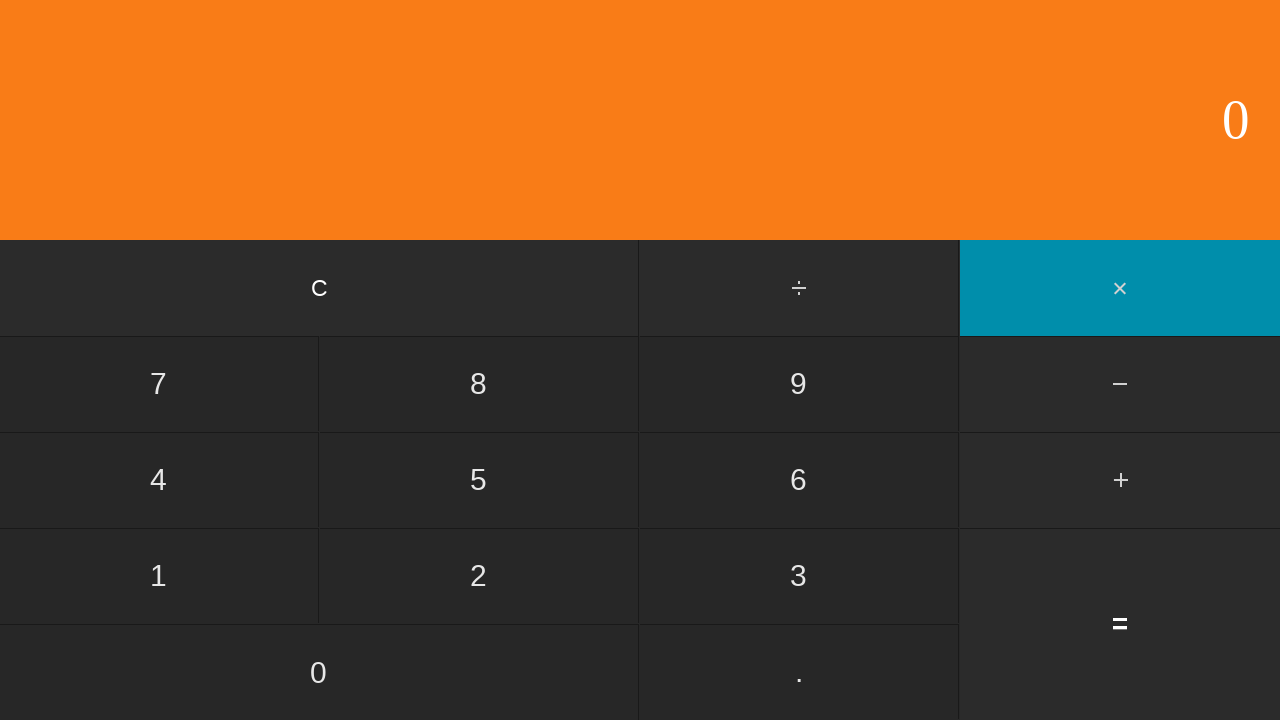

Clicked equals button to compute 9 × 0 at (1120, 624) on input[value='=']
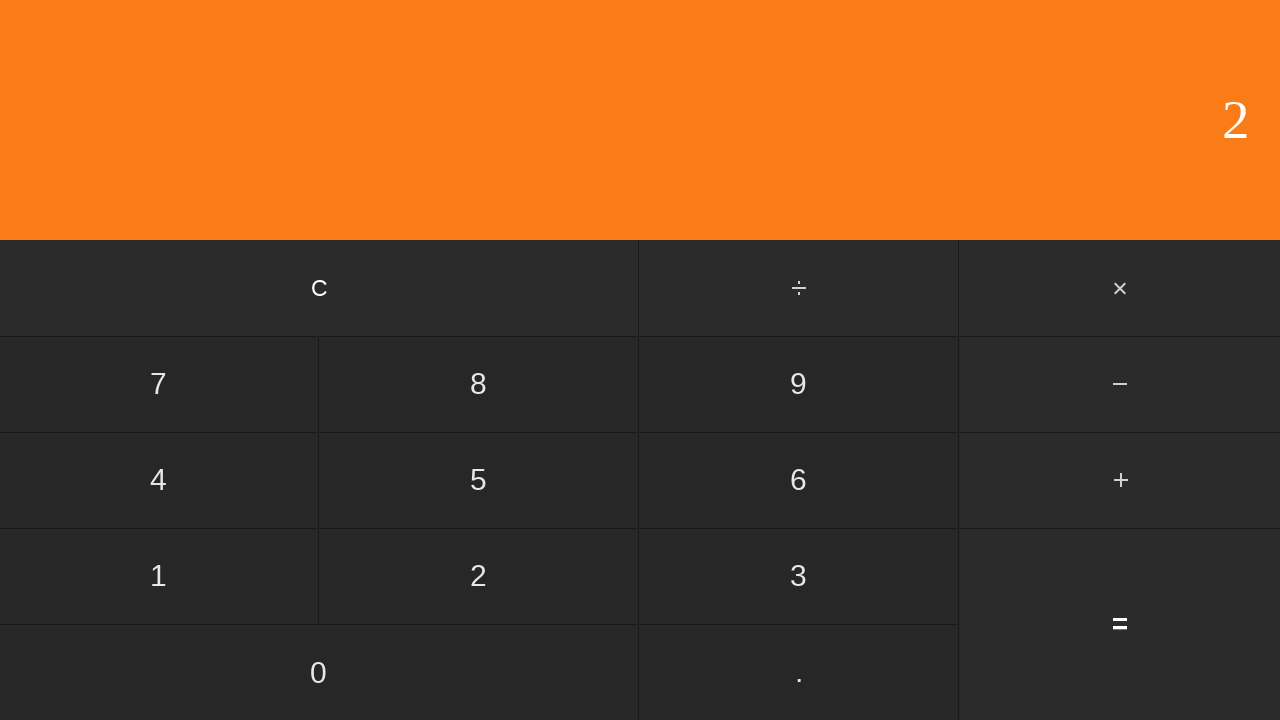

Waited for calculation result
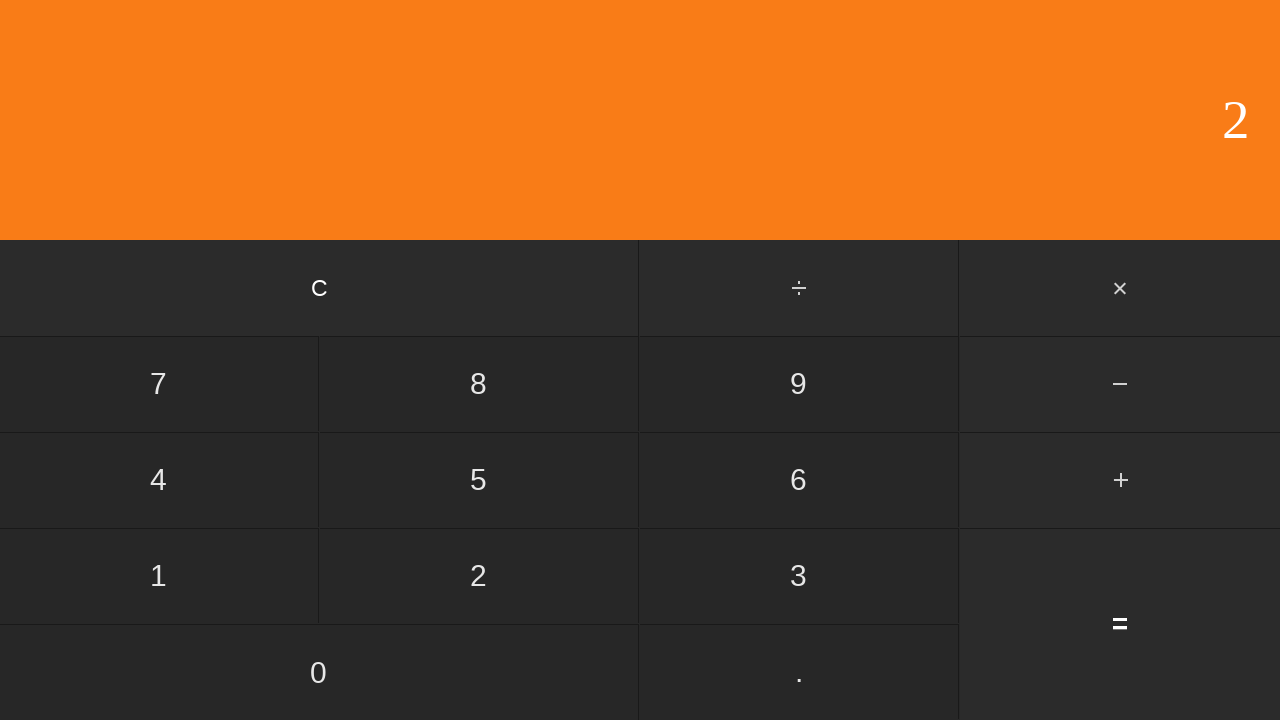

Clicked clear button to reset calculator at (320, 288) on input[value='C']
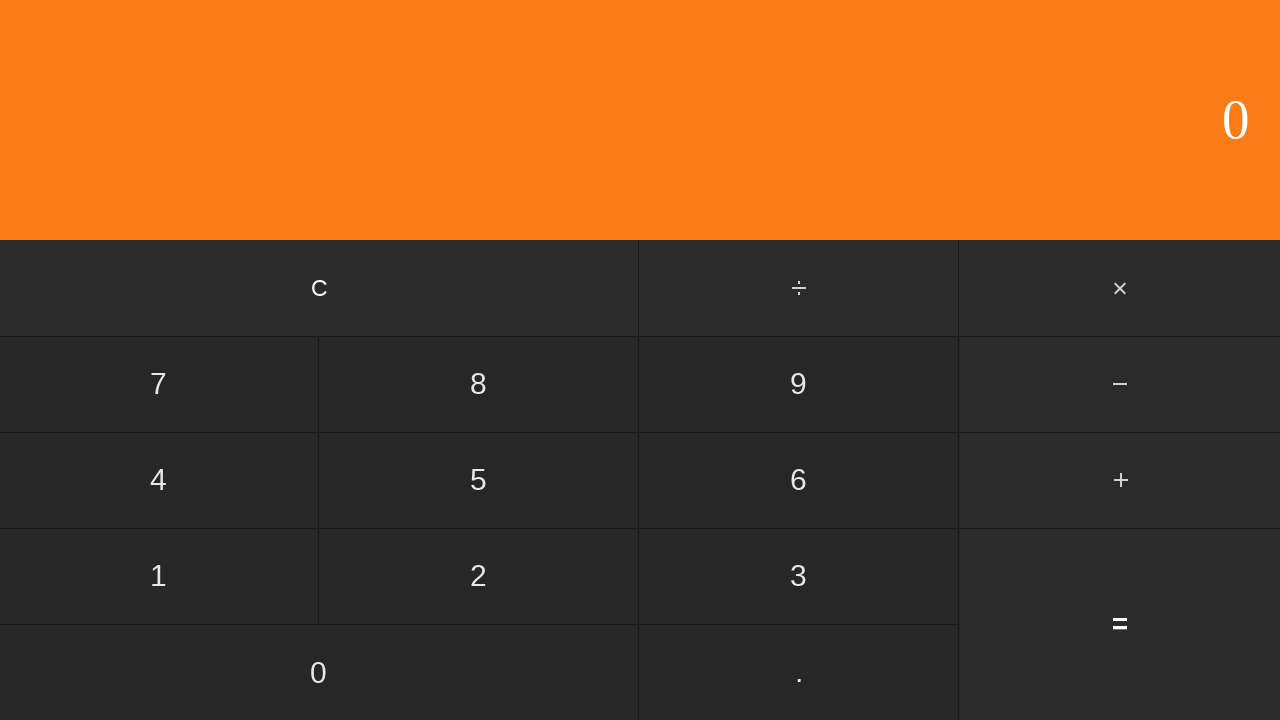

Waited after clearing calculator
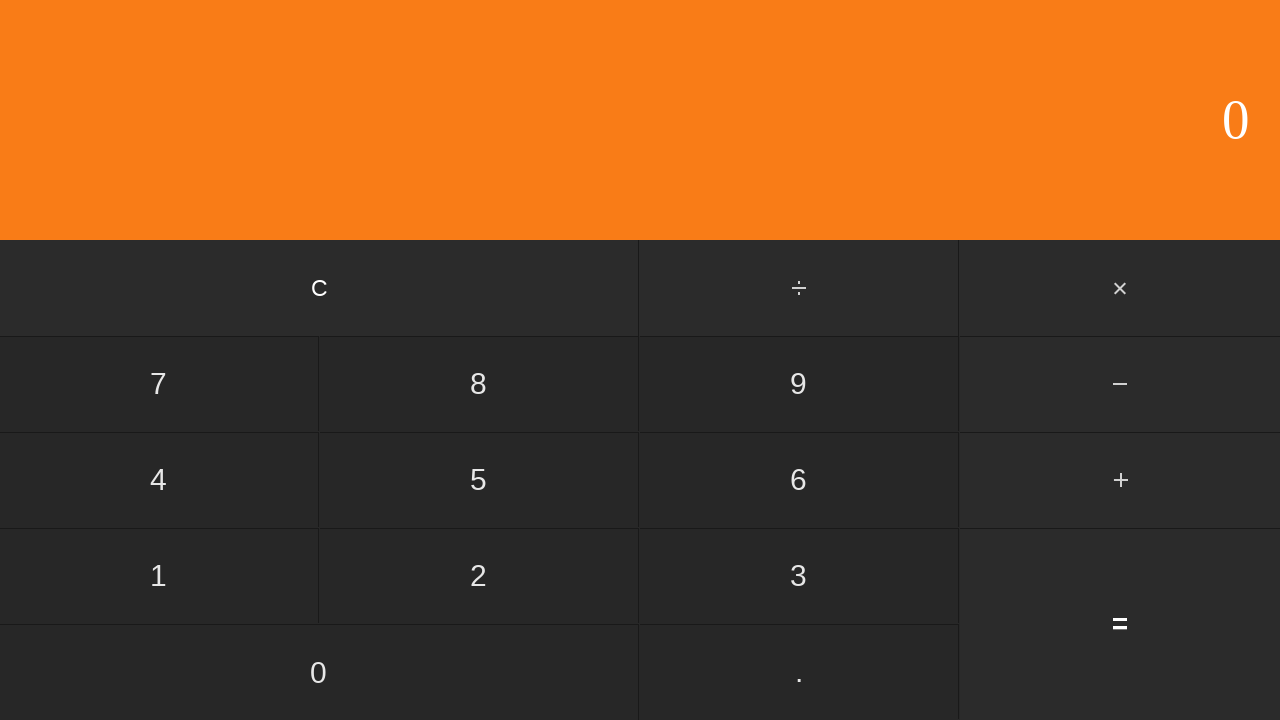

Clicked first number input: 9 at (799, 384) on input[value='9']
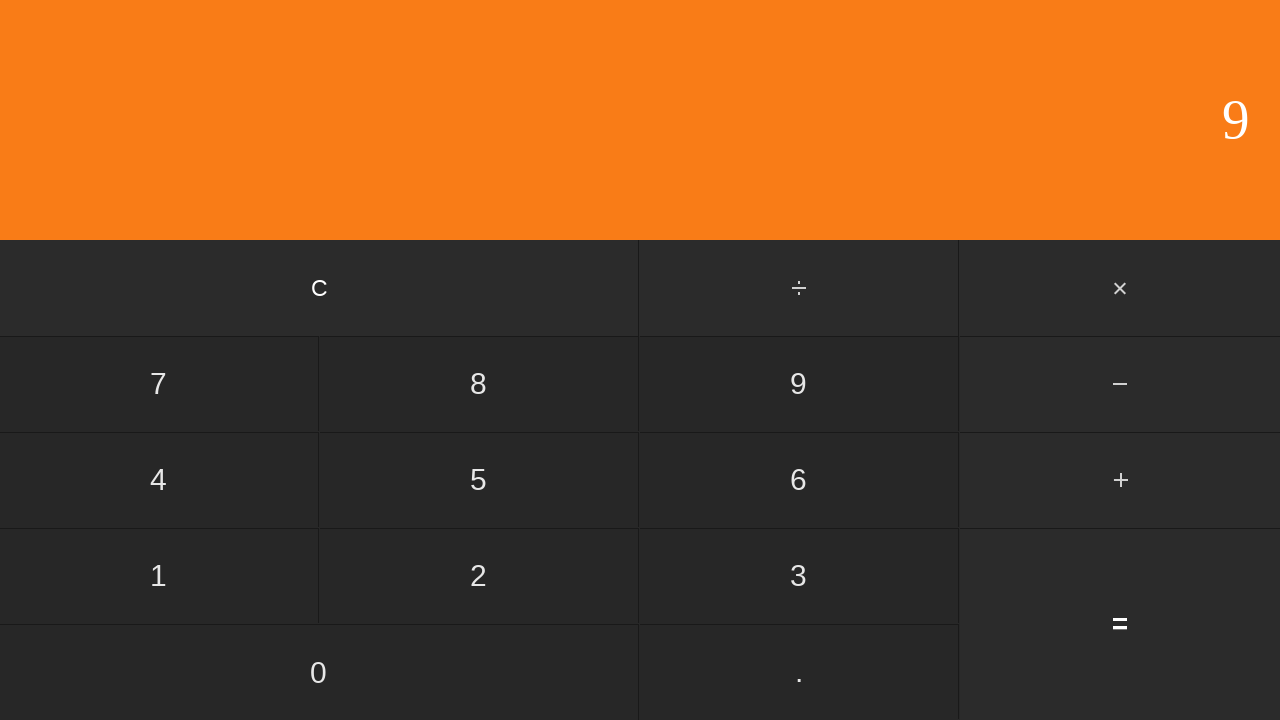

Clicked multiply button at (1120, 288) on #multiply
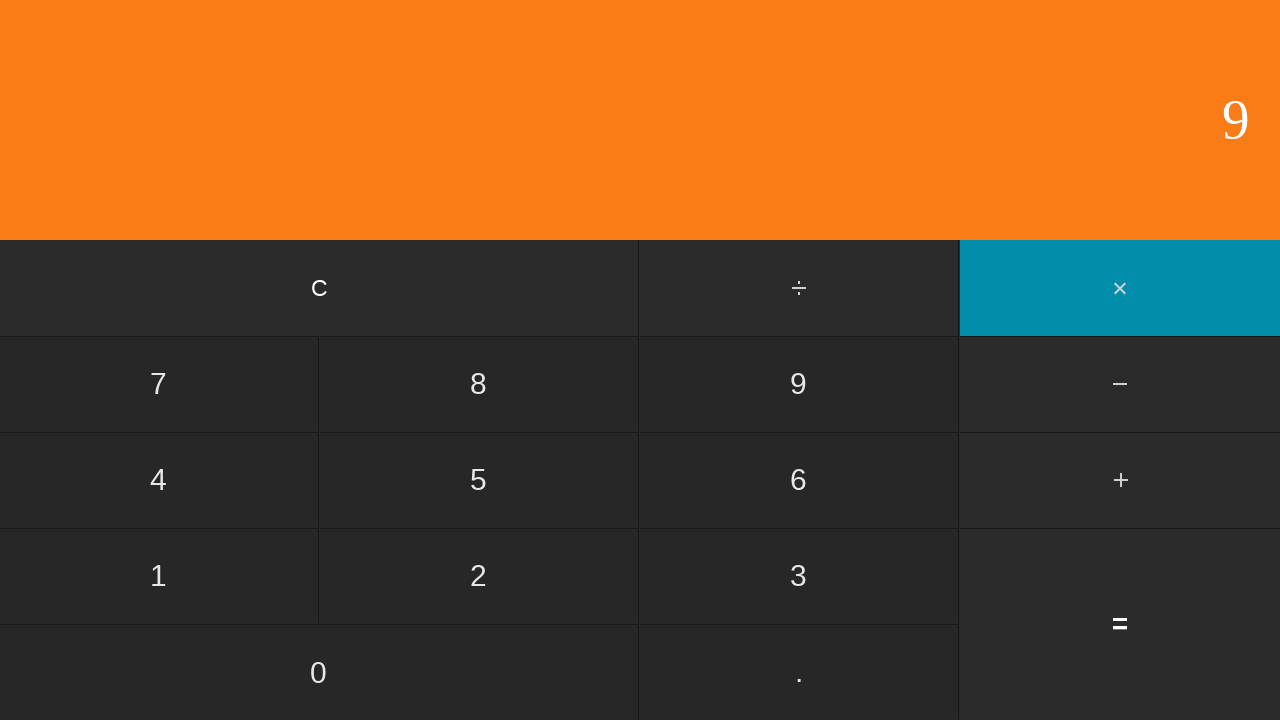

Clicked second number input: 1 at (159, 576) on input[value='1']
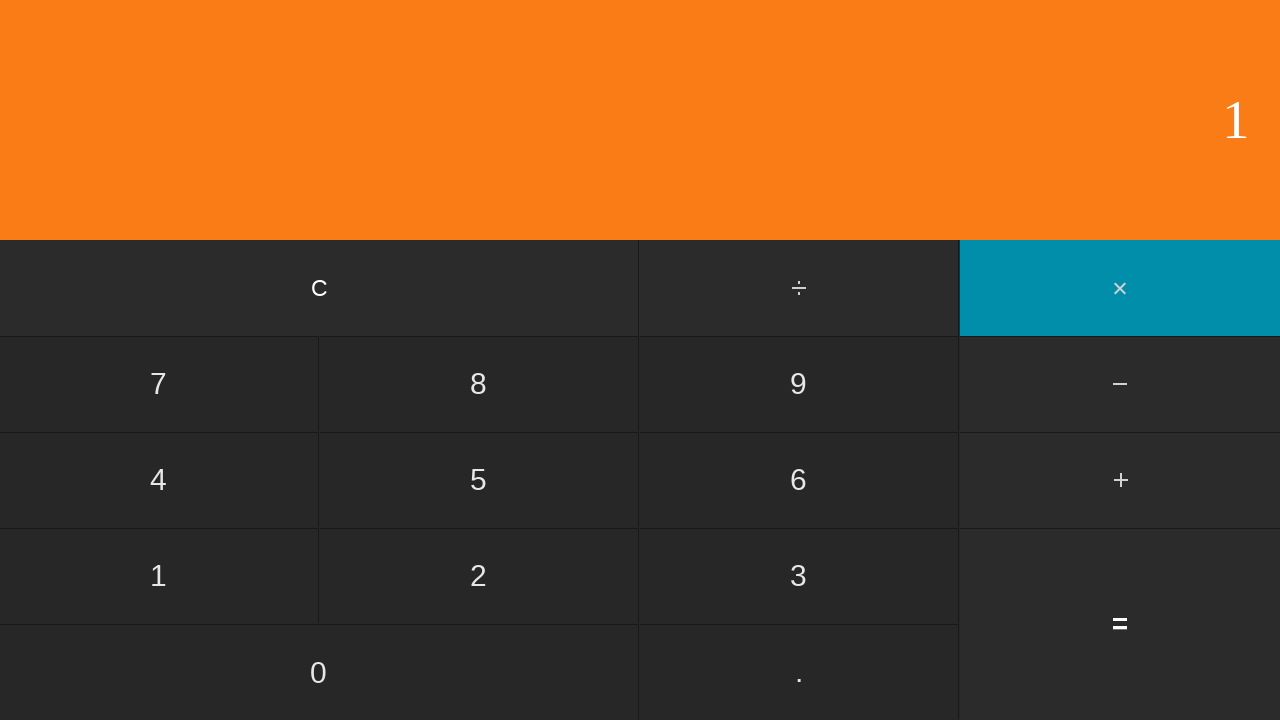

Clicked equals button to compute 9 × 1 at (1120, 624) on input[value='=']
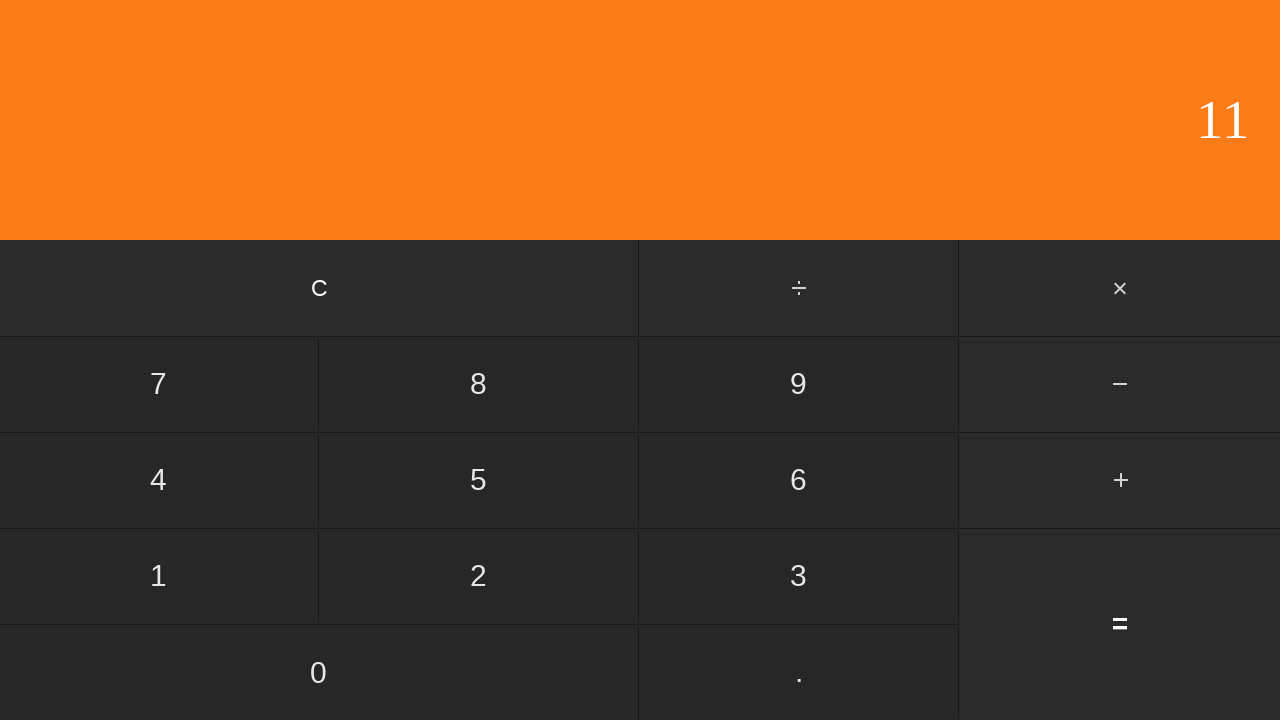

Waited for calculation result
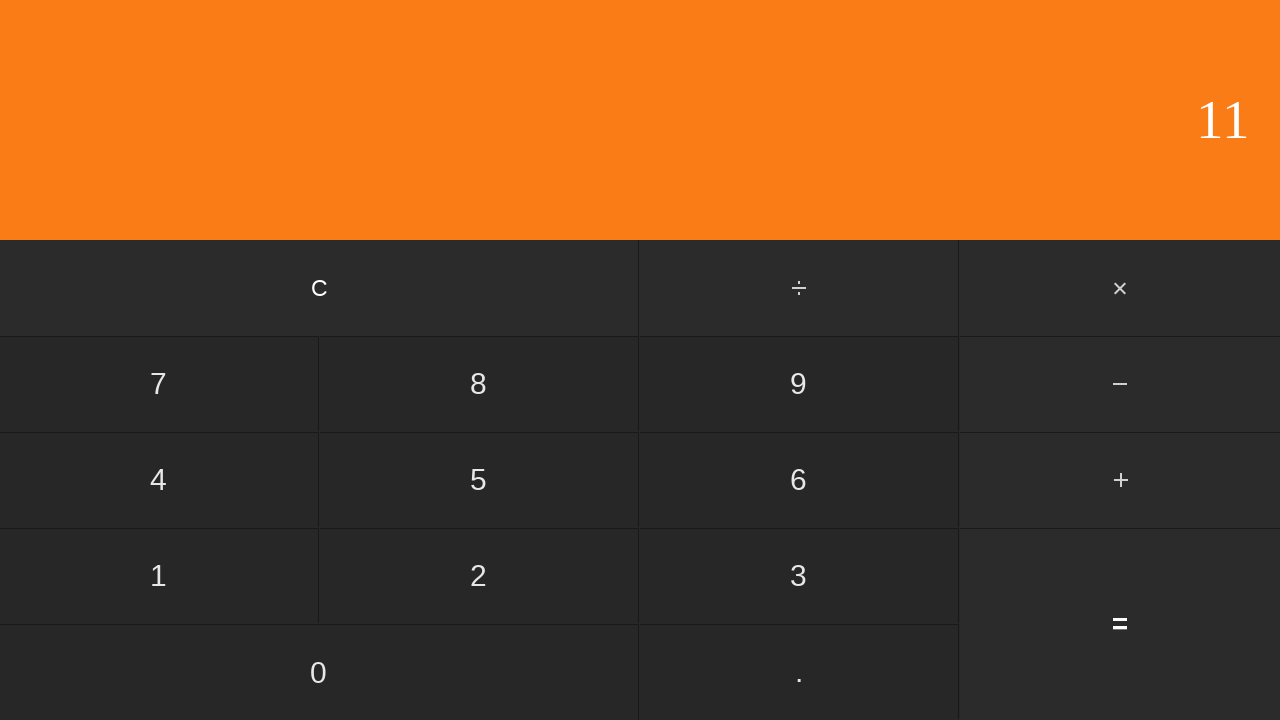

Clicked clear button to reset calculator at (320, 288) on input[value='C']
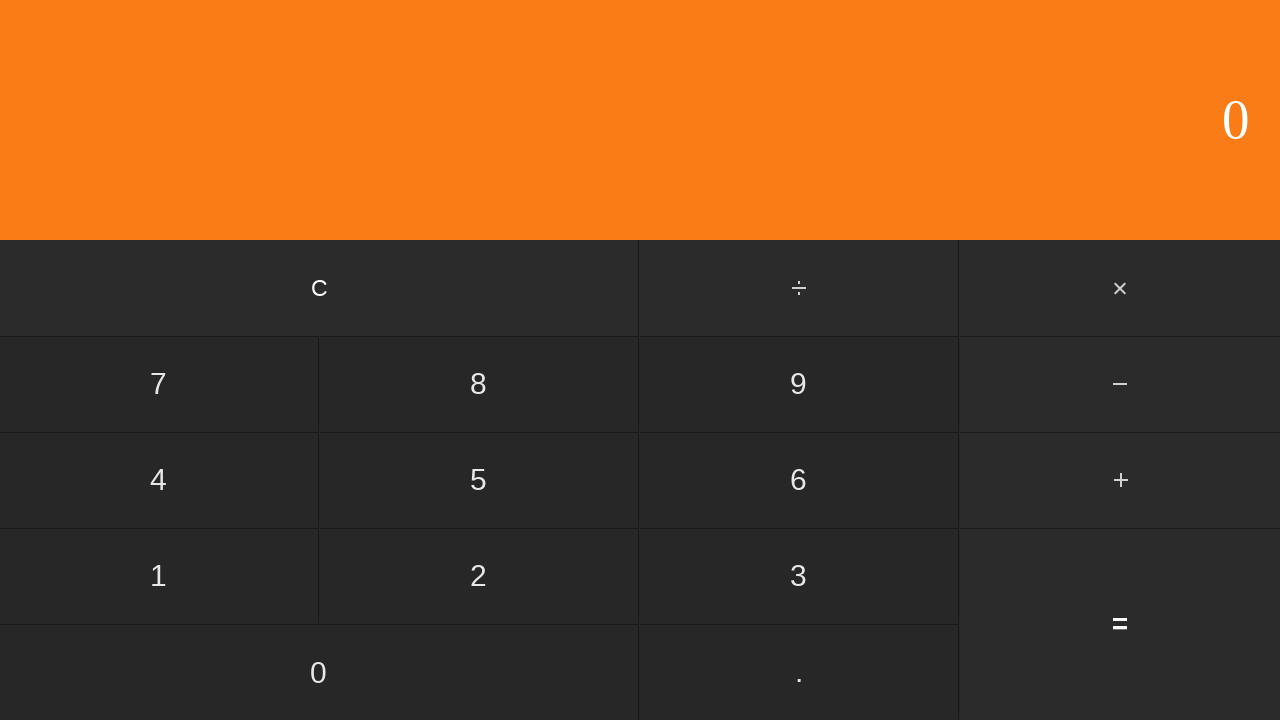

Waited after clearing calculator
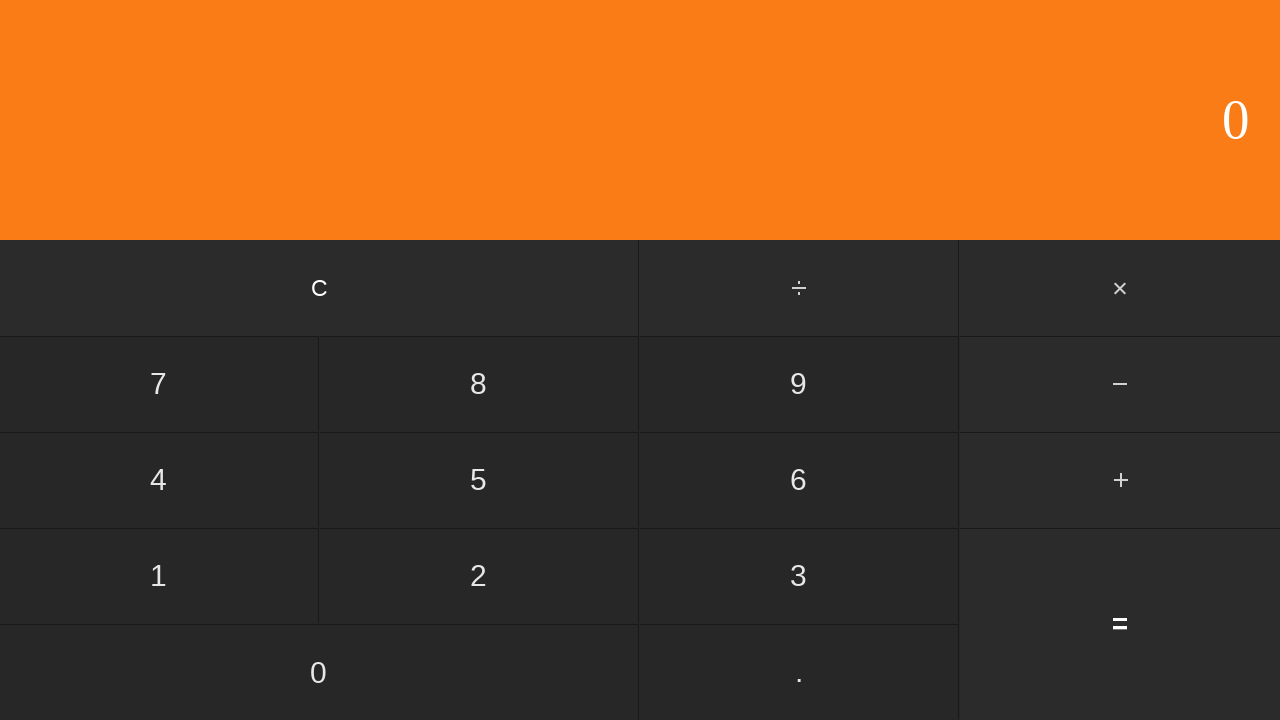

Clicked first number input: 9 at (799, 384) on input[value='9']
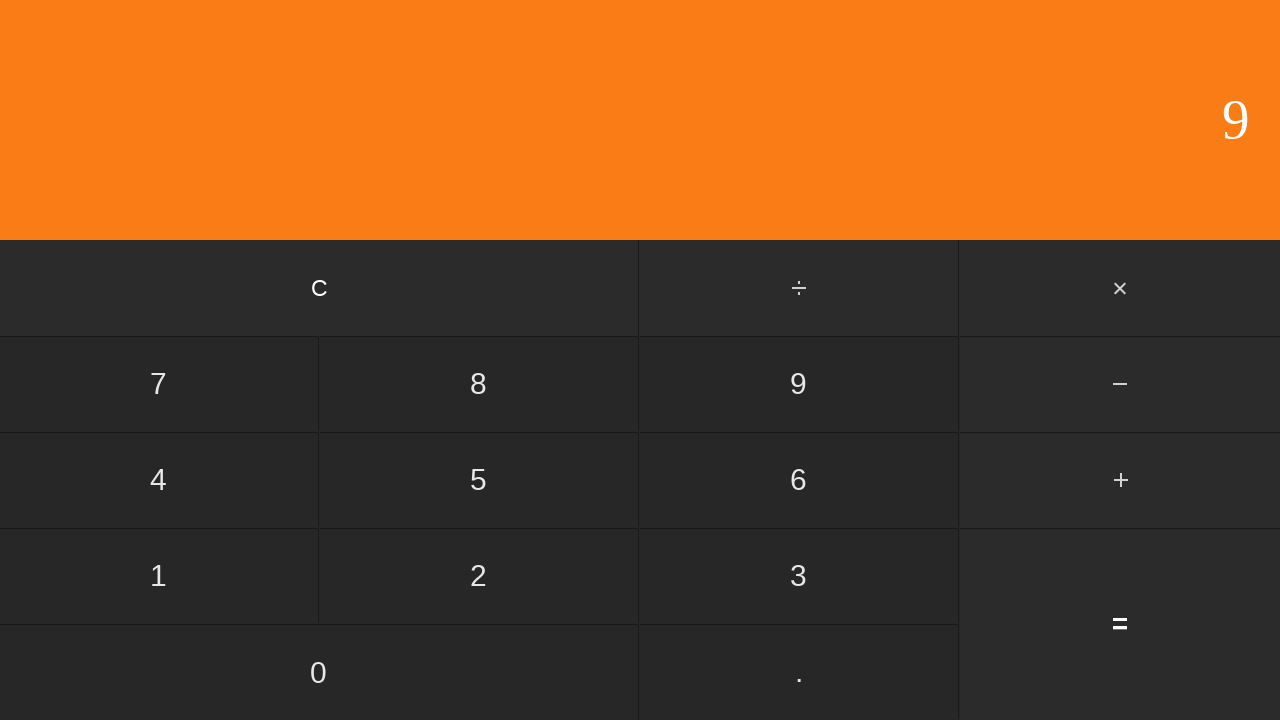

Clicked multiply button at (1120, 288) on #multiply
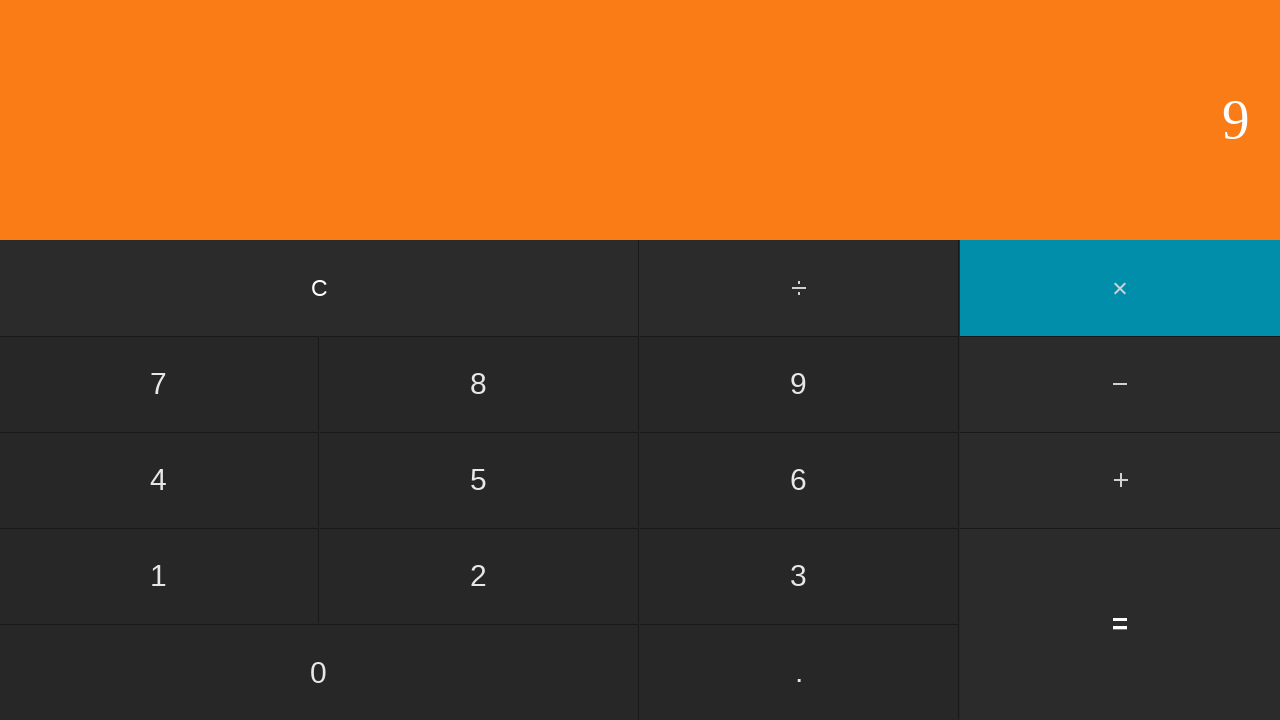

Clicked second number input: 2 at (479, 576) on input[value='2']
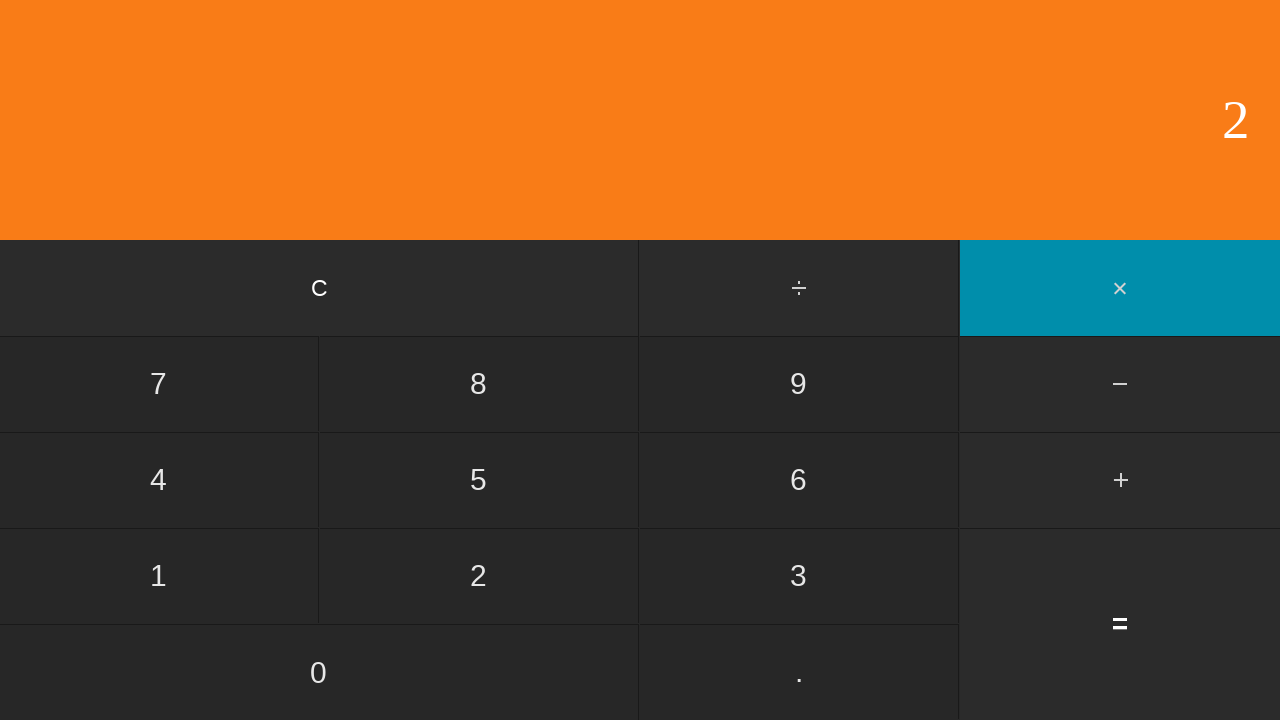

Clicked equals button to compute 9 × 2 at (1120, 624) on input[value='=']
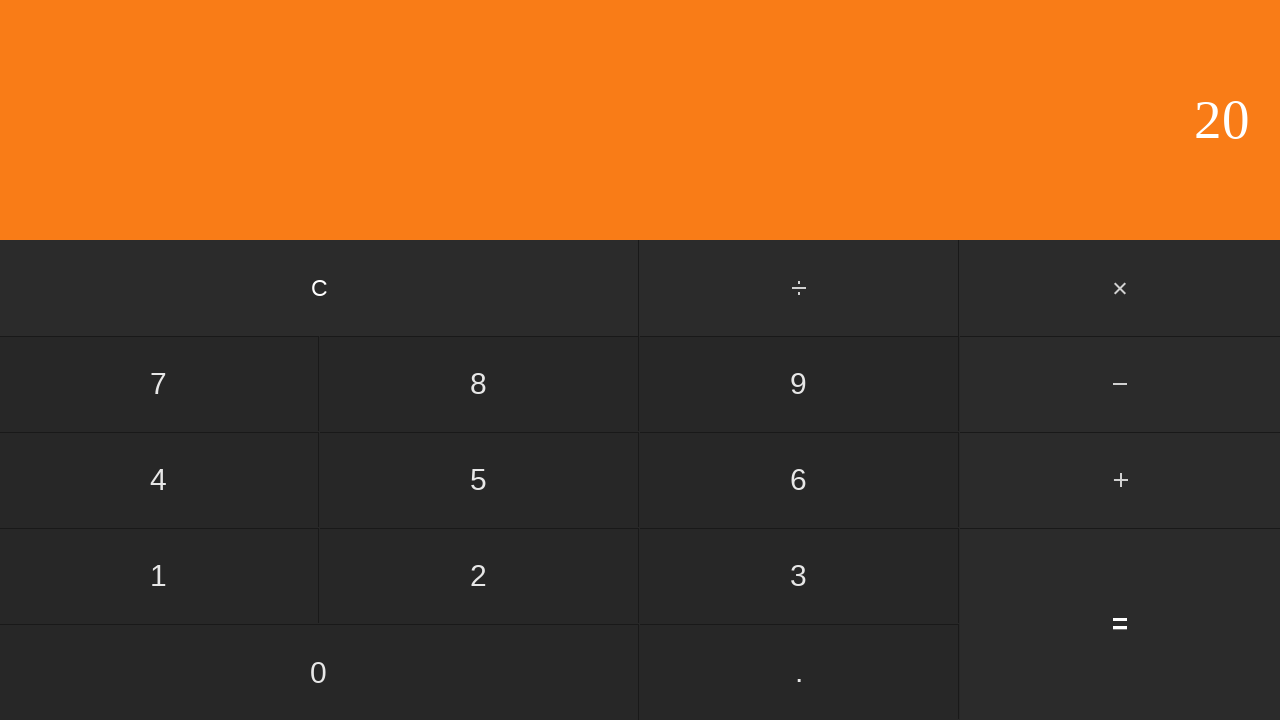

Waited for calculation result
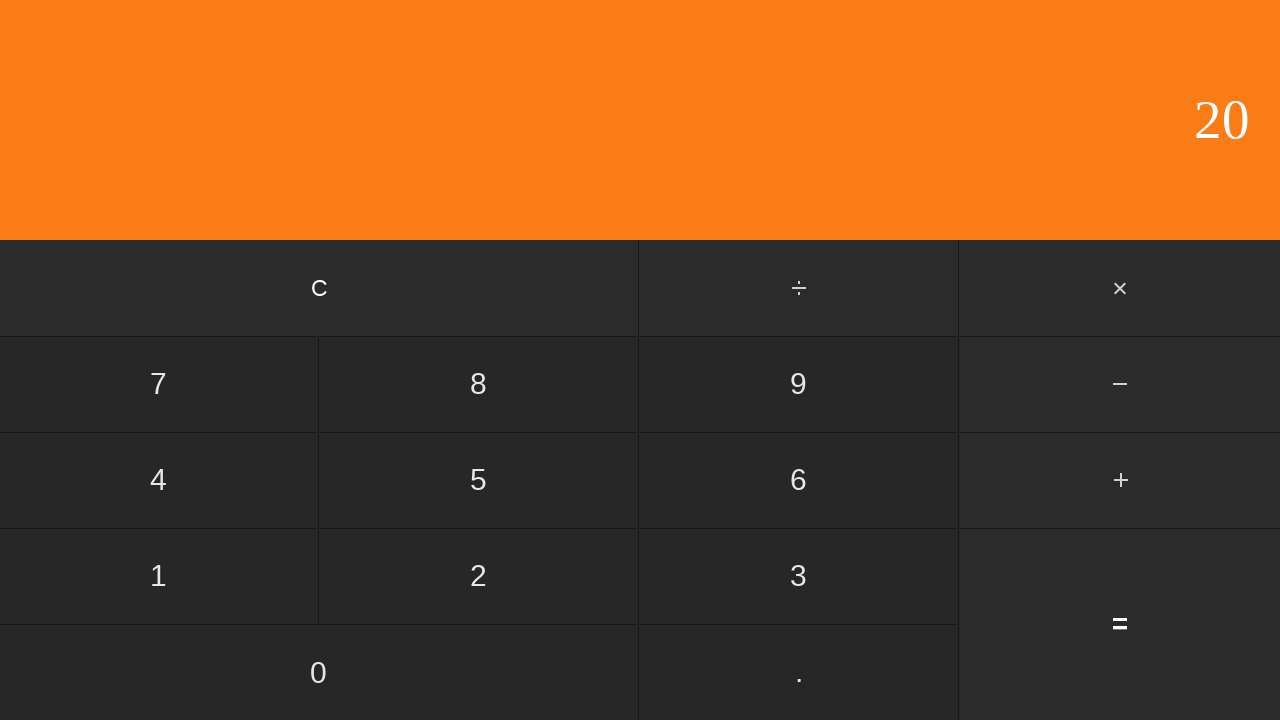

Clicked clear button to reset calculator at (320, 288) on input[value='C']
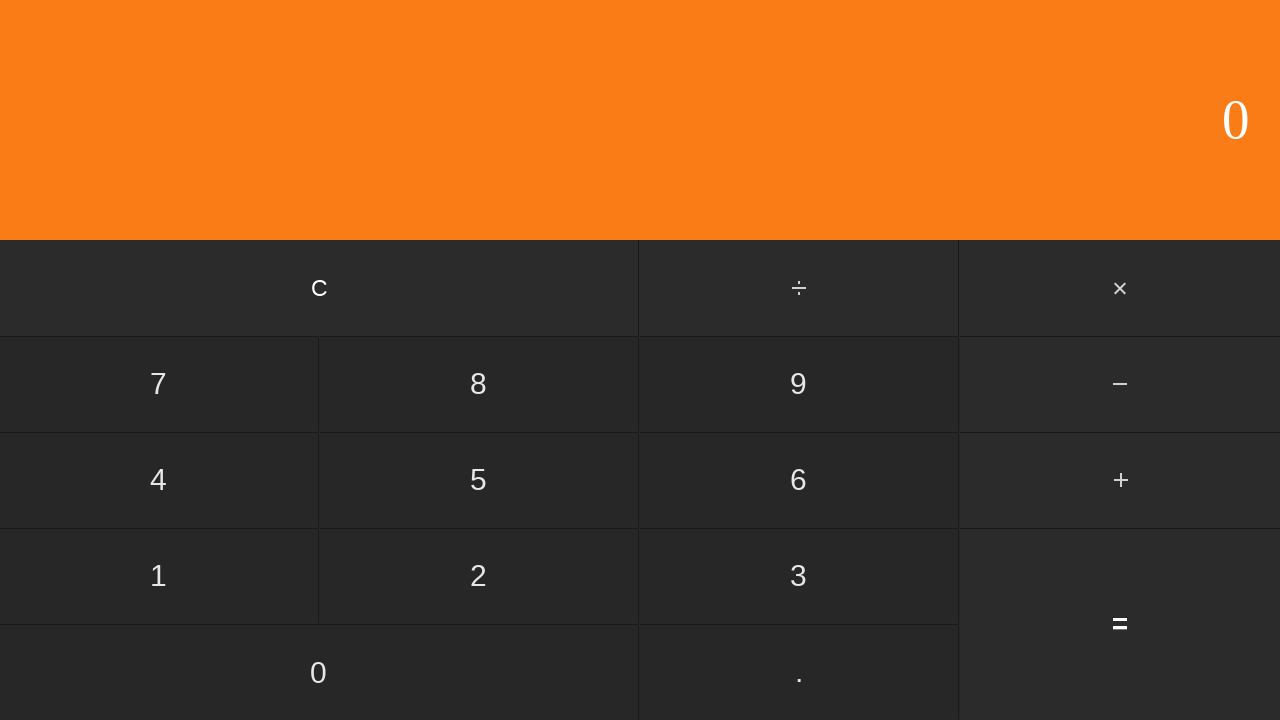

Waited after clearing calculator
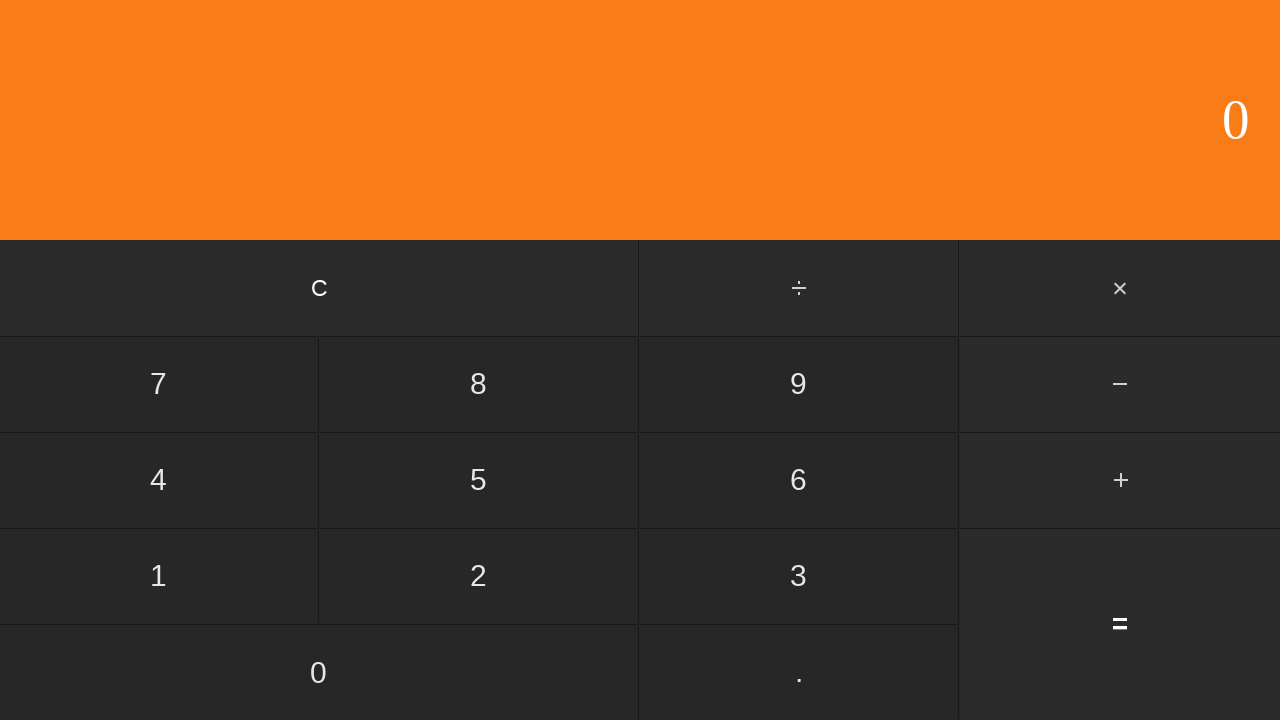

Clicked first number input: 9 at (799, 384) on input[value='9']
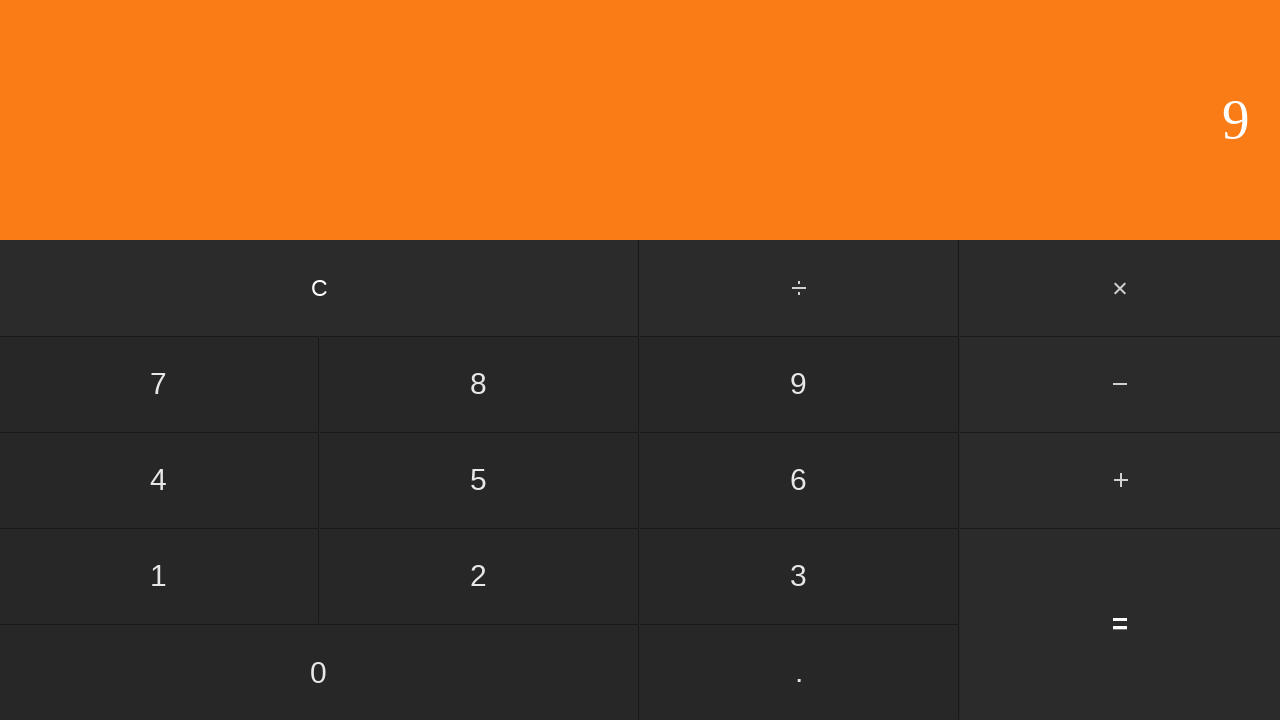

Clicked multiply button at (1120, 288) on #multiply
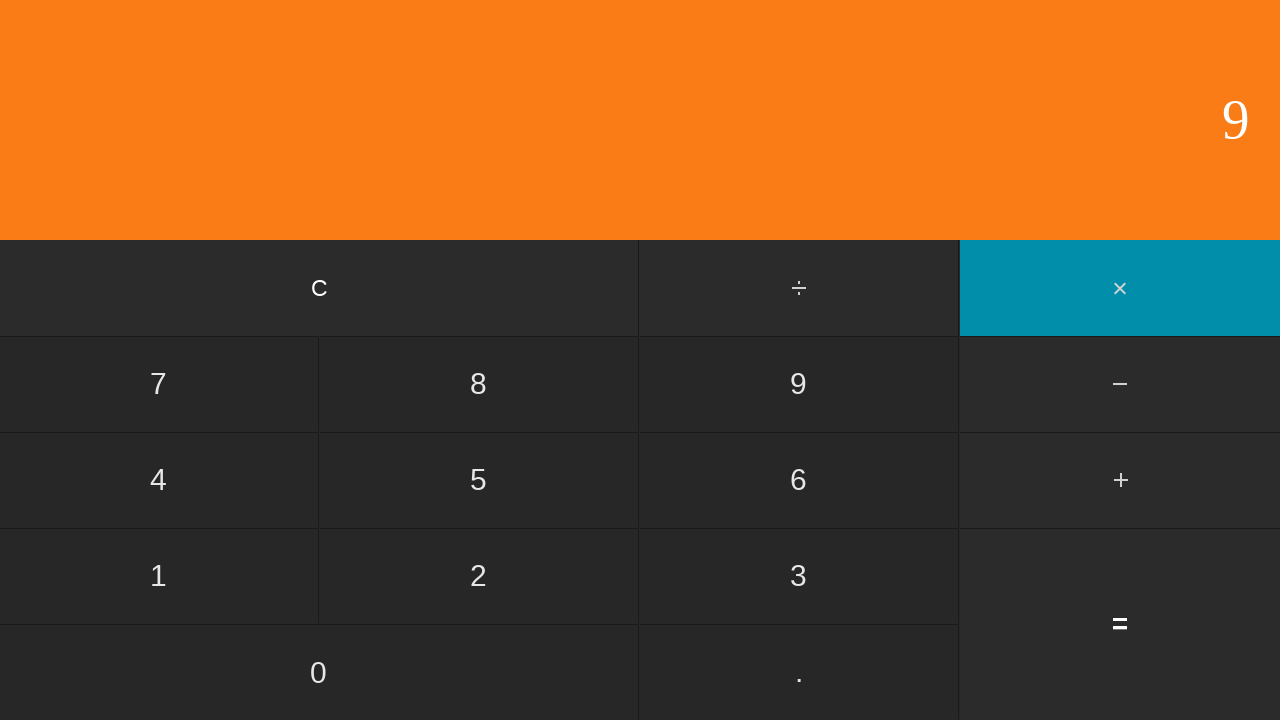

Clicked second number input: 3 at (799, 576) on input[value='3']
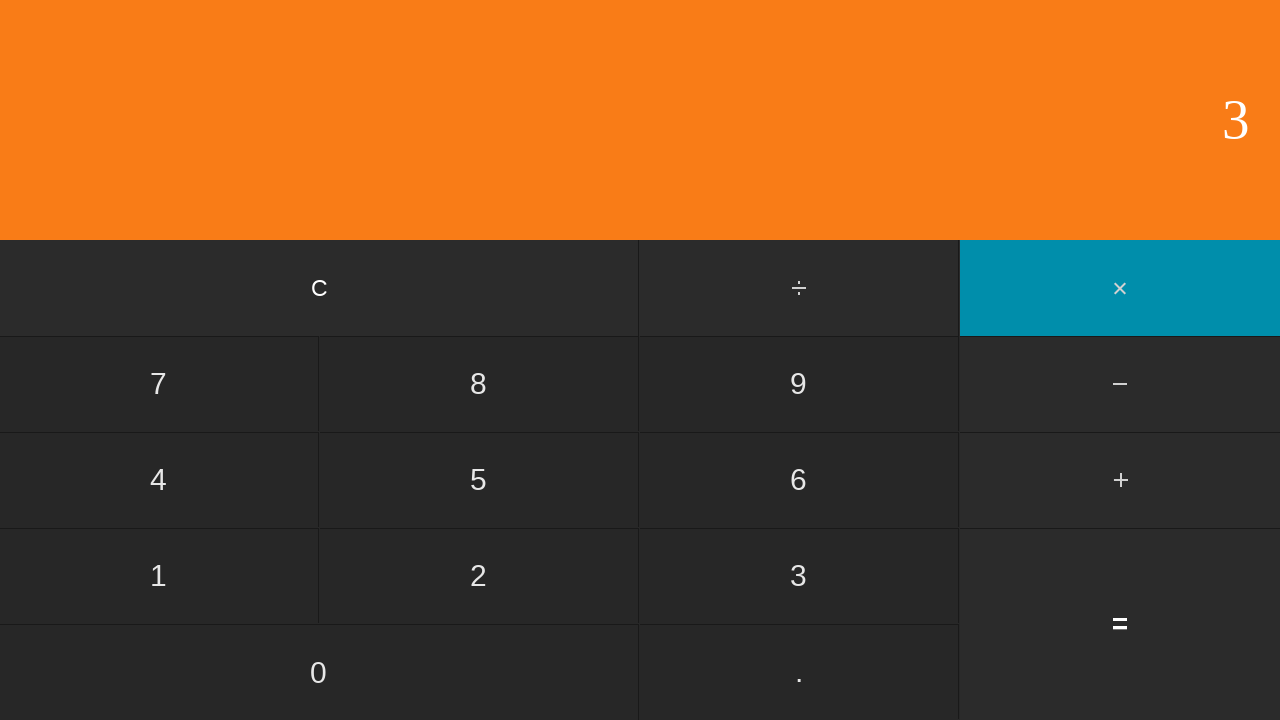

Clicked equals button to compute 9 × 3 at (1120, 624) on input[value='=']
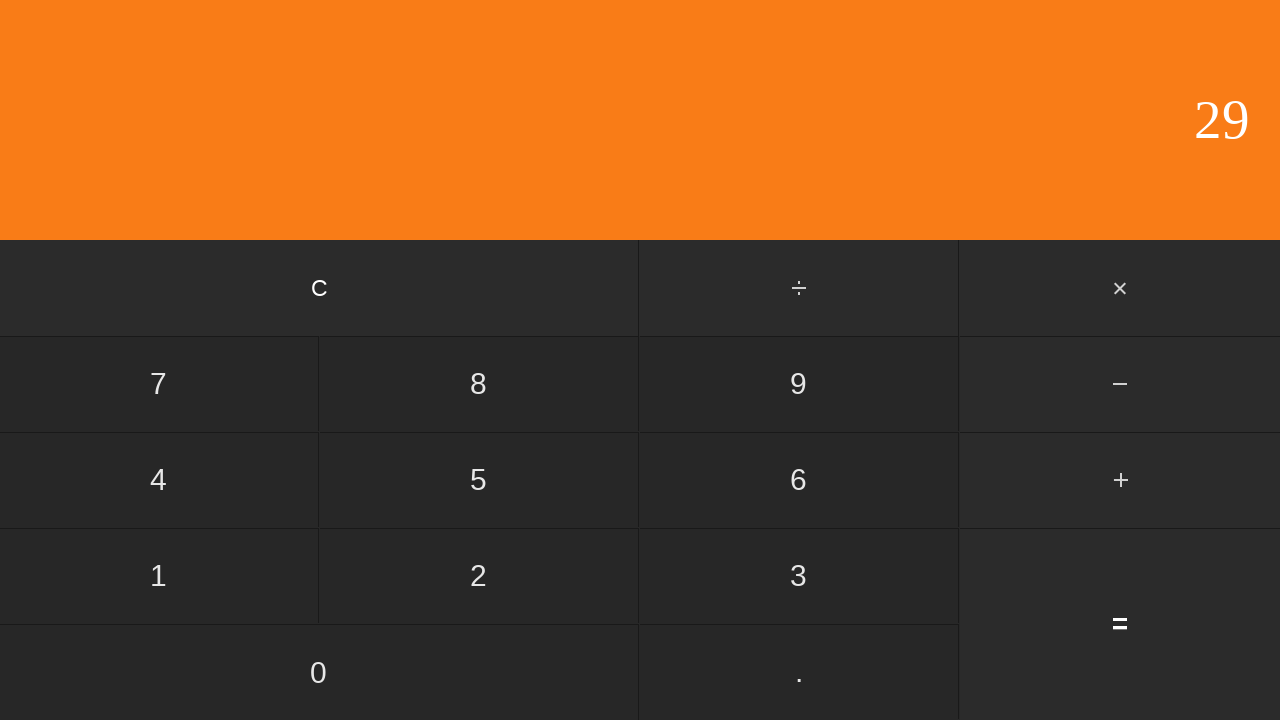

Waited for calculation result
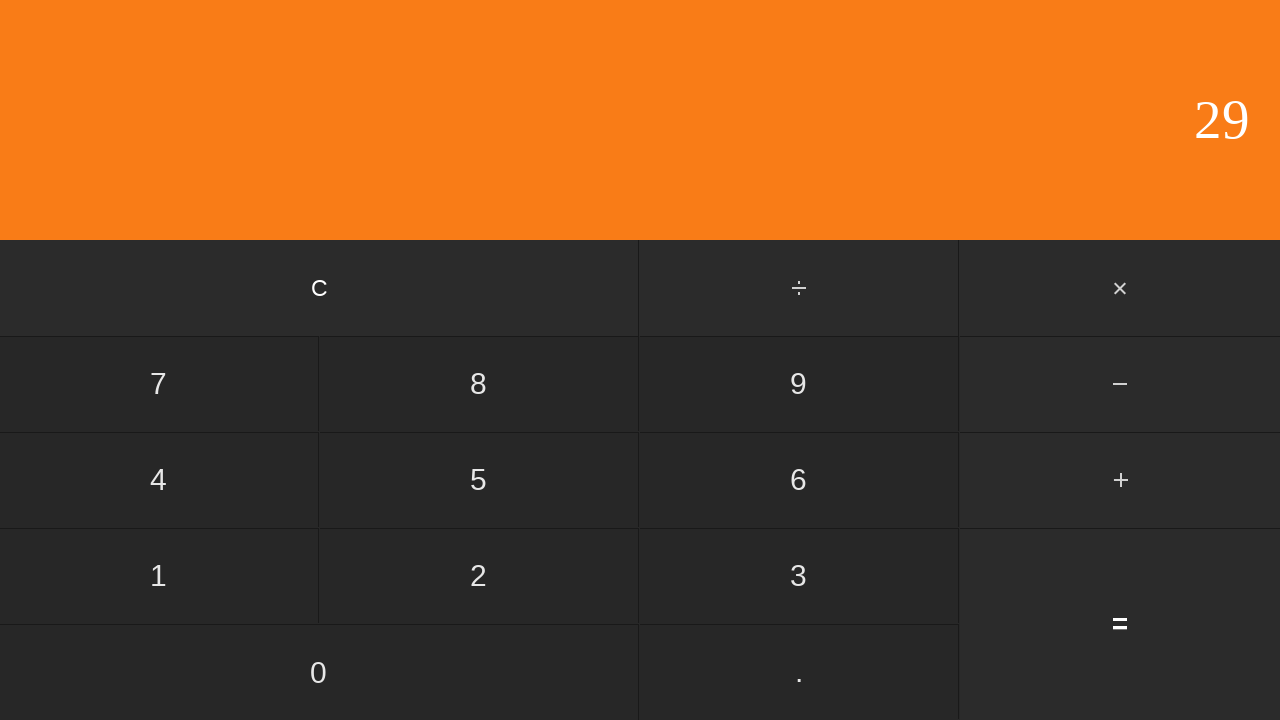

Clicked clear button to reset calculator at (320, 288) on input[value='C']
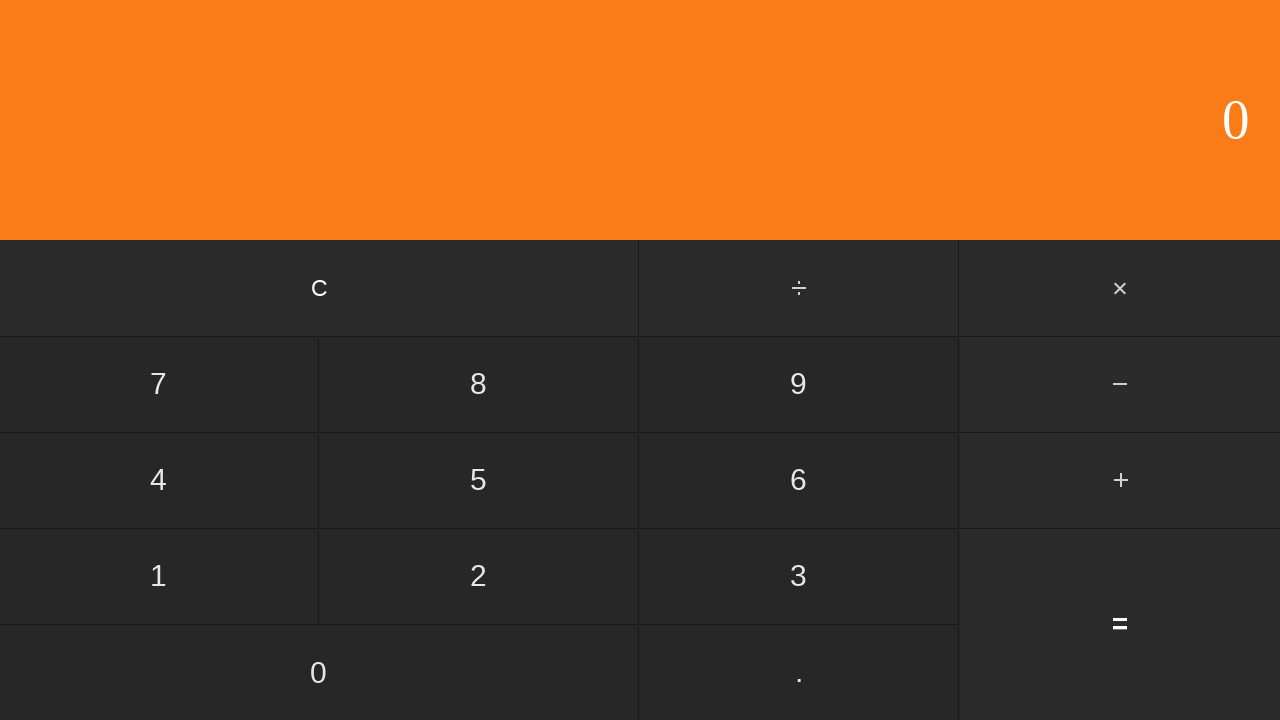

Waited after clearing calculator
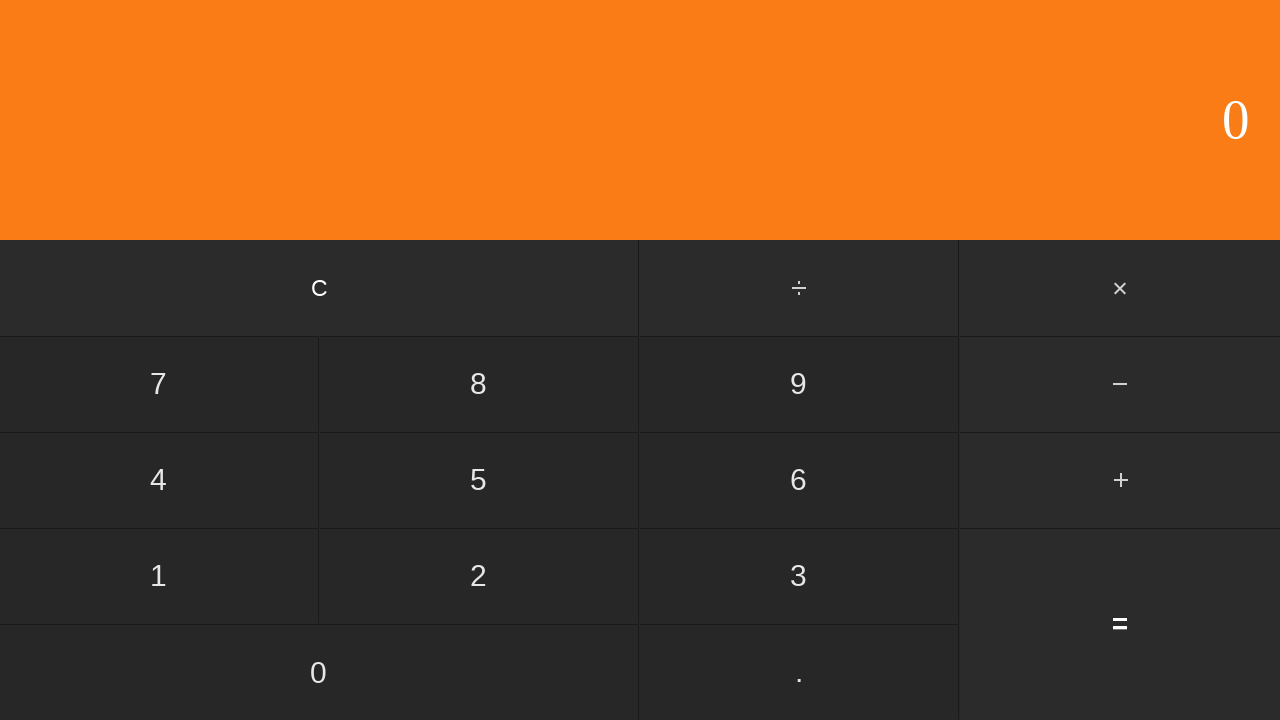

Clicked first number input: 9 at (799, 384) on input[value='9']
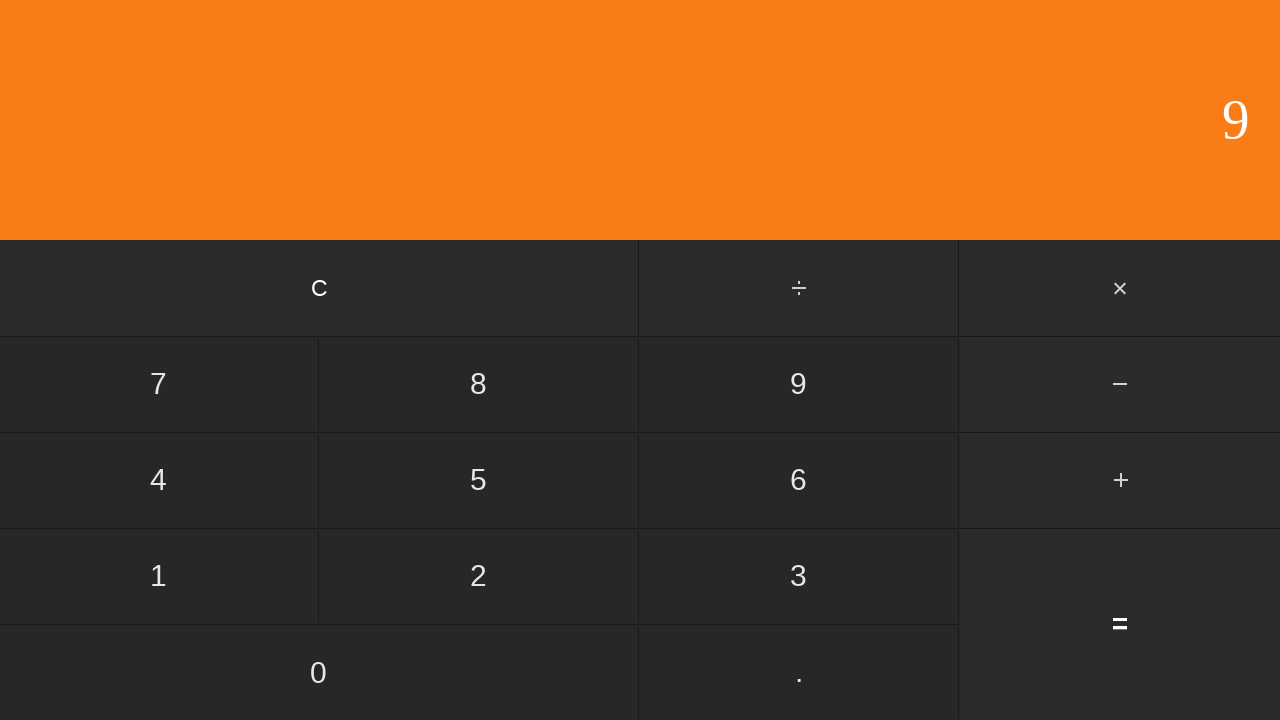

Clicked multiply button at (1120, 288) on #multiply
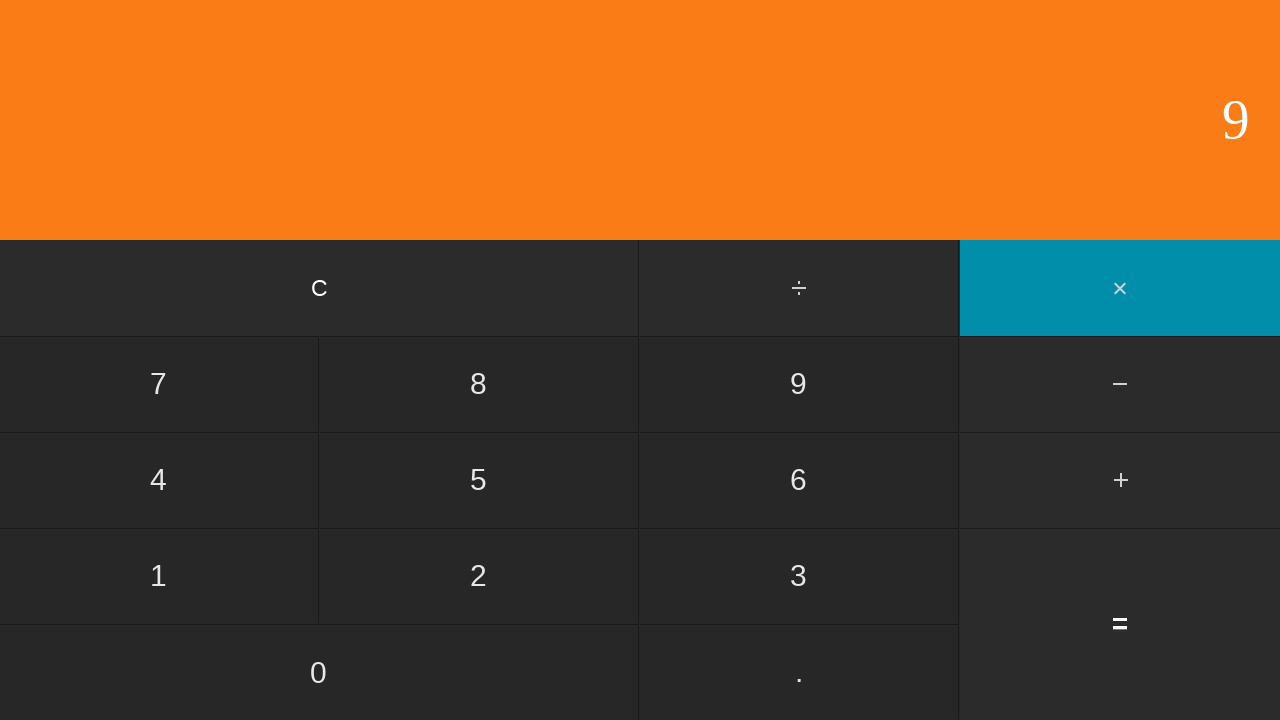

Clicked second number input: 4 at (159, 480) on input[value='4']
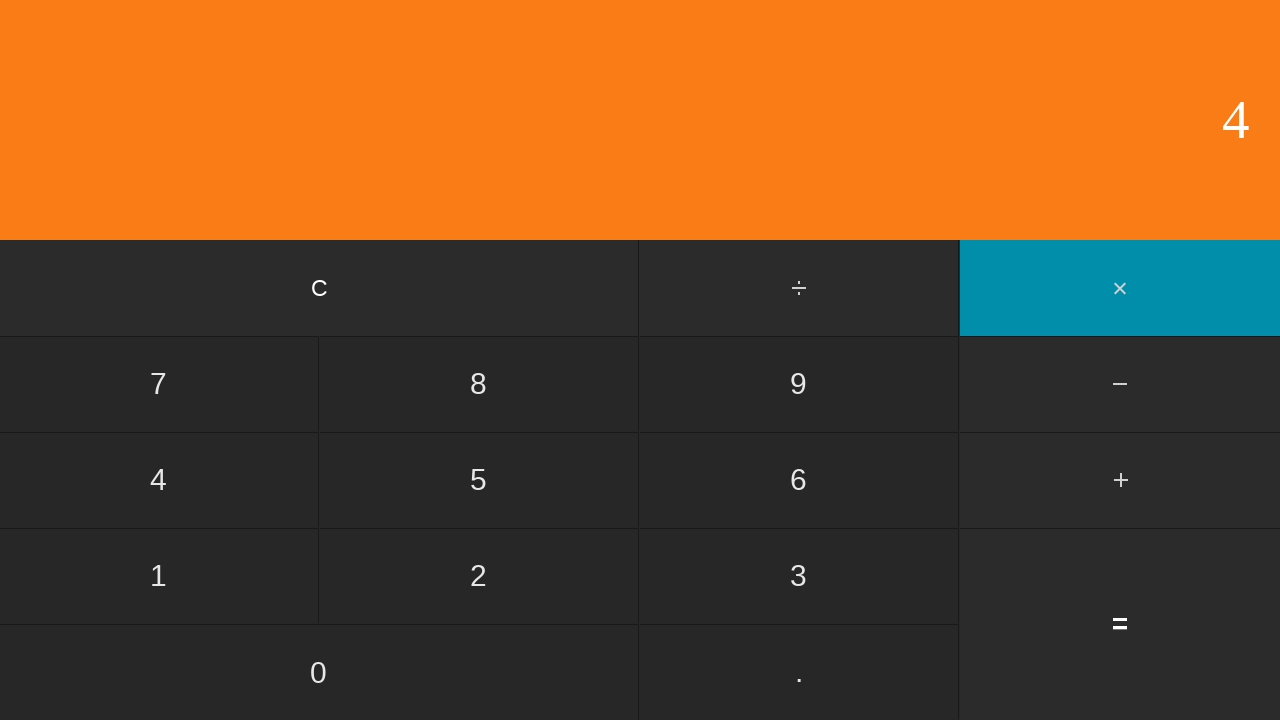

Clicked equals button to compute 9 × 4 at (1120, 624) on input[value='=']
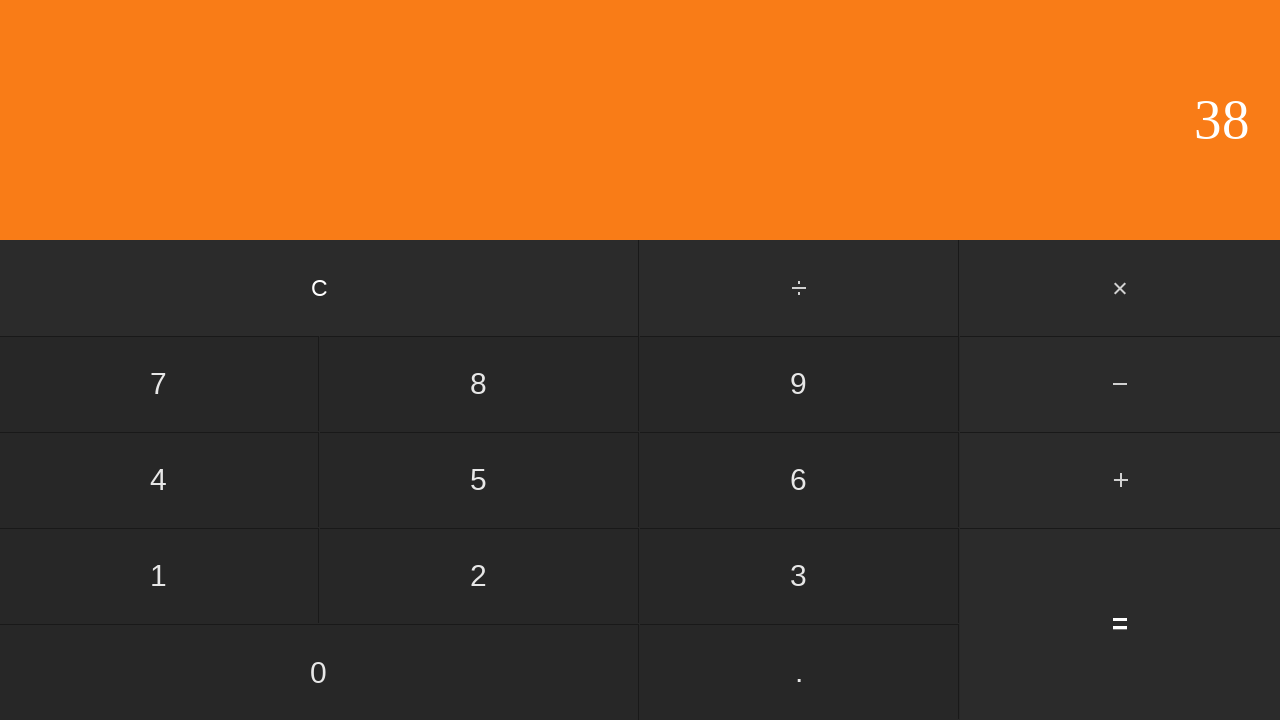

Waited for calculation result
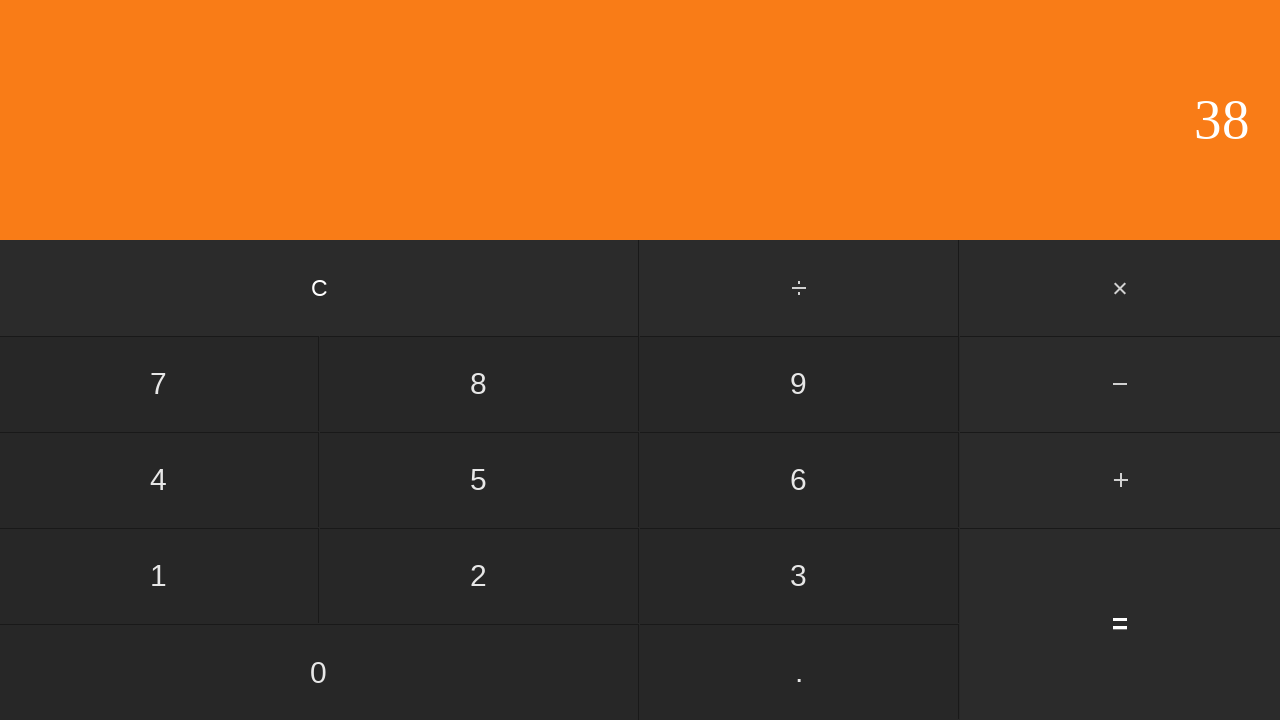

Clicked clear button to reset calculator at (320, 288) on input[value='C']
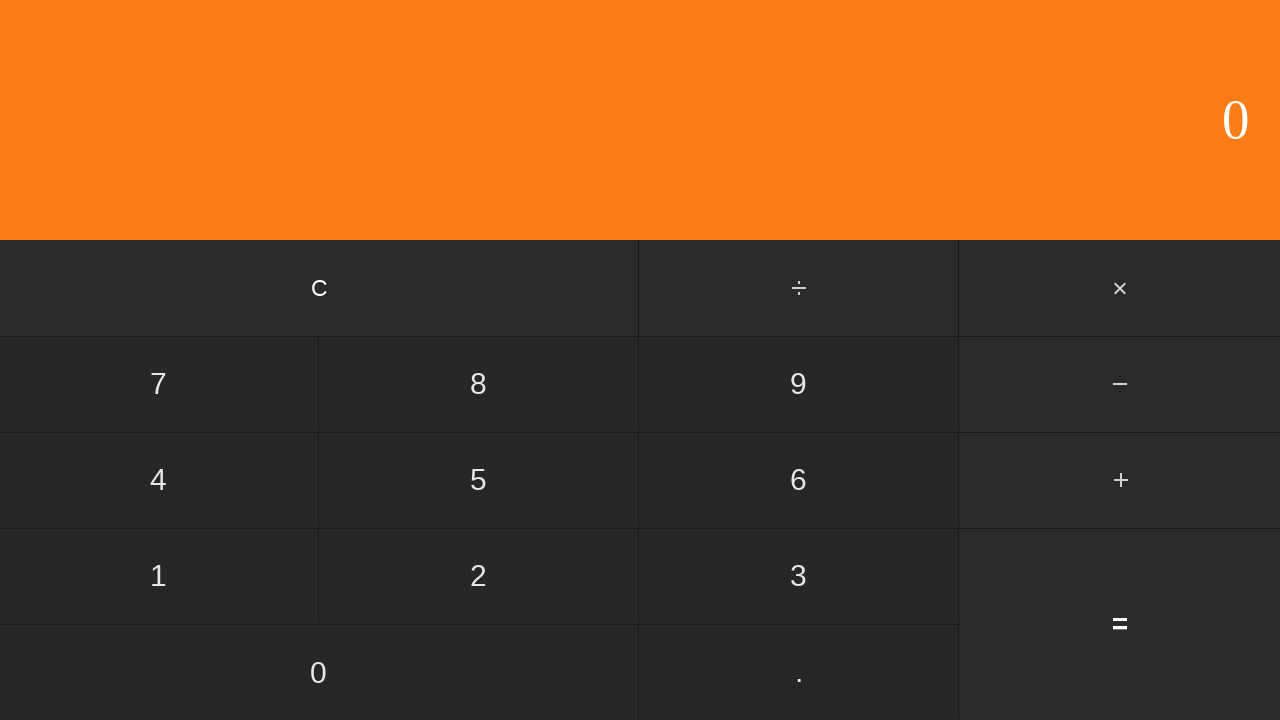

Waited after clearing calculator
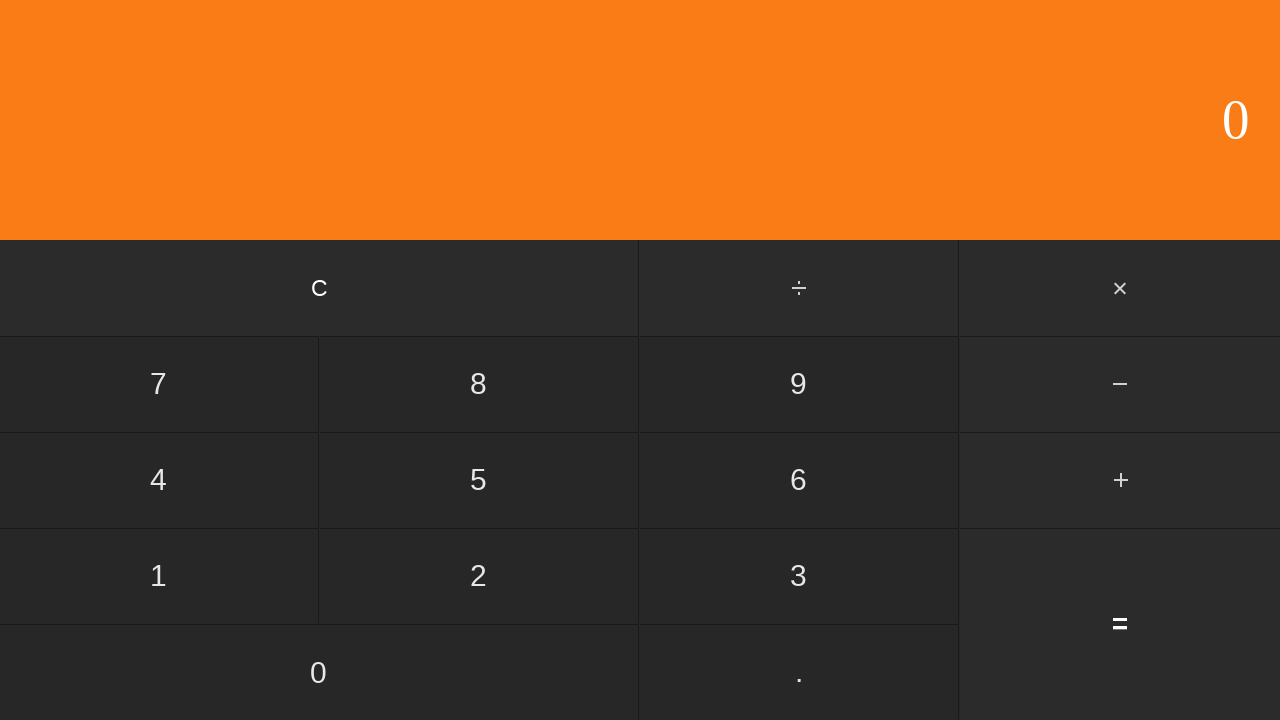

Clicked first number input: 9 at (799, 384) on input[value='9']
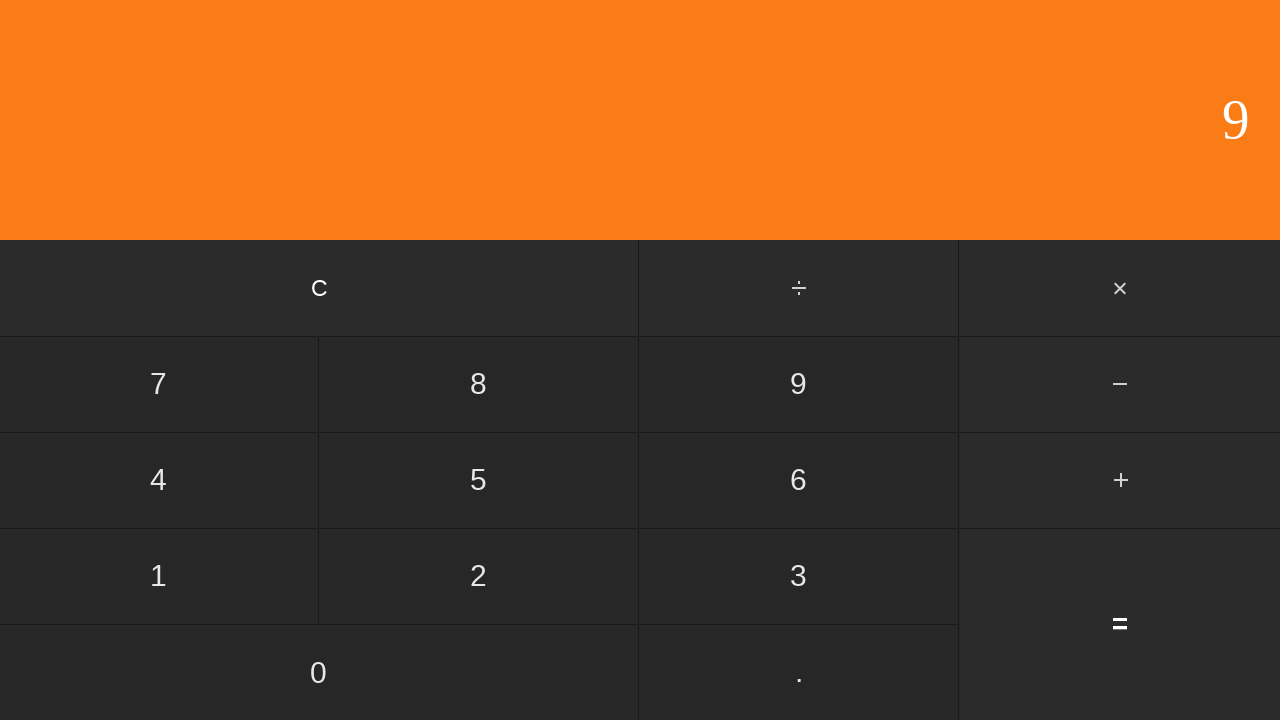

Clicked multiply button at (1120, 288) on #multiply
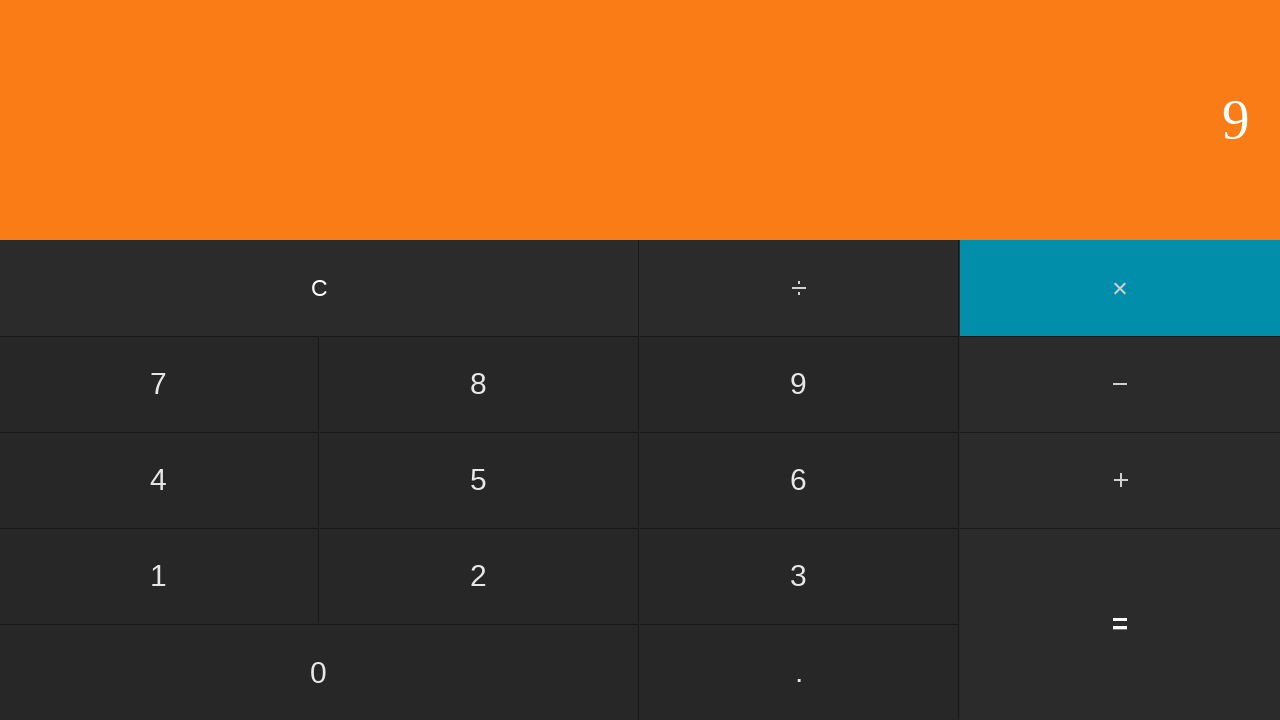

Clicked second number input: 5 at (479, 480) on input[value='5']
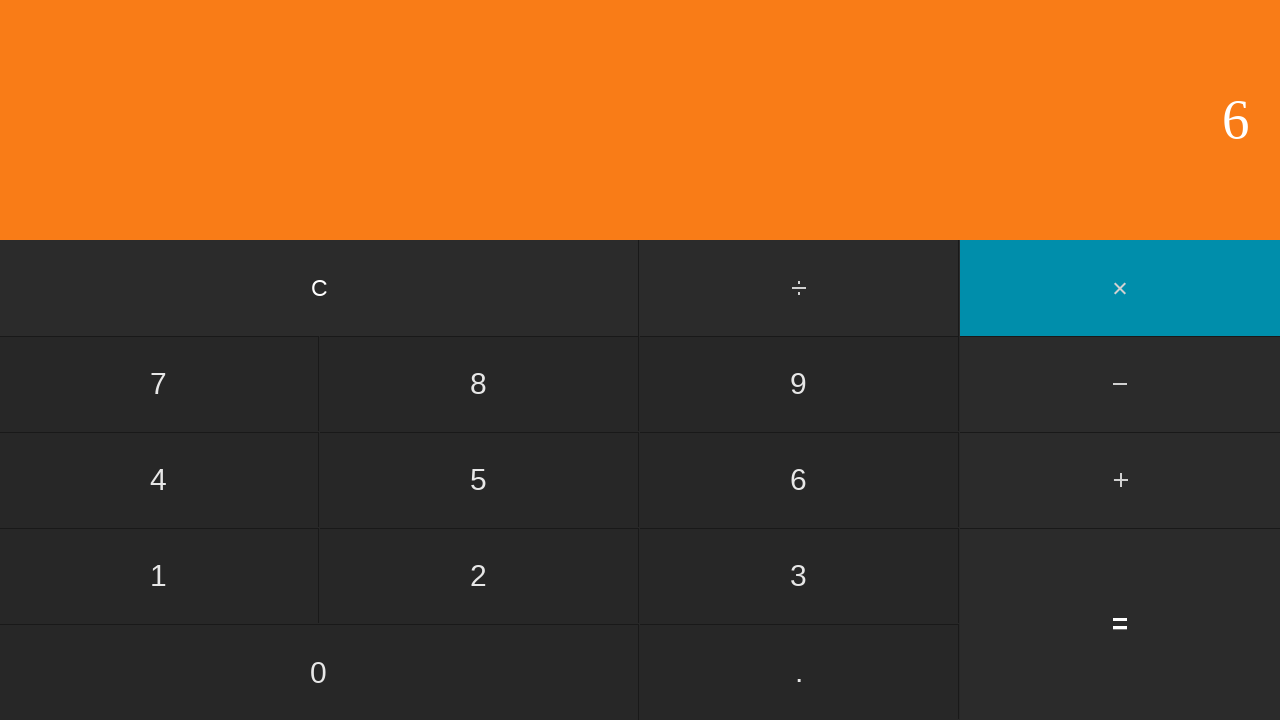

Clicked equals button to compute 9 × 5 at (1120, 624) on input[value='=']
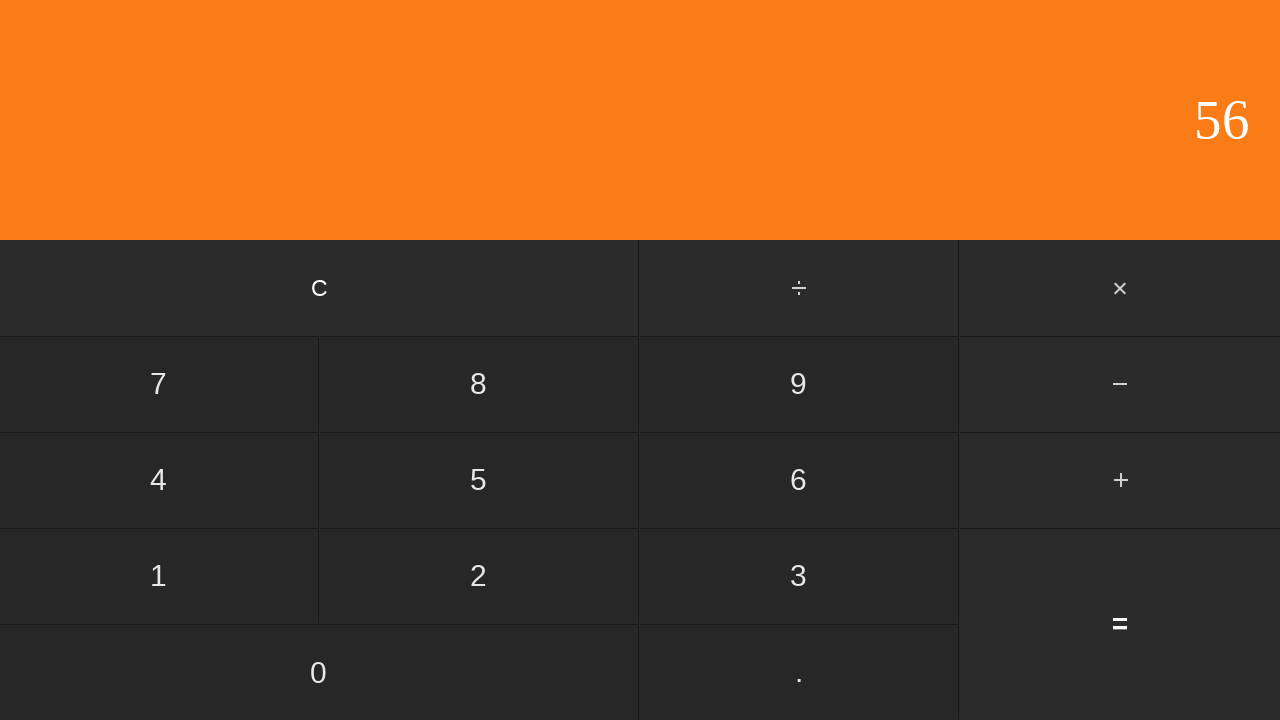

Waited for calculation result
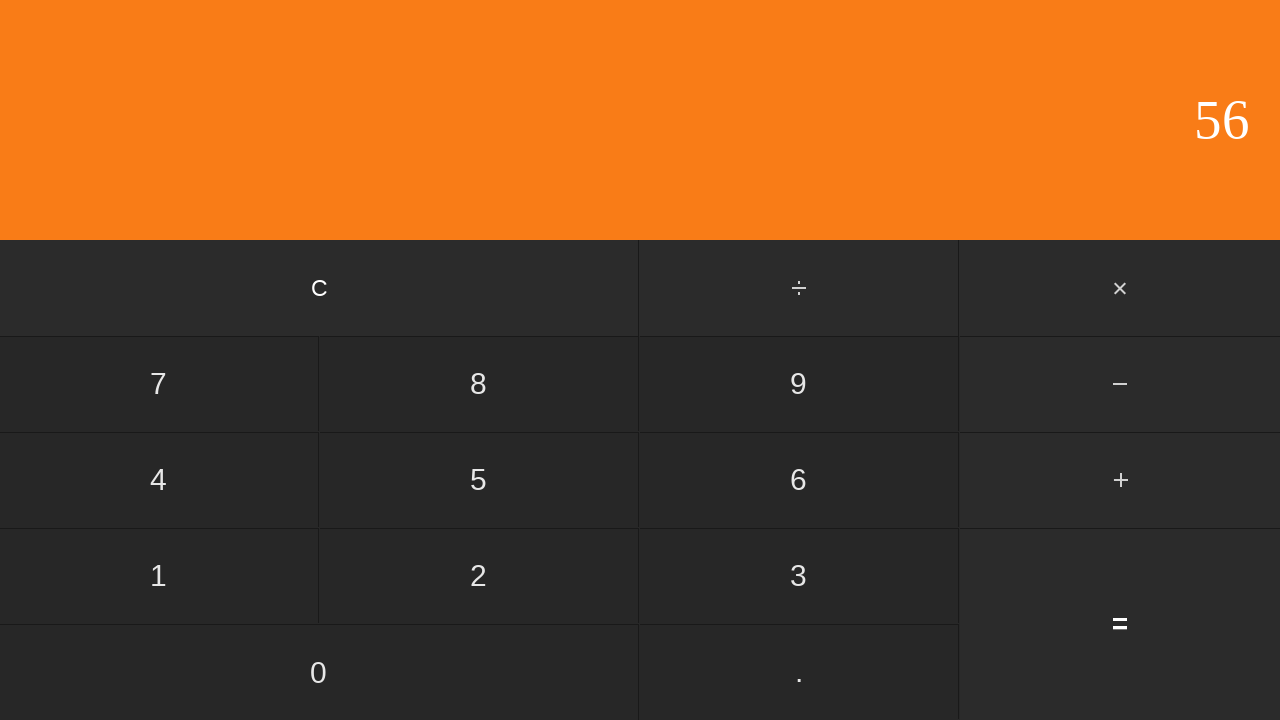

Clicked clear button to reset calculator at (320, 288) on input[value='C']
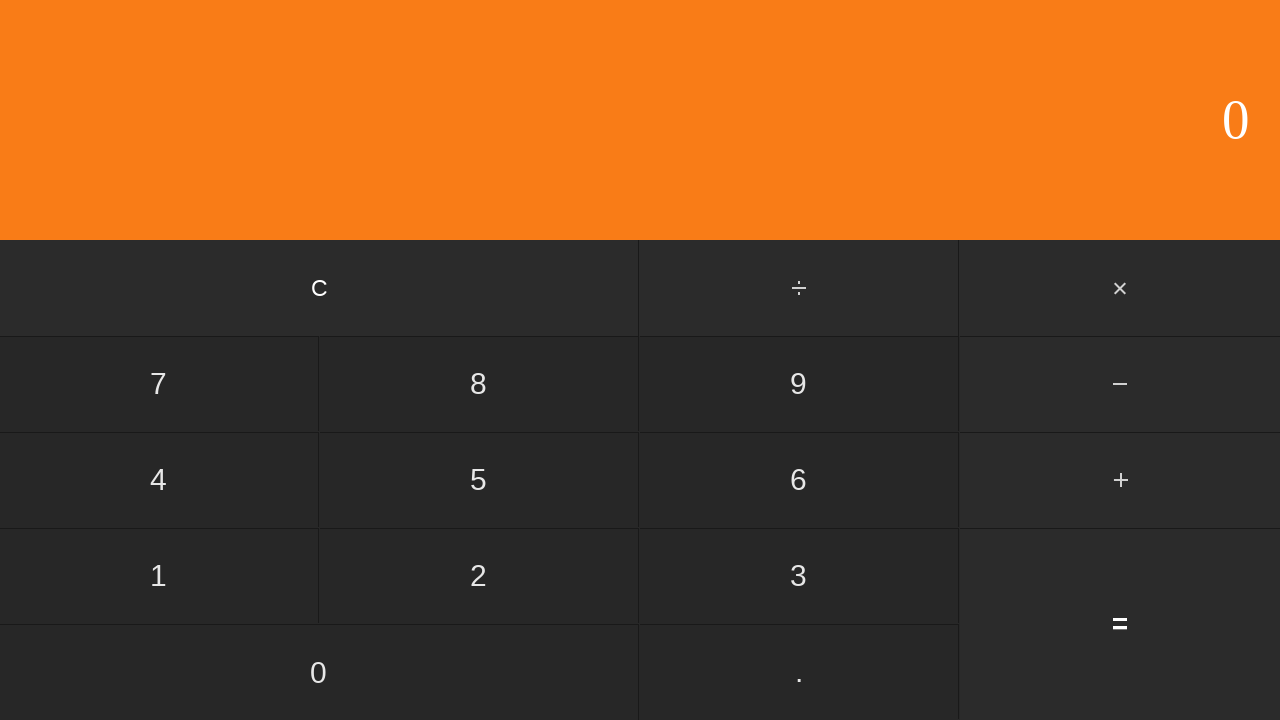

Waited after clearing calculator
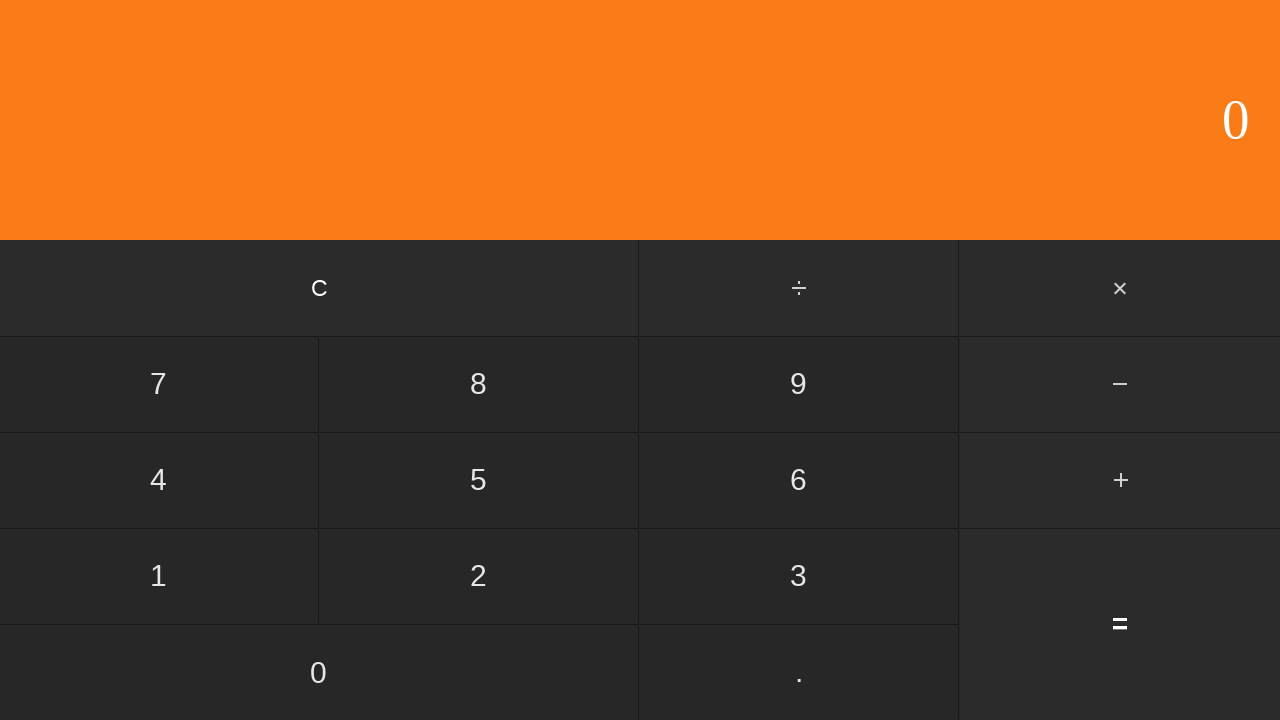

Clicked first number input: 9 at (799, 384) on input[value='9']
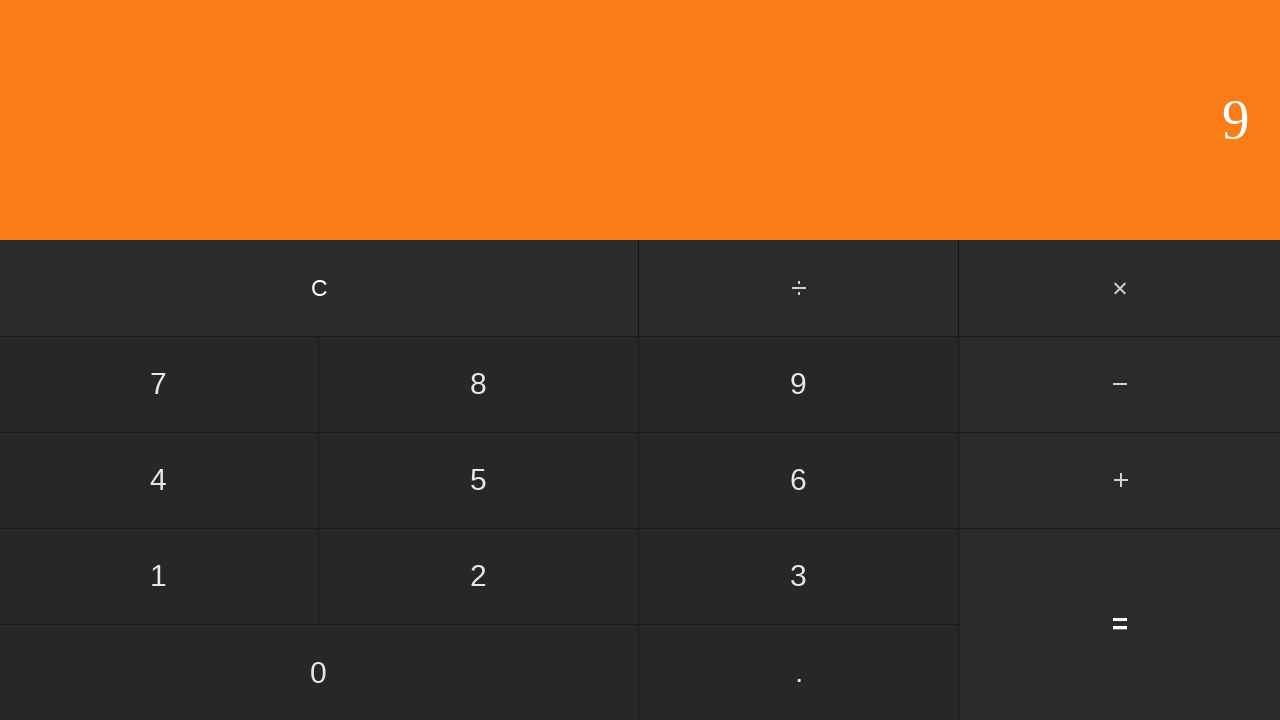

Clicked multiply button at (1120, 288) on #multiply
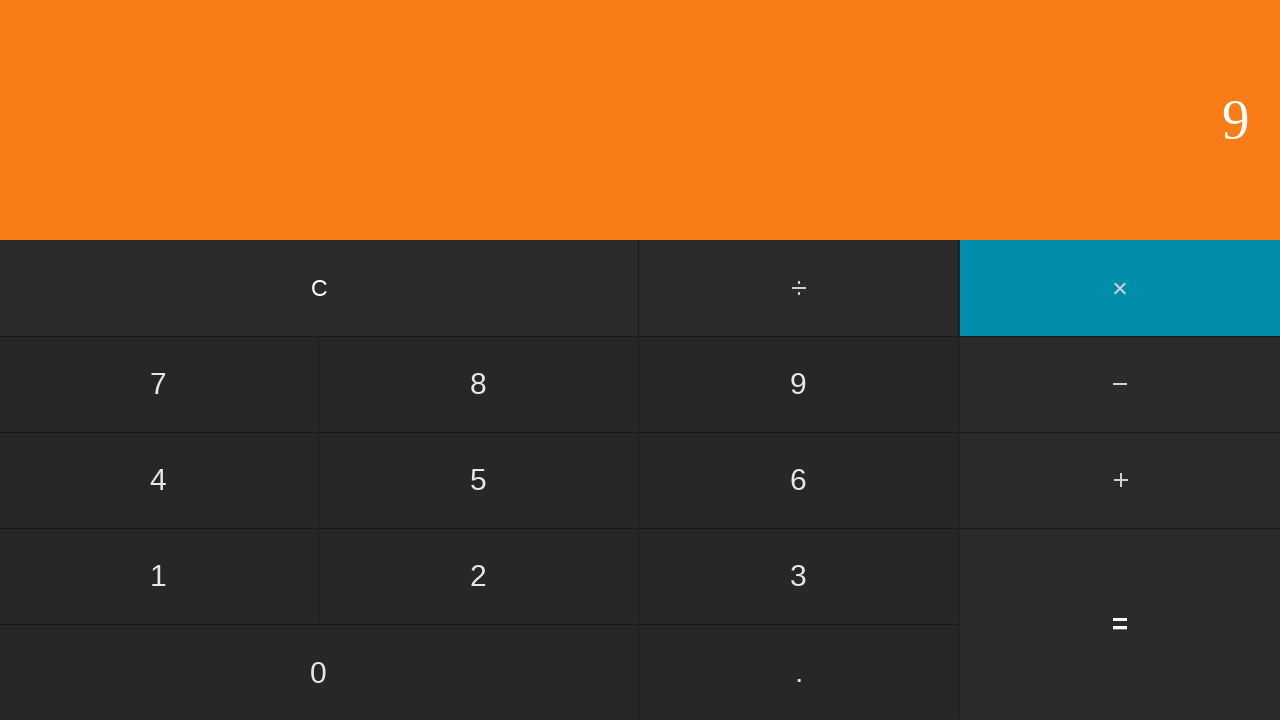

Clicked second number input: 6 at (799, 480) on input[value='6']
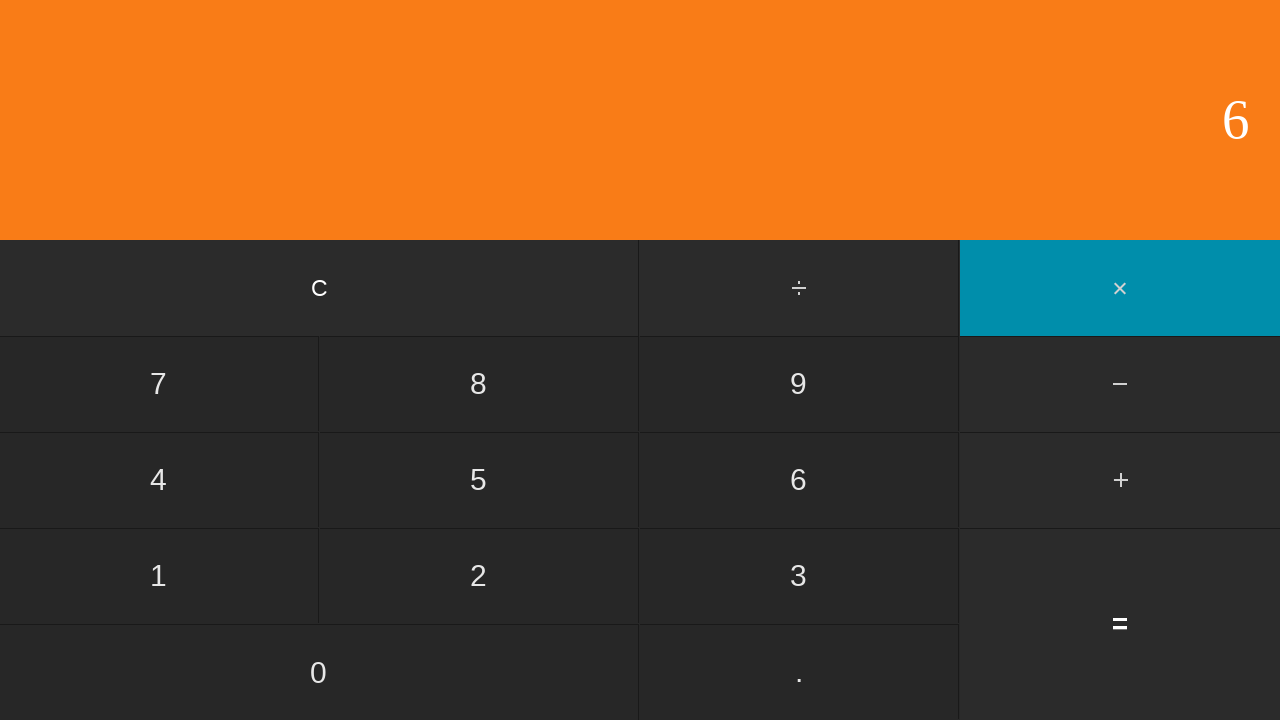

Clicked equals button to compute 9 × 6 at (1120, 624) on input[value='=']
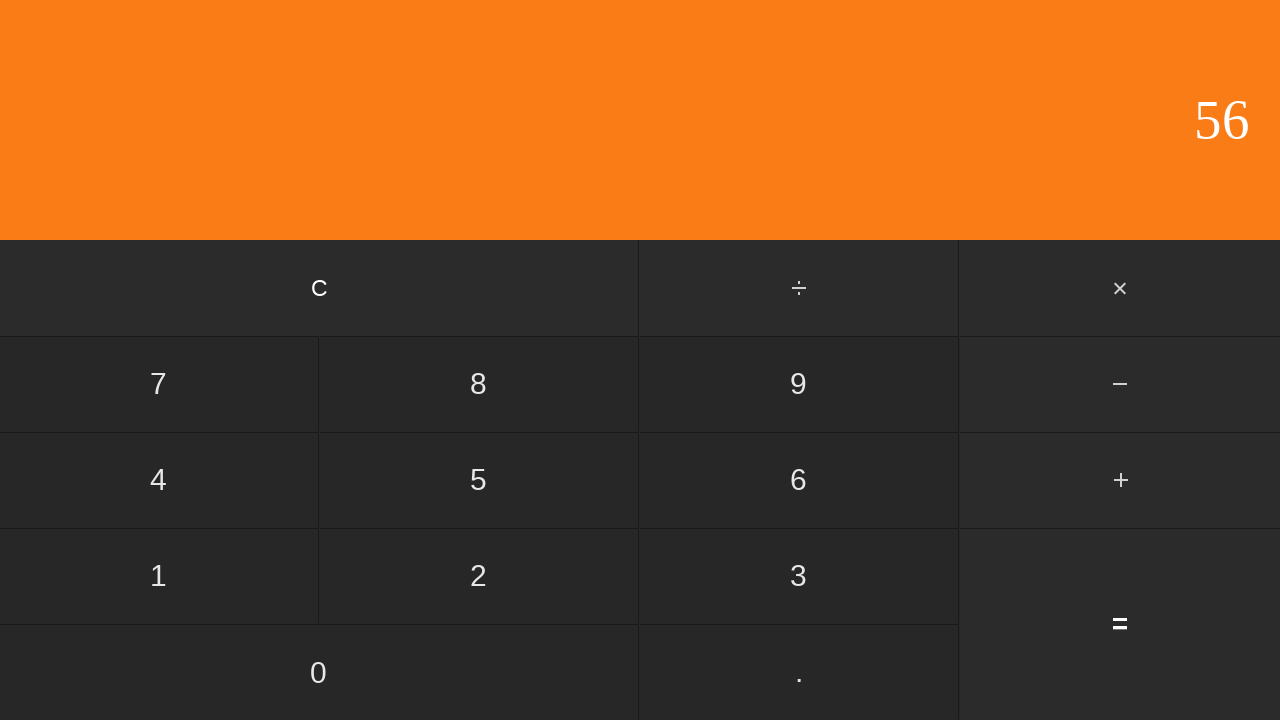

Waited for calculation result
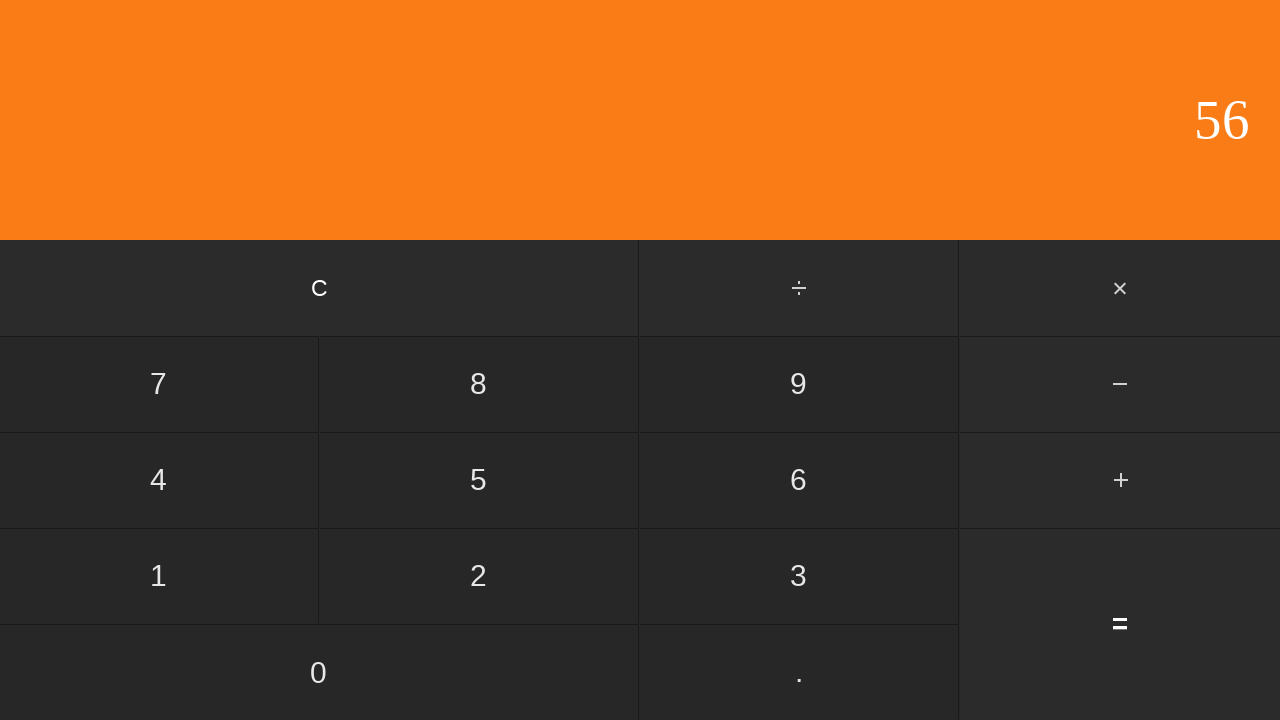

Clicked clear button to reset calculator at (320, 288) on input[value='C']
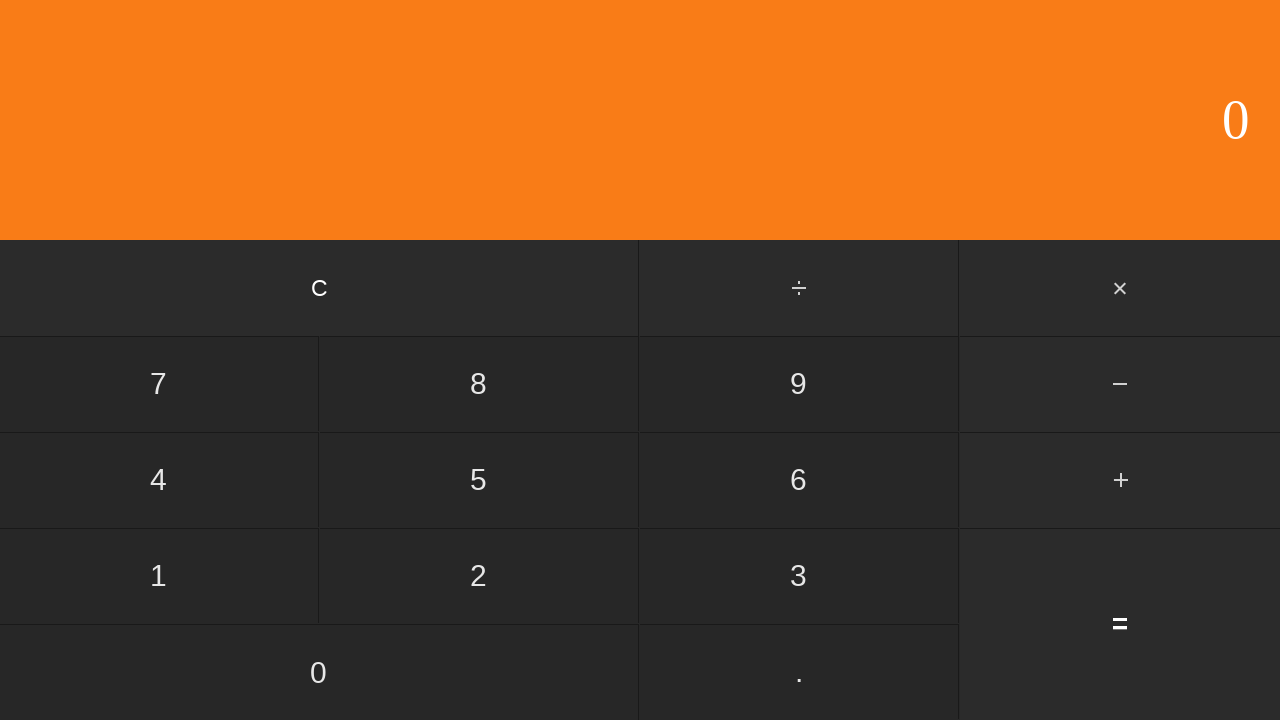

Waited after clearing calculator
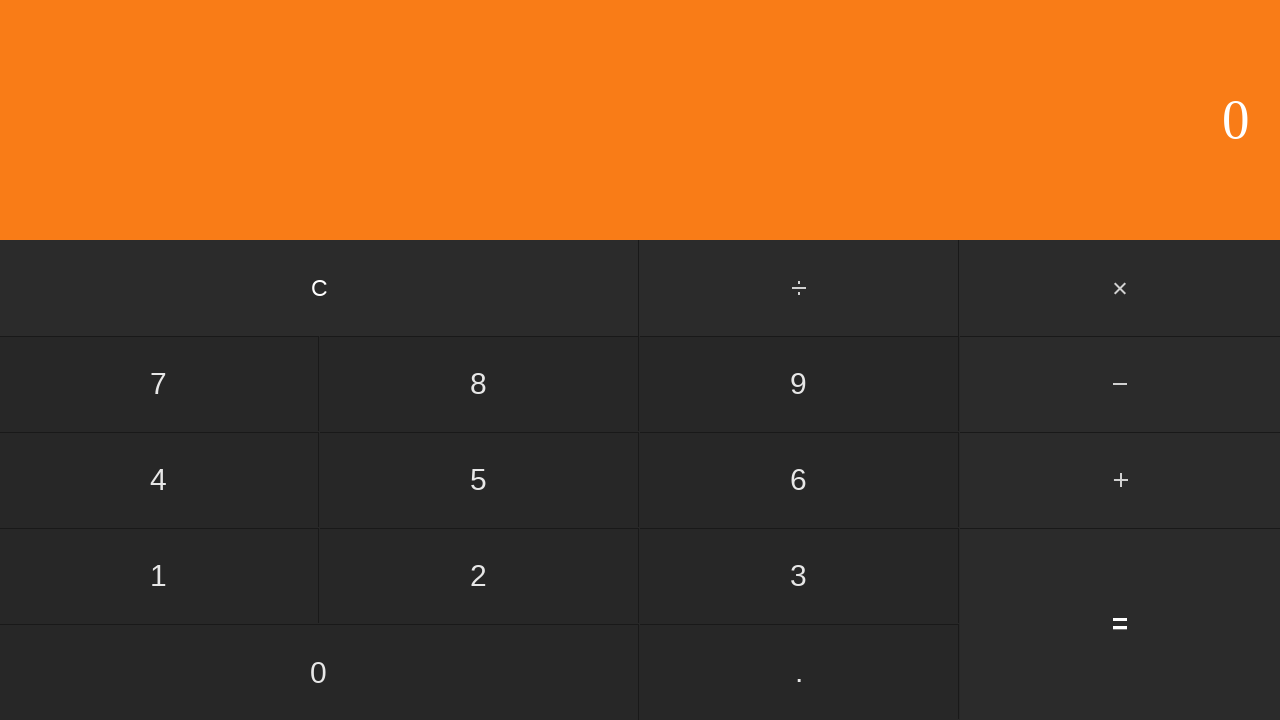

Clicked first number input: 9 at (799, 384) on input[value='9']
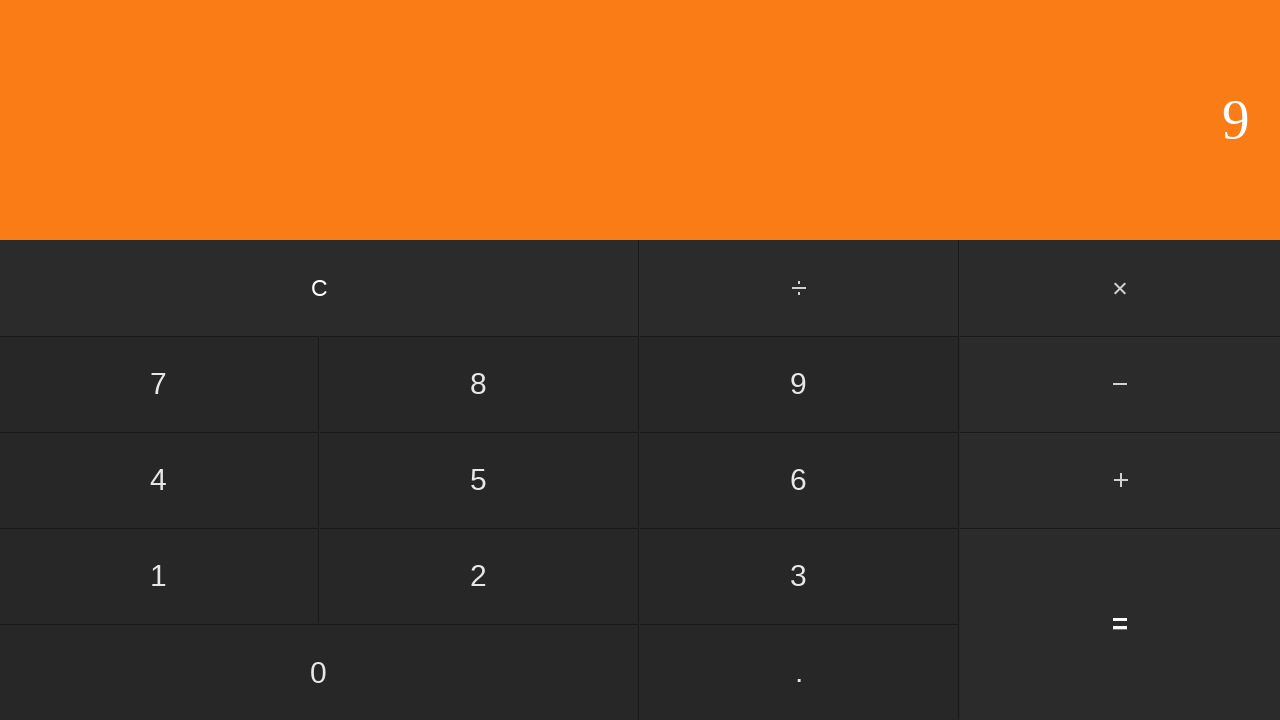

Clicked multiply button at (1120, 288) on #multiply
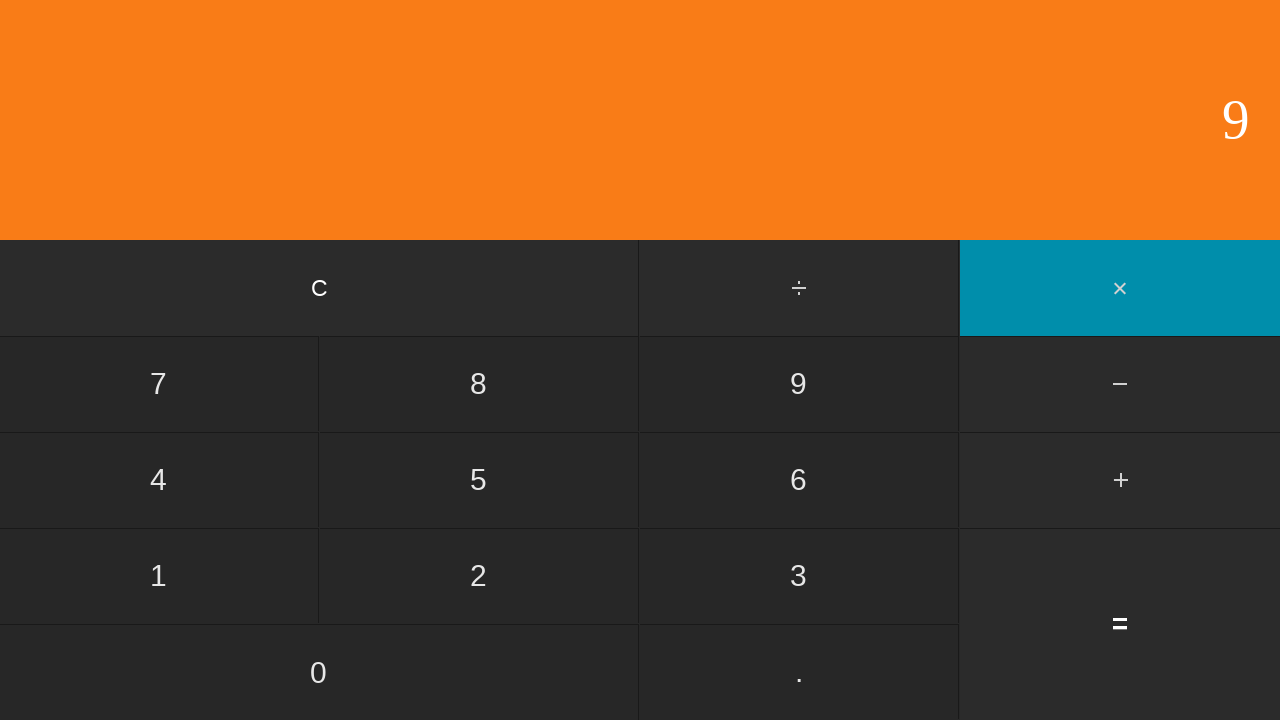

Clicked second number input: 7 at (159, 384) on input[value='7']
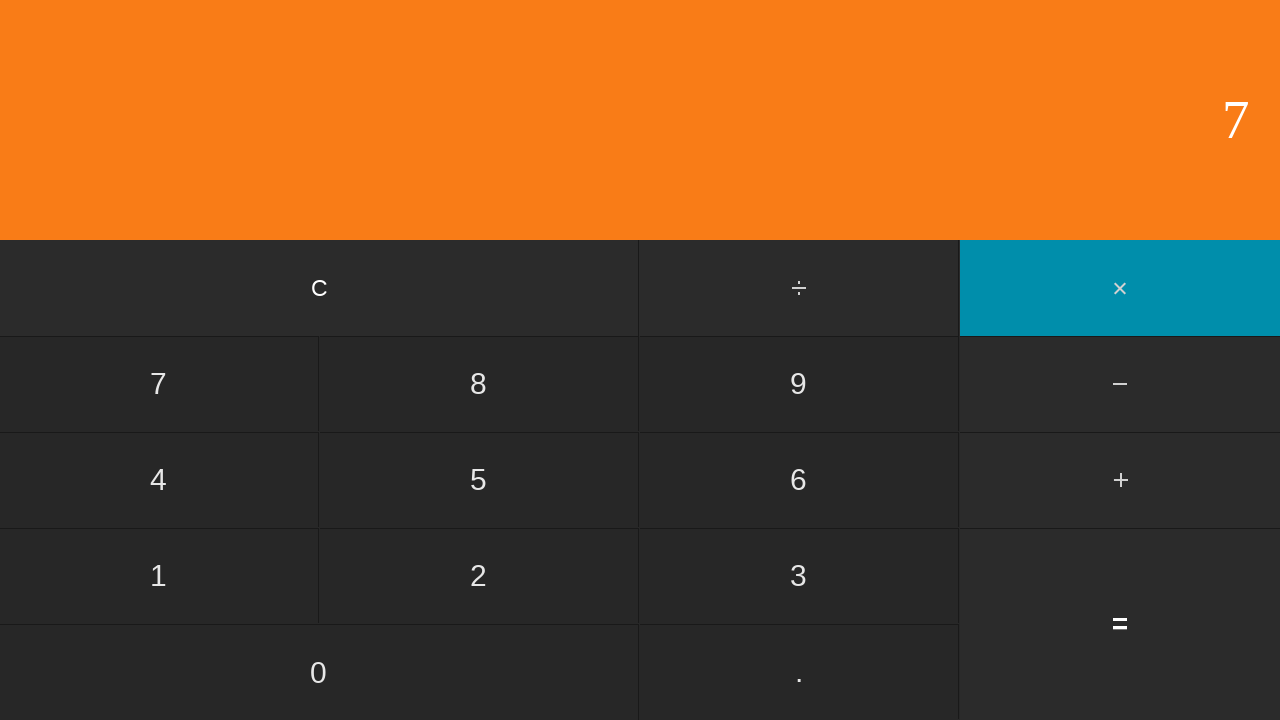

Clicked equals button to compute 9 × 7 at (1120, 624) on input[value='=']
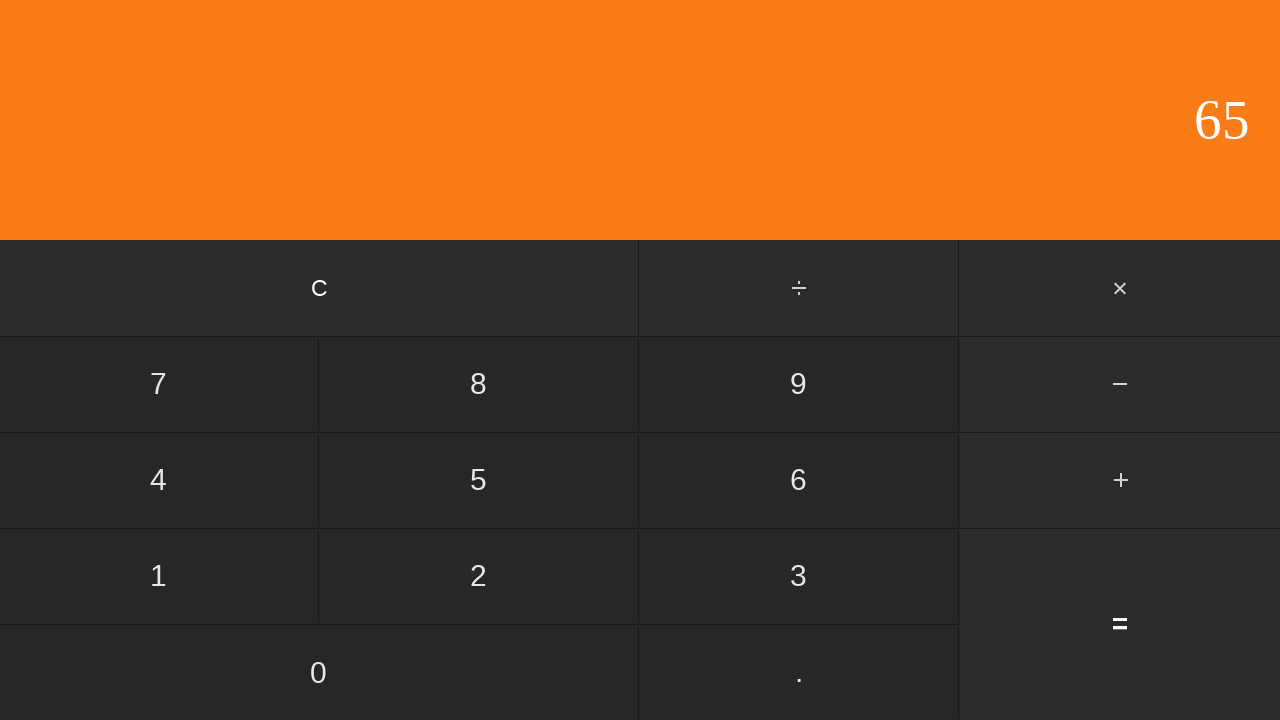

Waited for calculation result
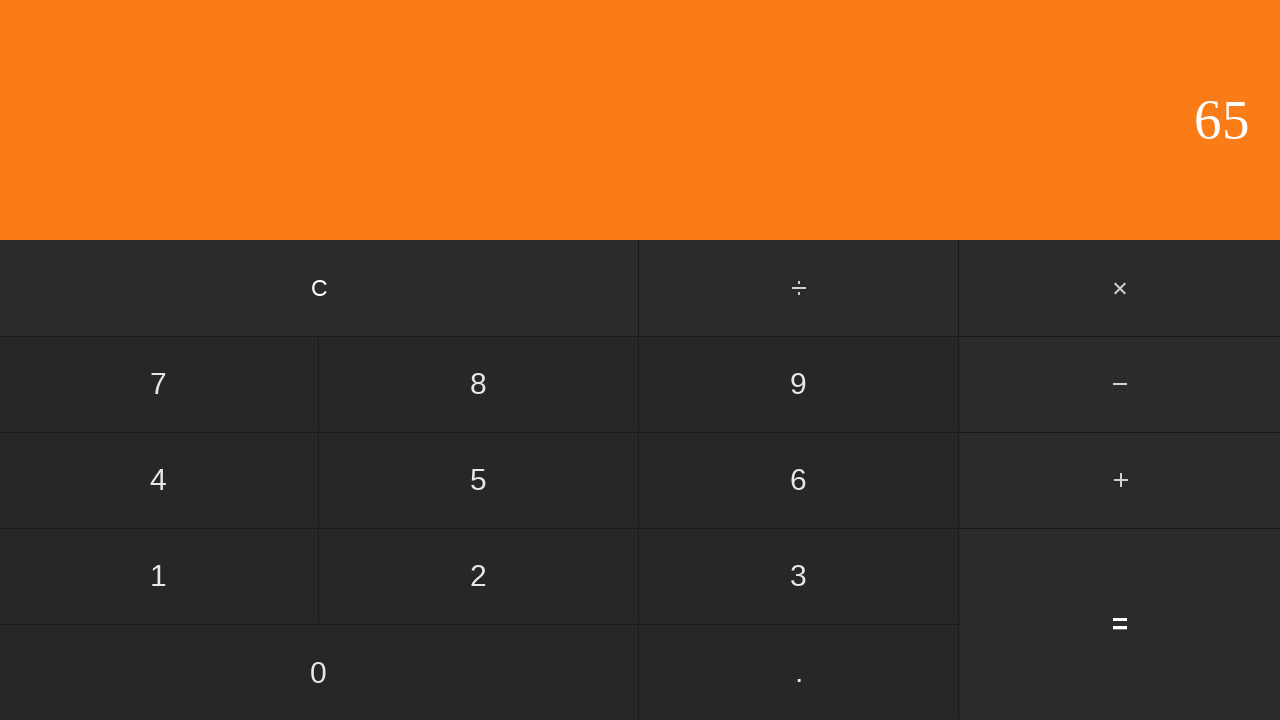

Clicked clear button to reset calculator at (320, 288) on input[value='C']
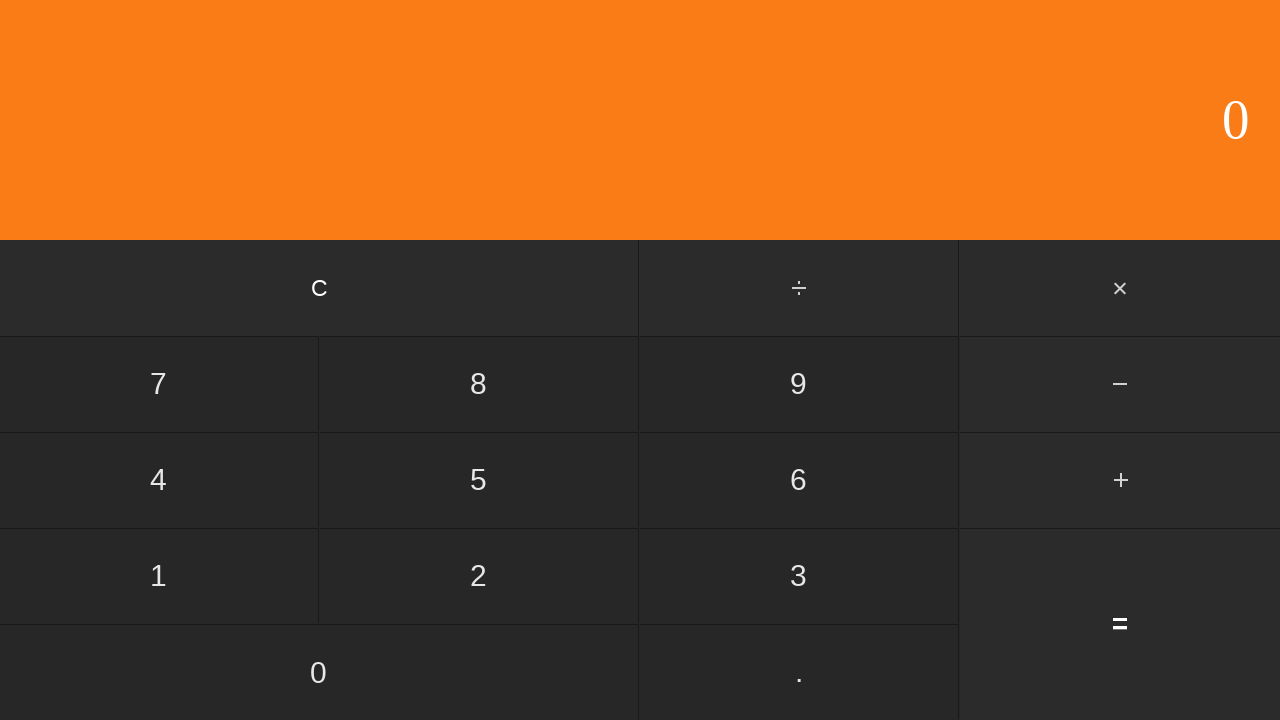

Waited after clearing calculator
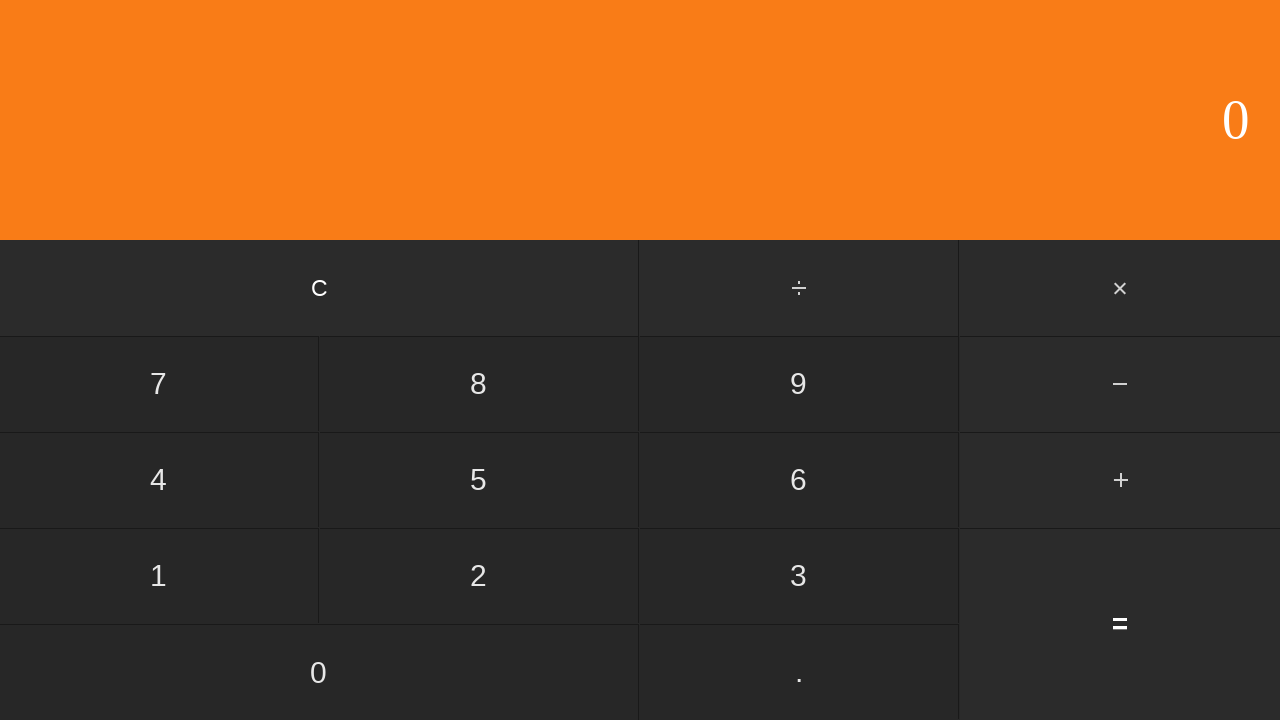

Clicked first number input: 9 at (799, 384) on input[value='9']
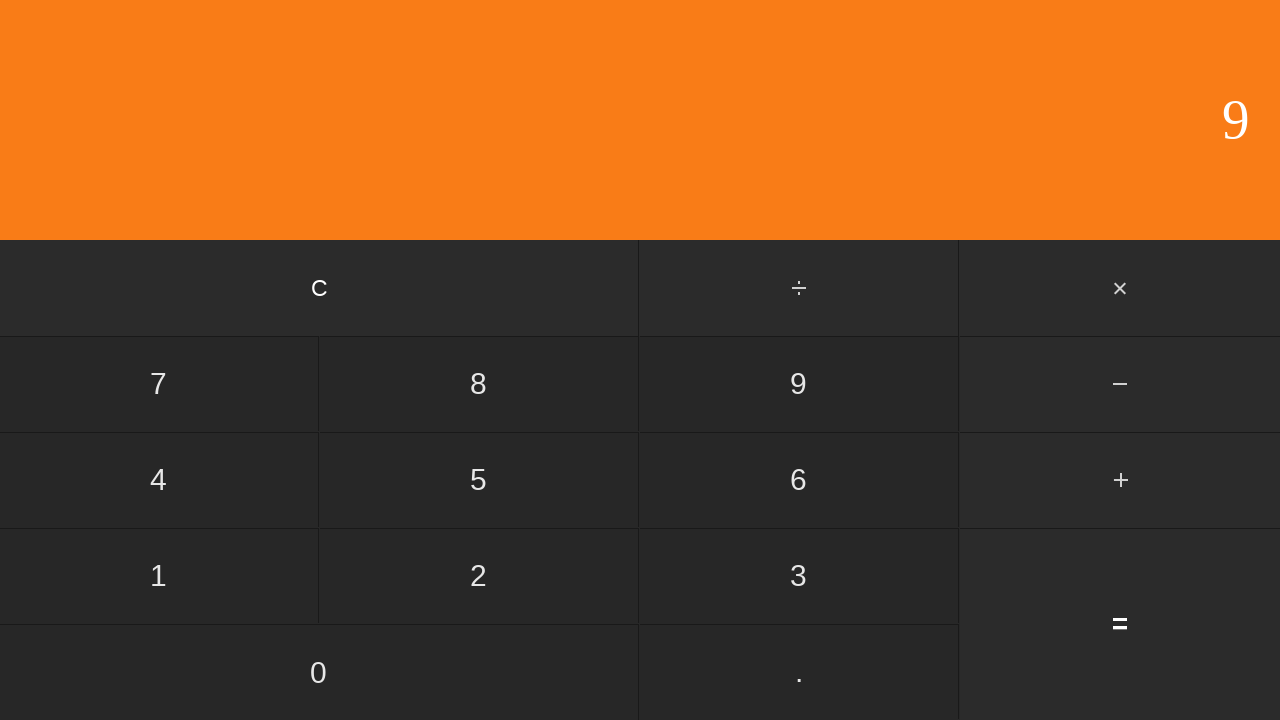

Clicked multiply button at (1120, 288) on #multiply
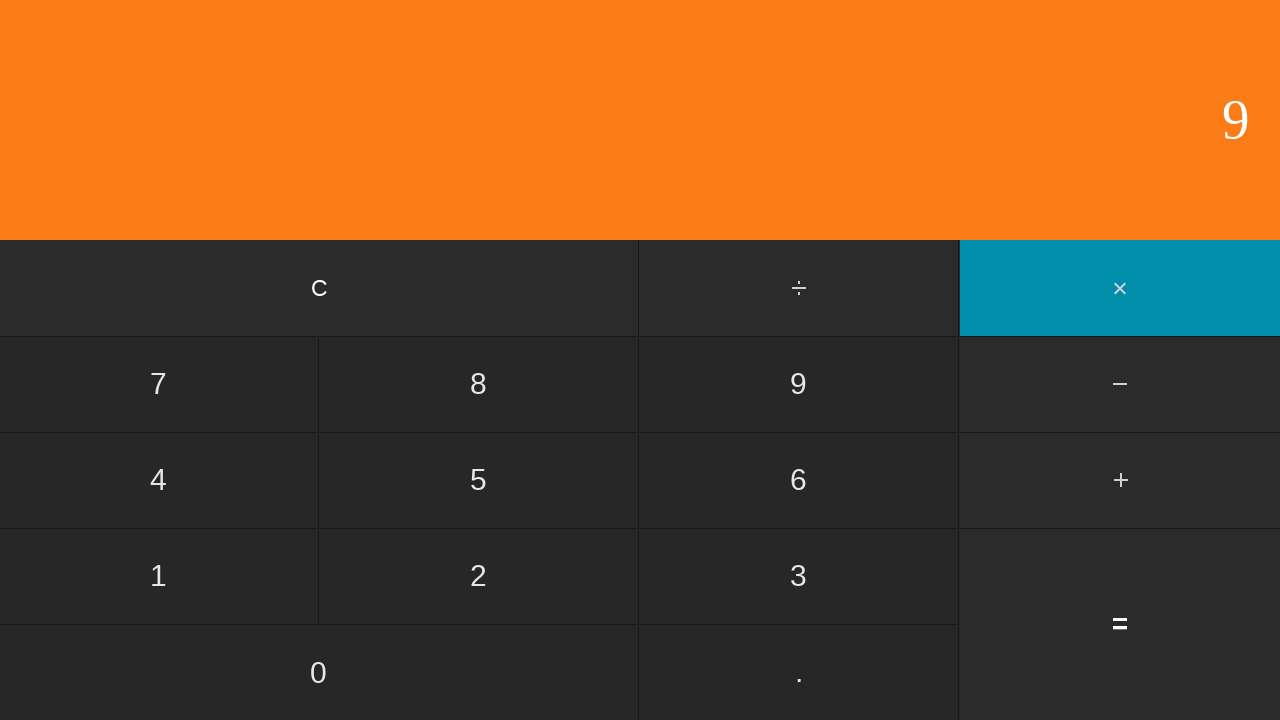

Clicked second number input: 8 at (479, 384) on input[value='8']
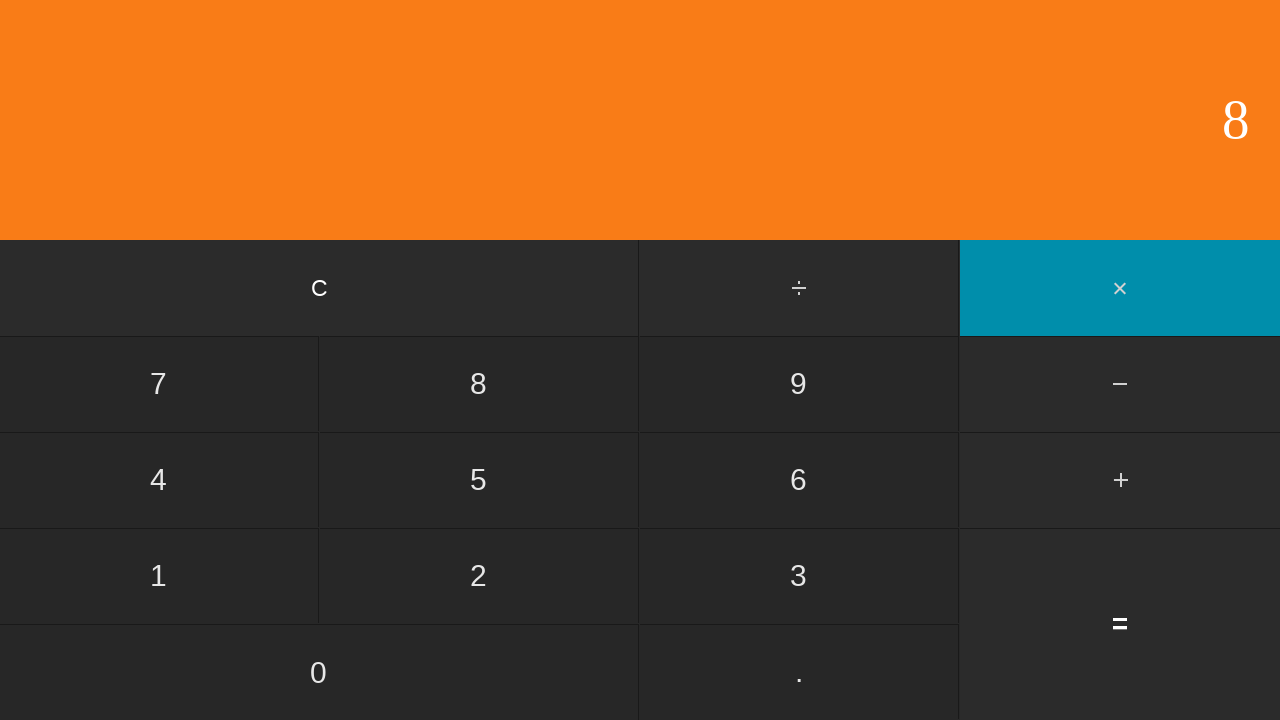

Clicked equals button to compute 9 × 8 at (1120, 624) on input[value='=']
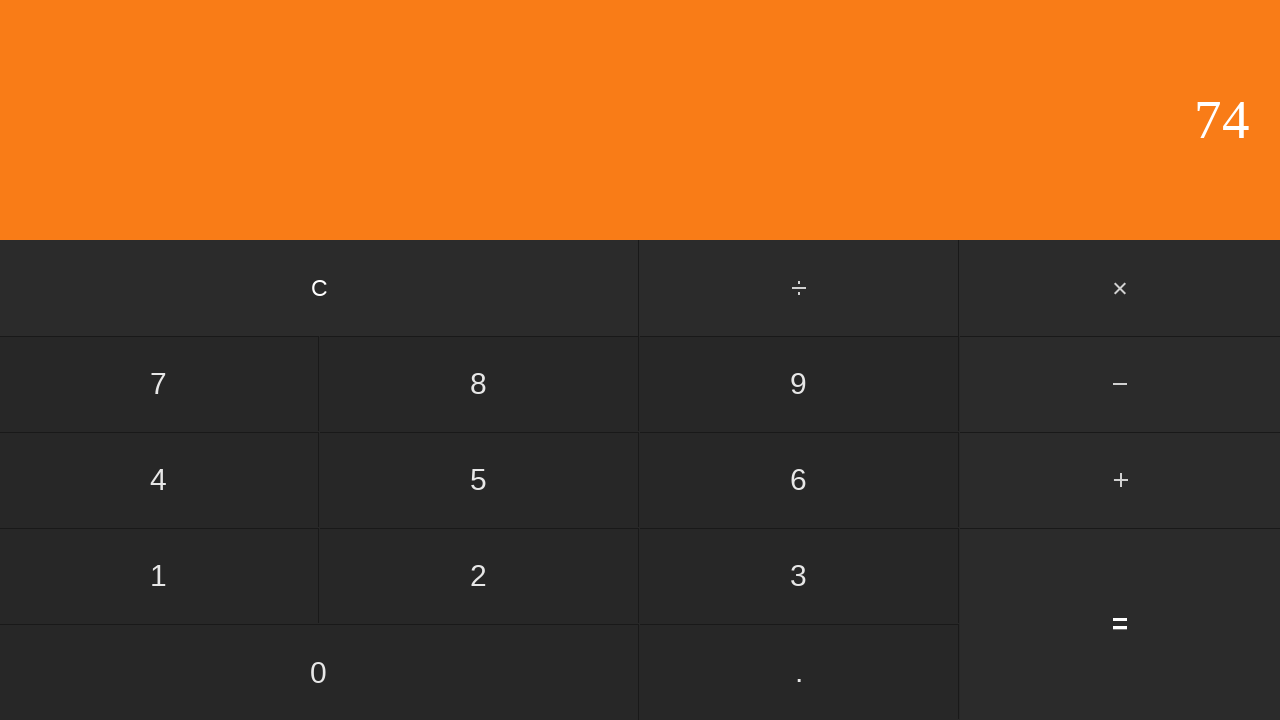

Waited for calculation result
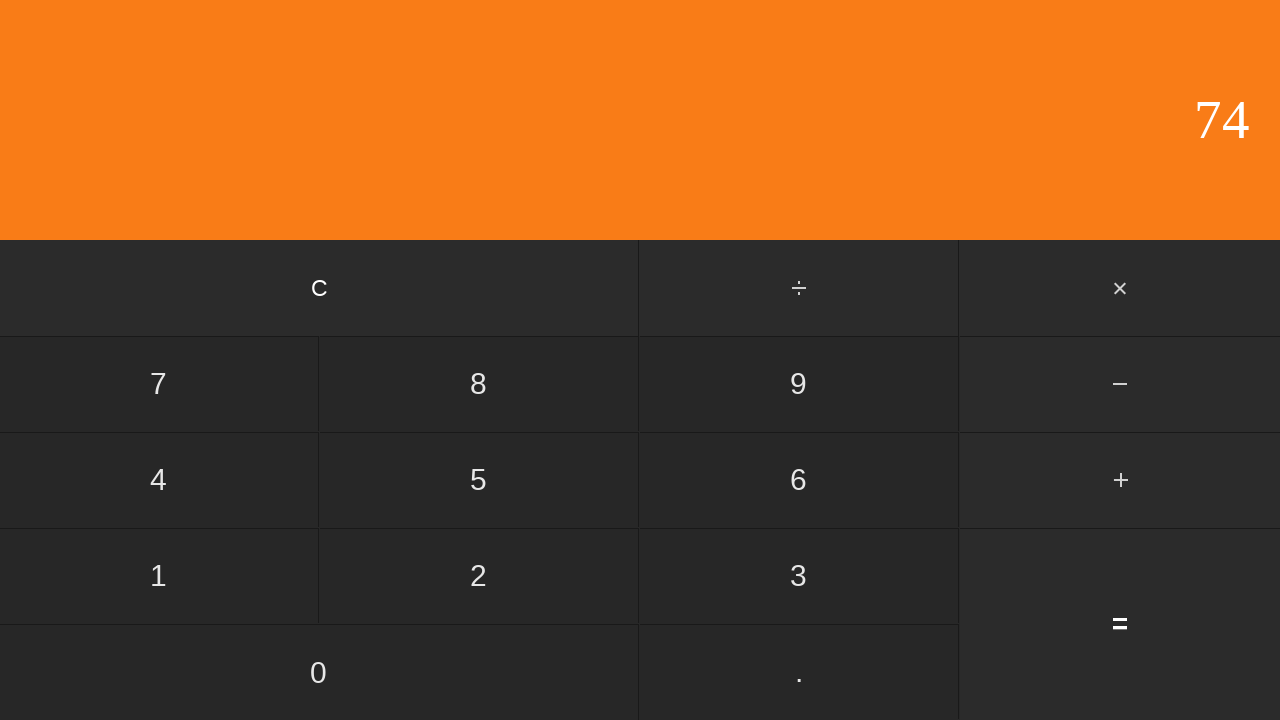

Clicked clear button to reset calculator at (320, 288) on input[value='C']
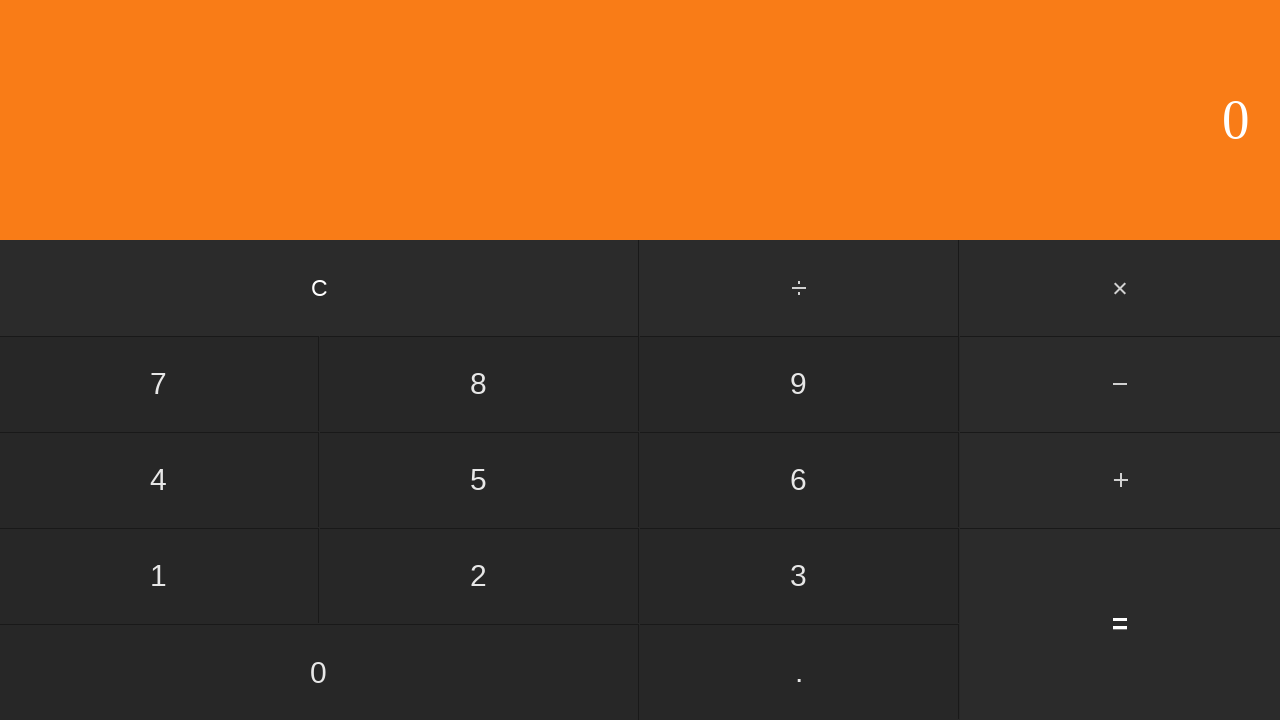

Waited after clearing calculator
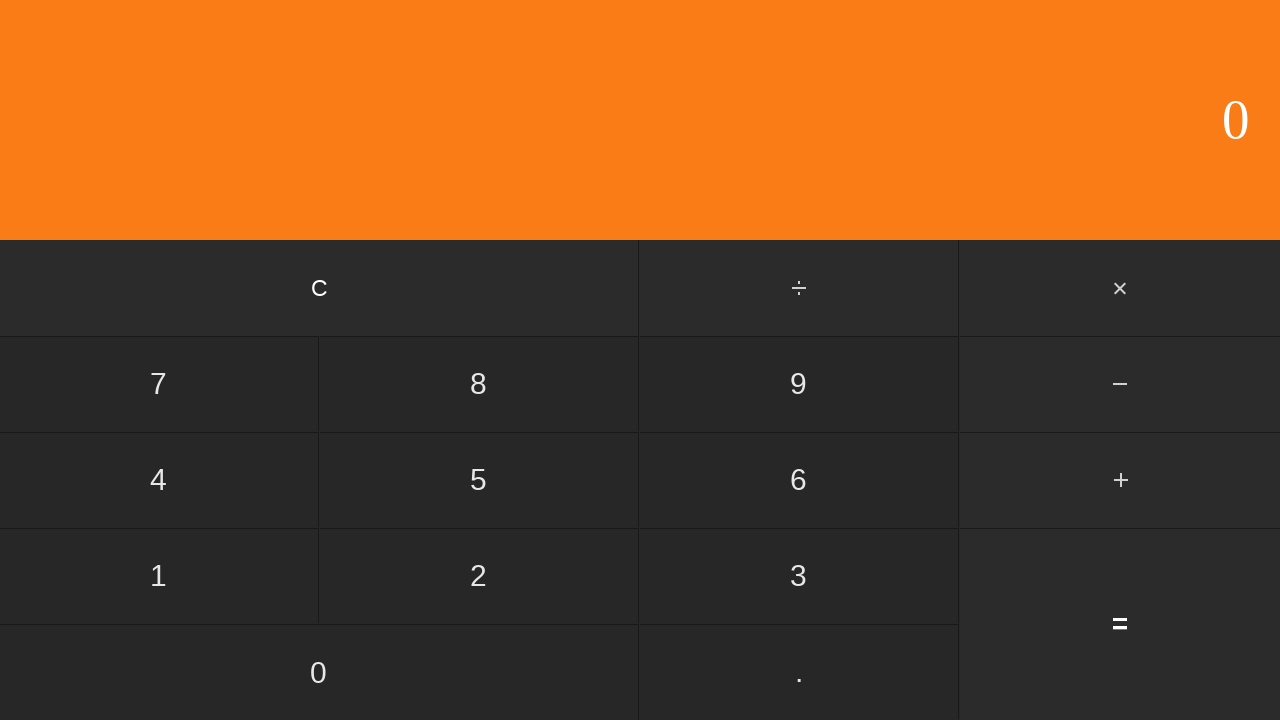

Clicked first number input: 9 at (799, 384) on input[value='9']
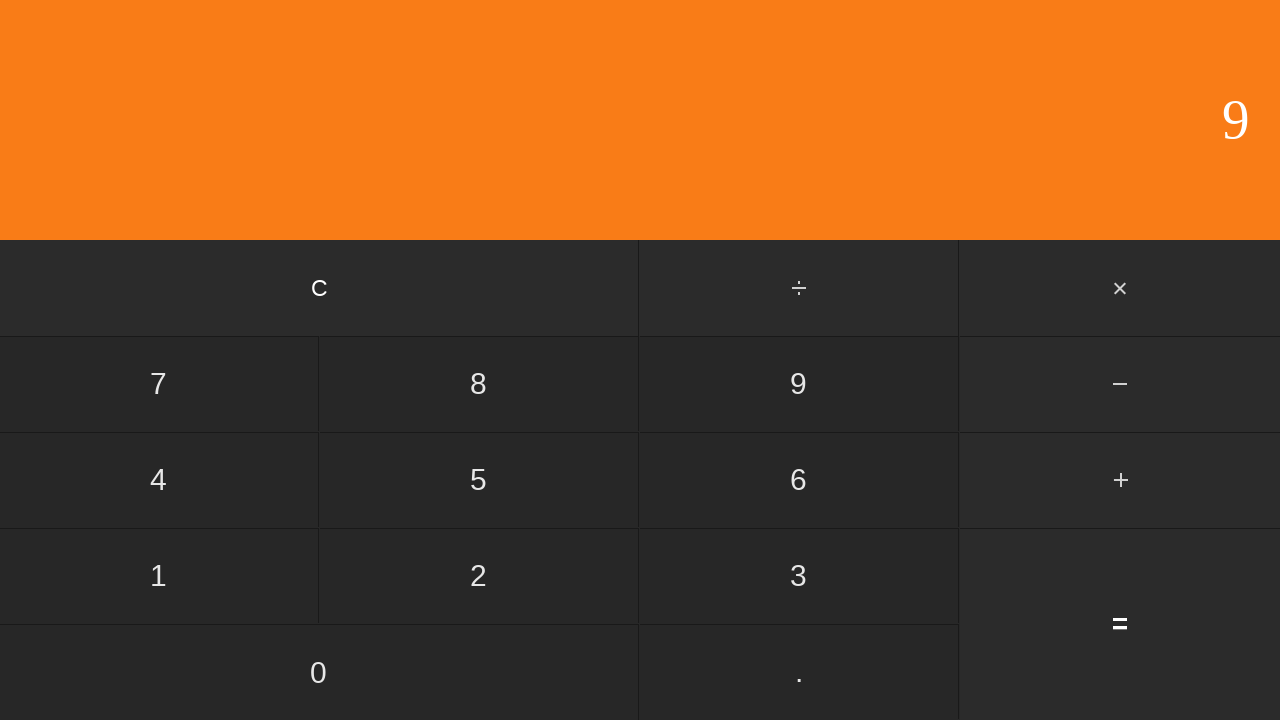

Clicked multiply button at (1120, 288) on #multiply
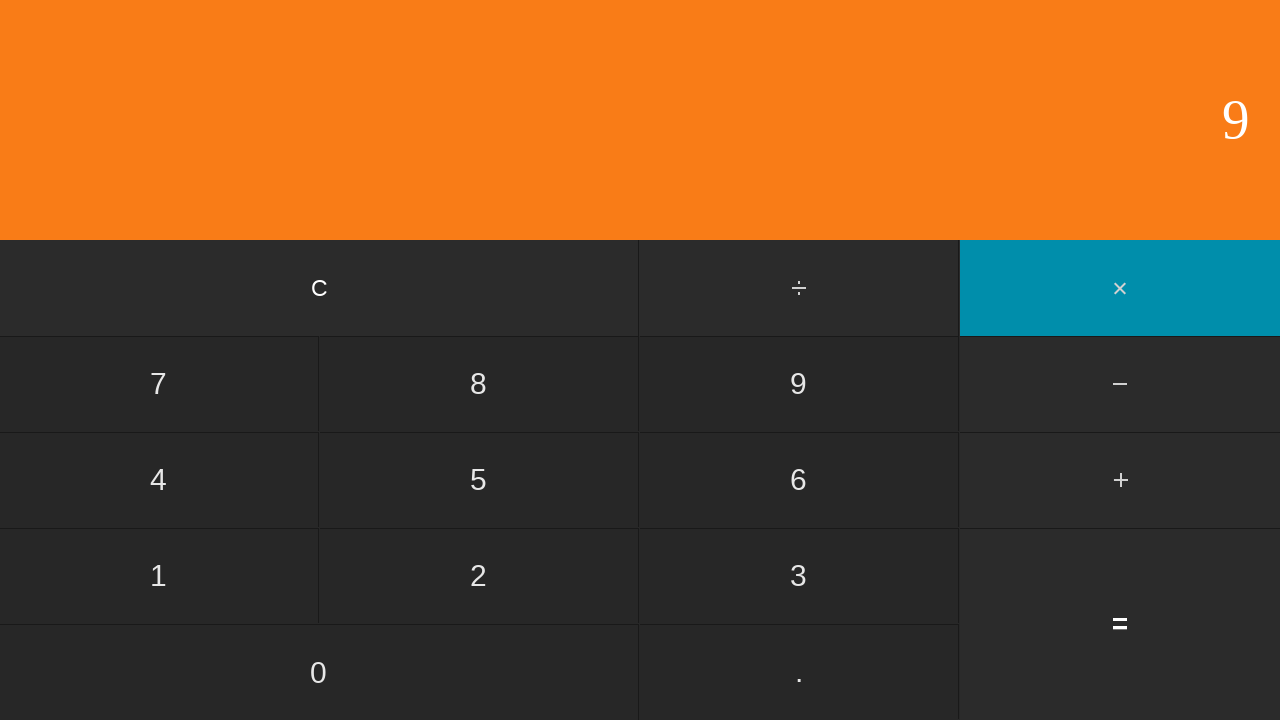

Clicked second number input: 9 at (799, 384) on input[value='9']
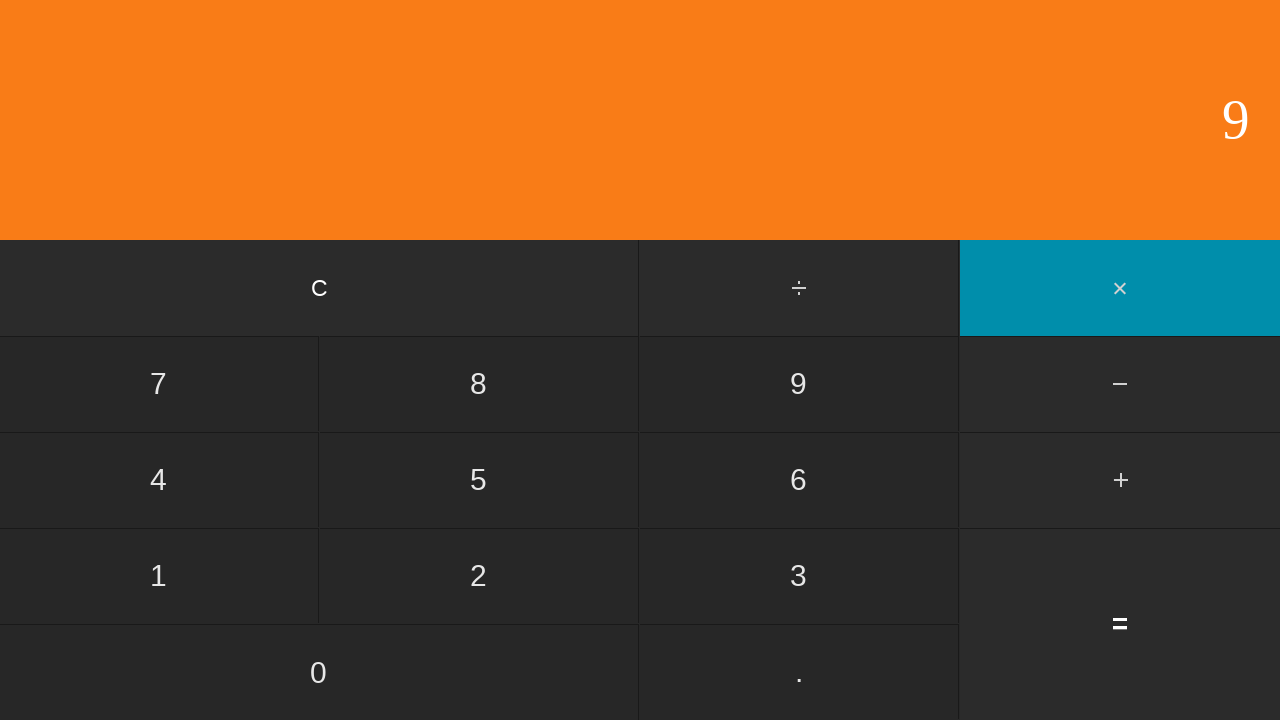

Clicked equals button to compute 9 × 9 at (1120, 624) on input[value='=']
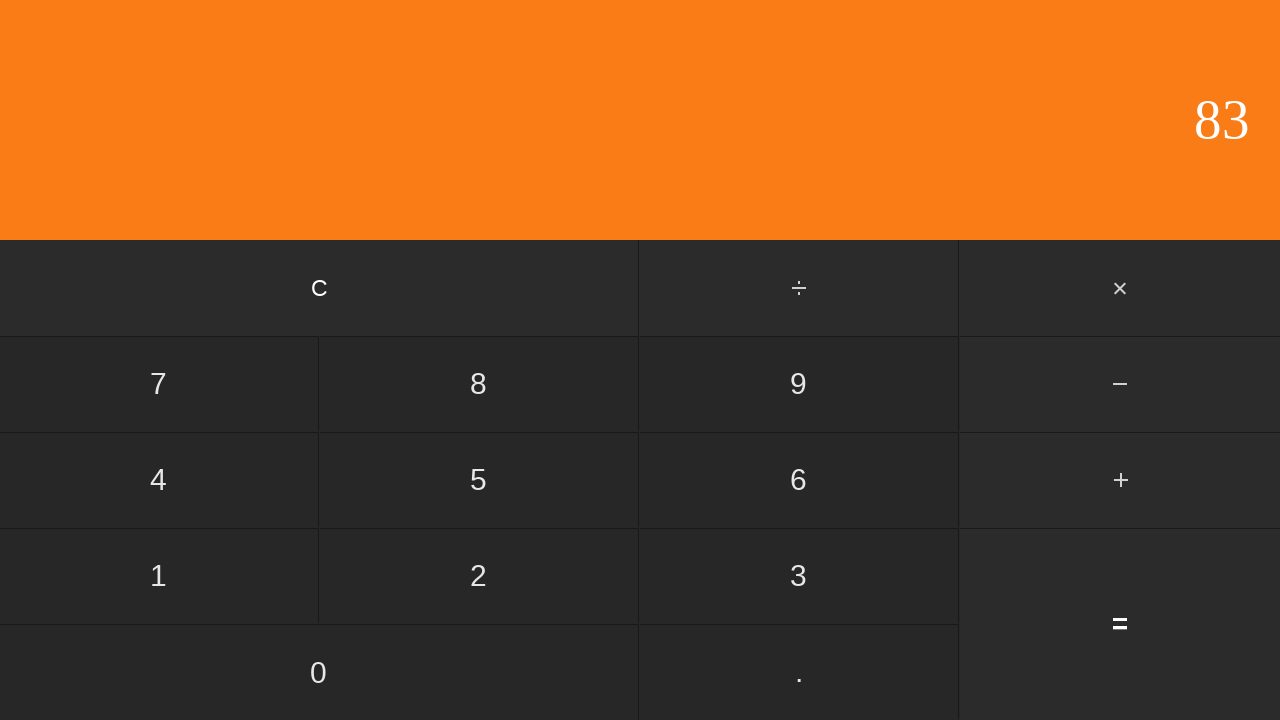

Waited for calculation result
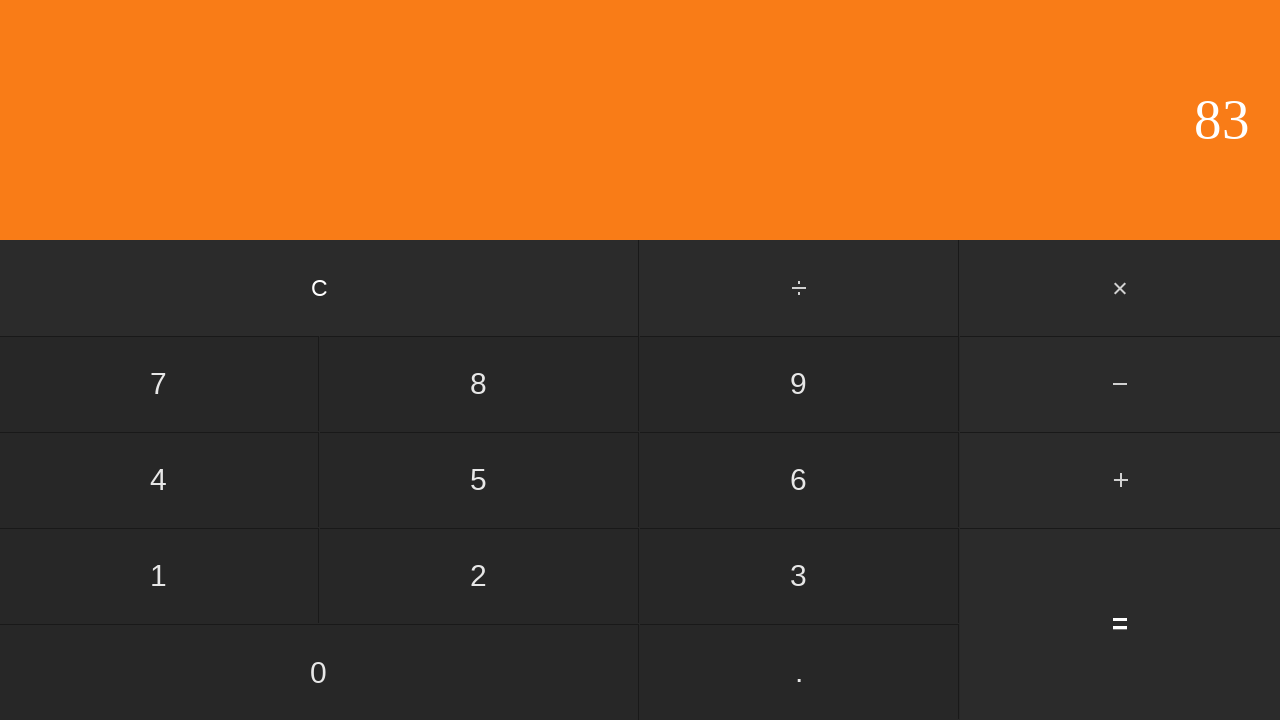

Clicked clear button to reset calculator at (320, 288) on input[value='C']
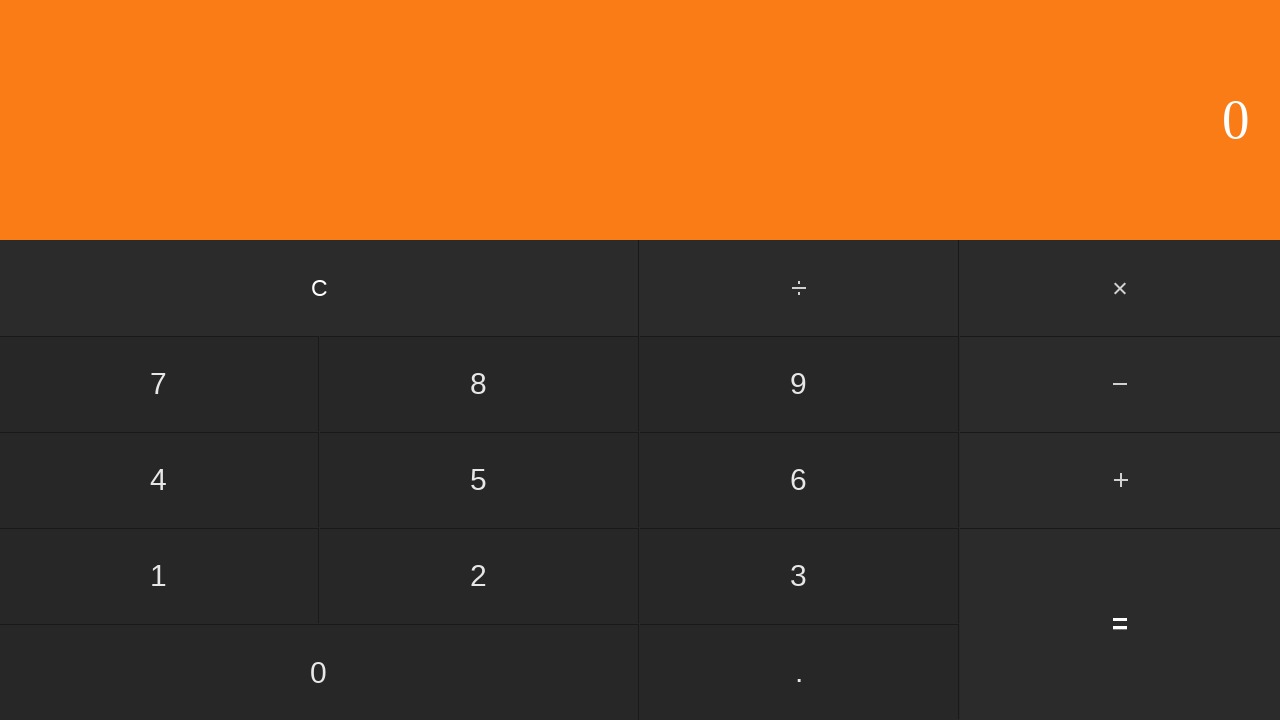

Waited after clearing calculator
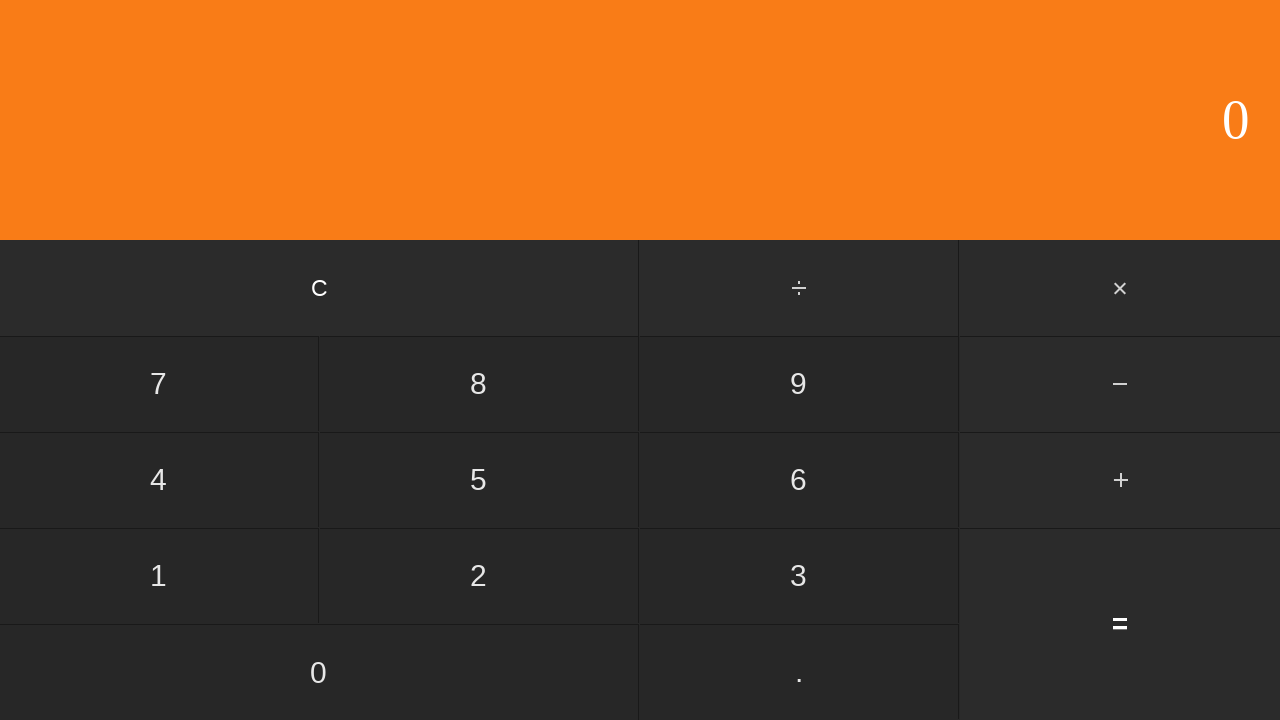

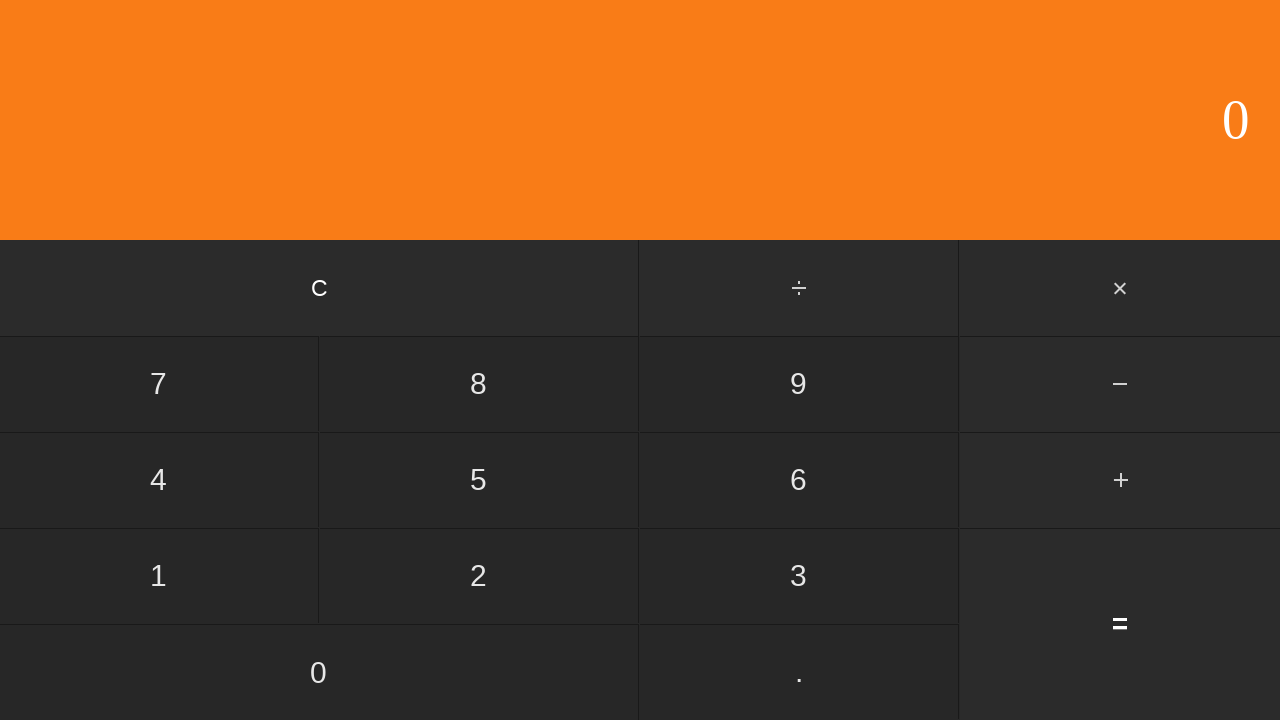